Automates playing the "1 to 50" number clicking game by finding and clicking buttons numbered 1 through 50 in sequential order on the game grid.

Starting URL: http://zzzscore.com/1to50/

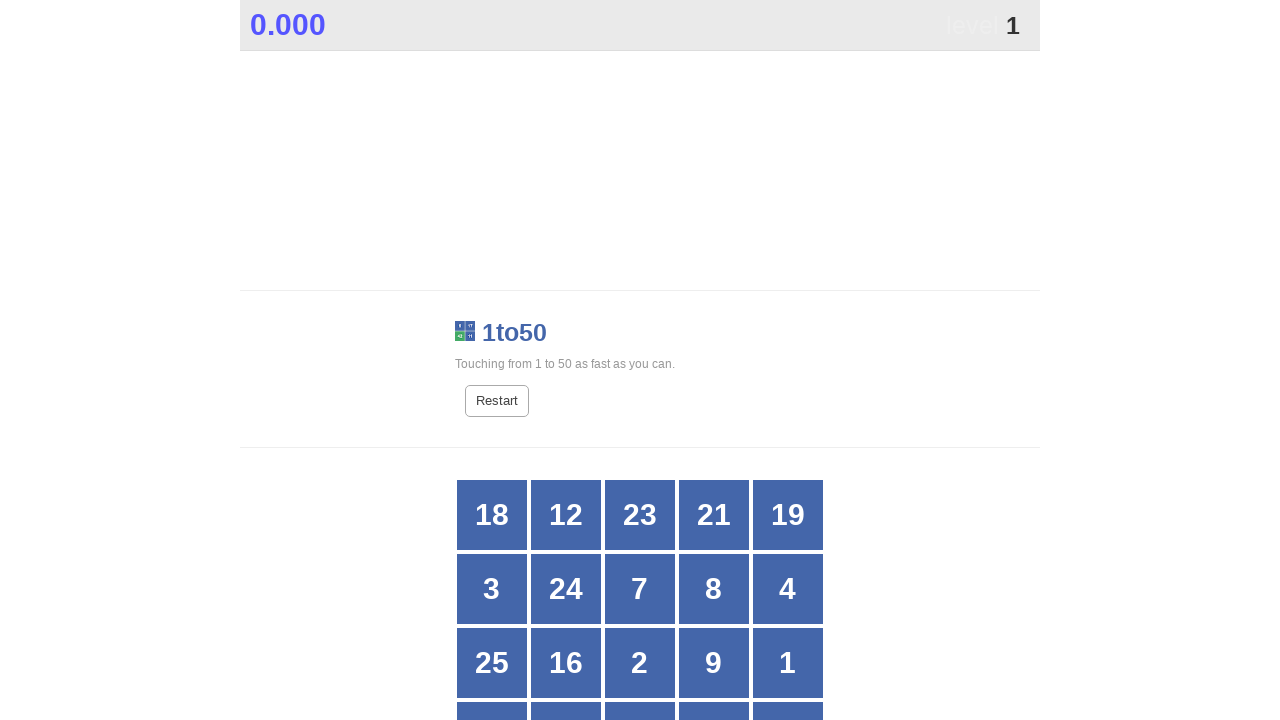

Located all button divs in the grid
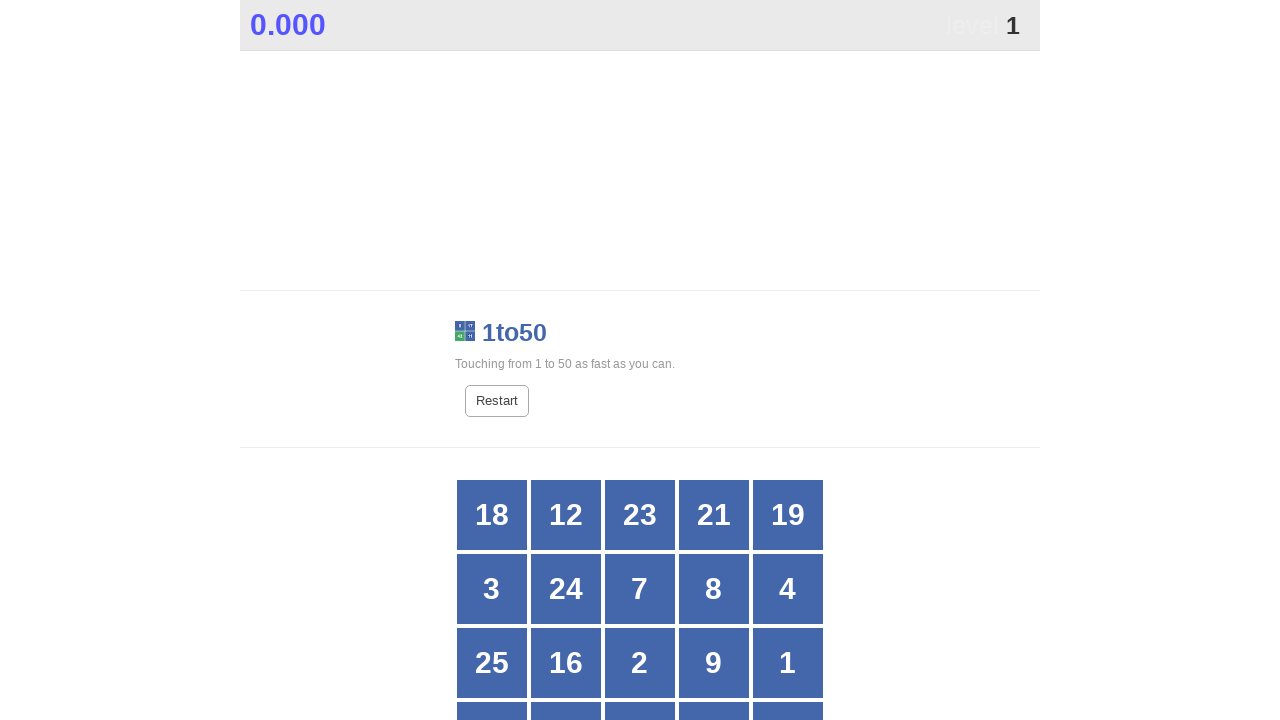

Read button text content: 18
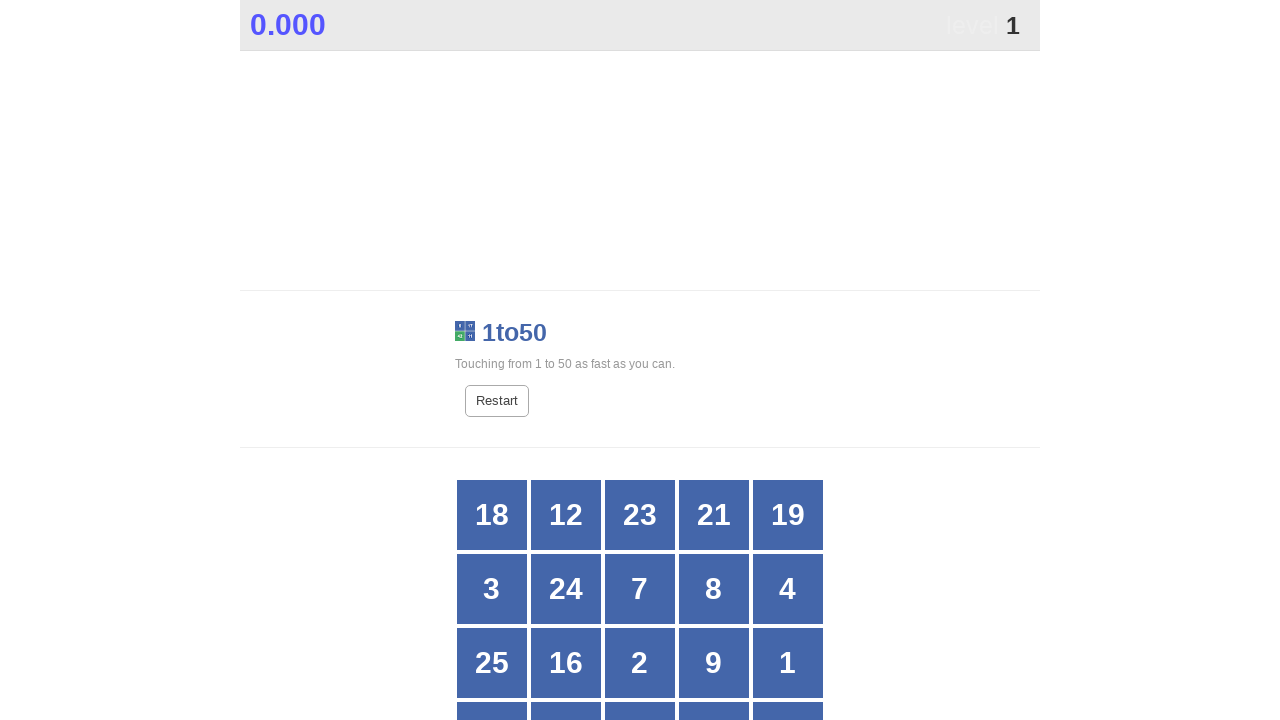

Read button text content: 12
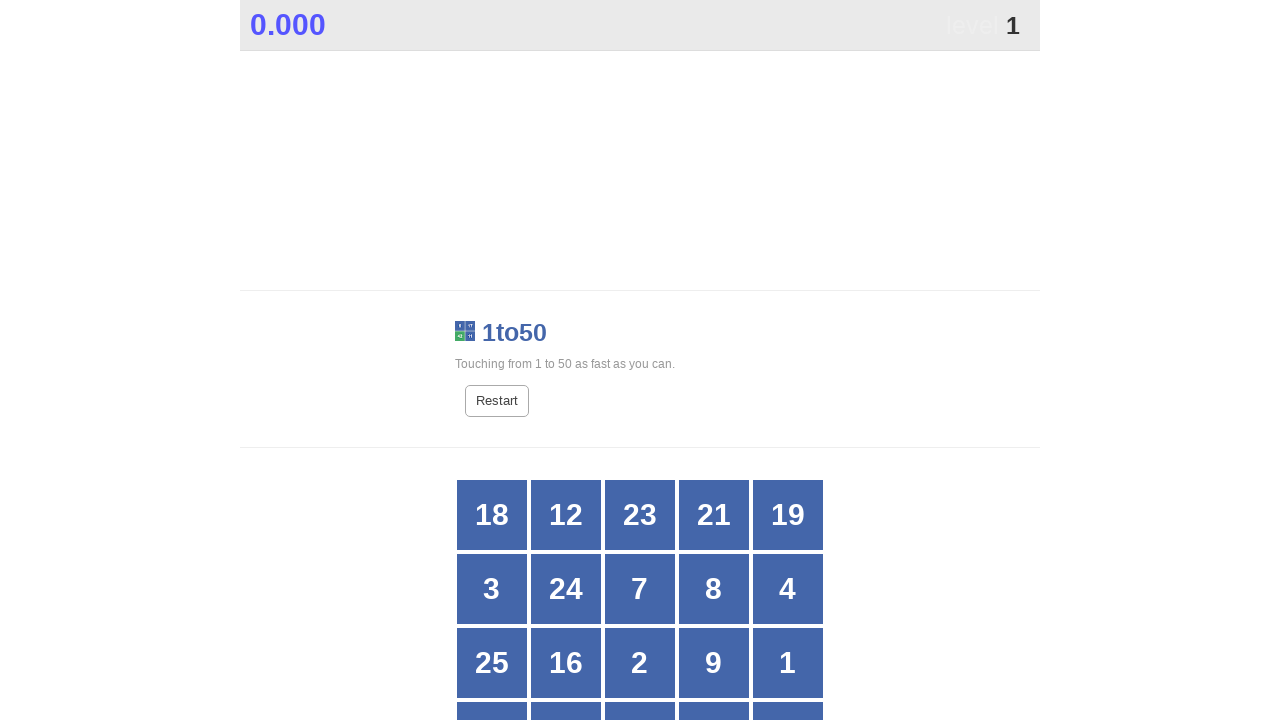

Read button text content: 23
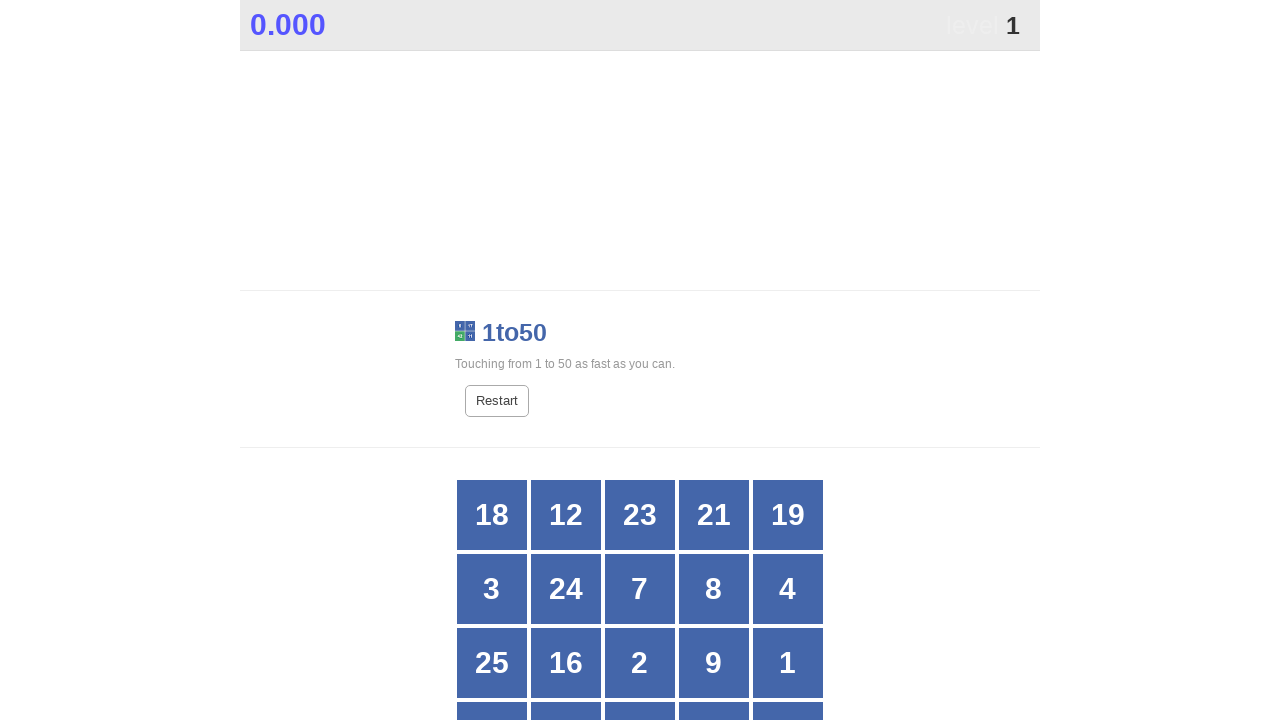

Read button text content: 21
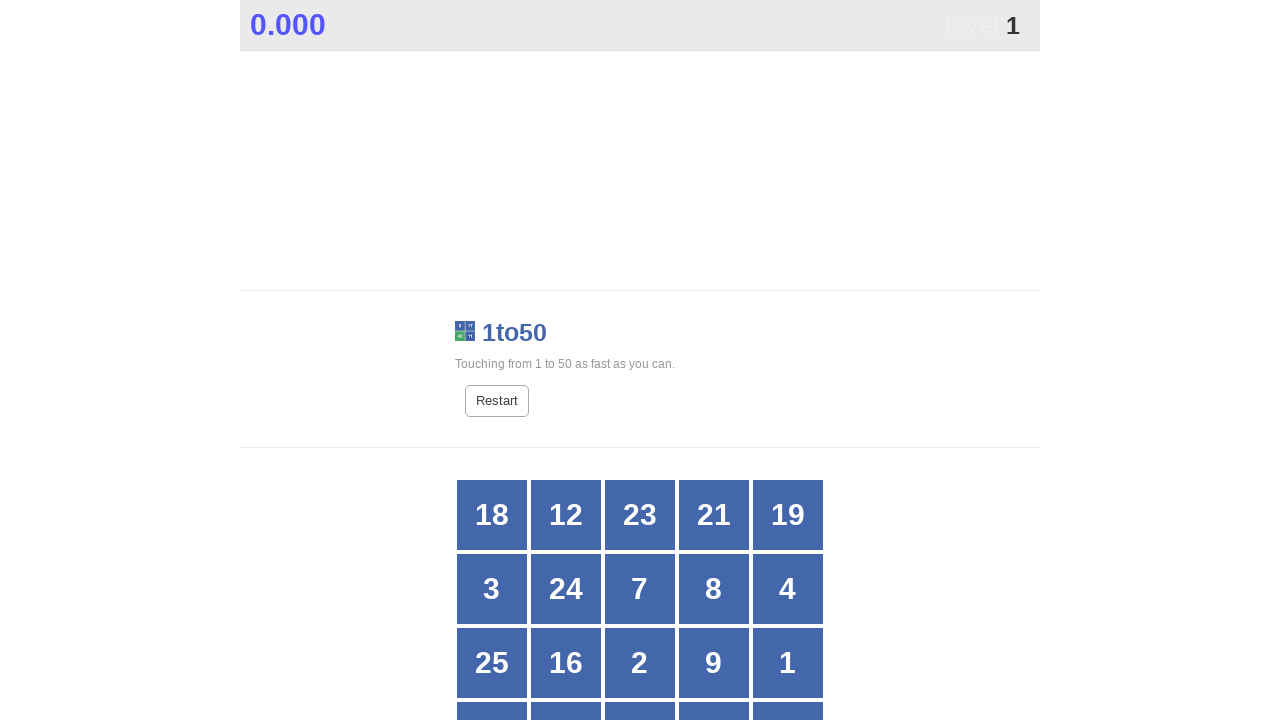

Read button text content: 19
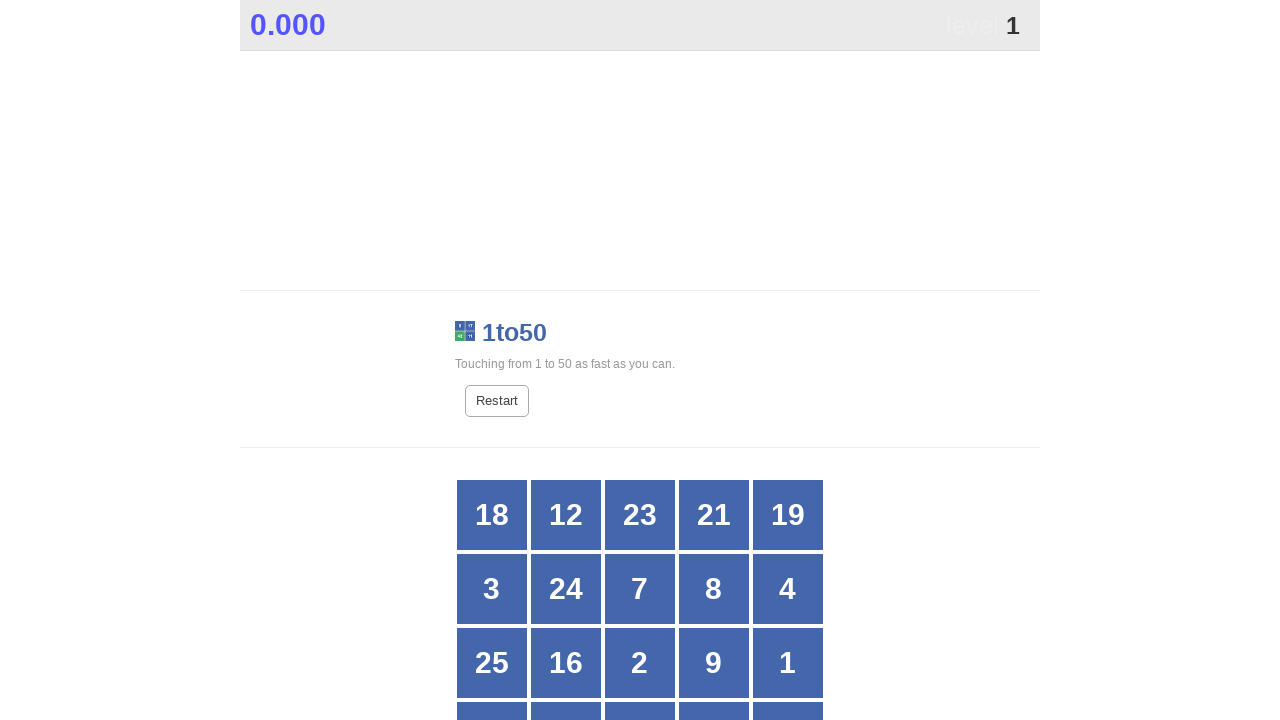

Read button text content: 3
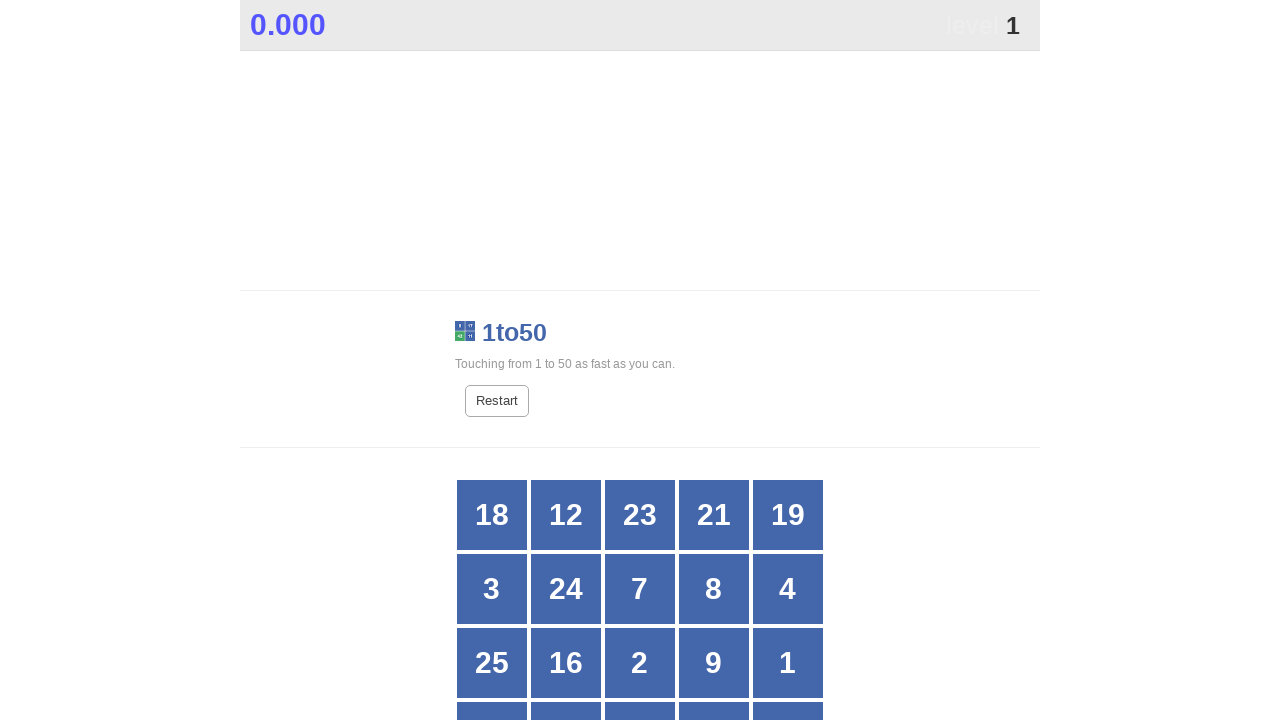

Read button text content: 24
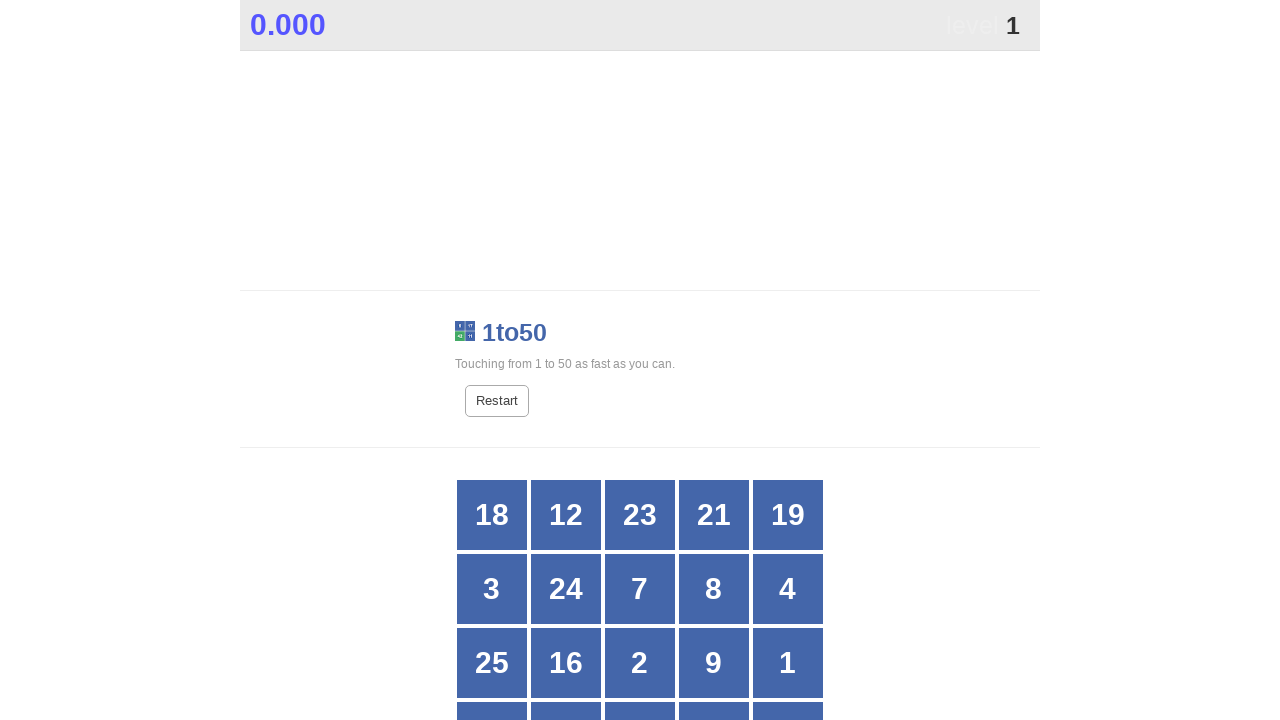

Read button text content: 7
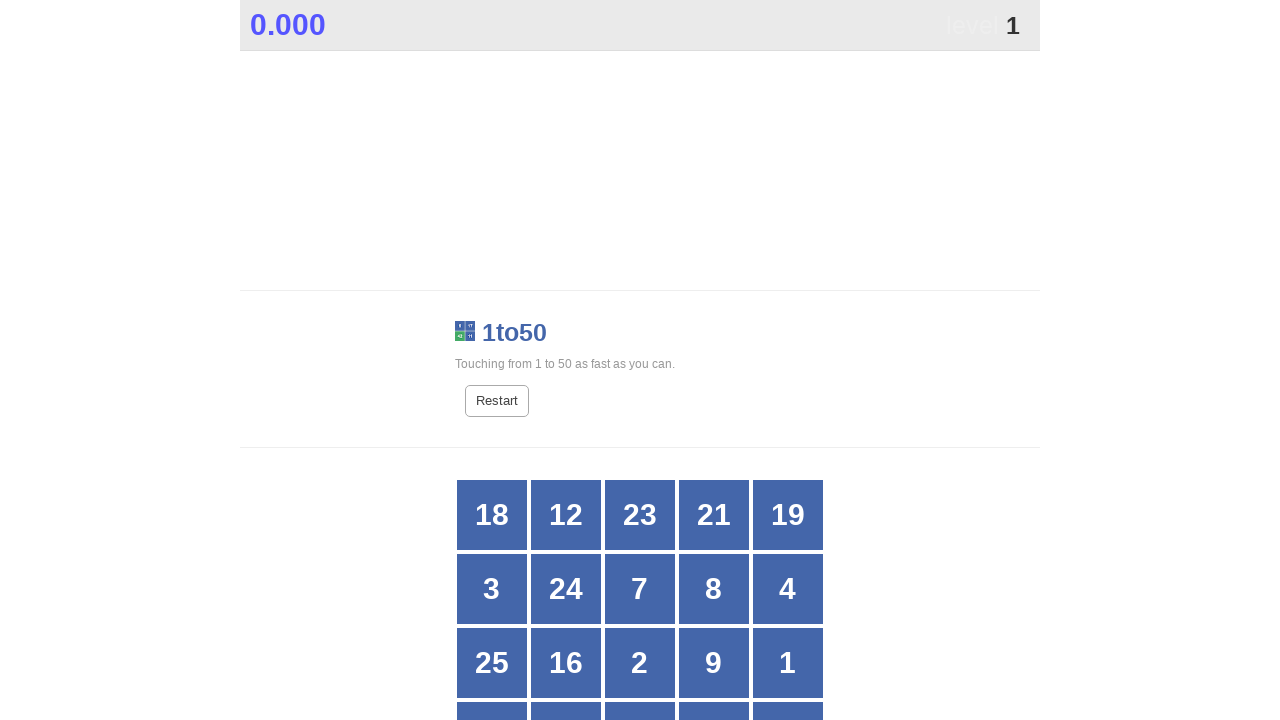

Read button text content: 8
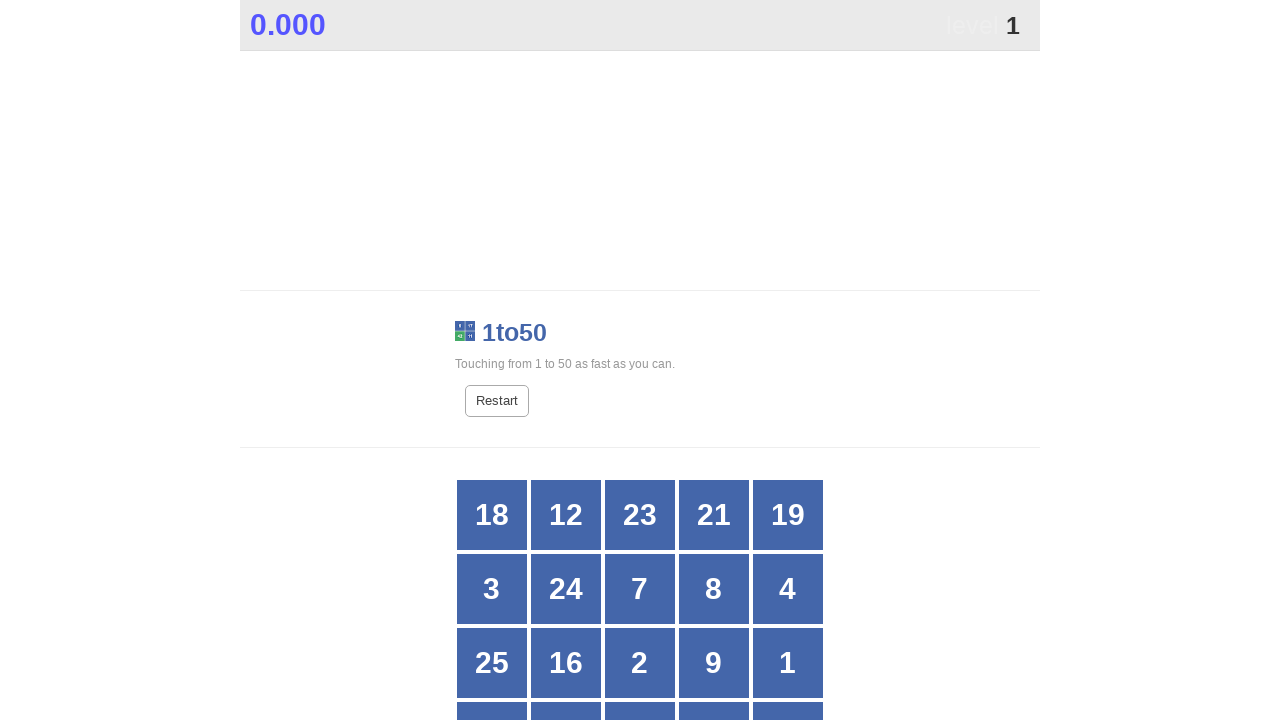

Read button text content: 4
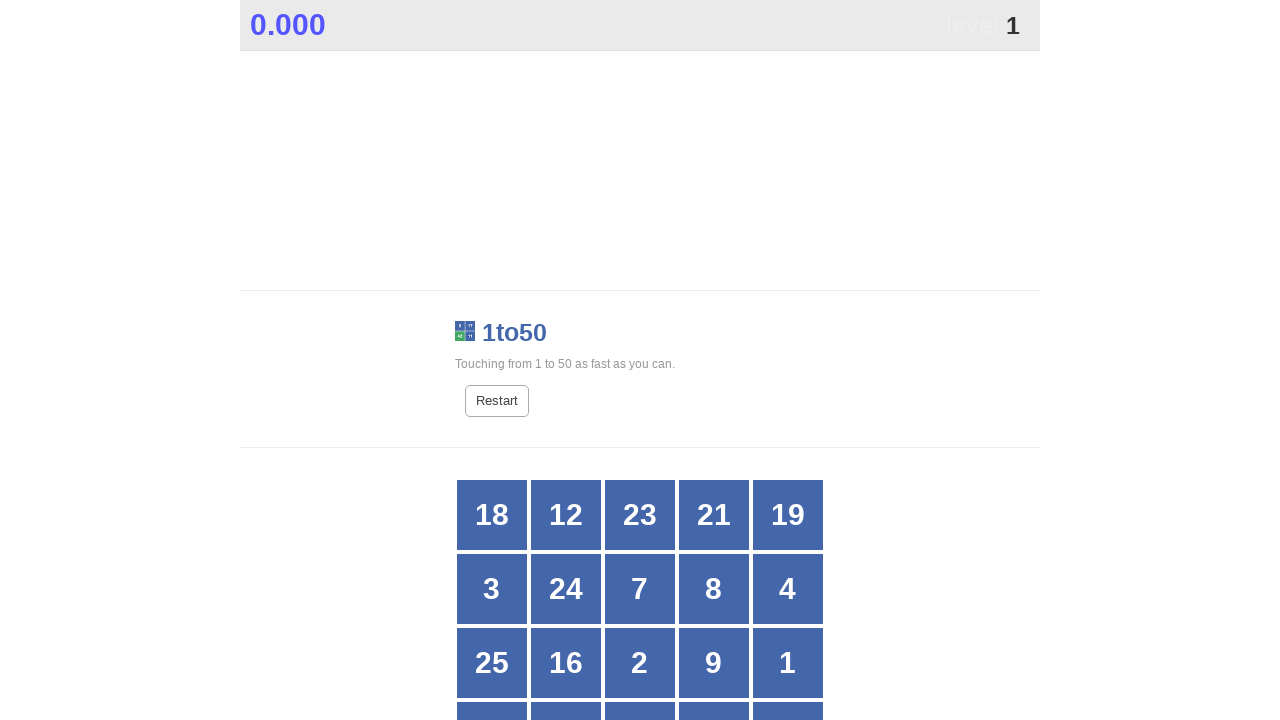

Read button text content: 25
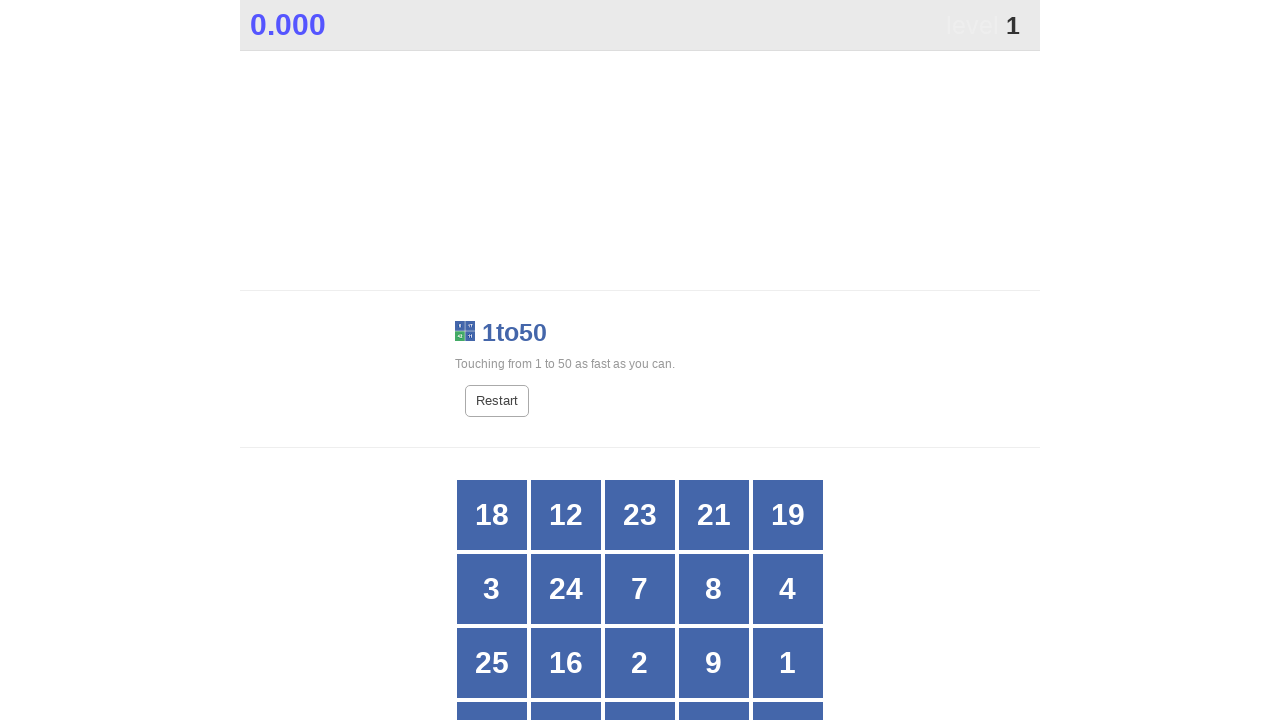

Read button text content: 16
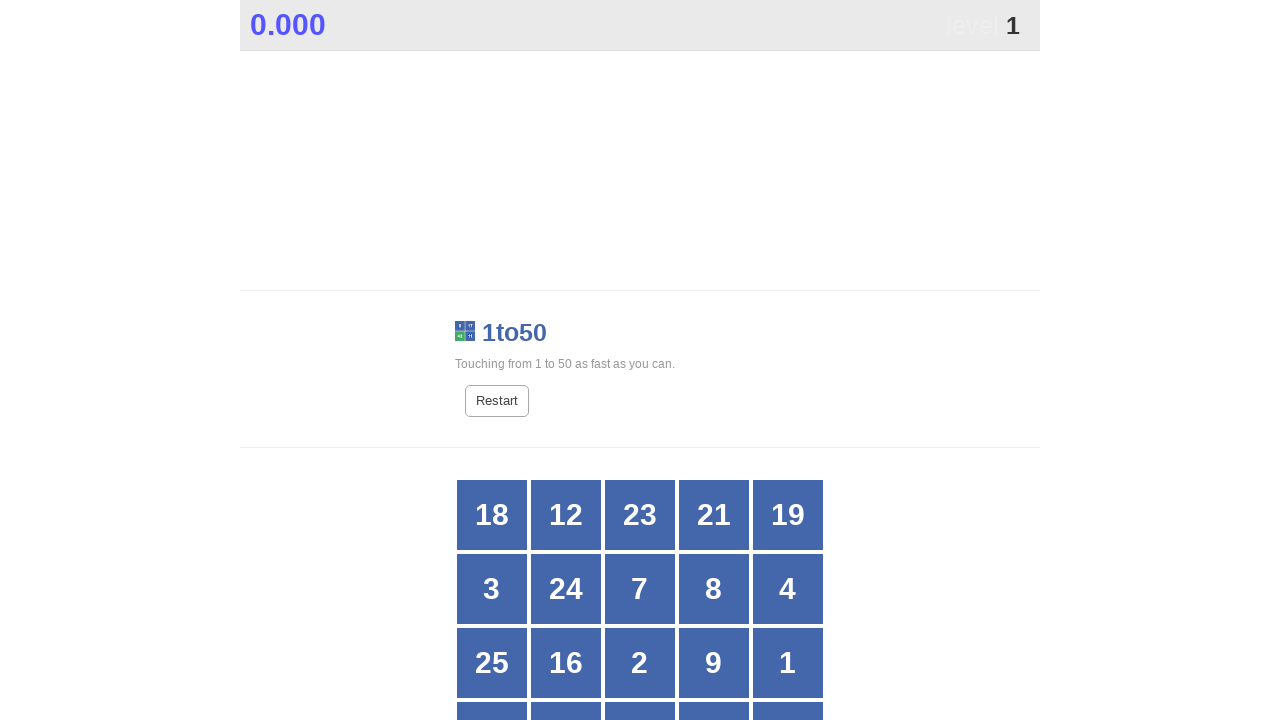

Read button text content: 2
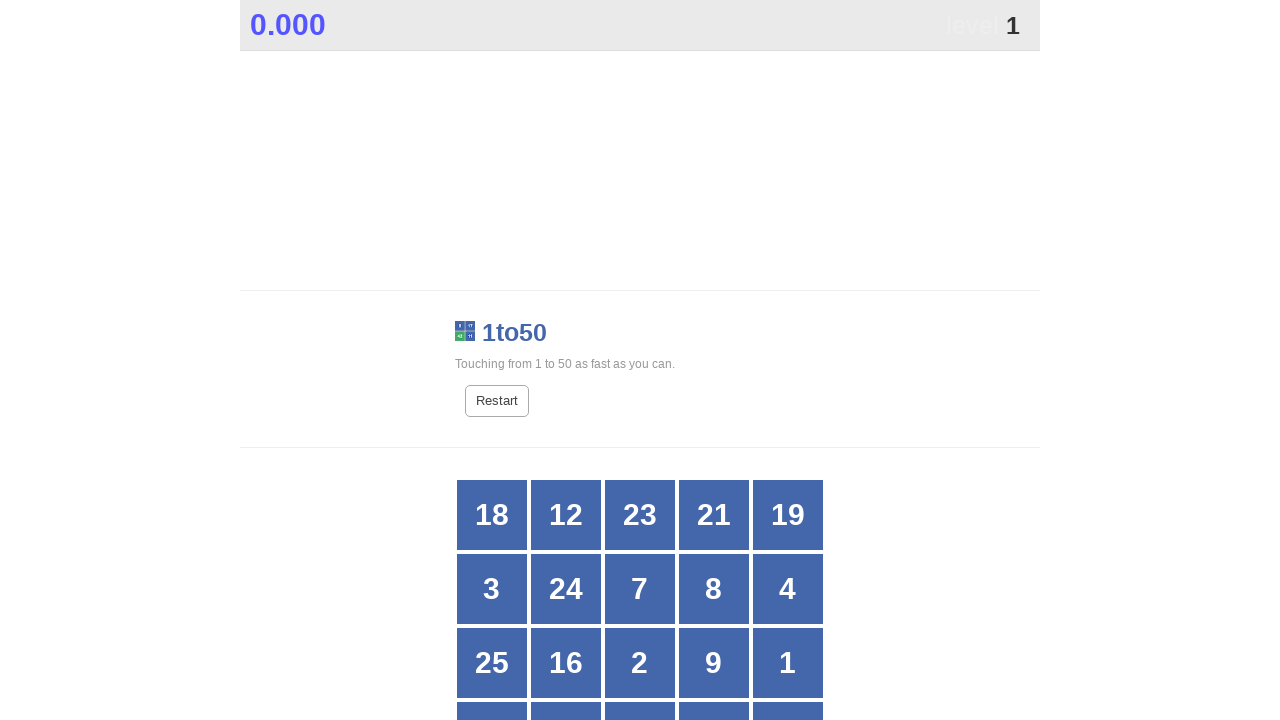

Read button text content: 9
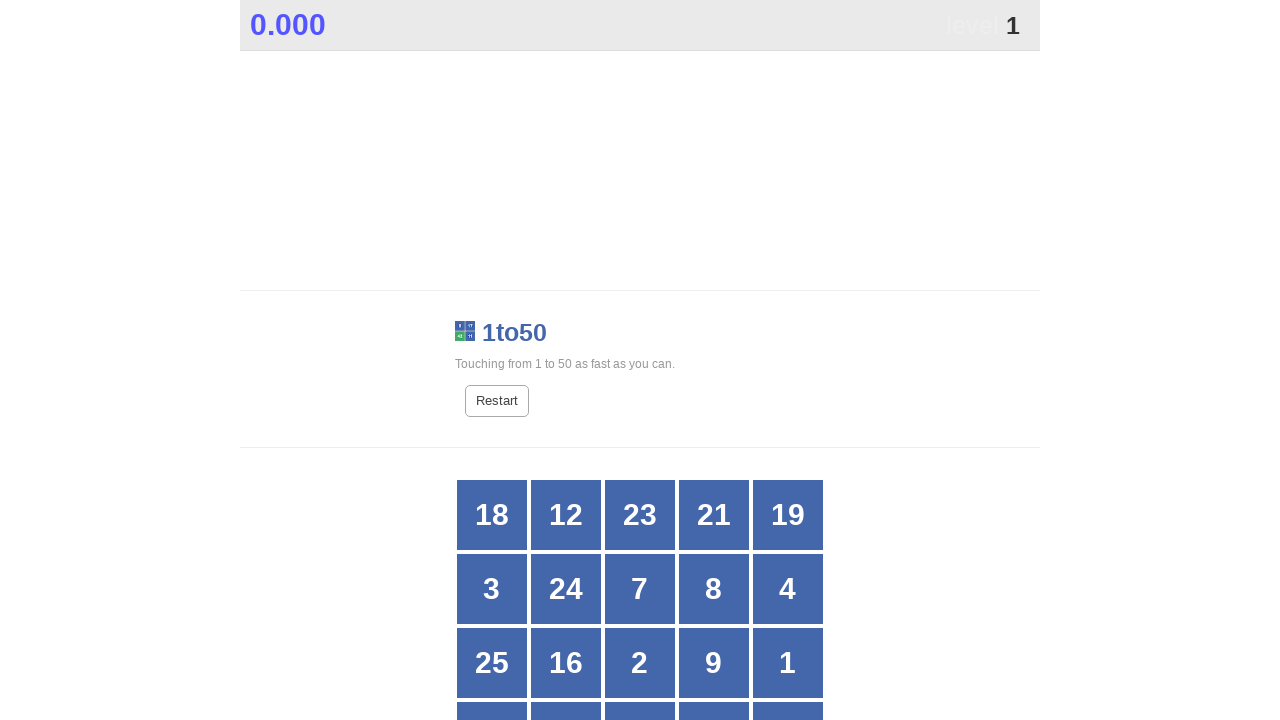

Read button text content: 1
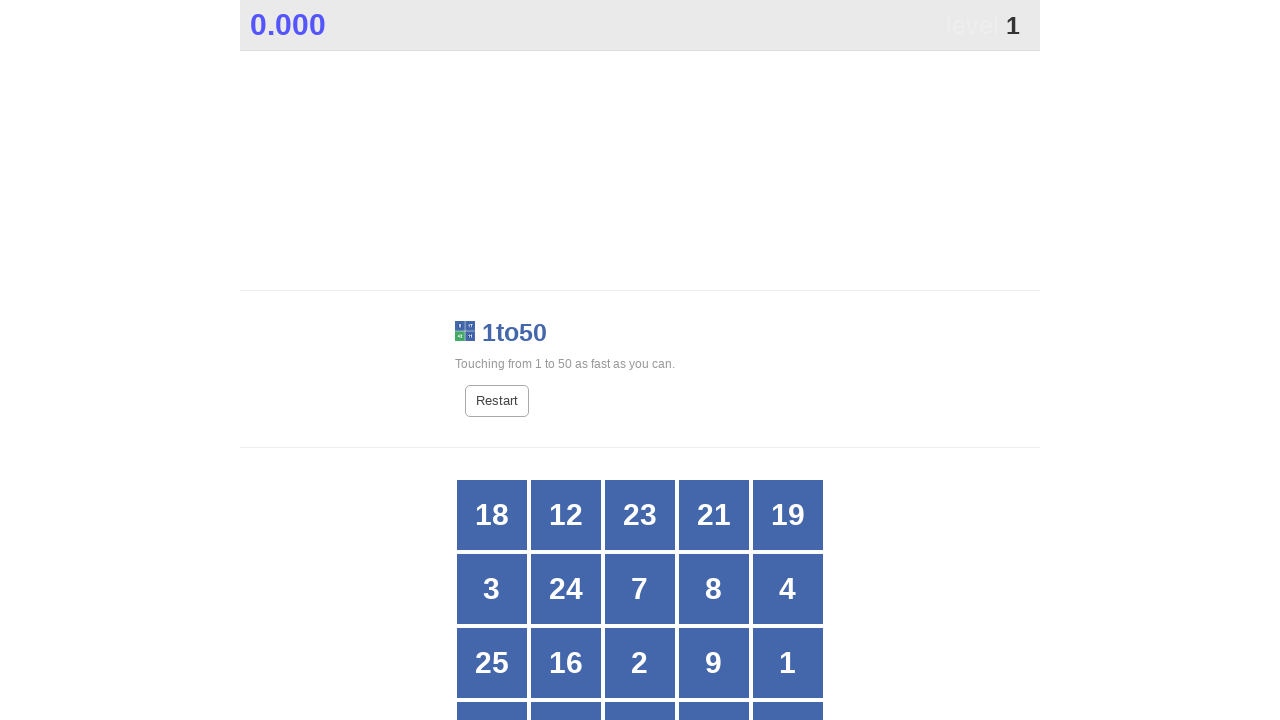

Clicked button number 1 at (788, 663) on xpath=//*[@id="grid"]/div[*] >> nth=14
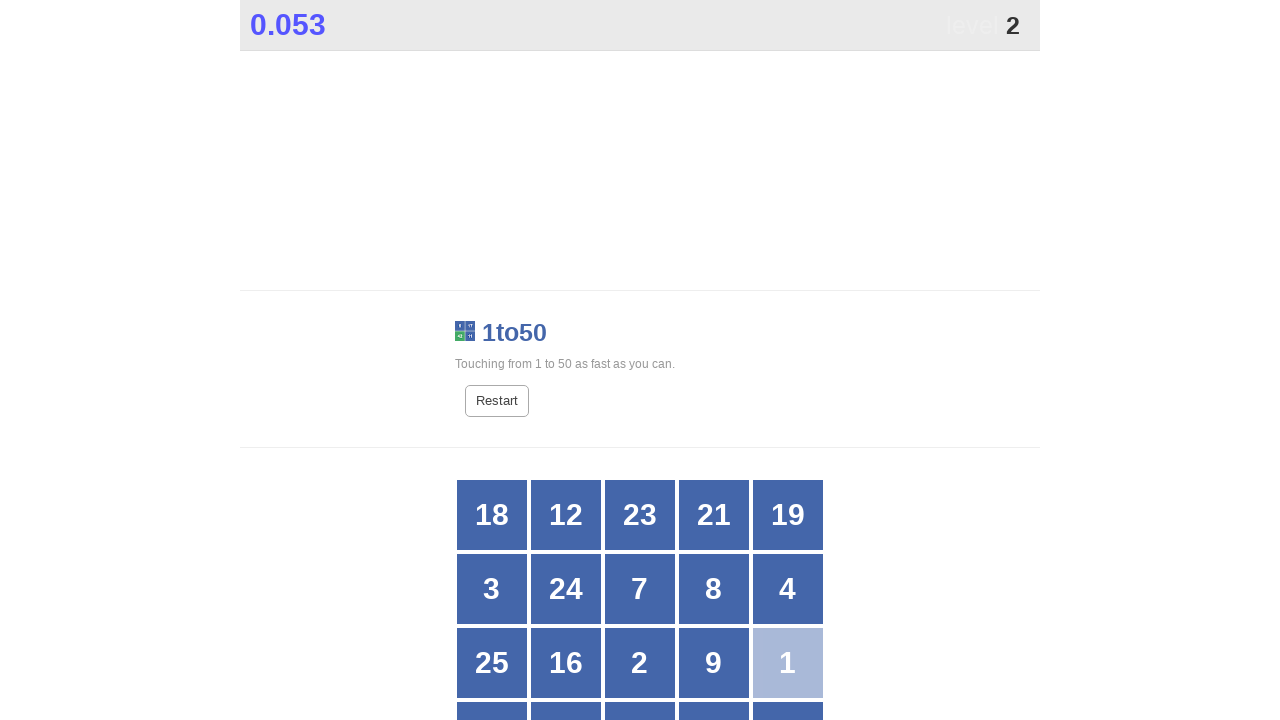

Waited 50ms for game to update
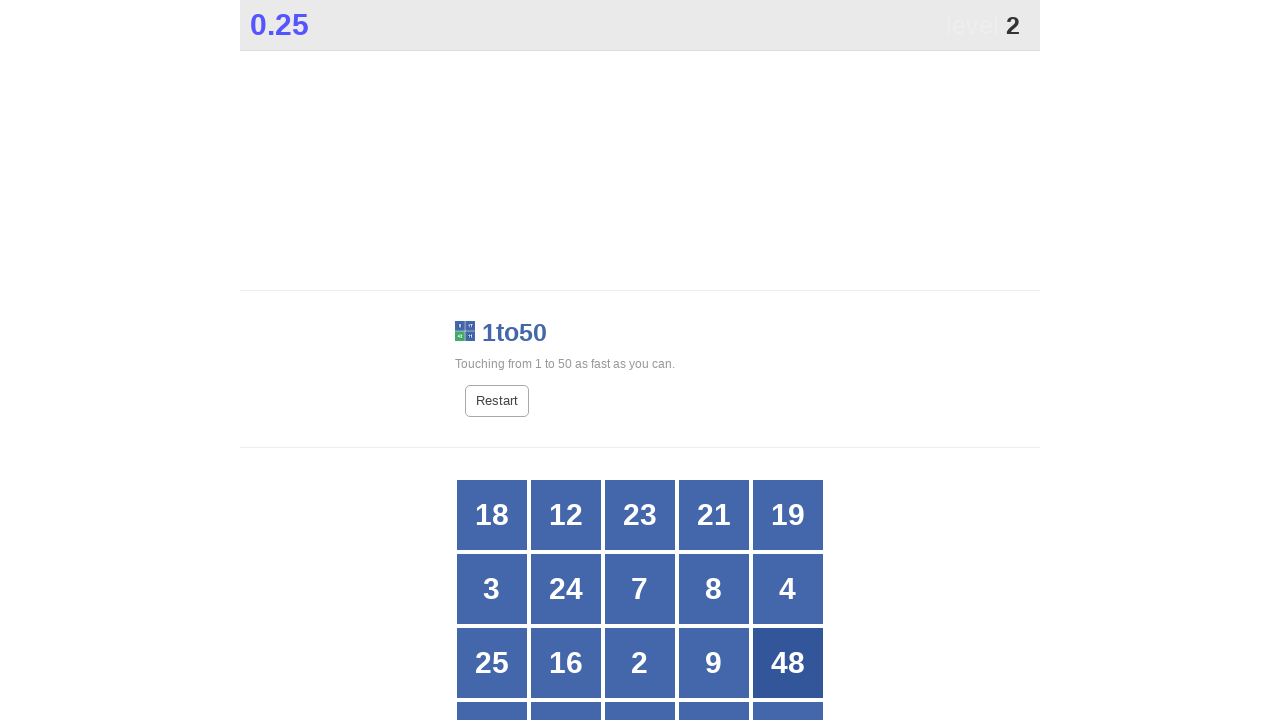

Located all button divs in the grid
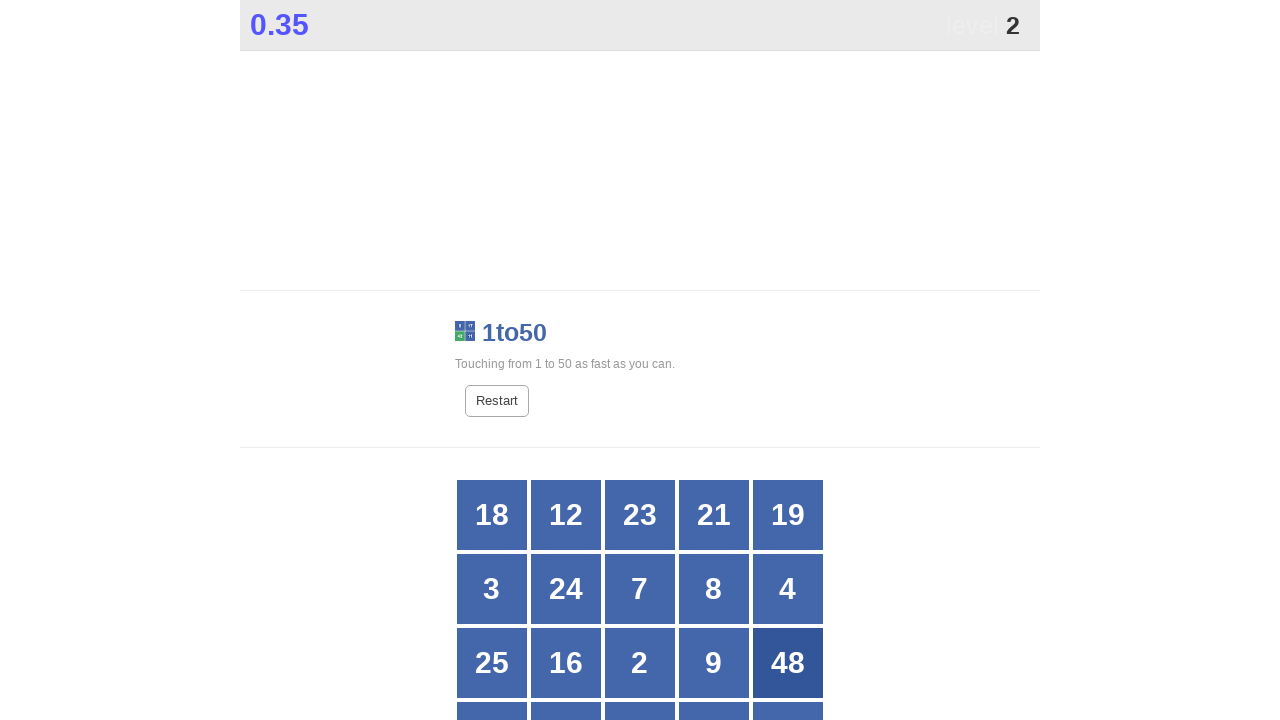

Read button text content: 18
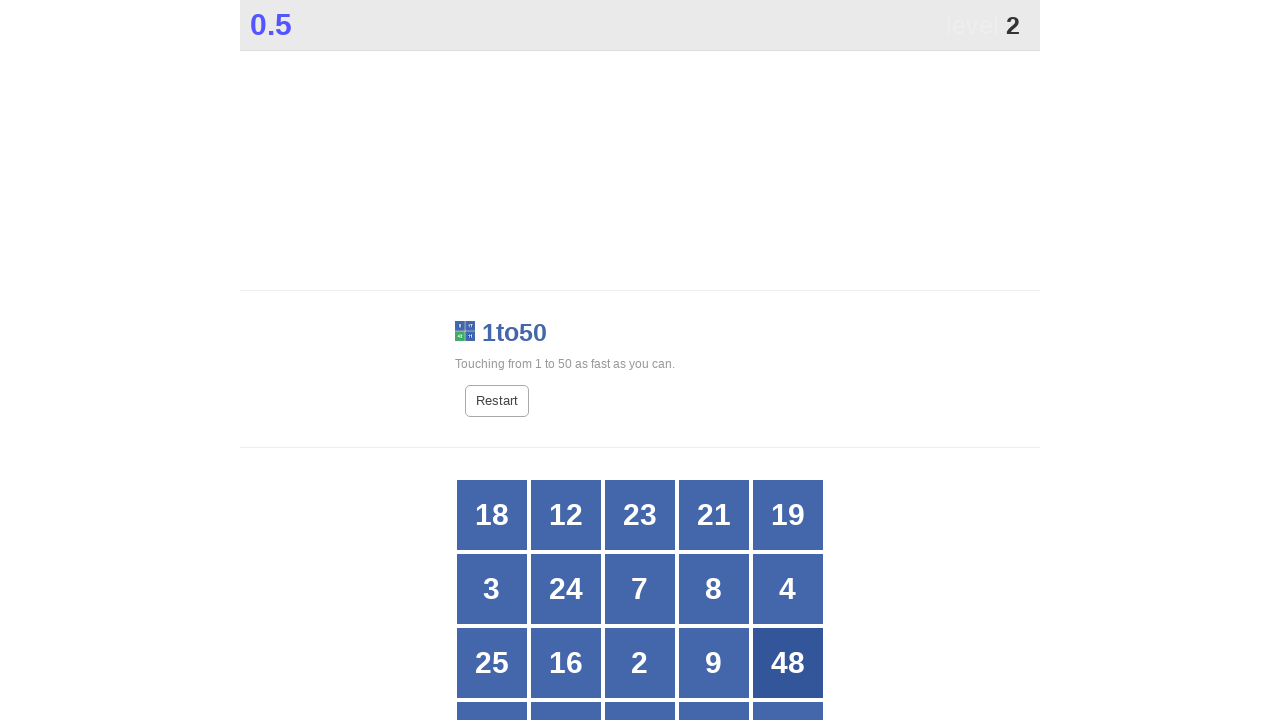

Read button text content: 12
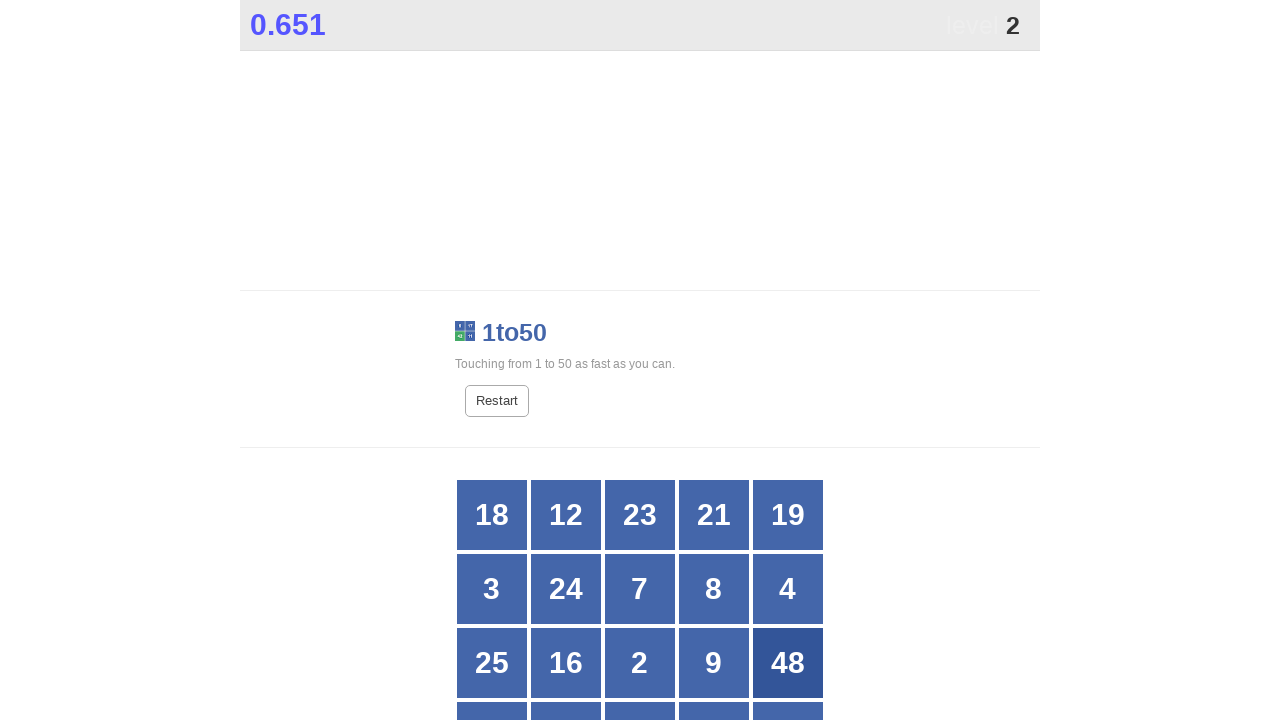

Read button text content: 23
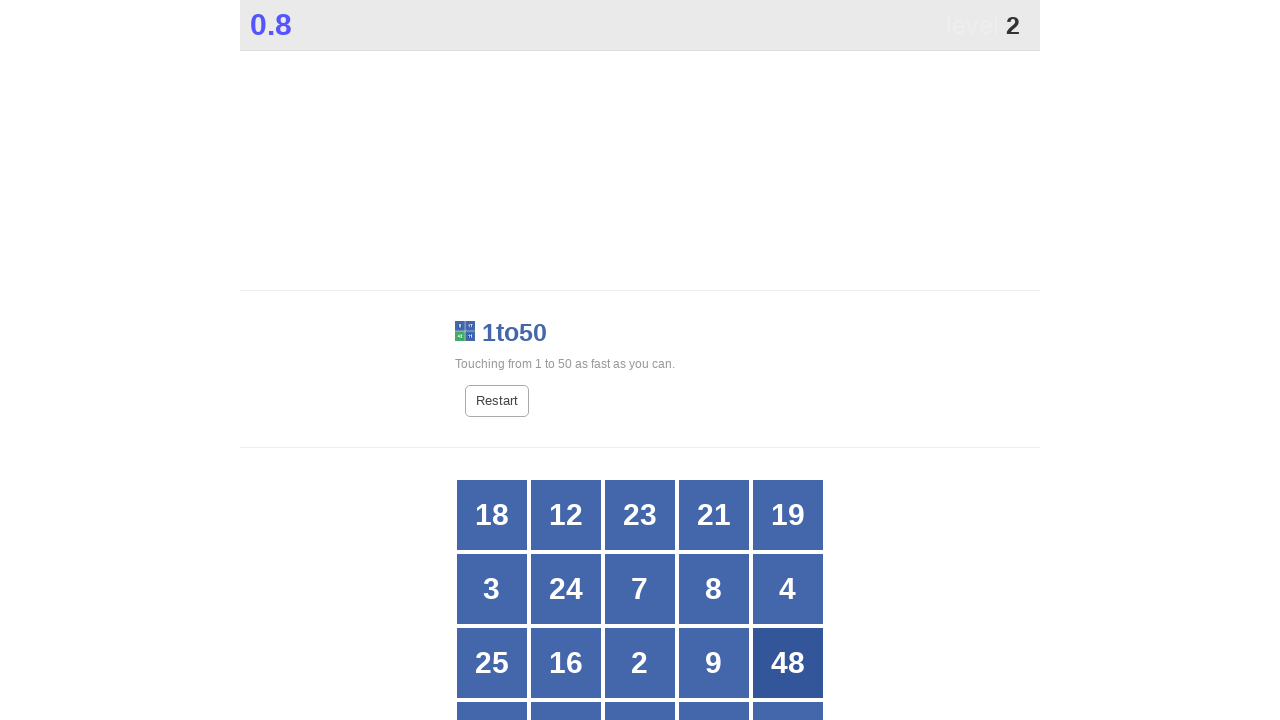

Read button text content: 21
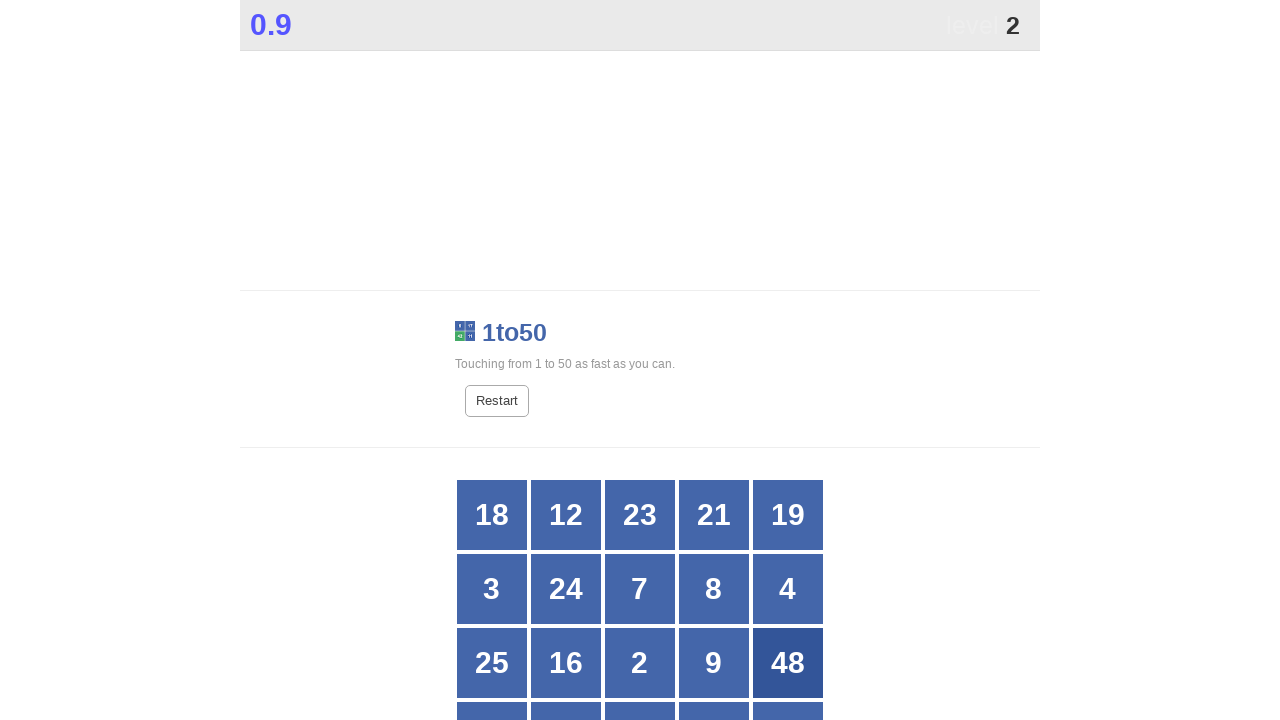

Read button text content: 19
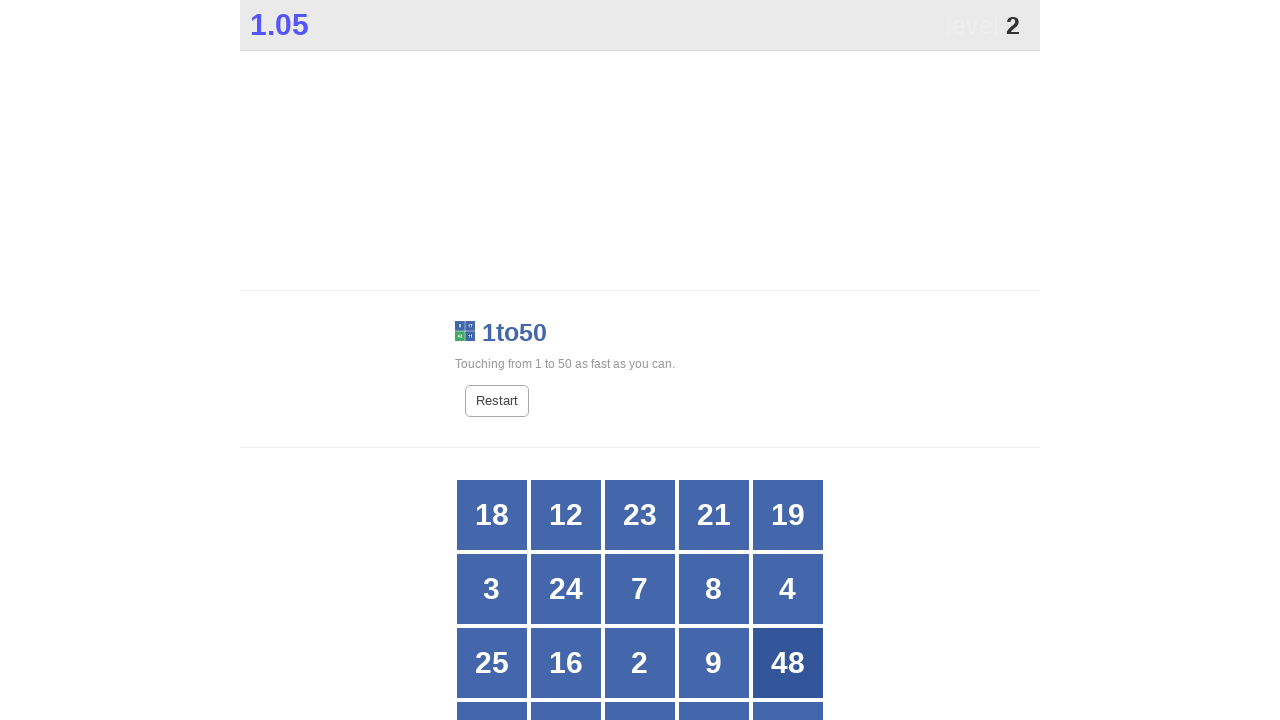

Read button text content: 3
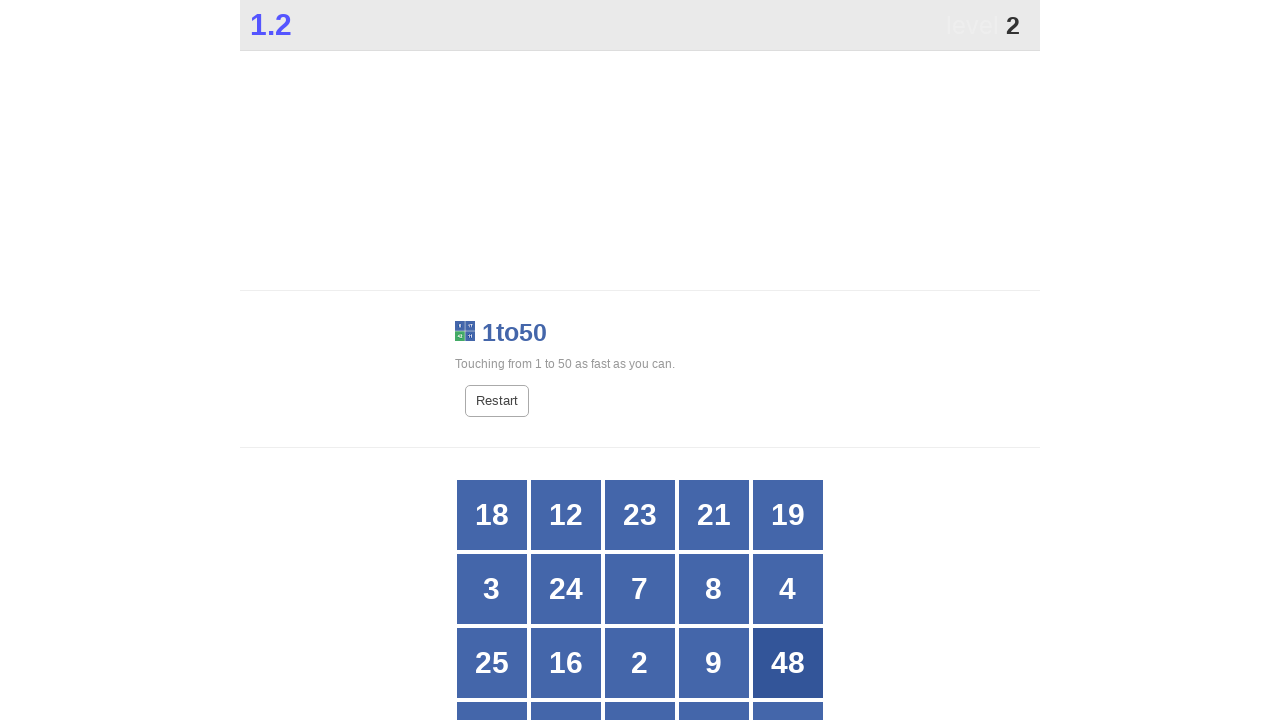

Read button text content: 24
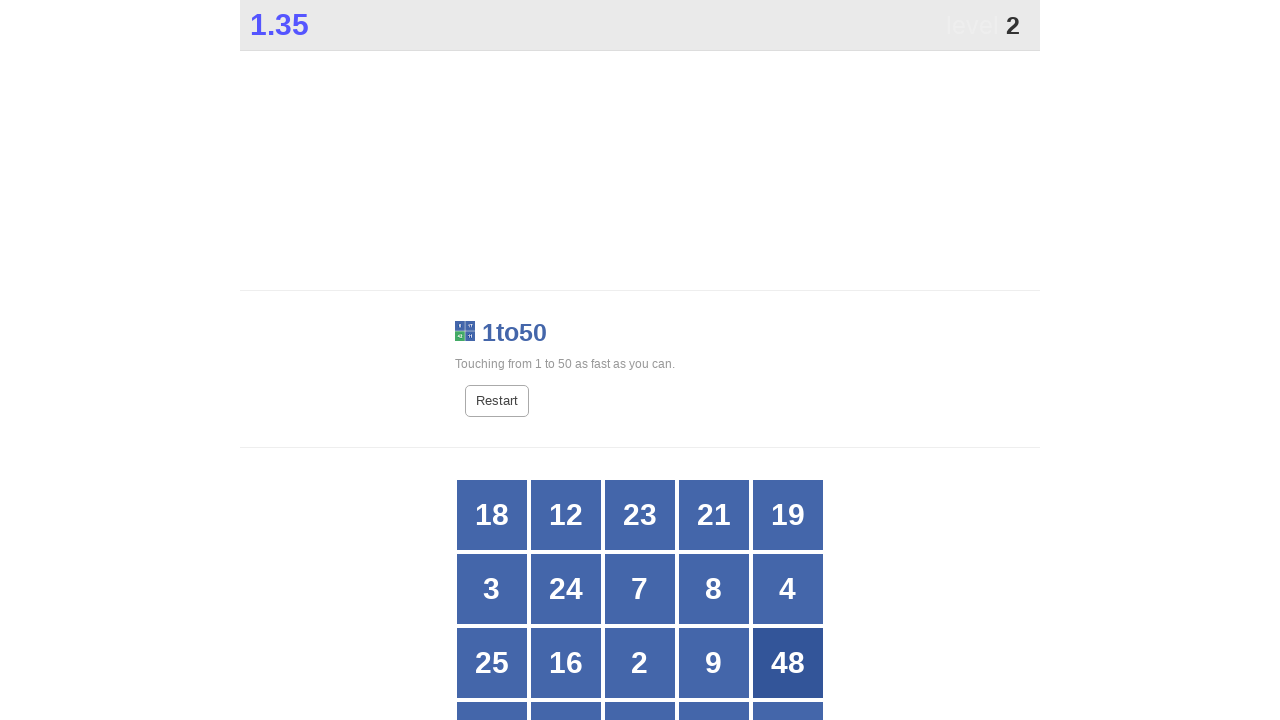

Read button text content: 7
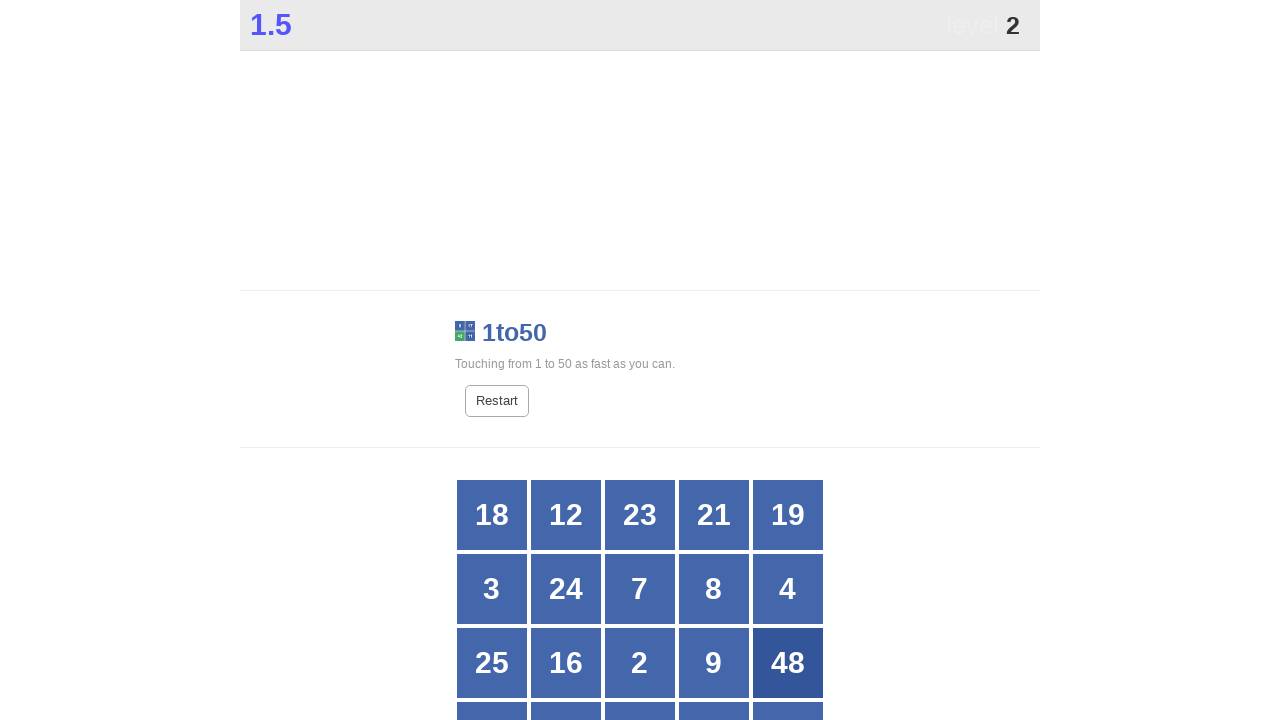

Read button text content: 8
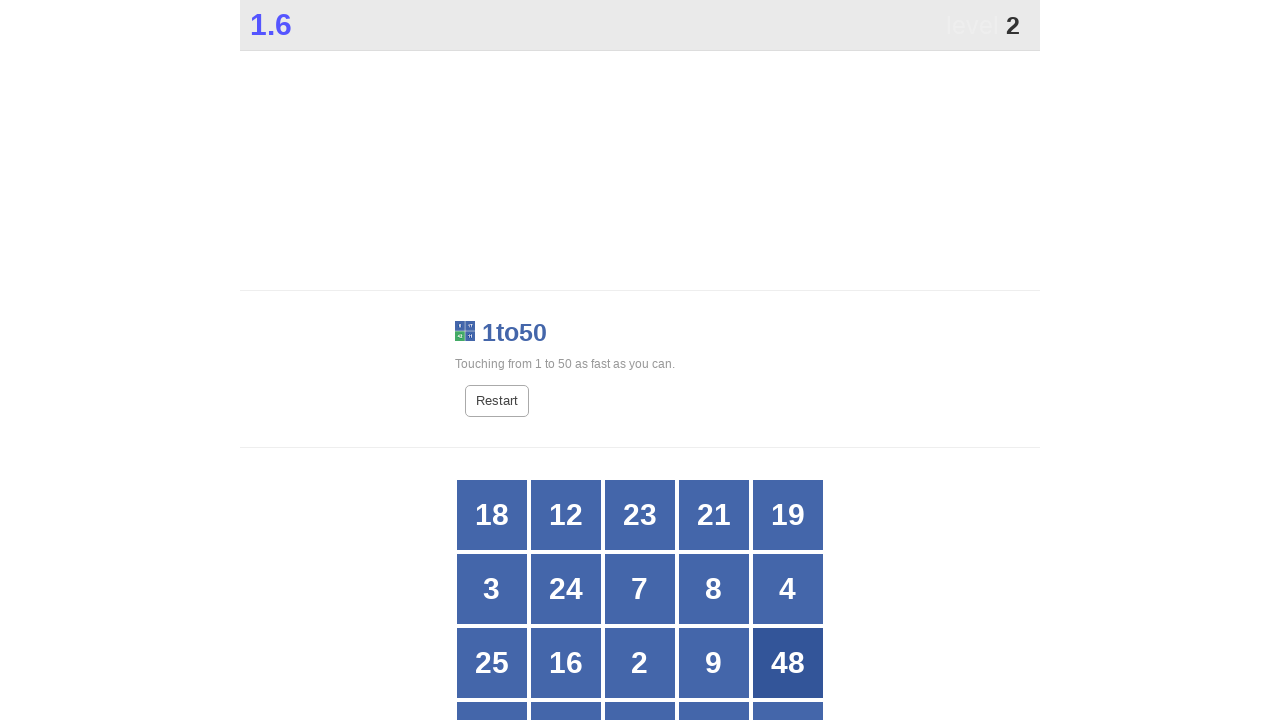

Read button text content: 4
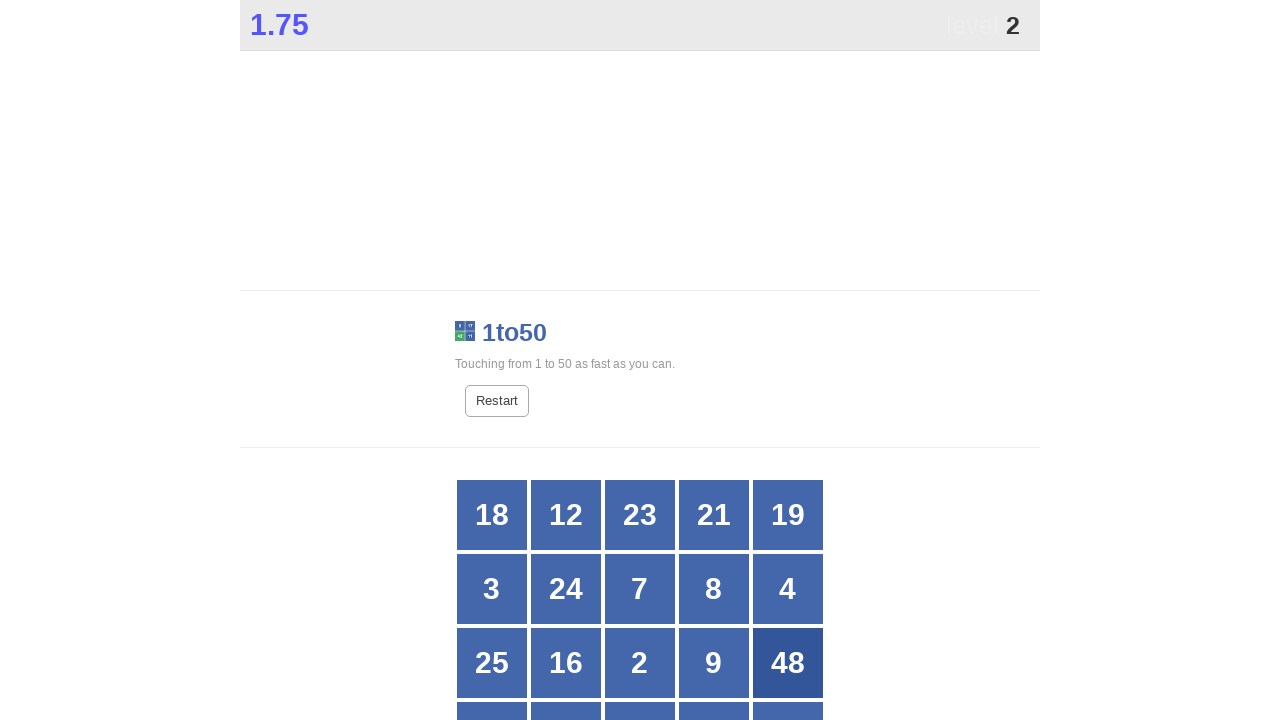

Read button text content: 25
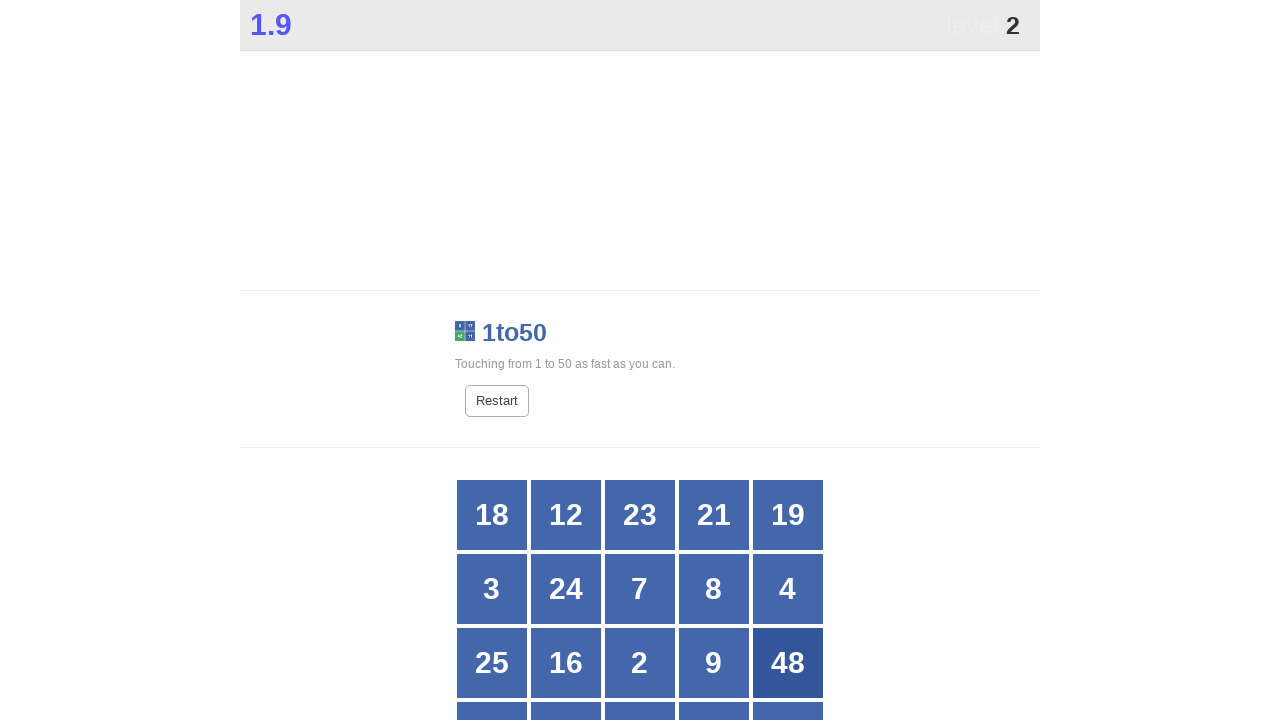

Read button text content: 16
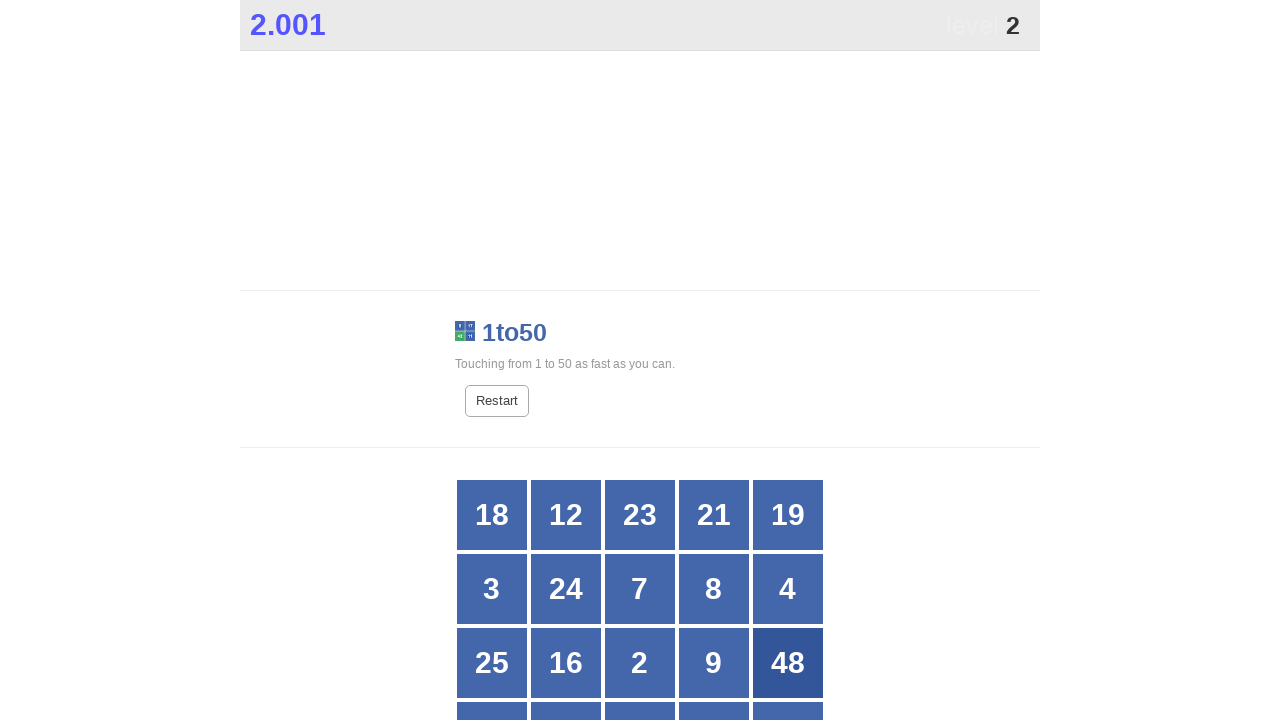

Read button text content: 2
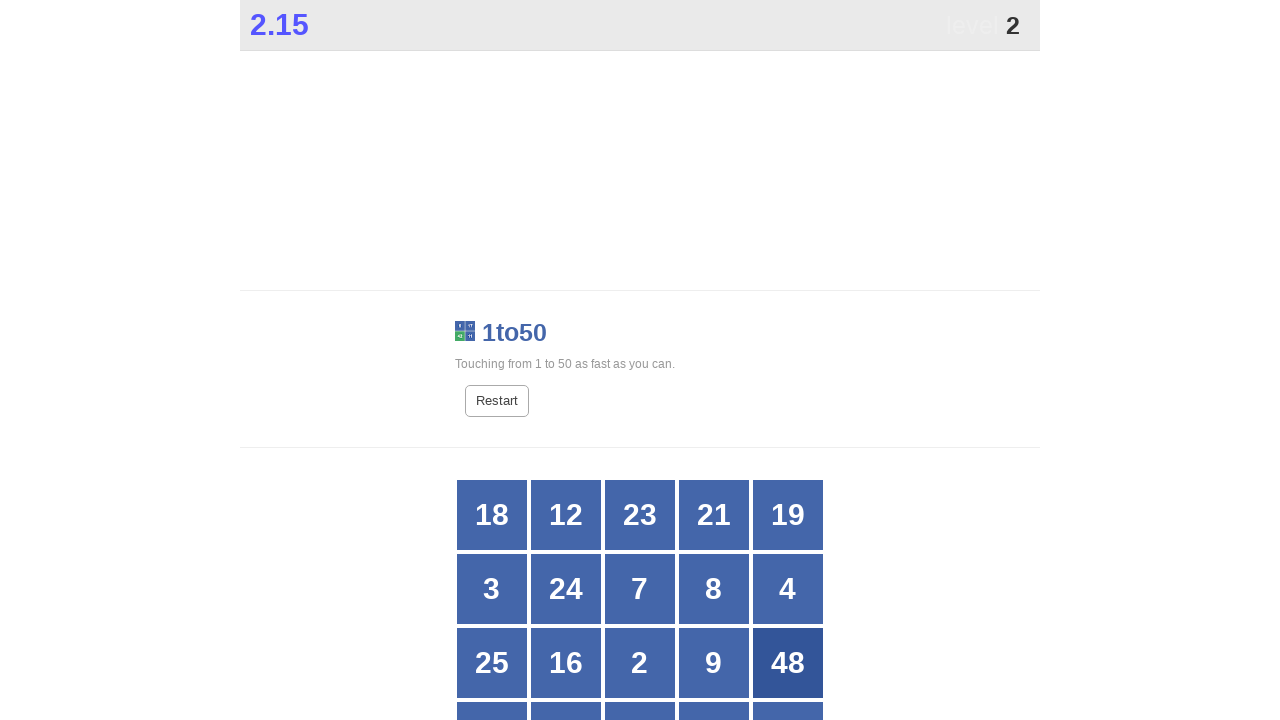

Clicked button number 2 at (640, 663) on xpath=//*[@id="grid"]/div[*] >> nth=12
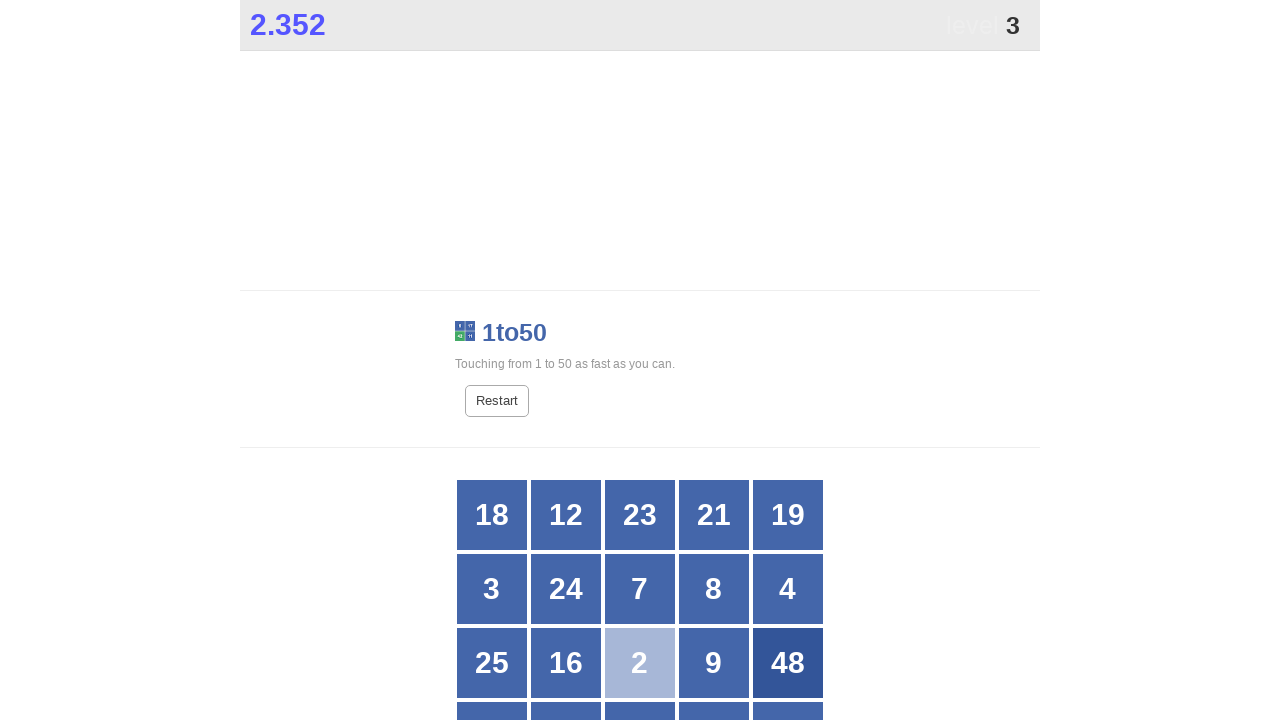

Waited 50ms for game to update
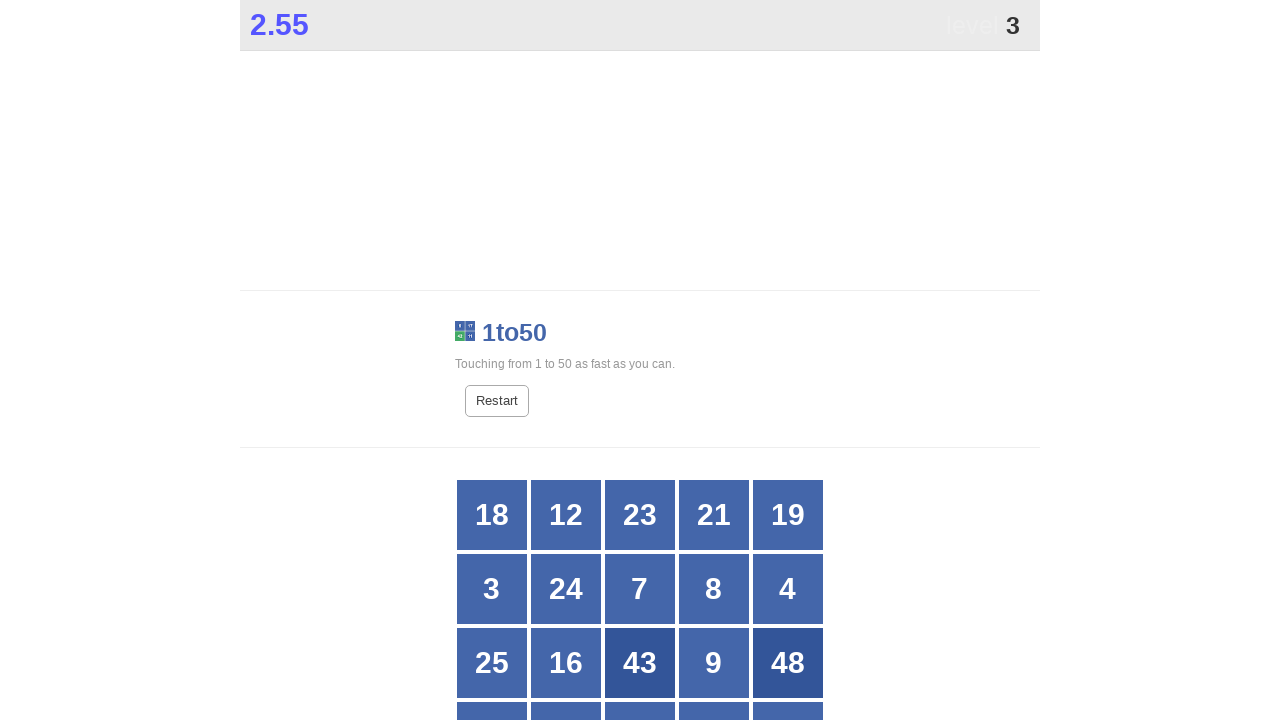

Located all button divs in the grid
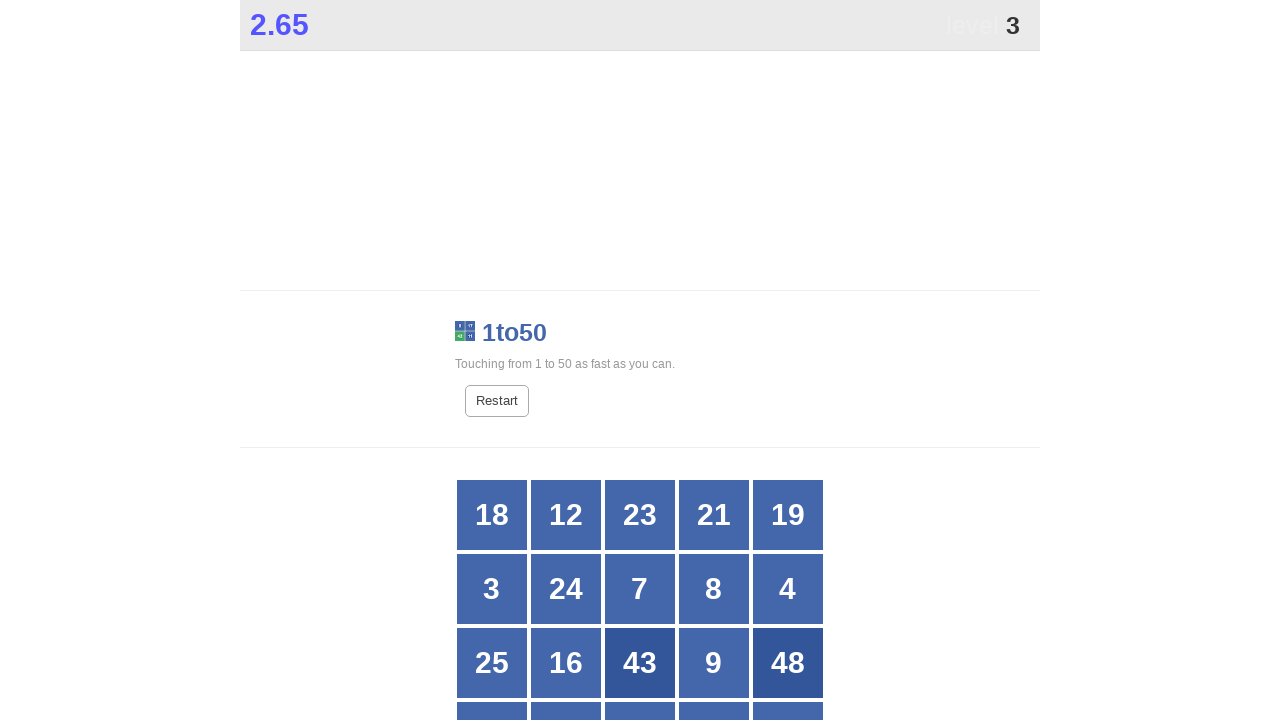

Read button text content: 18
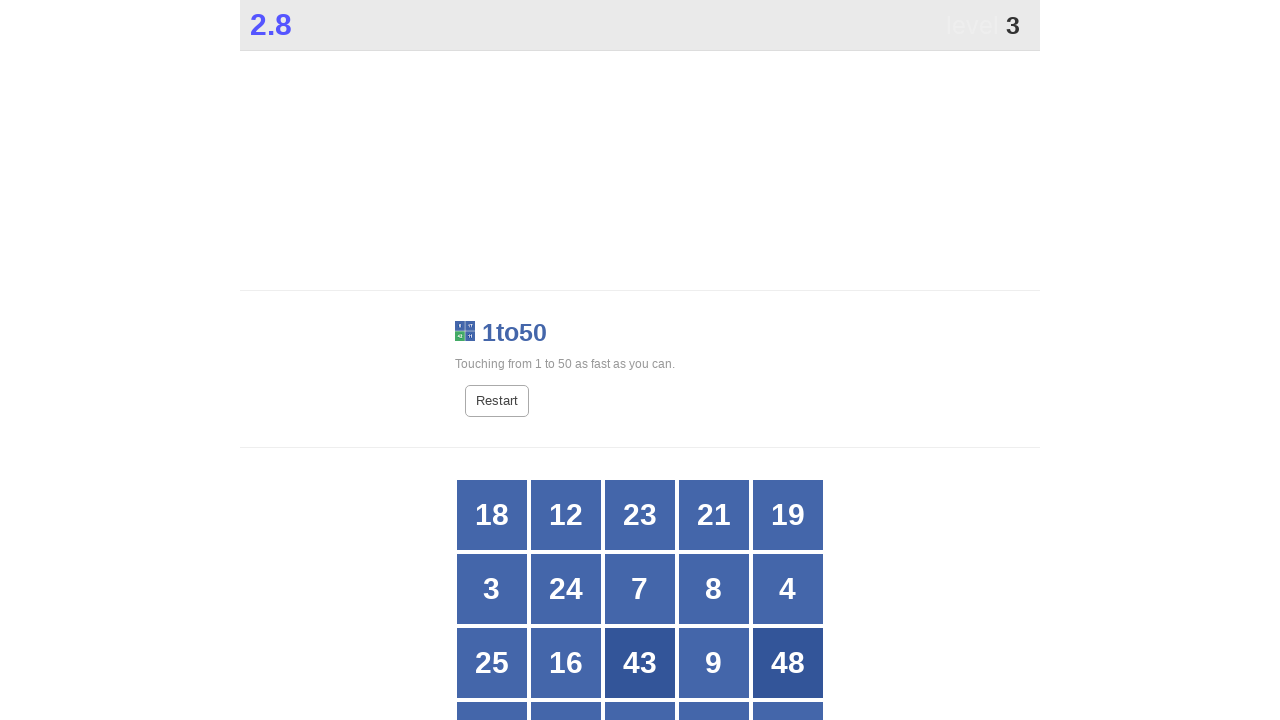

Read button text content: 12
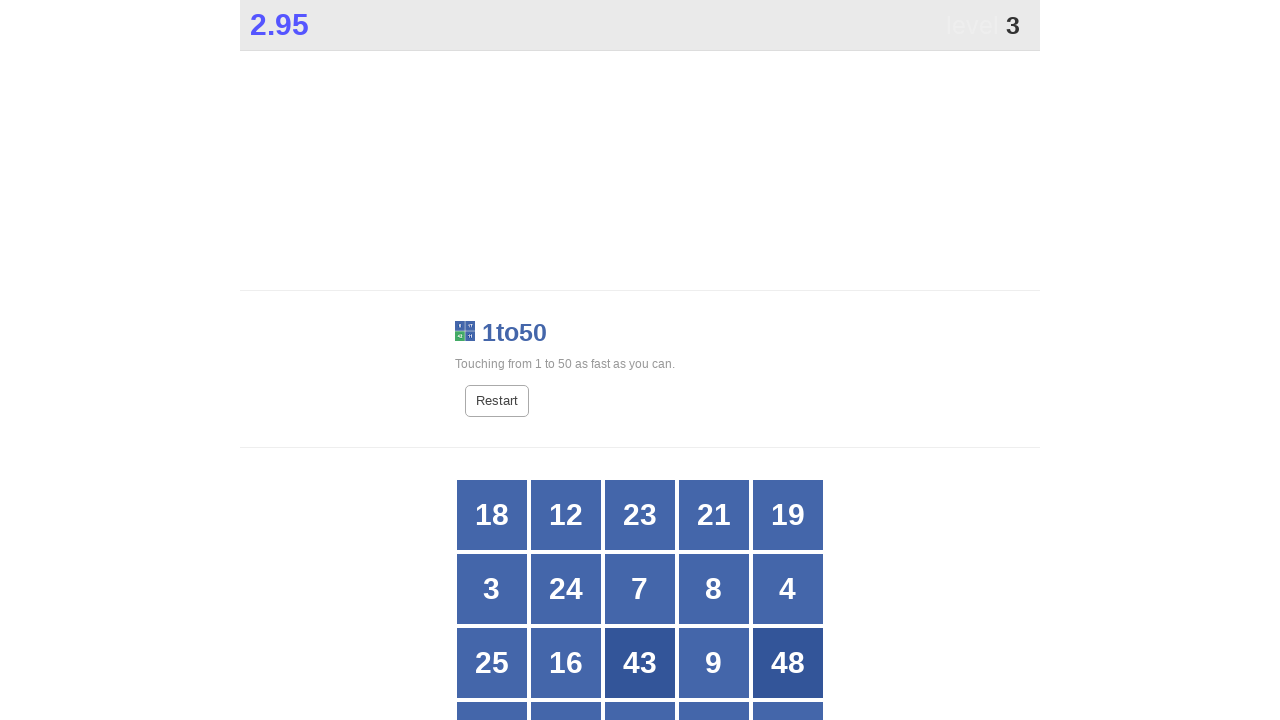

Read button text content: 23
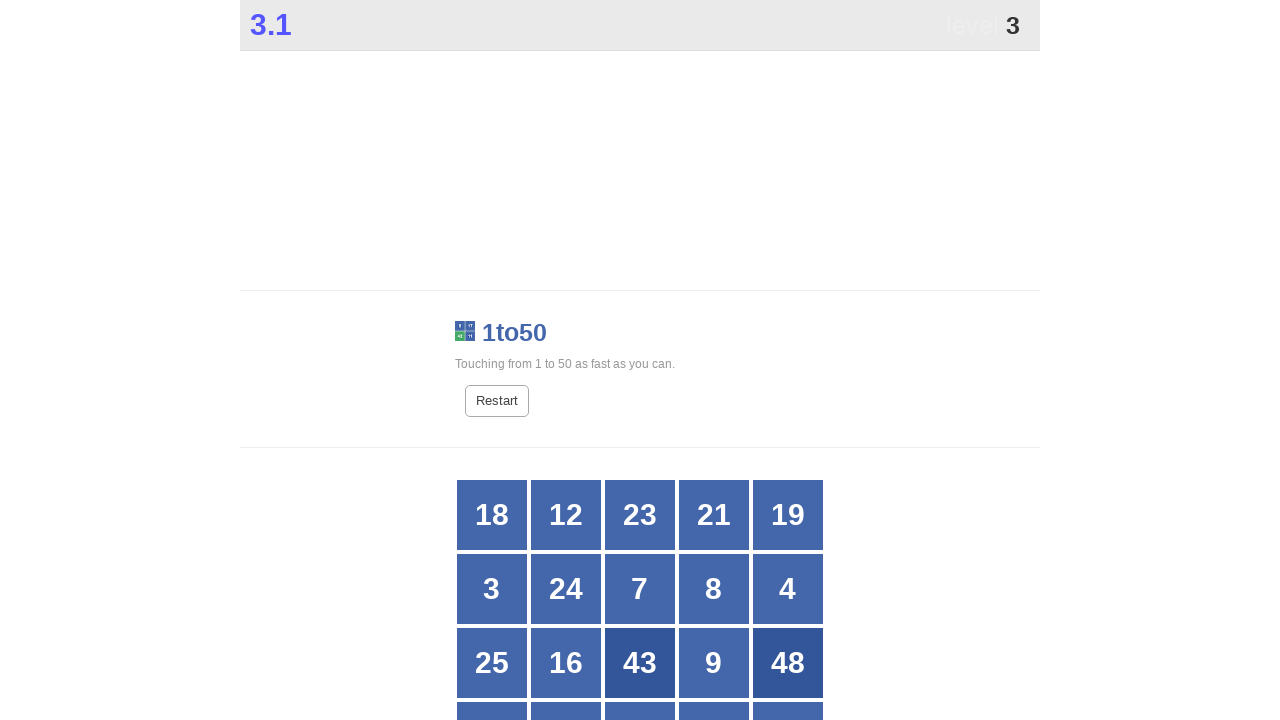

Read button text content: 21
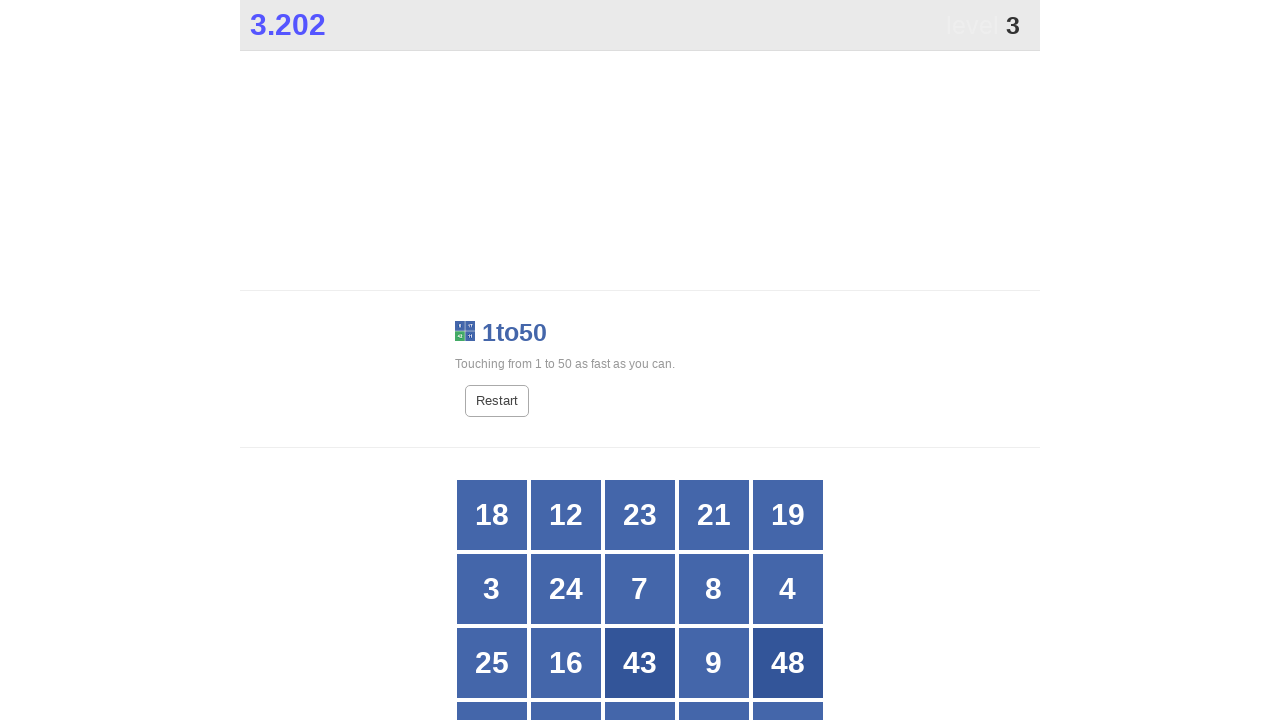

Read button text content: 19
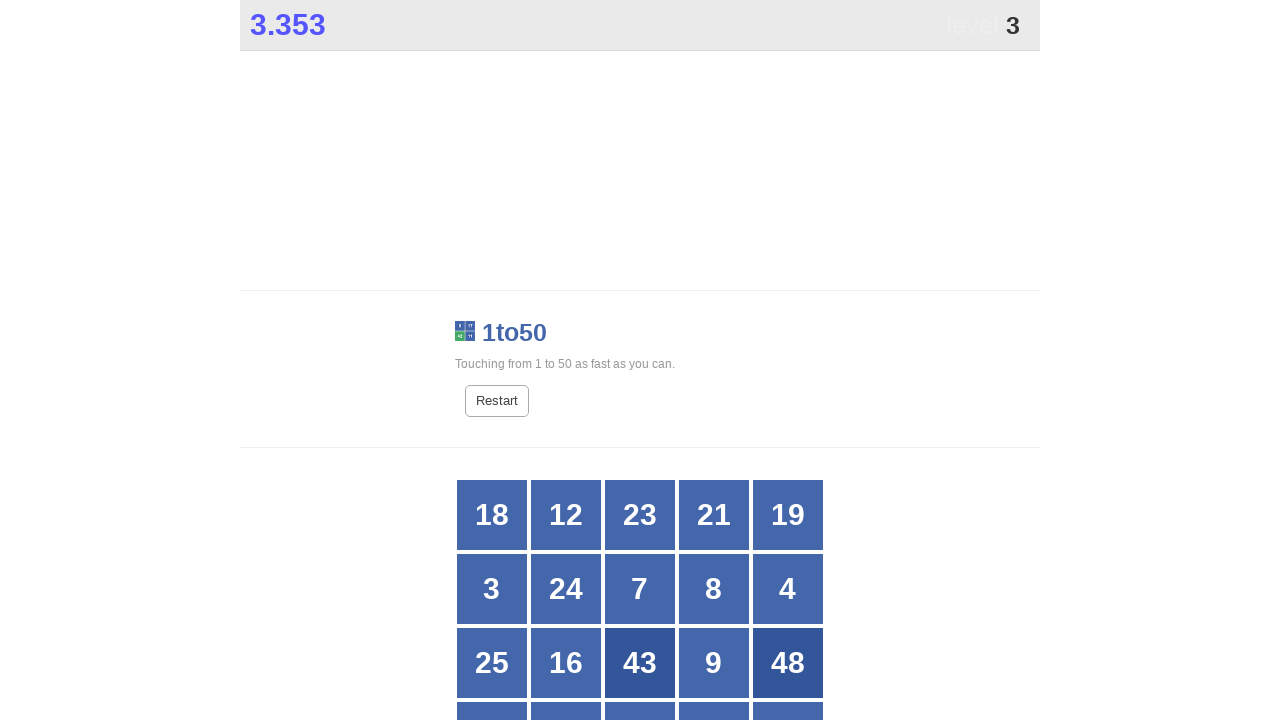

Read button text content: 3
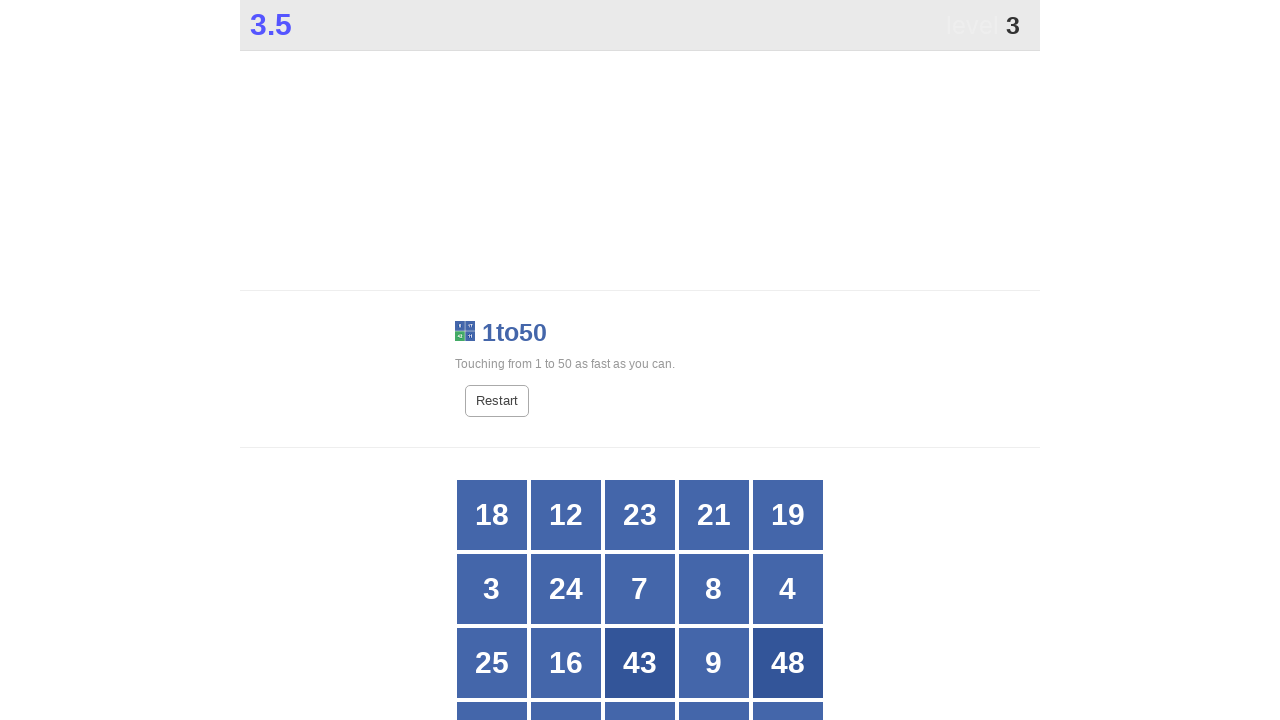

Clicked button number 3 at (492, 589) on xpath=//*[@id="grid"]/div[*] >> nth=5
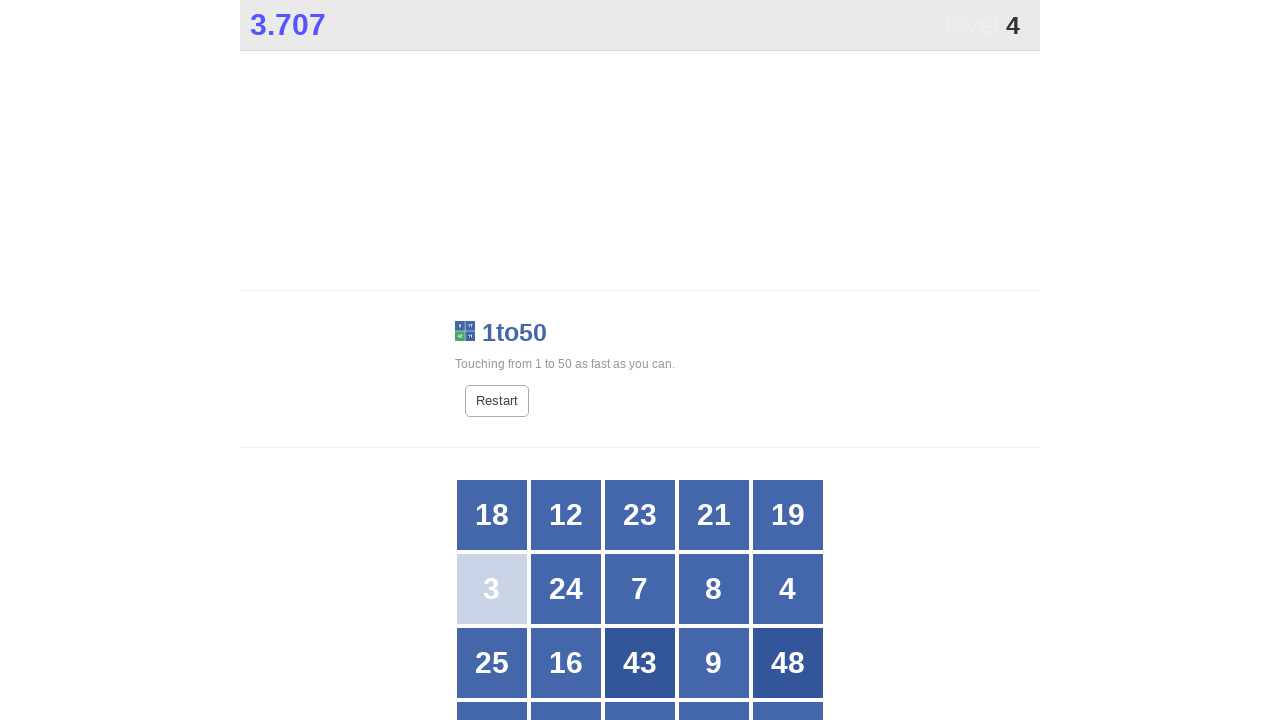

Waited 50ms for game to update
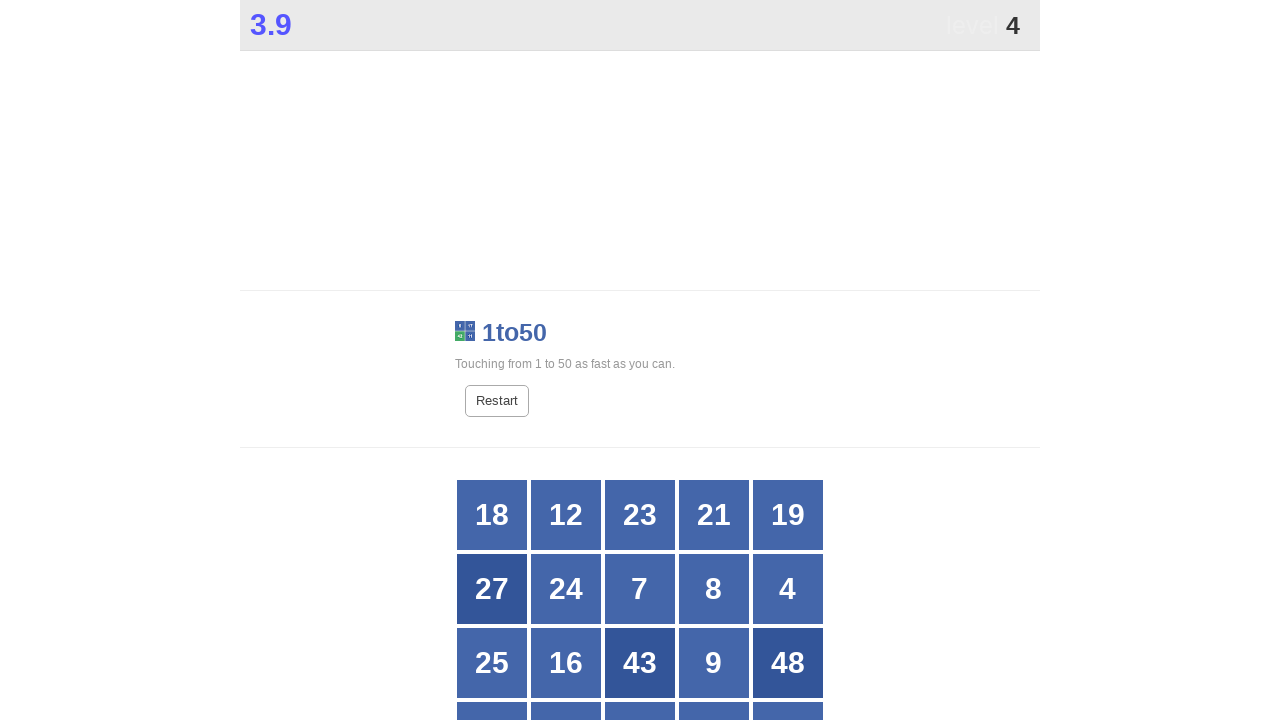

Located all button divs in the grid
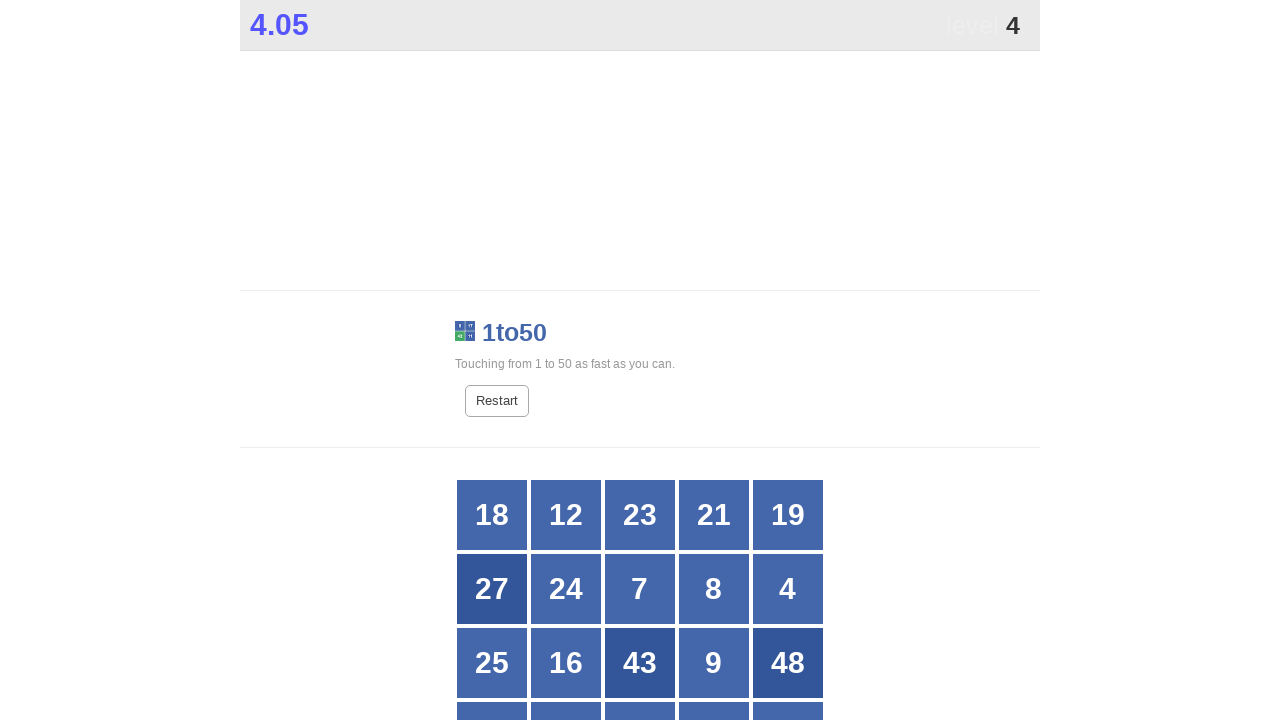

Read button text content: 18
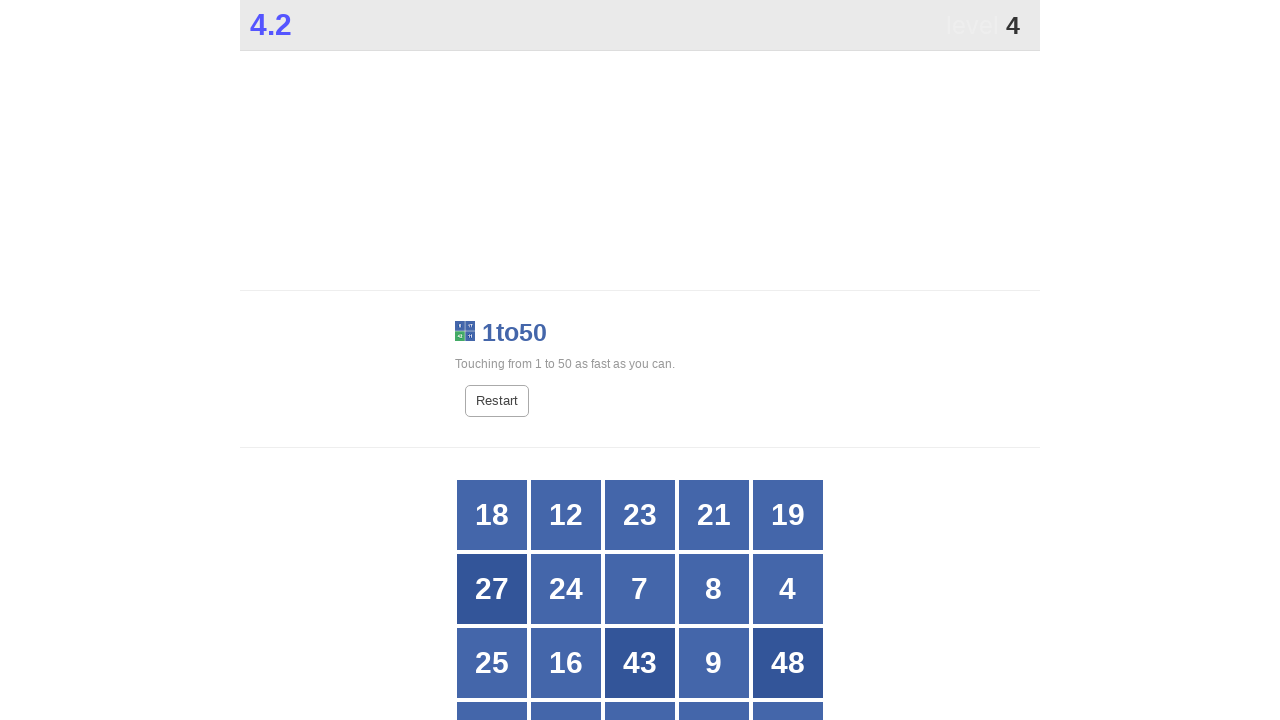

Read button text content: 12
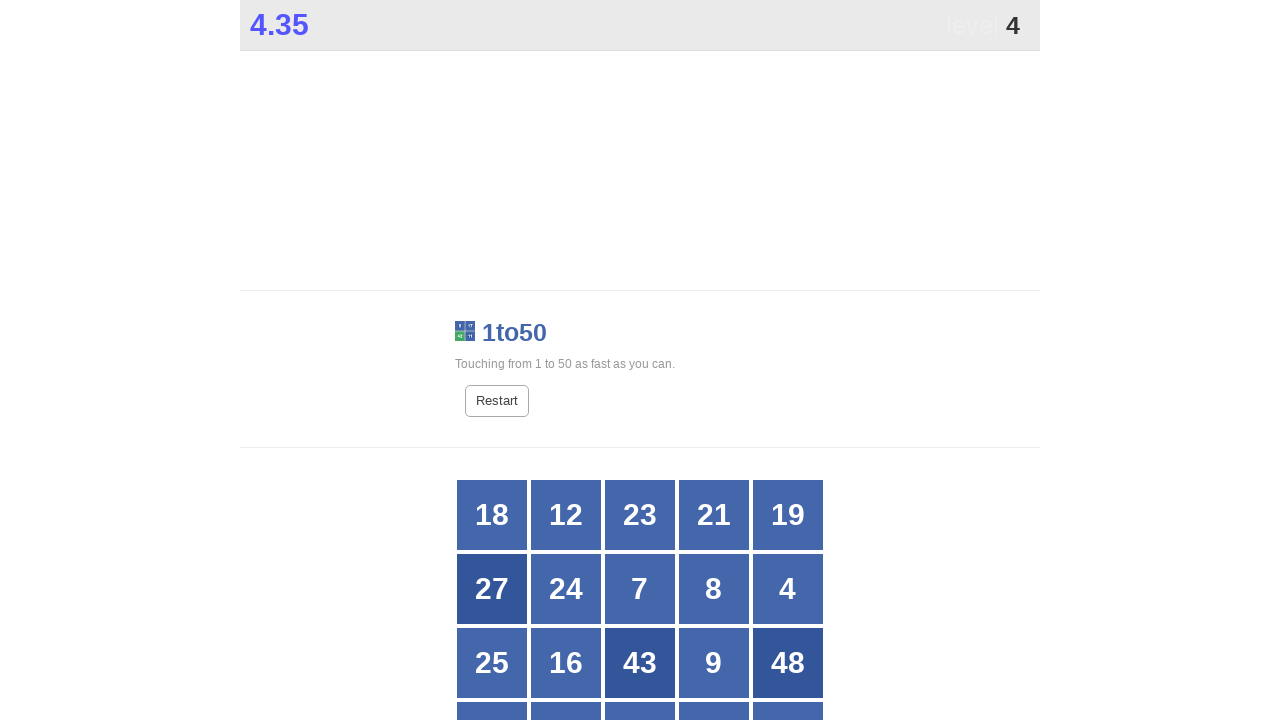

Read button text content: 23
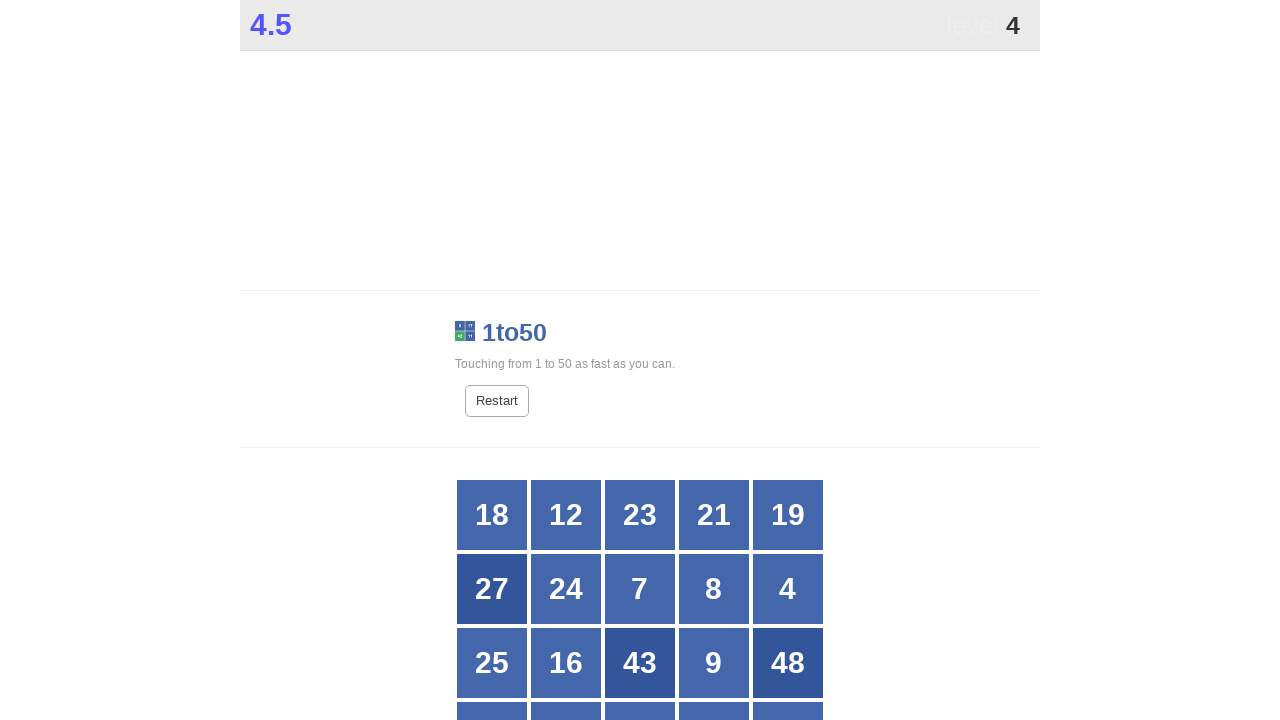

Read button text content: 21
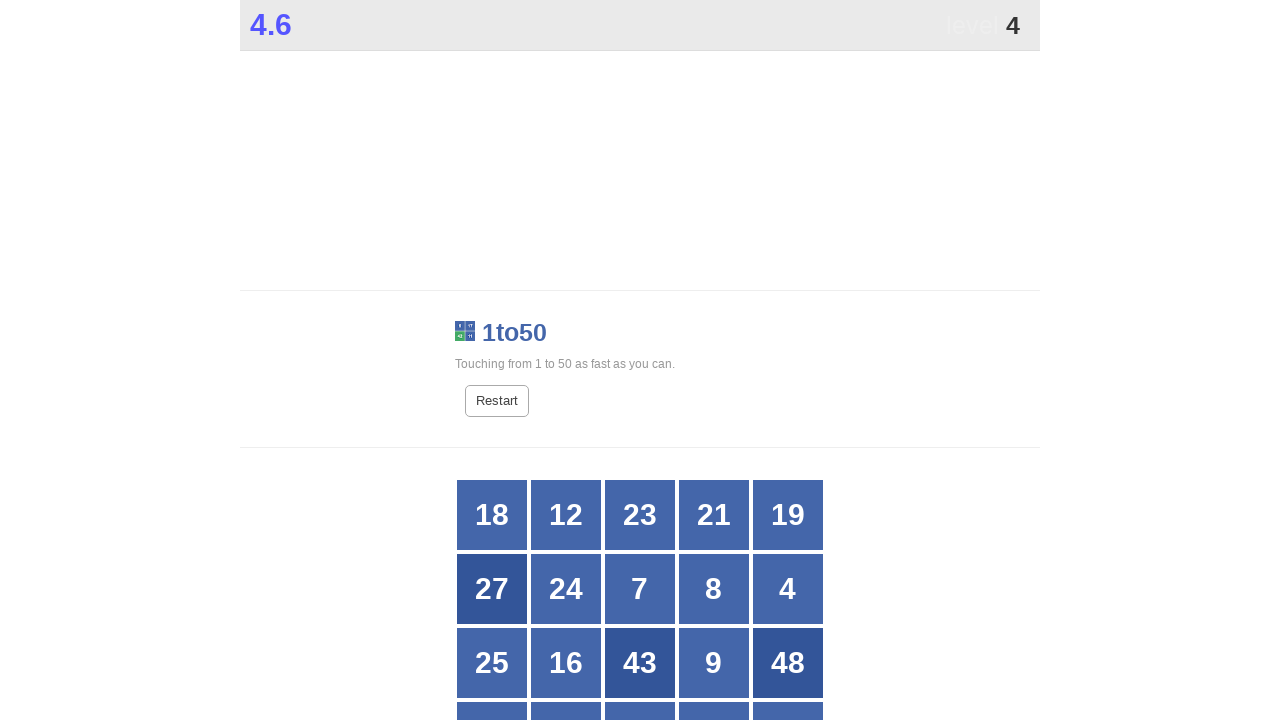

Read button text content: 19
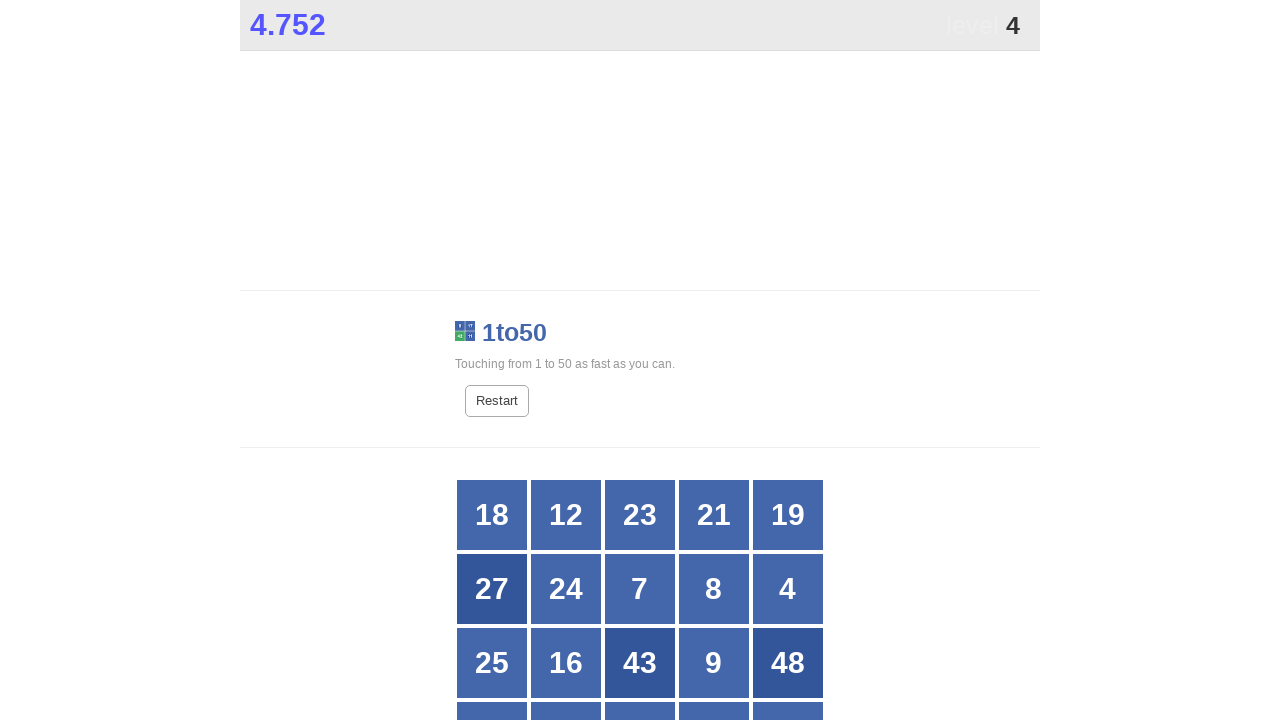

Read button text content: 27
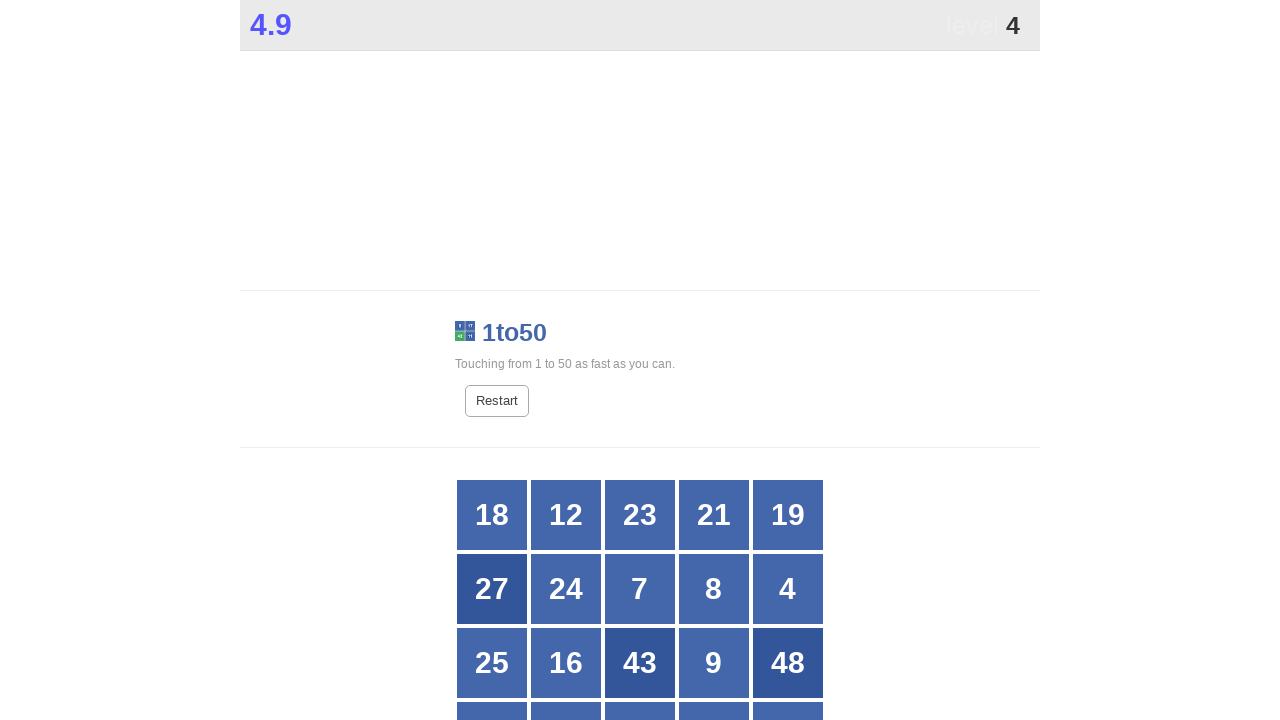

Read button text content: 24
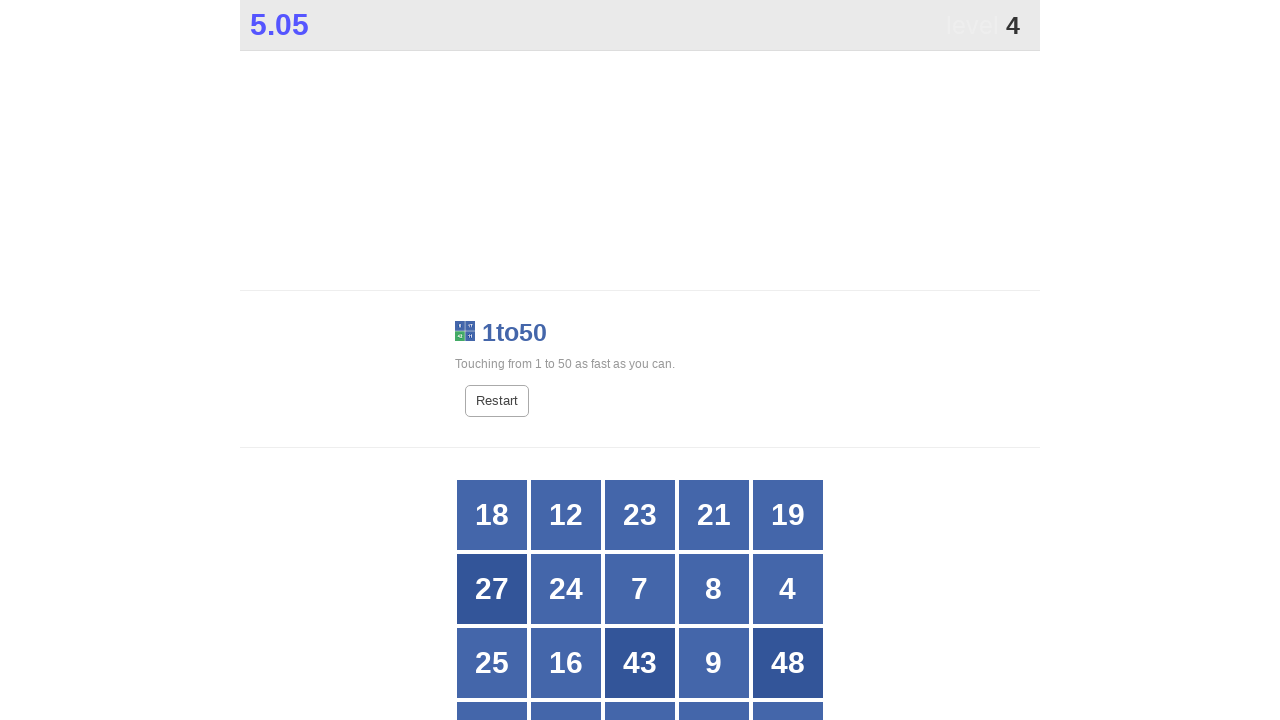

Read button text content: 7
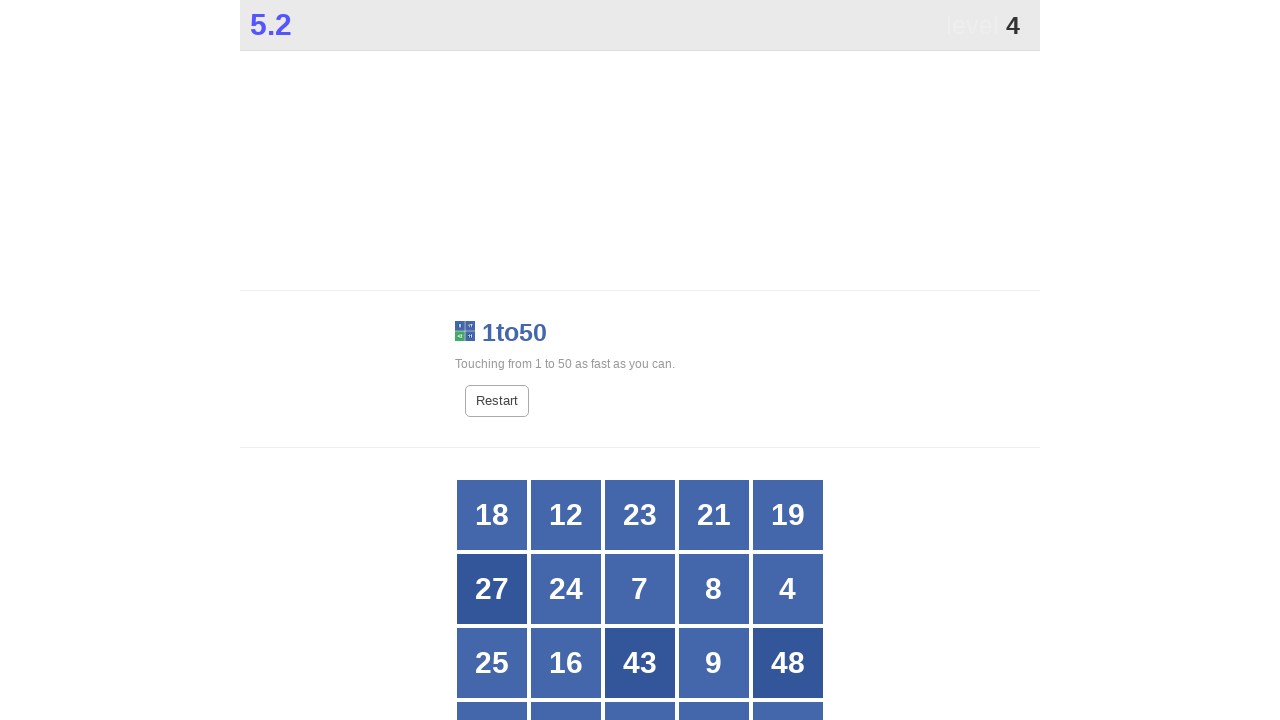

Read button text content: 8
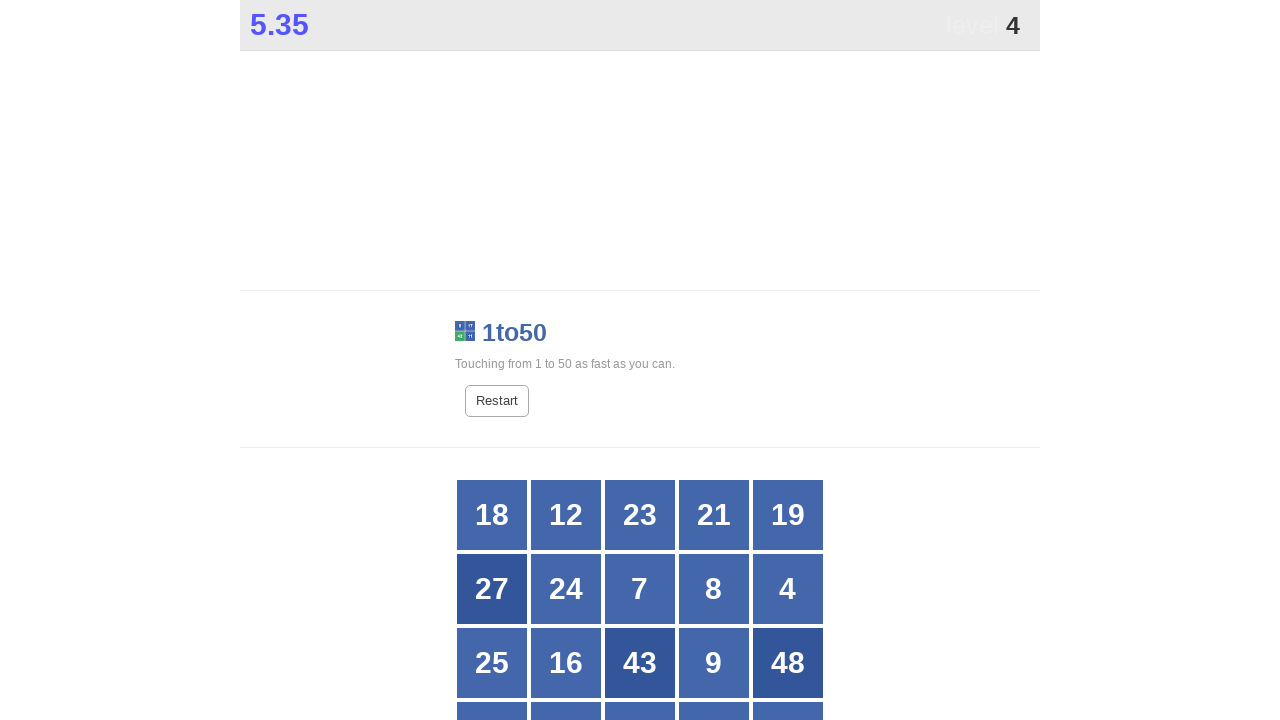

Read button text content: 4
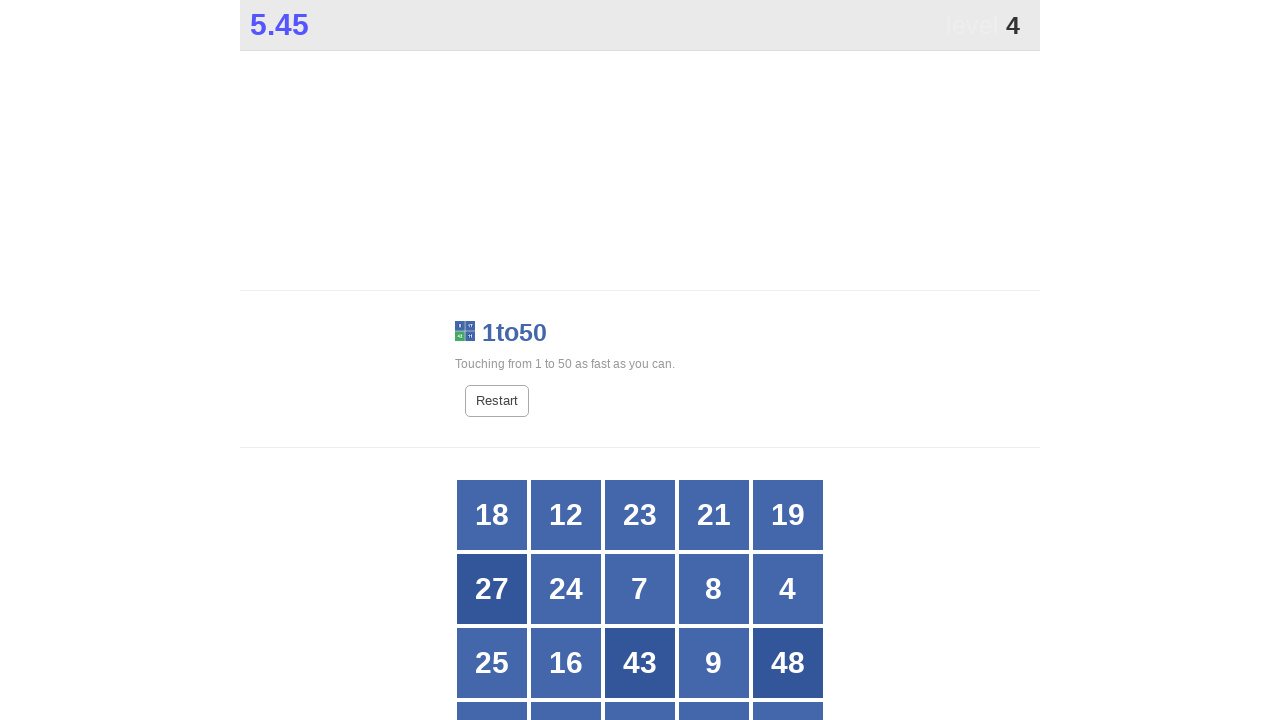

Clicked button number 4 at (788, 589) on xpath=//*[@id="grid"]/div[*] >> nth=9
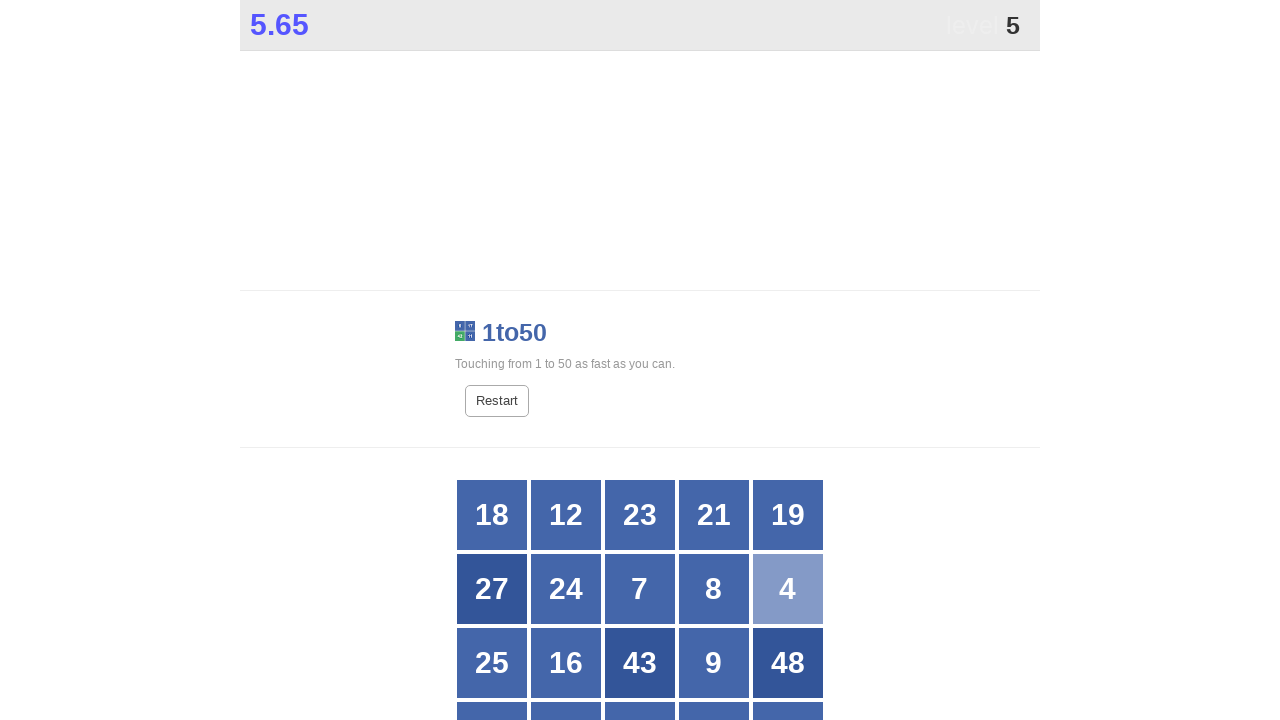

Waited 50ms for game to update
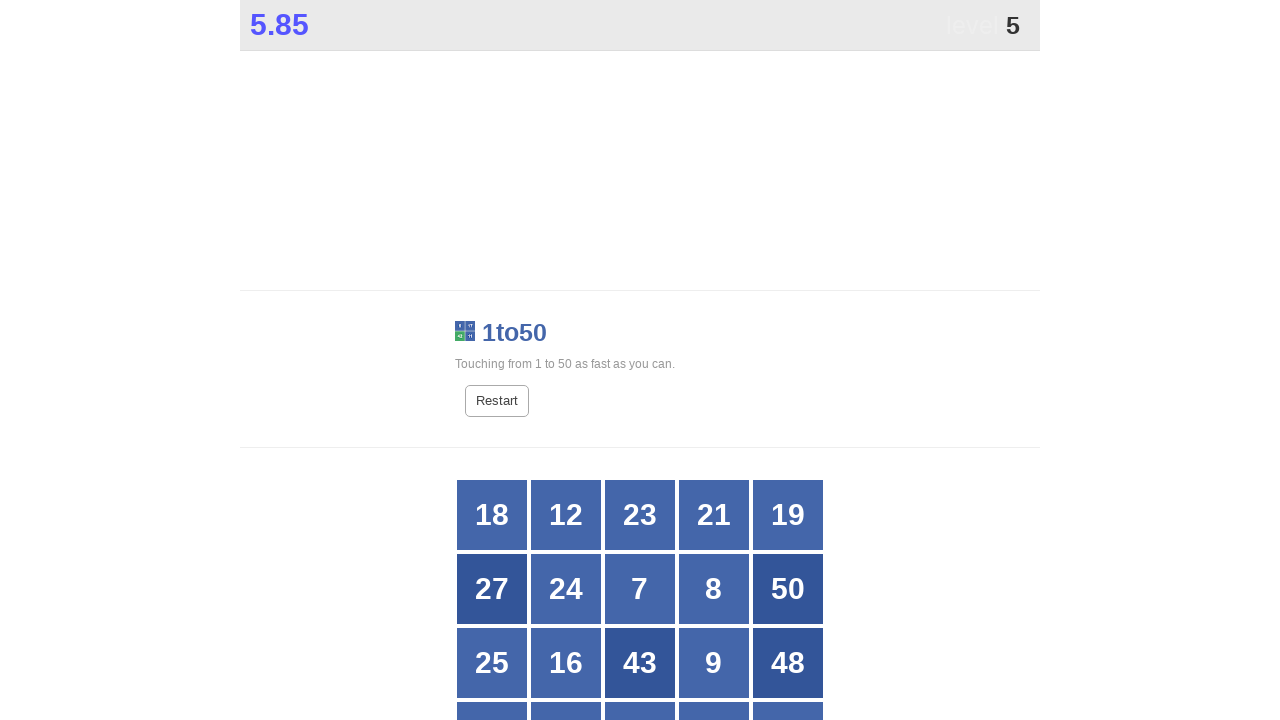

Located all button divs in the grid
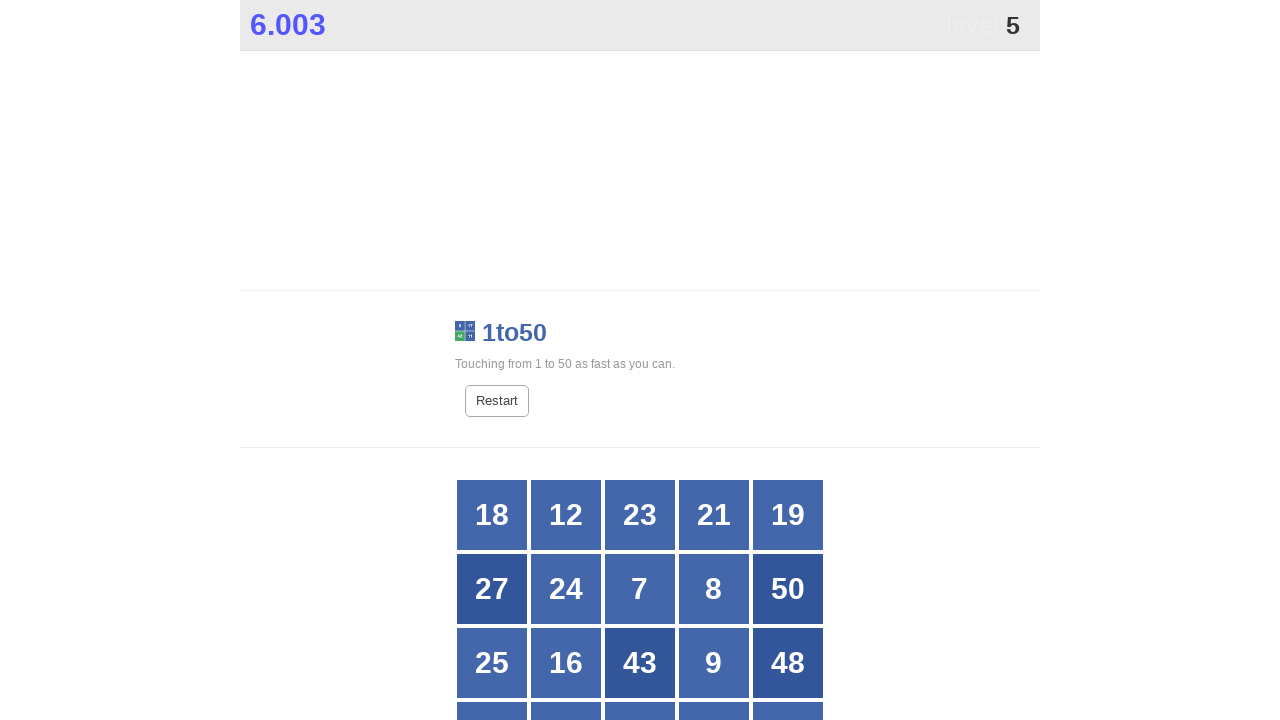

Read button text content: 18
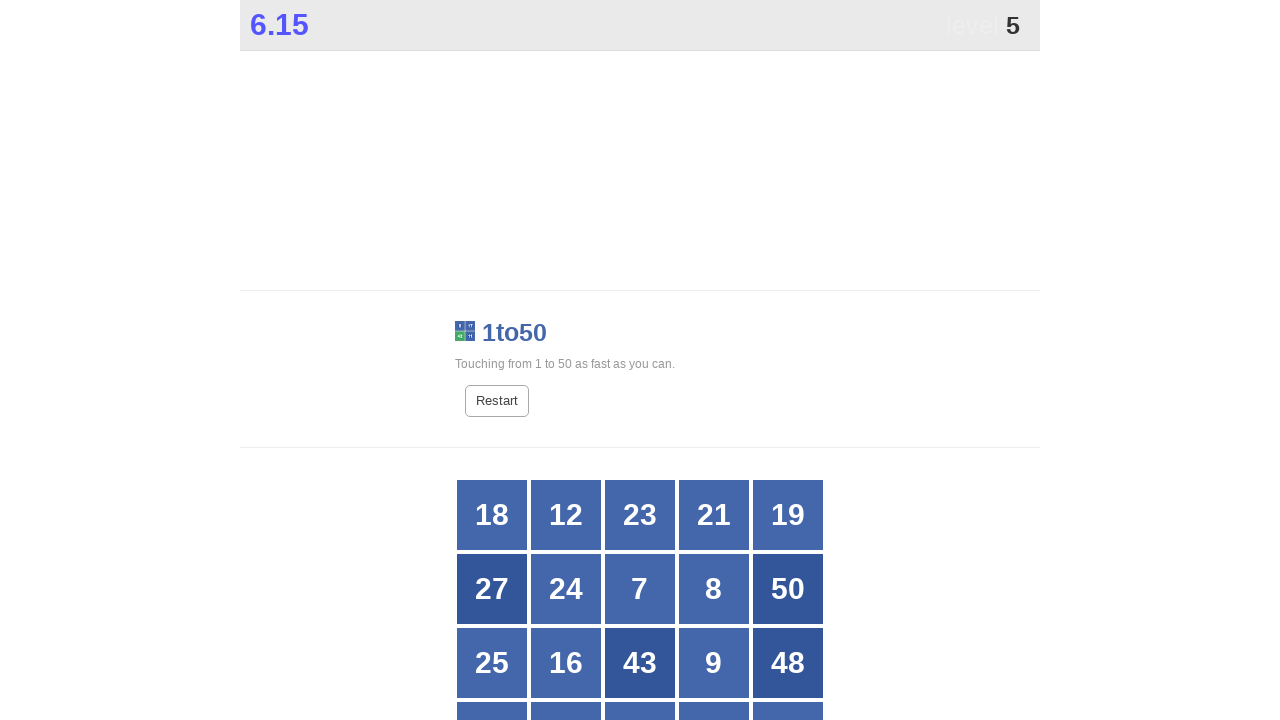

Read button text content: 12
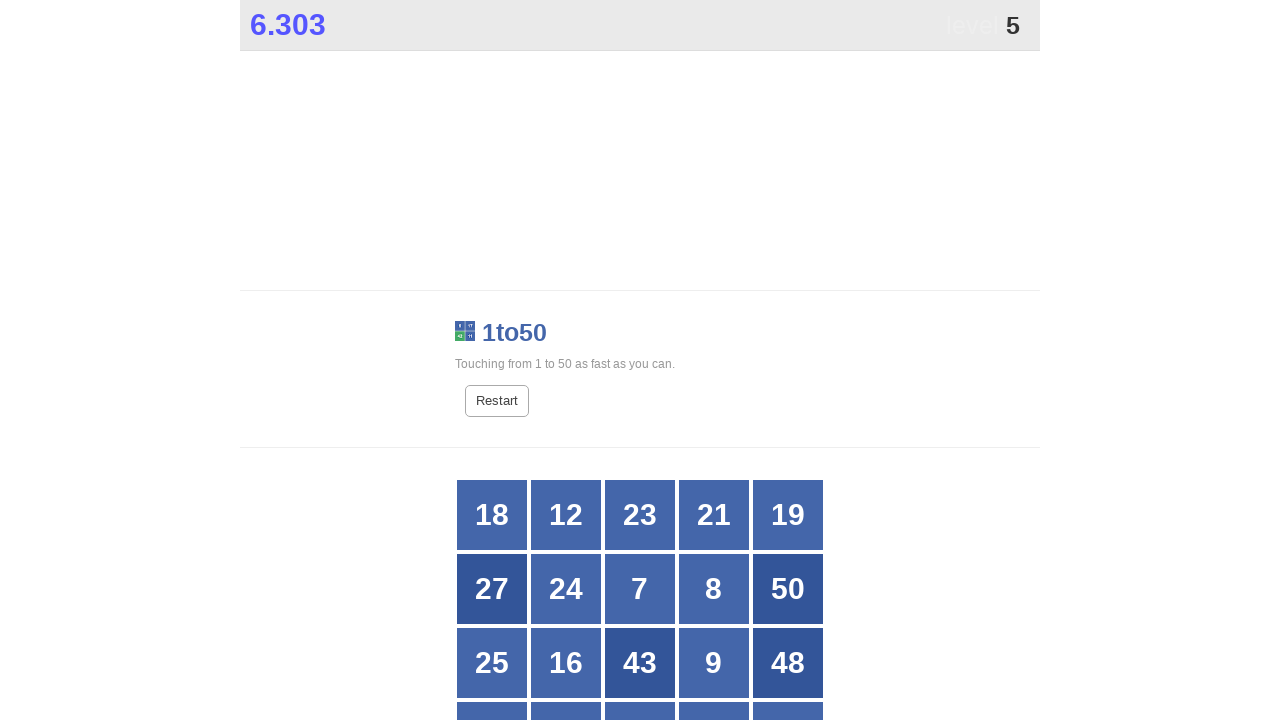

Read button text content: 23
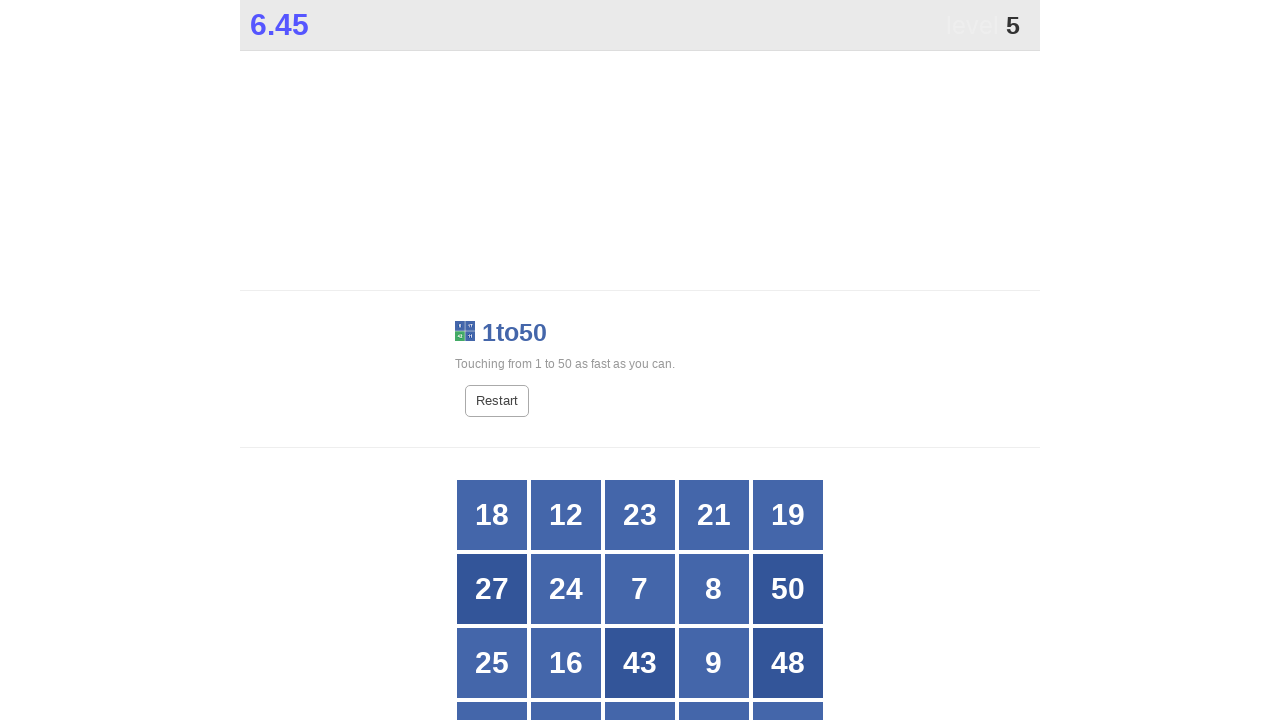

Read button text content: 21
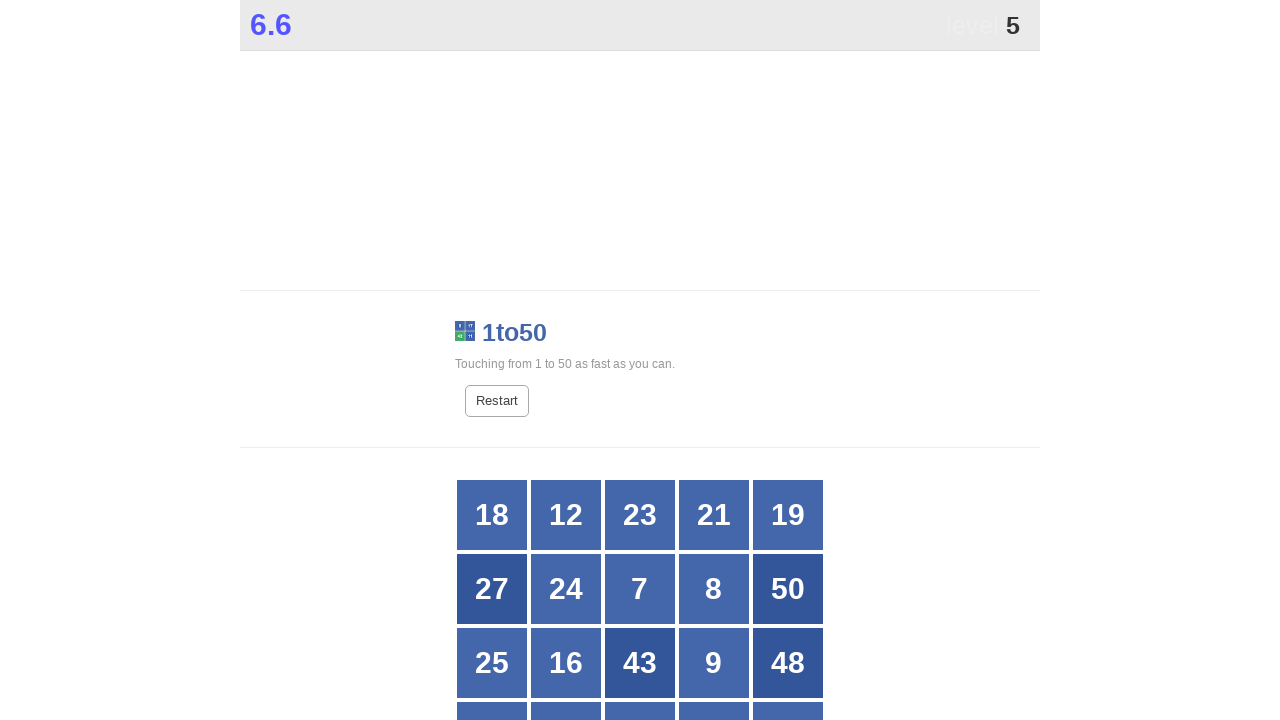

Read button text content: 19
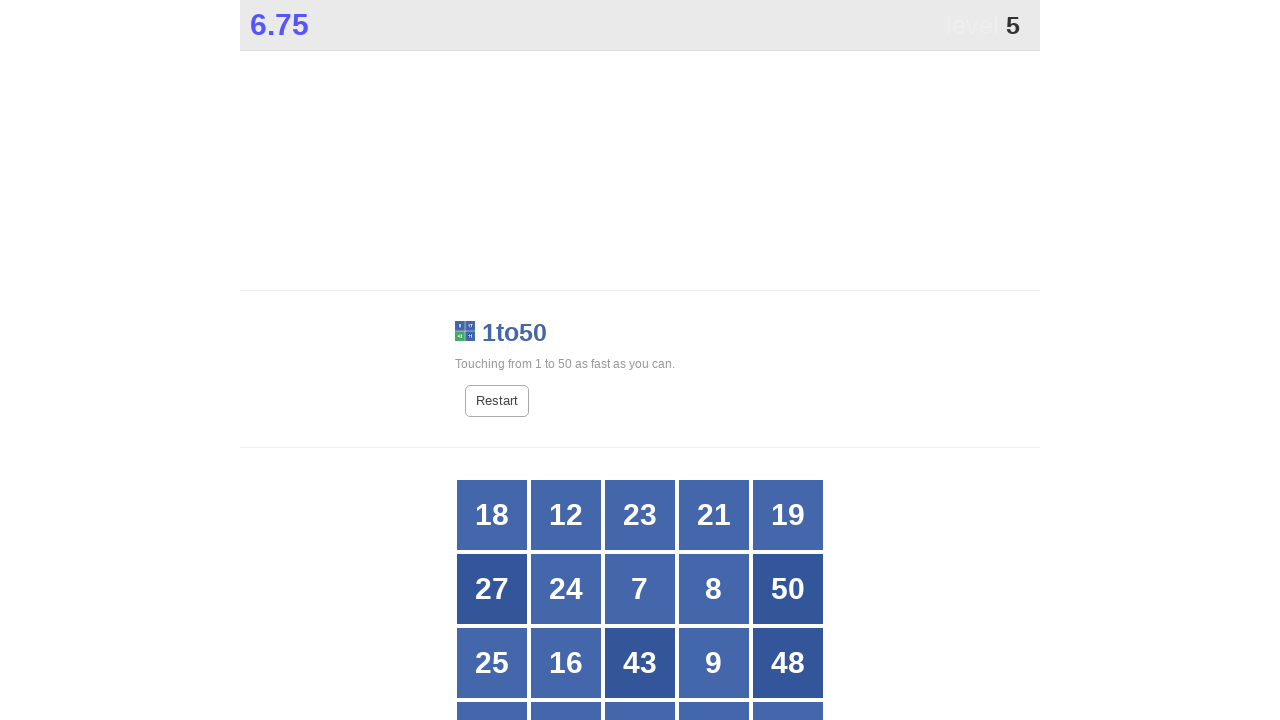

Read button text content: 27
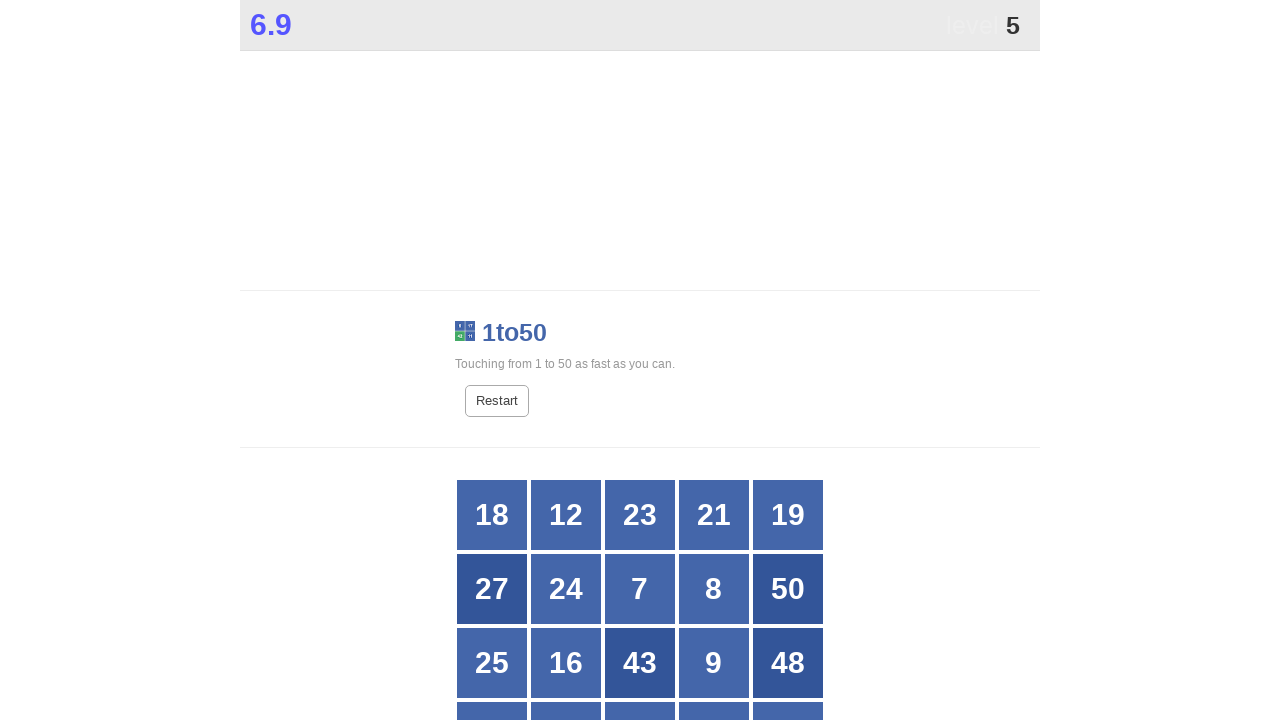

Read button text content: 24
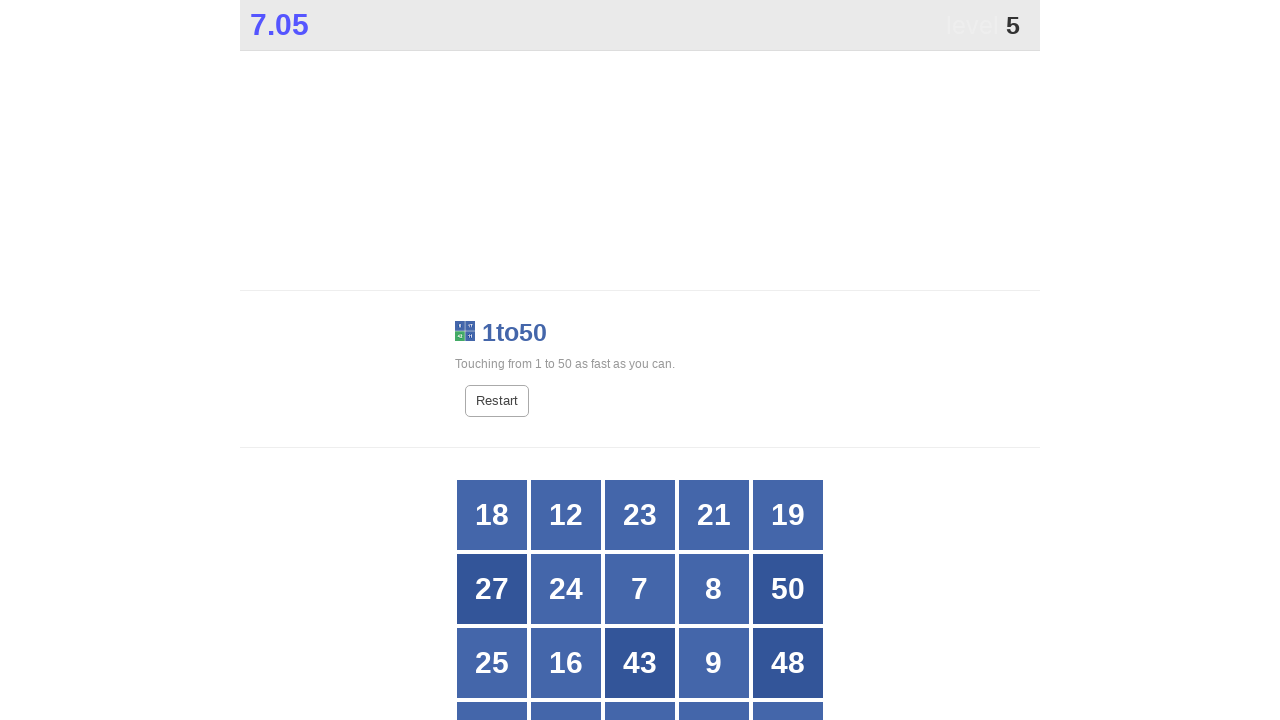

Read button text content: 7
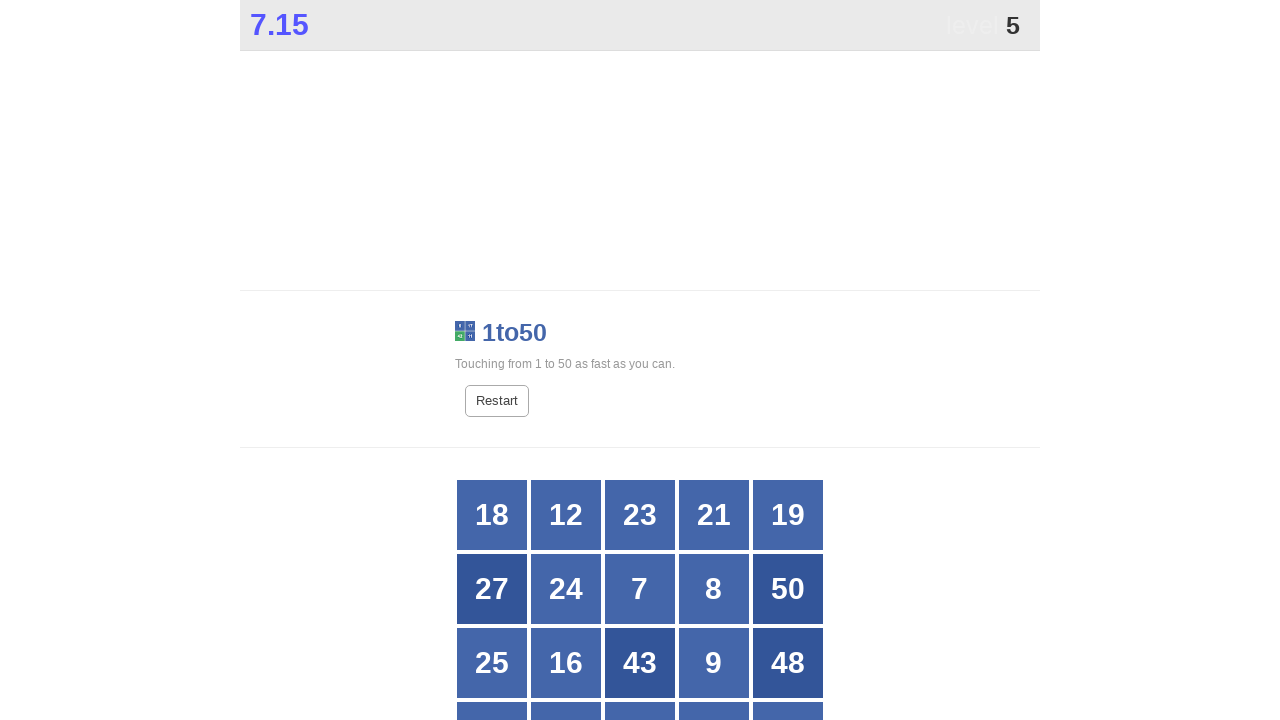

Read button text content: 8
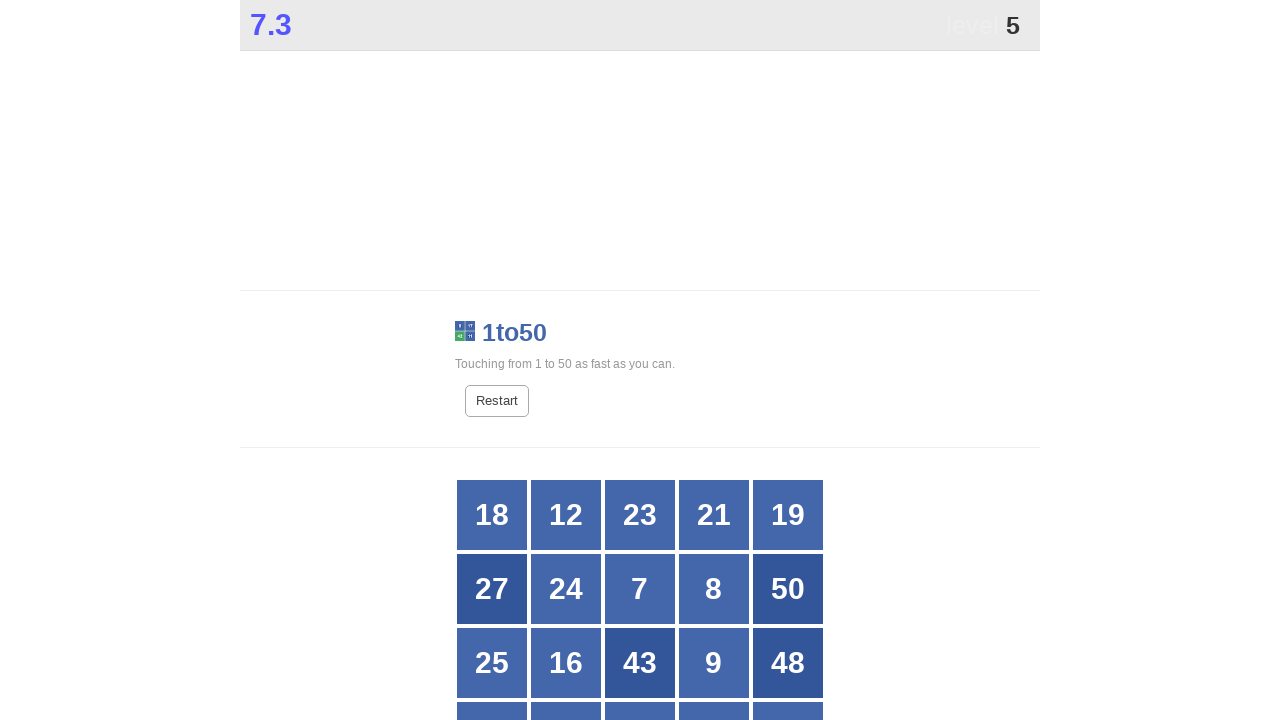

Read button text content: 50
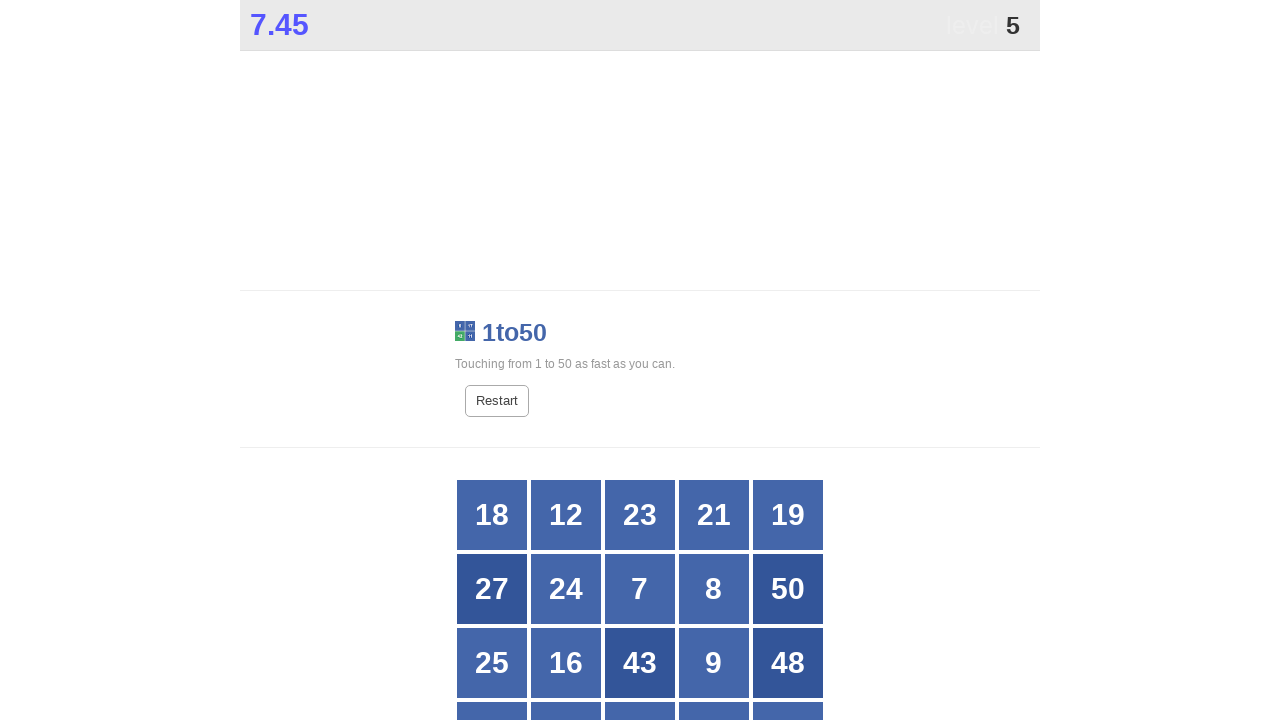

Read button text content: 25
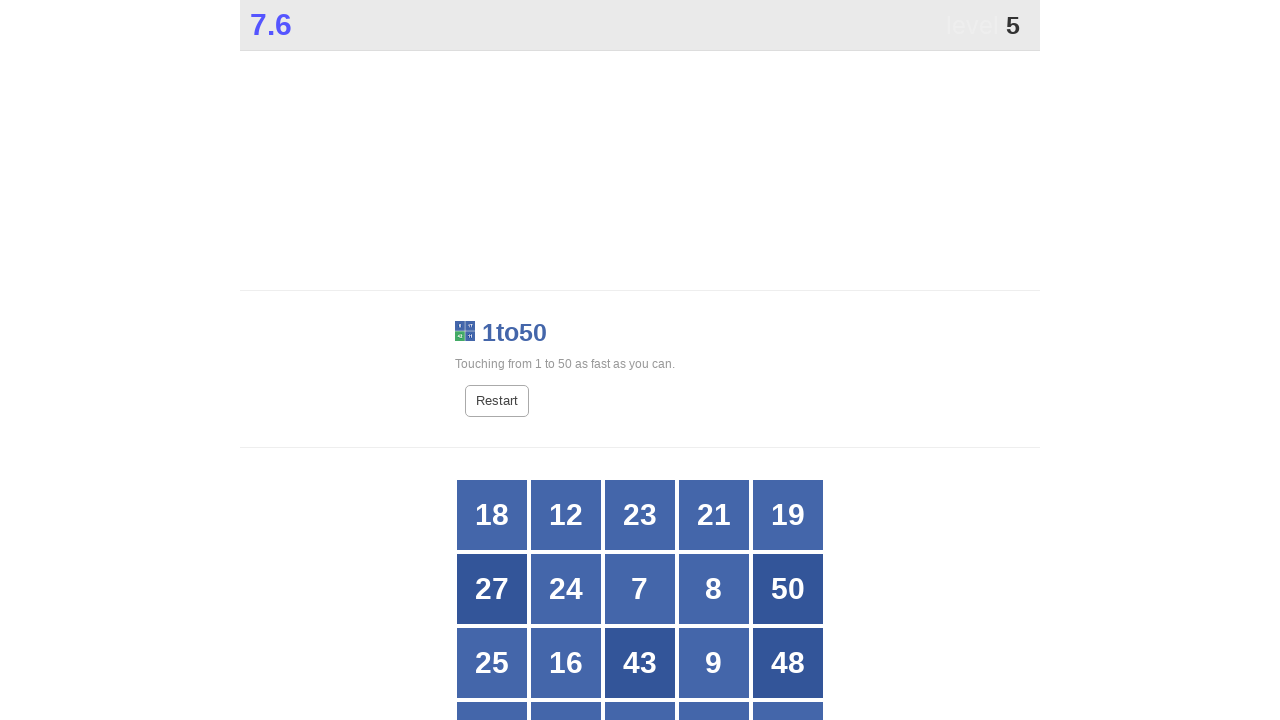

Read button text content: 16
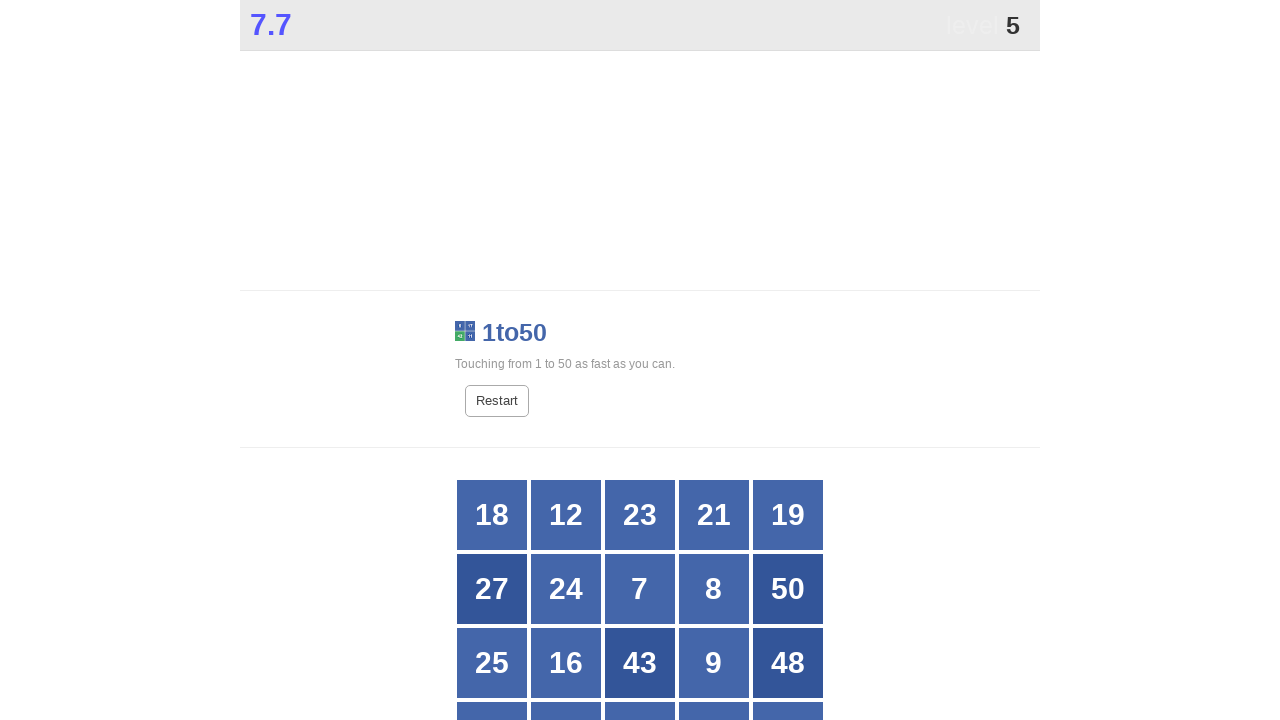

Read button text content: 43
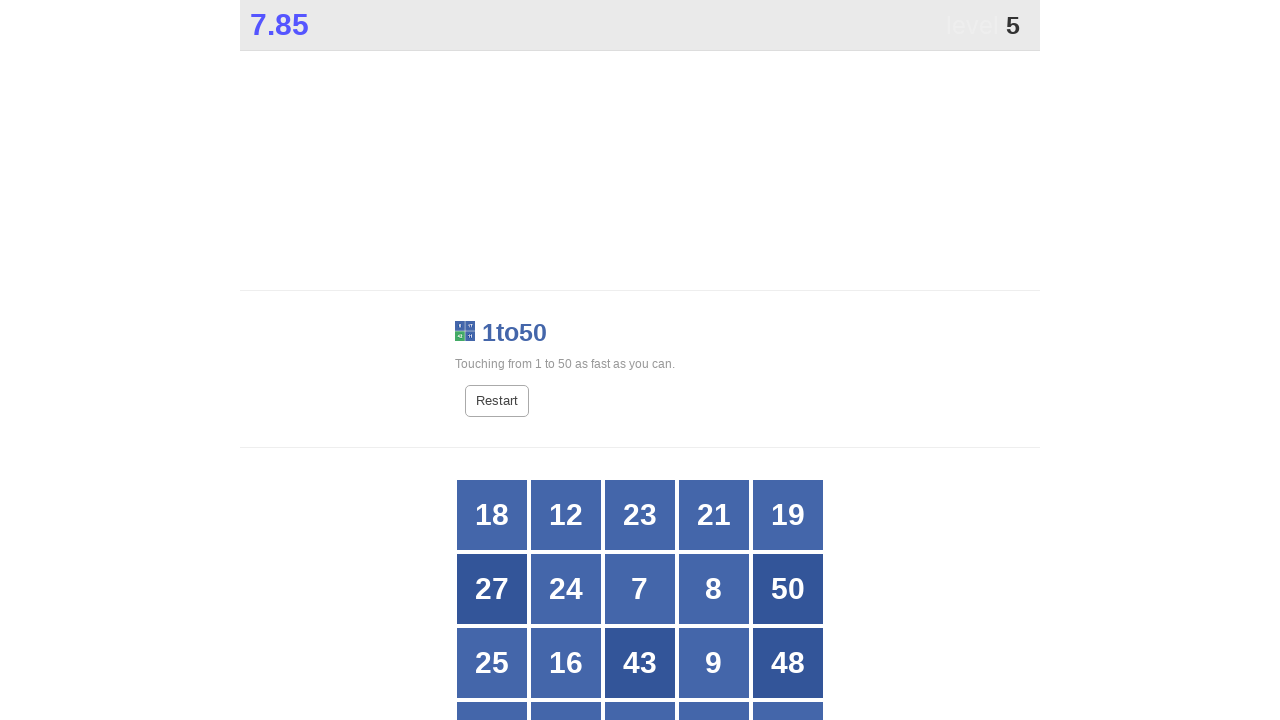

Read button text content: 9
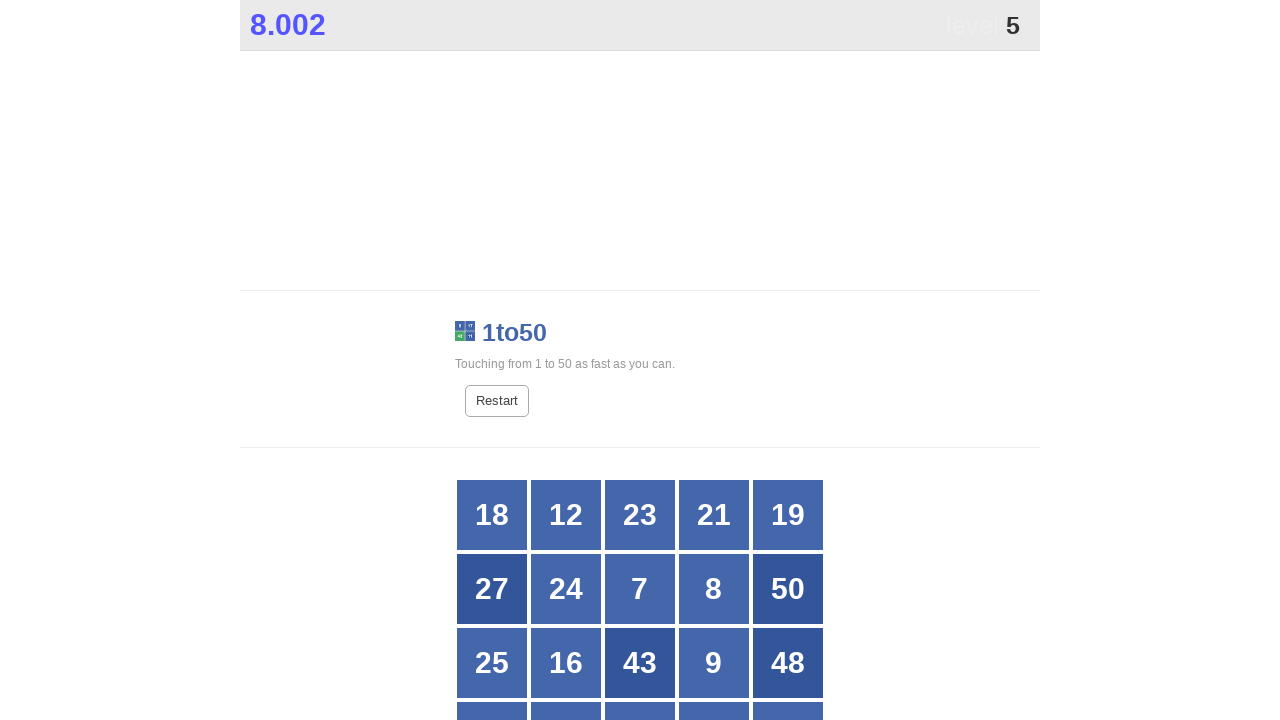

Read button text content: 48
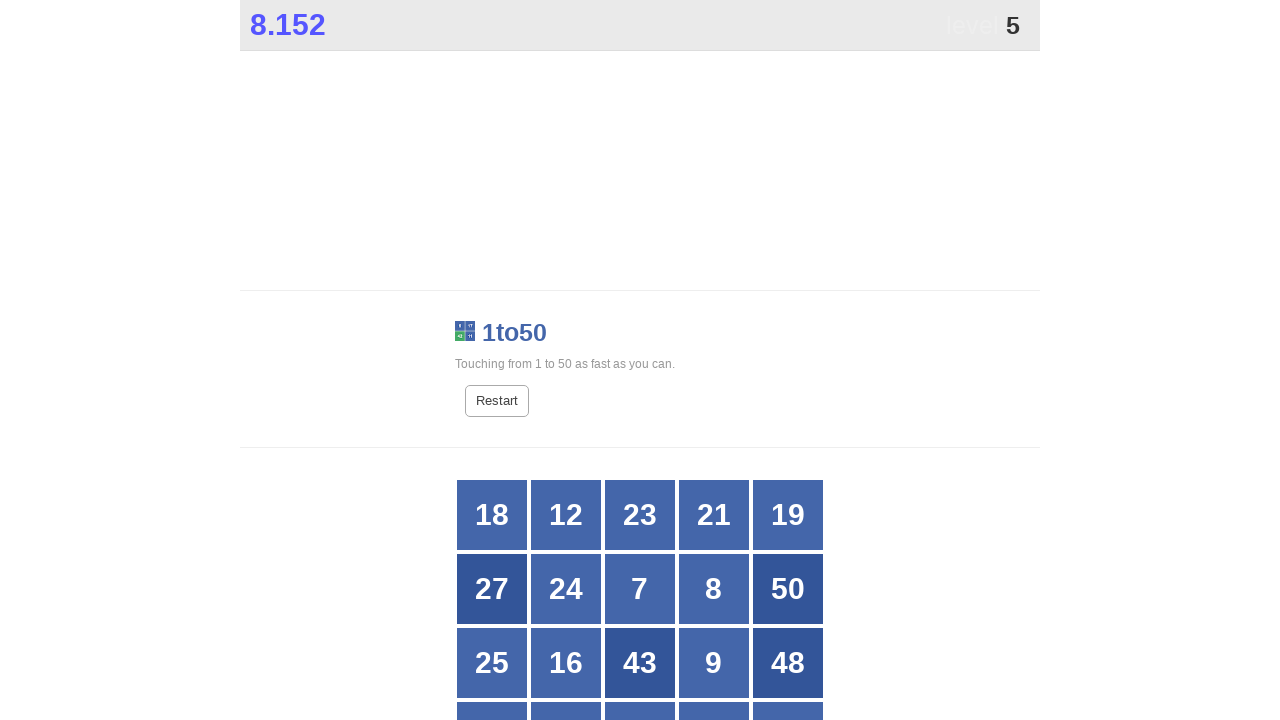

Read button text content: 11
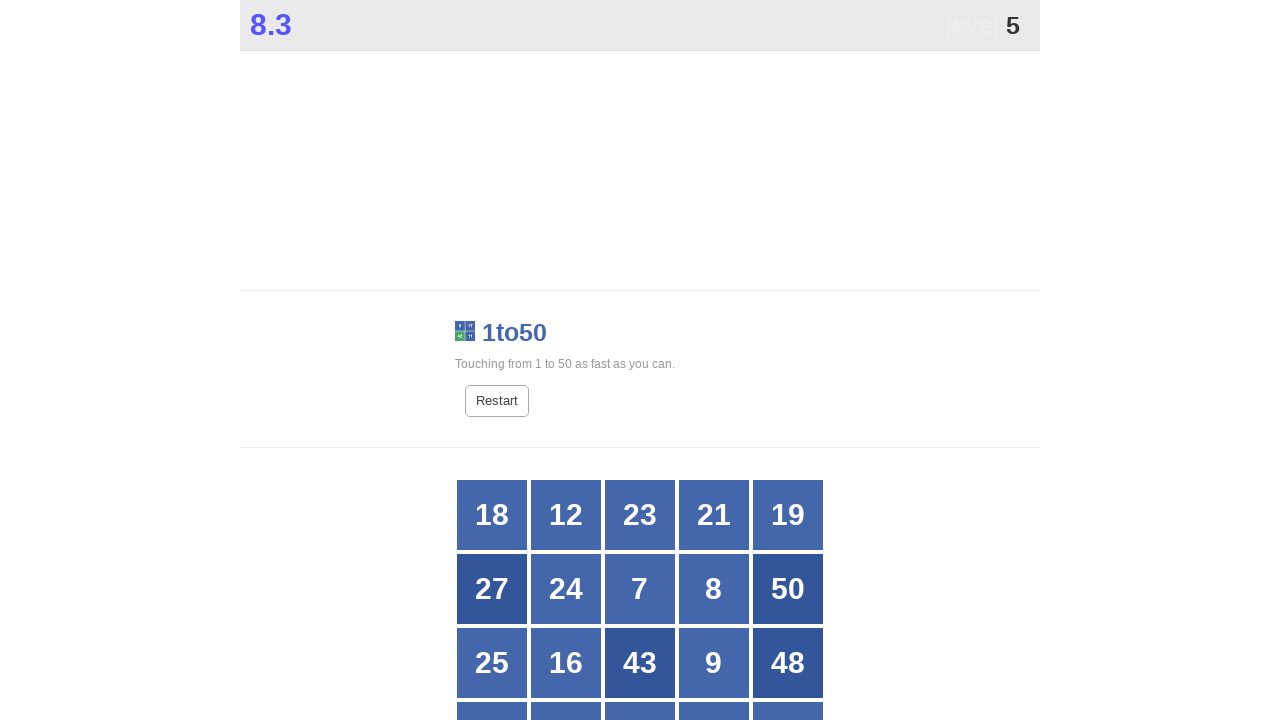

Read button text content: 10
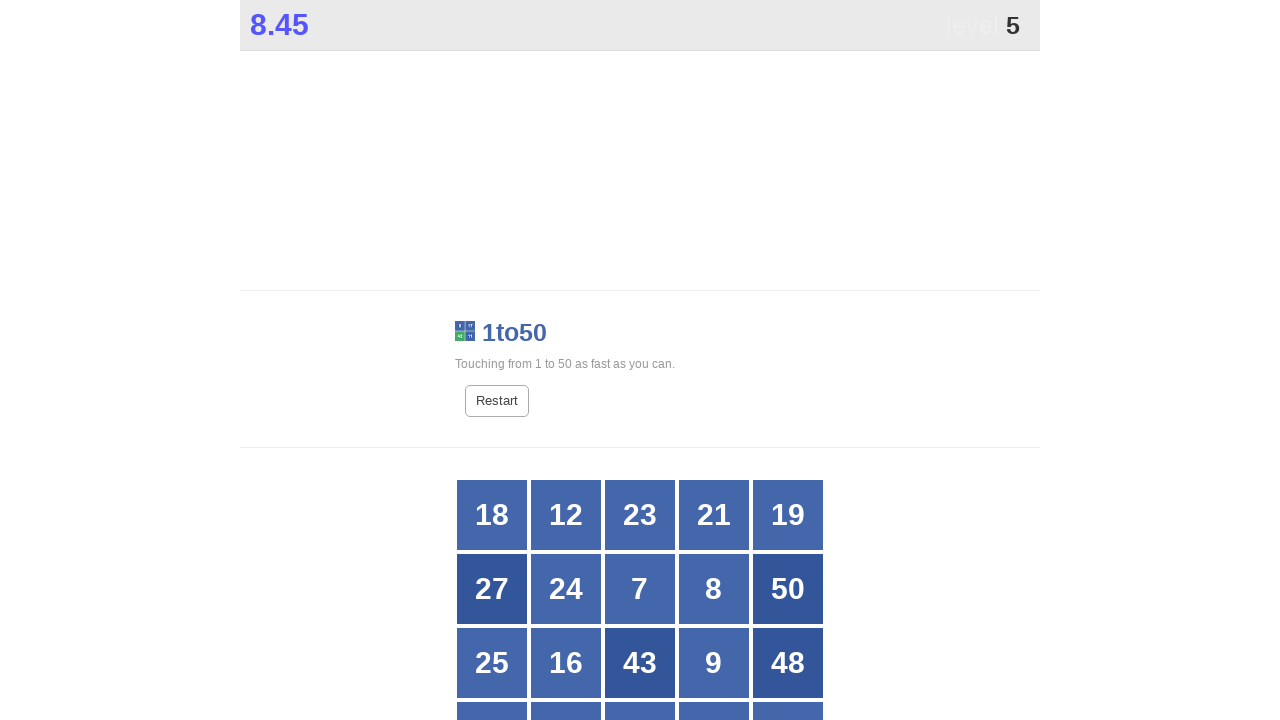

Read button text content: 5
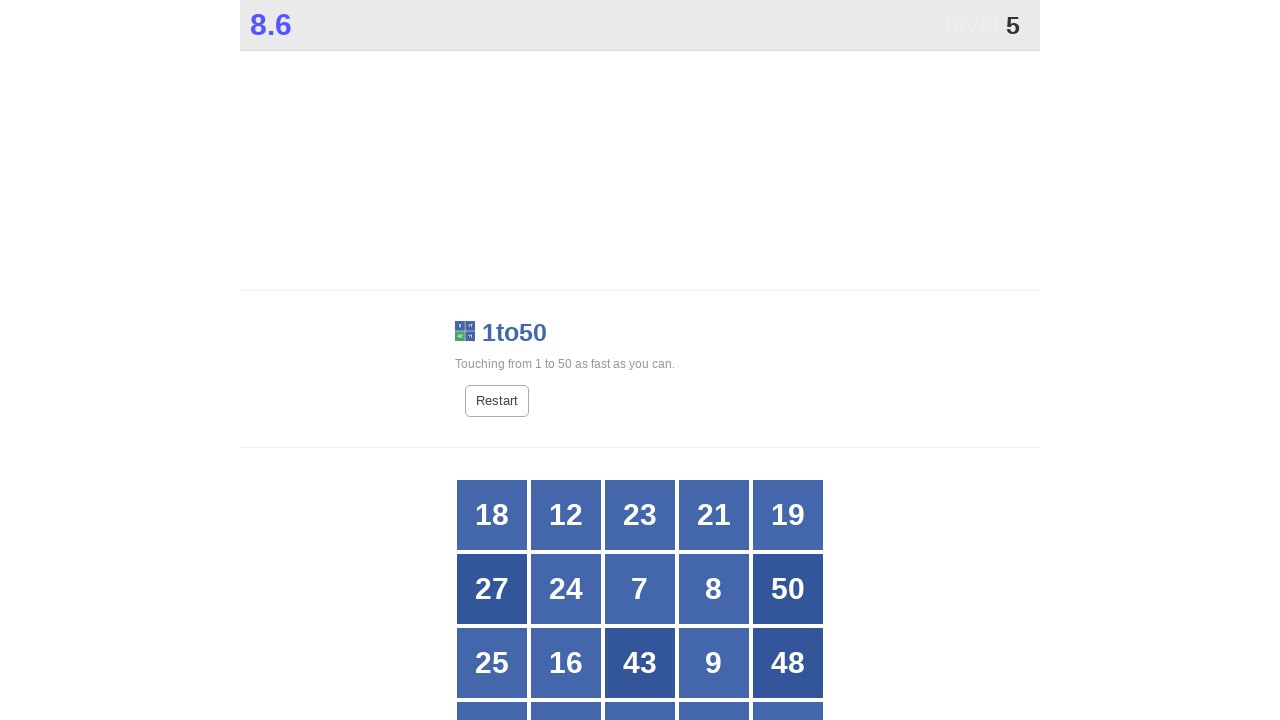

Clicked button number 5 at (640, 685) on xpath=//*[@id="grid"]/div[*] >> nth=17
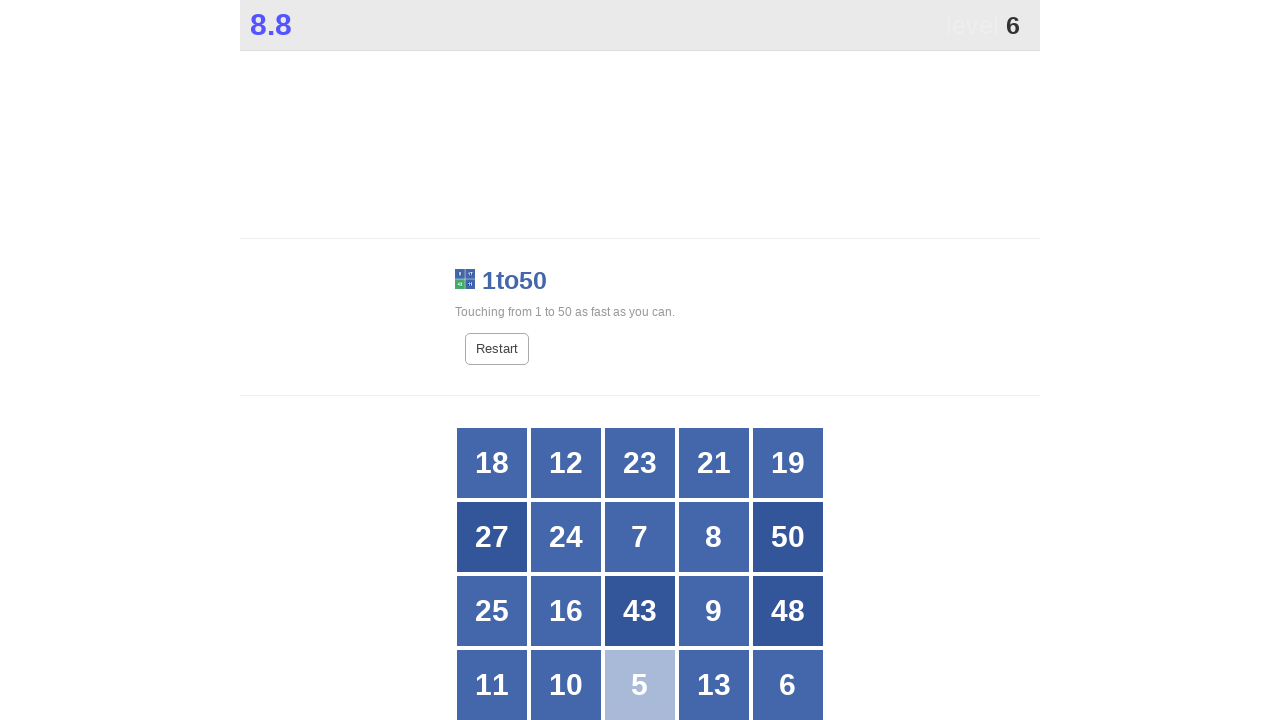

Waited 50ms for game to update
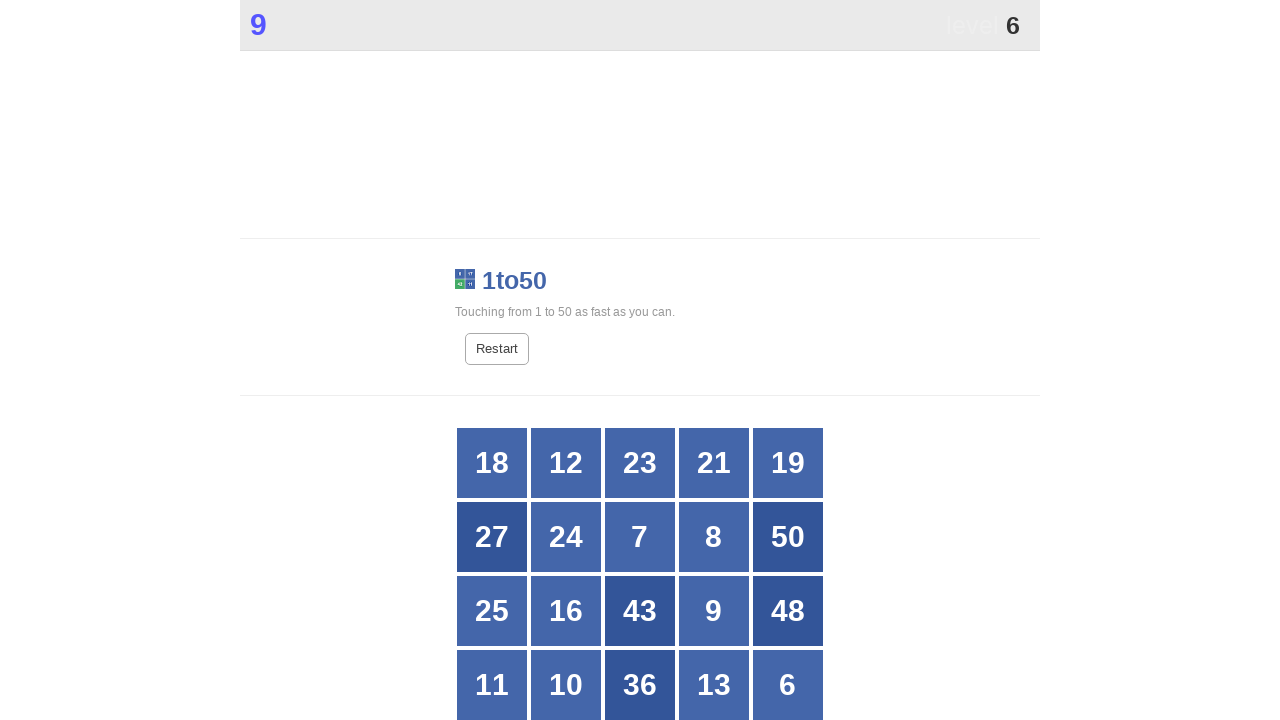

Located all button divs in the grid
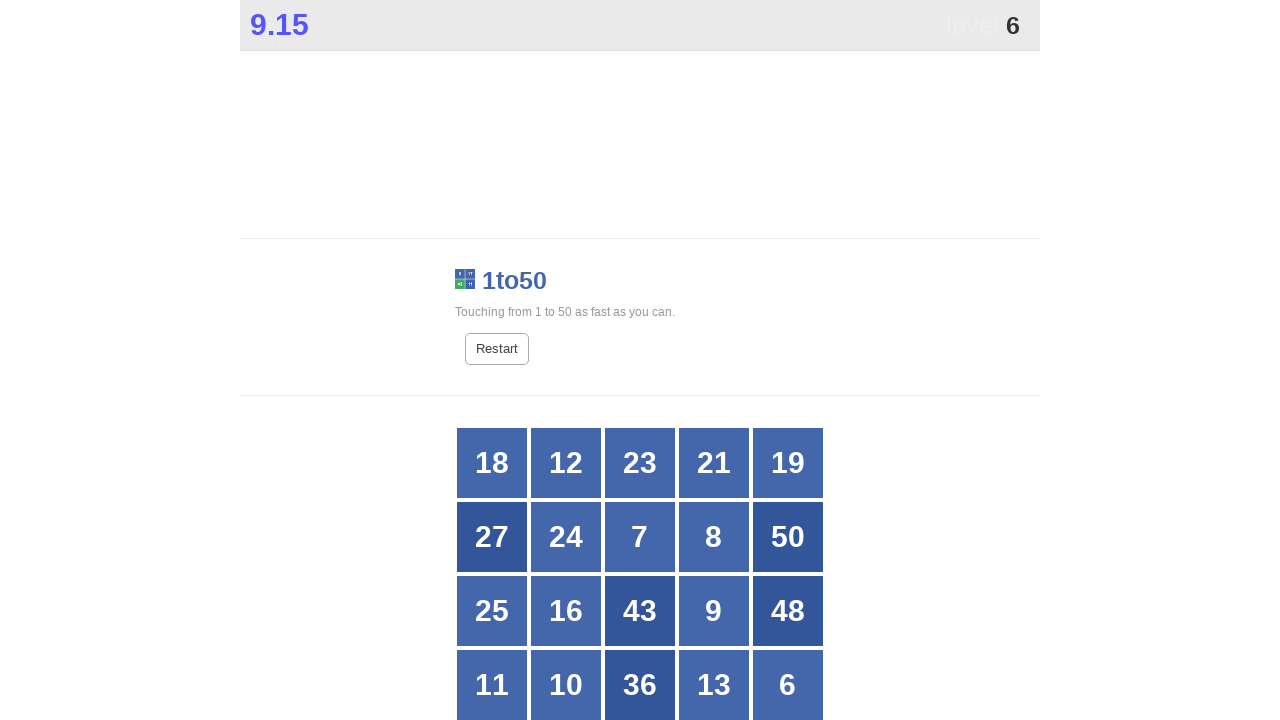

Read button text content: 18
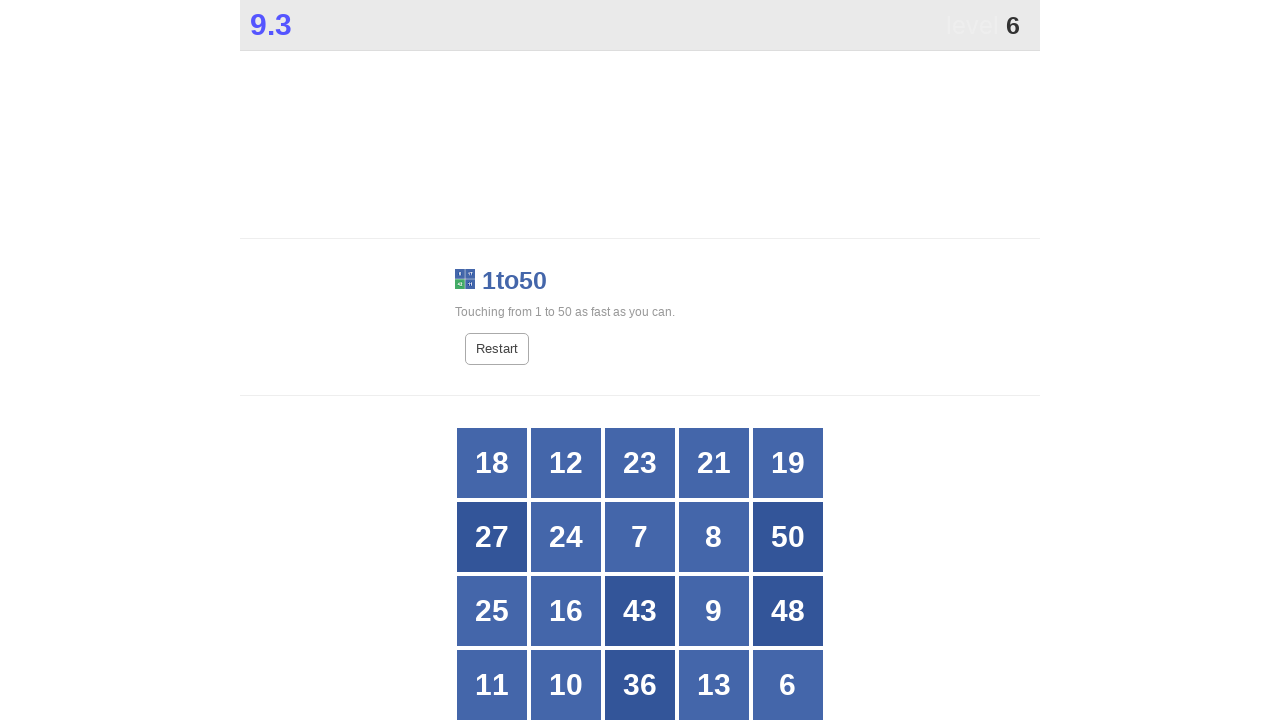

Read button text content: 12
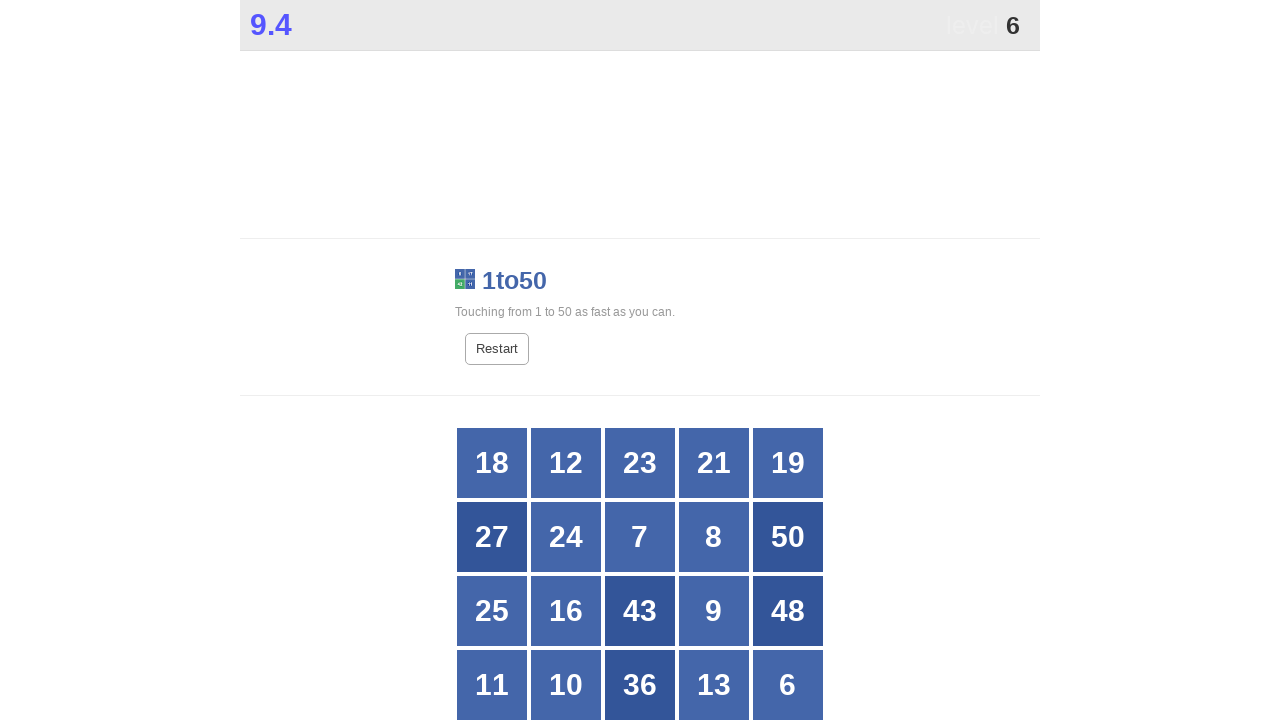

Read button text content: 23
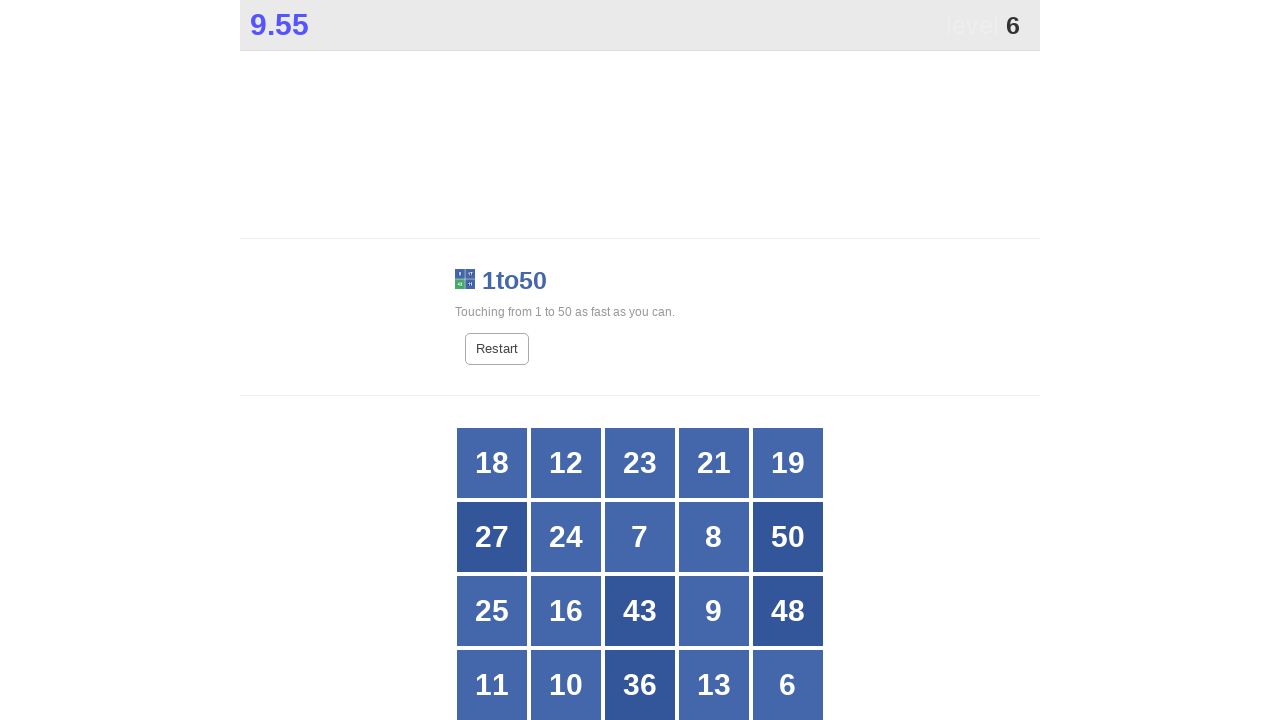

Read button text content: 21
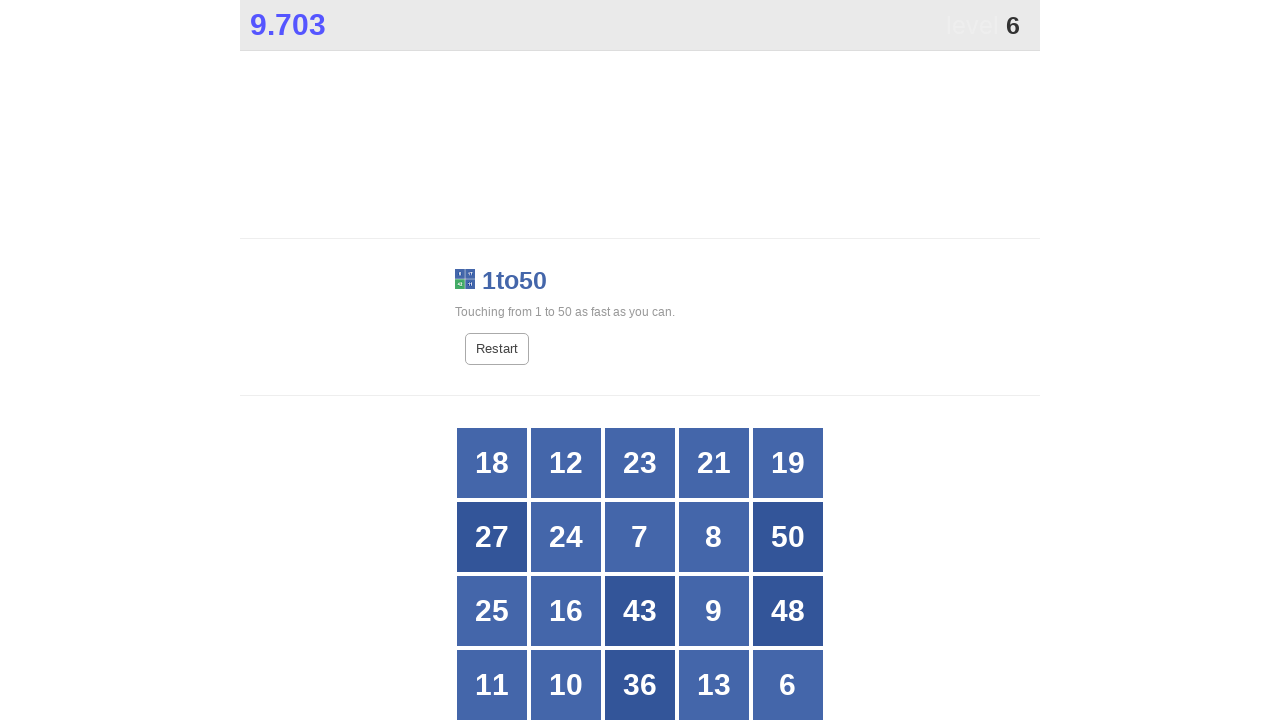

Read button text content: 19
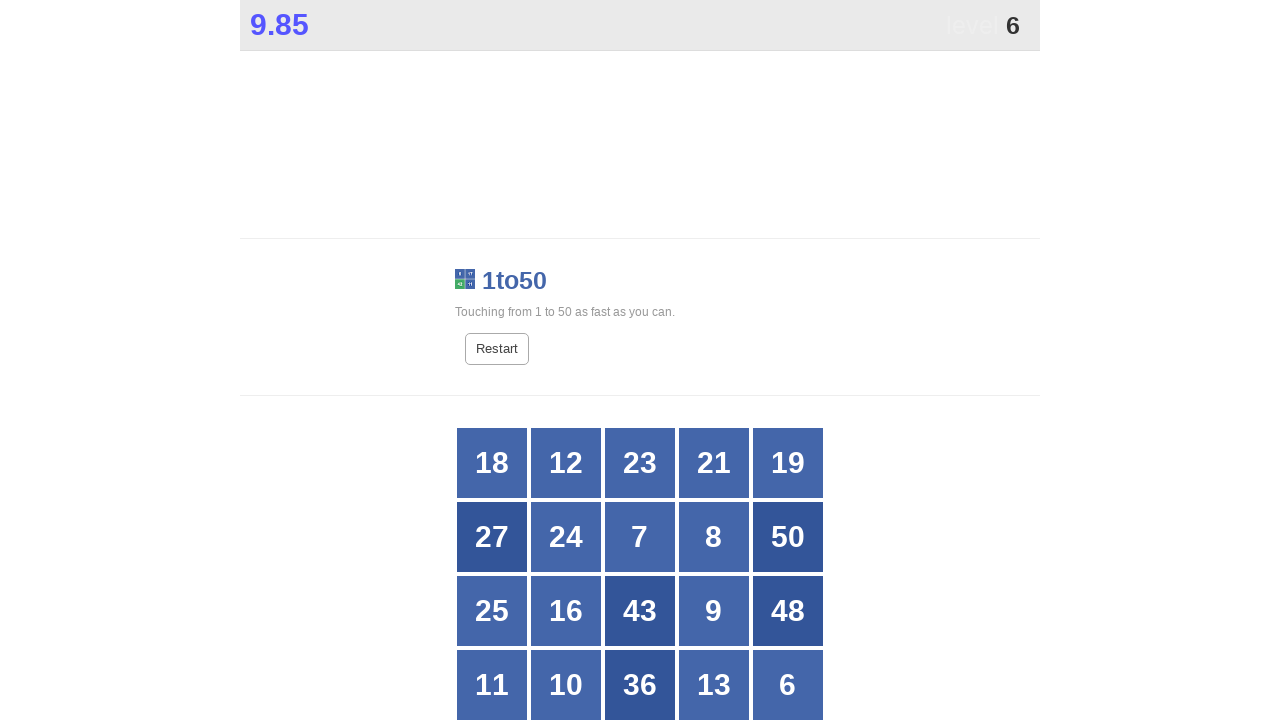

Read button text content: 27
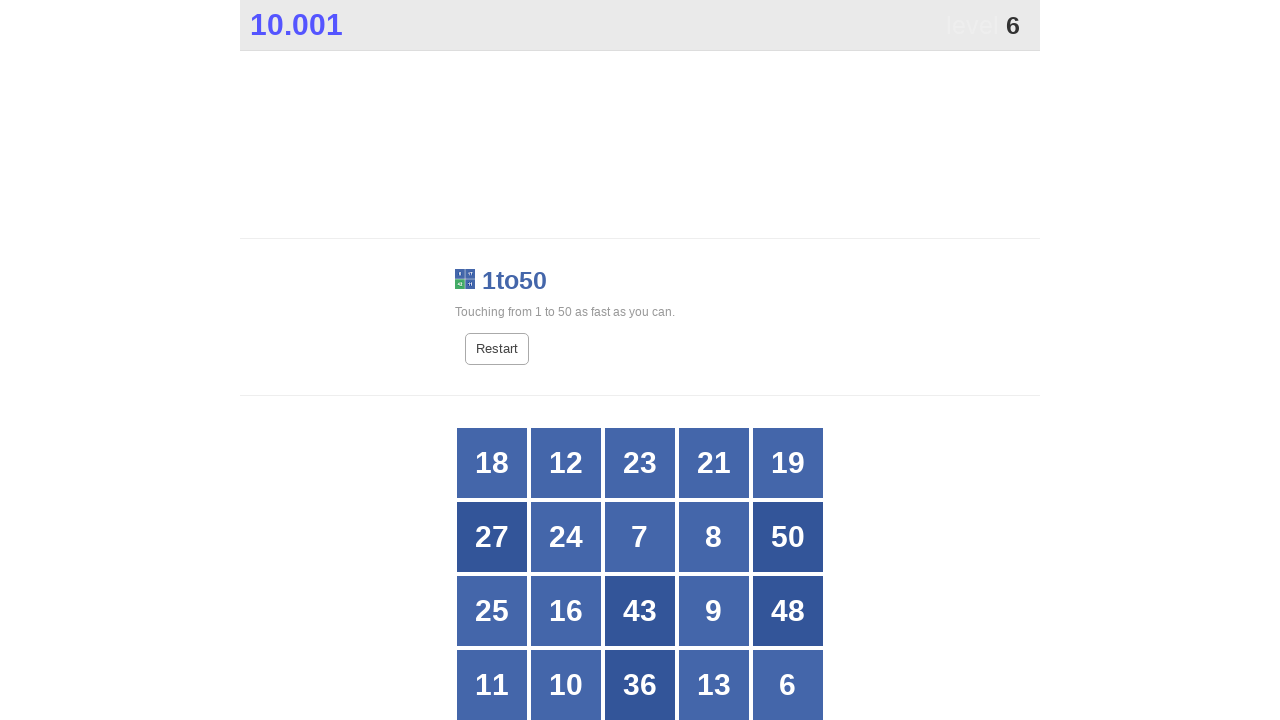

Read button text content: 24
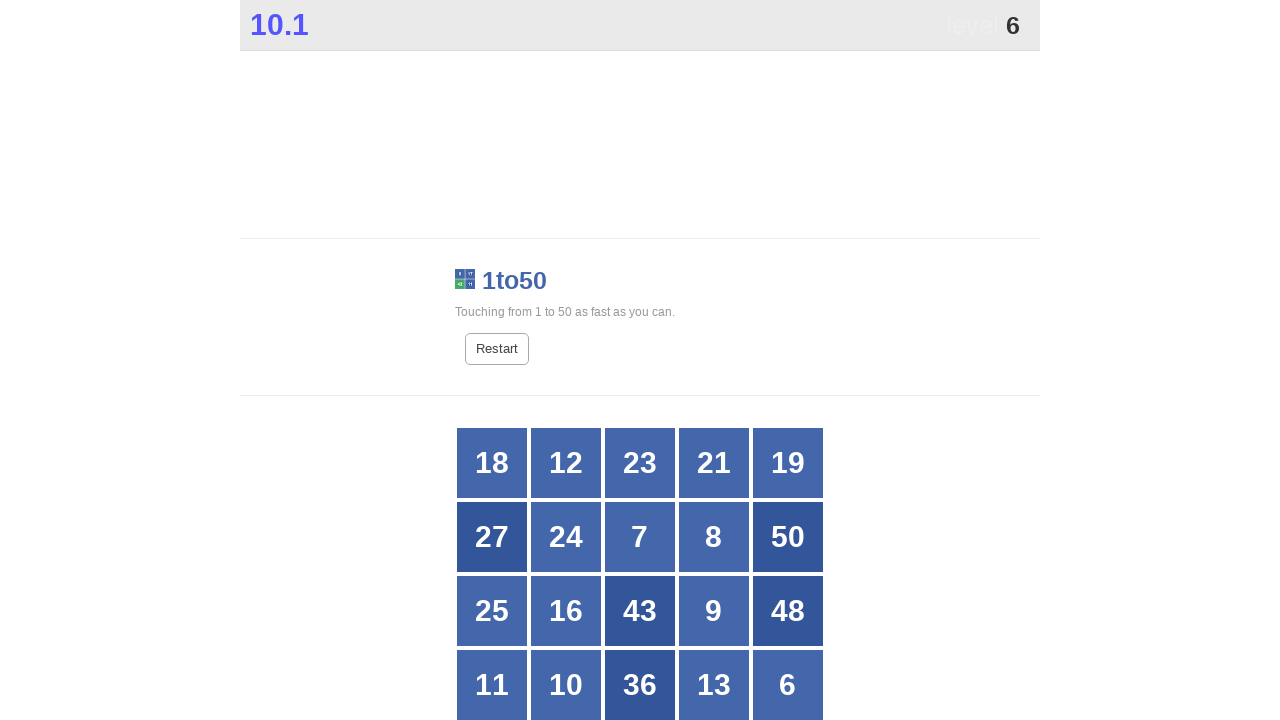

Read button text content: 7
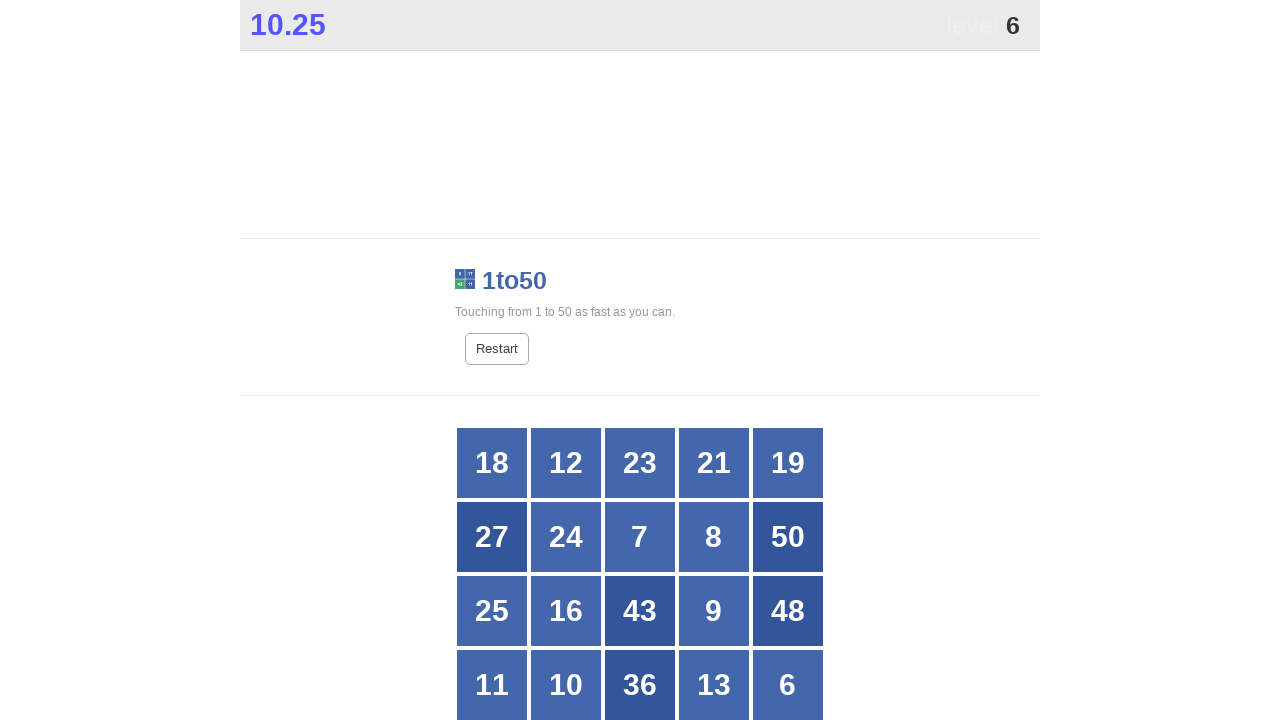

Read button text content: 8
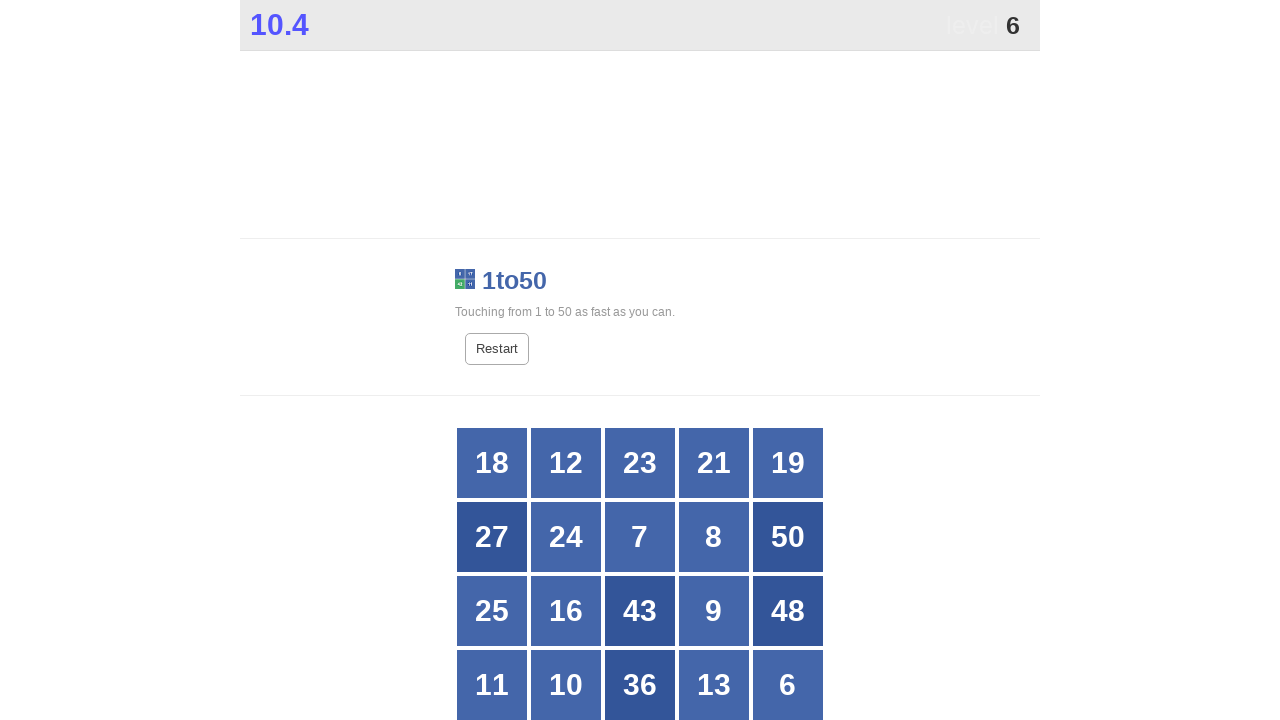

Read button text content: 50
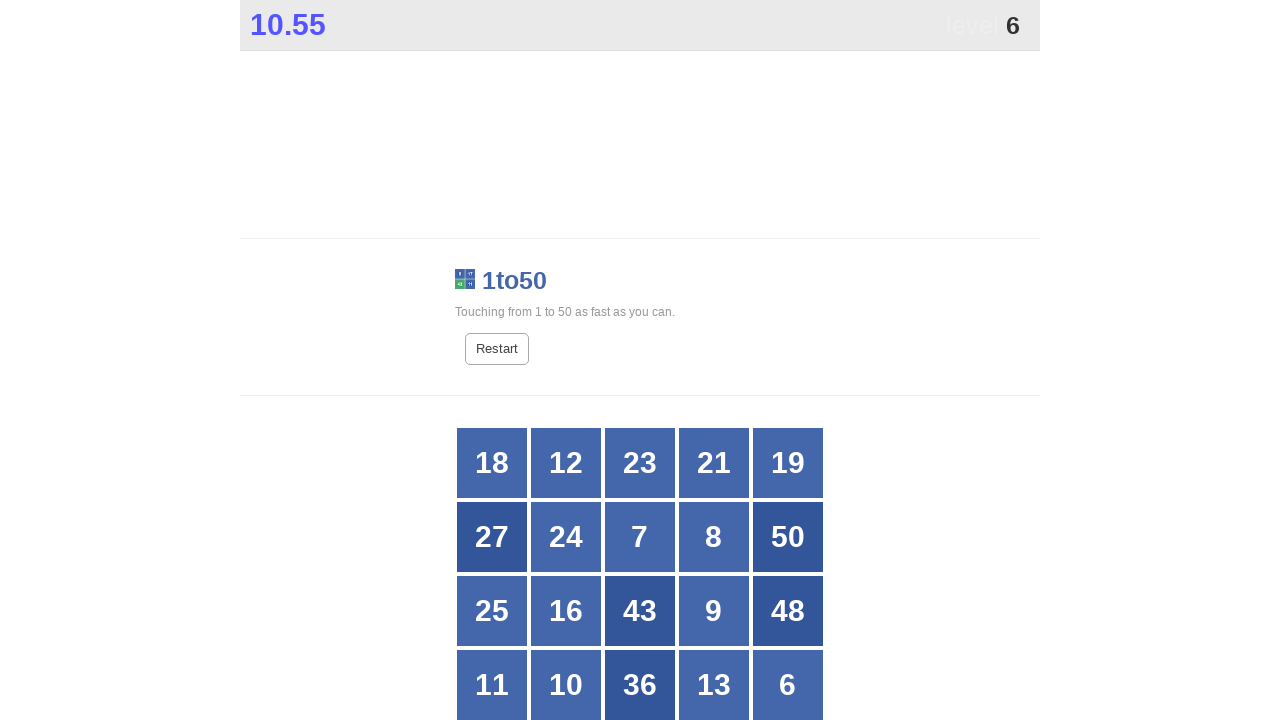

Read button text content: 25
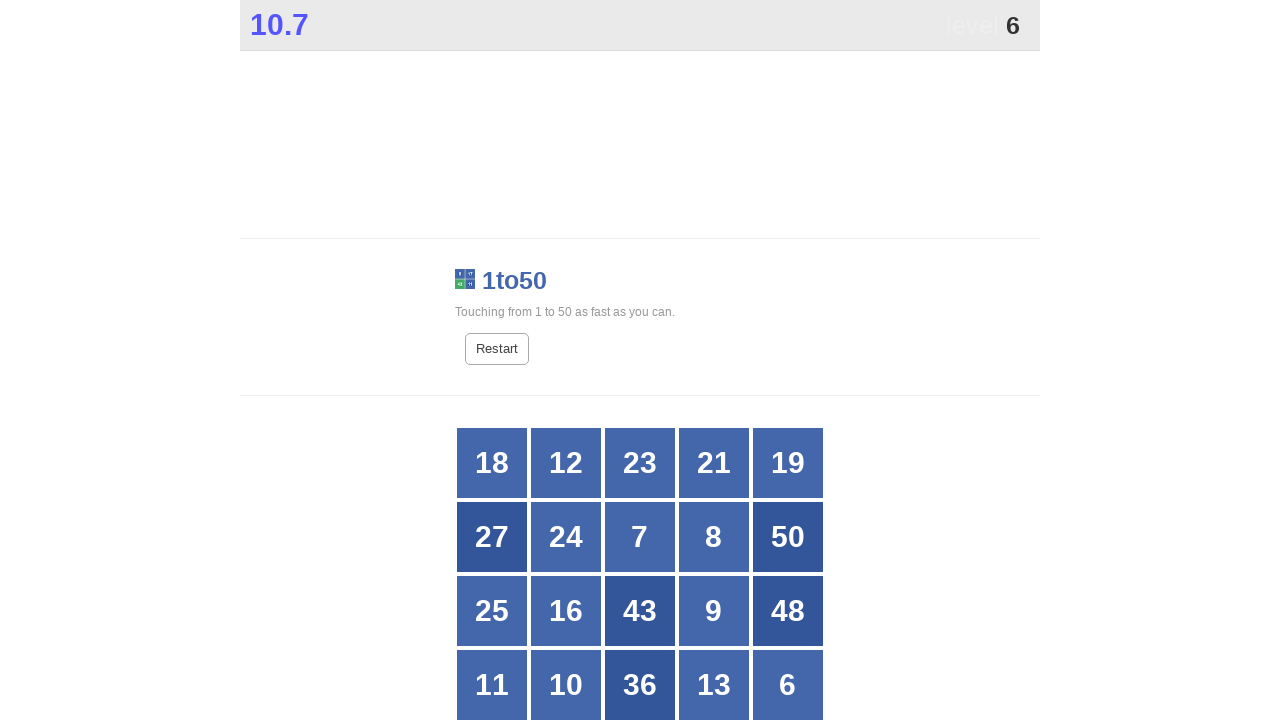

Read button text content: 16
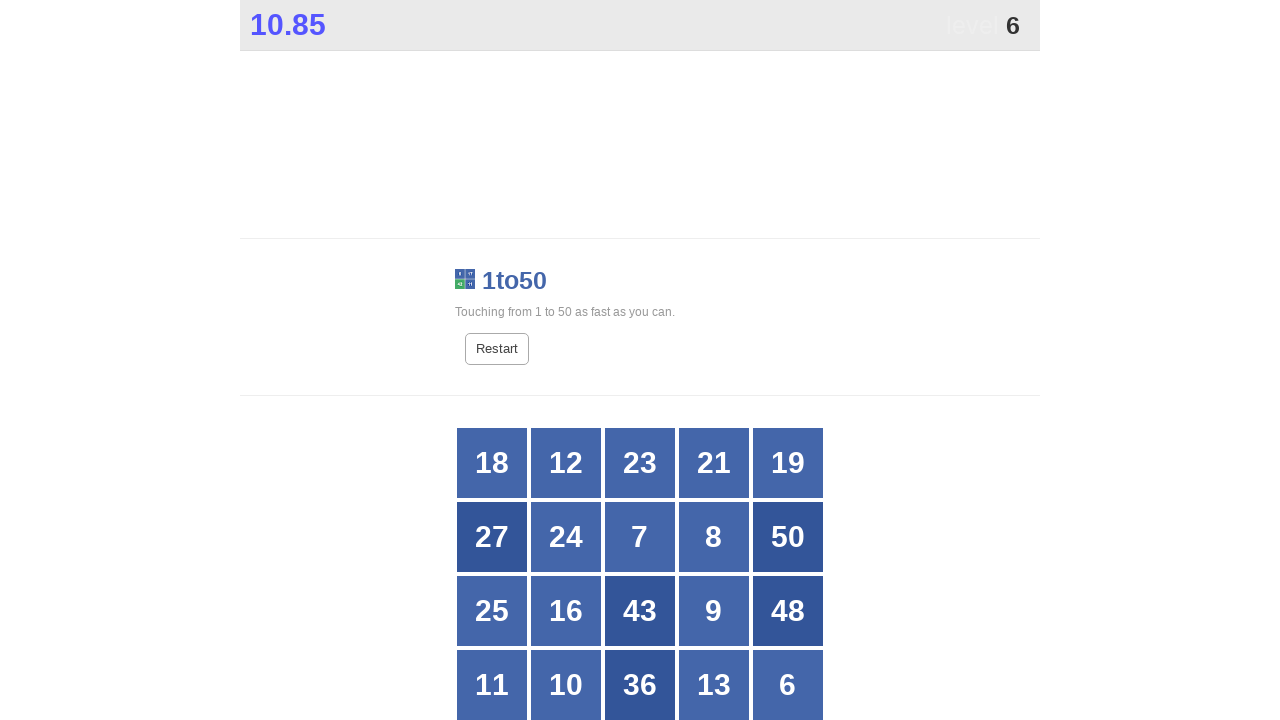

Read button text content: 43
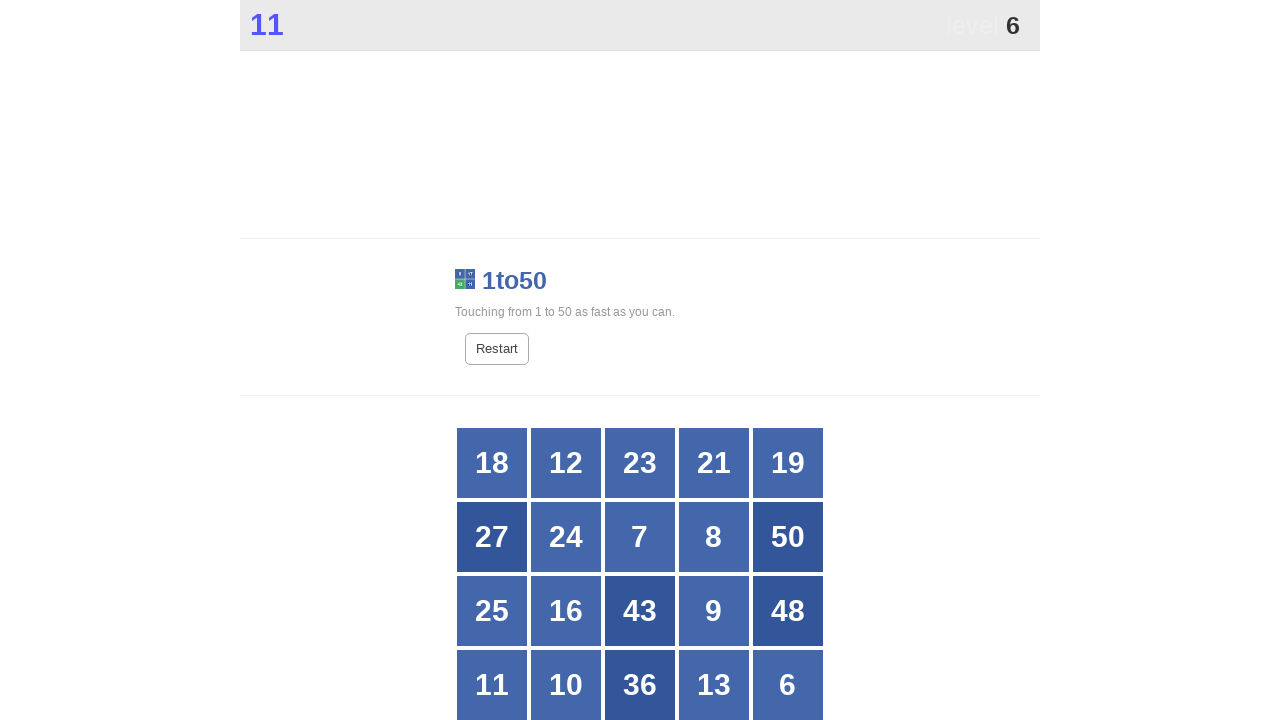

Read button text content: 9
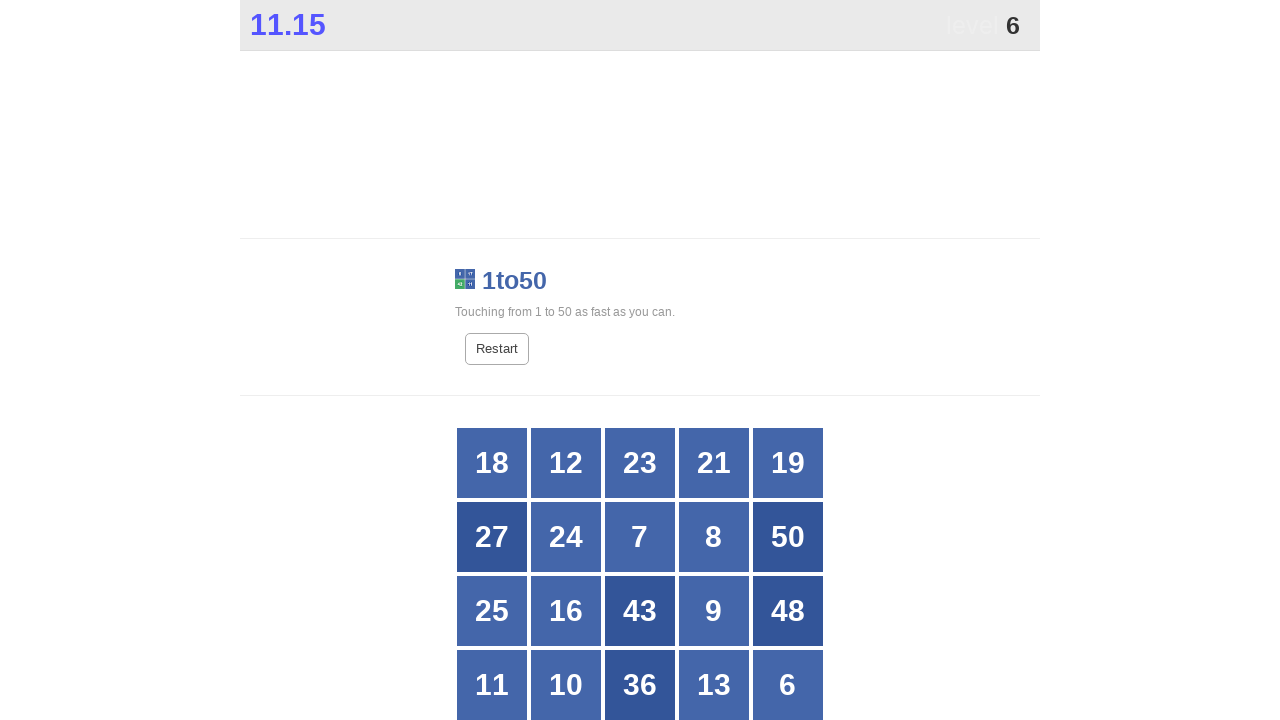

Read button text content: 48
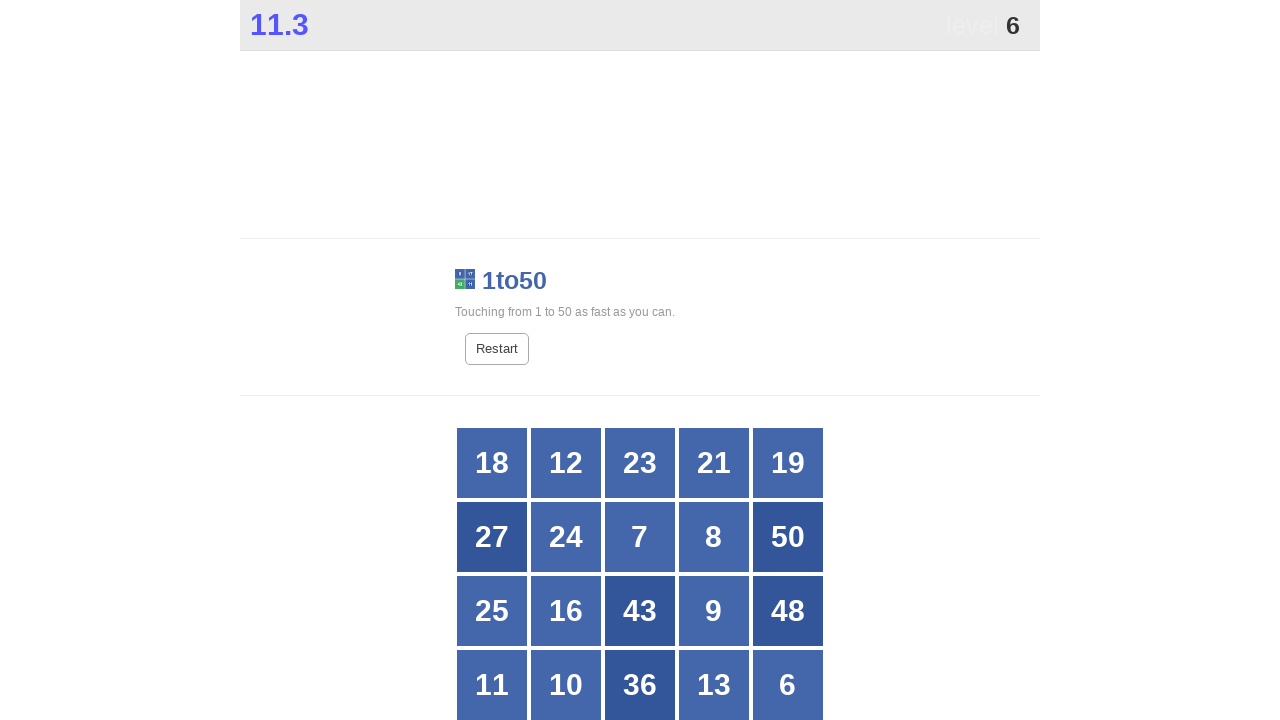

Read button text content: 11
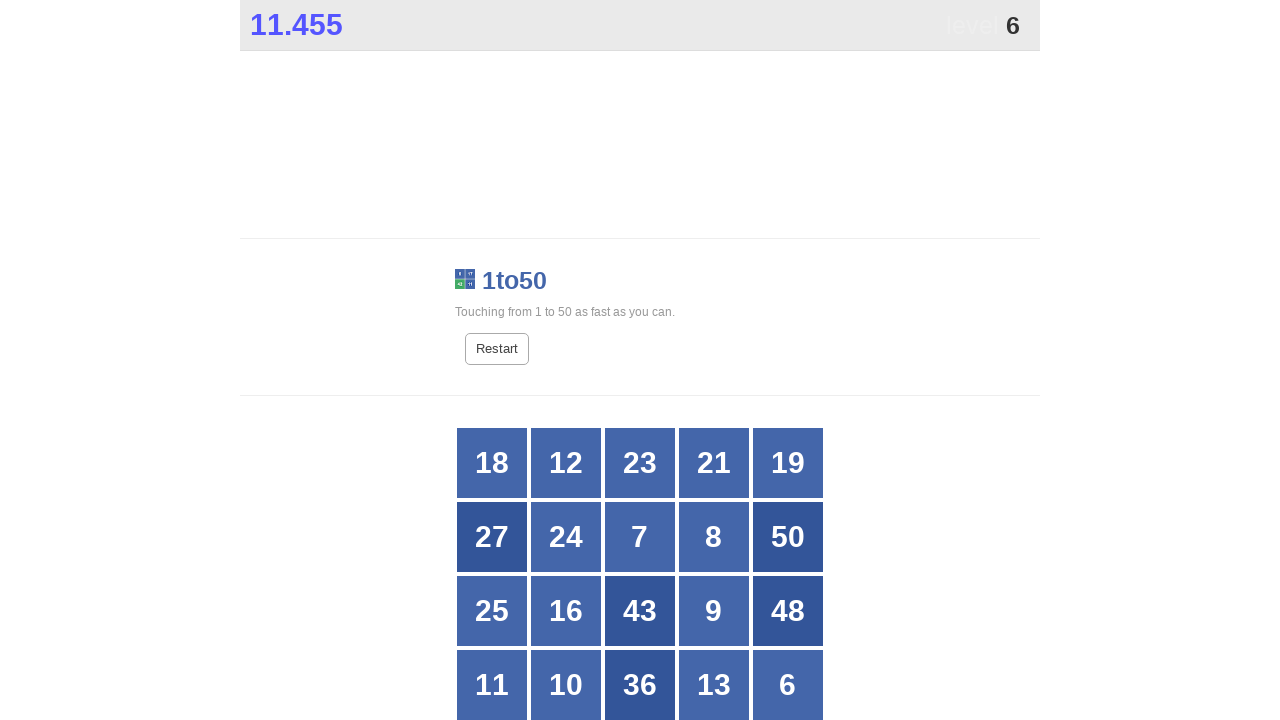

Read button text content: 10
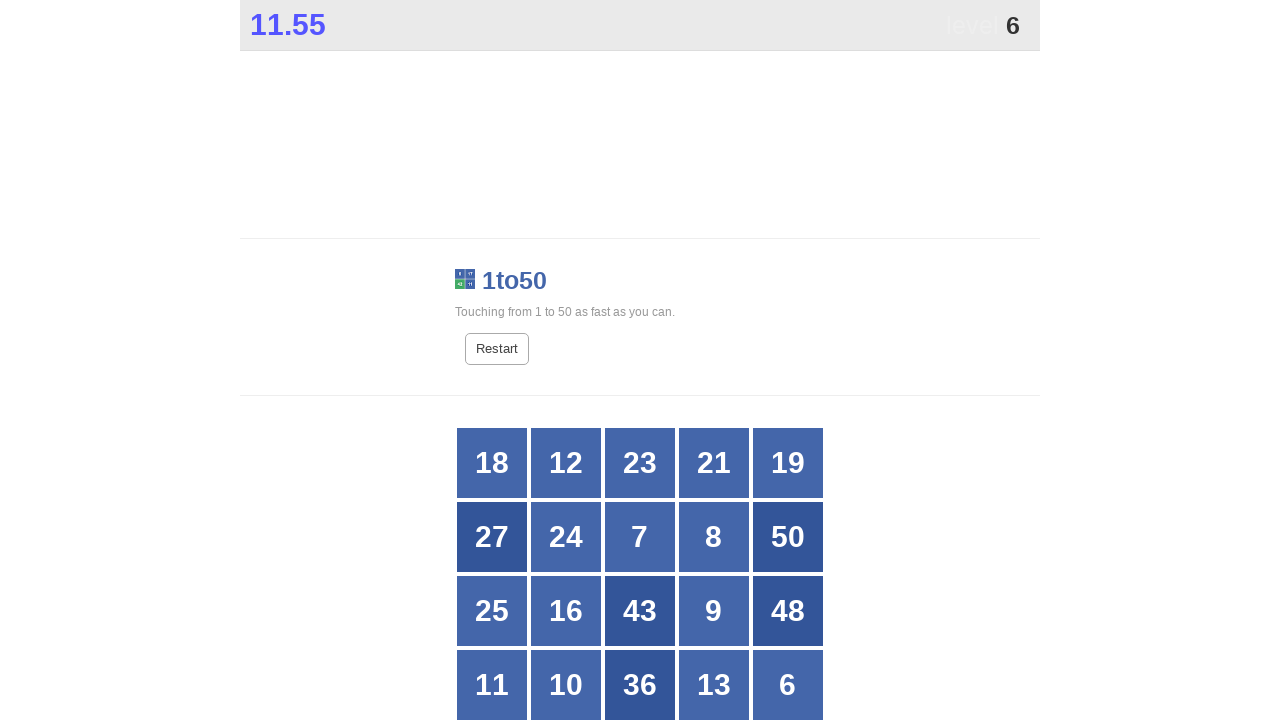

Read button text content: 36
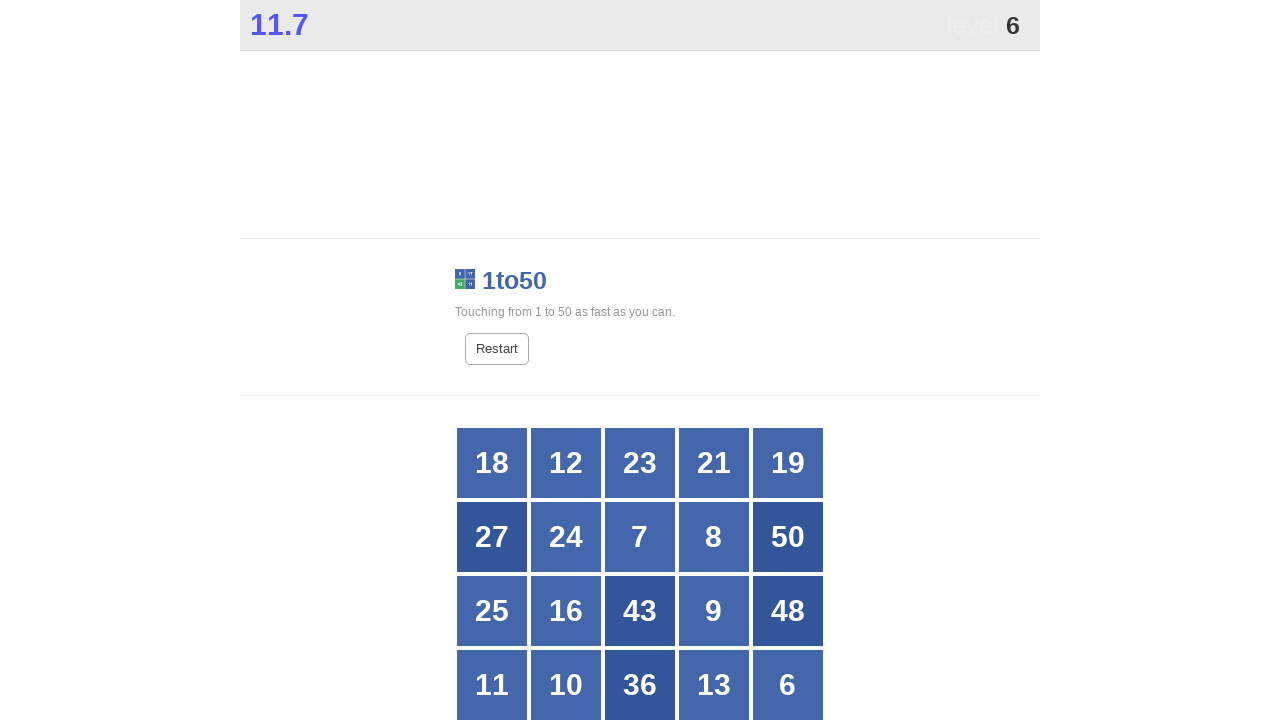

Read button text content: 13
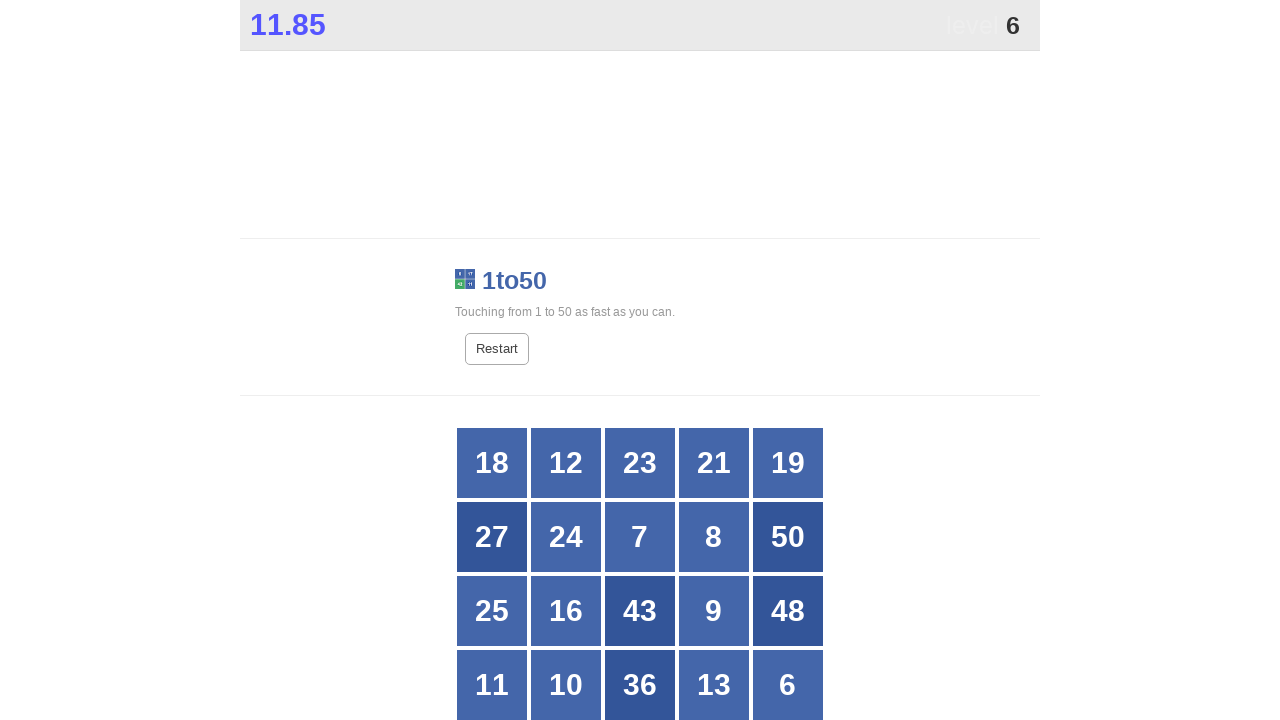

Read button text content: 6
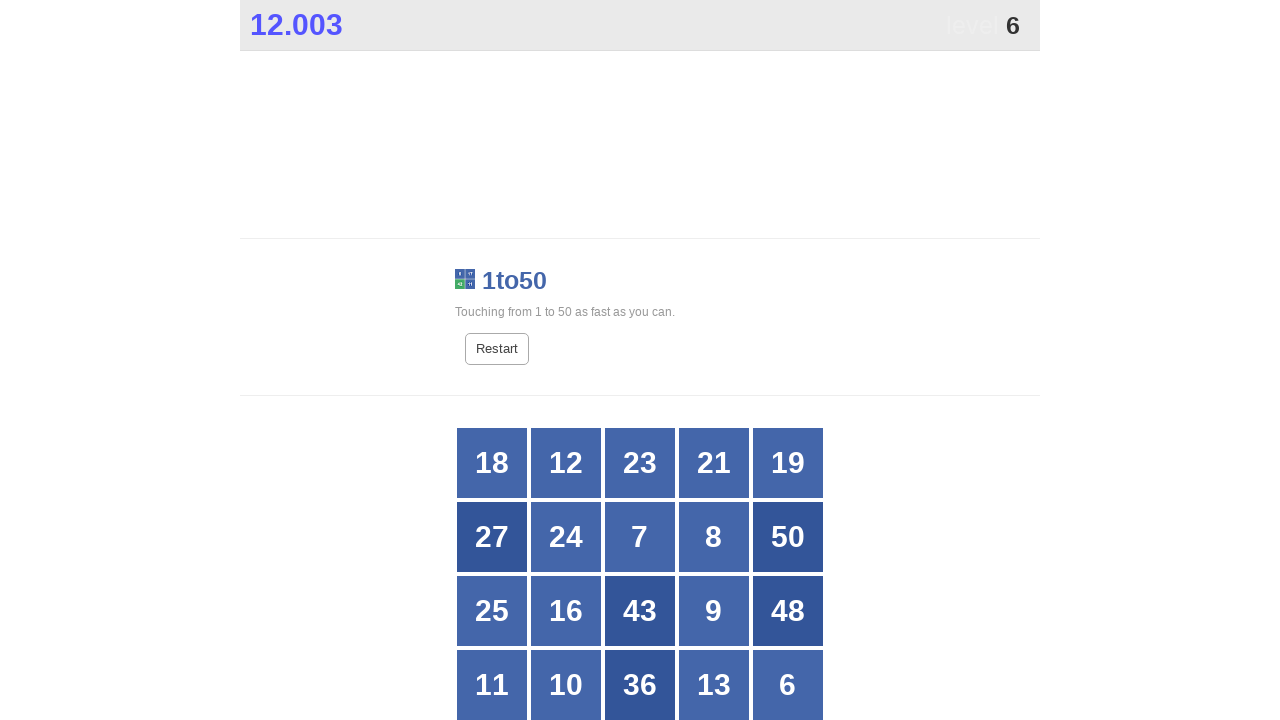

Clicked button number 6 at (788, 685) on xpath=//*[@id="grid"]/div[*] >> nth=19
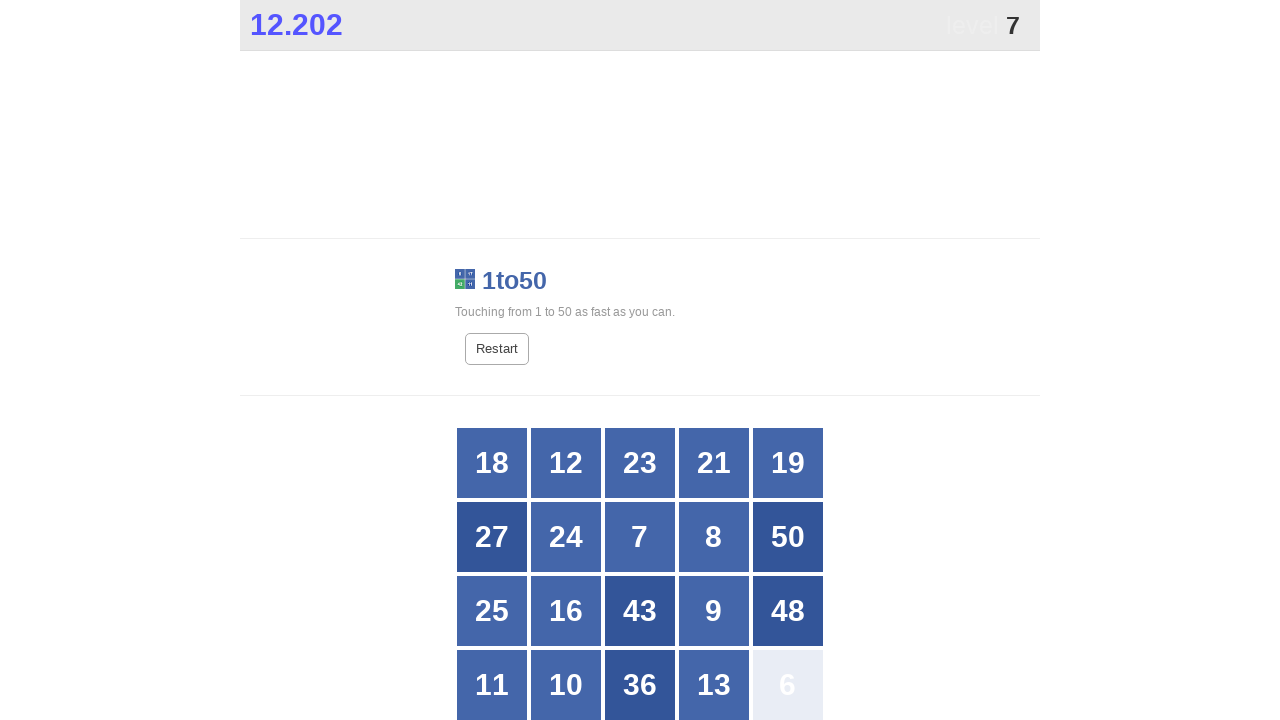

Waited 50ms for game to update
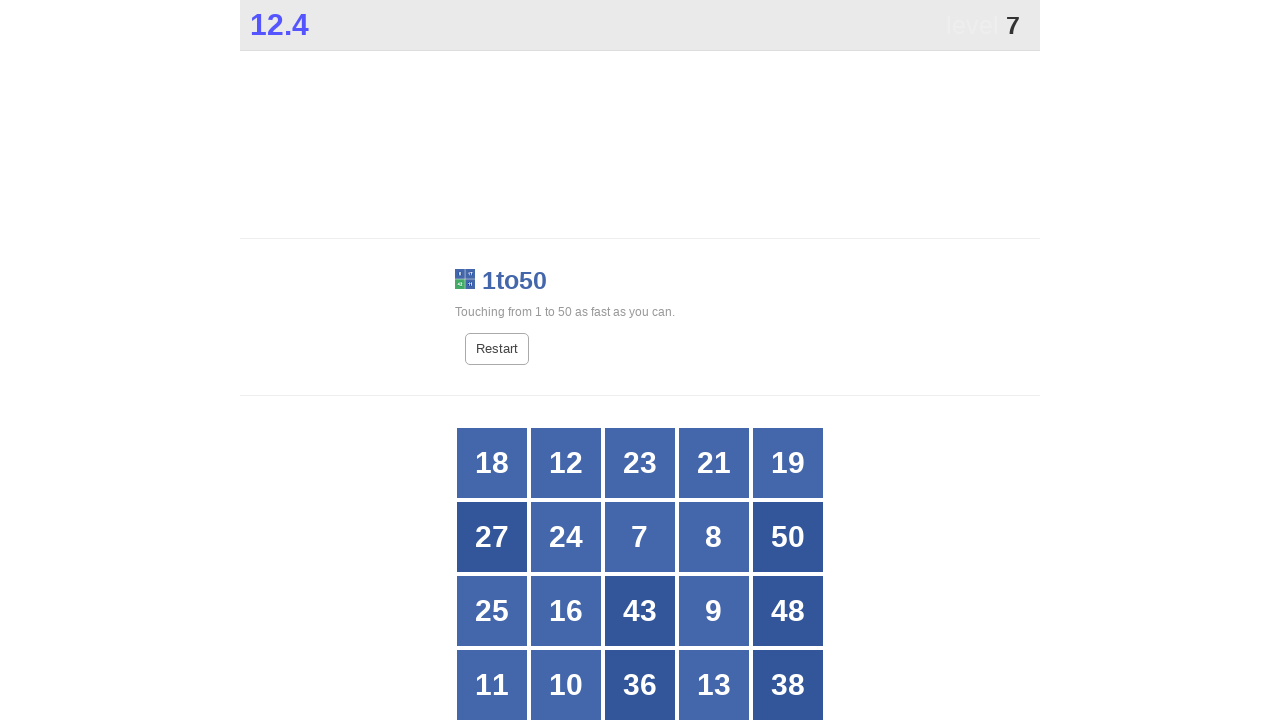

Located all button divs in the grid
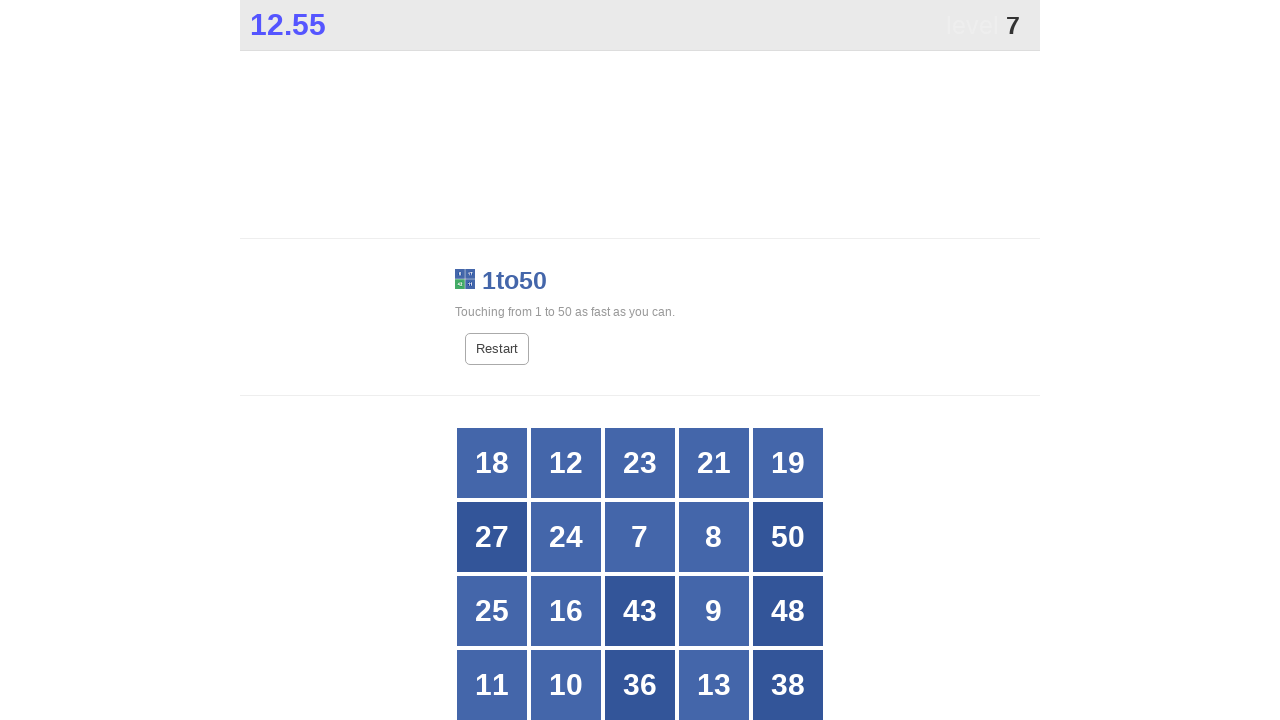

Read button text content: 18
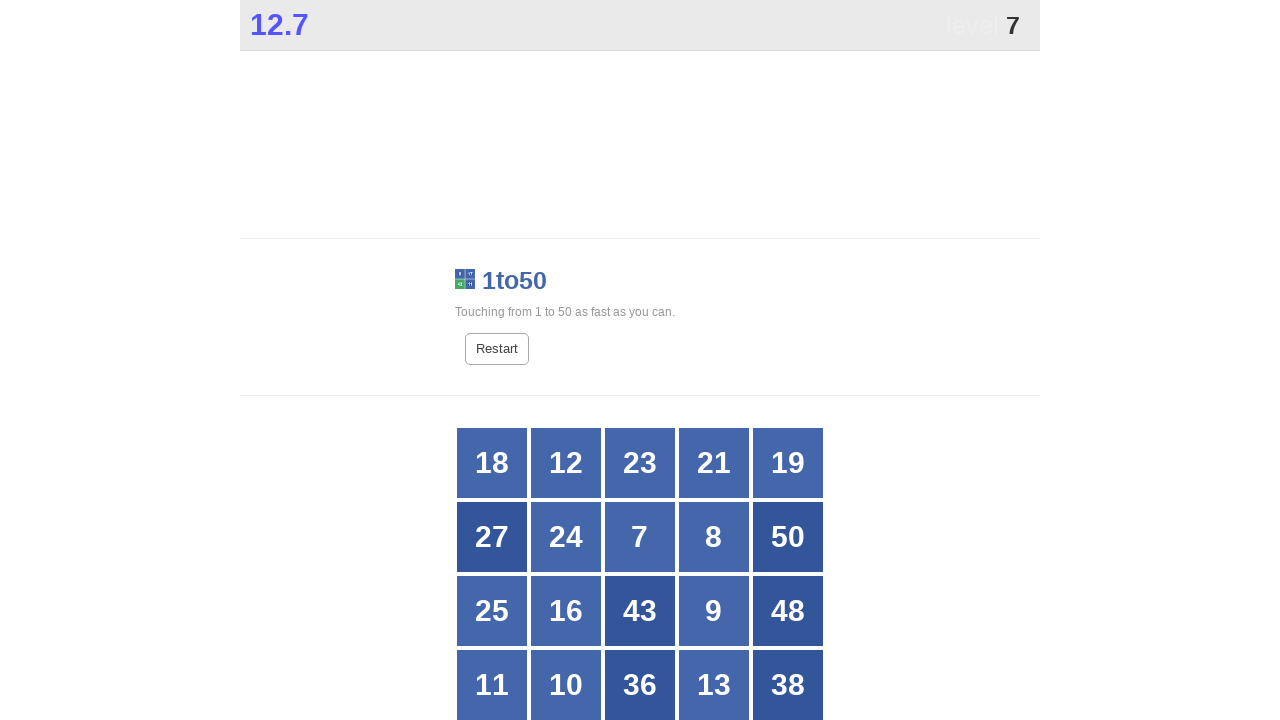

Read button text content: 12
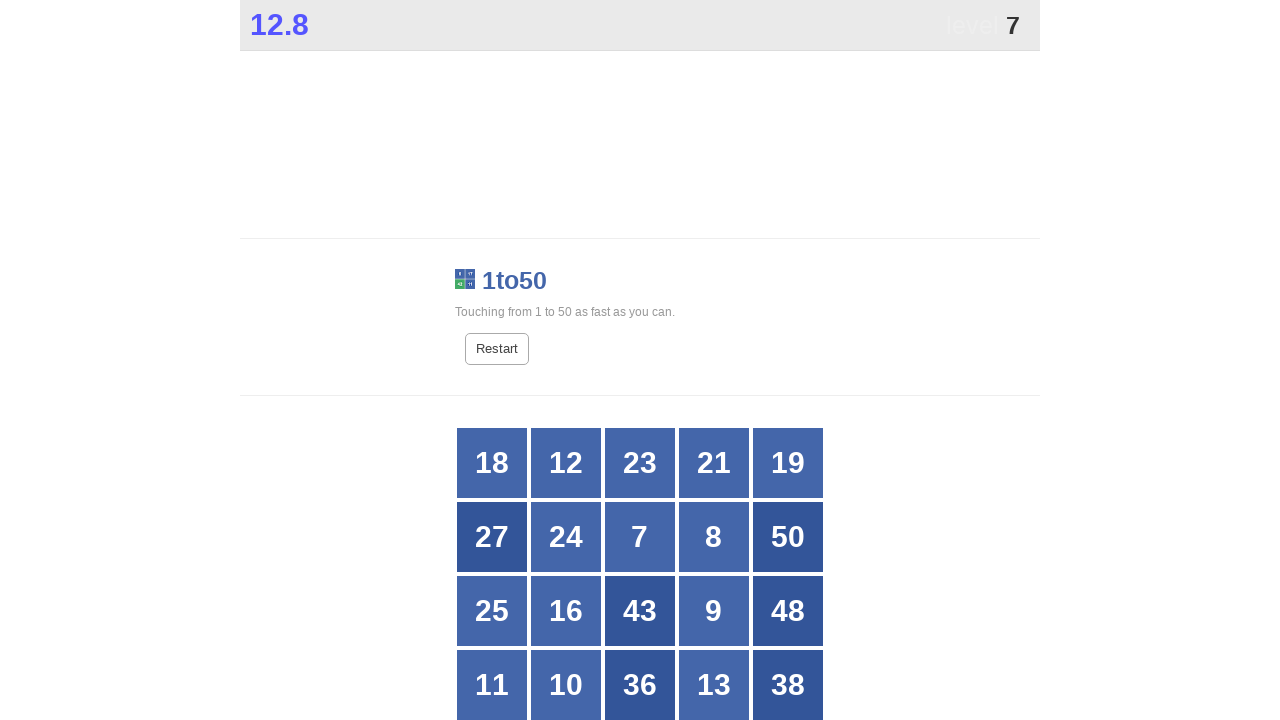

Read button text content: 23
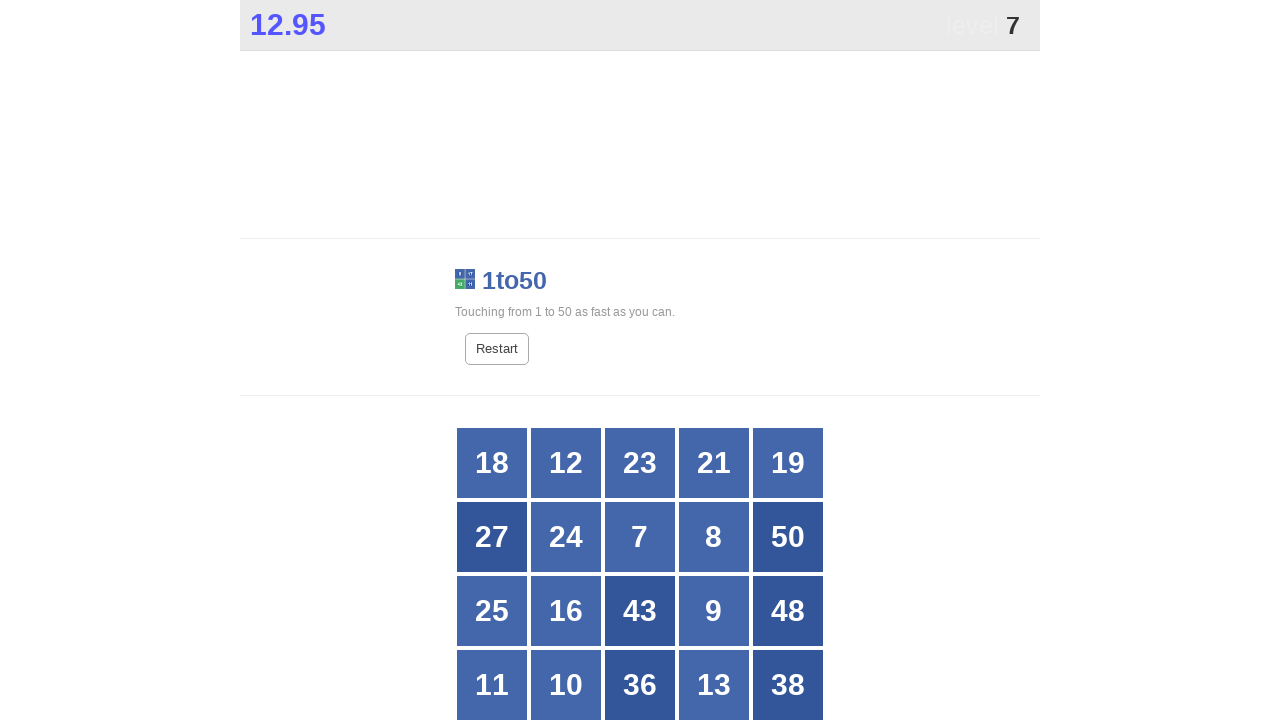

Read button text content: 21
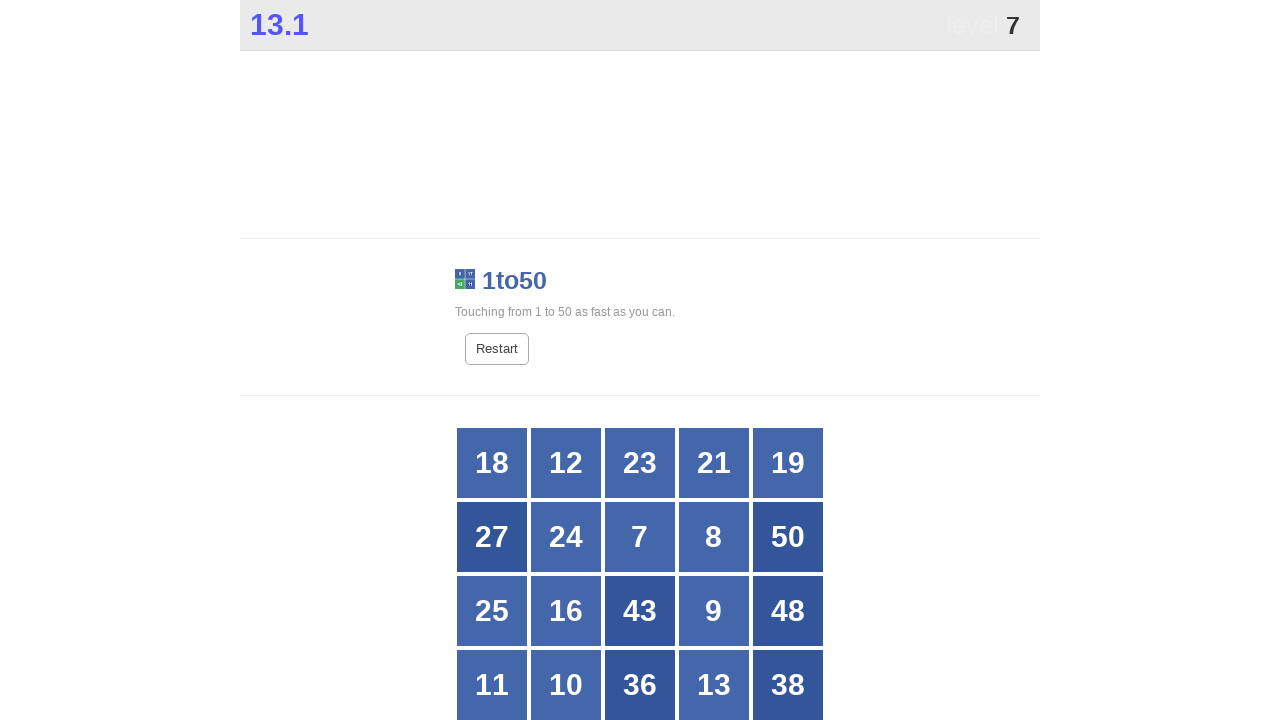

Read button text content: 19
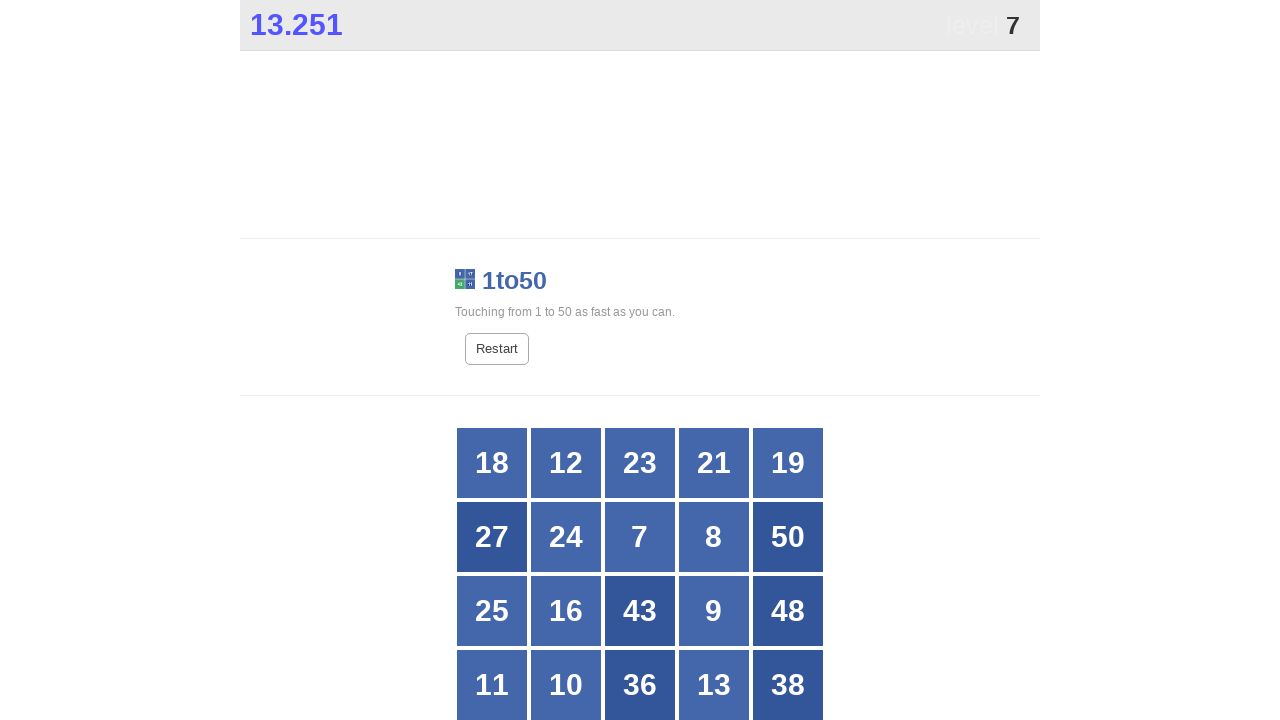

Read button text content: 27
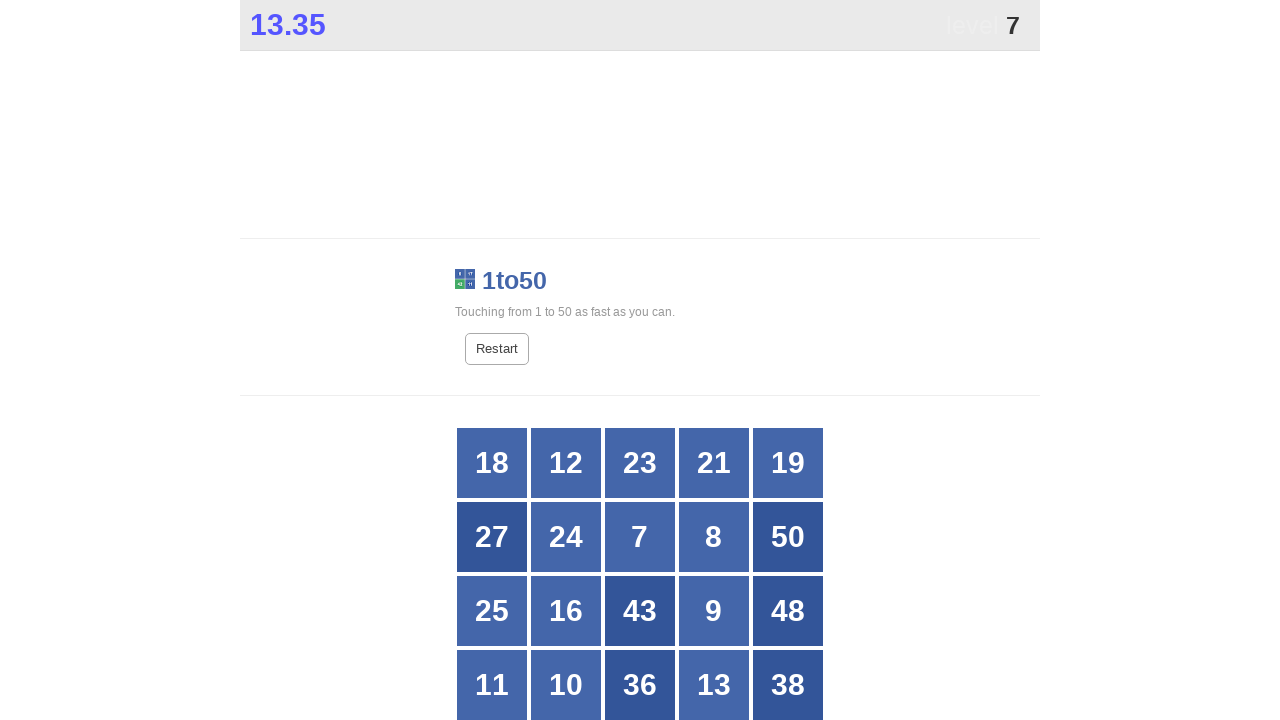

Read button text content: 24
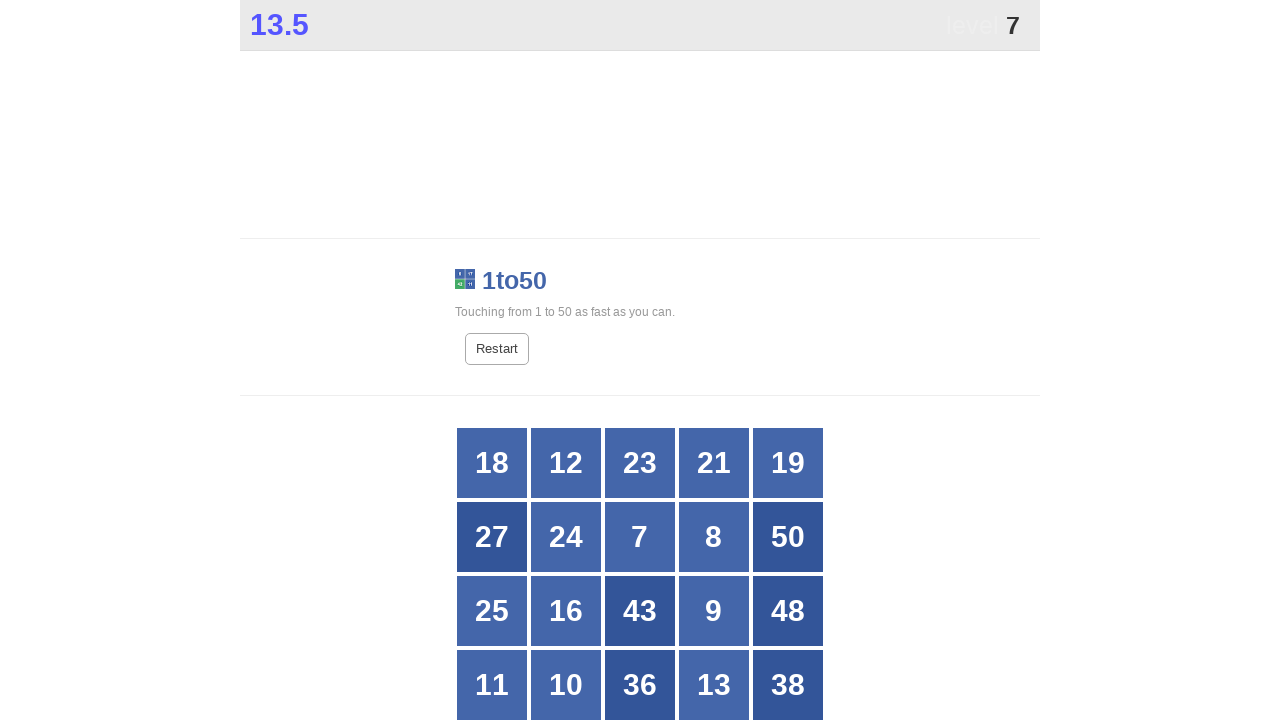

Read button text content: 7
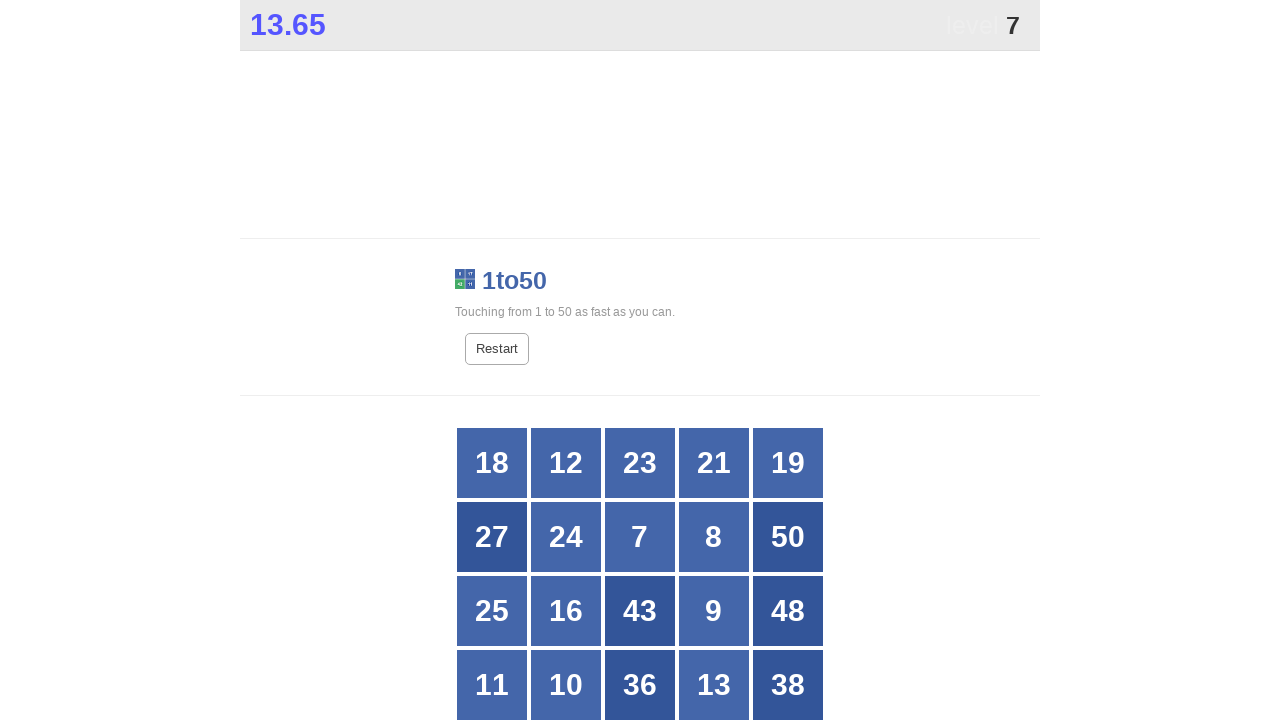

Clicked button number 7 at (640, 537) on xpath=//*[@id="grid"]/div[*] >> nth=7
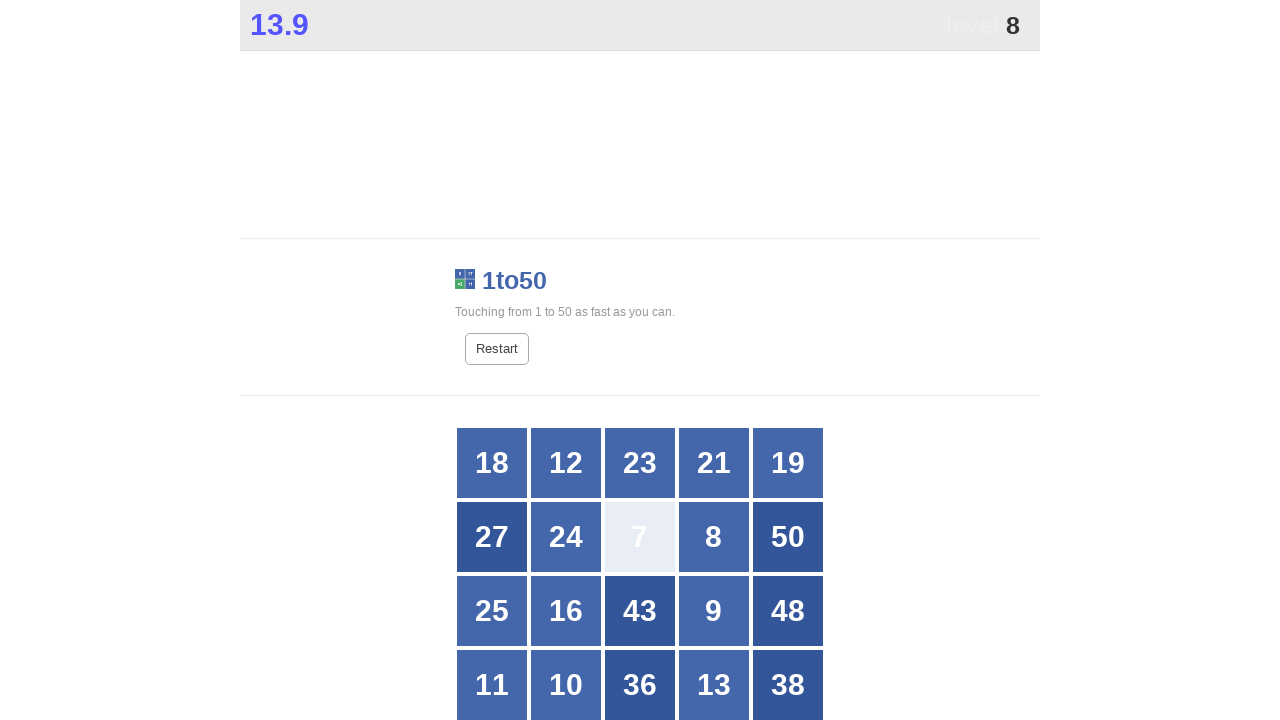

Waited 50ms for game to update
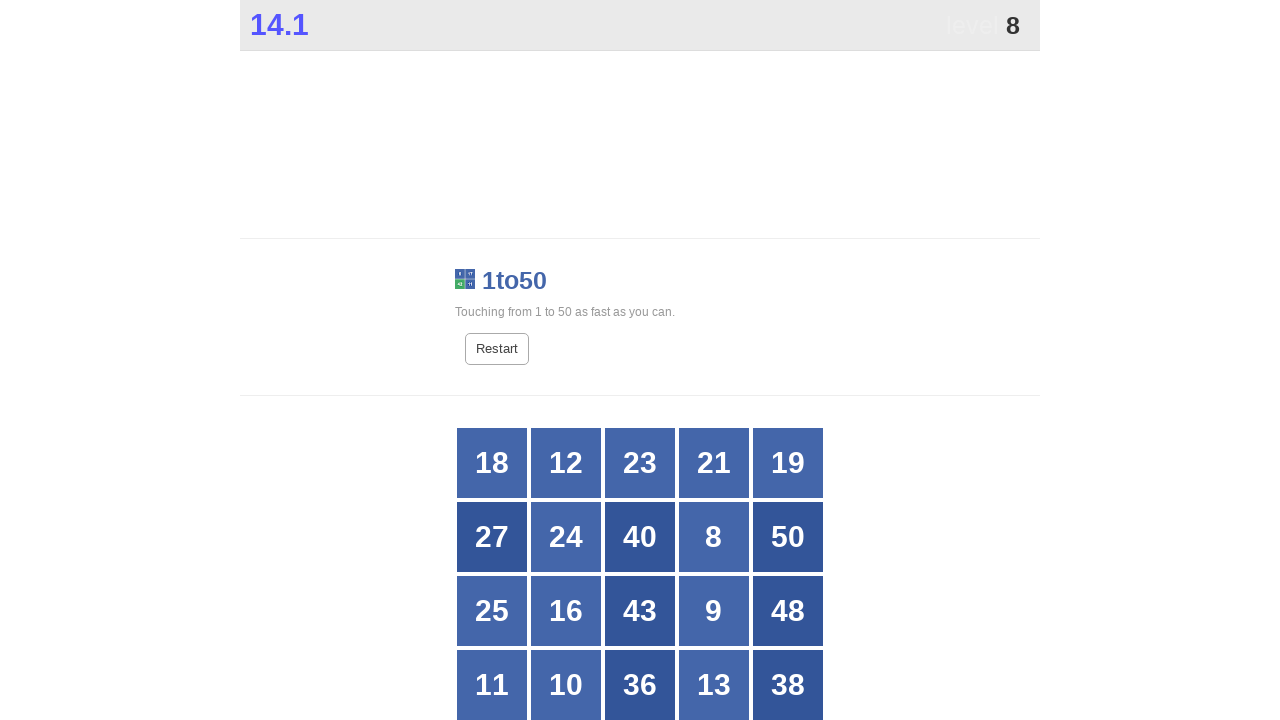

Located all button divs in the grid
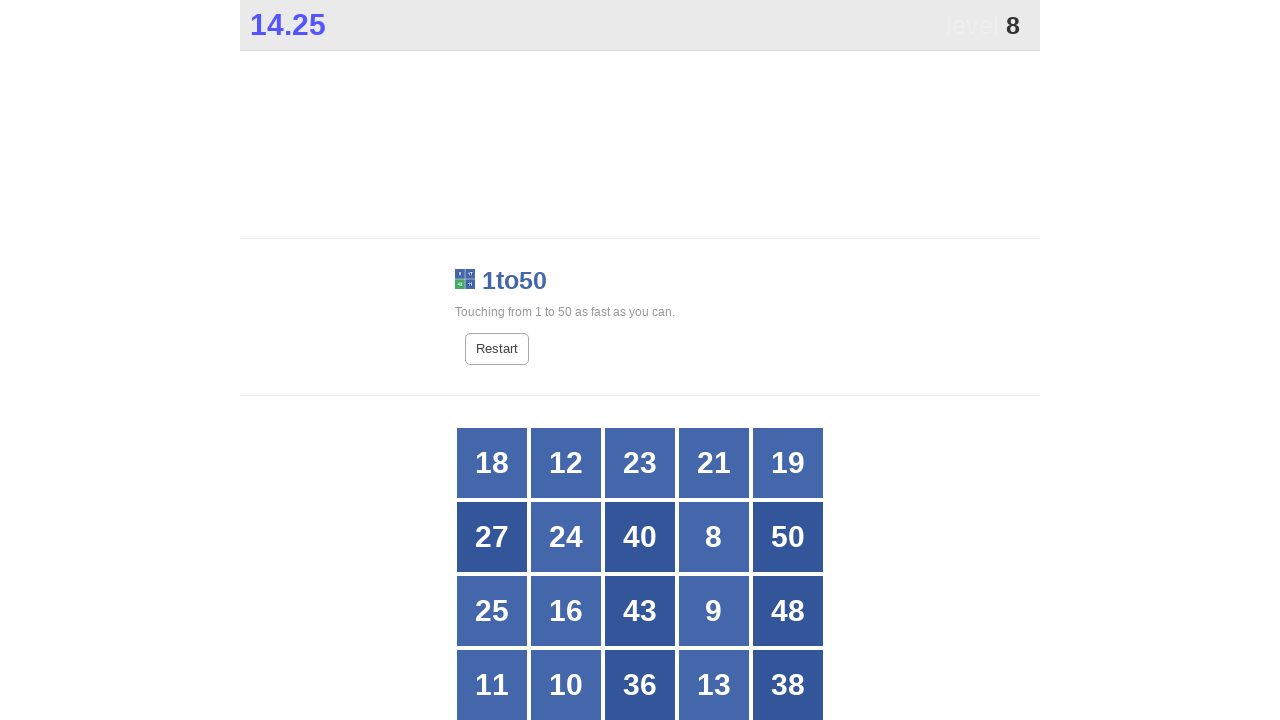

Read button text content: 18
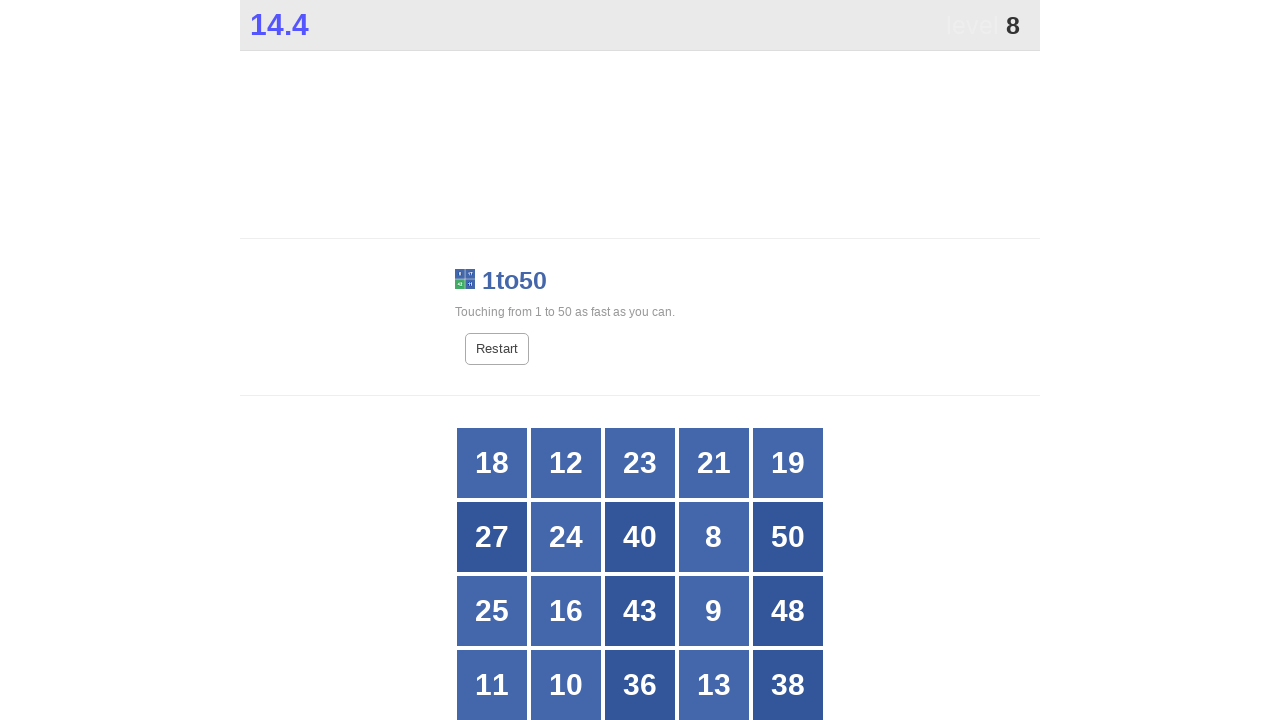

Read button text content: 12
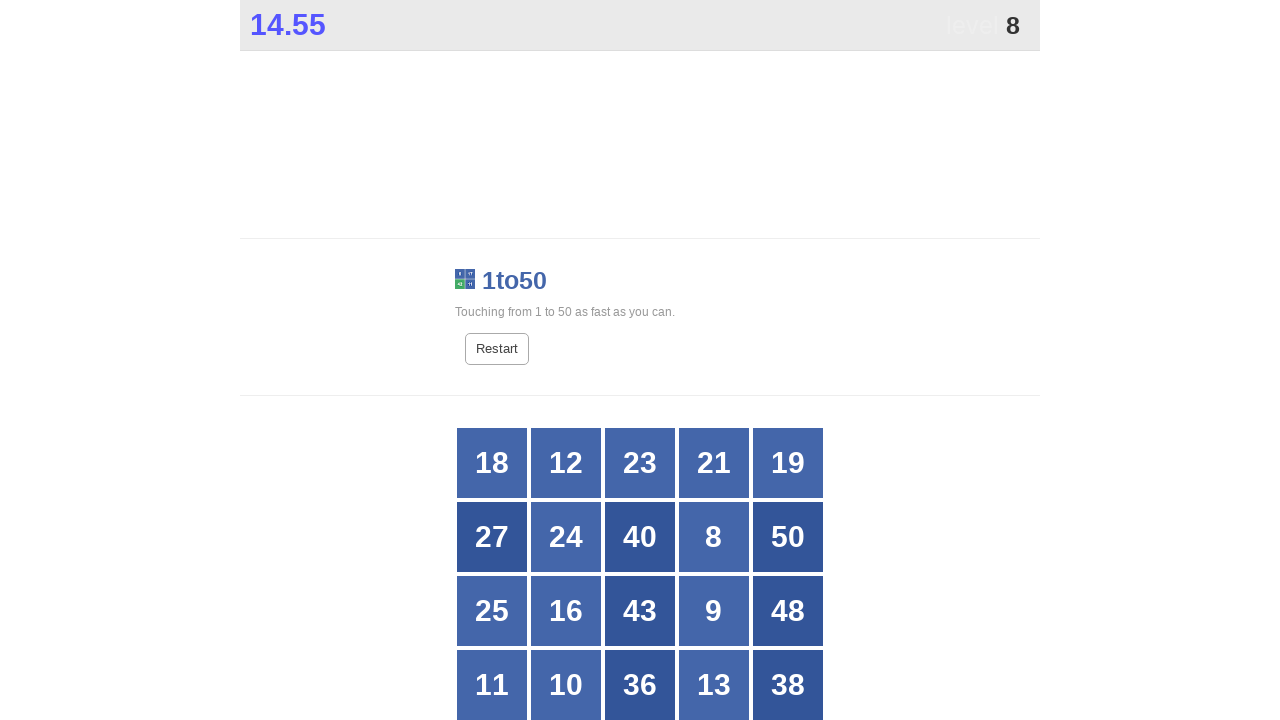

Read button text content: 23
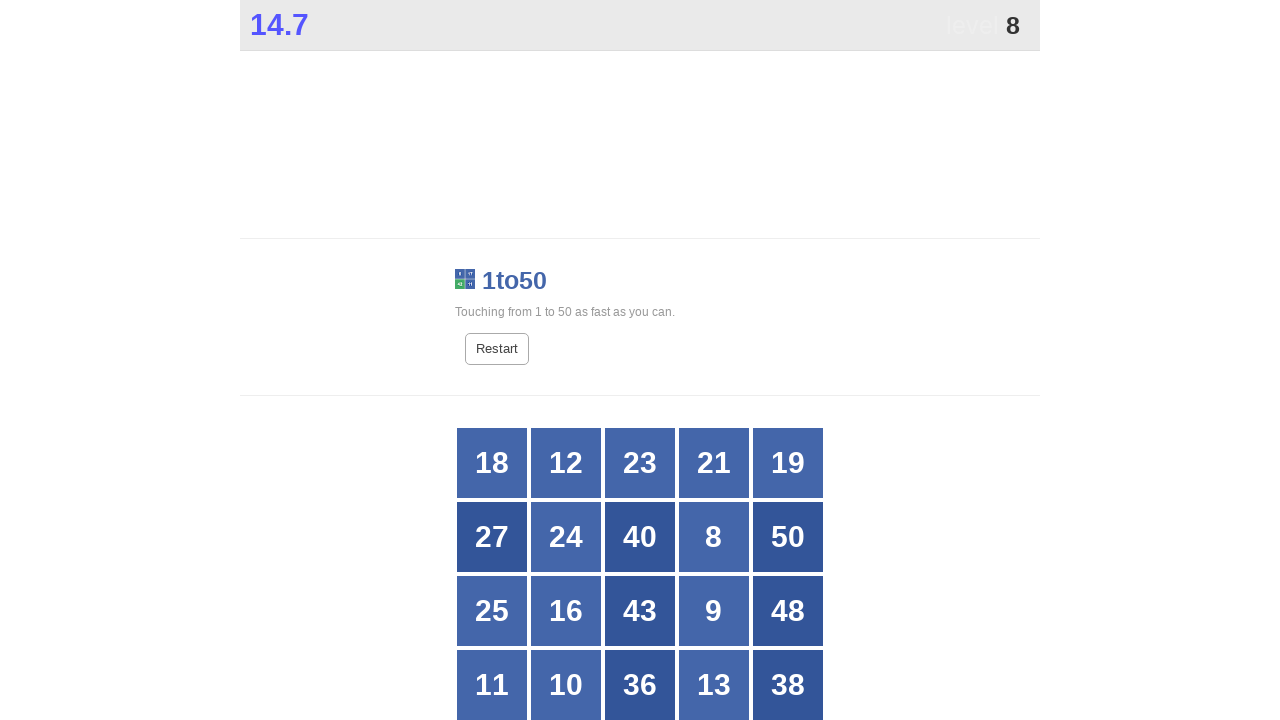

Read button text content: 21
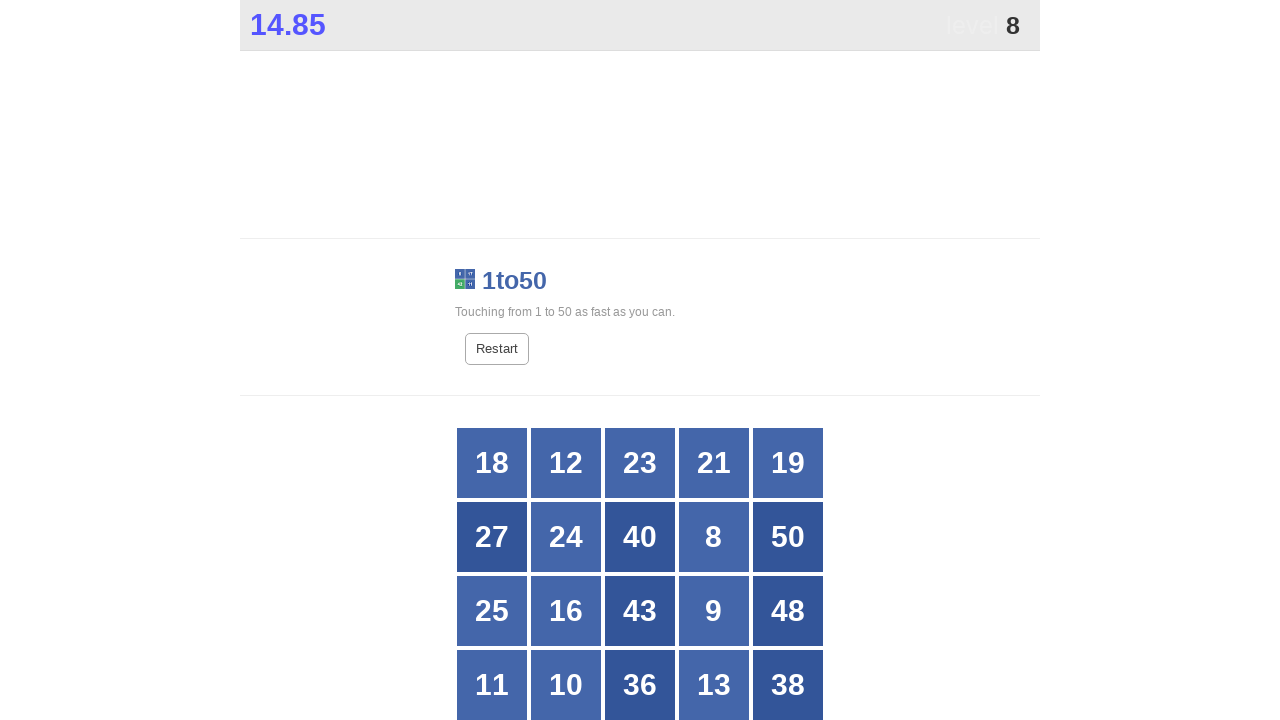

Read button text content: 19
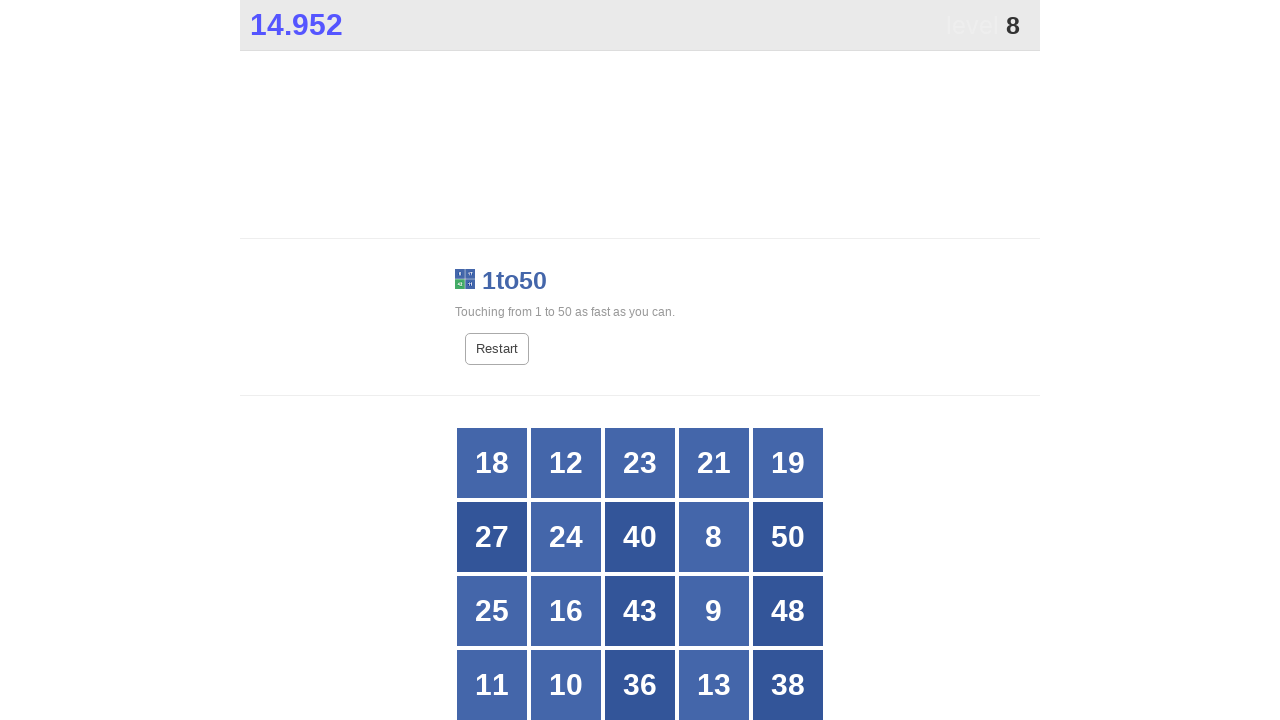

Read button text content: 27
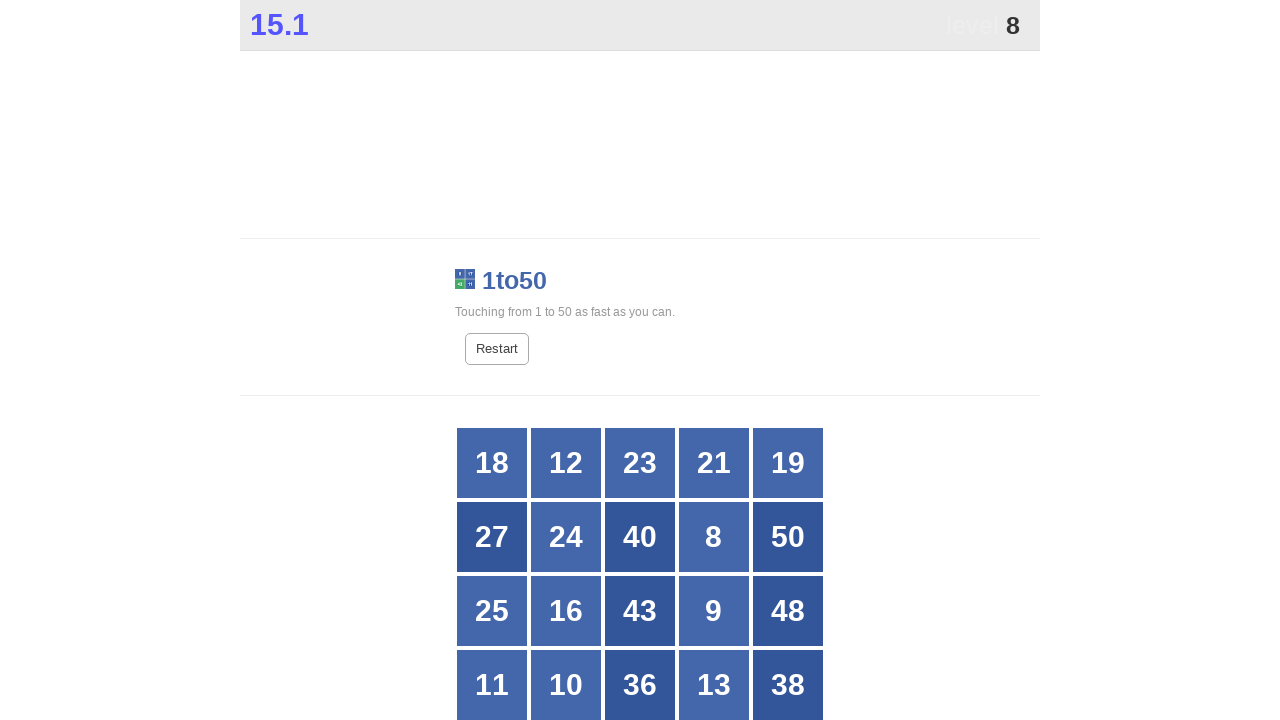

Read button text content: 24
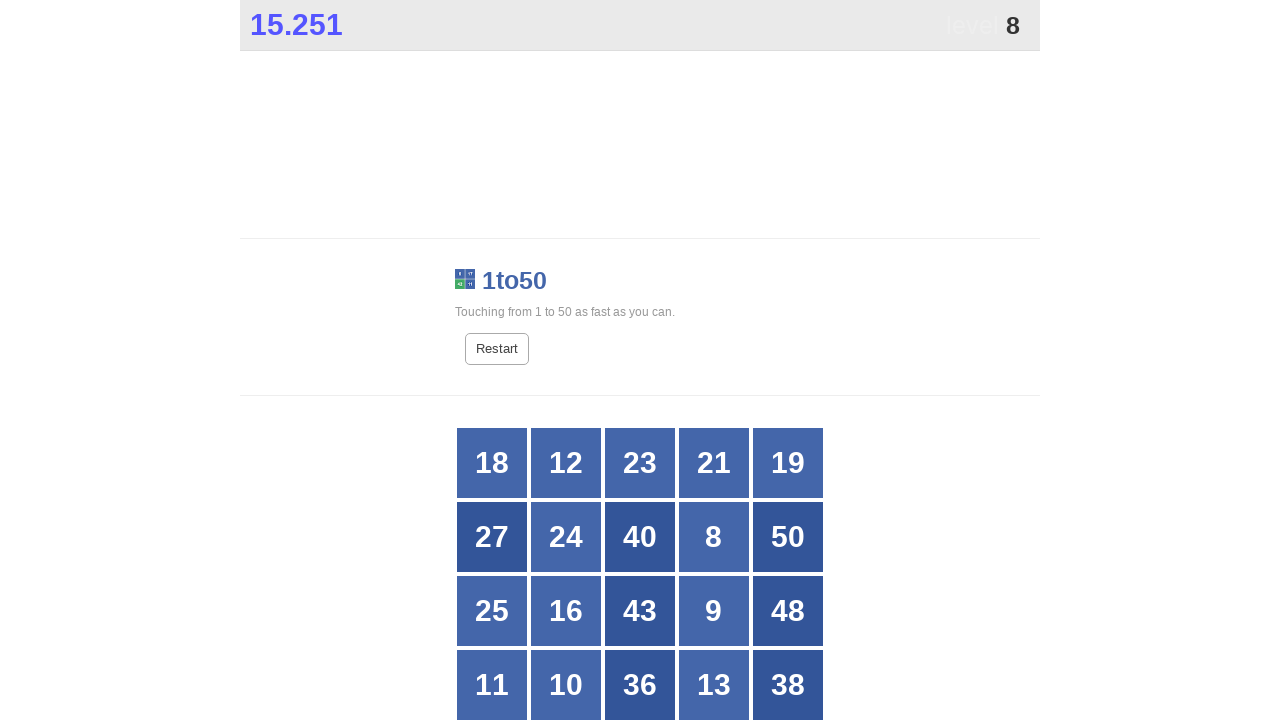

Read button text content: 40
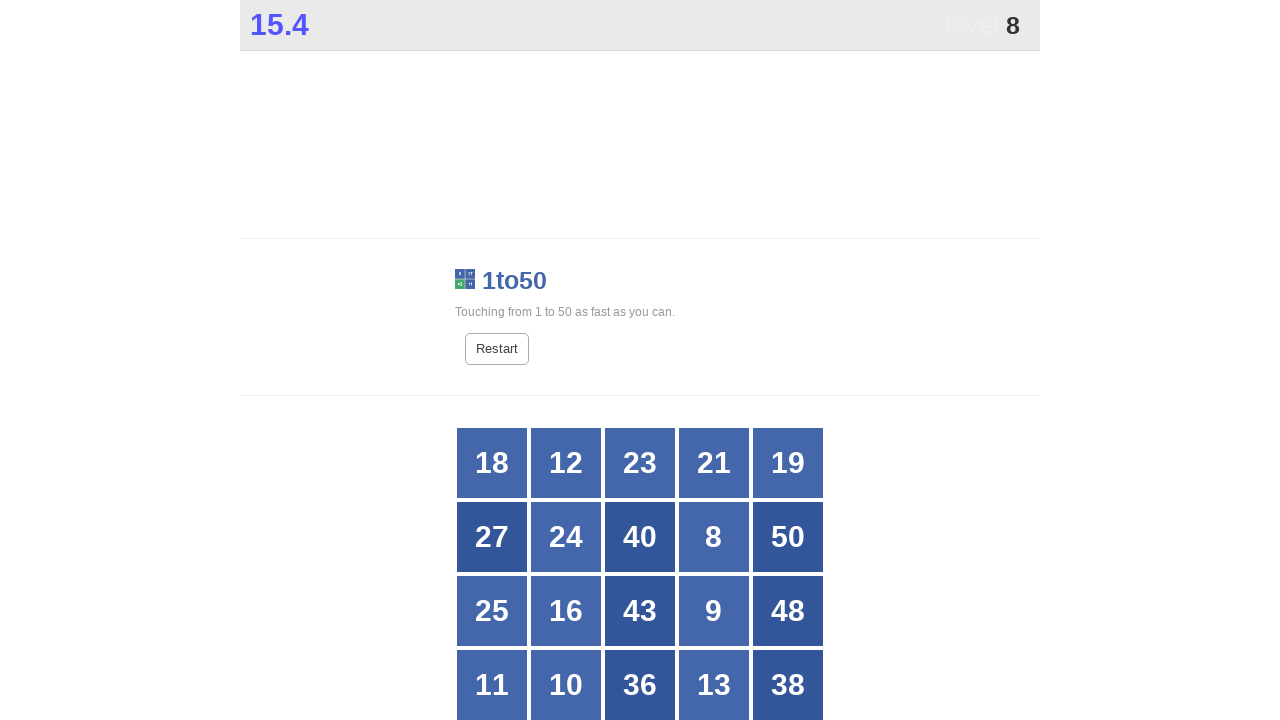

Read button text content: 8
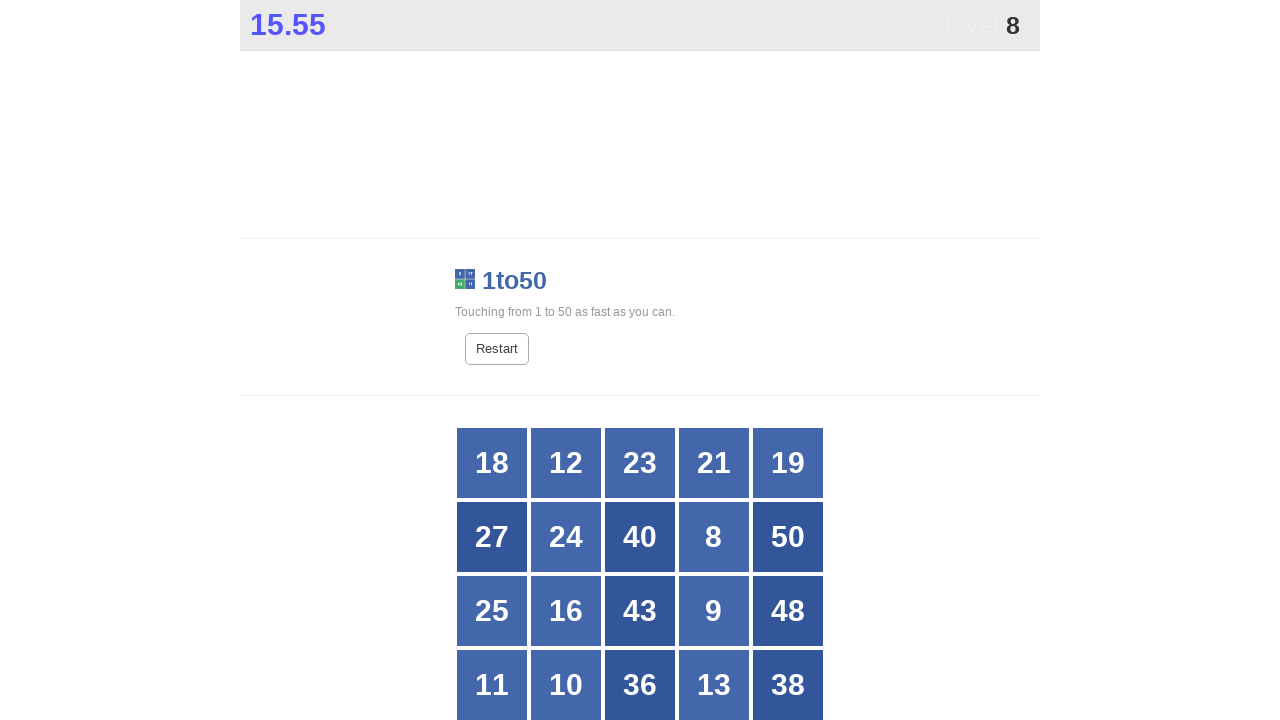

Clicked button number 8 at (714, 537) on xpath=//*[@id="grid"]/div[*] >> nth=8
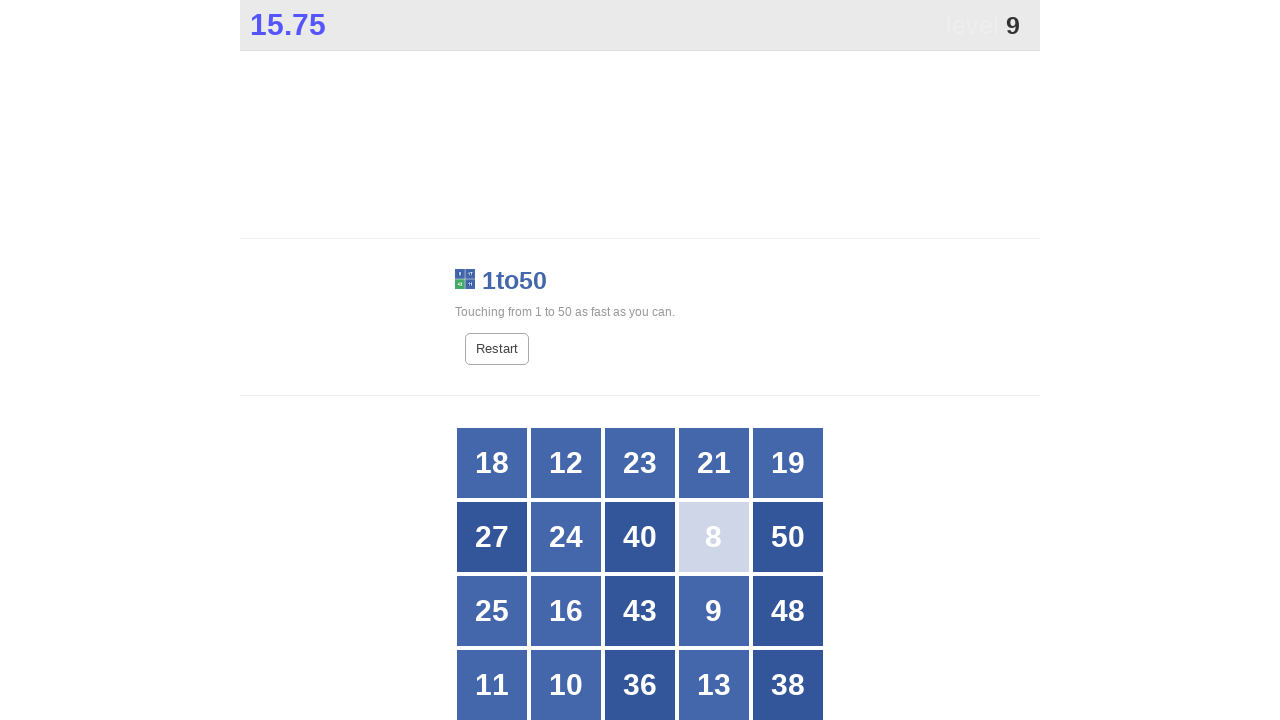

Waited 50ms for game to update
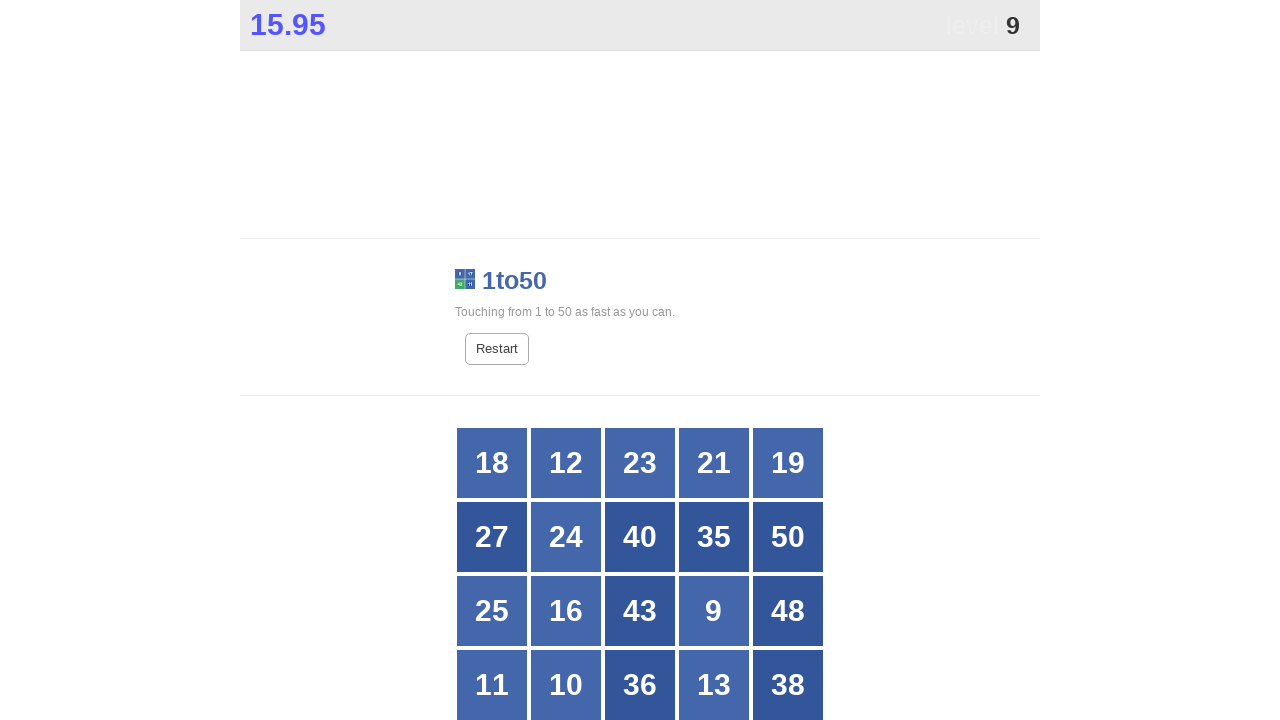

Located all button divs in the grid
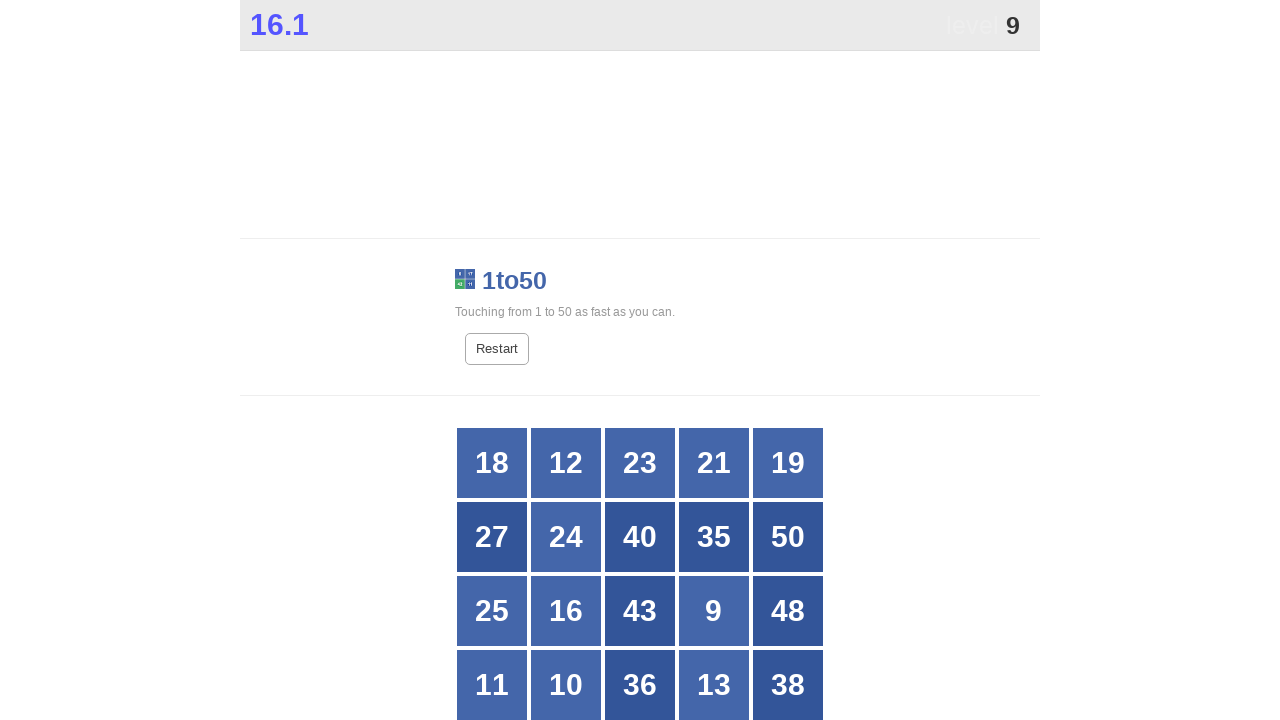

Read button text content: 18
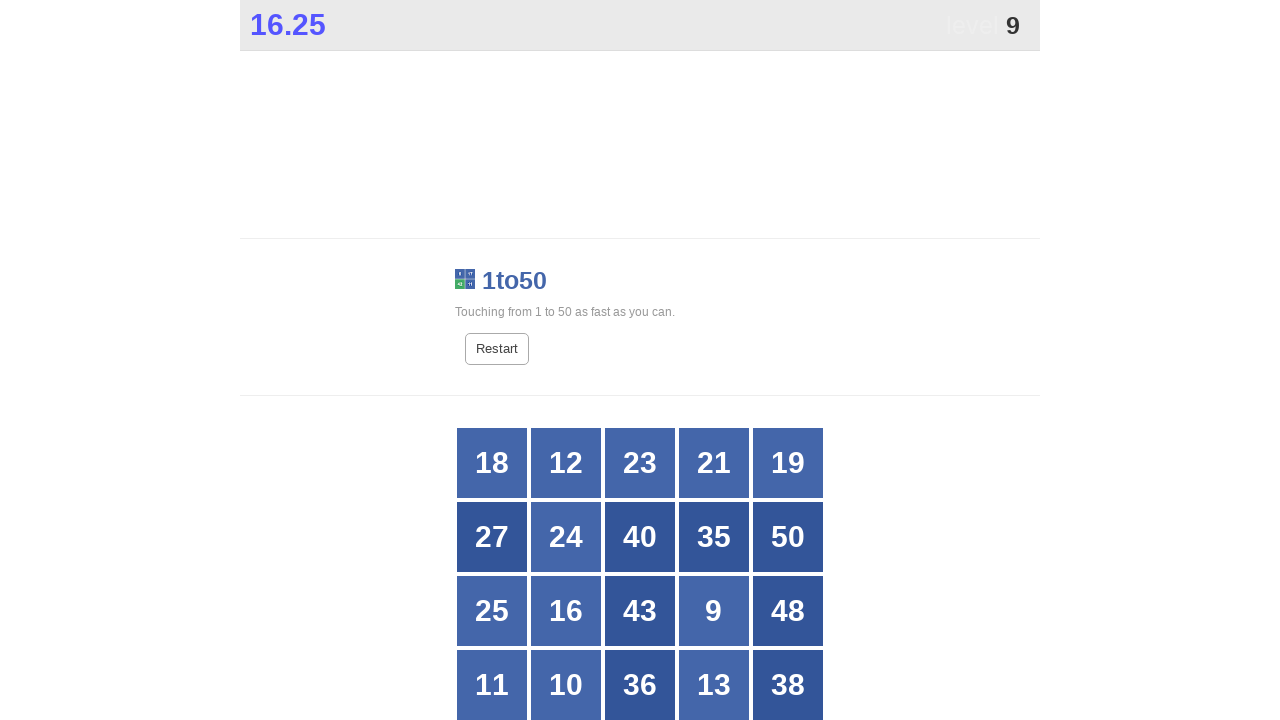

Read button text content: 12
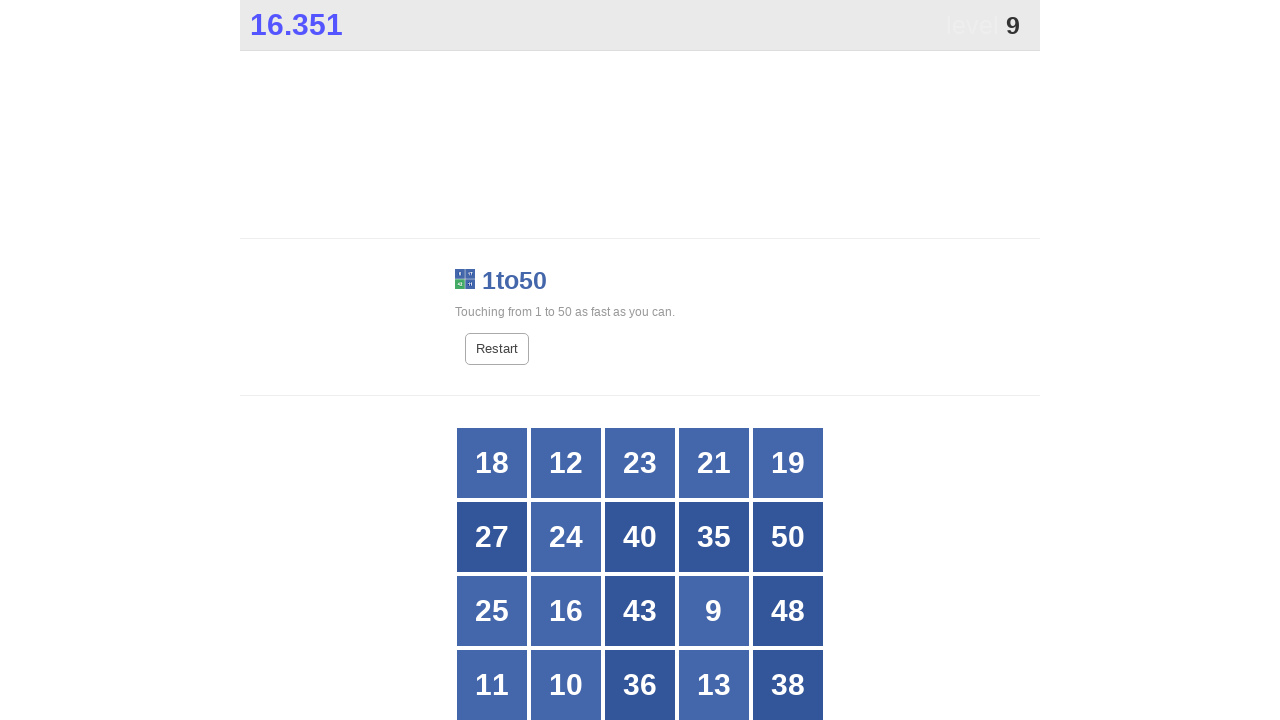

Read button text content: 23
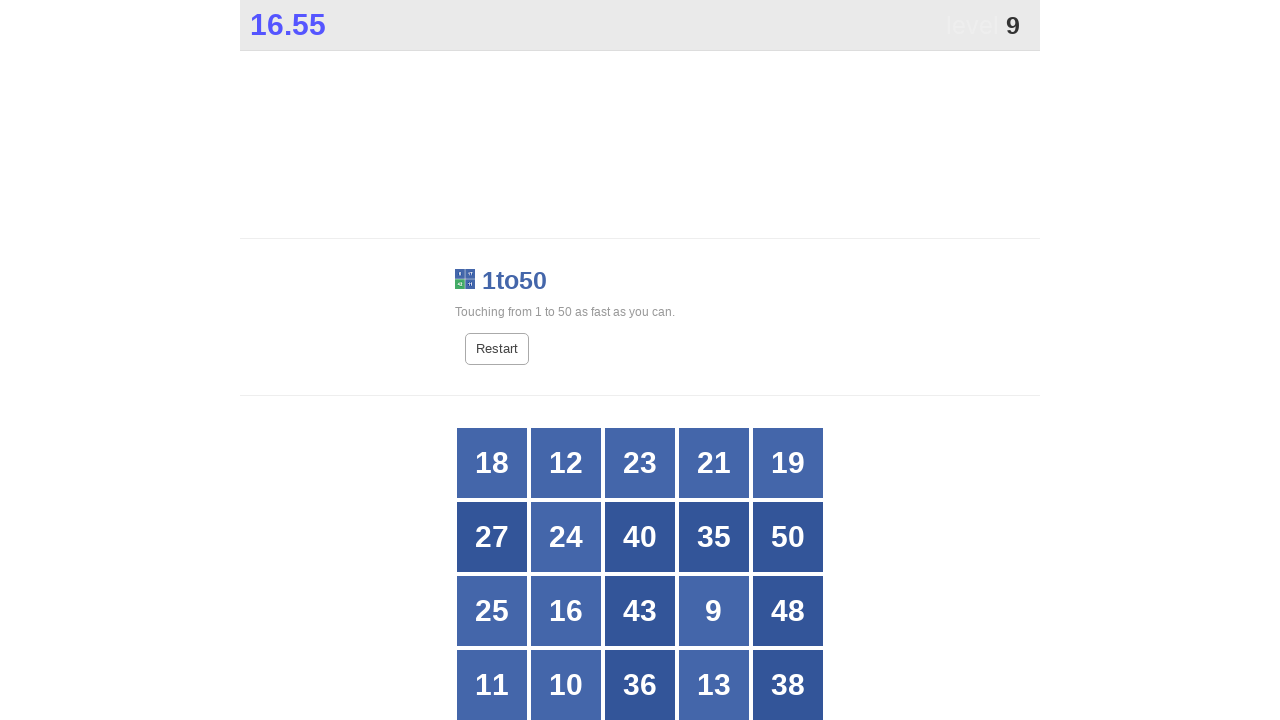

Read button text content: 21
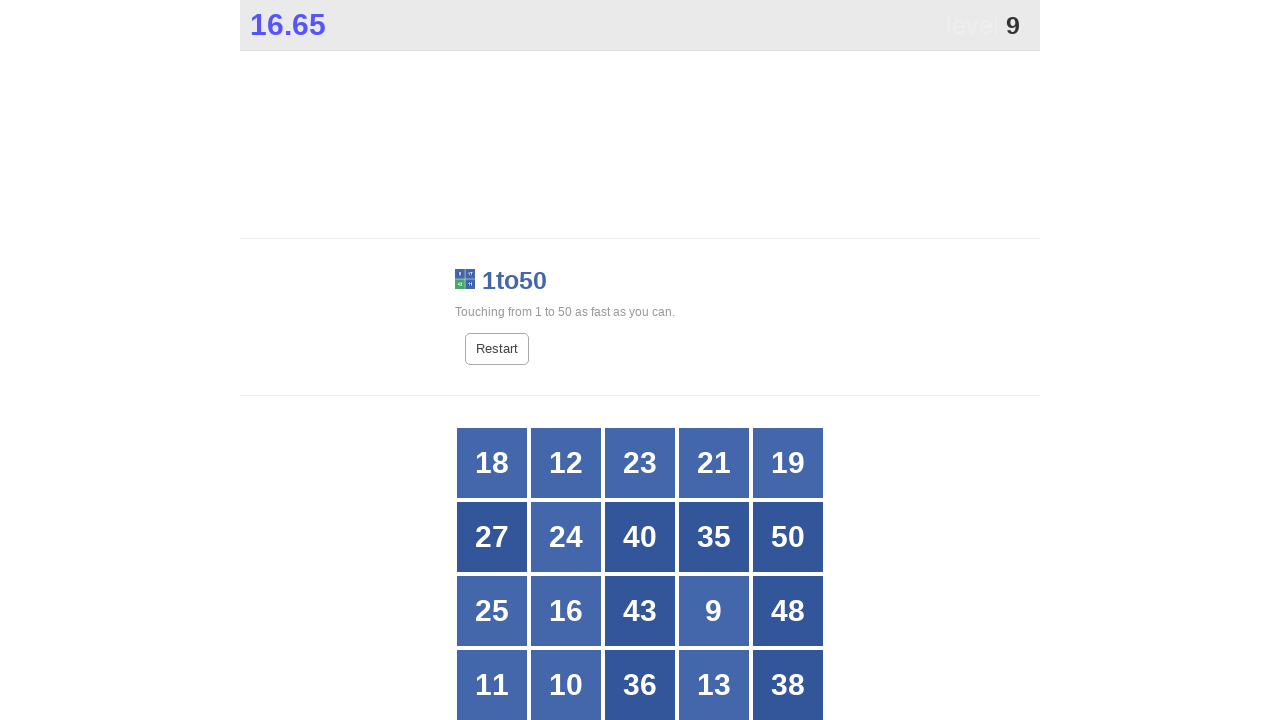

Read button text content: 19
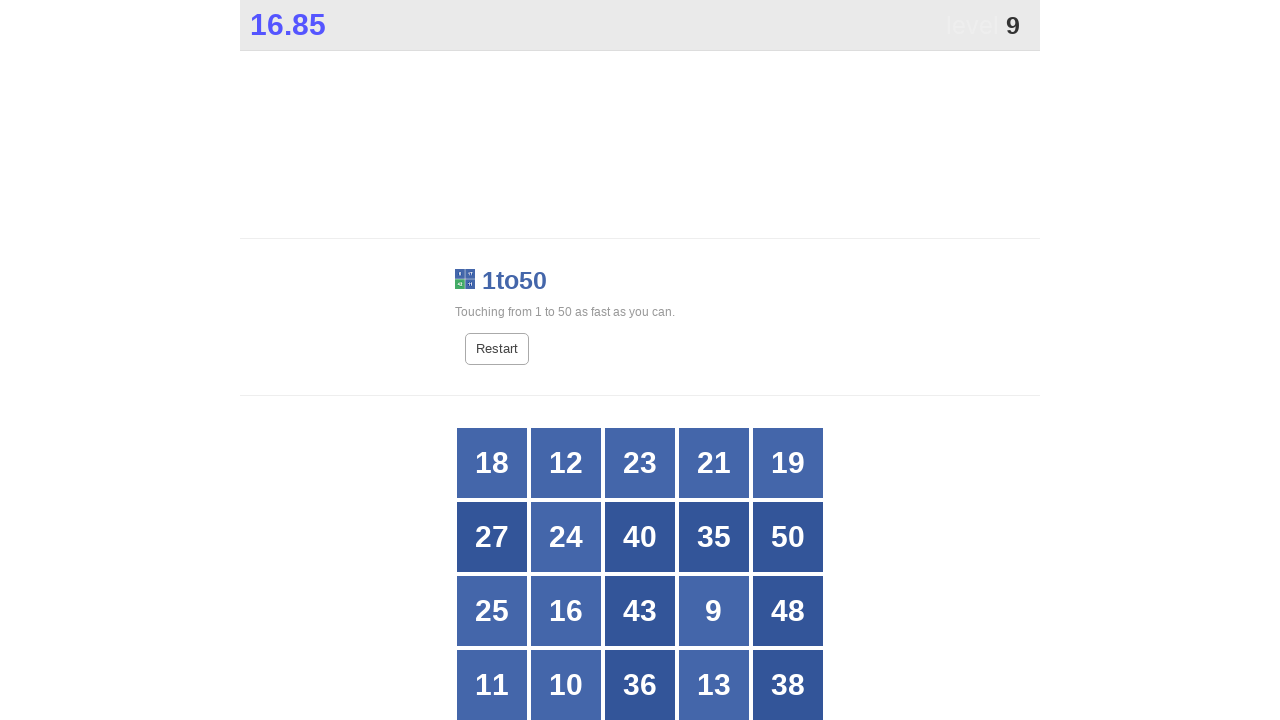

Read button text content: 27
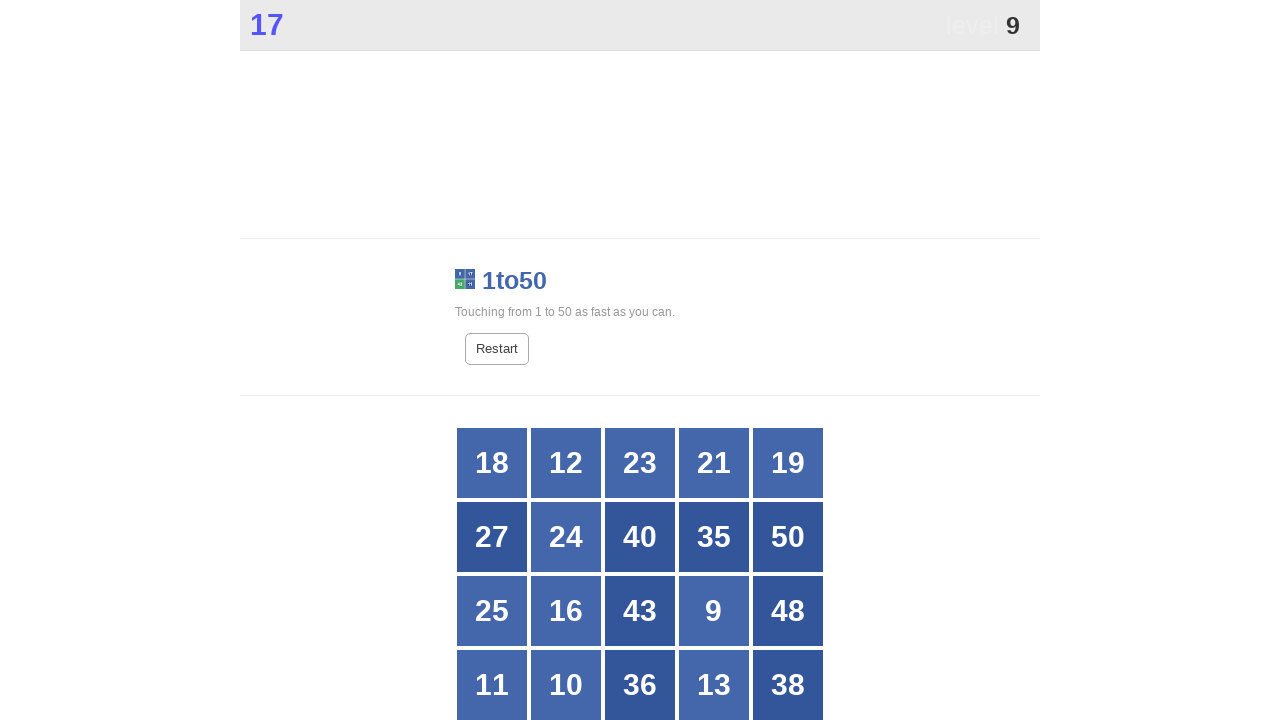

Read button text content: 24
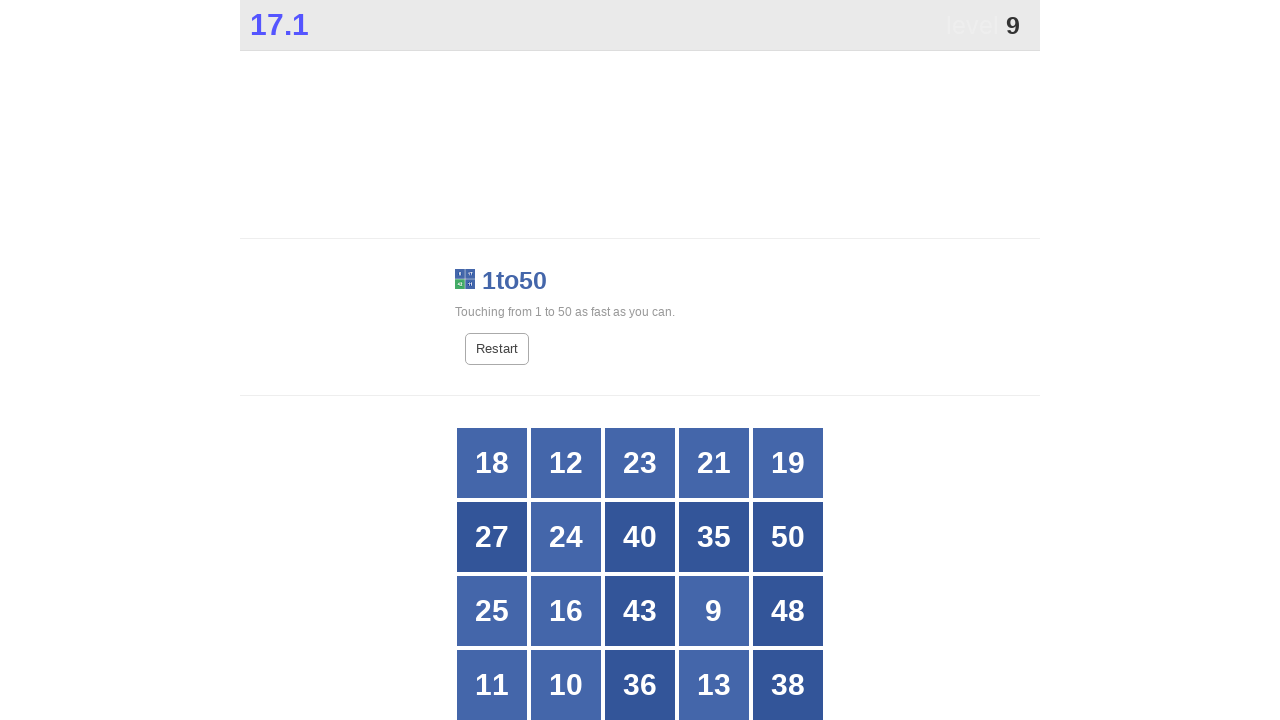

Read button text content: 40
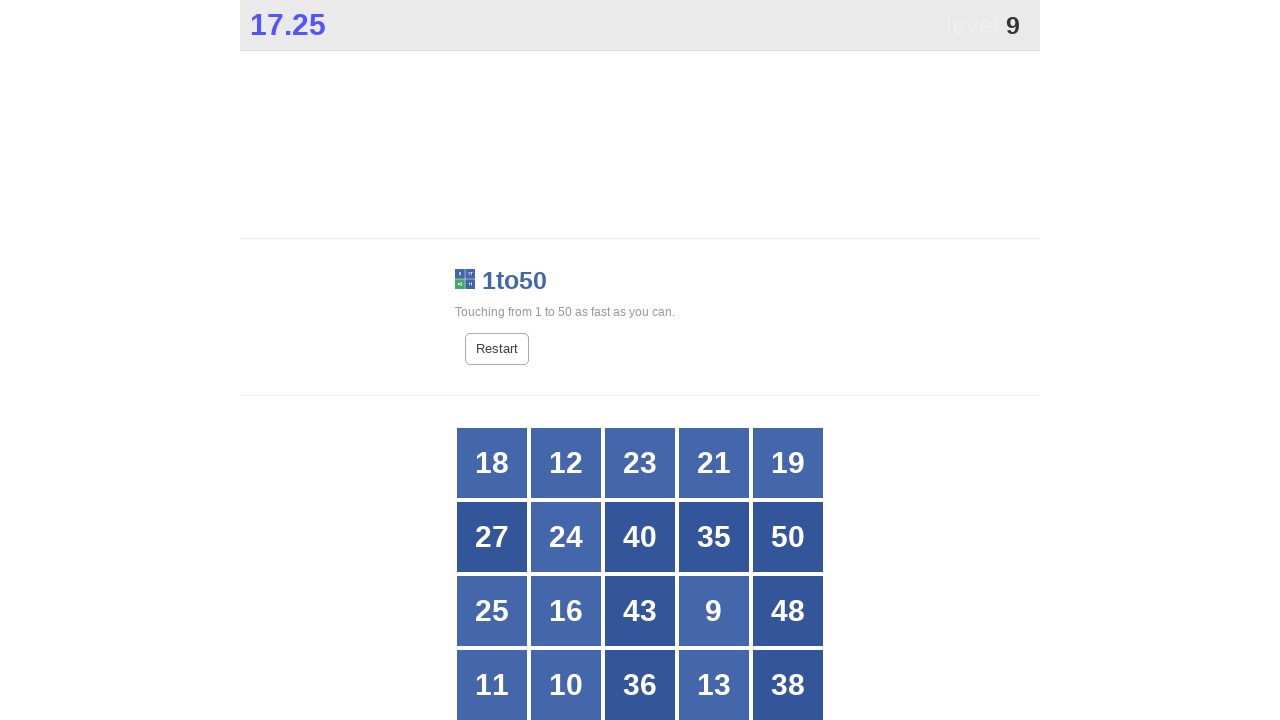

Read button text content: 35
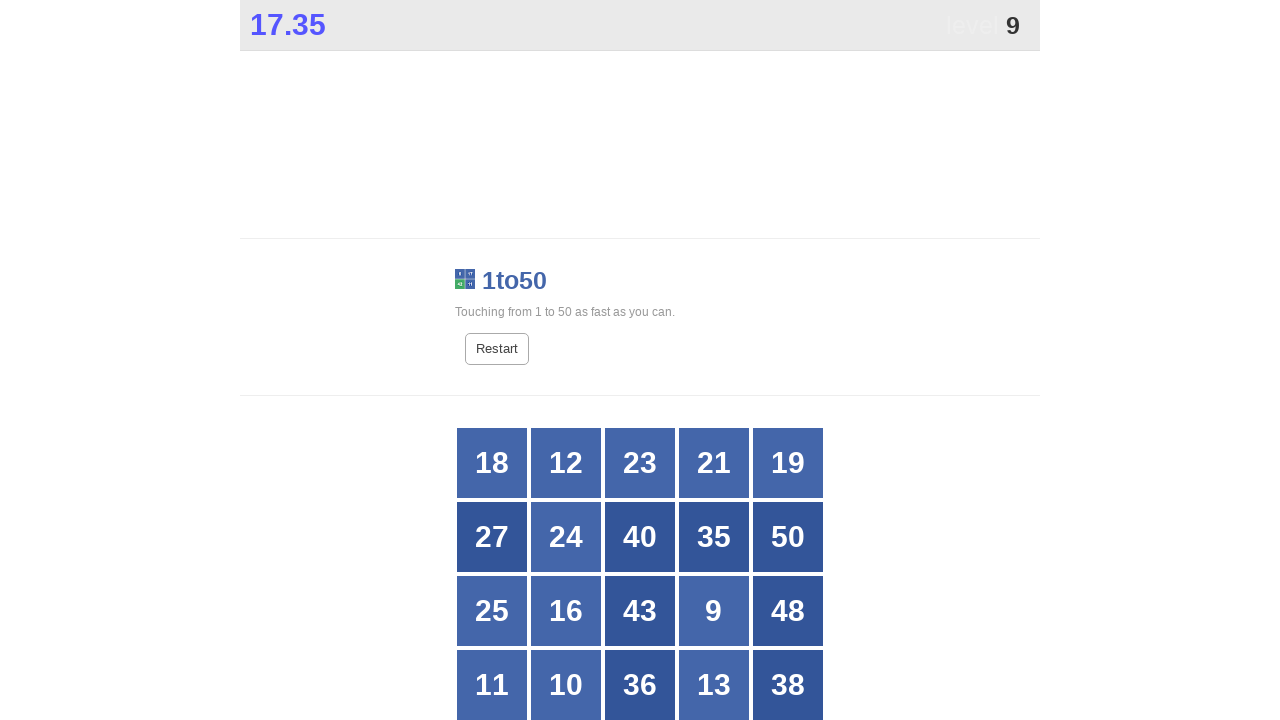

Read button text content: 50
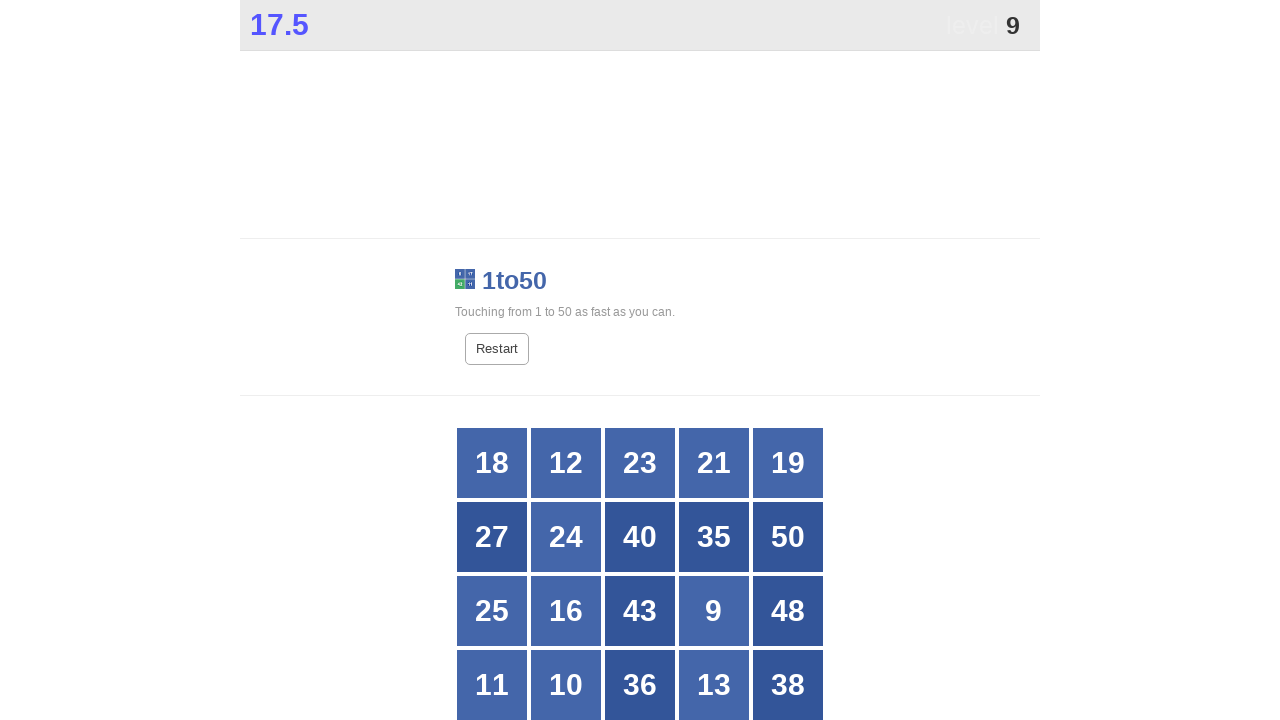

Read button text content: 25
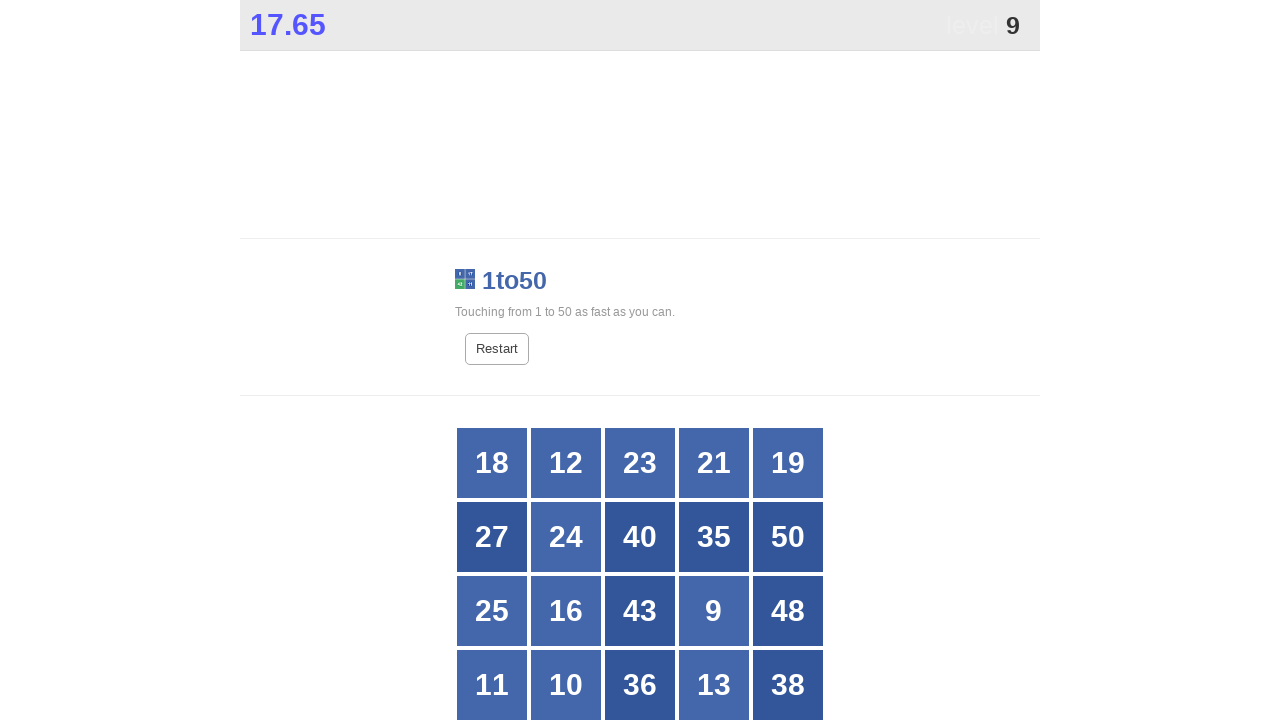

Read button text content: 16
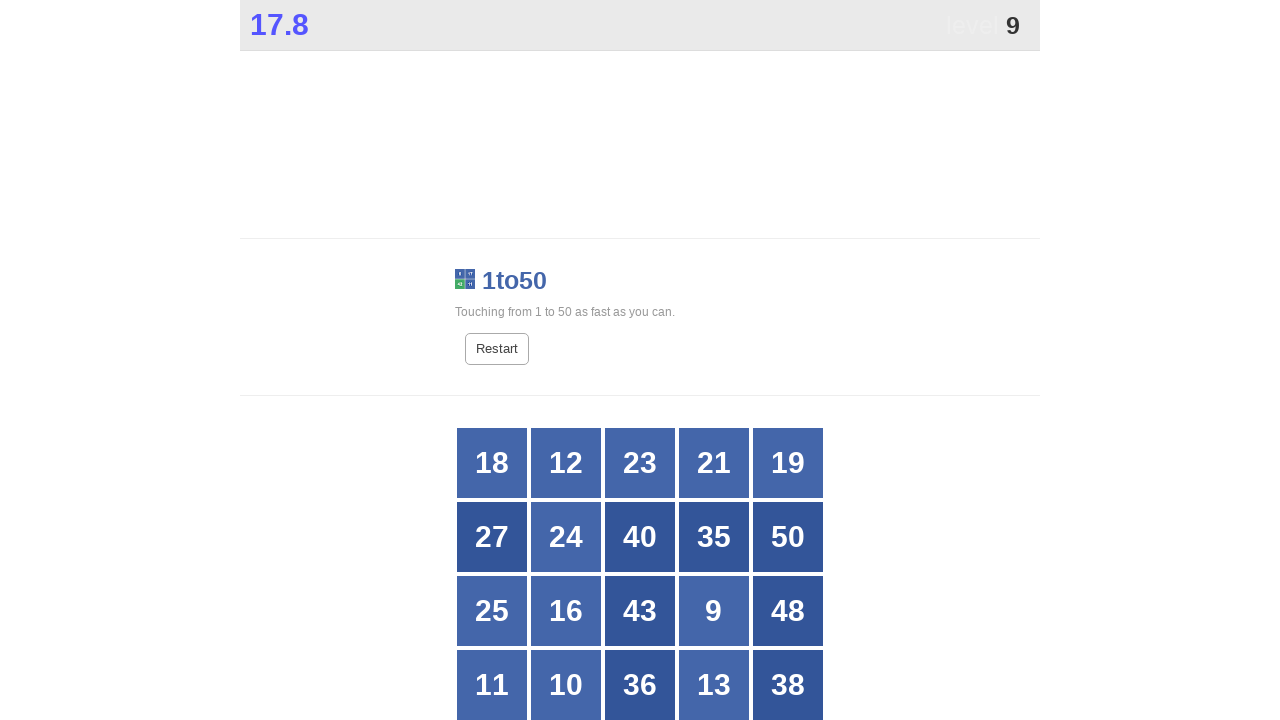

Read button text content: 43
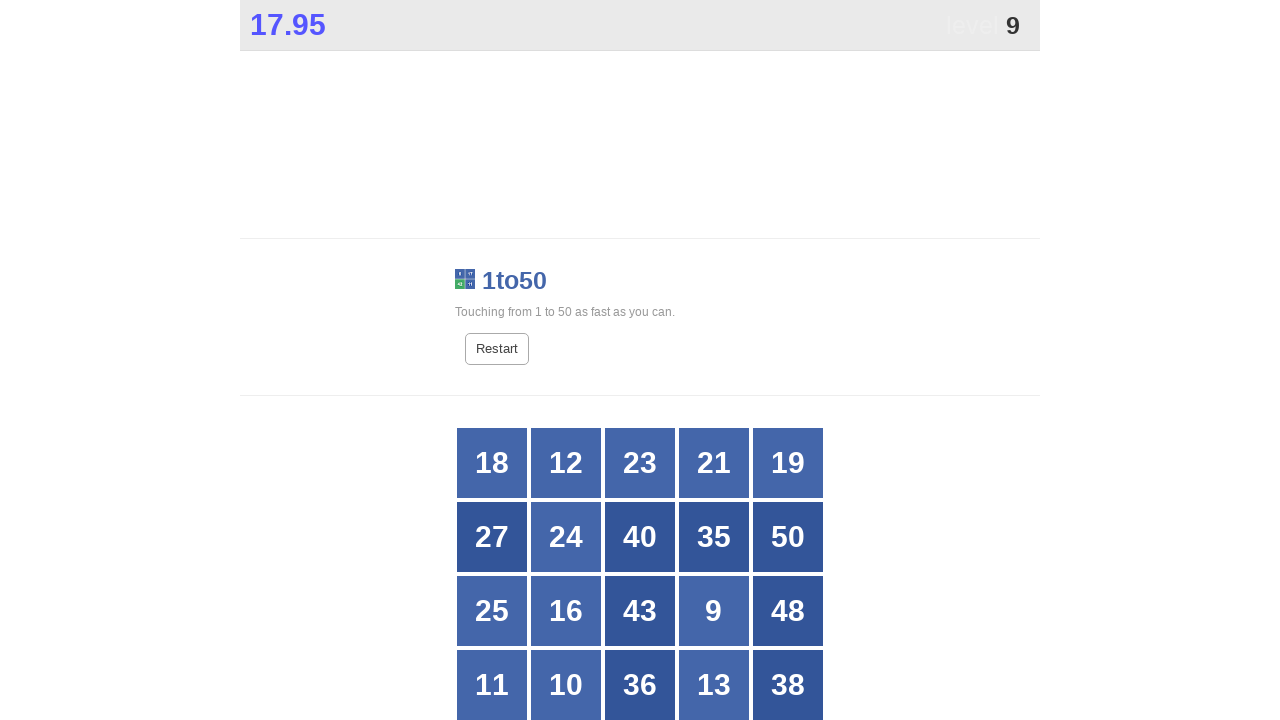

Read button text content: 9
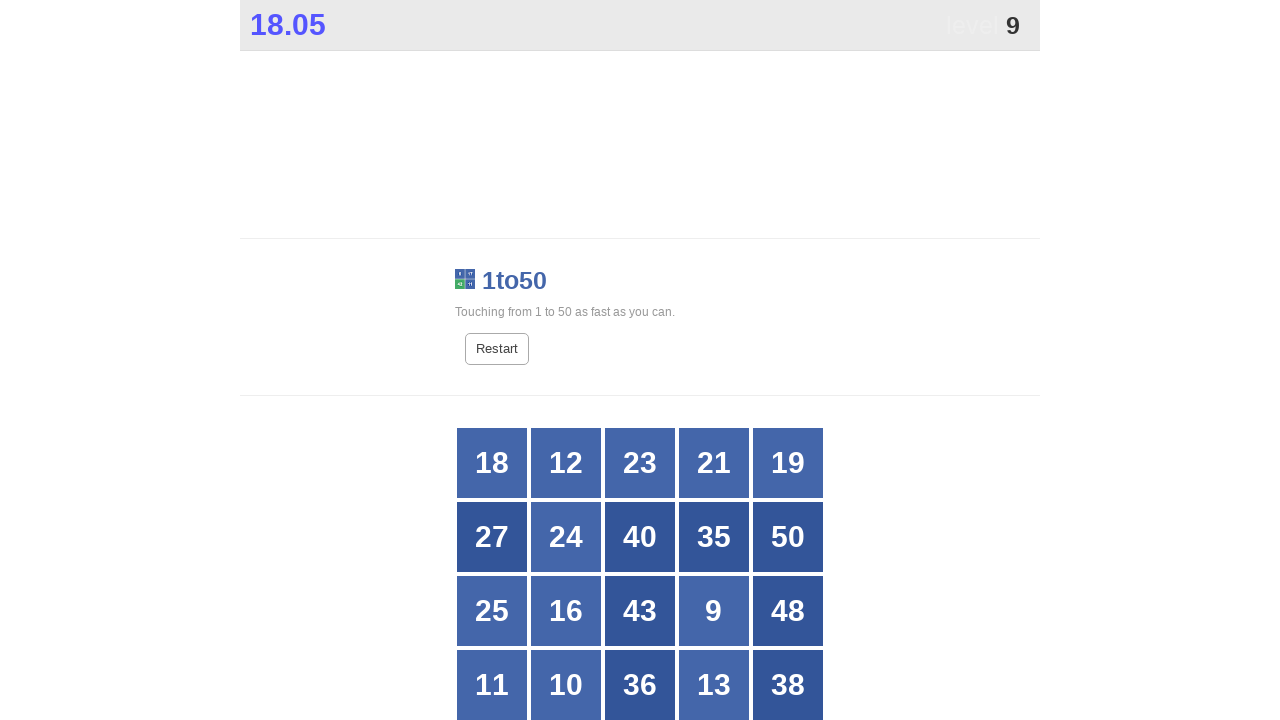

Clicked button number 9 at (714, 611) on xpath=//*[@id="grid"]/div[*] >> nth=13
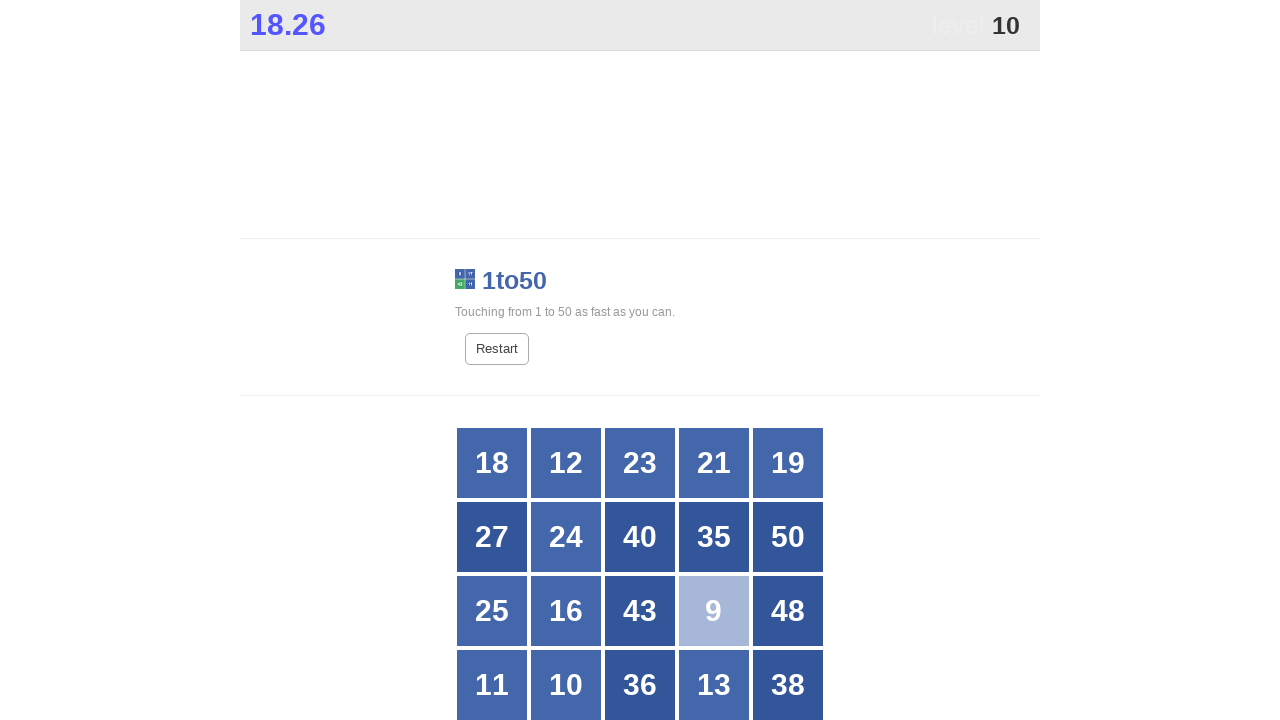

Waited 50ms for game to update
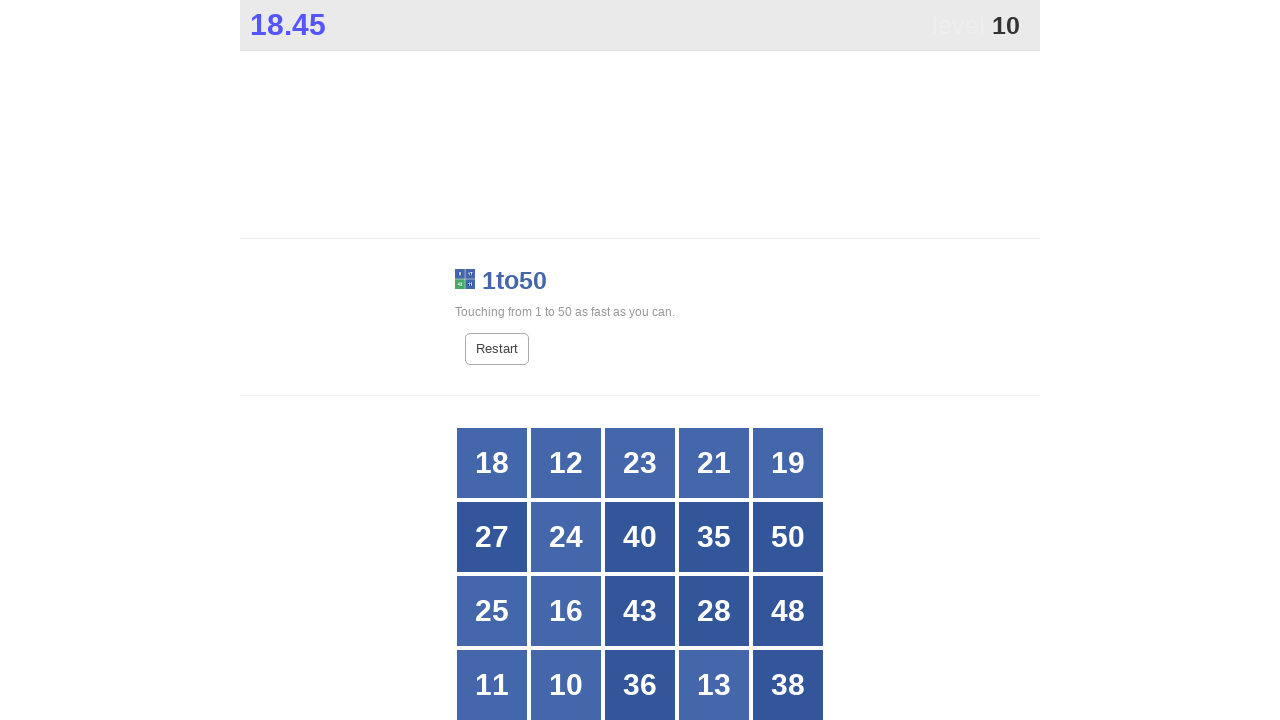

Located all button divs in the grid
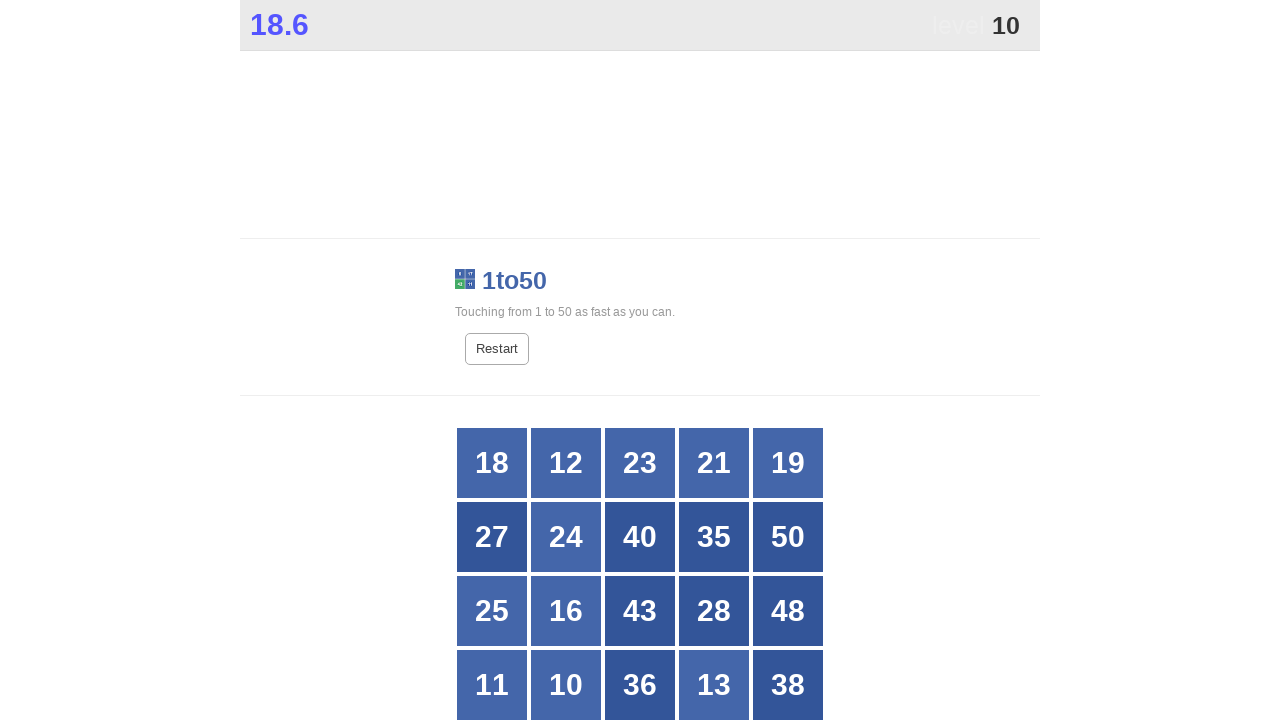

Read button text content: 18
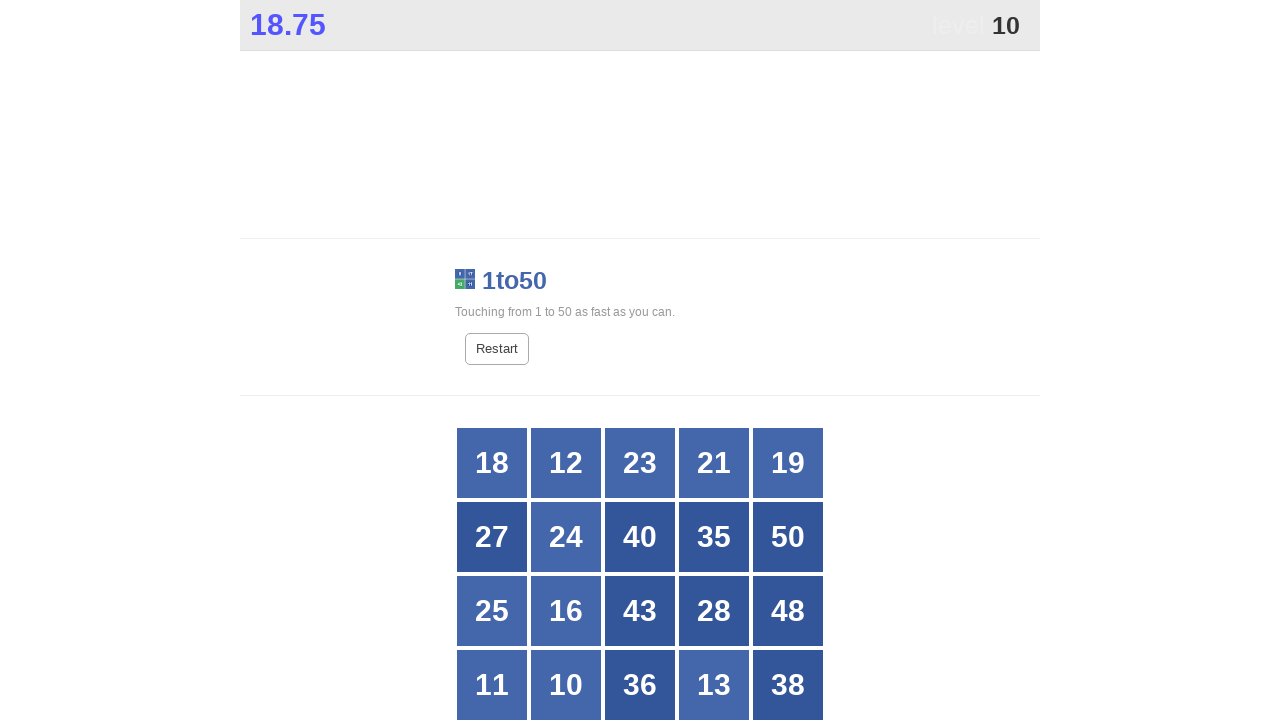

Read button text content: 12
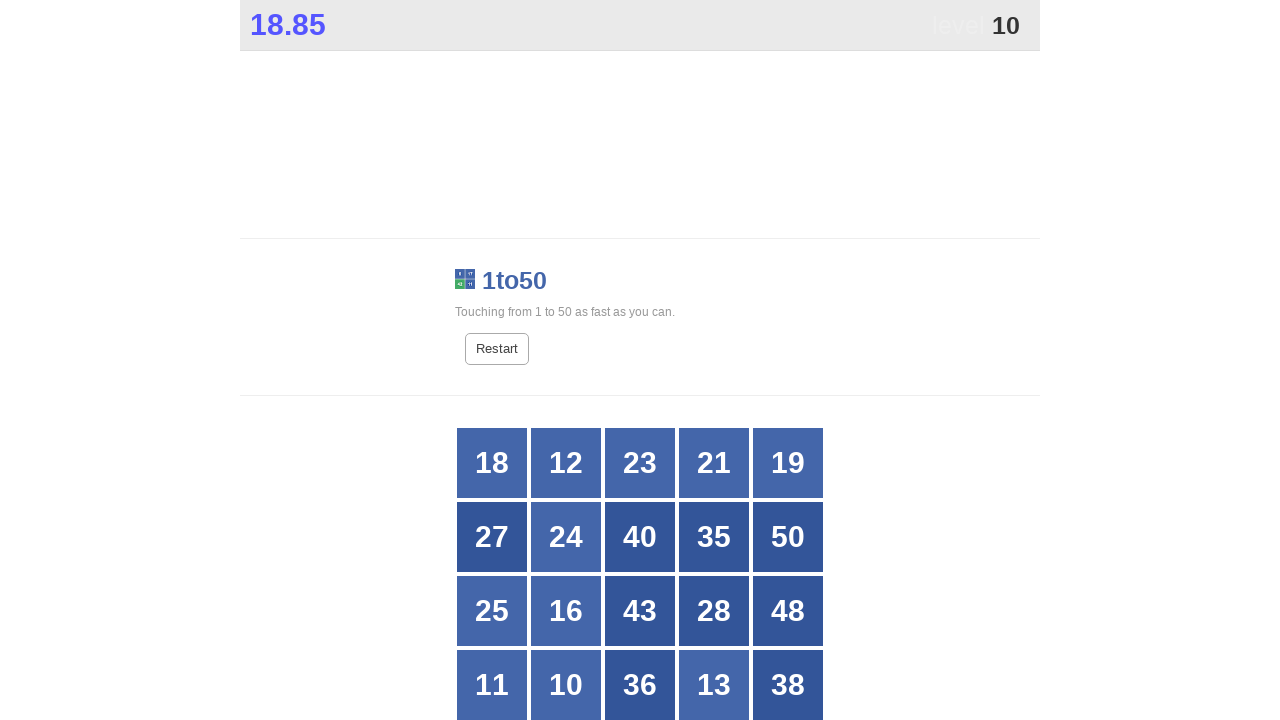

Read button text content: 23
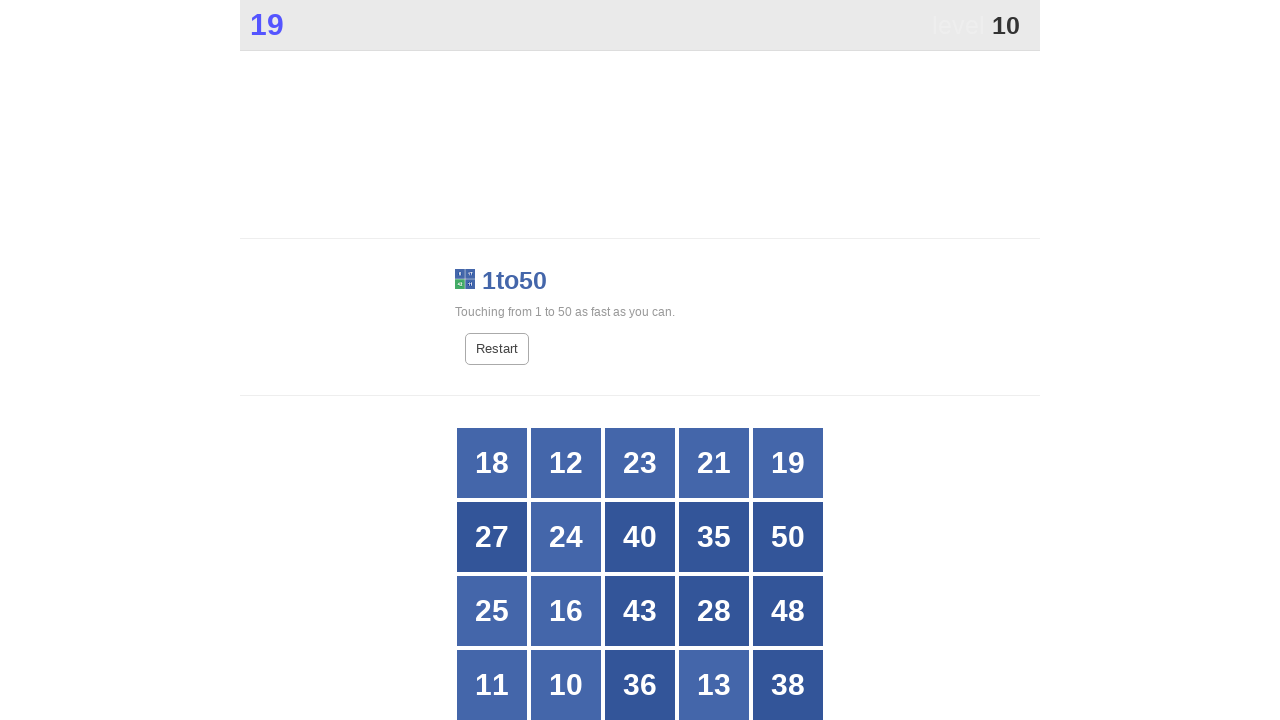

Read button text content: 21
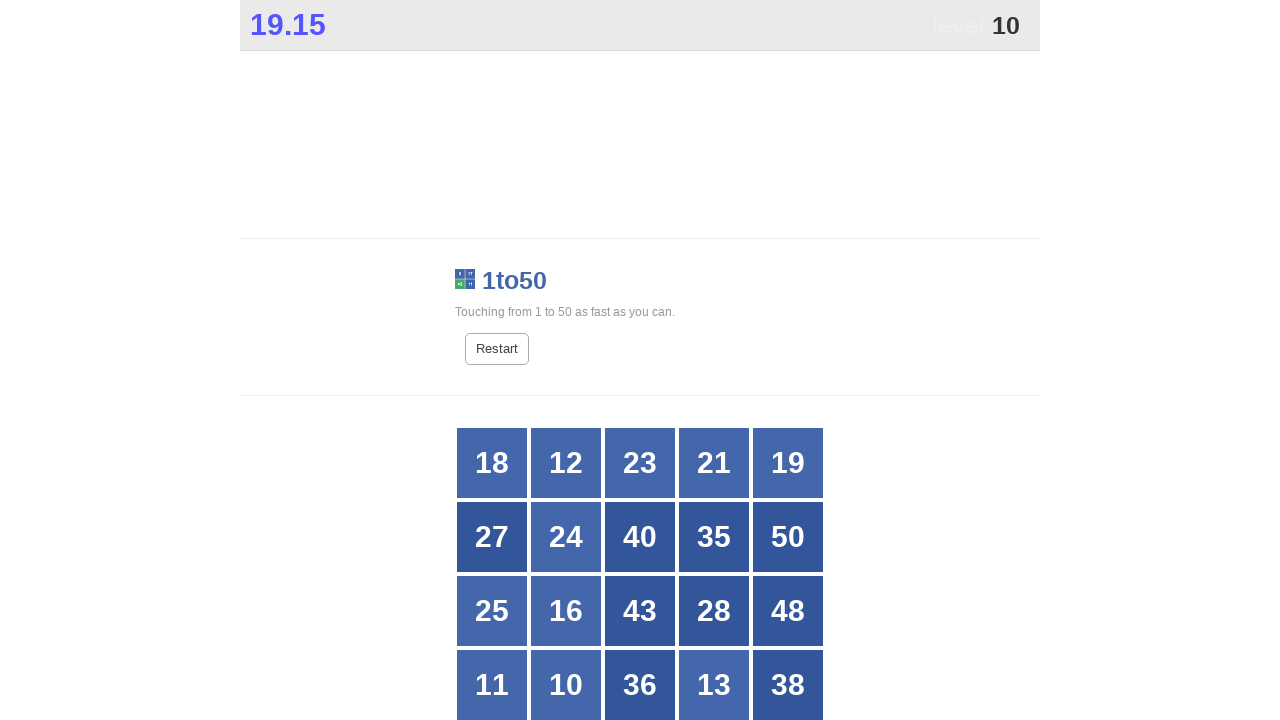

Read button text content: 19
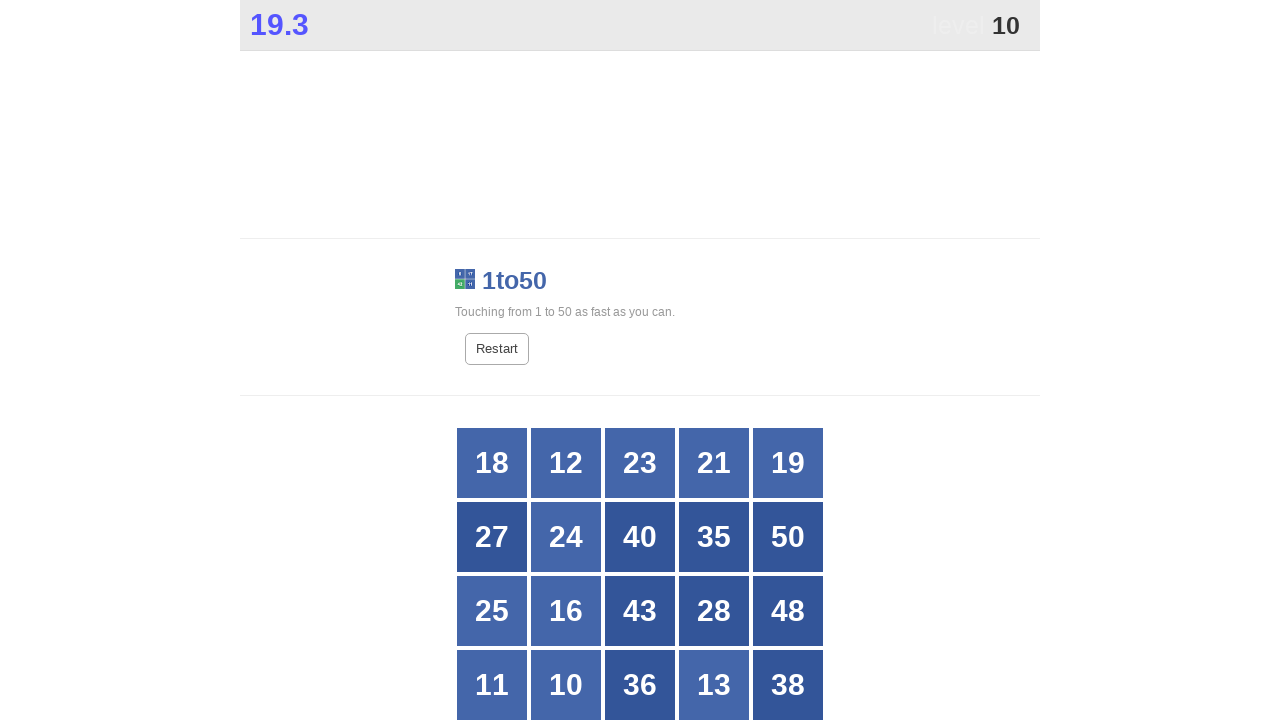

Read button text content: 27
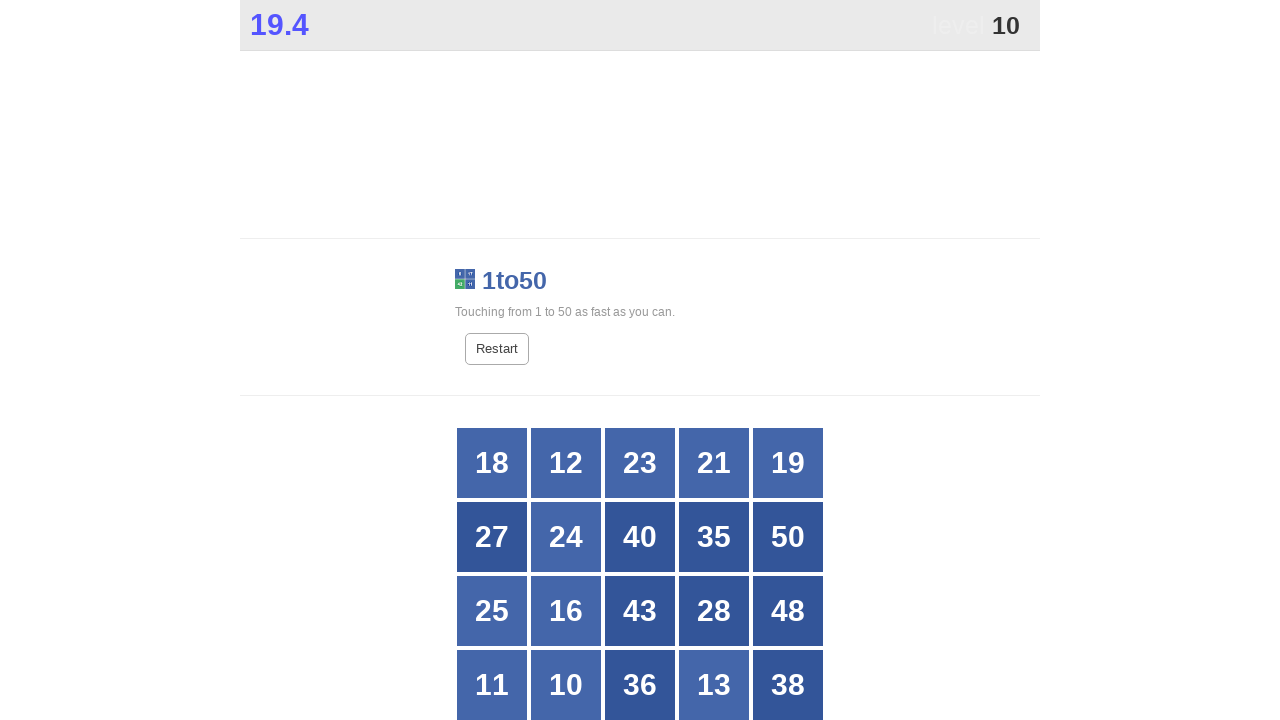

Read button text content: 24
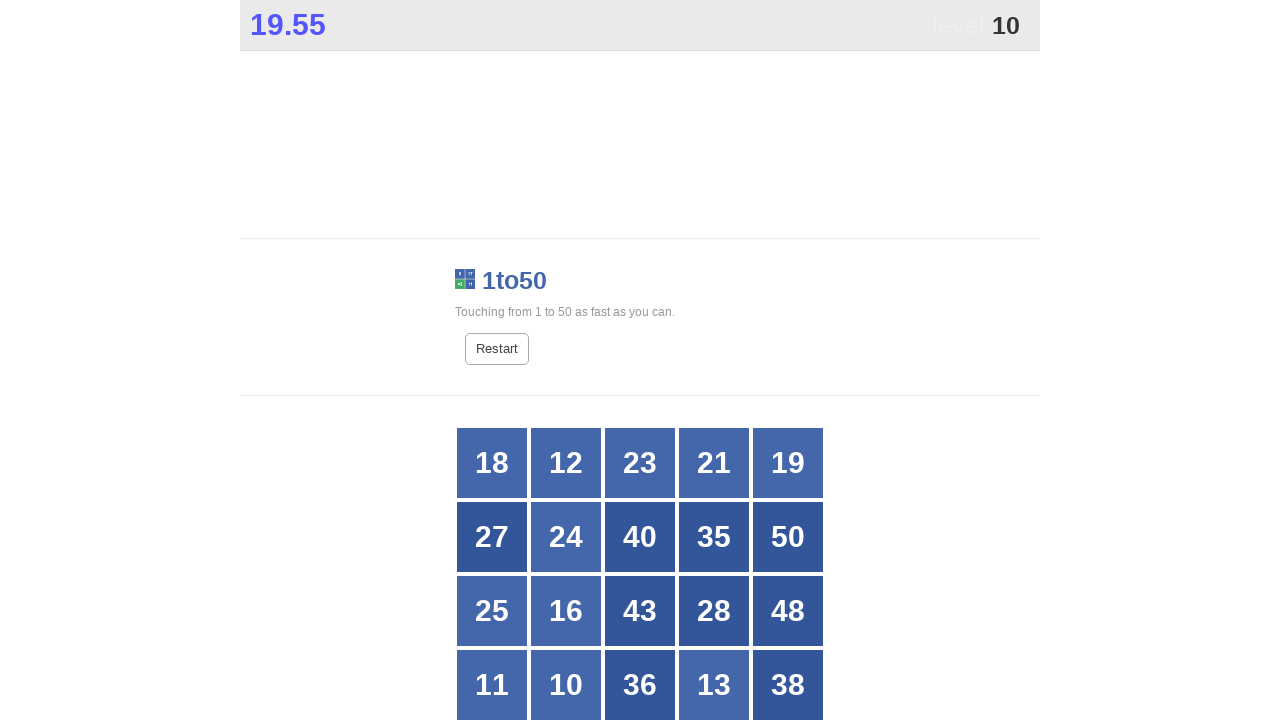

Read button text content: 40
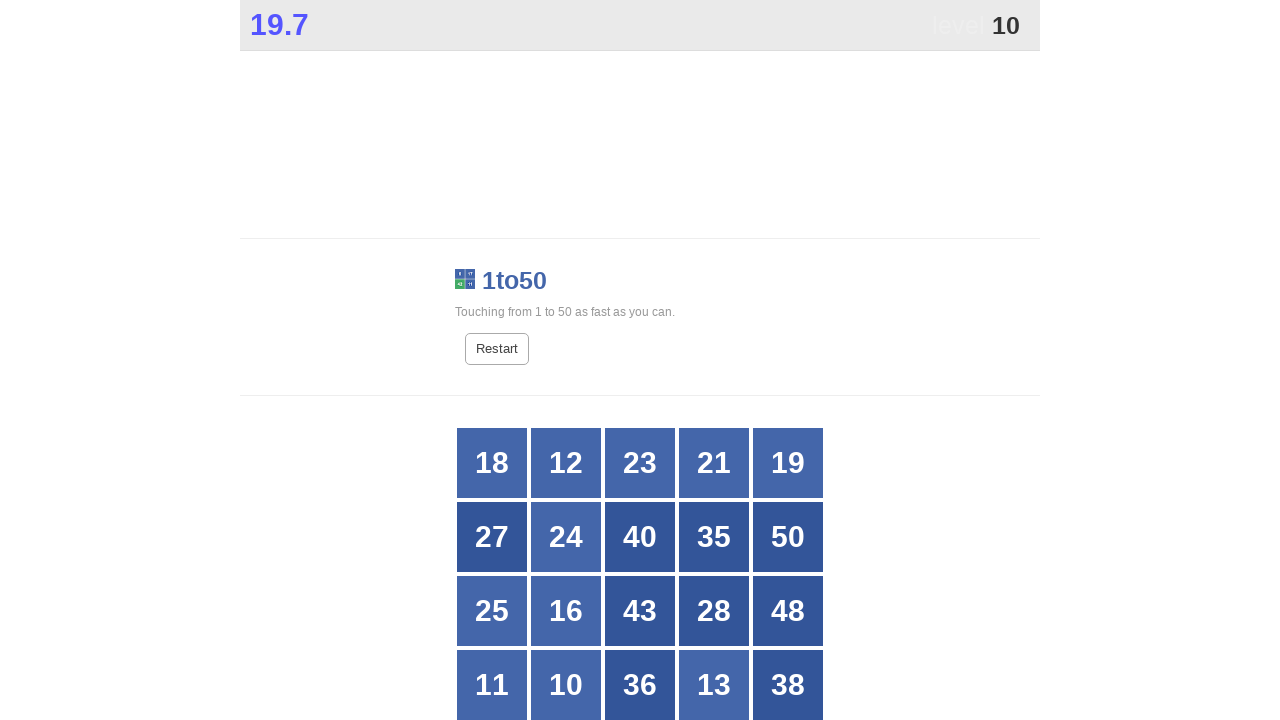

Read button text content: 35
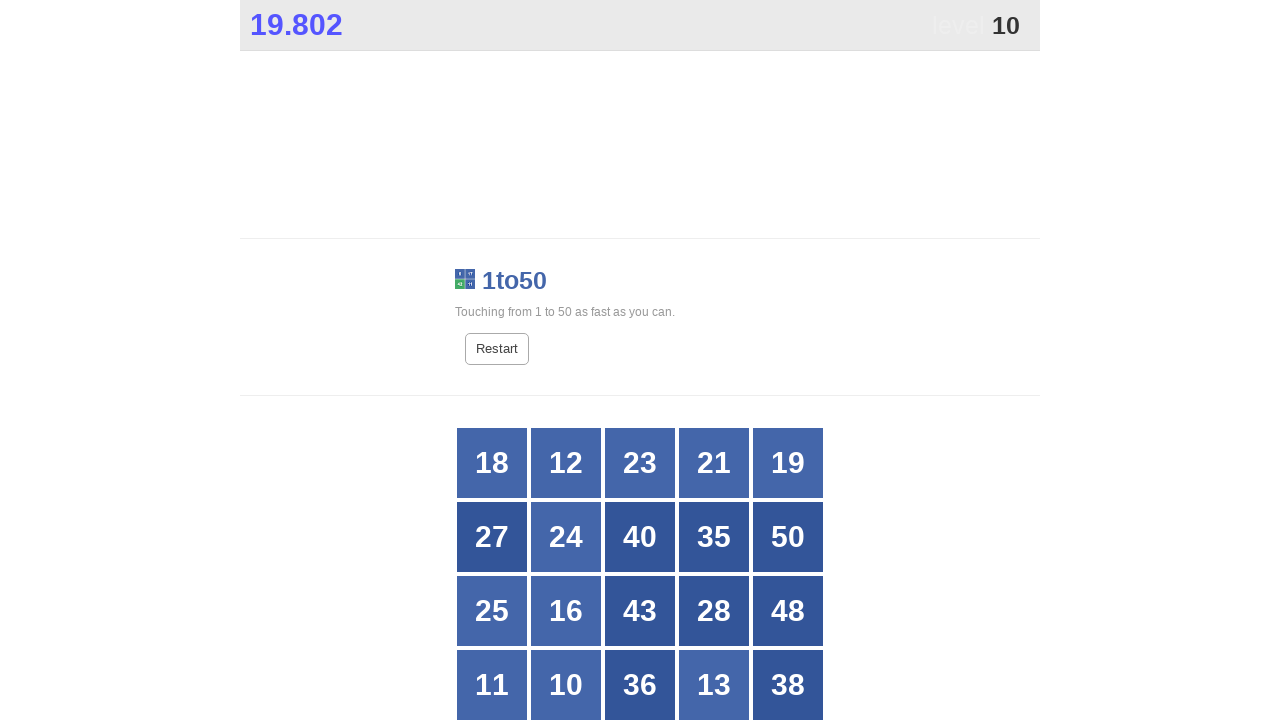

Read button text content: 50
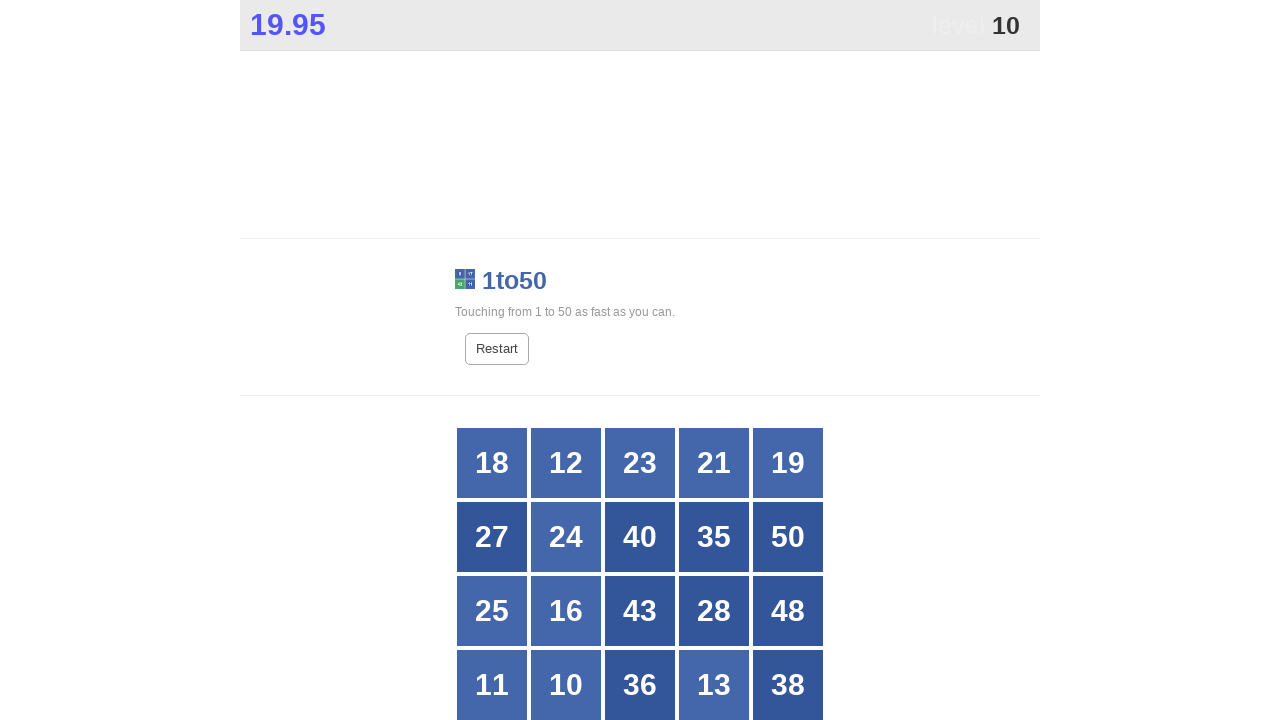

Read button text content: 25
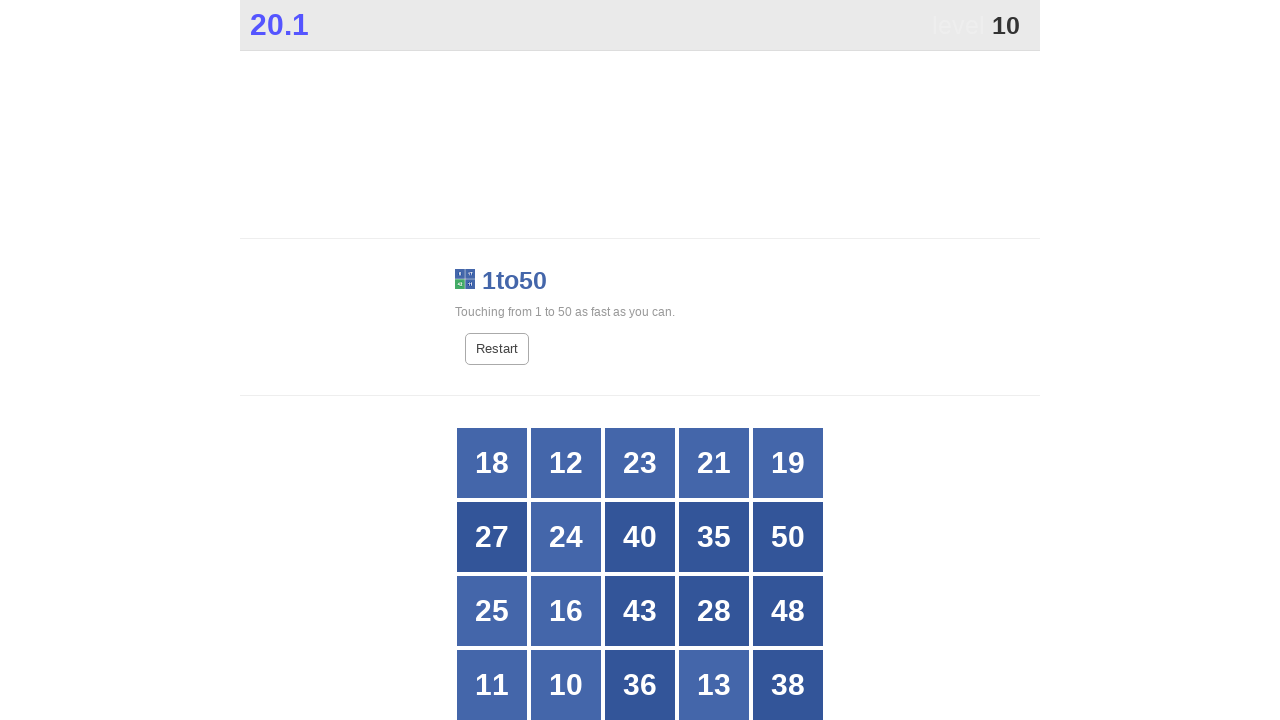

Read button text content: 16
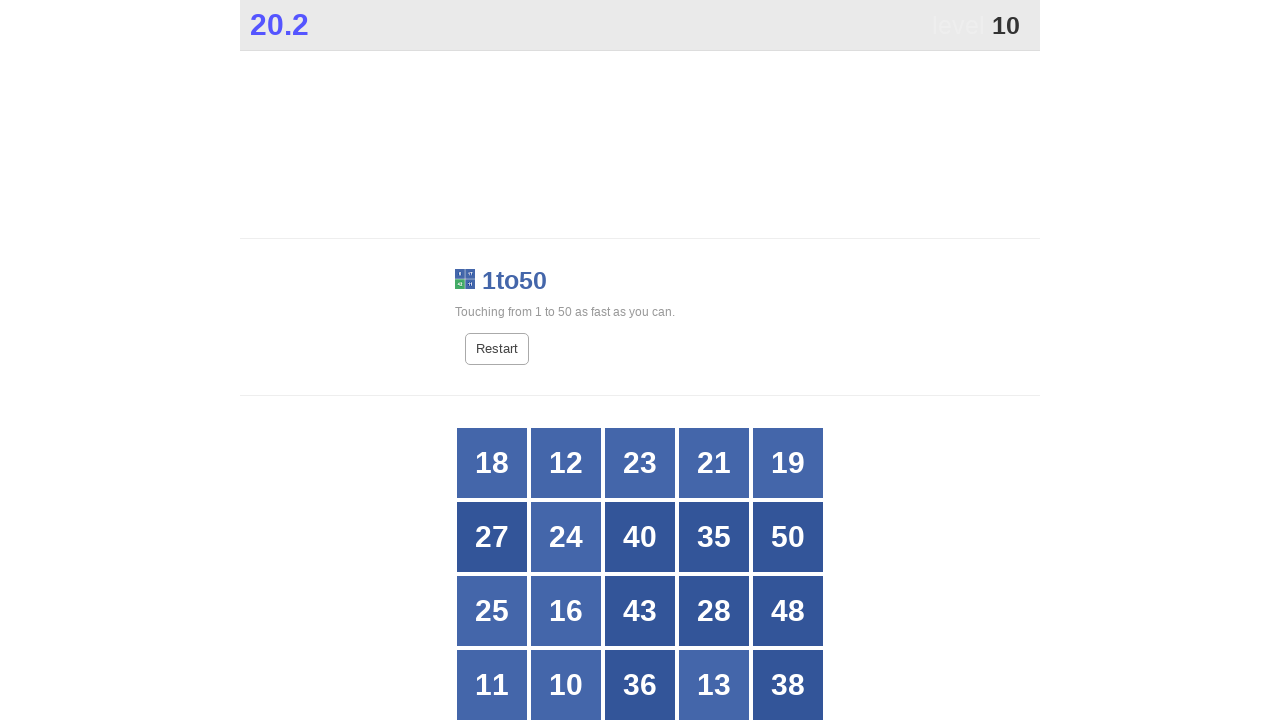

Read button text content: 43
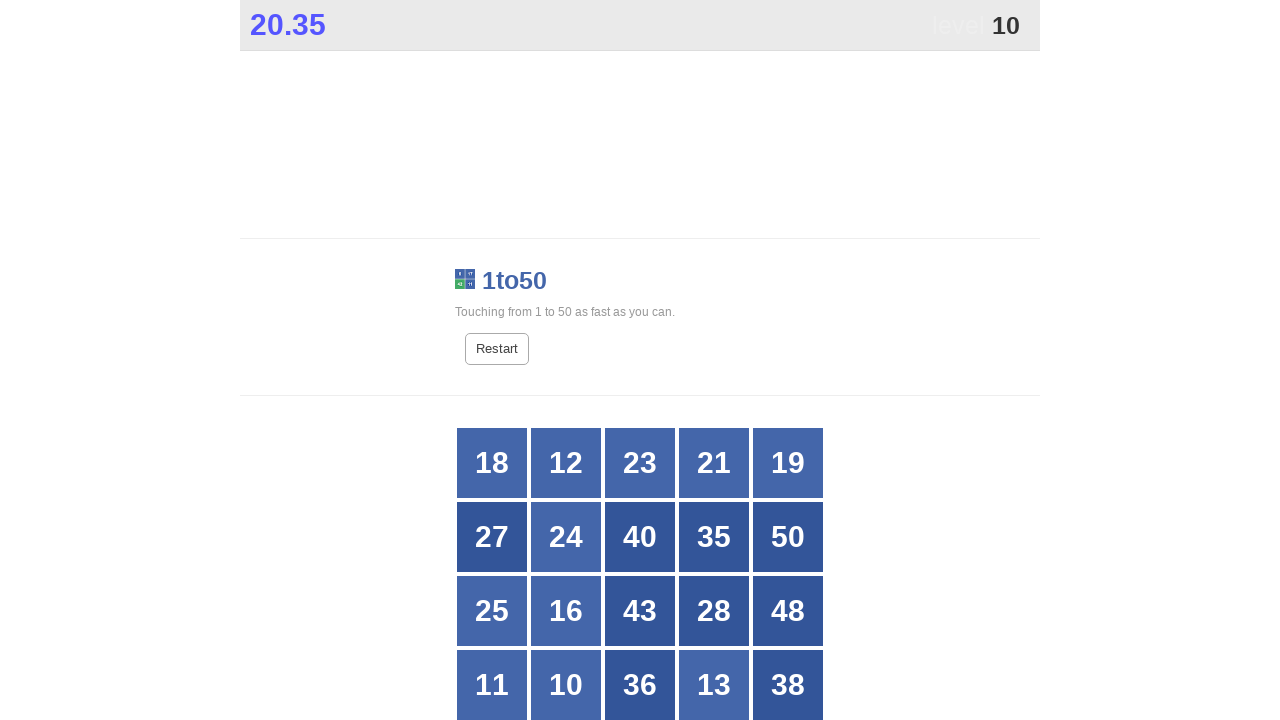

Read button text content: 28
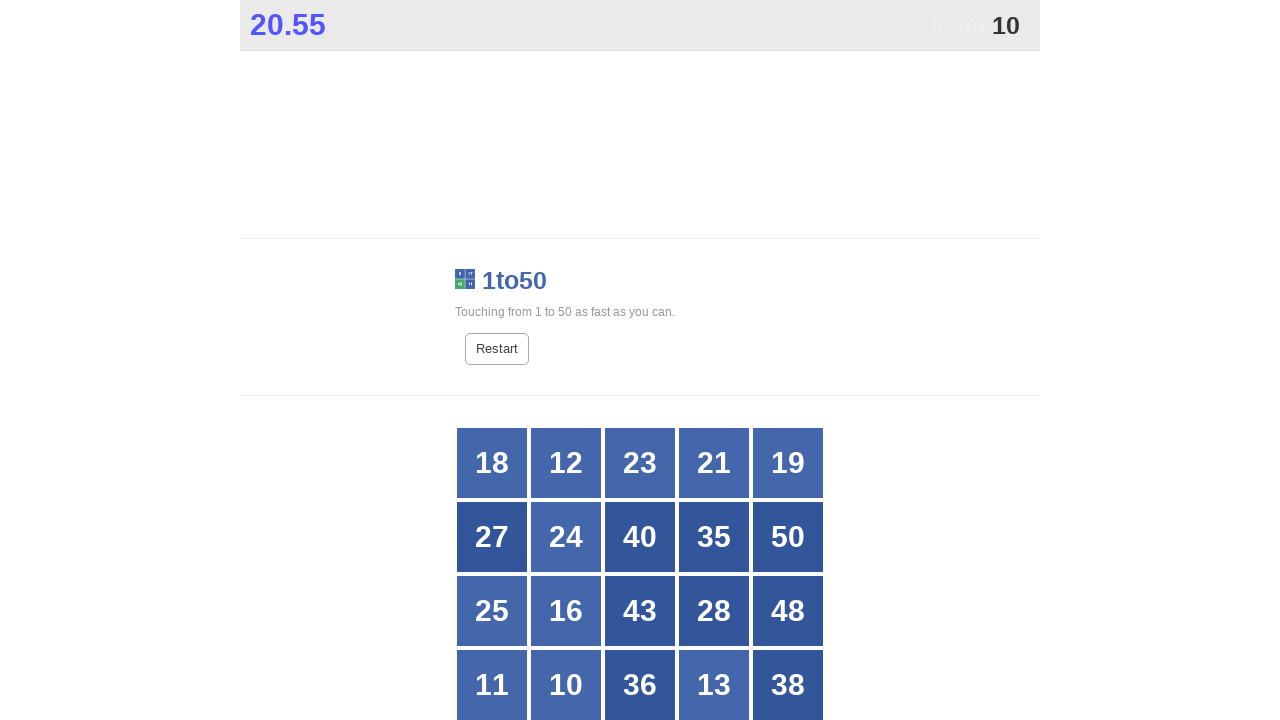

Read button text content: 48
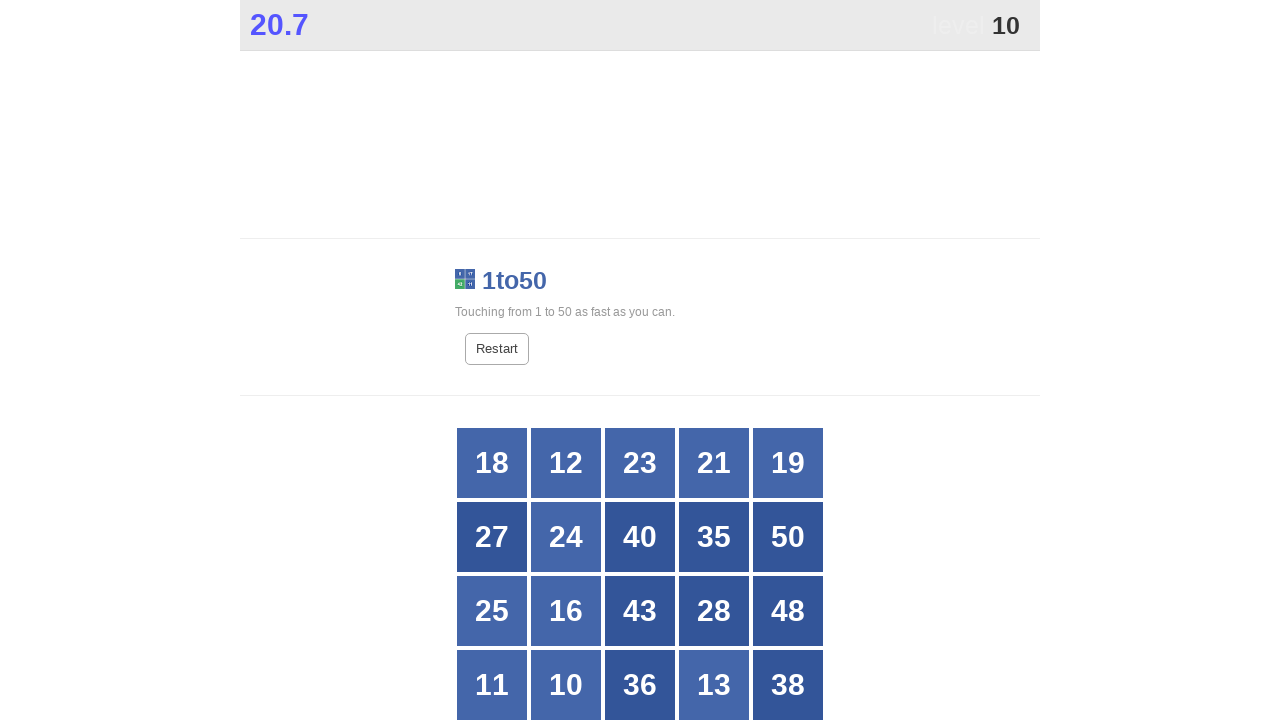

Read button text content: 11
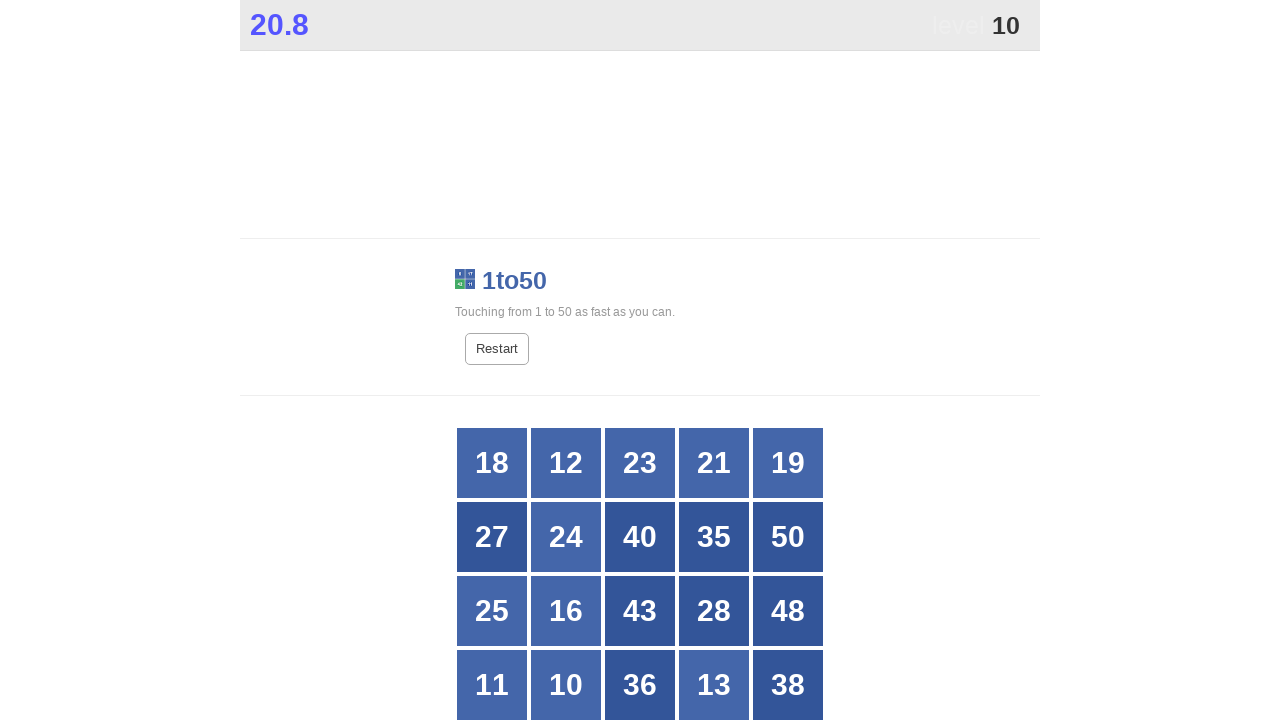

Read button text content: 10
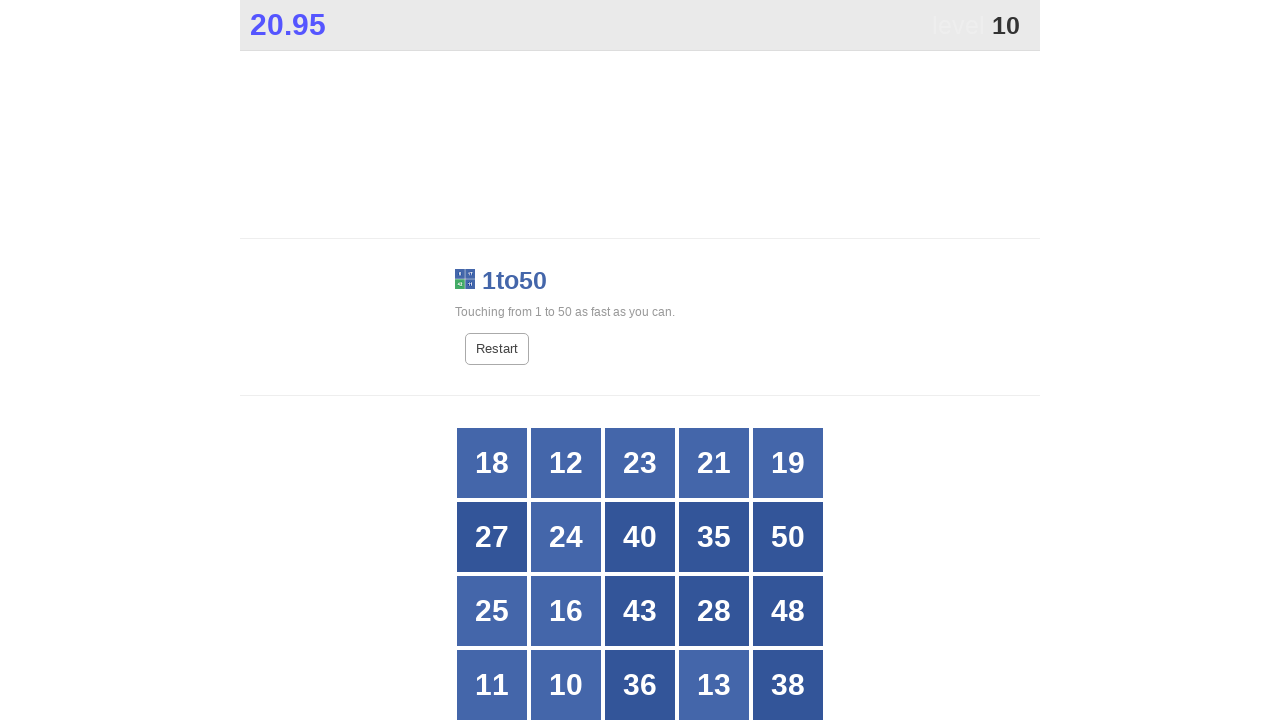

Clicked button number 10 at (566, 685) on xpath=//*[@id="grid"]/div[*] >> nth=16
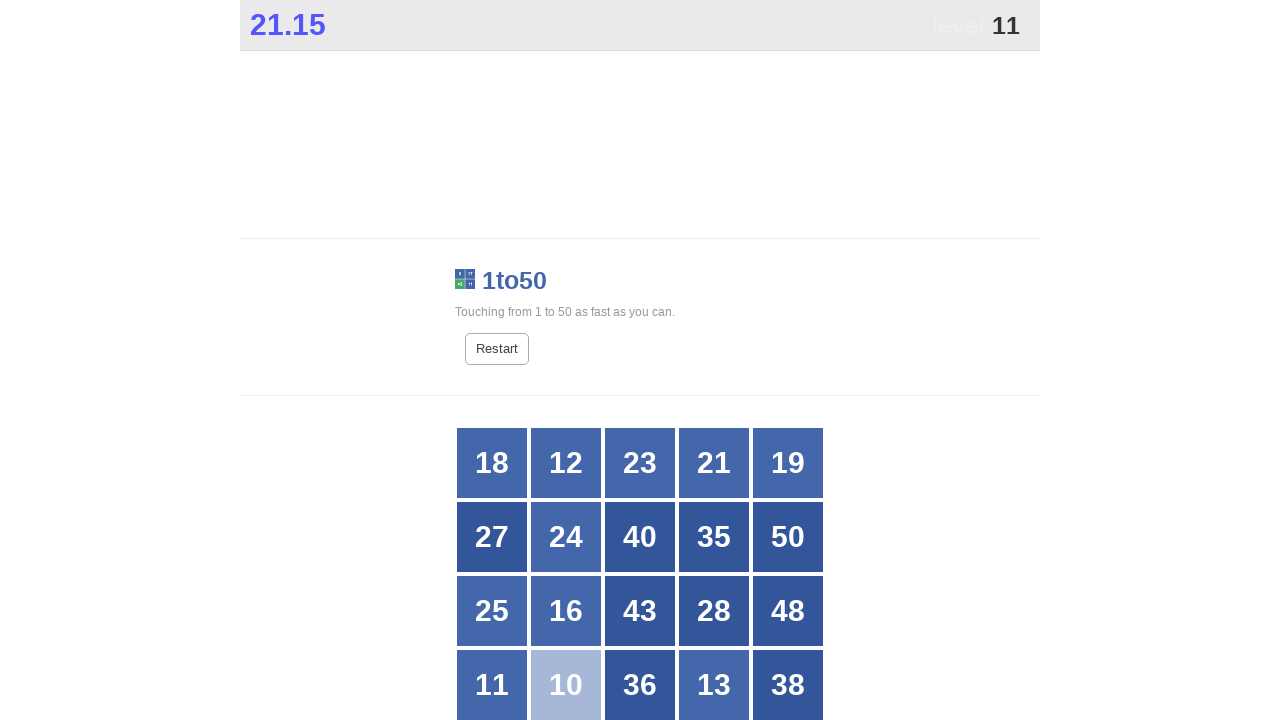

Waited 50ms for game to update
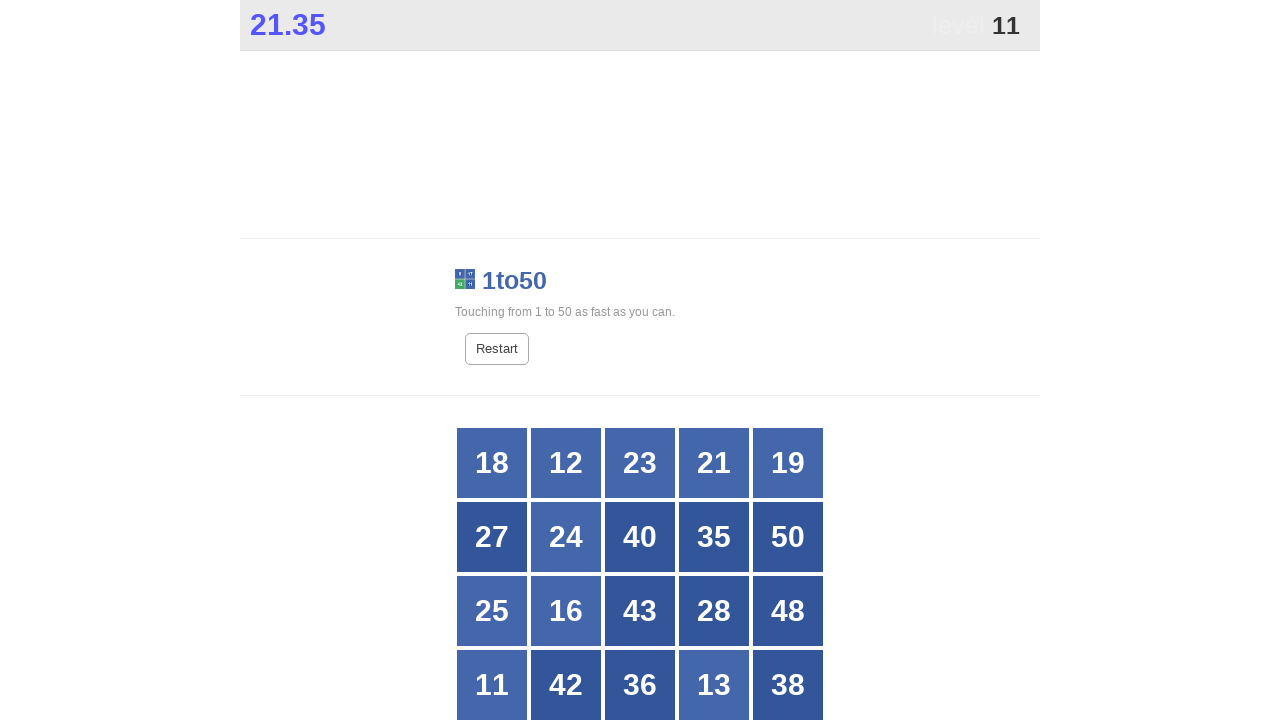

Located all button divs in the grid
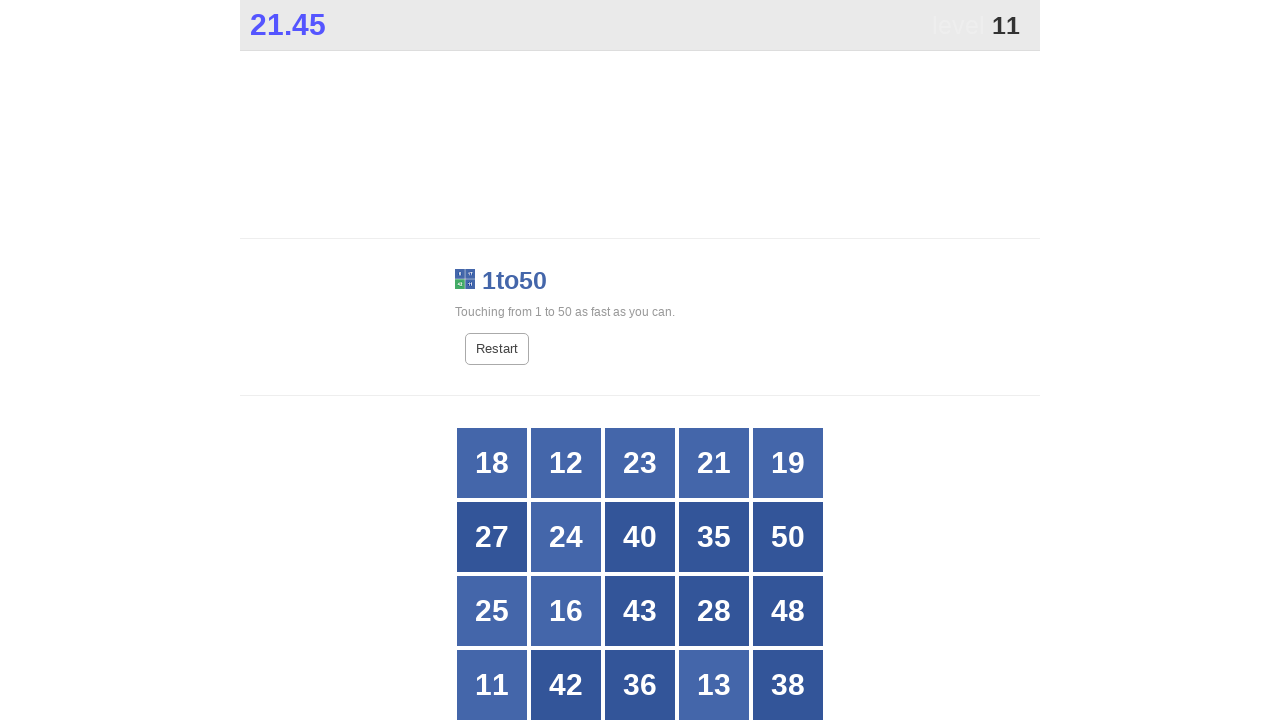

Read button text content: 18
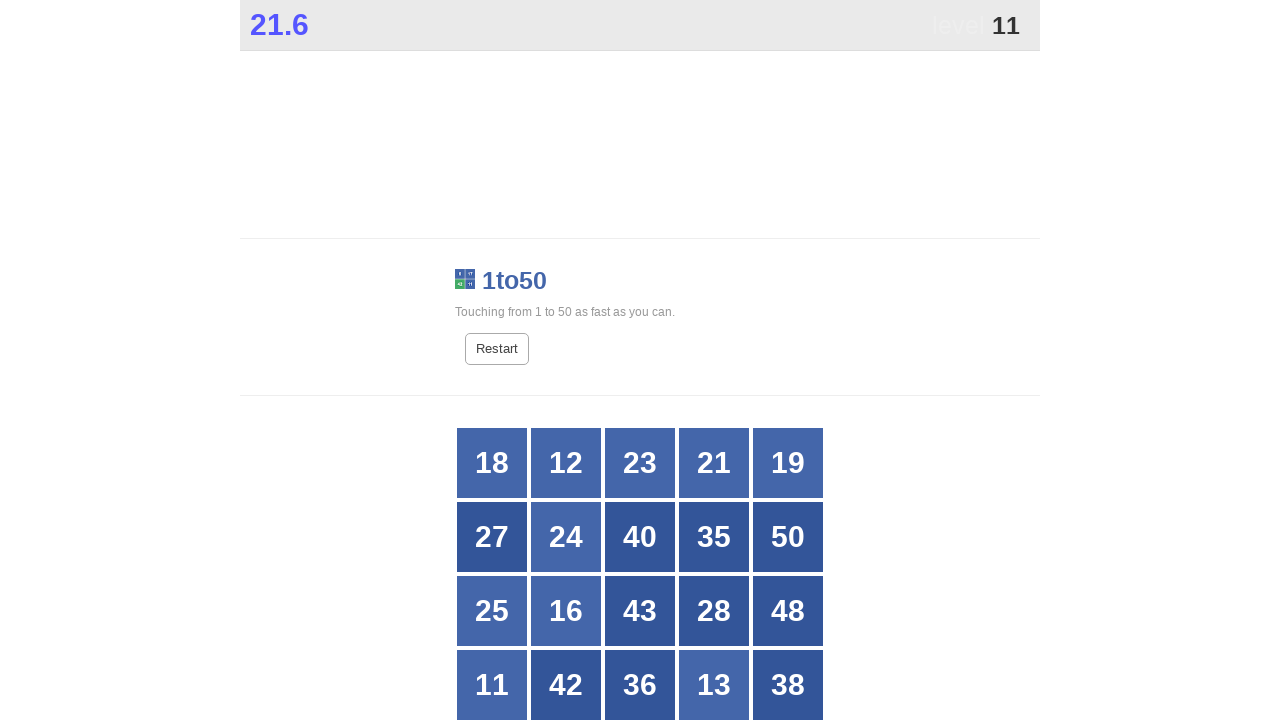

Read button text content: 12
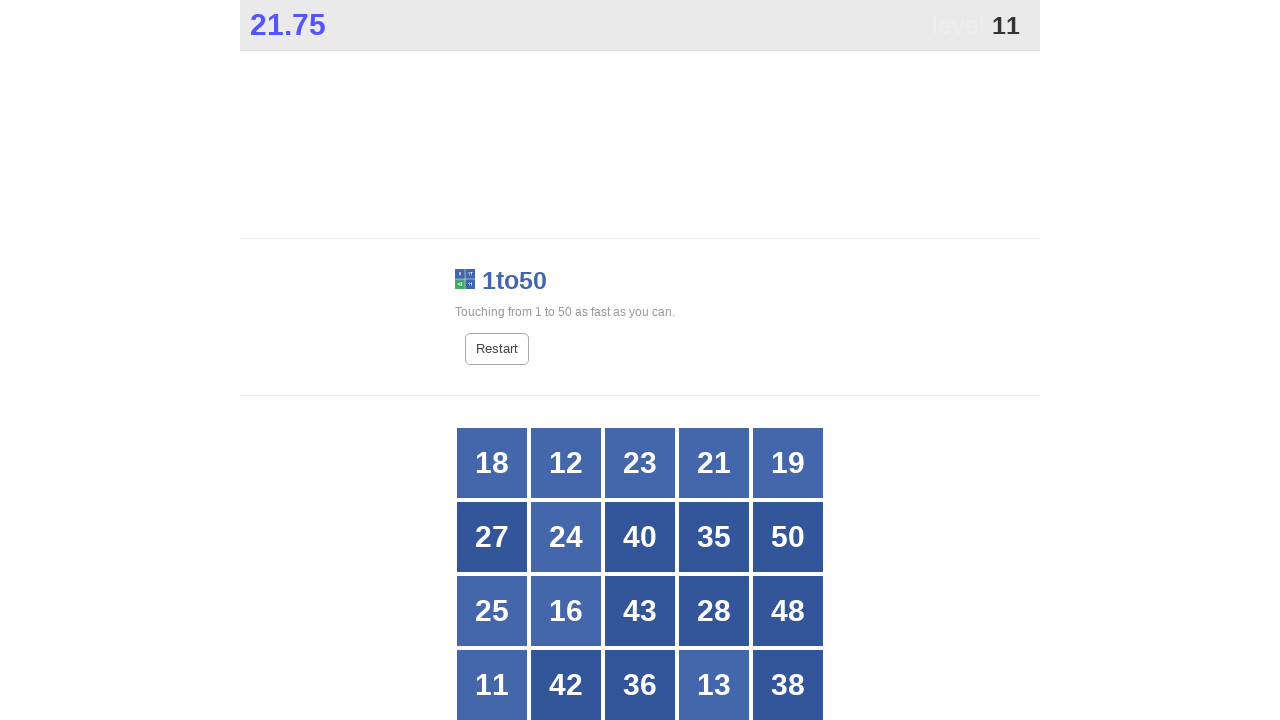

Read button text content: 23
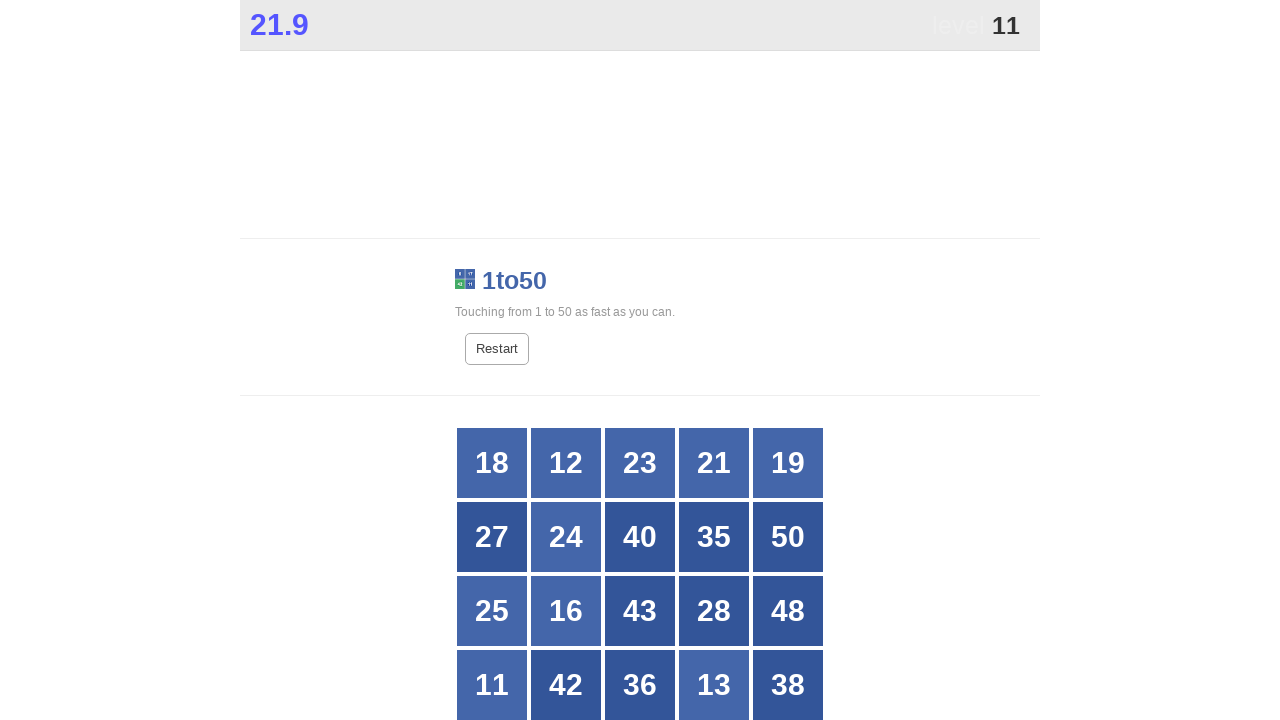

Read button text content: 21
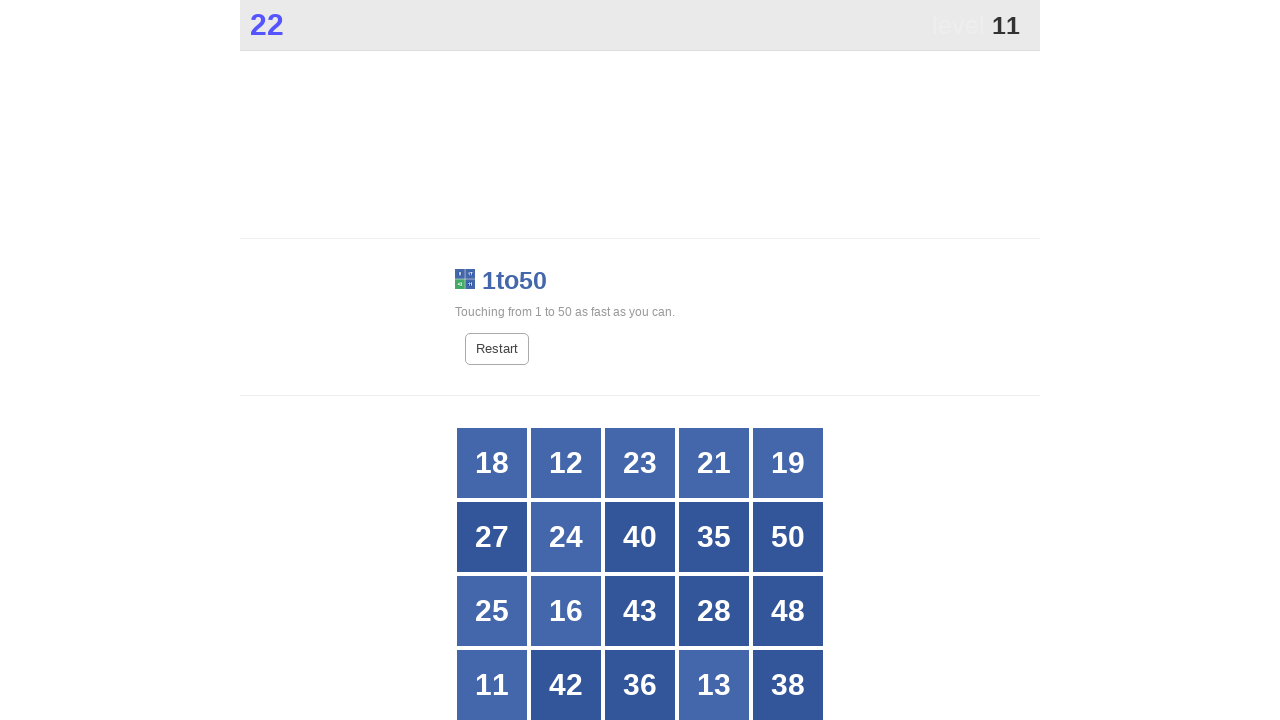

Read button text content: 19
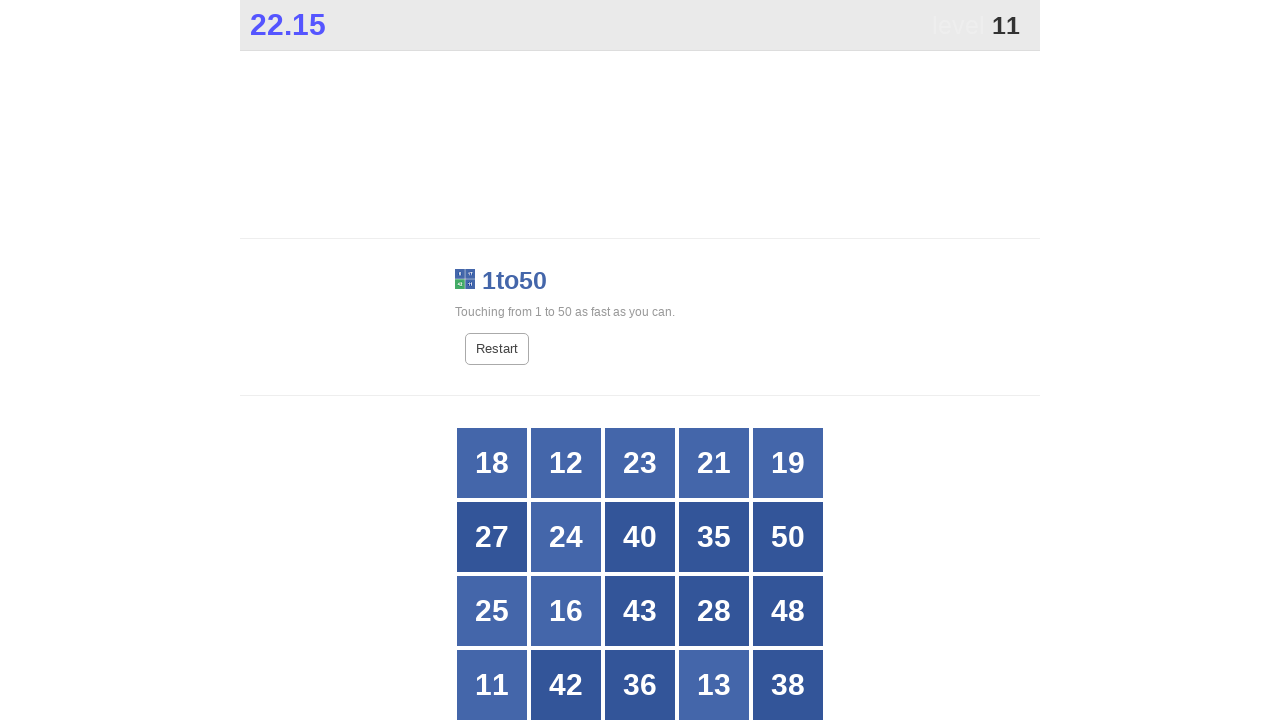

Read button text content: 27
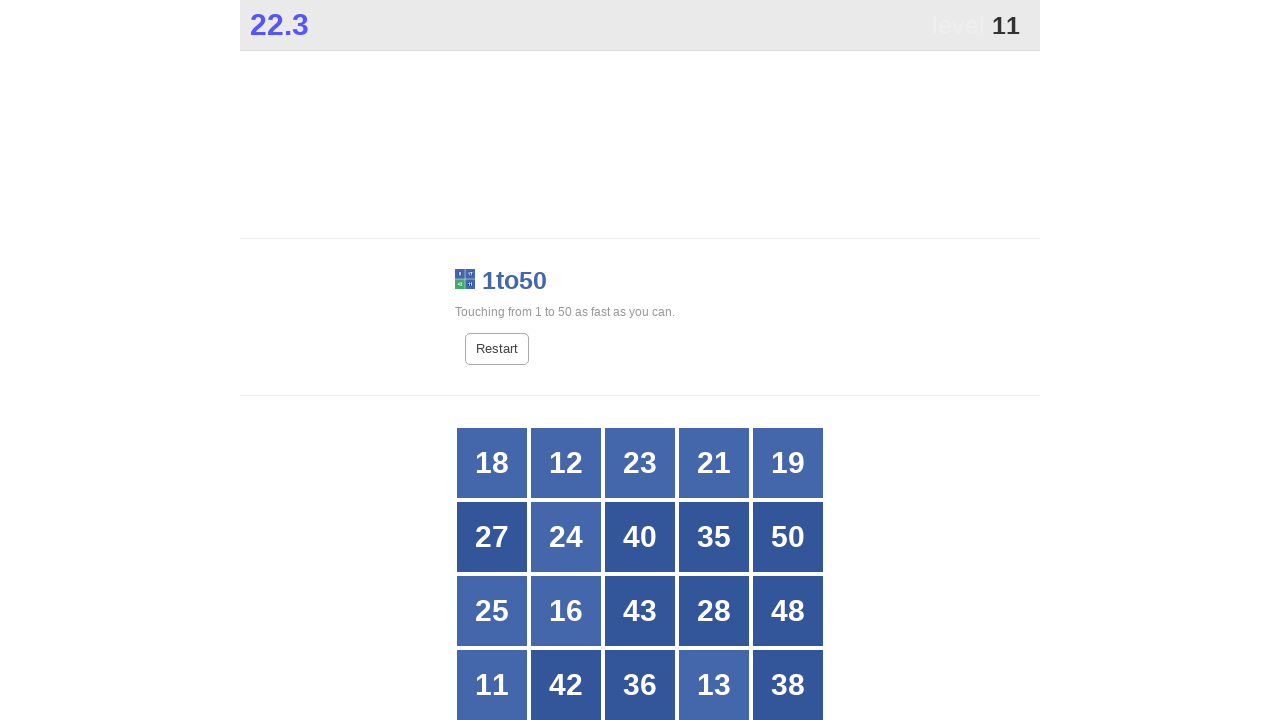

Read button text content: 24
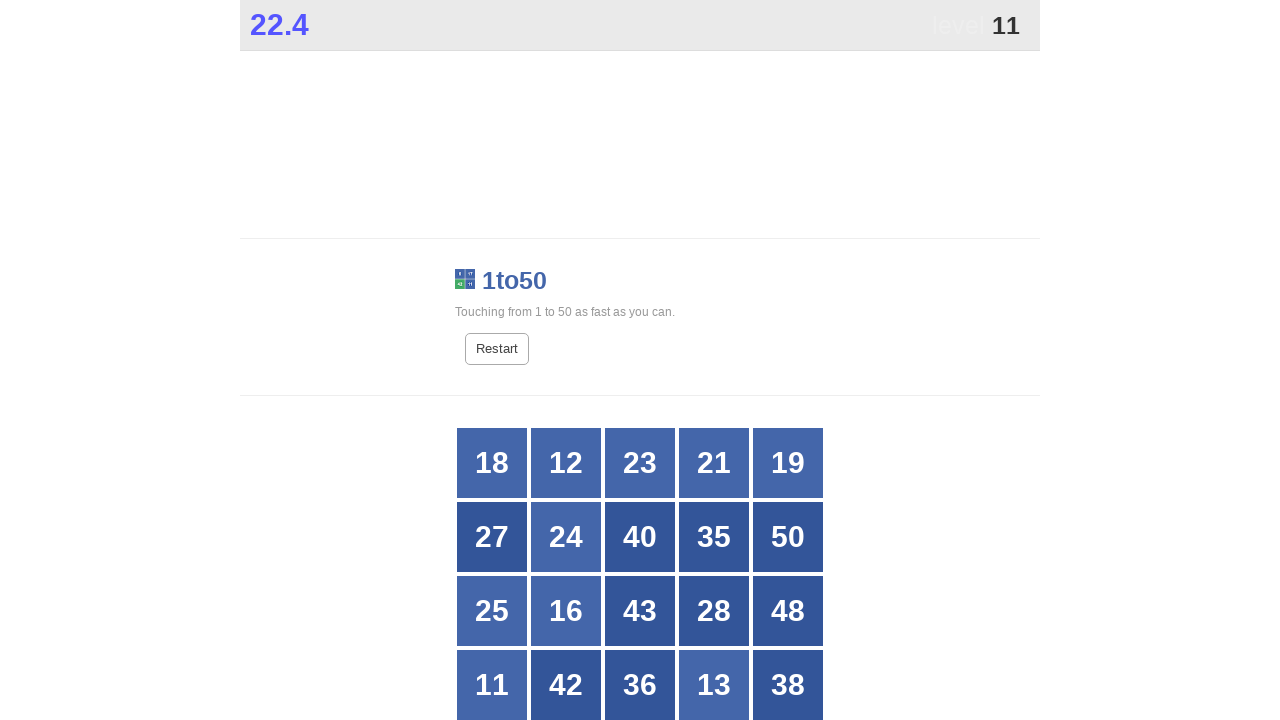

Read button text content: 40
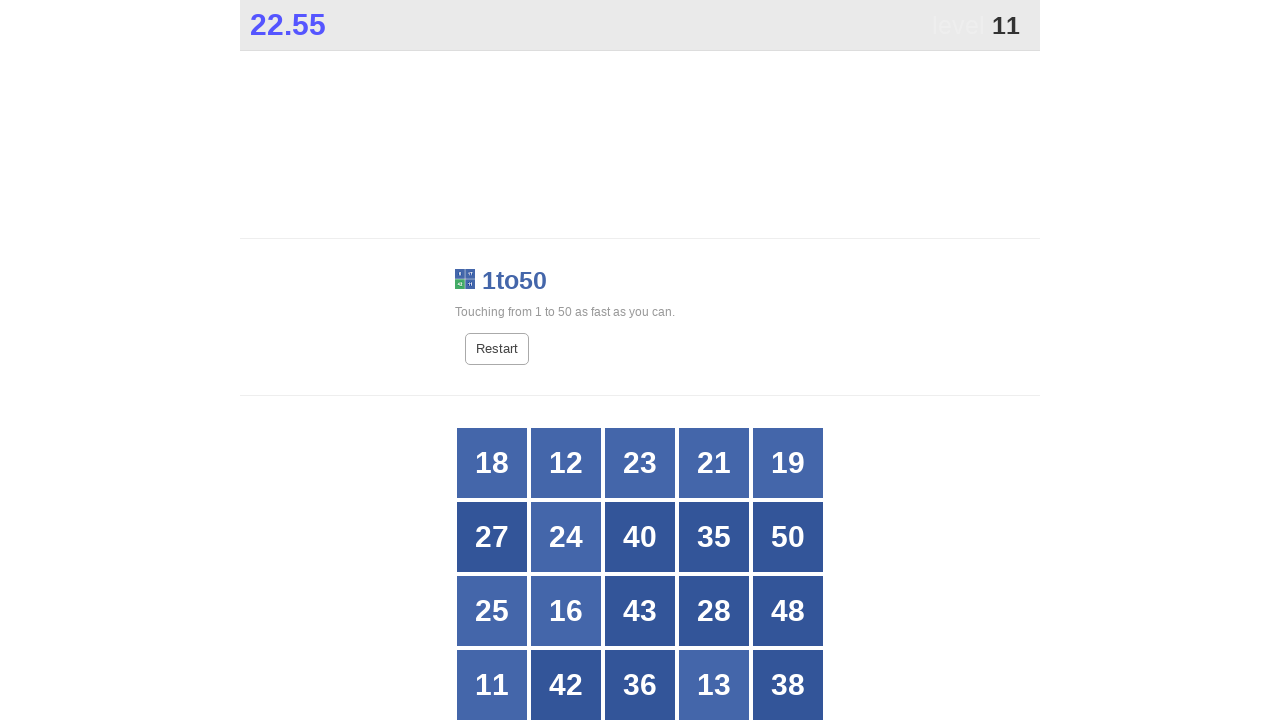

Read button text content: 35
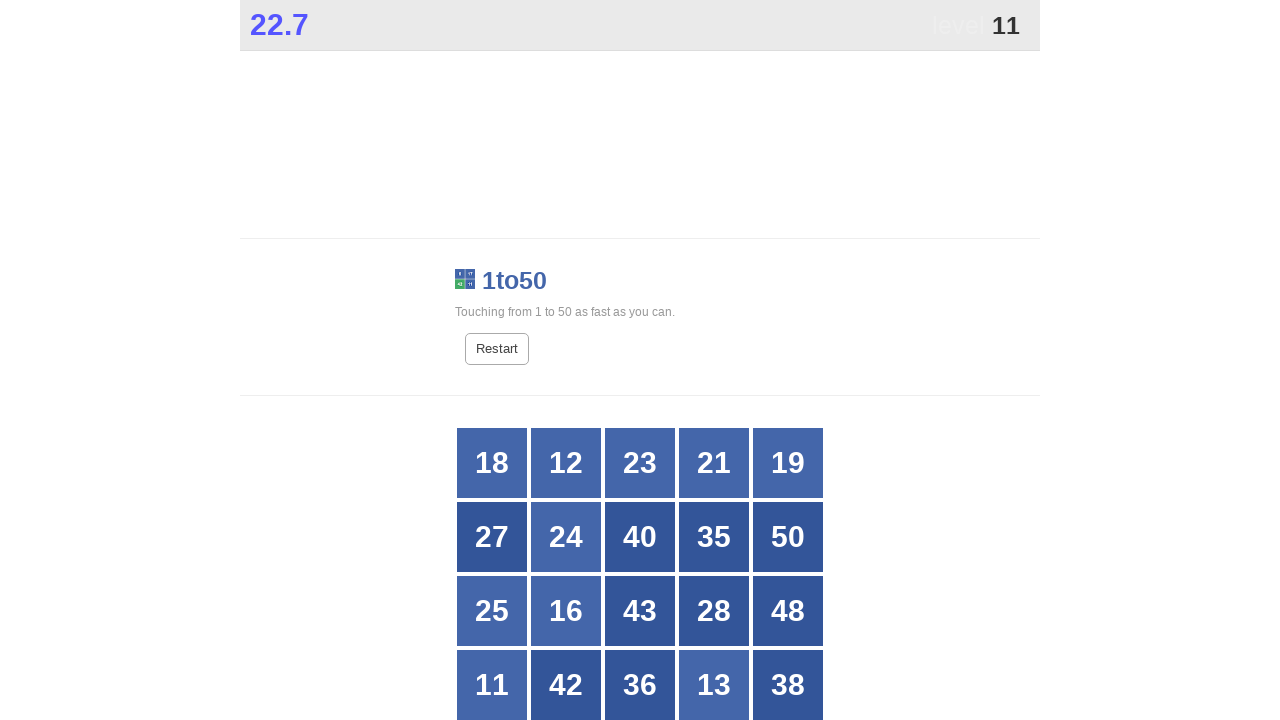

Read button text content: 50
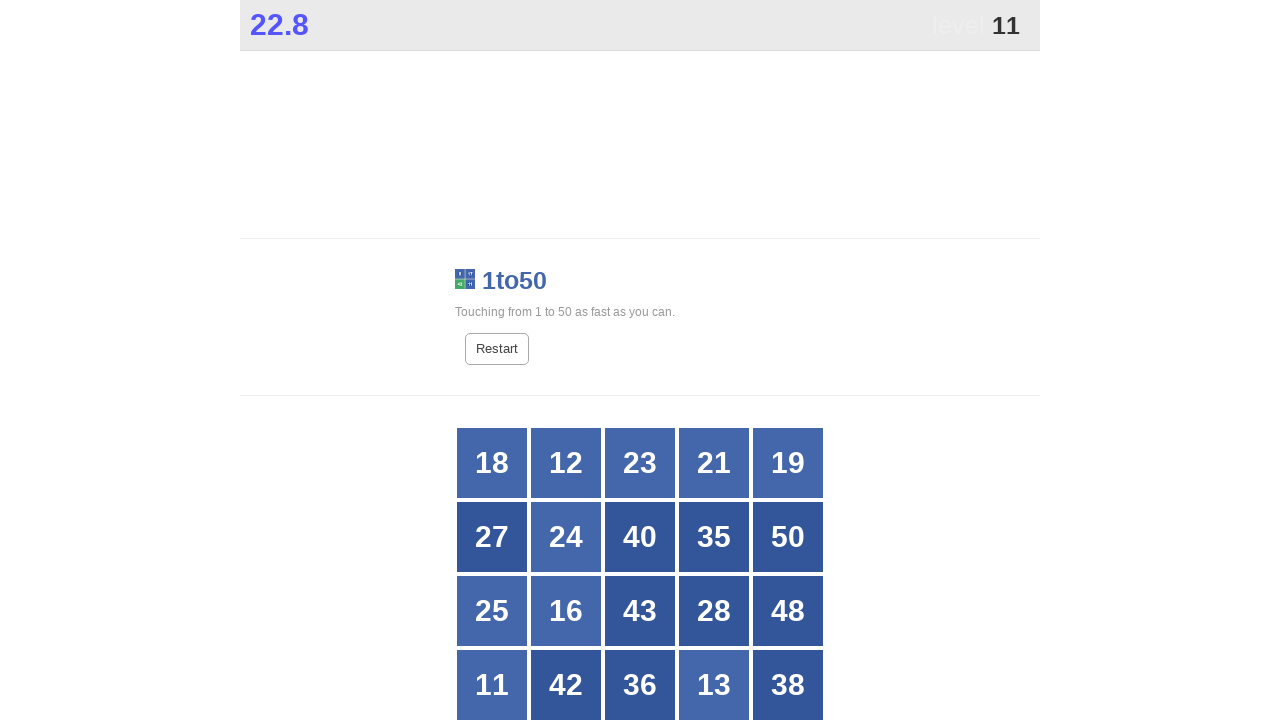

Read button text content: 25
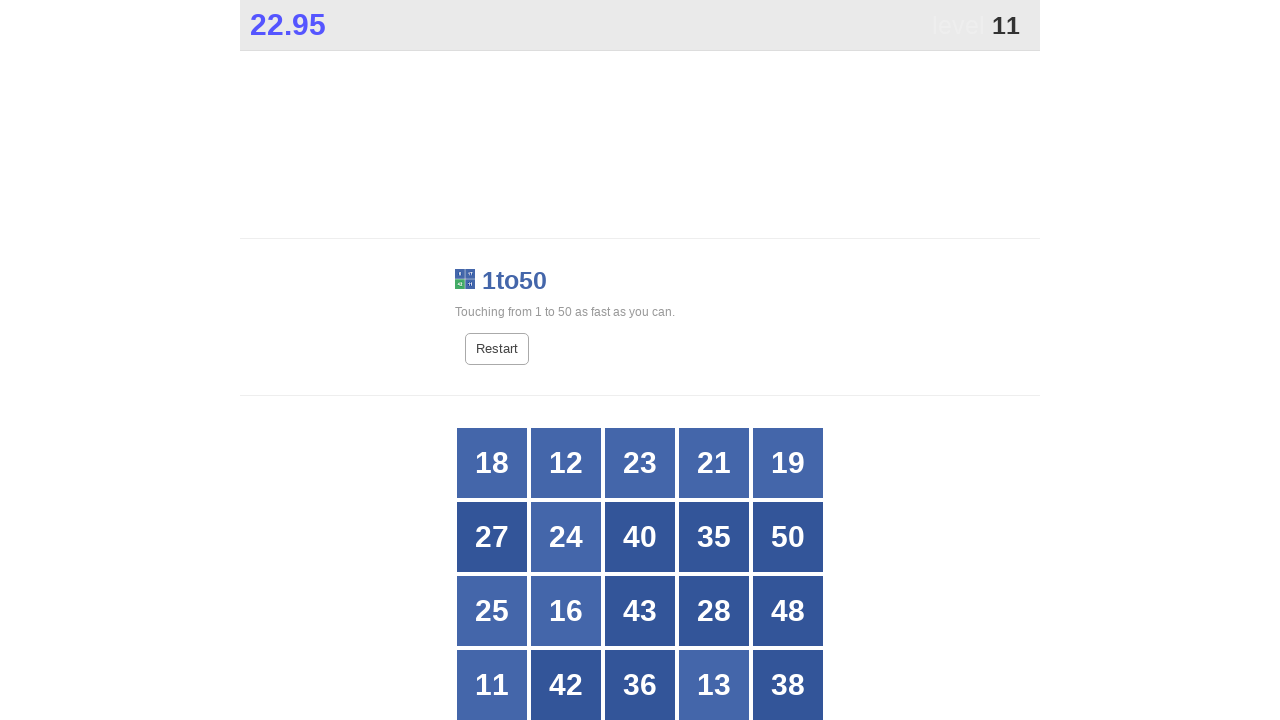

Read button text content: 16
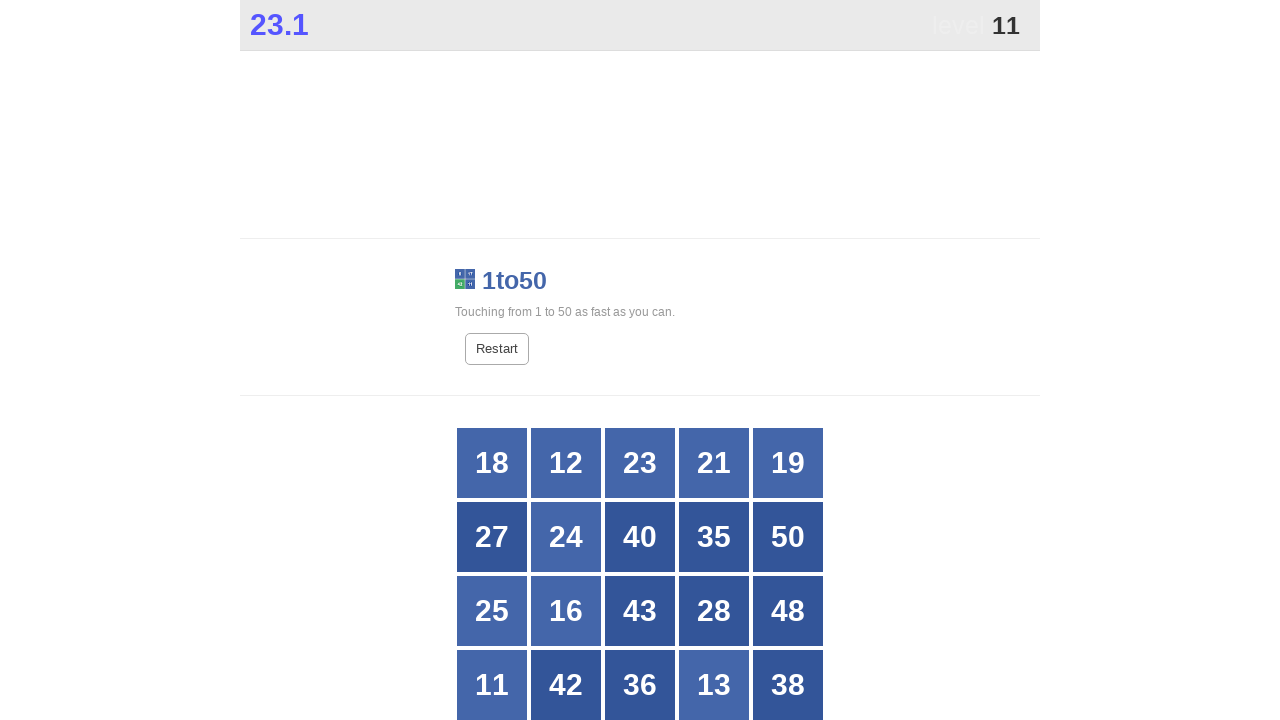

Read button text content: 43
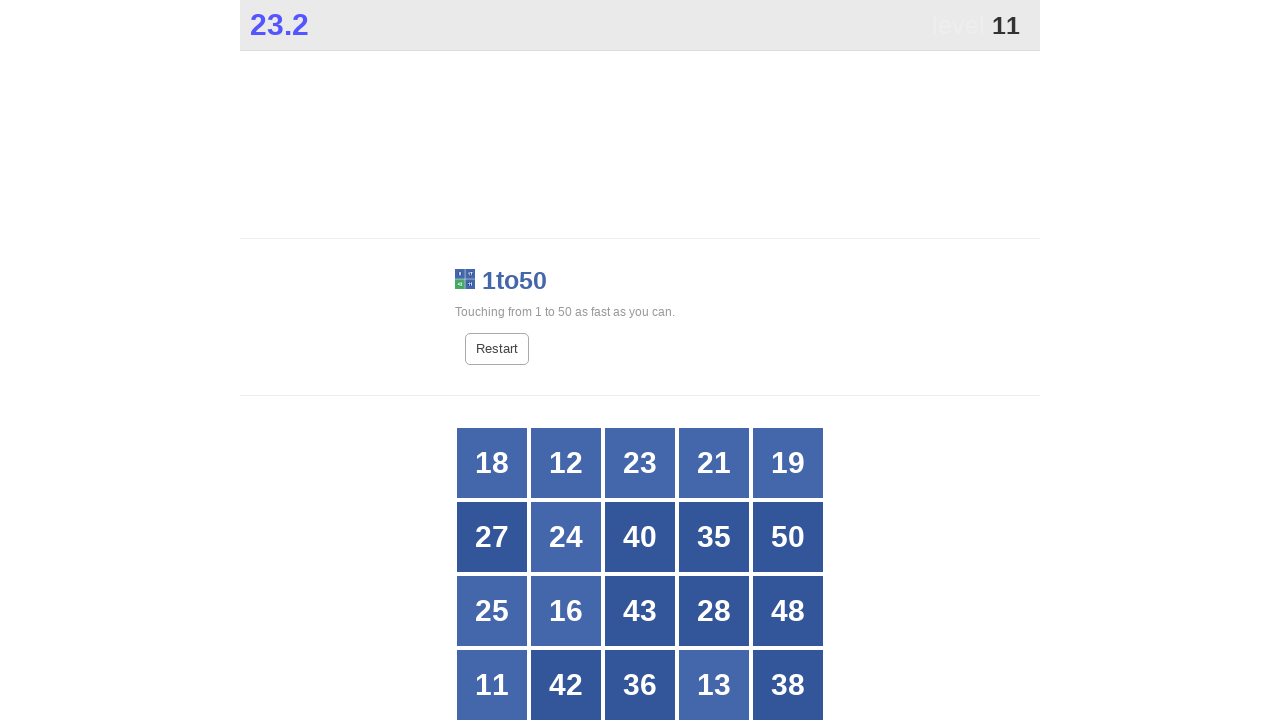

Read button text content: 28
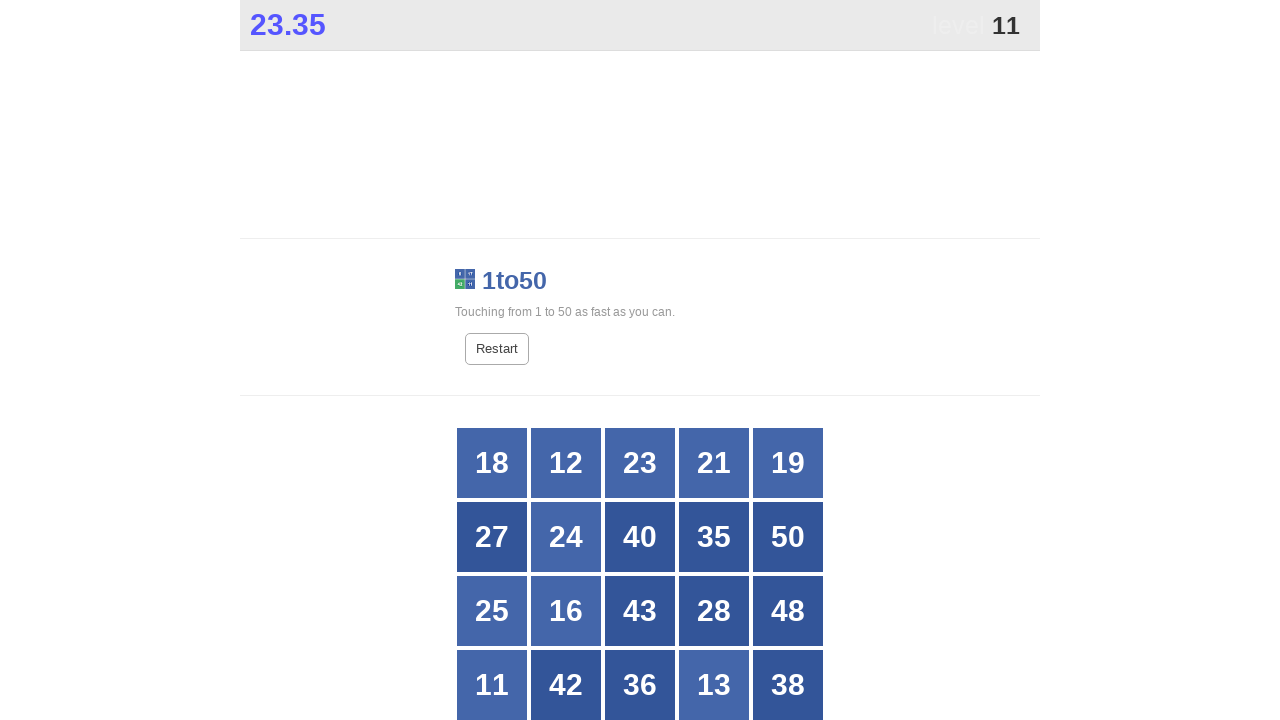

Read button text content: 48
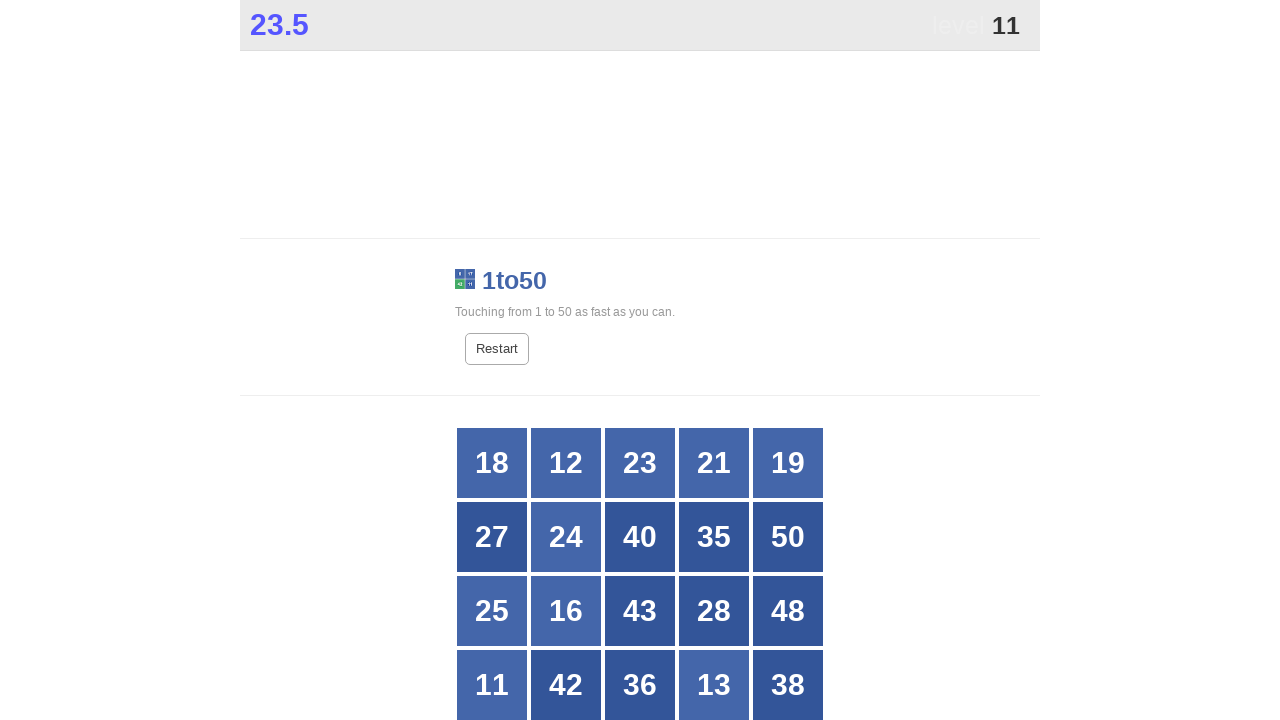

Read button text content: 11
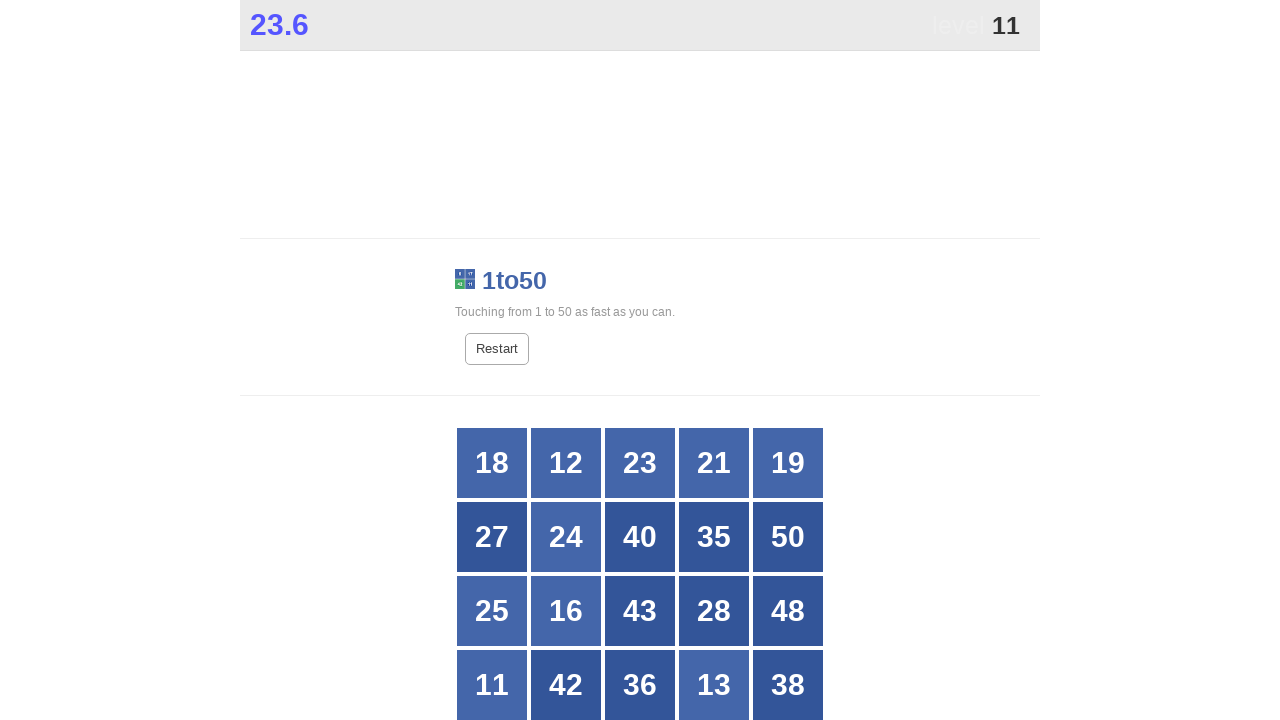

Clicked button number 11 at (492, 685) on xpath=//*[@id="grid"]/div[*] >> nth=15
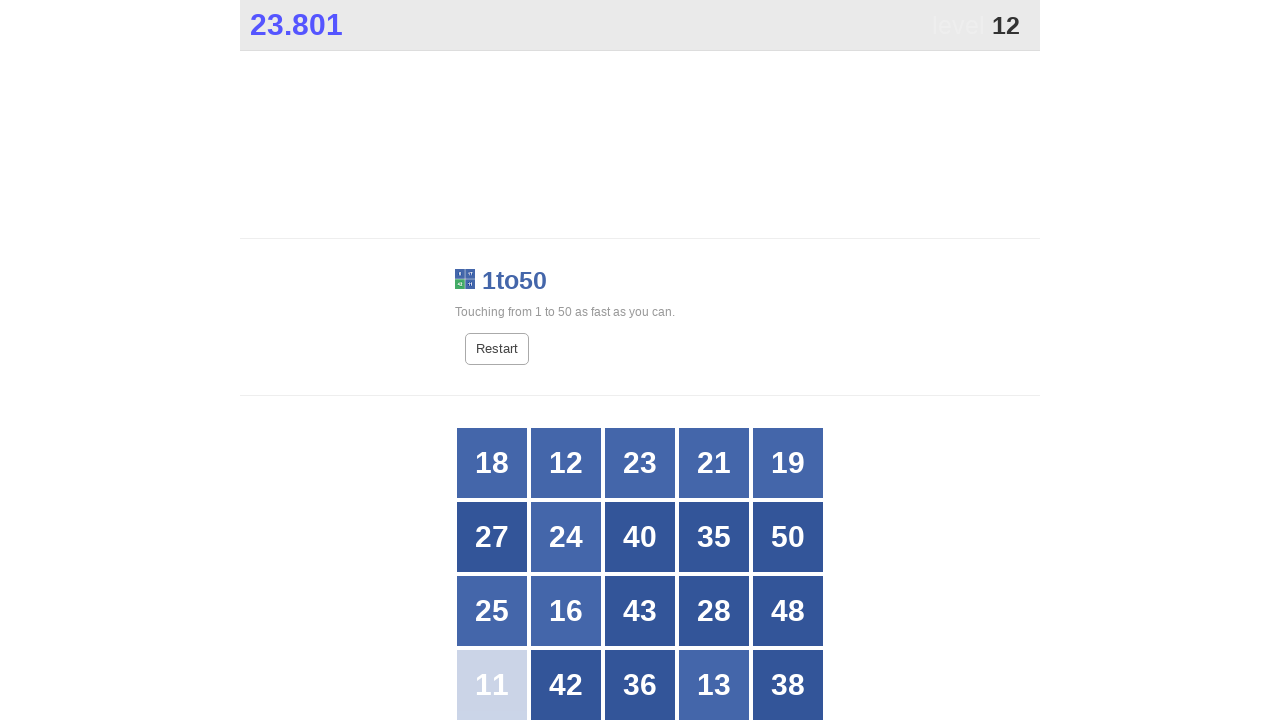

Waited 50ms for game to update
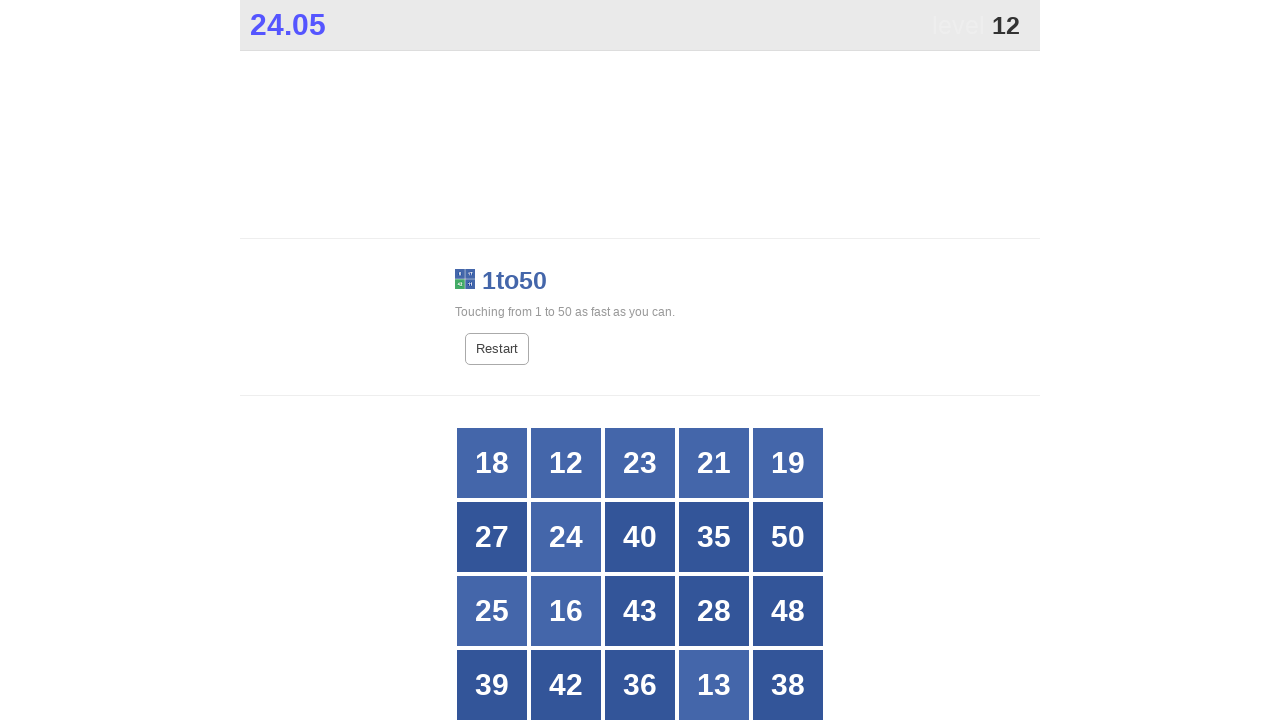

Located all button divs in the grid
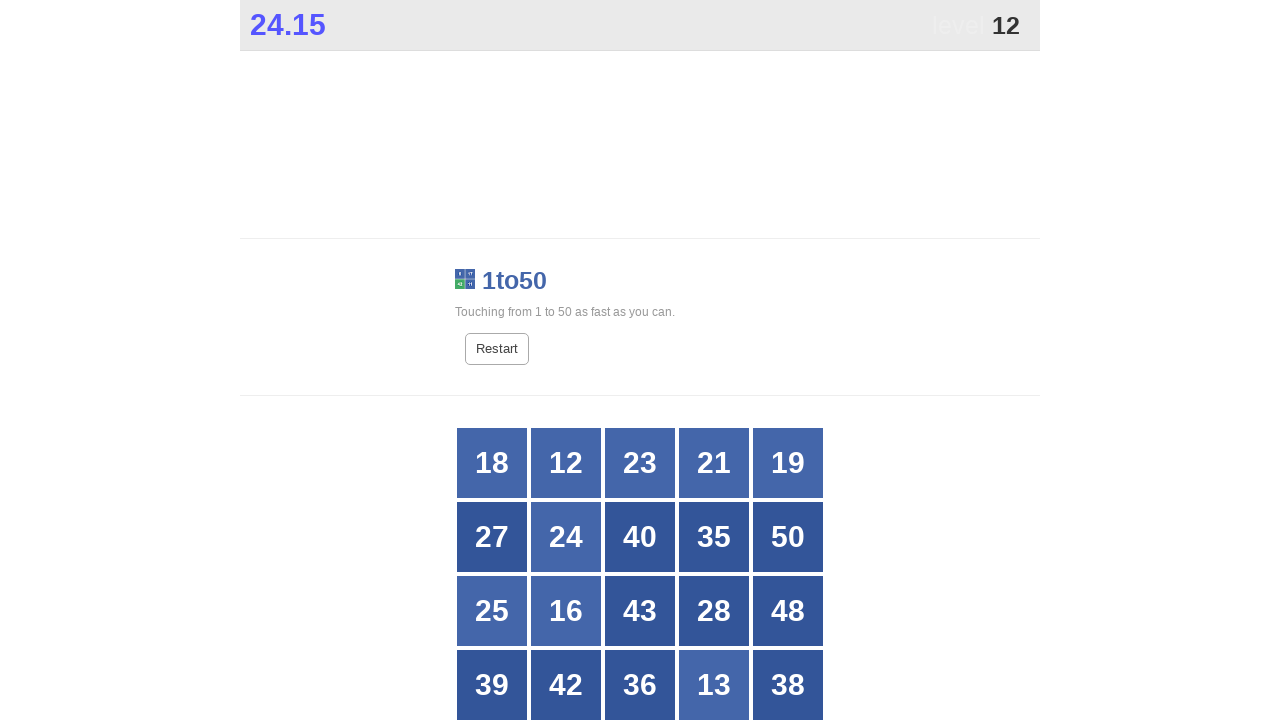

Read button text content: 18
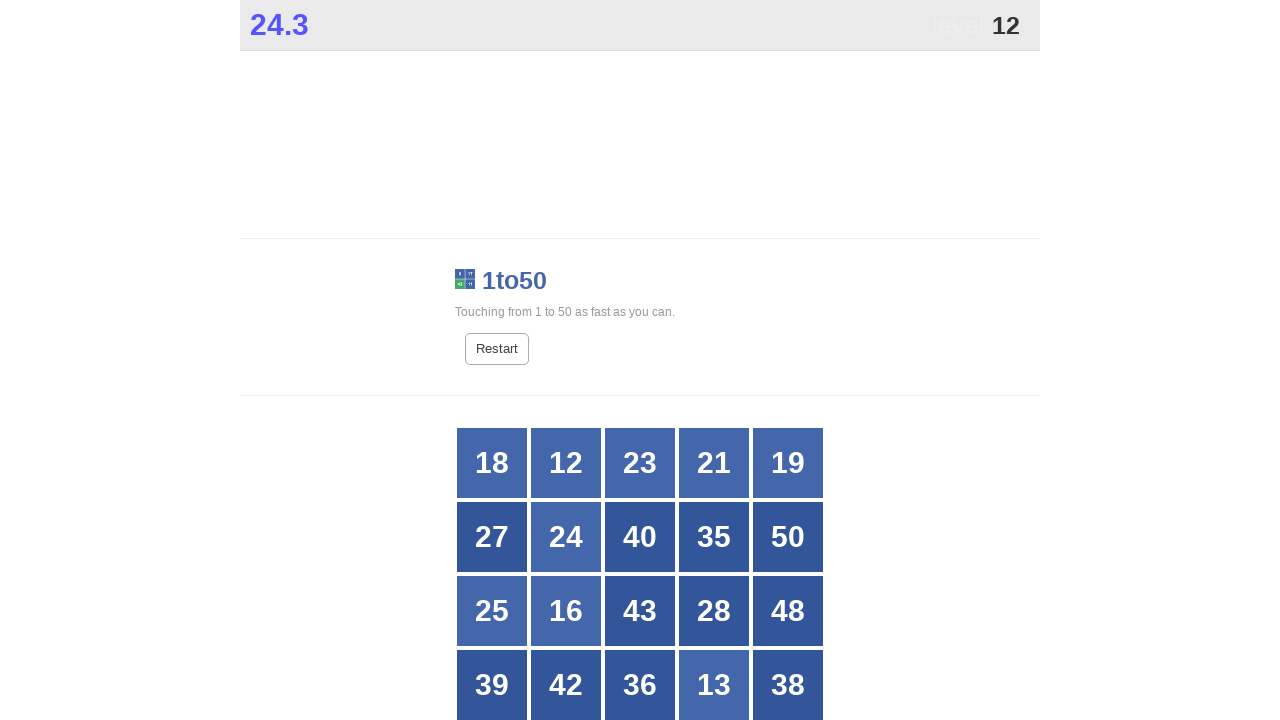

Read button text content: 12
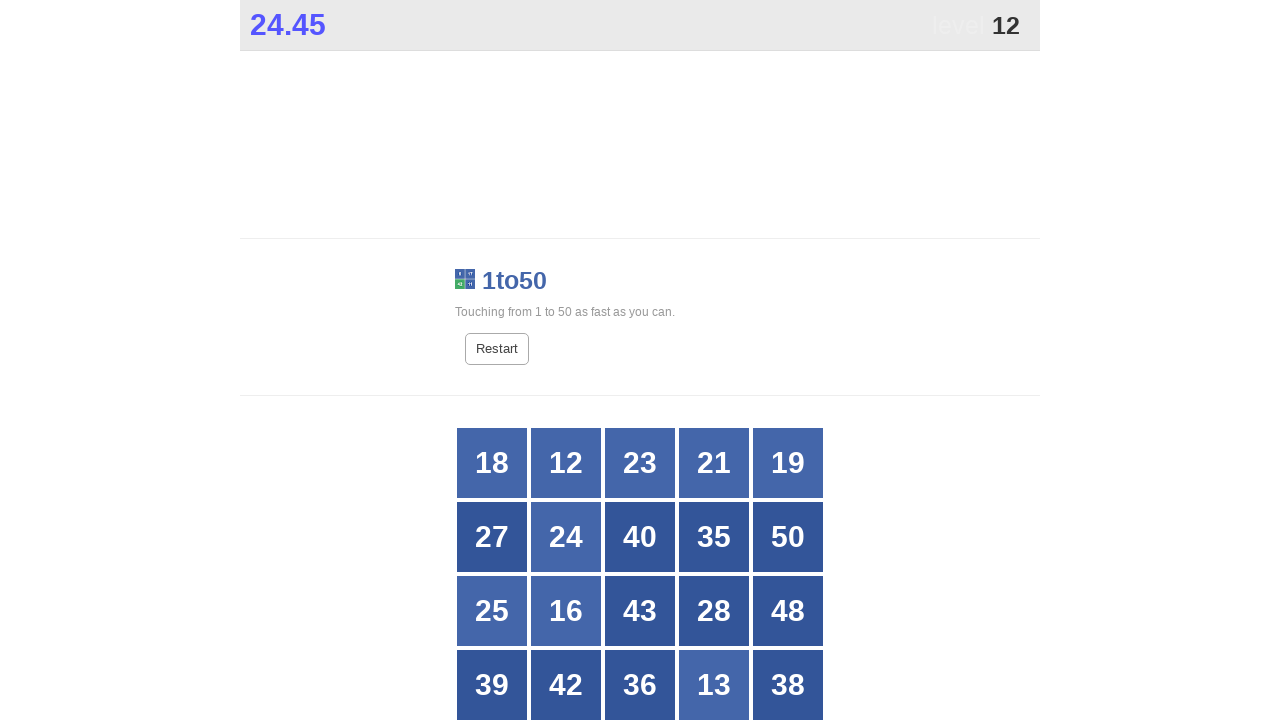

Clicked button number 12 at (566, 463) on xpath=//*[@id="grid"]/div[*] >> nth=1
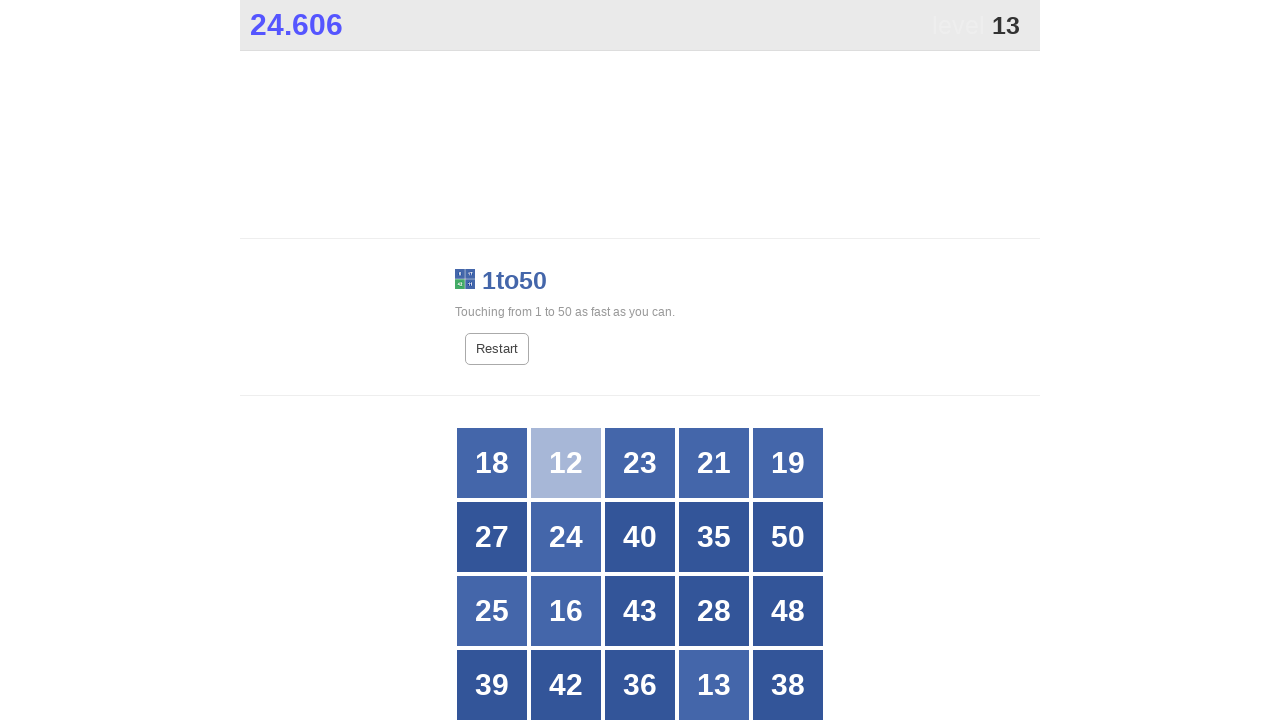

Waited 50ms for game to update
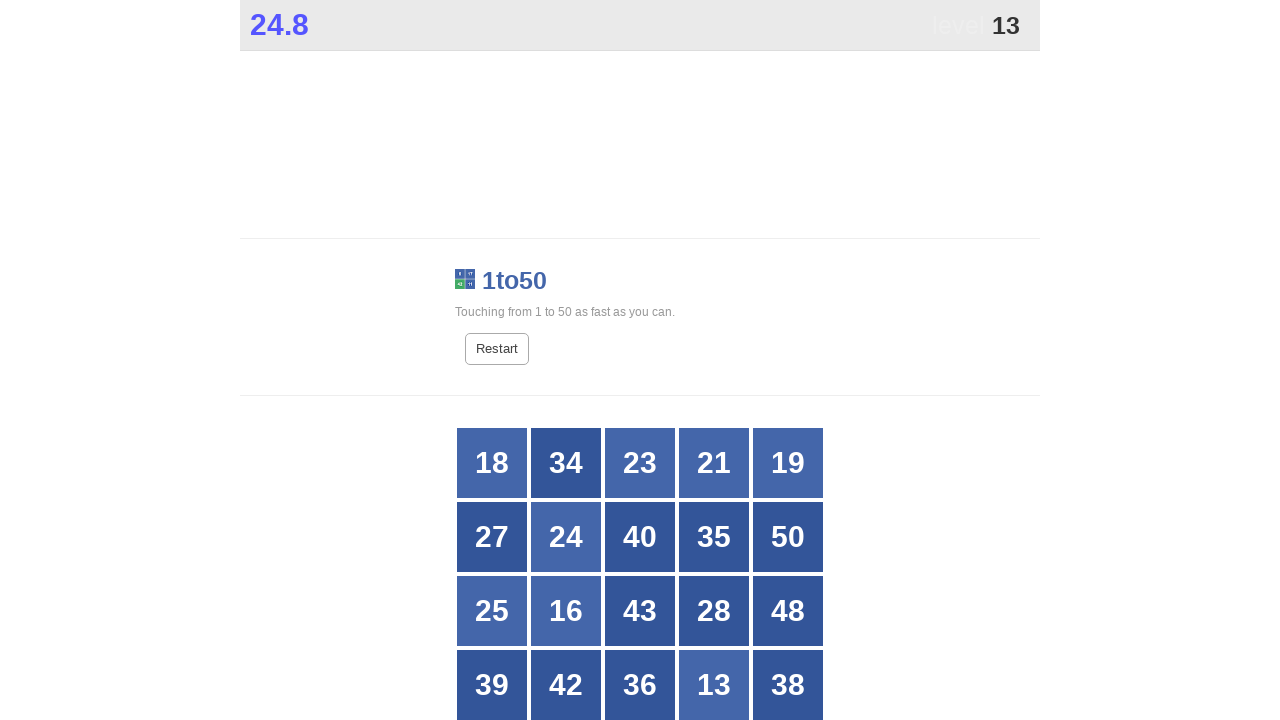

Located all button divs in the grid
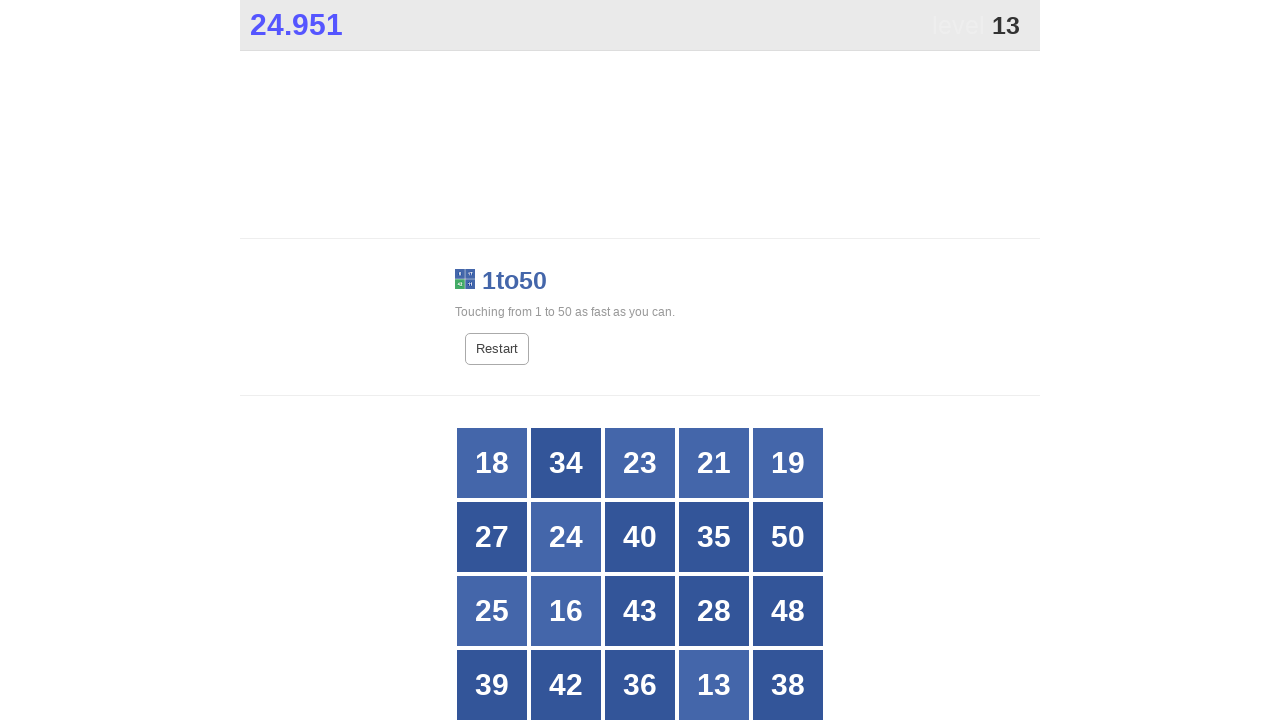

Read button text content: 18
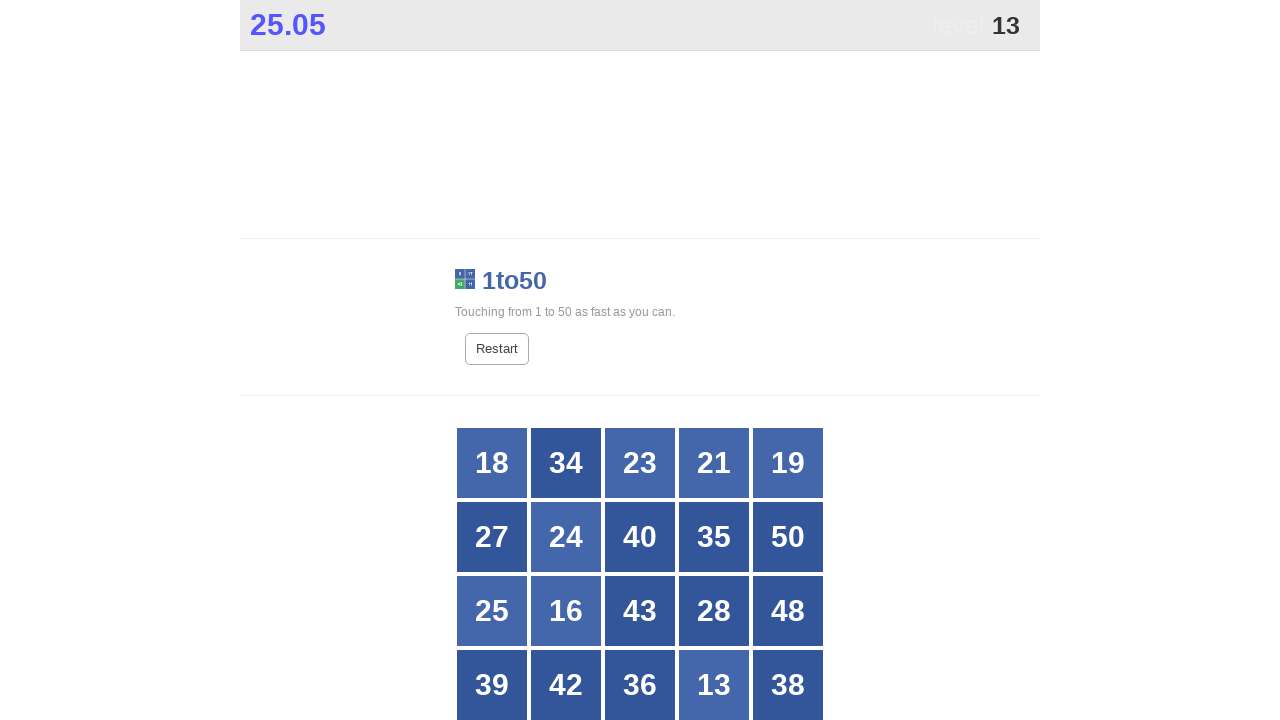

Read button text content: 34
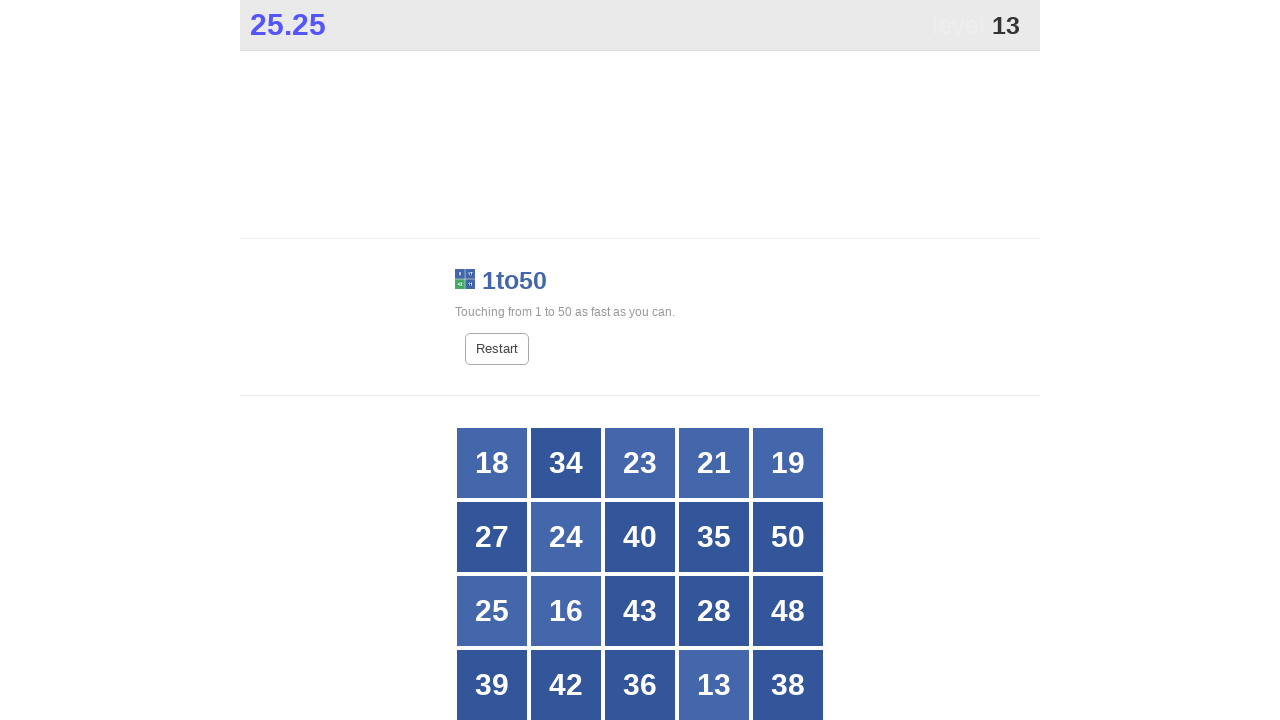

Read button text content: 23
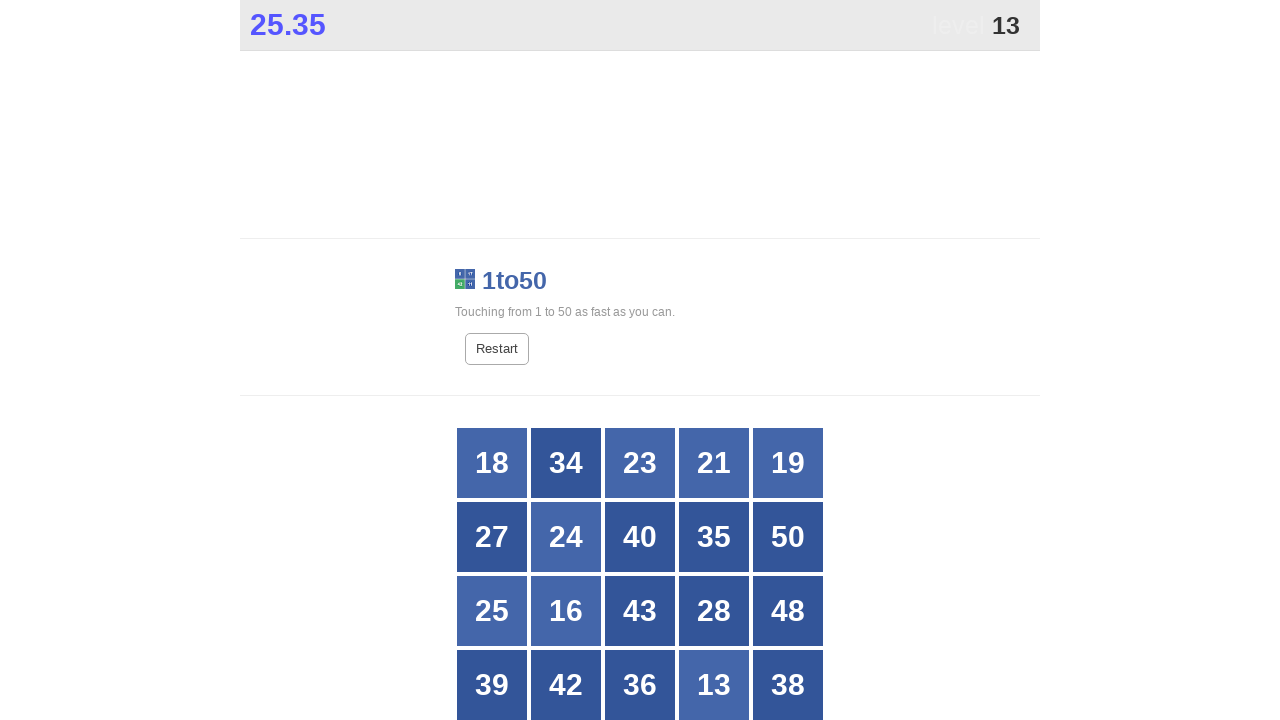

Read button text content: 21
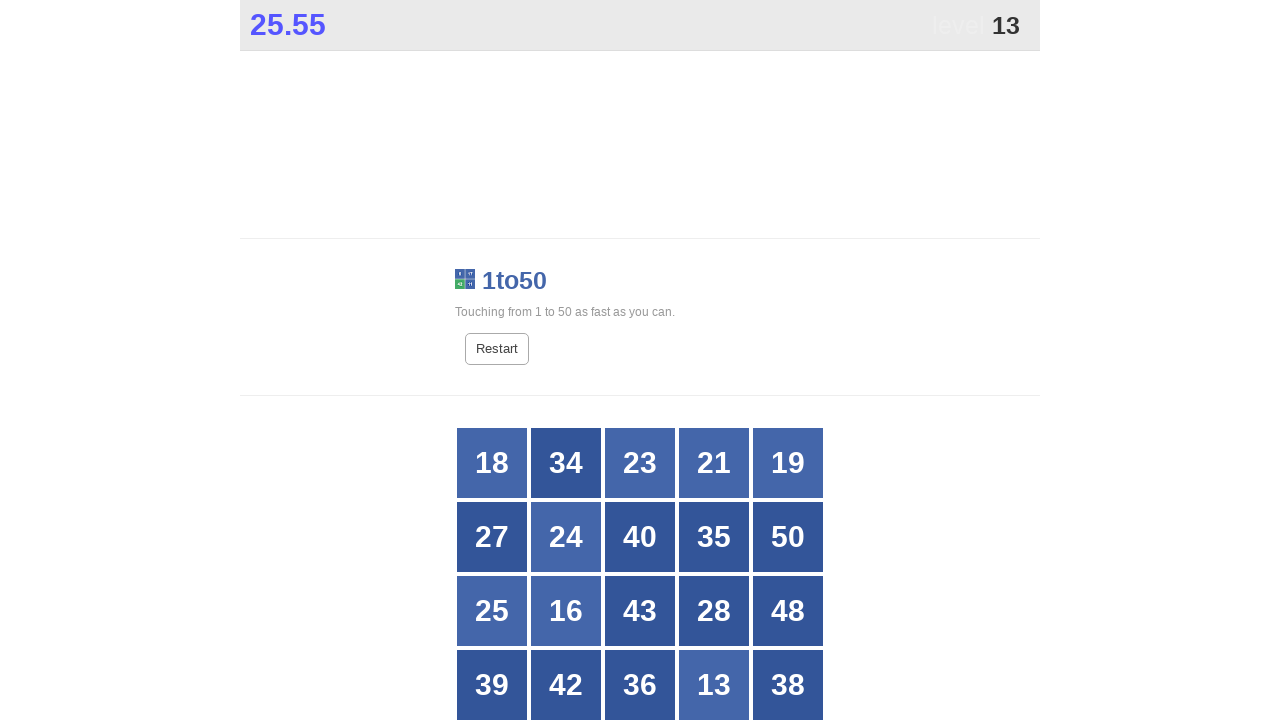

Read button text content: 19
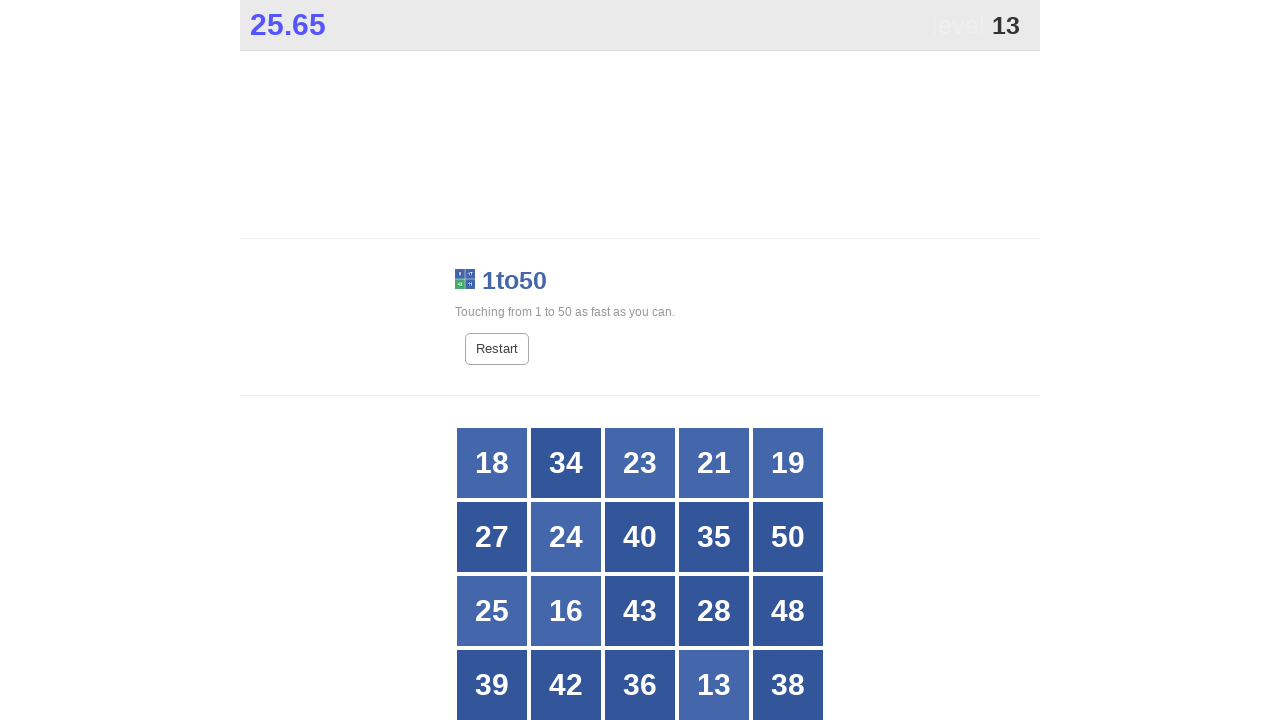

Read button text content: 27
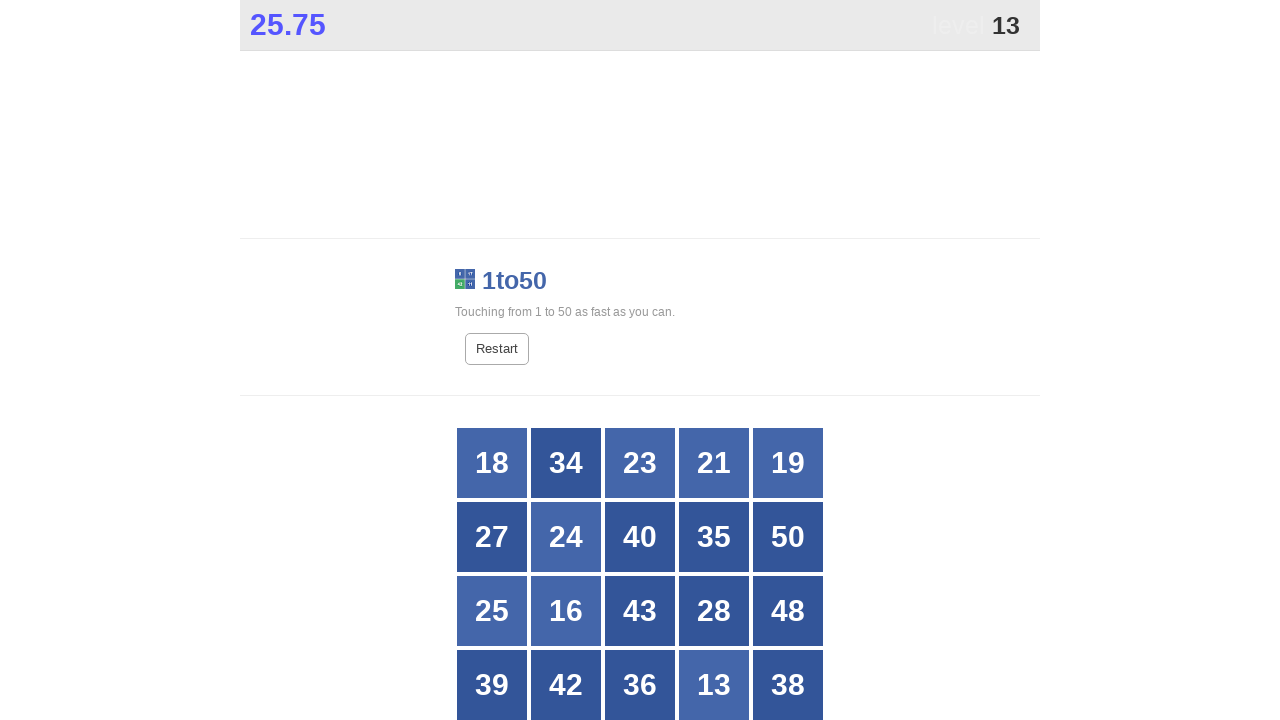

Read button text content: 24
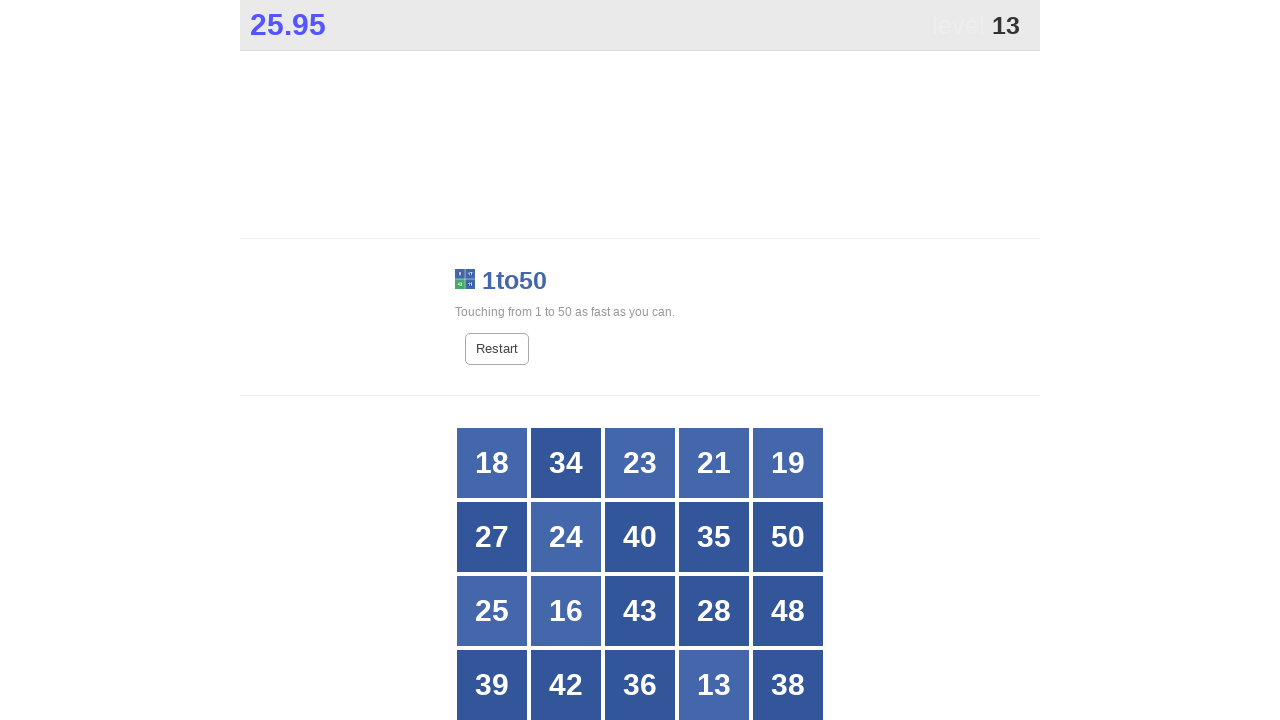

Read button text content: 40
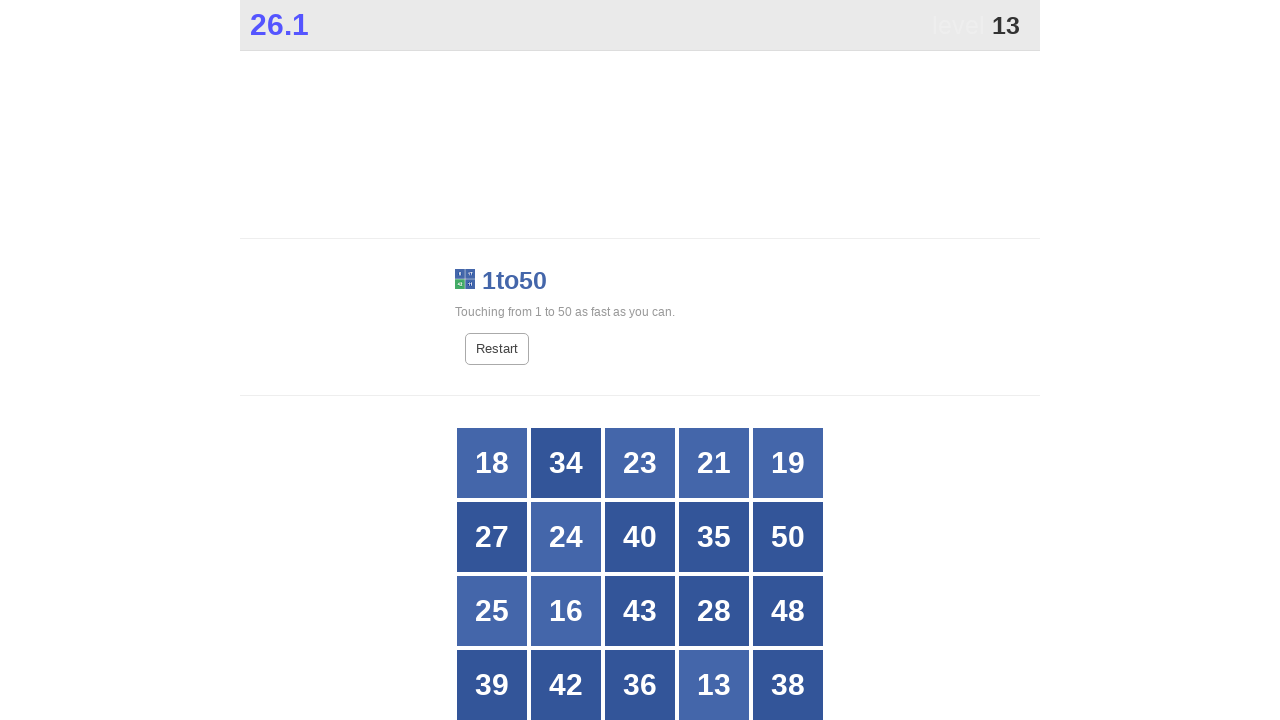

Read button text content: 35
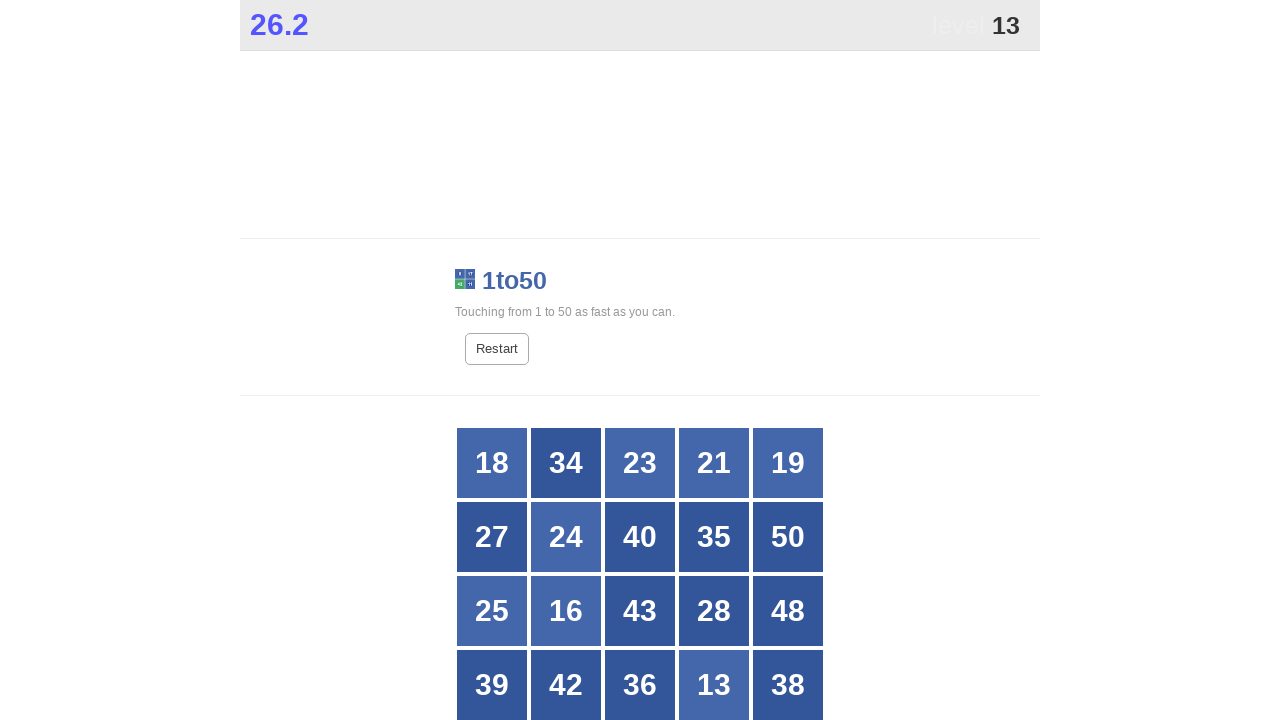

Read button text content: 50
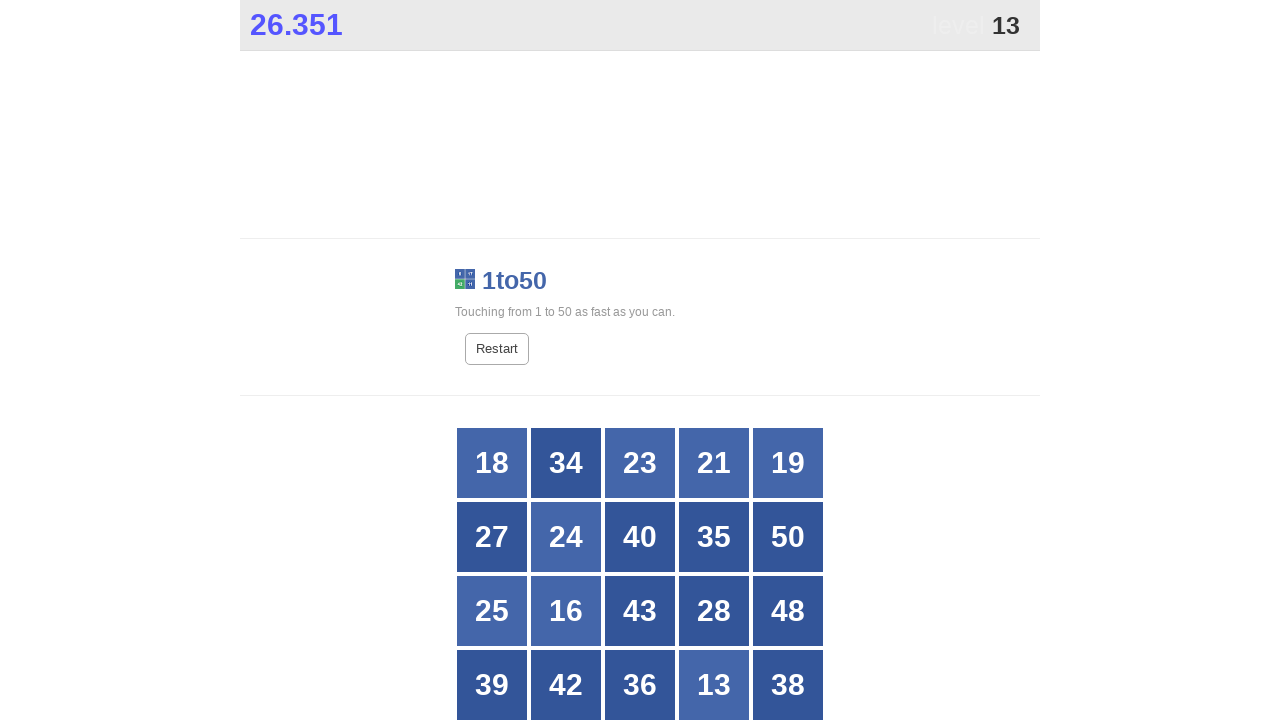

Read button text content: 25
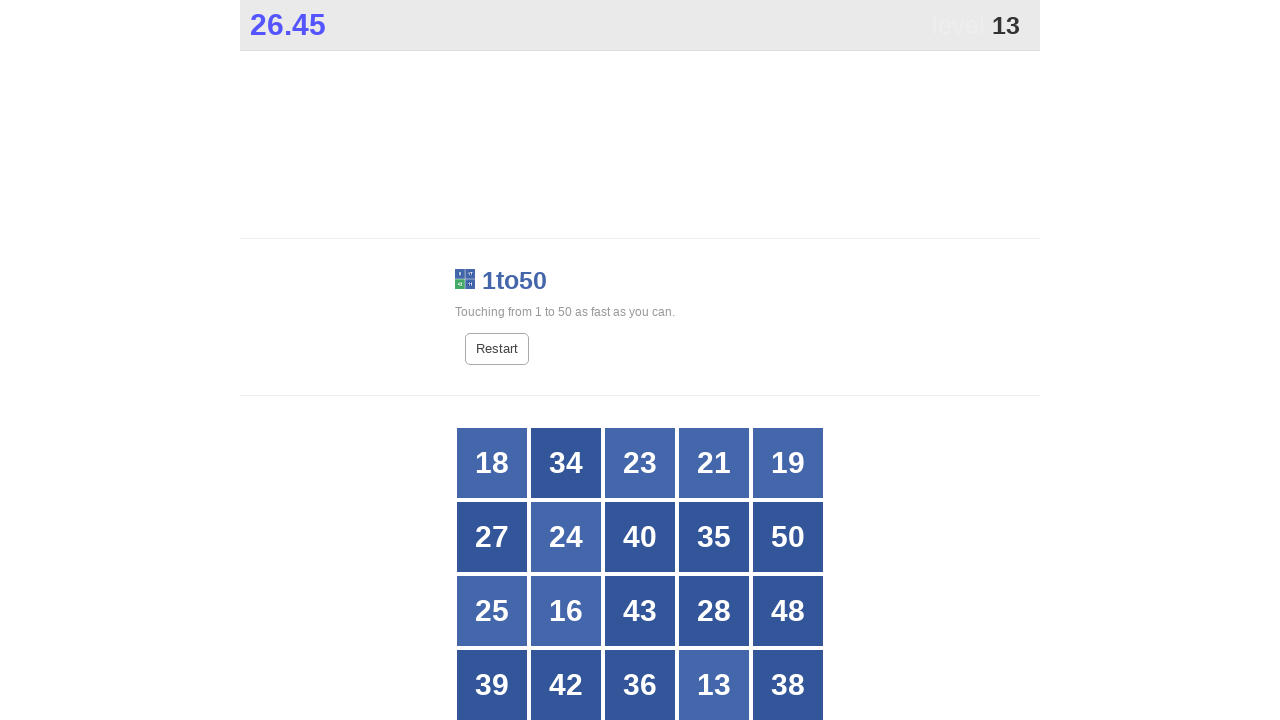

Read button text content: 16
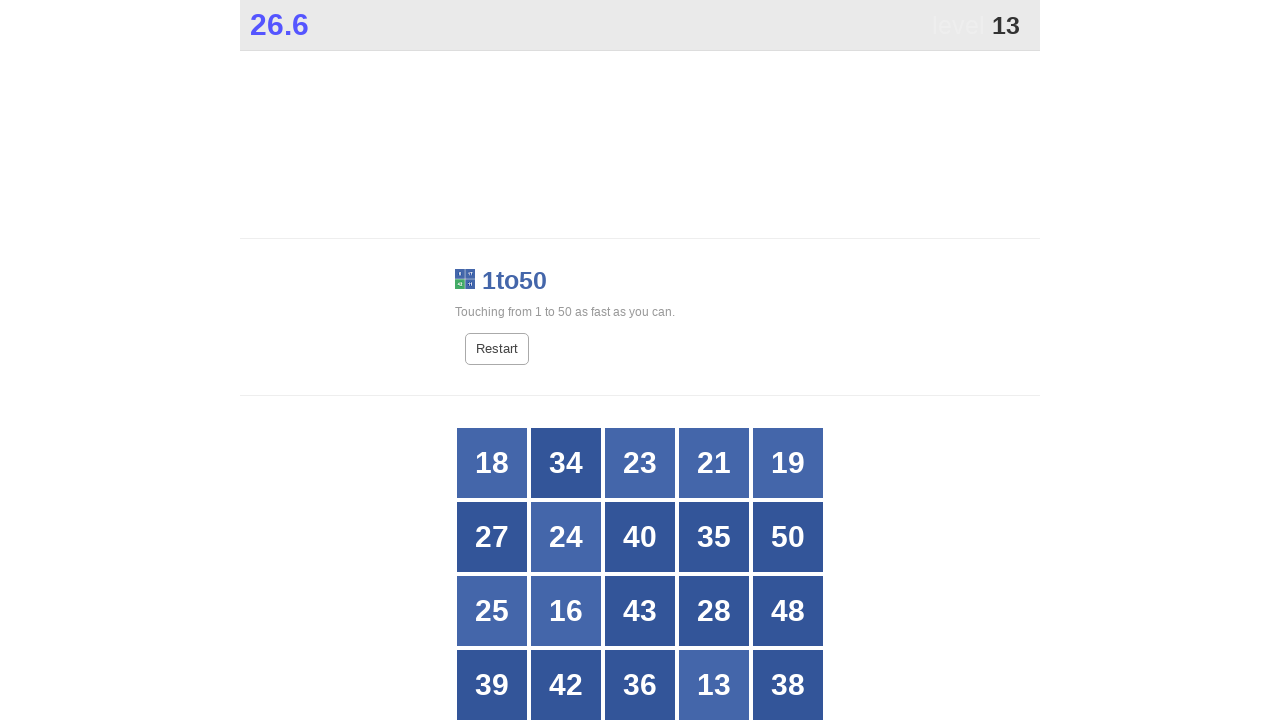

Read button text content: 43
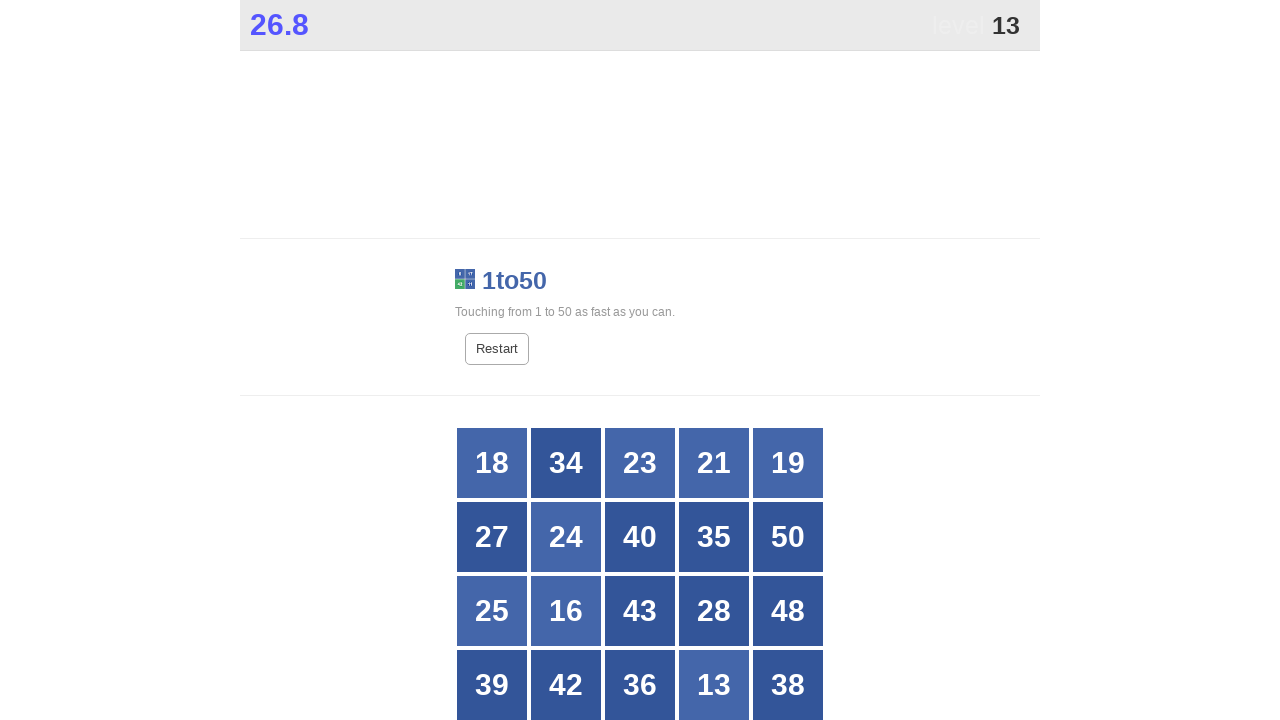

Read button text content: 28
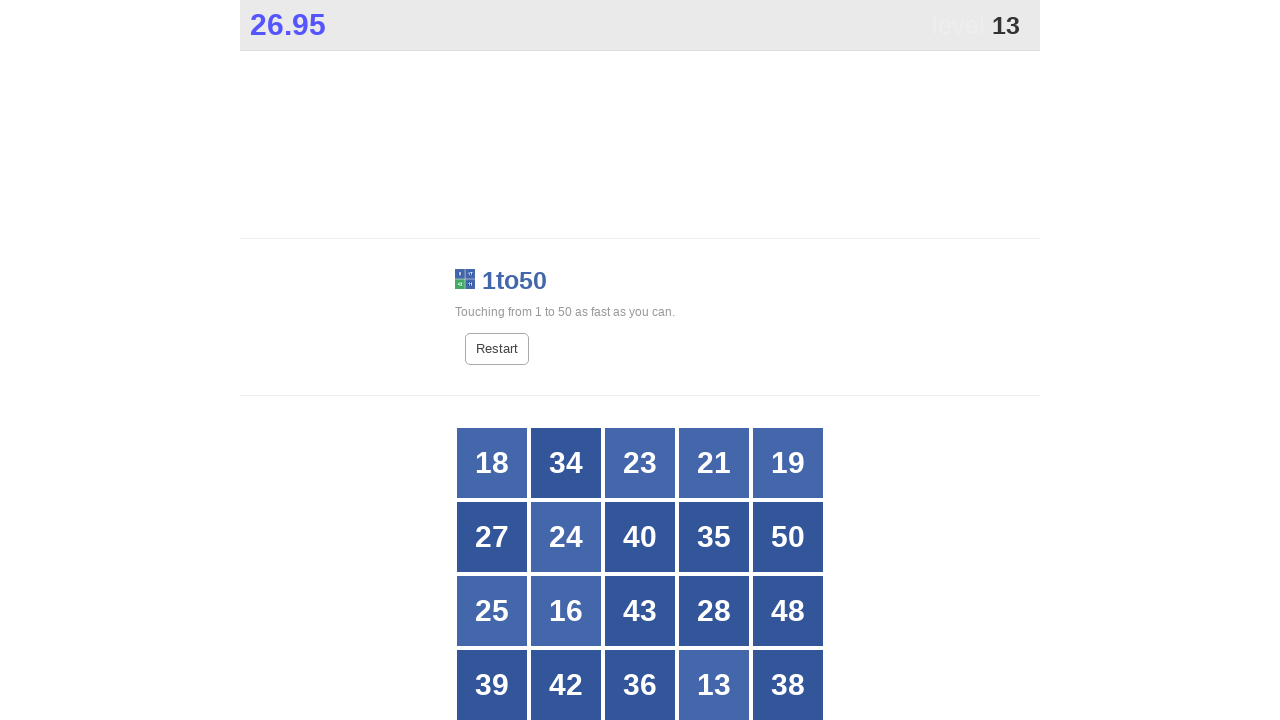

Read button text content: 48
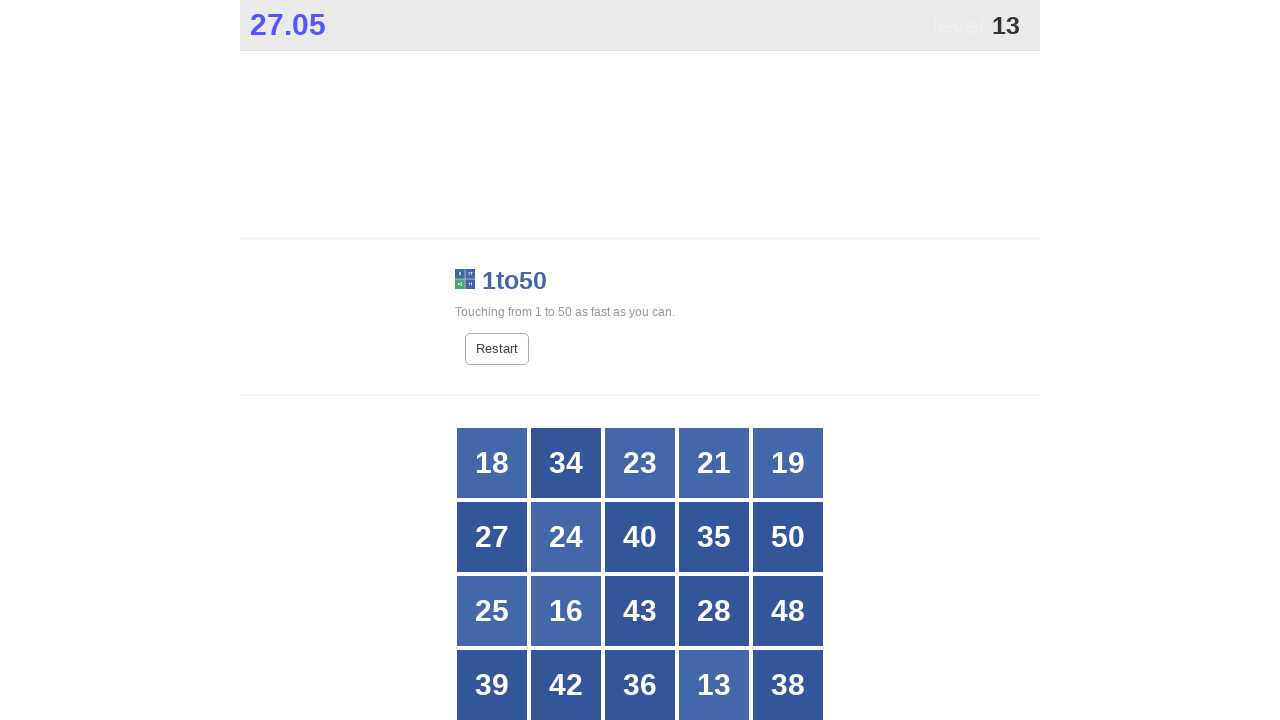

Read button text content: 39
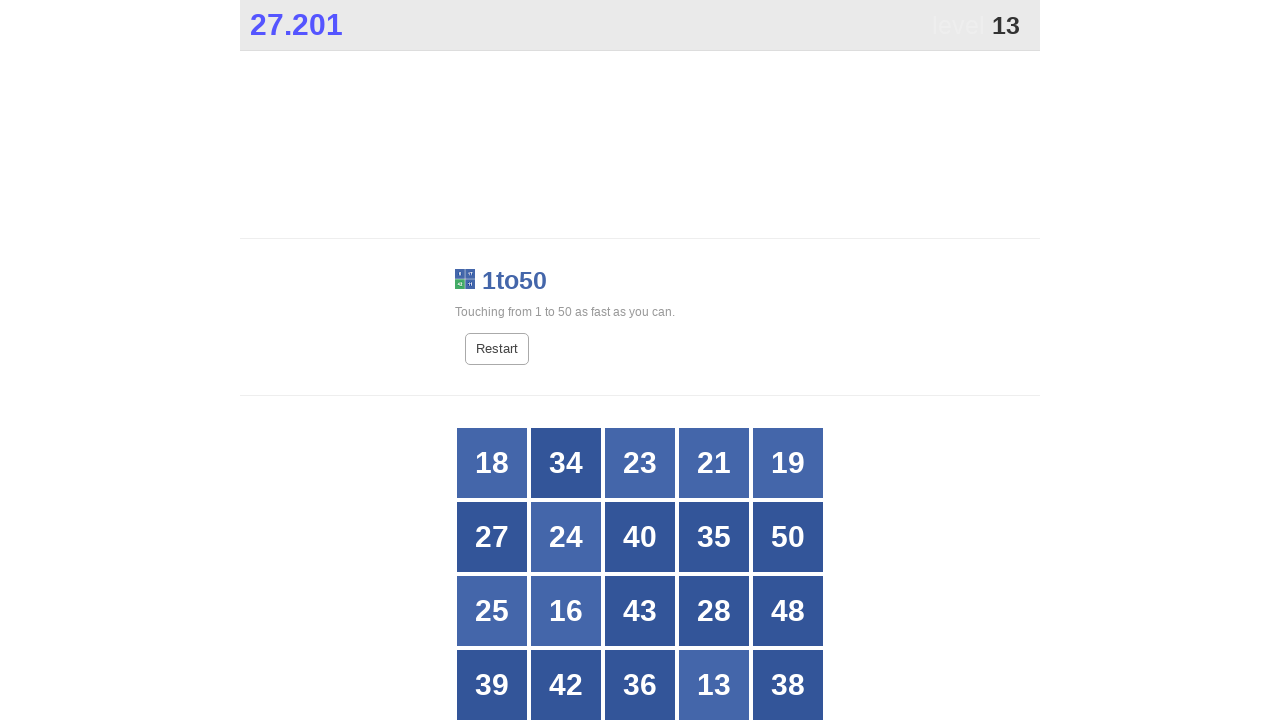

Read button text content: 42
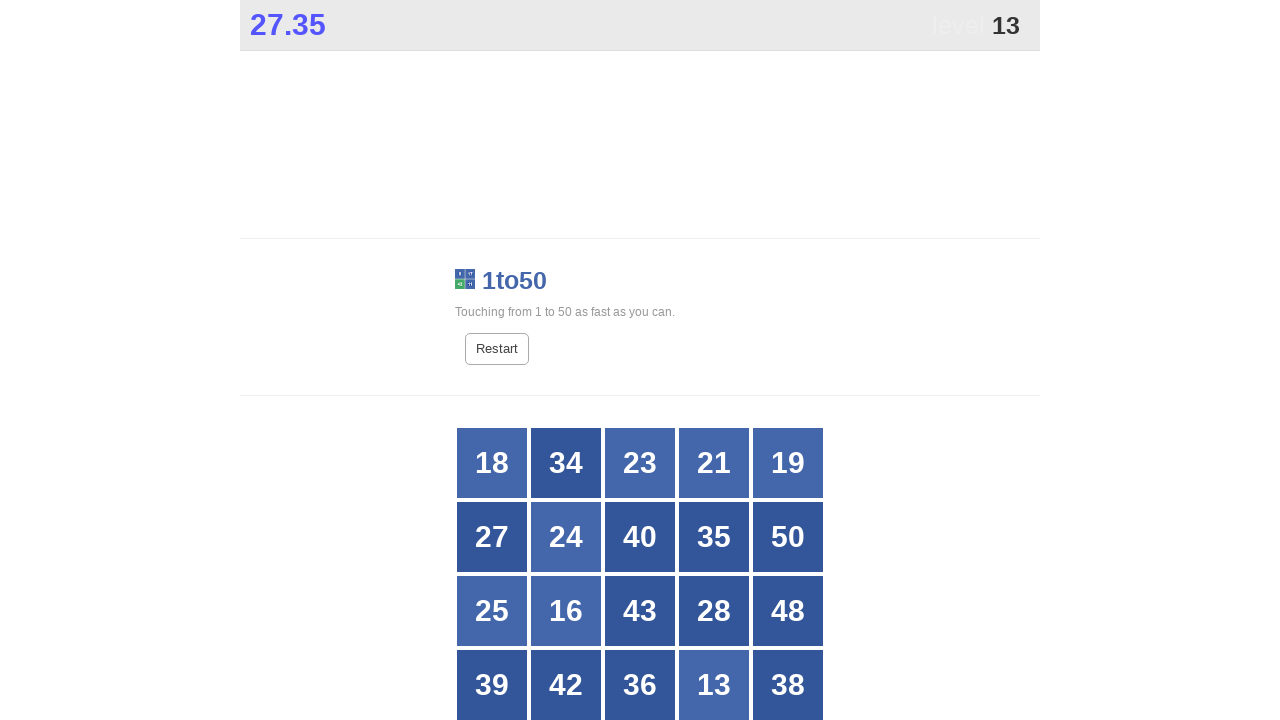

Read button text content: 36
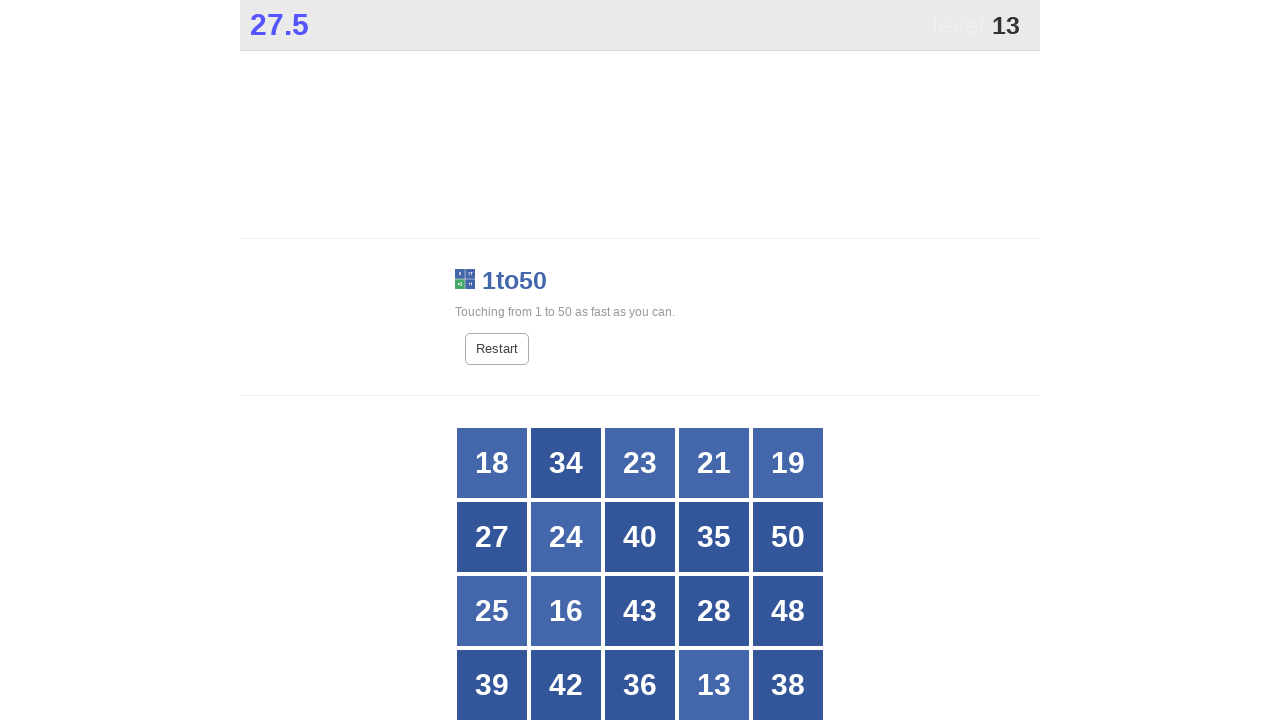

Read button text content: 13
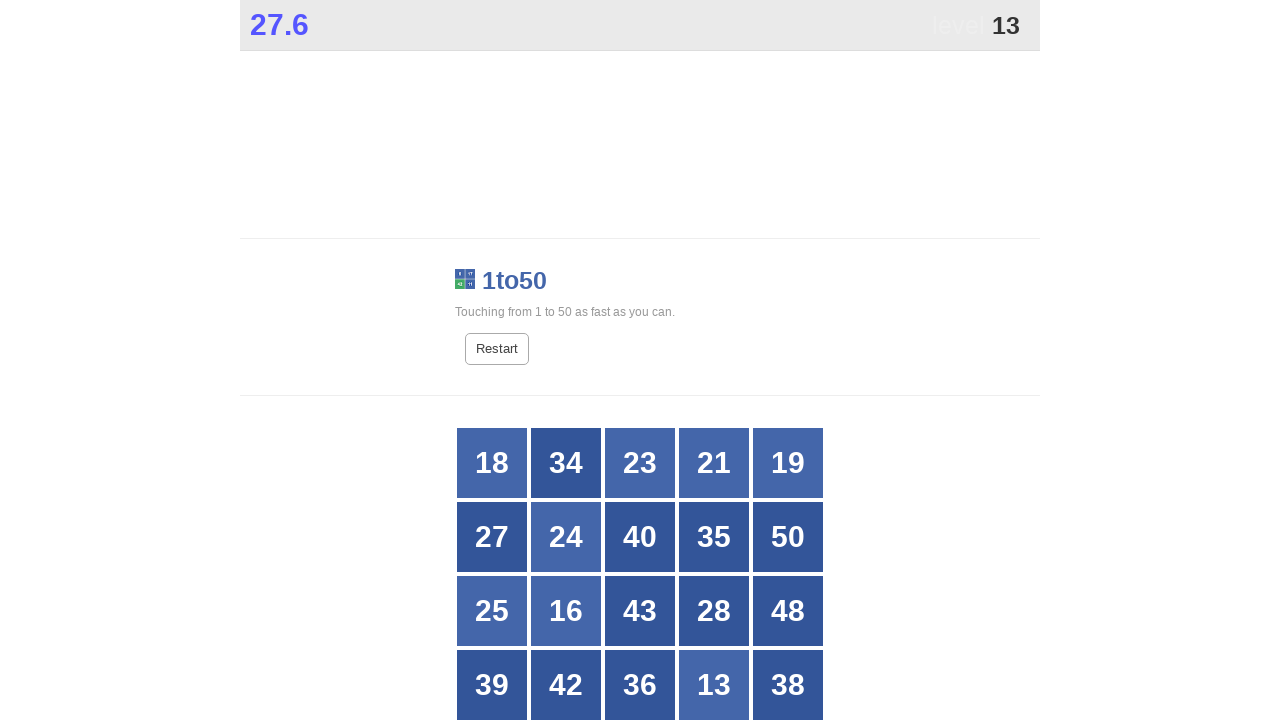

Clicked button number 13 at (714, 685) on xpath=//*[@id="grid"]/div[*] >> nth=18
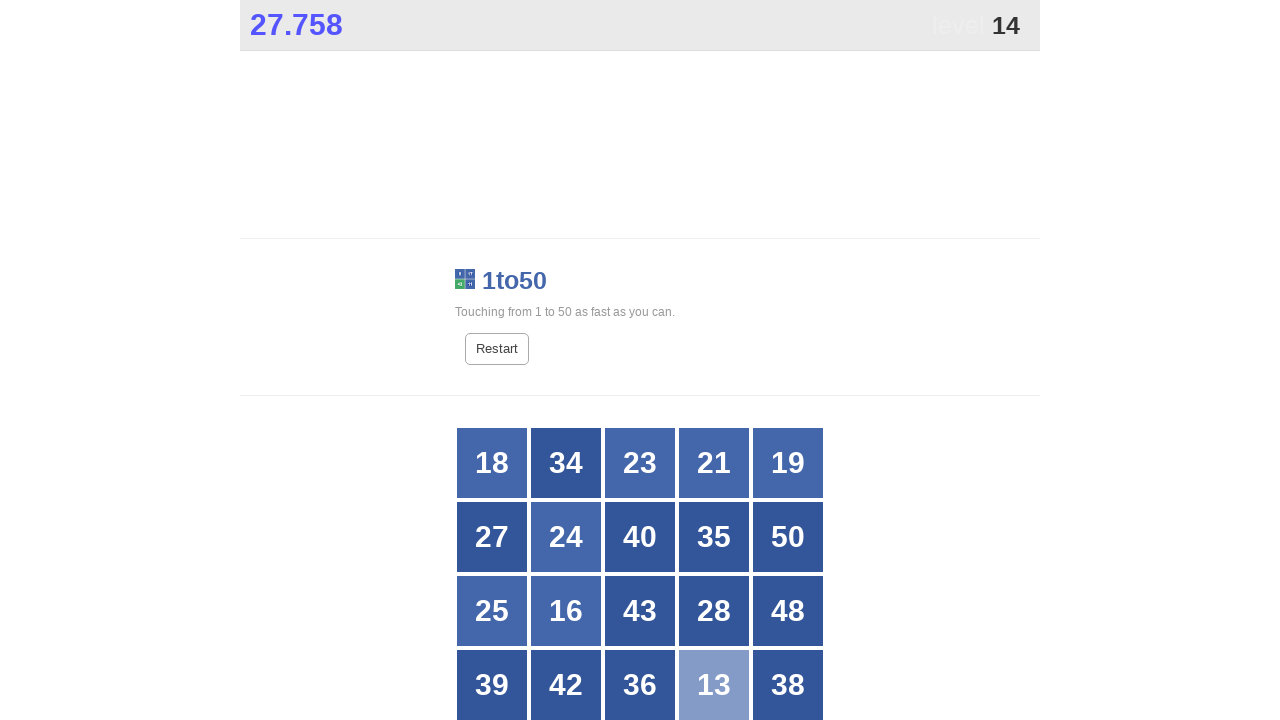

Waited 50ms for game to update
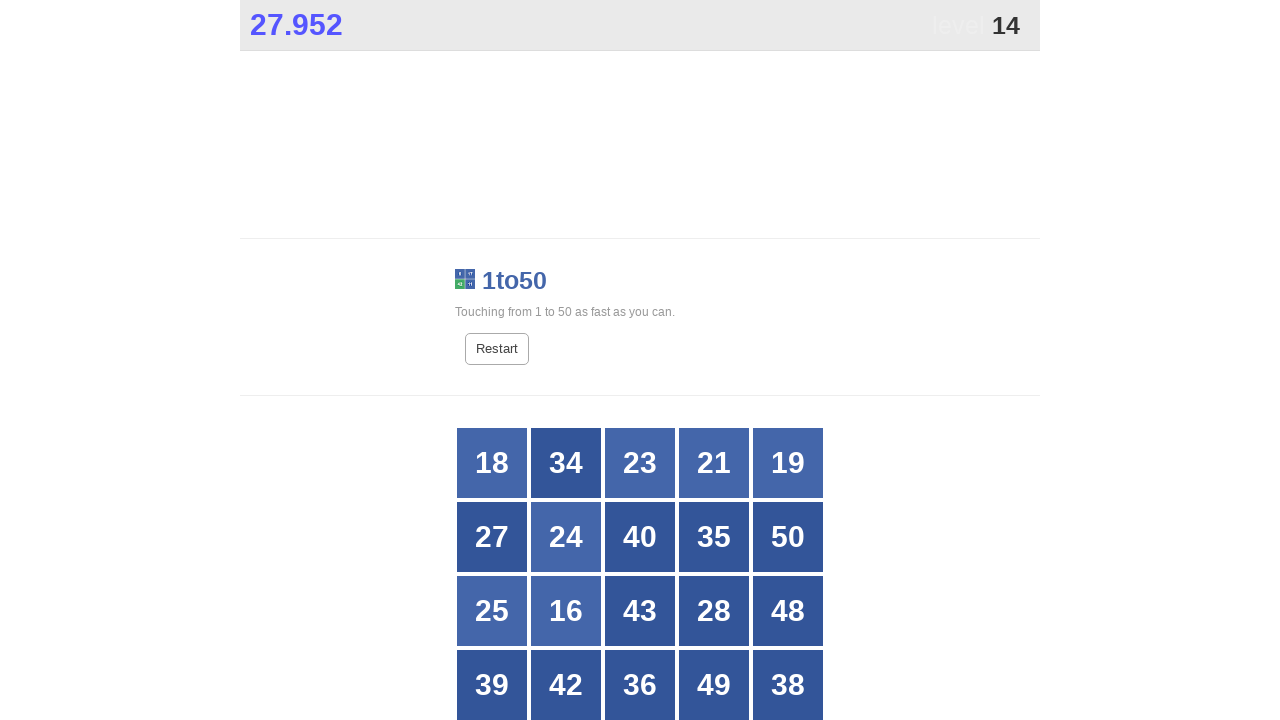

Located all button divs in the grid
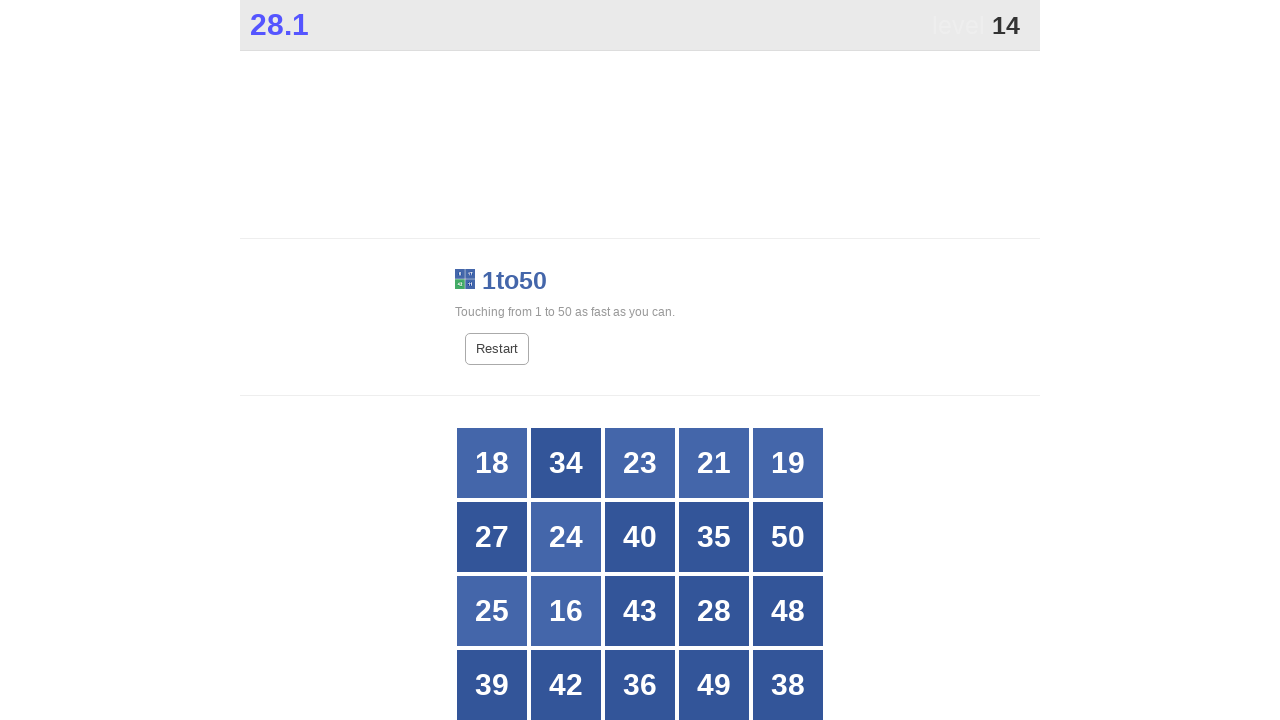

Read button text content: 18
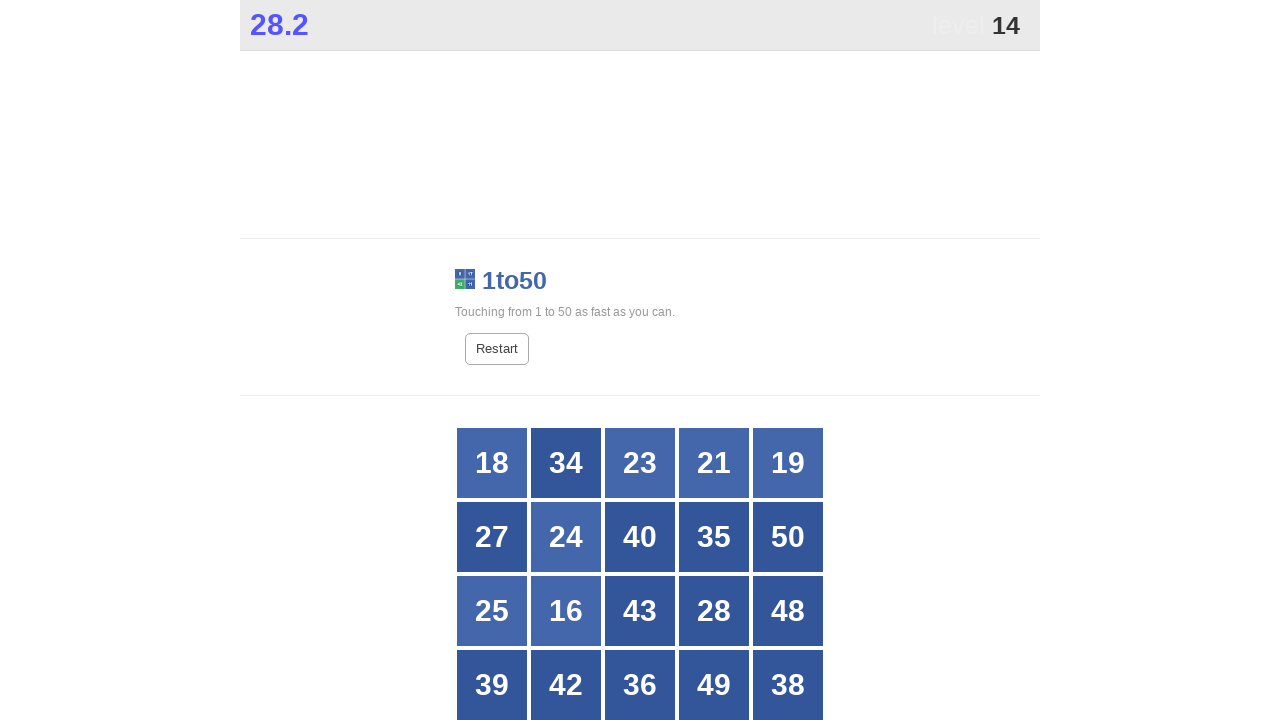

Read button text content: 34
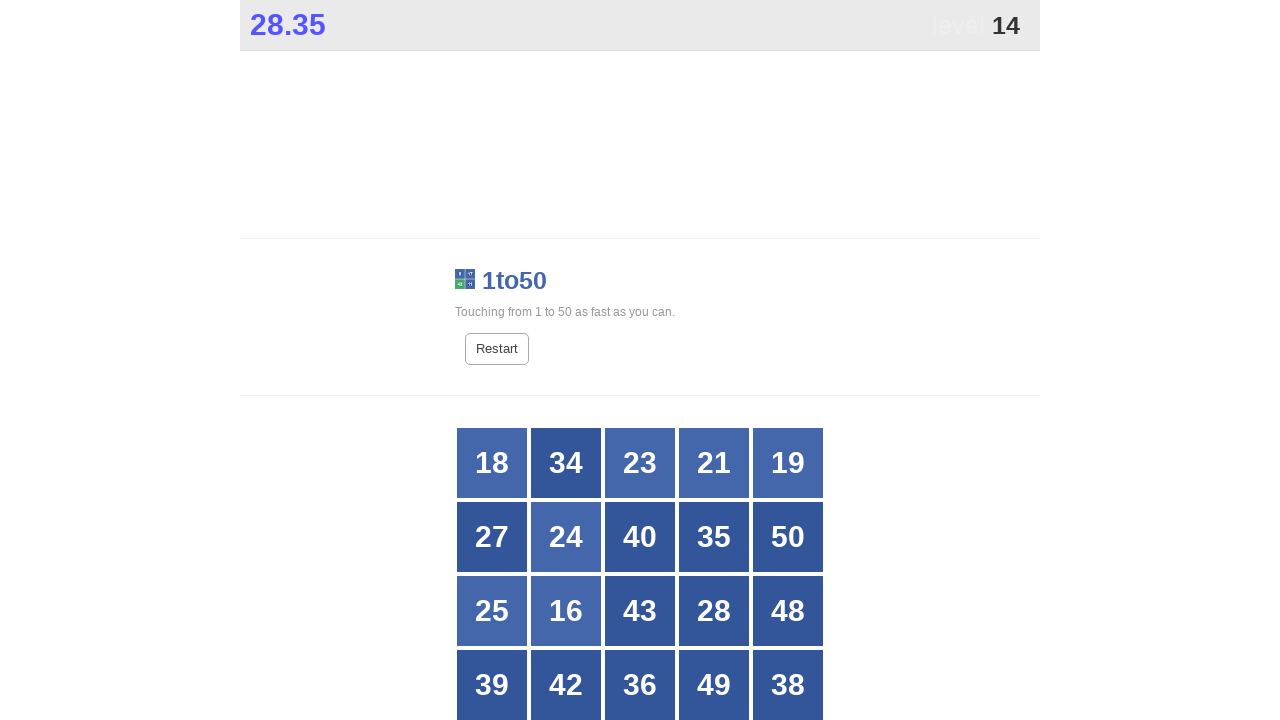

Read button text content: 23
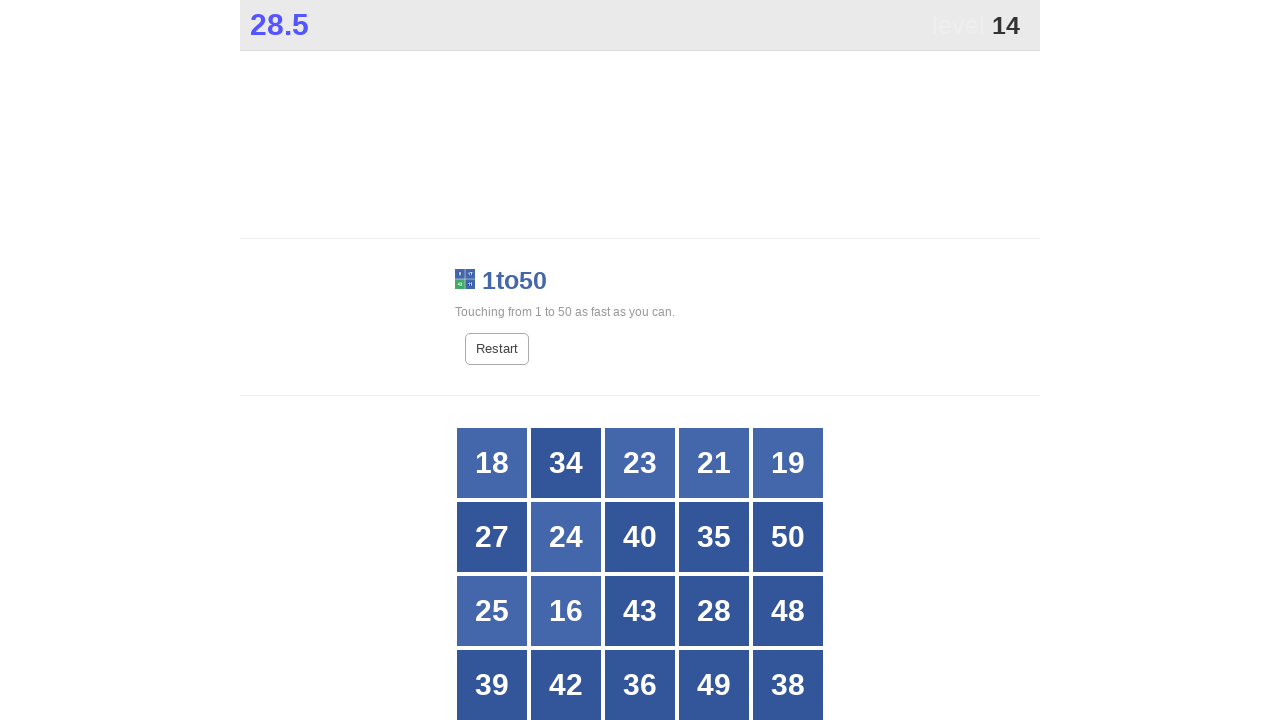

Read button text content: 21
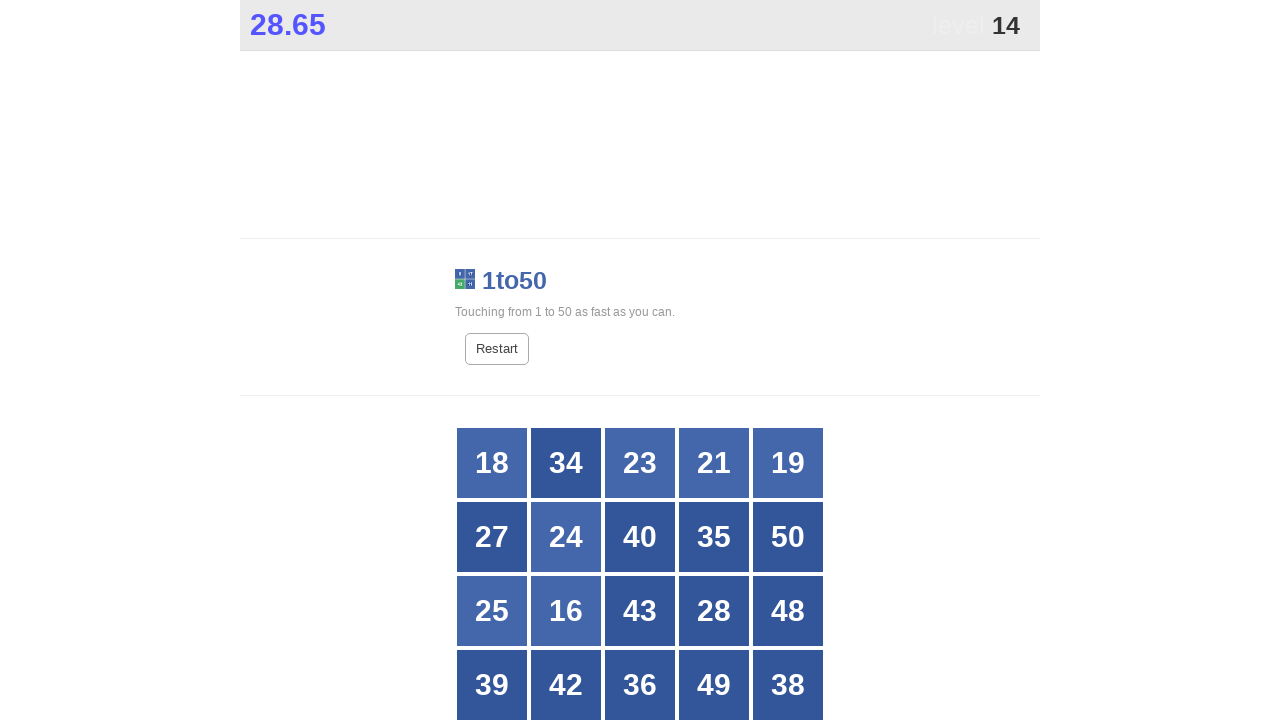

Read button text content: 19
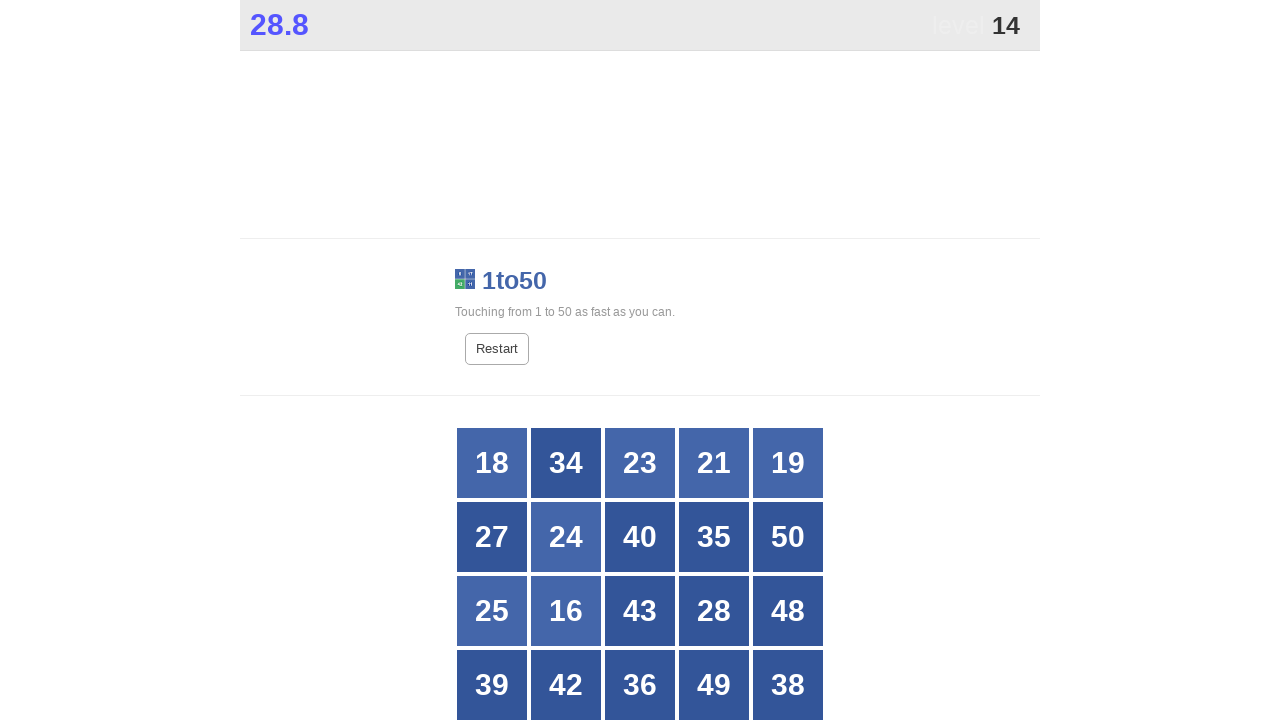

Read button text content: 27
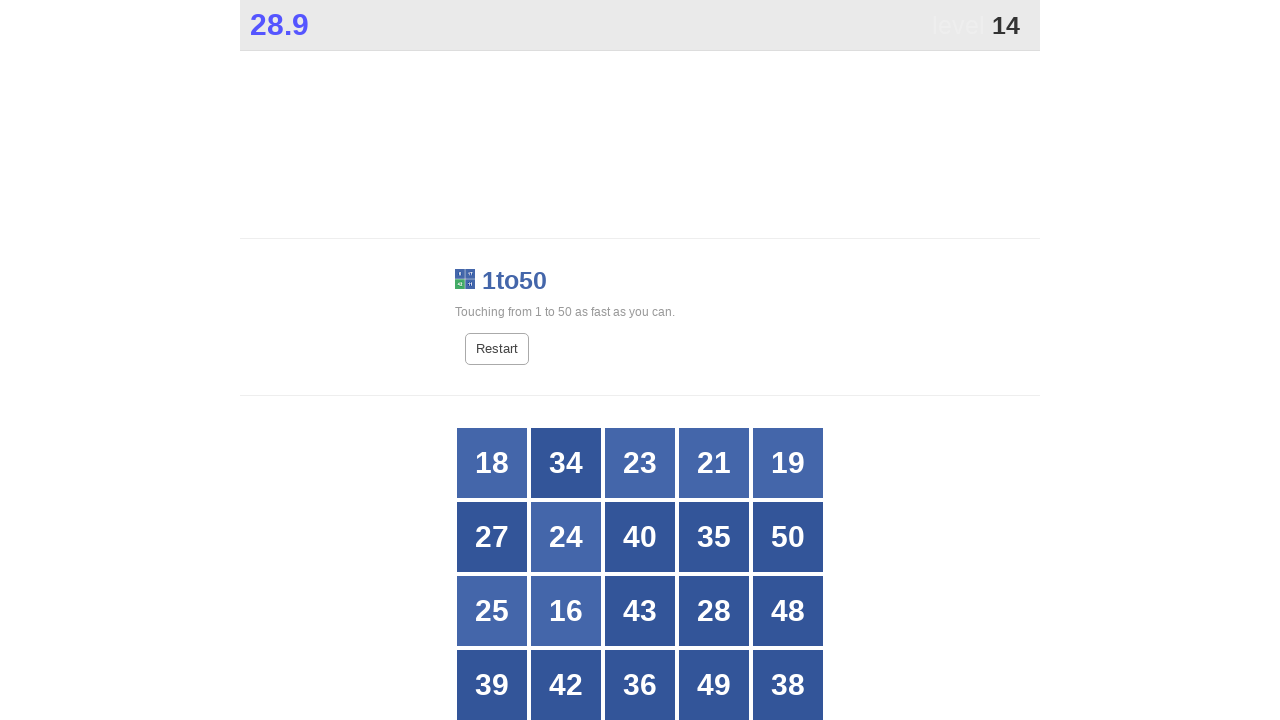

Read button text content: 24
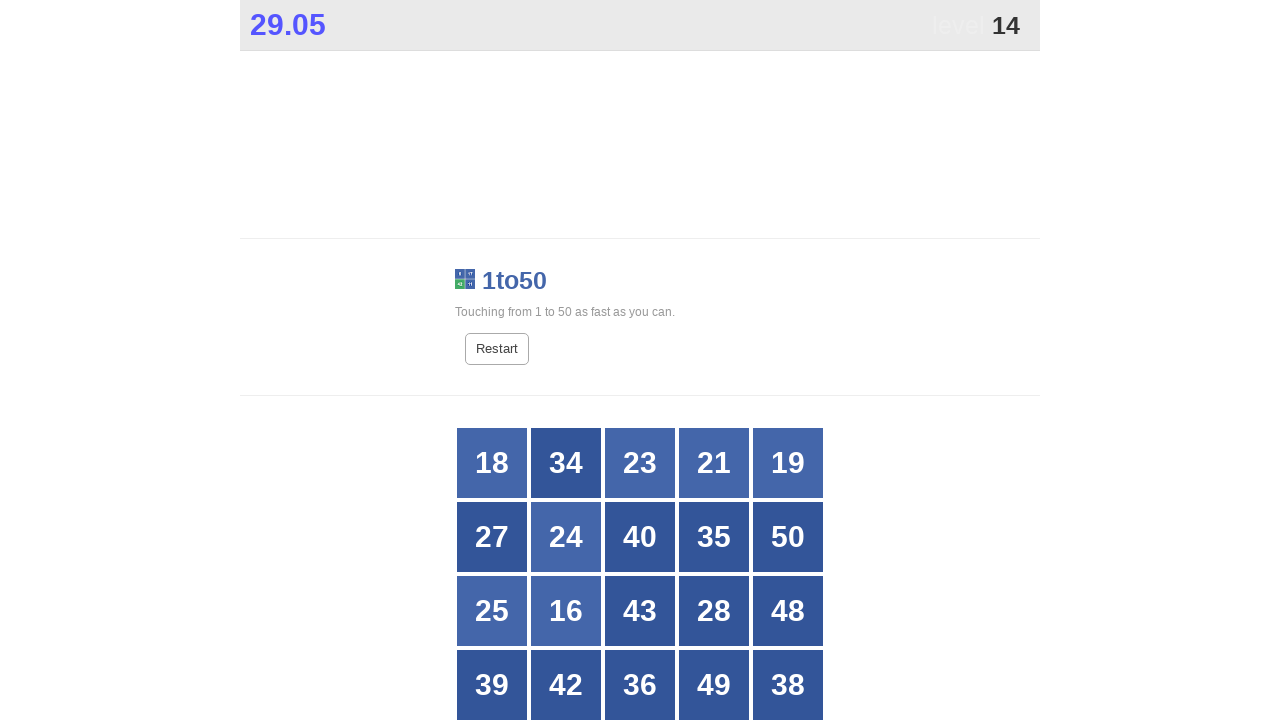

Read button text content: 40
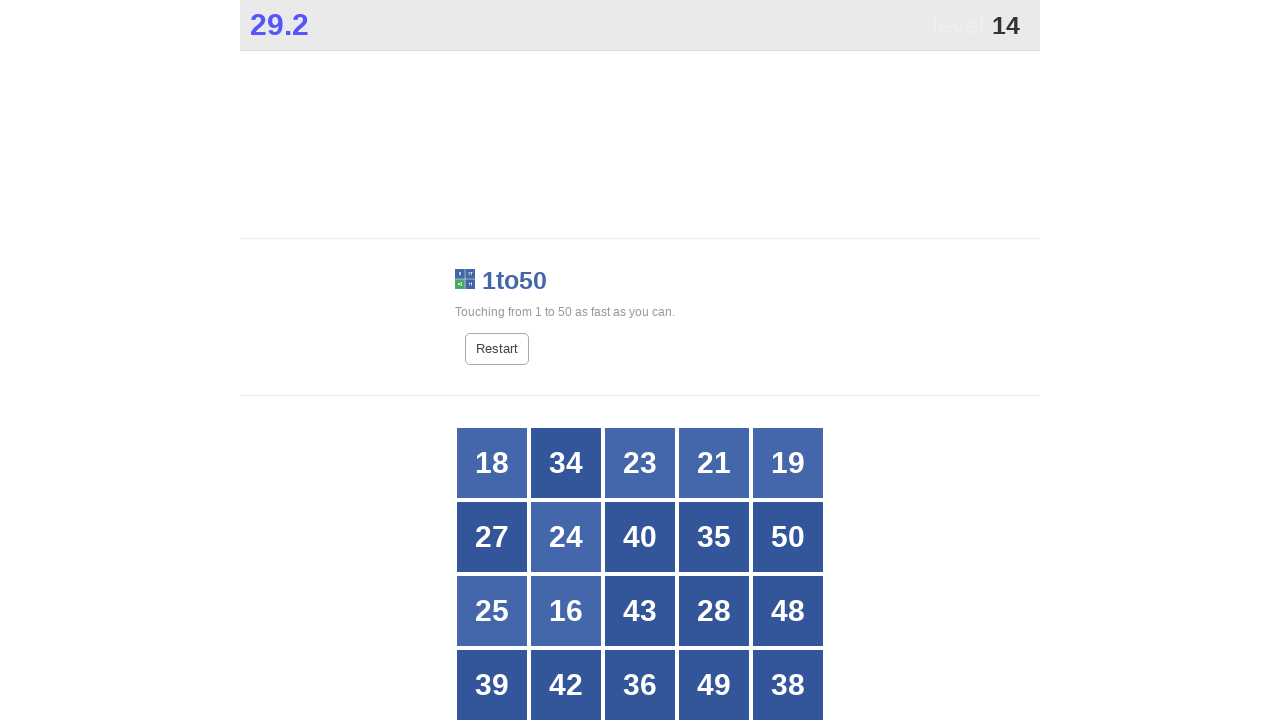

Read button text content: 35
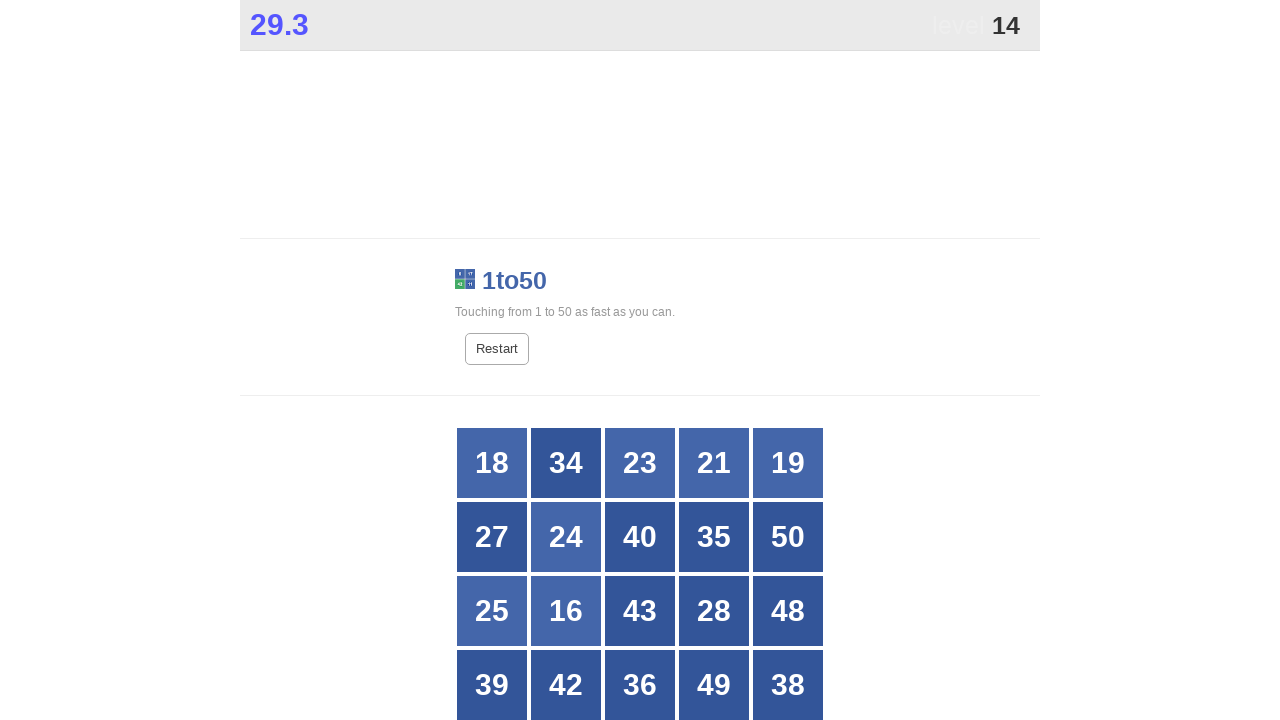

Read button text content: 50
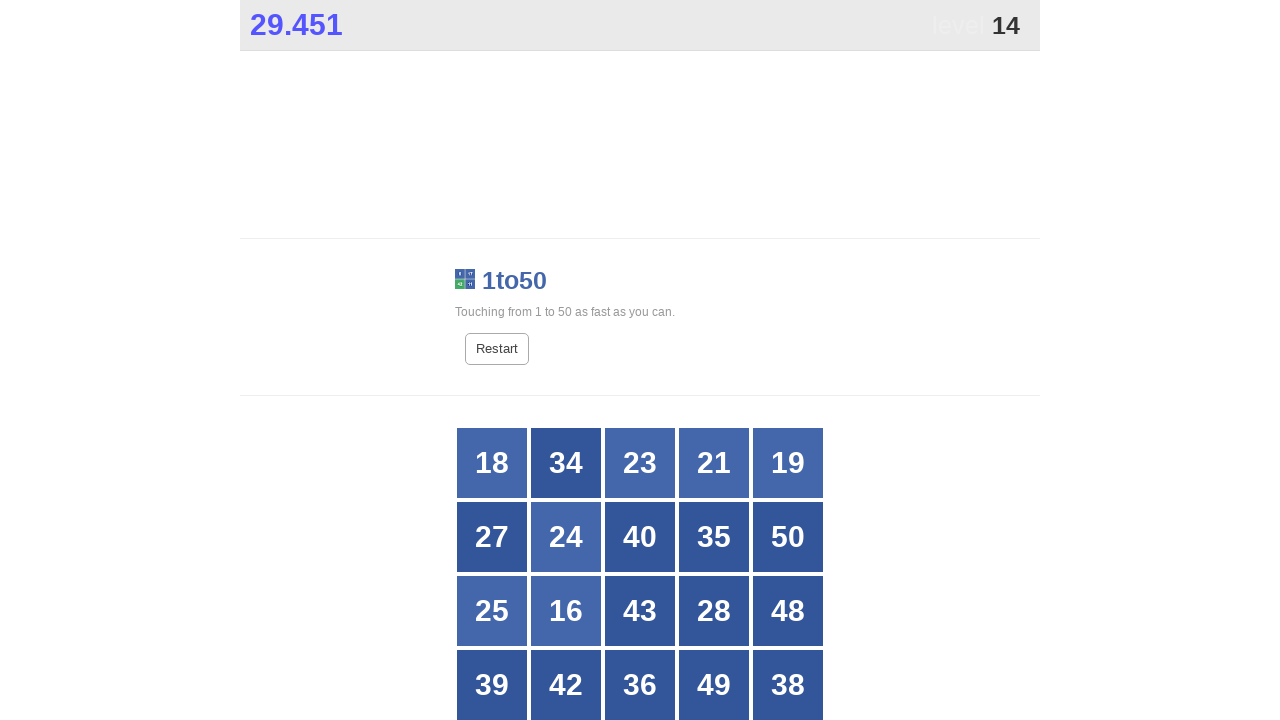

Read button text content: 25
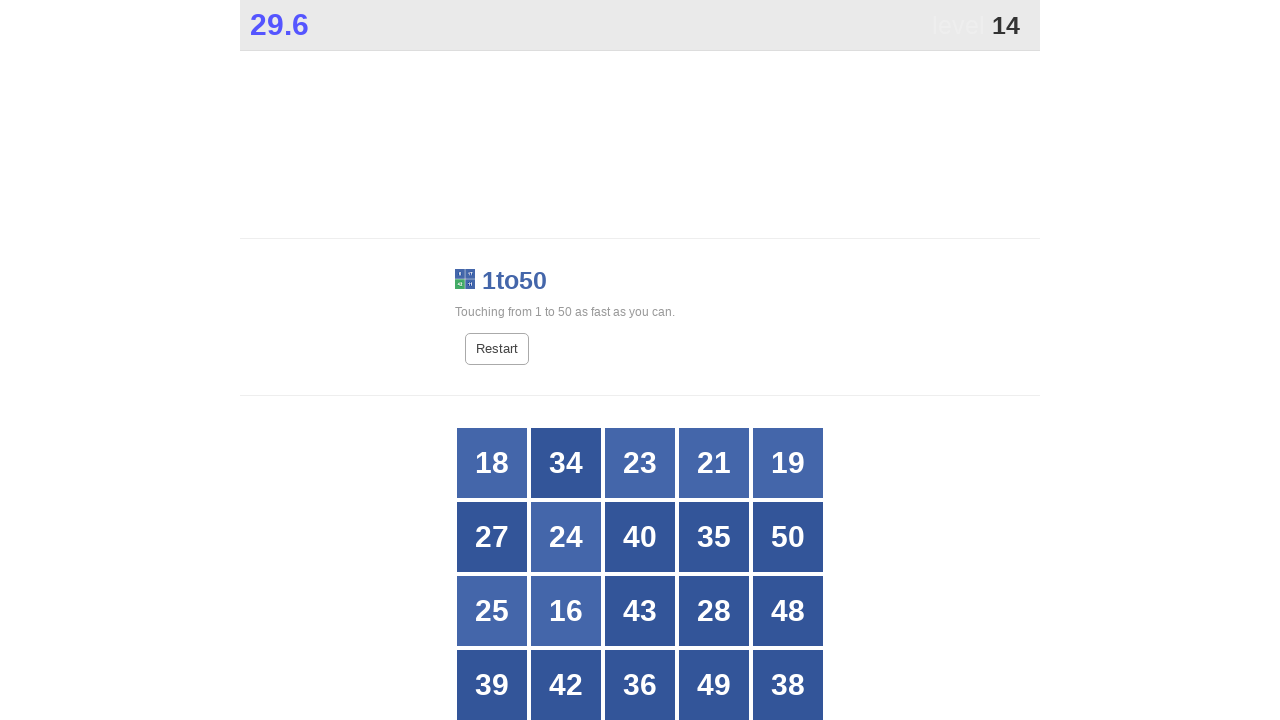

Read button text content: 16
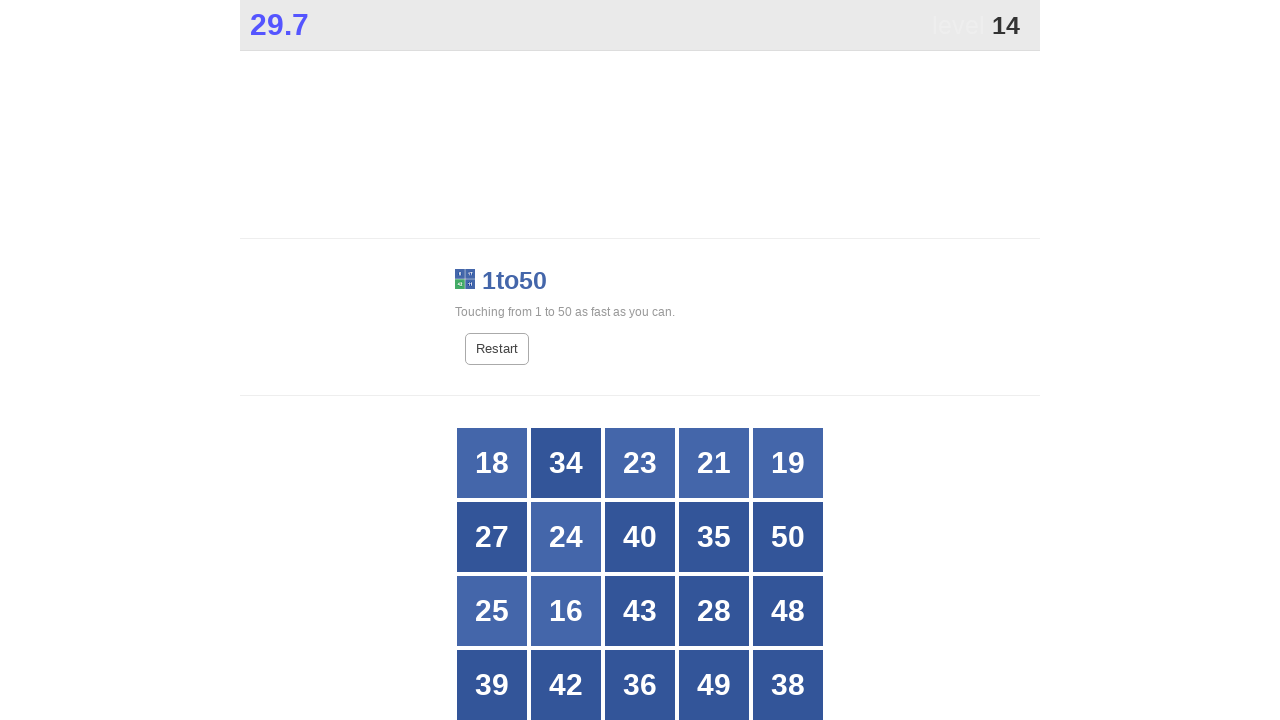

Read button text content: 43
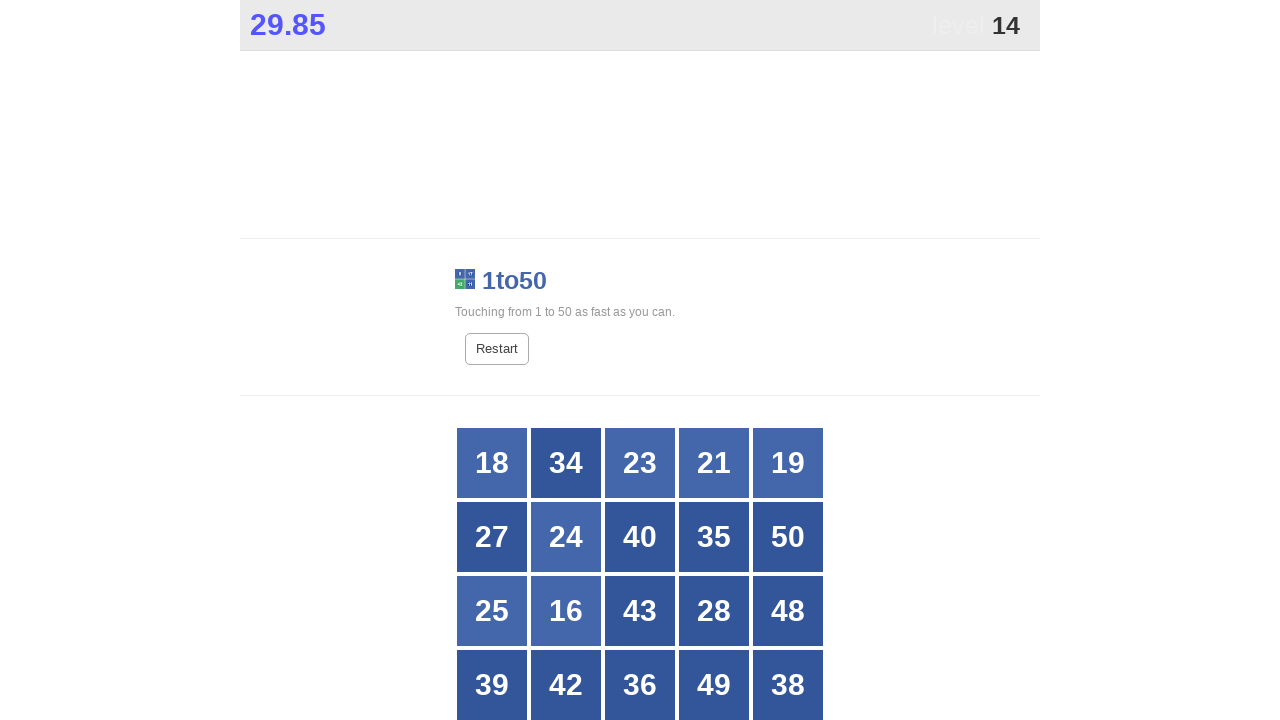

Read button text content: 28
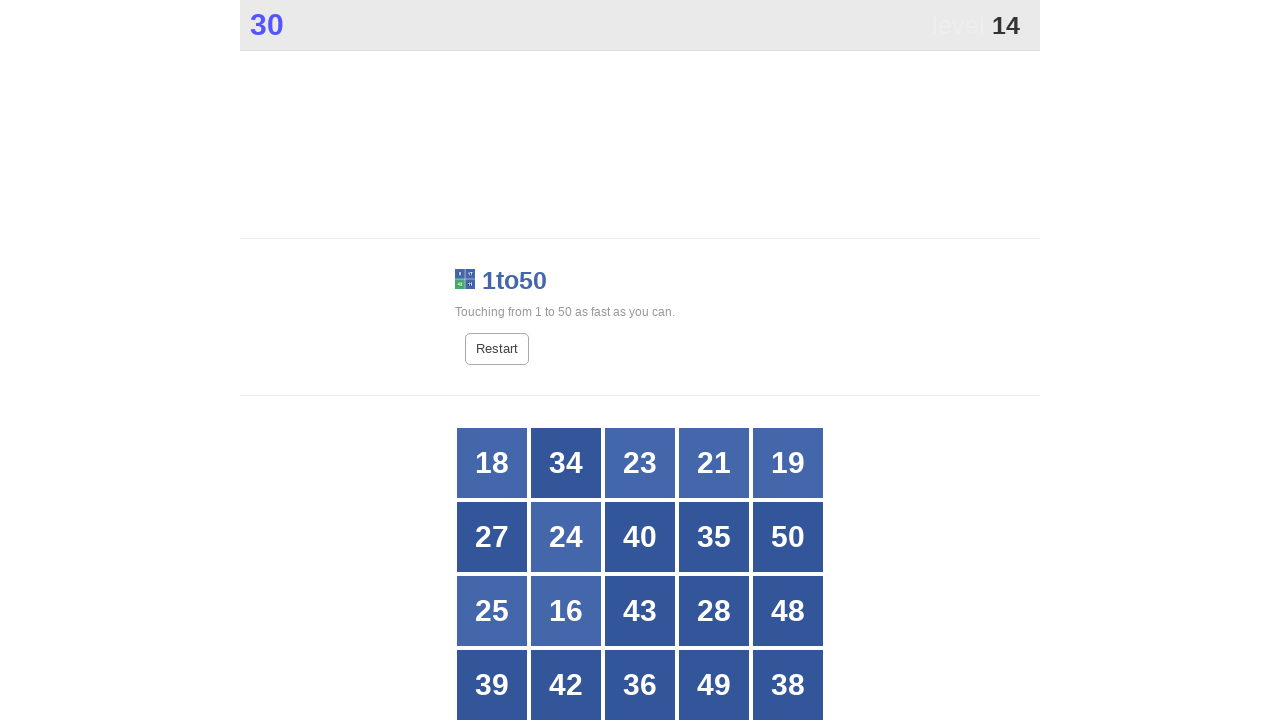

Read button text content: 48
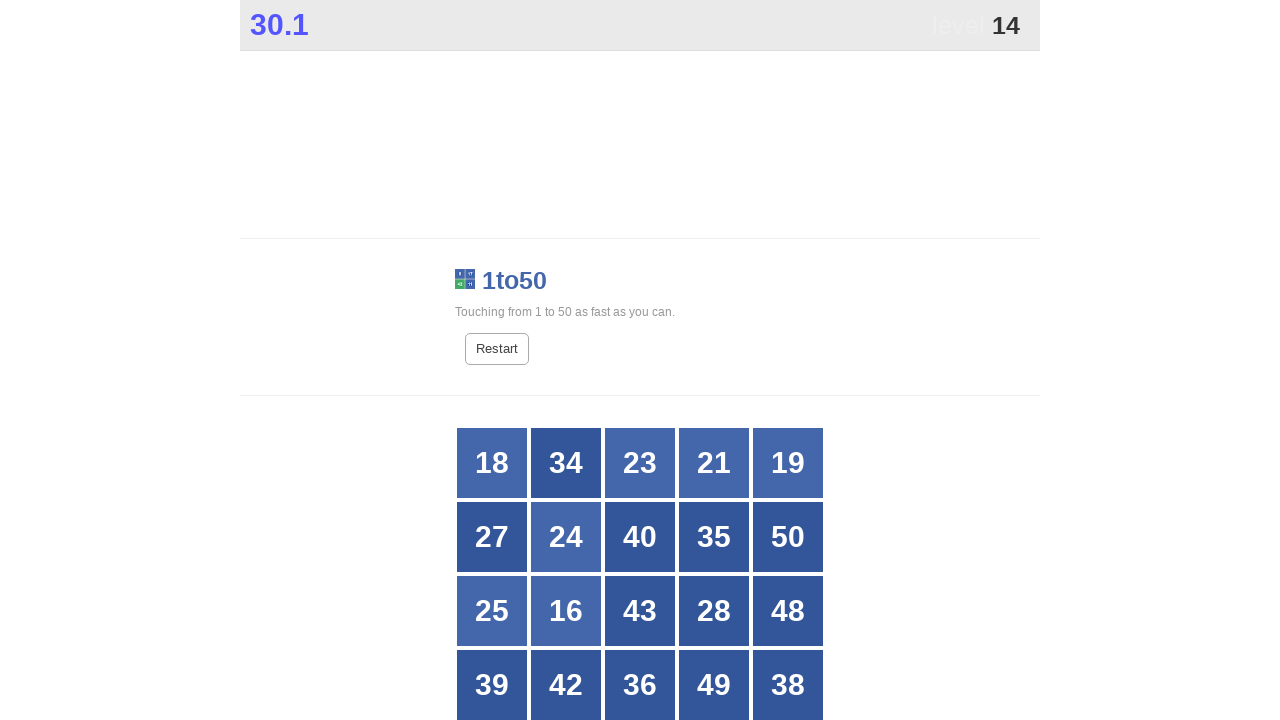

Read button text content: 39
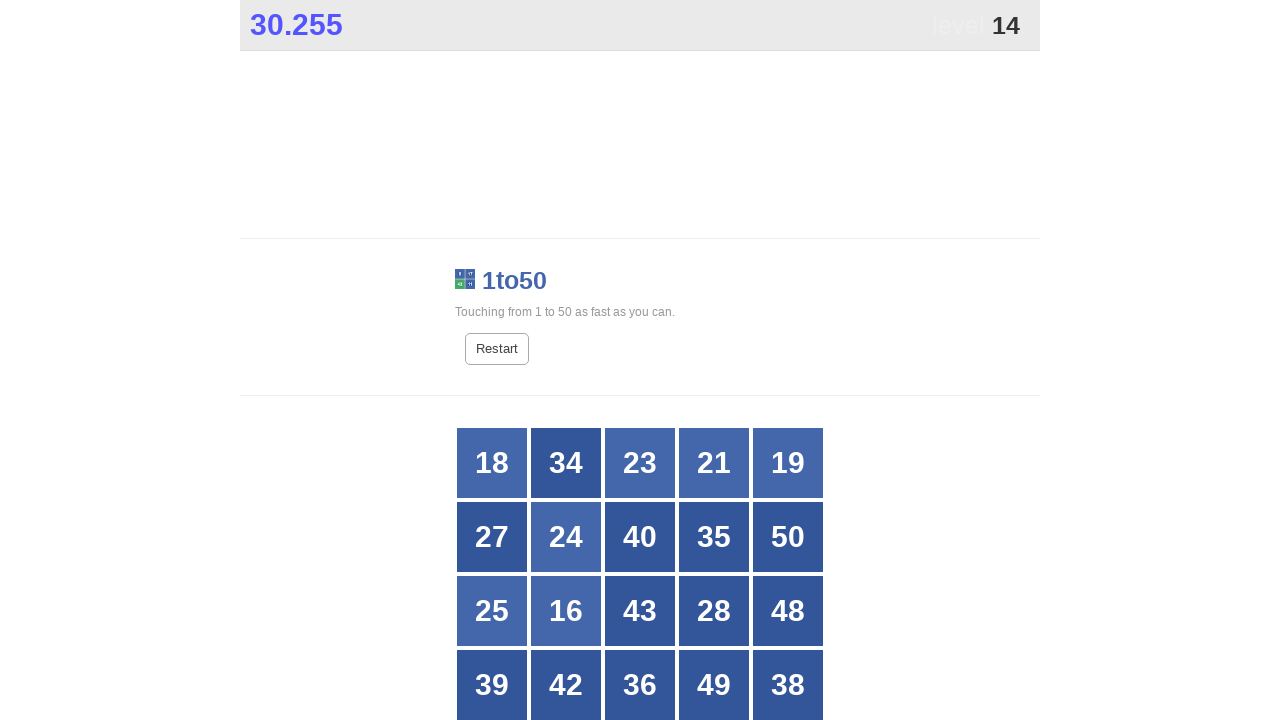

Read button text content: 42
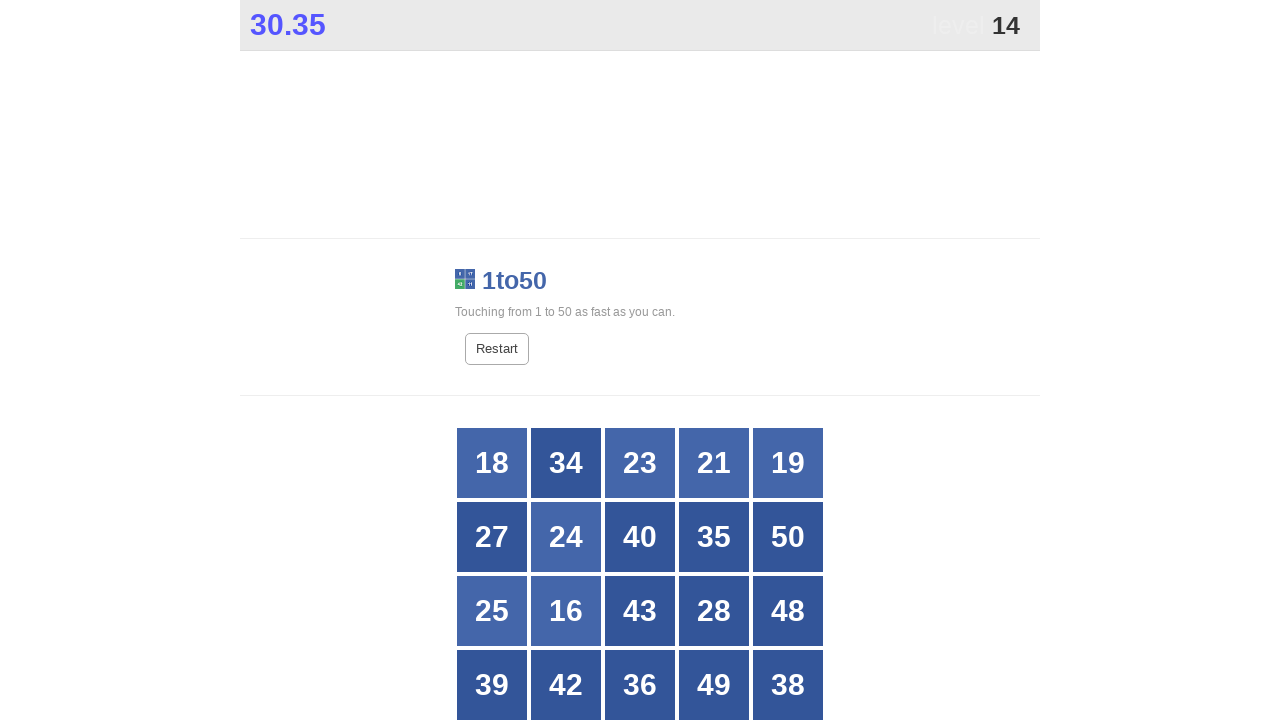

Read button text content: 36
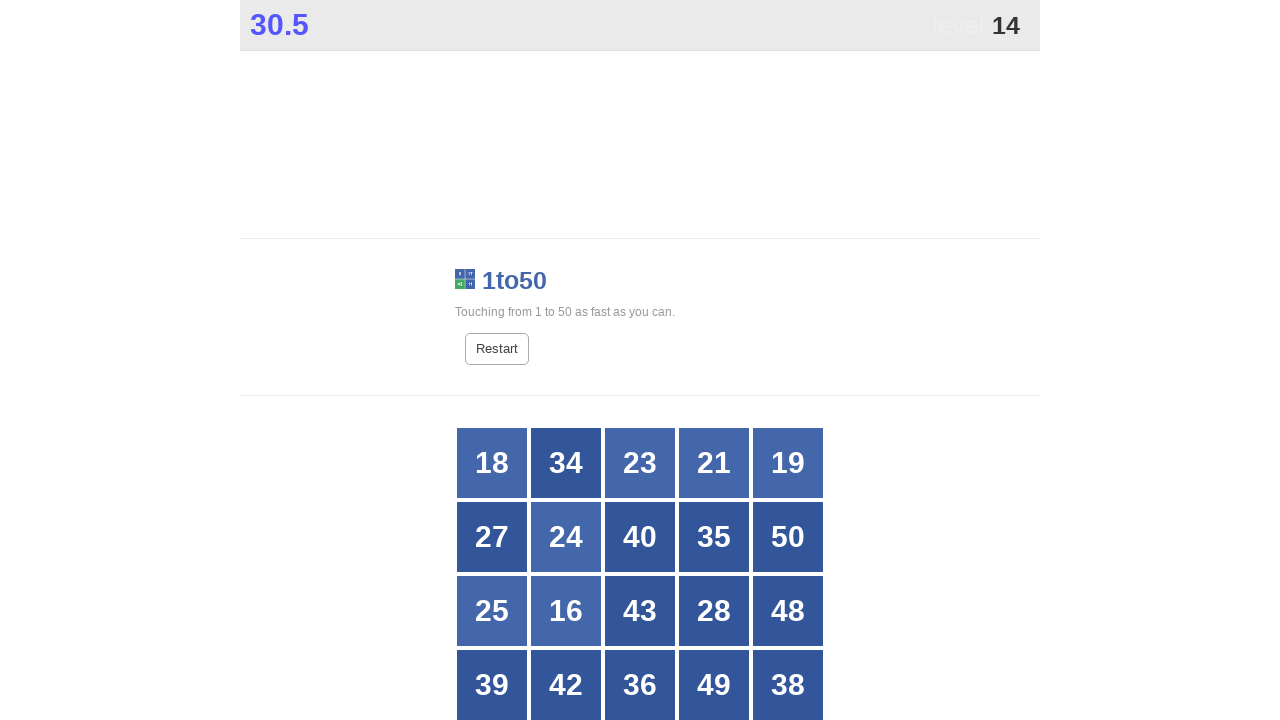

Read button text content: 49
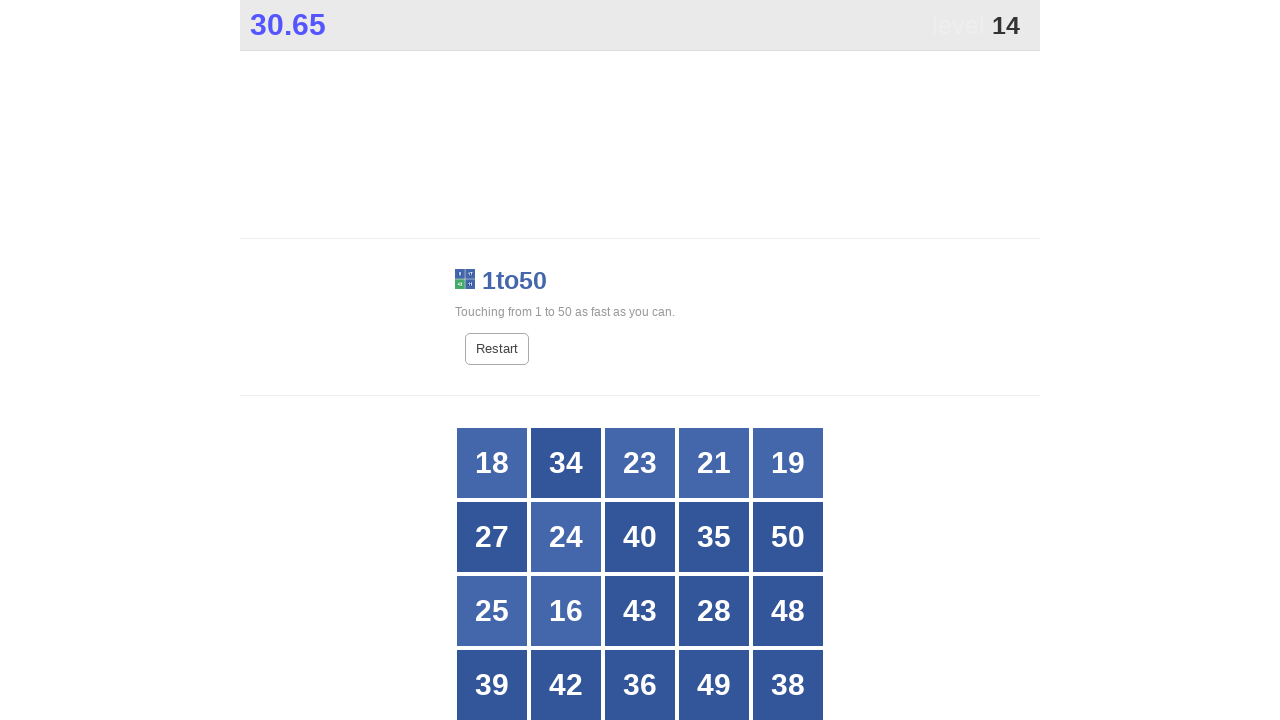

Read button text content: 38
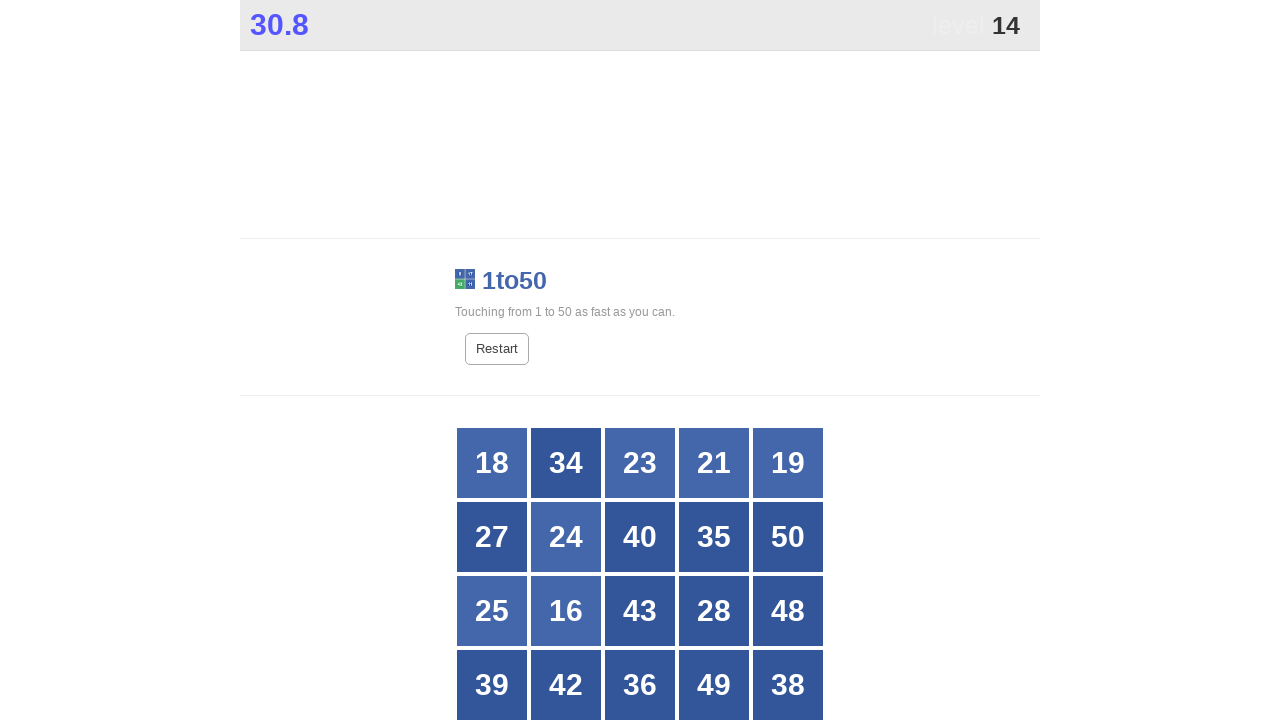

Read button text content: 20
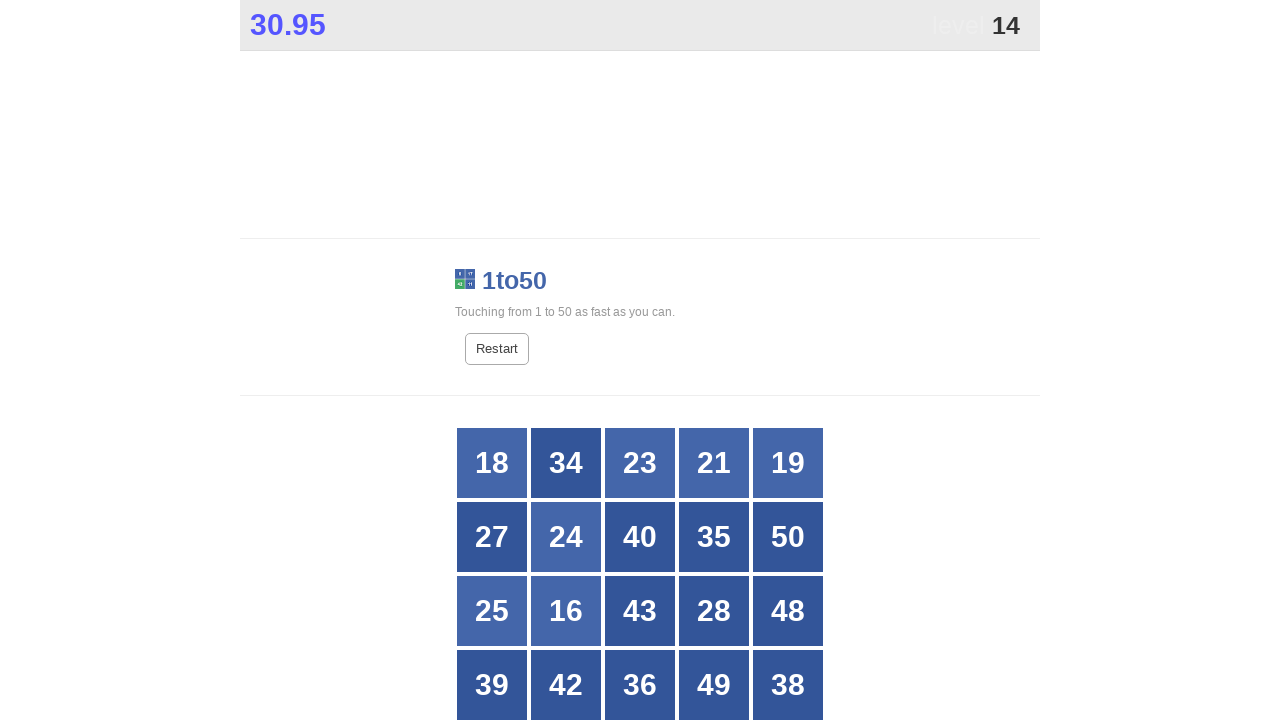

Read button text content: 14
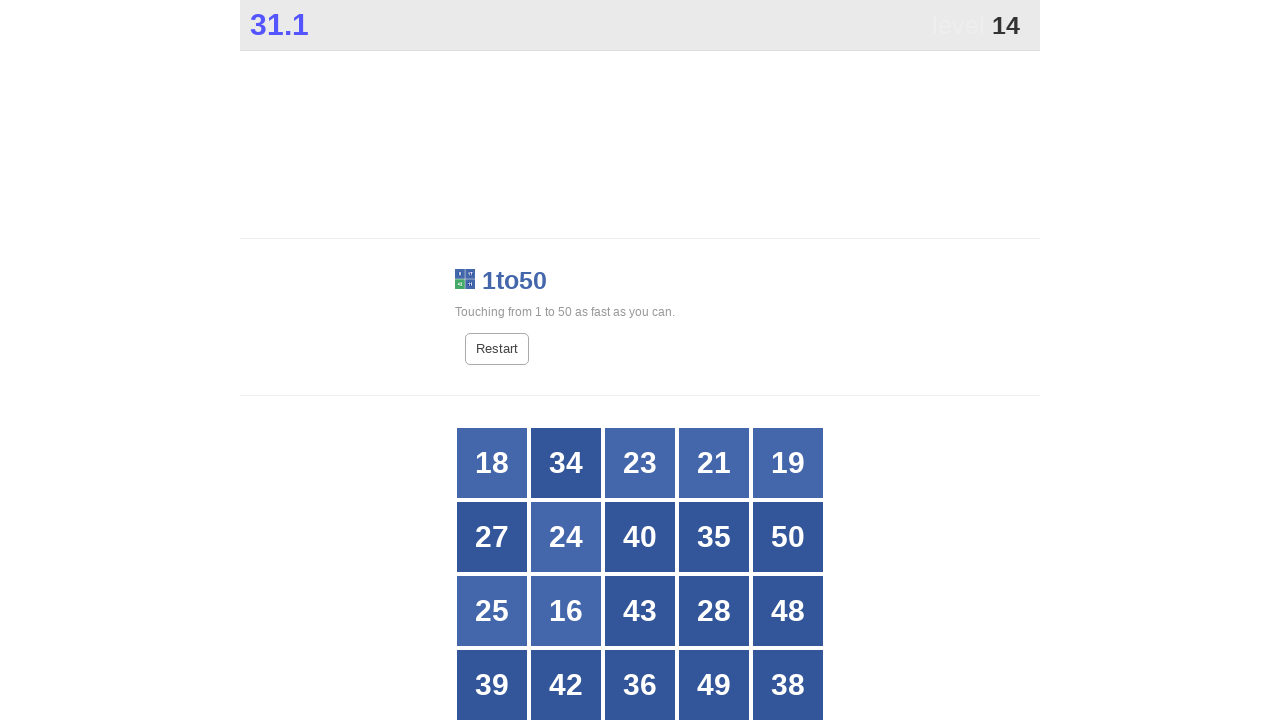

Clicked button number 14 at (566, 361) on xpath=//*[@id="grid"]/div[*] >> nth=21
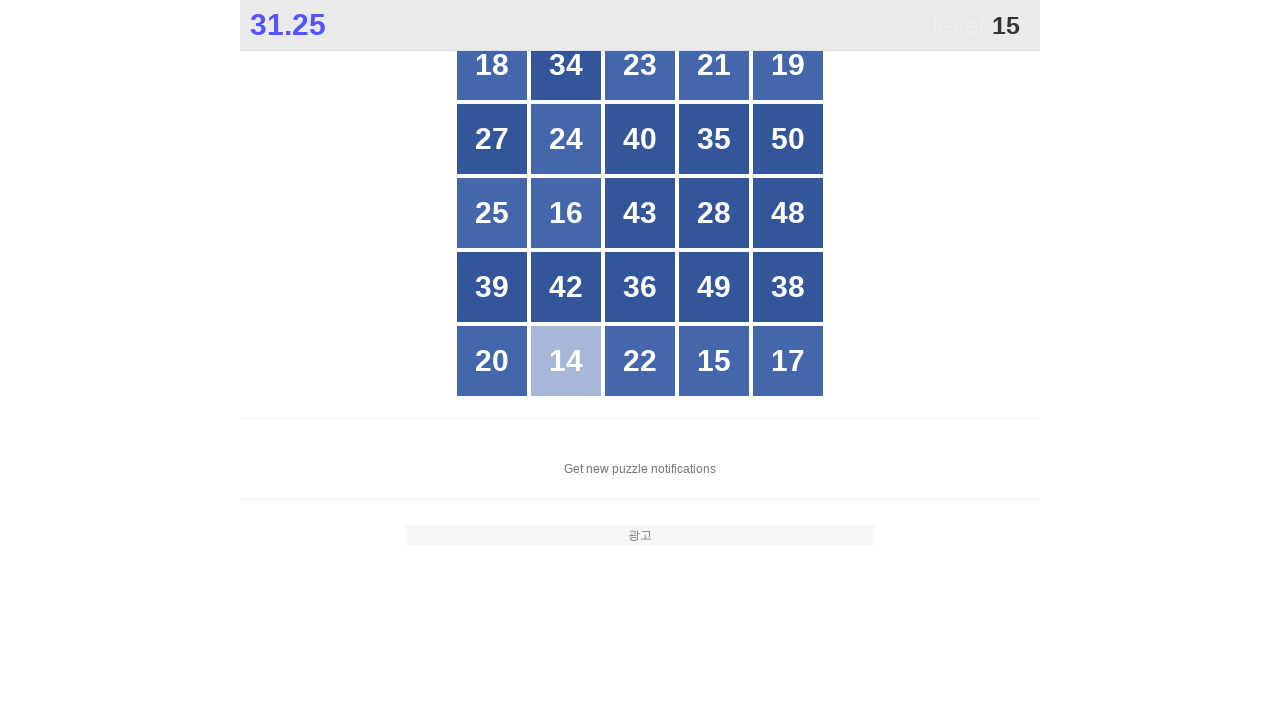

Waited 50ms for game to update
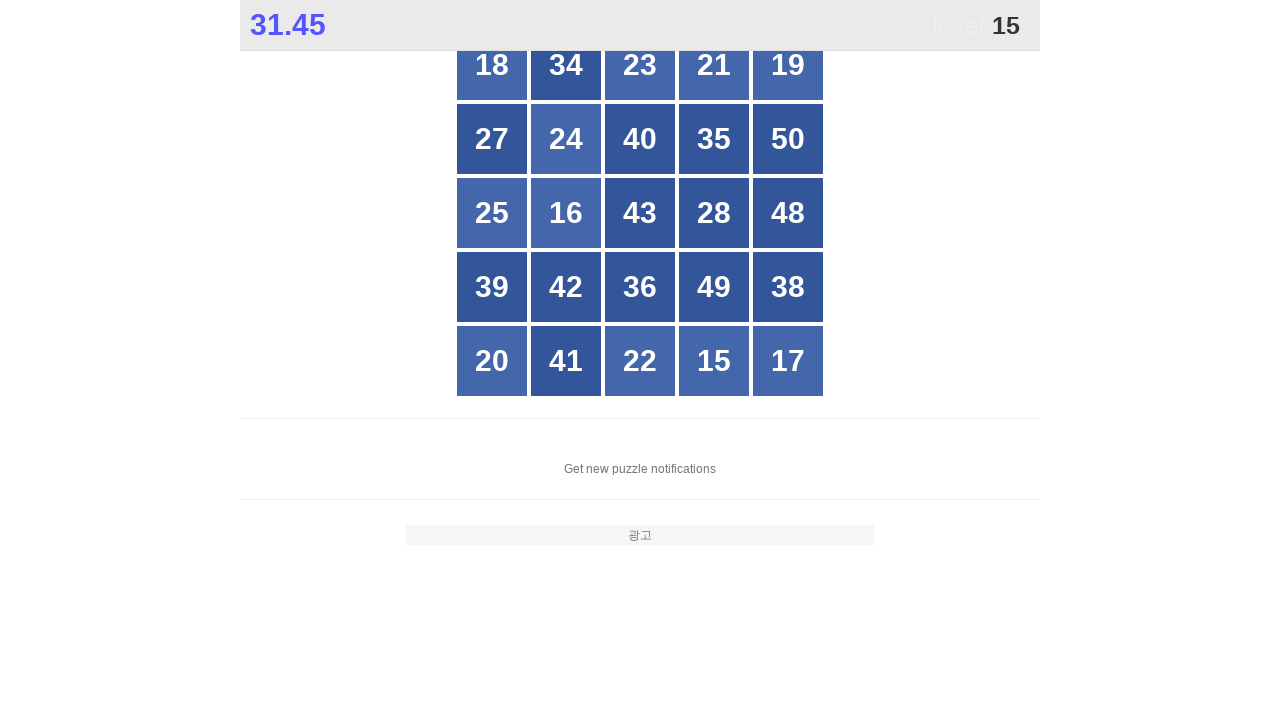

Located all button divs in the grid
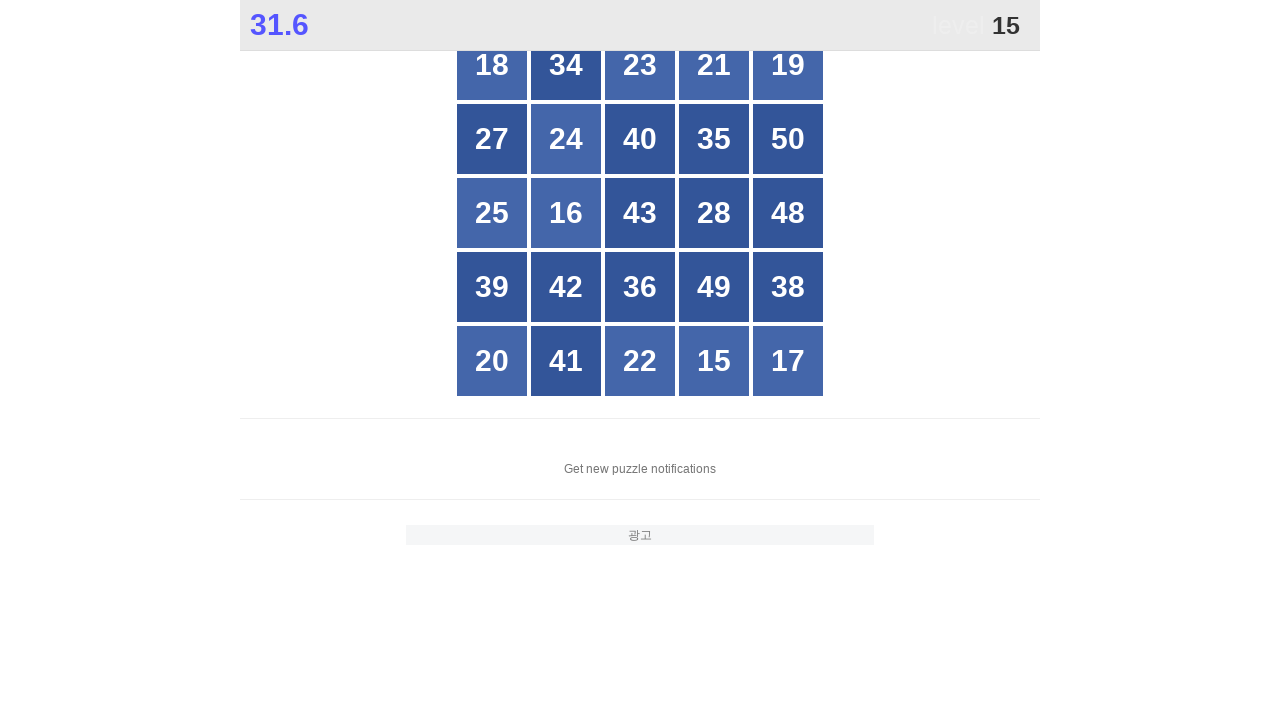

Read button text content: 18
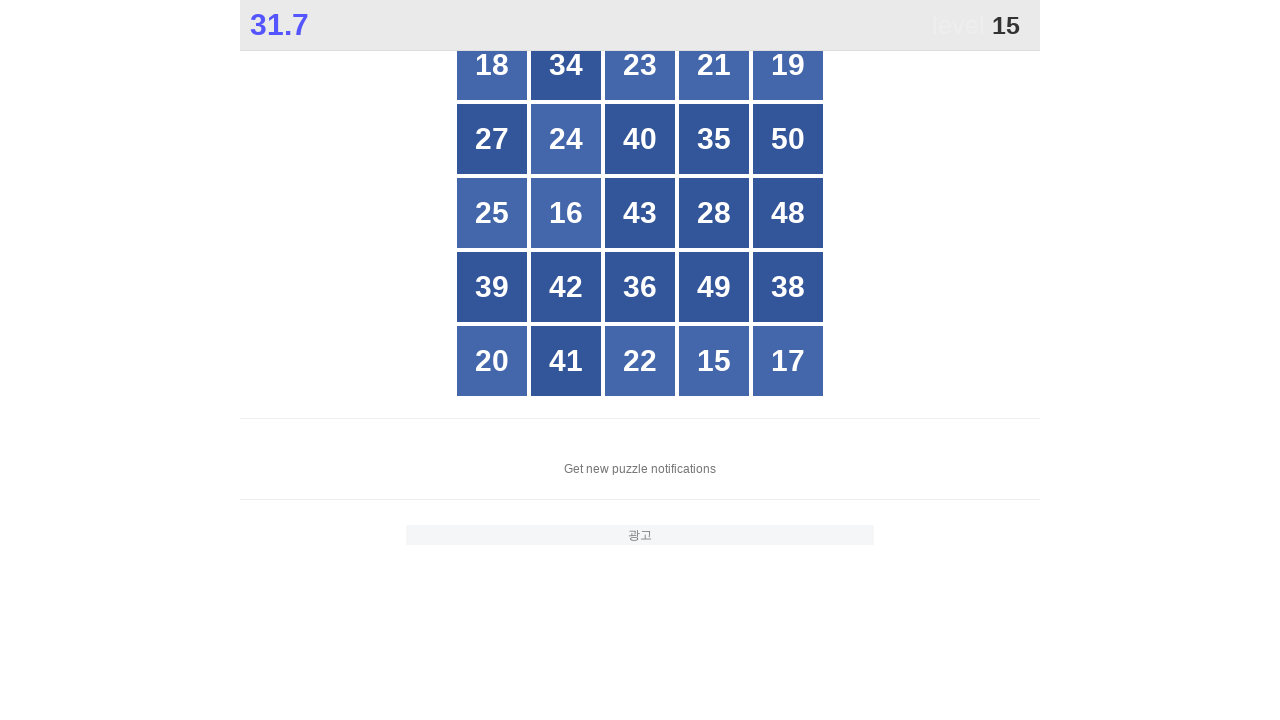

Read button text content: 34
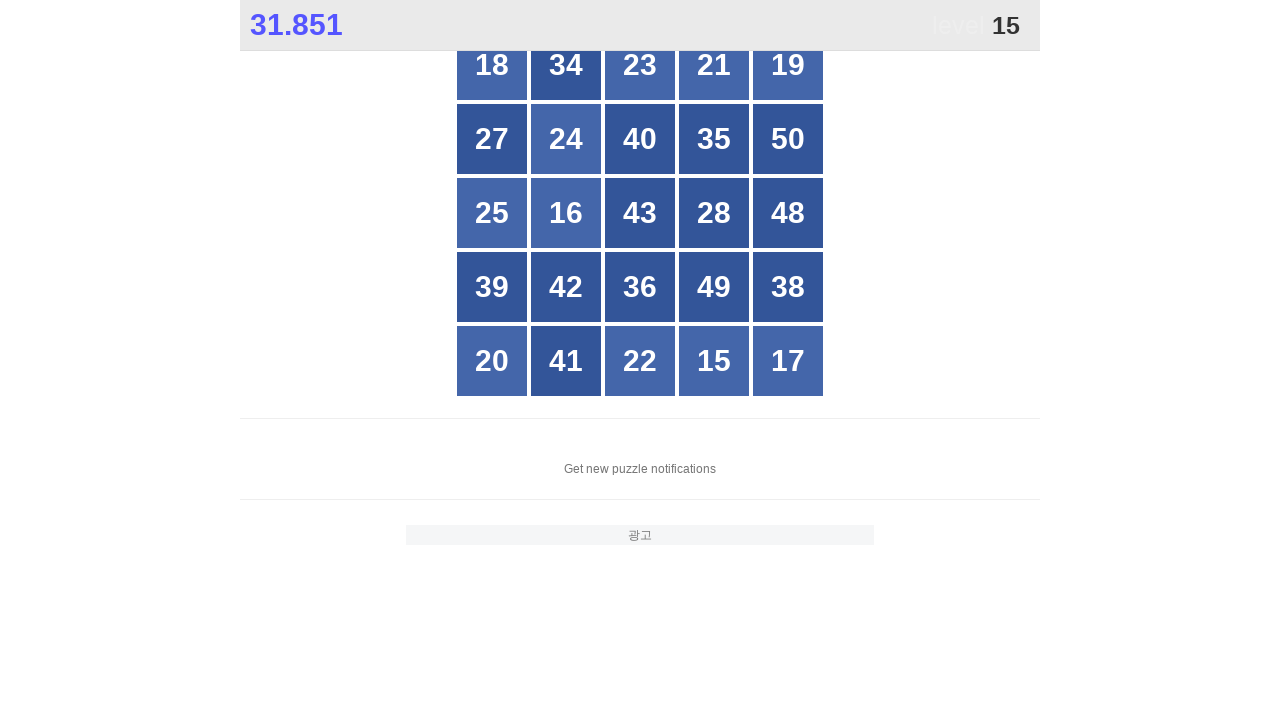

Read button text content: 23
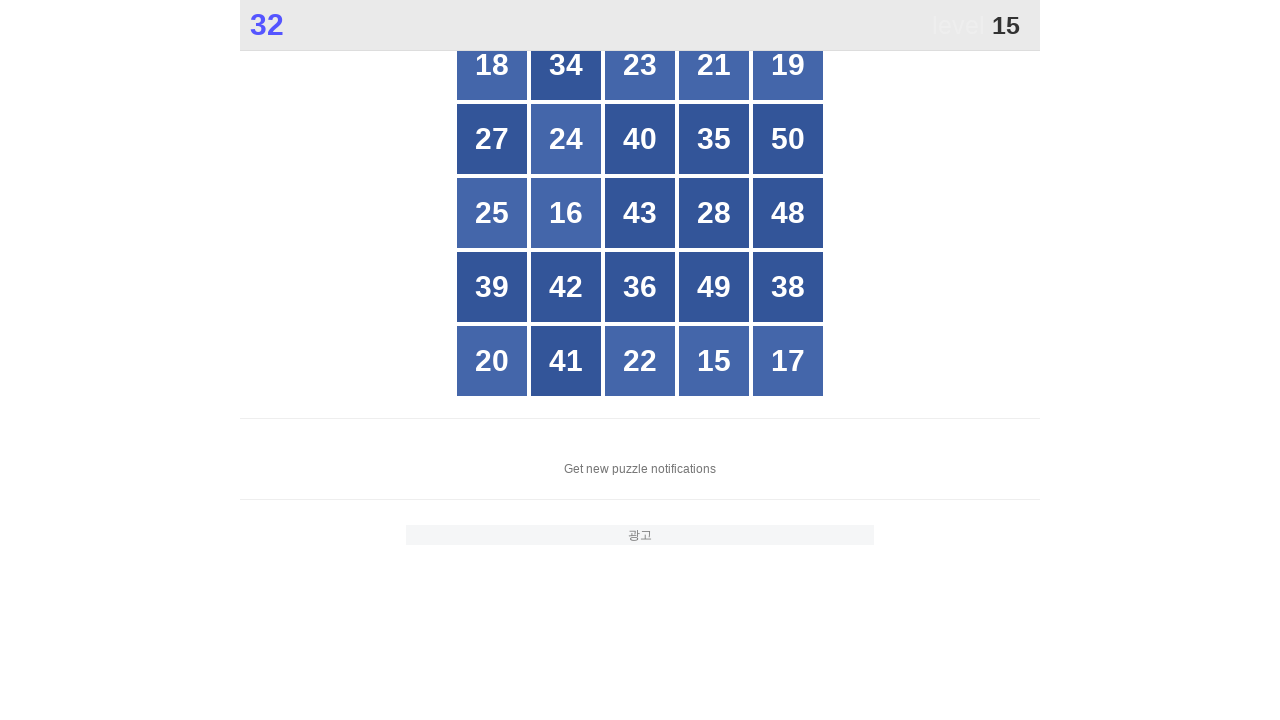

Read button text content: 21
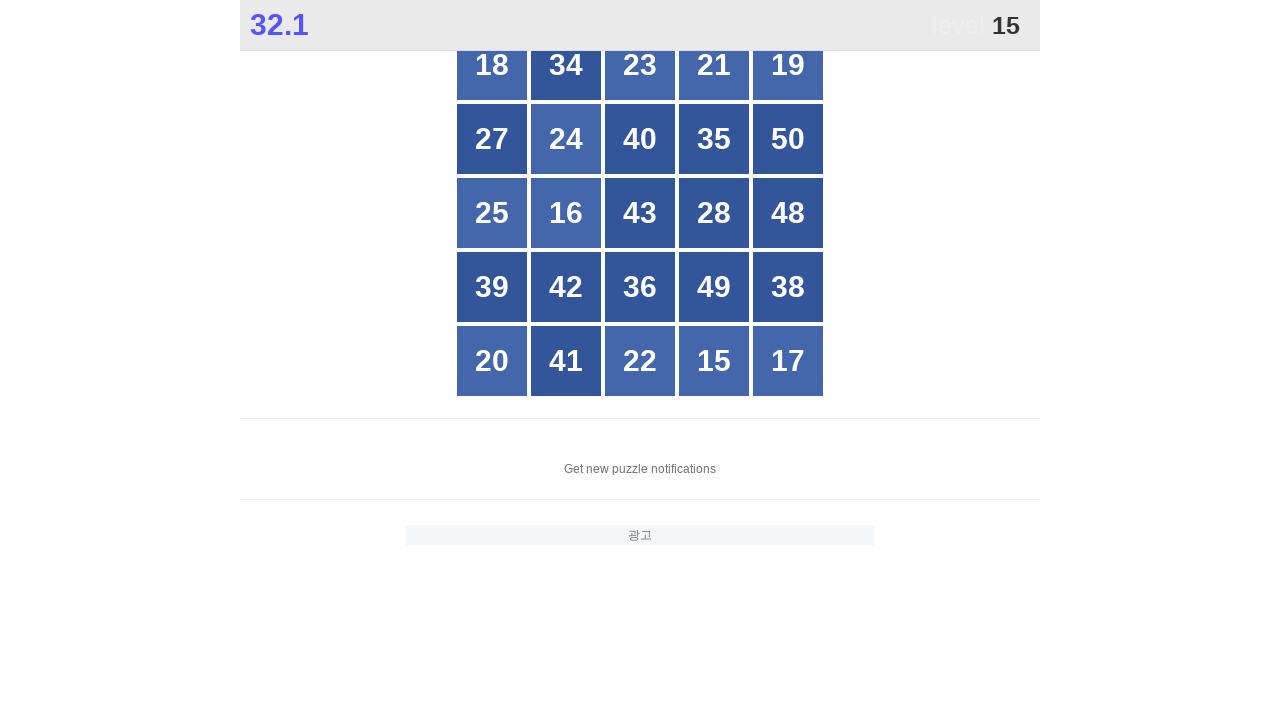

Read button text content: 19
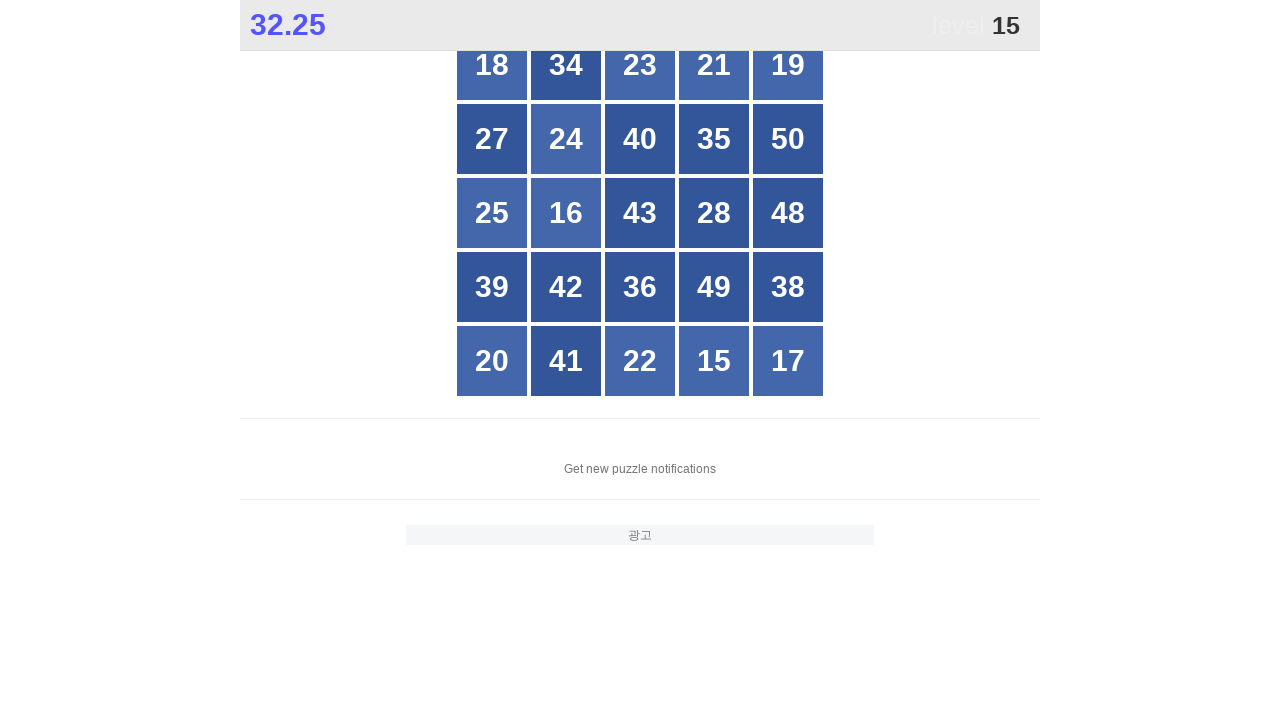

Read button text content: 27
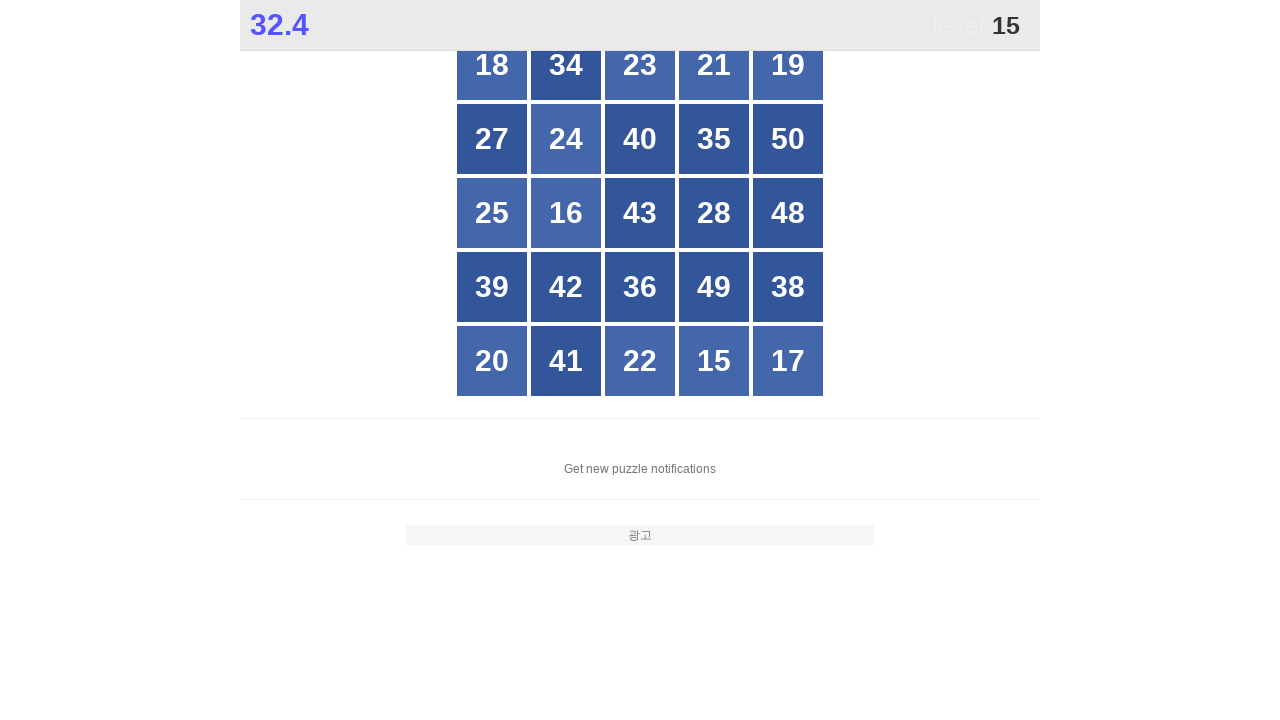

Read button text content: 24
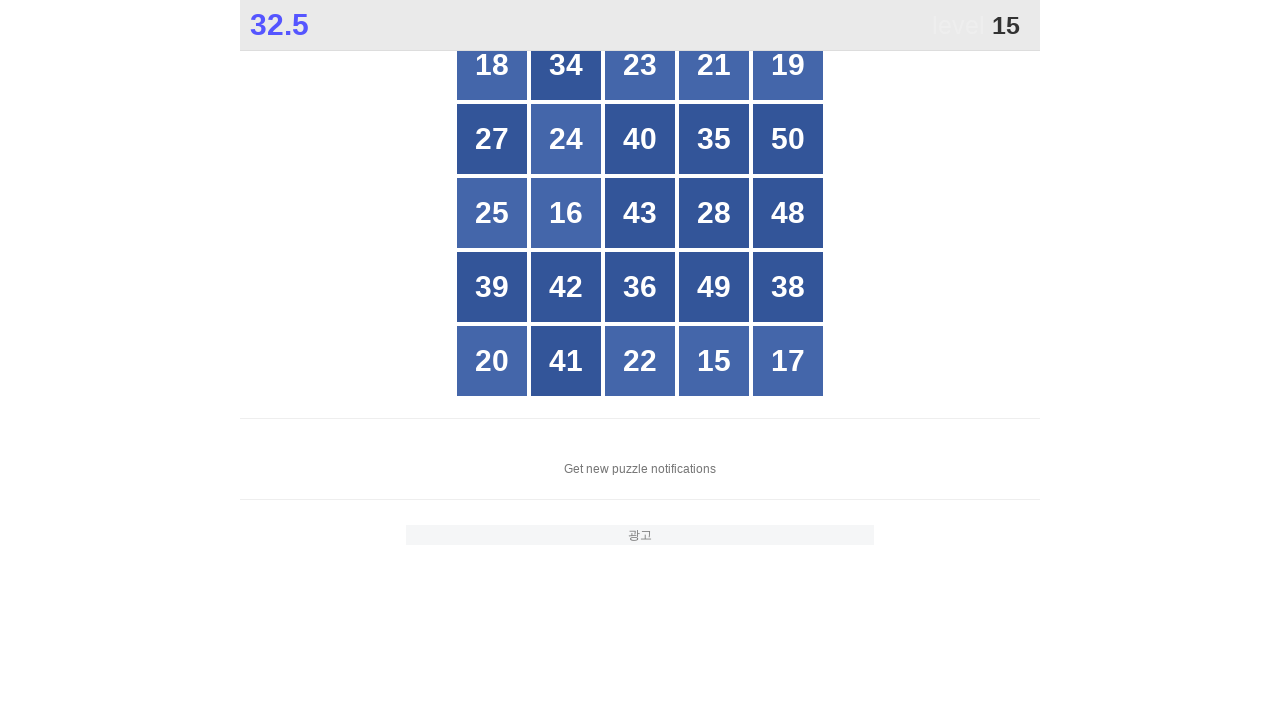

Read button text content: 40
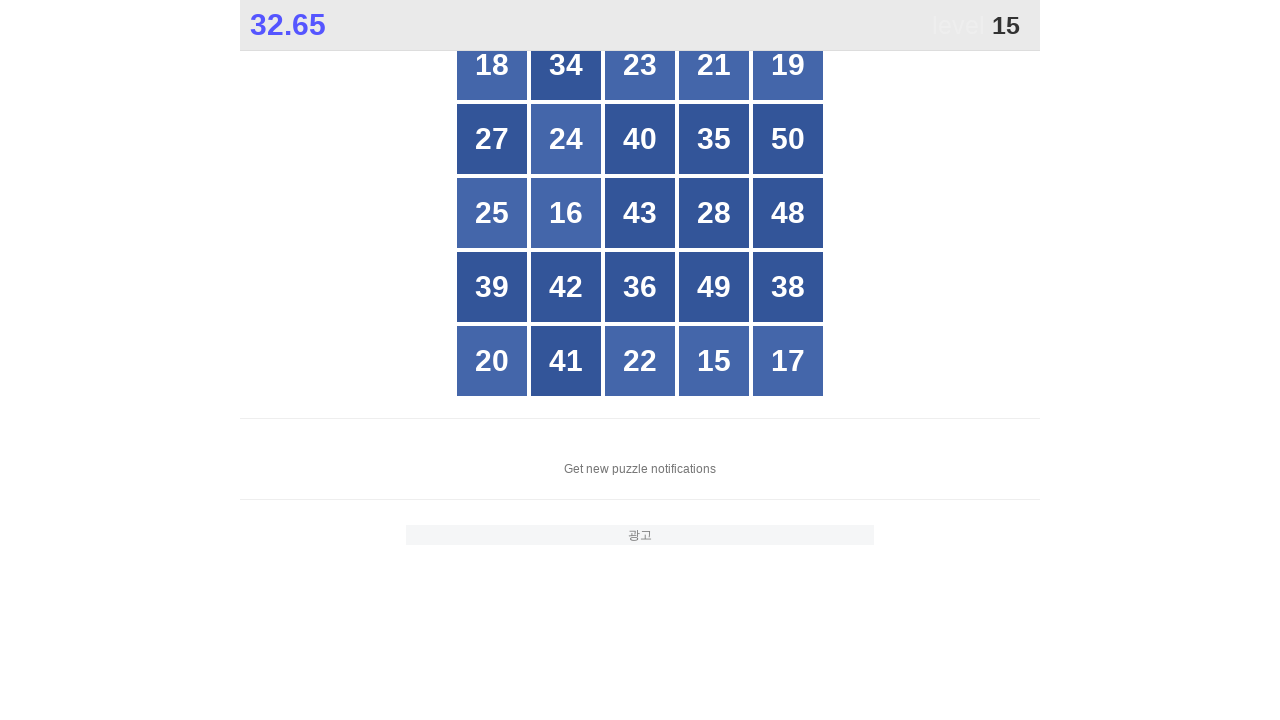

Read button text content: 35
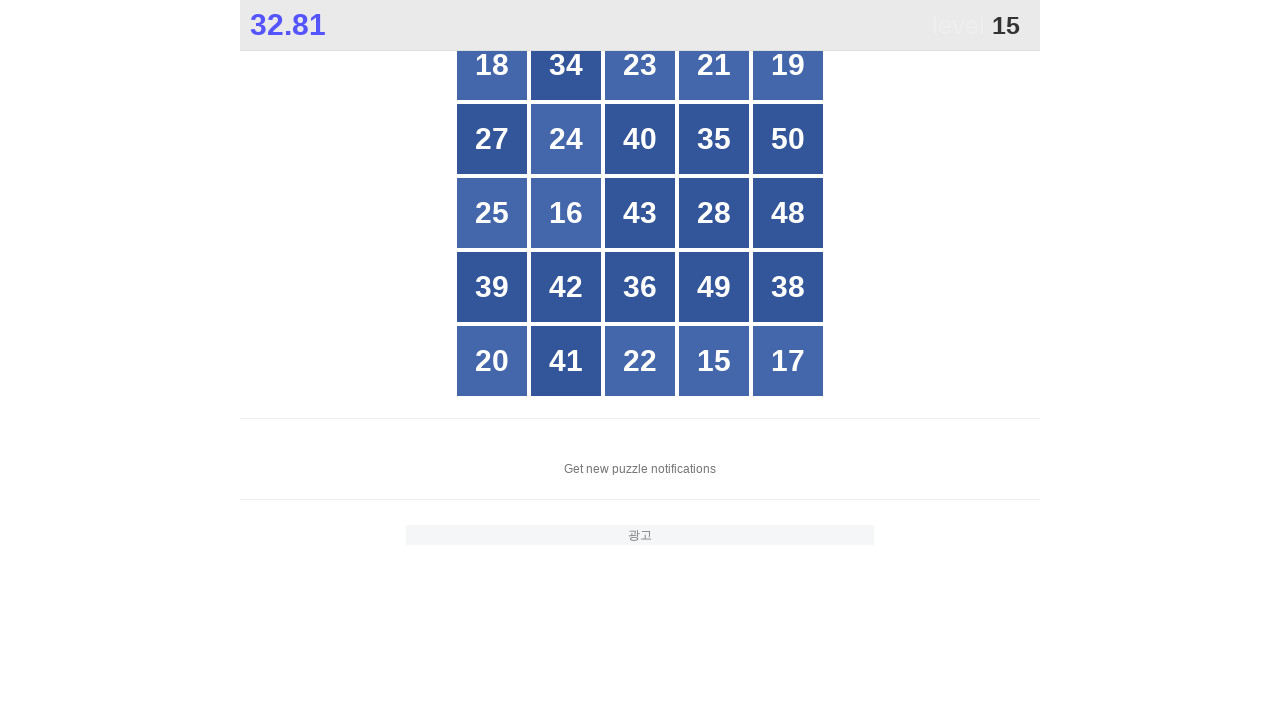

Read button text content: 50
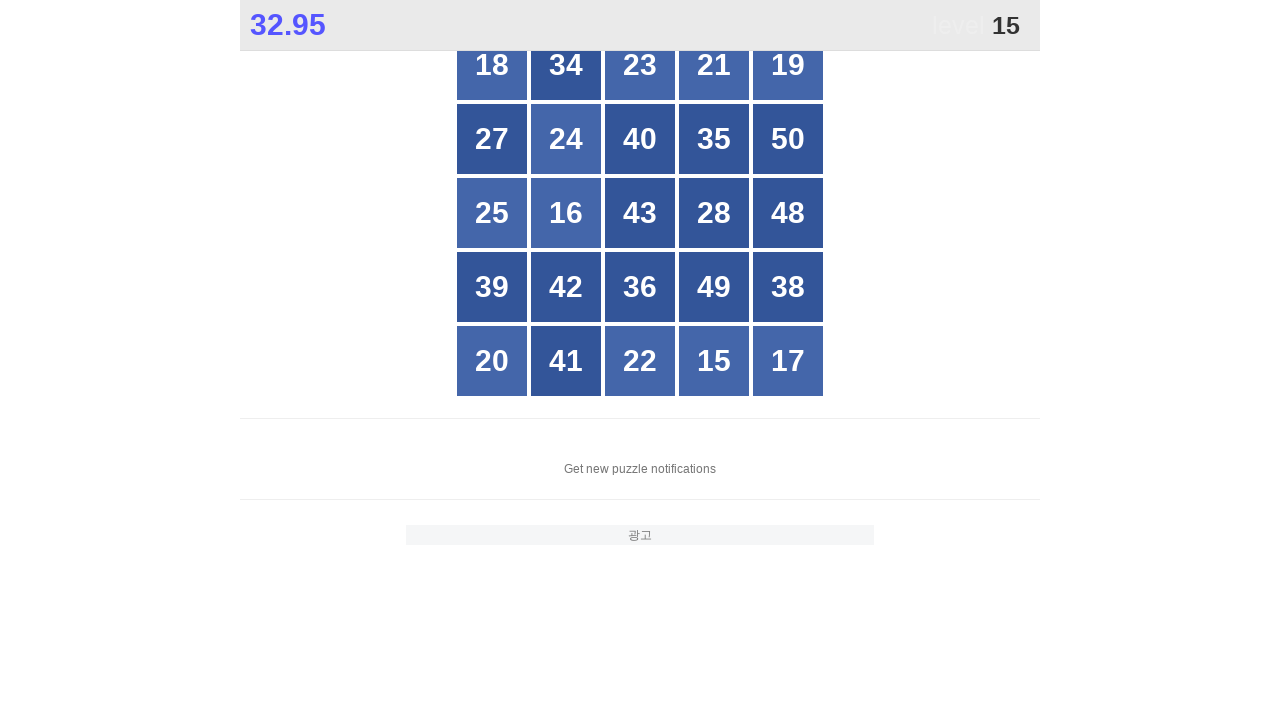

Read button text content: 25
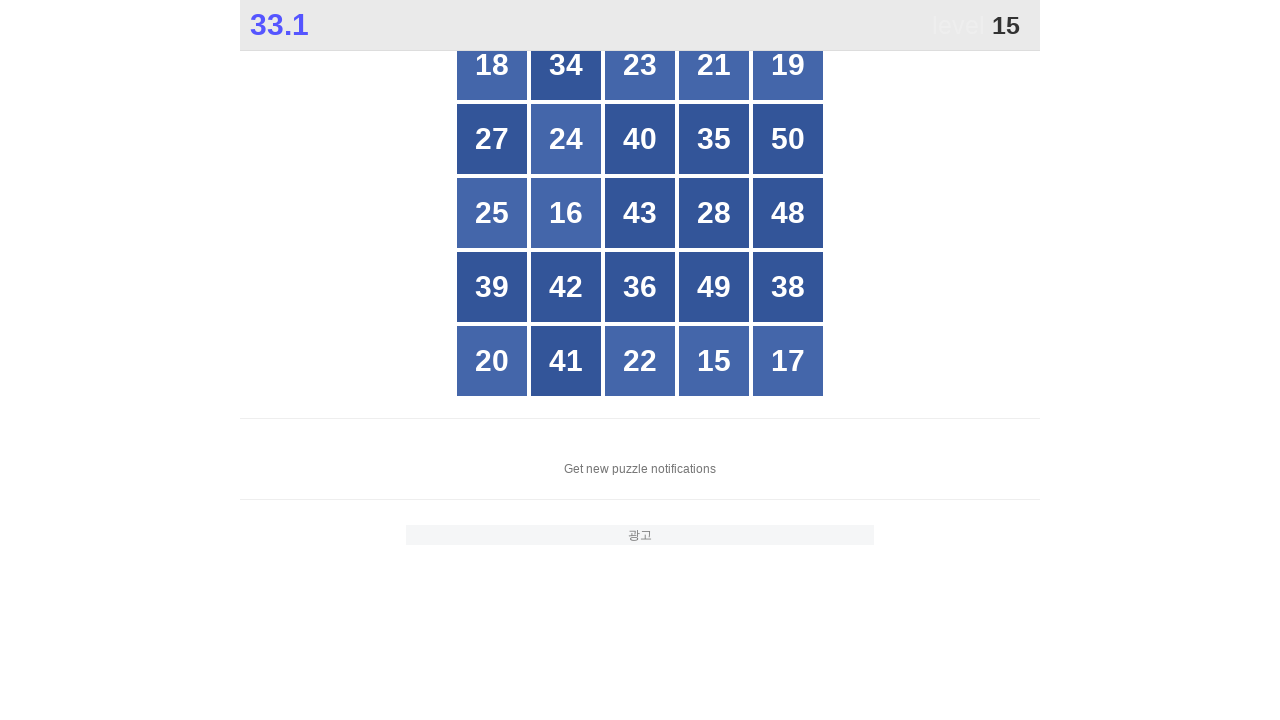

Read button text content: 16
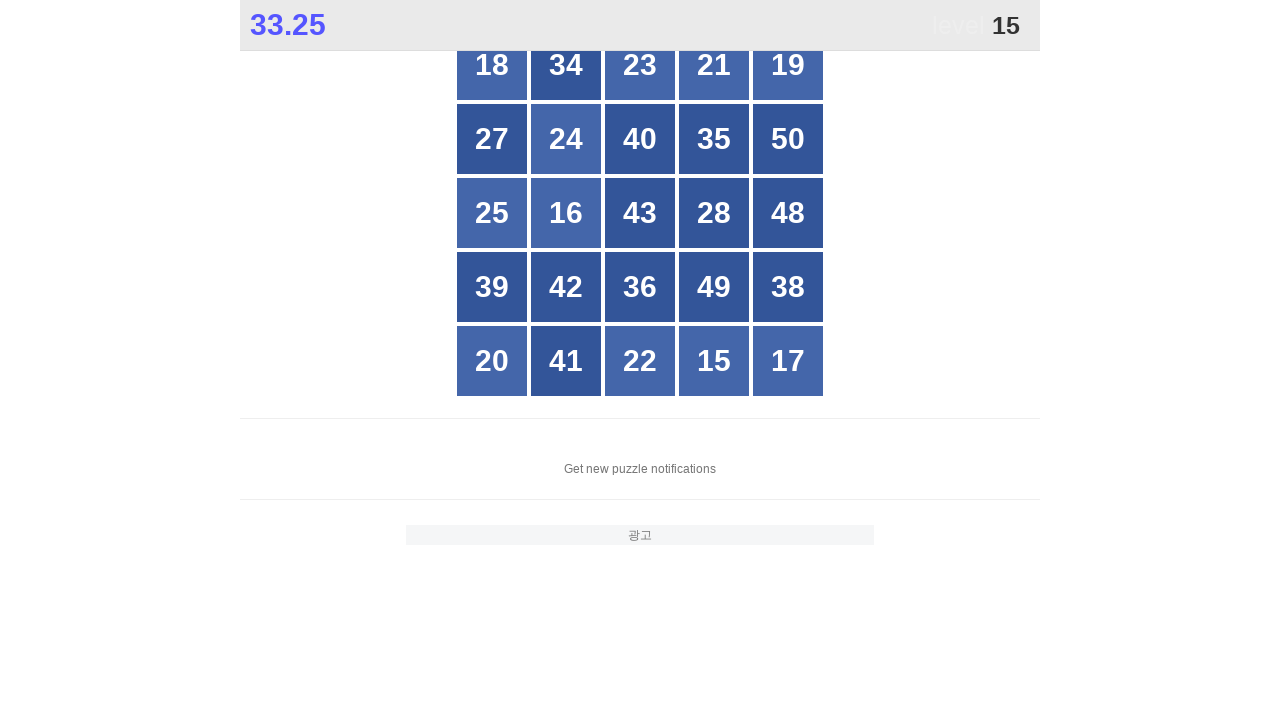

Read button text content: 43
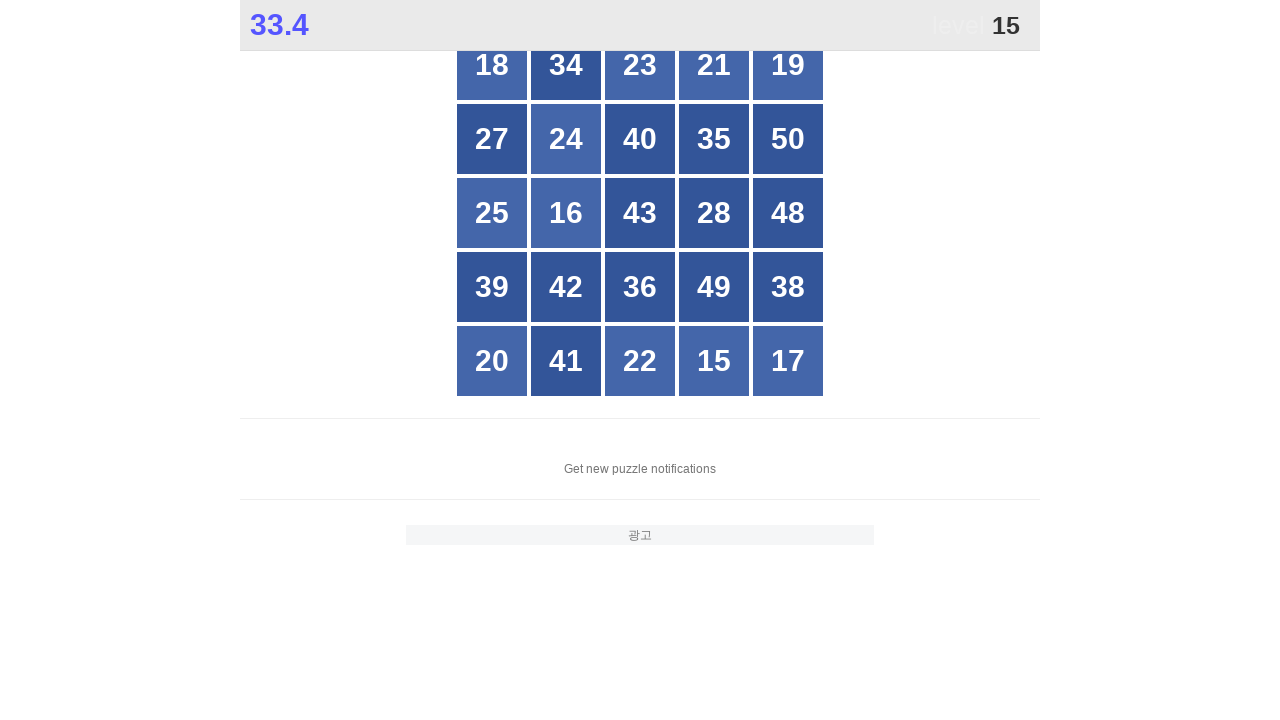

Read button text content: 28
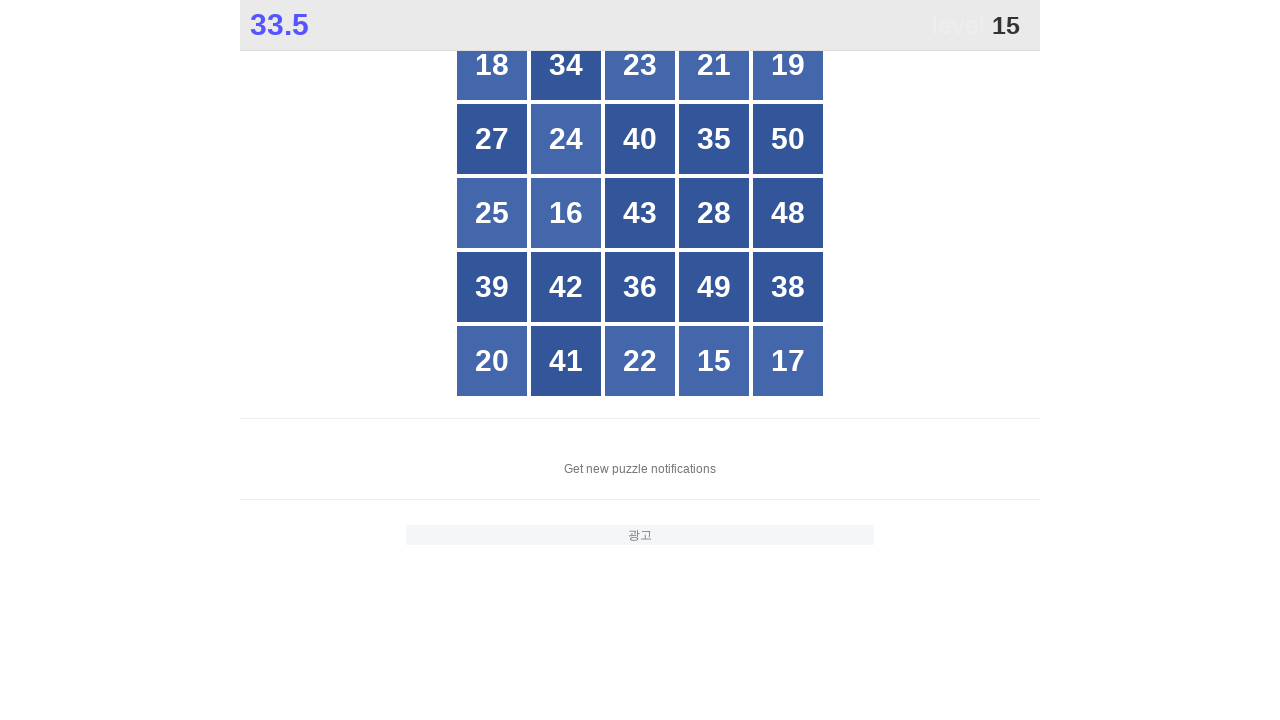

Read button text content: 48
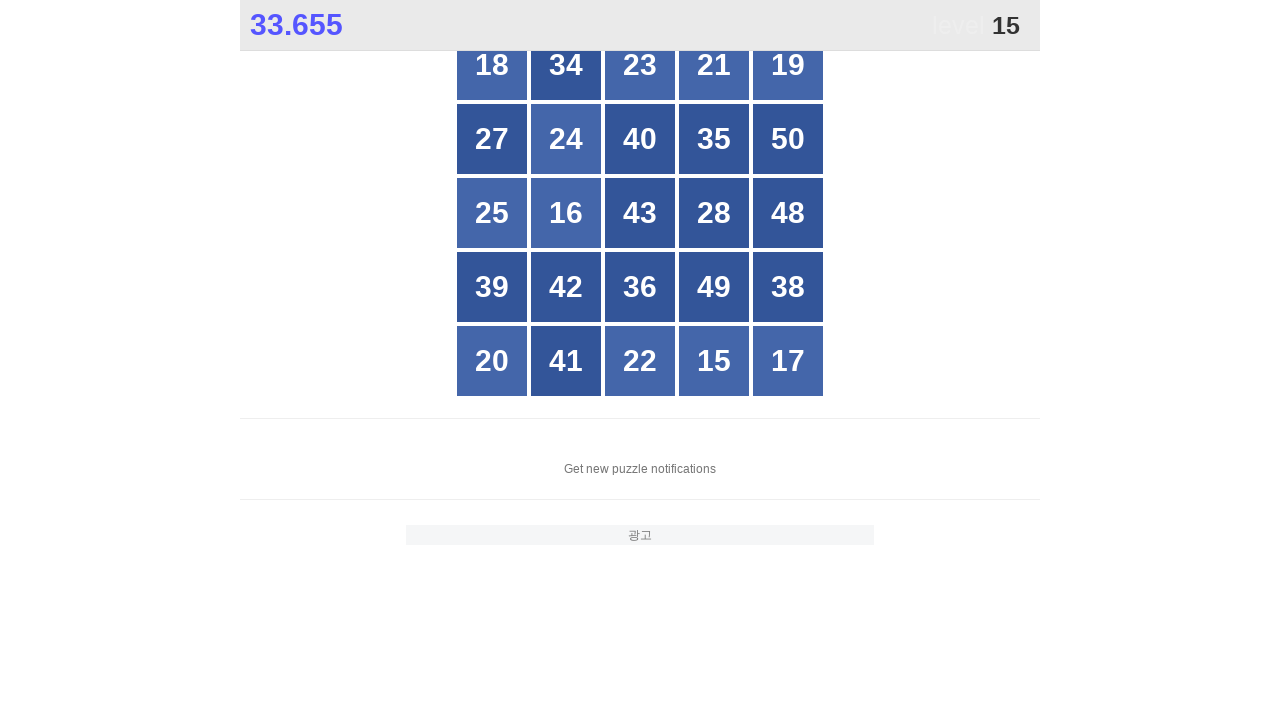

Read button text content: 39
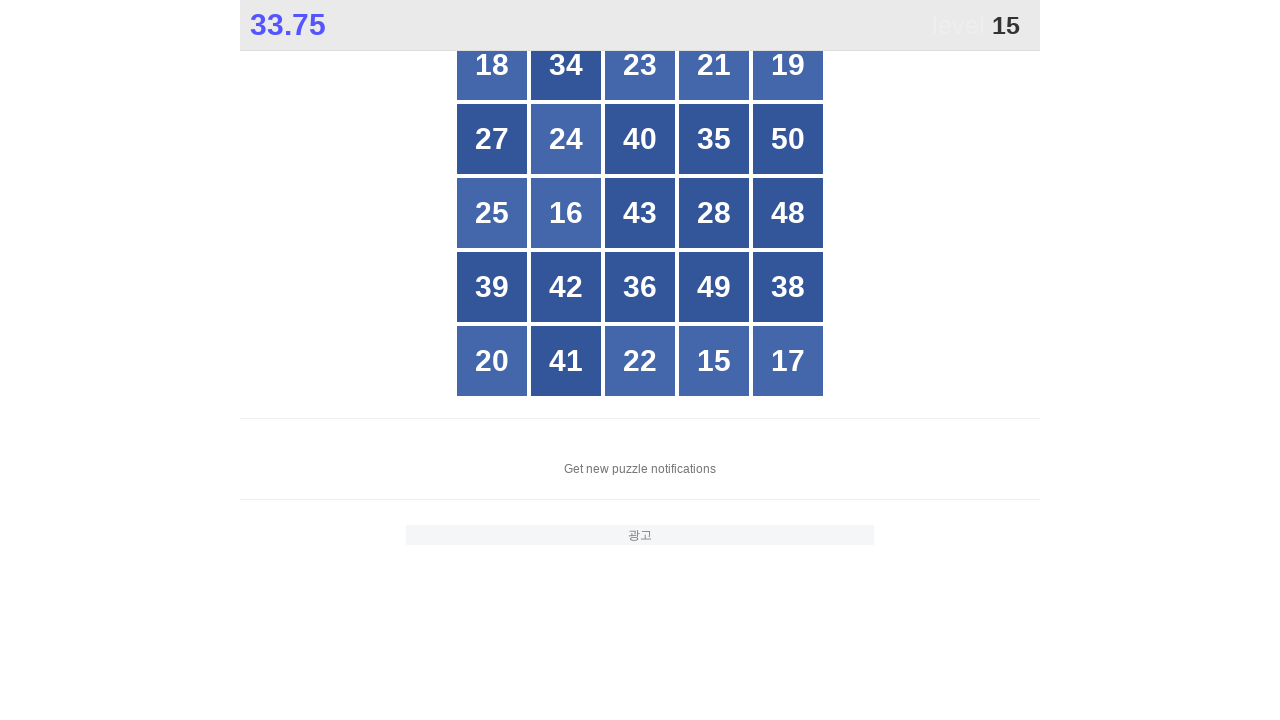

Read button text content: 42
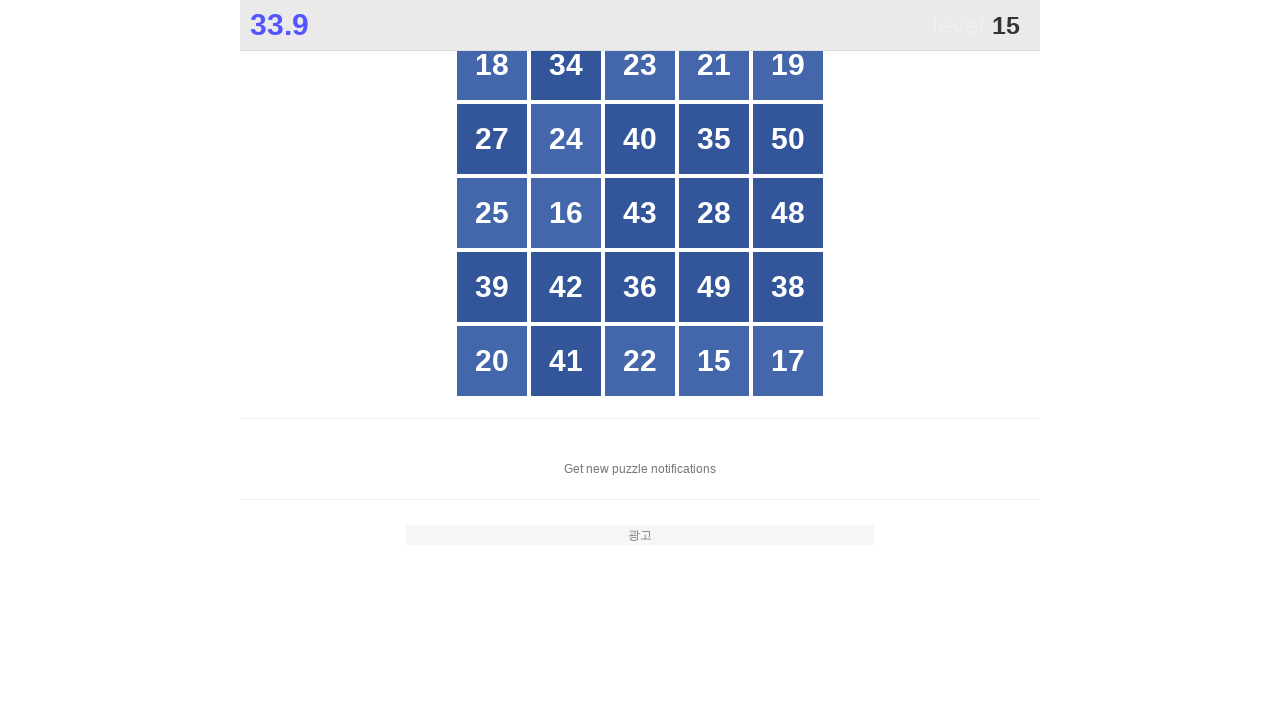

Read button text content: 36
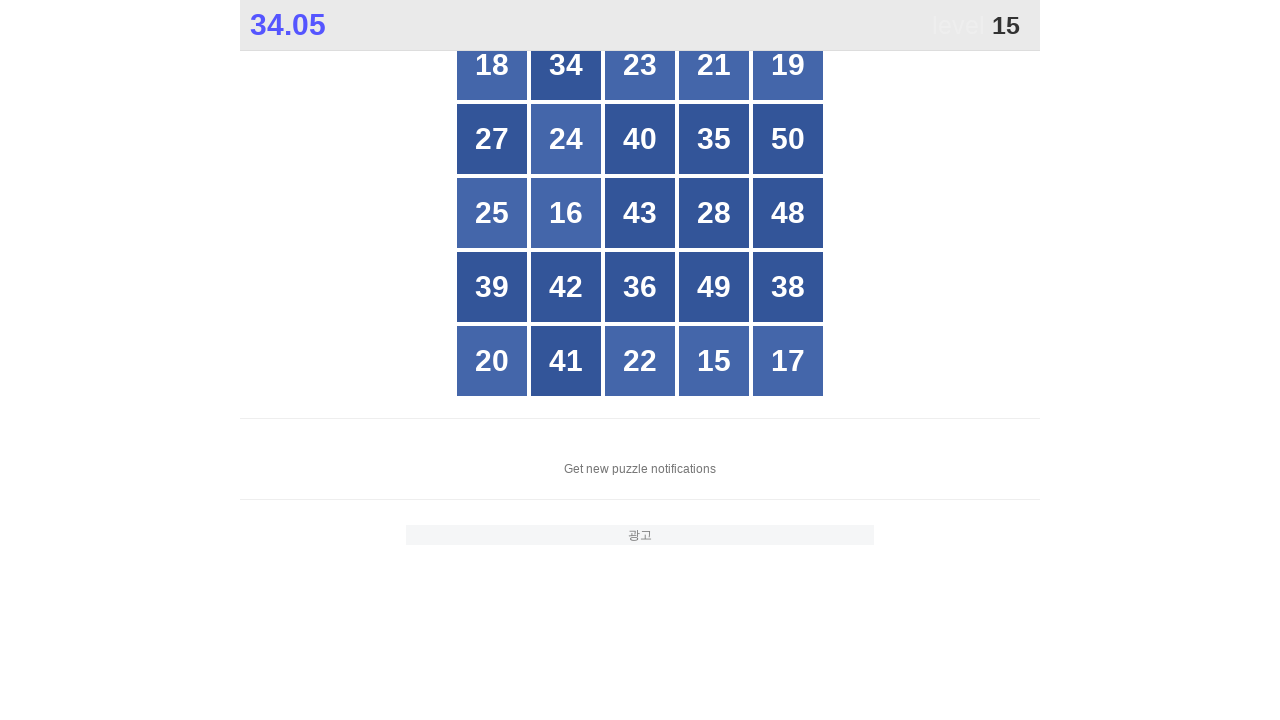

Read button text content: 49
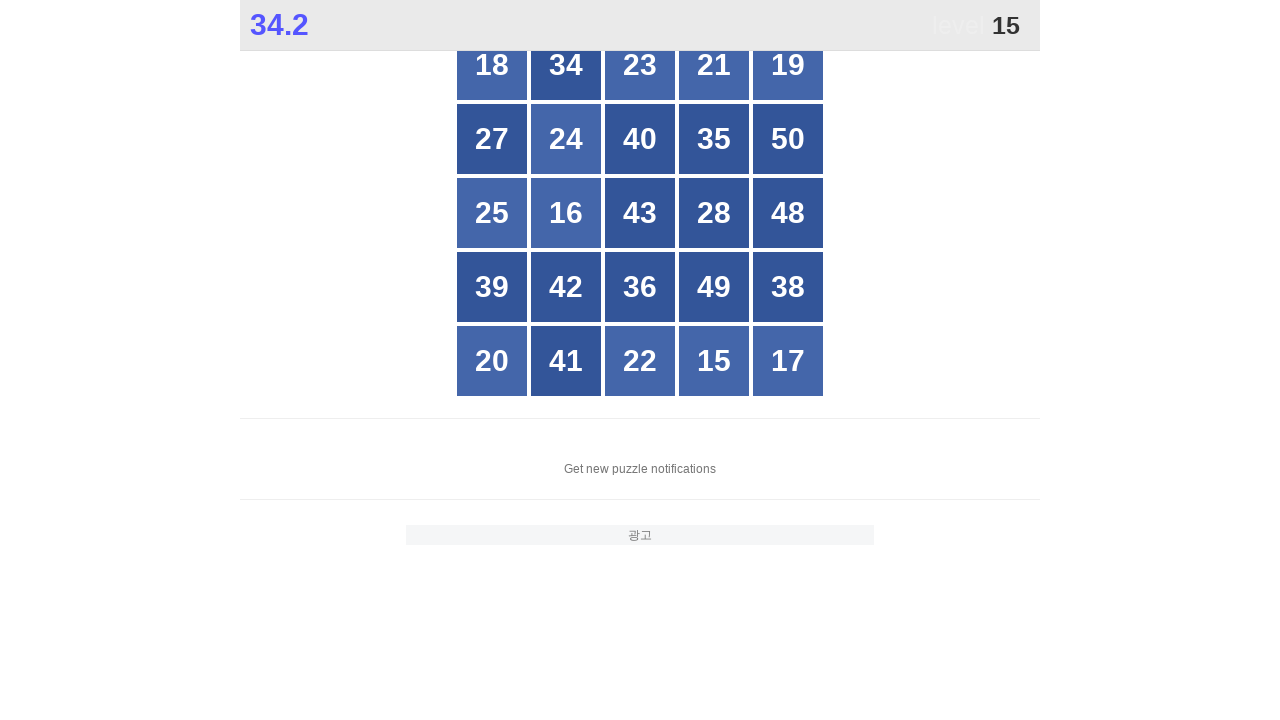

Read button text content: 38
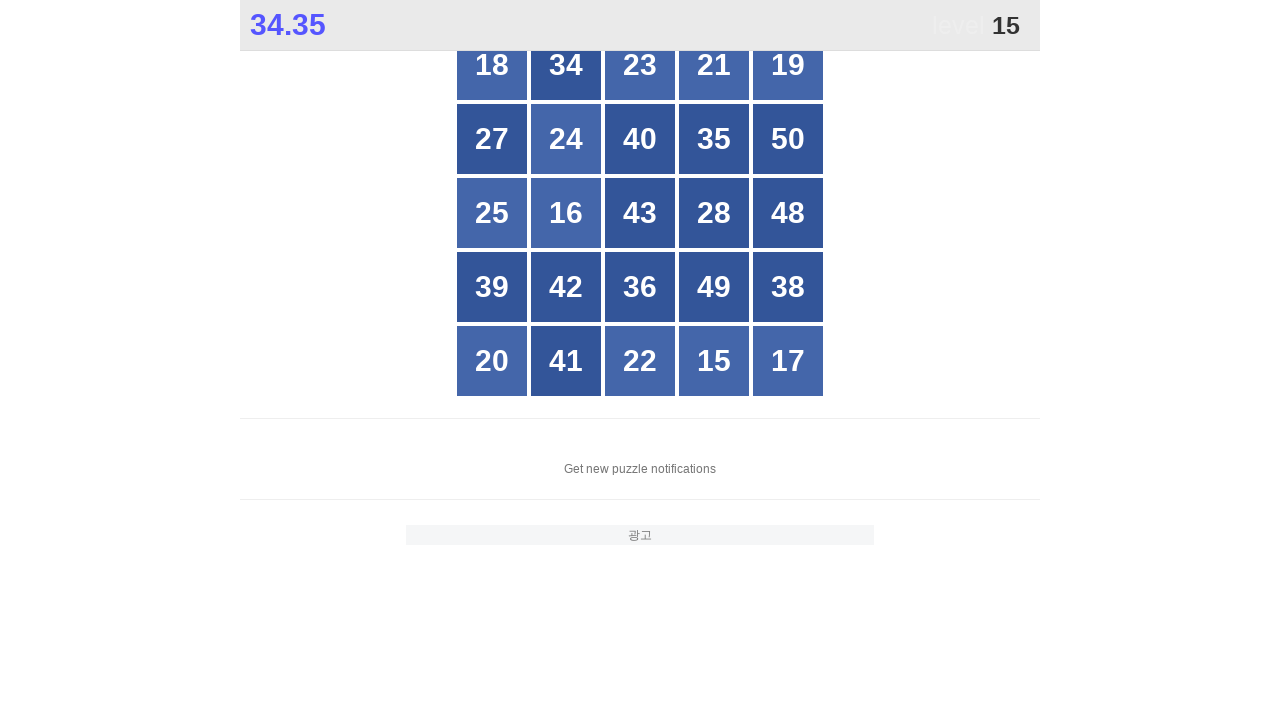

Read button text content: 20
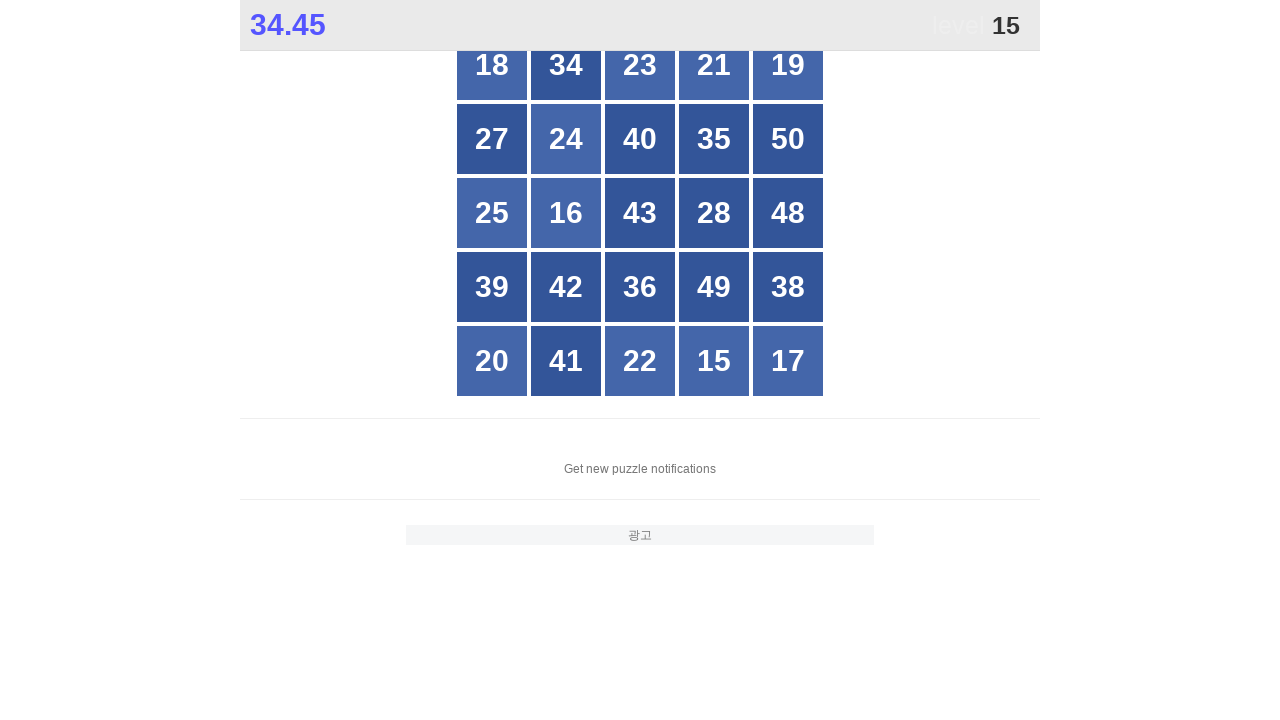

Read button text content: 41
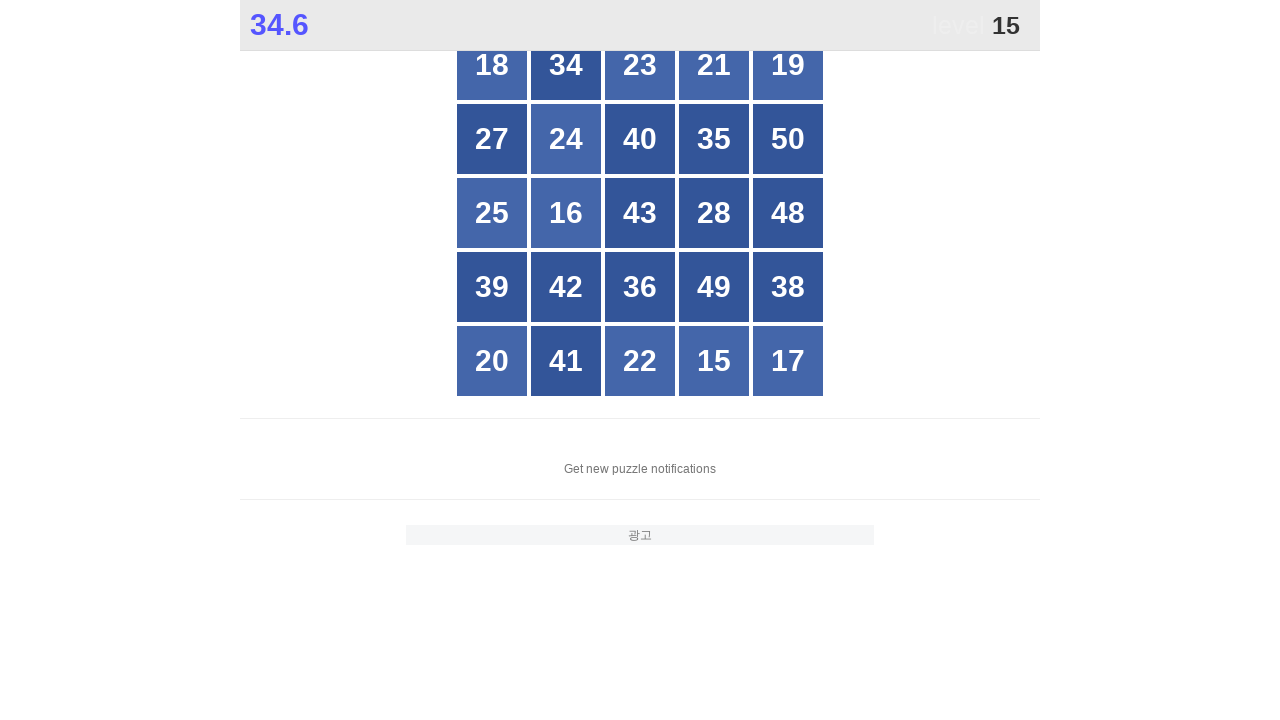

Read button text content: 22
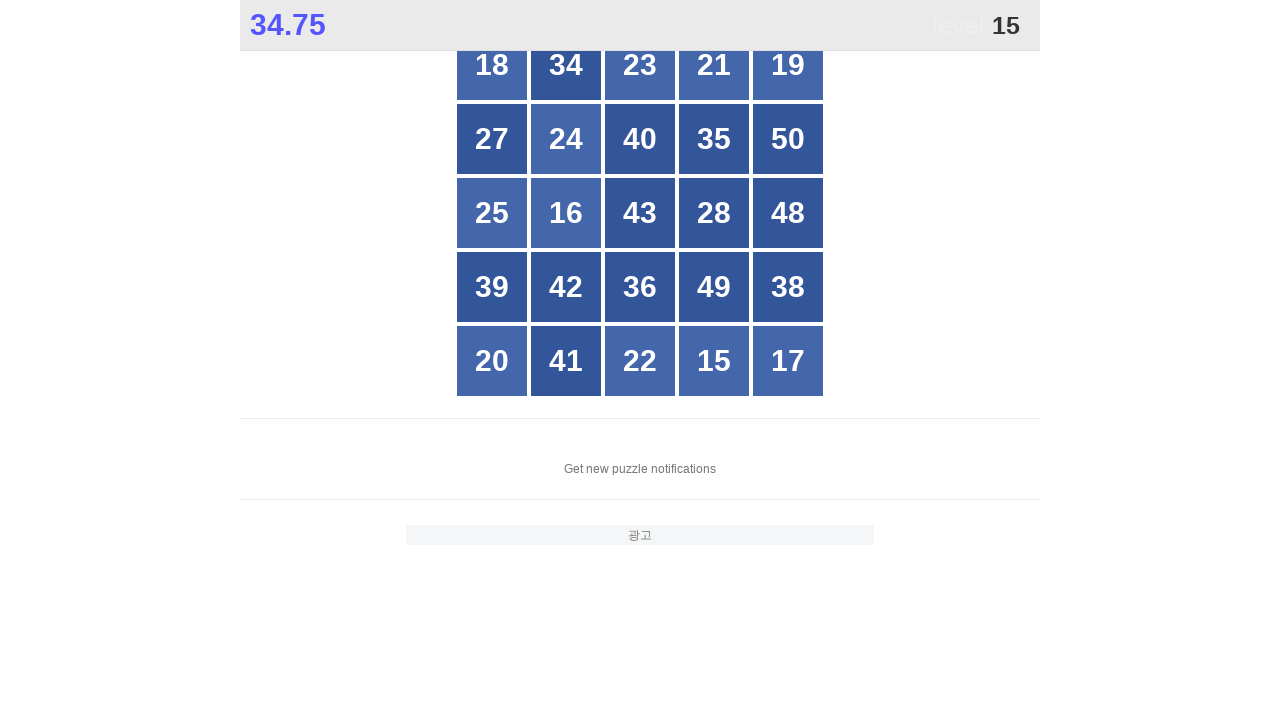

Read button text content: 15
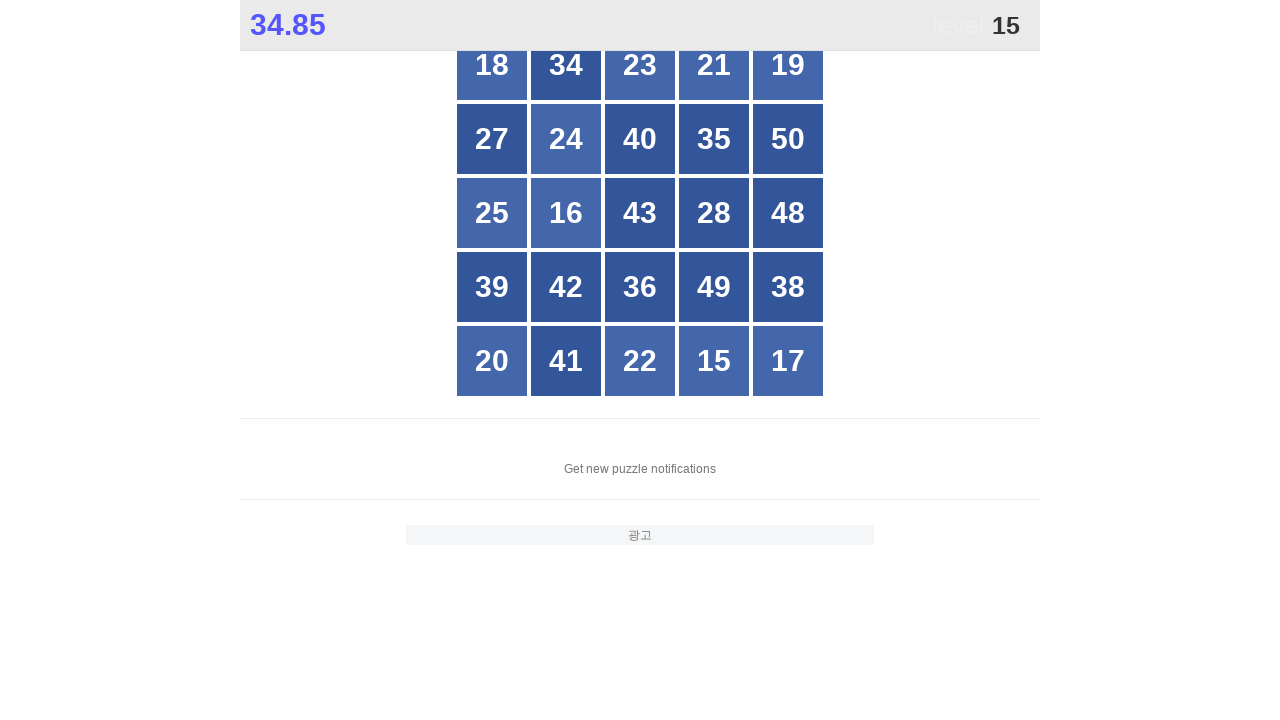

Clicked button number 15 at (714, 361) on xpath=//*[@id="grid"]/div[*] >> nth=23
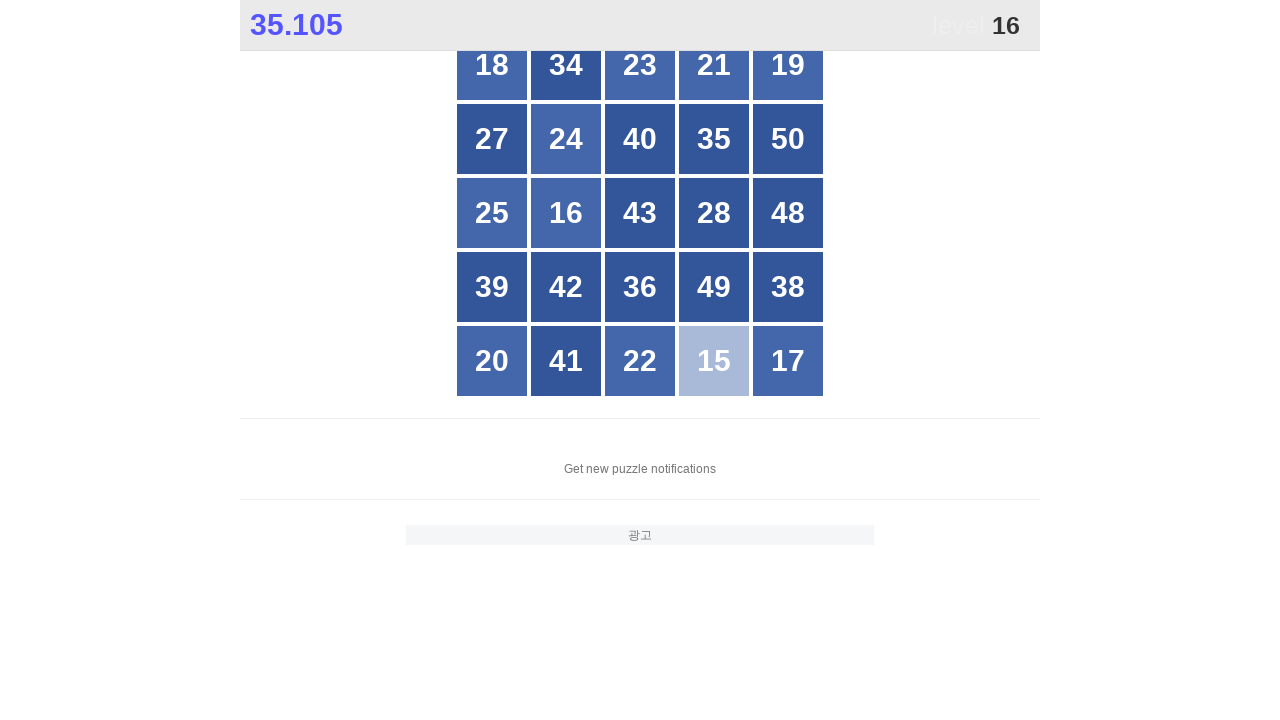

Waited 50ms for game to update
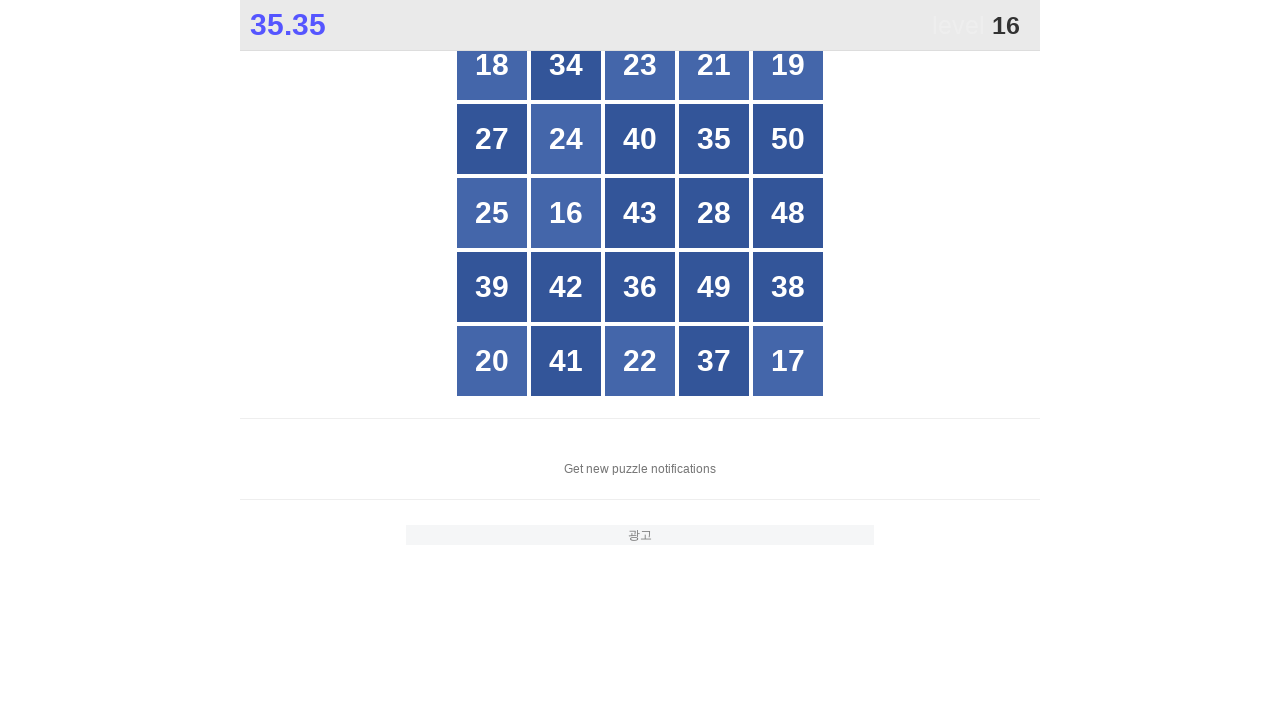

Located all button divs in the grid
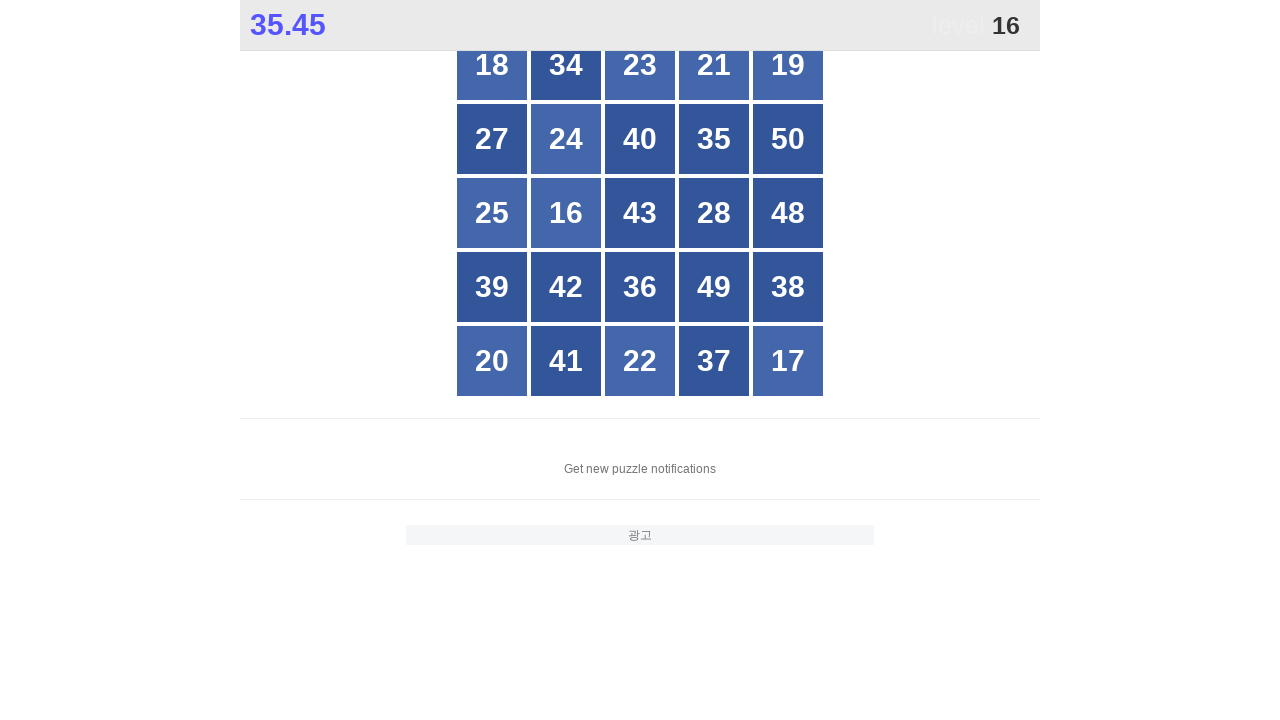

Read button text content: 18
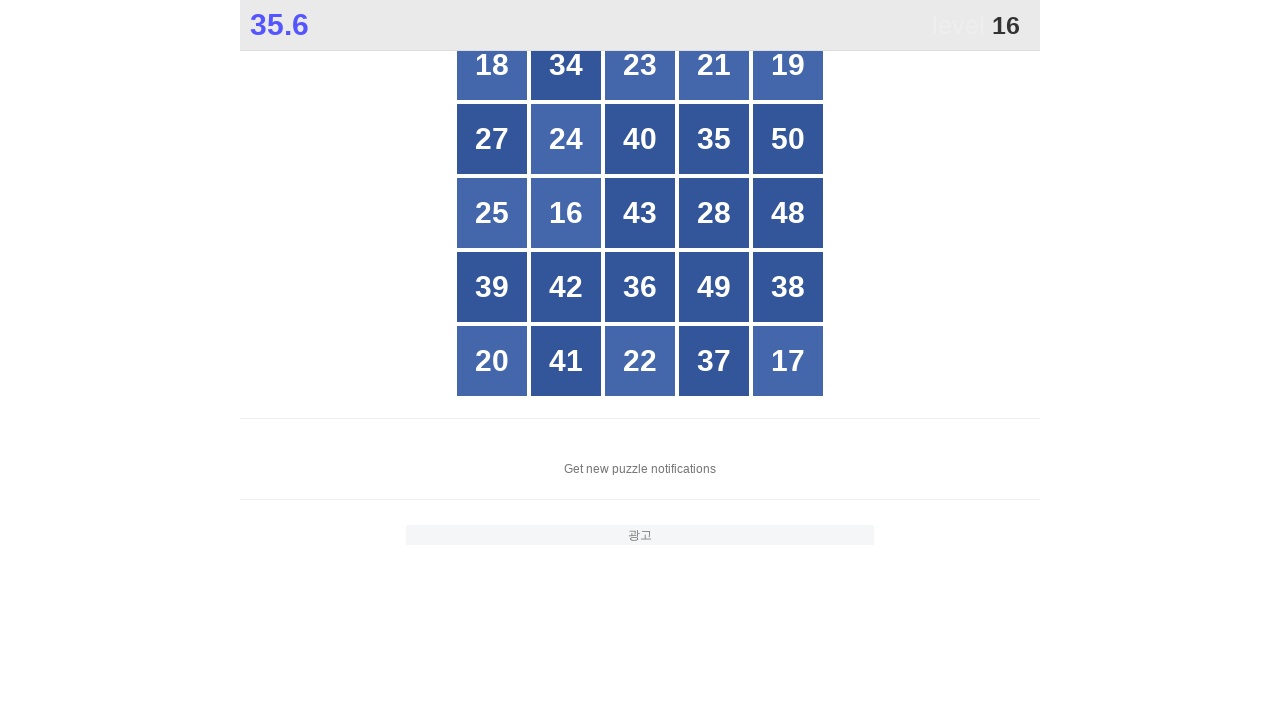

Read button text content: 34
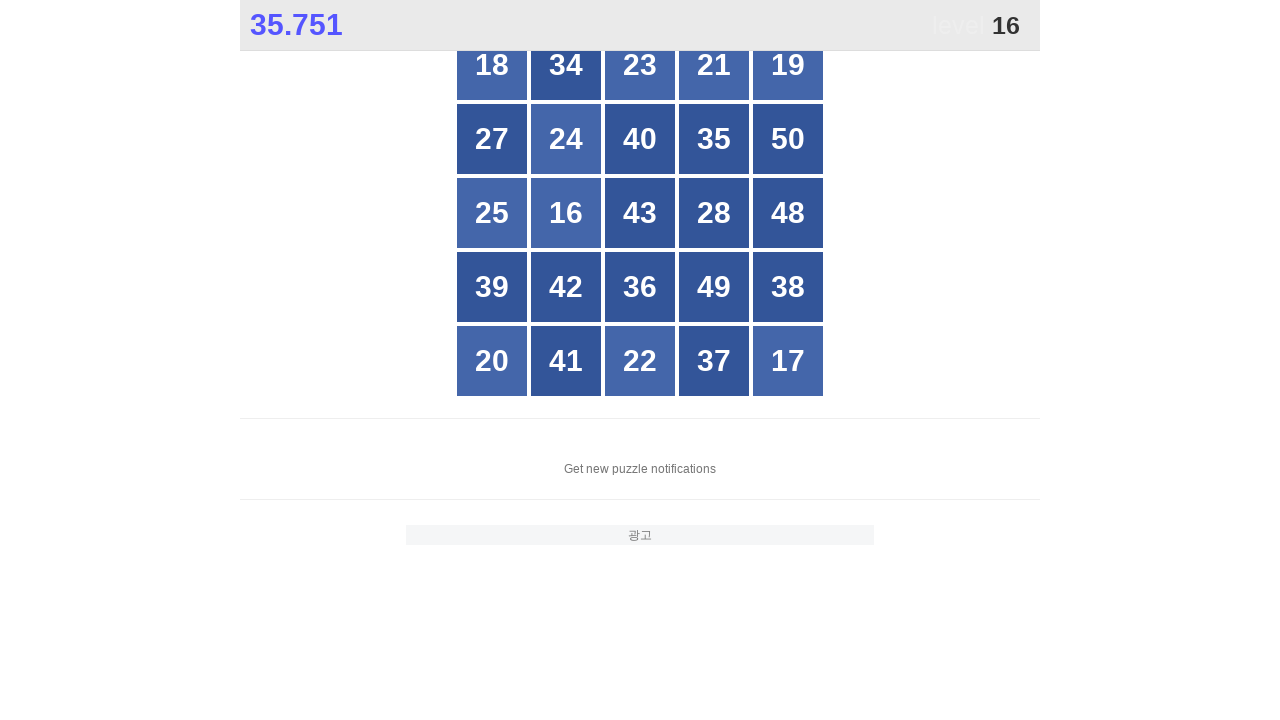

Read button text content: 23
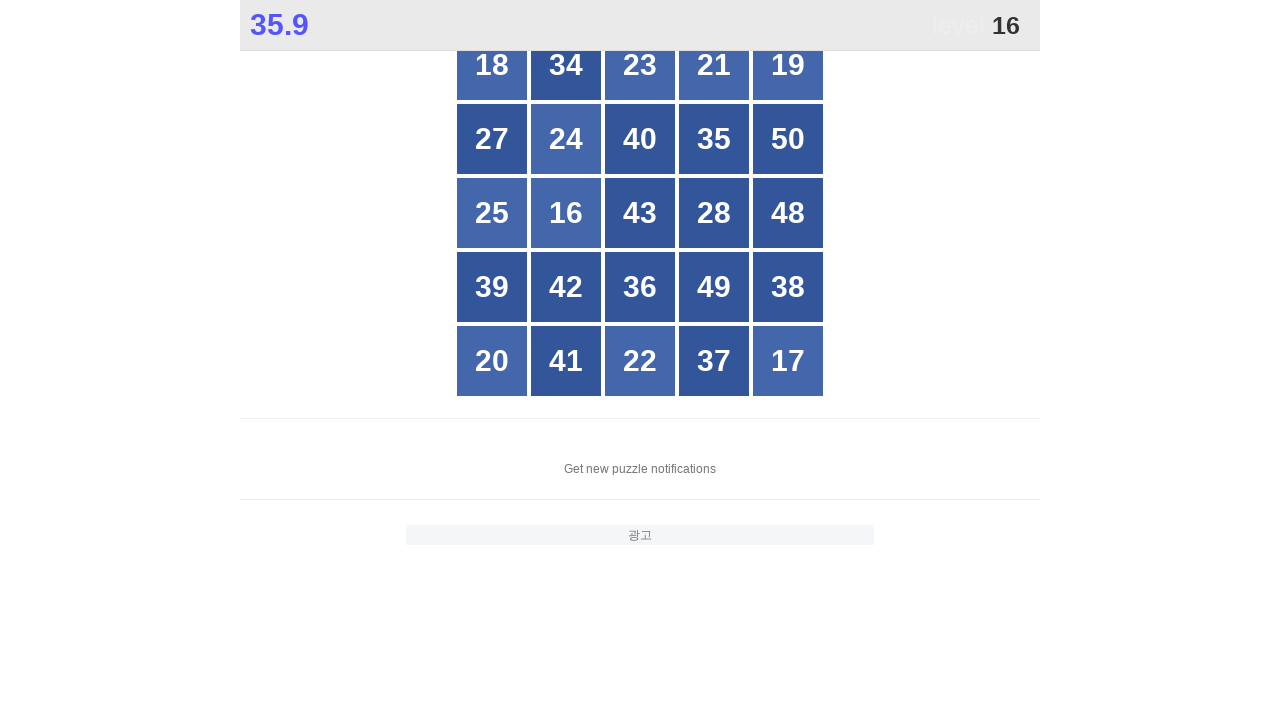

Read button text content: 21
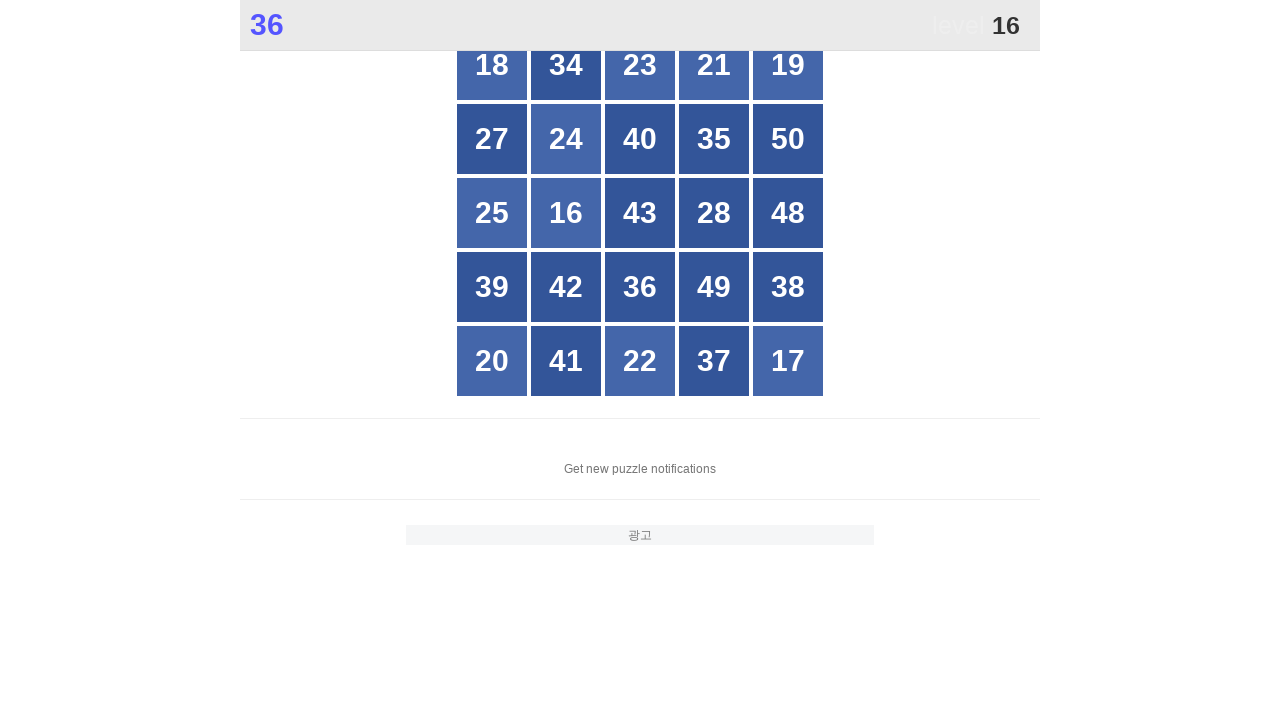

Read button text content: 19
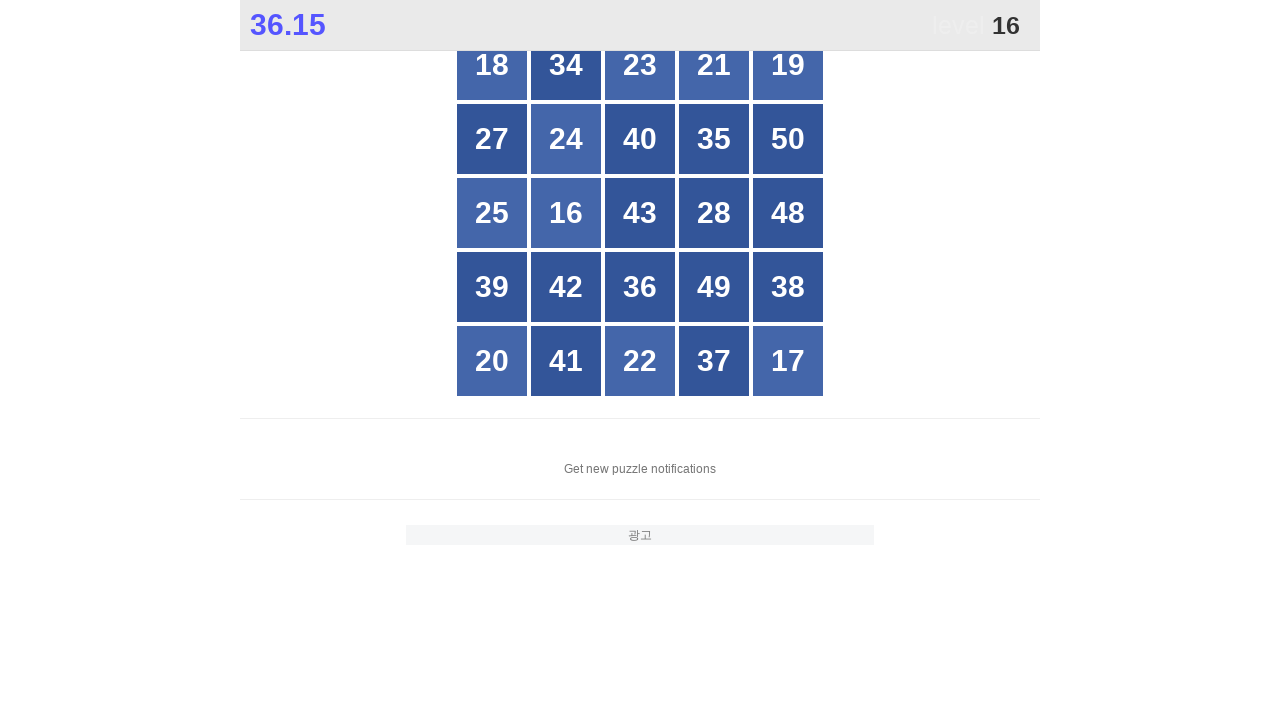

Read button text content: 27
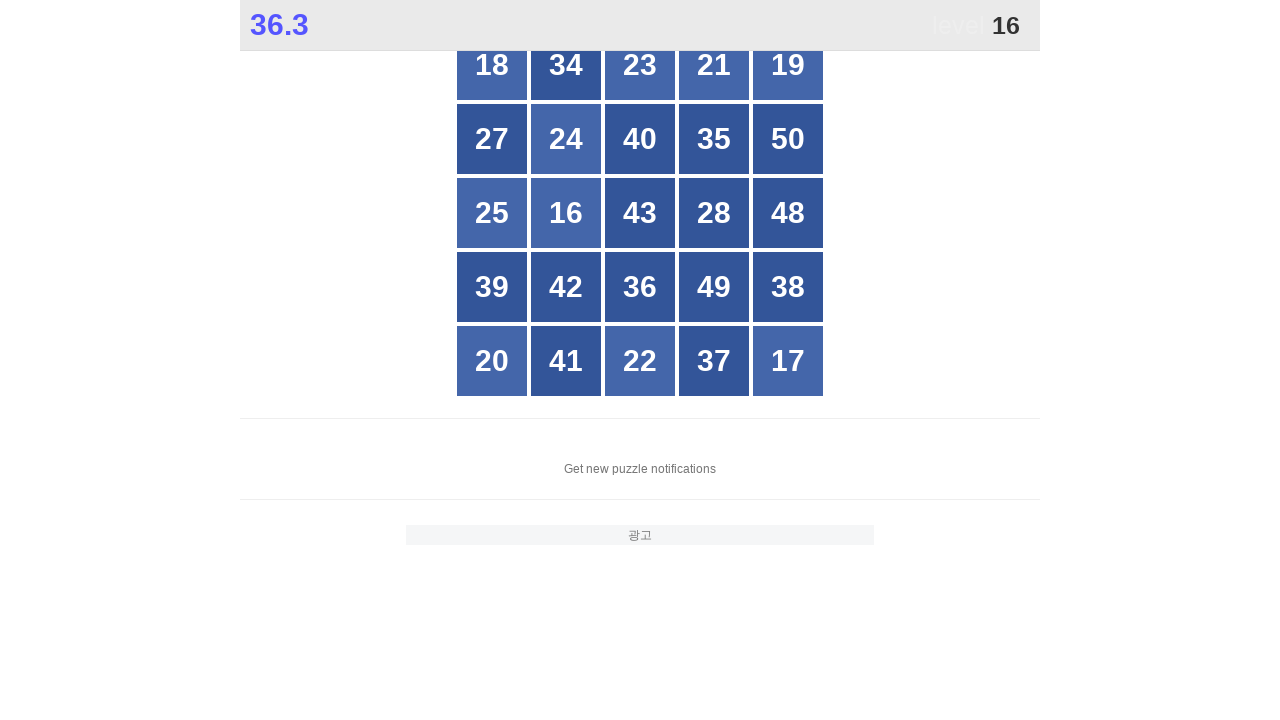

Read button text content: 24
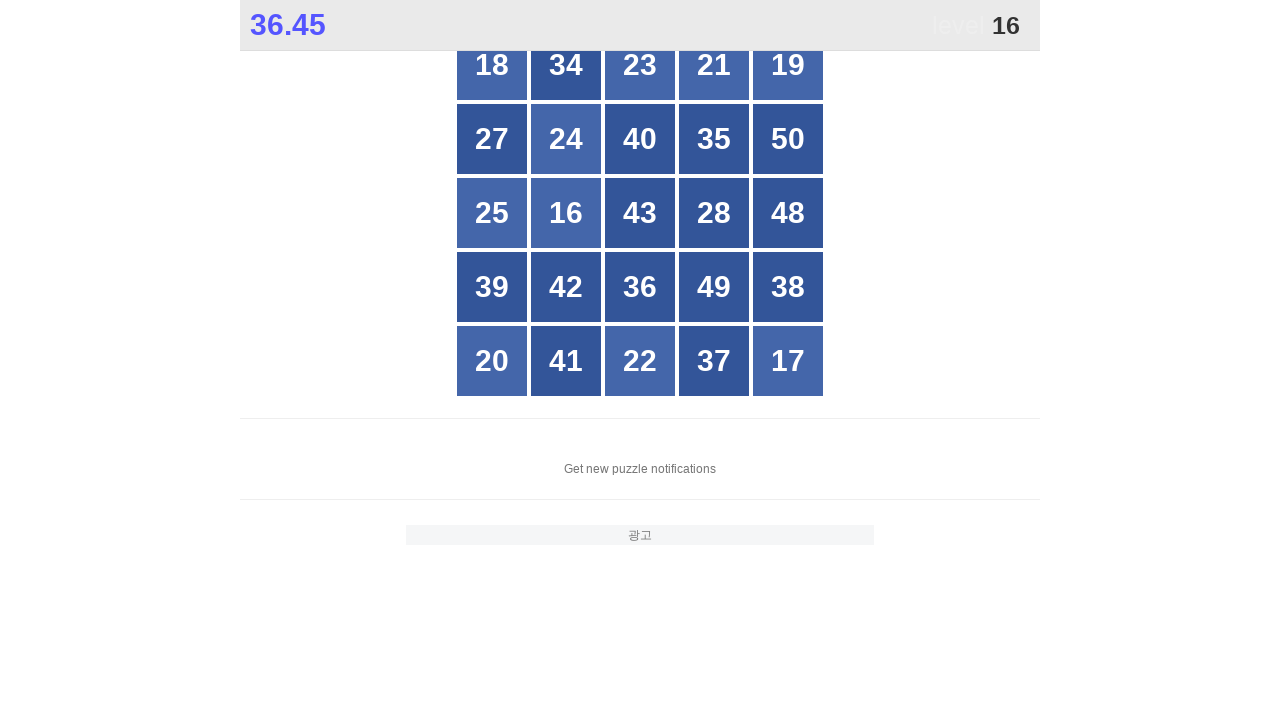

Read button text content: 40
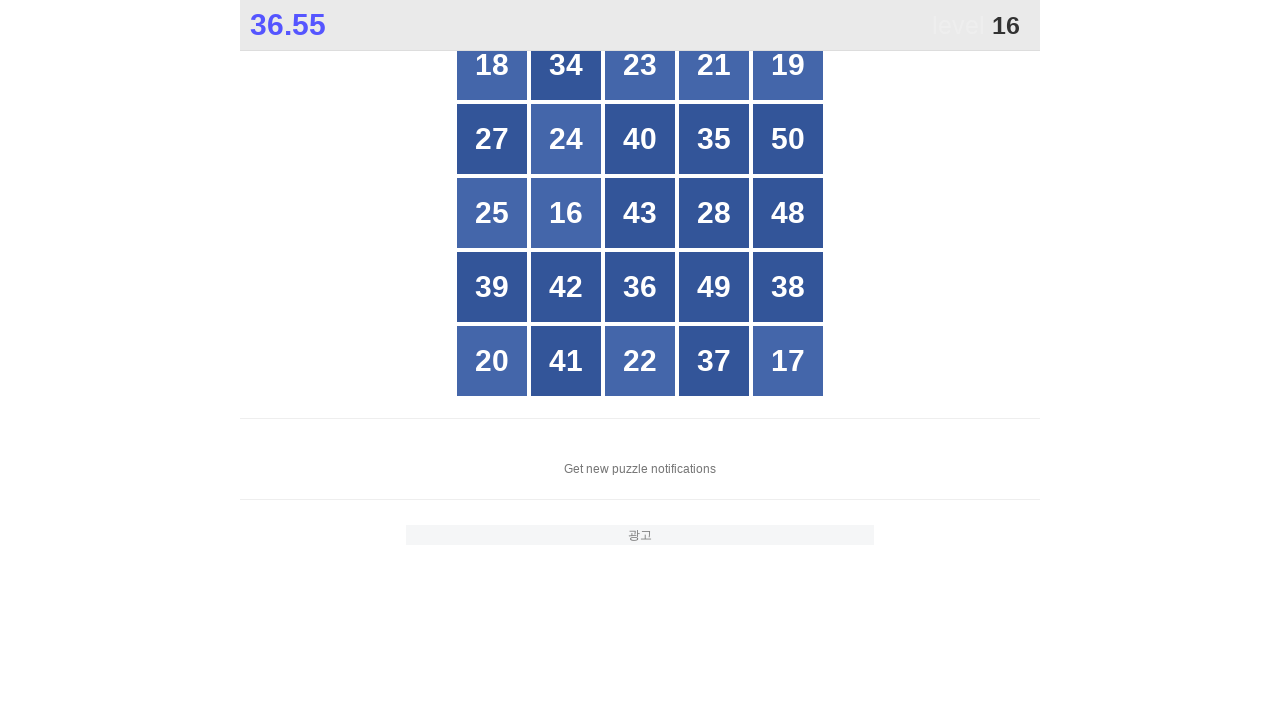

Read button text content: 35
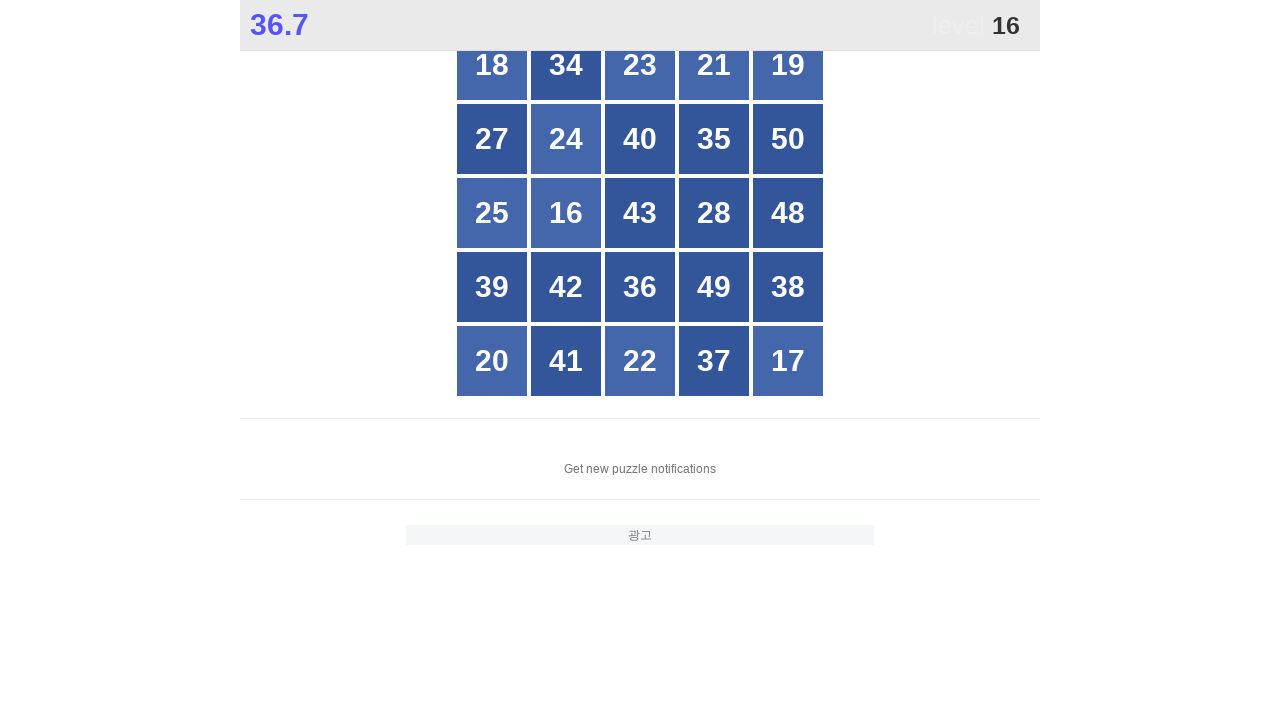

Read button text content: 50
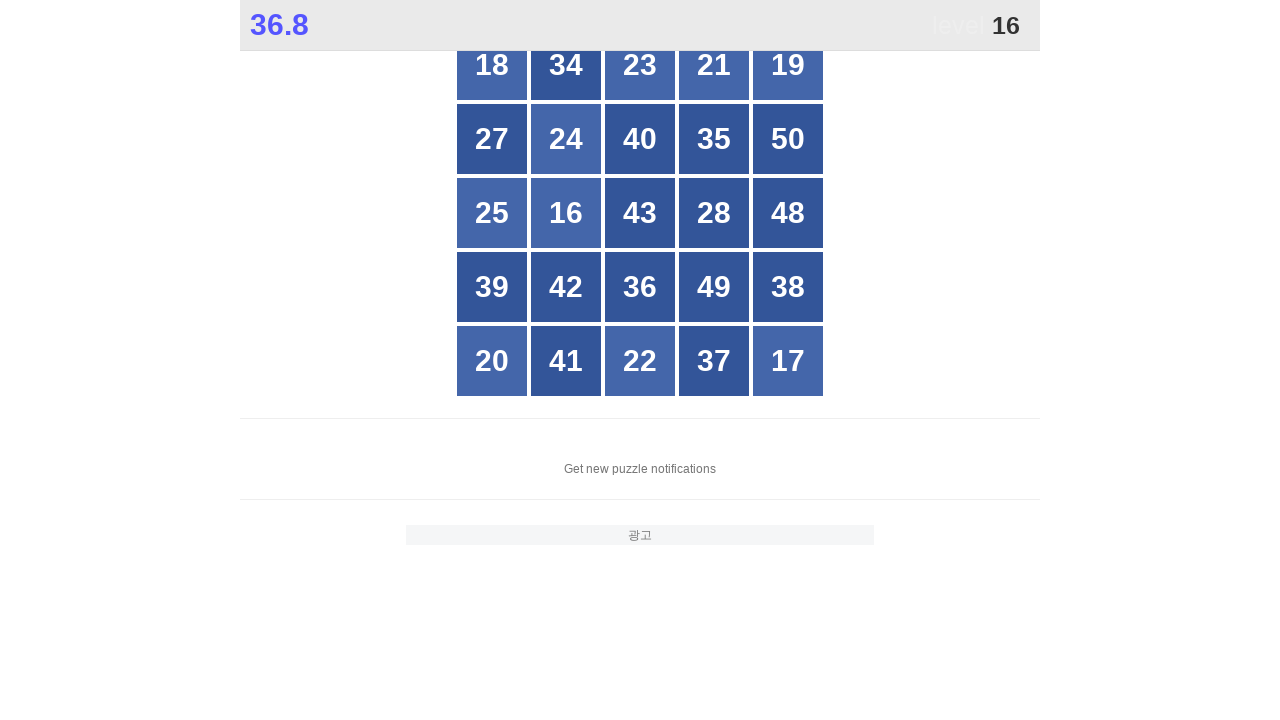

Read button text content: 25
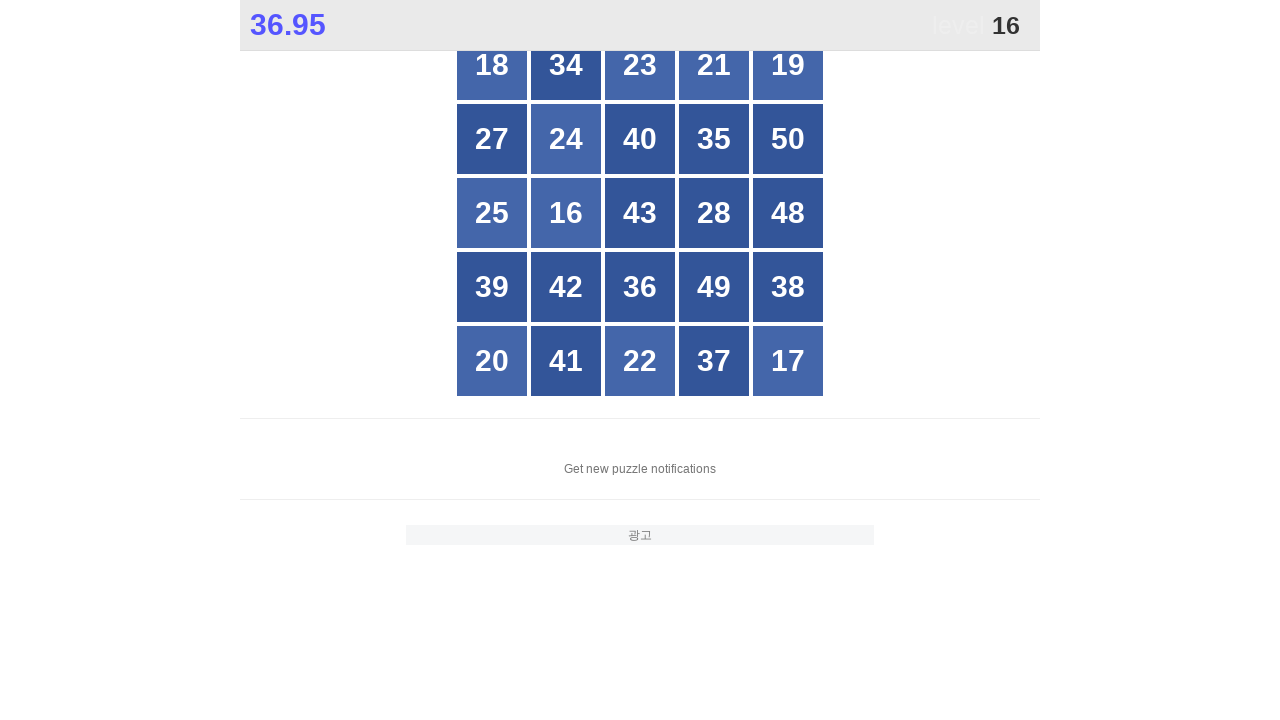

Read button text content: 16
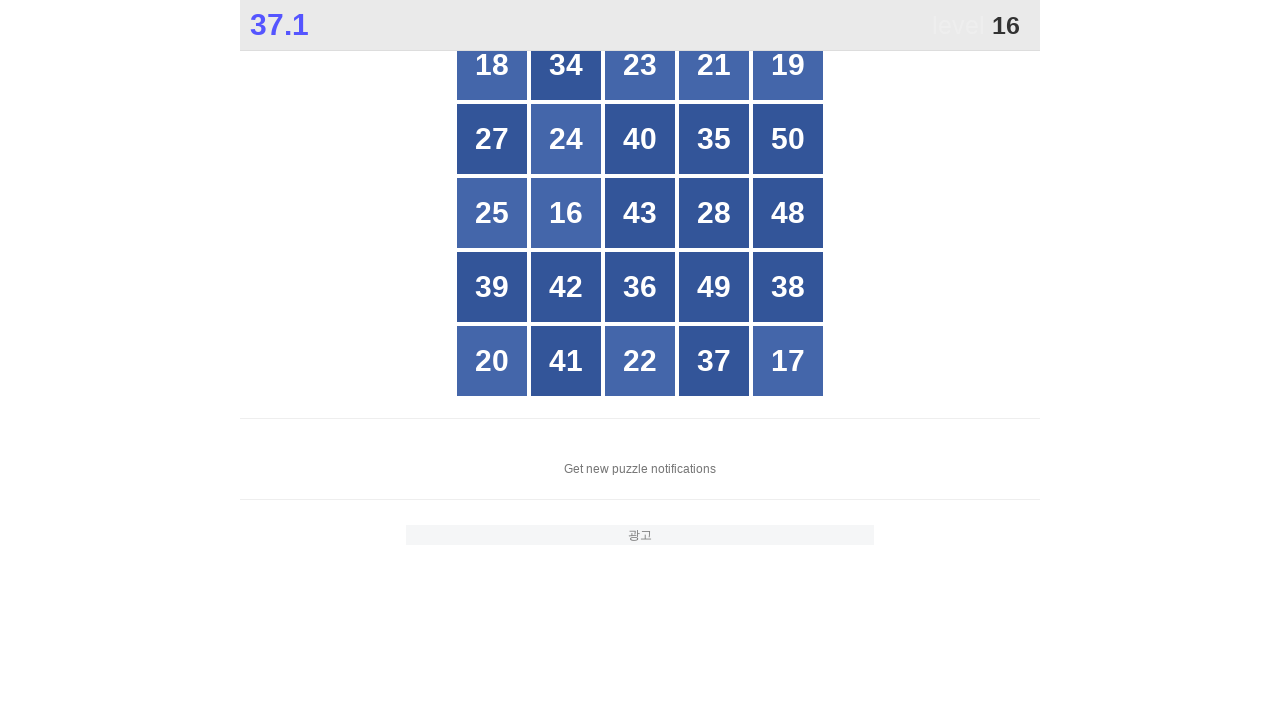

Clicked button number 16 at (566, 213) on xpath=//*[@id="grid"]/div[*] >> nth=11
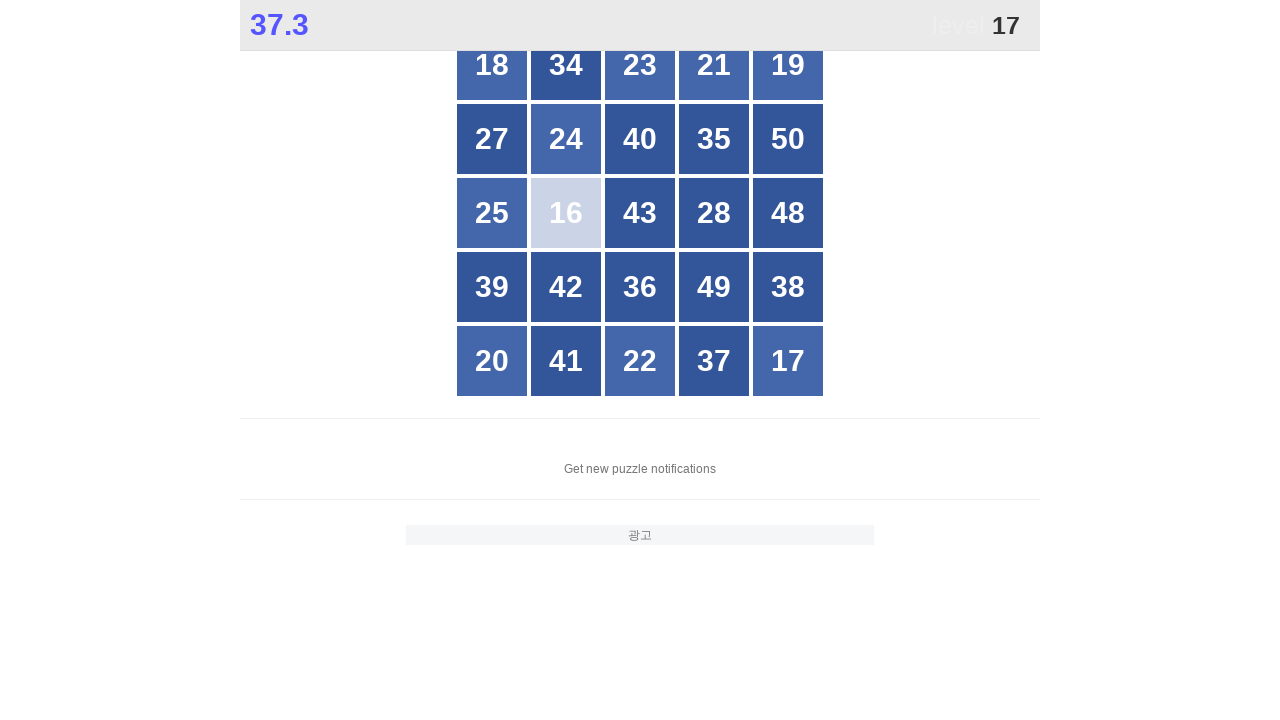

Waited 50ms for game to update
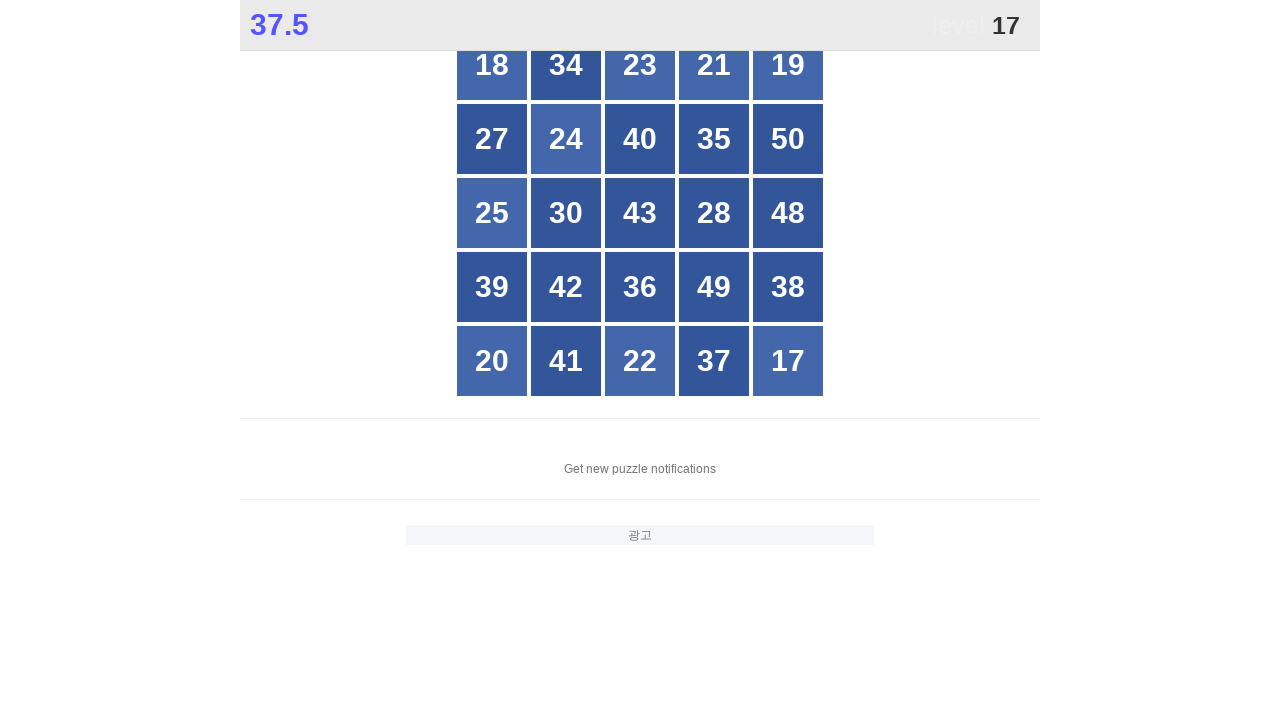

Located all button divs in the grid
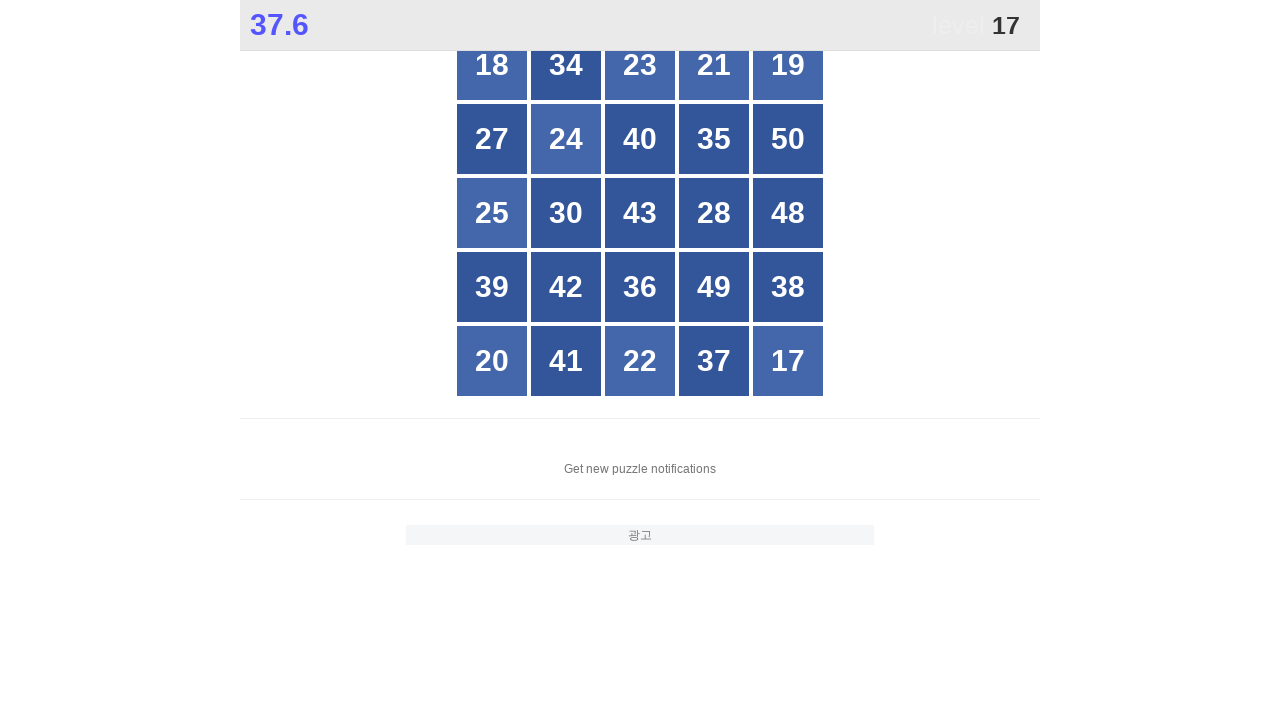

Read button text content: 18
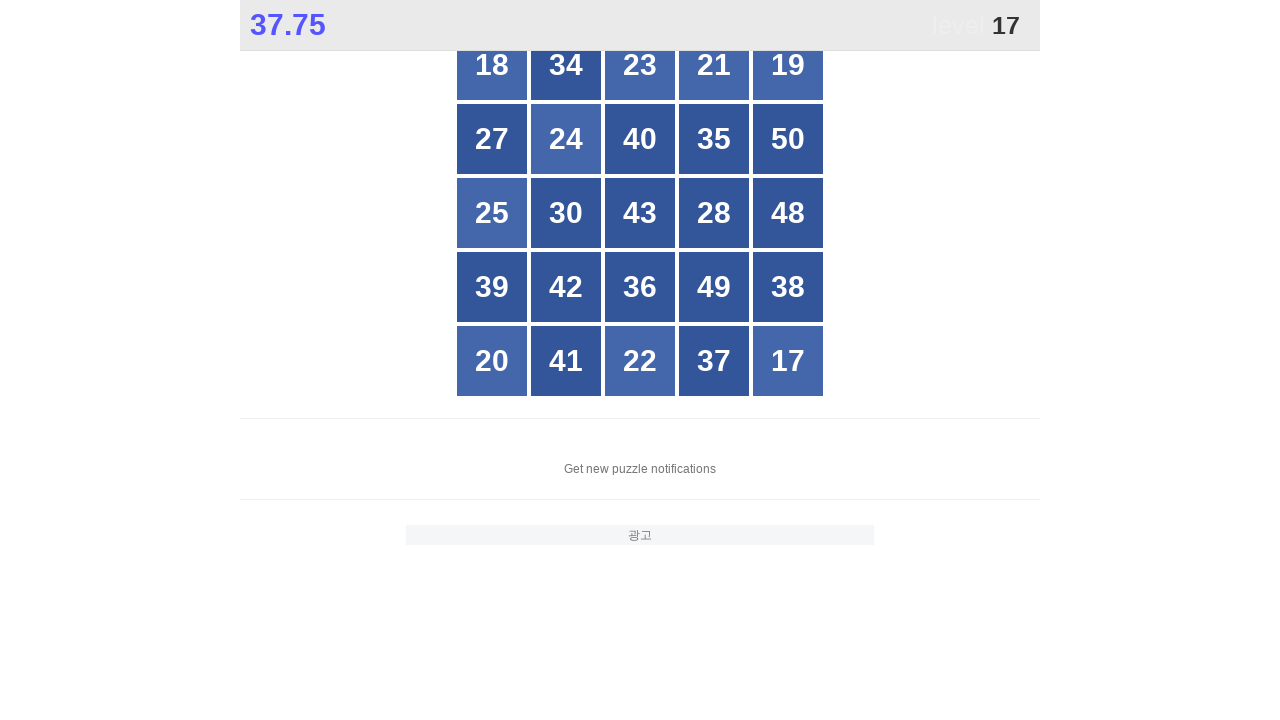

Read button text content: 34
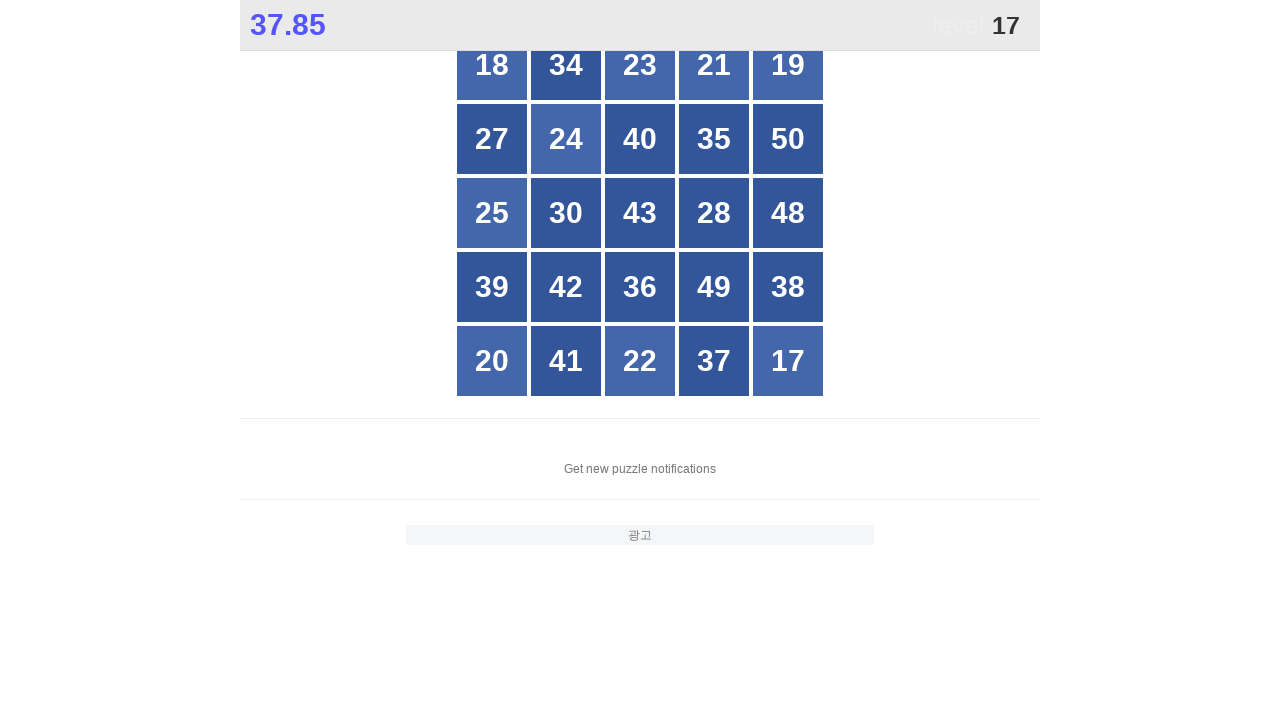

Read button text content: 23
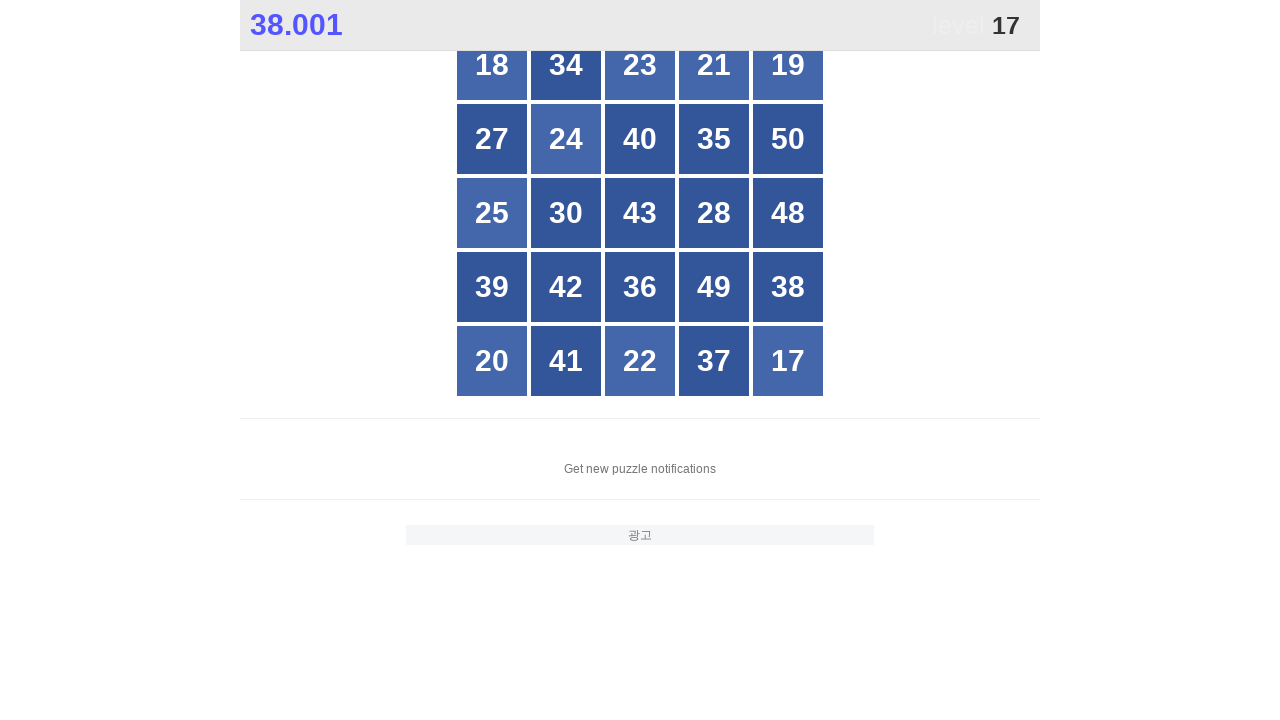

Read button text content: 21
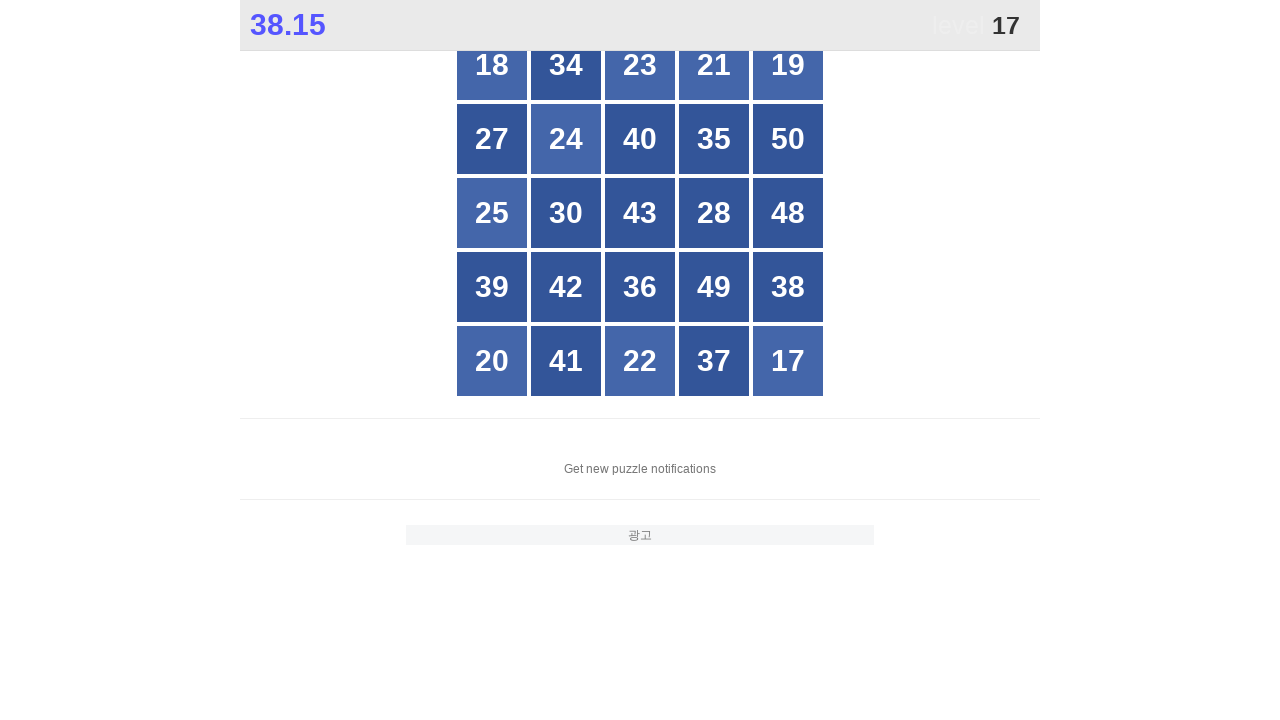

Read button text content: 19
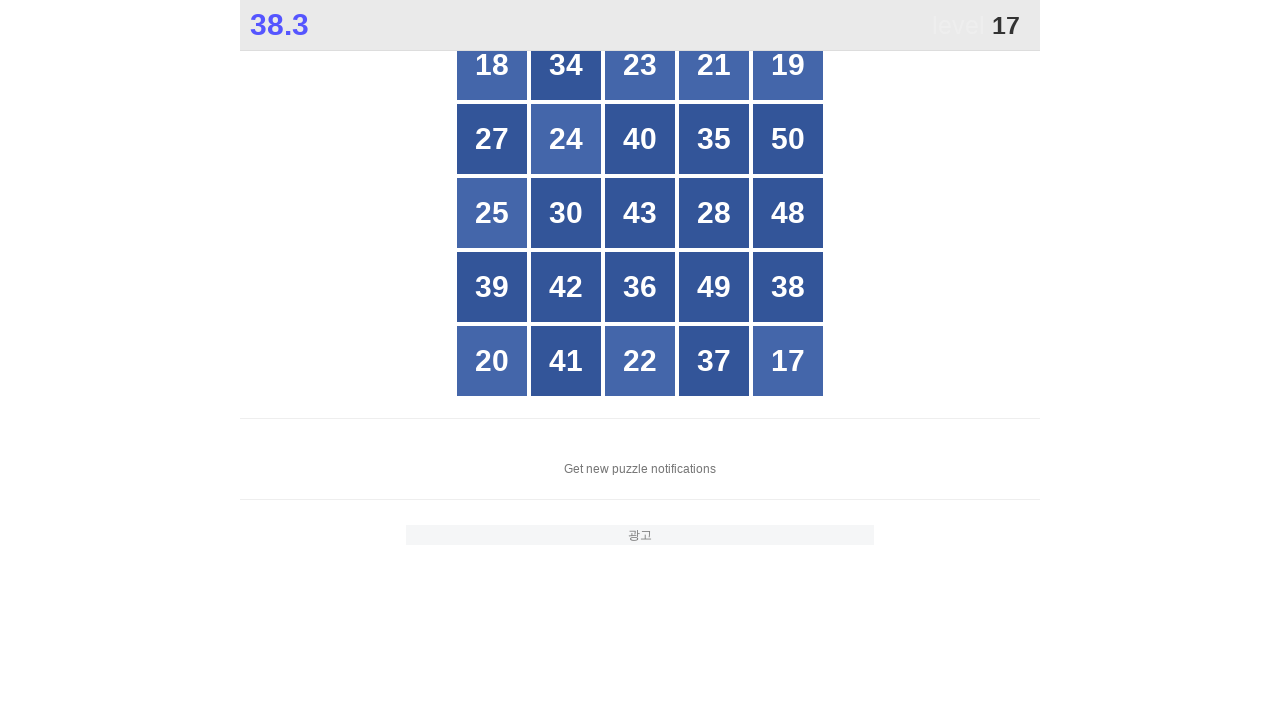

Read button text content: 27
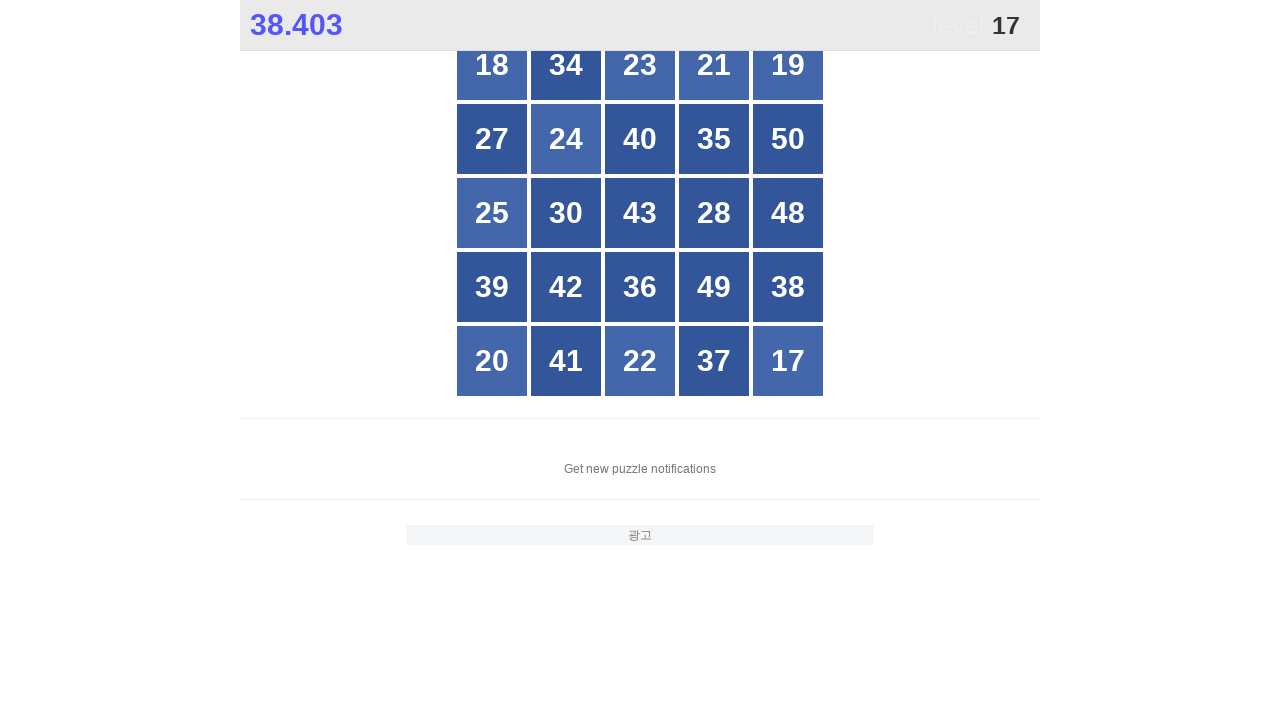

Read button text content: 24
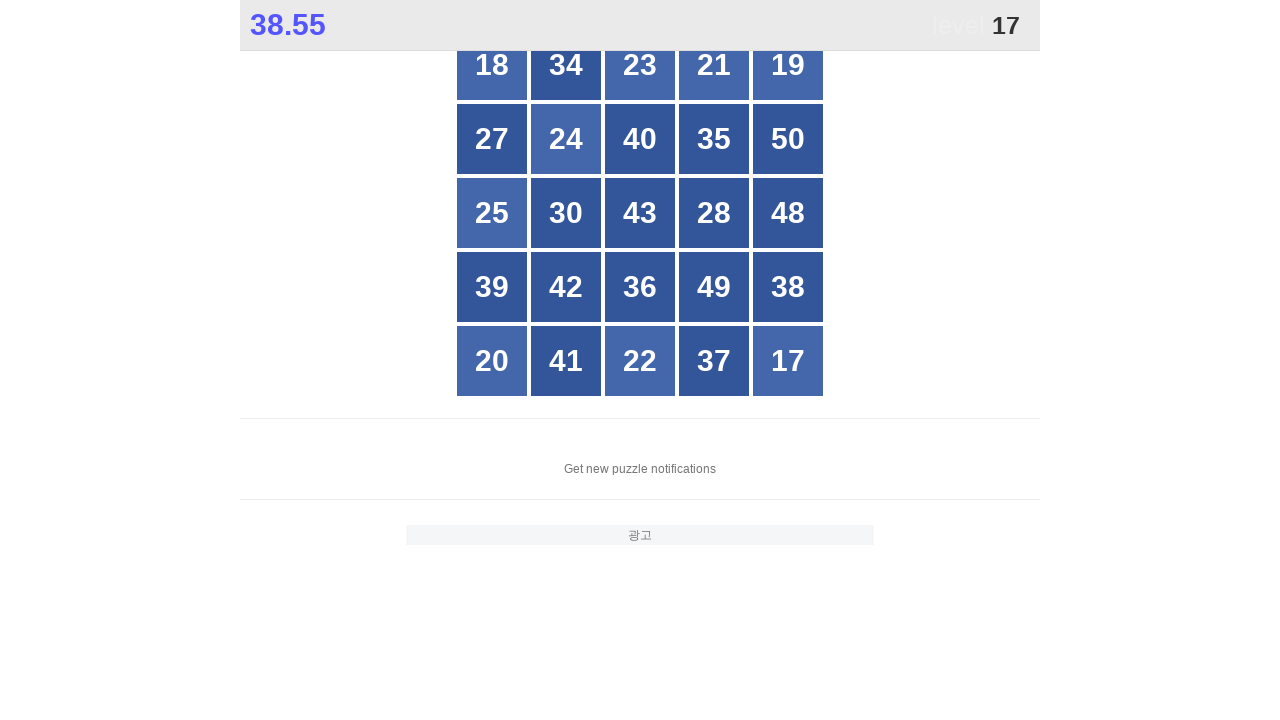

Read button text content: 40
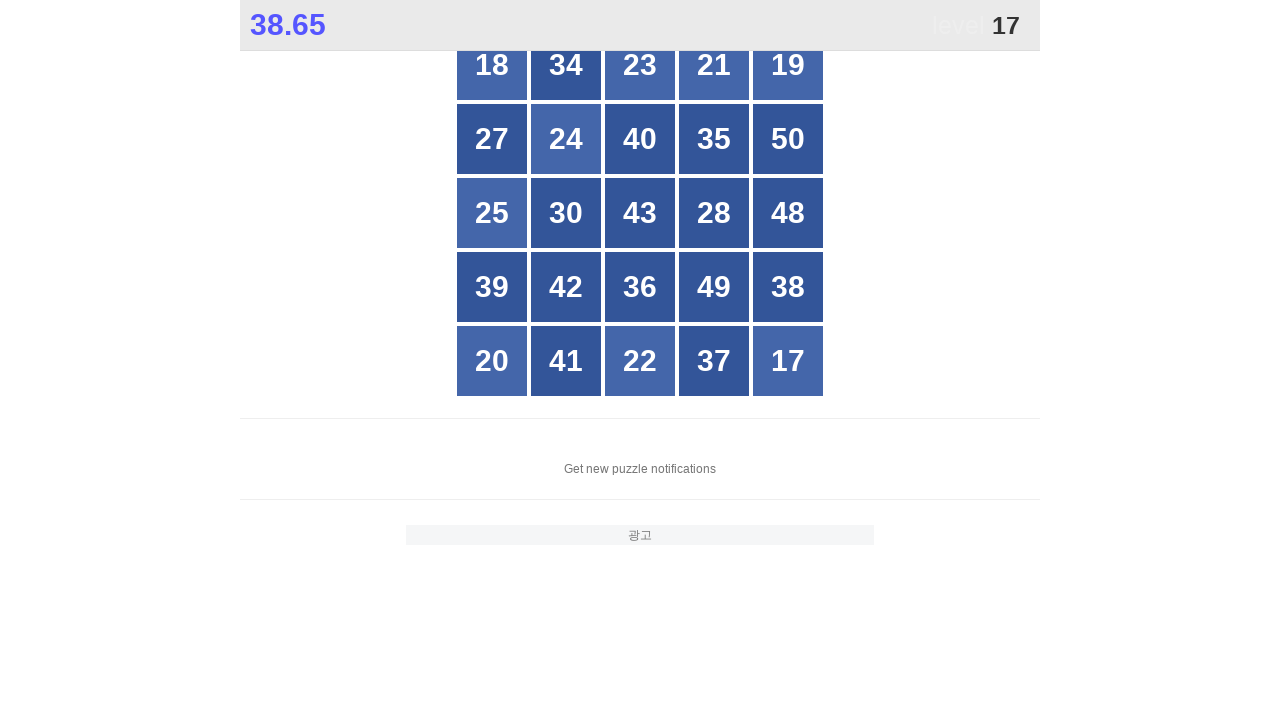

Read button text content: 35
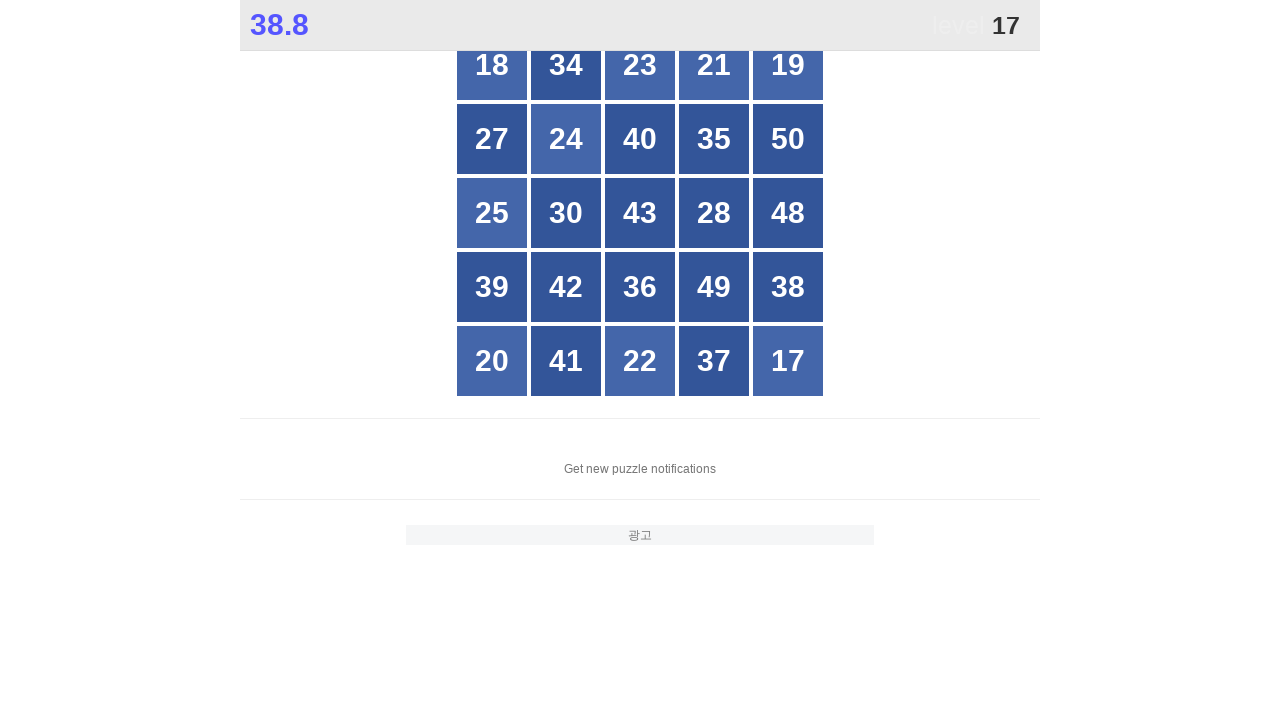

Read button text content: 50
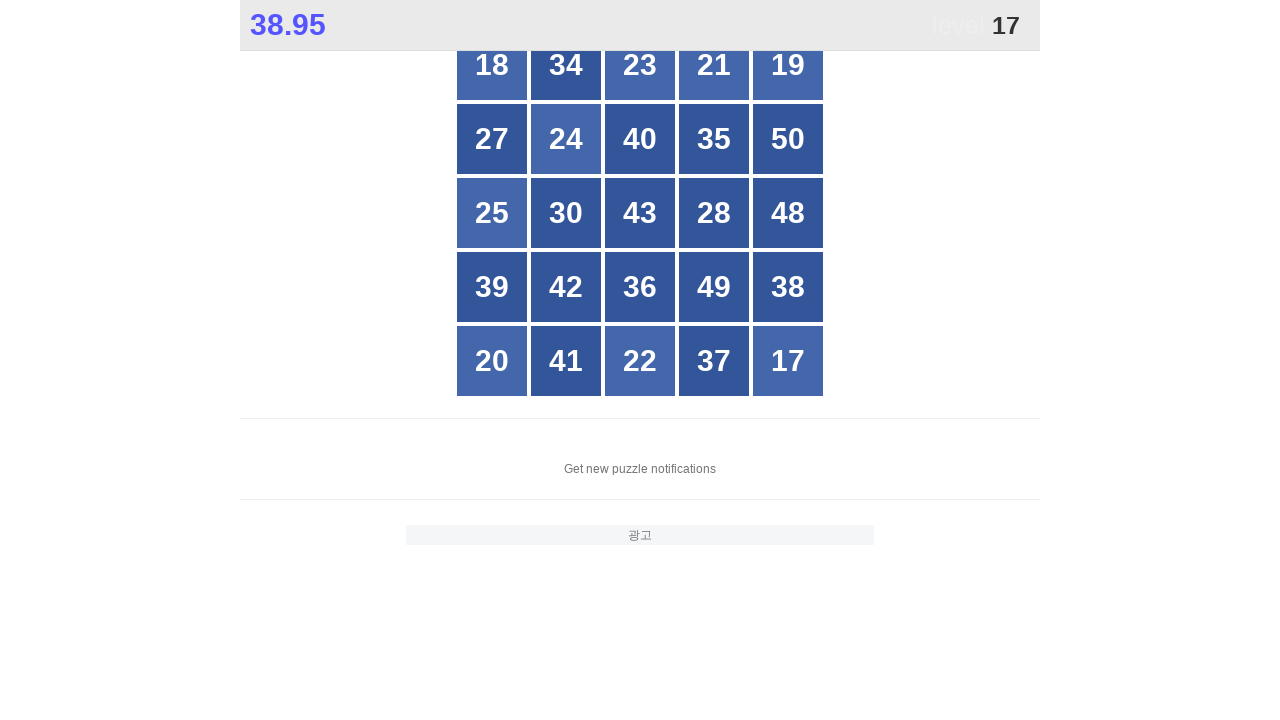

Read button text content: 25
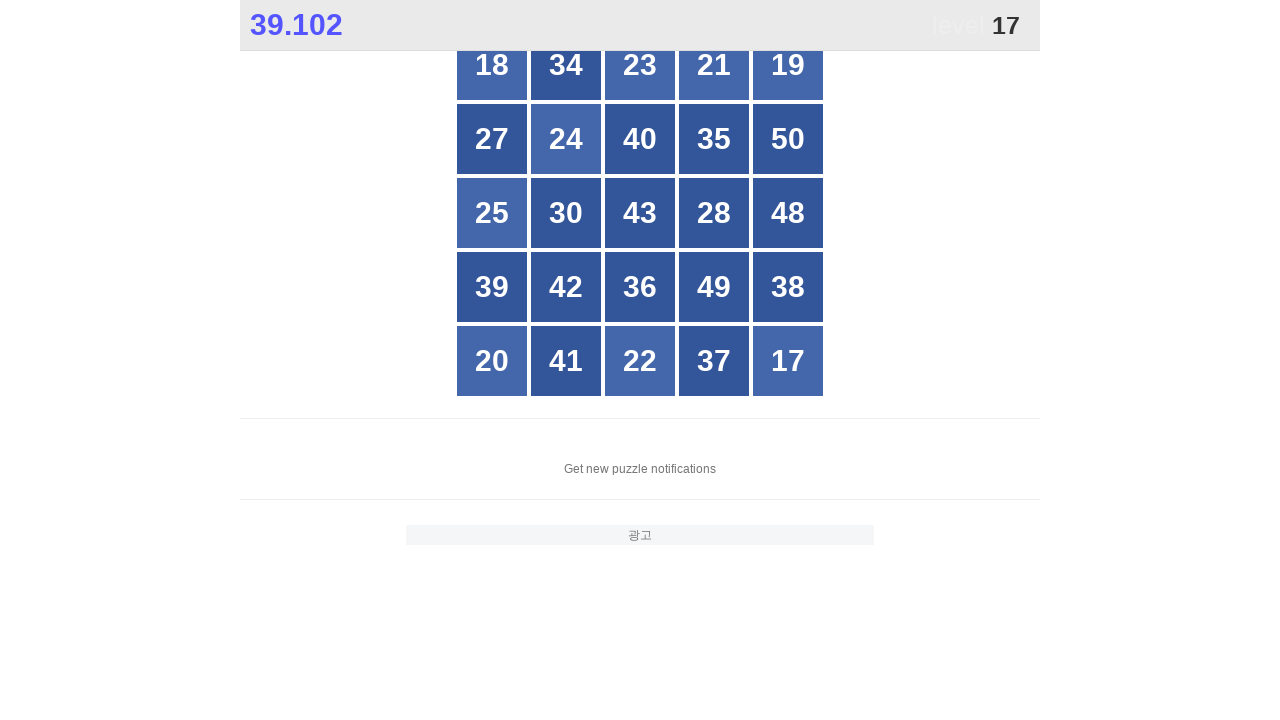

Read button text content: 30
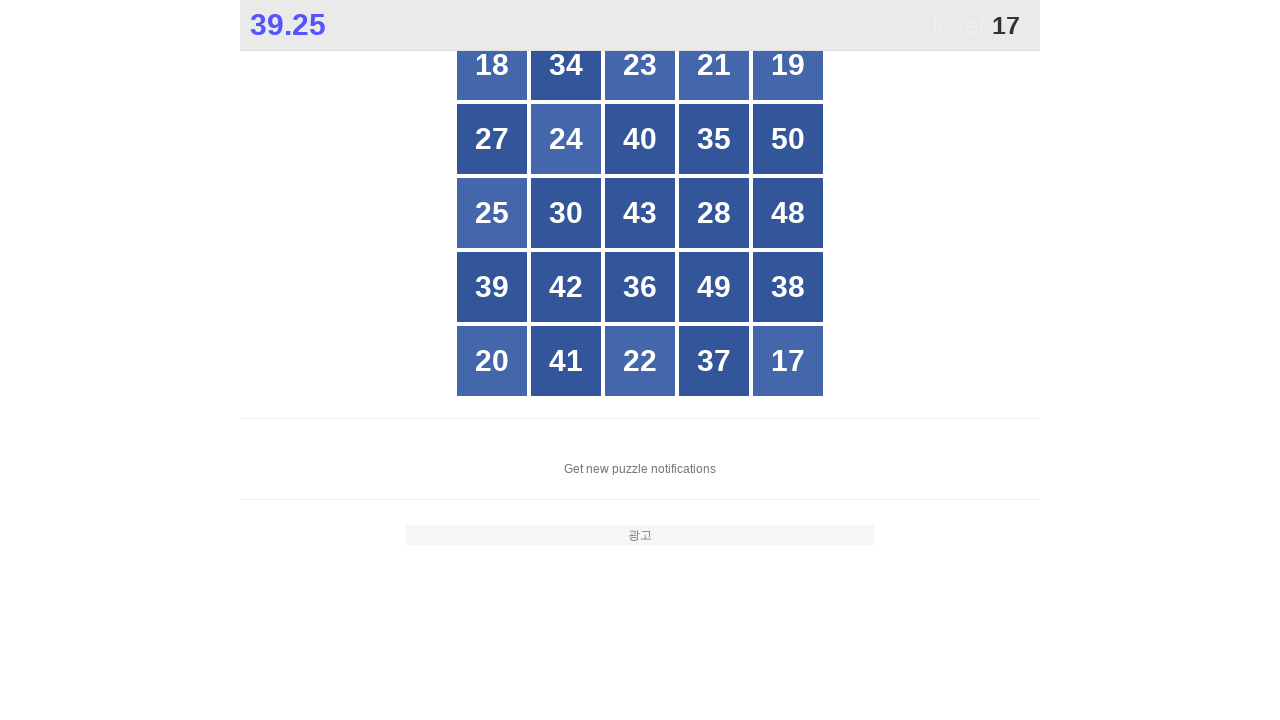

Read button text content: 43
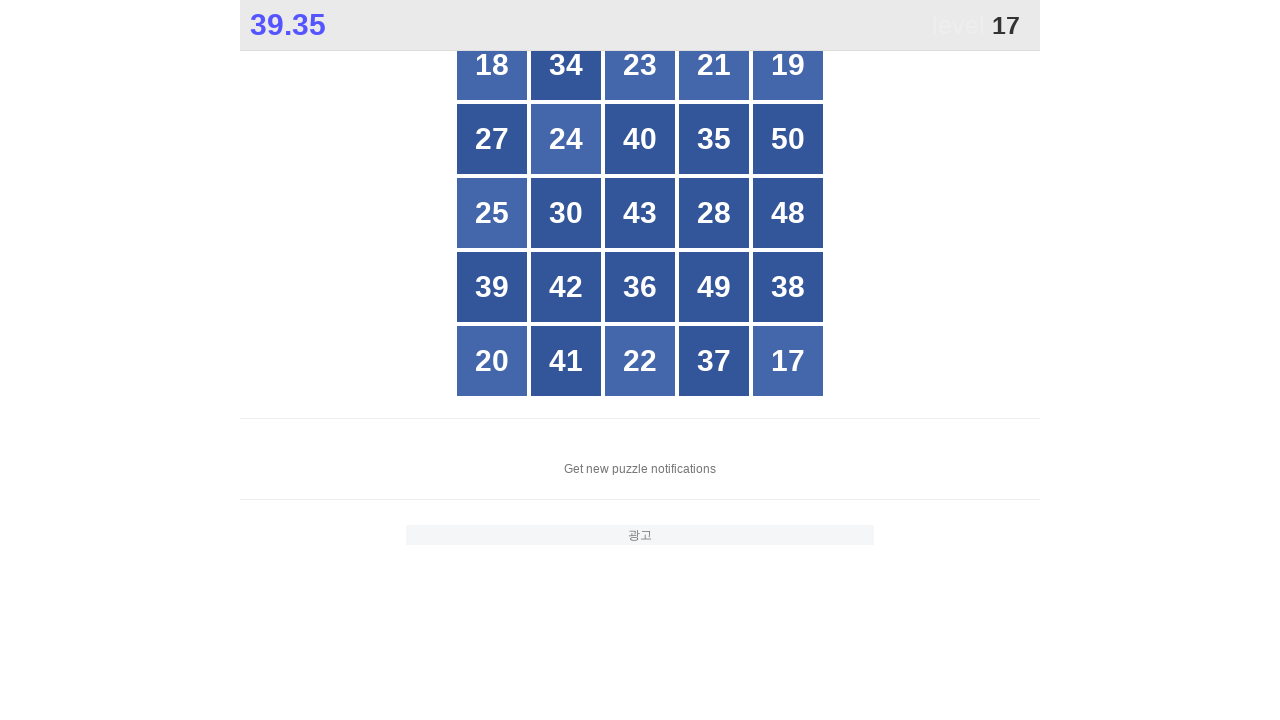

Read button text content: 28
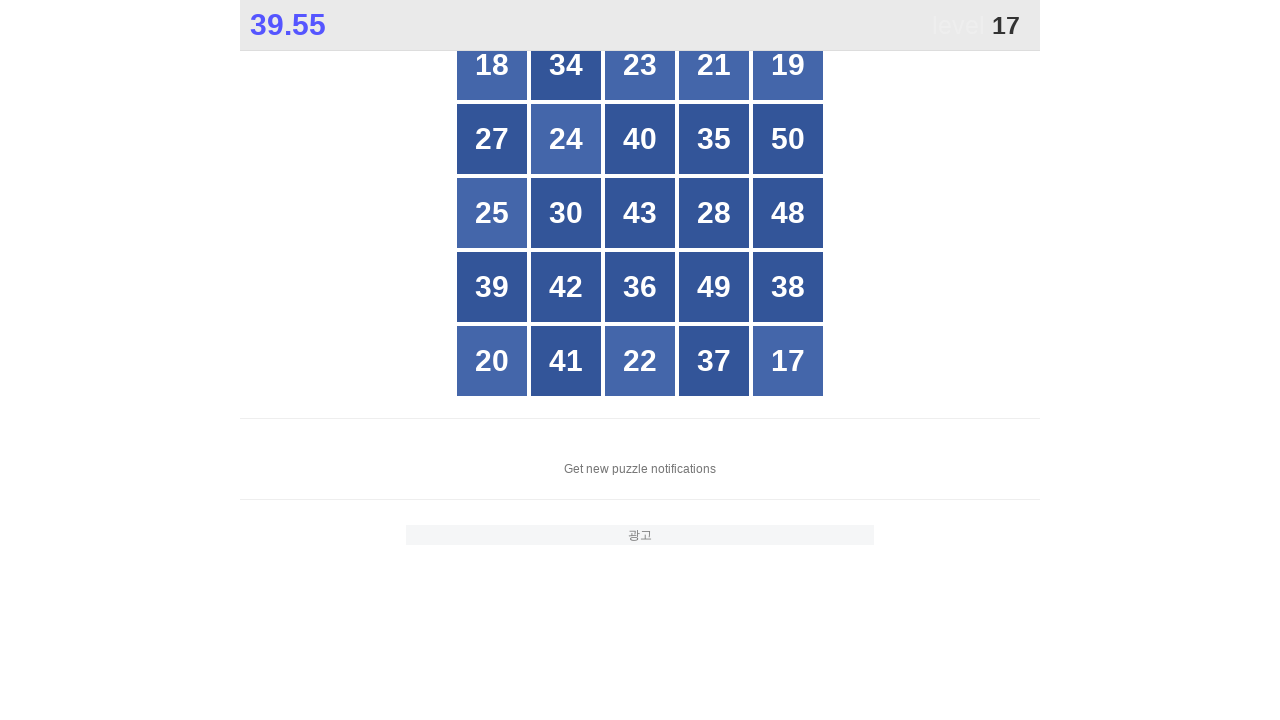

Read button text content: 48
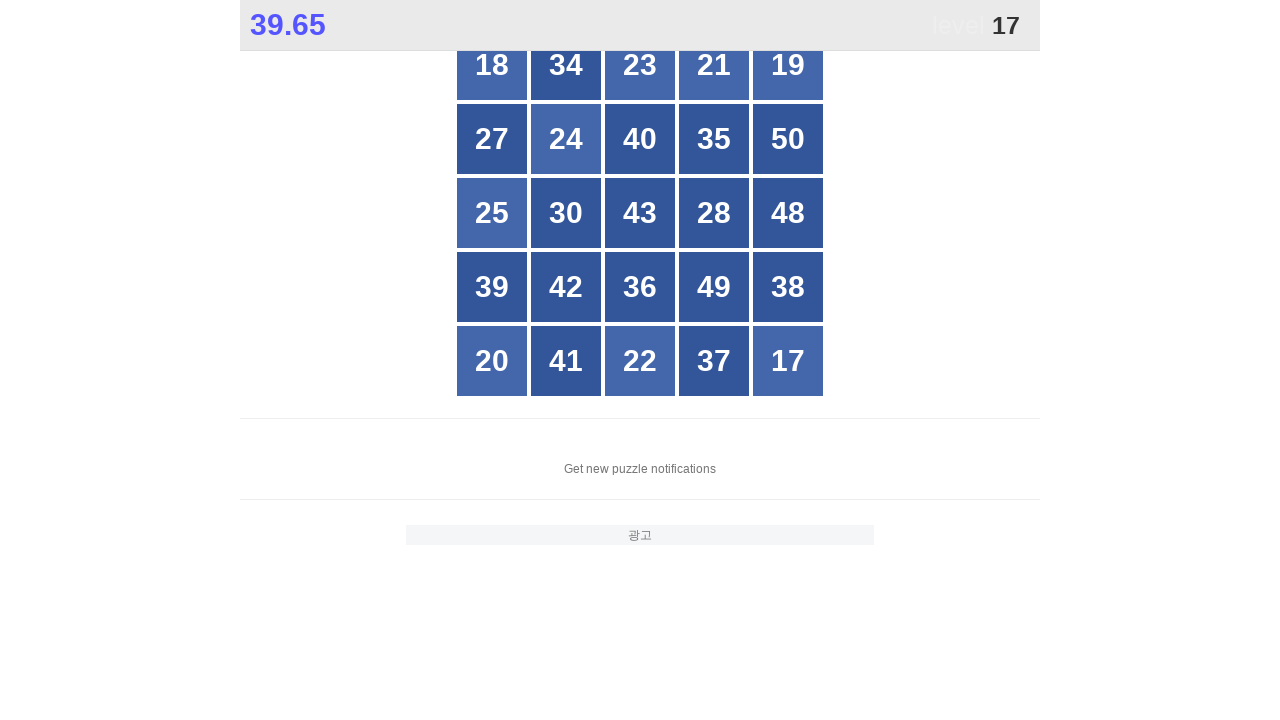

Read button text content: 39
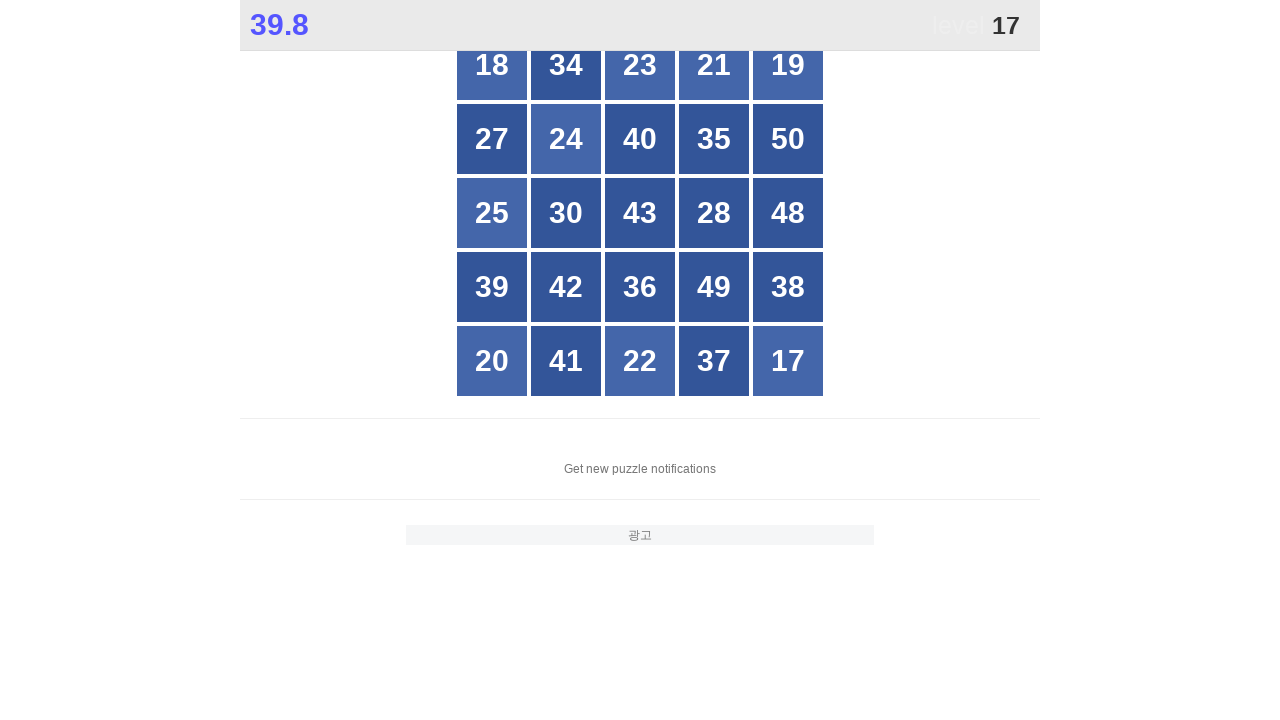

Read button text content: 42
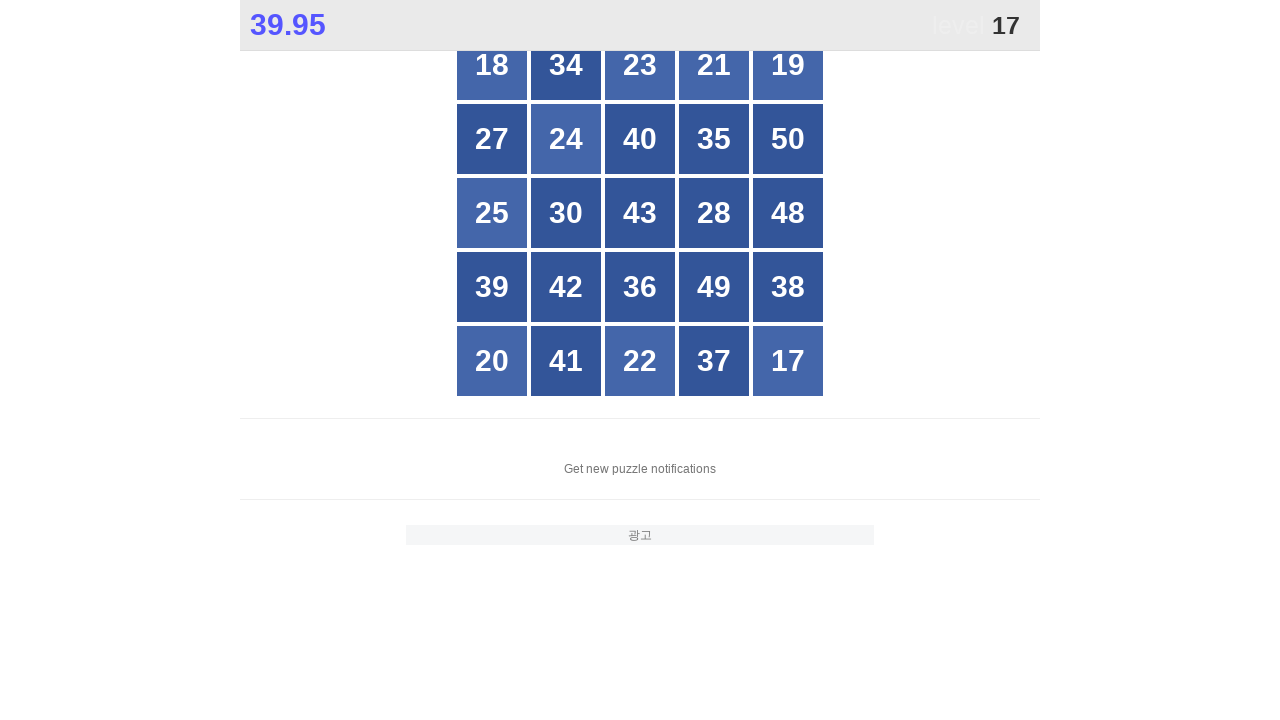

Read button text content: 36
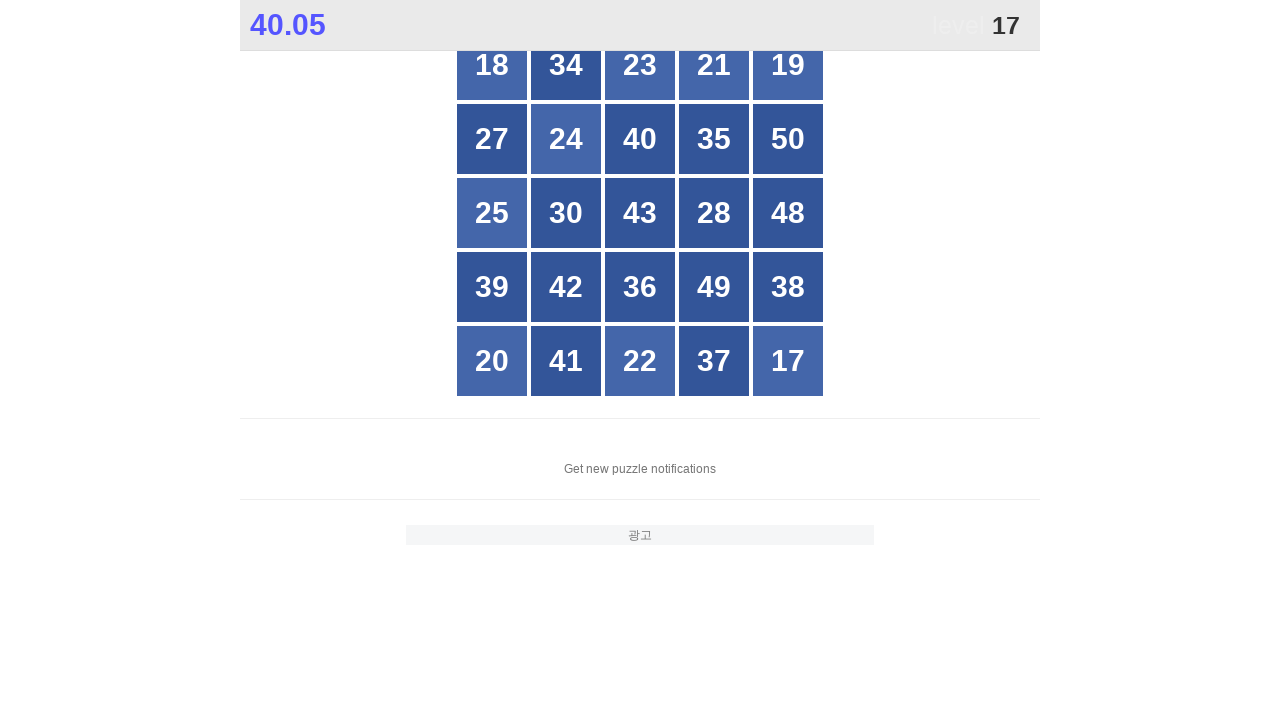

Read button text content: 49
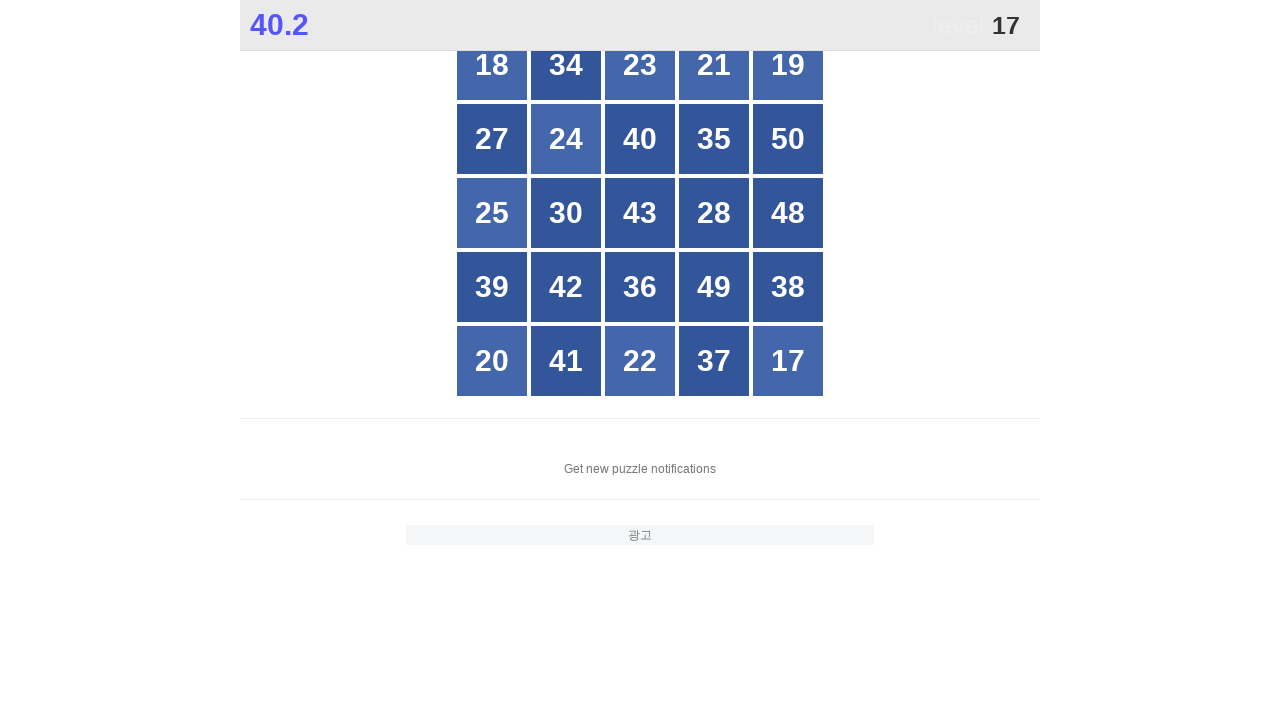

Read button text content: 38
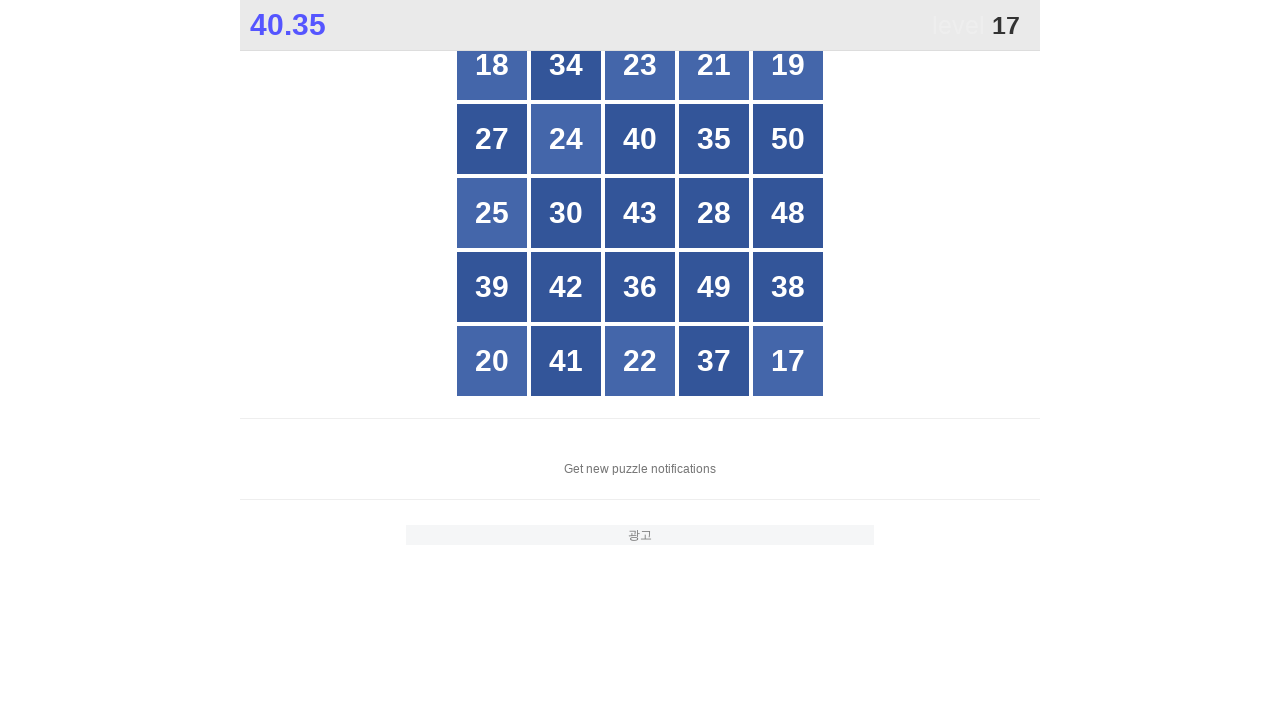

Read button text content: 20
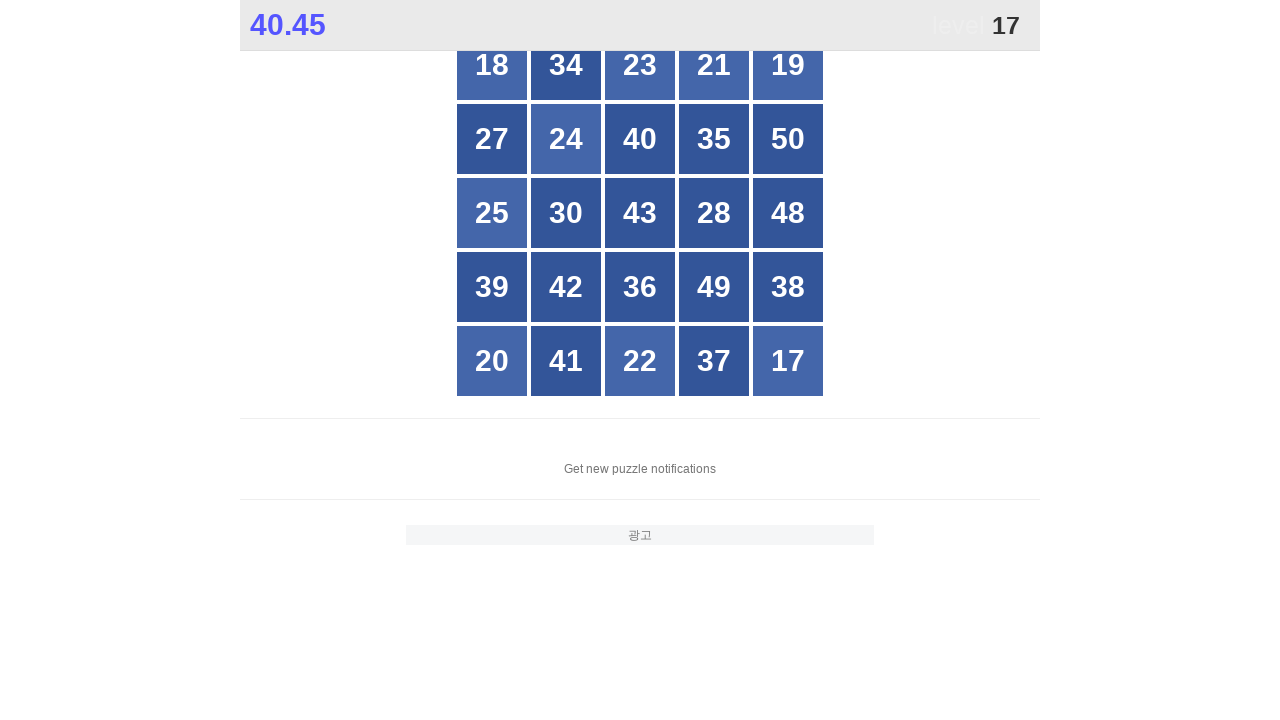

Read button text content: 41
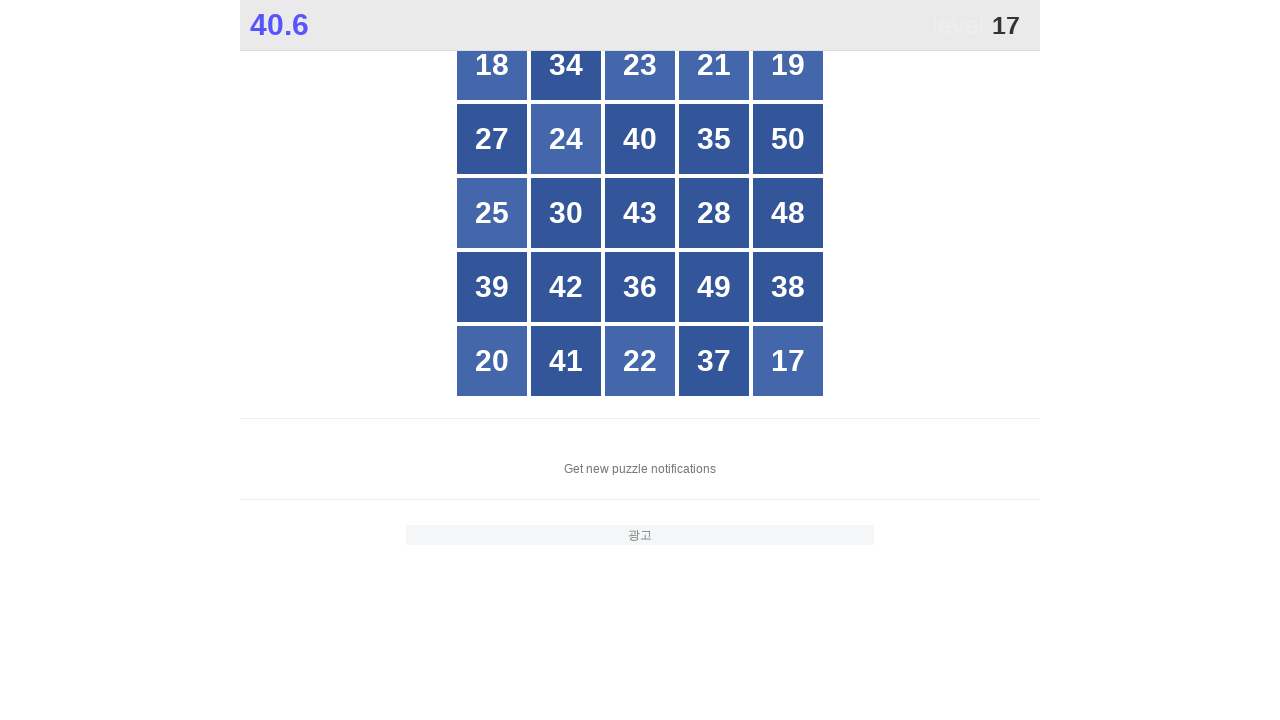

Read button text content: 22
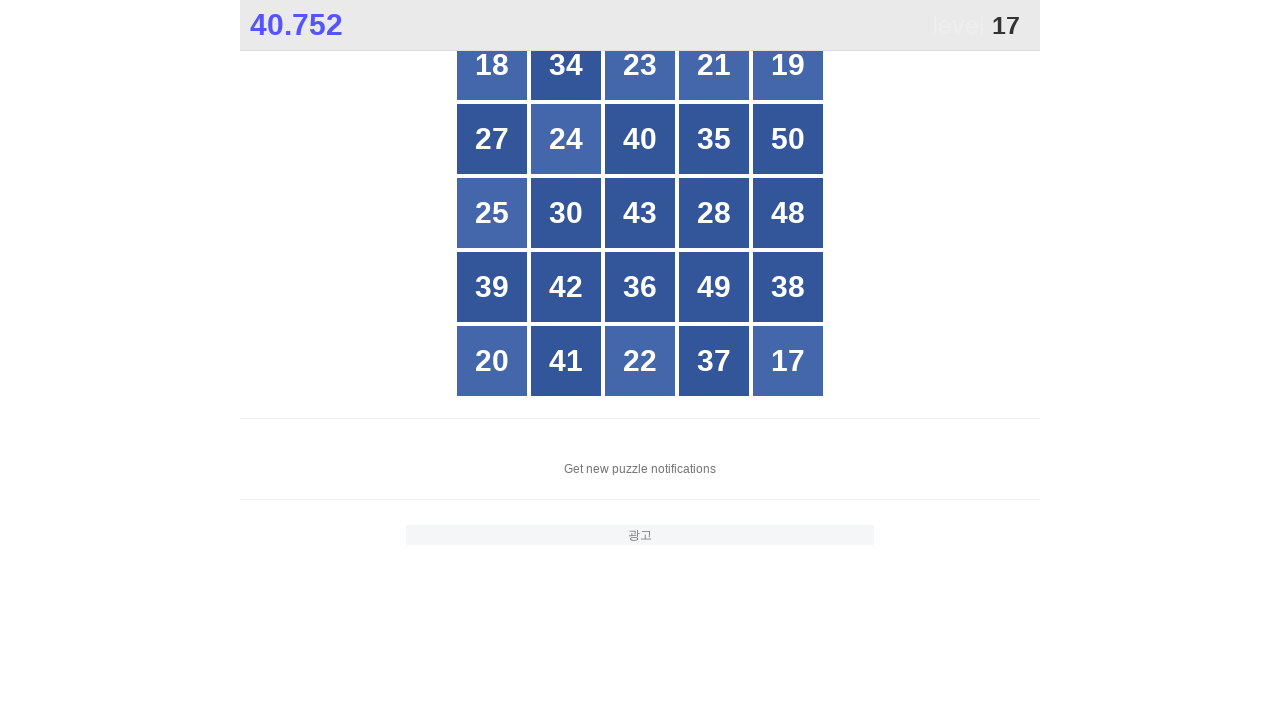

Read button text content: 37
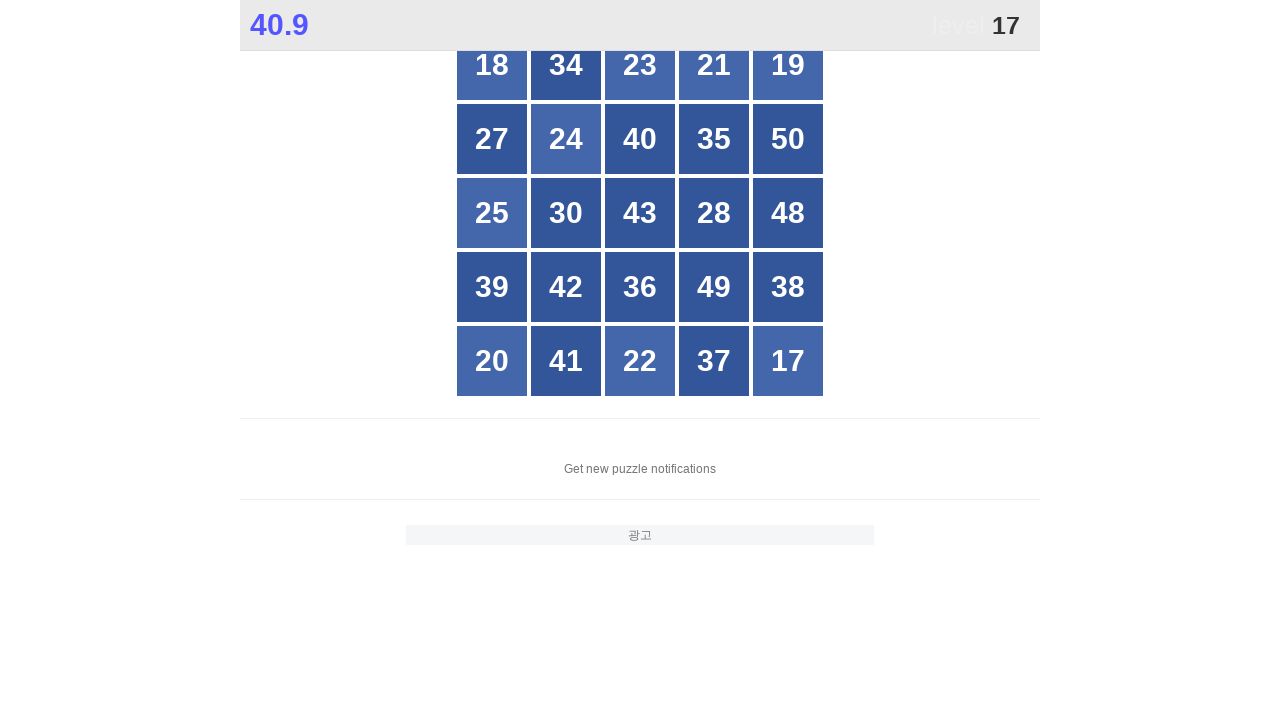

Read button text content: 17
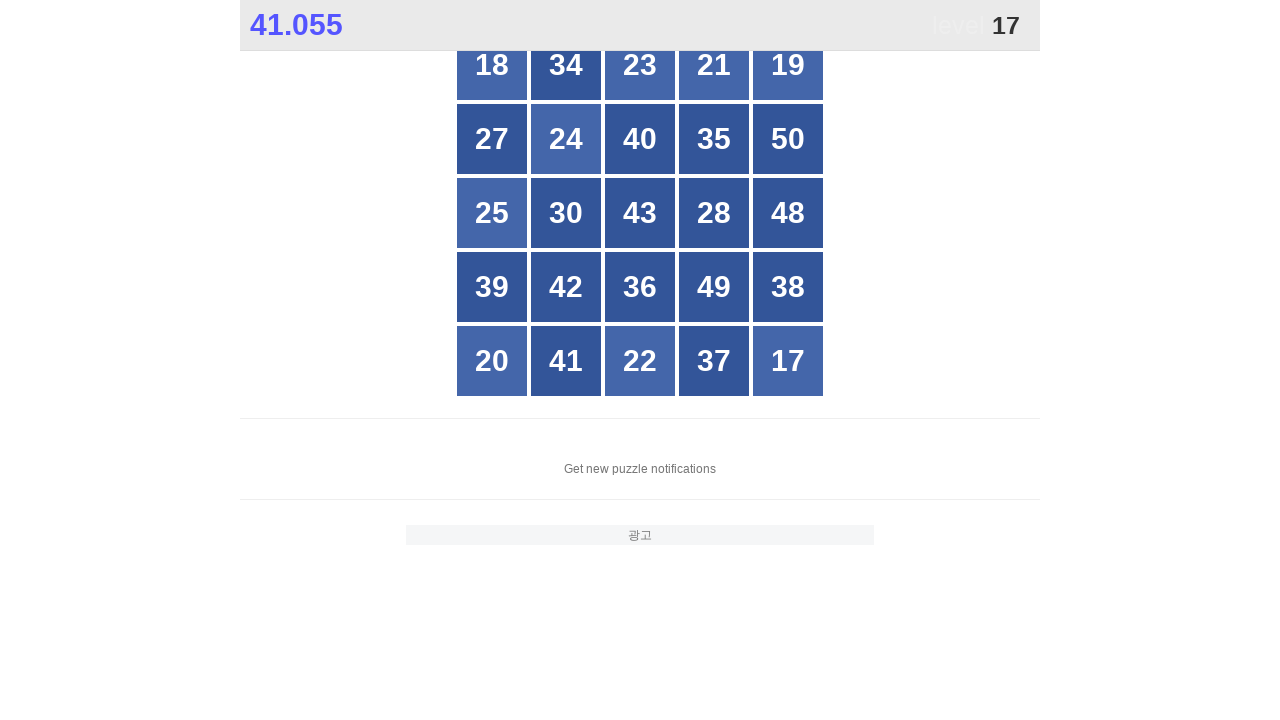

Clicked button number 17 at (788, 361) on xpath=//*[@id="grid"]/div[*] >> nth=24
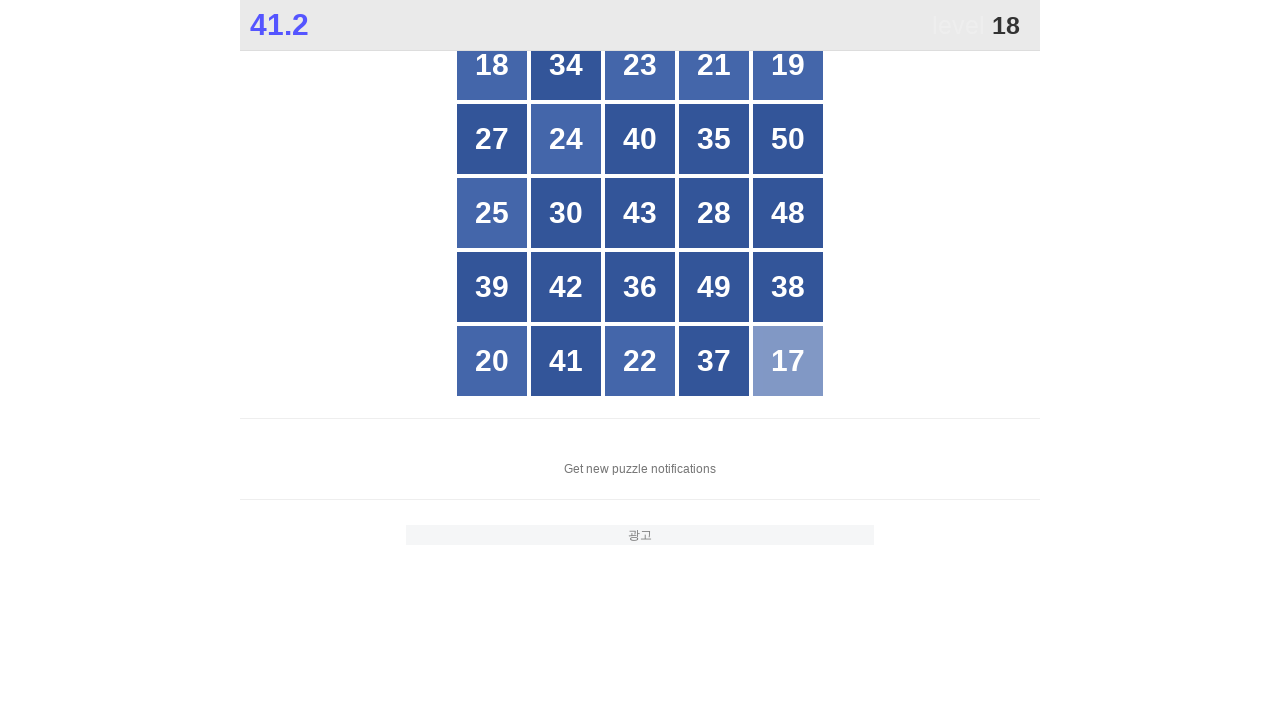

Waited 50ms for game to update
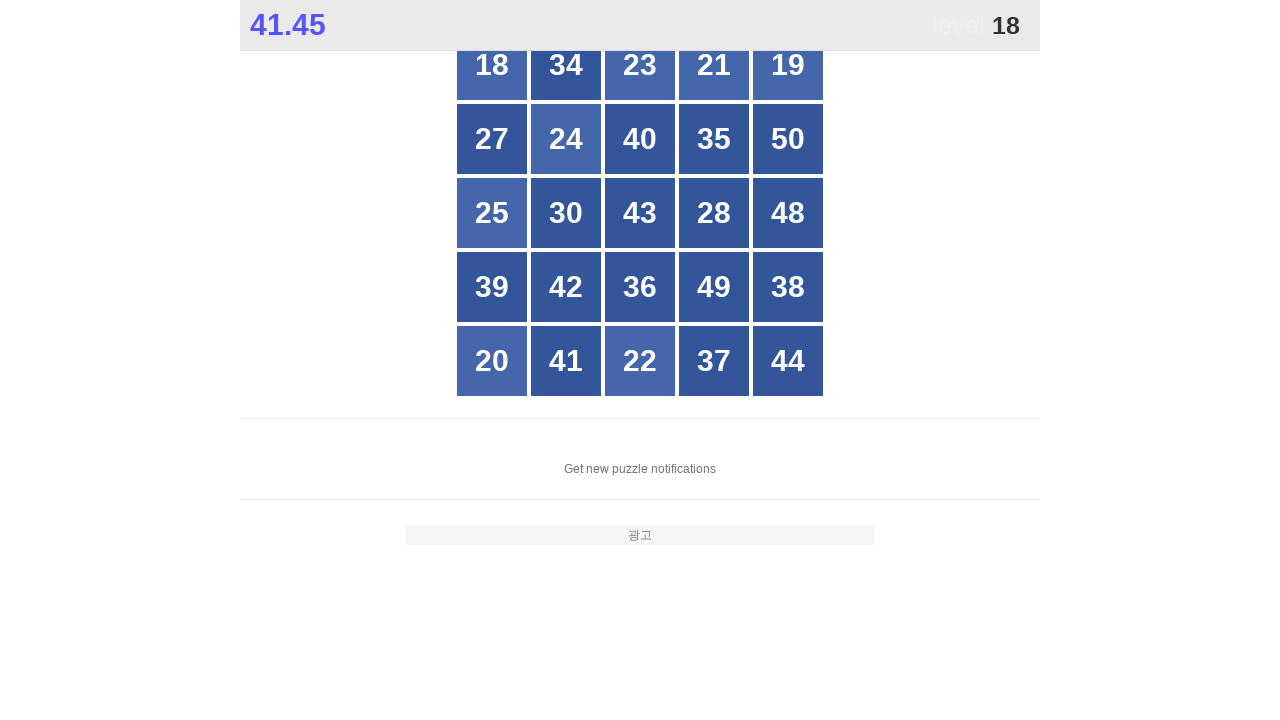

Located all button divs in the grid
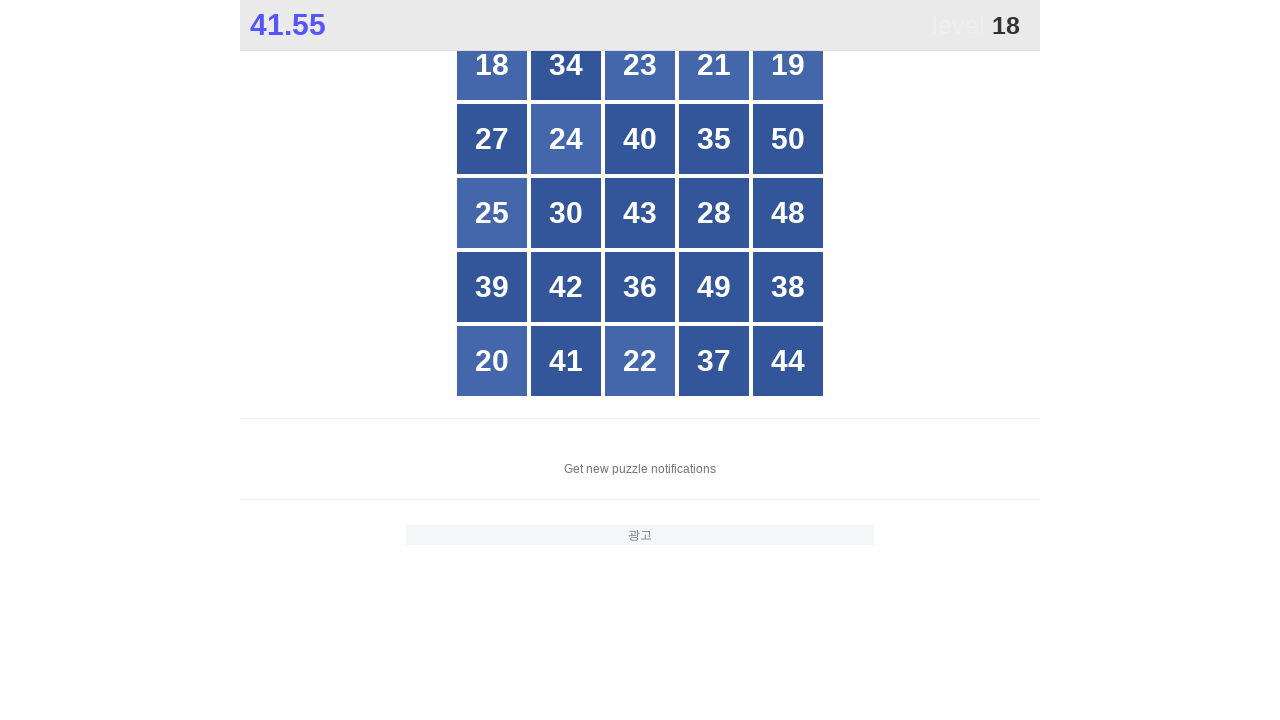

Read button text content: 18
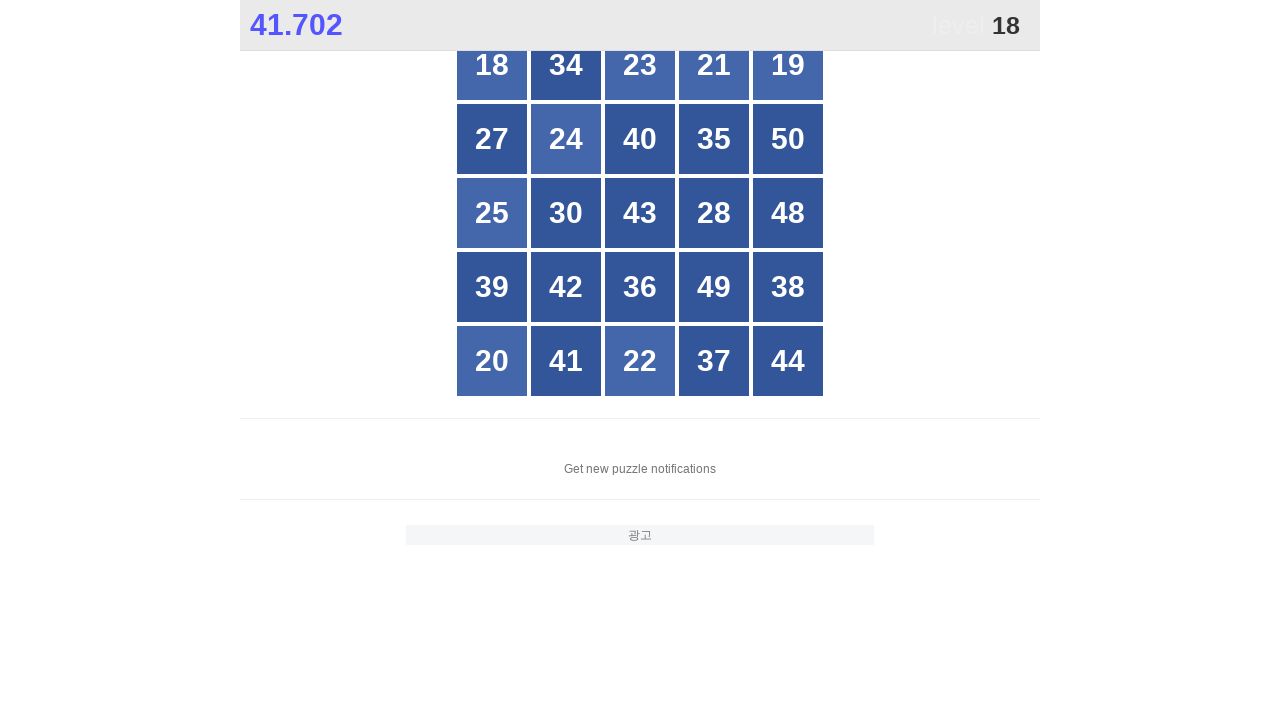

Clicked button number 18 at (492, 65) on xpath=//*[@id="grid"]/div[*] >> nth=0
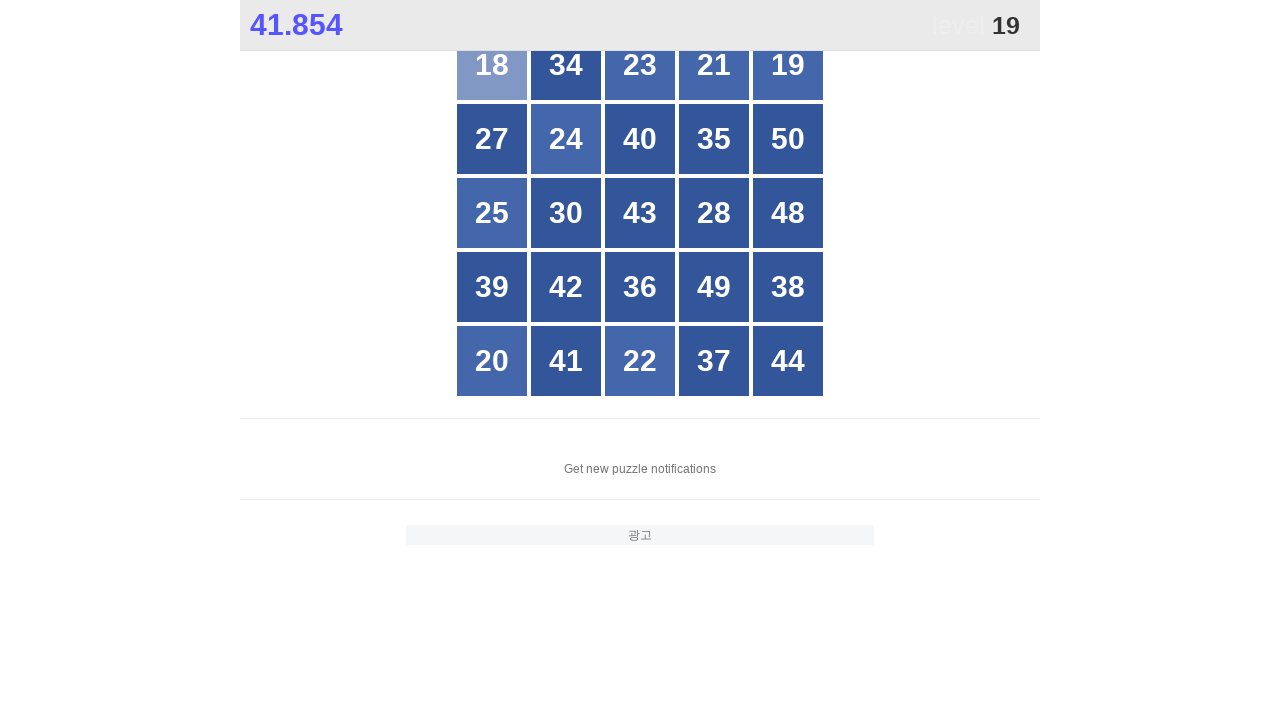

Waited 50ms for game to update
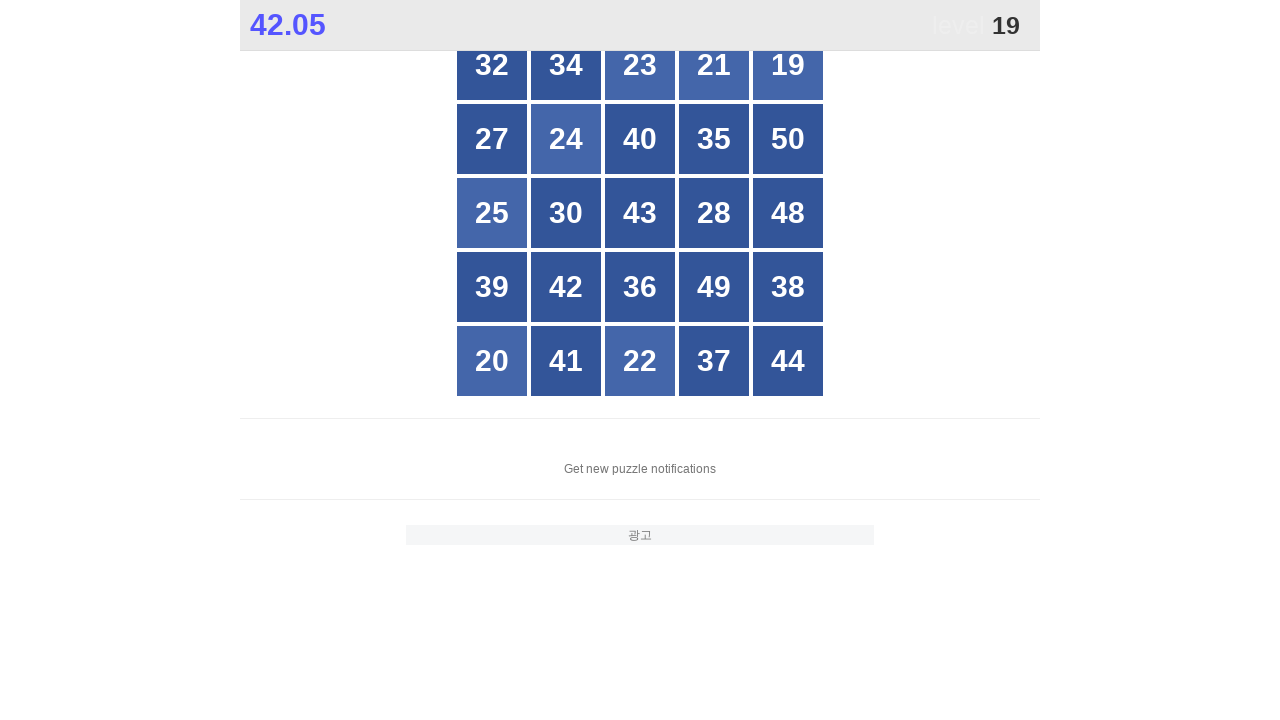

Located all button divs in the grid
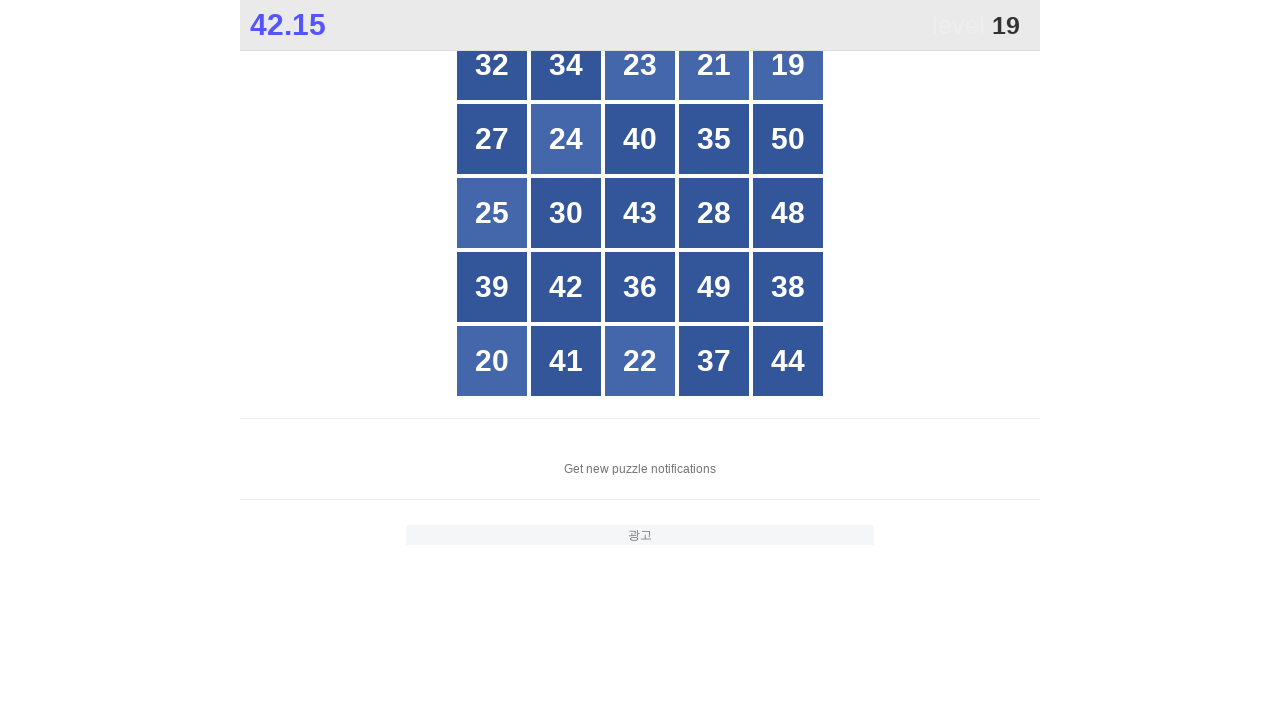

Read button text content: 32
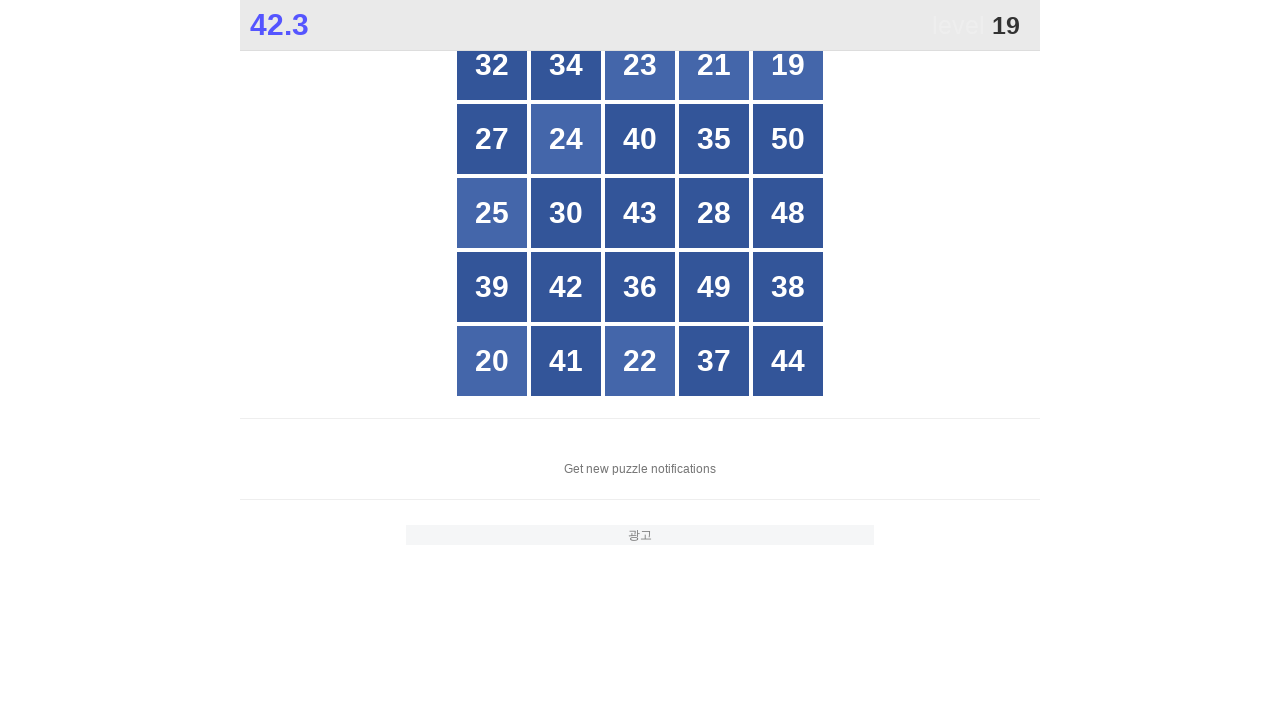

Read button text content: 34
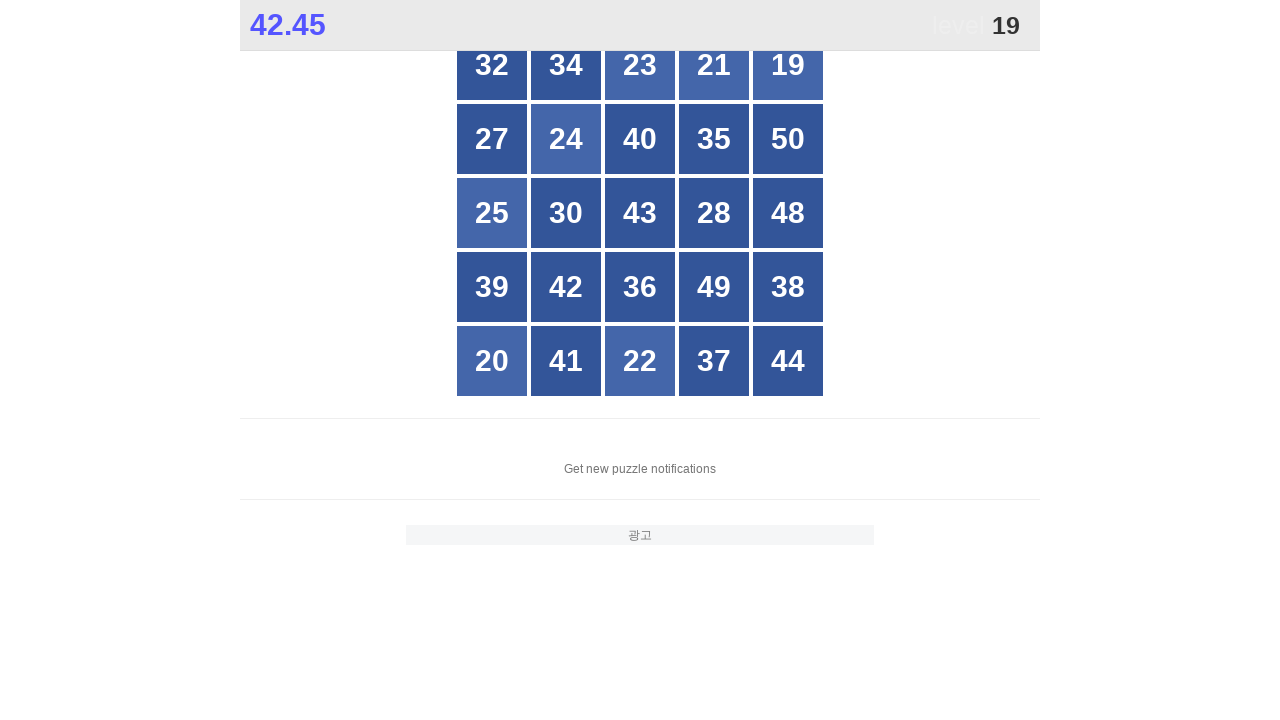

Read button text content: 23
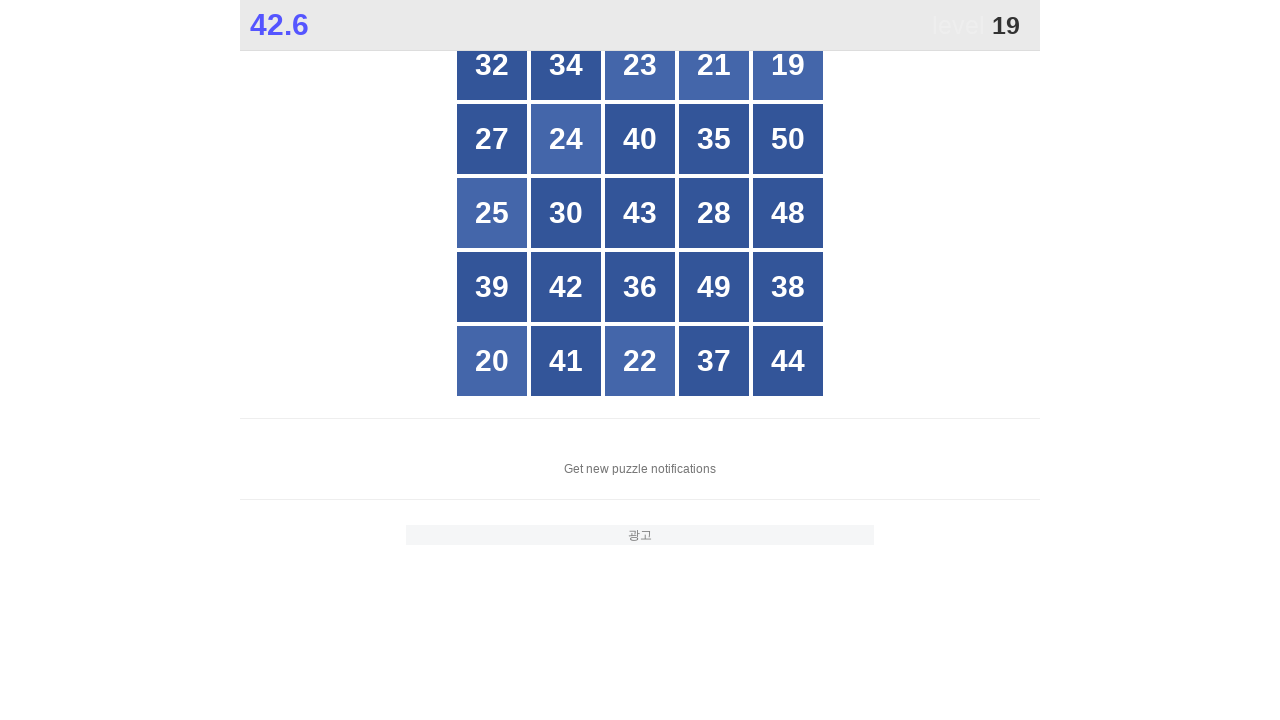

Read button text content: 21
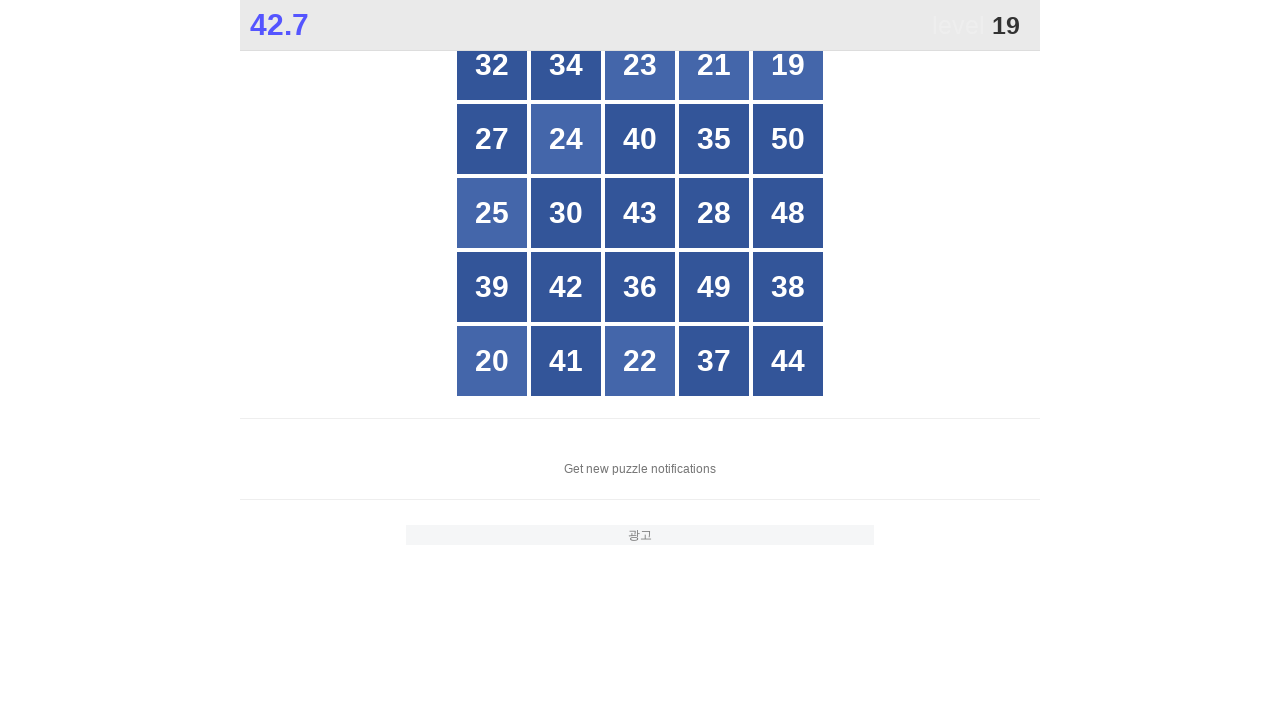

Read button text content: 19
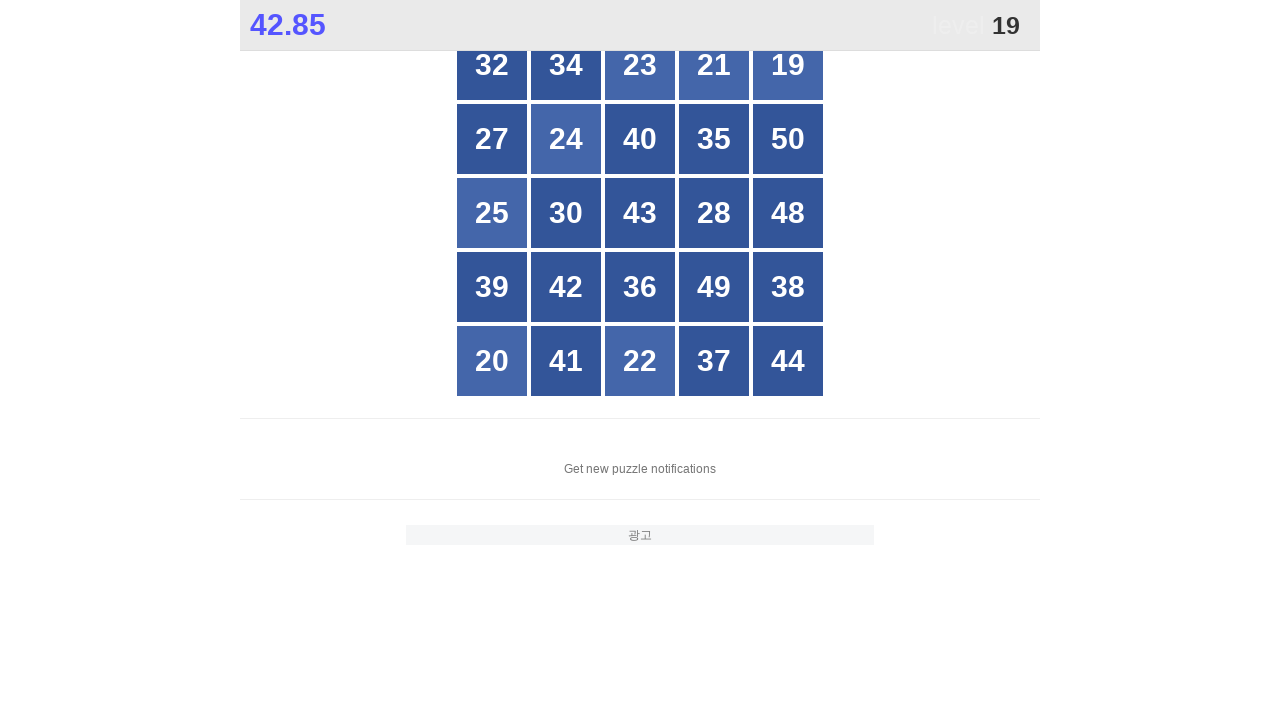

Clicked button number 19 at (788, 65) on xpath=//*[@id="grid"]/div[*] >> nth=4
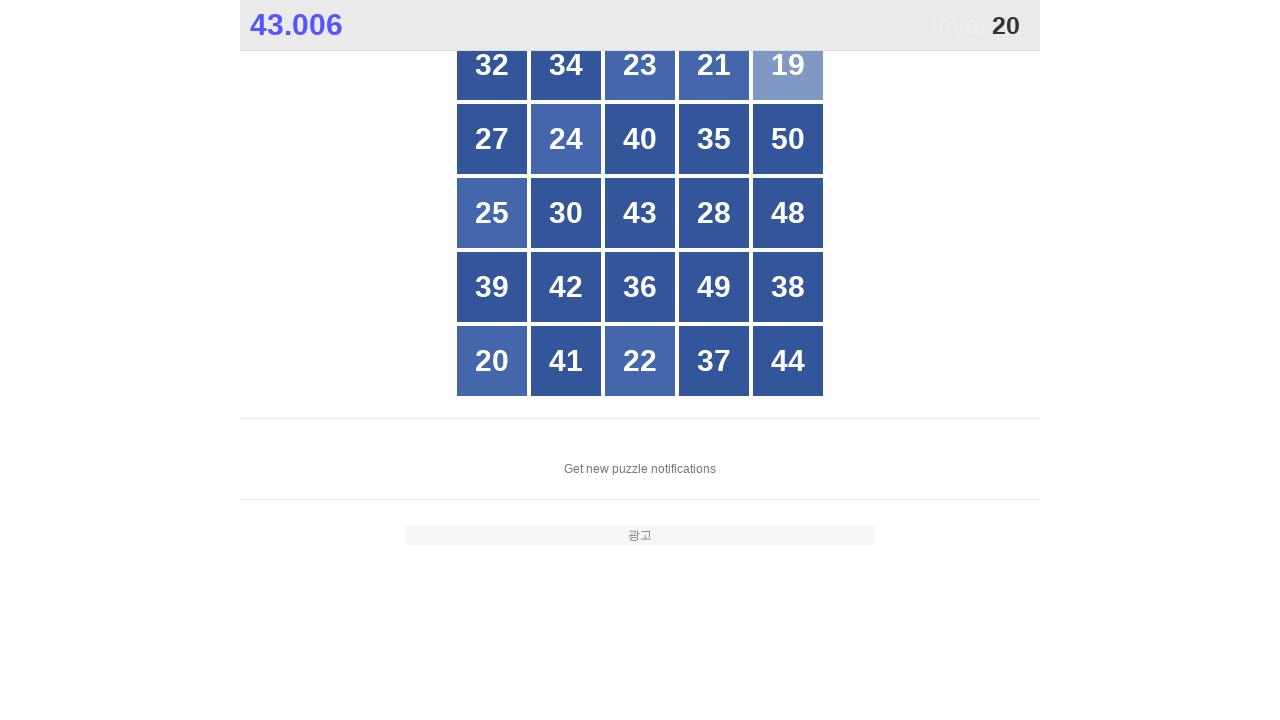

Waited 50ms for game to update
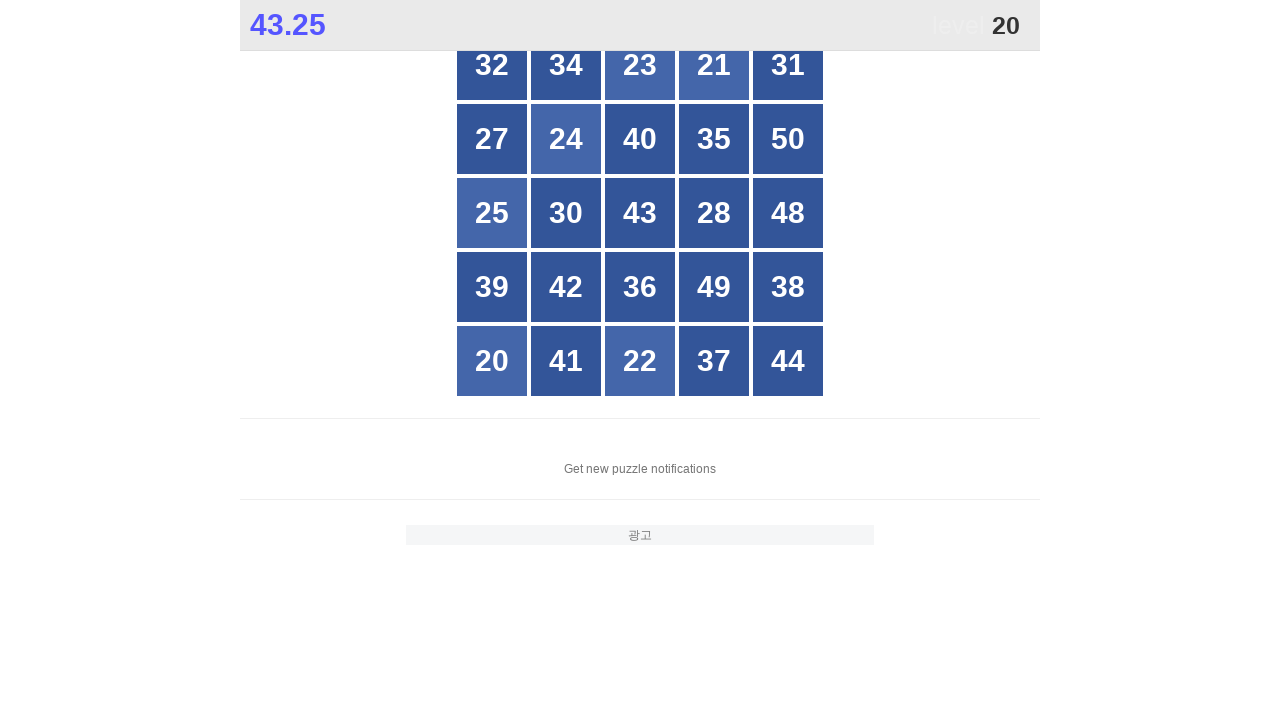

Located all button divs in the grid
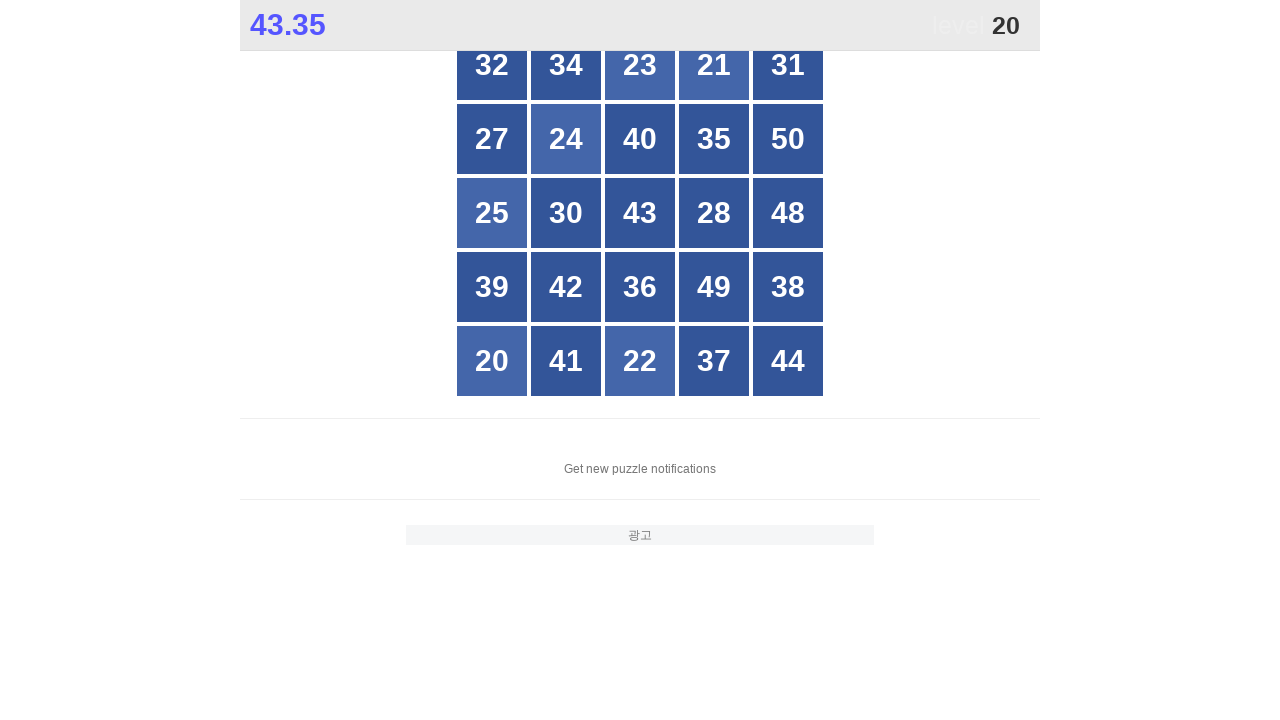

Read button text content: 32
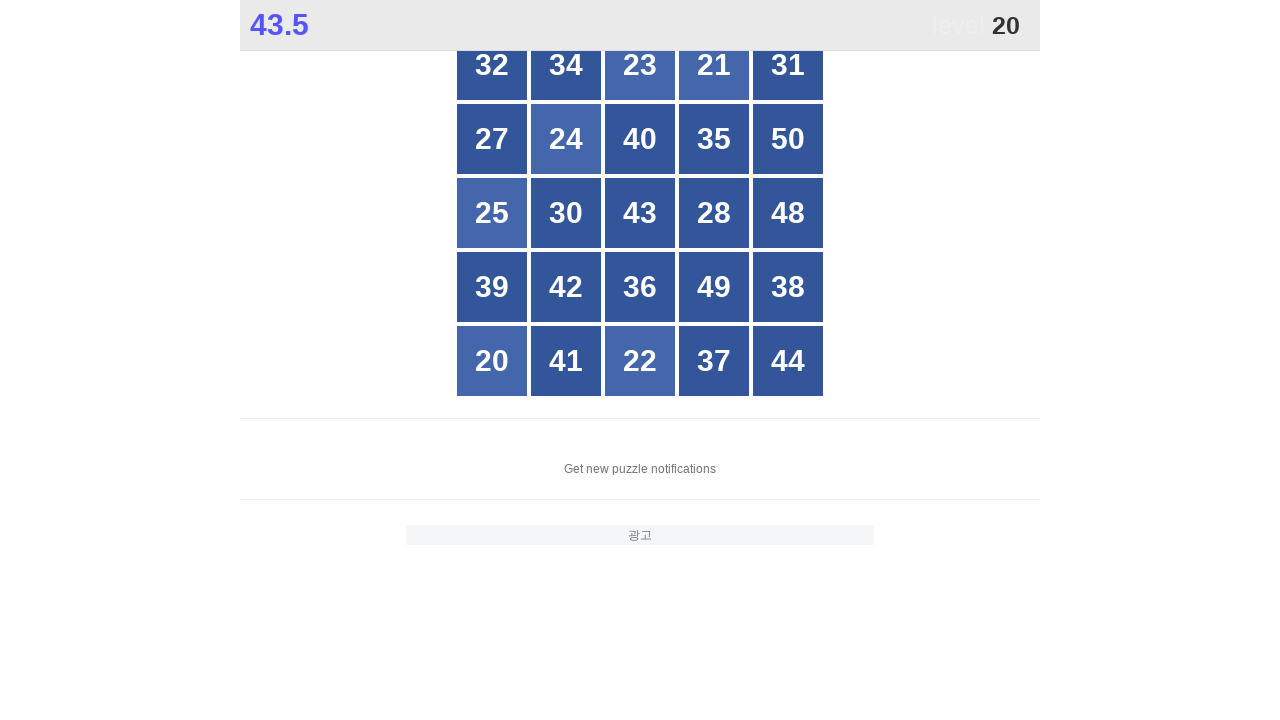

Read button text content: 34
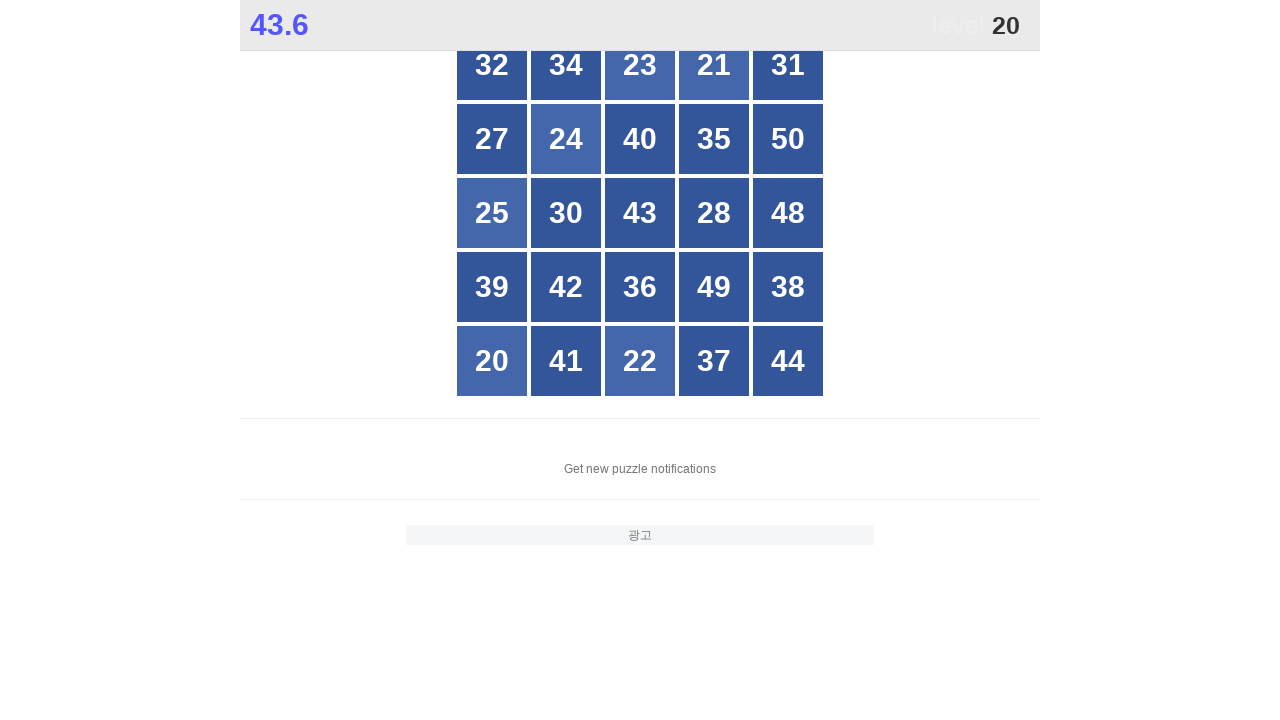

Read button text content: 23
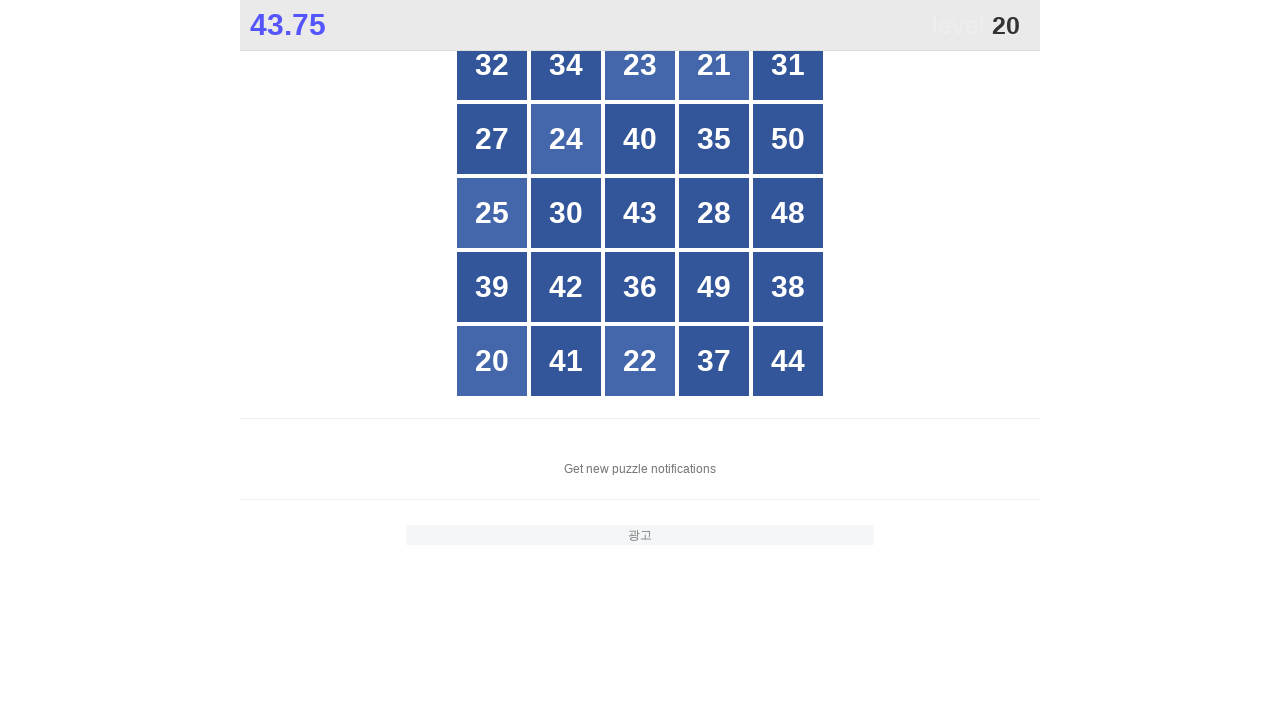

Read button text content: 21
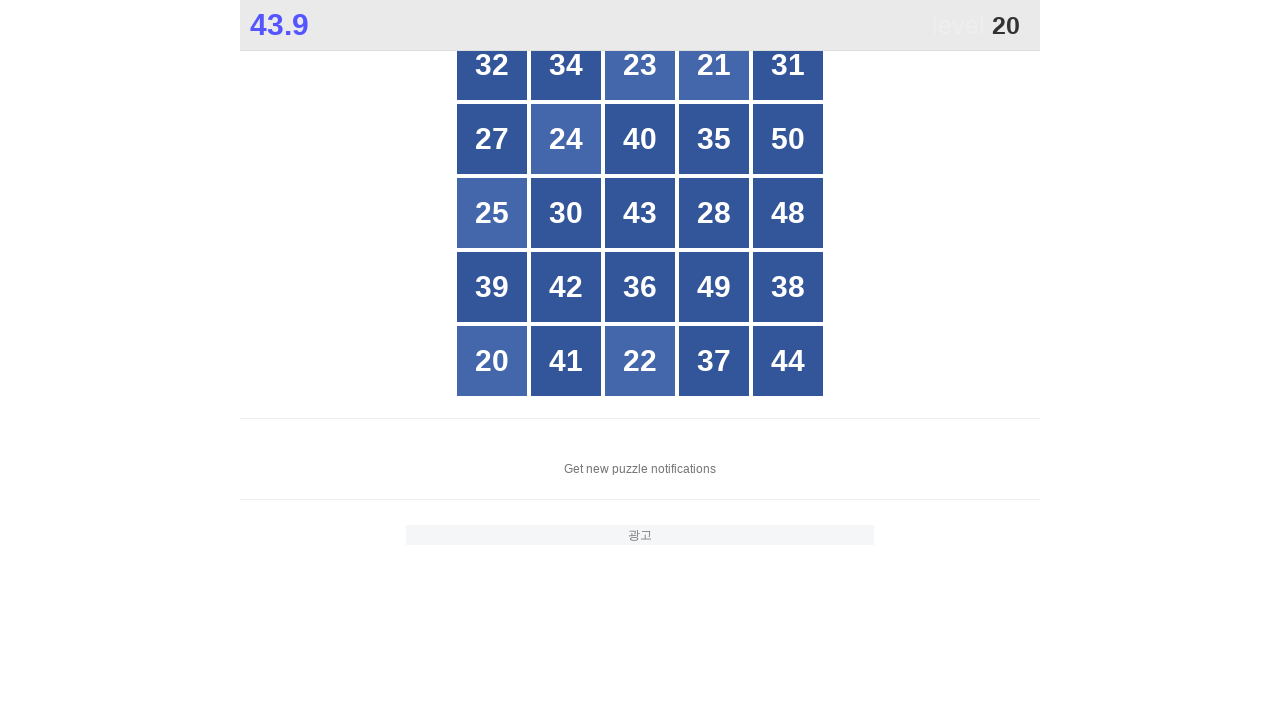

Read button text content: 31
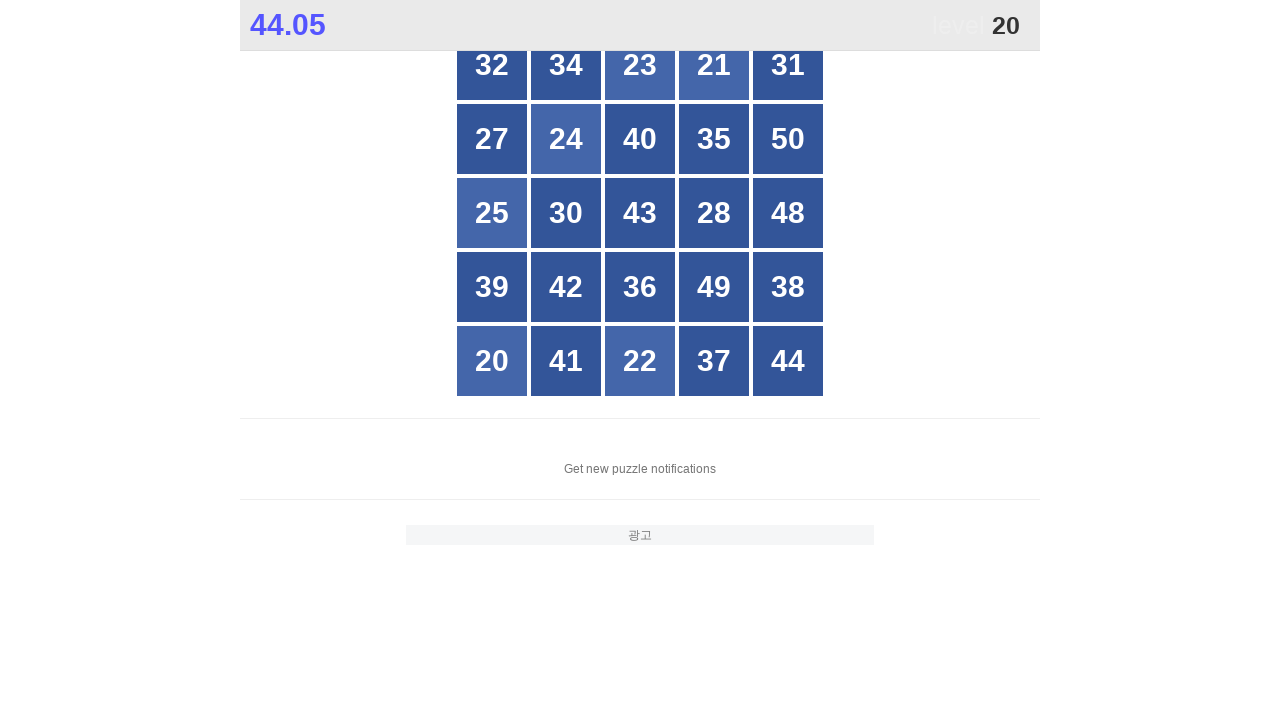

Read button text content: 27
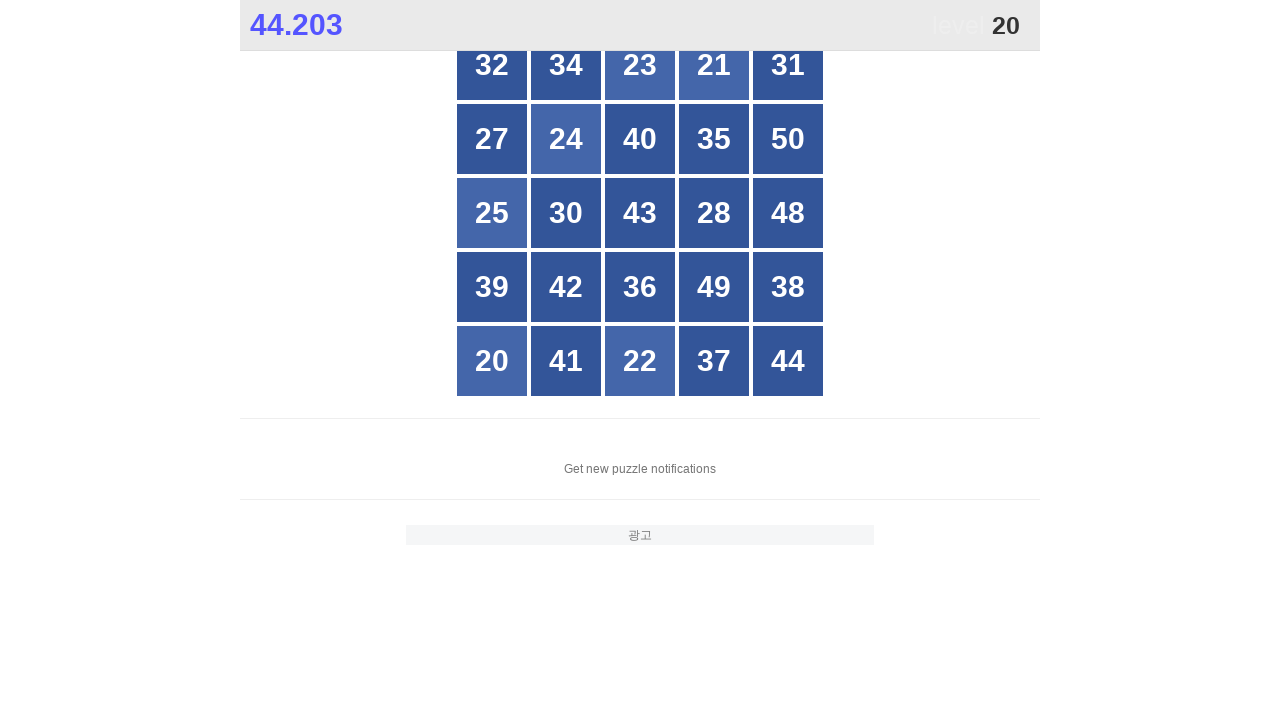

Read button text content: 24
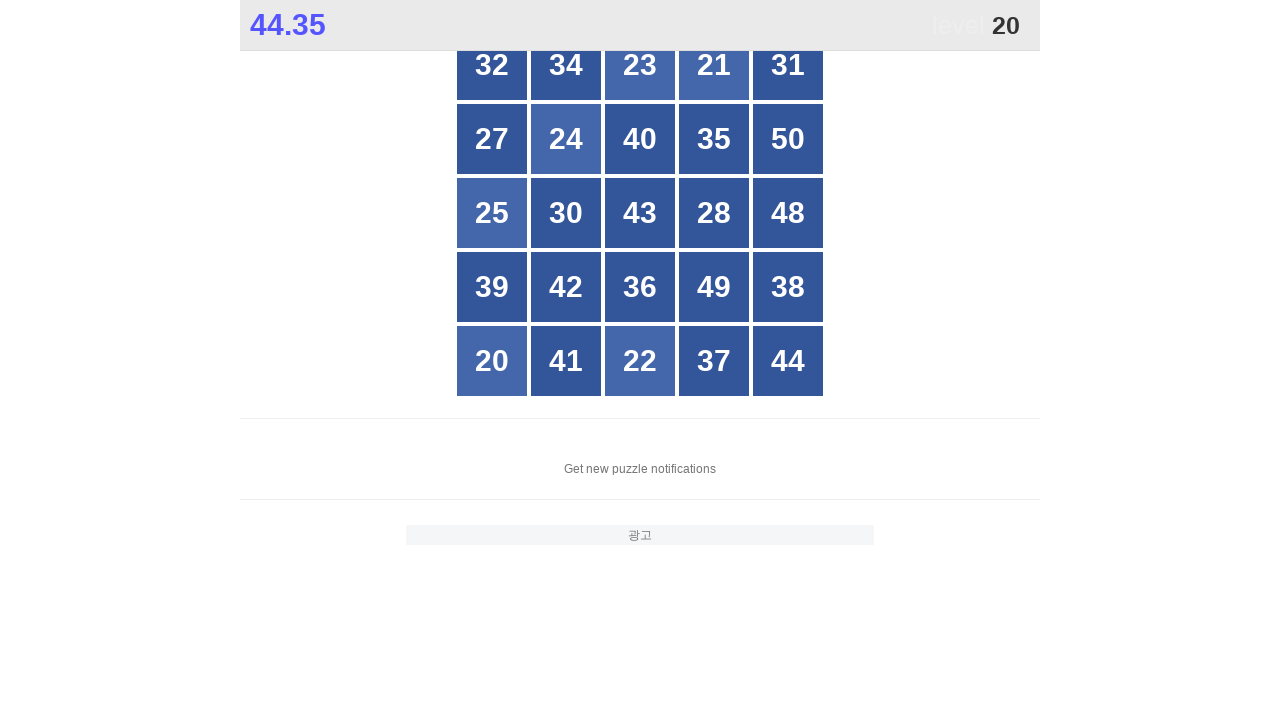

Read button text content: 40
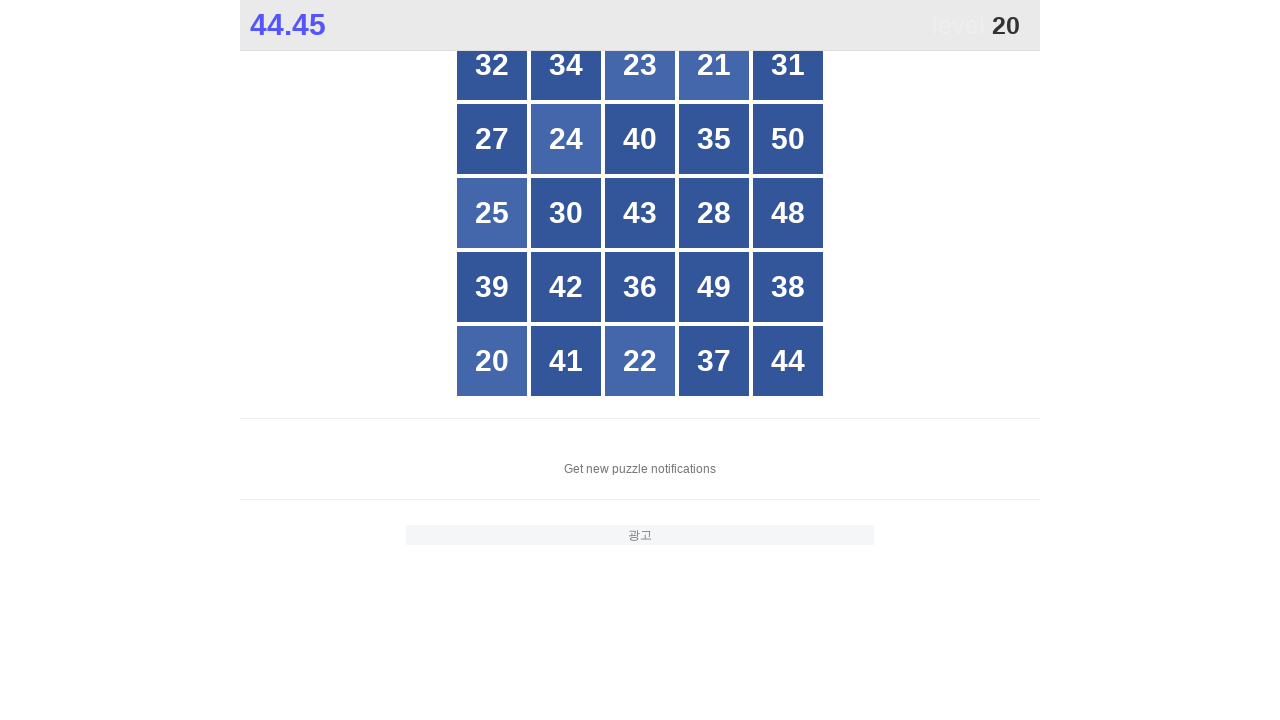

Read button text content: 35
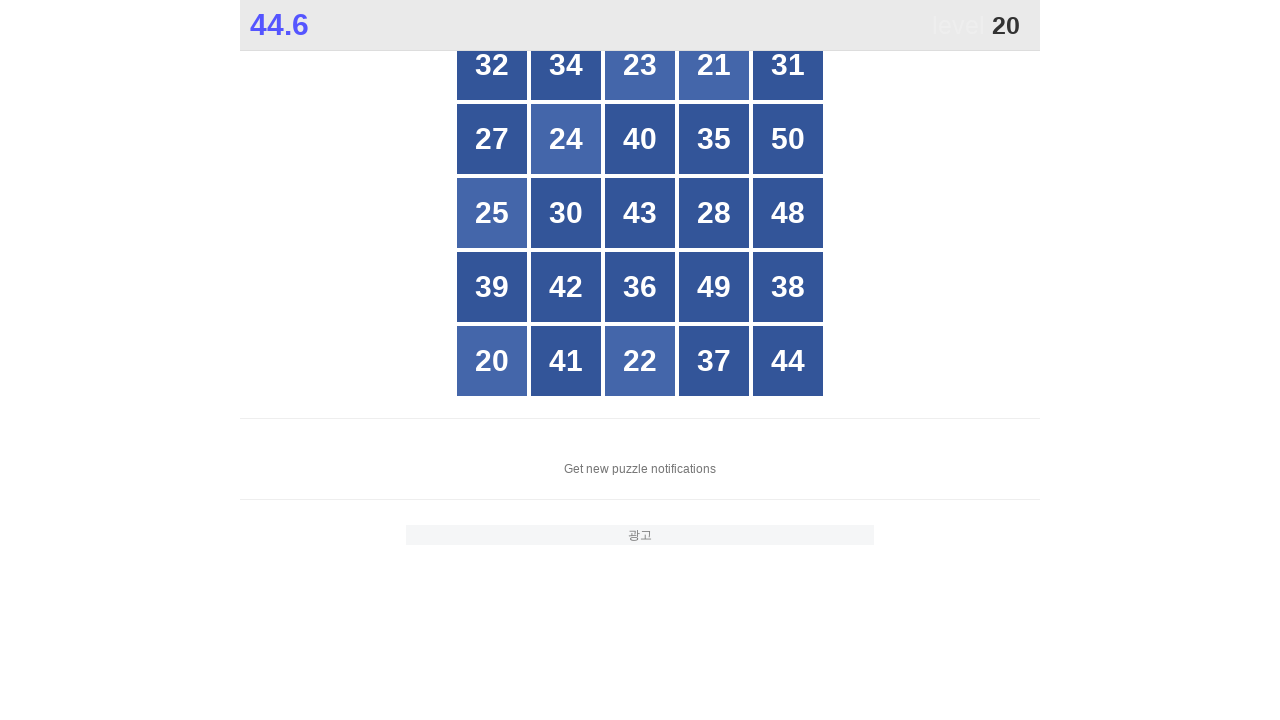

Read button text content: 50
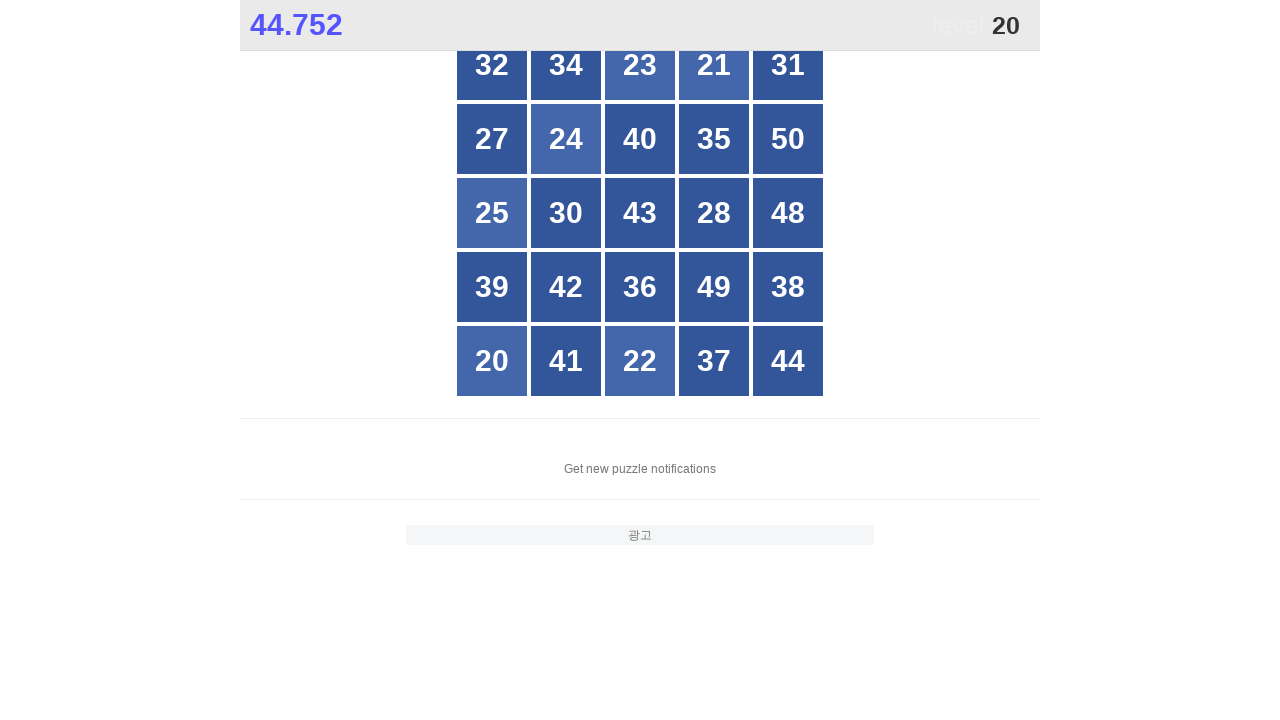

Read button text content: 25
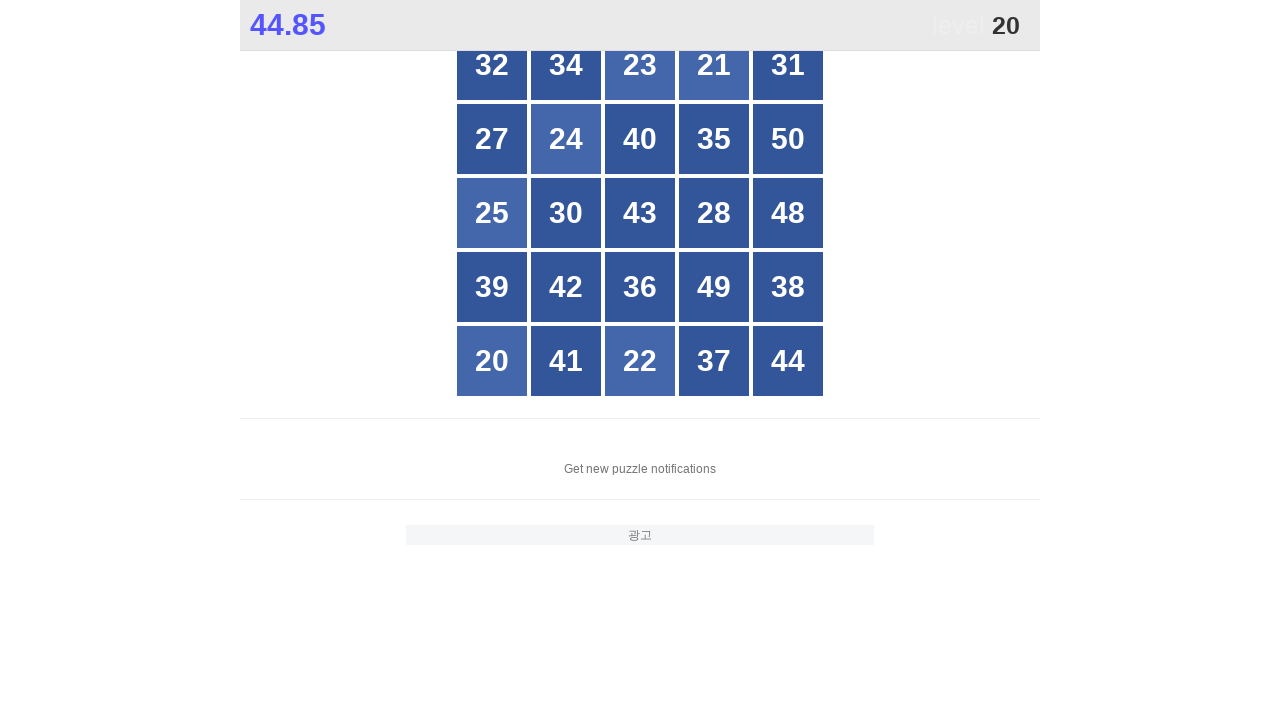

Read button text content: 30
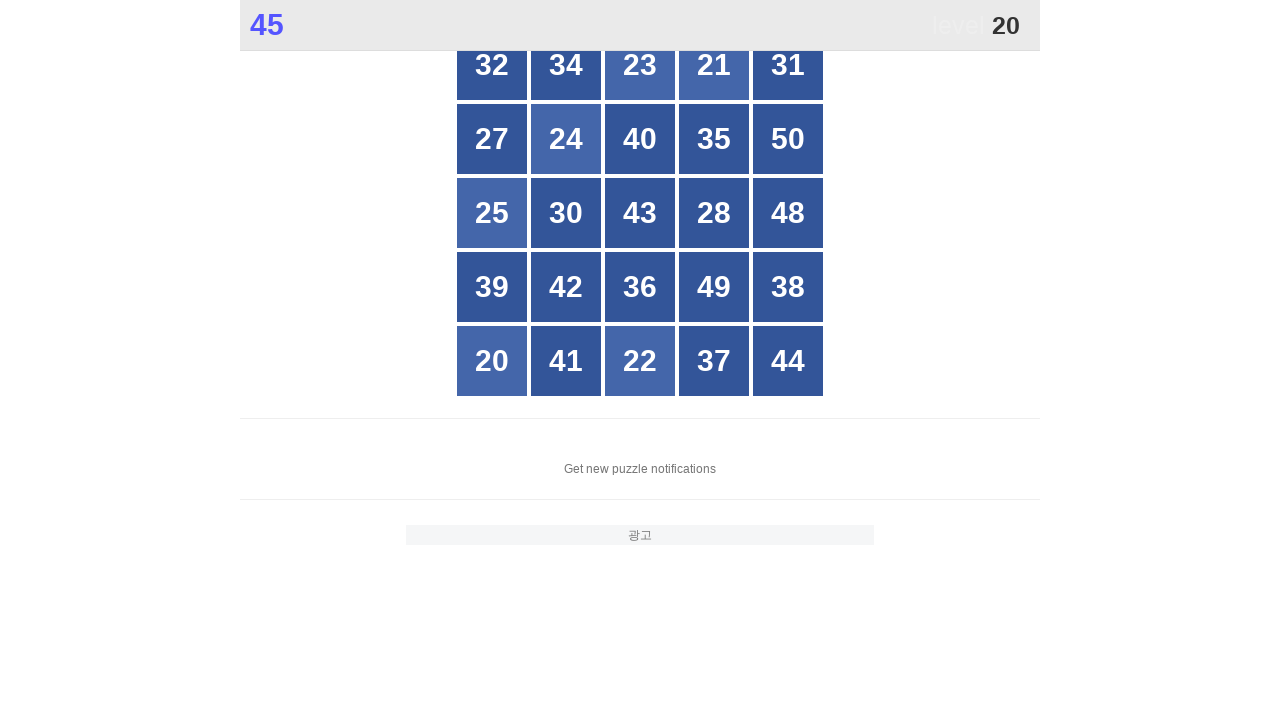

Read button text content: 43
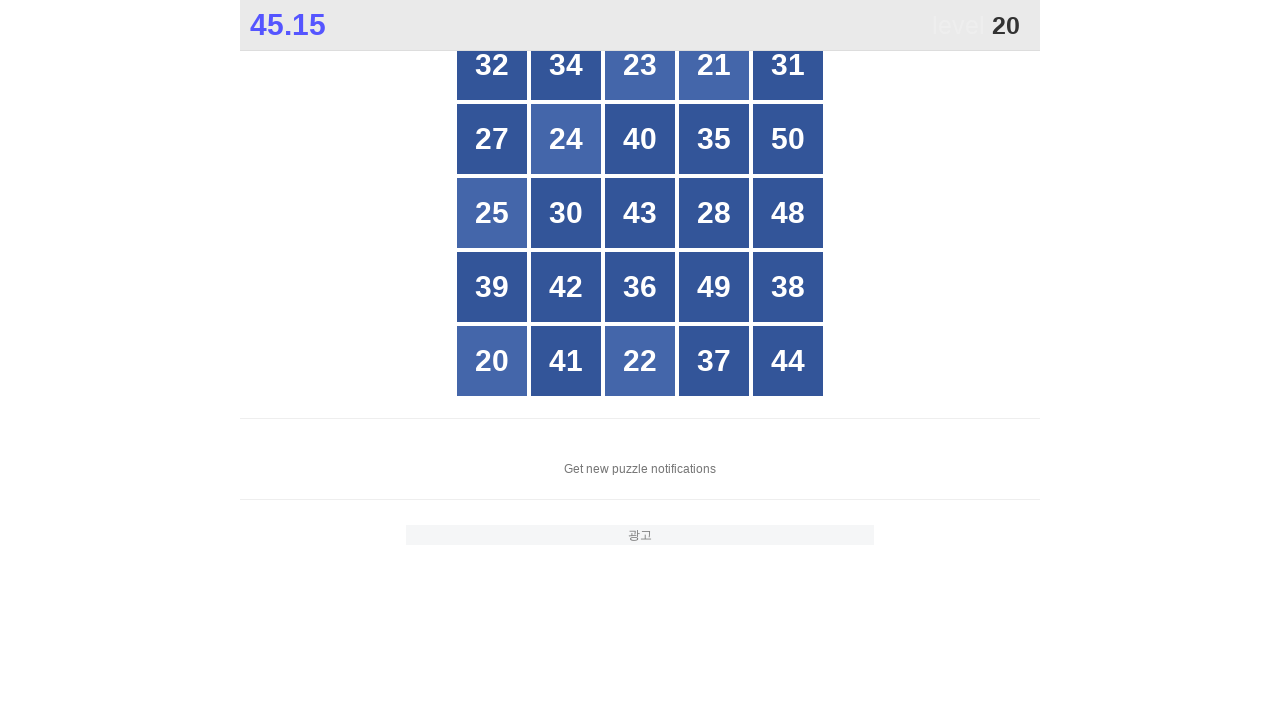

Read button text content: 28
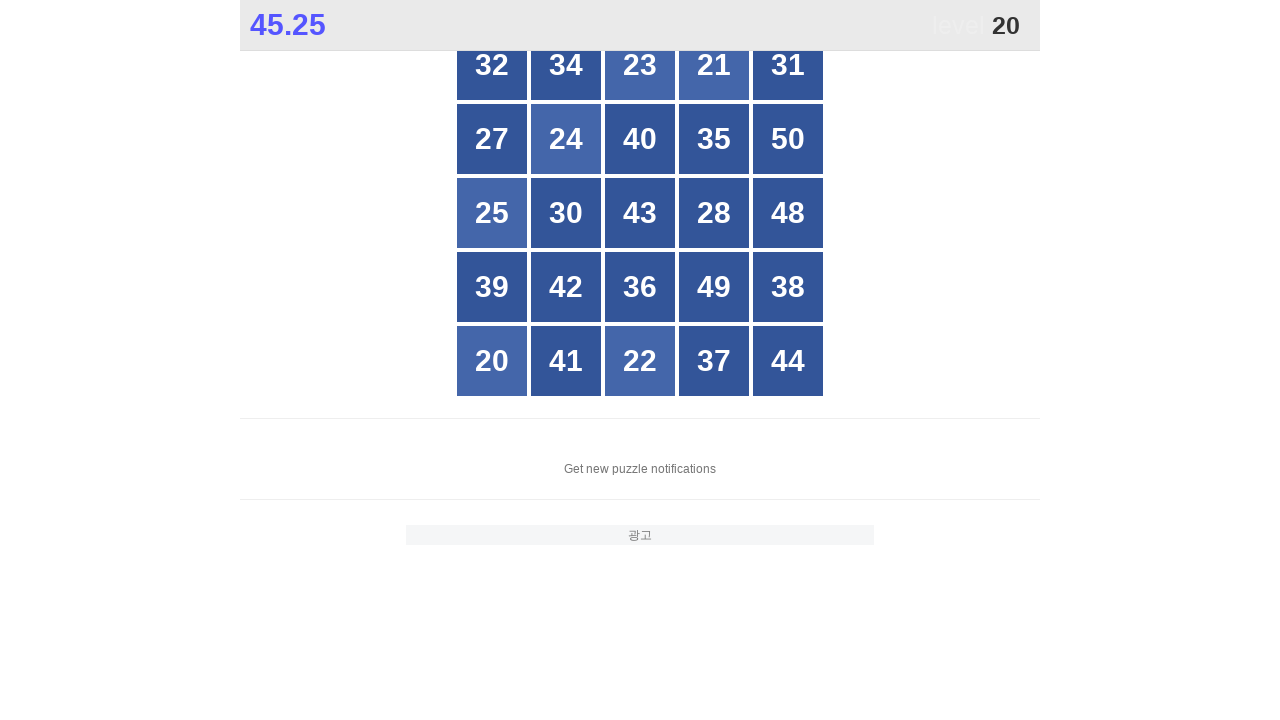

Read button text content: 48
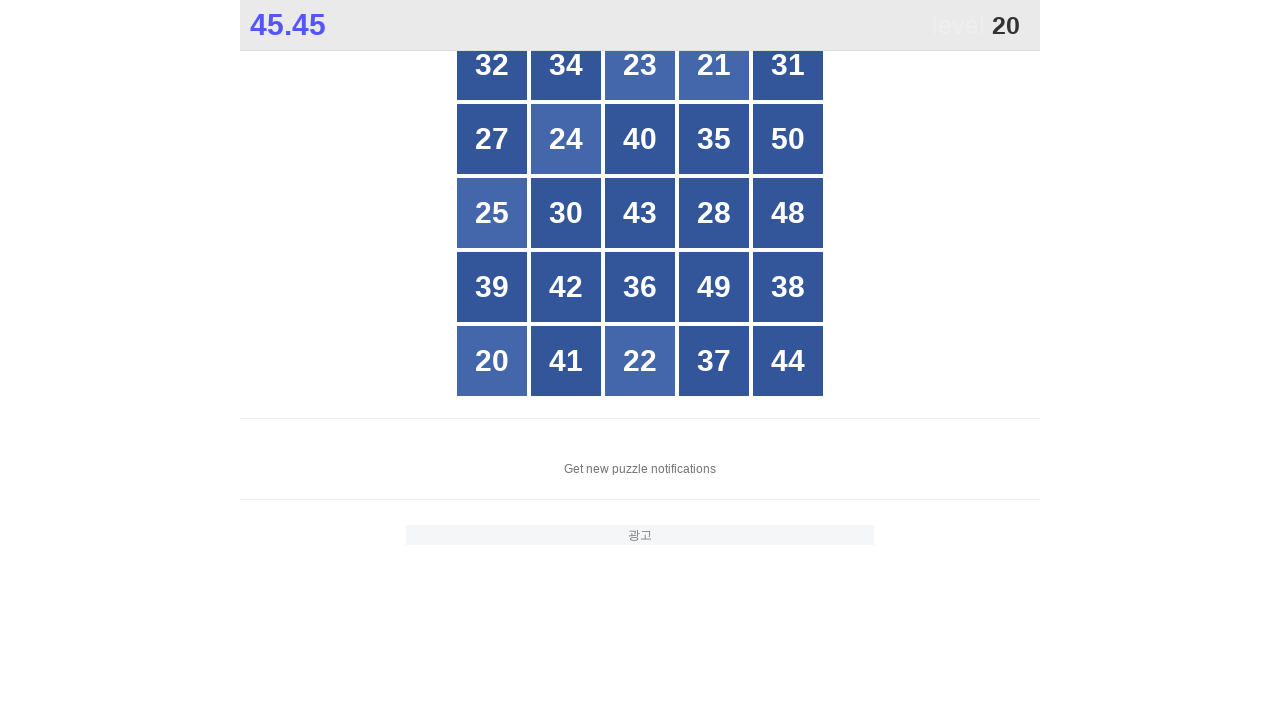

Read button text content: 39
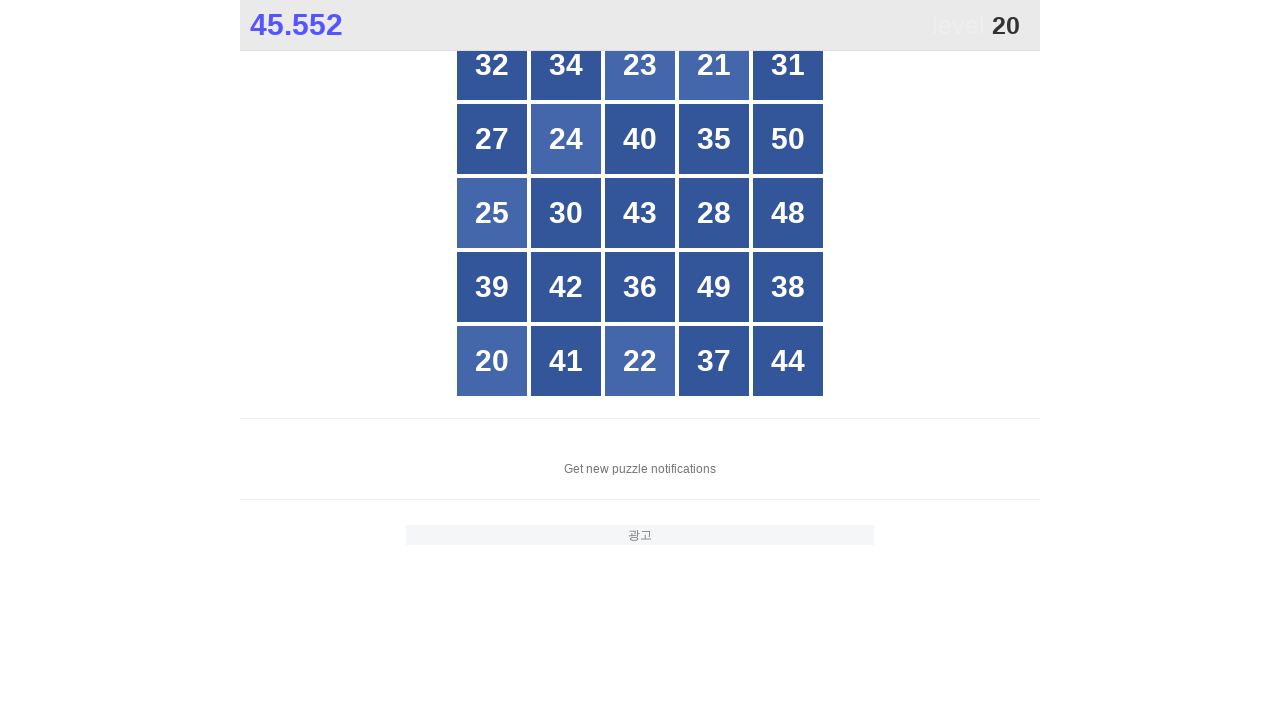

Read button text content: 42
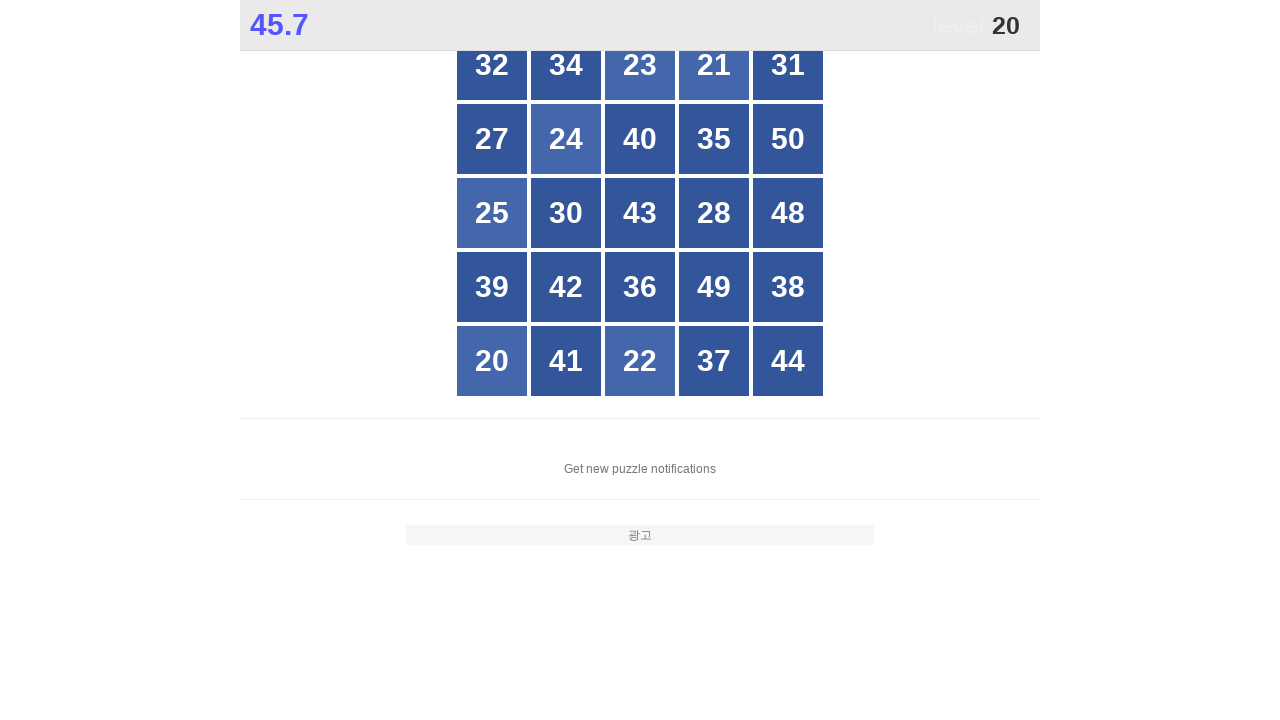

Read button text content: 36
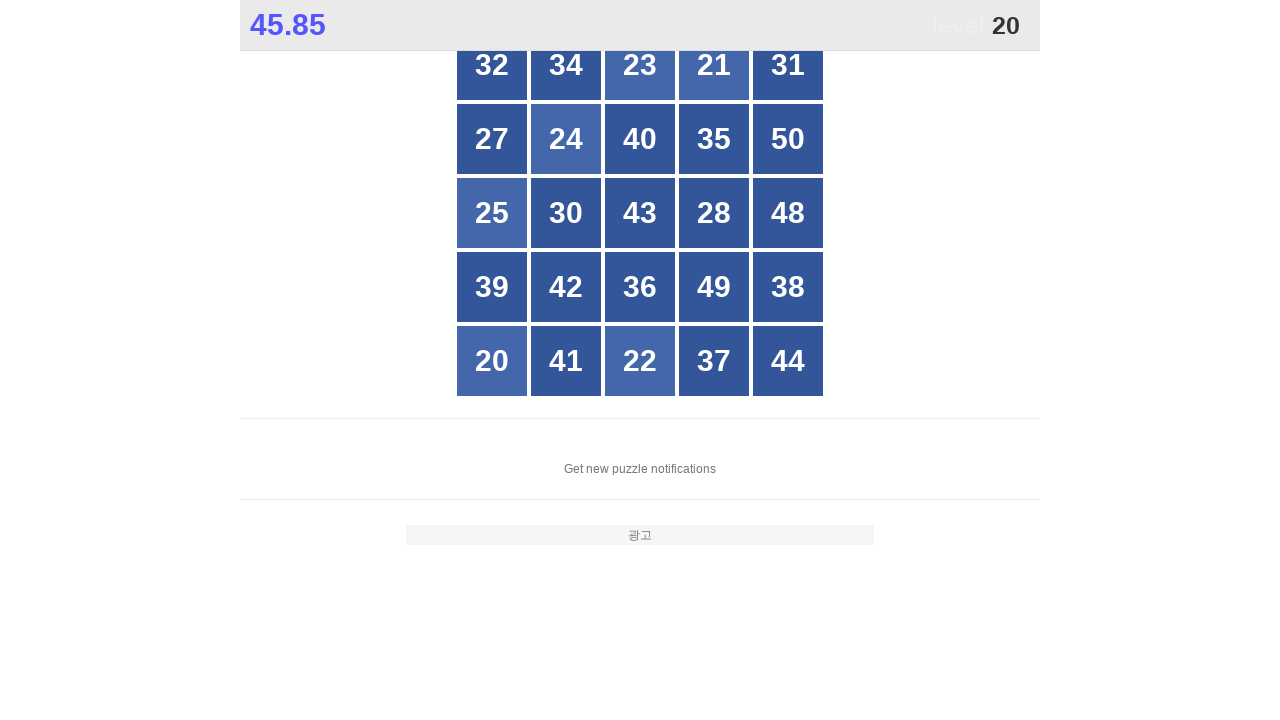

Read button text content: 49
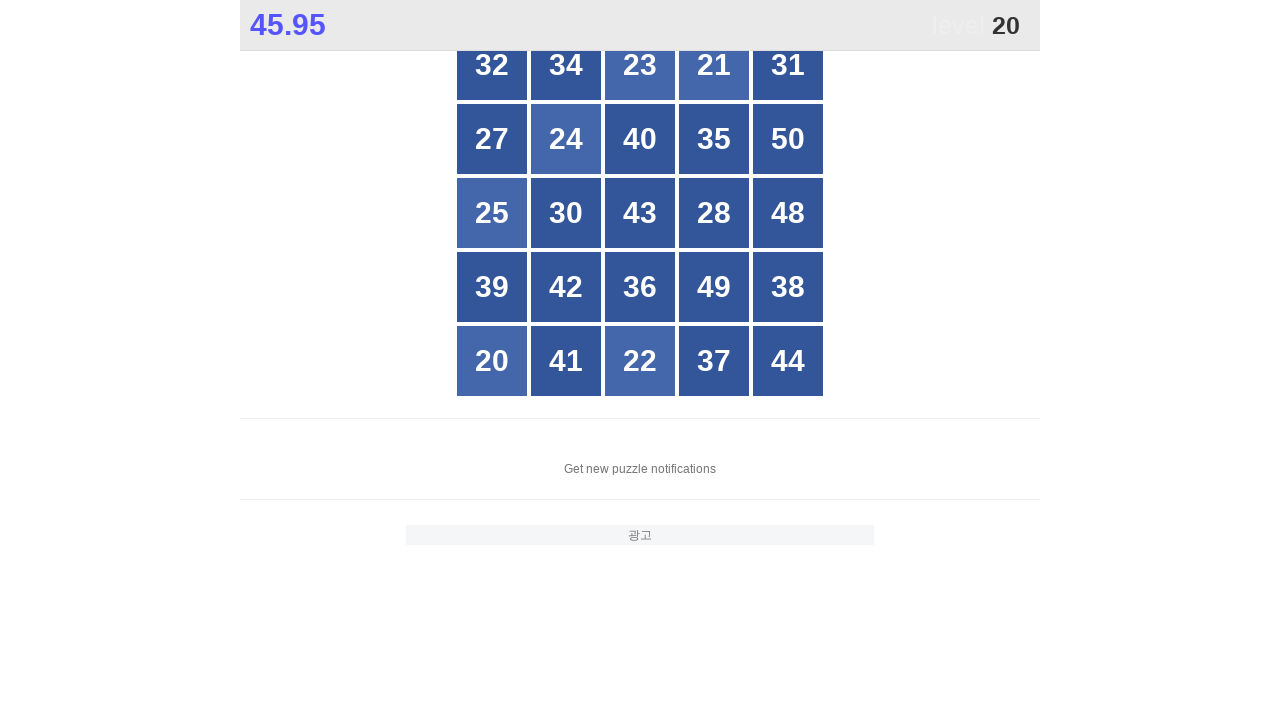

Read button text content: 38
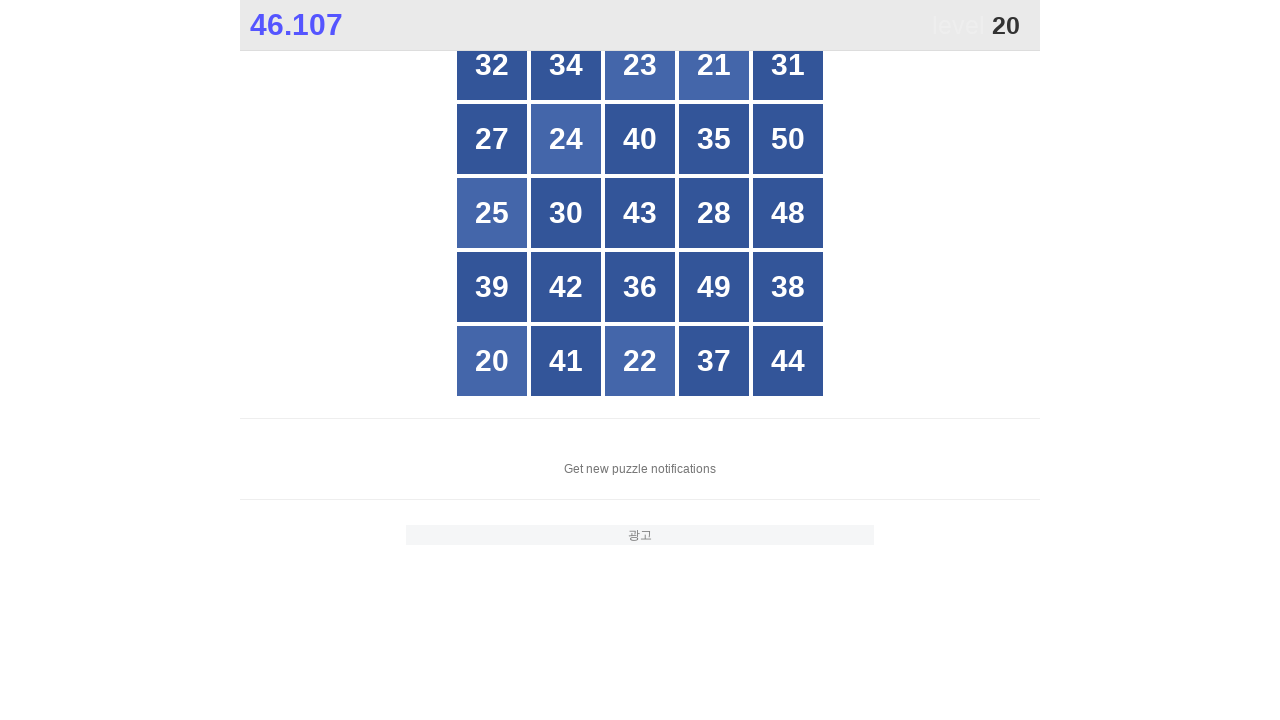

Read button text content: 20
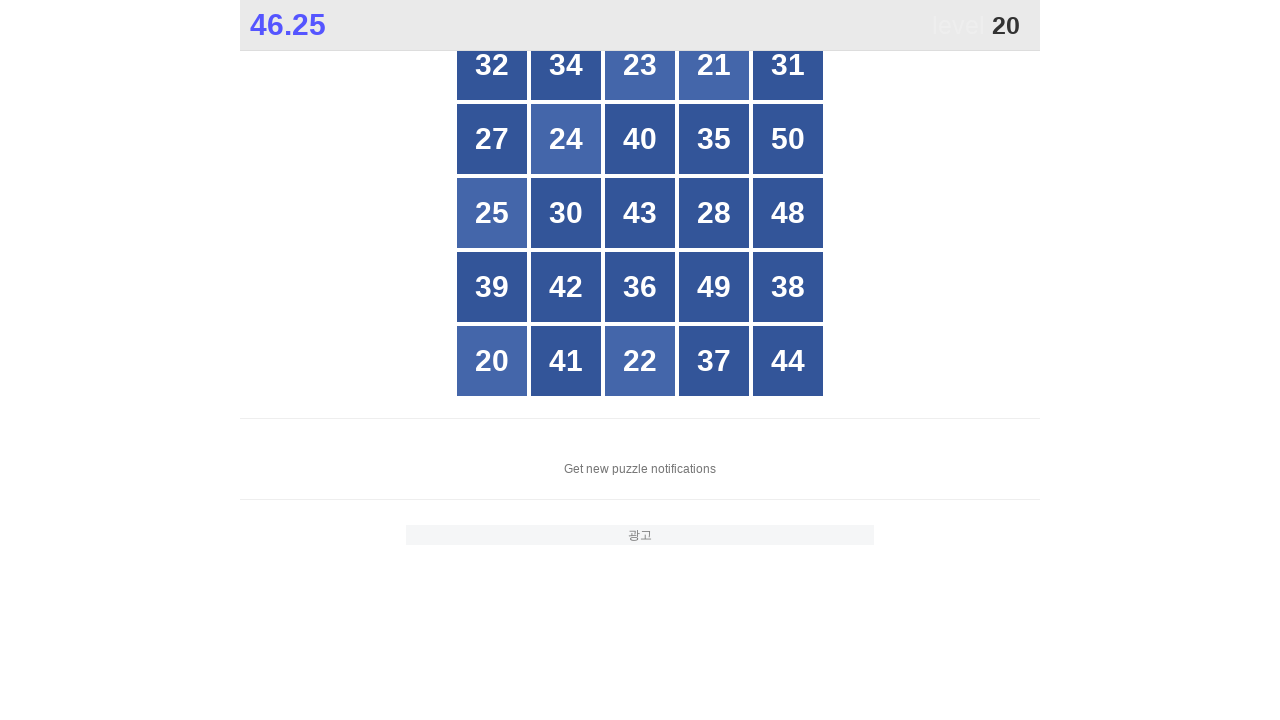

Clicked button number 20 at (492, 361) on xpath=//*[@id="grid"]/div[*] >> nth=20
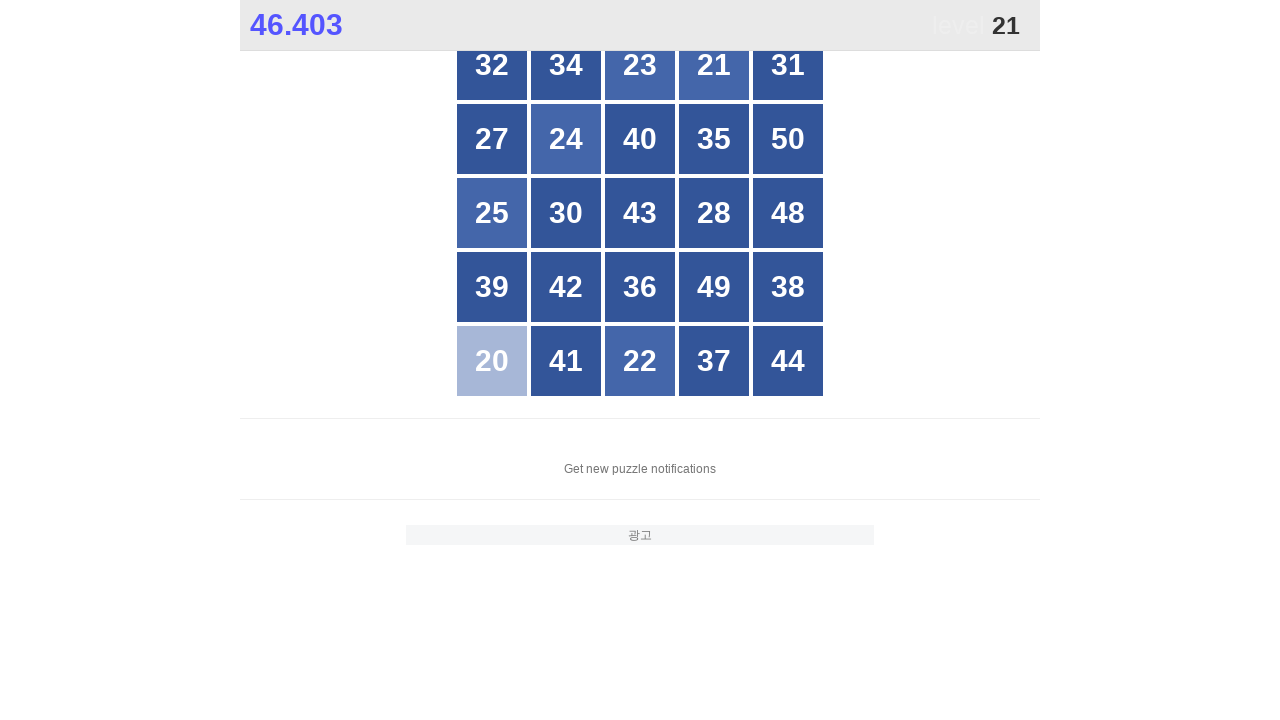

Waited 50ms for game to update
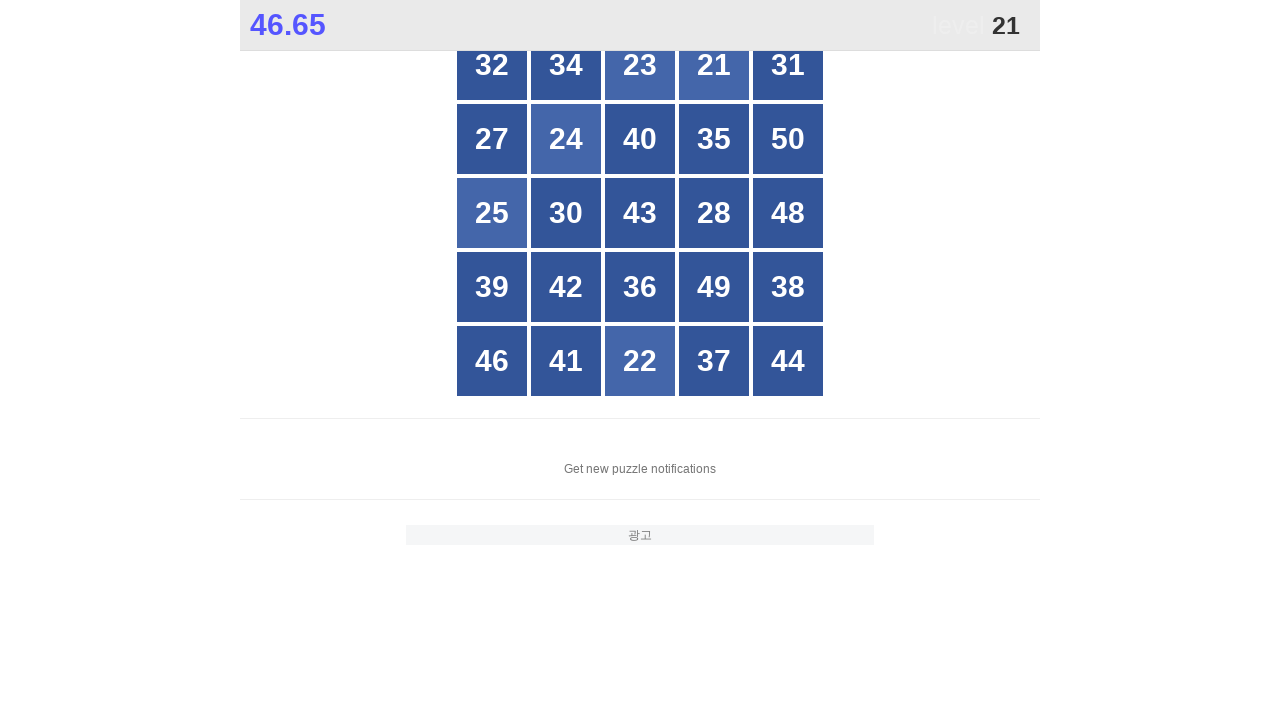

Located all button divs in the grid
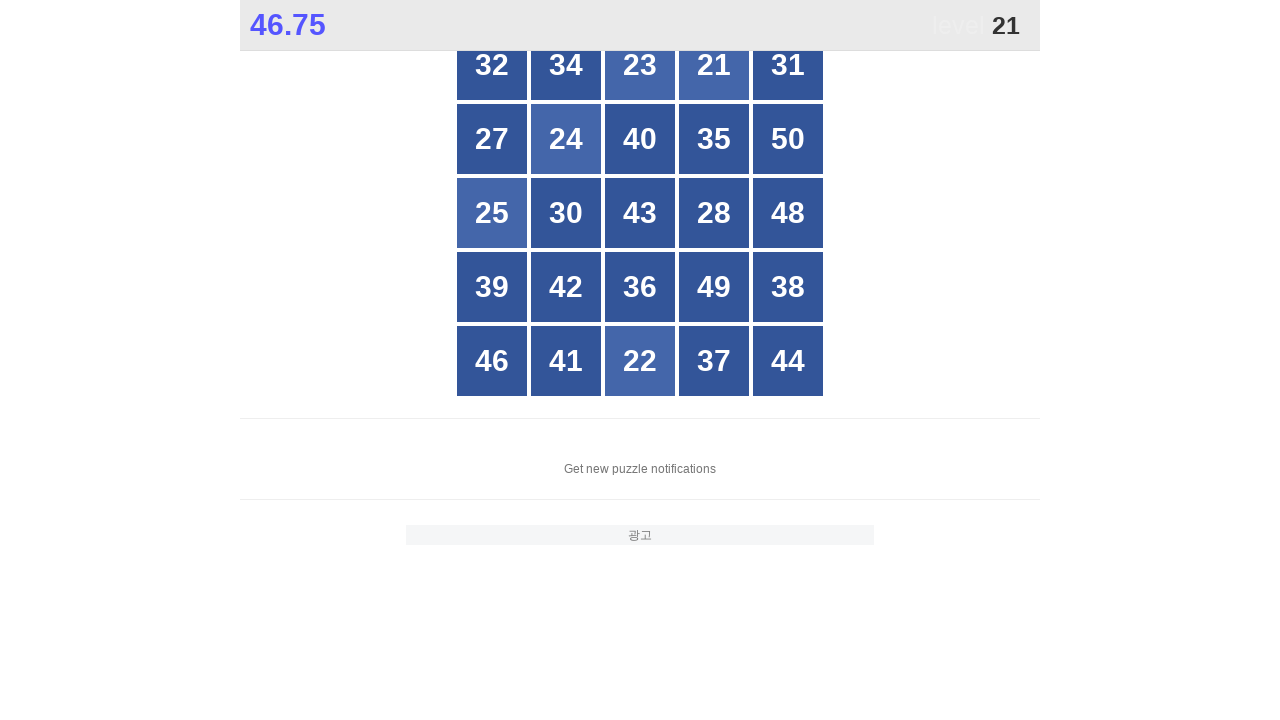

Read button text content: 32
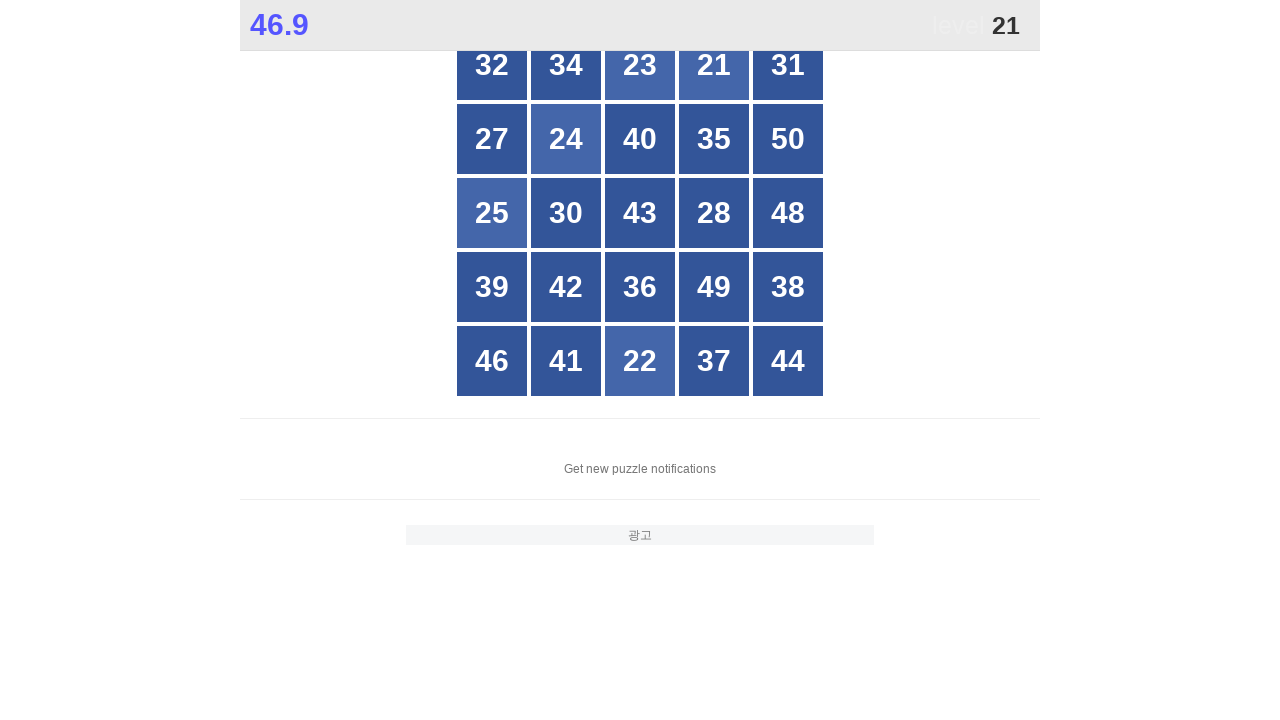

Read button text content: 34
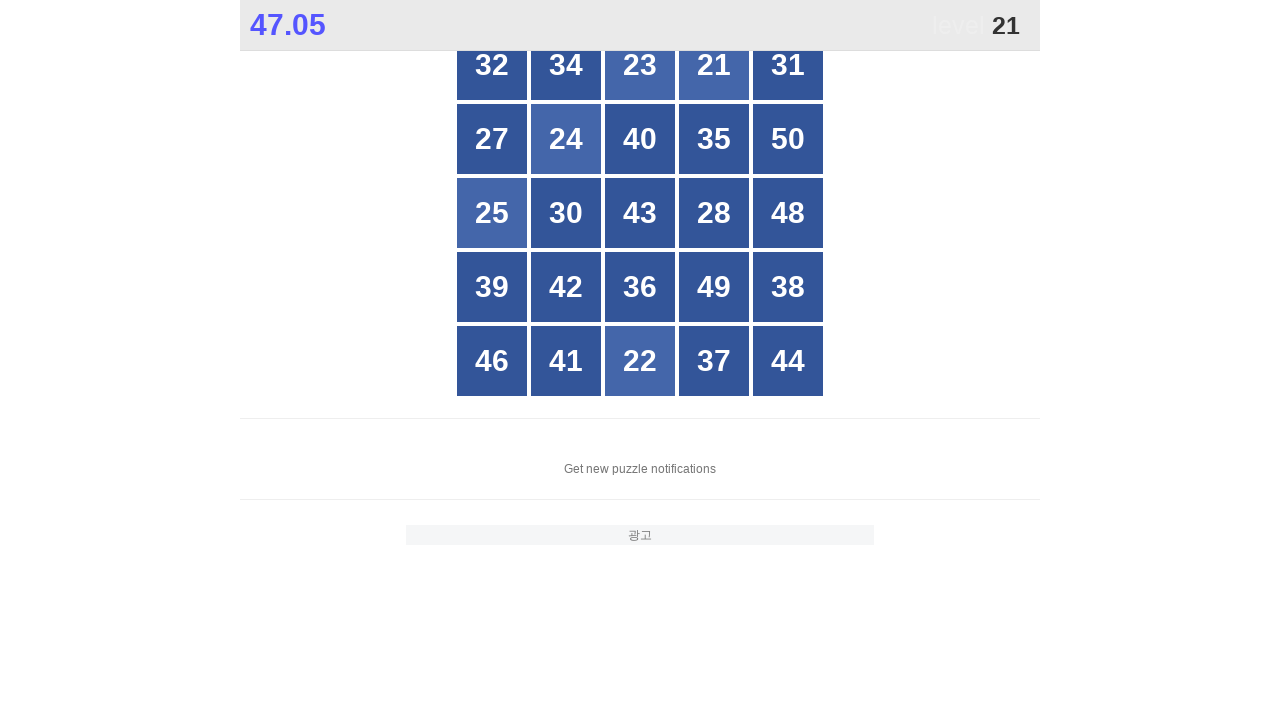

Read button text content: 23
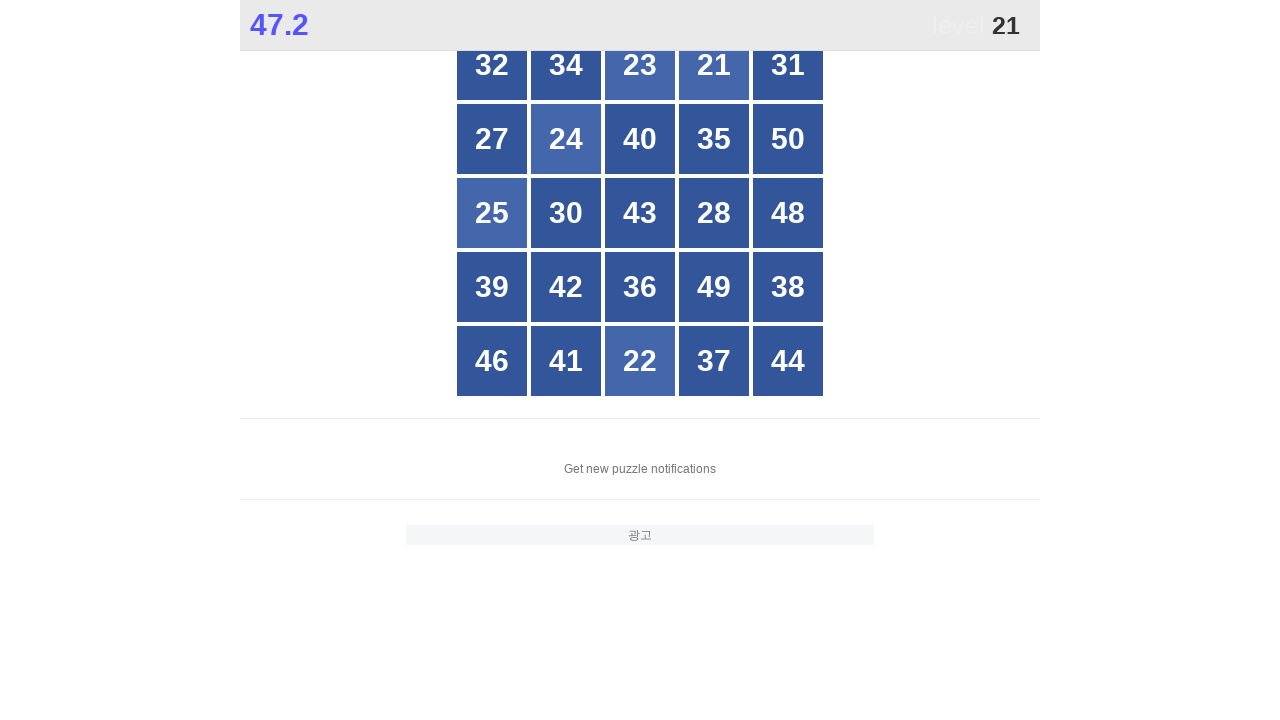

Read button text content: 21
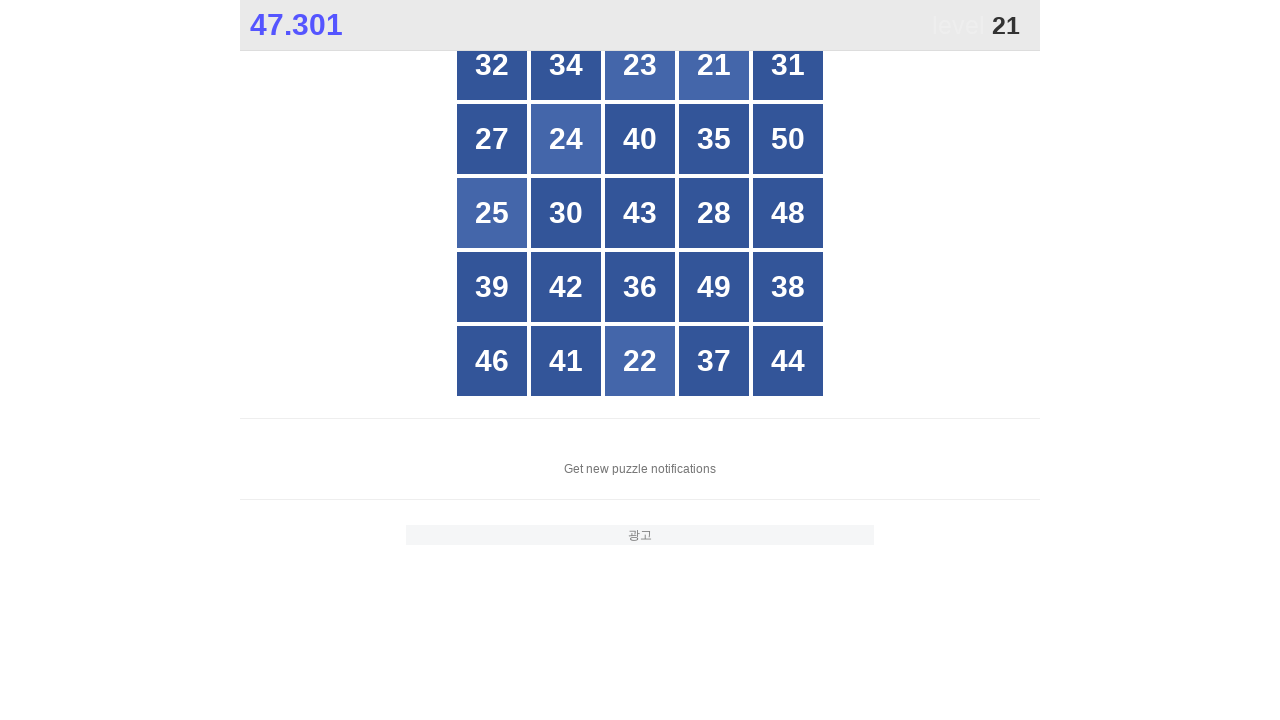

Clicked button number 21 at (714, 65) on xpath=//*[@id="grid"]/div[*] >> nth=3
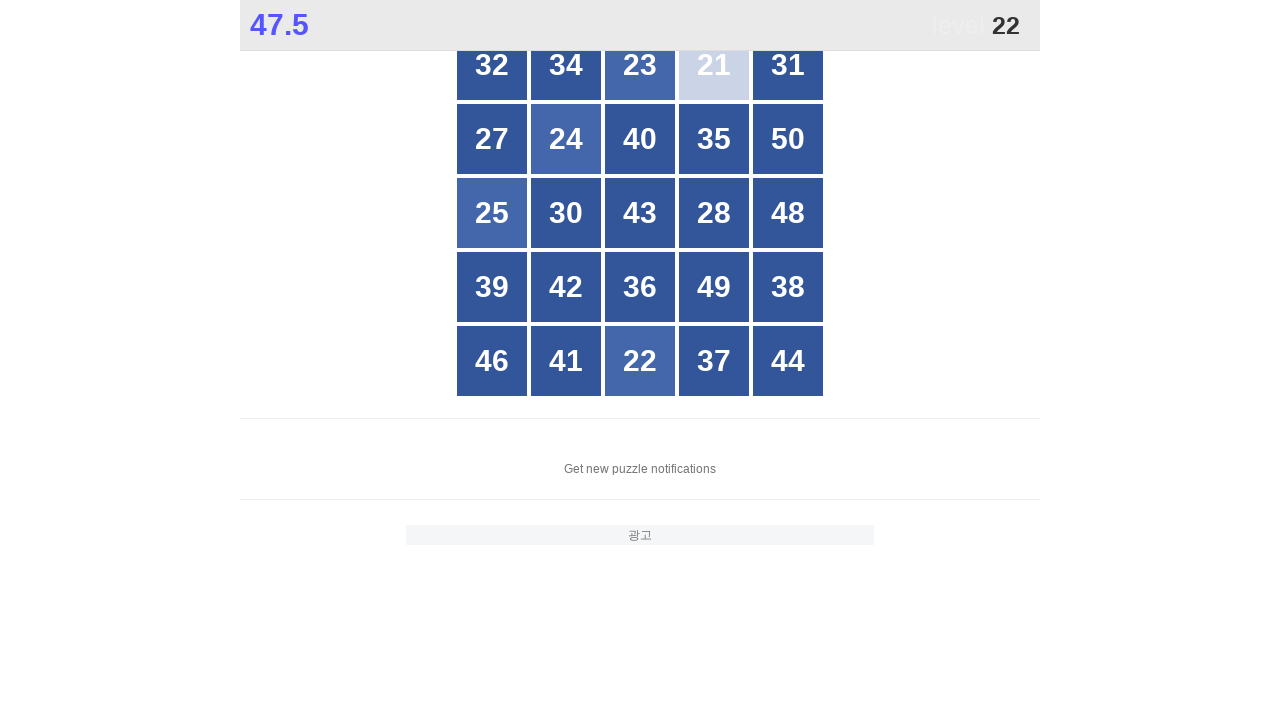

Waited 50ms for game to update
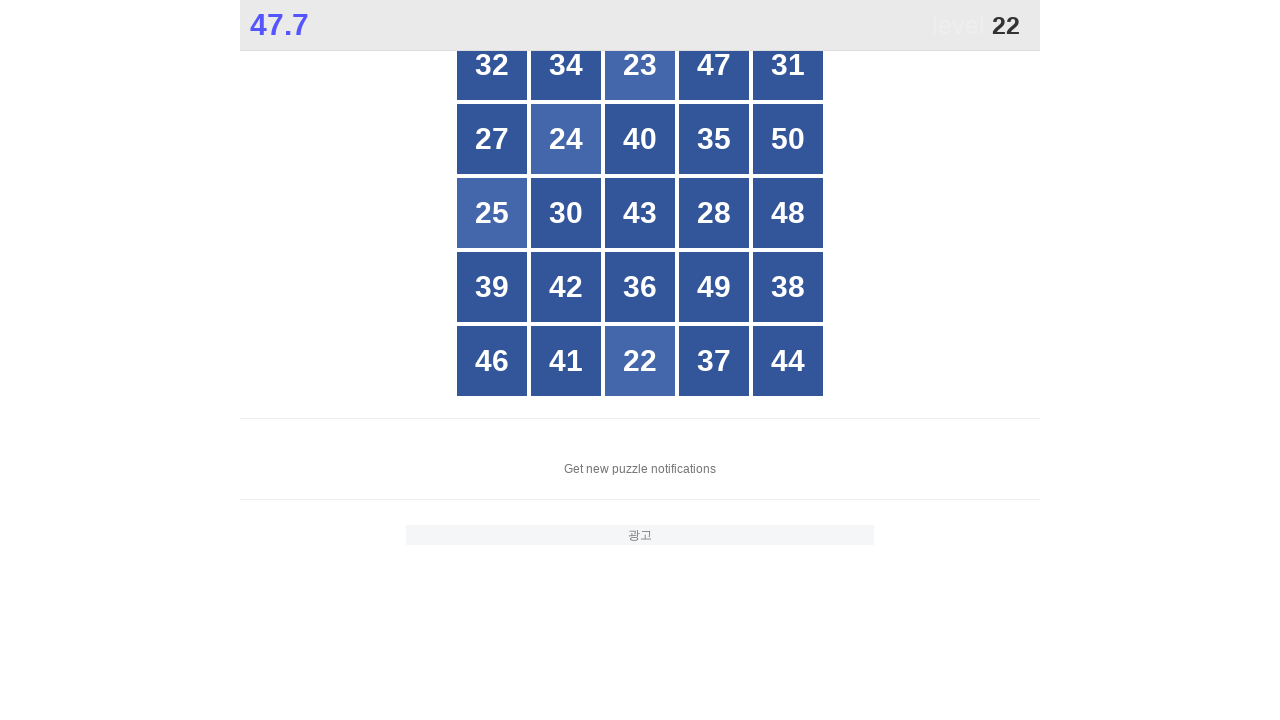

Located all button divs in the grid
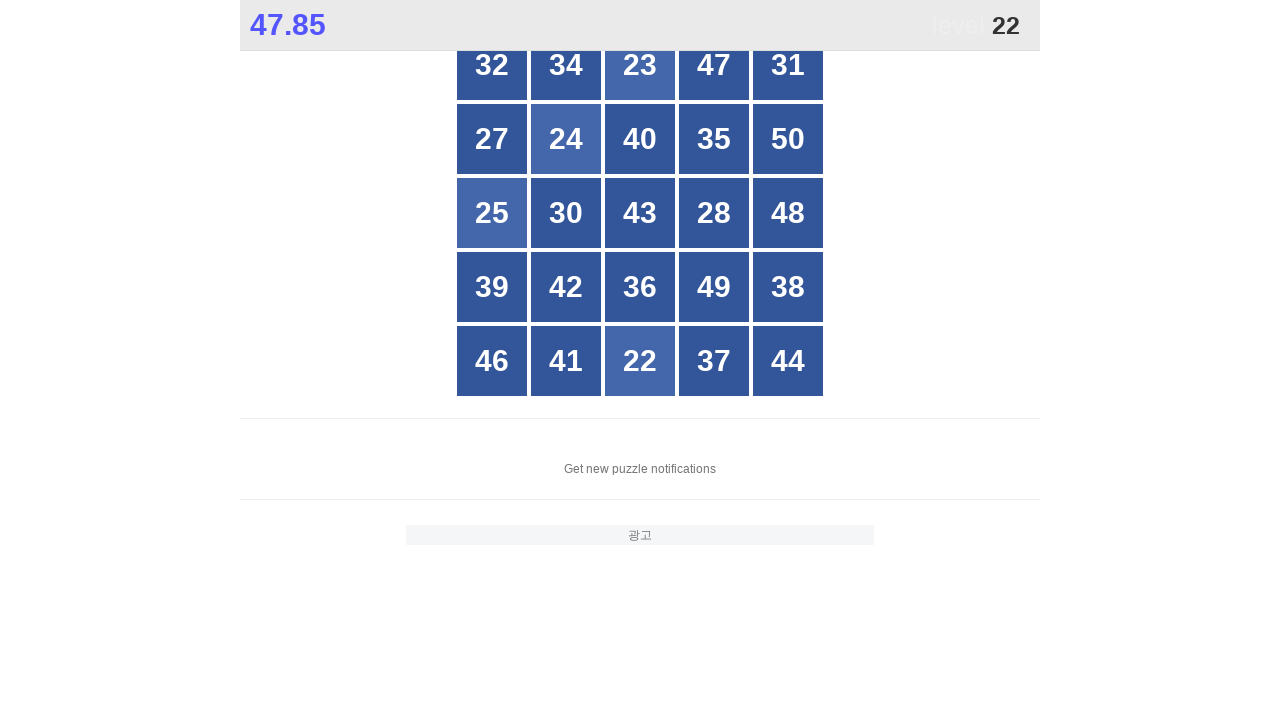

Read button text content: 32
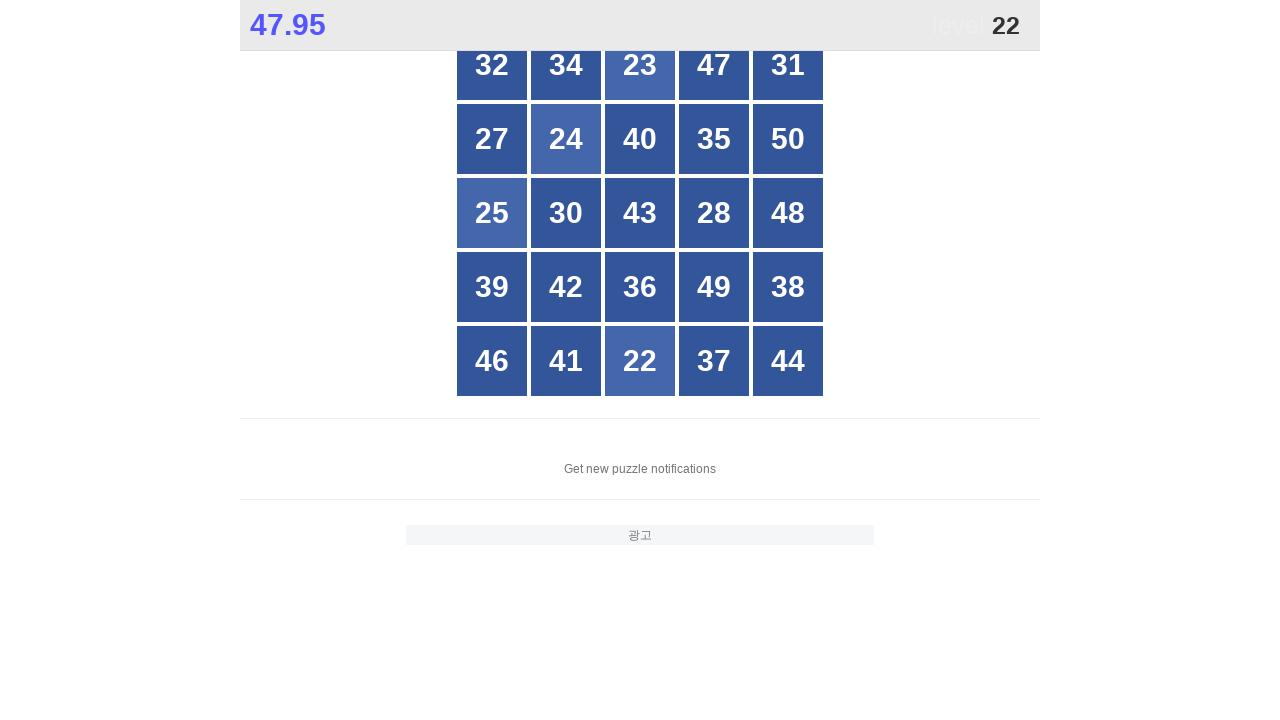

Read button text content: 34
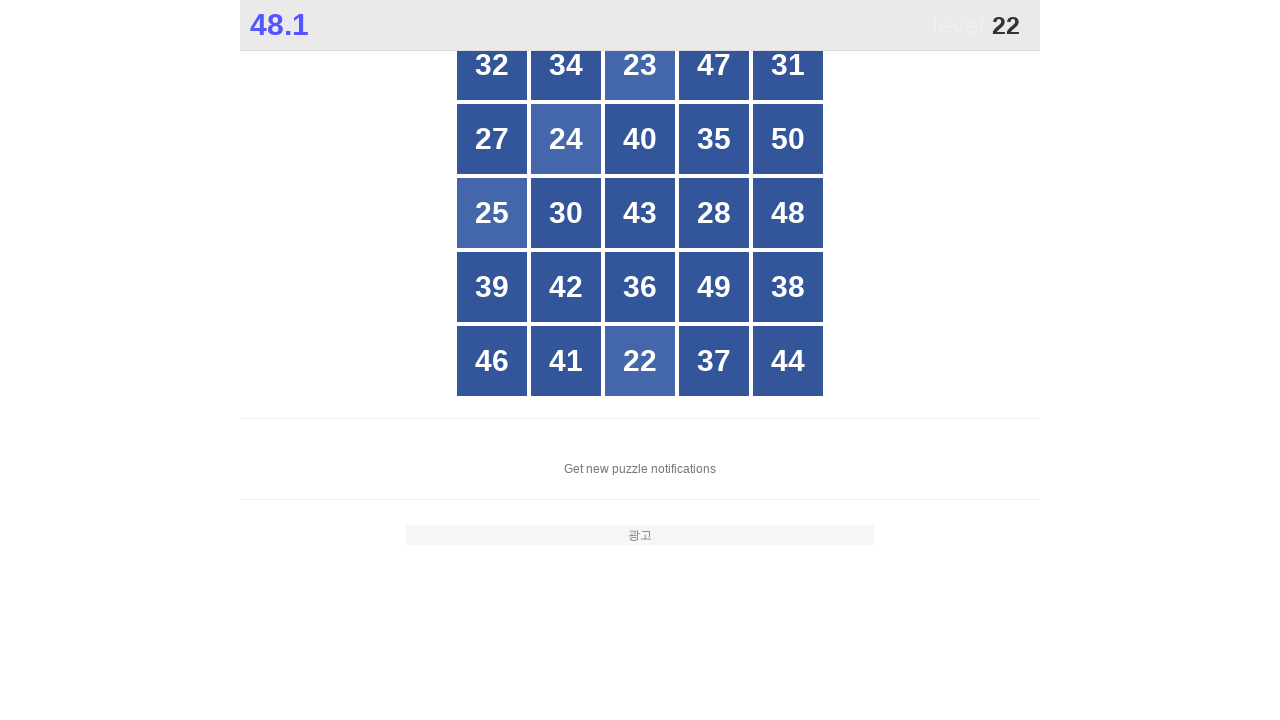

Read button text content: 23
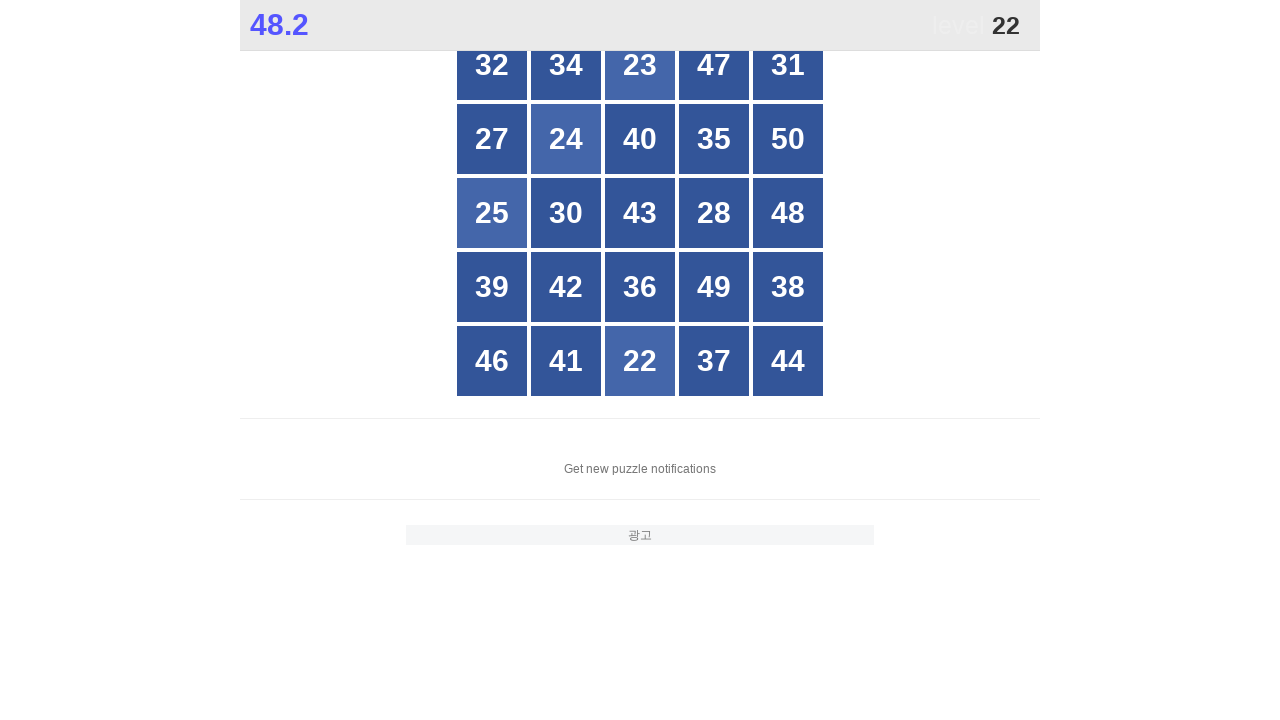

Read button text content: 47
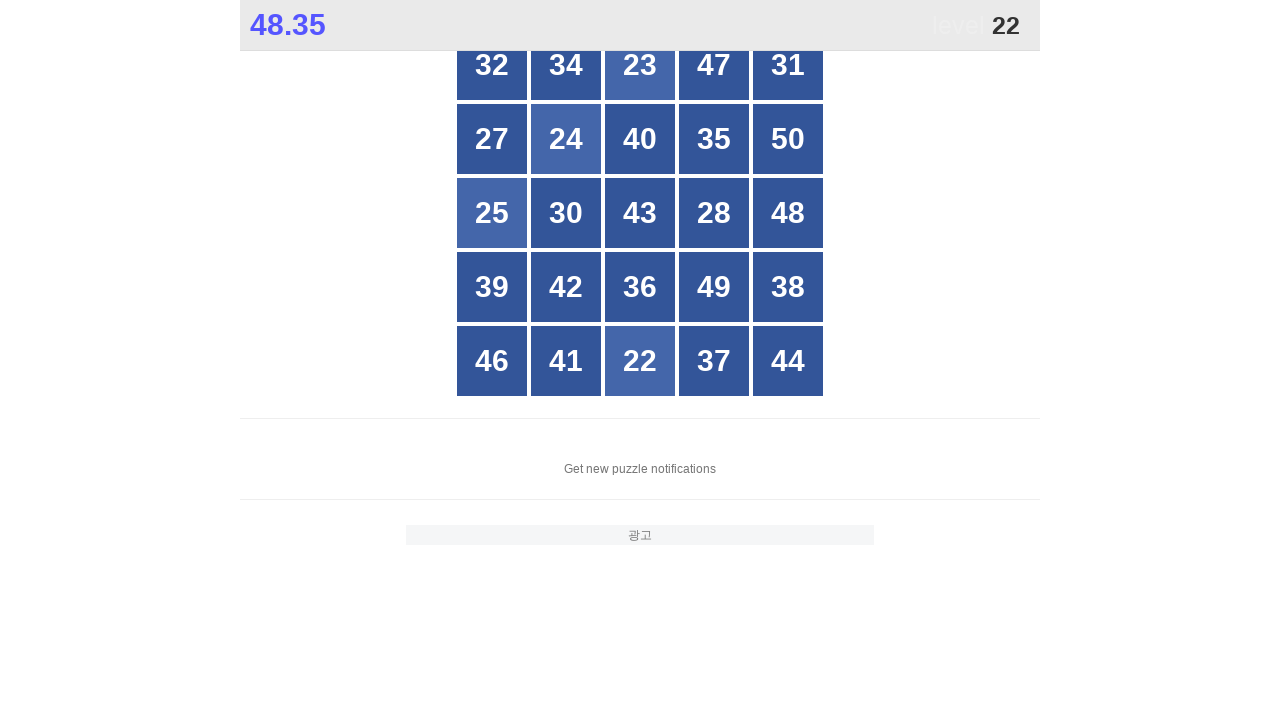

Read button text content: 31
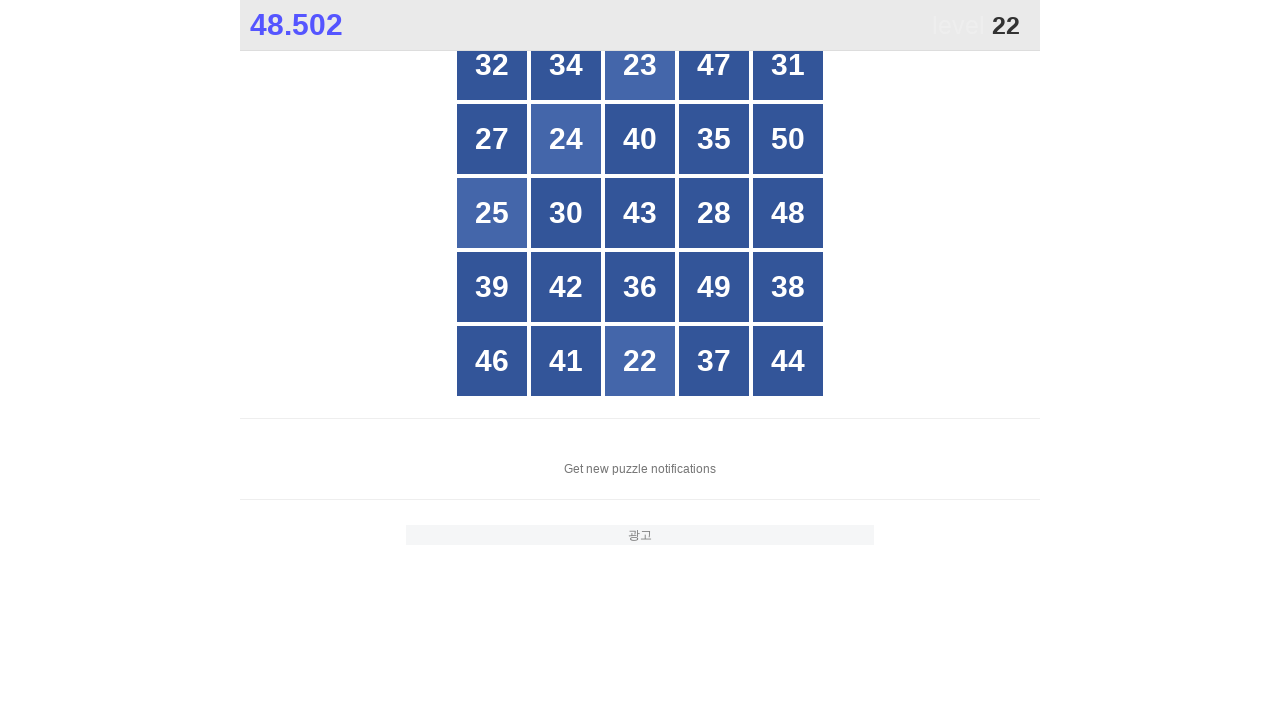

Read button text content: 27
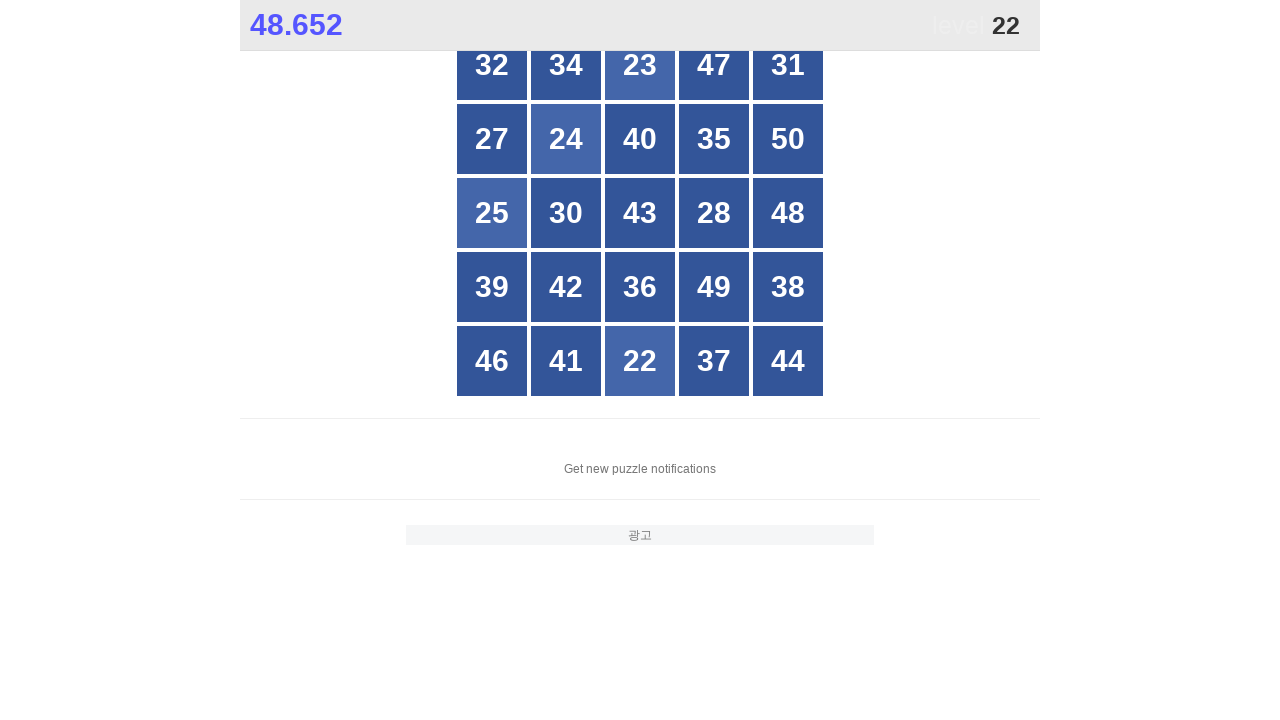

Read button text content: 24
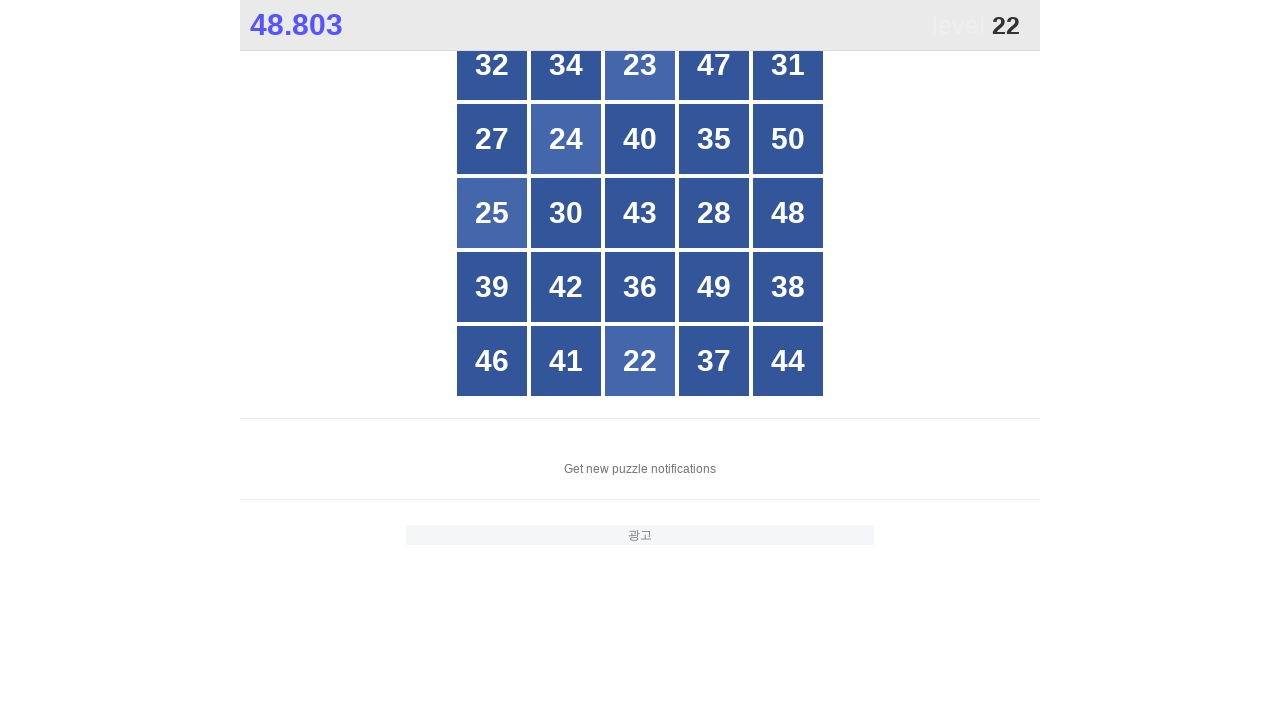

Read button text content: 40
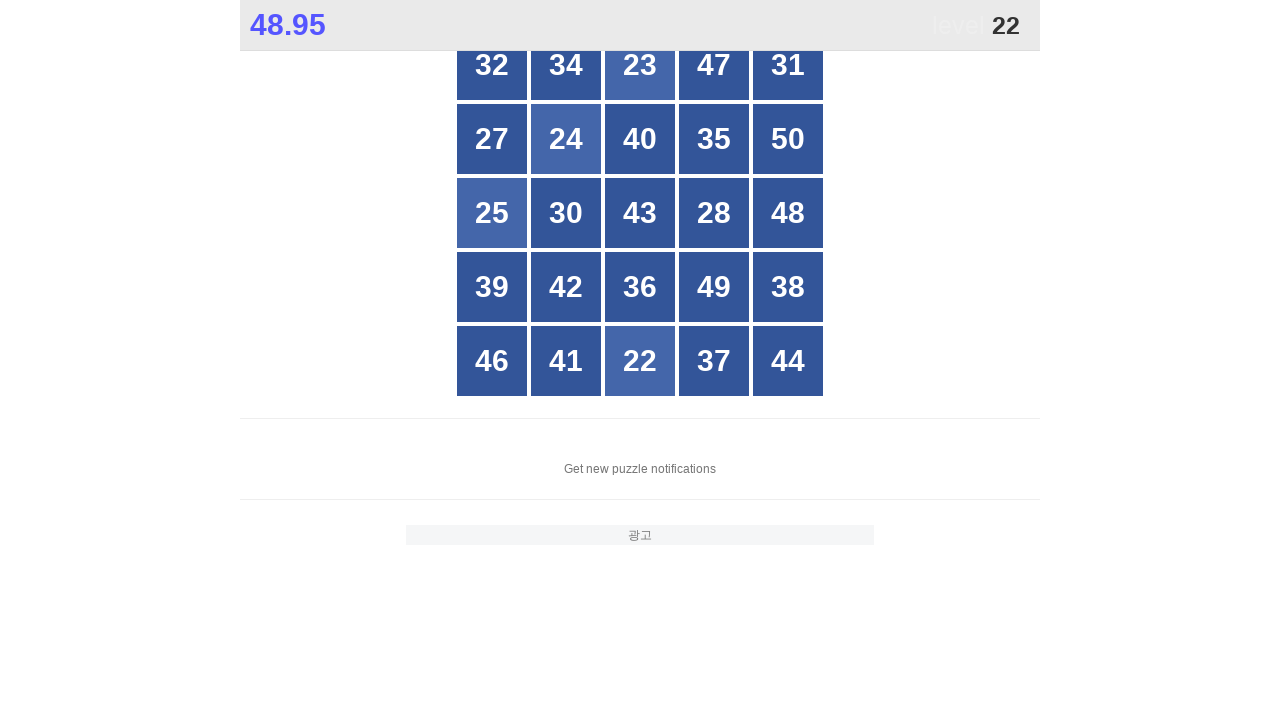

Read button text content: 35
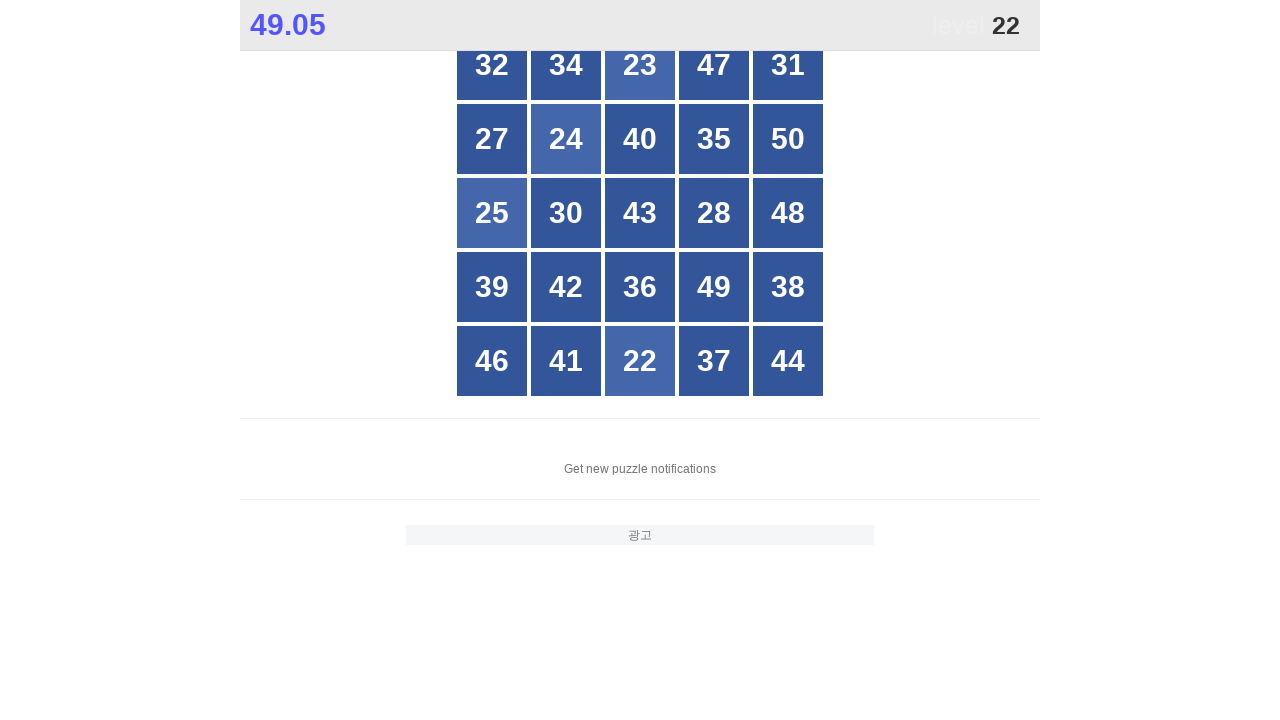

Read button text content: 50
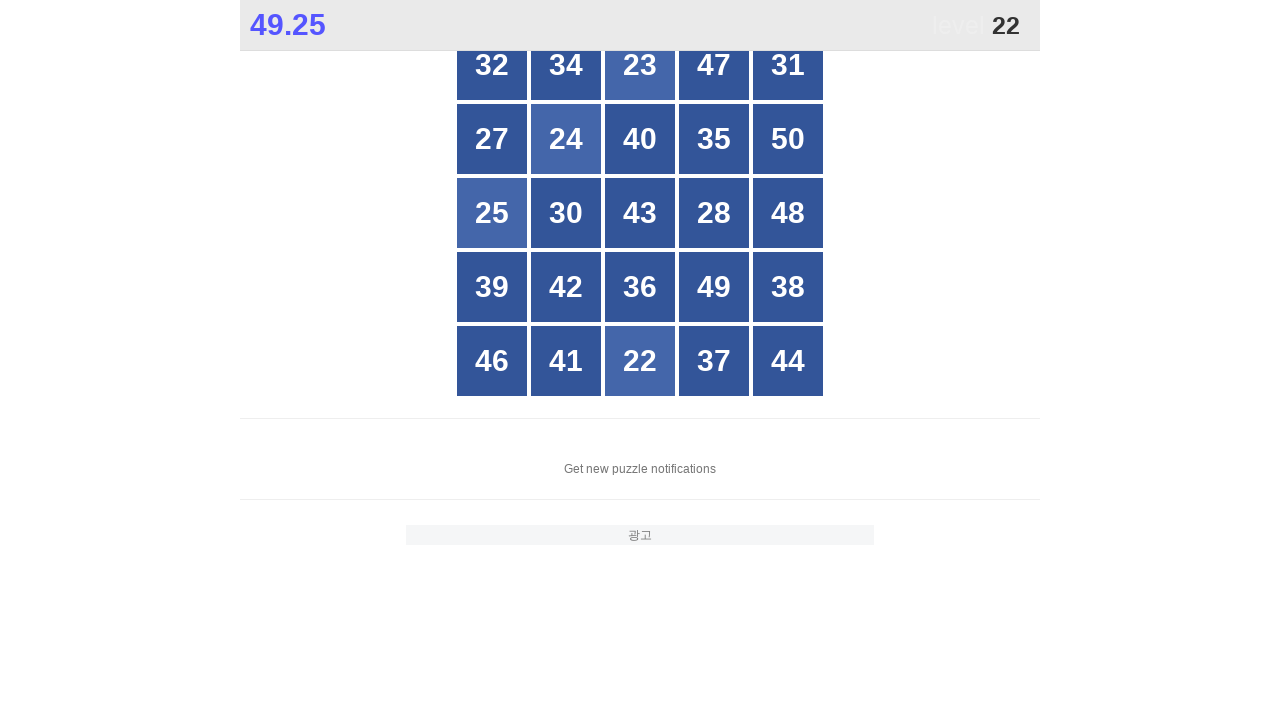

Read button text content: 25
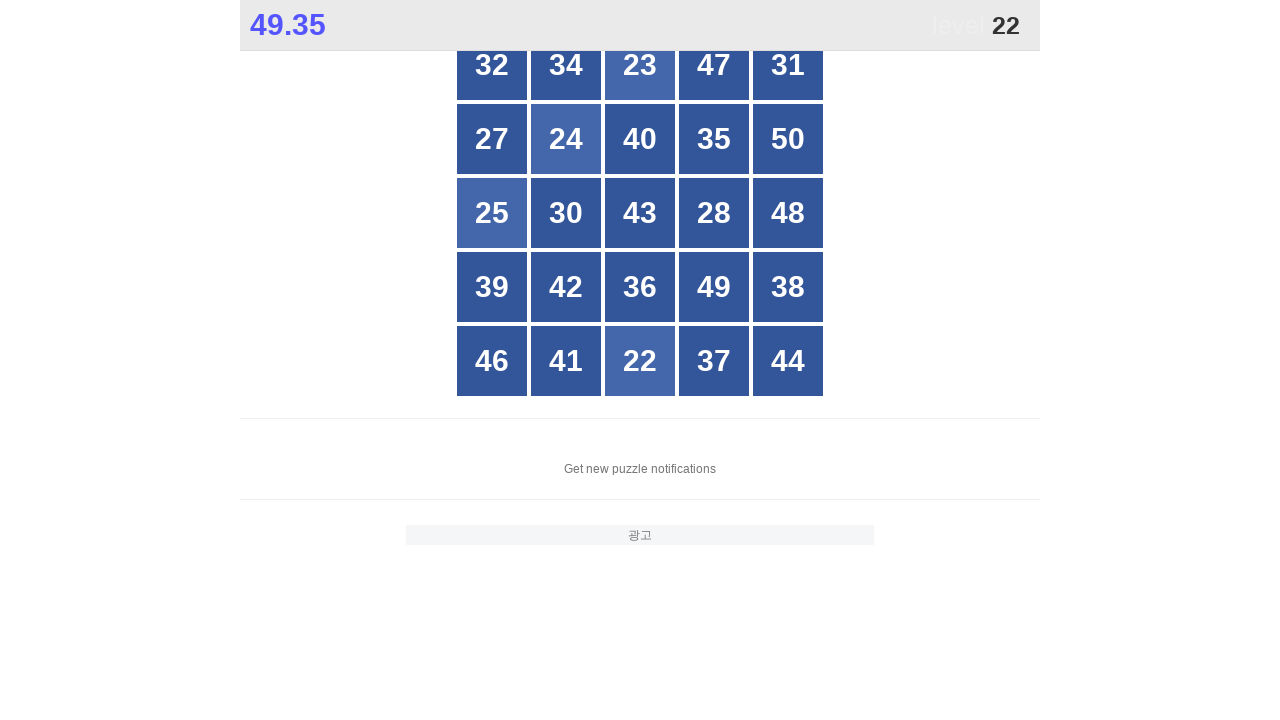

Read button text content: 30
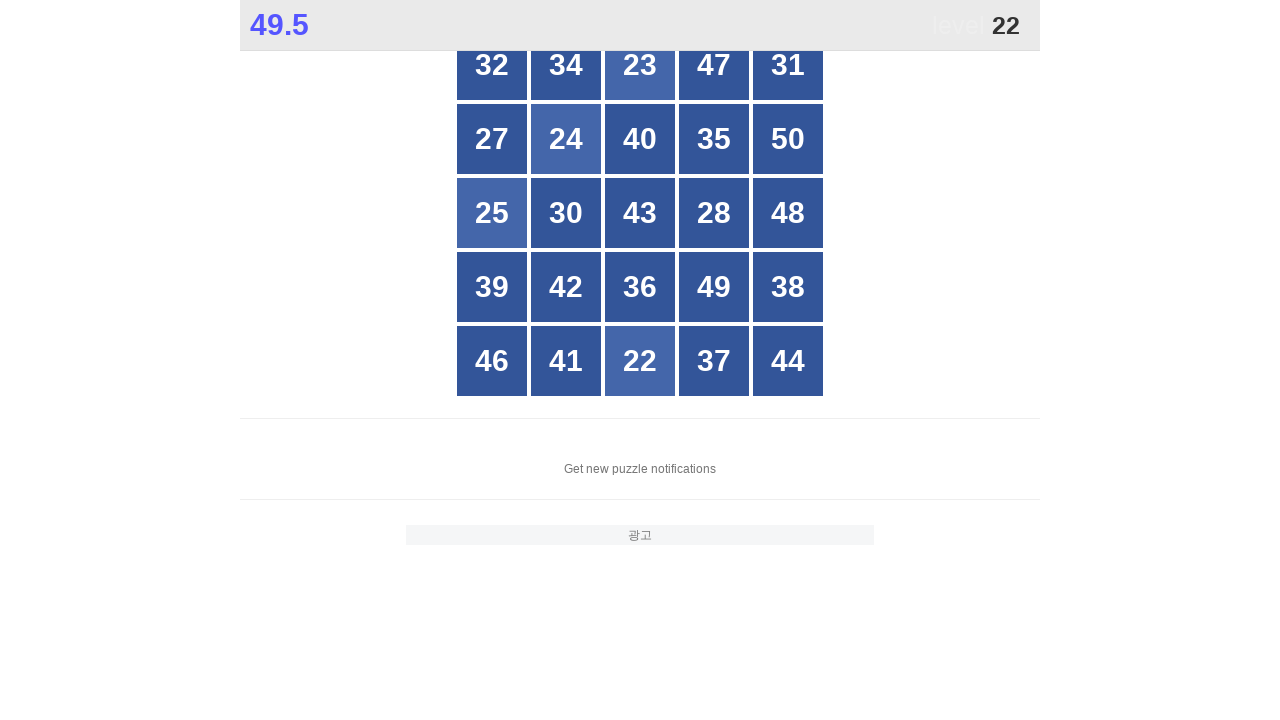

Read button text content: 43
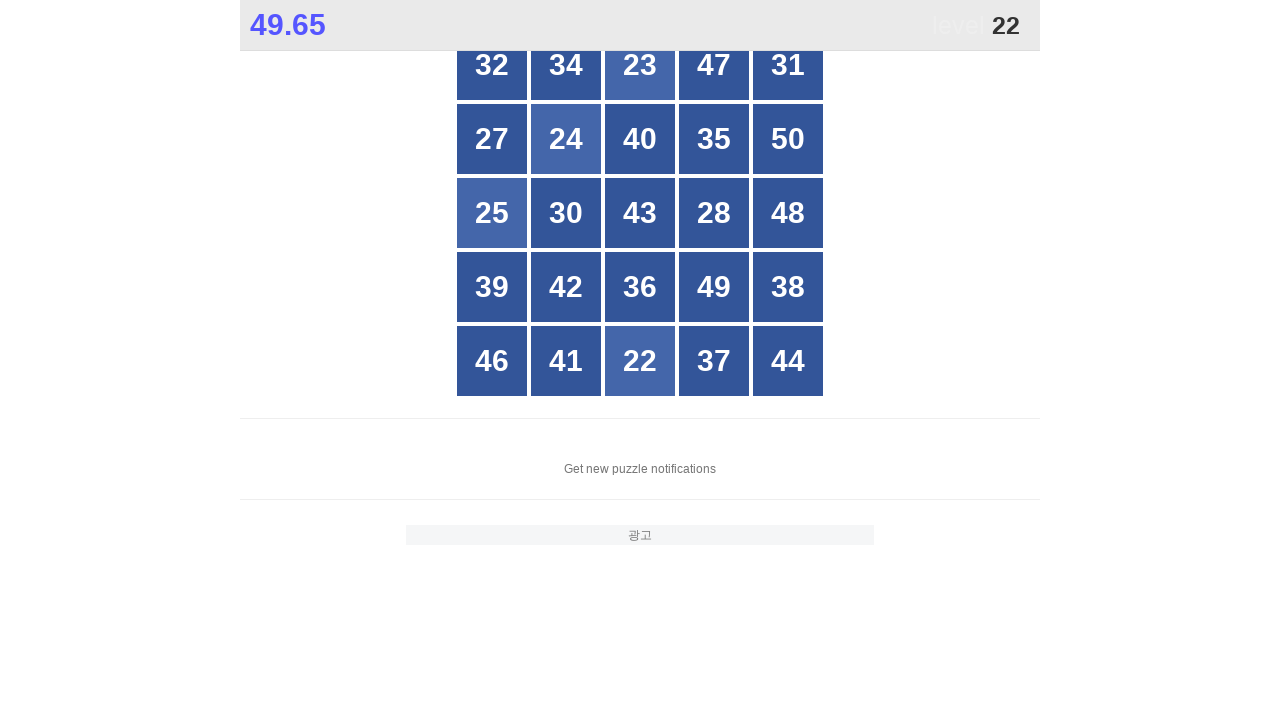

Read button text content: 28
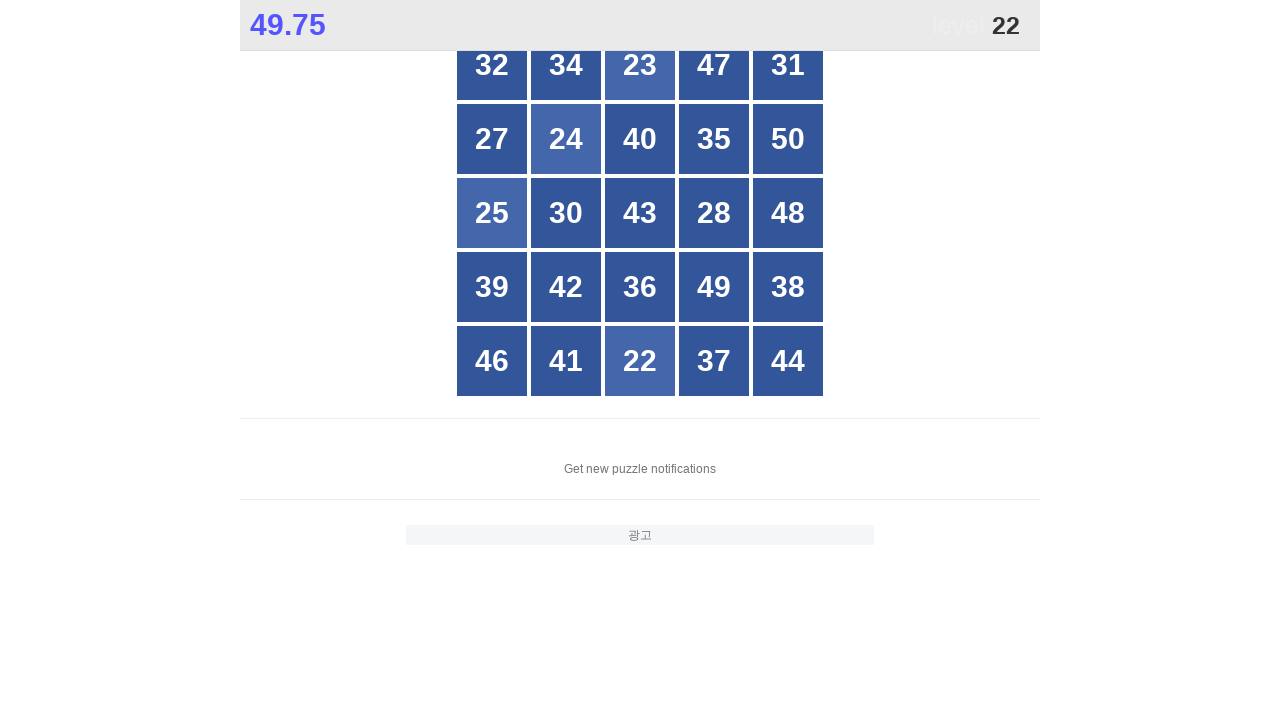

Read button text content: 48
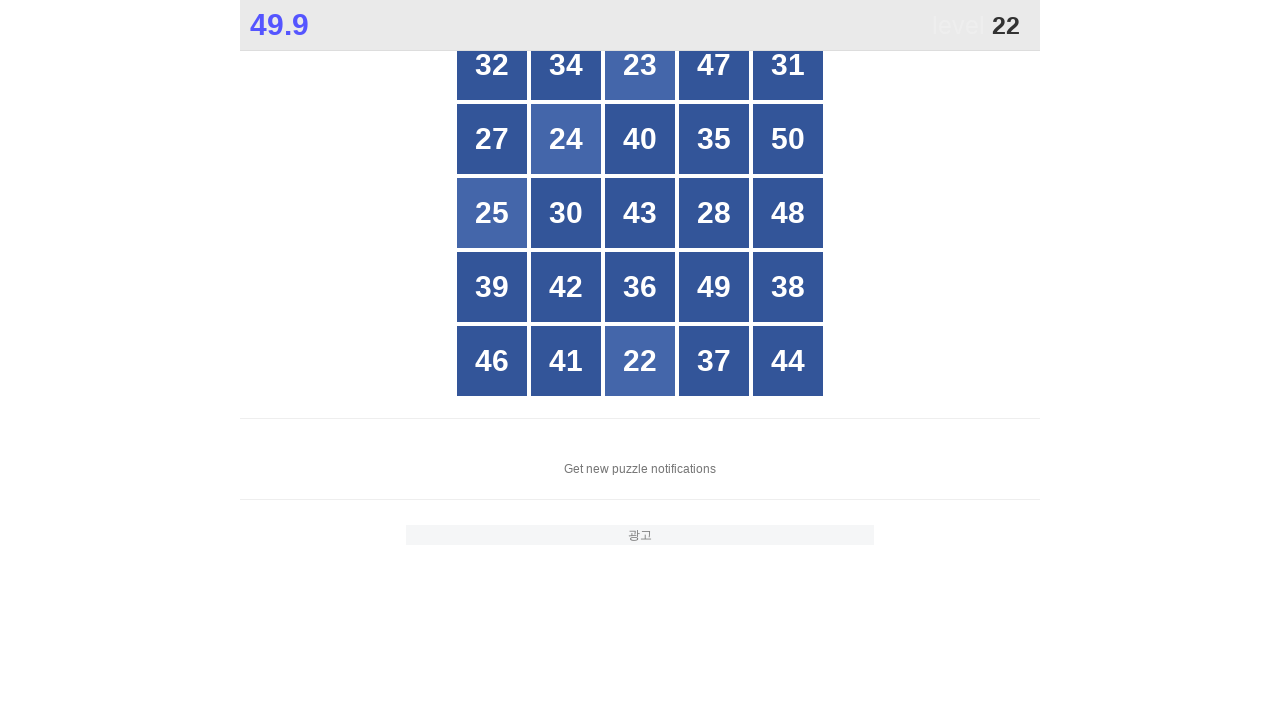

Read button text content: 39
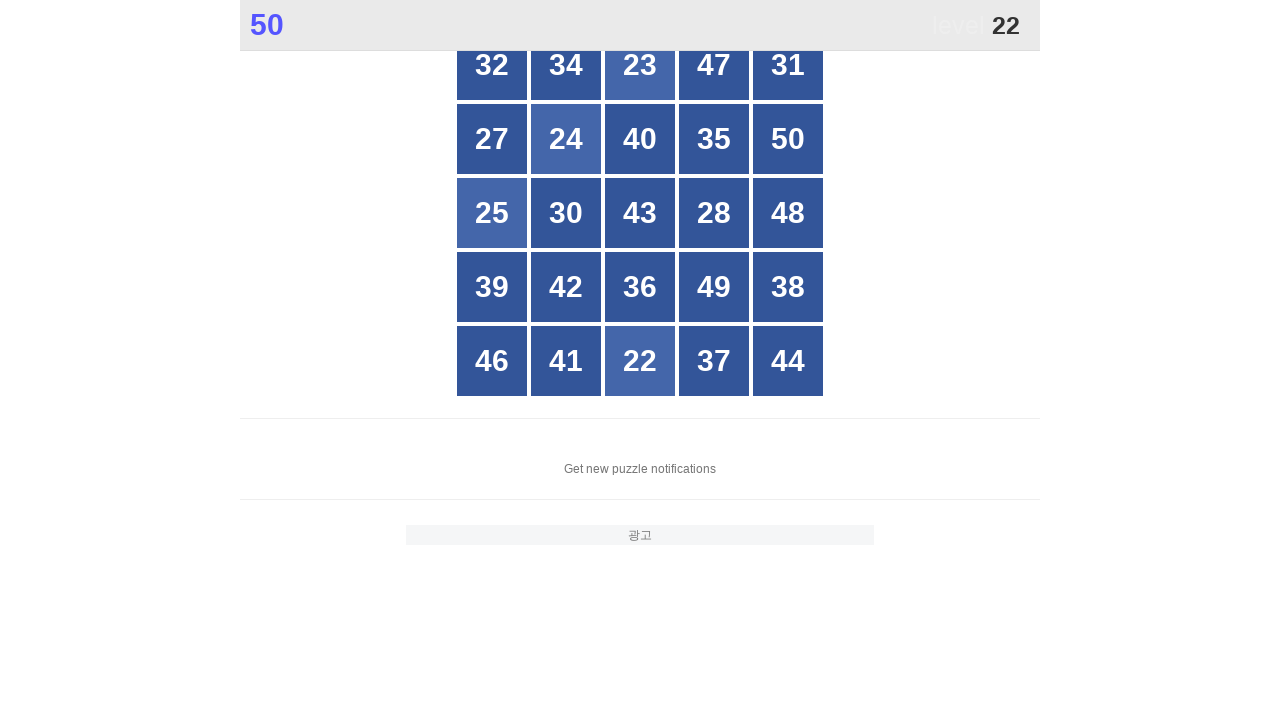

Read button text content: 42
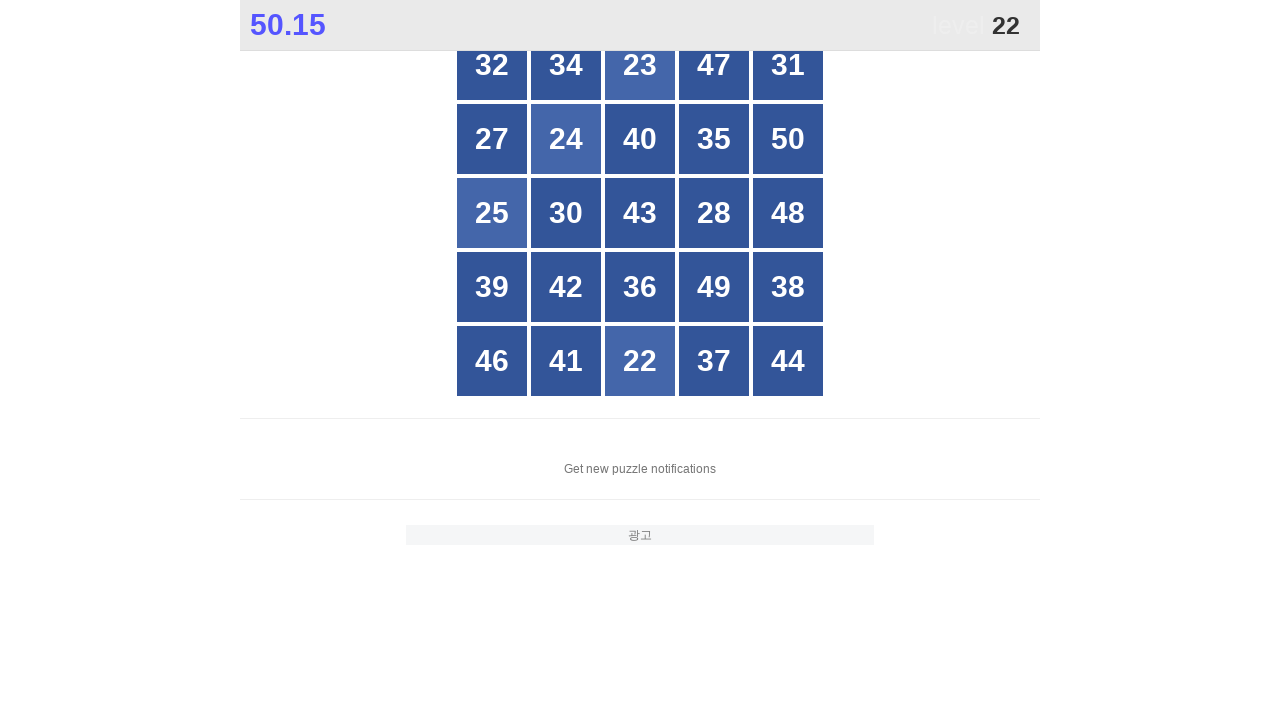

Read button text content: 36
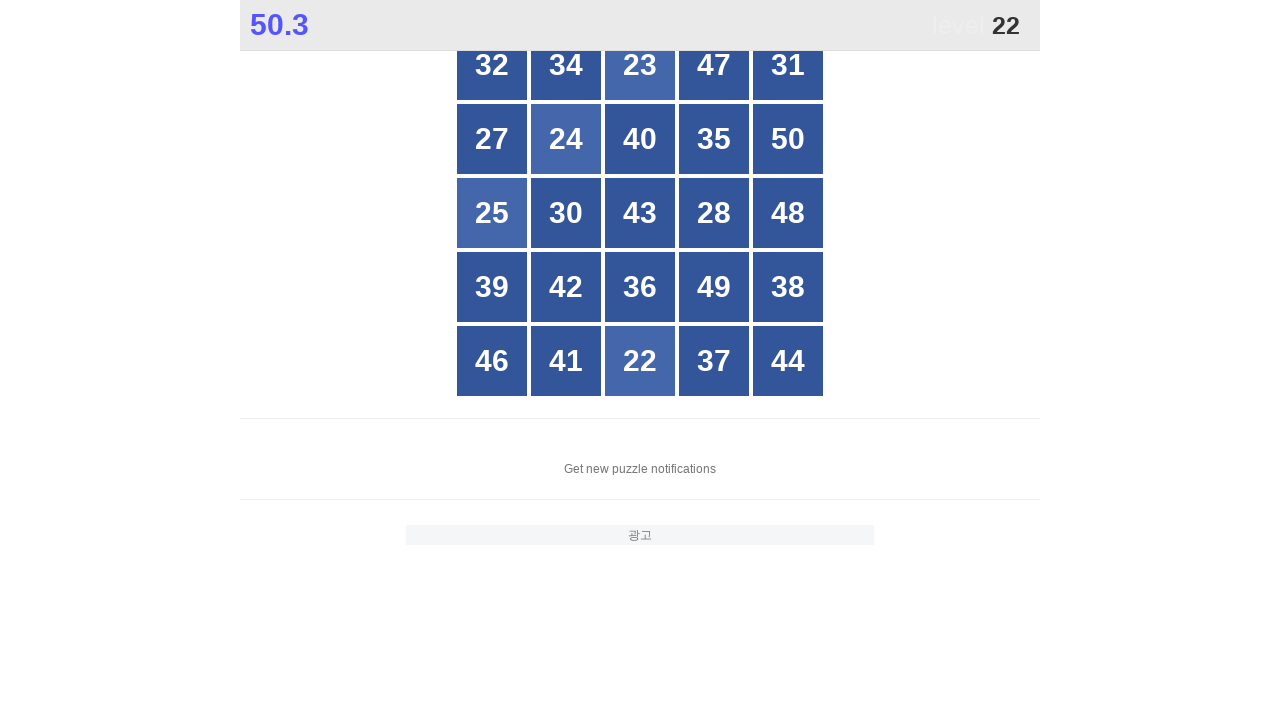

Read button text content: 49
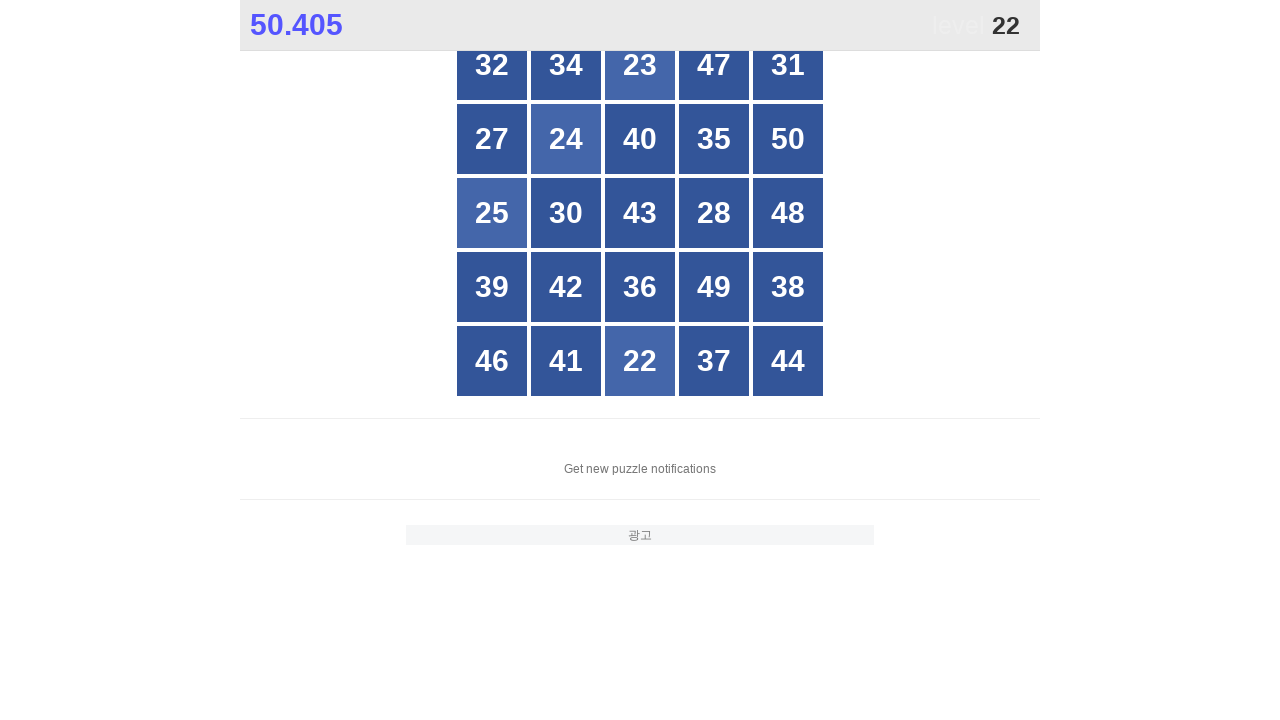

Read button text content: 38
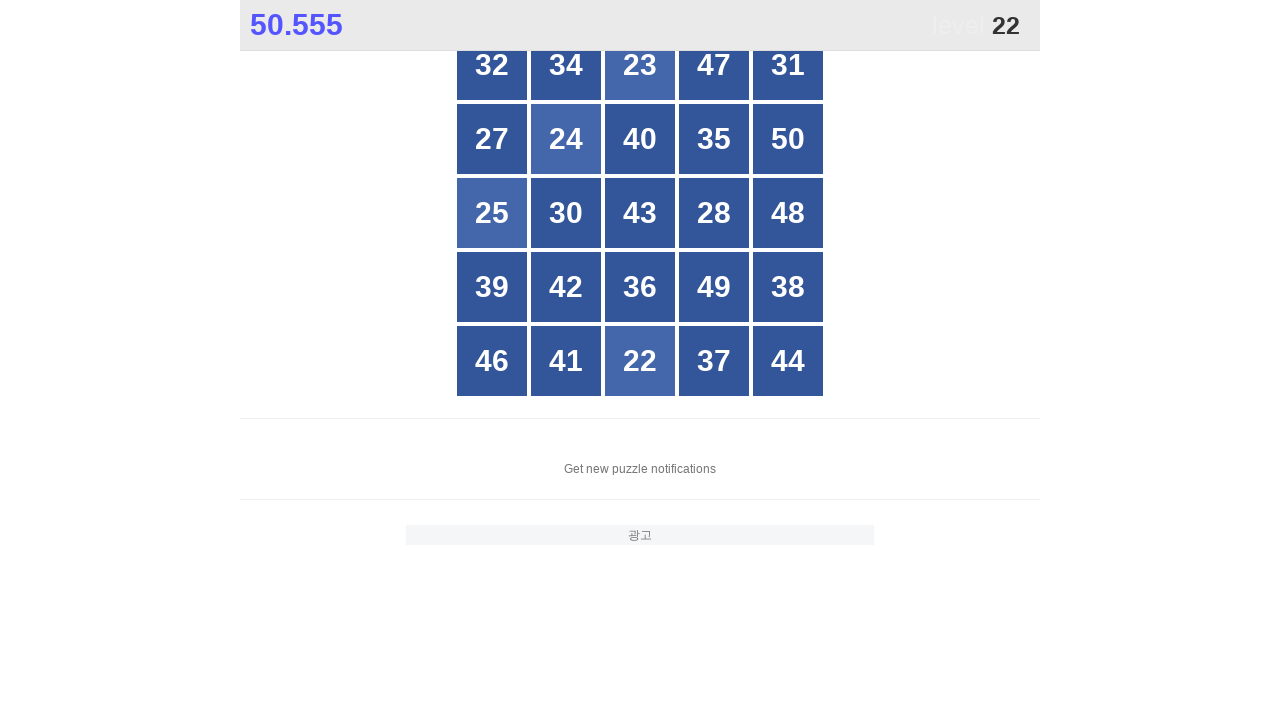

Read button text content: 46
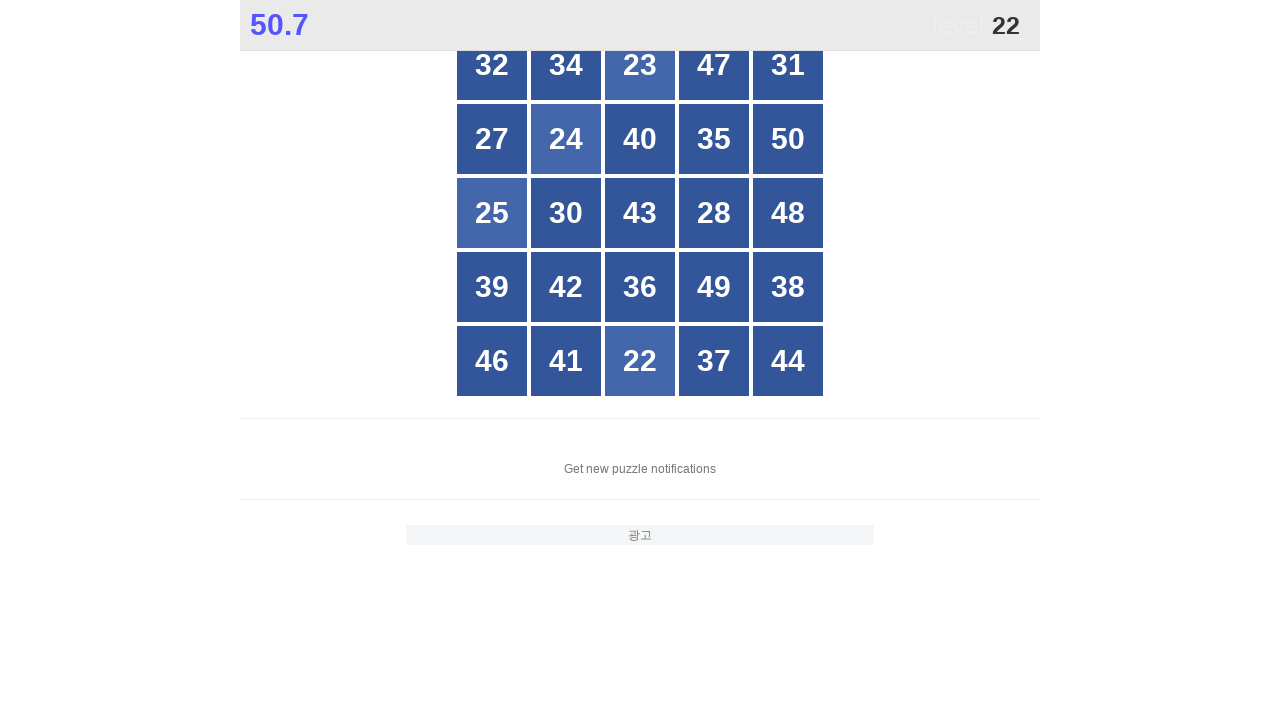

Read button text content: 41
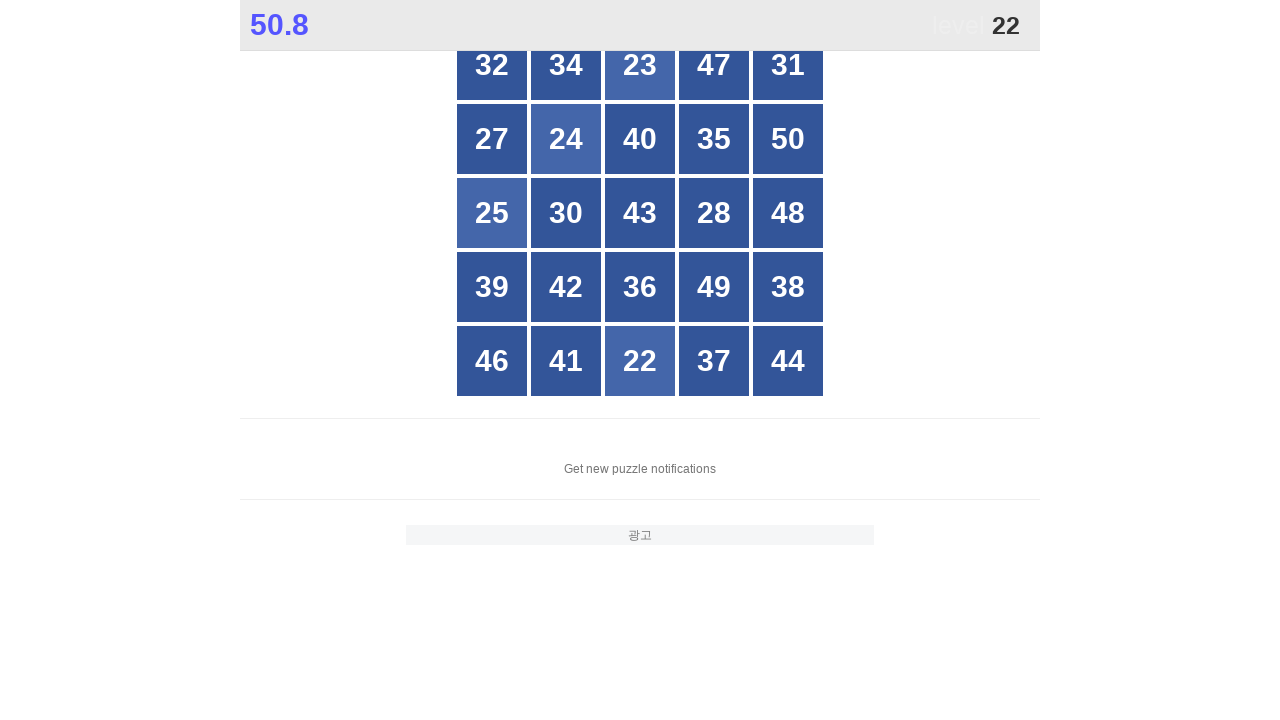

Read button text content: 22
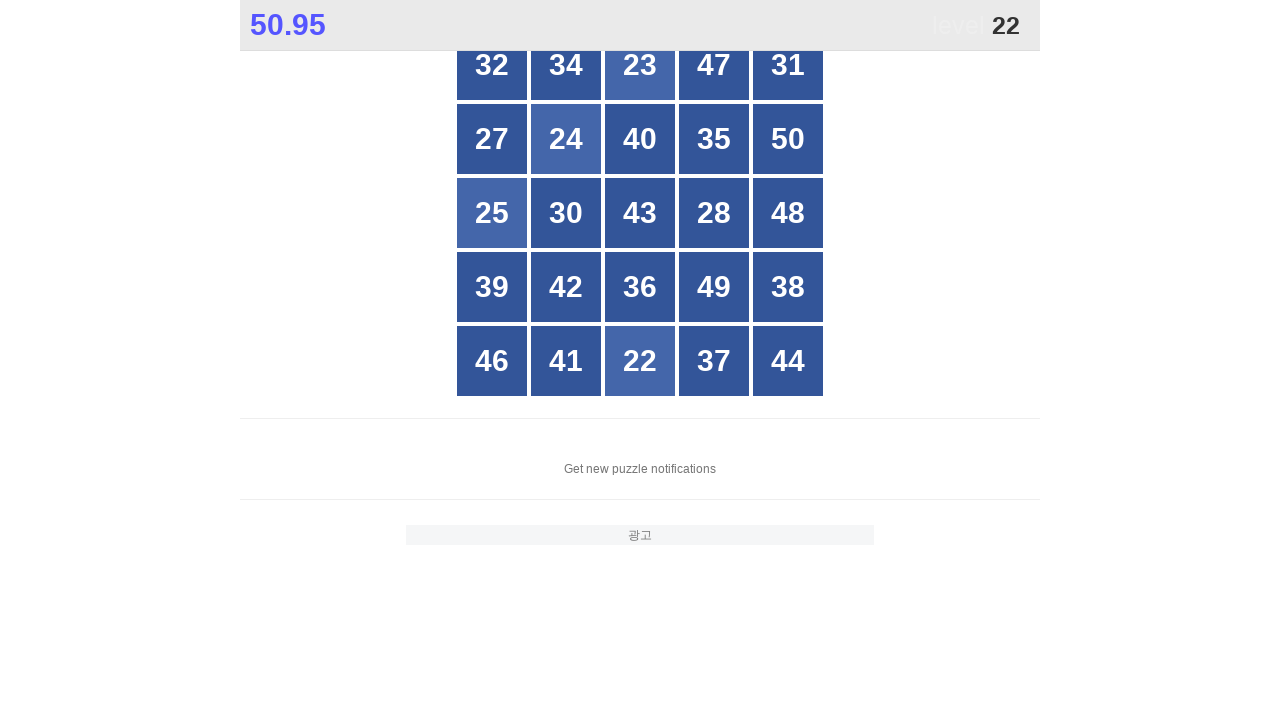

Clicked button number 22 at (640, 361) on xpath=//*[@id="grid"]/div[*] >> nth=22
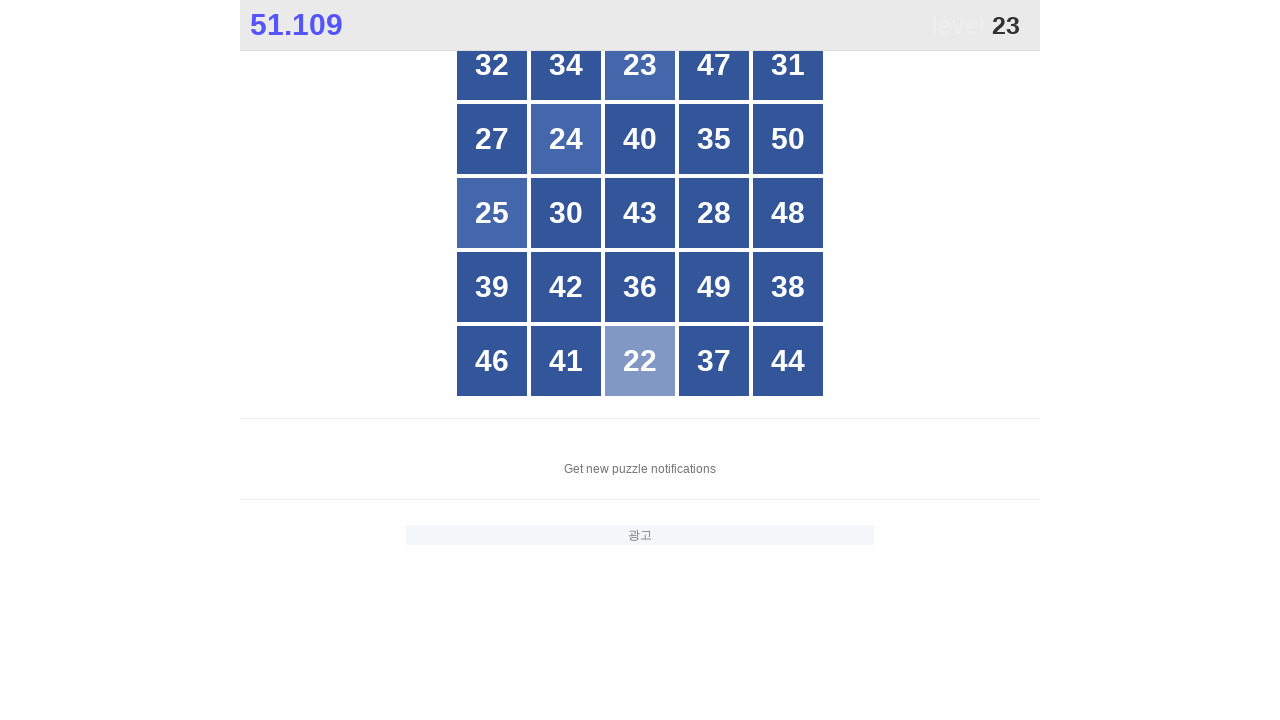

Waited 50ms for game to update
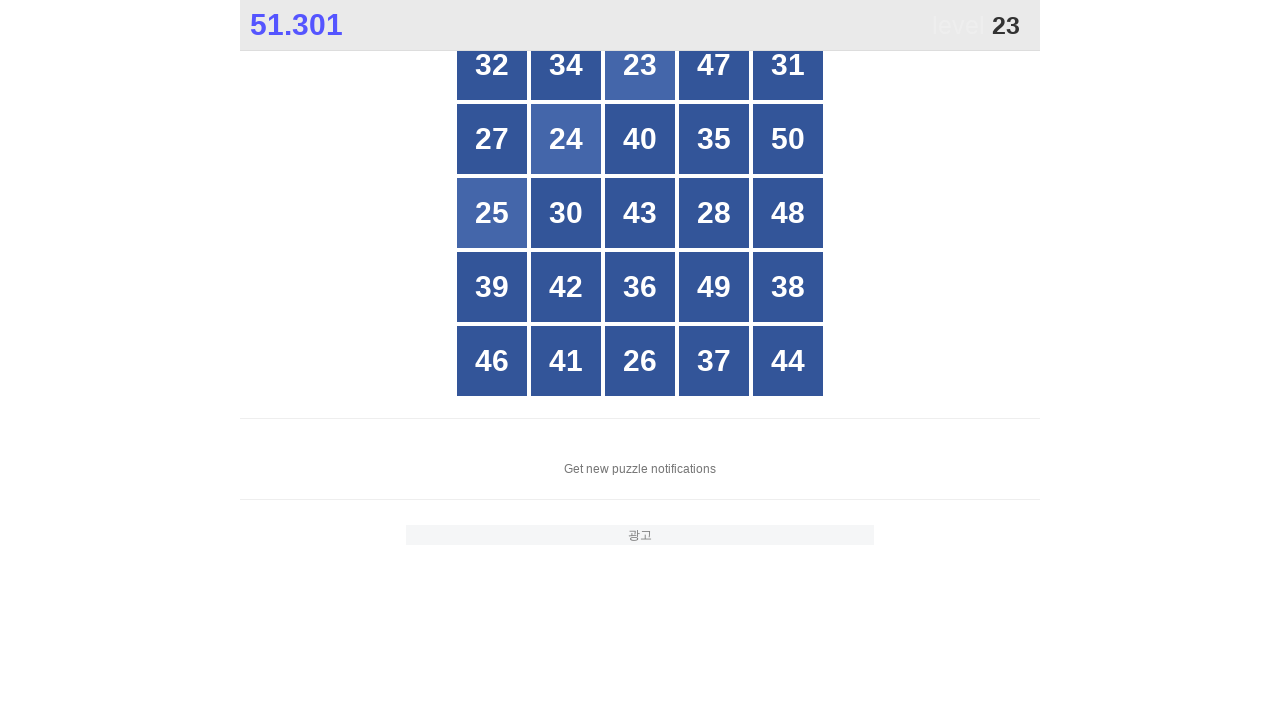

Located all button divs in the grid
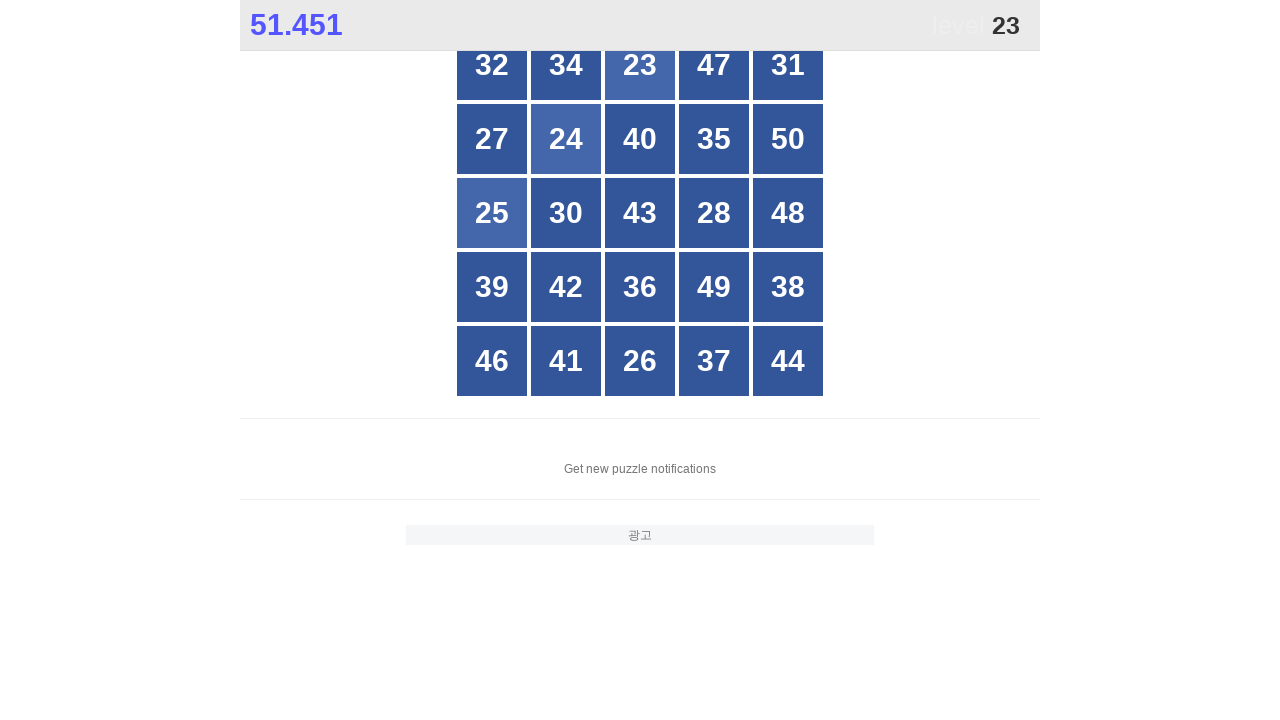

Read button text content: 32
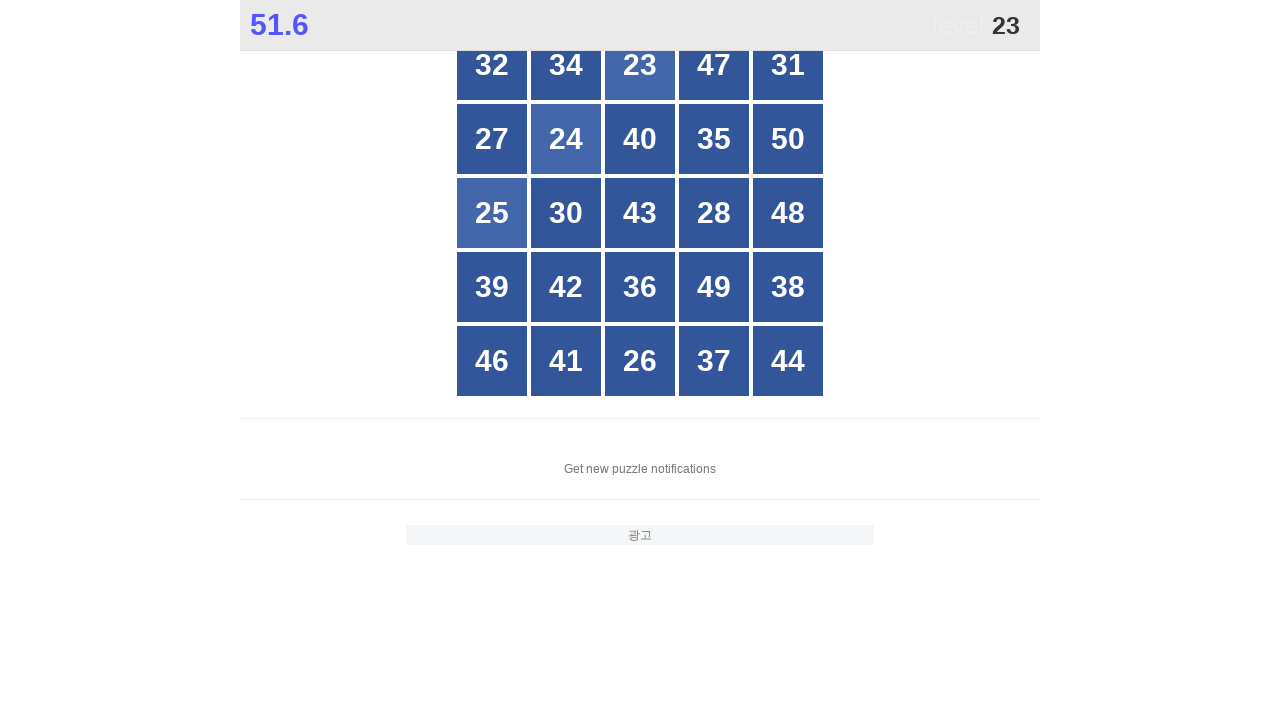

Read button text content: 34
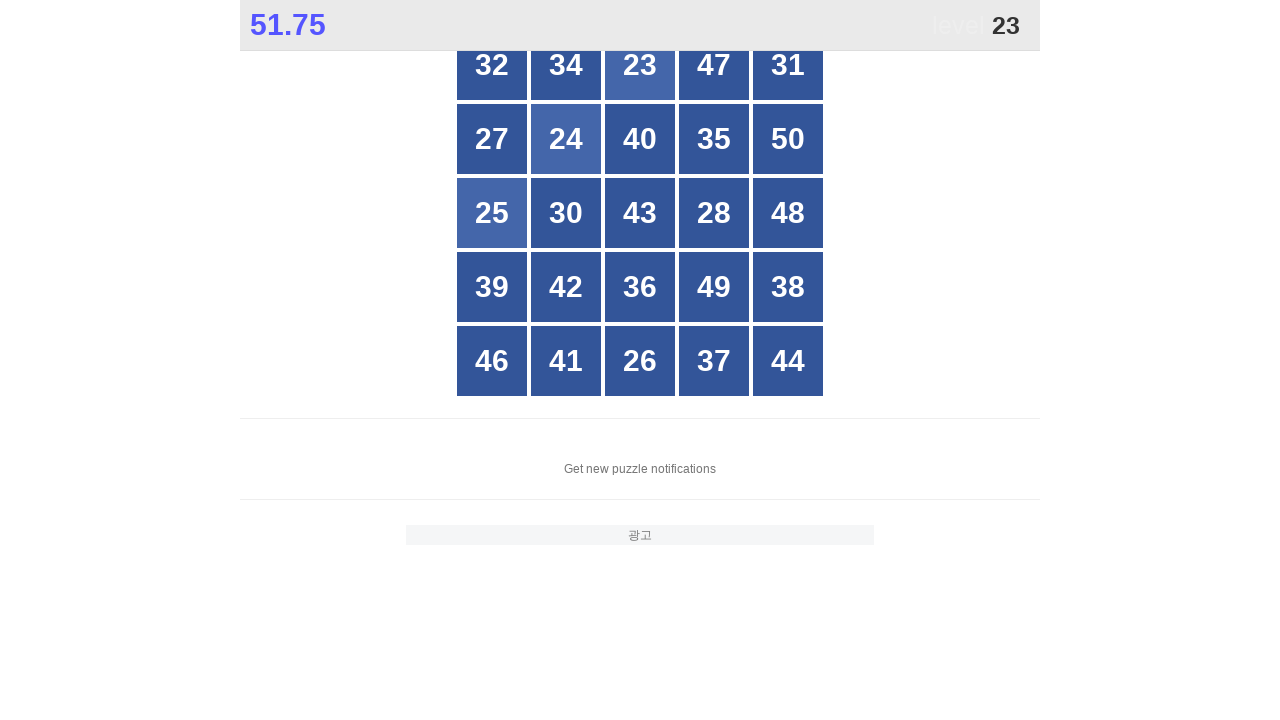

Read button text content: 23
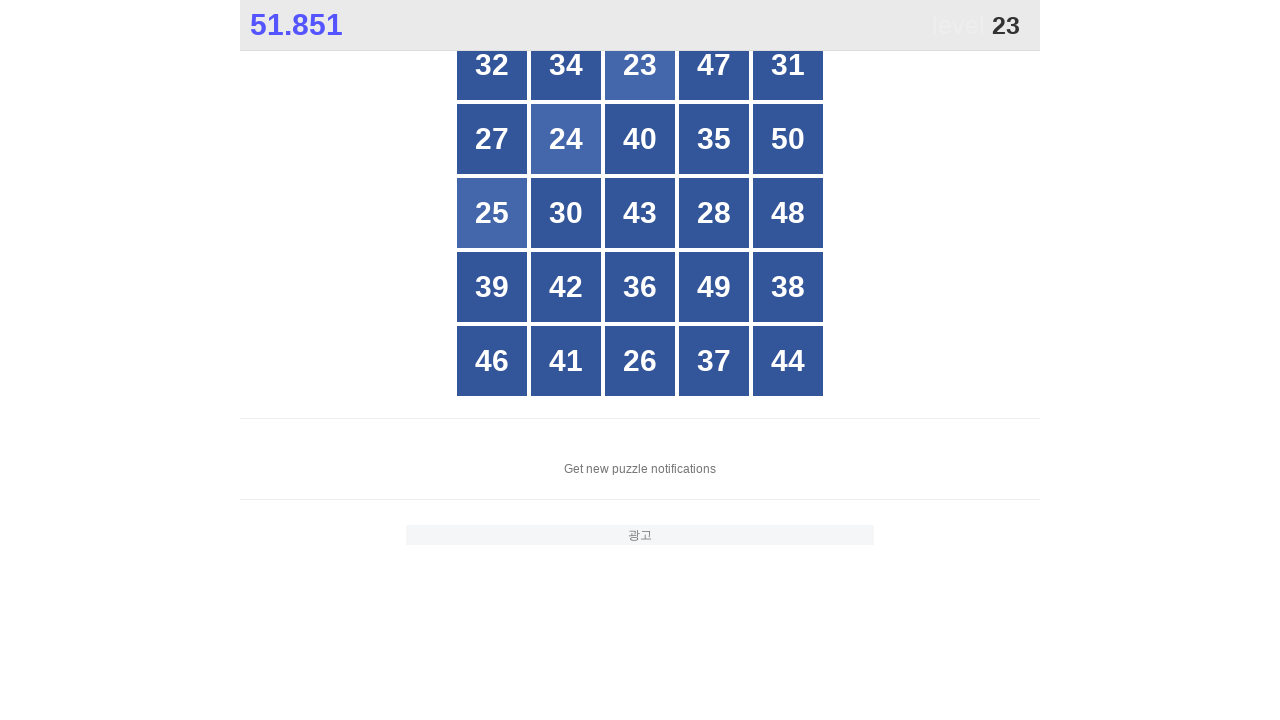

Clicked button number 23 at (640, 65) on xpath=//*[@id="grid"]/div[*] >> nth=2
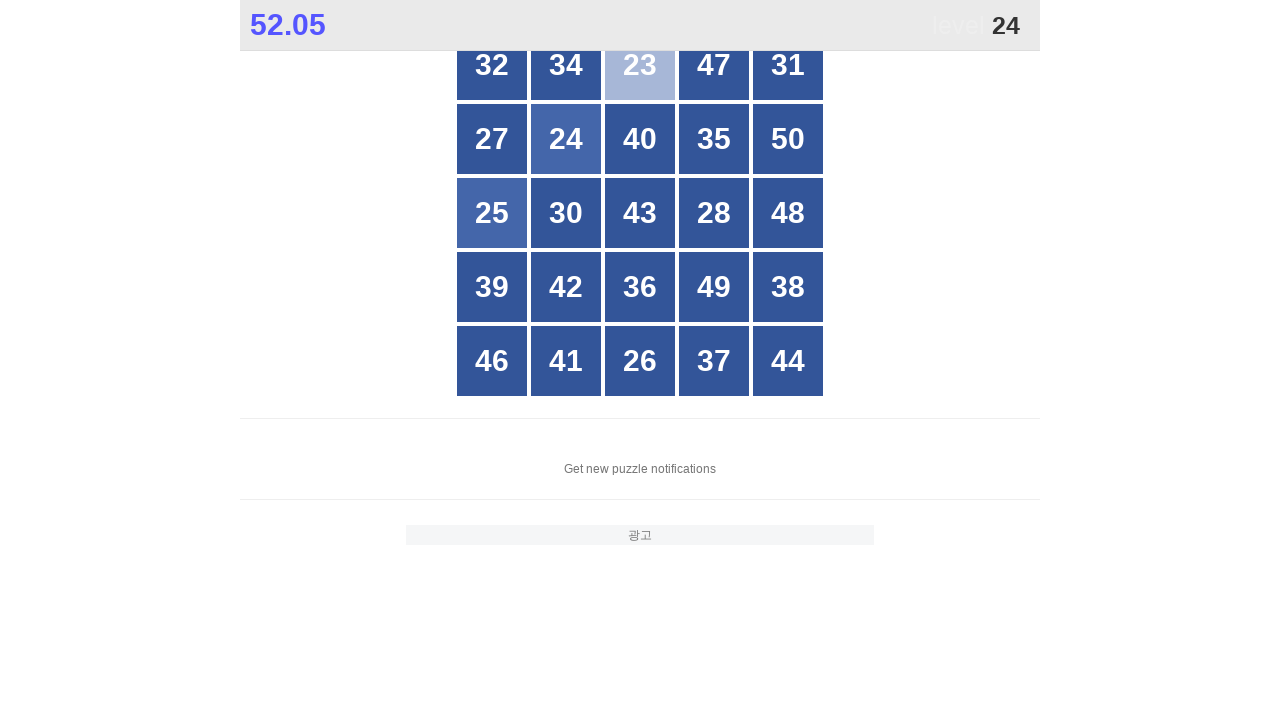

Waited 50ms for game to update
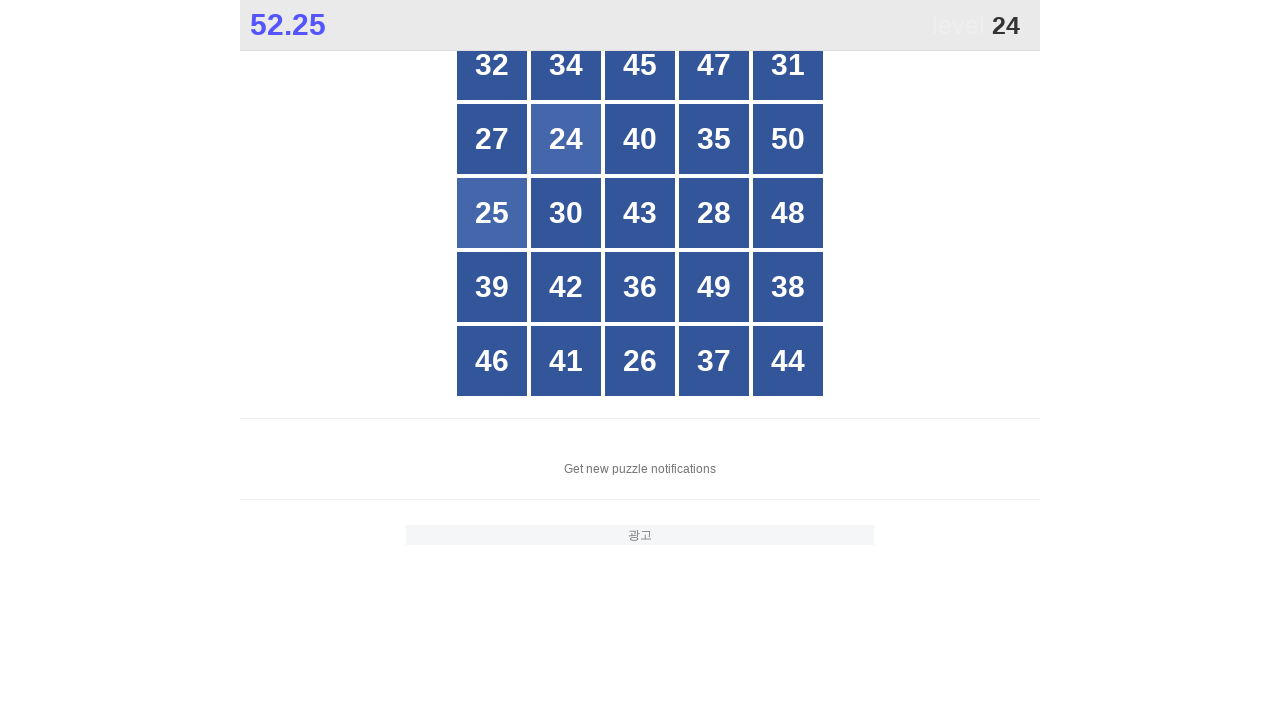

Located all button divs in the grid
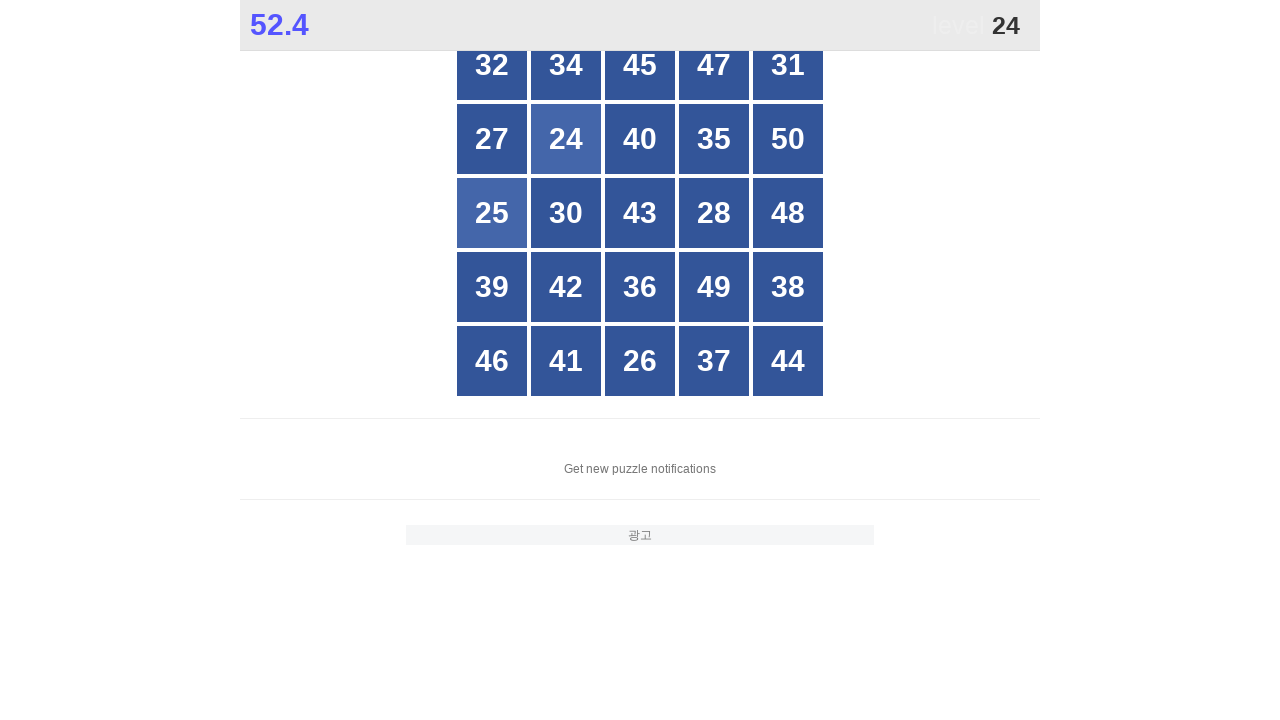

Read button text content: 32
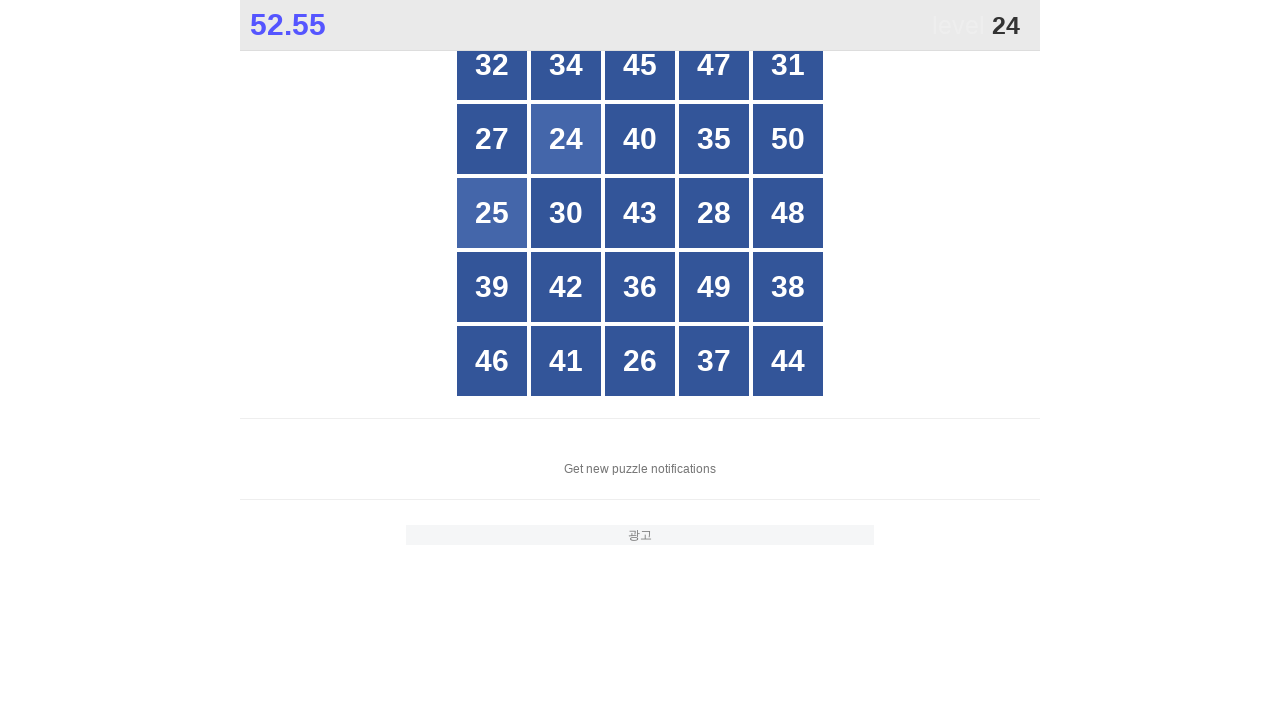

Read button text content: 34
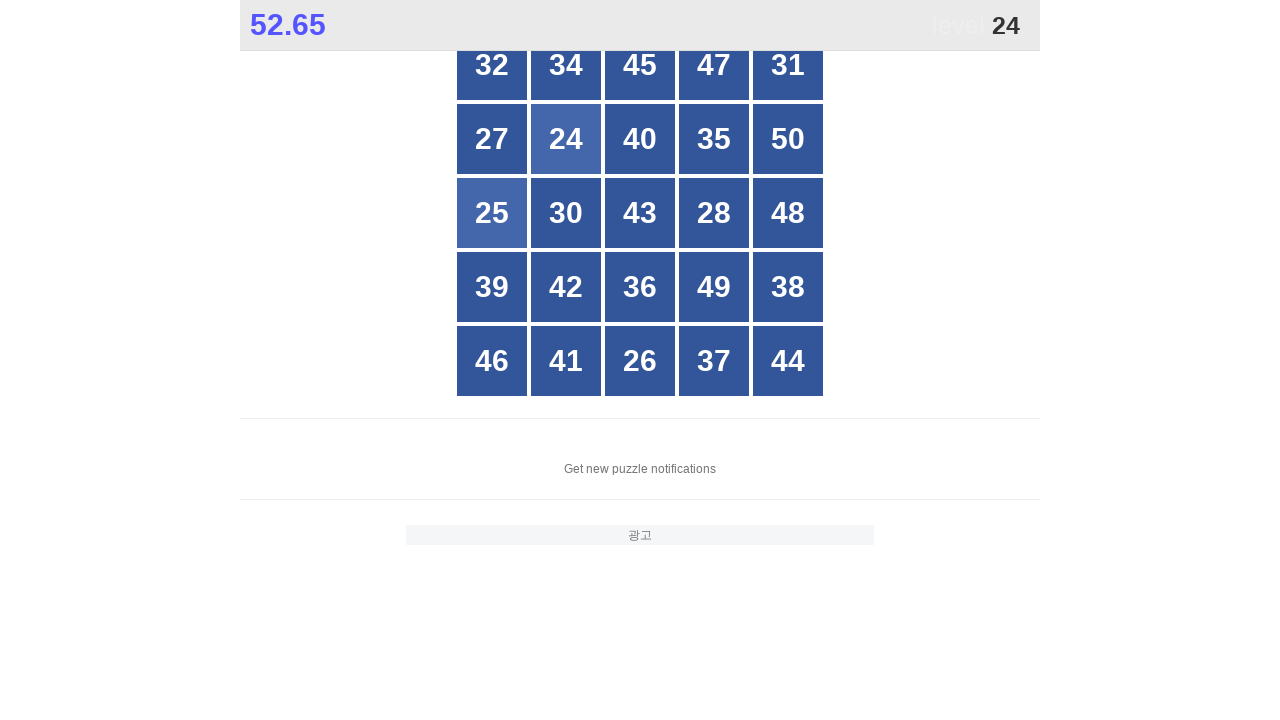

Read button text content: 45
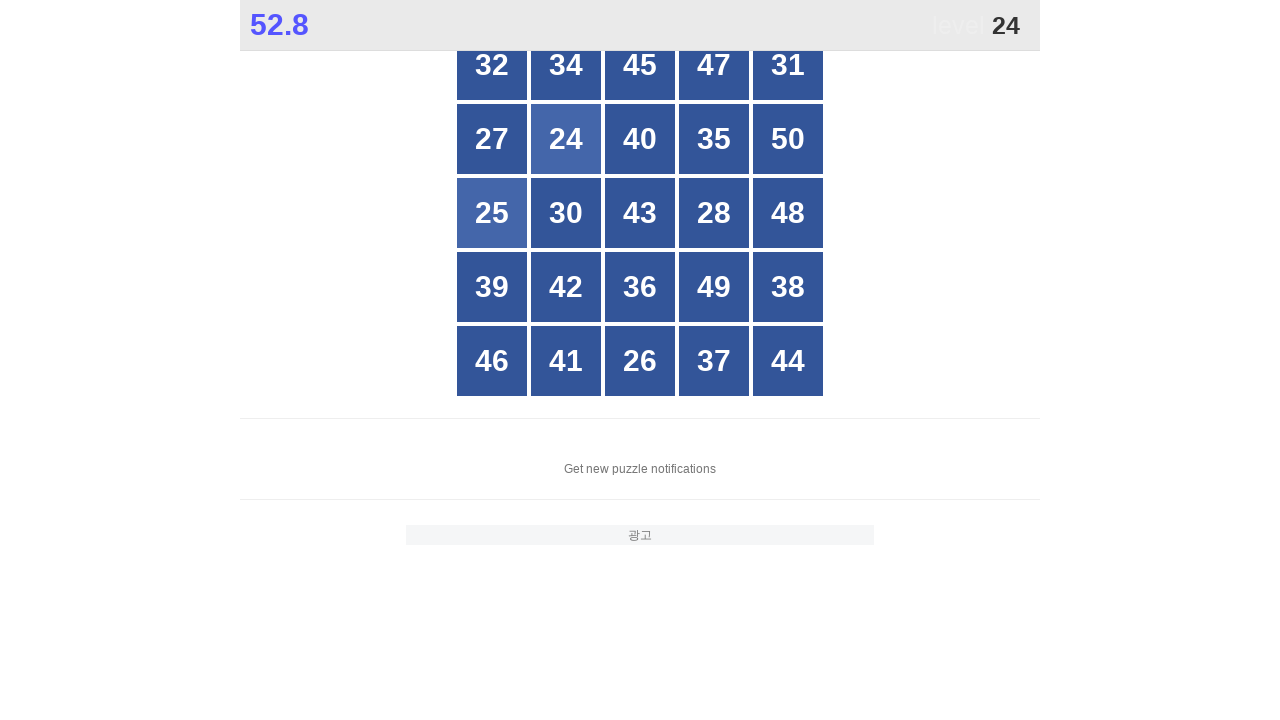

Read button text content: 47
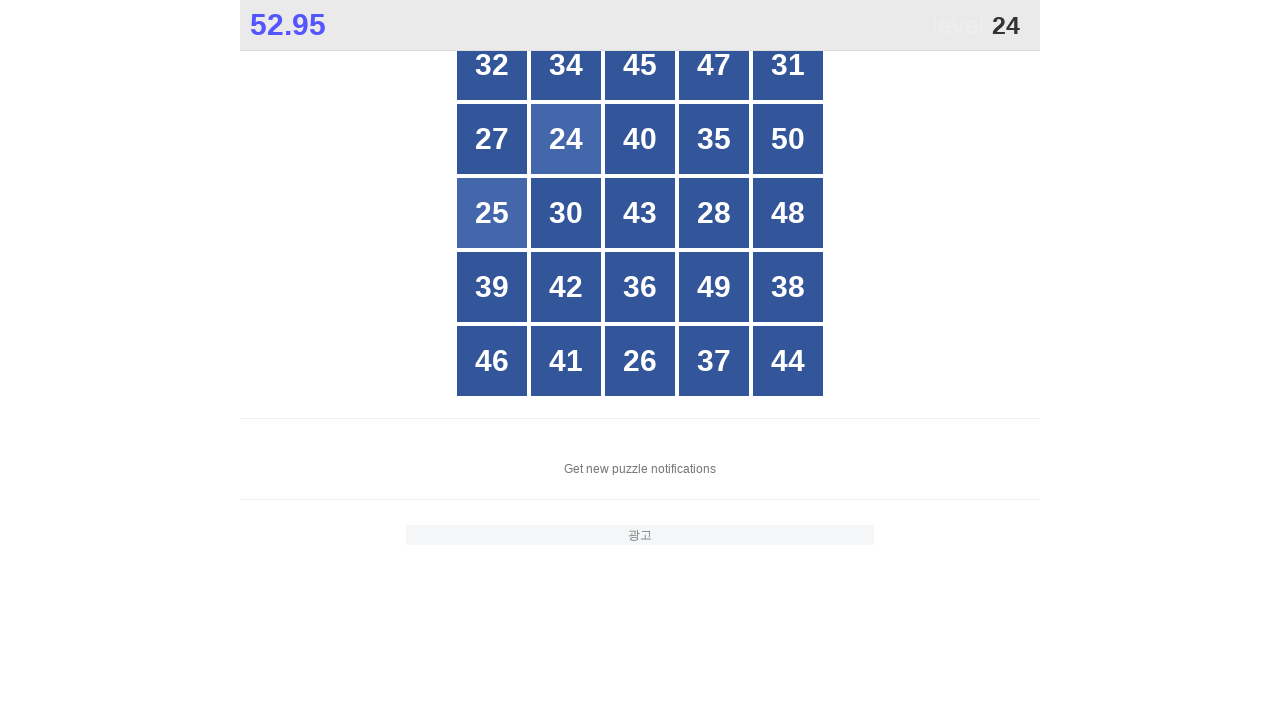

Read button text content: 31
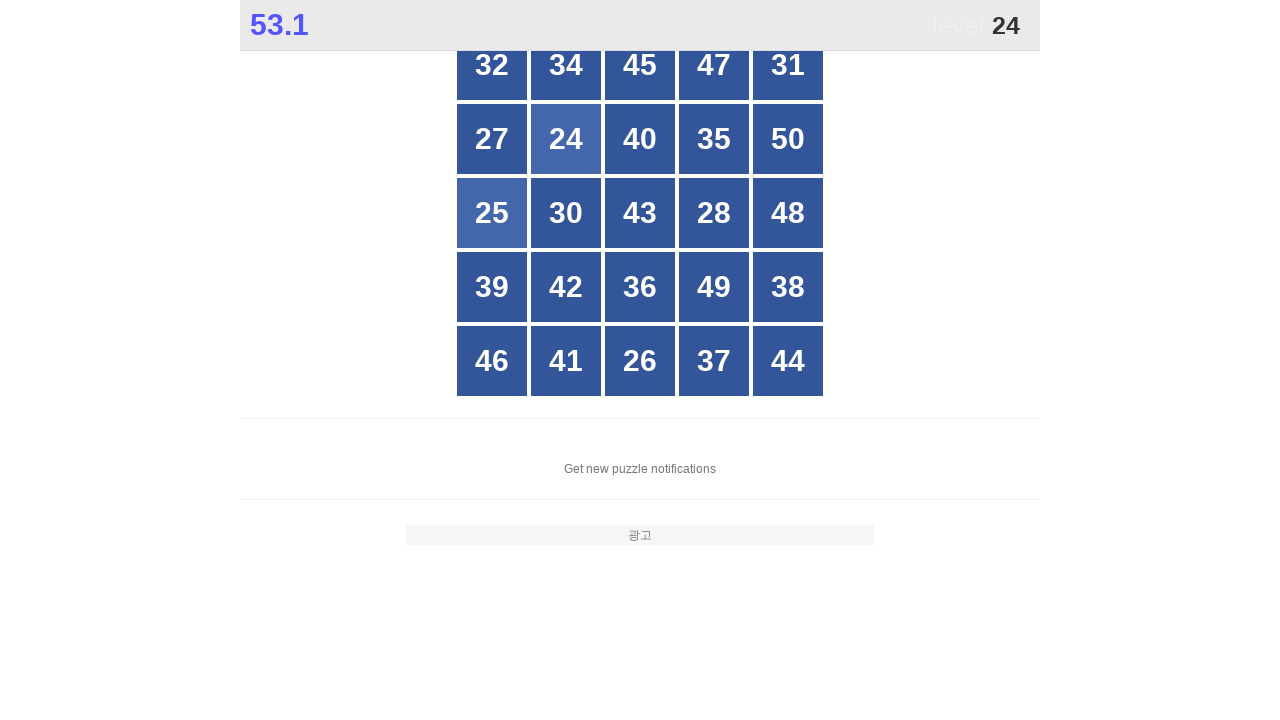

Read button text content: 27
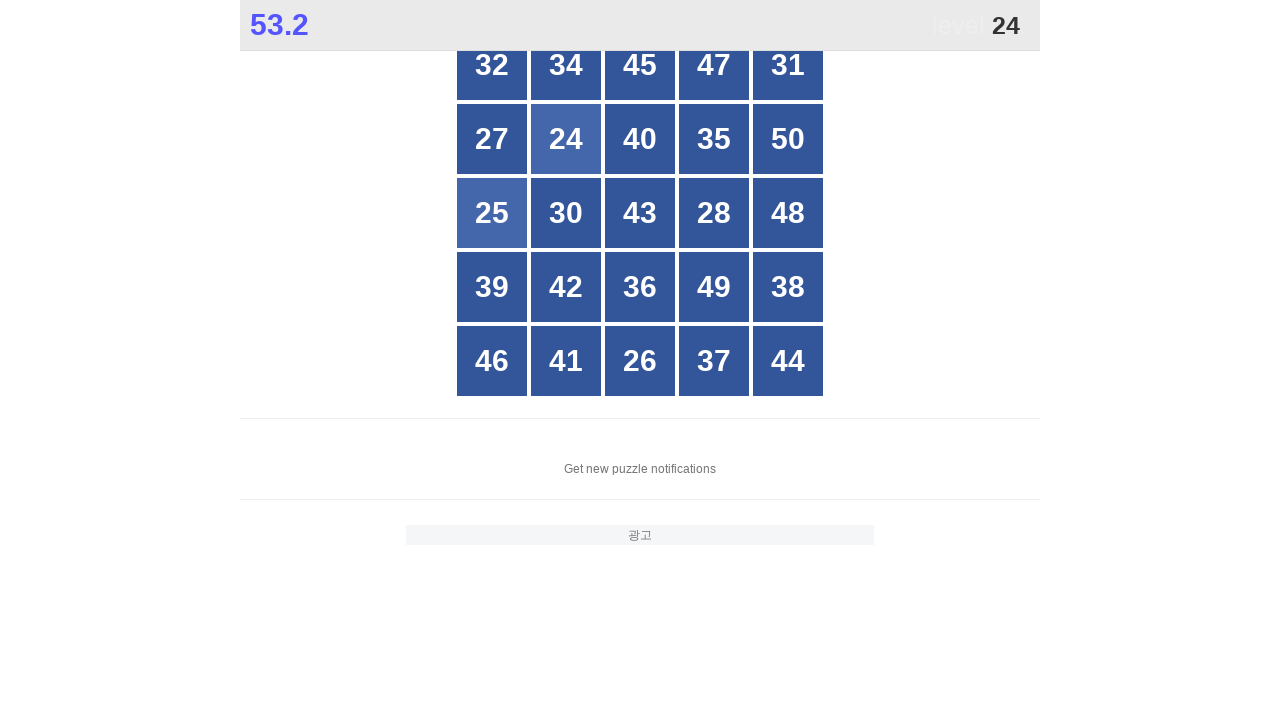

Read button text content: 24
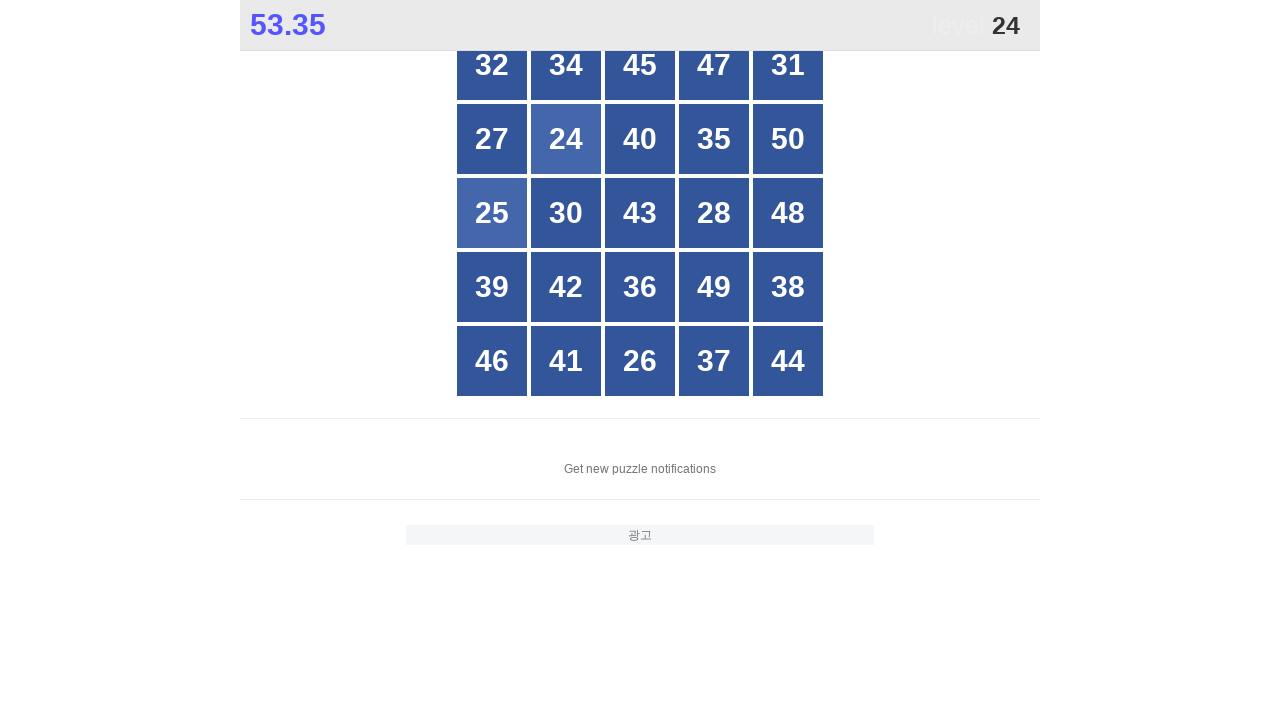

Clicked button number 24 at (566, 139) on xpath=//*[@id="grid"]/div[*] >> nth=6
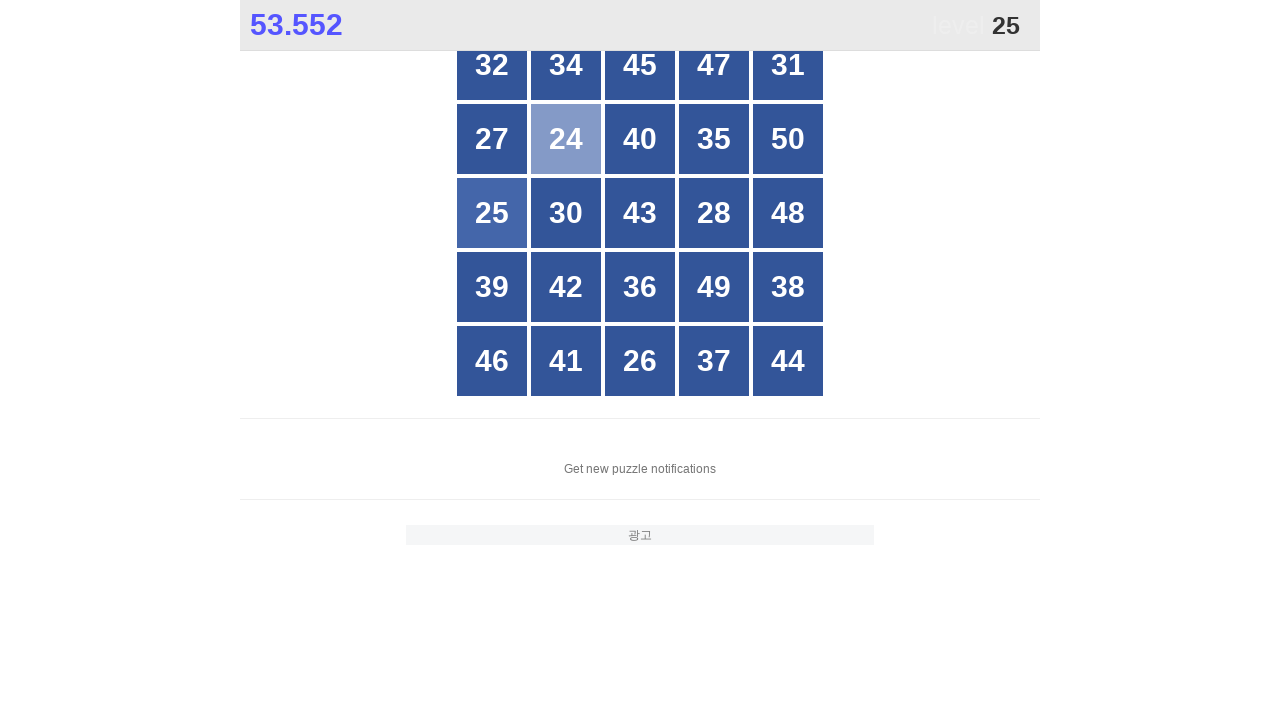

Waited 50ms for game to update
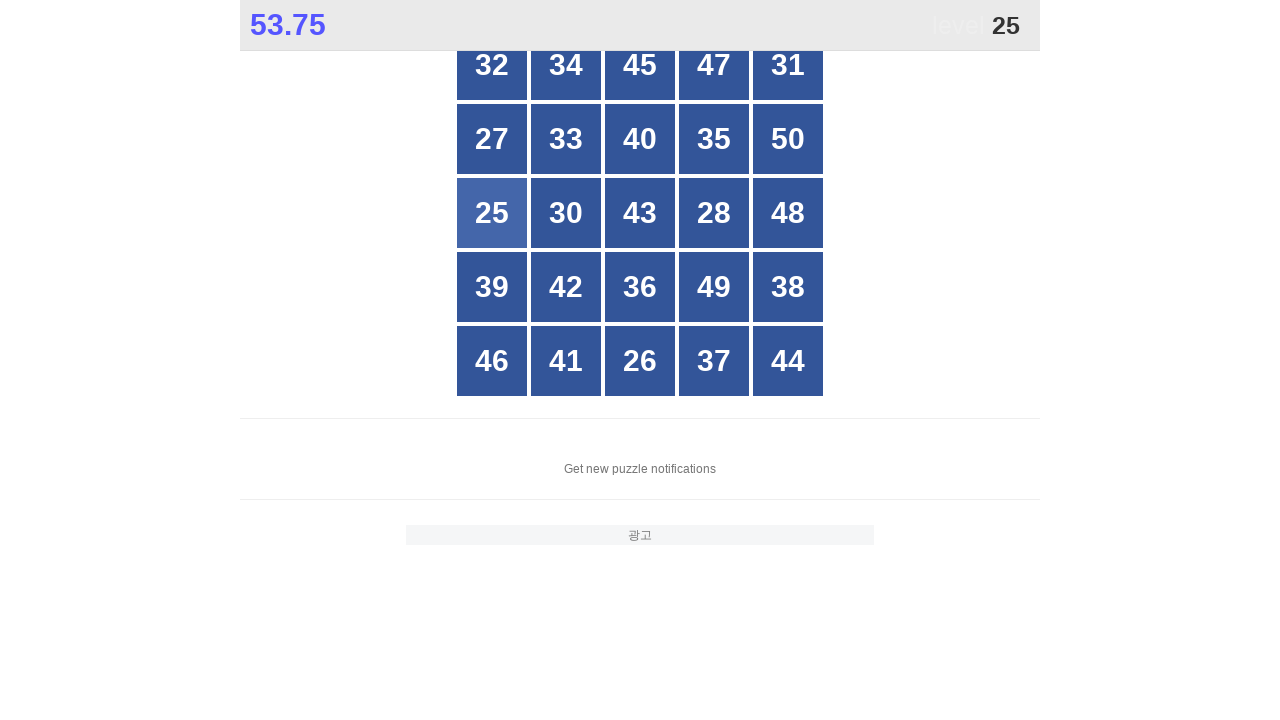

Located all button divs in the grid
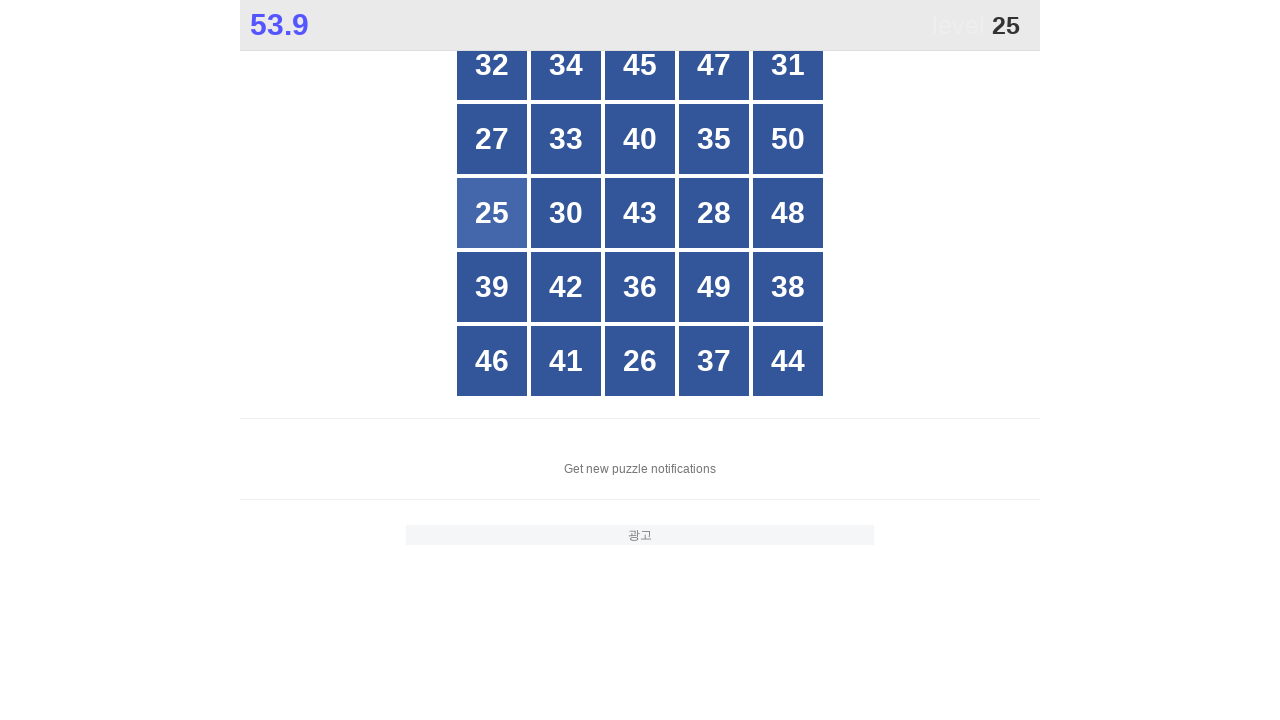

Read button text content: 32
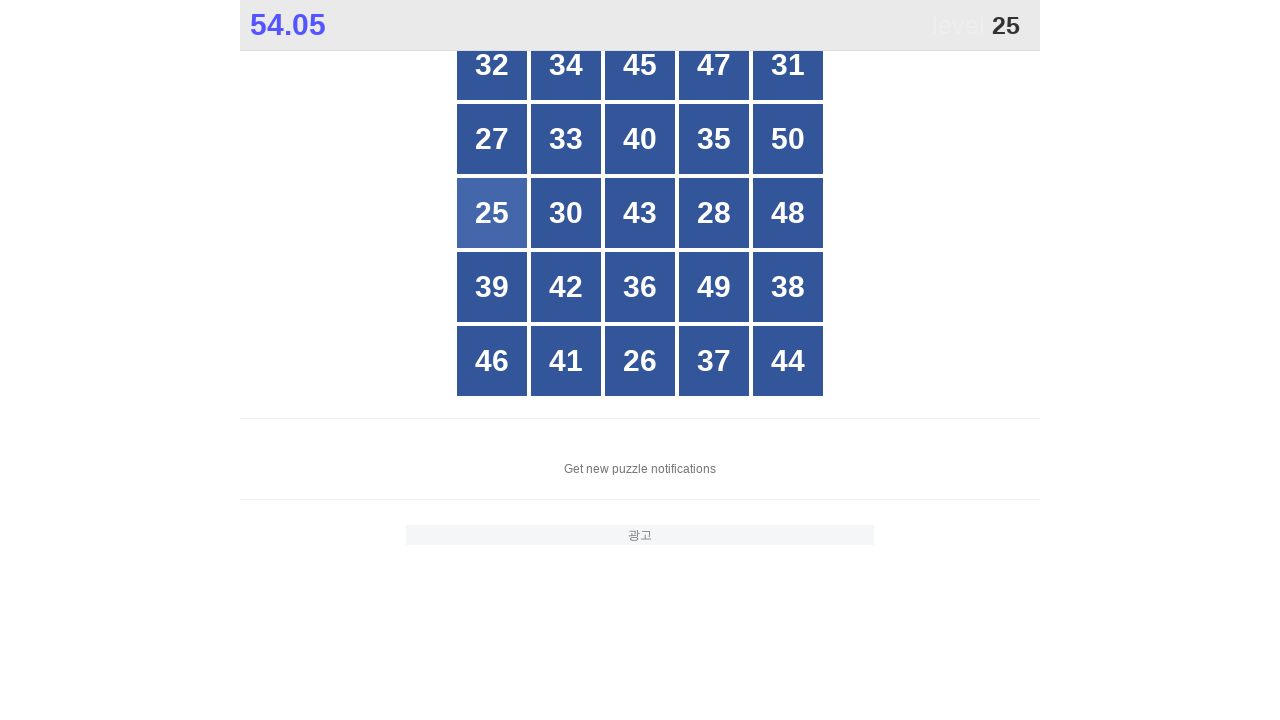

Read button text content: 34
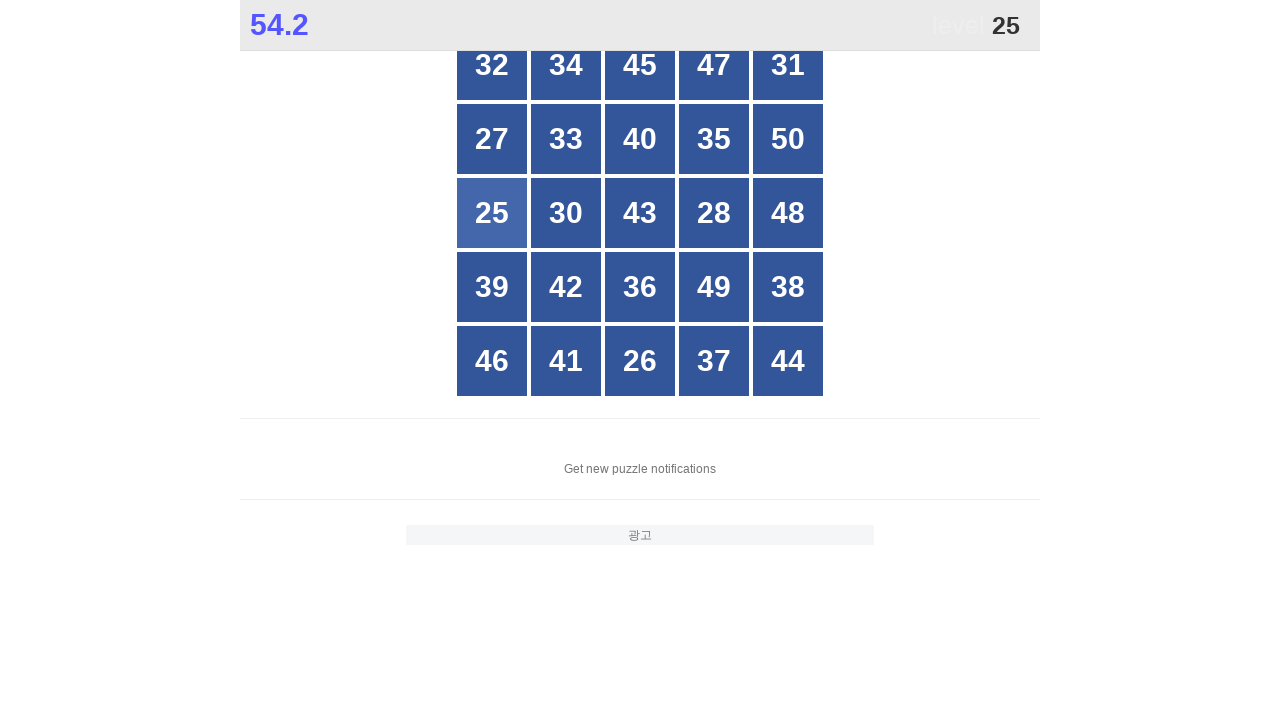

Read button text content: 45
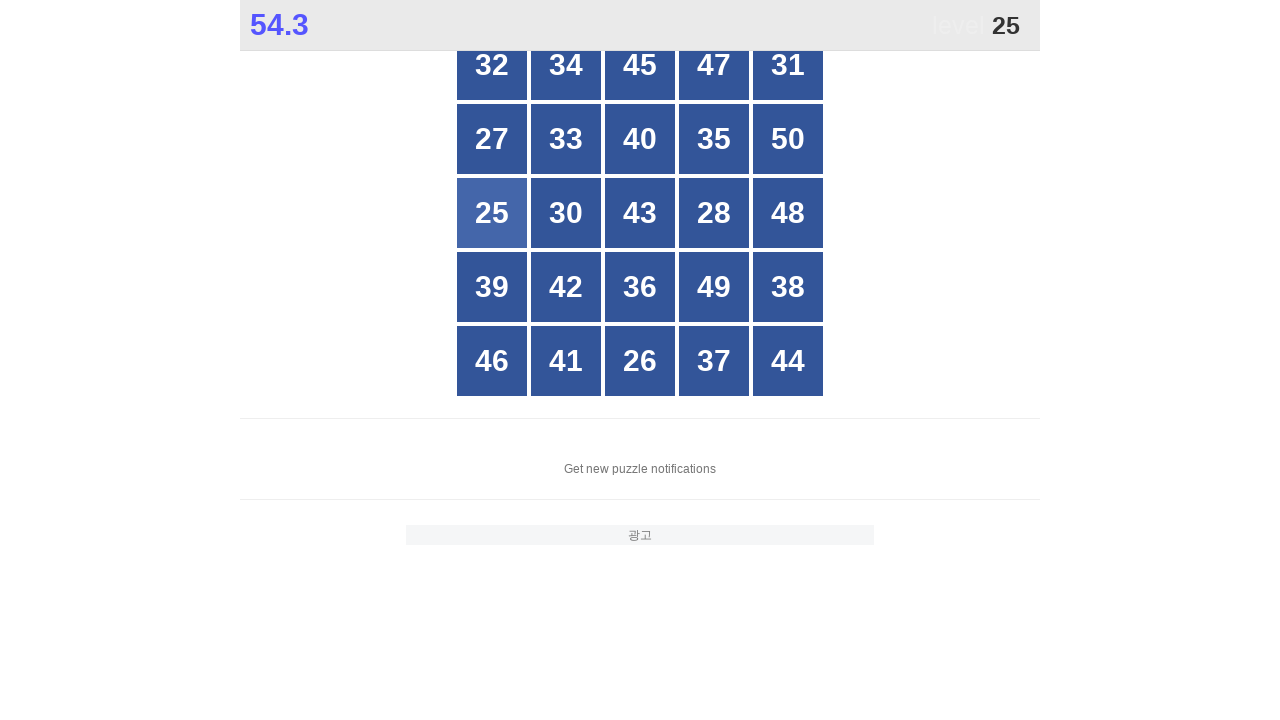

Read button text content: 47
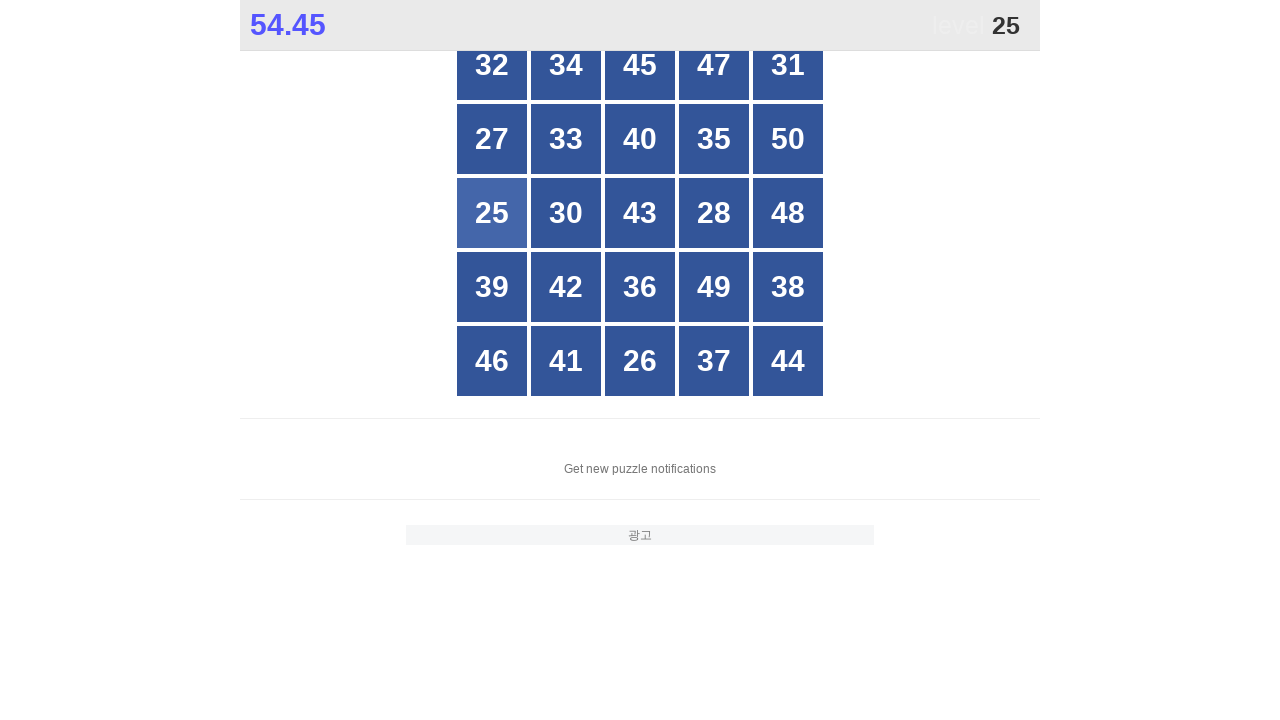

Read button text content: 31
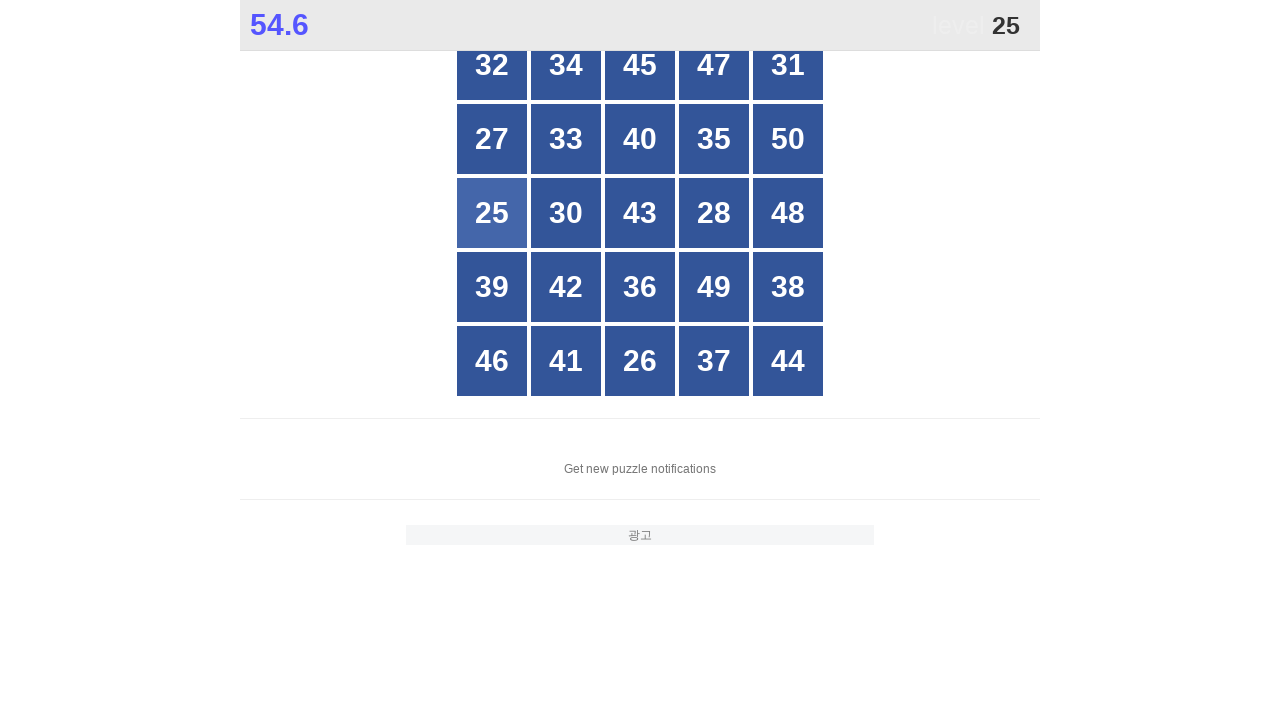

Read button text content: 27
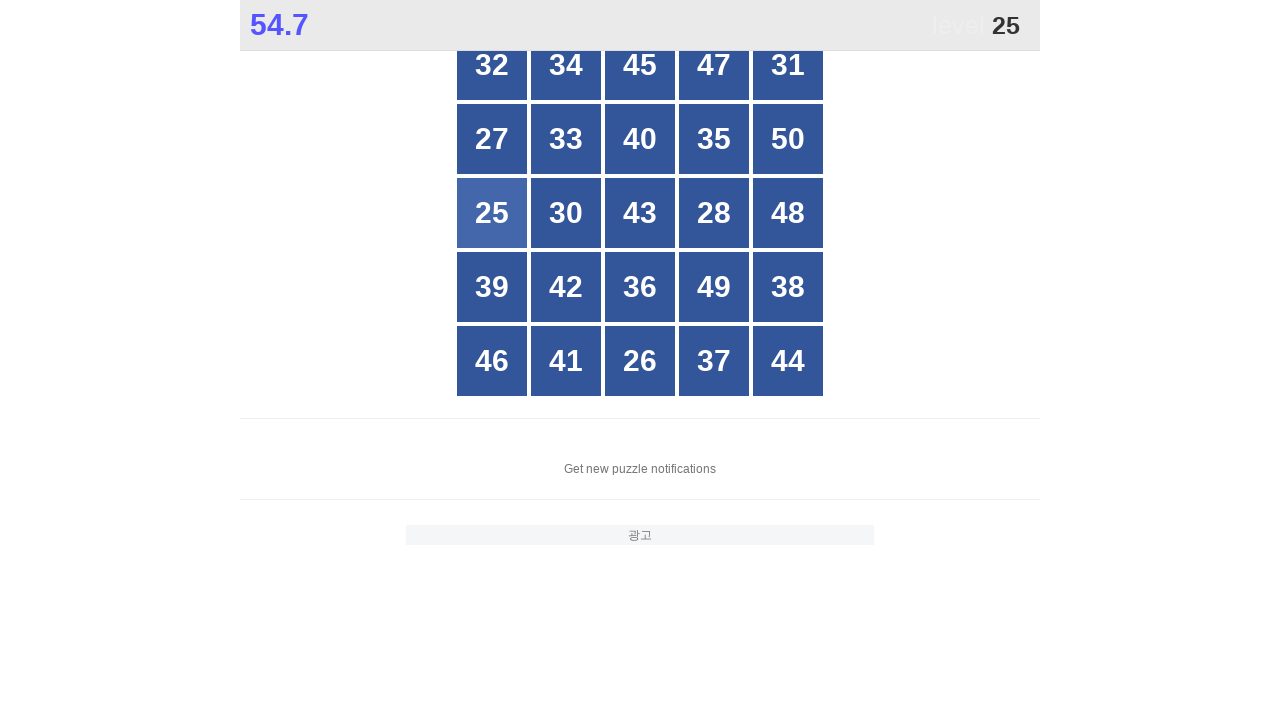

Read button text content: 33
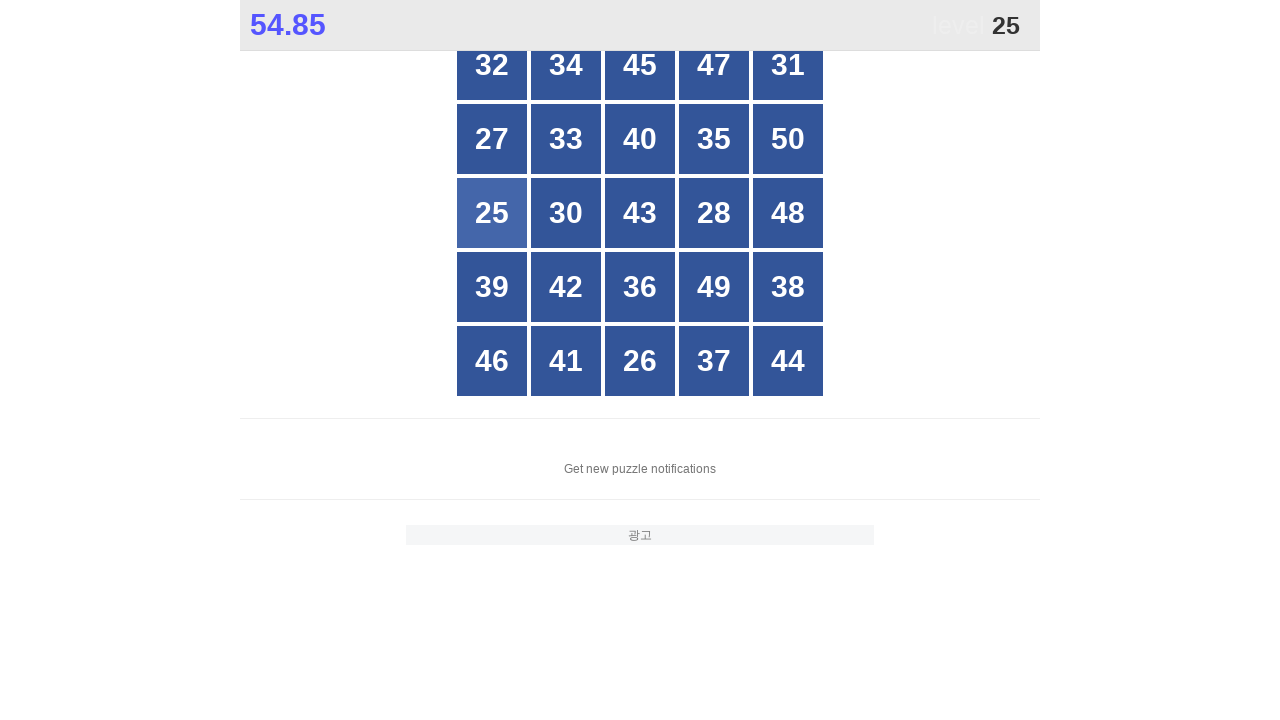

Read button text content: 40
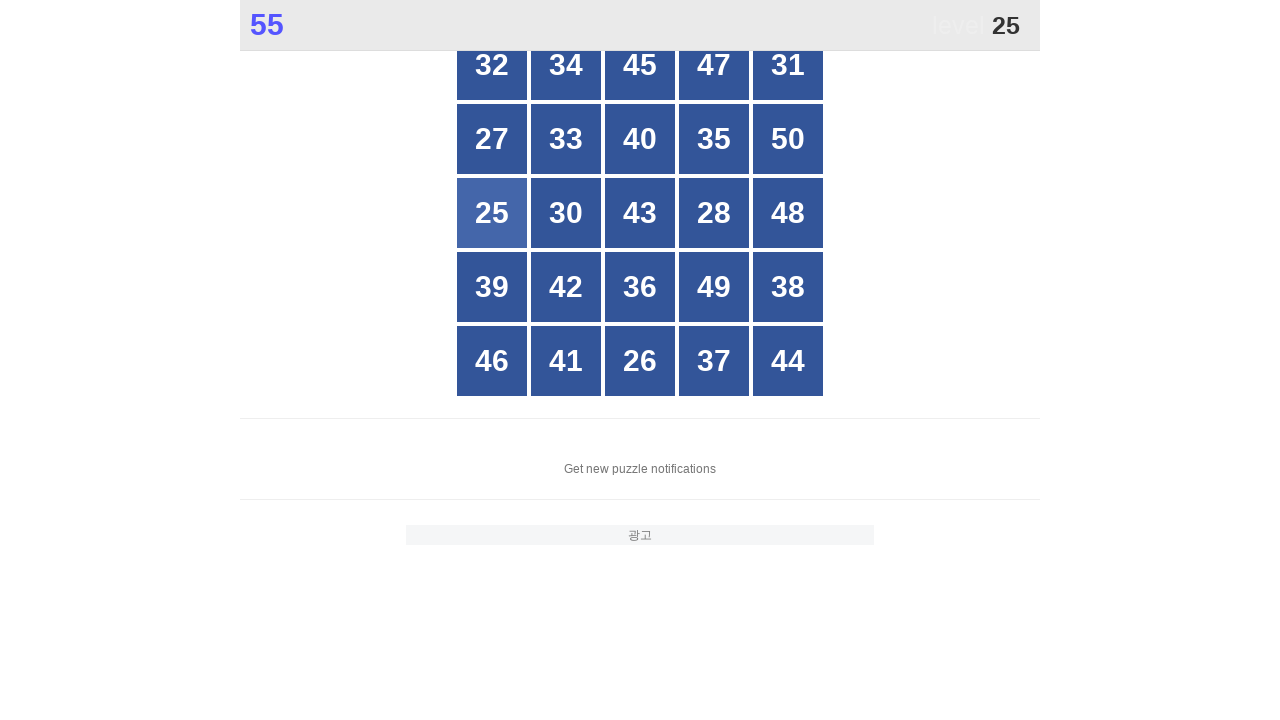

Read button text content: 35
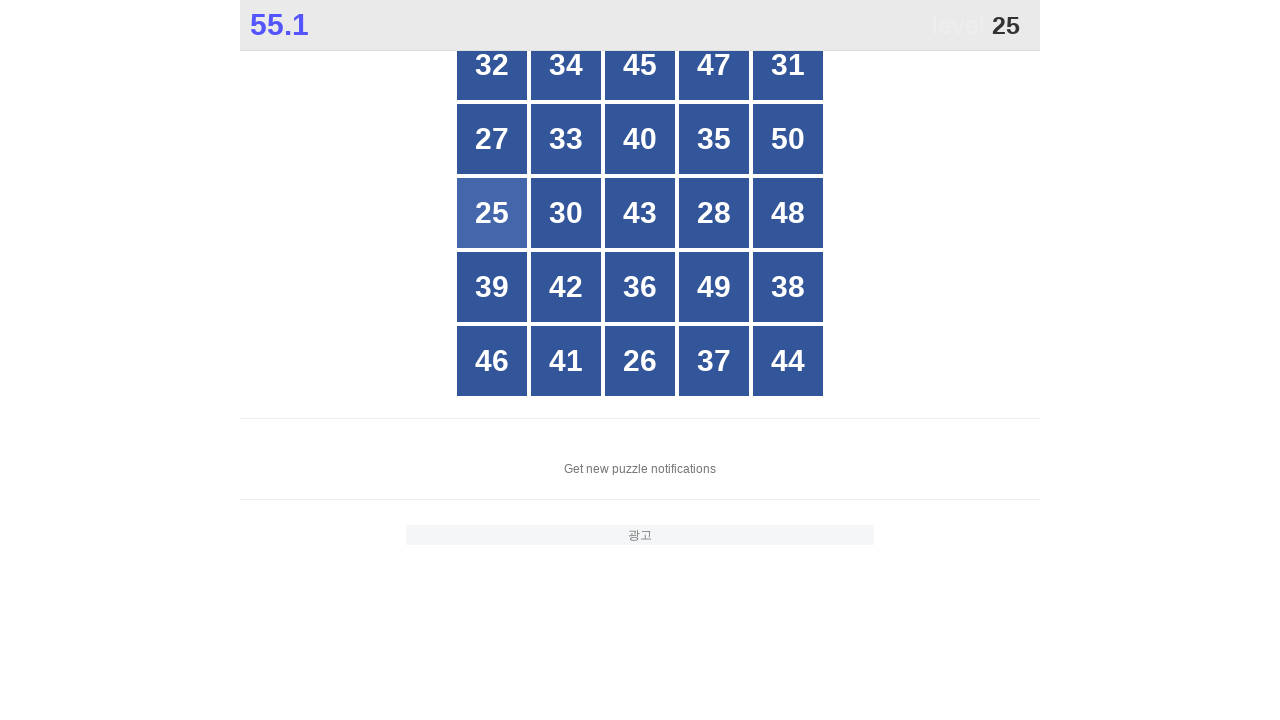

Read button text content: 50
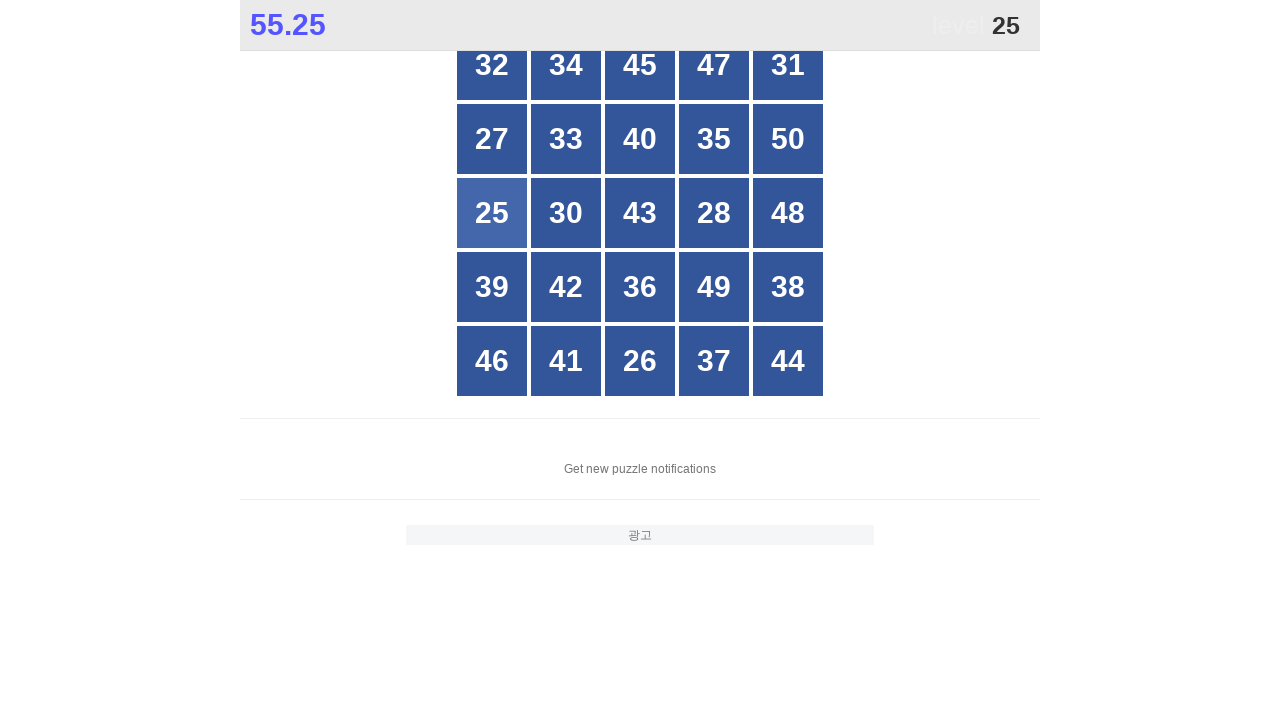

Read button text content: 25
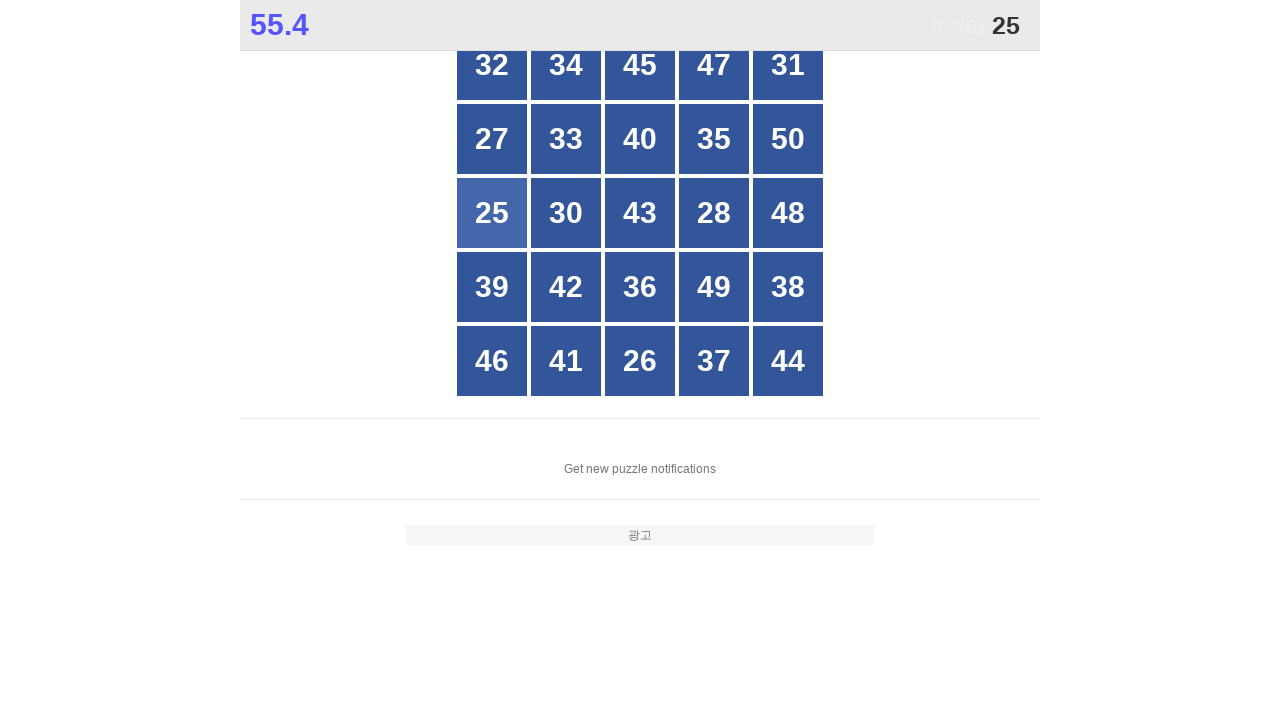

Clicked button number 25 at (492, 213) on xpath=//*[@id="grid"]/div[*] >> nth=10
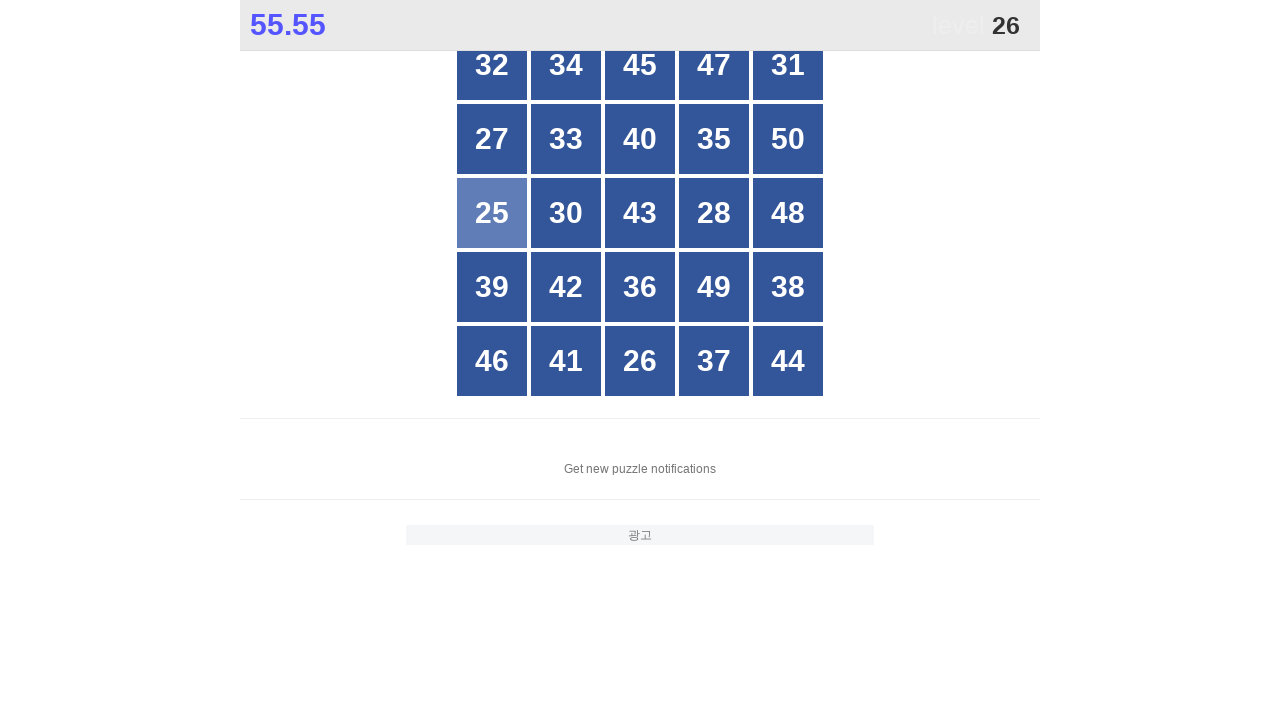

Waited 50ms for game to update
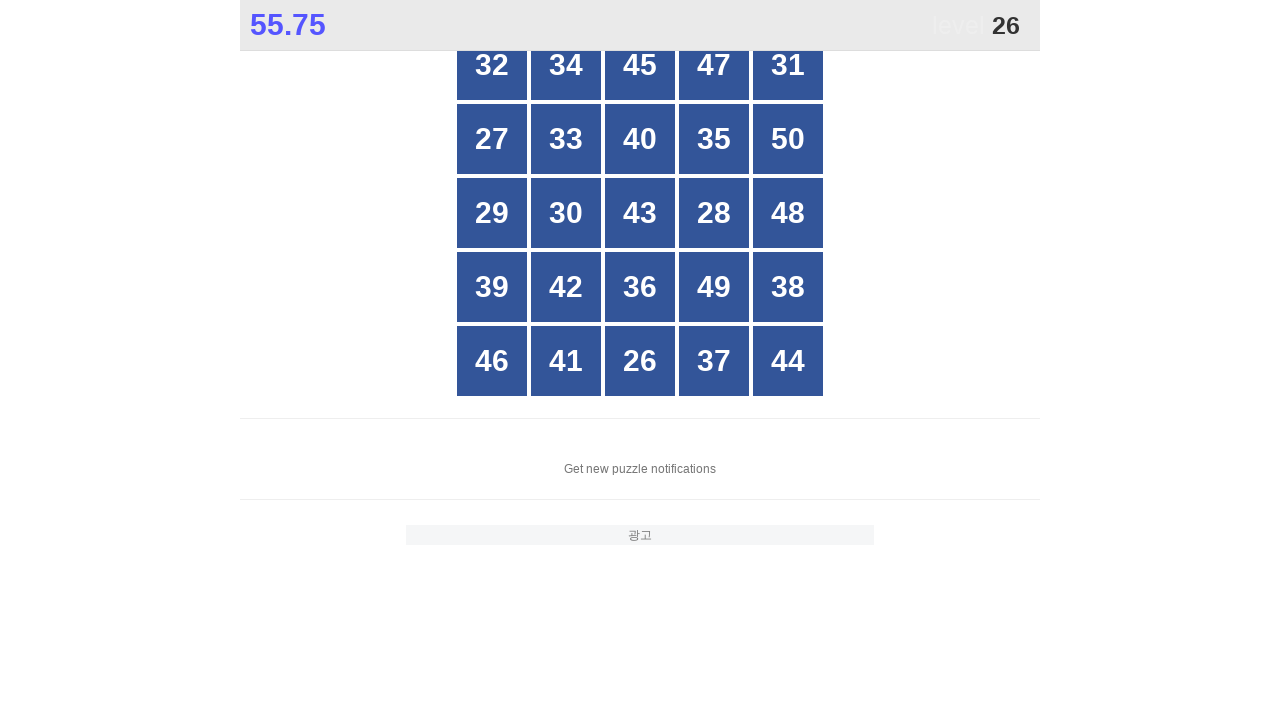

Located all button divs in the grid
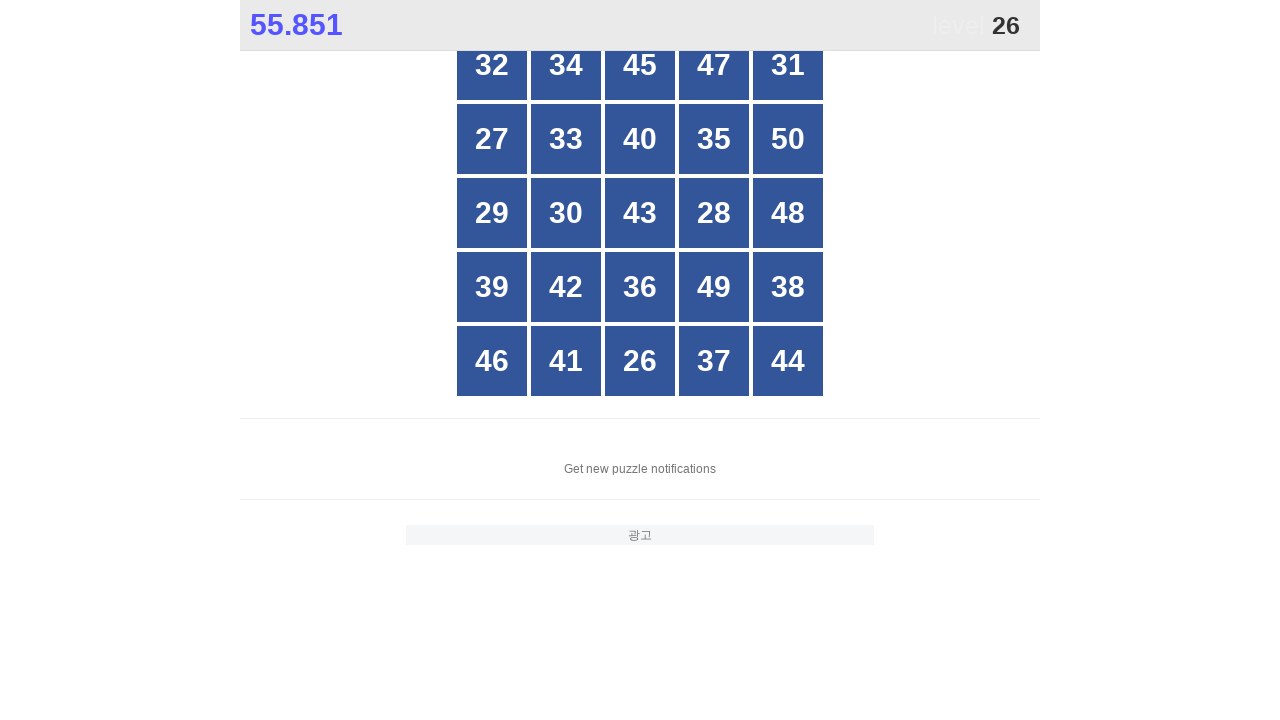

Read button text content: 32
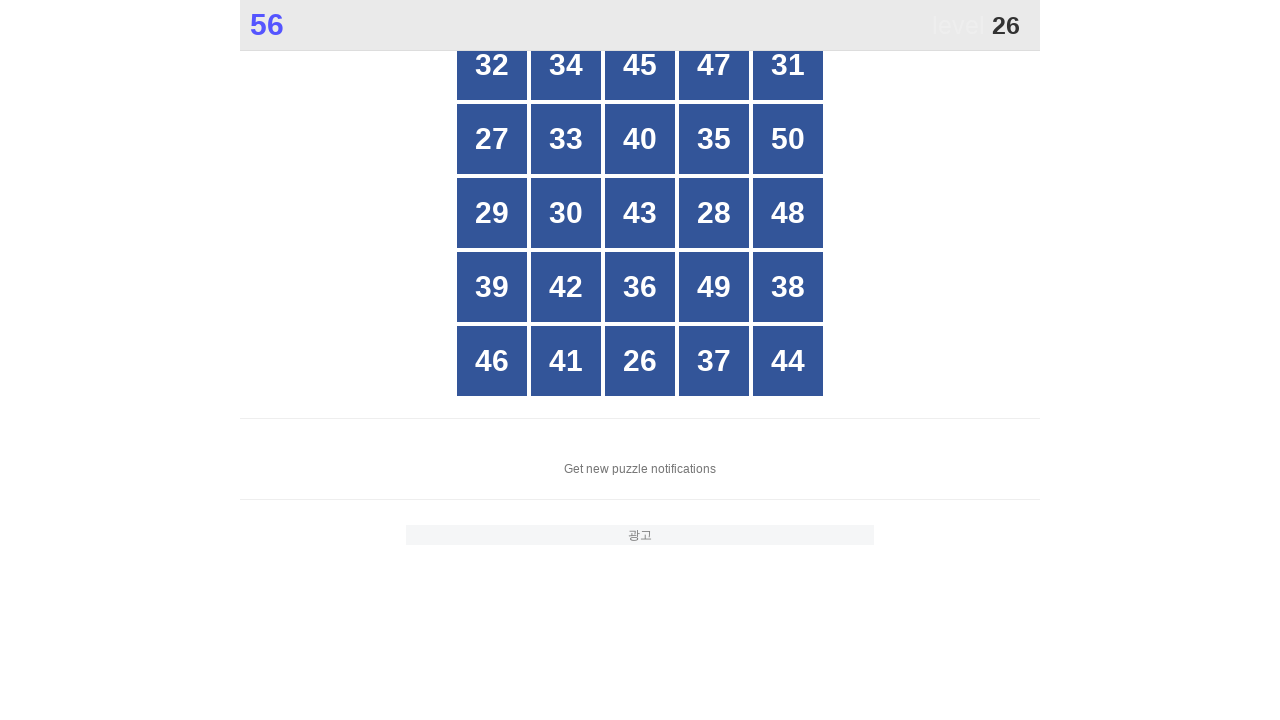

Read button text content: 34
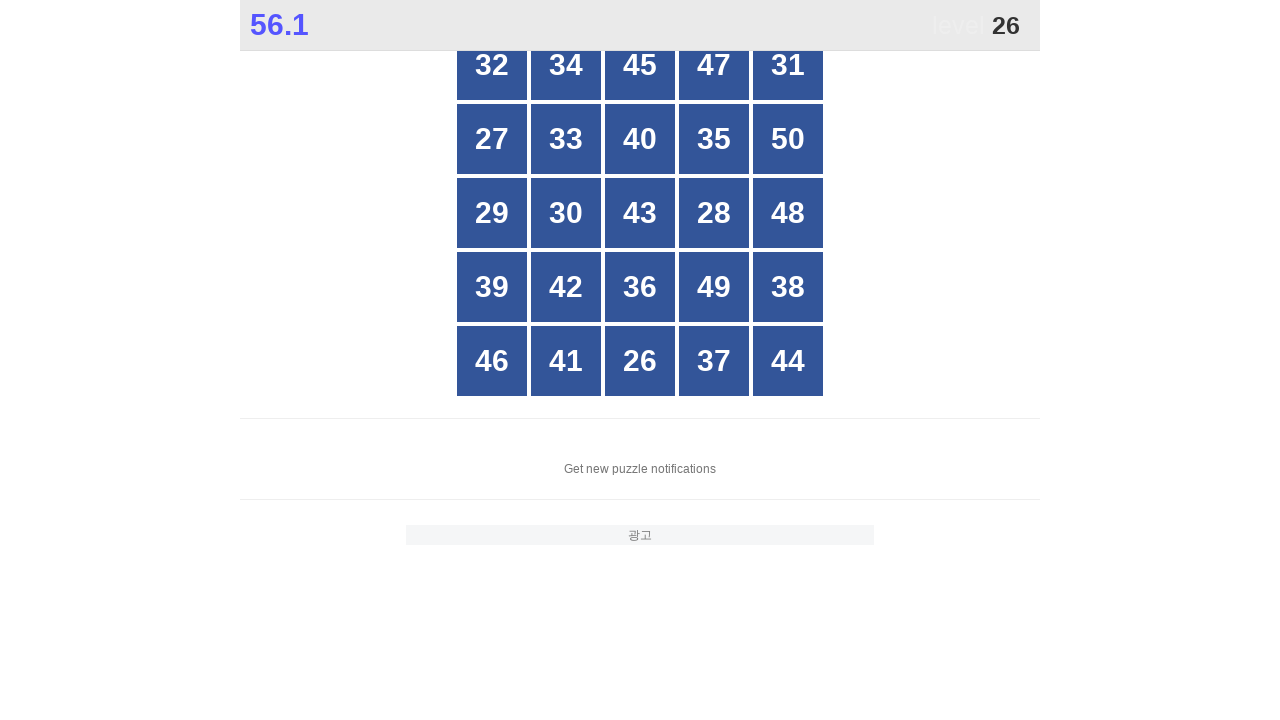

Read button text content: 45
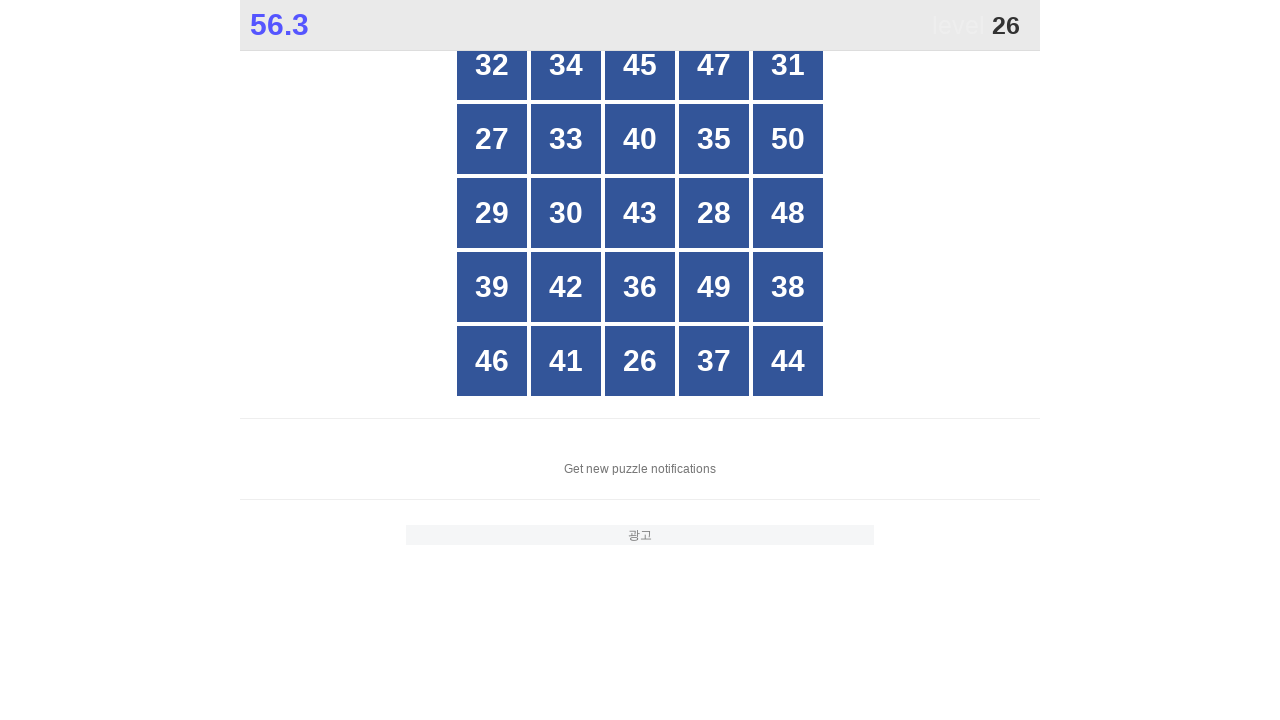

Read button text content: 47
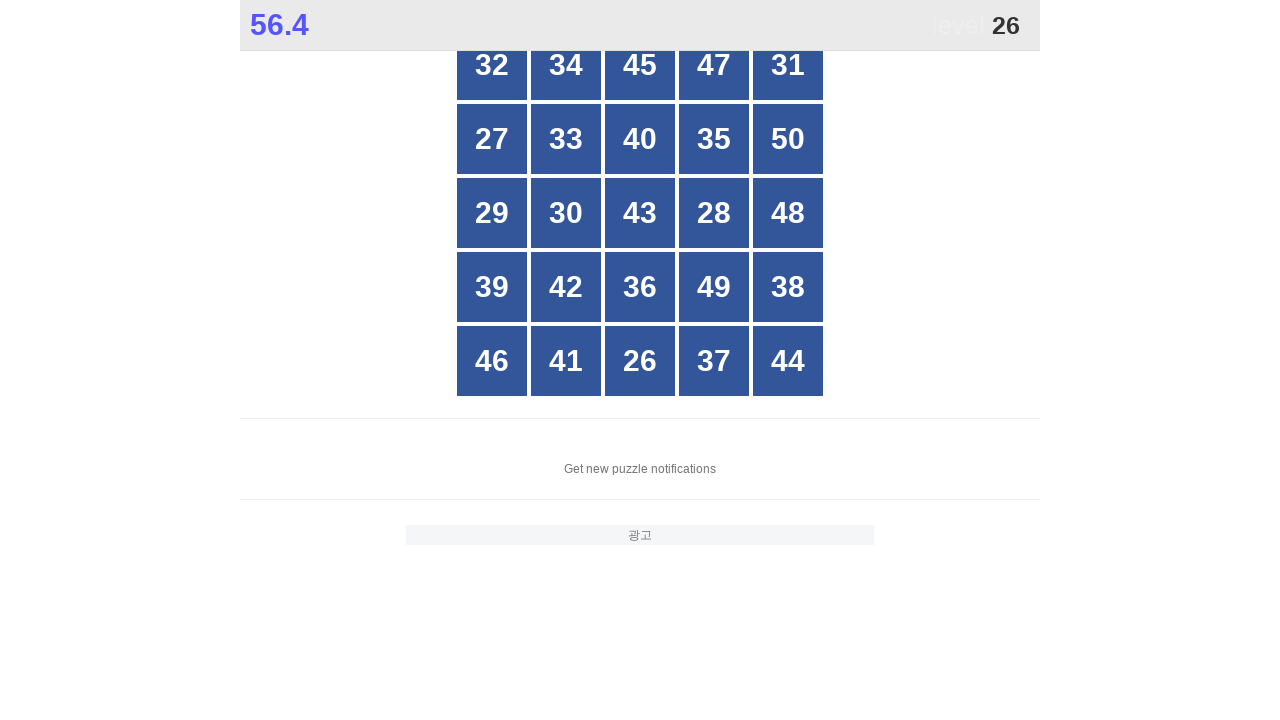

Read button text content: 31
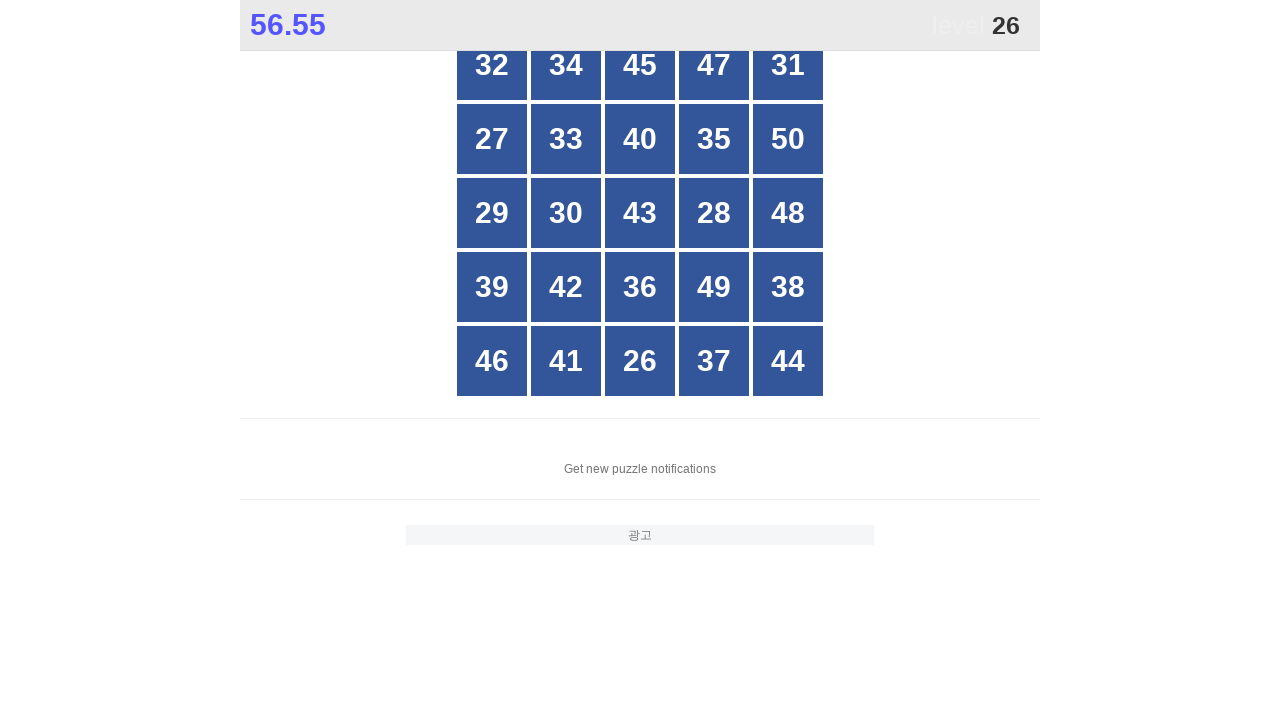

Read button text content: 27
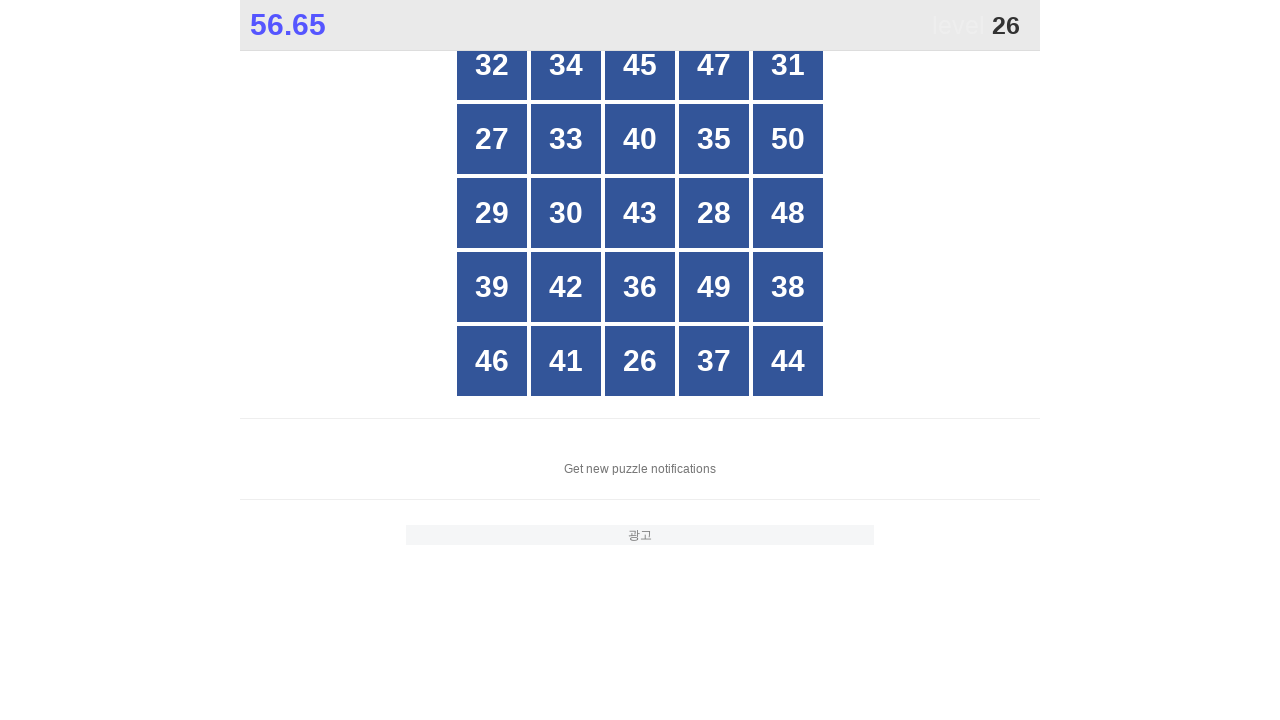

Read button text content: 33
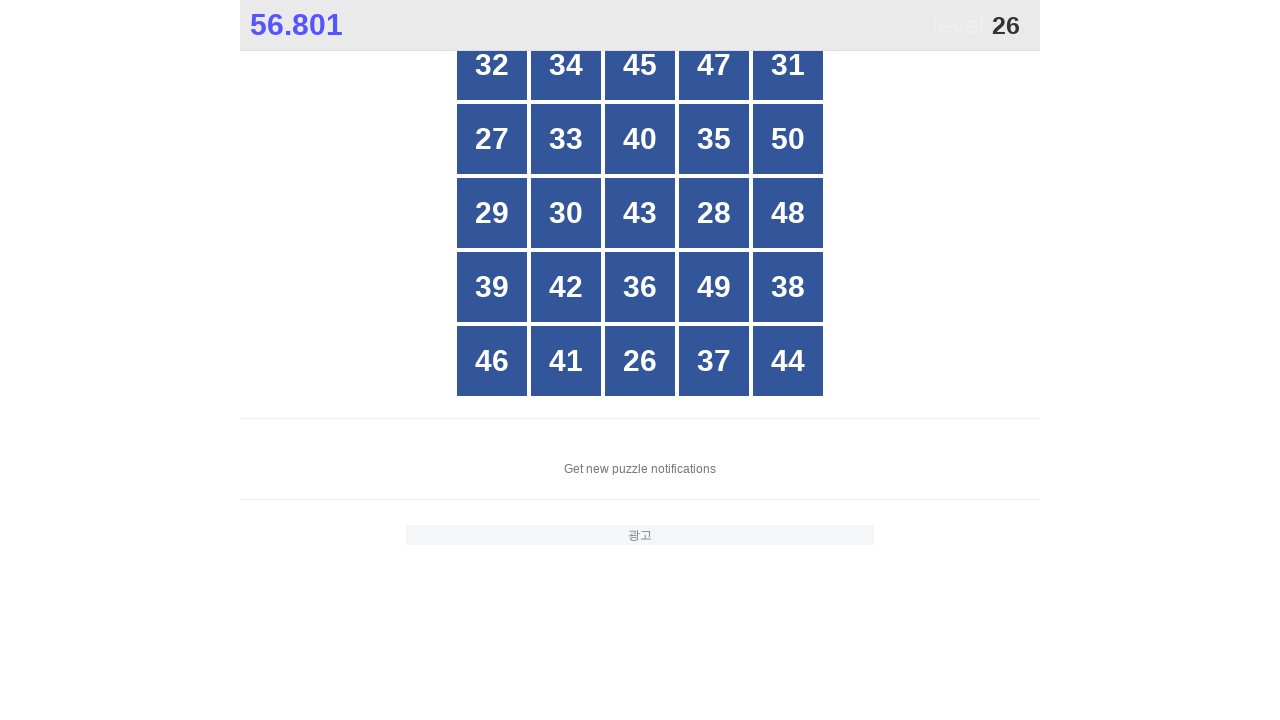

Read button text content: 40
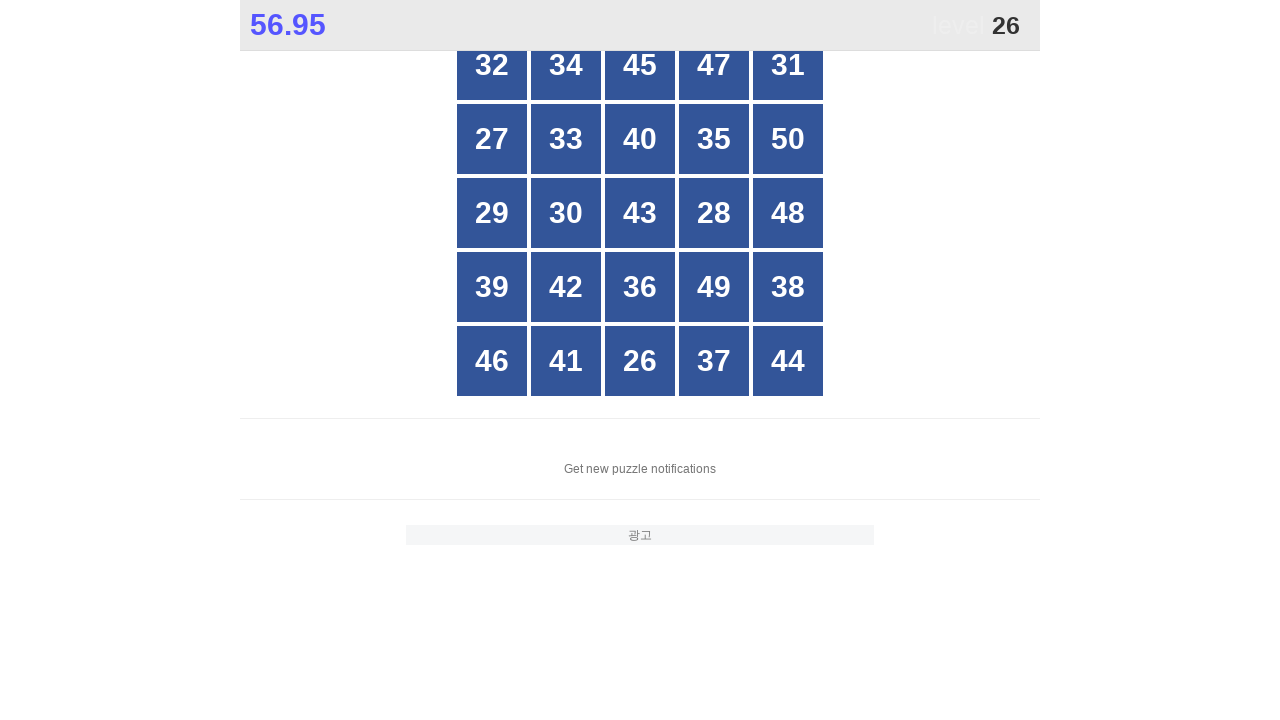

Read button text content: 35
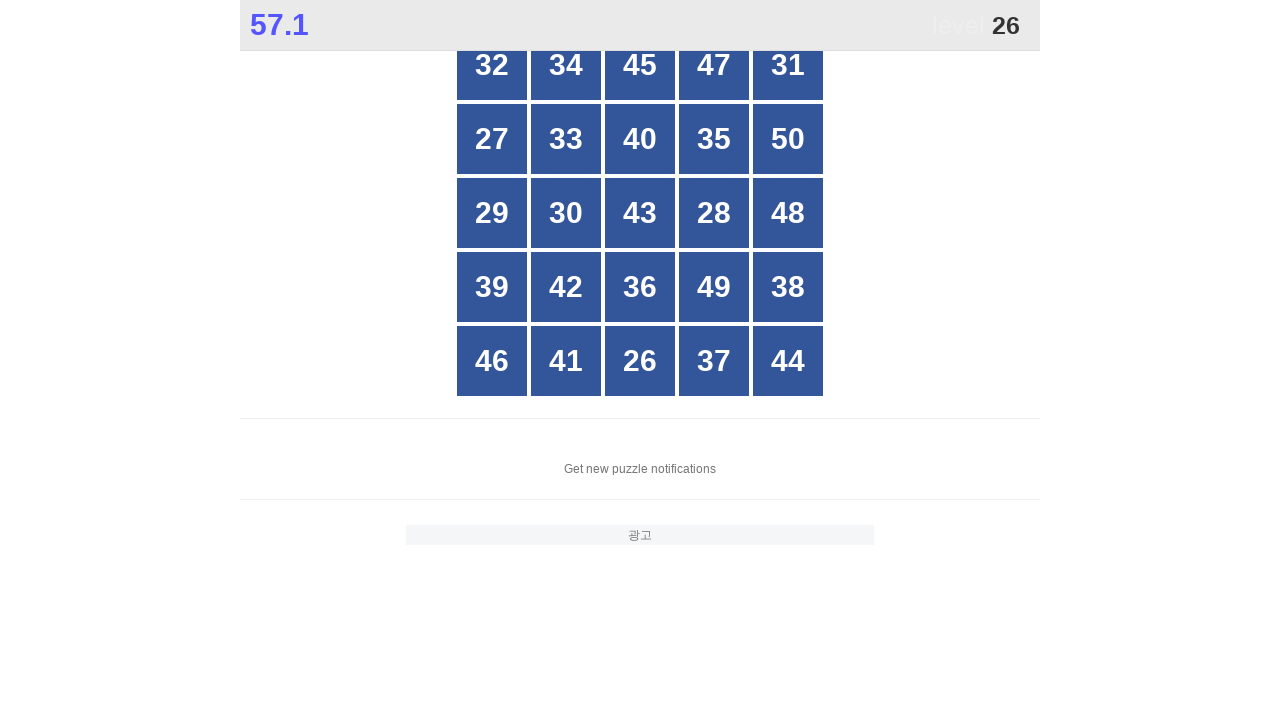

Read button text content: 50
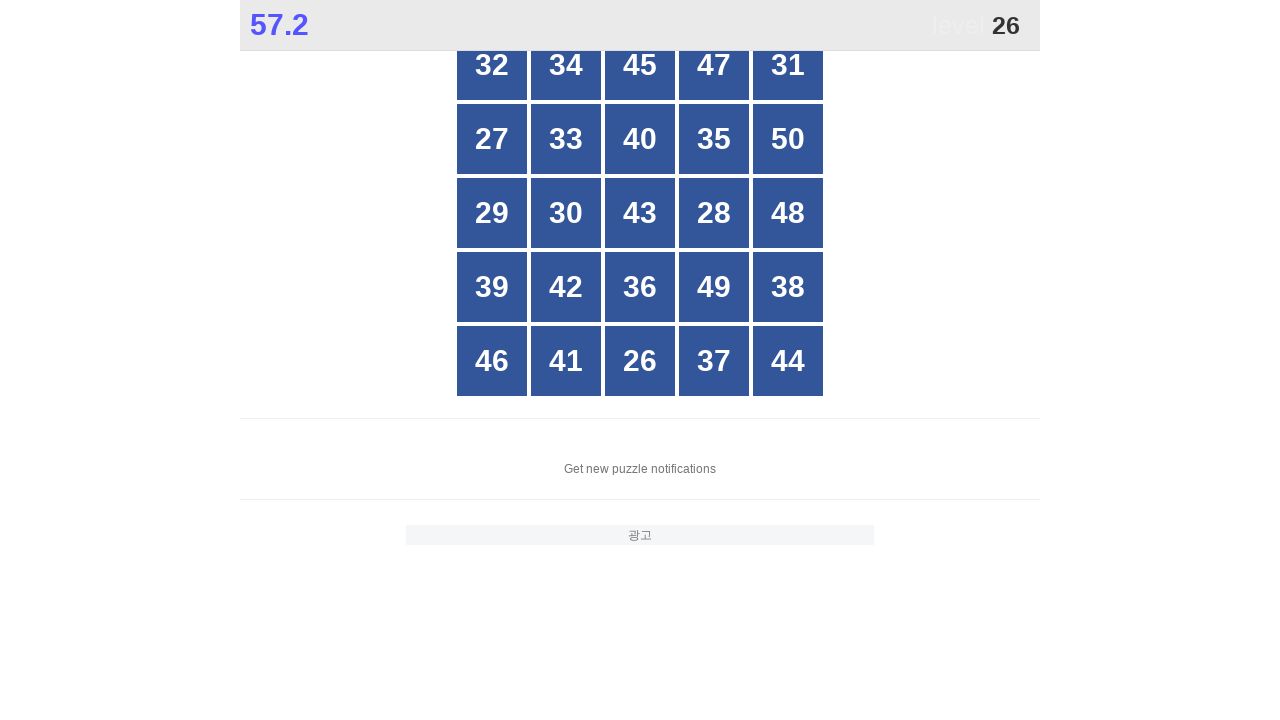

Read button text content: 29
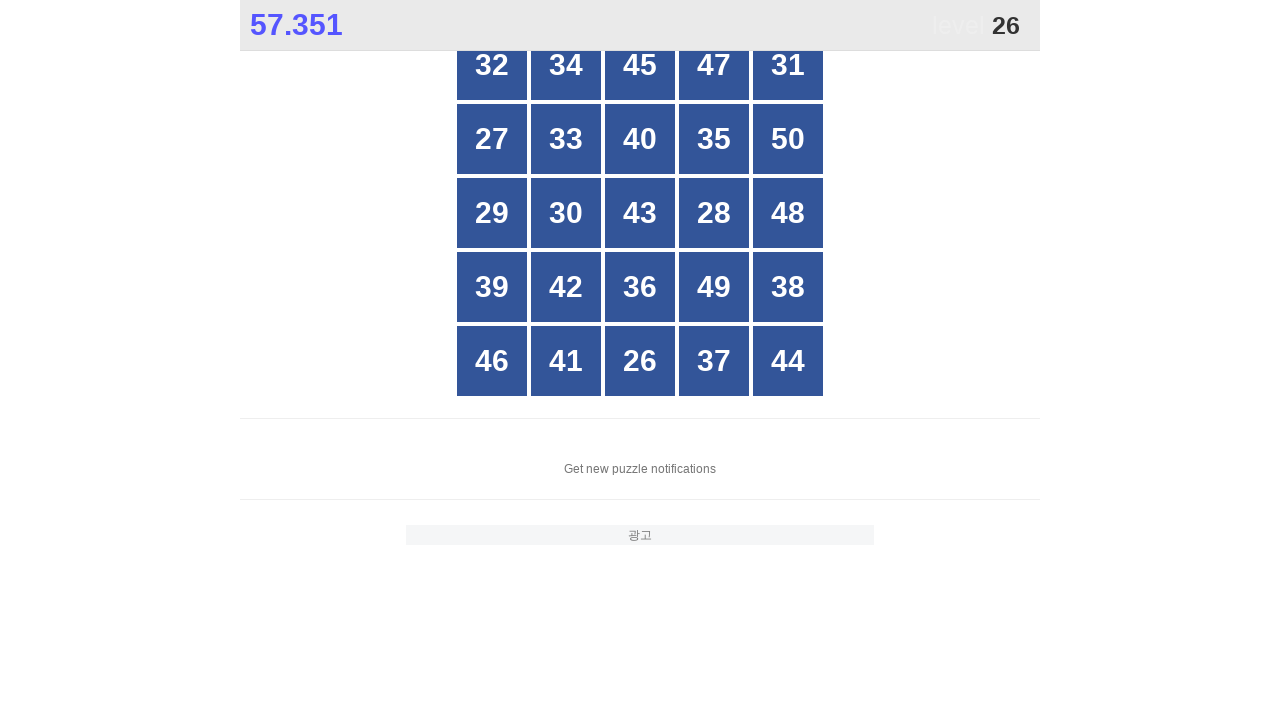

Read button text content: 30
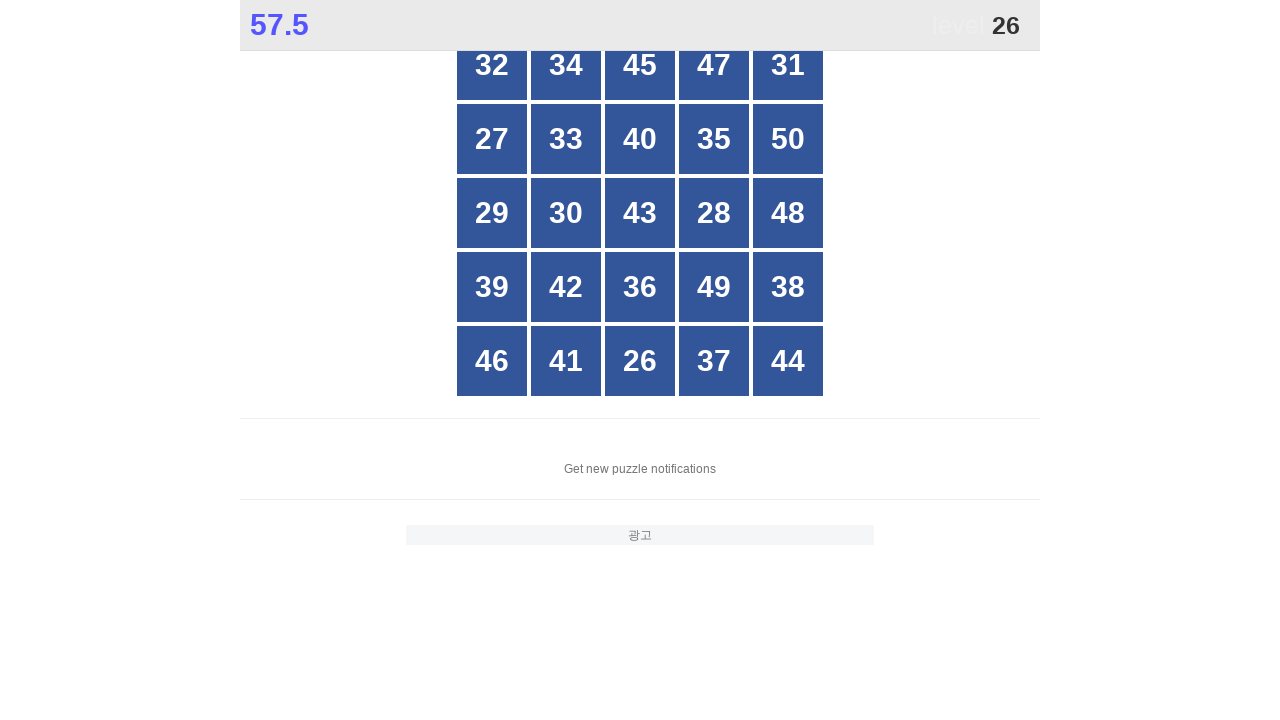

Read button text content: 43
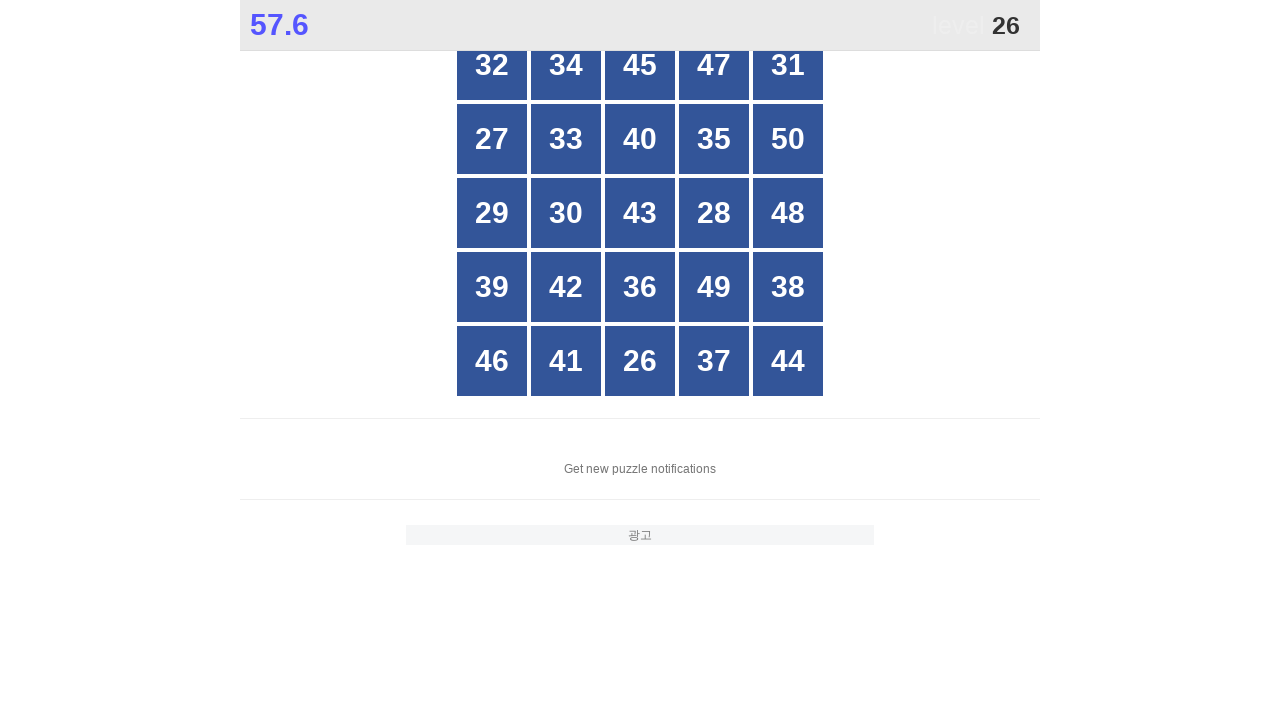

Read button text content: 28
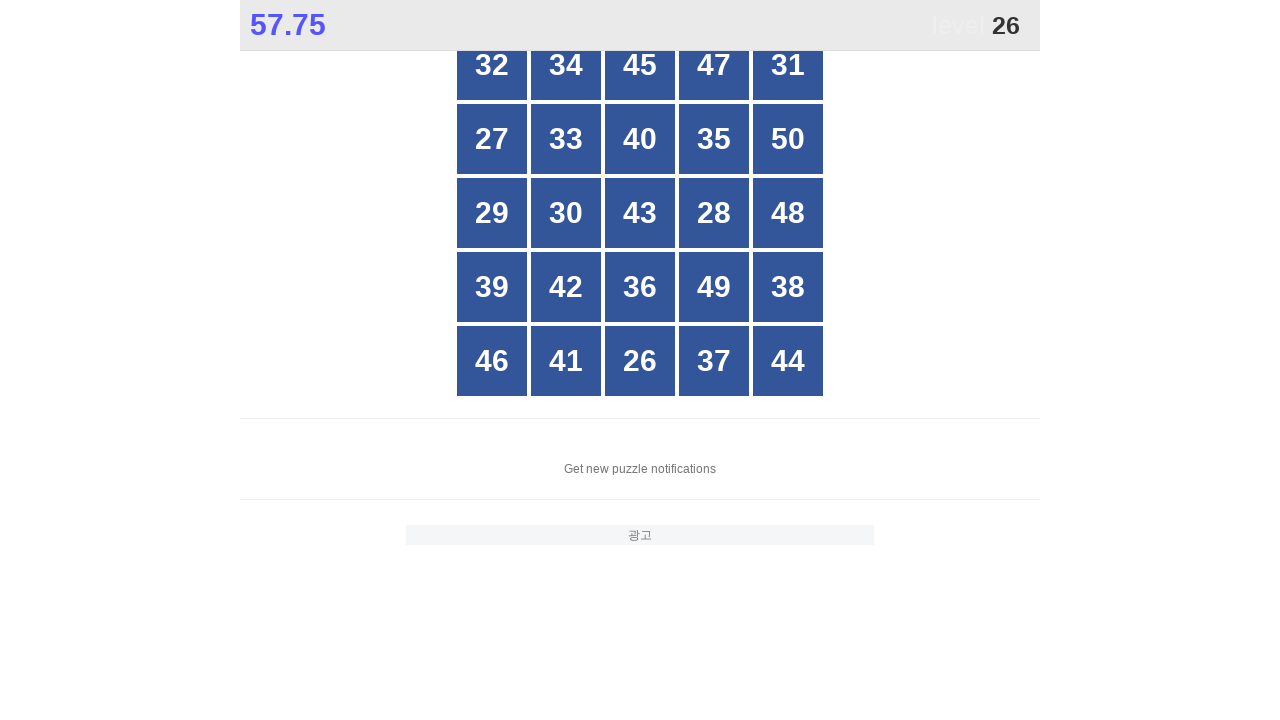

Read button text content: 48
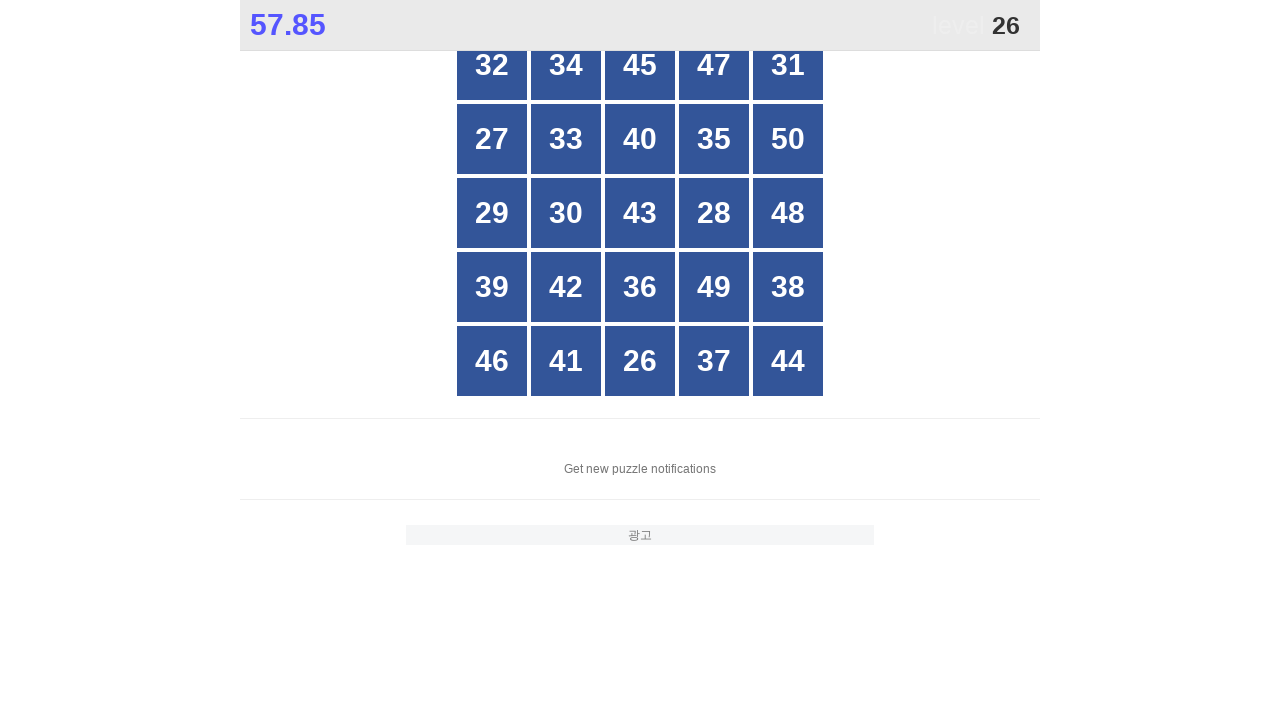

Read button text content: 39
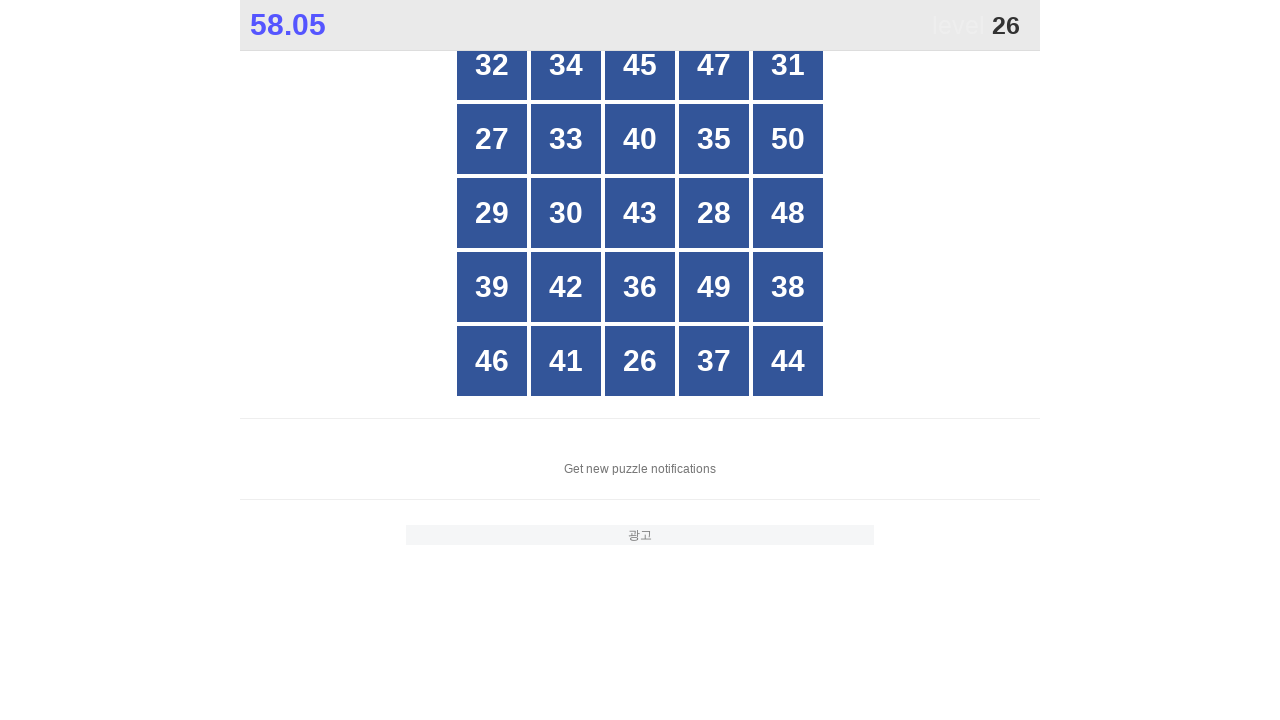

Read button text content: 42
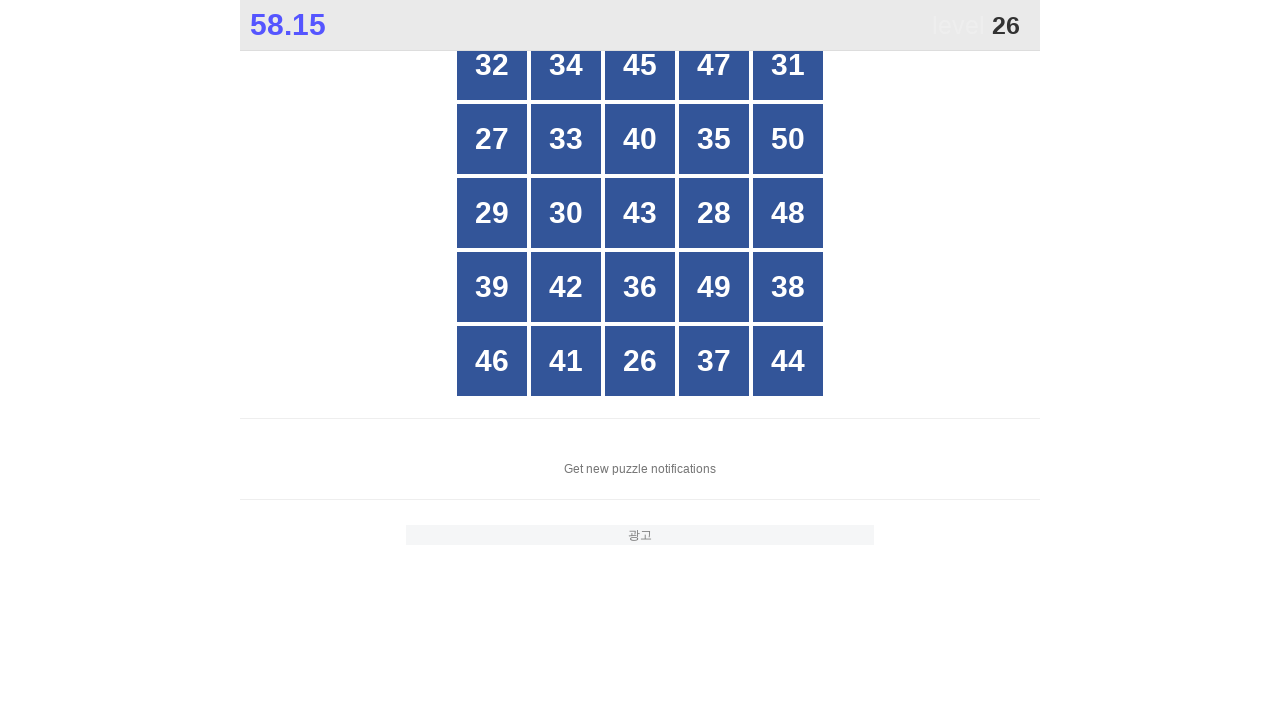

Read button text content: 36
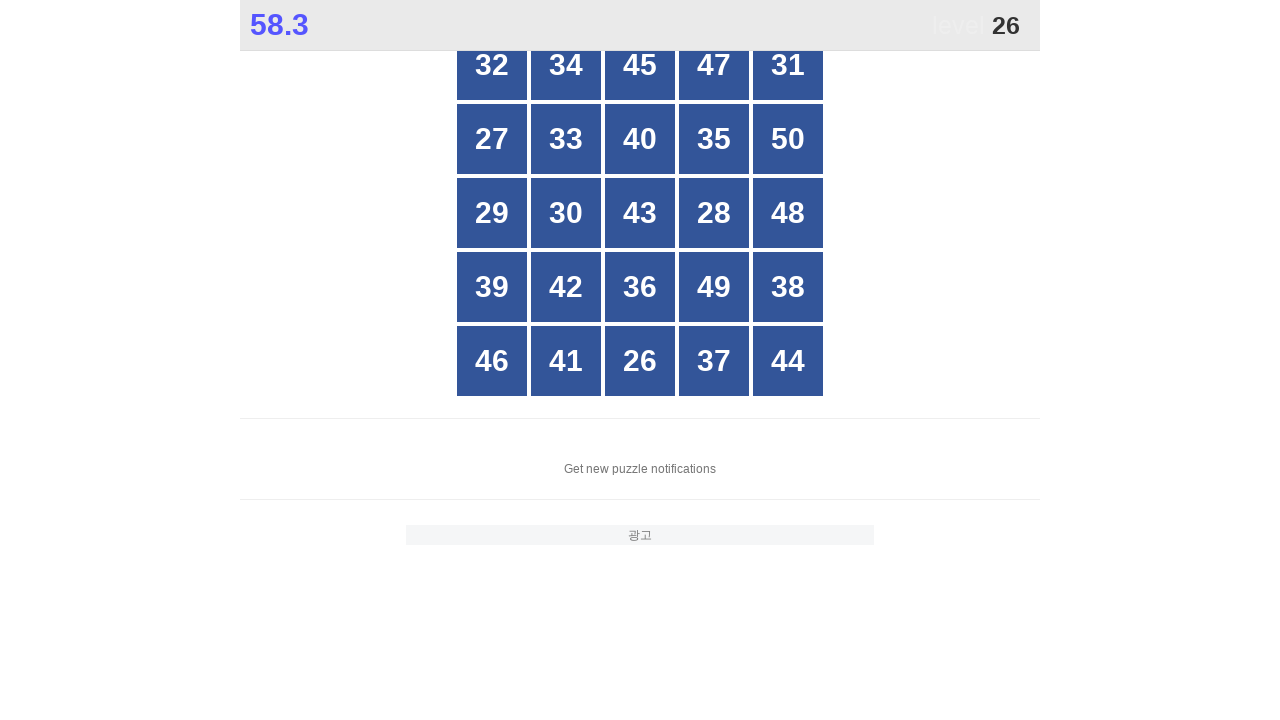

Read button text content: 49
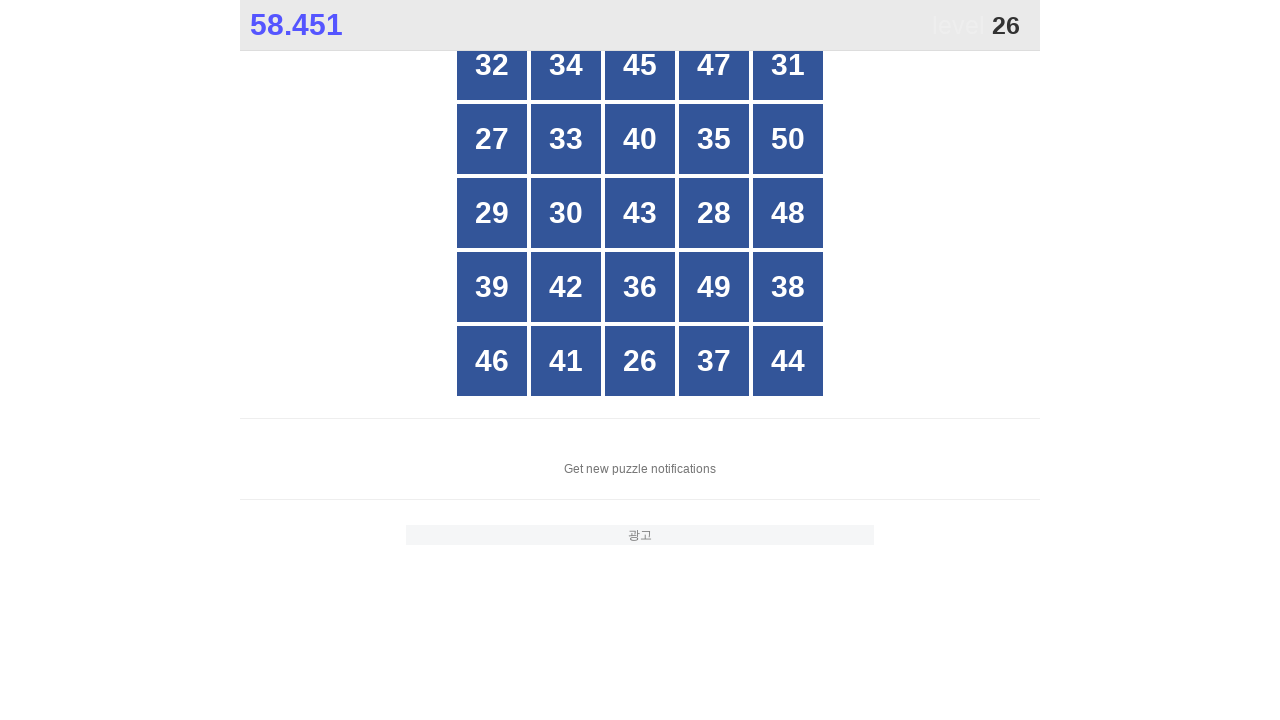

Read button text content: 38
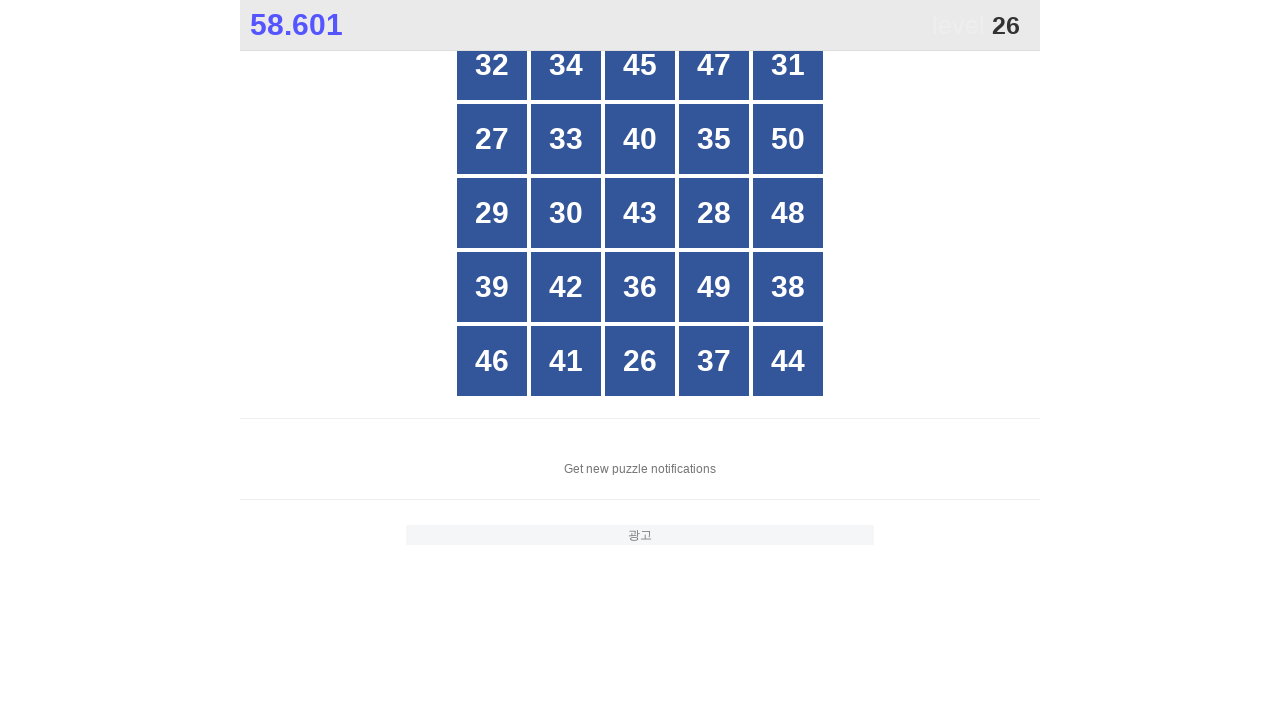

Read button text content: 46
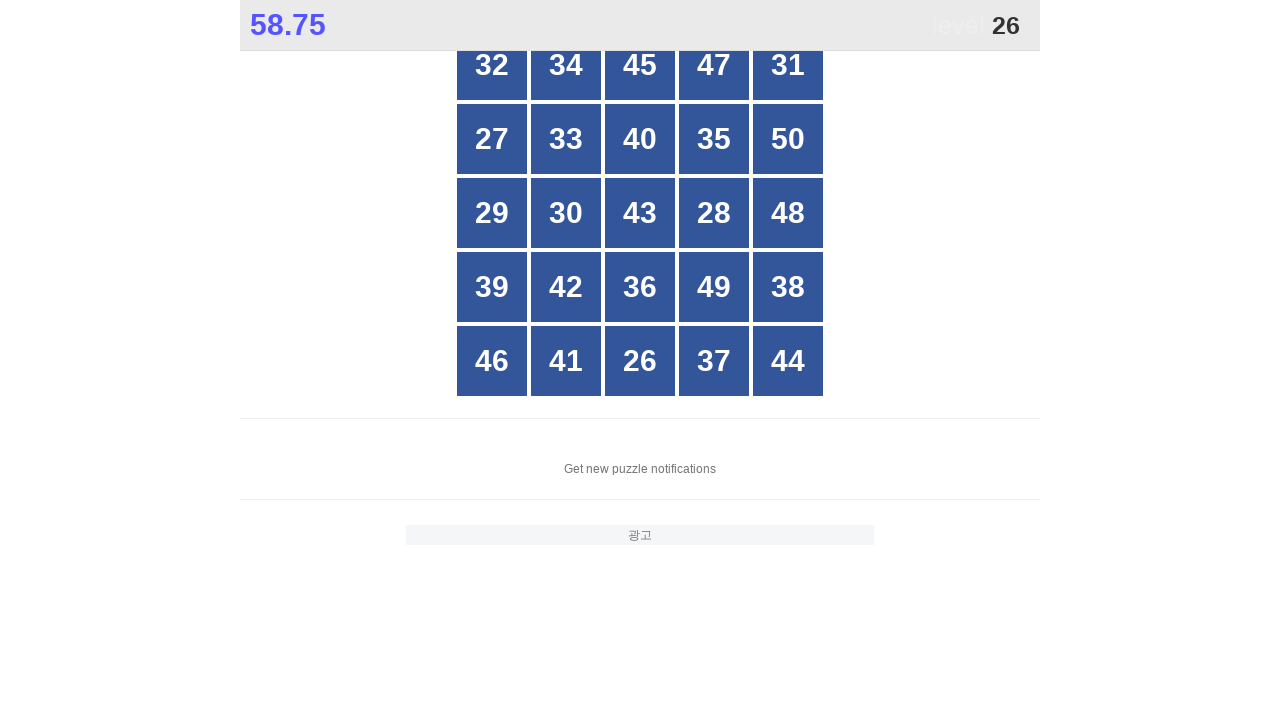

Read button text content: 41
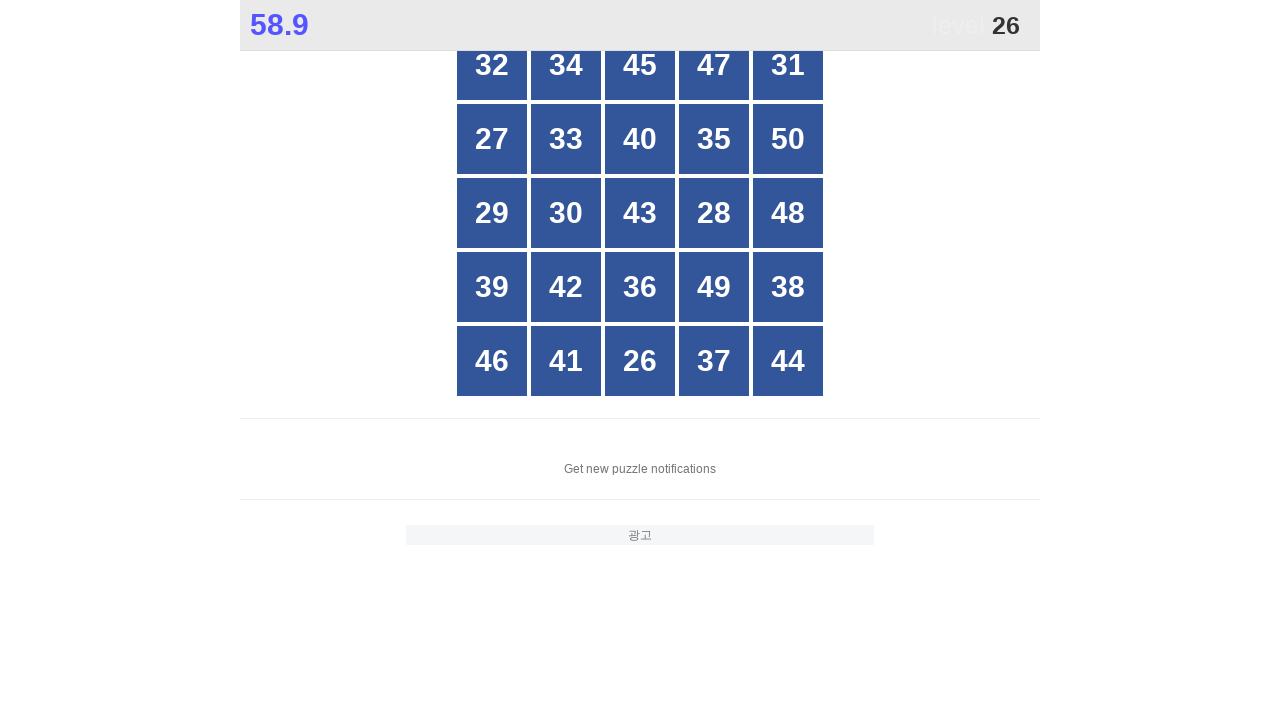

Read button text content: 26
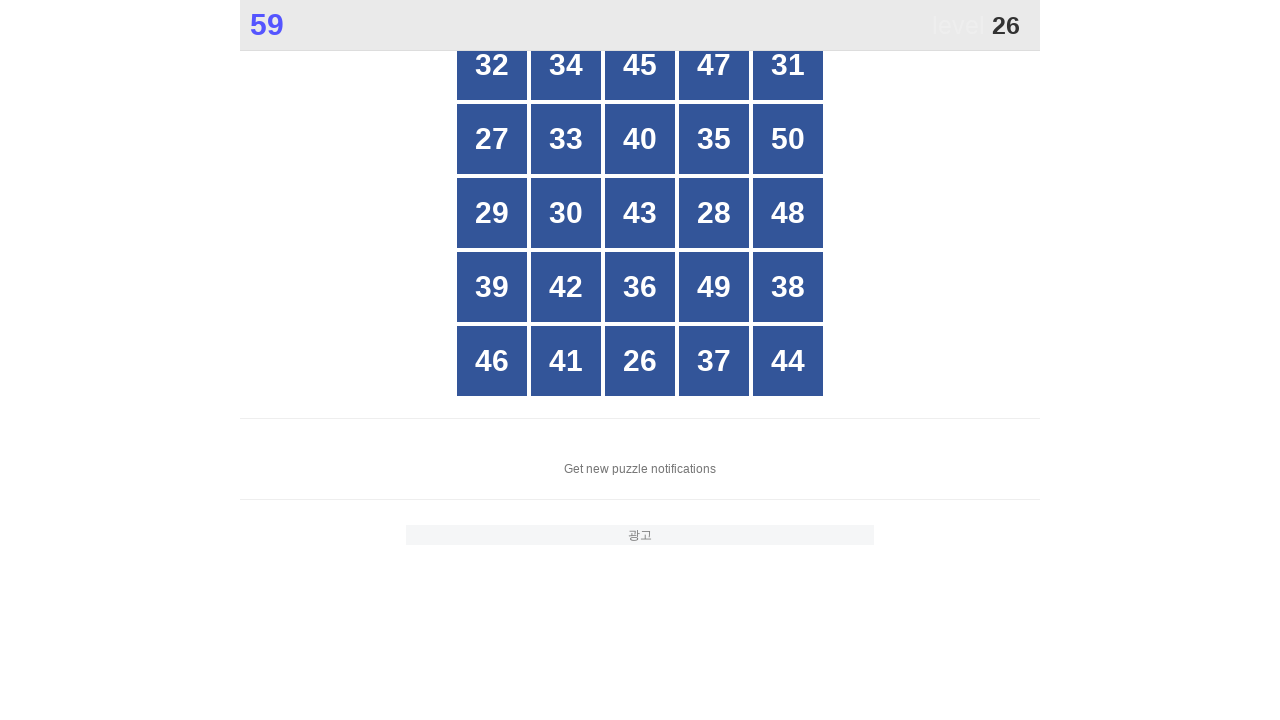

Clicked button number 26 at (640, 361) on xpath=//*[@id="grid"]/div[*] >> nth=22
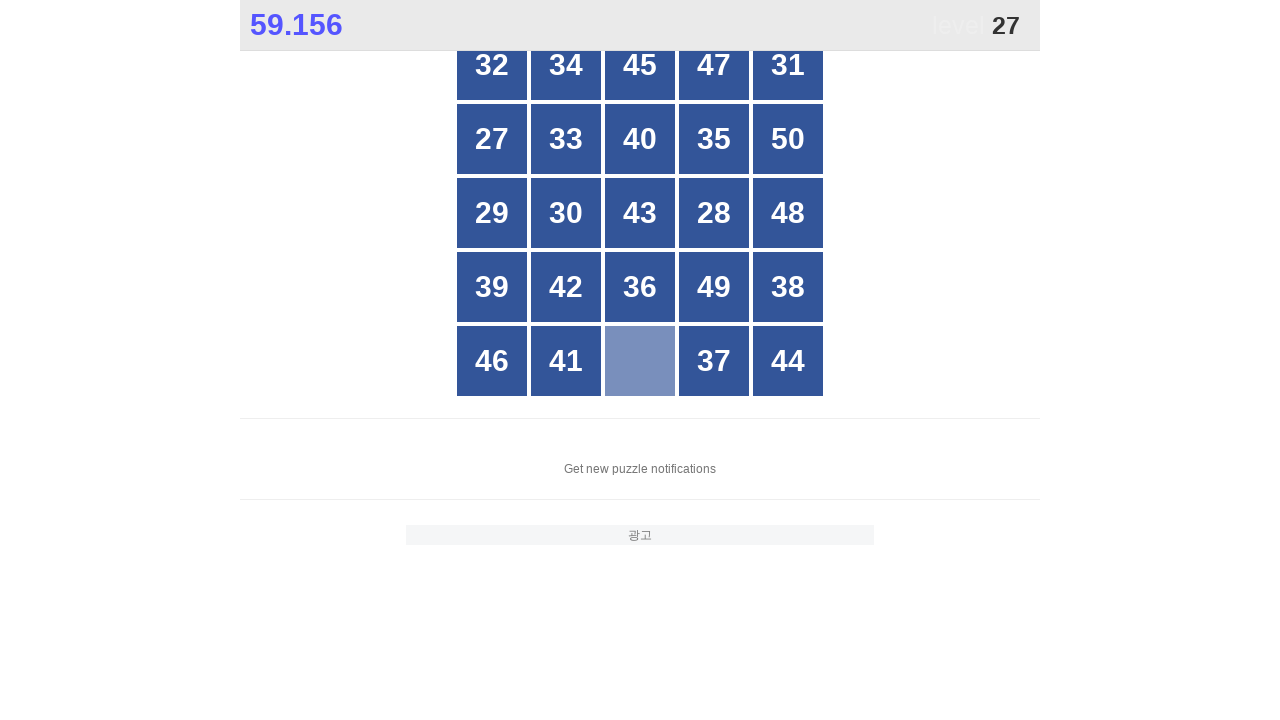

Waited 50ms for game to update
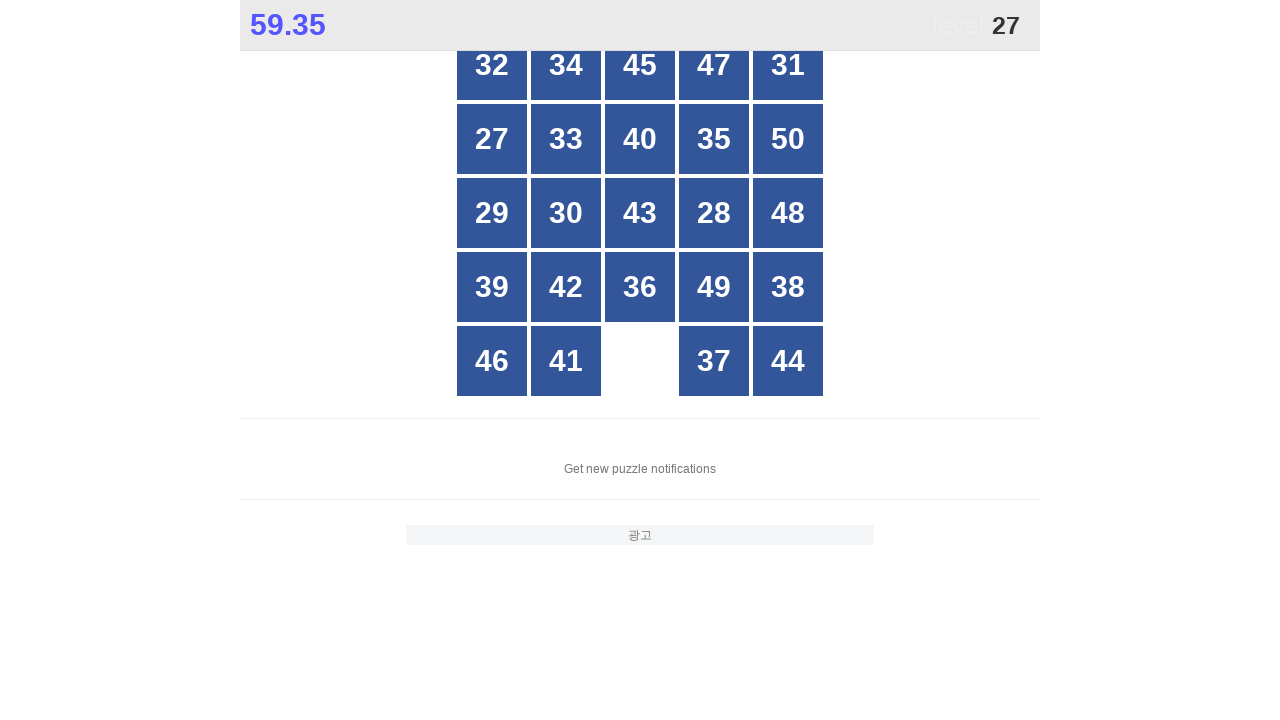

Located all button divs in the grid
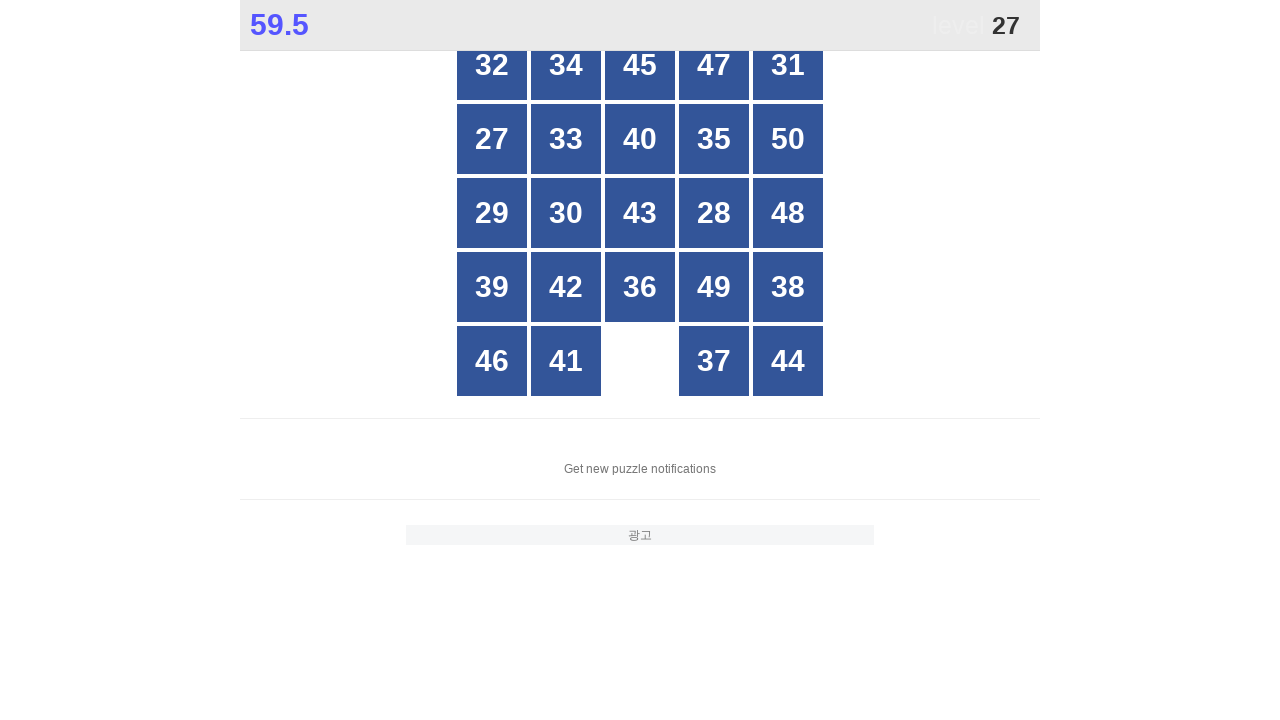

Read button text content: 32
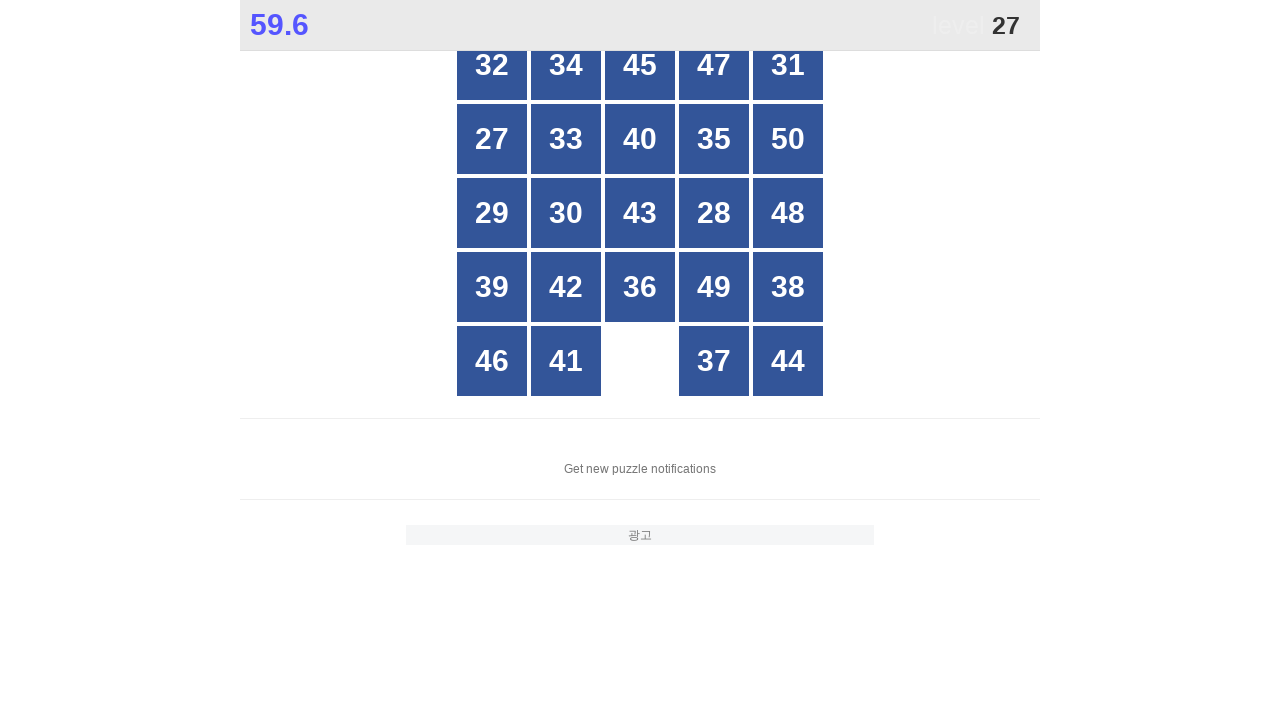

Read button text content: 34
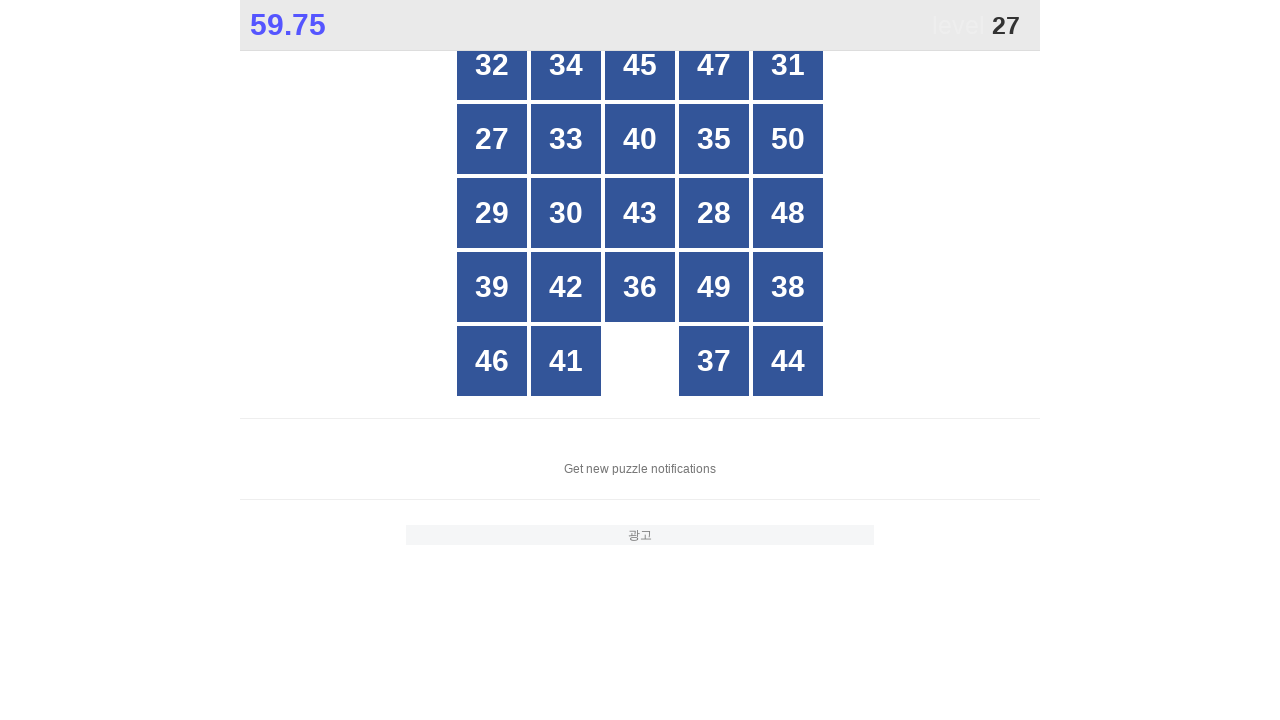

Read button text content: 45
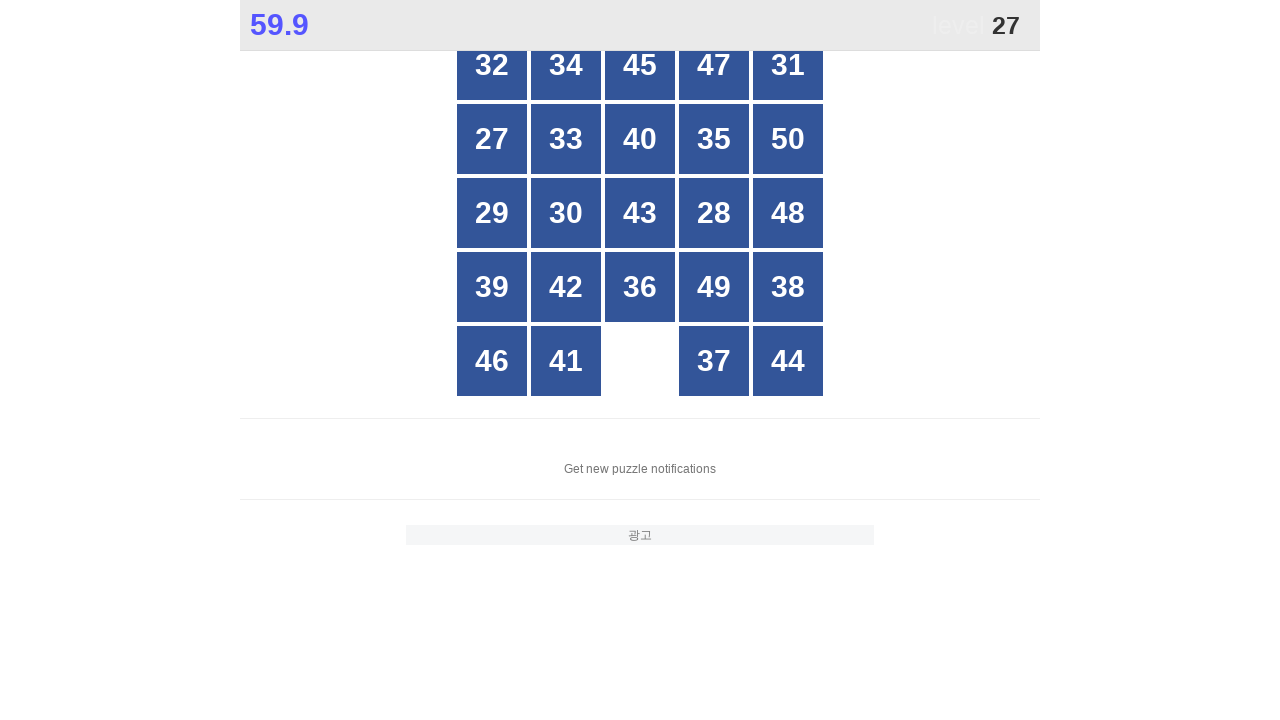

Read button text content: 47
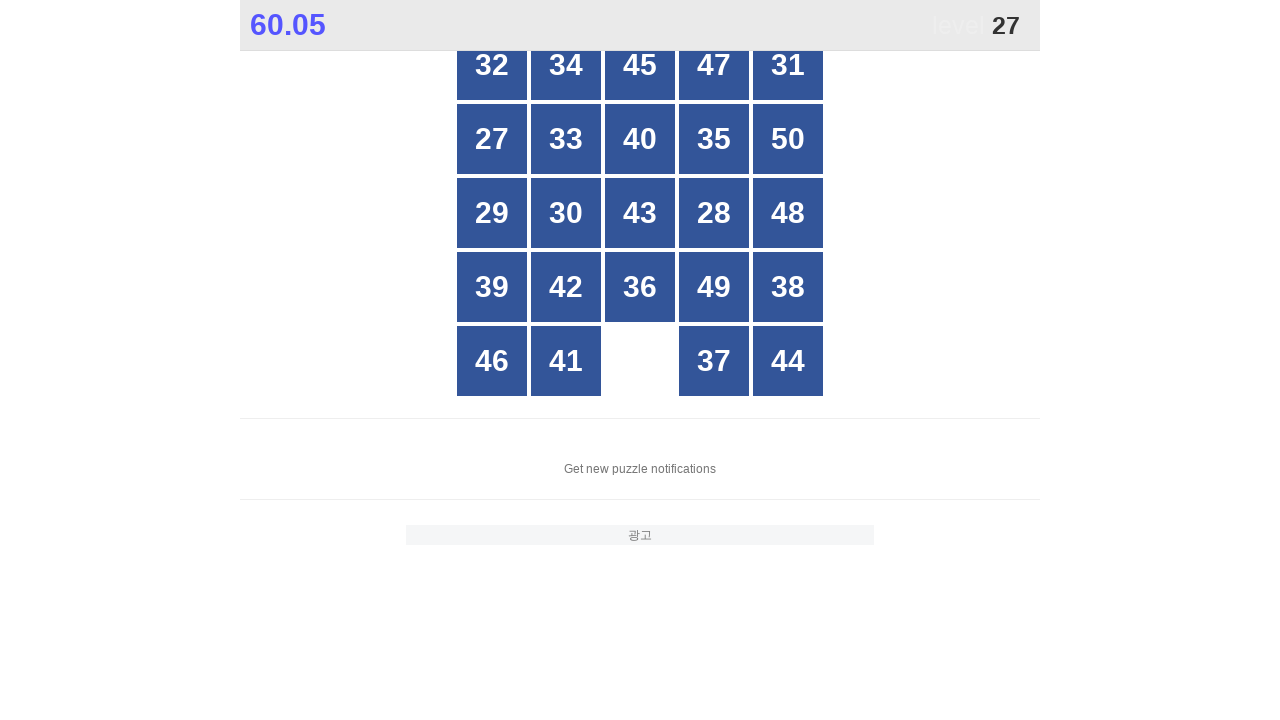

Read button text content: 31
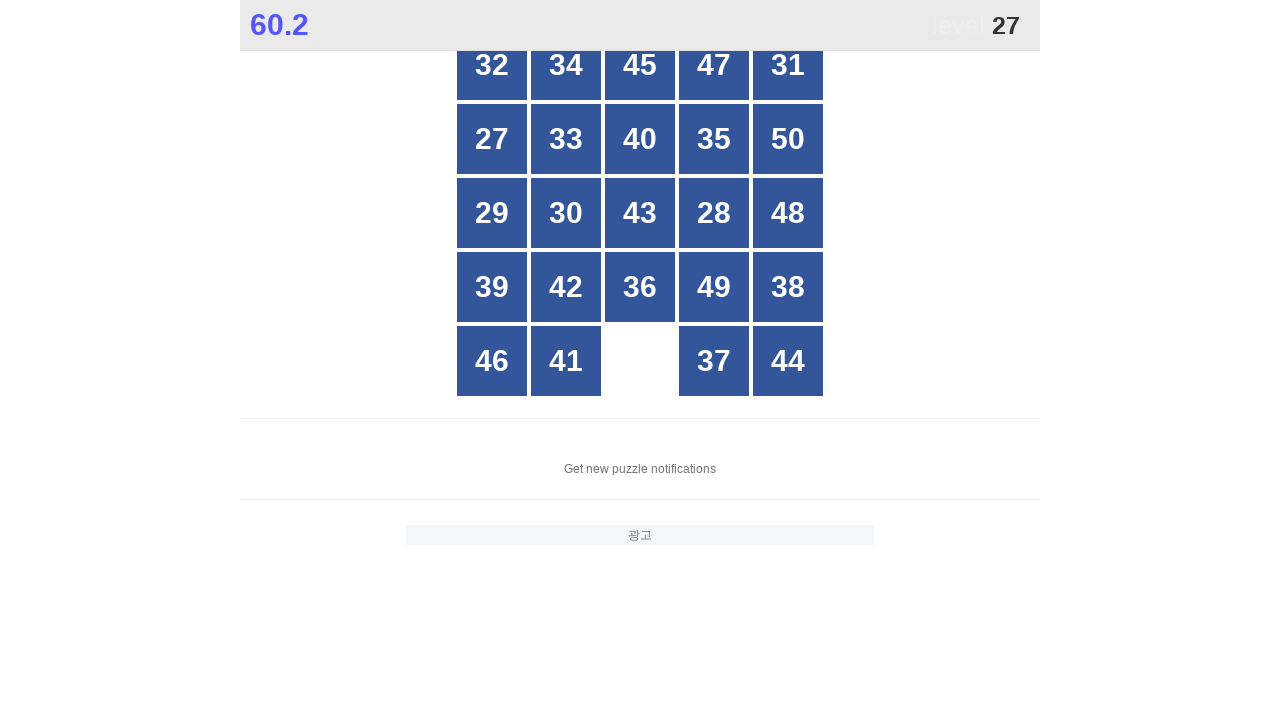

Read button text content: 27
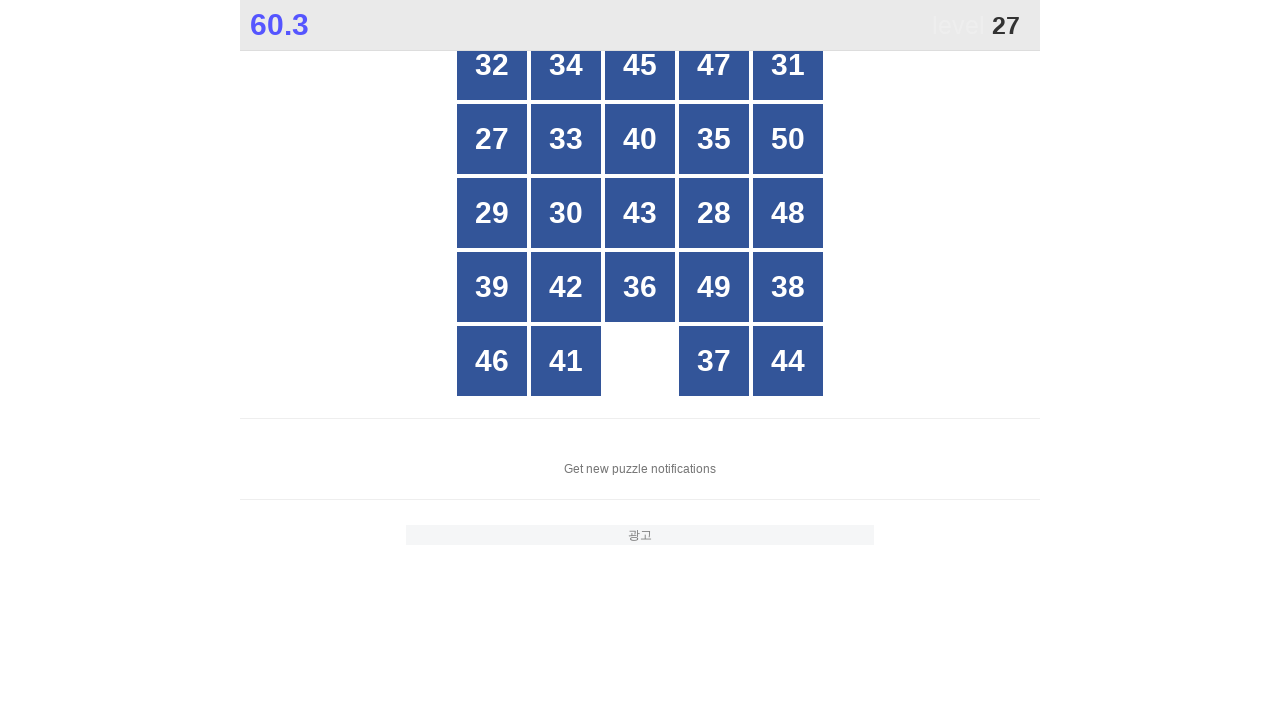

Clicked button number 27 at (492, 139) on xpath=//*[@id="grid"]/div[*] >> nth=5
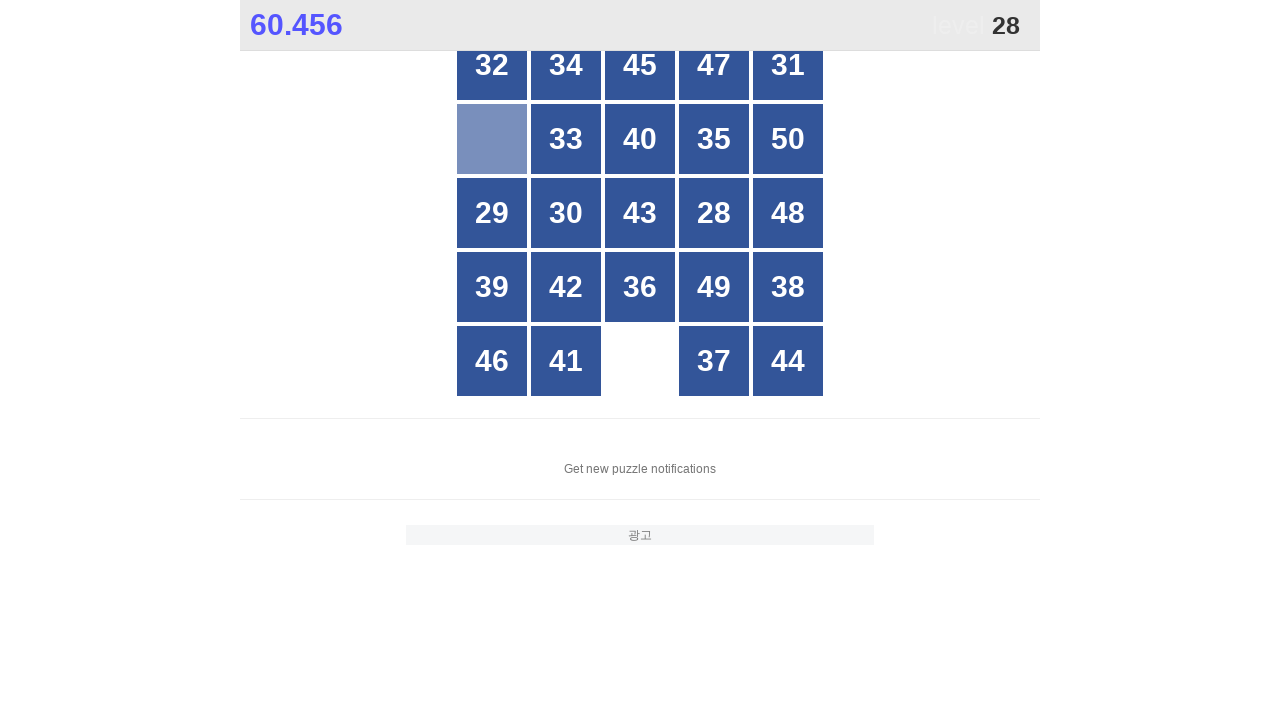

Waited 50ms for game to update
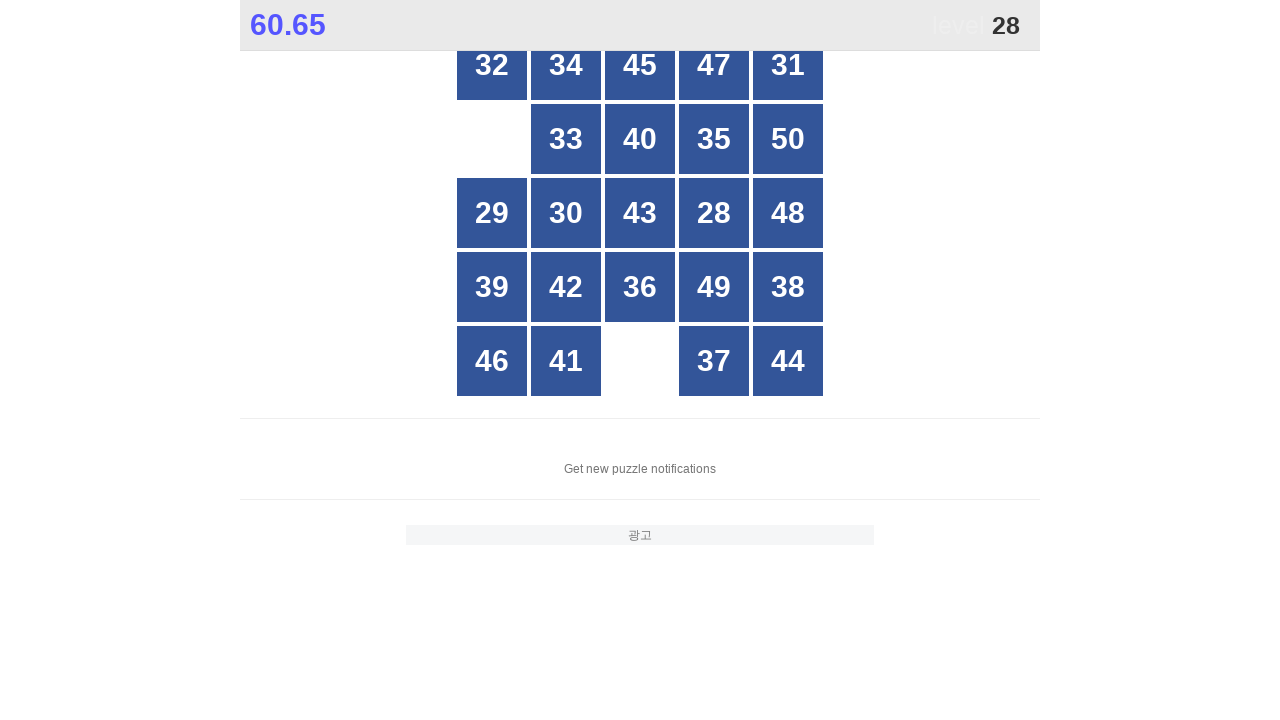

Located all button divs in the grid
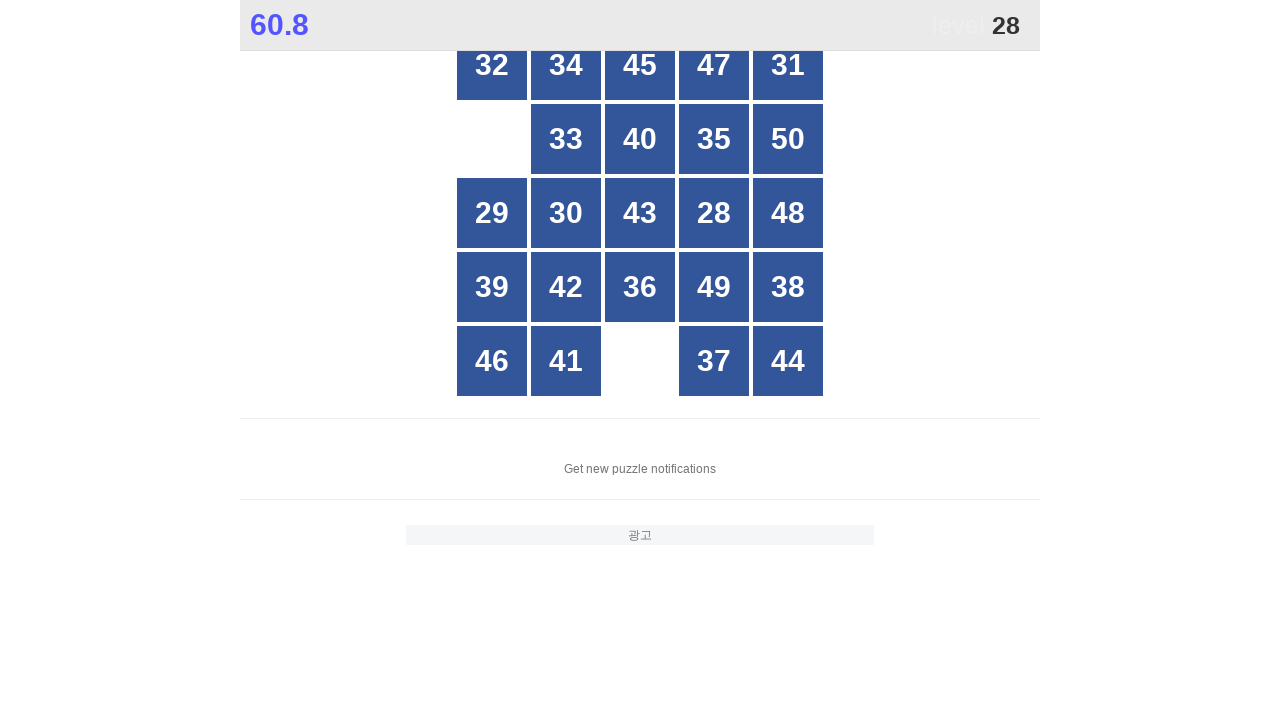

Read button text content: 32
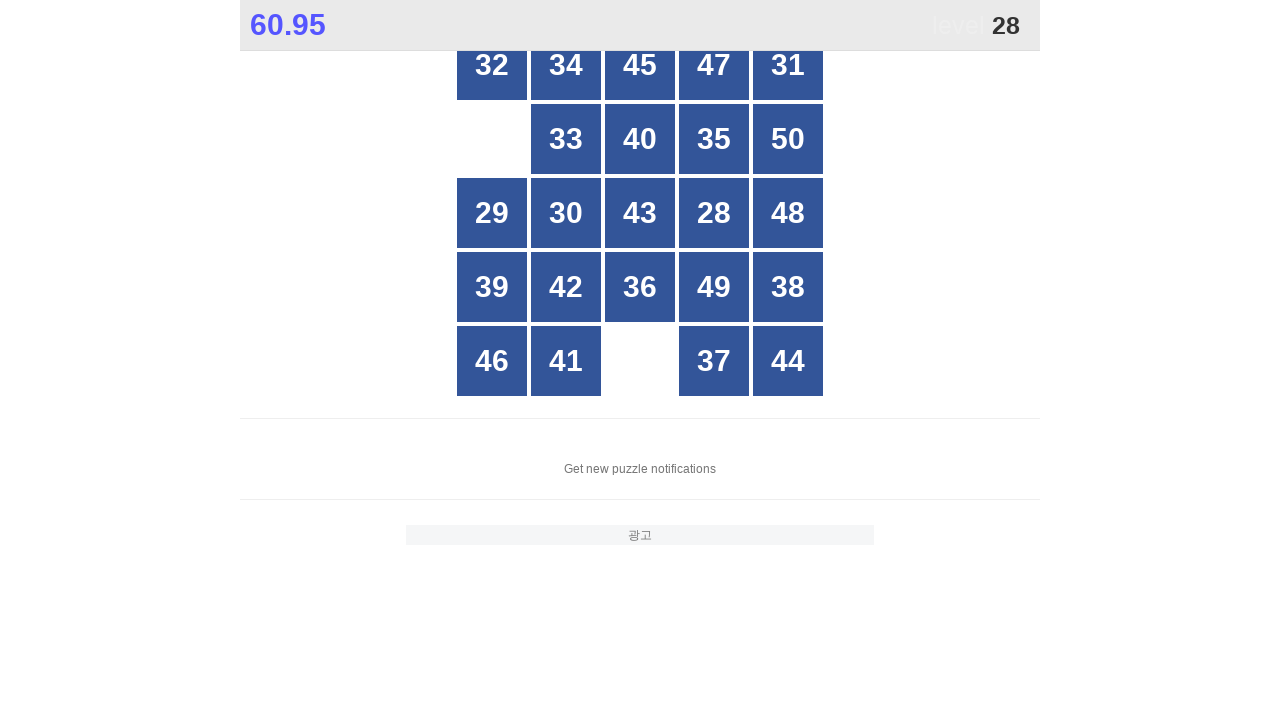

Read button text content: 34
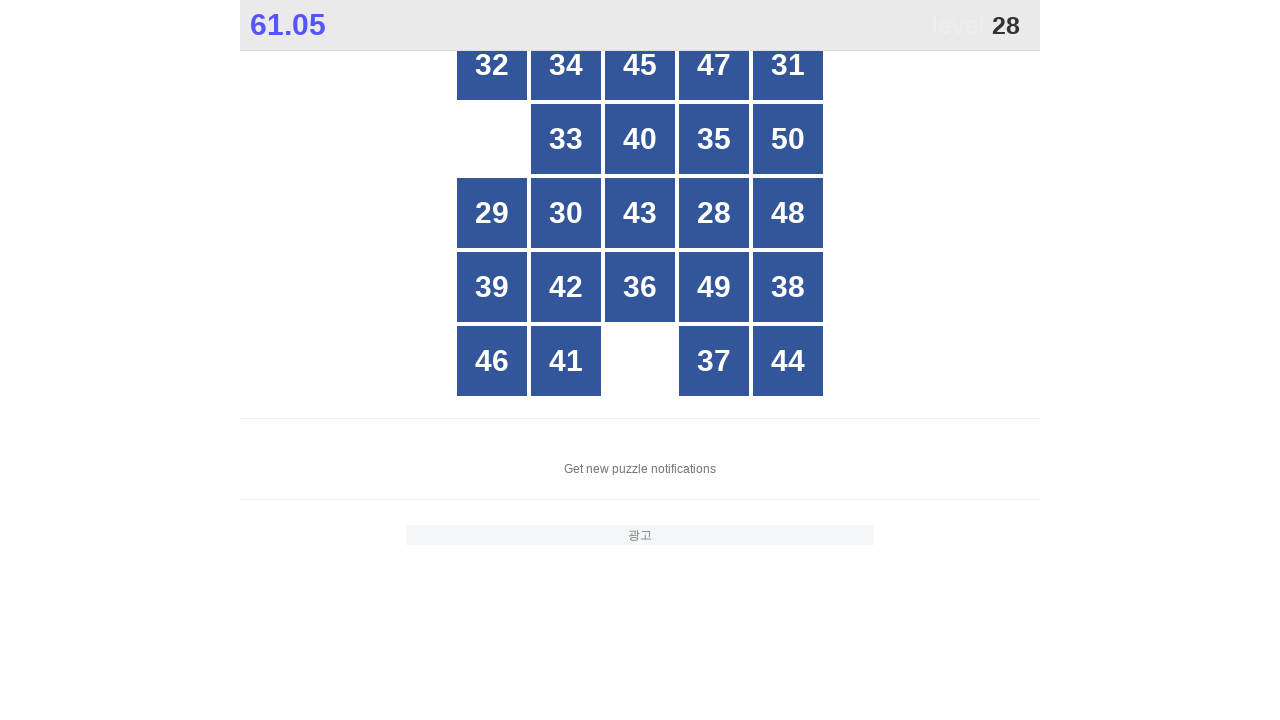

Read button text content: 45
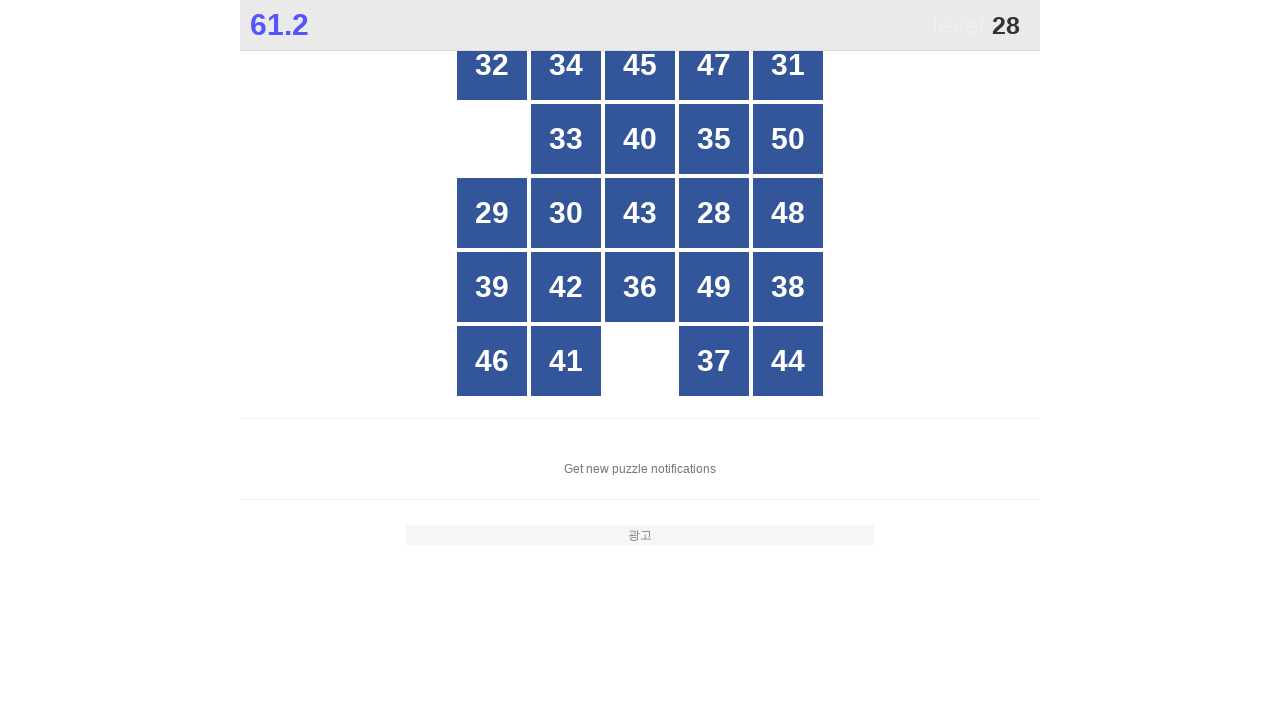

Read button text content: 47
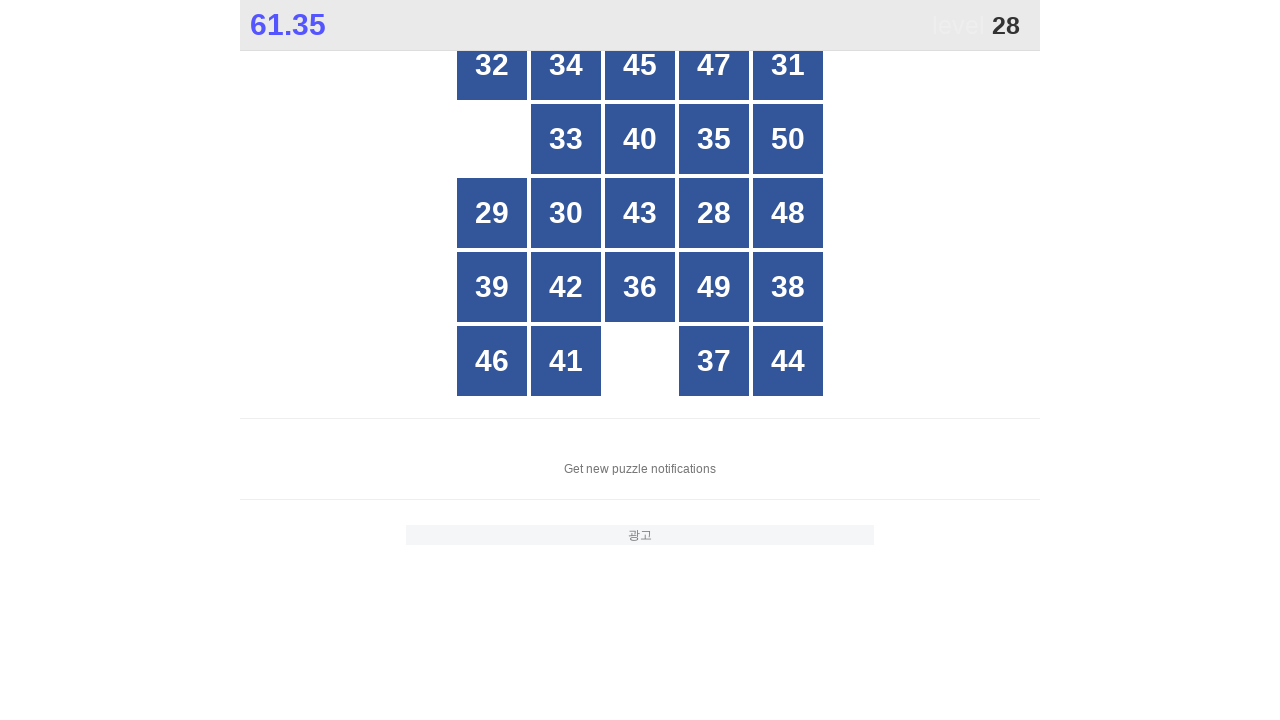

Read button text content: 31
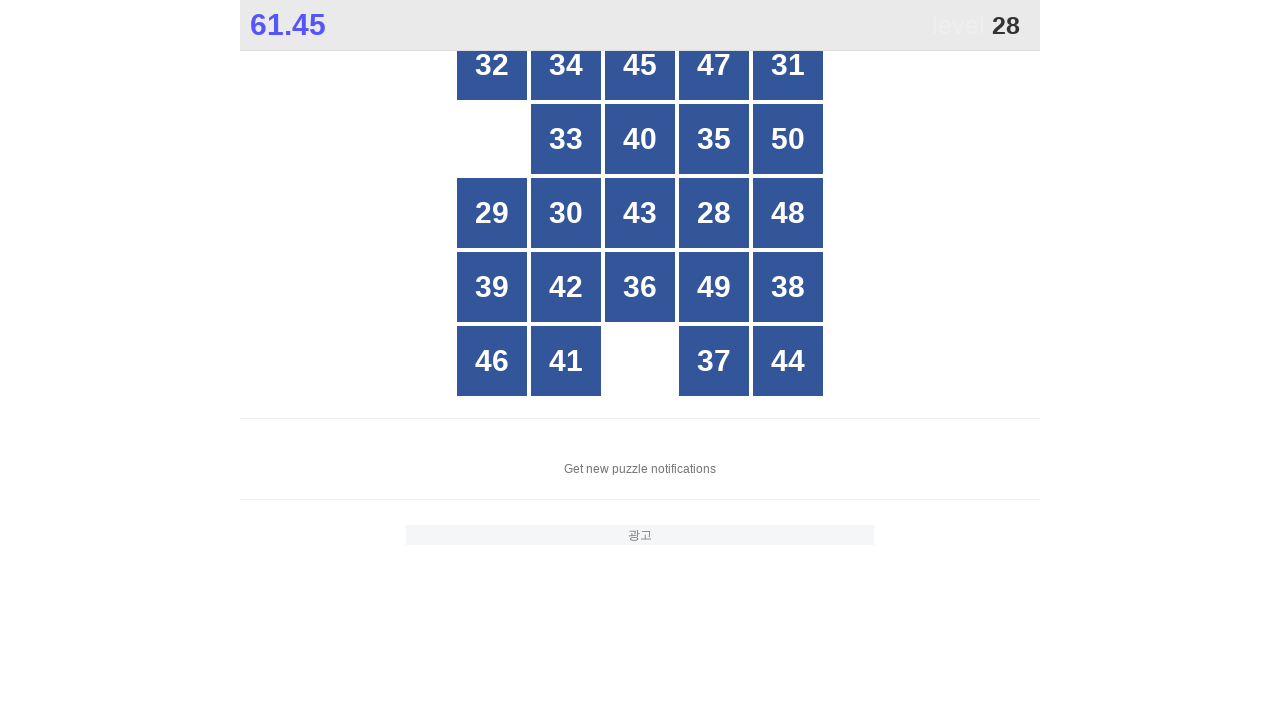

Read button text content: 33
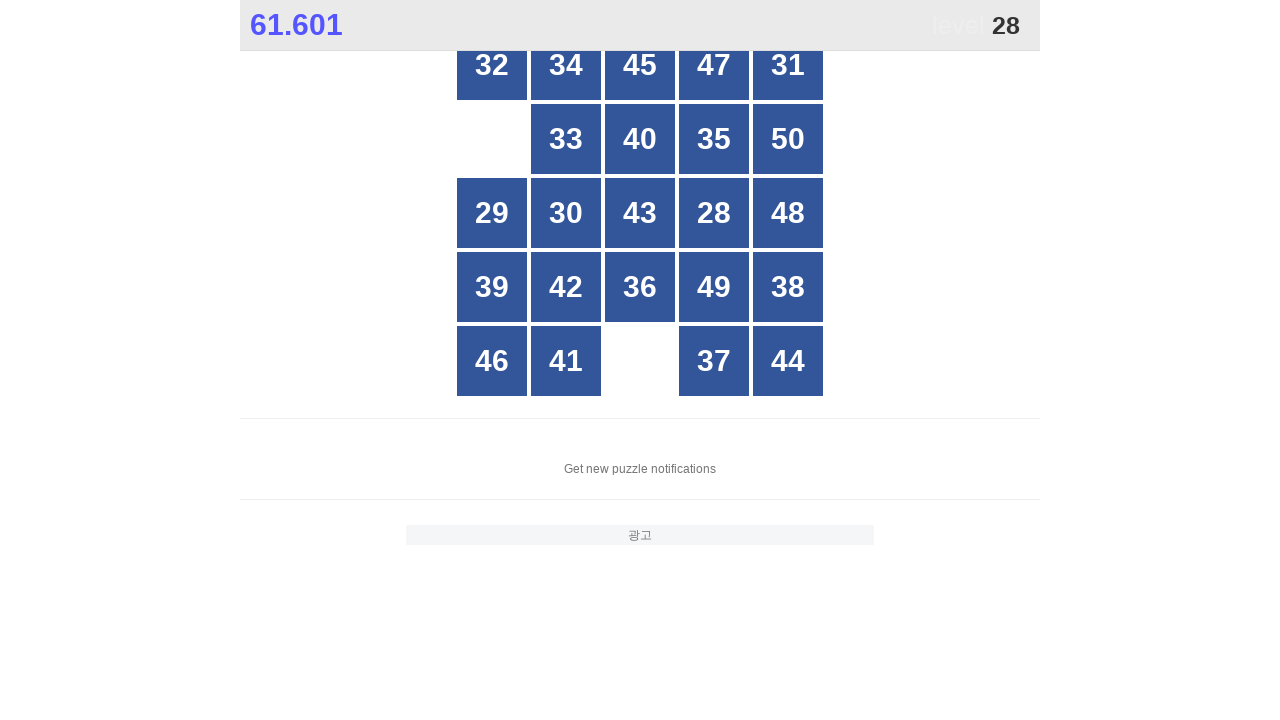

Read button text content: 40
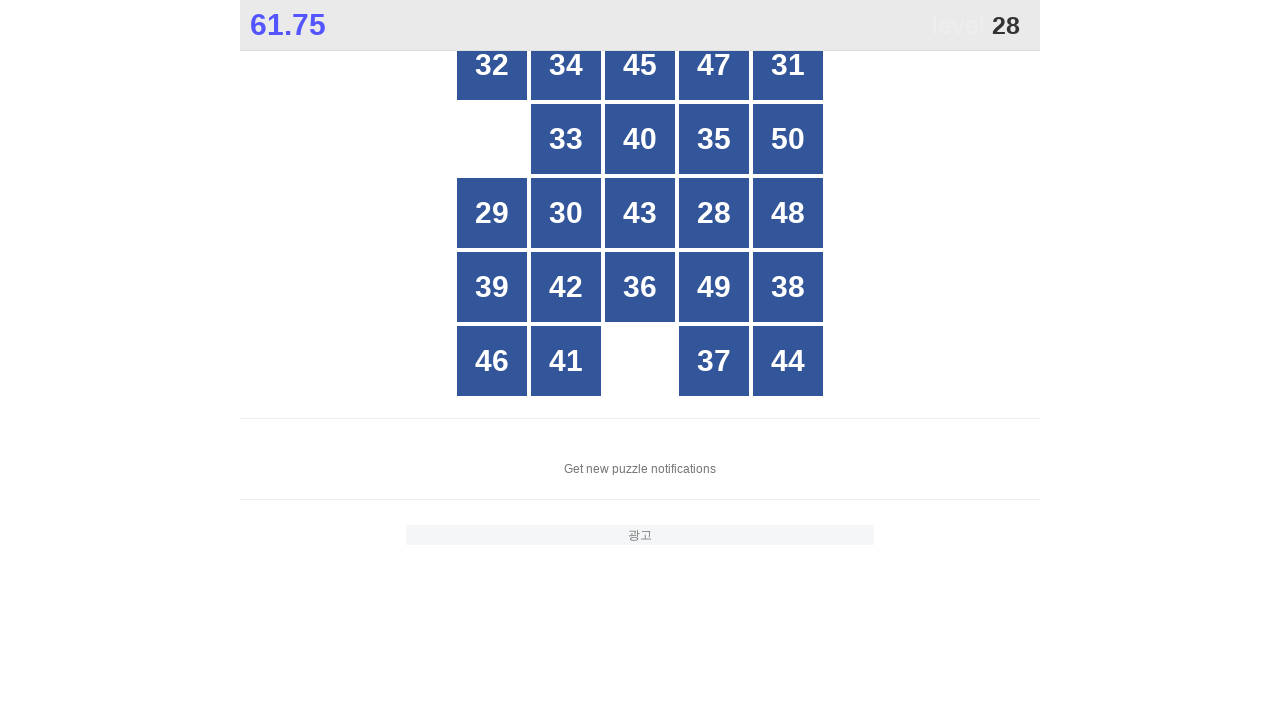

Read button text content: 35
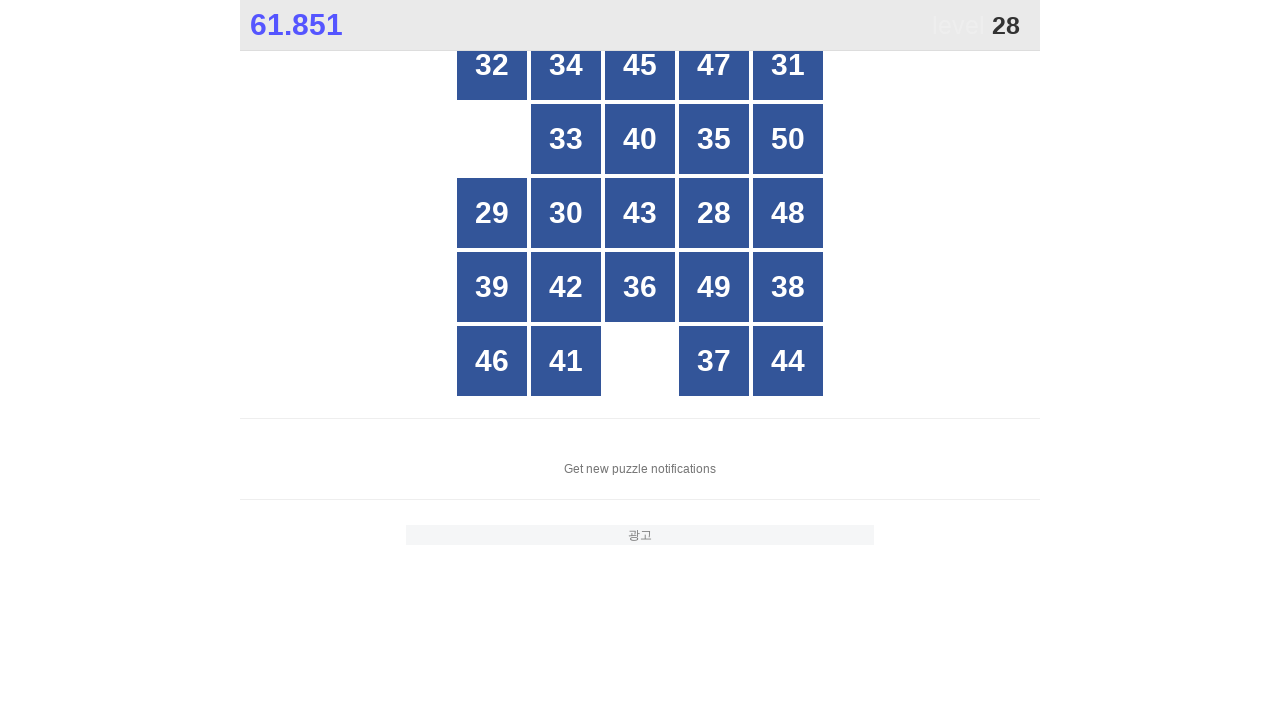

Read button text content: 50
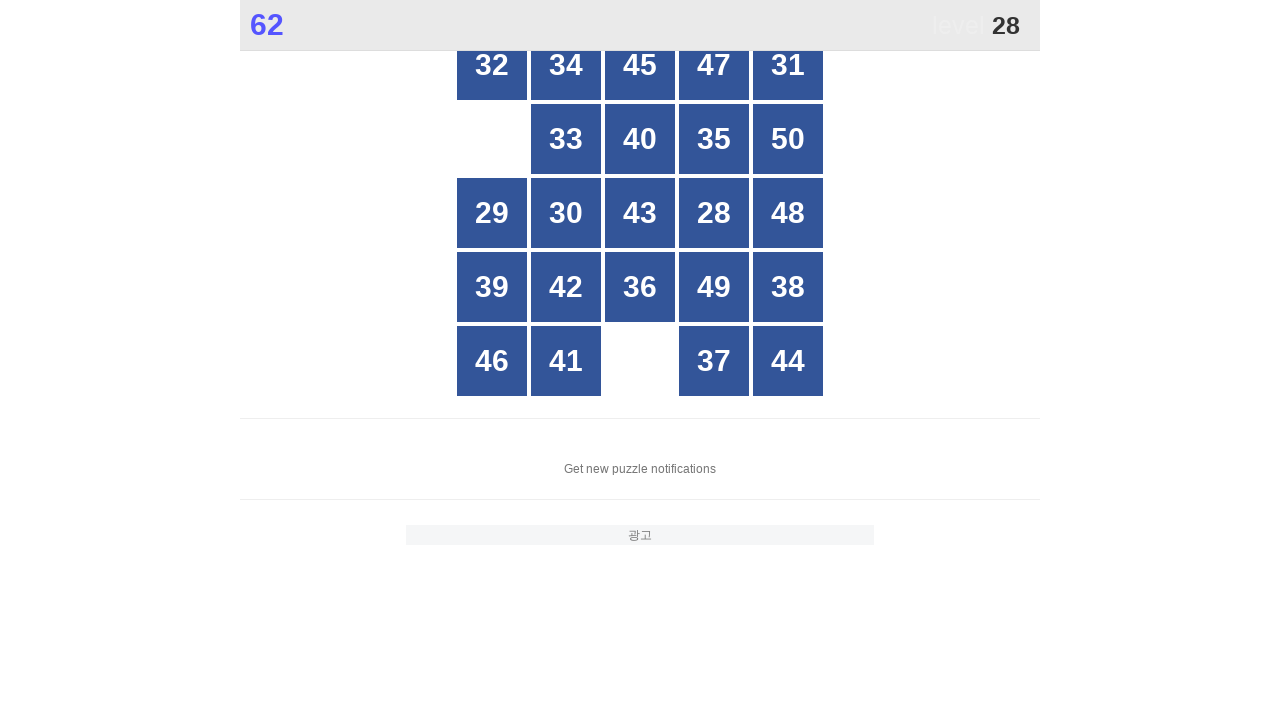

Read button text content: 29
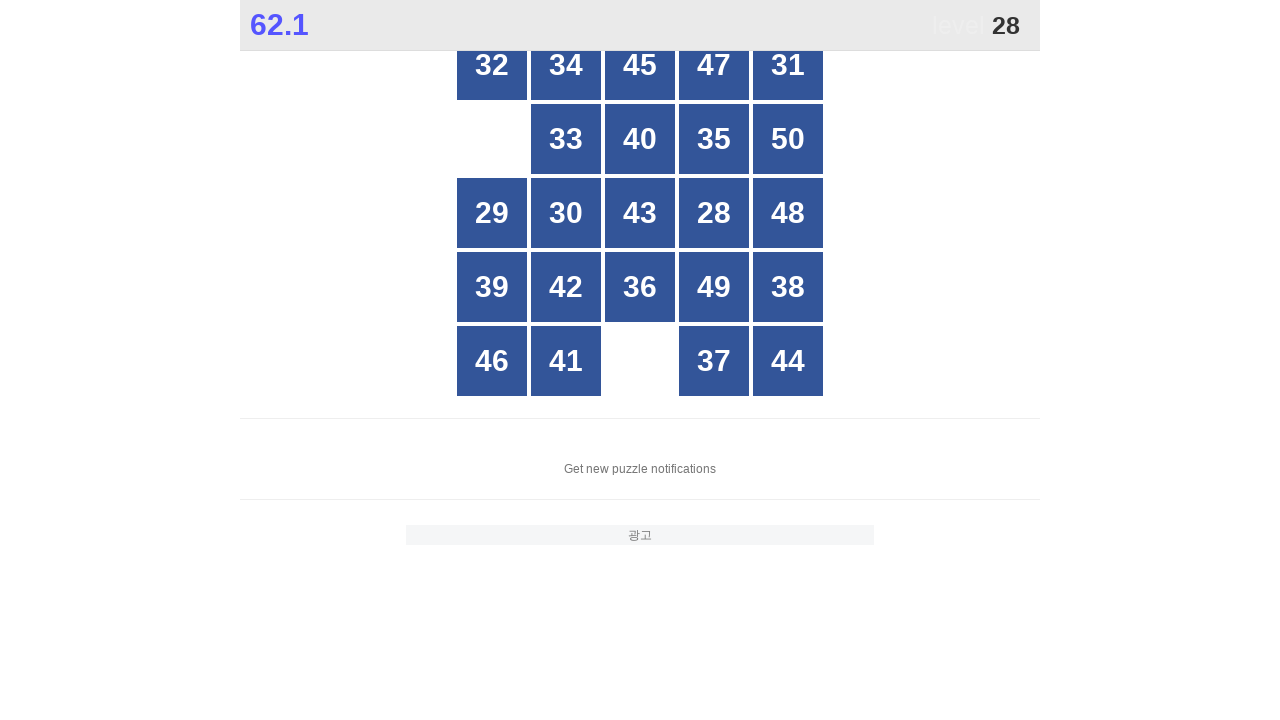

Read button text content: 30
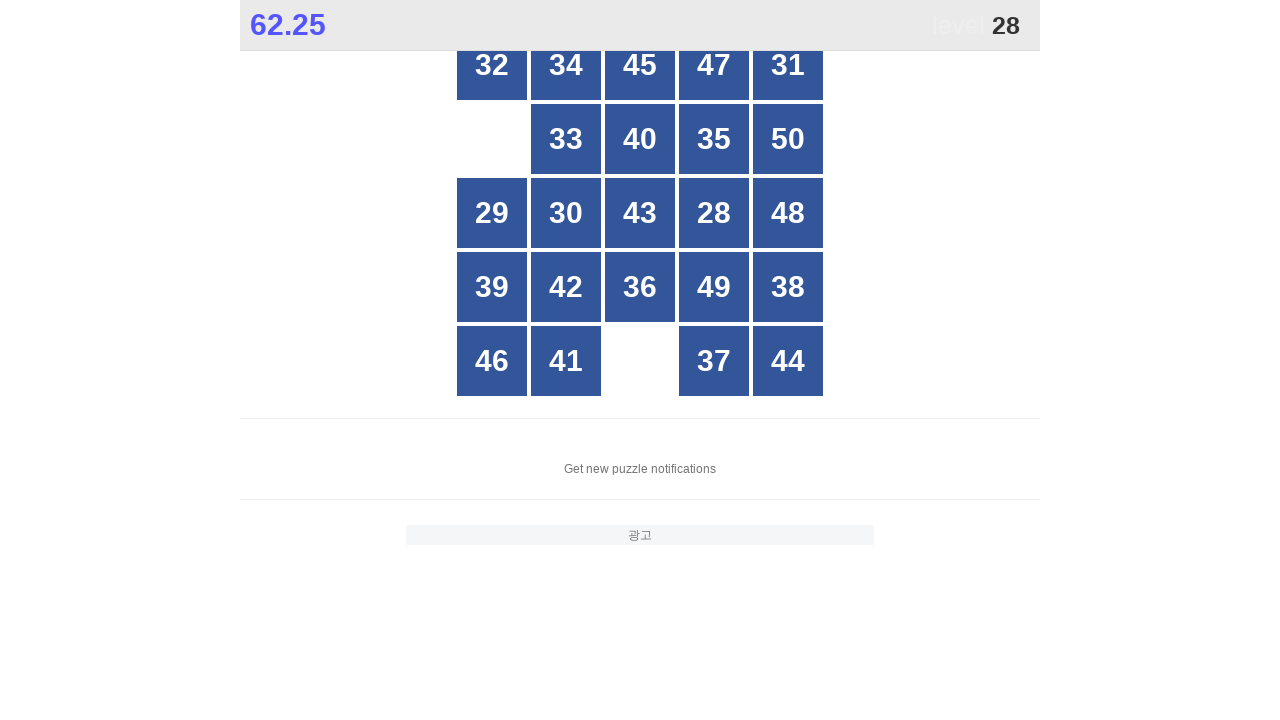

Read button text content: 43
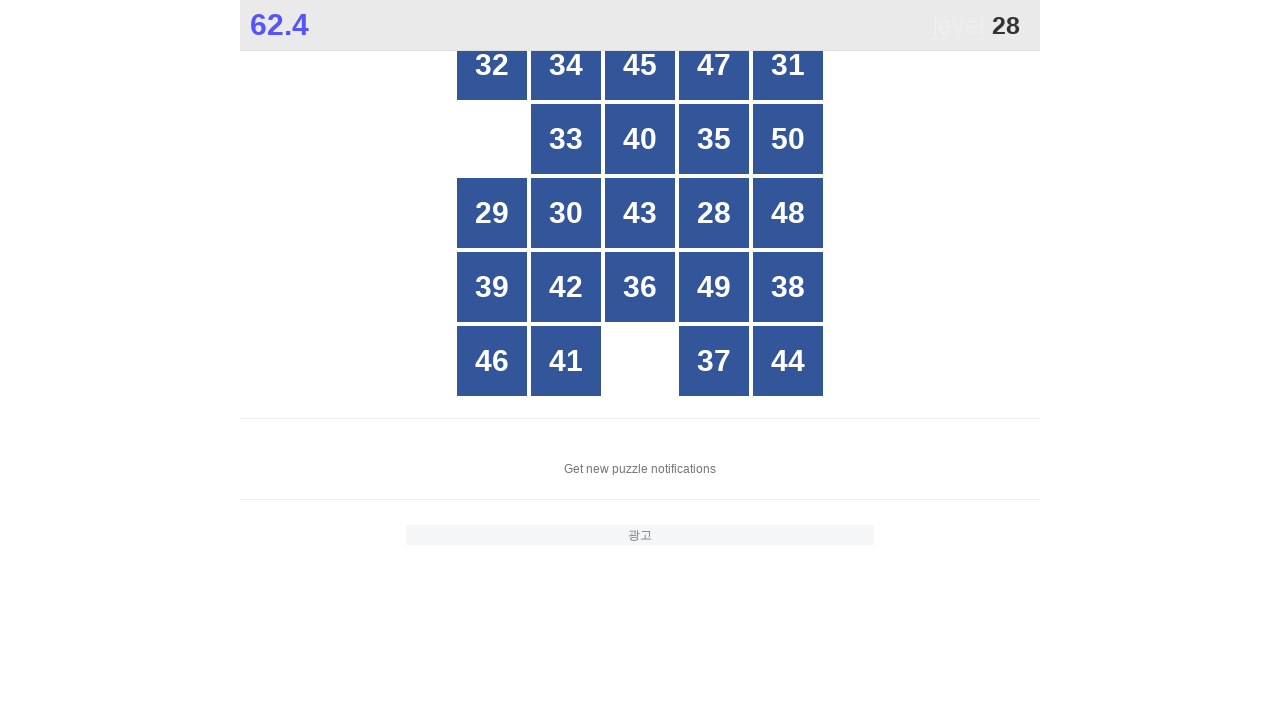

Read button text content: 28
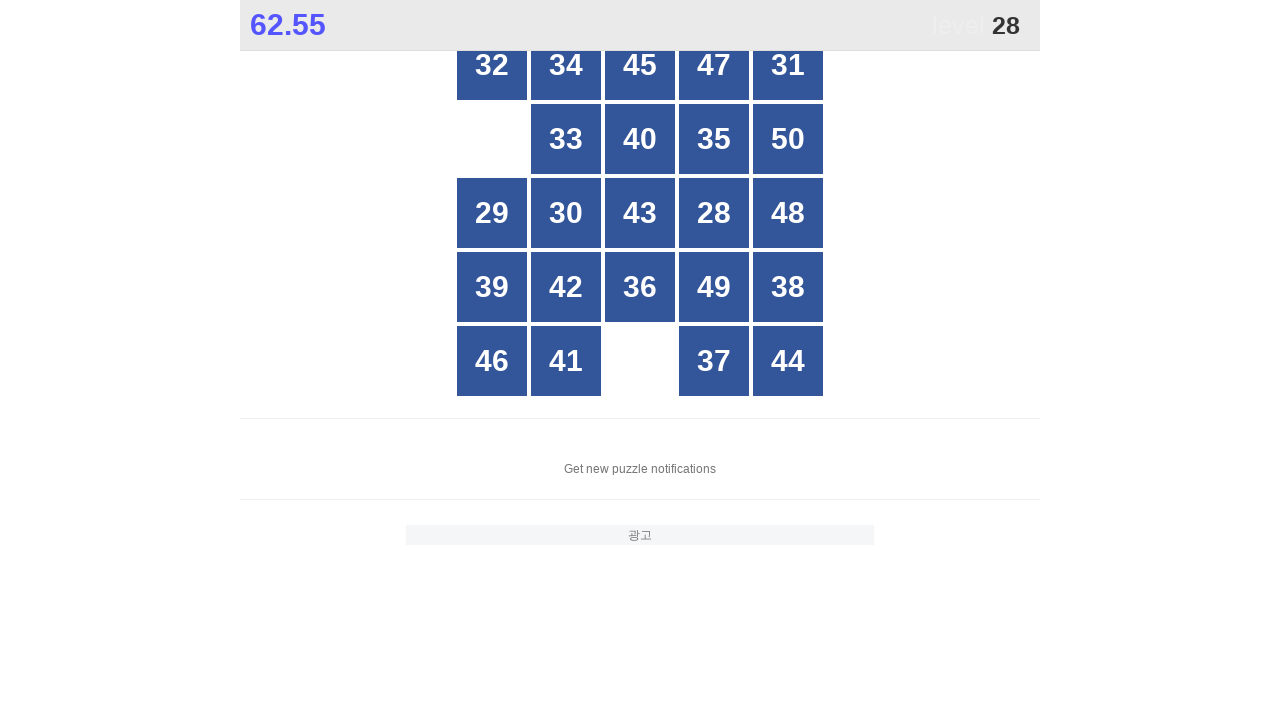

Clicked button number 28 at (714, 213) on xpath=//*[@id="grid"]/div[*] >> nth=12
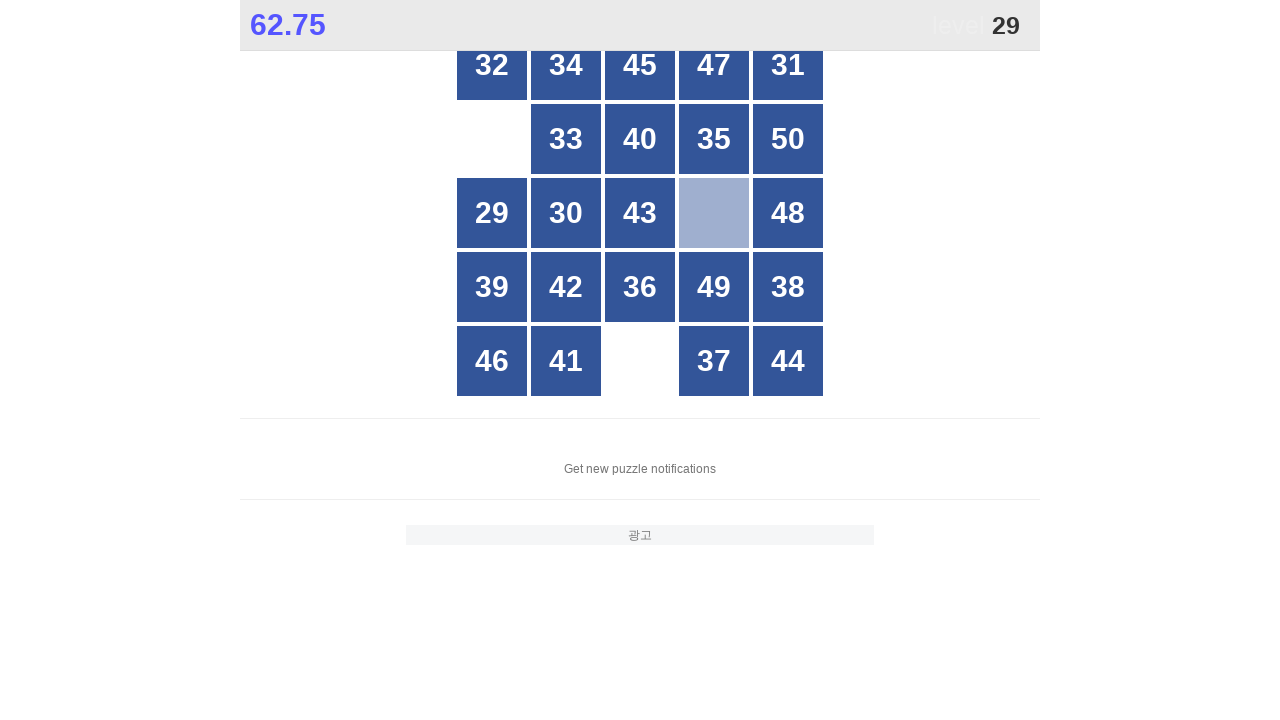

Waited 50ms for game to update
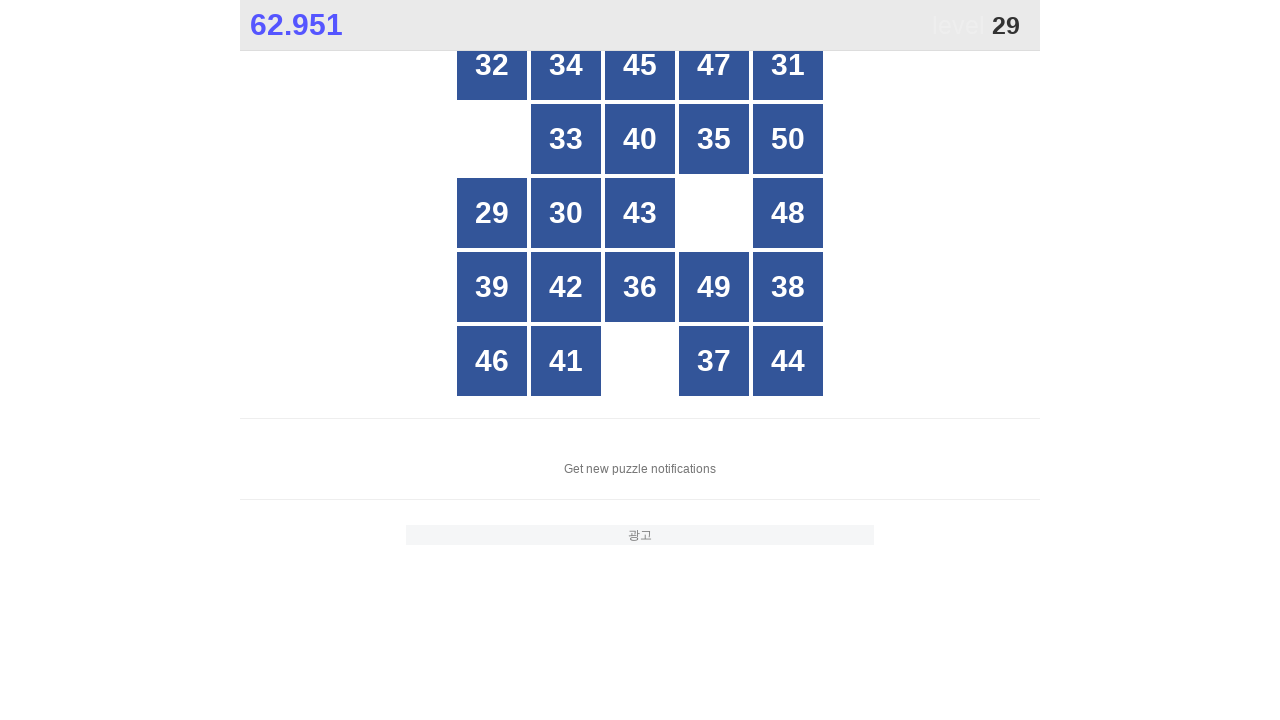

Located all button divs in the grid
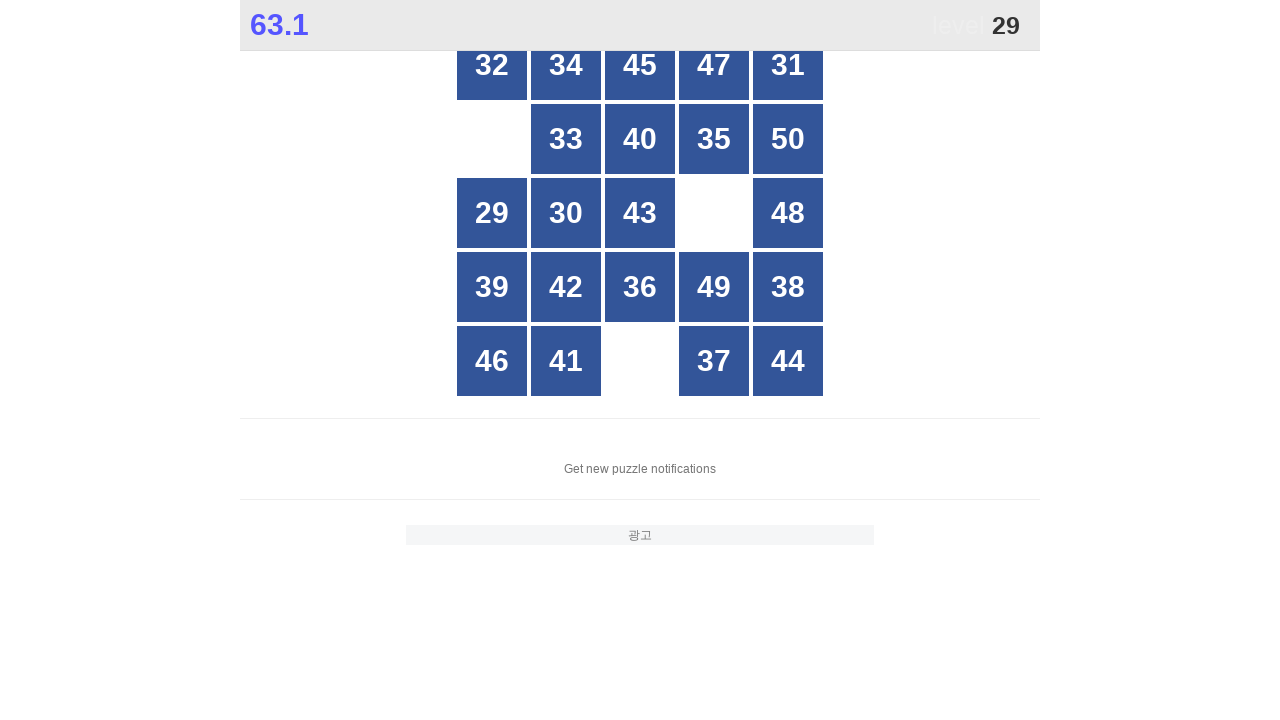

Read button text content: 32
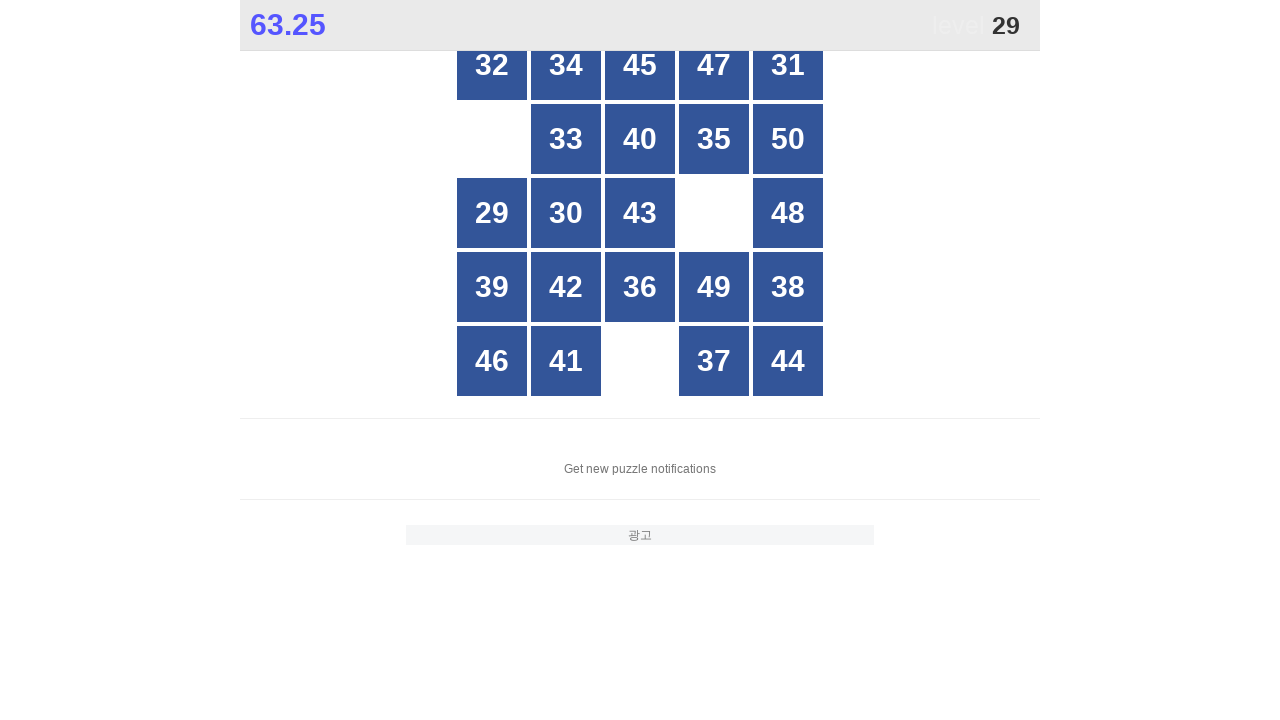

Read button text content: 34
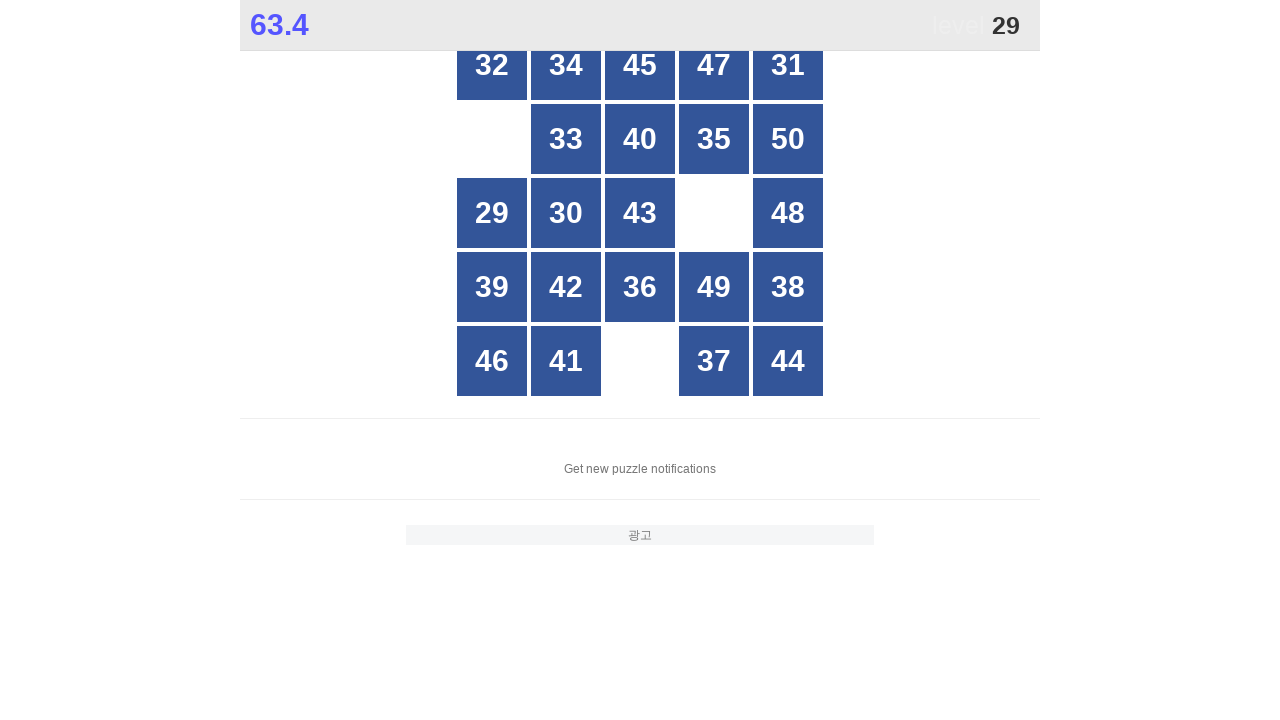

Read button text content: 45
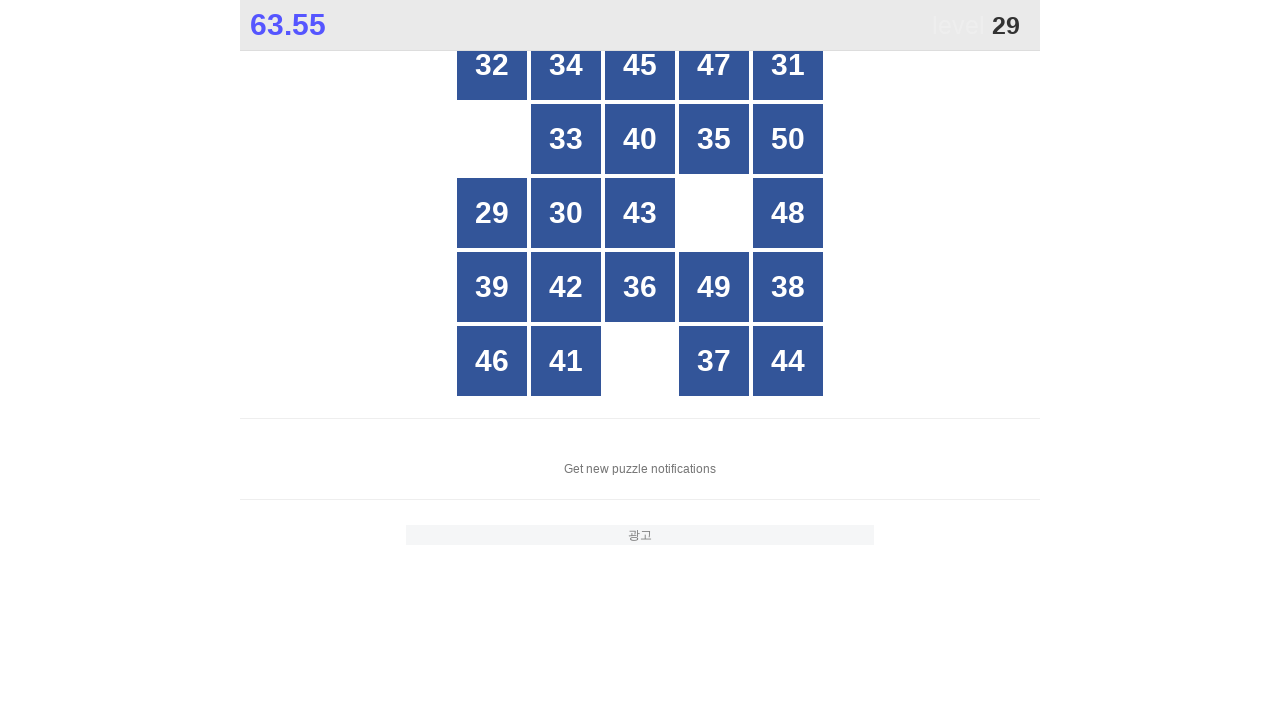

Read button text content: 47
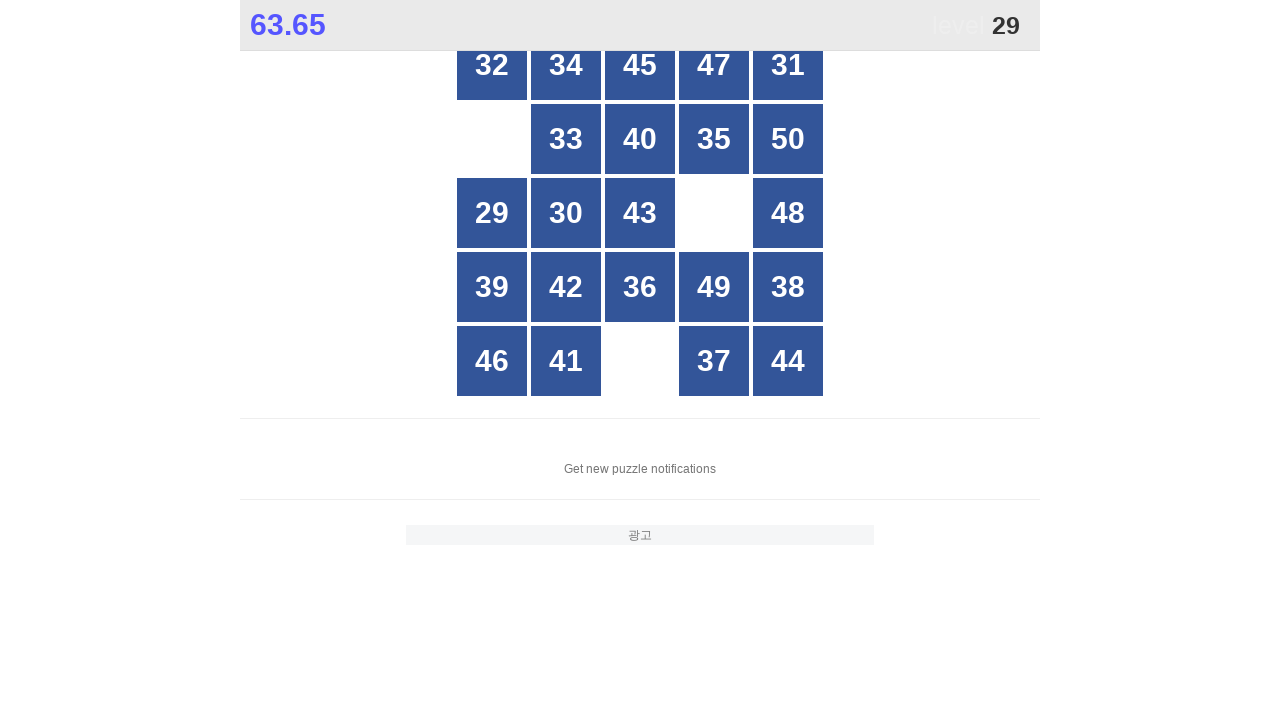

Read button text content: 31
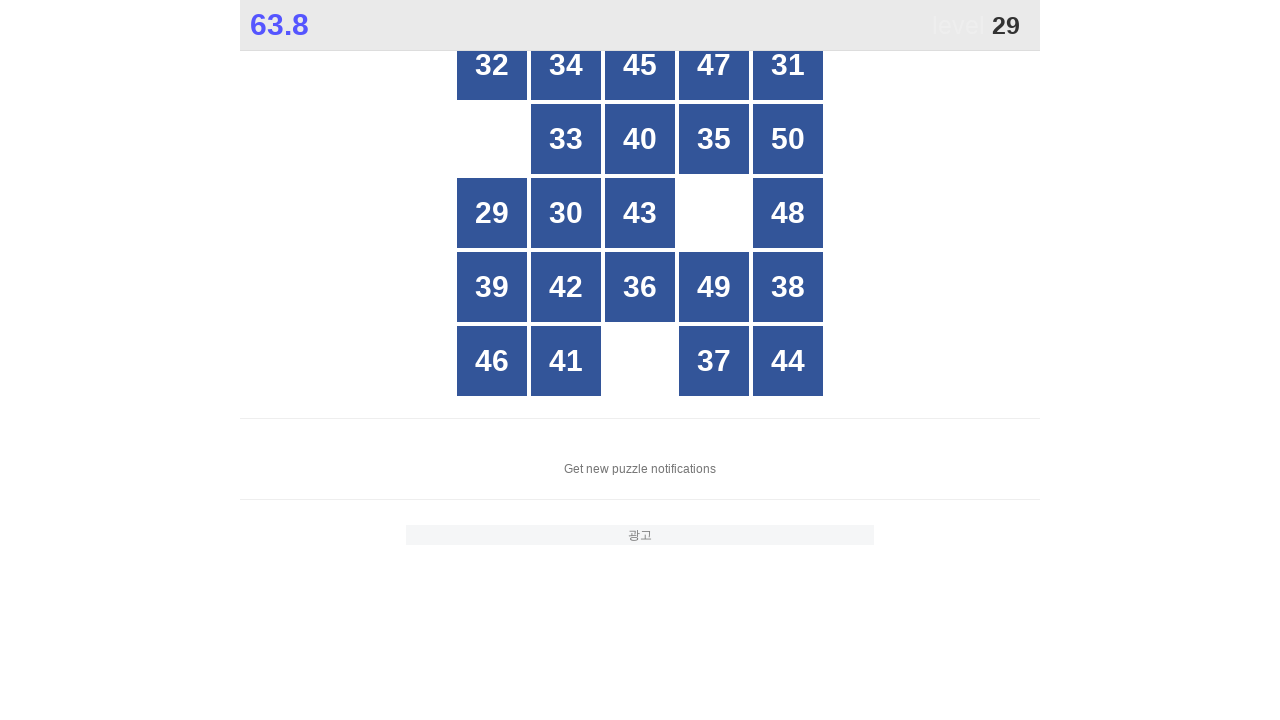

Read button text content: 33
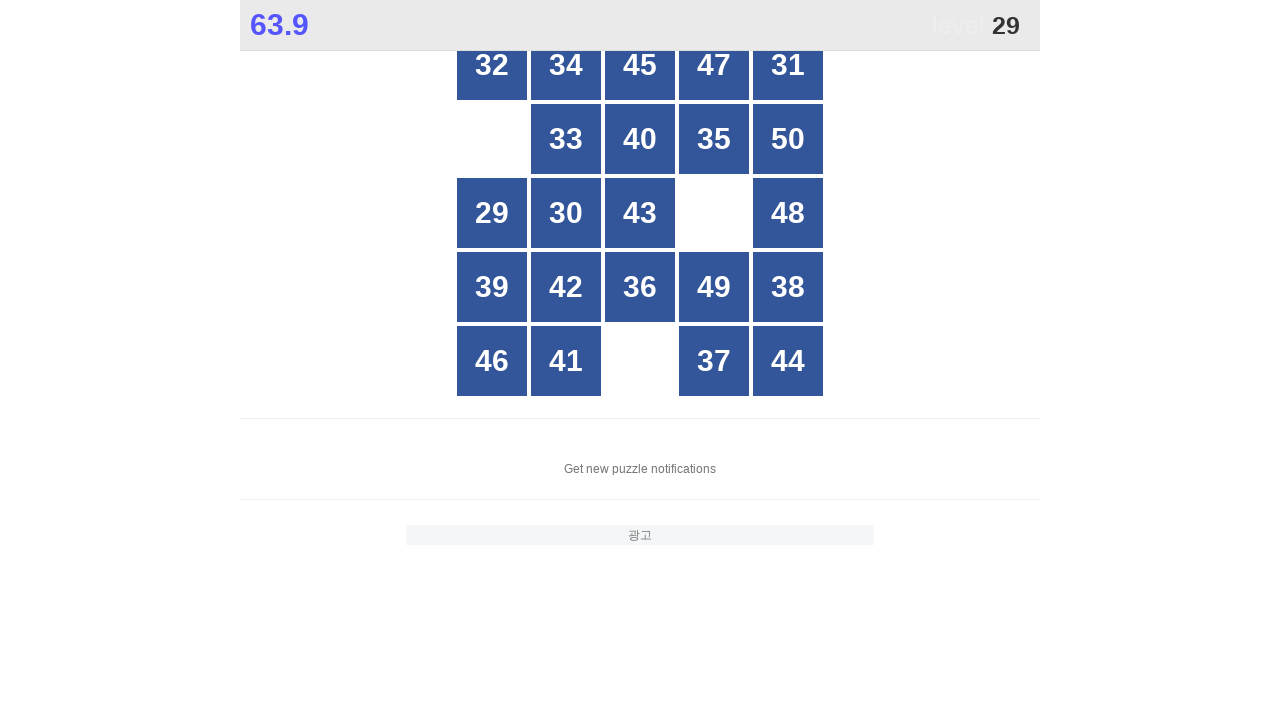

Read button text content: 40
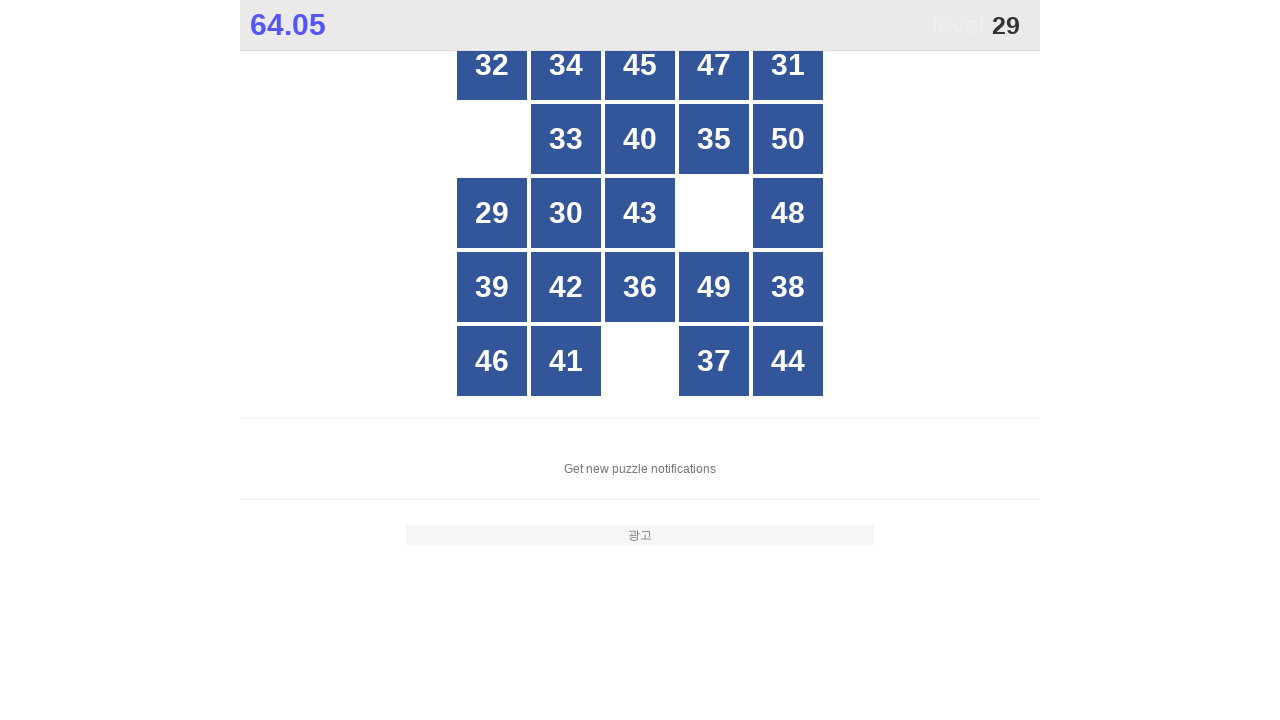

Read button text content: 35
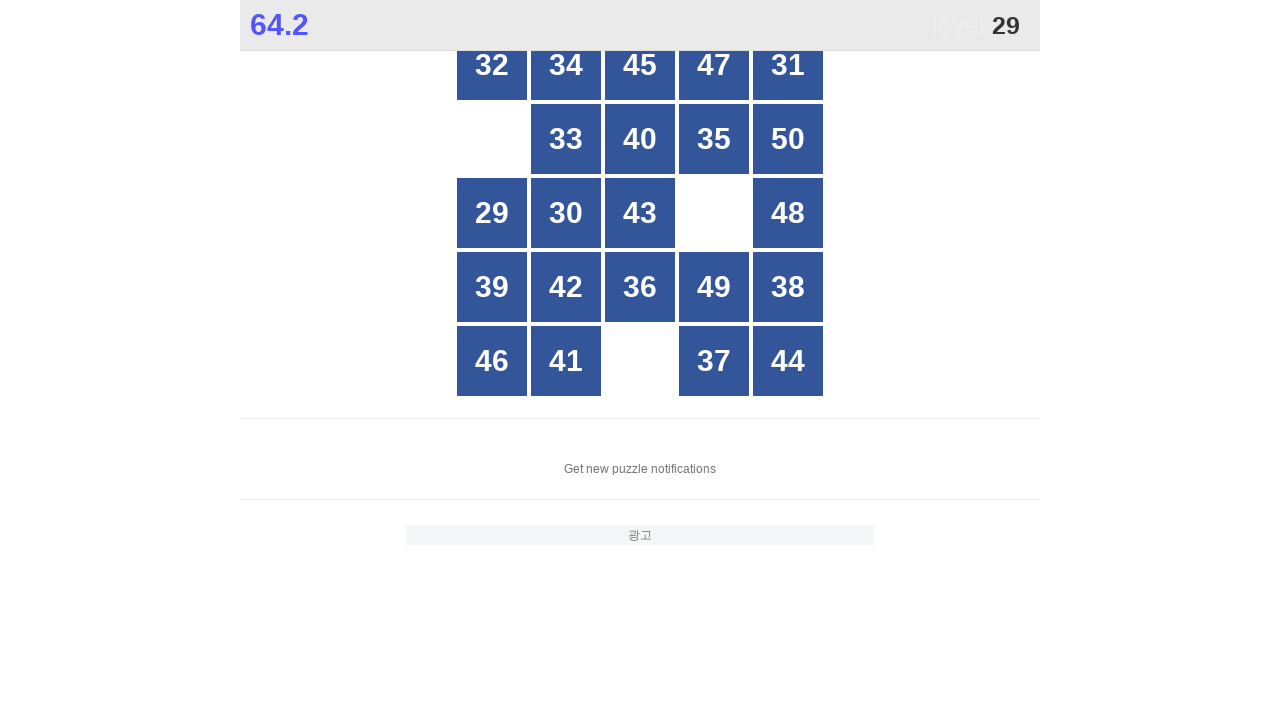

Read button text content: 50
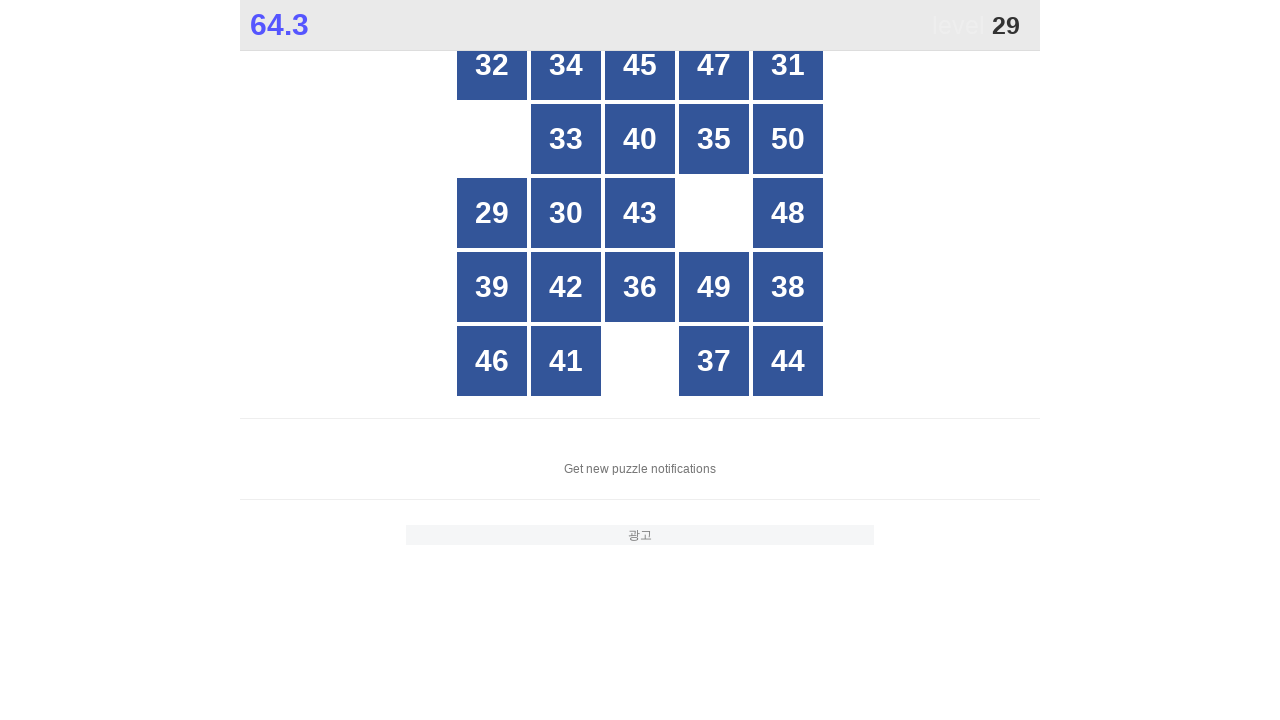

Read button text content: 29
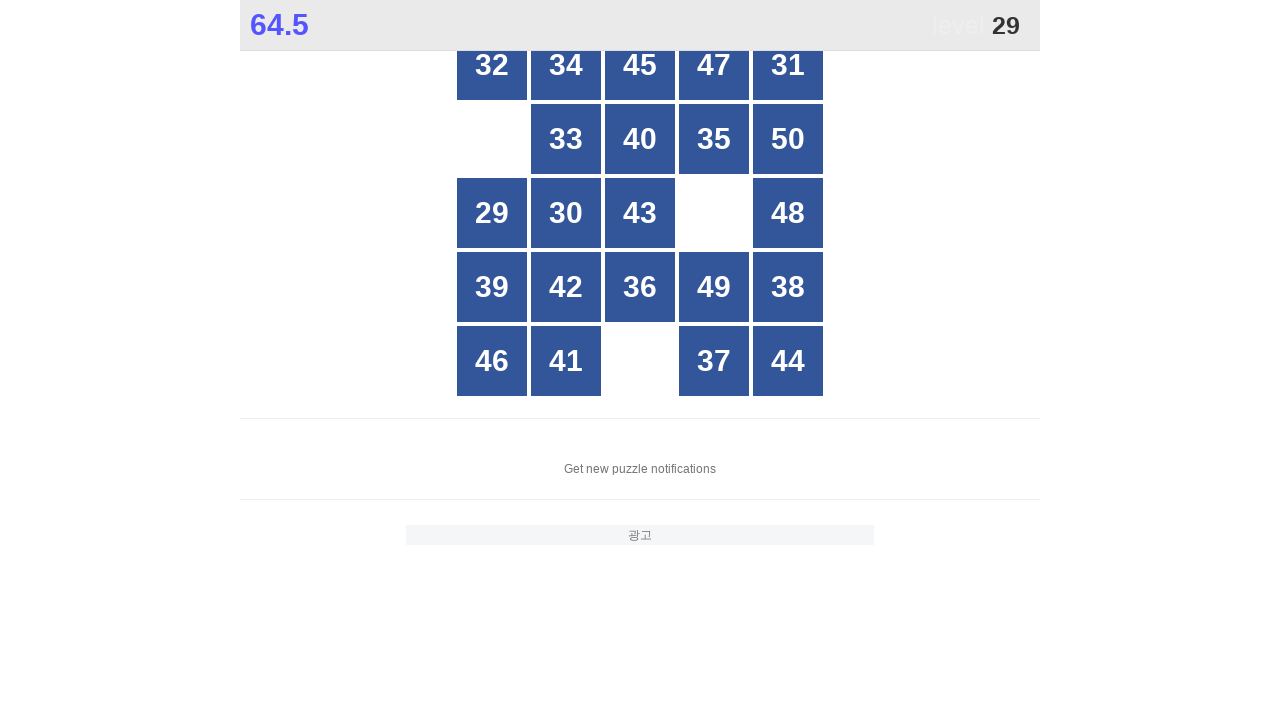

Clicked button number 29 at (492, 213) on xpath=//*[@id="grid"]/div[*] >> nth=9
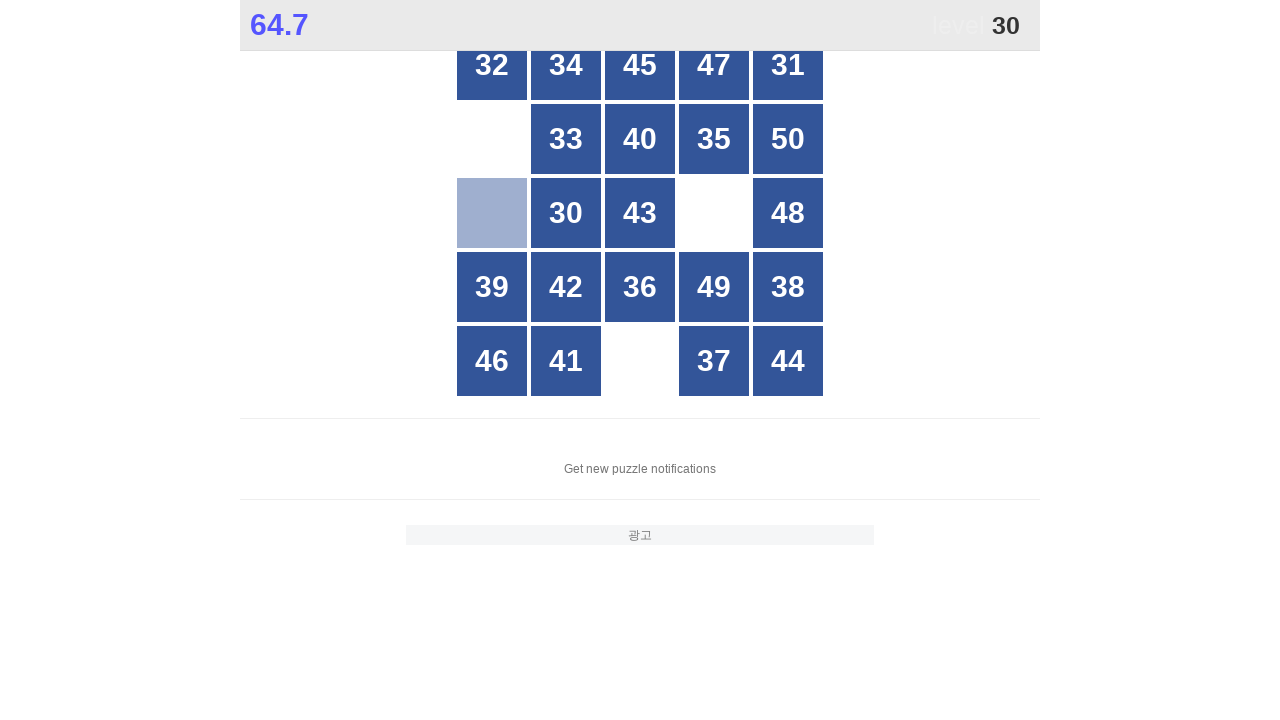

Waited 50ms for game to update
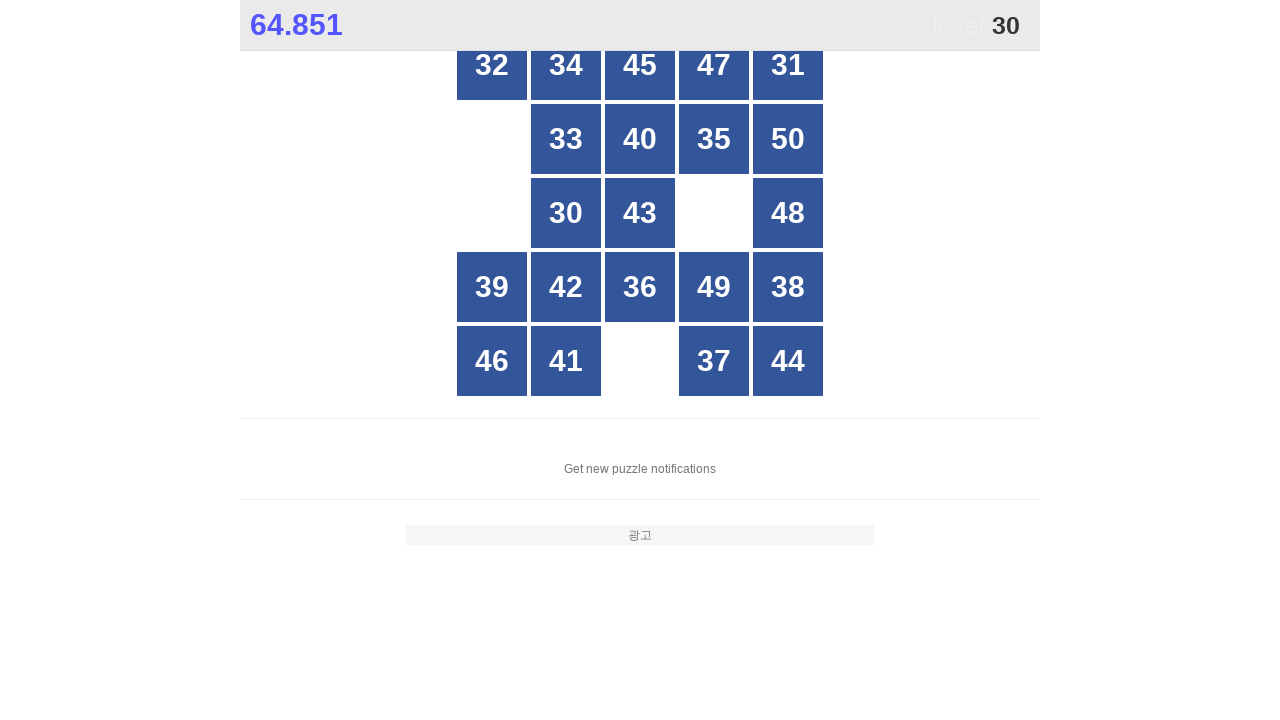

Located all button divs in the grid
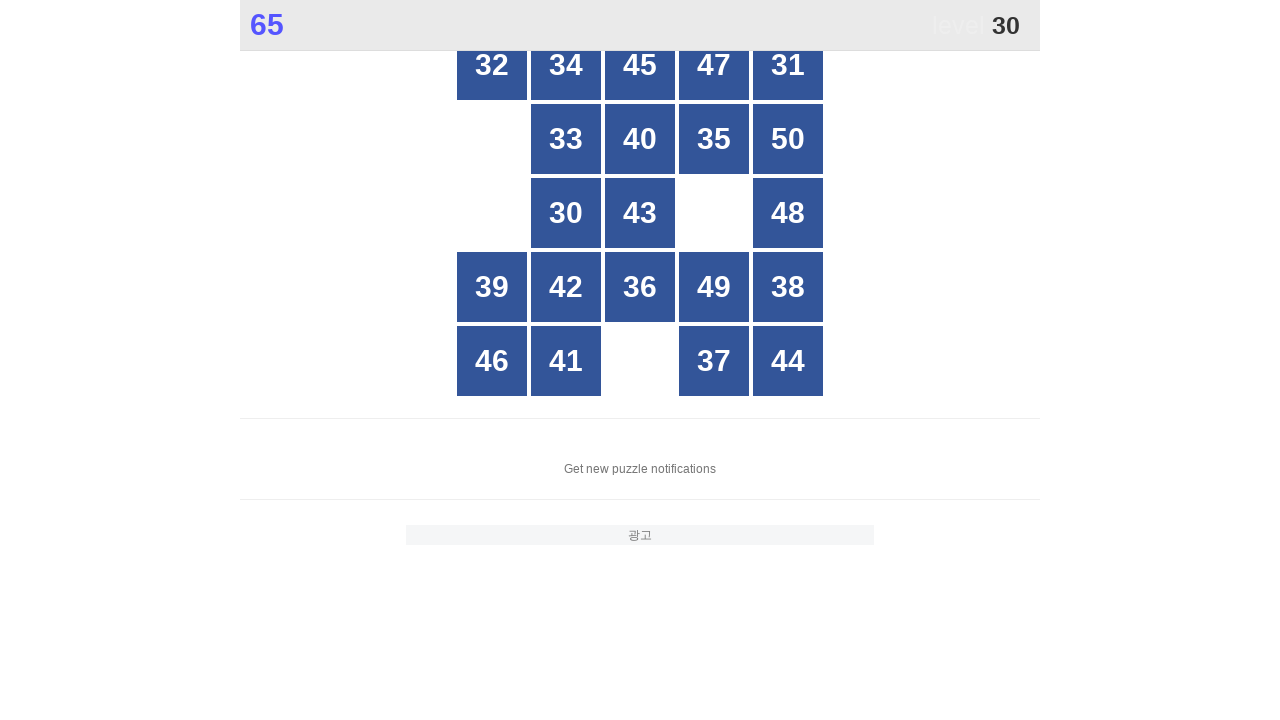

Read button text content: 32
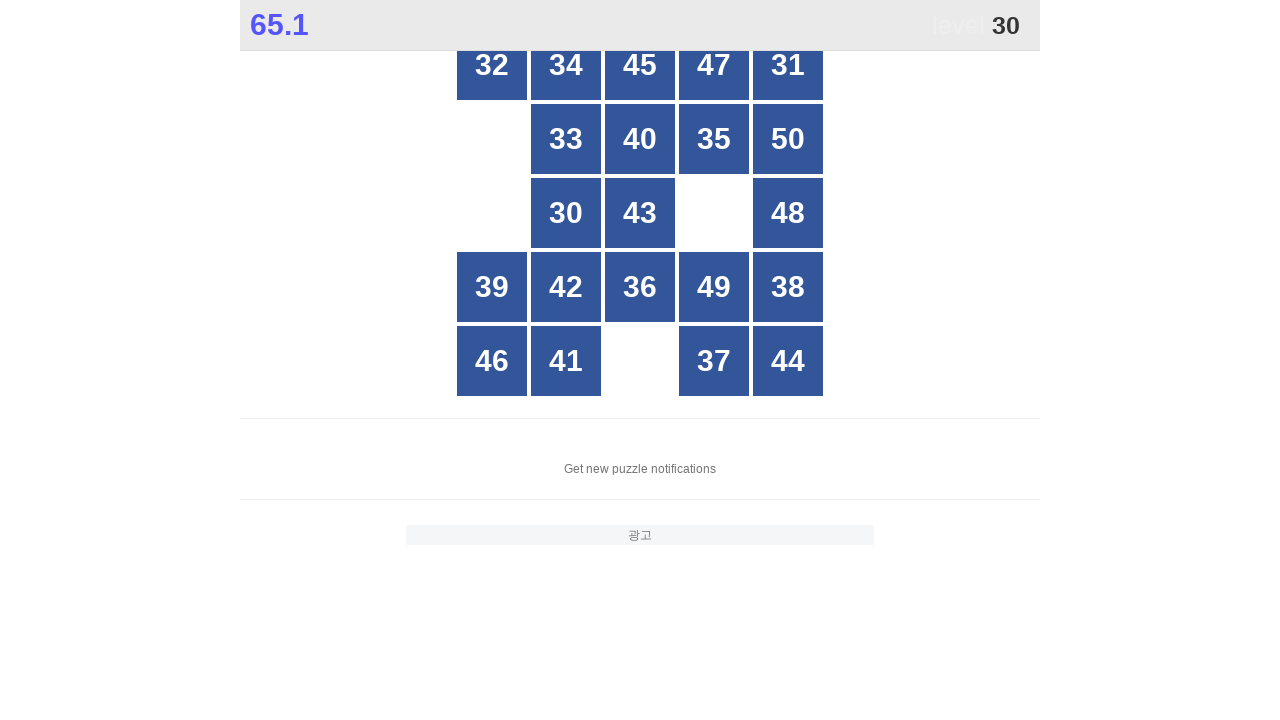

Read button text content: 34
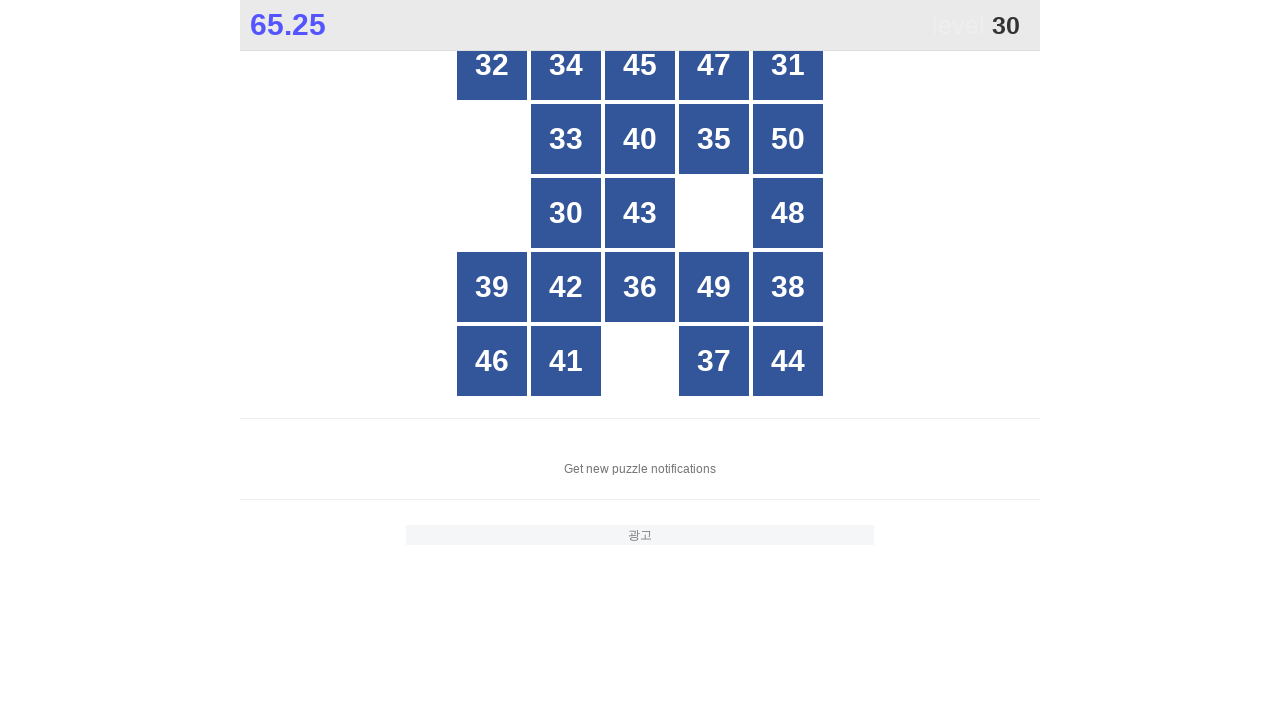

Read button text content: 45
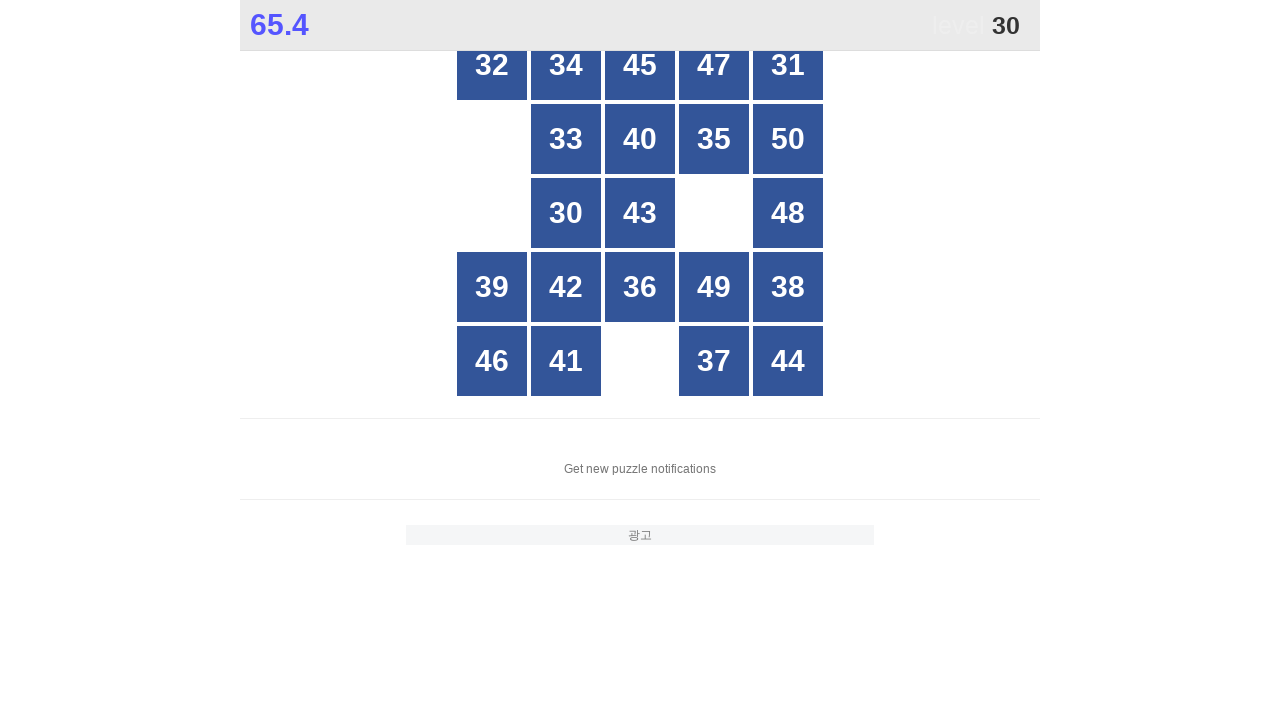

Read button text content: 47
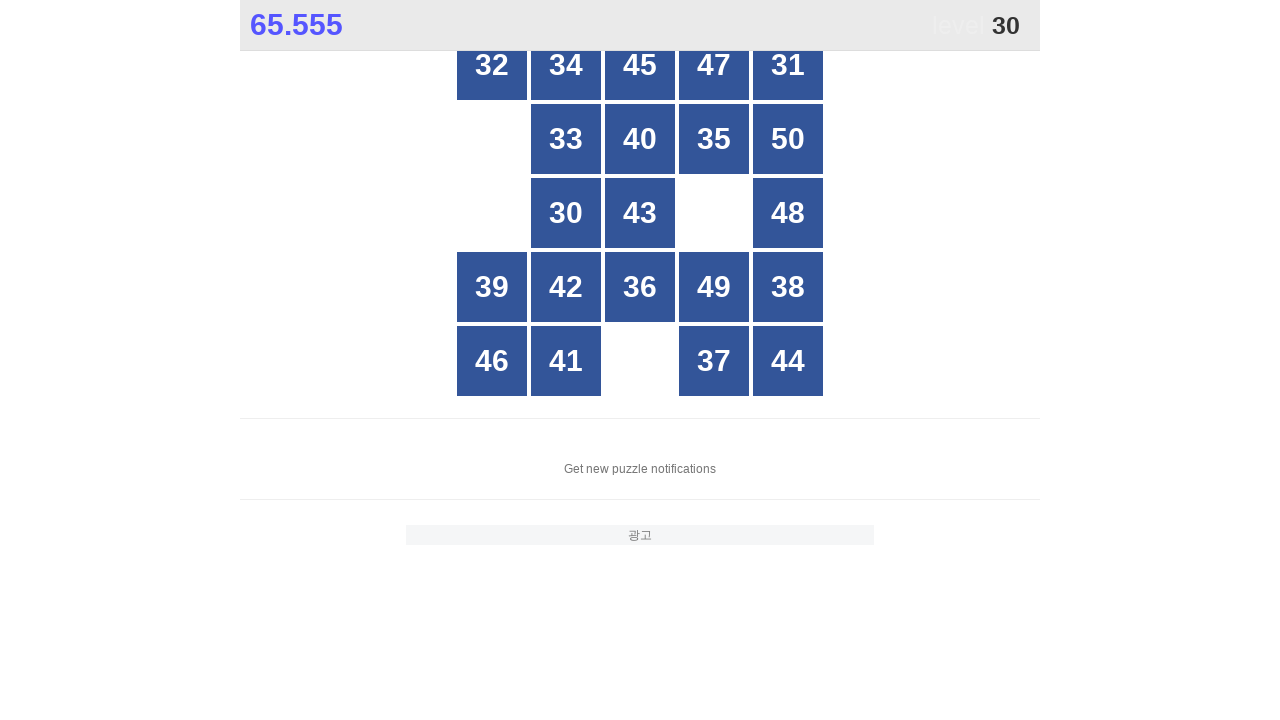

Read button text content: 31
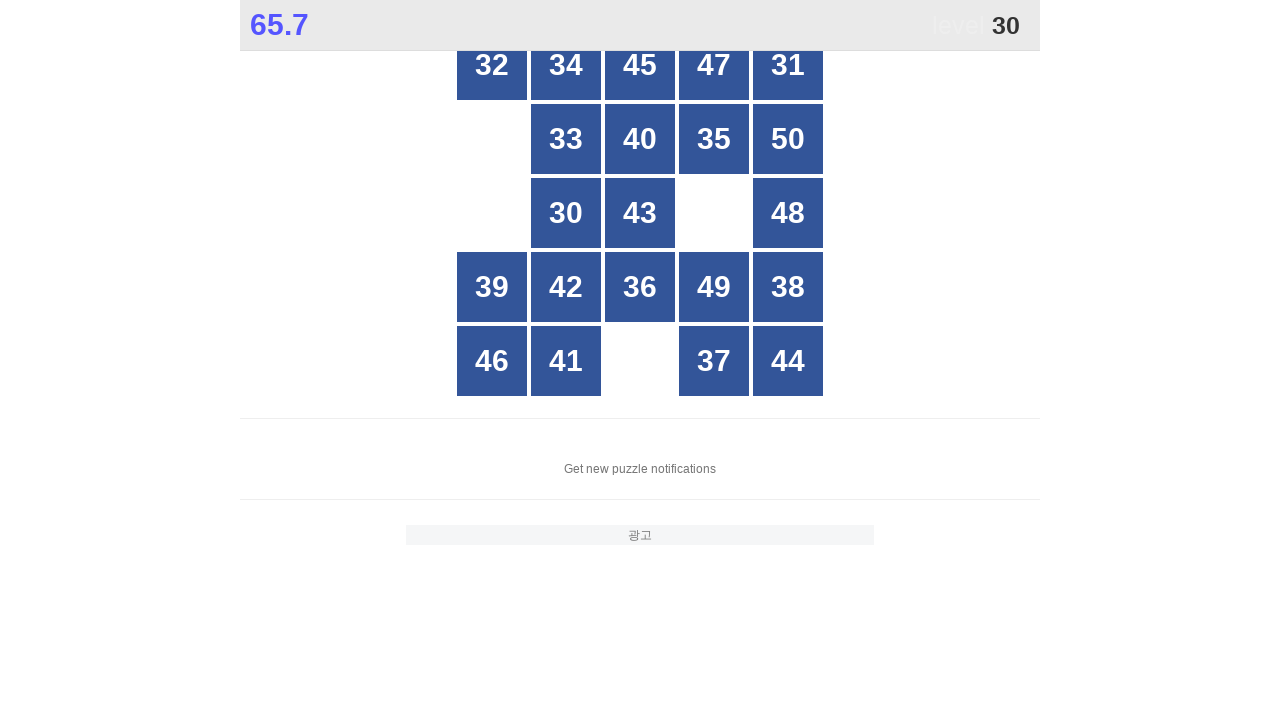

Read button text content: 33
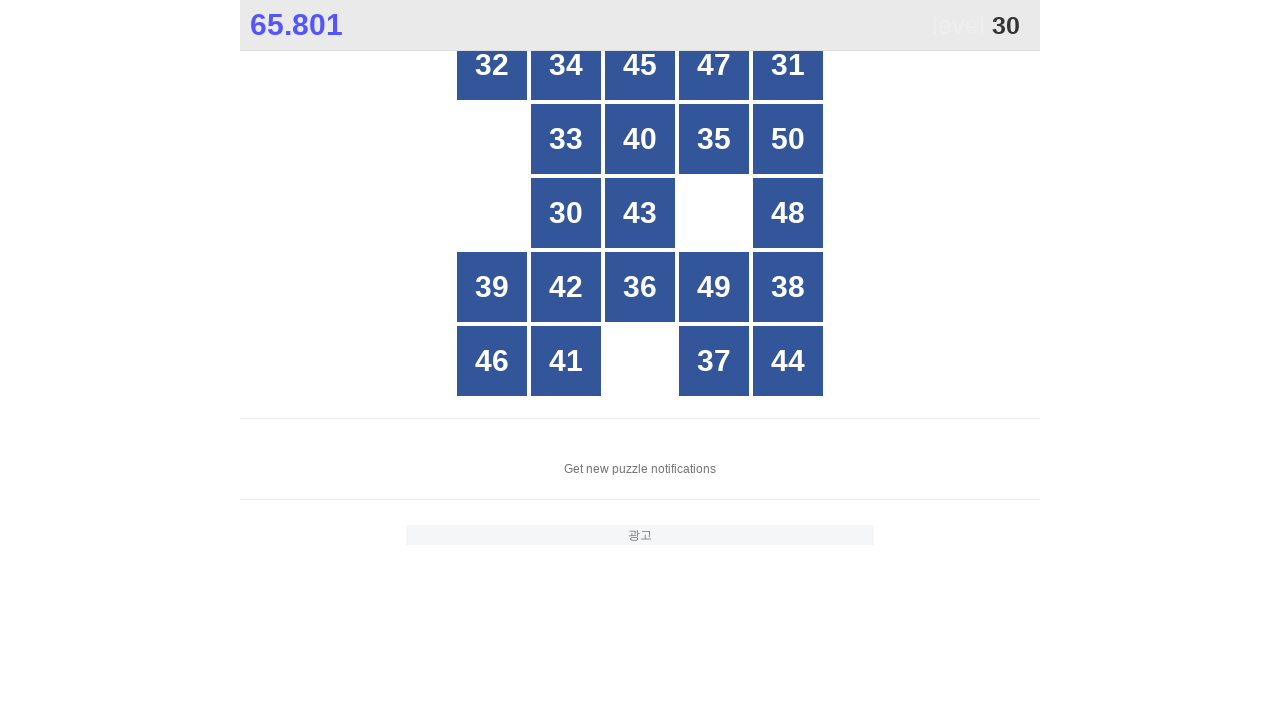

Read button text content: 40
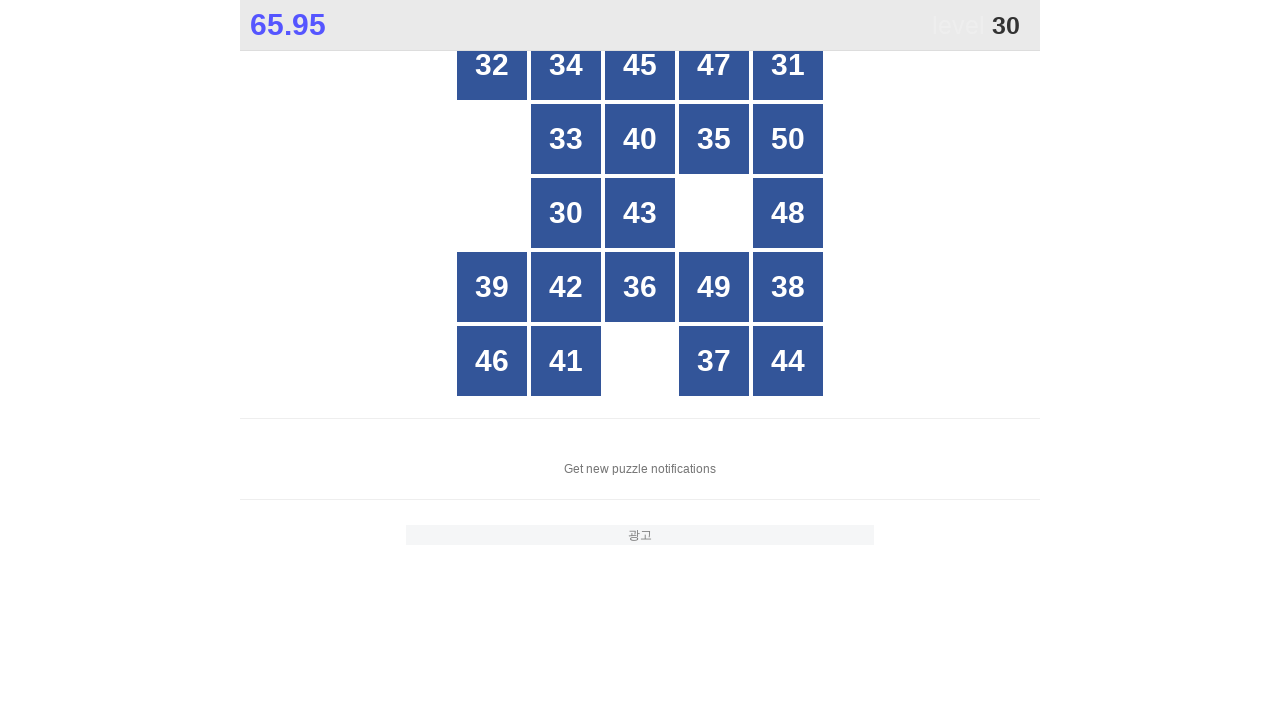

Read button text content: 35
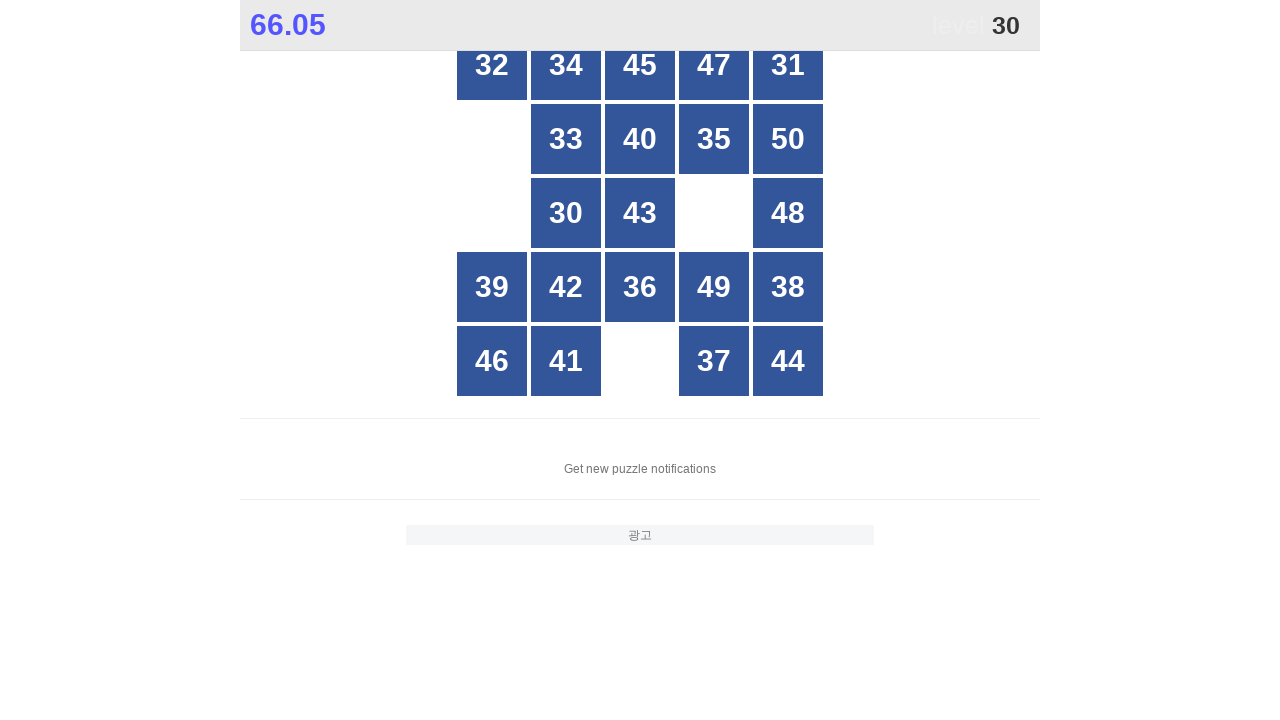

Read button text content: 50
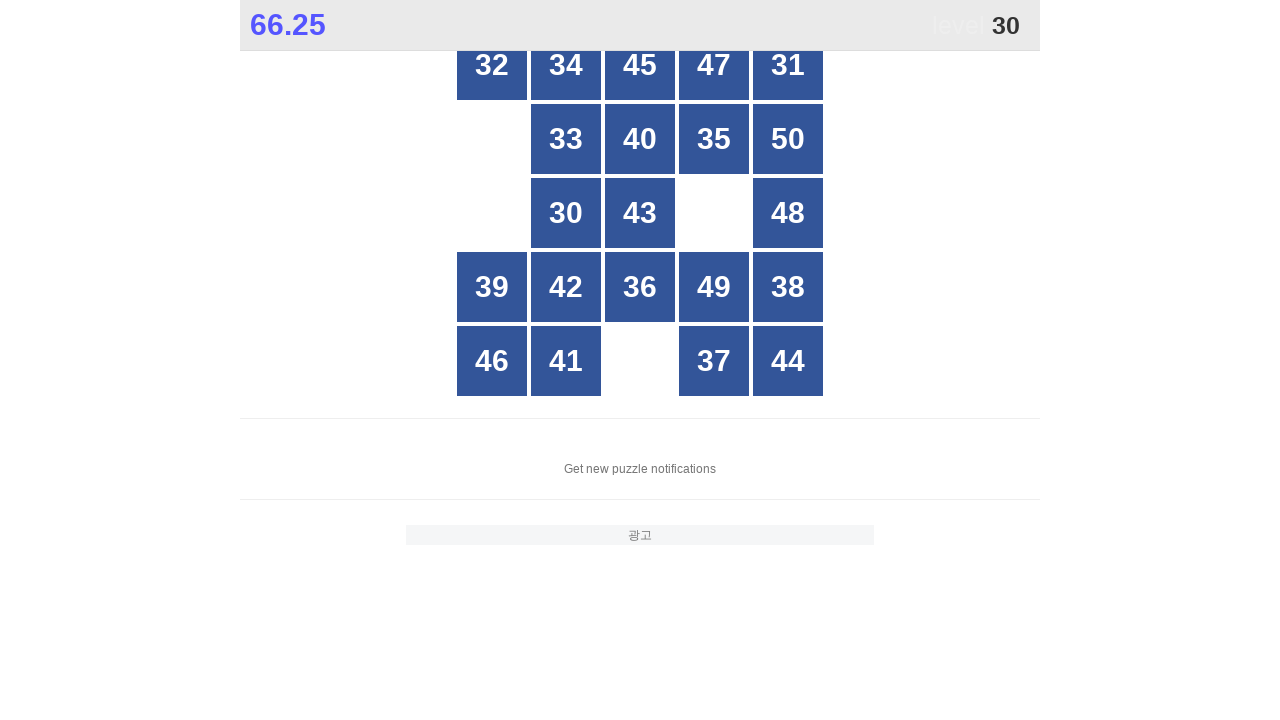

Read button text content: 30
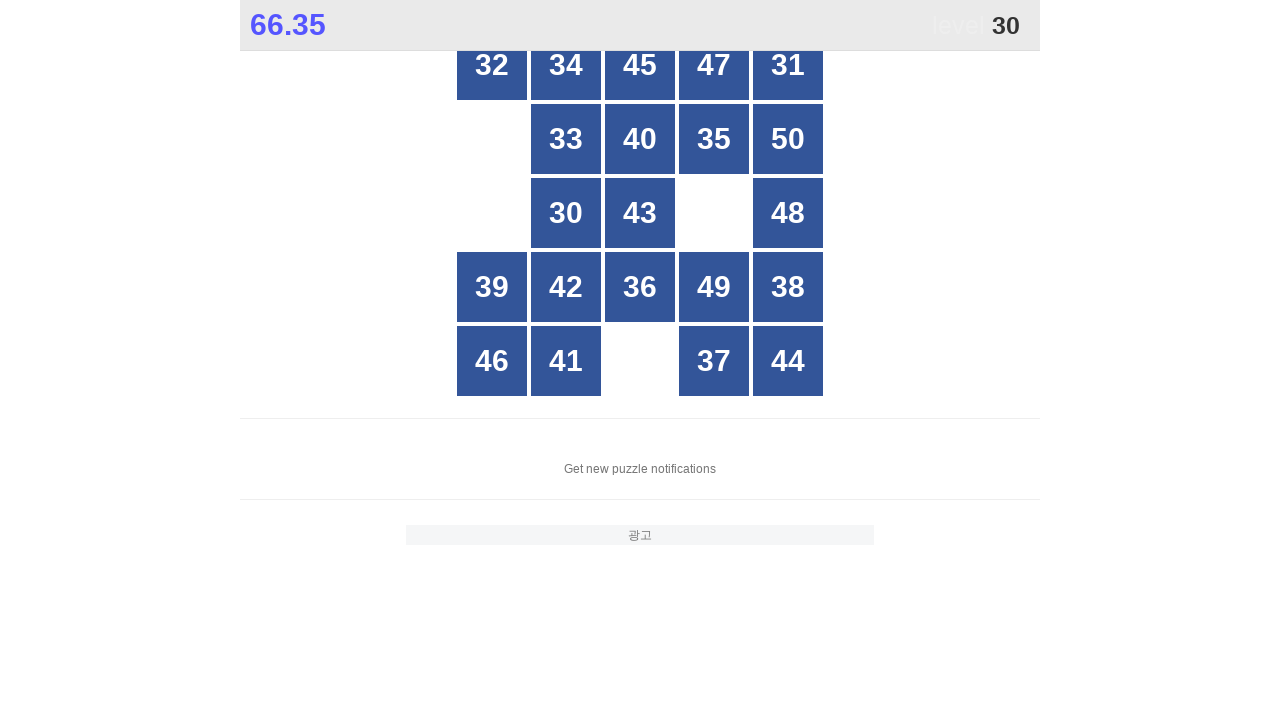

Clicked button number 30 at (566, 213) on xpath=//*[@id="grid"]/div[*] >> nth=9
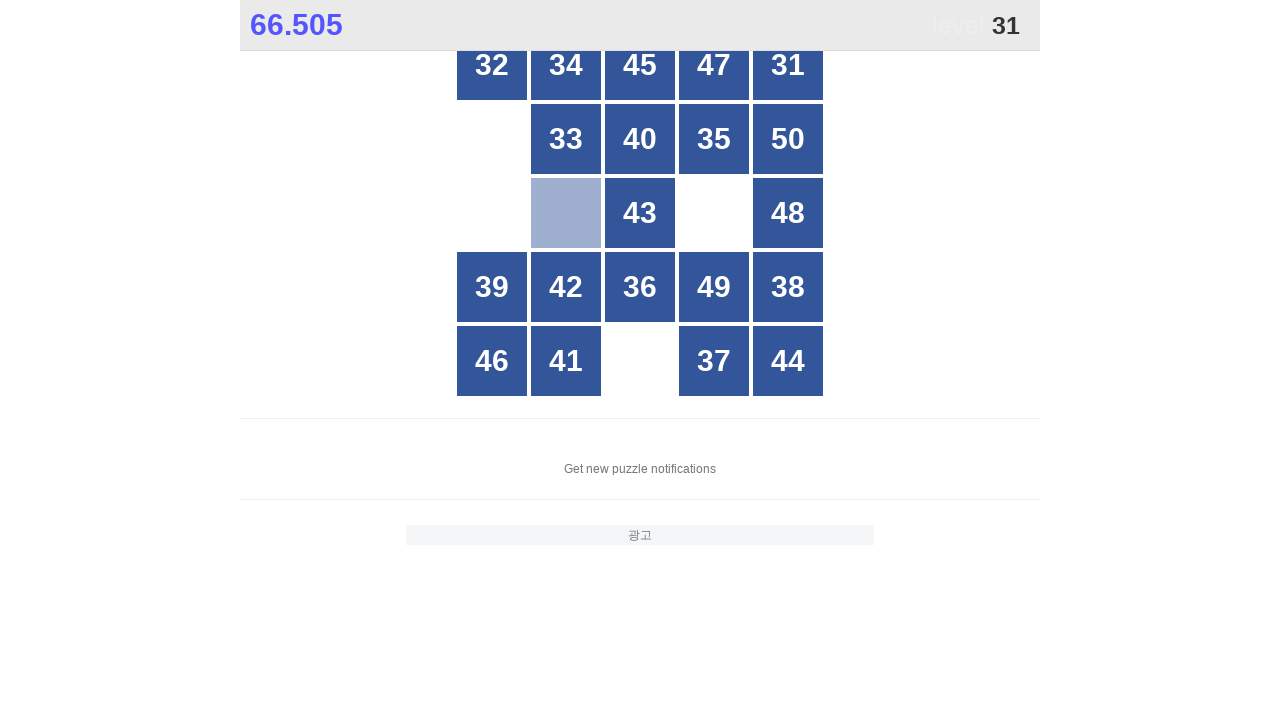

Waited 50ms for game to update
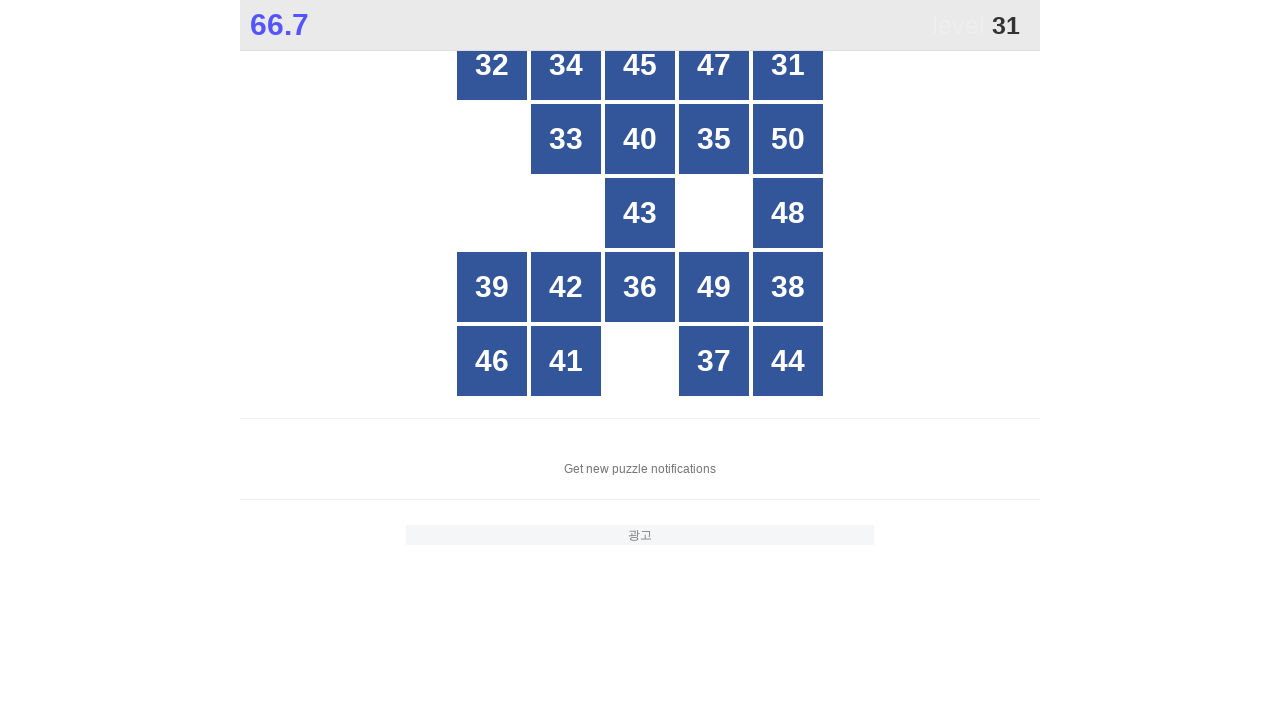

Located all button divs in the grid
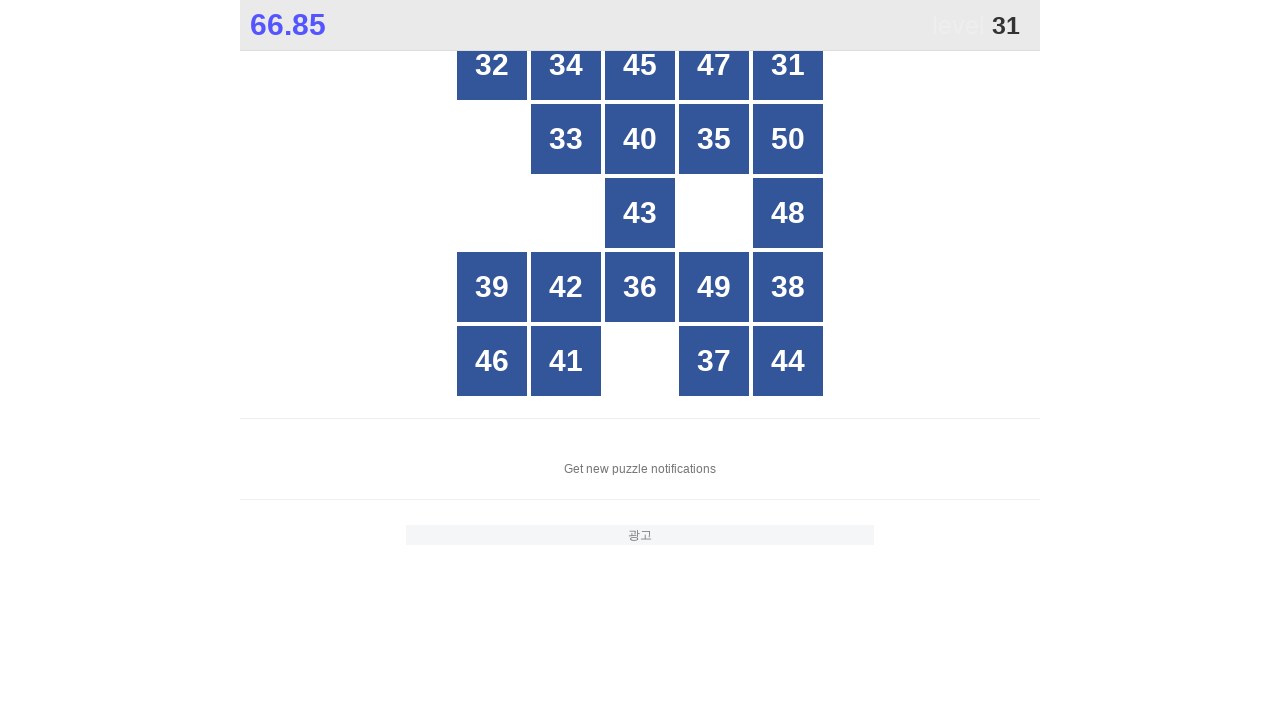

Read button text content: 32
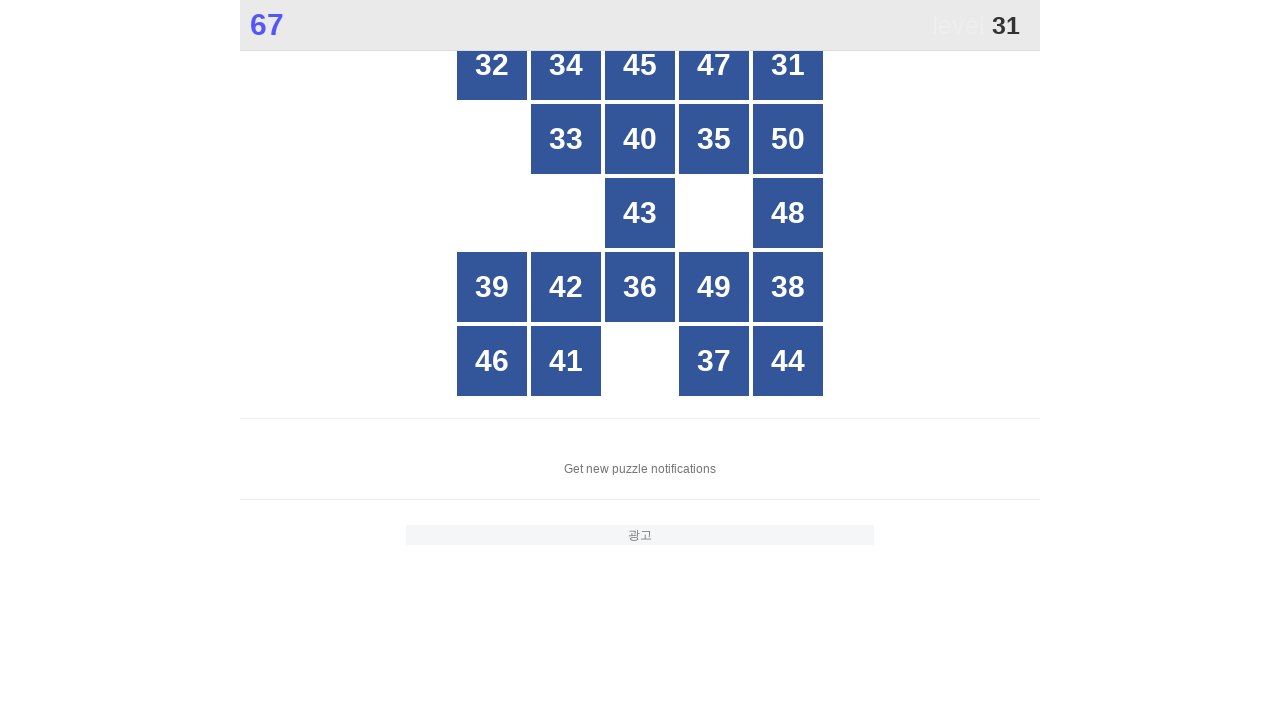

Read button text content: 34
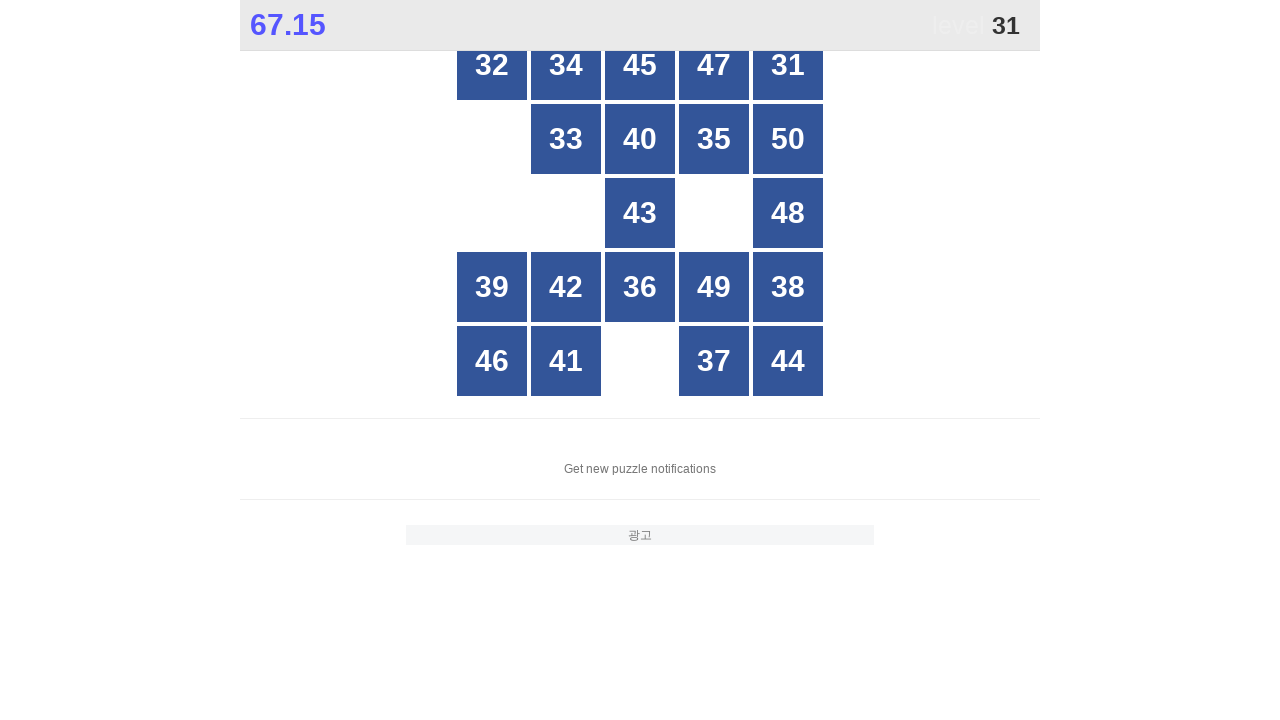

Read button text content: 45
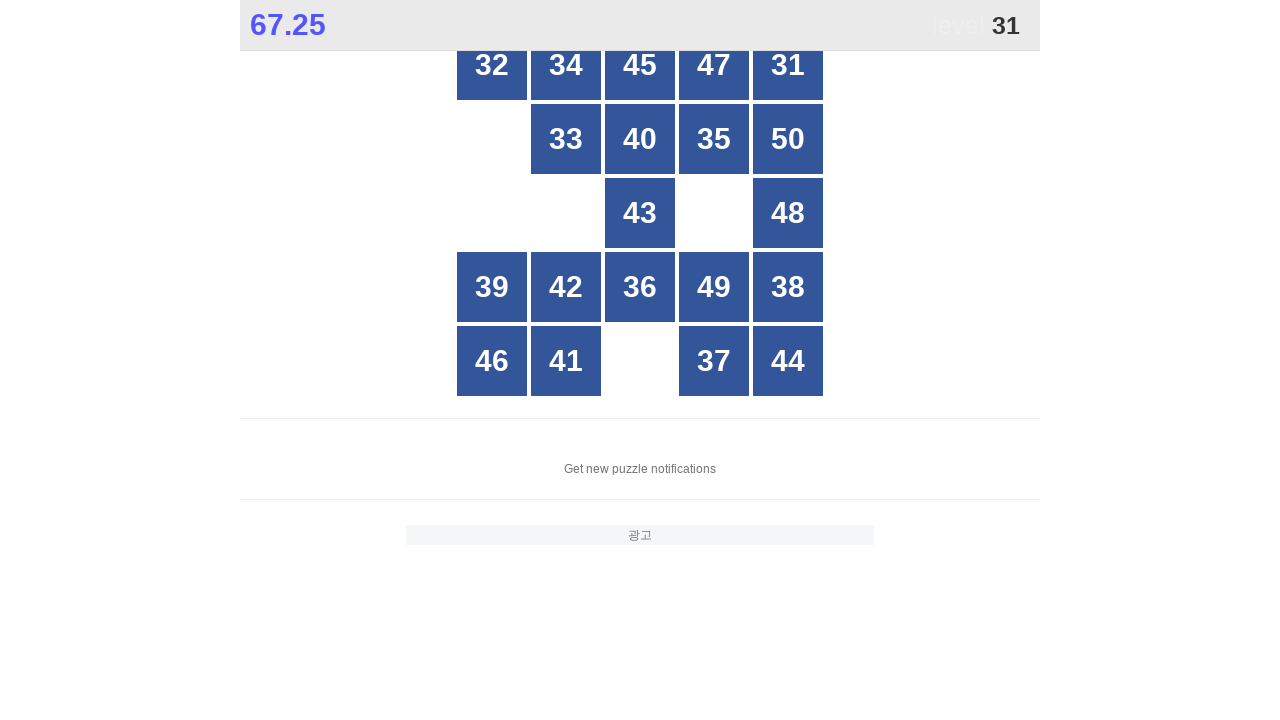

Read button text content: 47
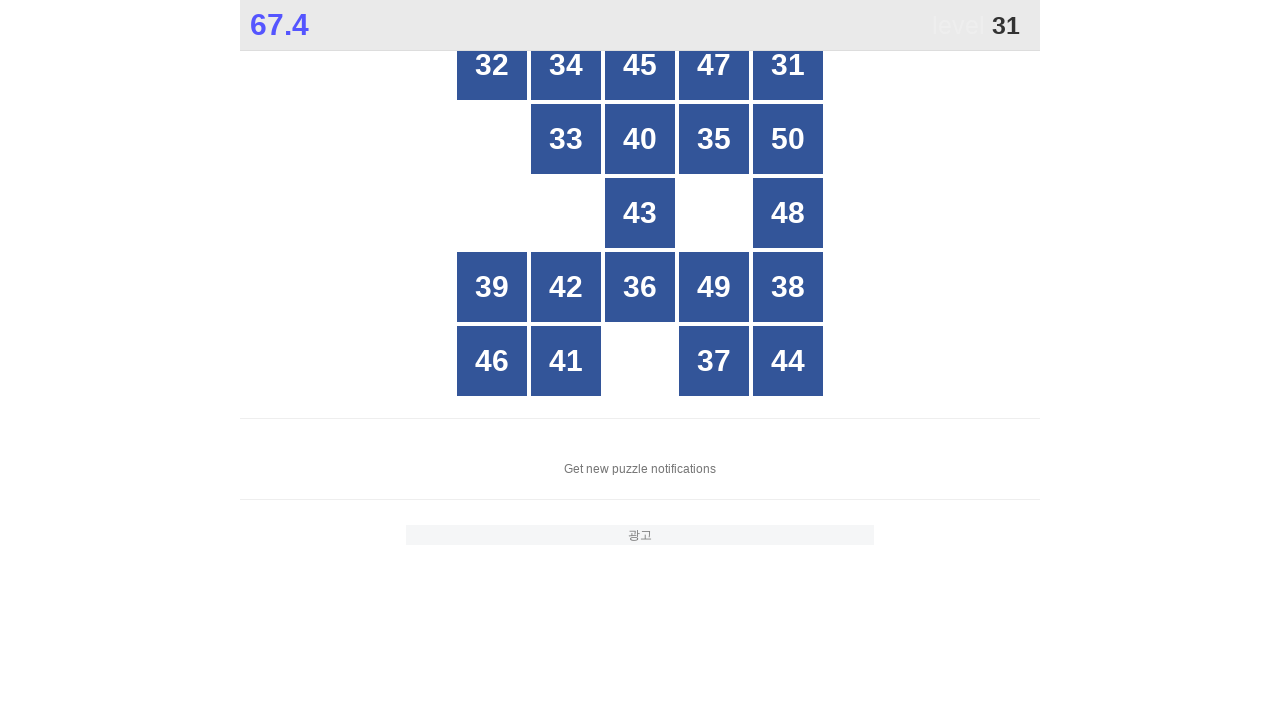

Read button text content: 31
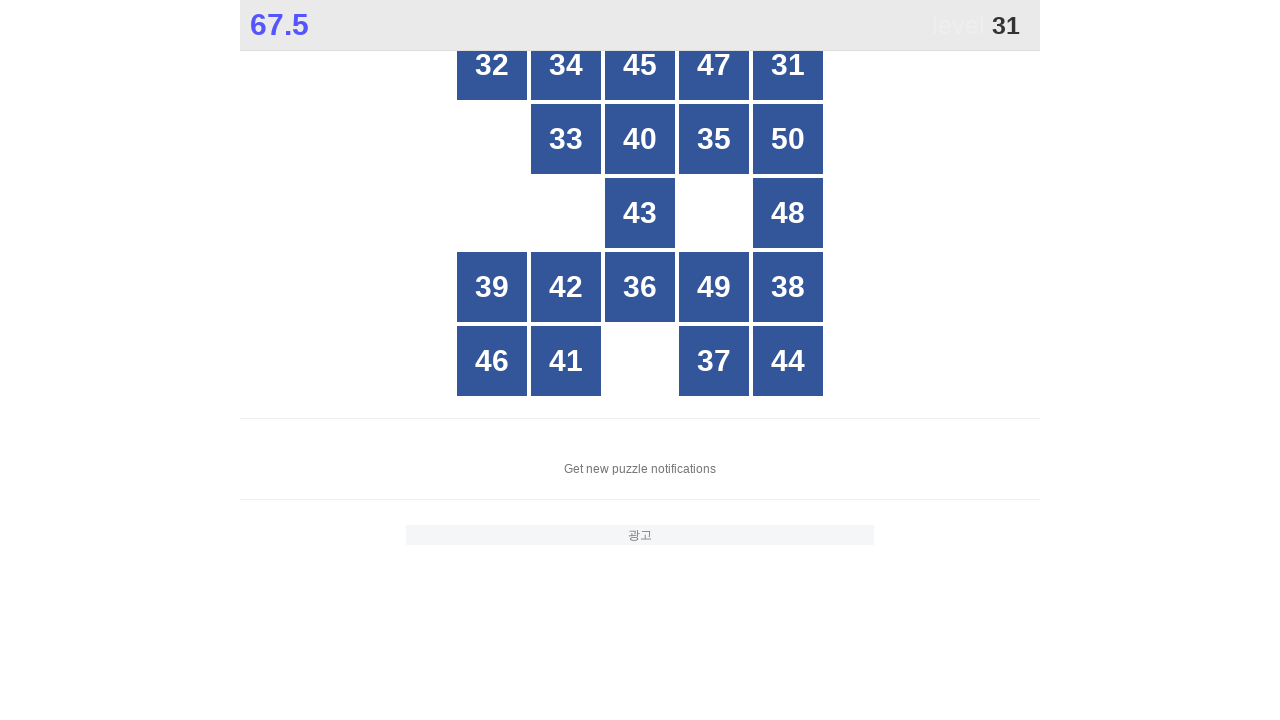

Clicked button number 31 at (788, 65) on xpath=//*[@id="grid"]/div[*] >> nth=4
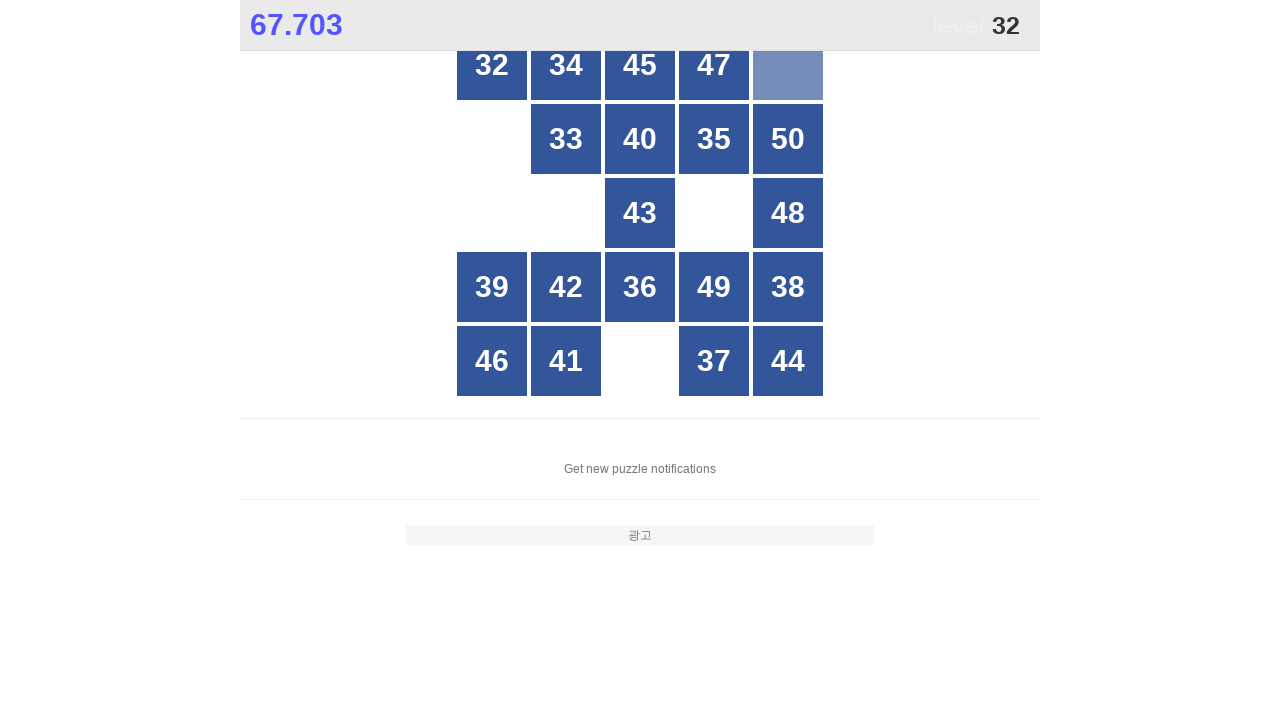

Waited 50ms for game to update
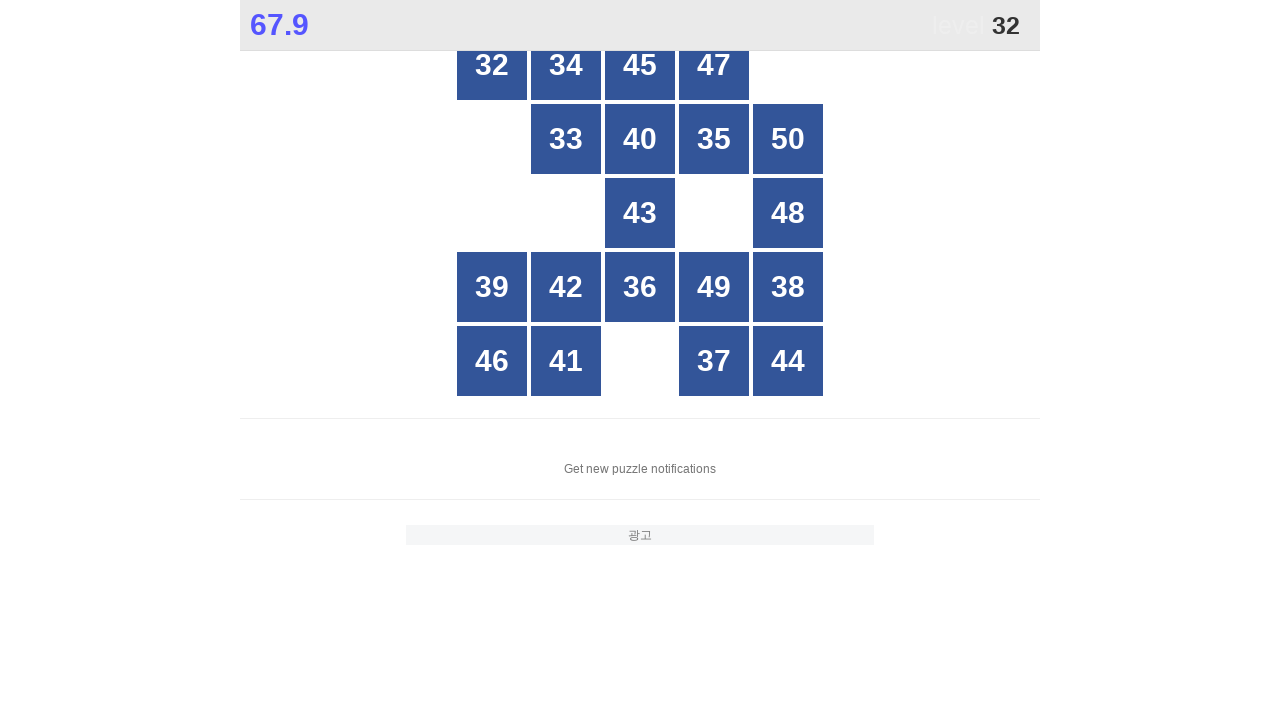

Located all button divs in the grid
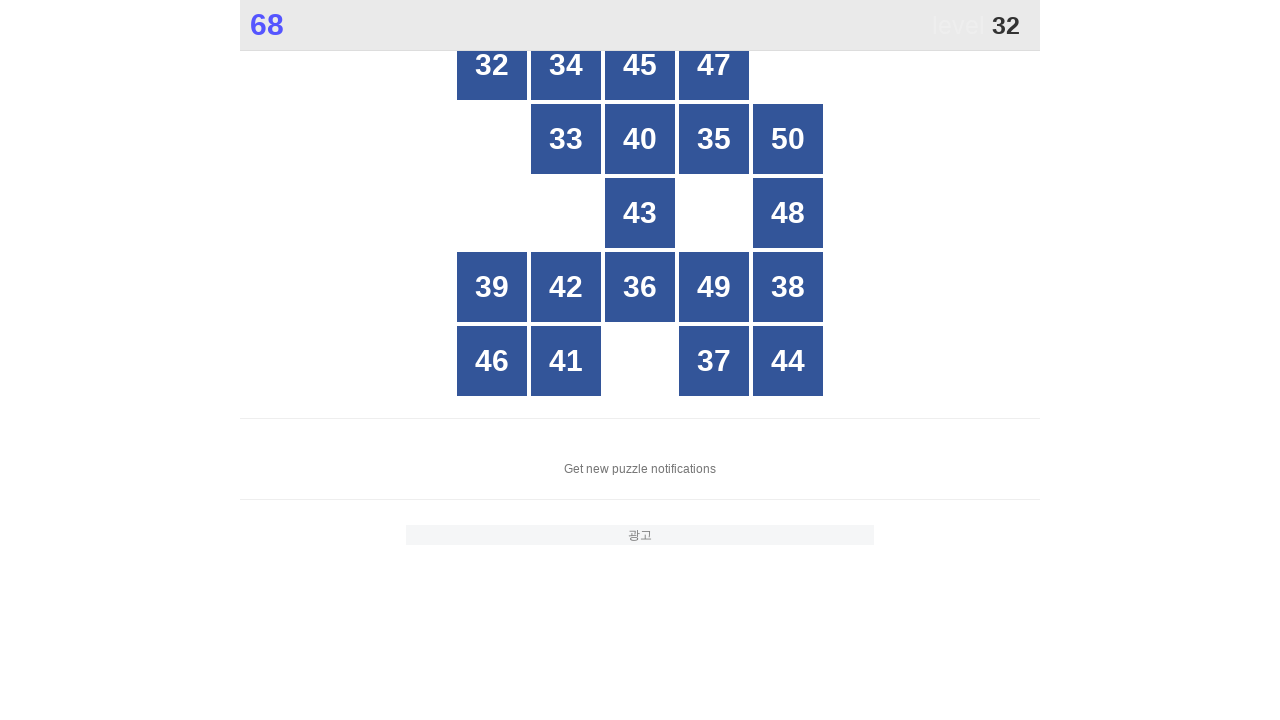

Read button text content: 32
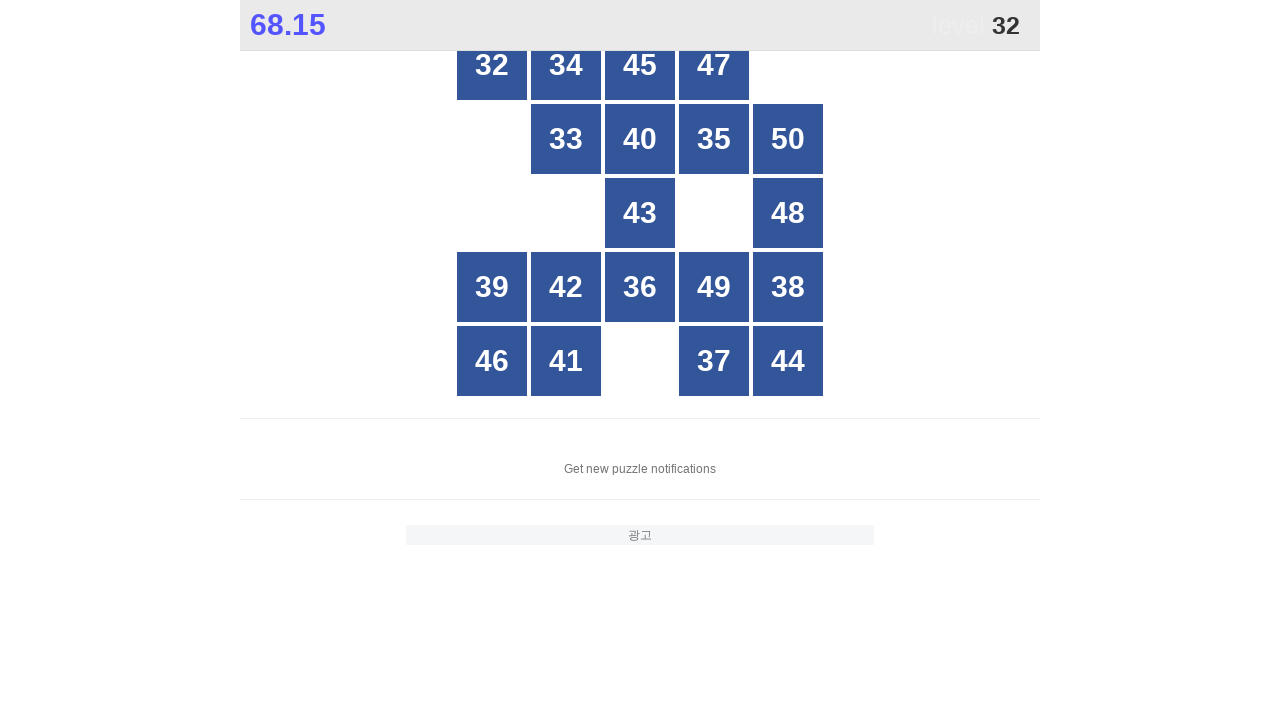

Clicked button number 32 at (492, 65) on xpath=//*[@id="grid"]/div[*] >> nth=0
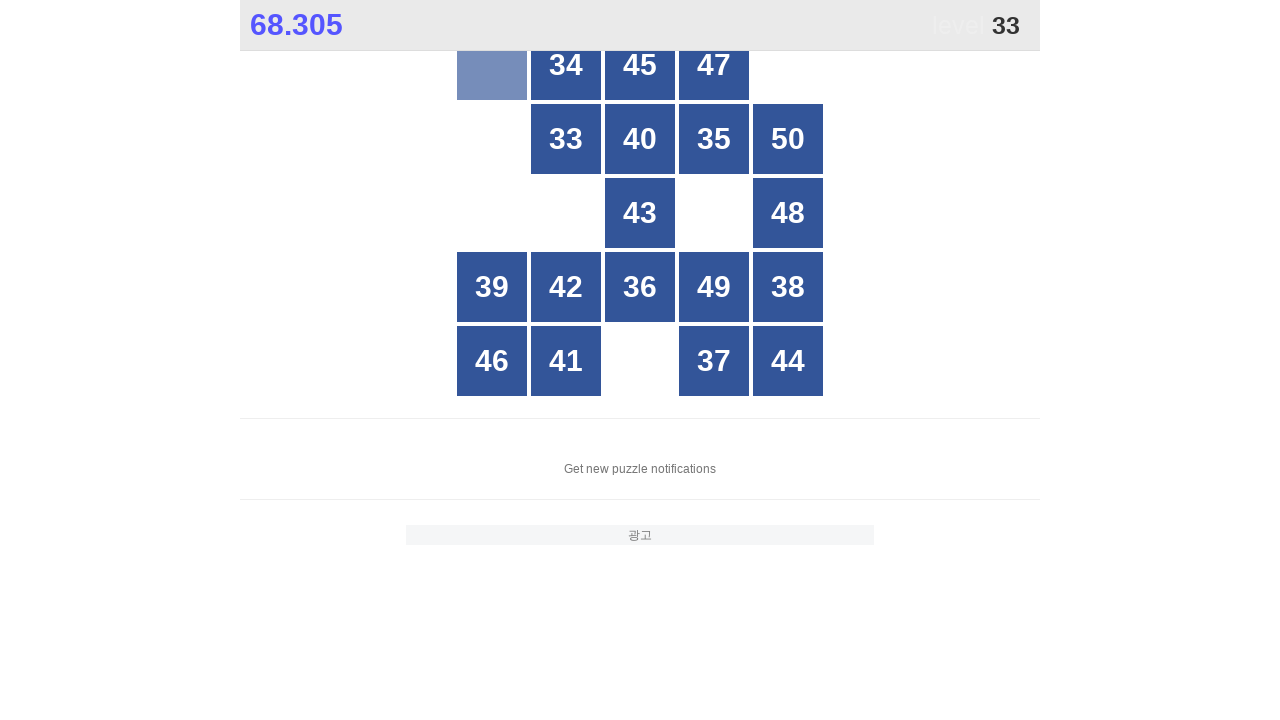

Waited 50ms for game to update
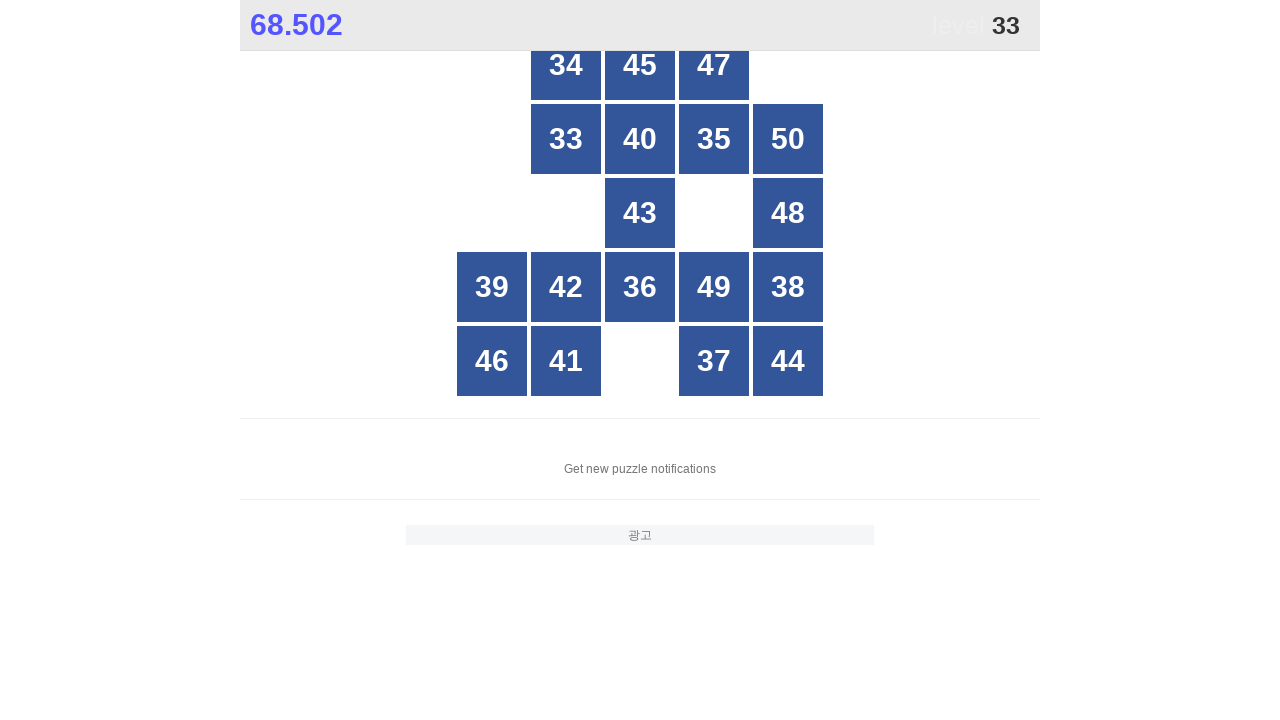

Located all button divs in the grid
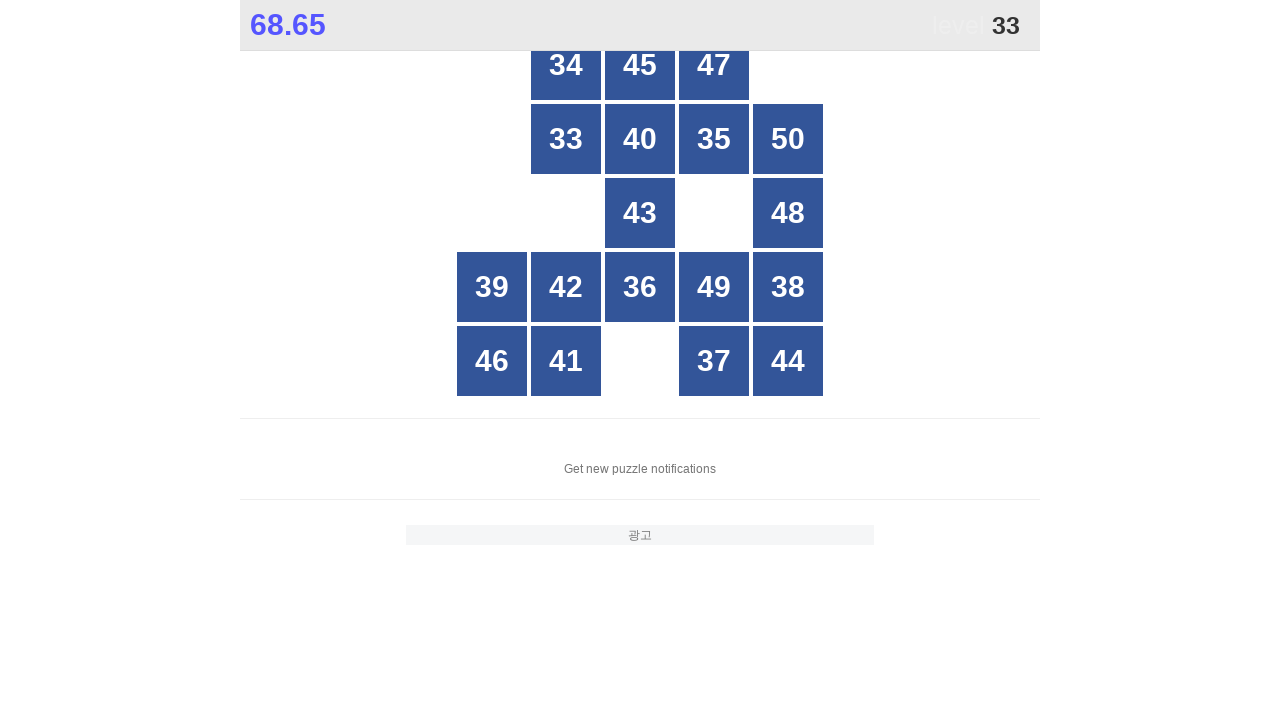

Read button text content: 34
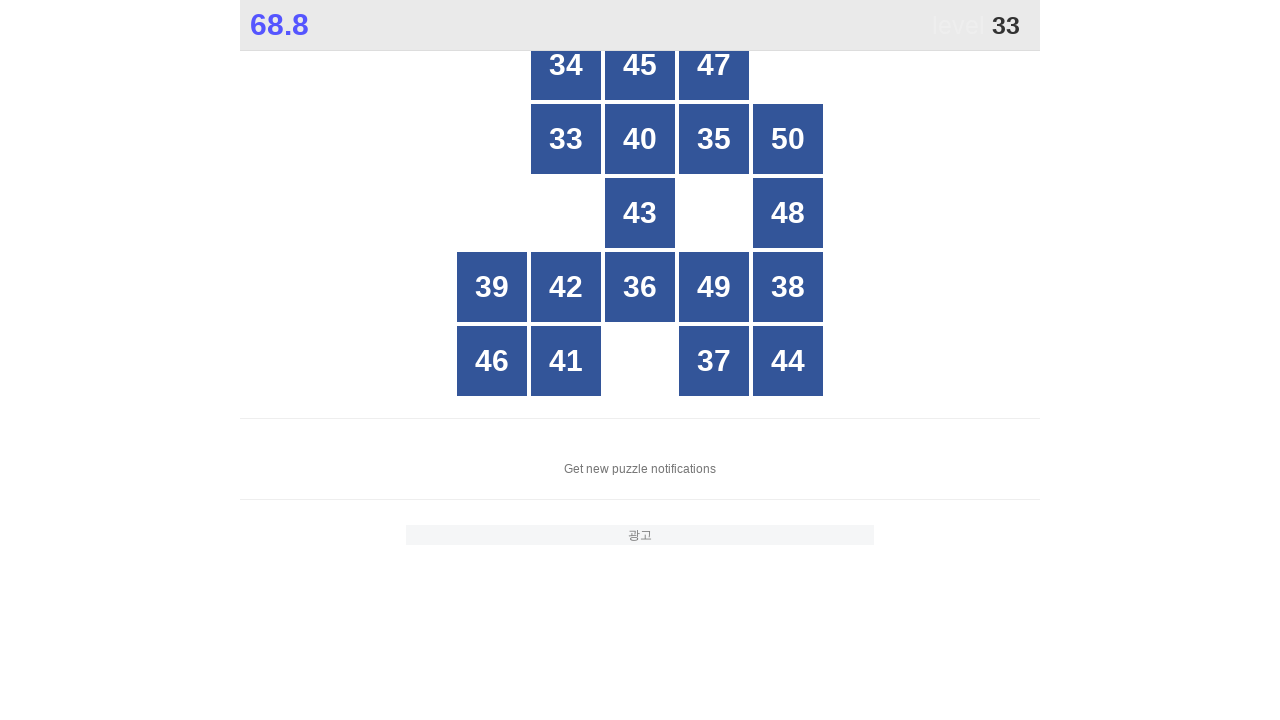

Read button text content: 45
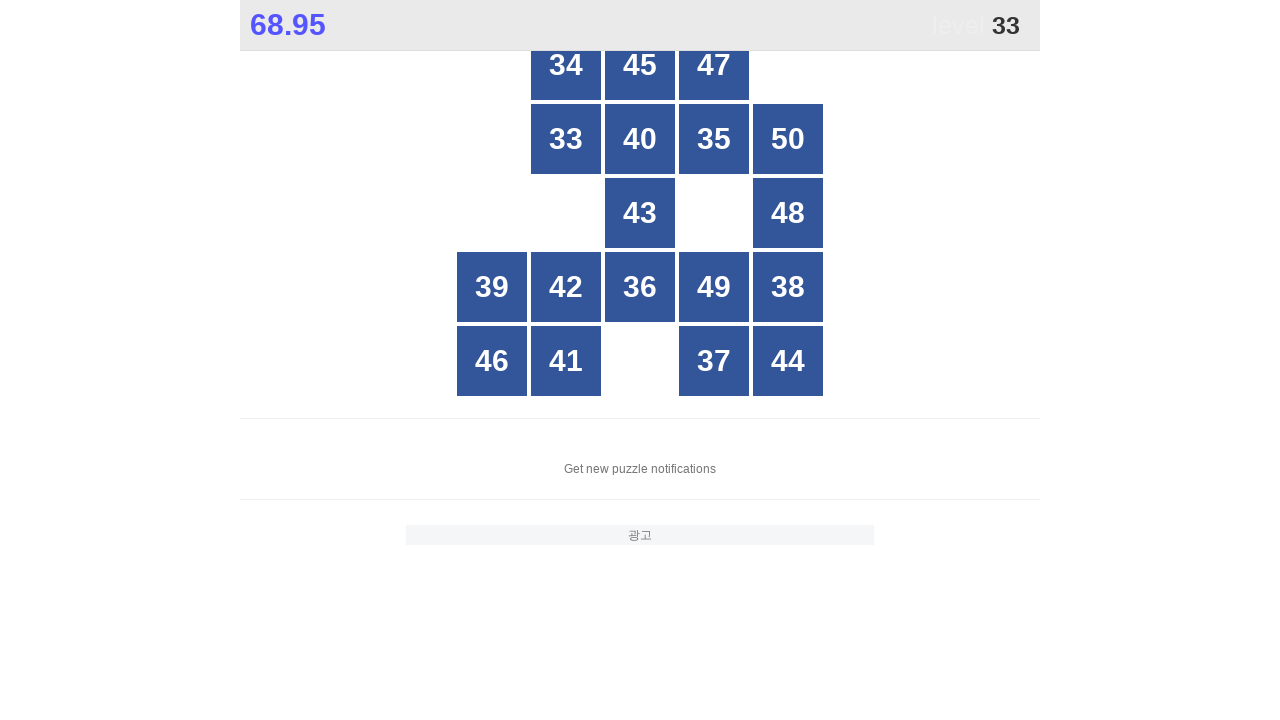

Read button text content: 47
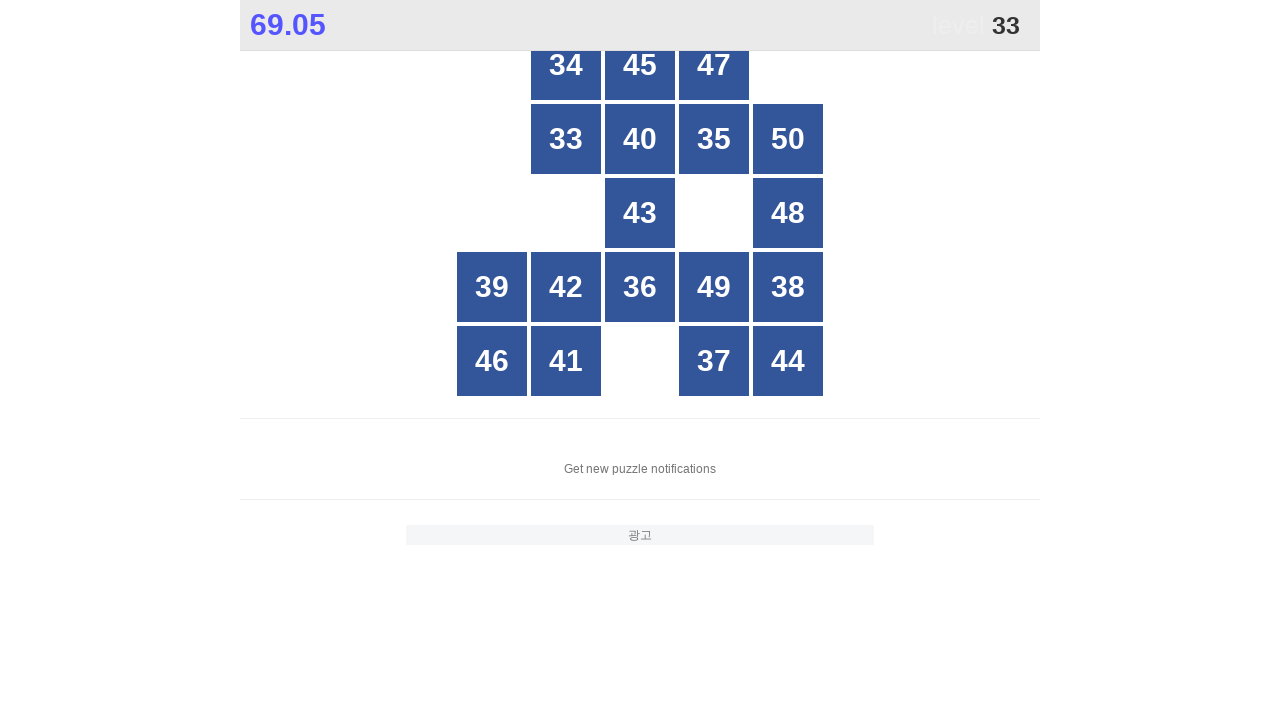

Read button text content: 33
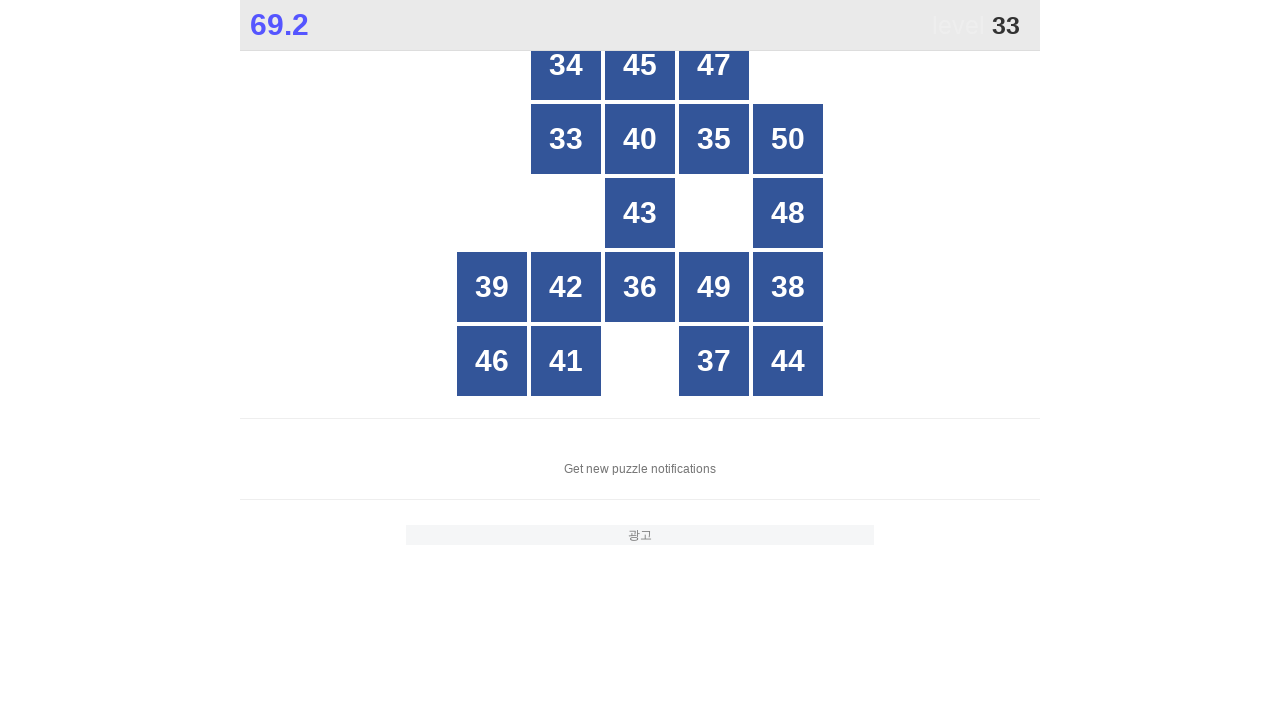

Clicked button number 33 at (566, 139) on xpath=//*[@id="grid"]/div[*] >> nth=3
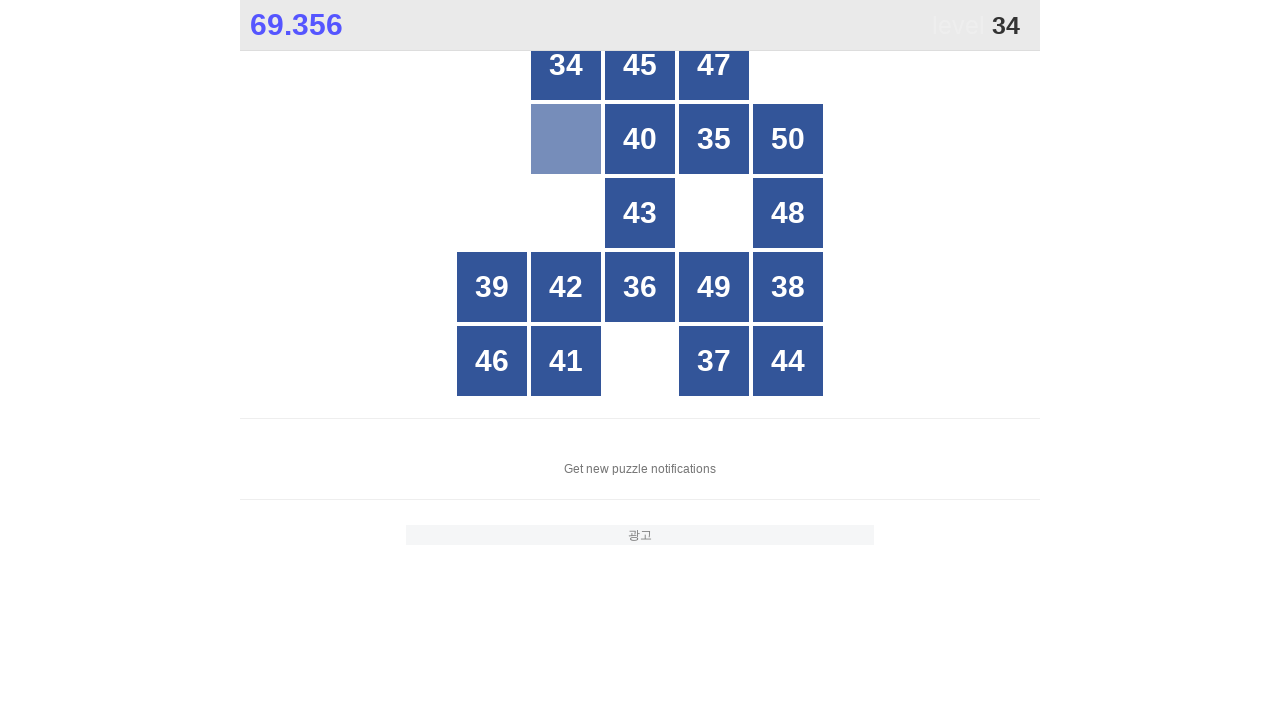

Waited 50ms for game to update
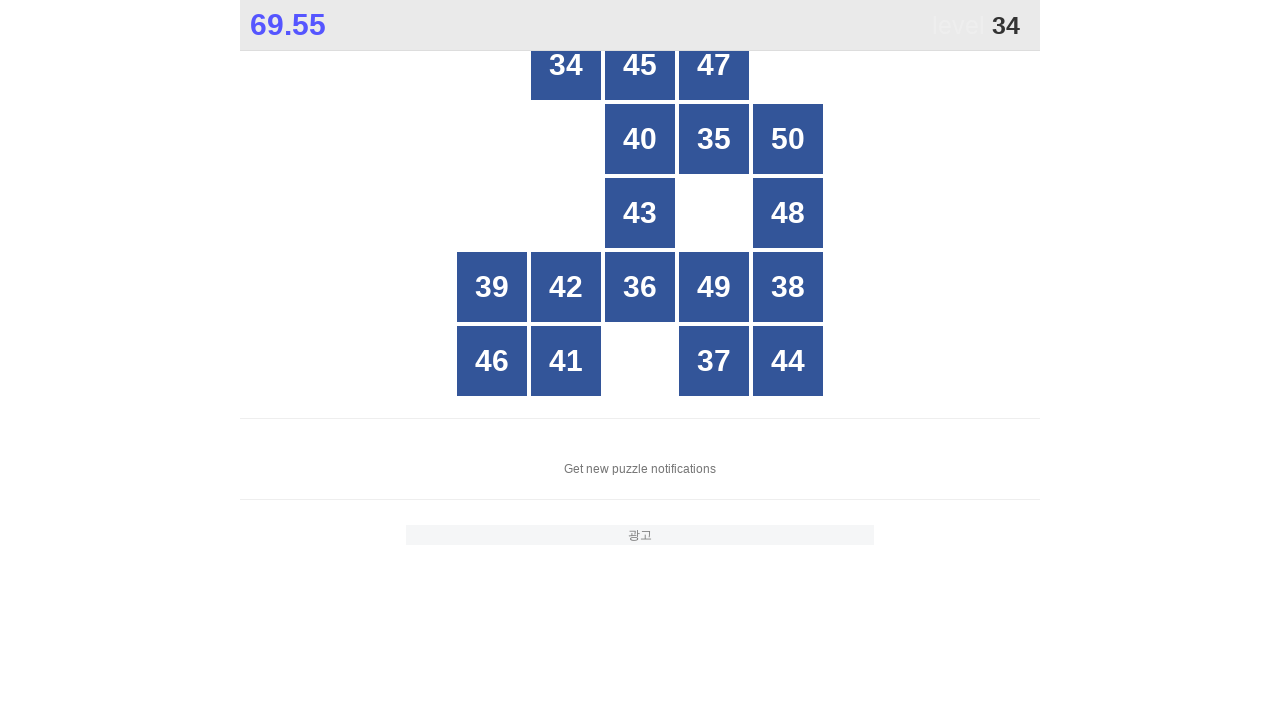

Located all button divs in the grid
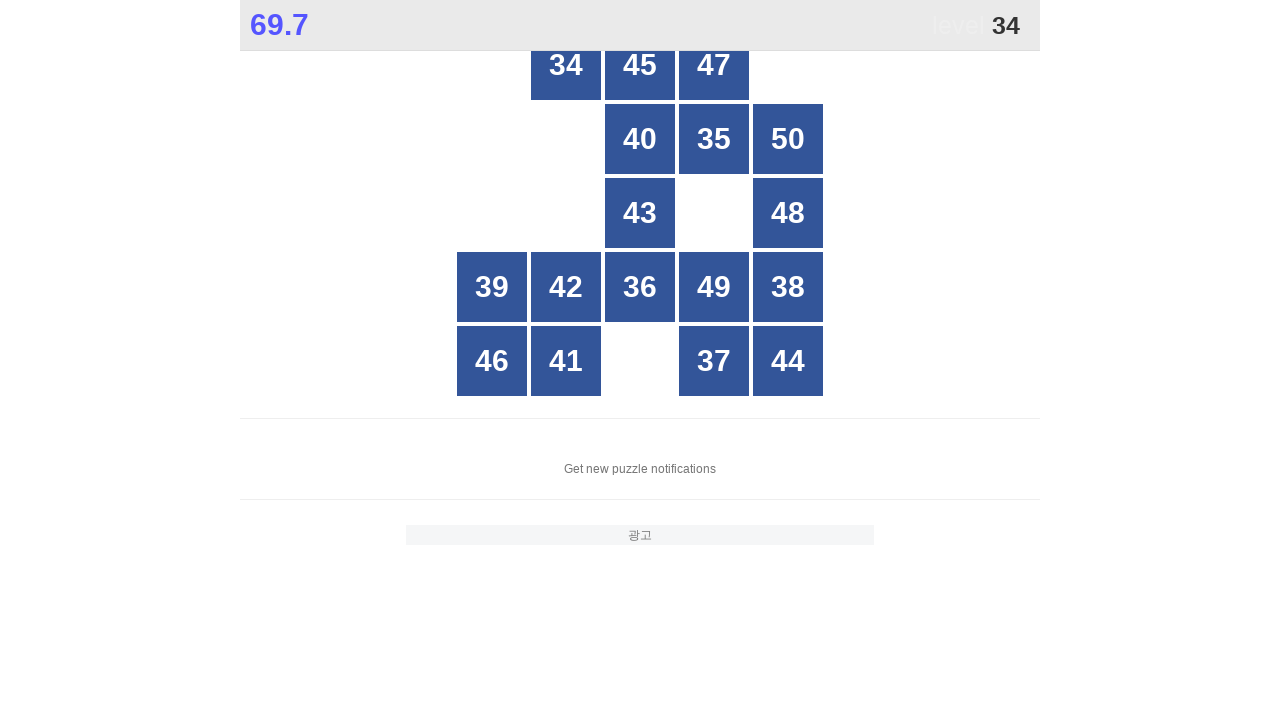

Read button text content: 34
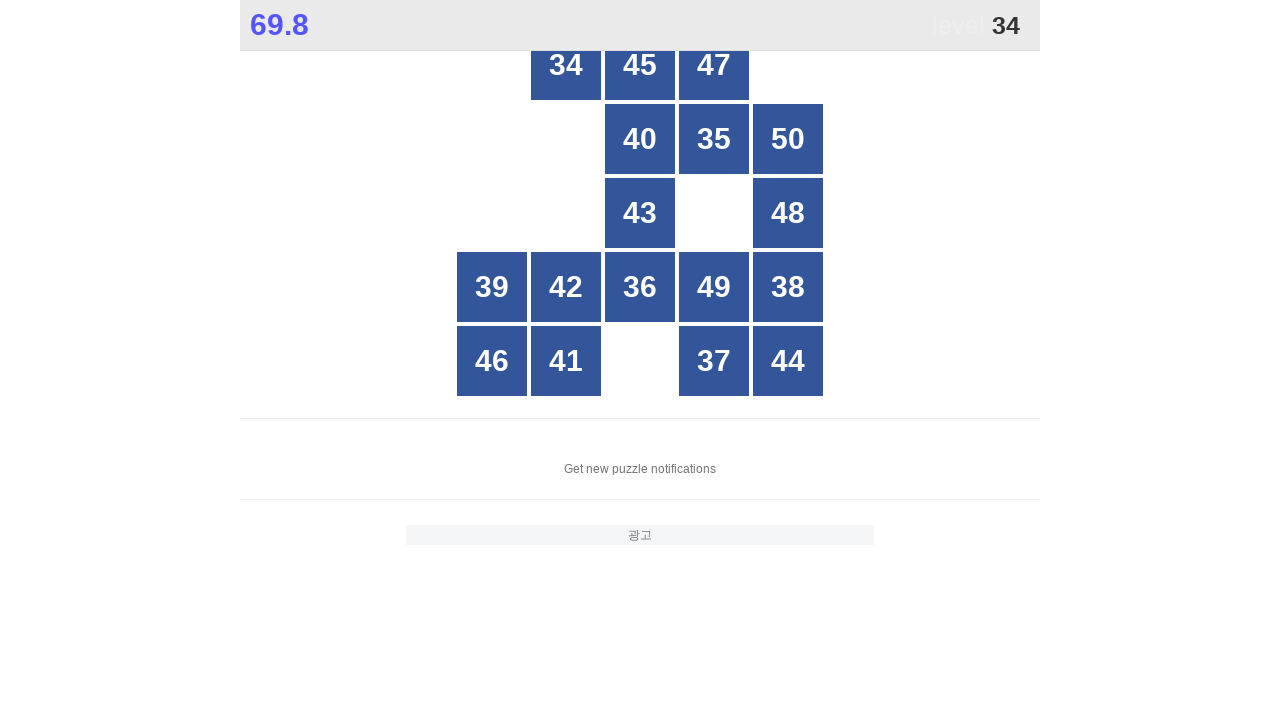

Clicked button number 34 at (566, 65) on xpath=//*[@id="grid"]/div[*] >> nth=0
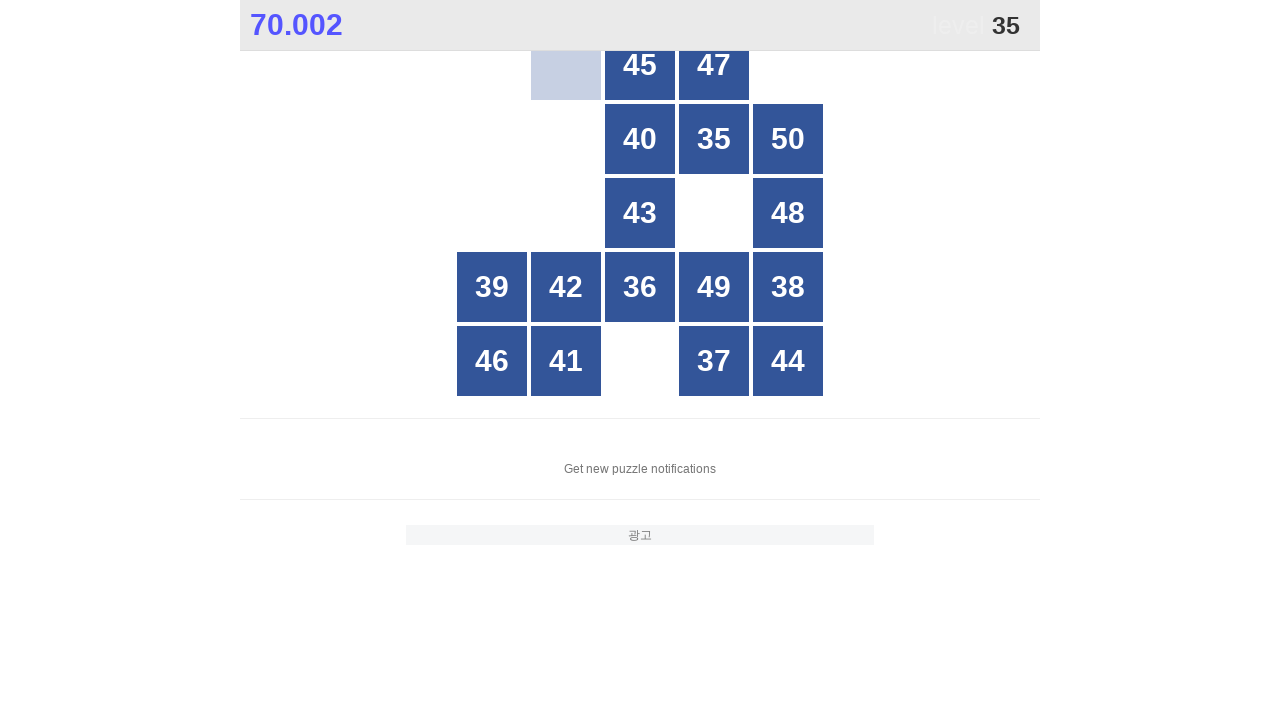

Waited 50ms for game to update
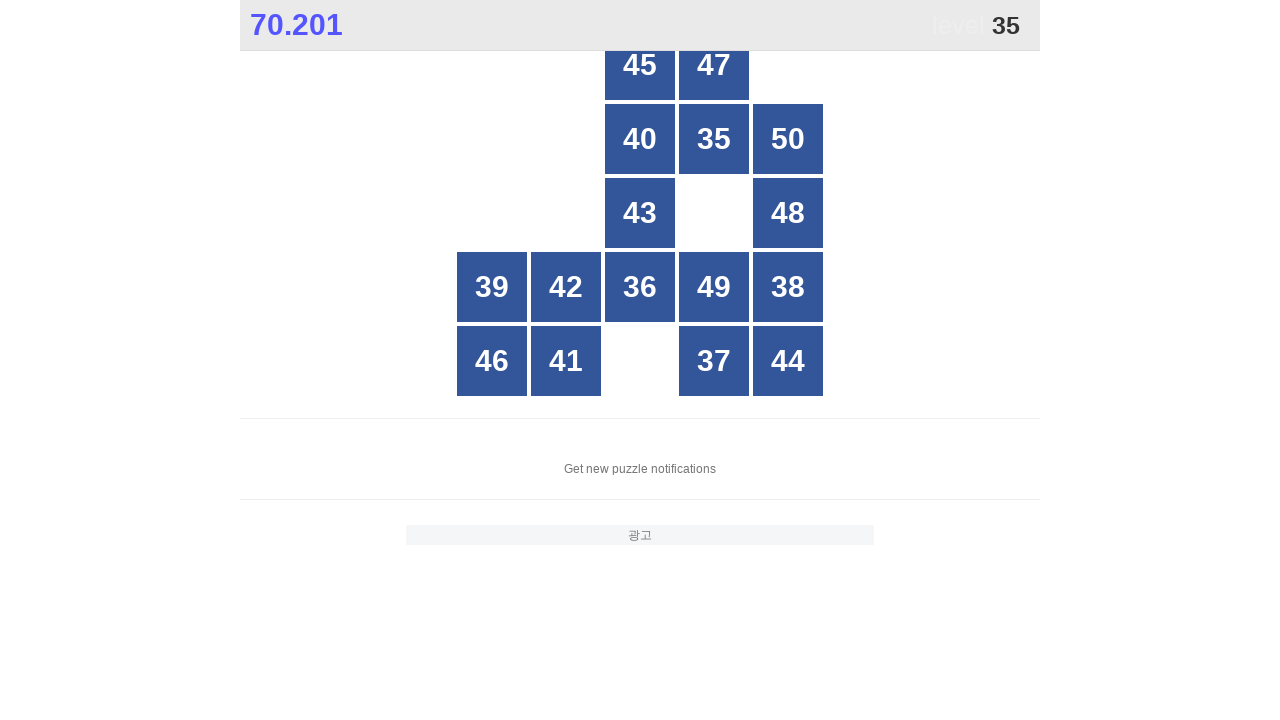

Located all button divs in the grid
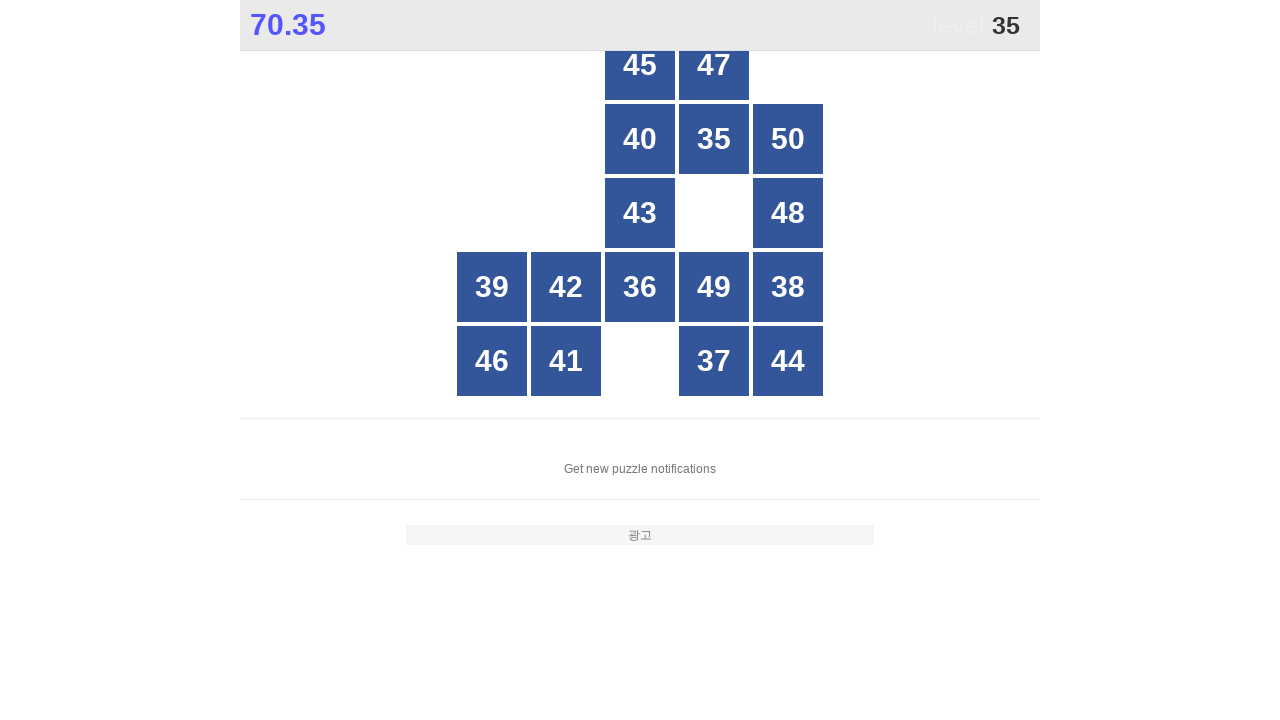

Read button text content: 45
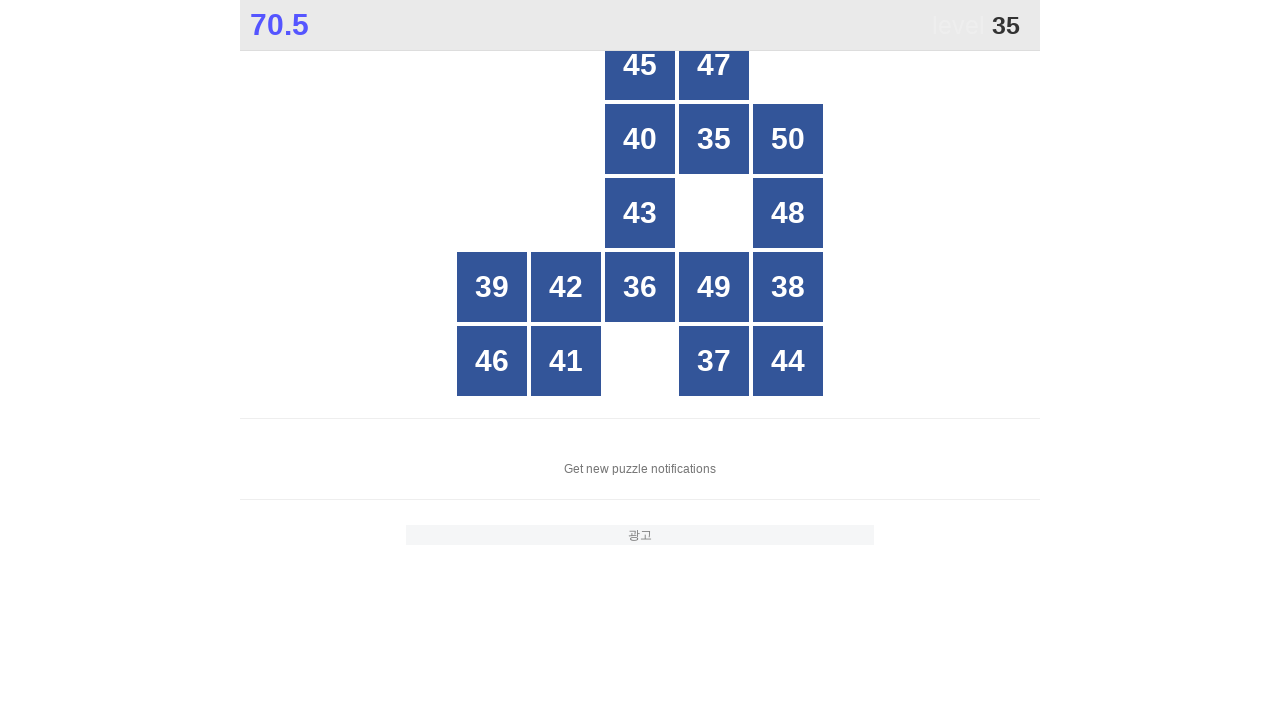

Read button text content: 47
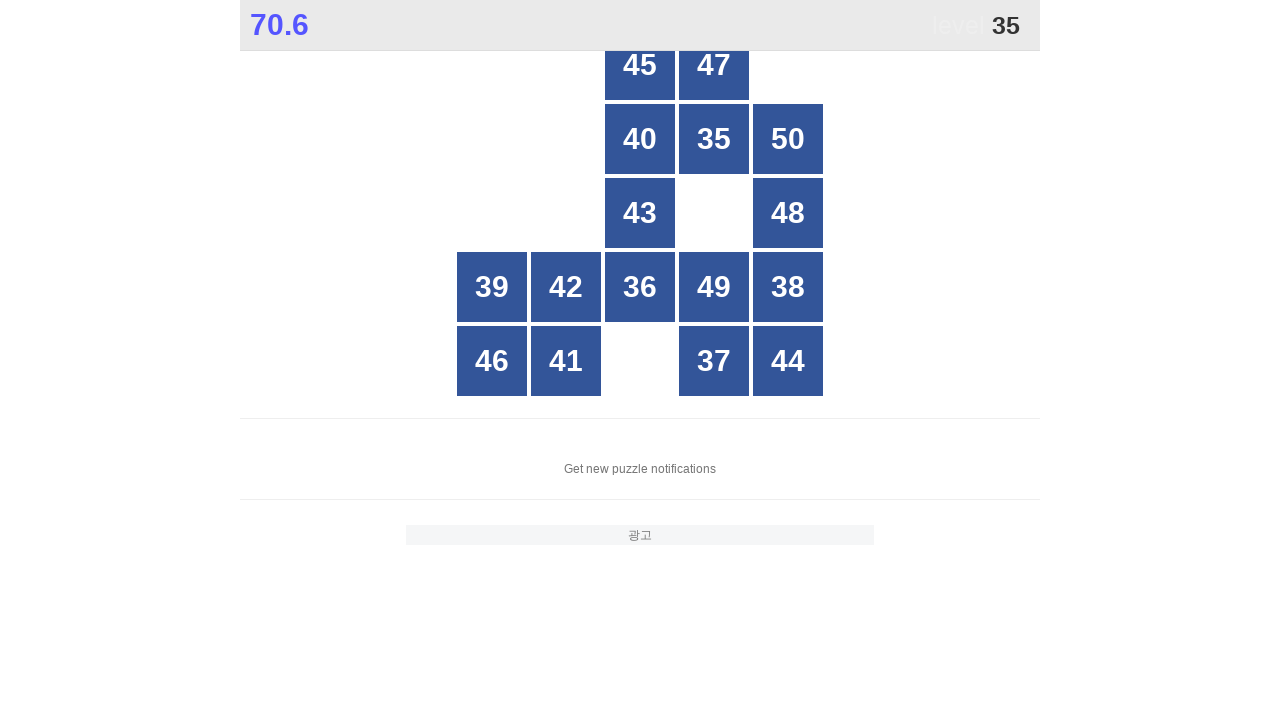

Read button text content: 40
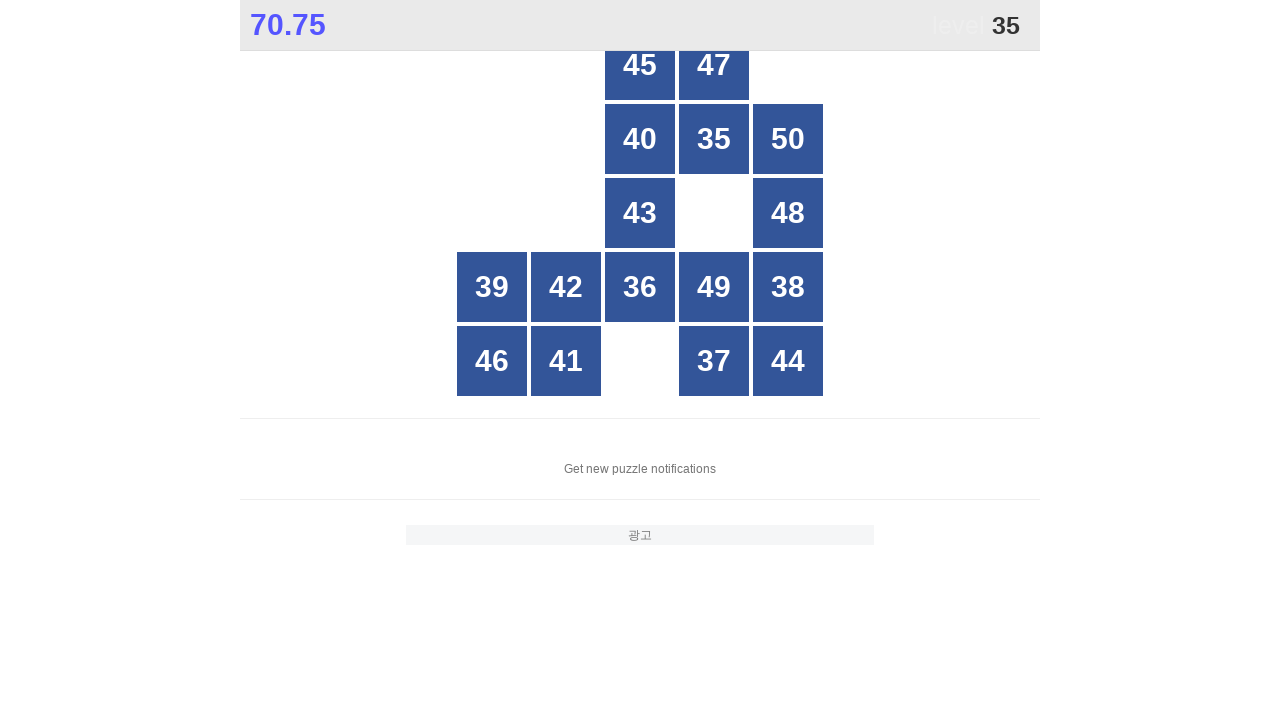

Read button text content: 35
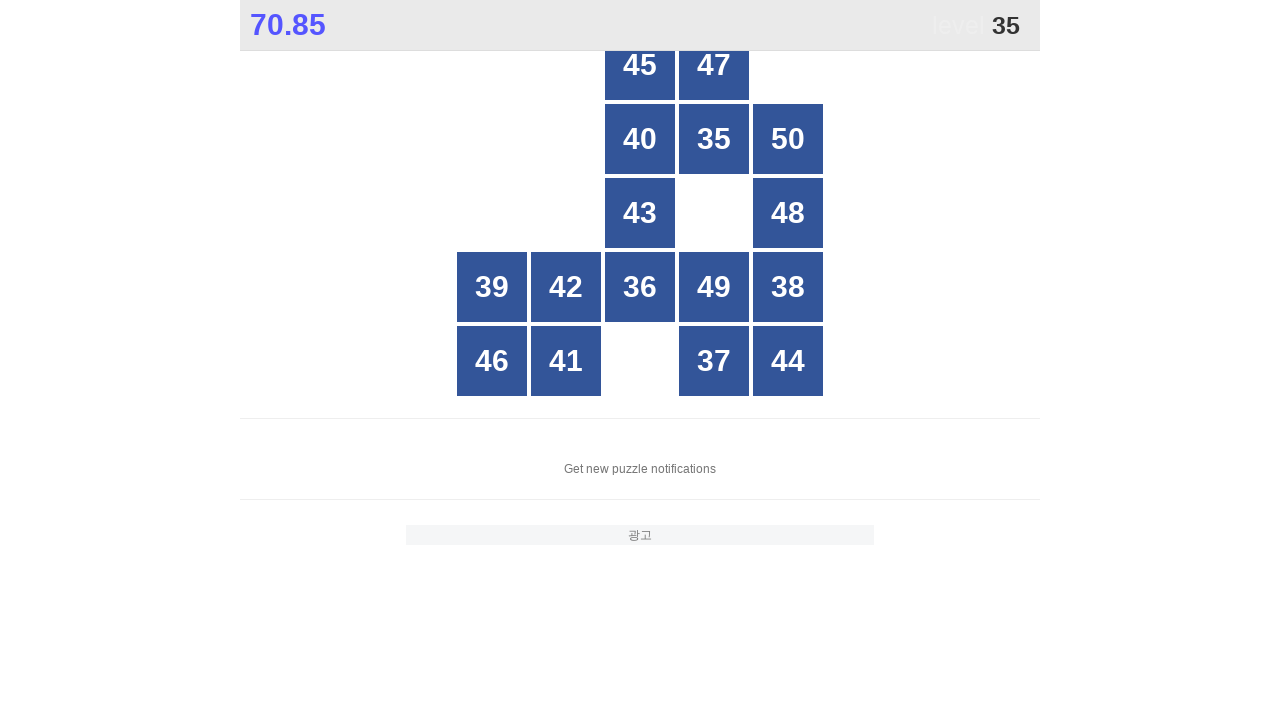

Clicked button number 35 at (714, 139) on xpath=//*[@id="grid"]/div[*] >> nth=3
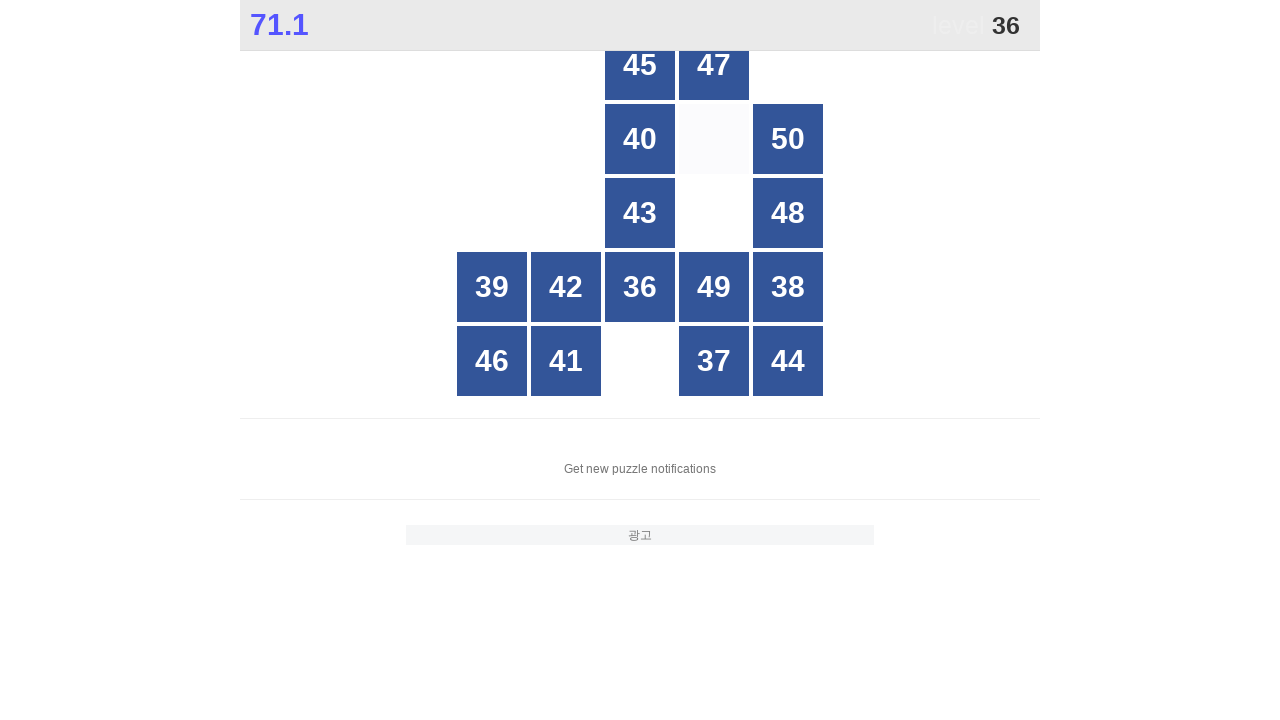

Waited 50ms for game to update
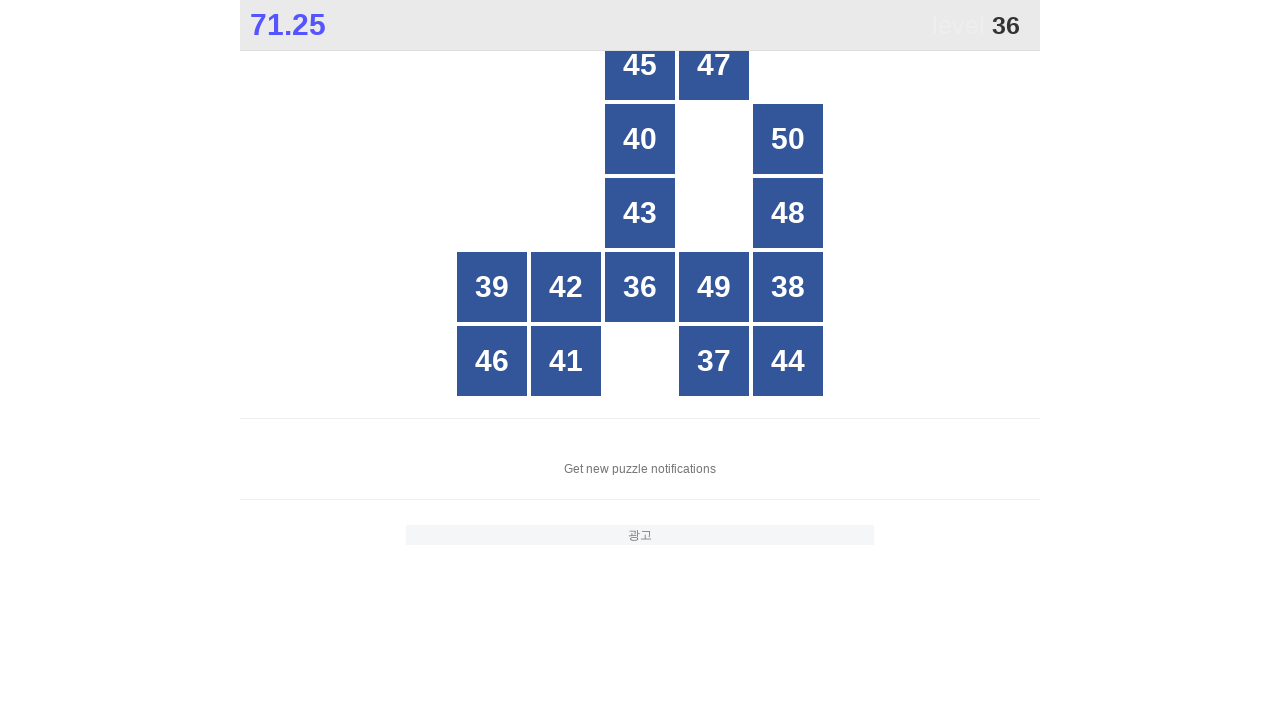

Located all button divs in the grid
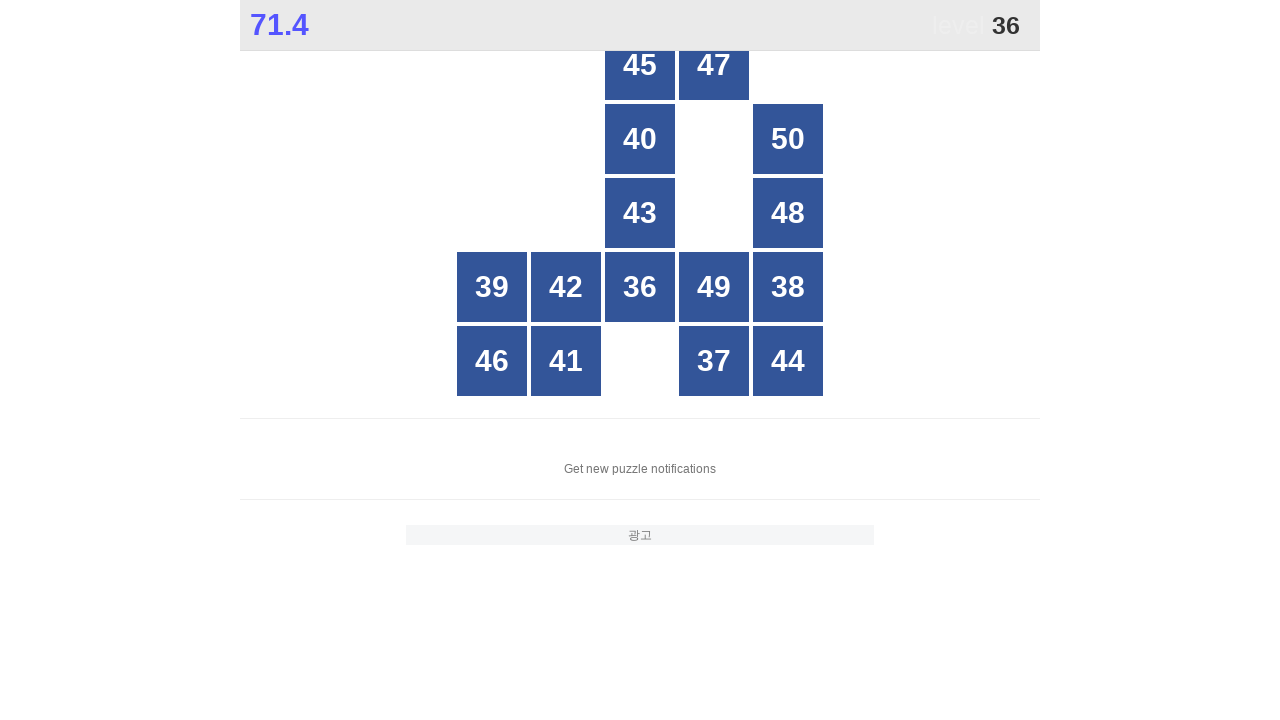

Read button text content: 45
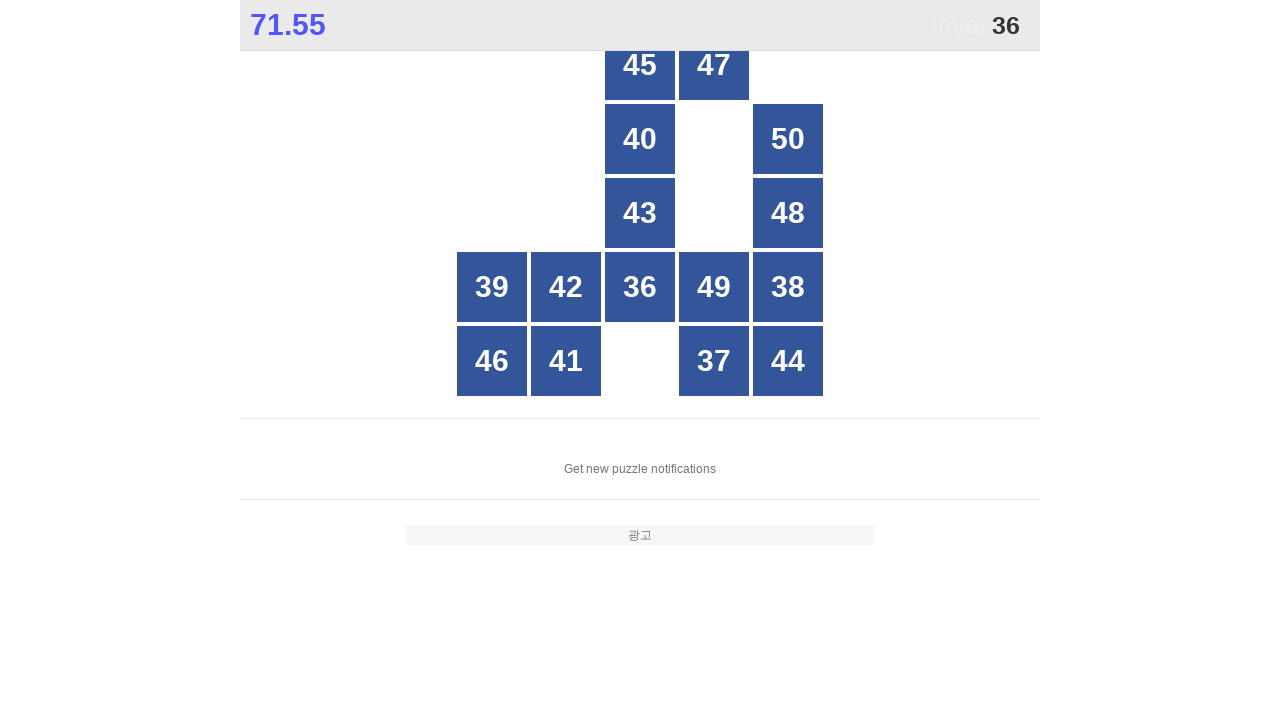

Read button text content: 47
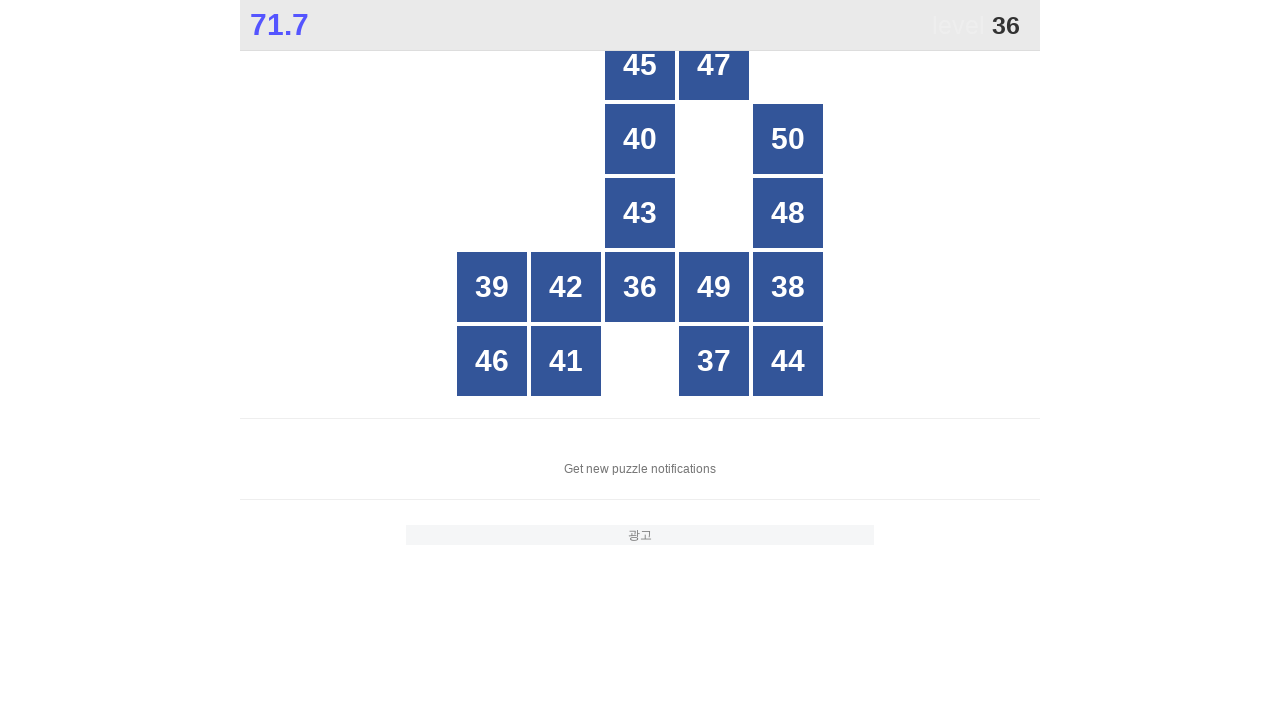

Read button text content: 40
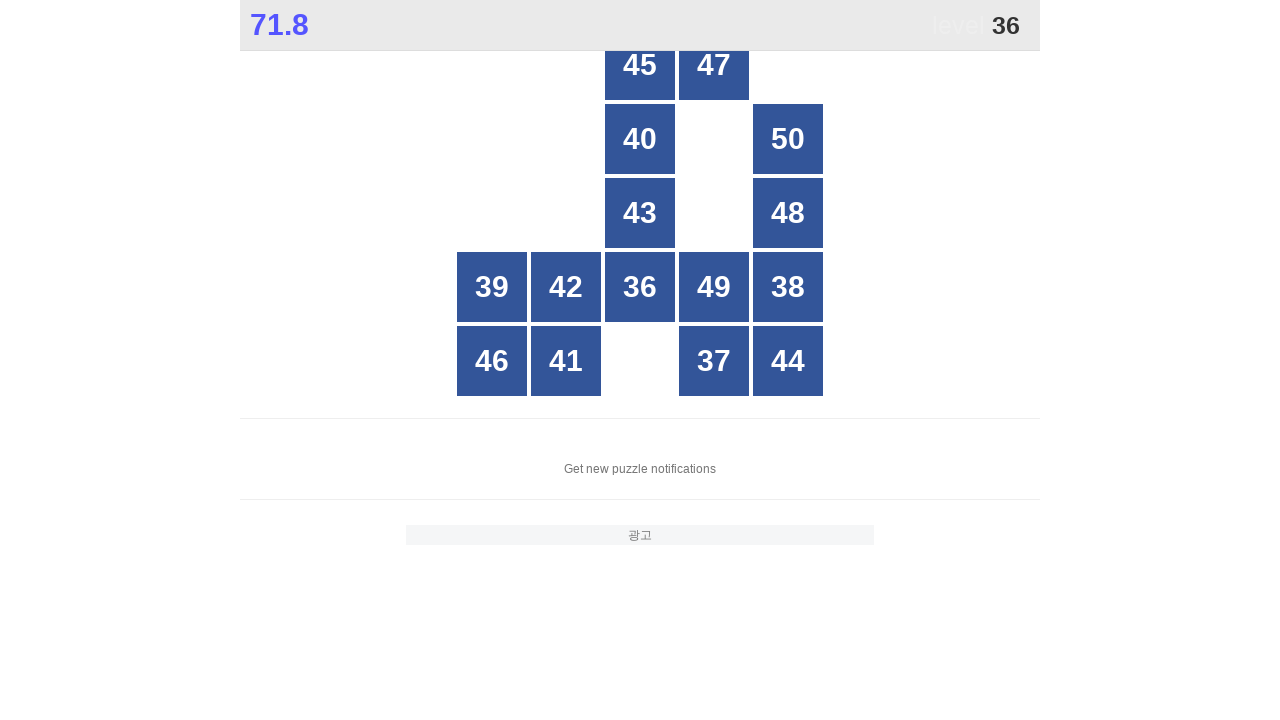

Read button text content: 50
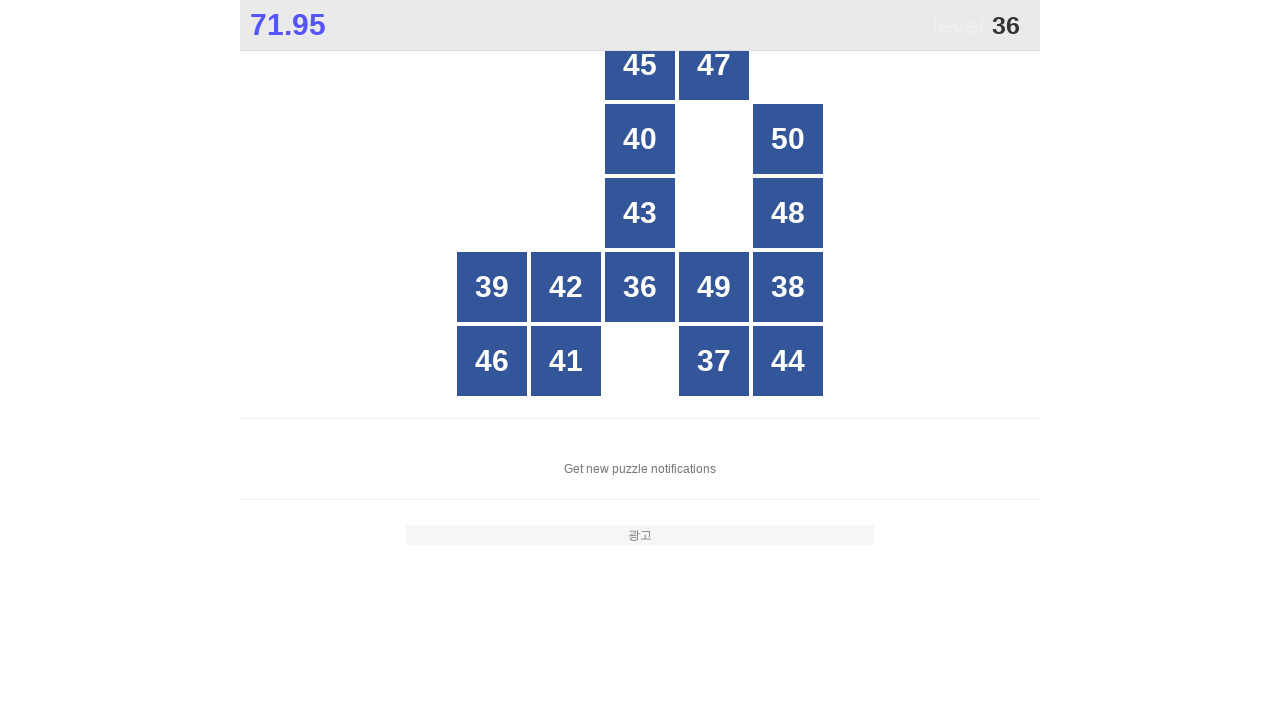

Read button text content: 43
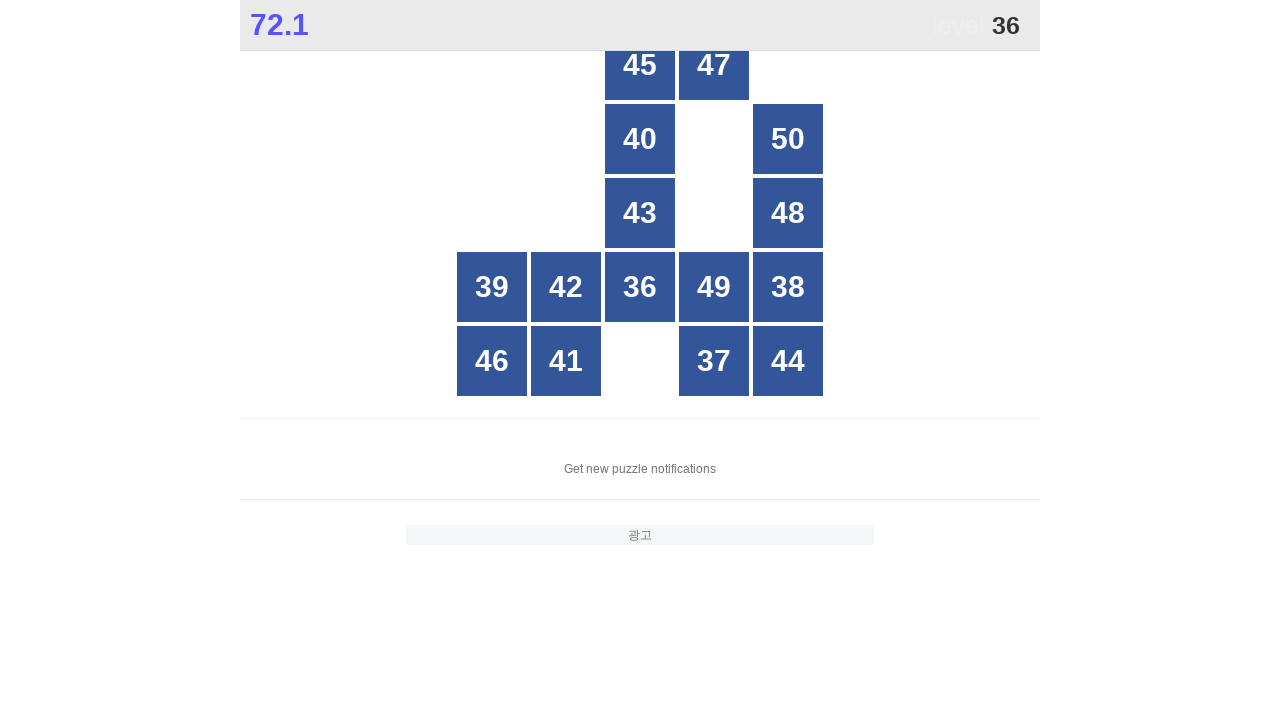

Read button text content: 48
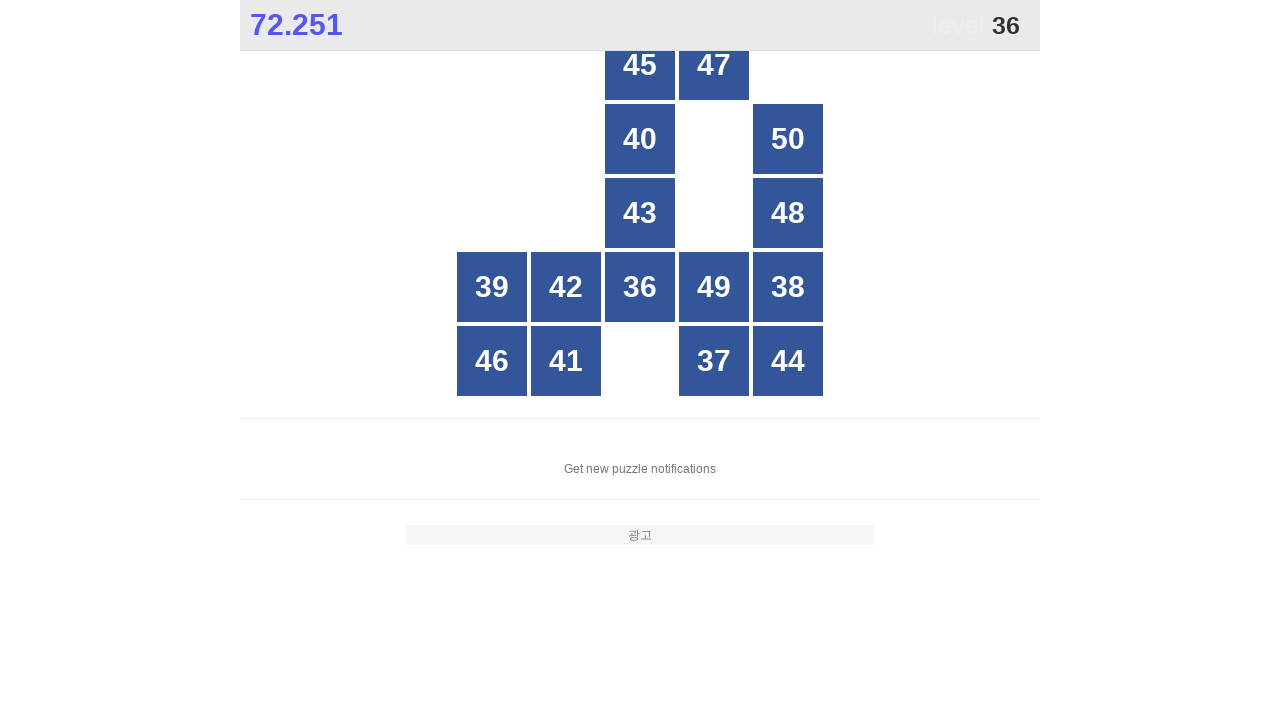

Read button text content: 39
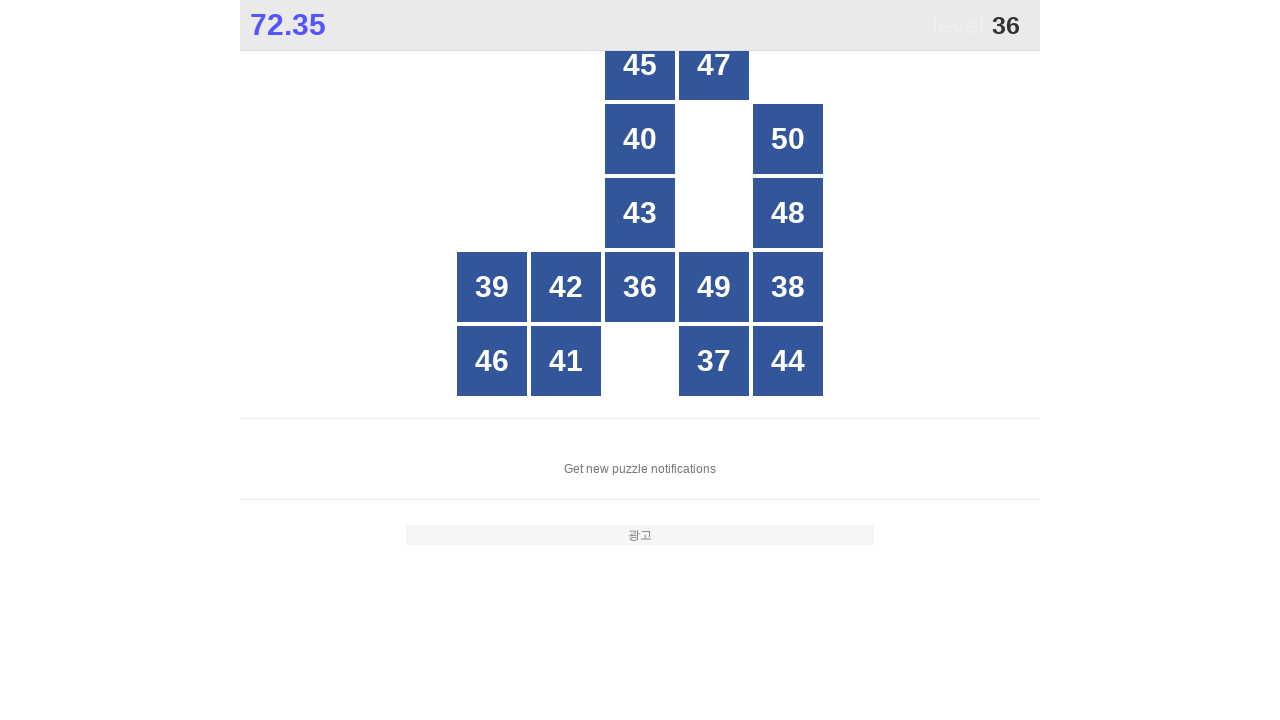

Read button text content: 42
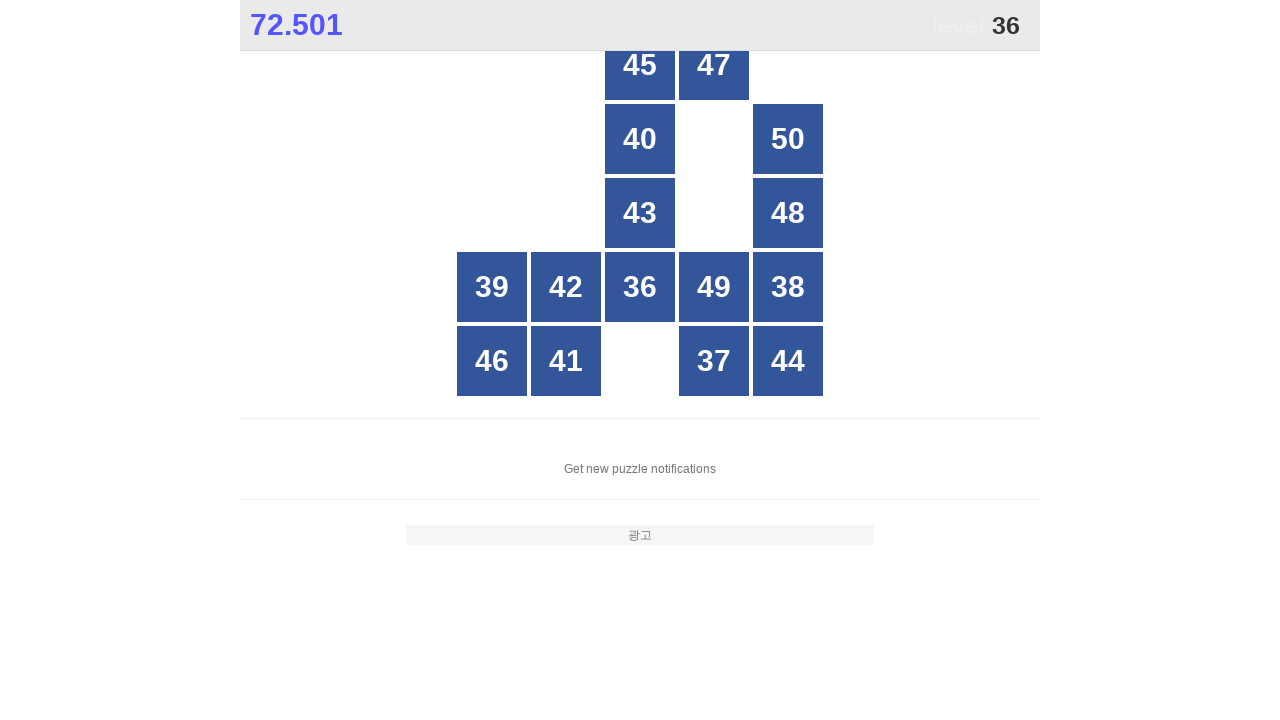

Read button text content: 36
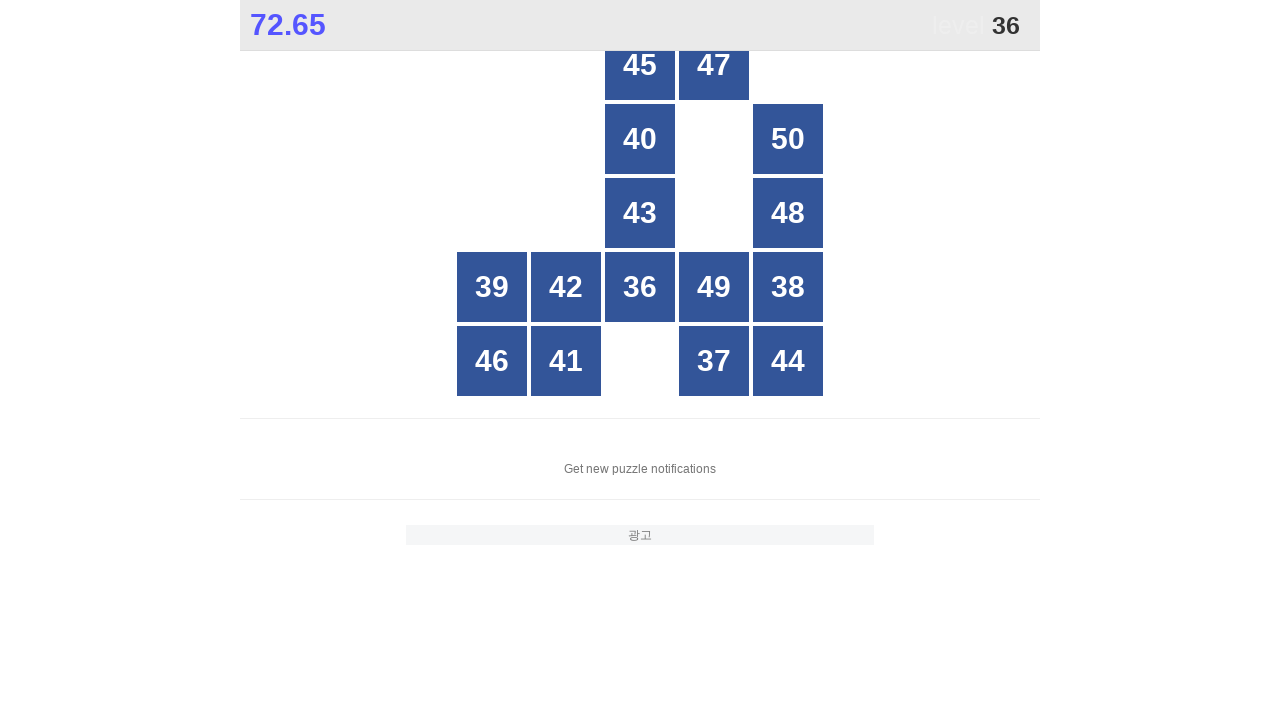

Clicked button number 36 at (640, 287) on xpath=//*[@id="grid"]/div[*] >> nth=8
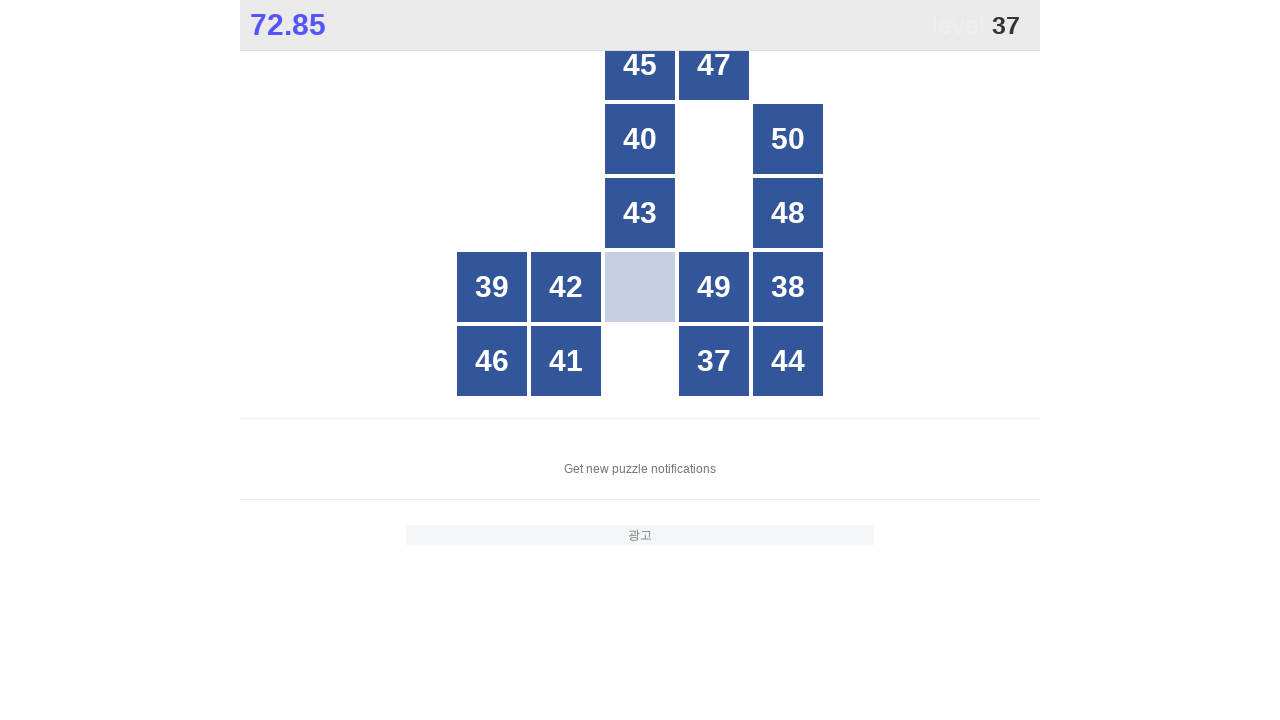

Waited 50ms for game to update
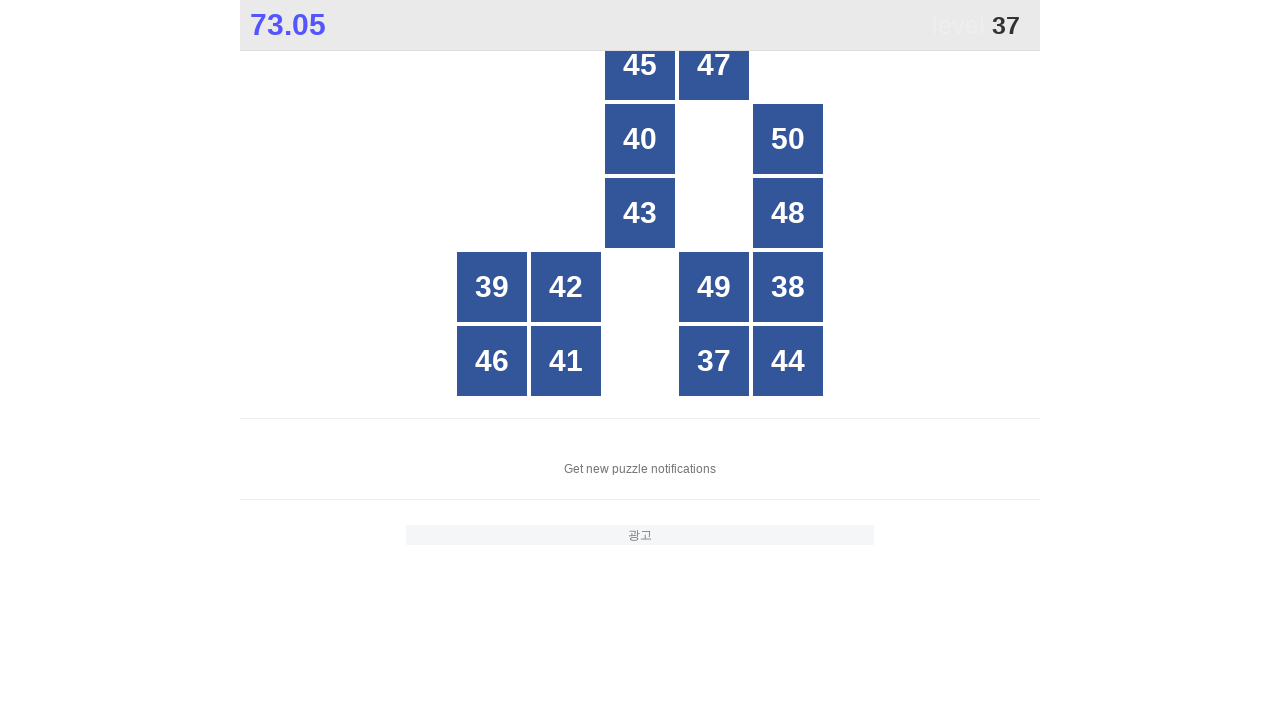

Located all button divs in the grid
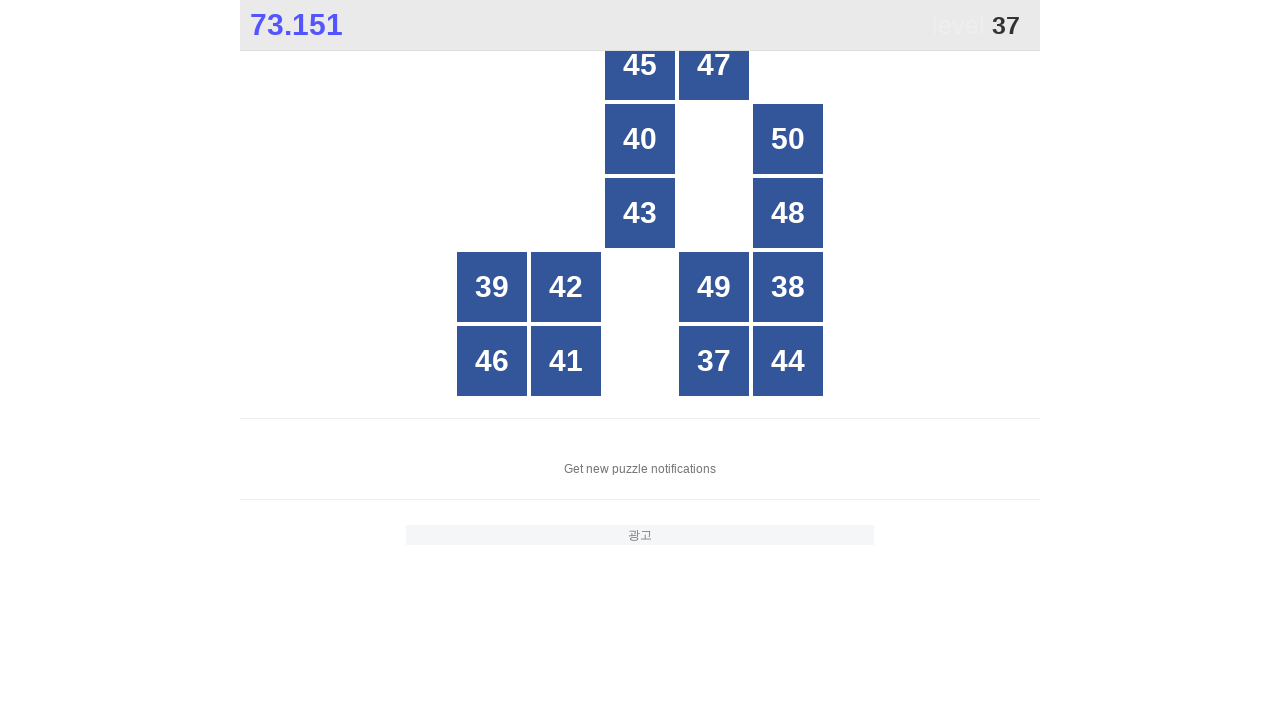

Read button text content: 45
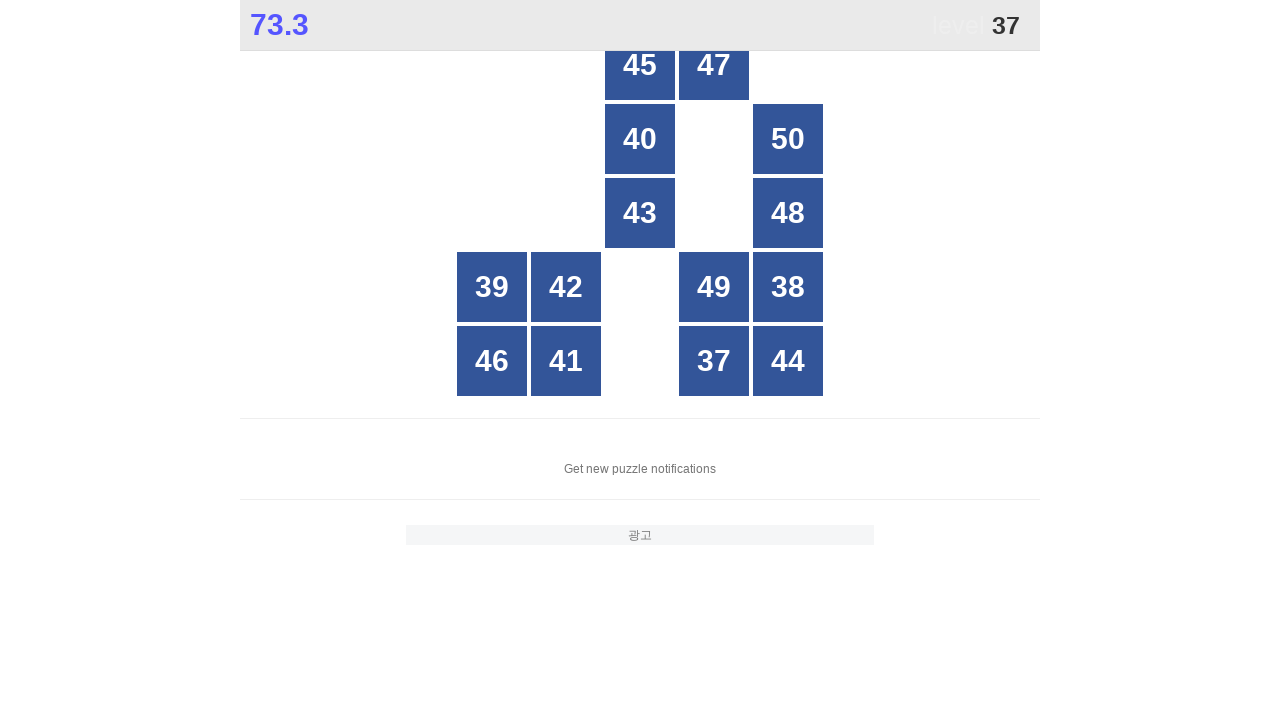

Read button text content: 47
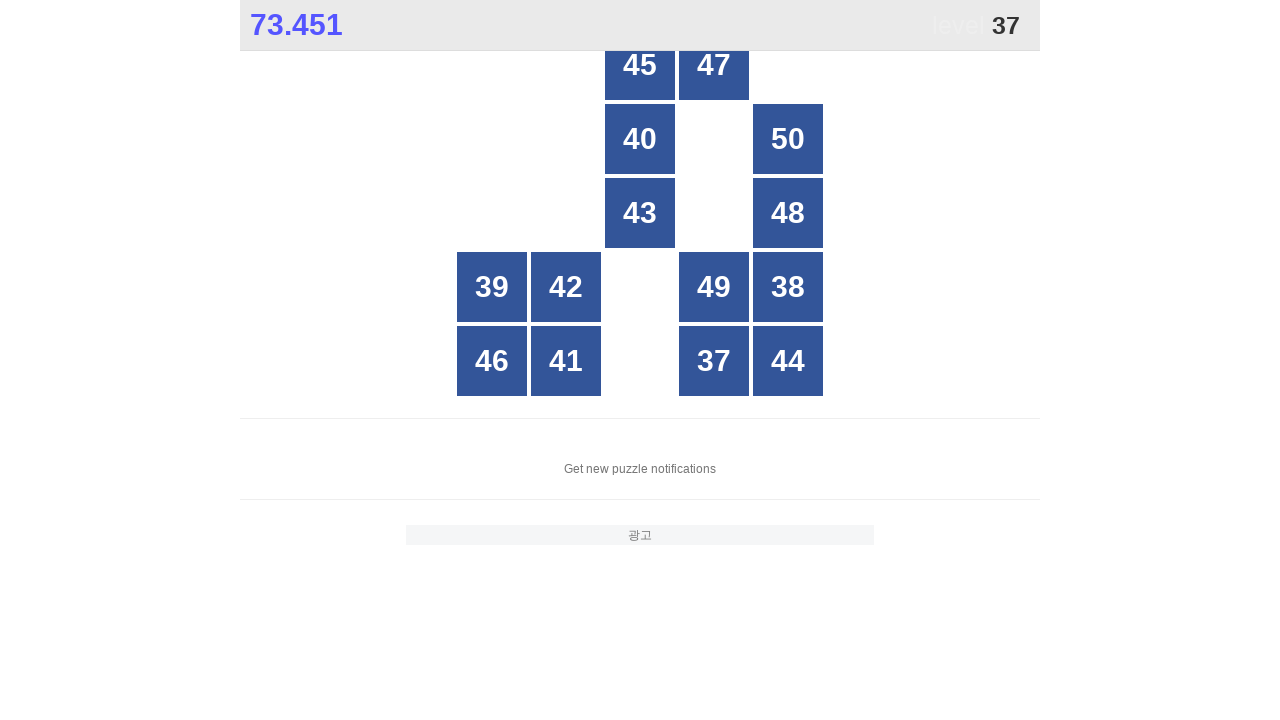

Read button text content: 40
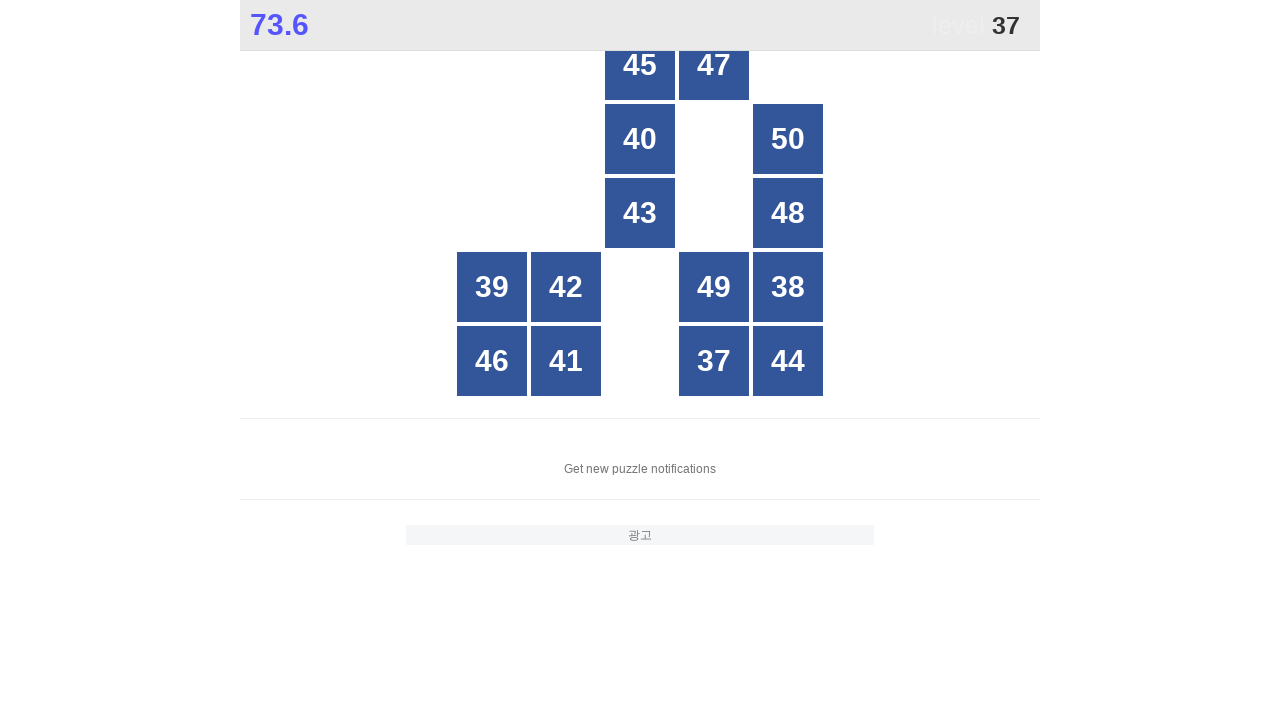

Read button text content: 50
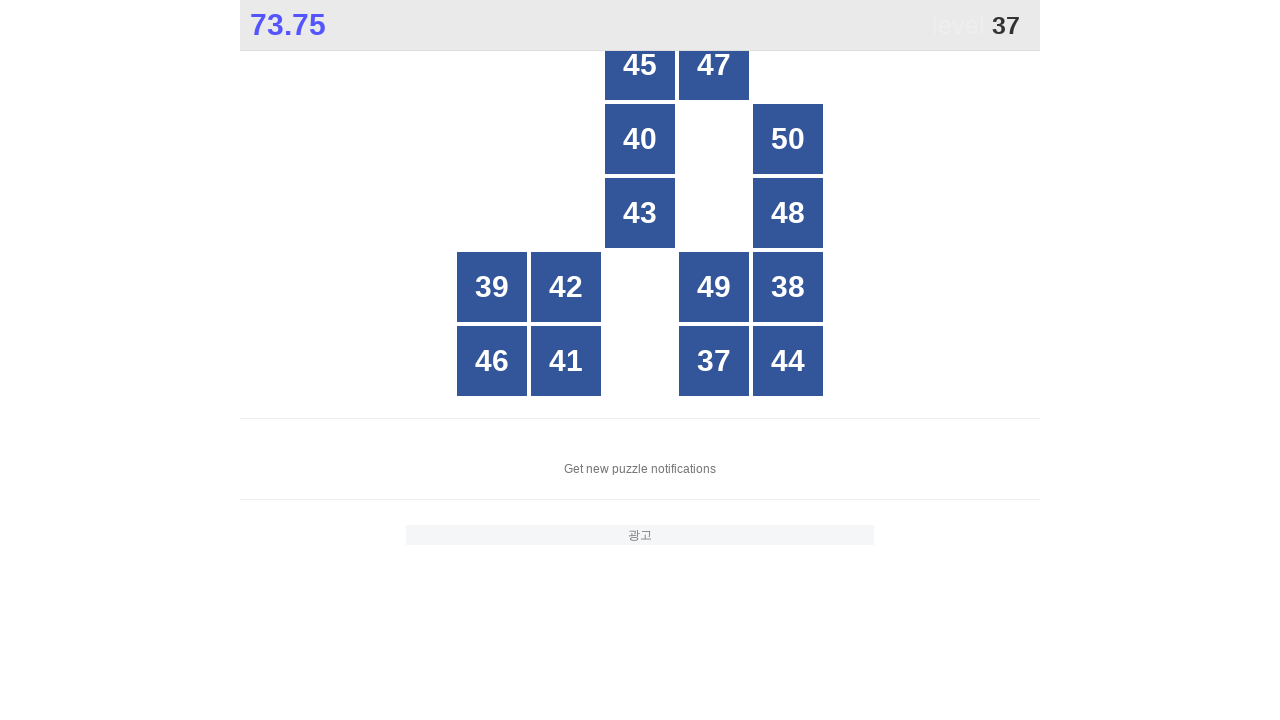

Read button text content: 43
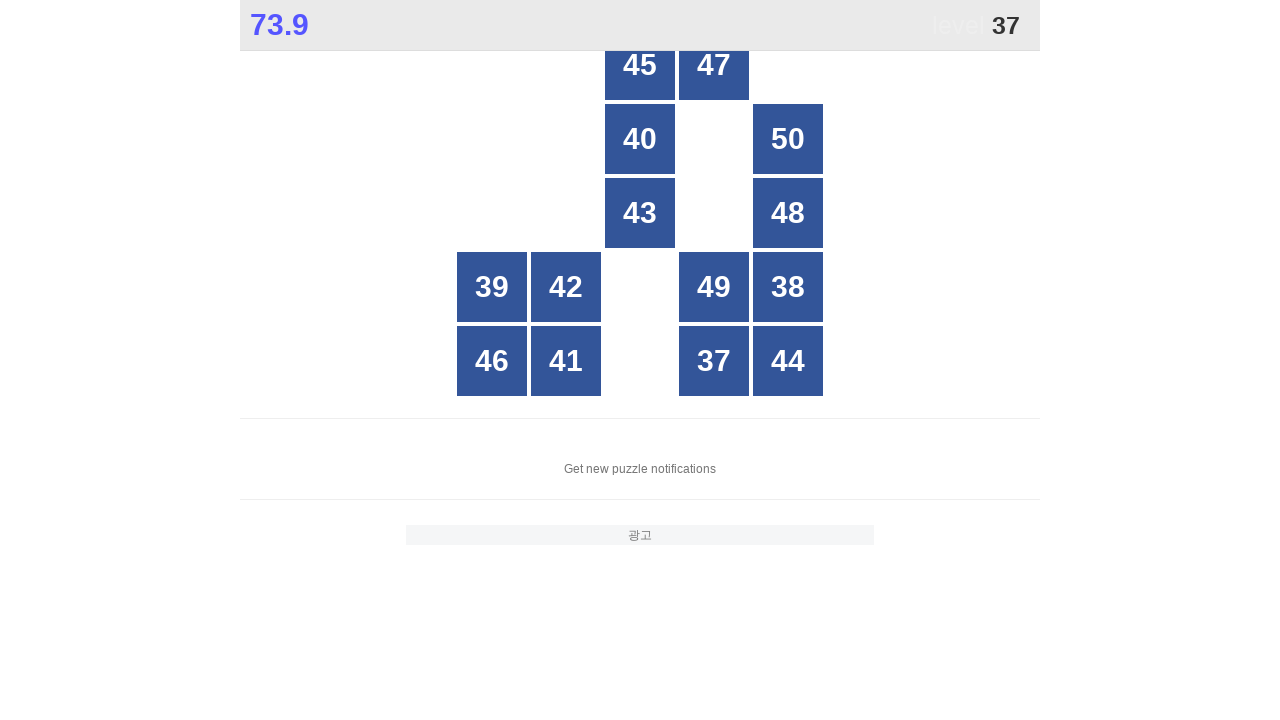

Read button text content: 48
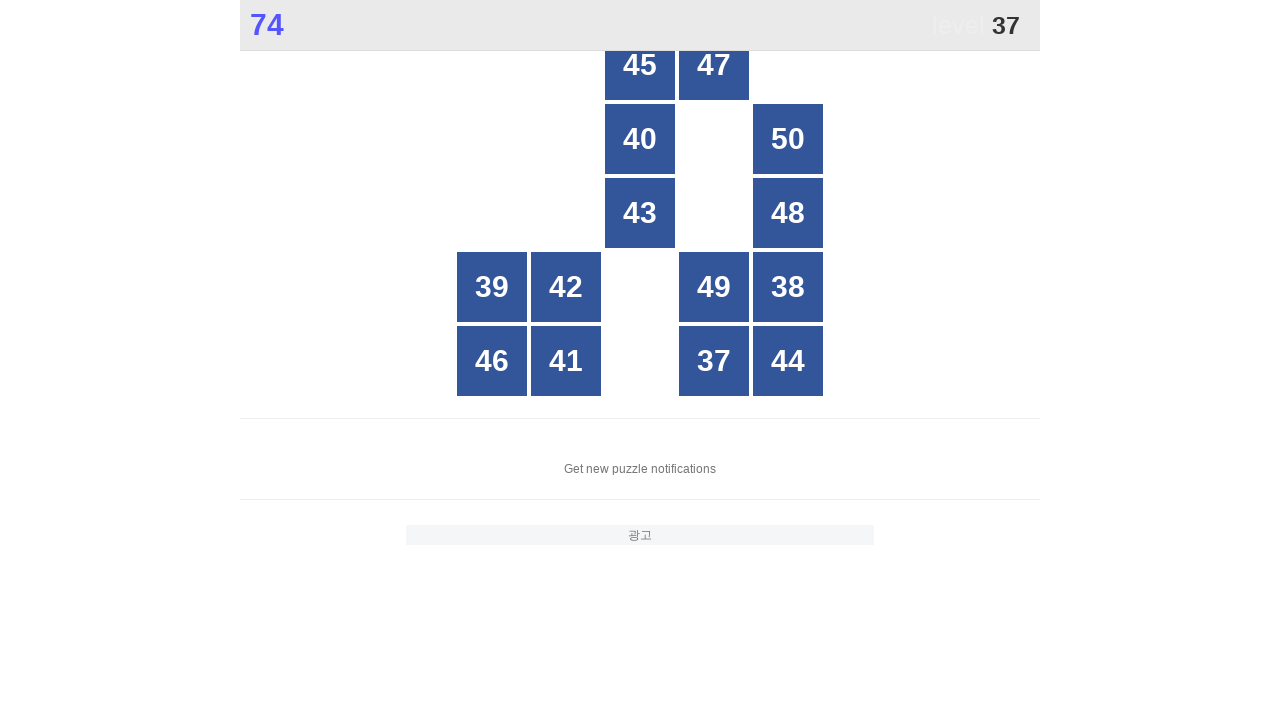

Read button text content: 39
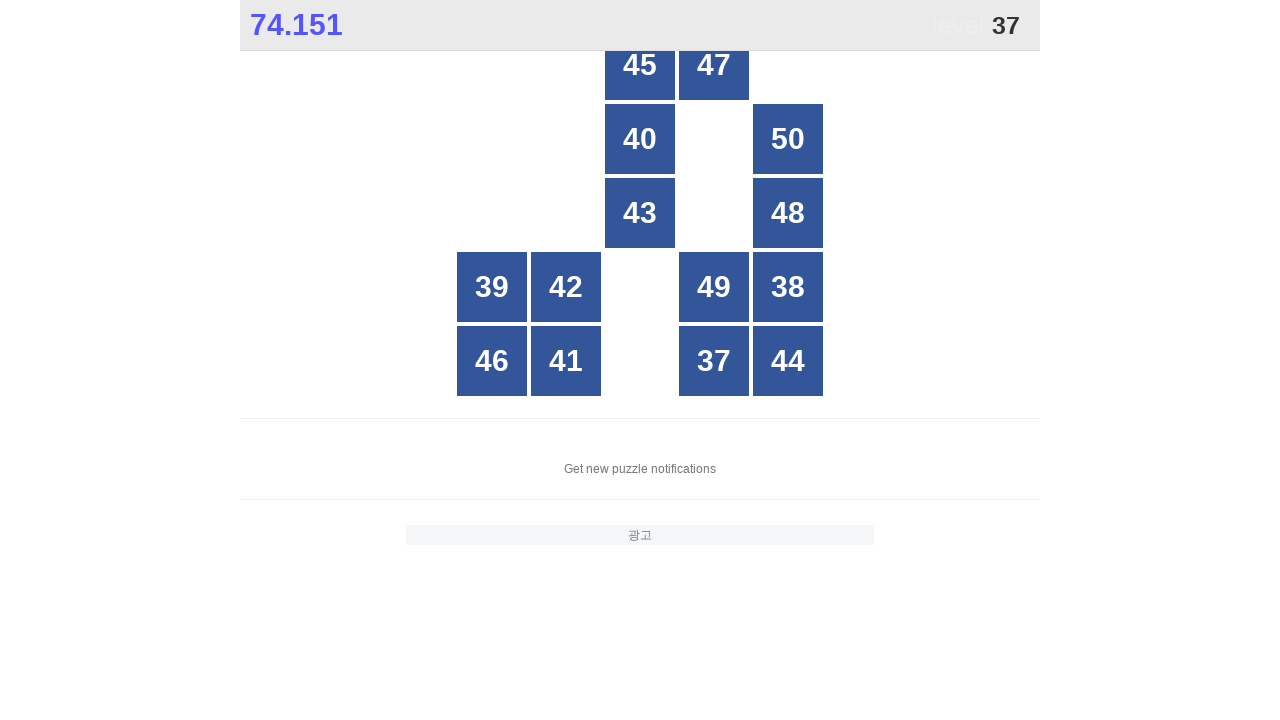

Read button text content: 42
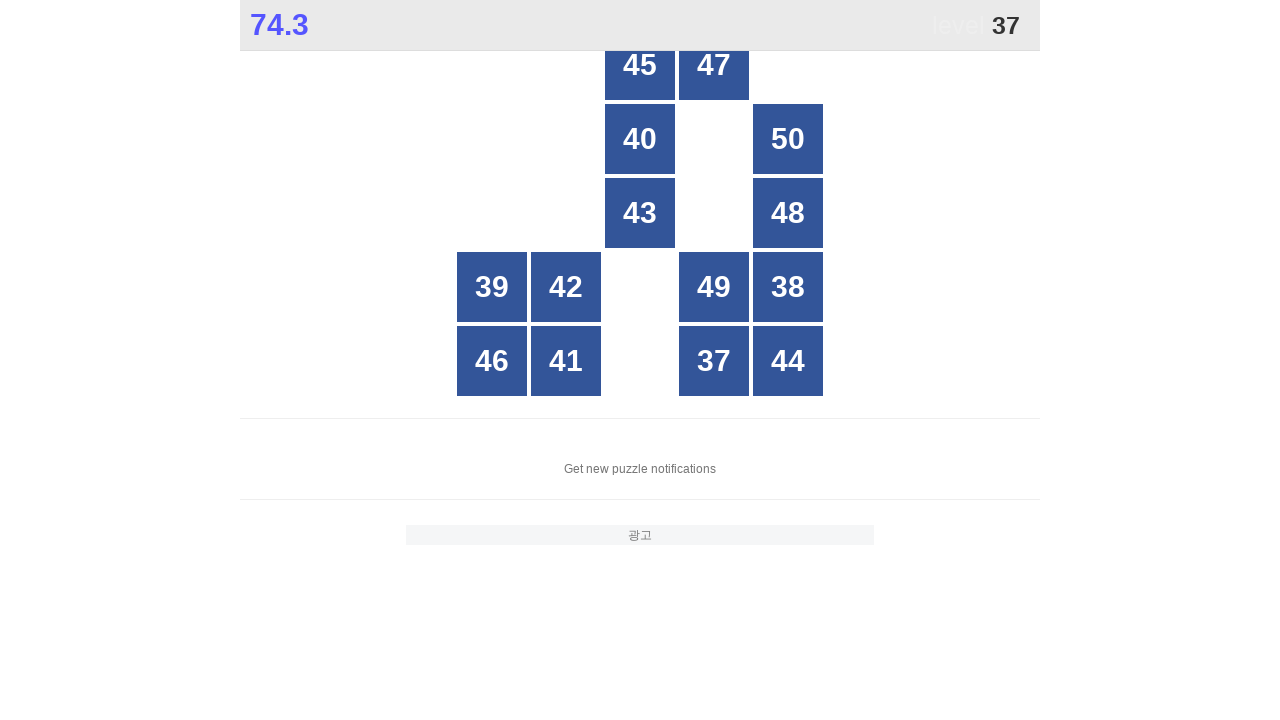

Read button text content: 49
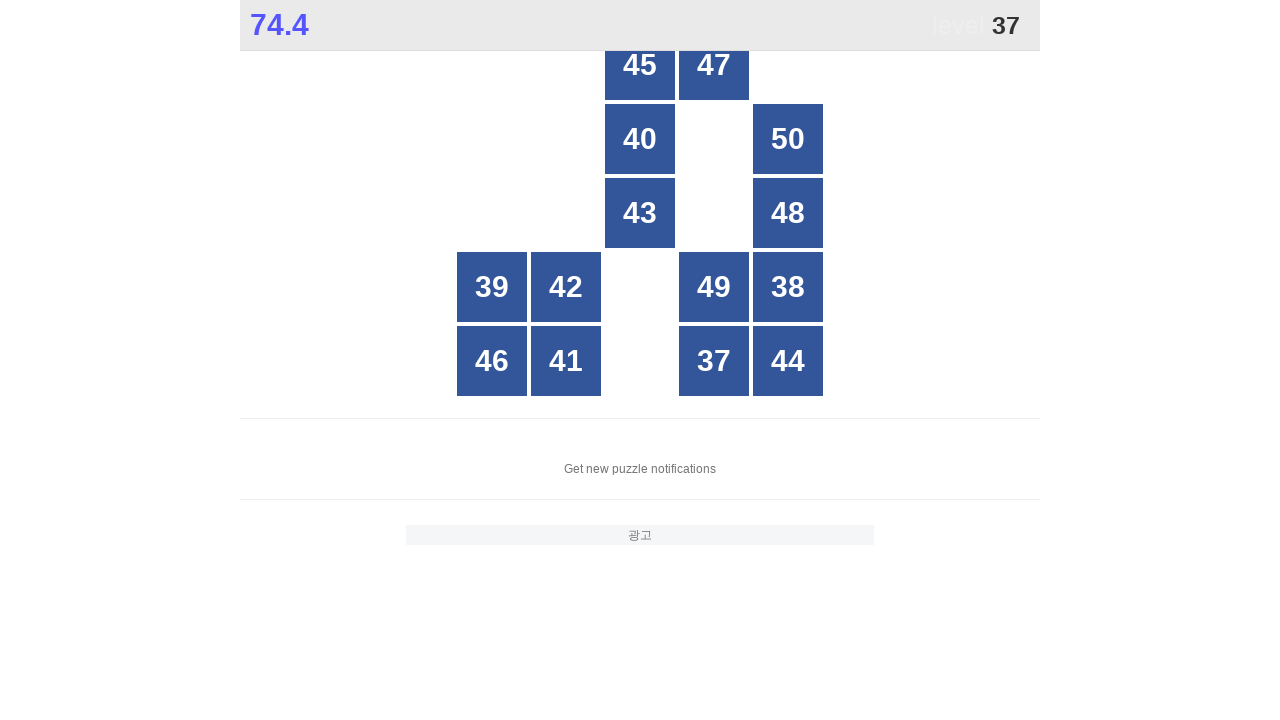

Read button text content: 38
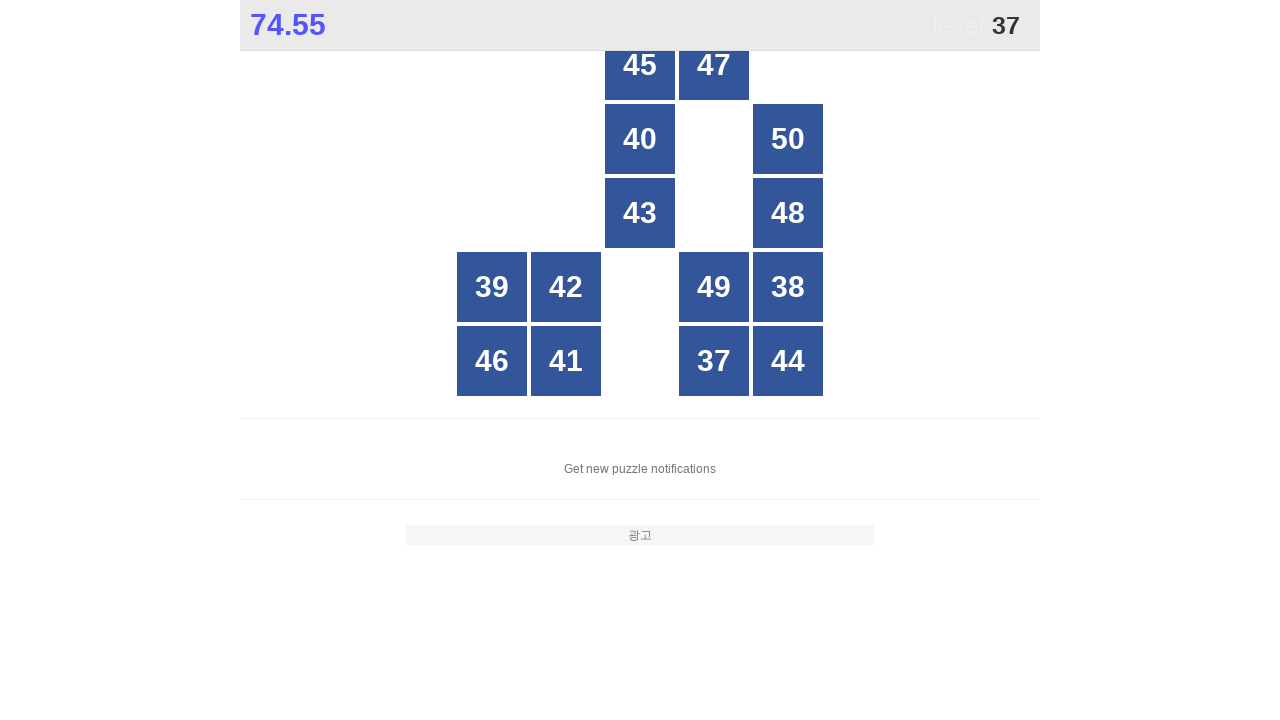

Read button text content: 46
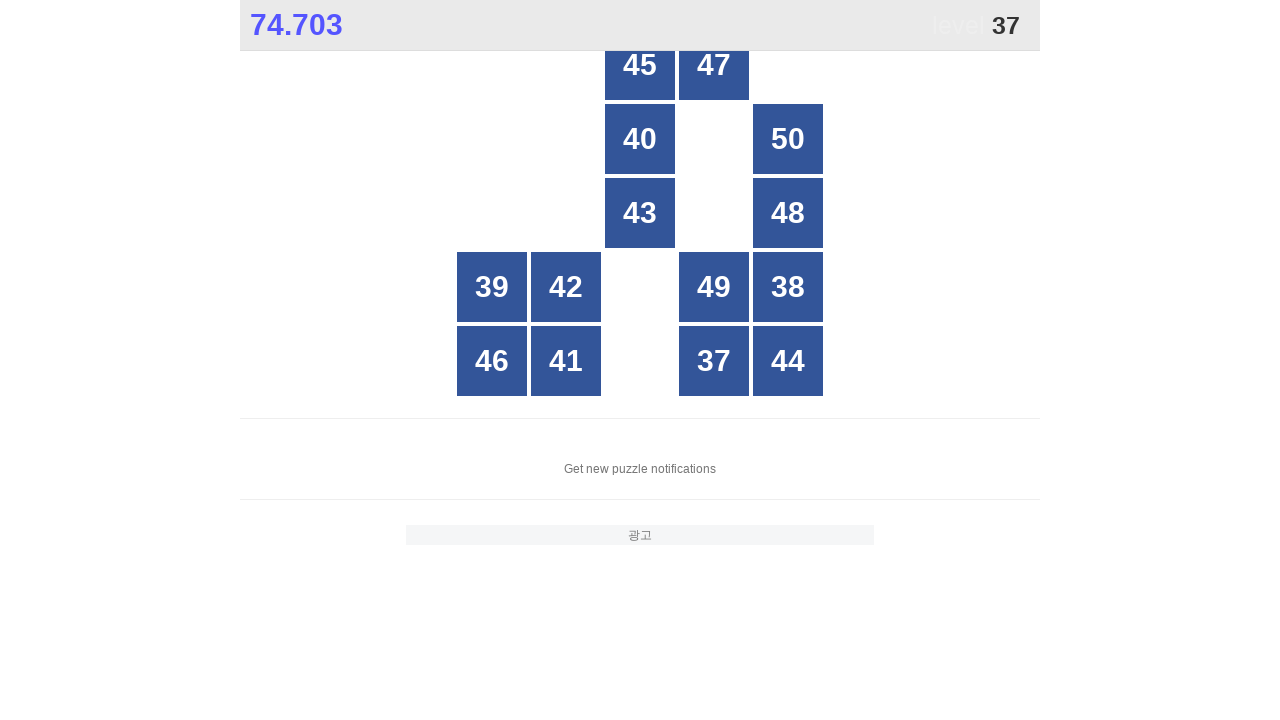

Read button text content: 41
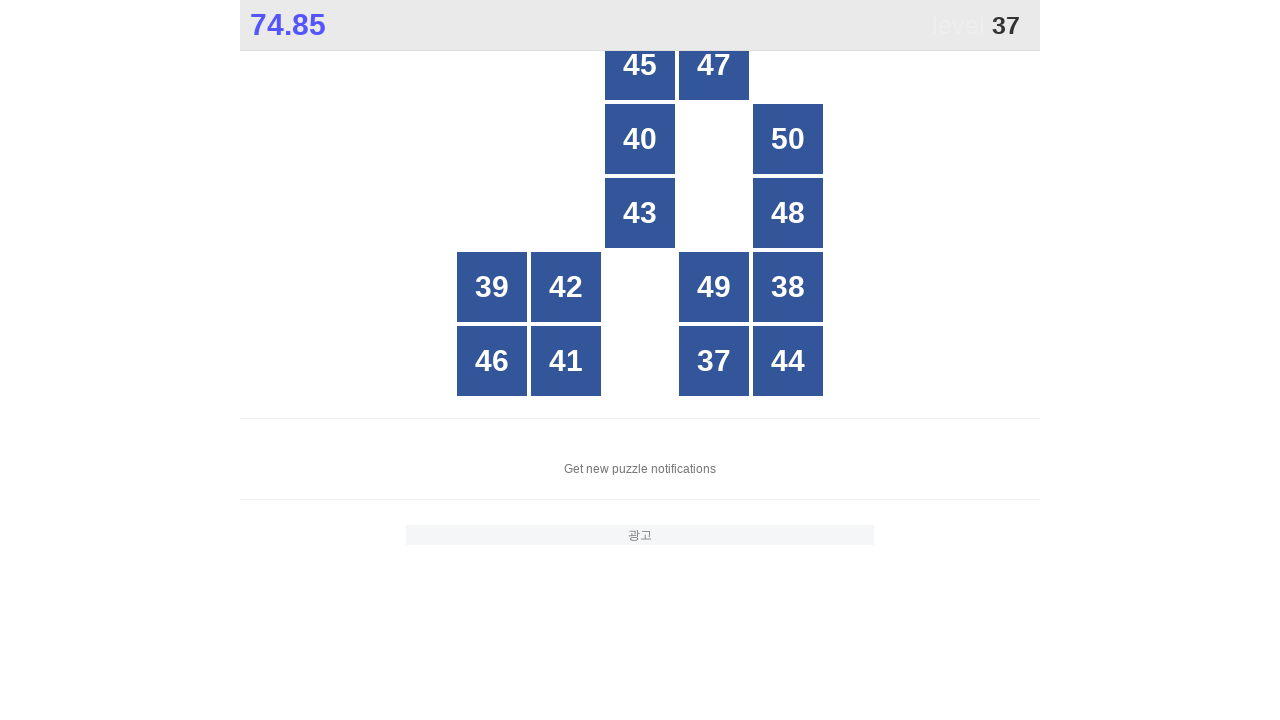

Read button text content: 37
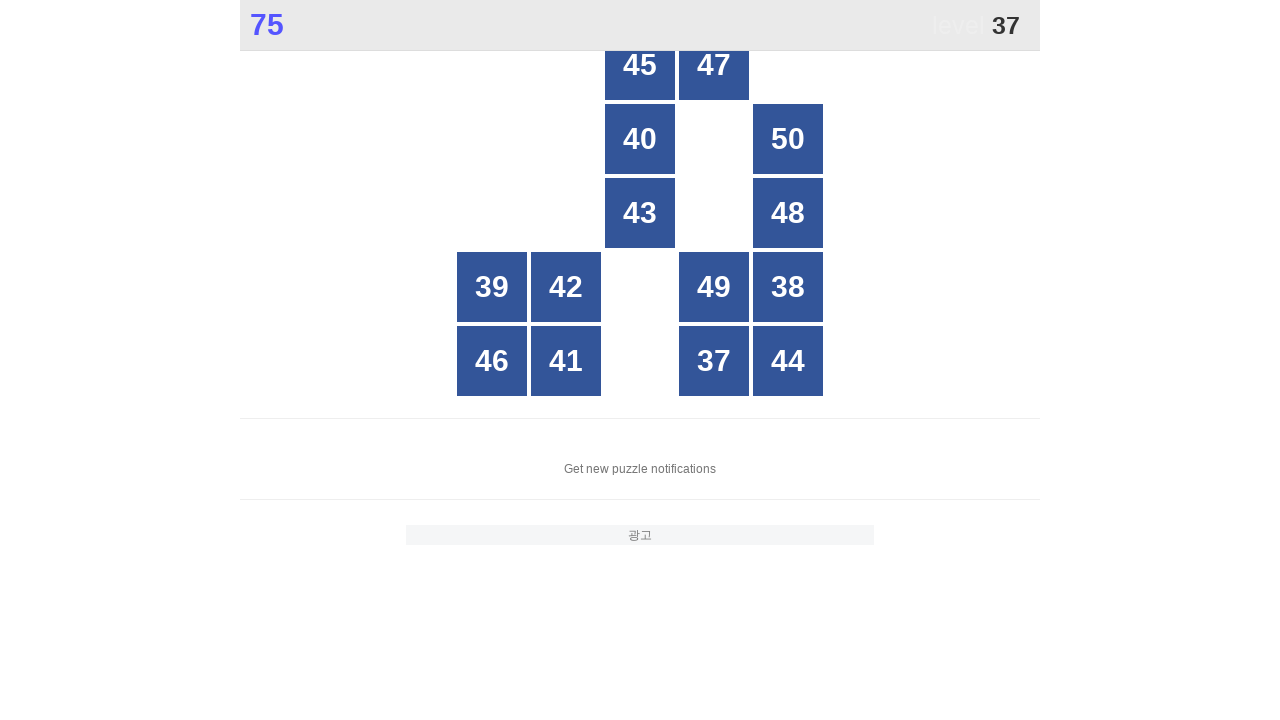

Clicked button number 37 at (714, 361) on xpath=//*[@id="grid"]/div[*] >> nth=12
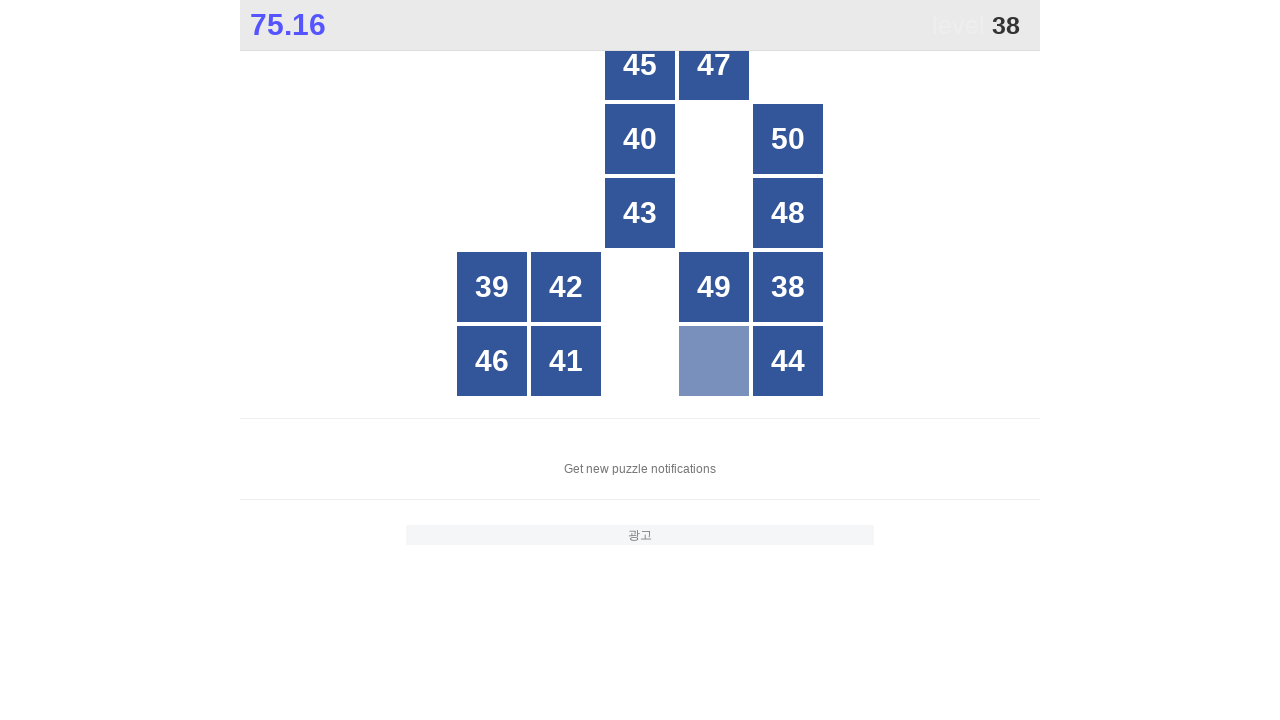

Waited 50ms for game to update
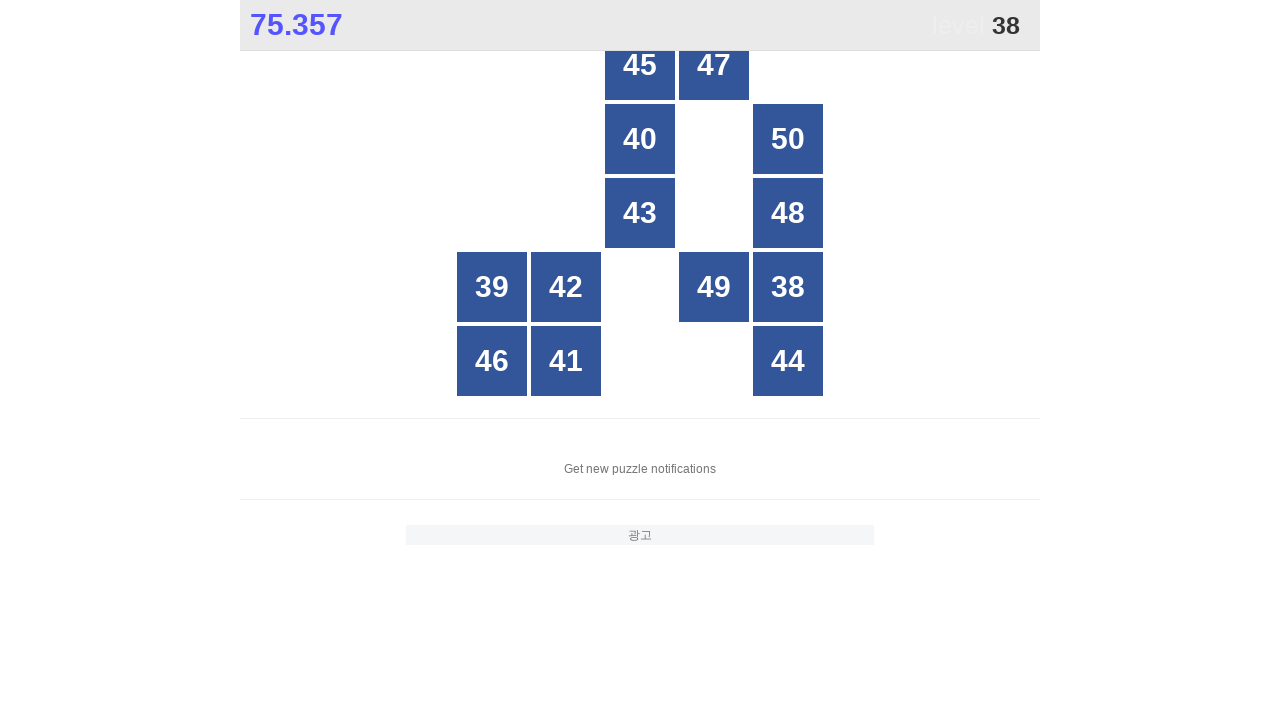

Located all button divs in the grid
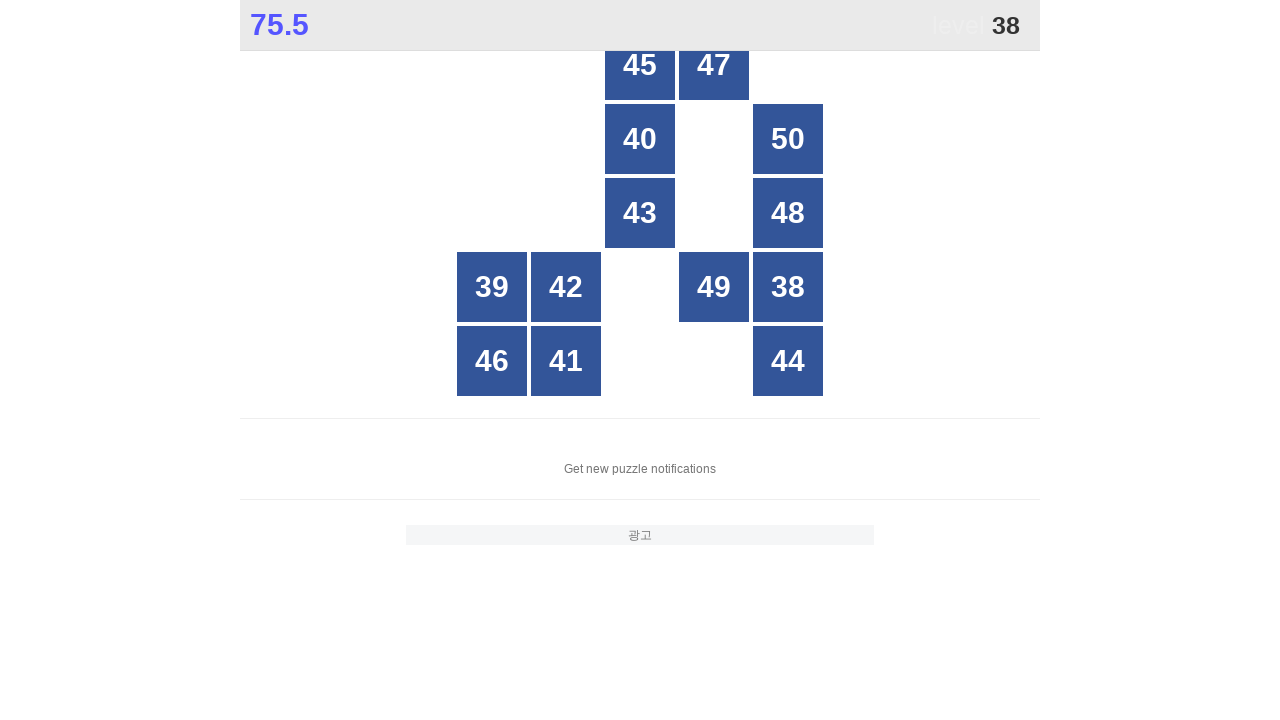

Read button text content: 45
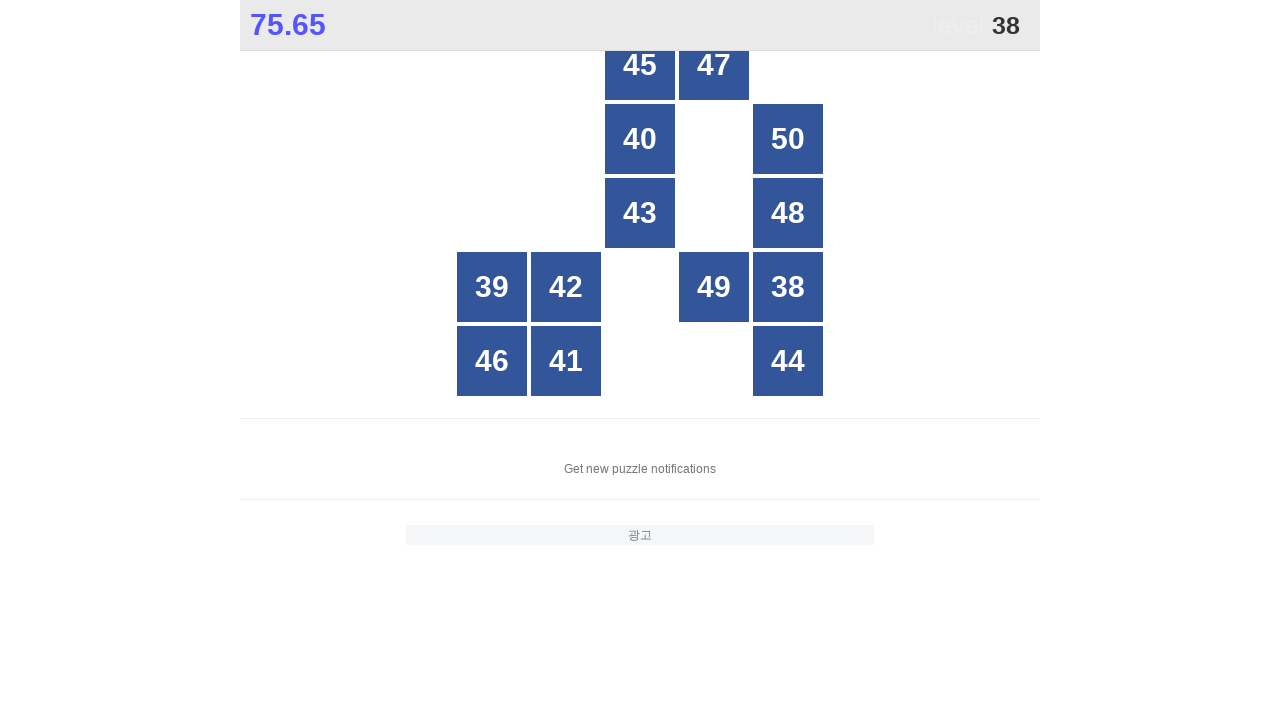

Read button text content: 47
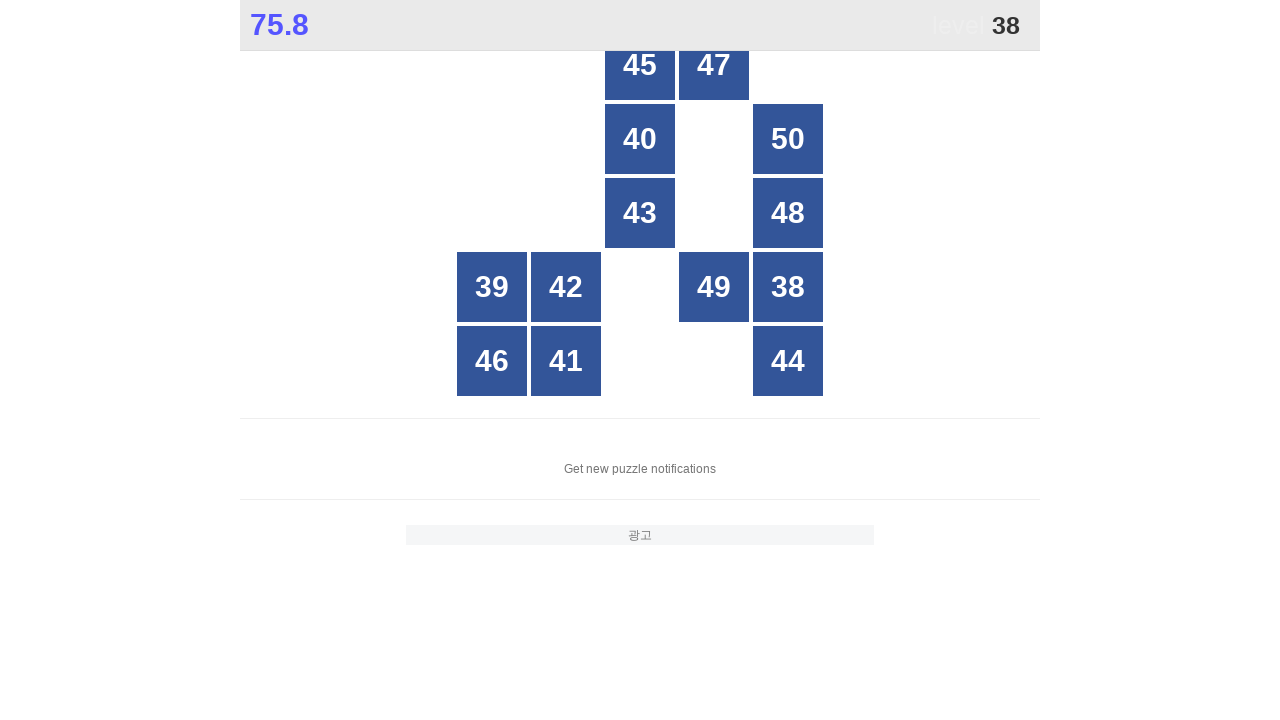

Read button text content: 40
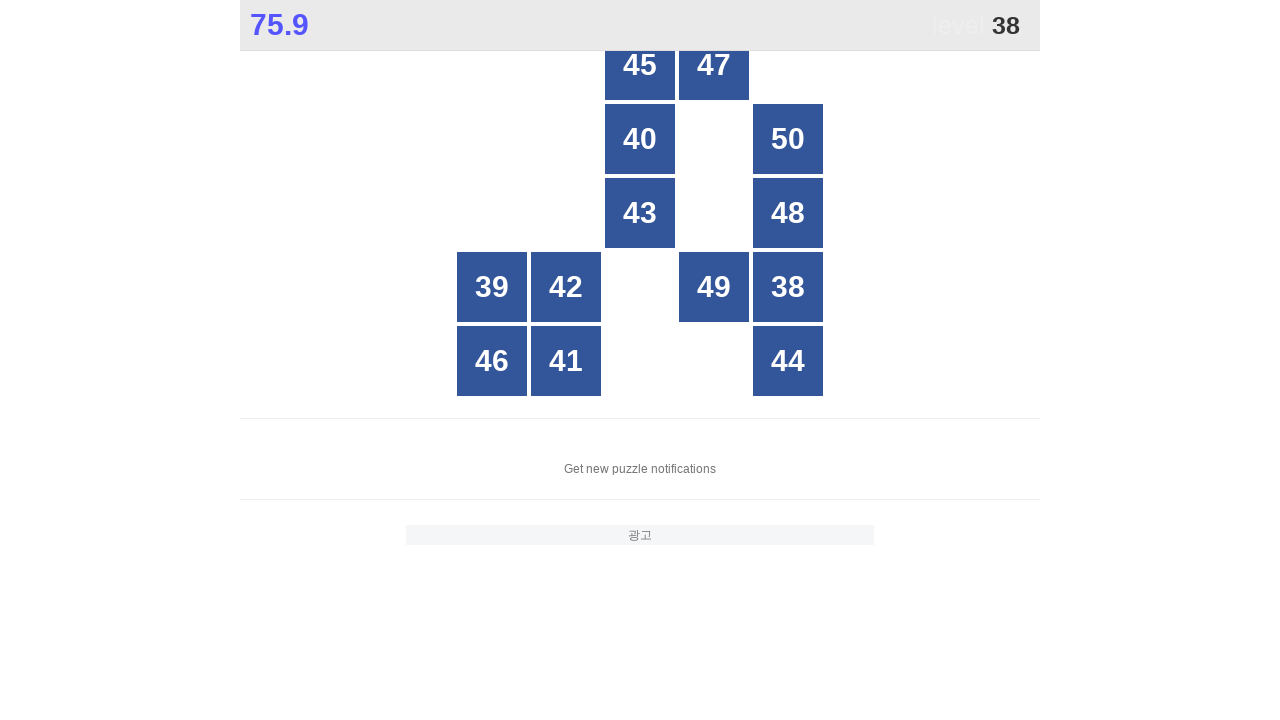

Read button text content: 50
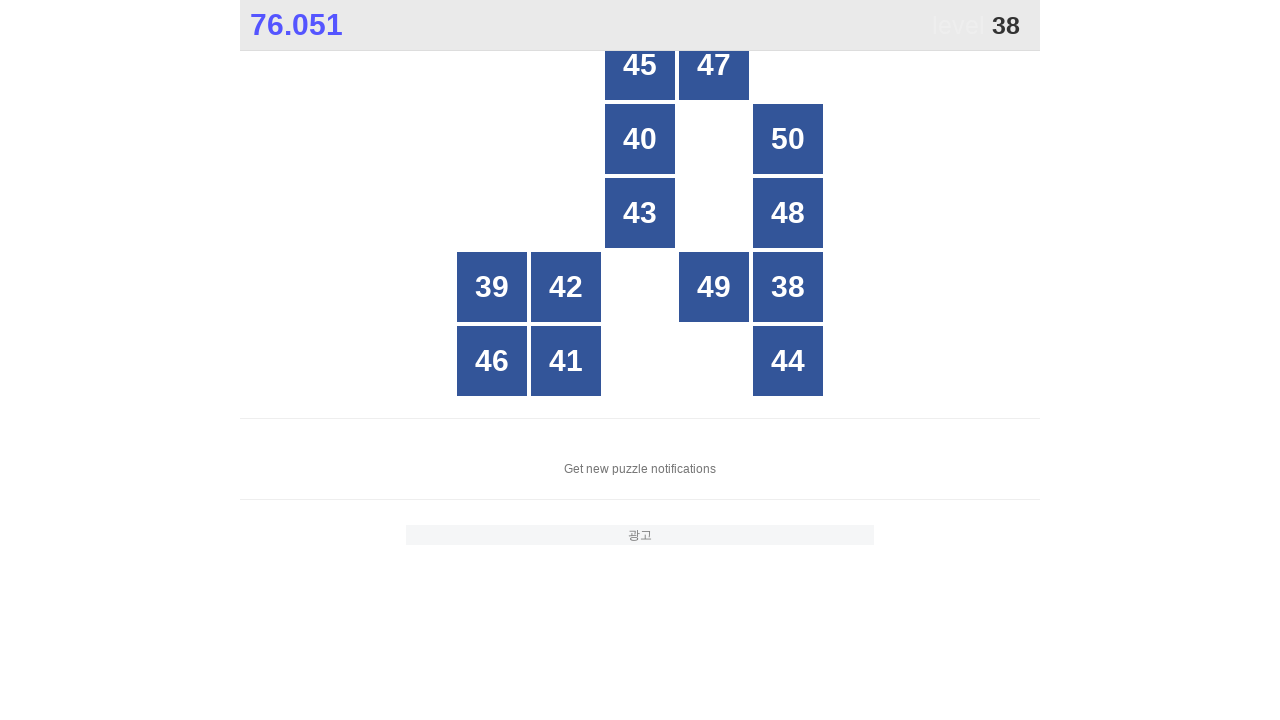

Read button text content: 43
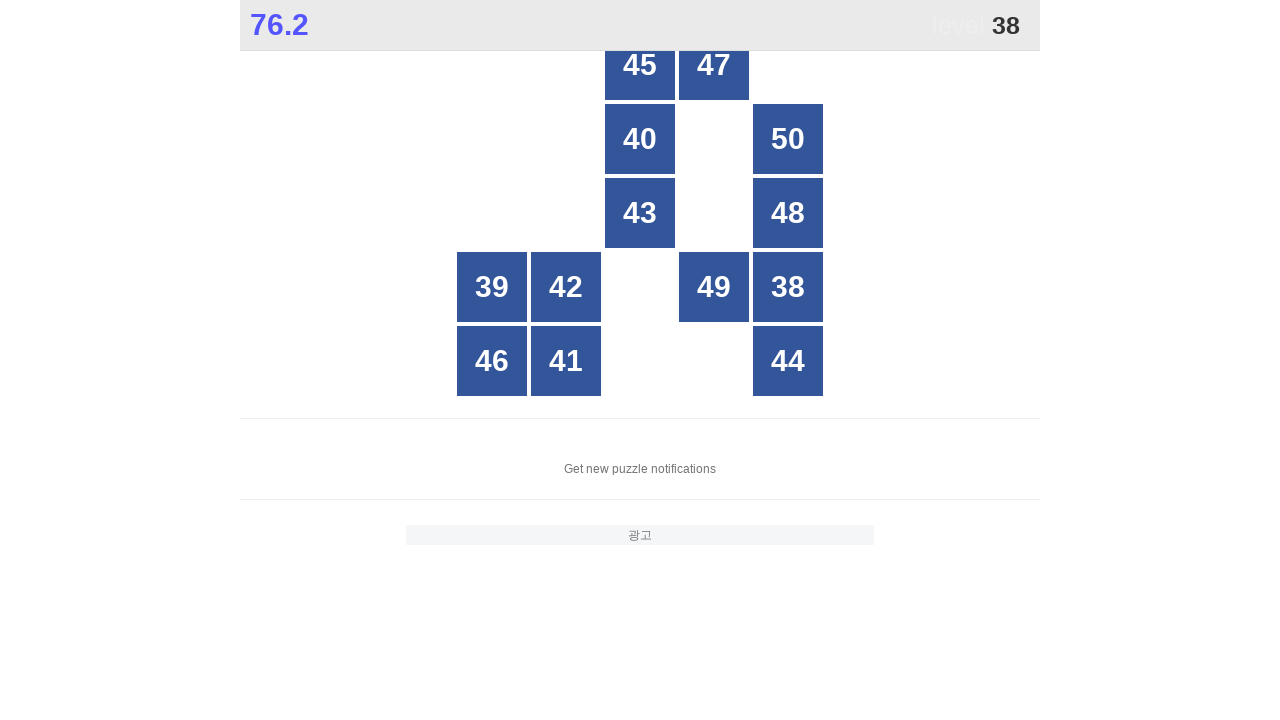

Read button text content: 48
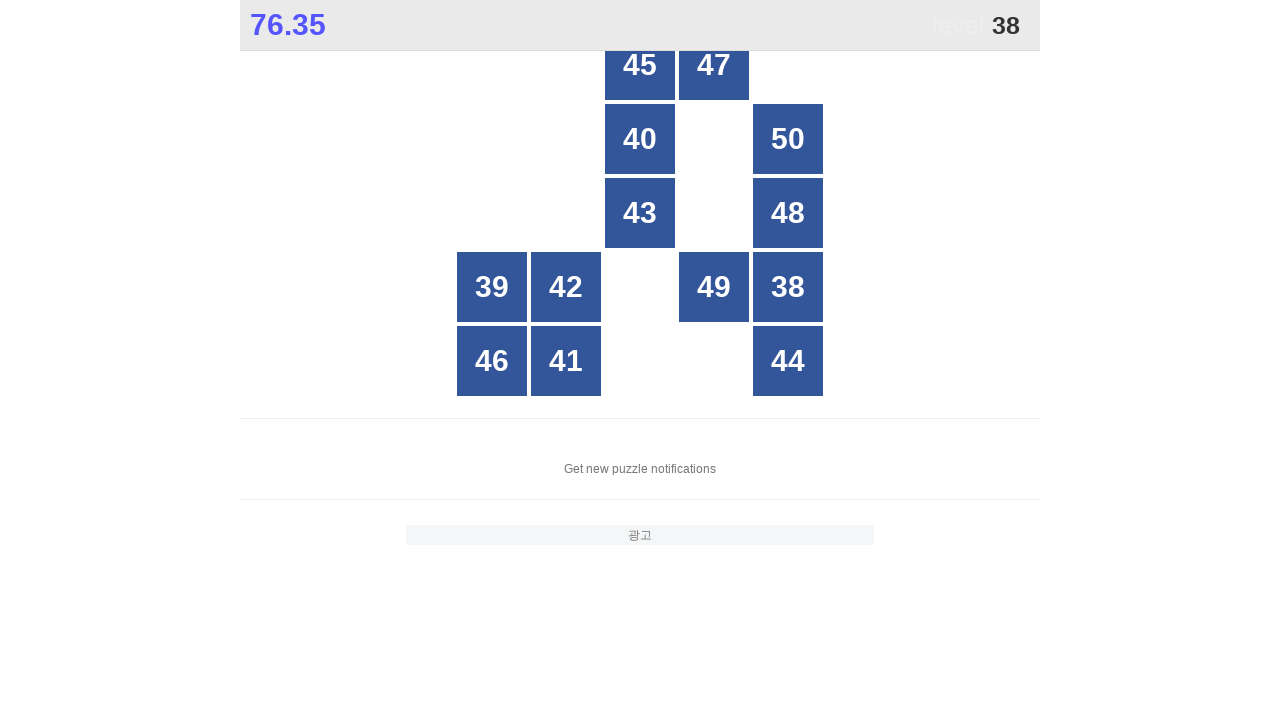

Read button text content: 39
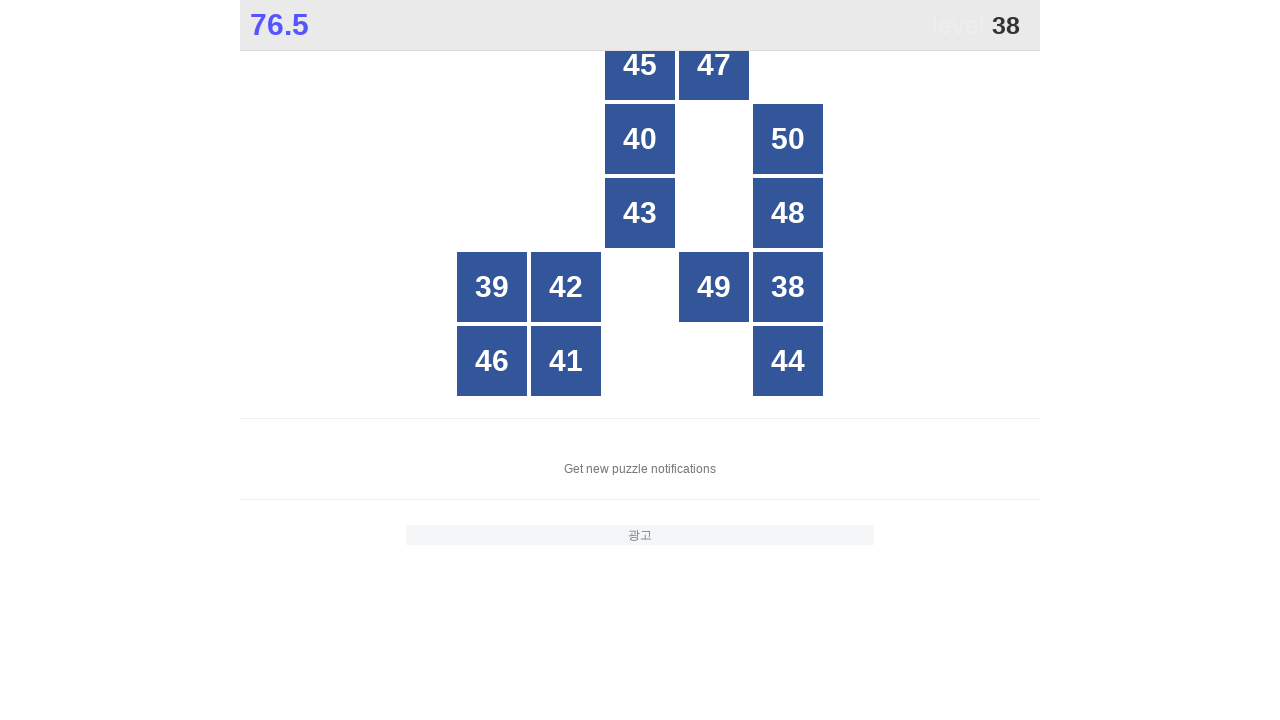

Read button text content: 42
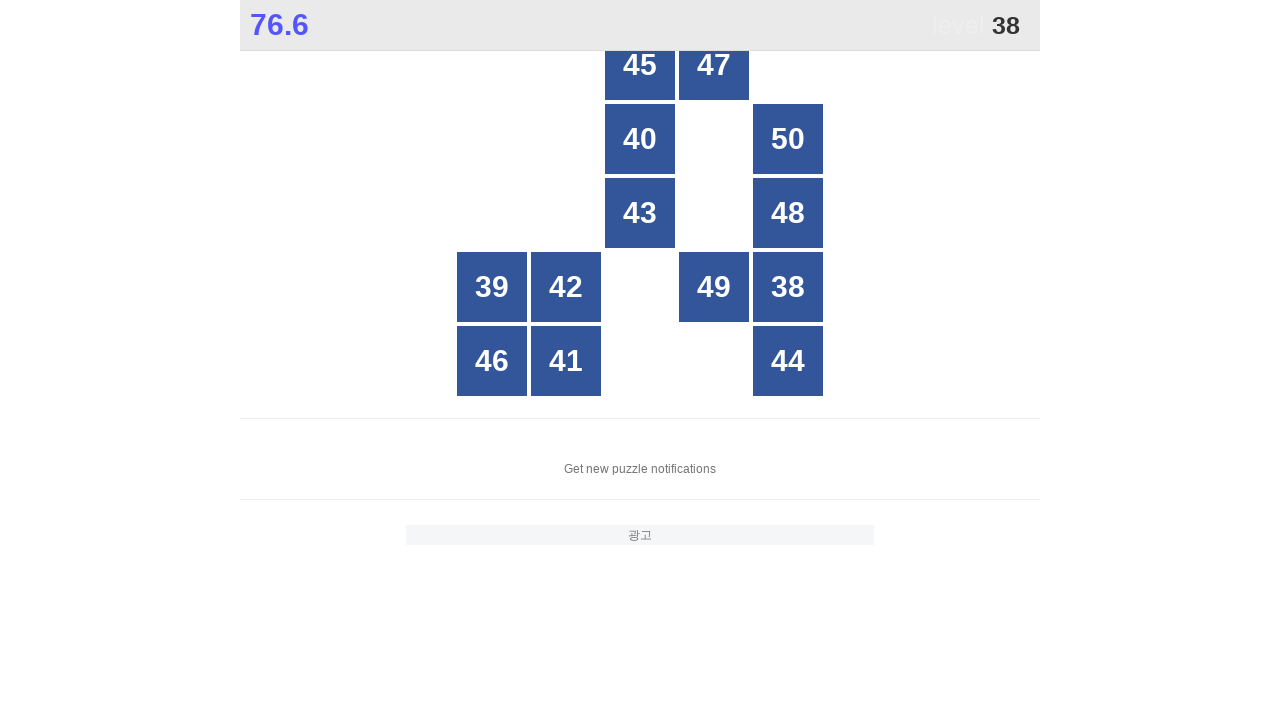

Read button text content: 49
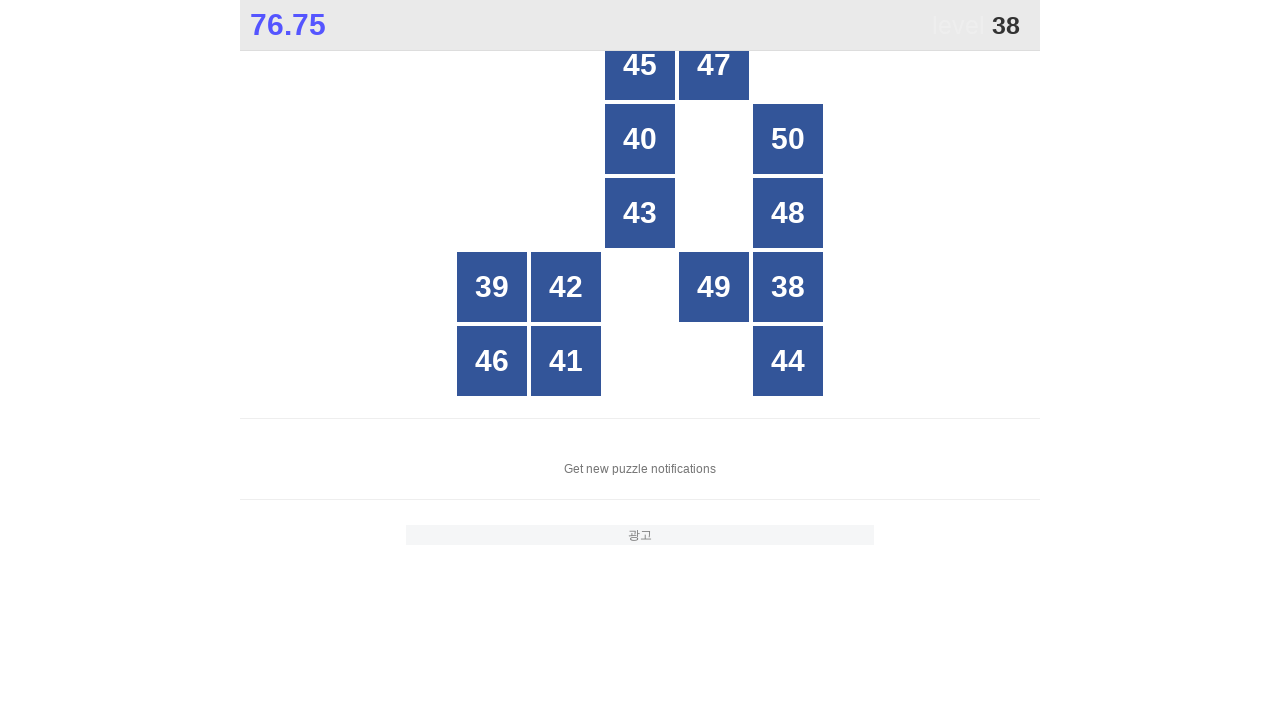

Read button text content: 38
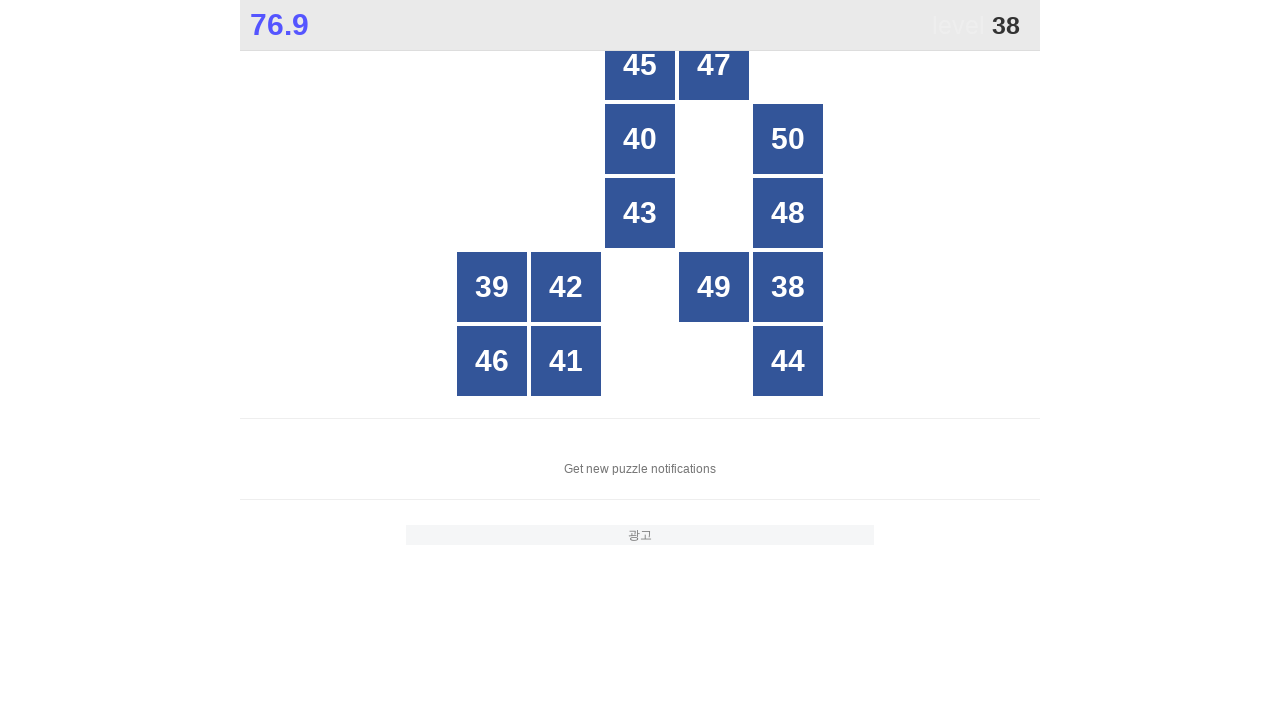

Clicked button number 38 at (788, 287) on xpath=//*[@id="grid"]/div[*] >> nth=9
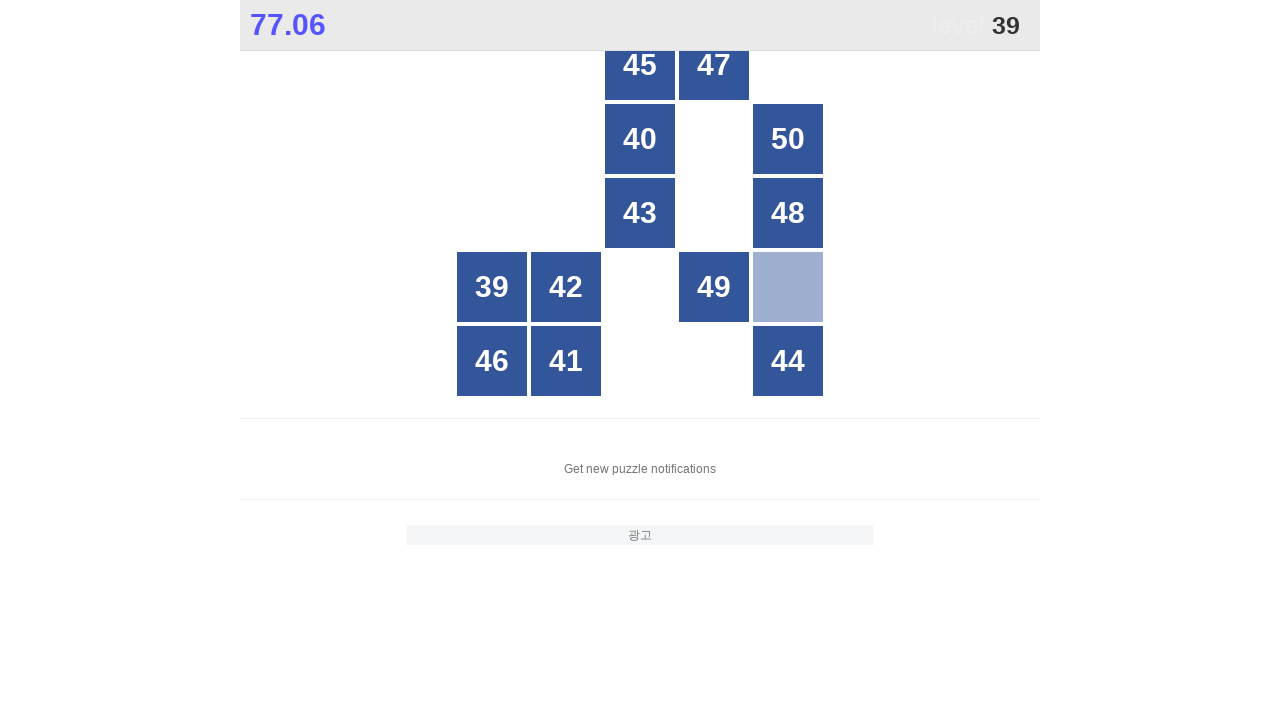

Waited 50ms for game to update
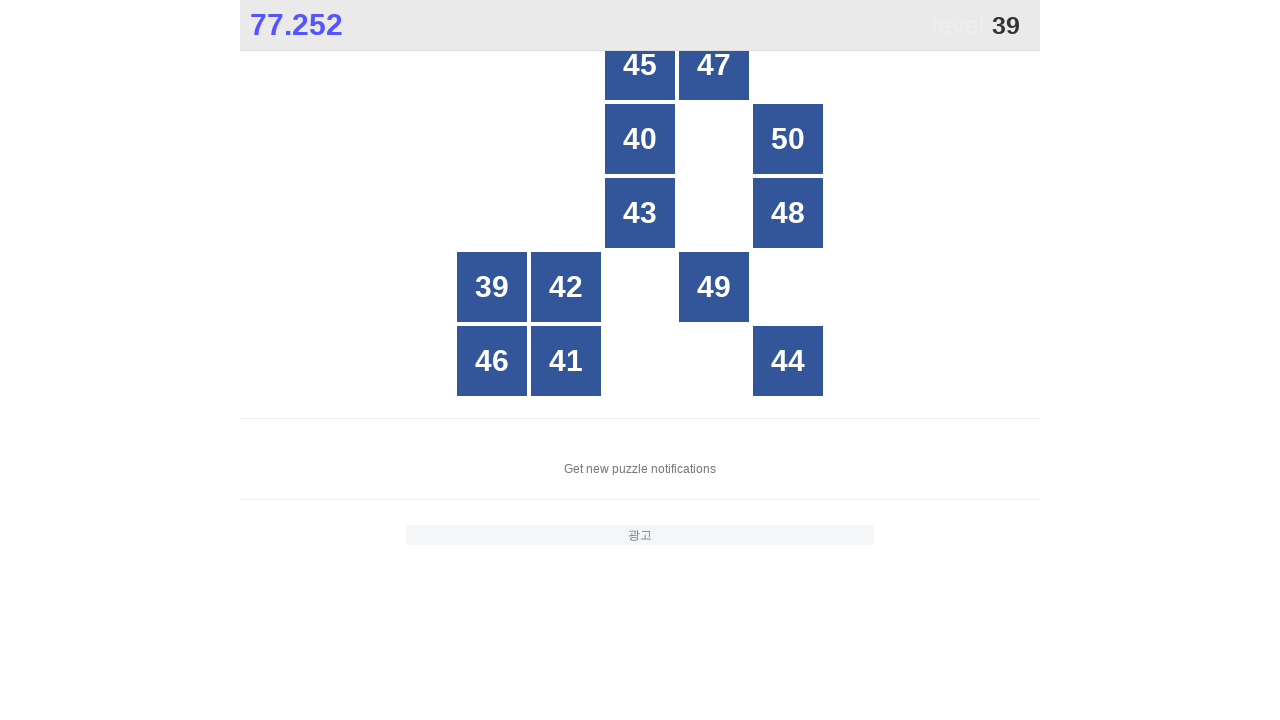

Located all button divs in the grid
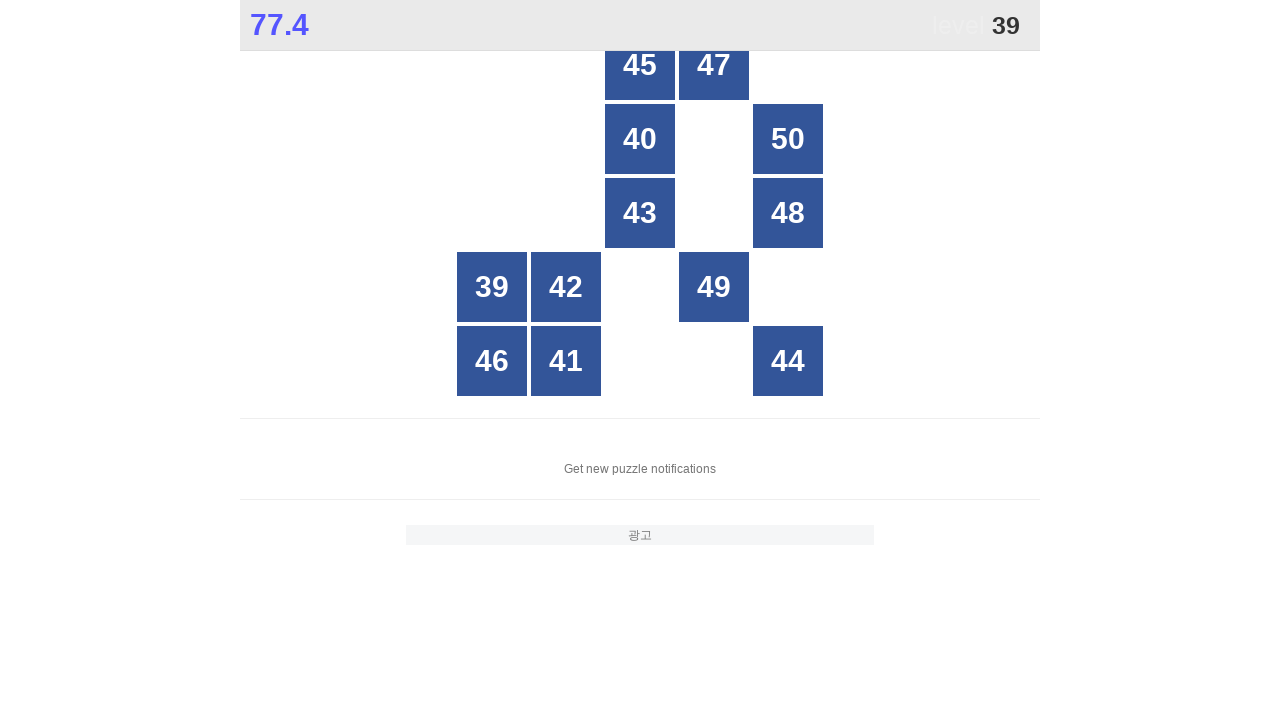

Read button text content: 45
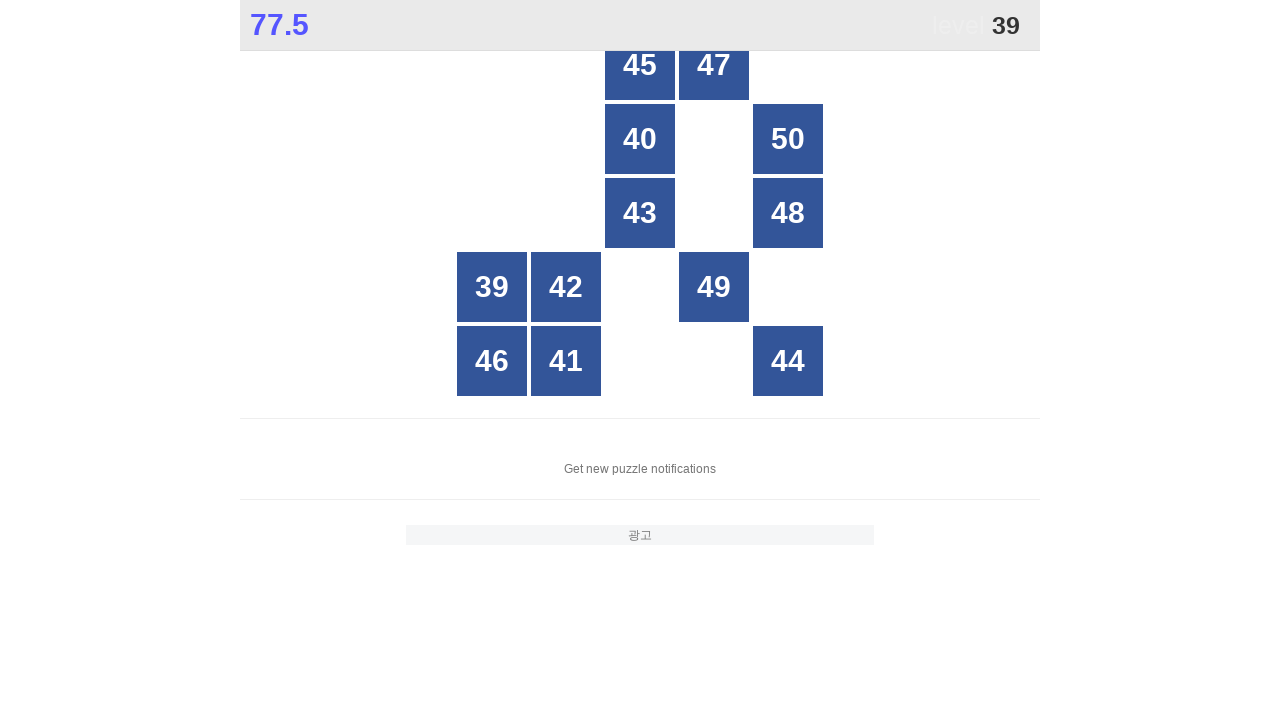

Read button text content: 47
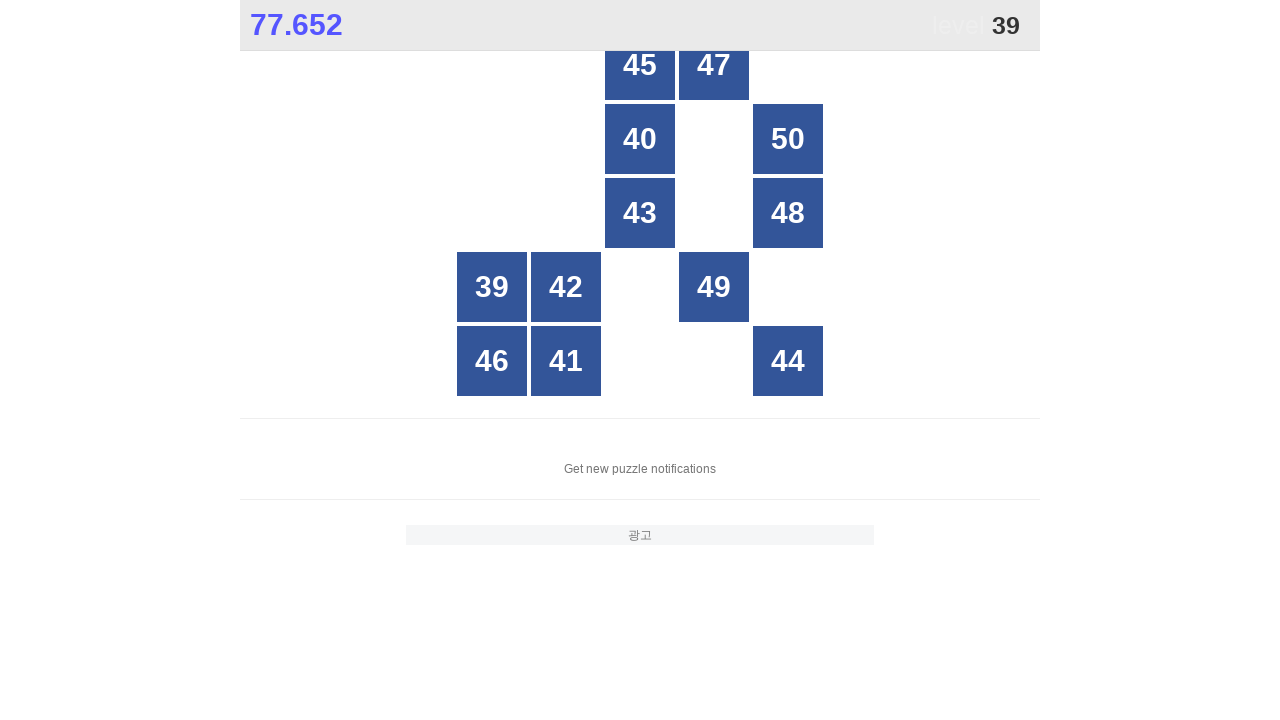

Read button text content: 40
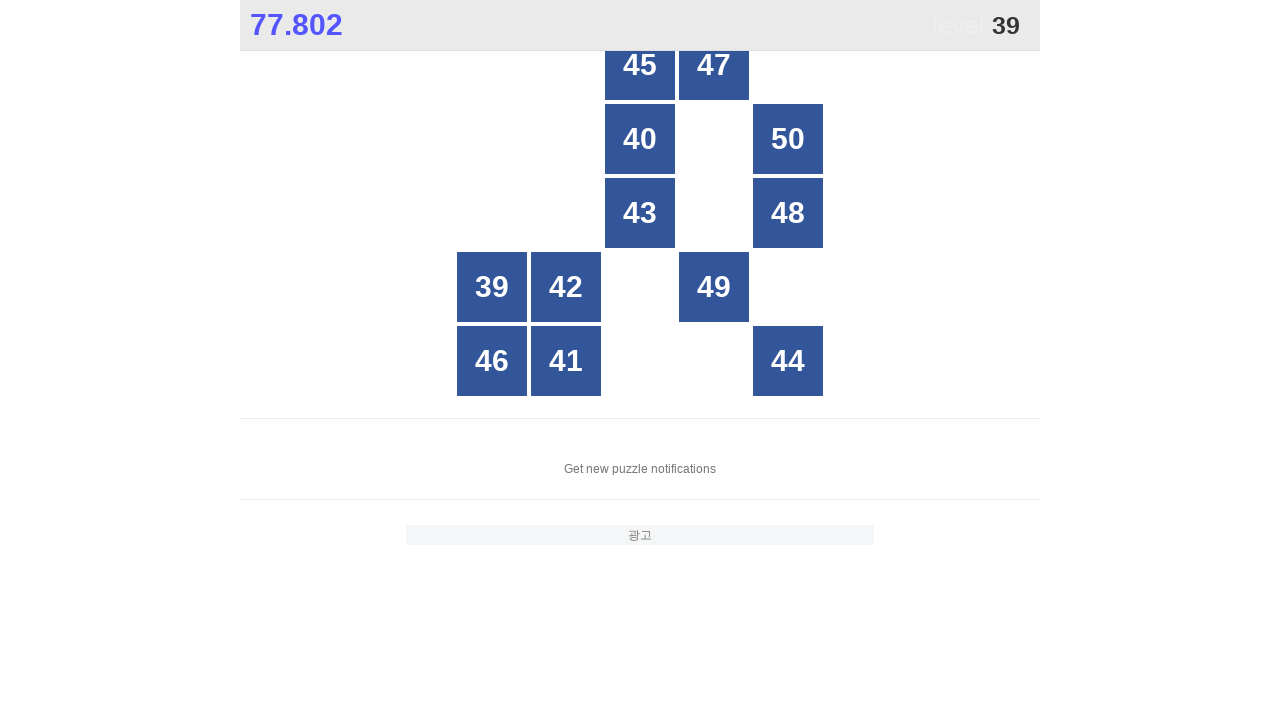

Read button text content: 50
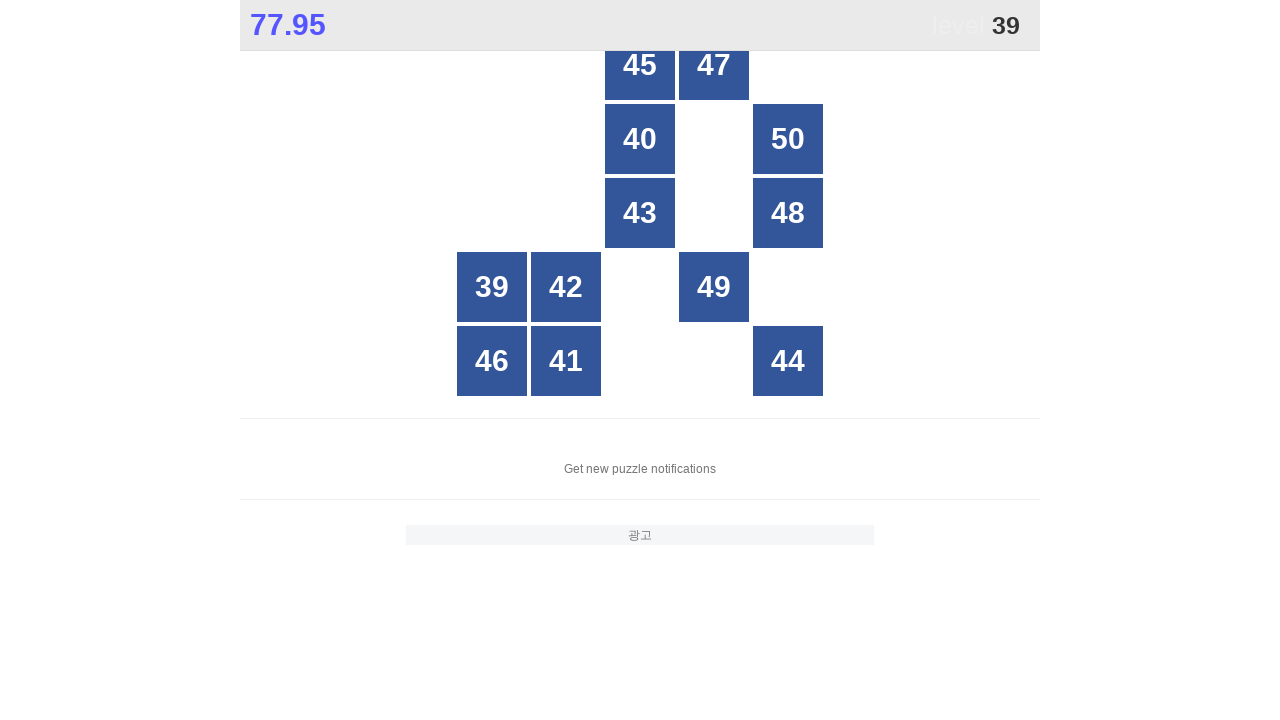

Read button text content: 43
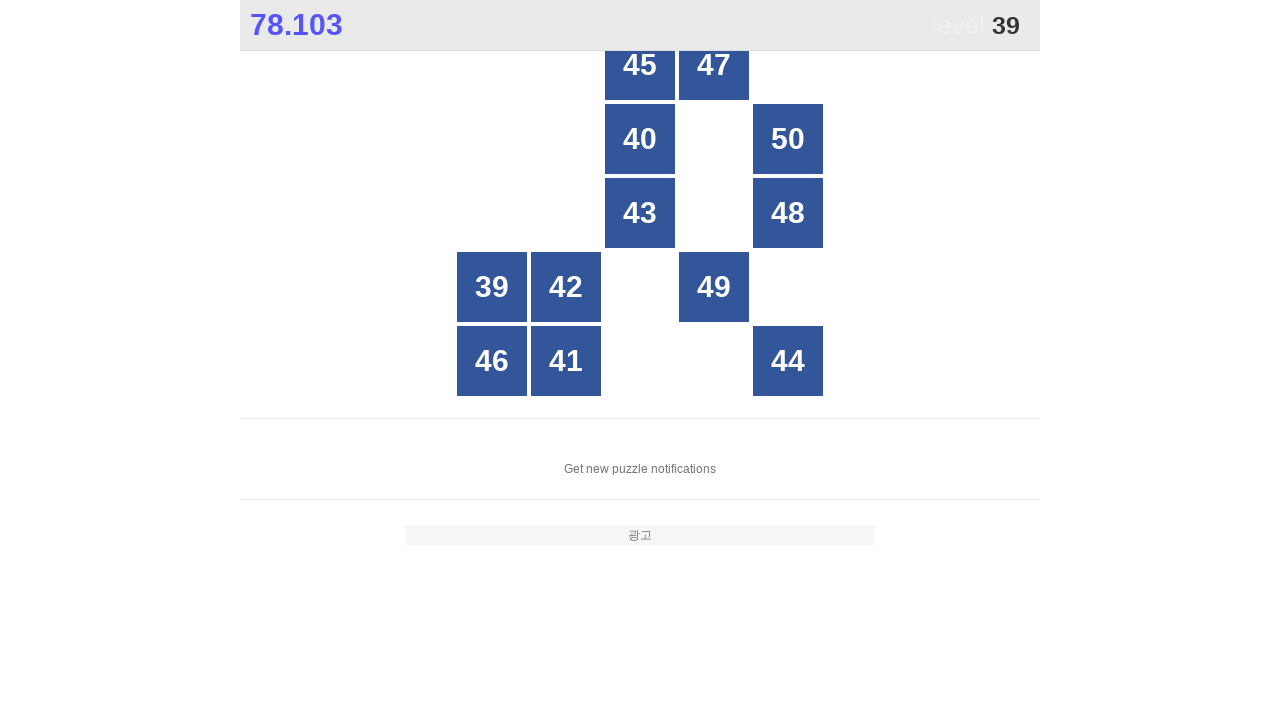

Read button text content: 48
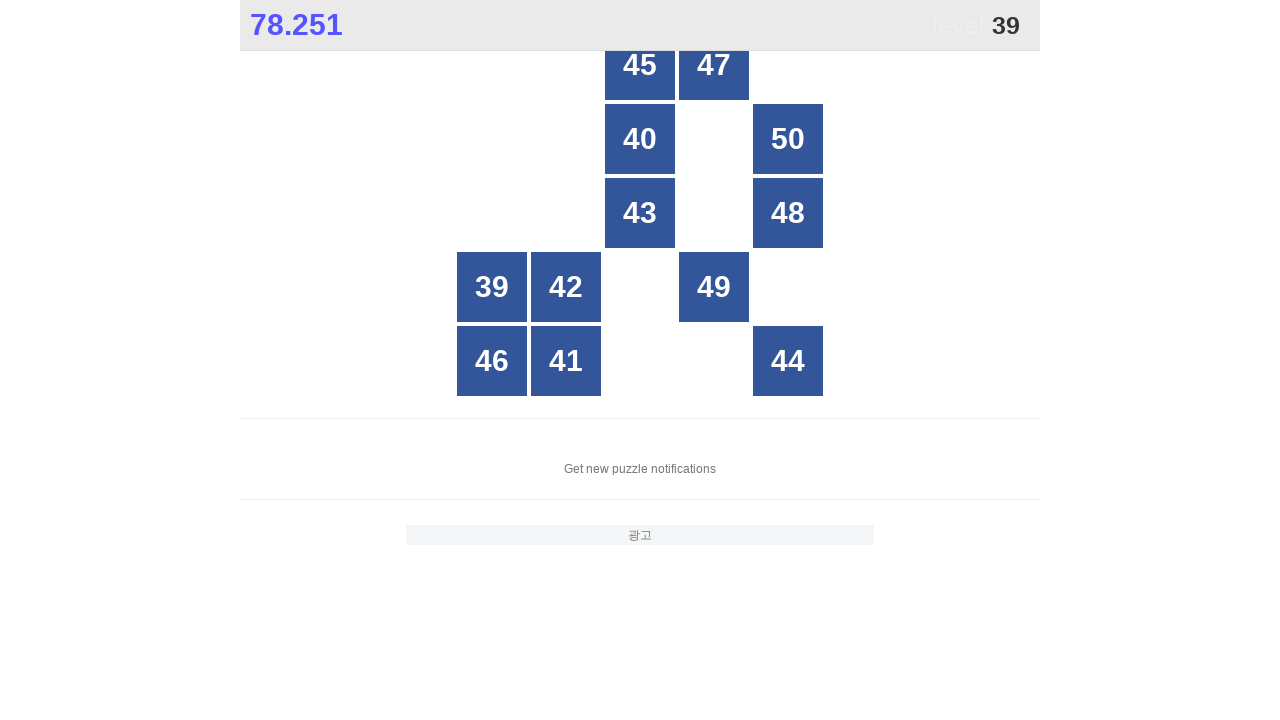

Read button text content: 39
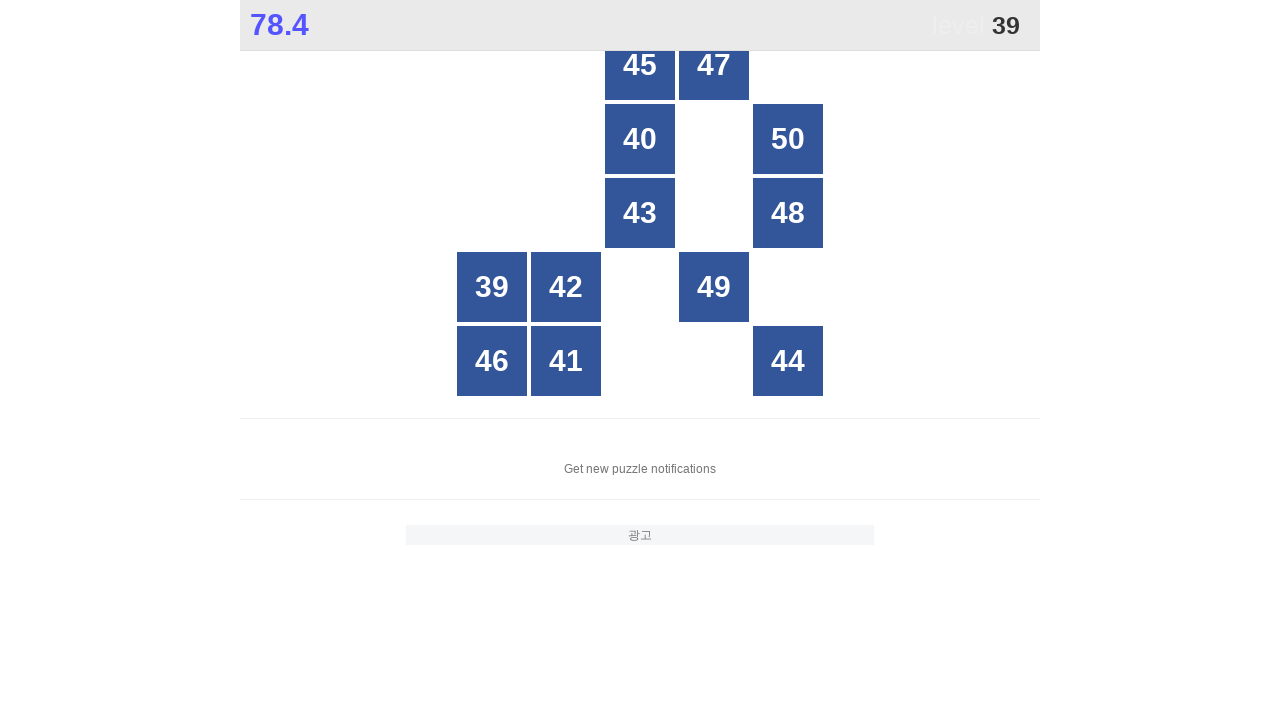

Clicked button number 39 at (492, 287) on xpath=//*[@id="grid"]/div[*] >> nth=6
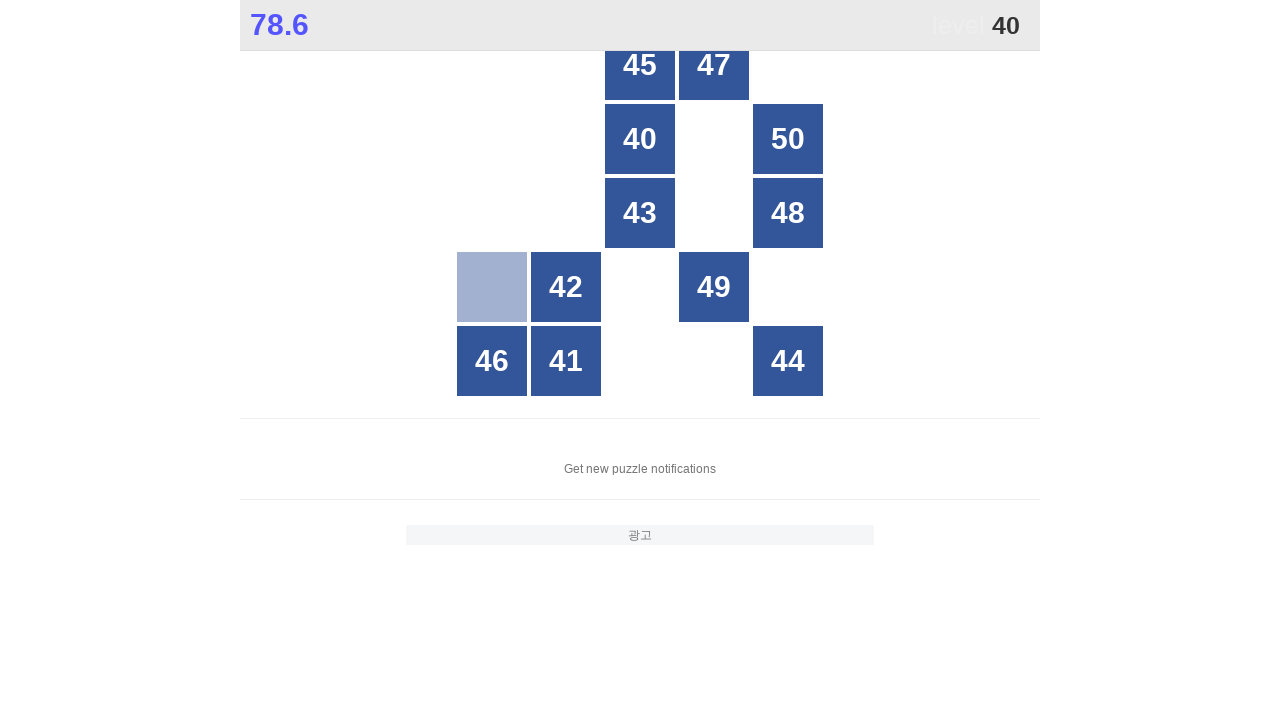

Waited 50ms for game to update
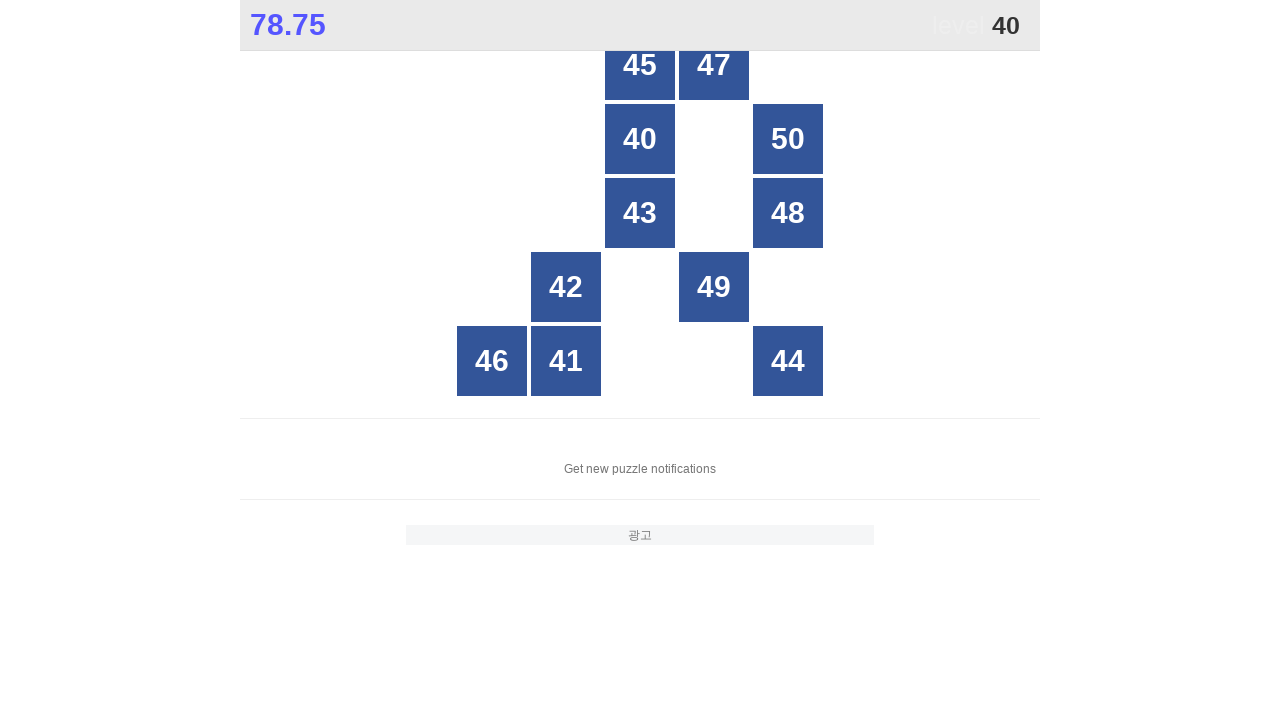

Located all button divs in the grid
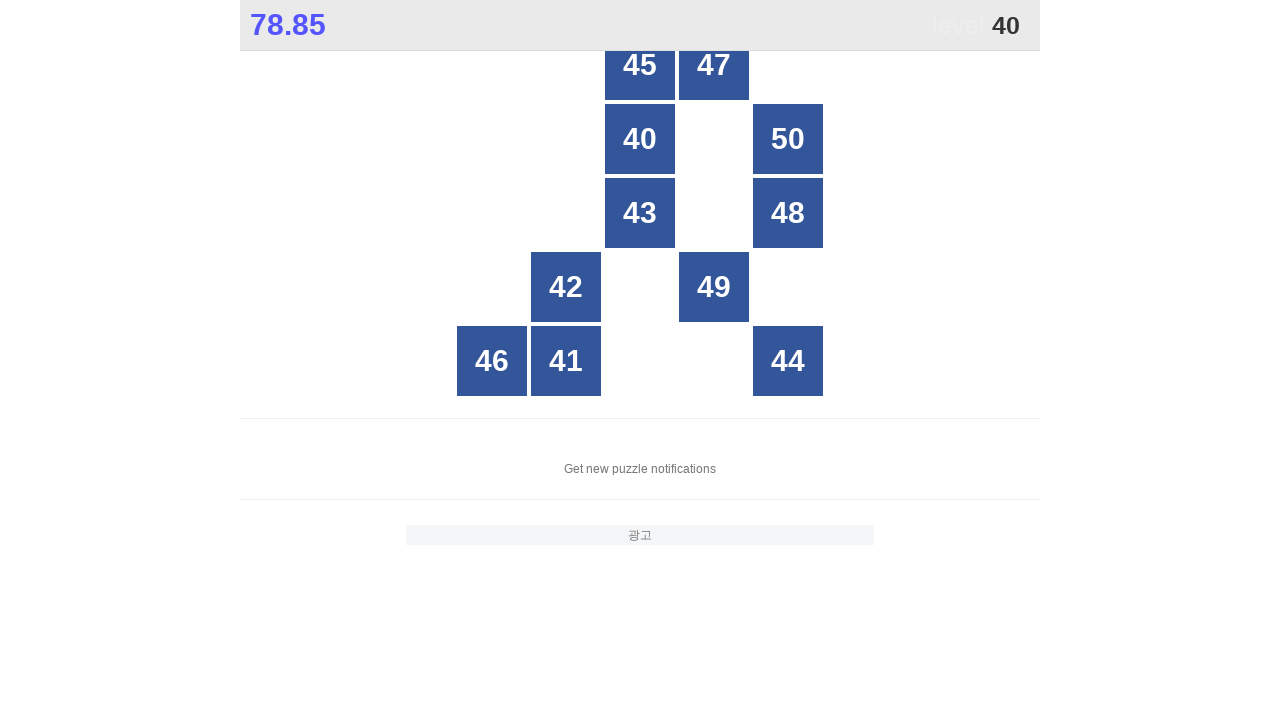

Read button text content: 45
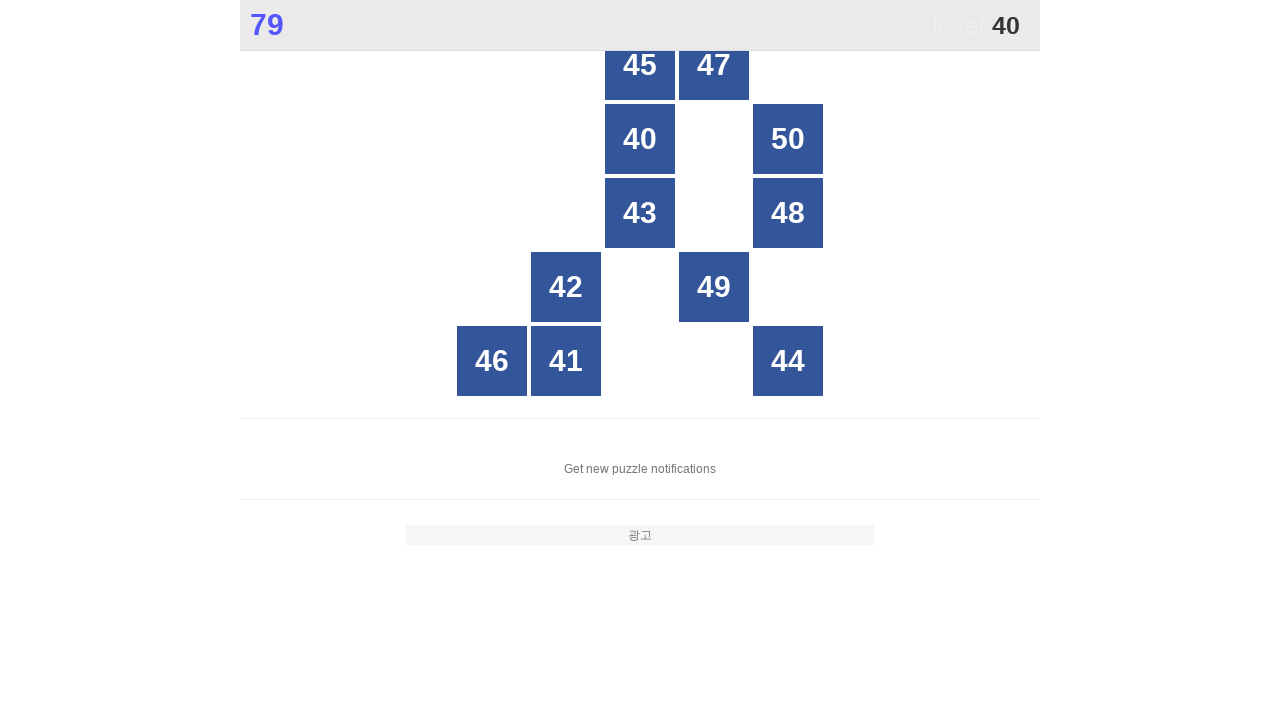

Read button text content: 47
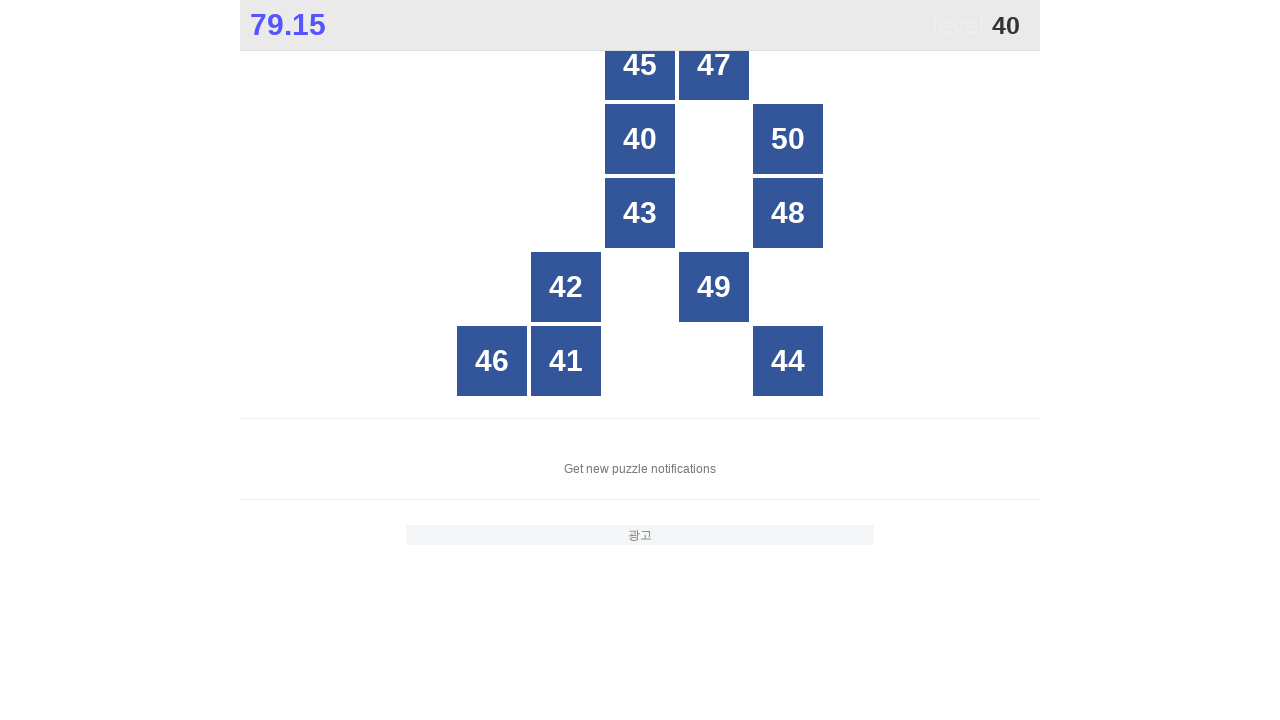

Read button text content: 40
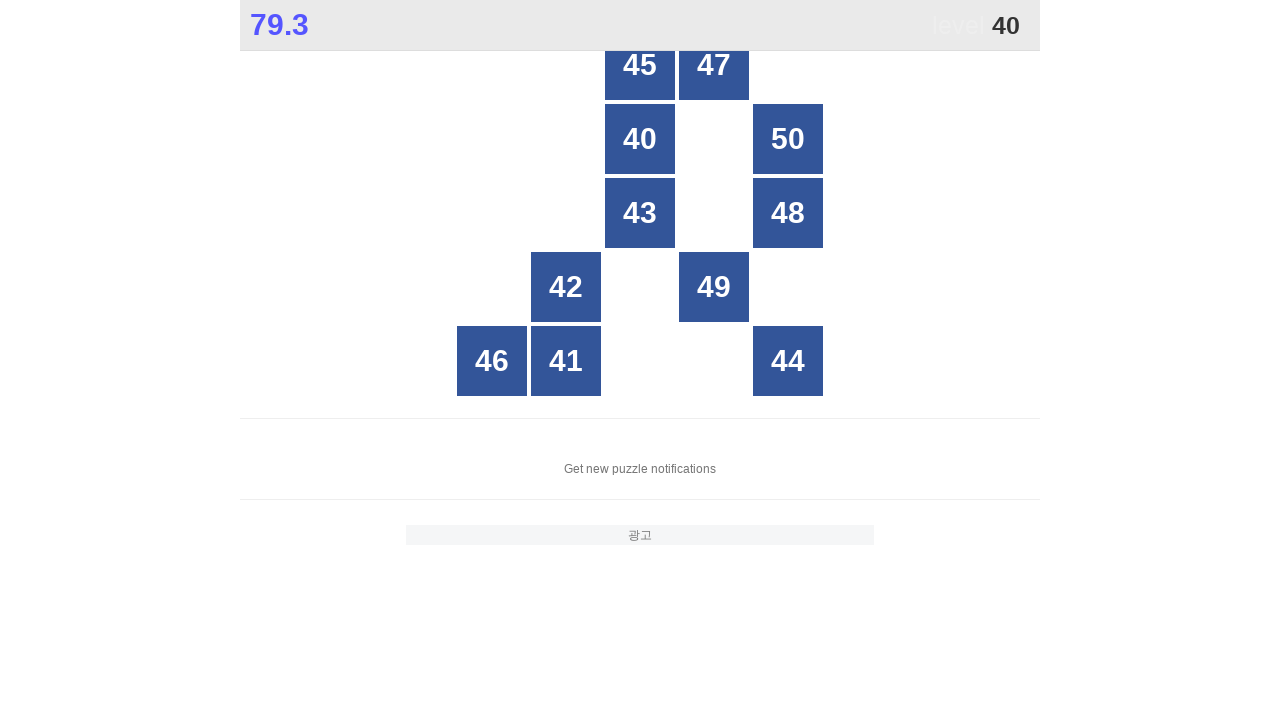

Clicked button number 40 at (640, 139) on xpath=//*[@id="grid"]/div[*] >> nth=2
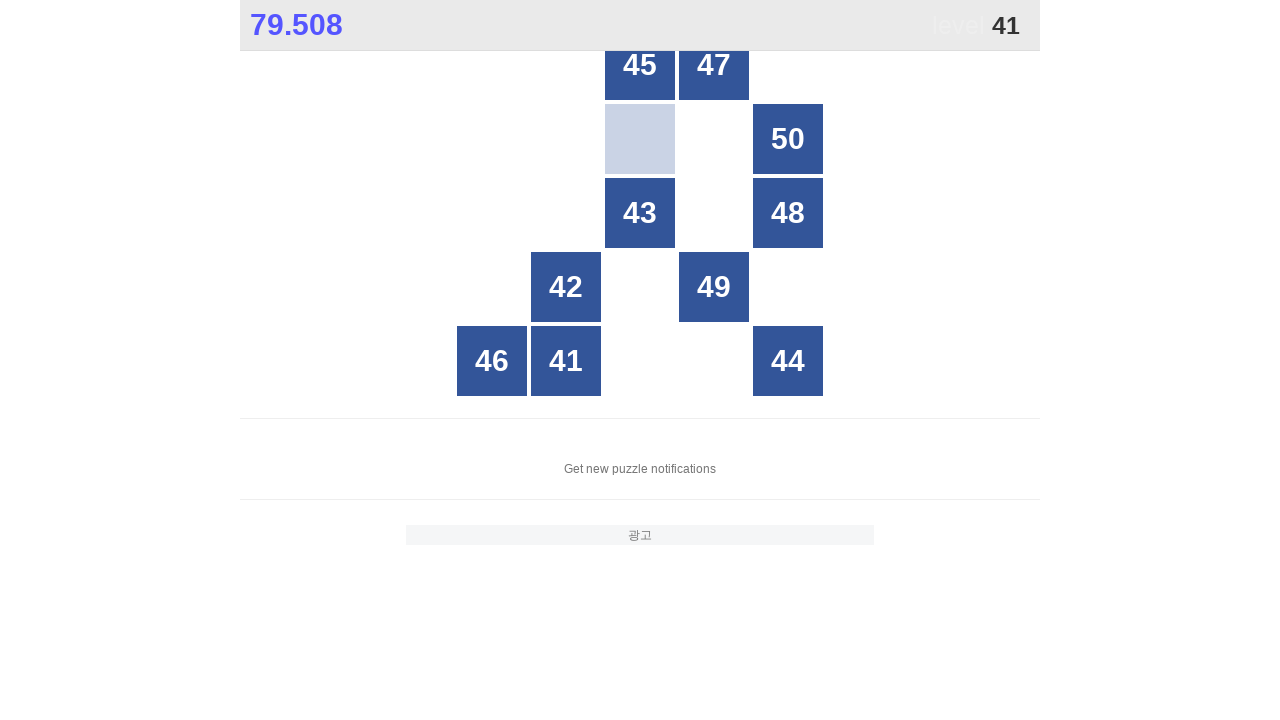

Waited 50ms for game to update
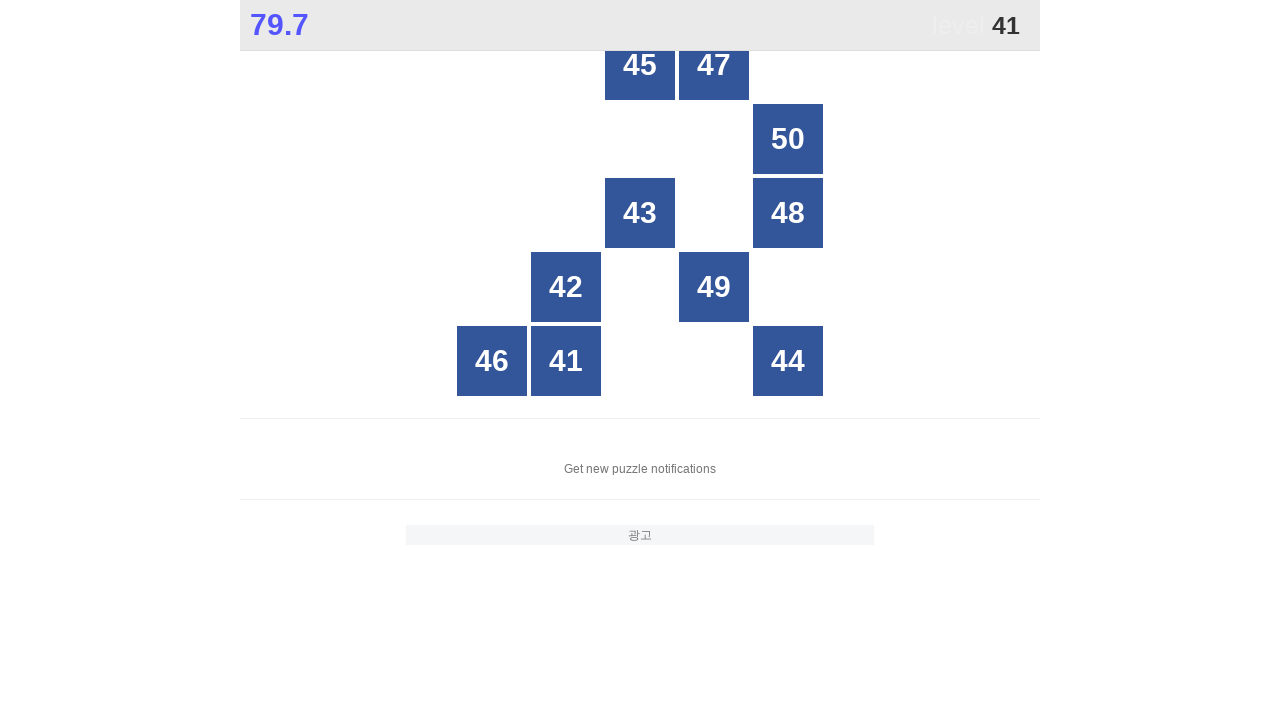

Located all button divs in the grid
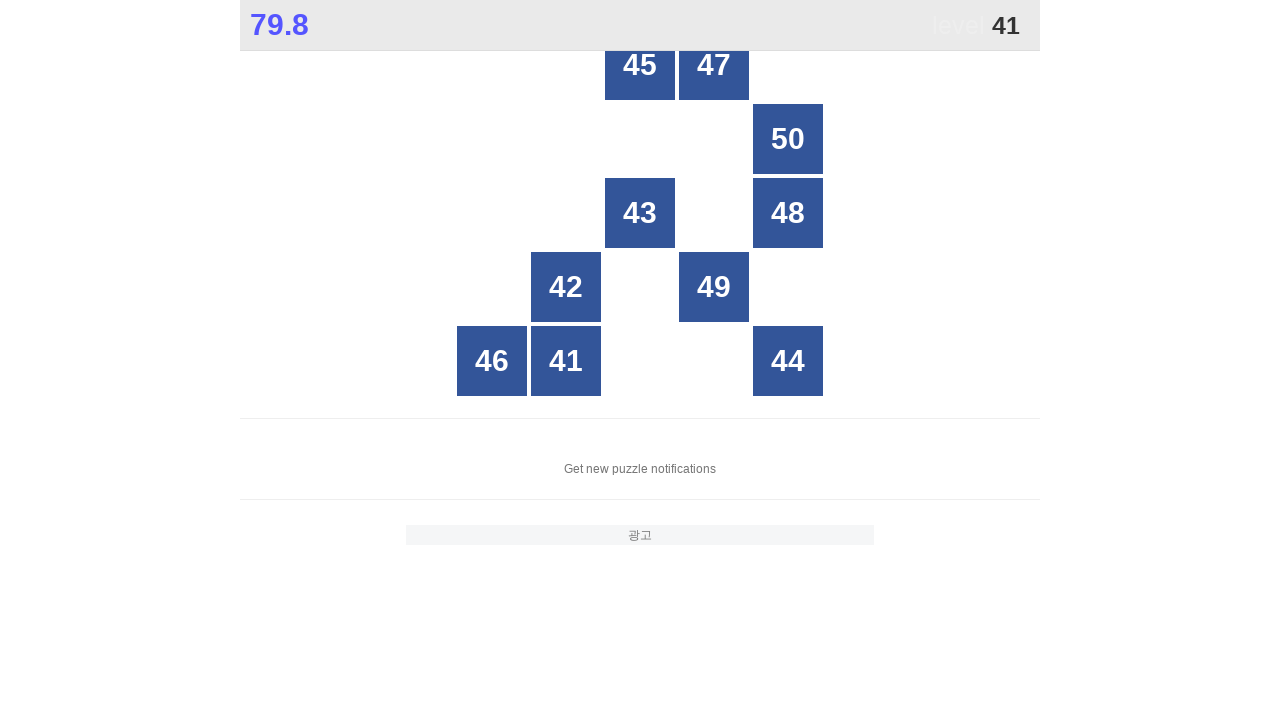

Read button text content: 45
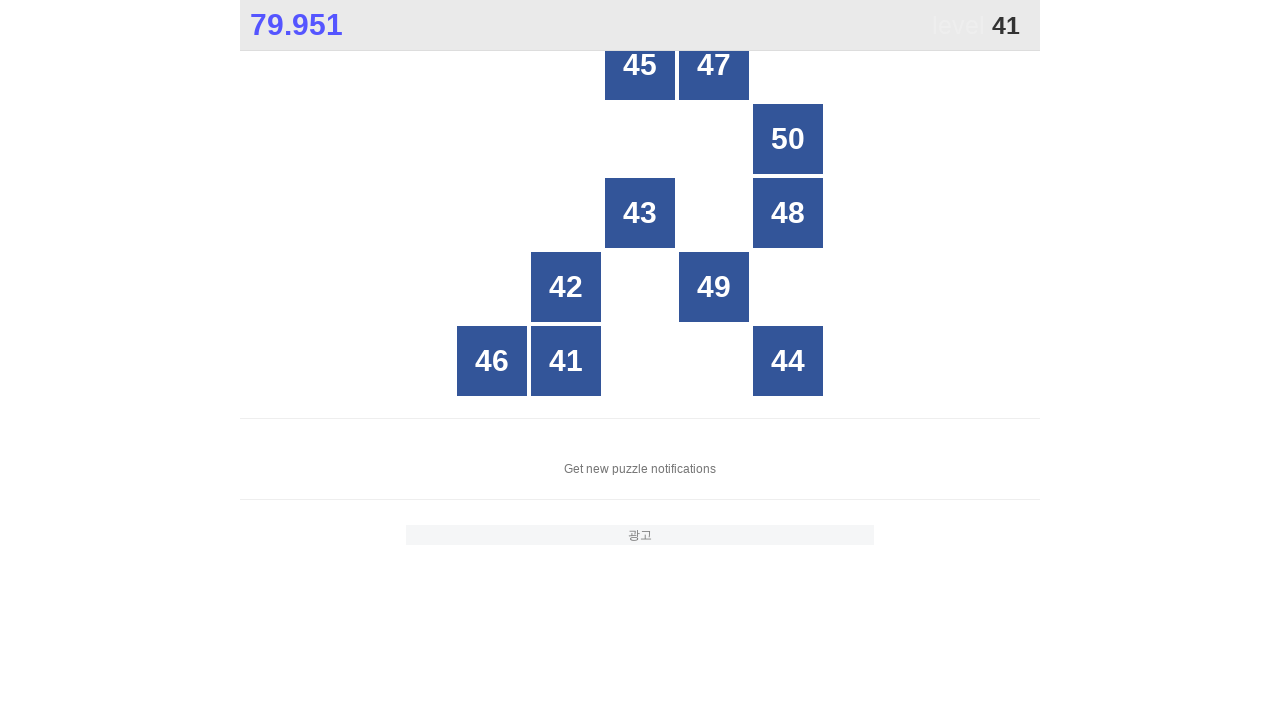

Read button text content: 47
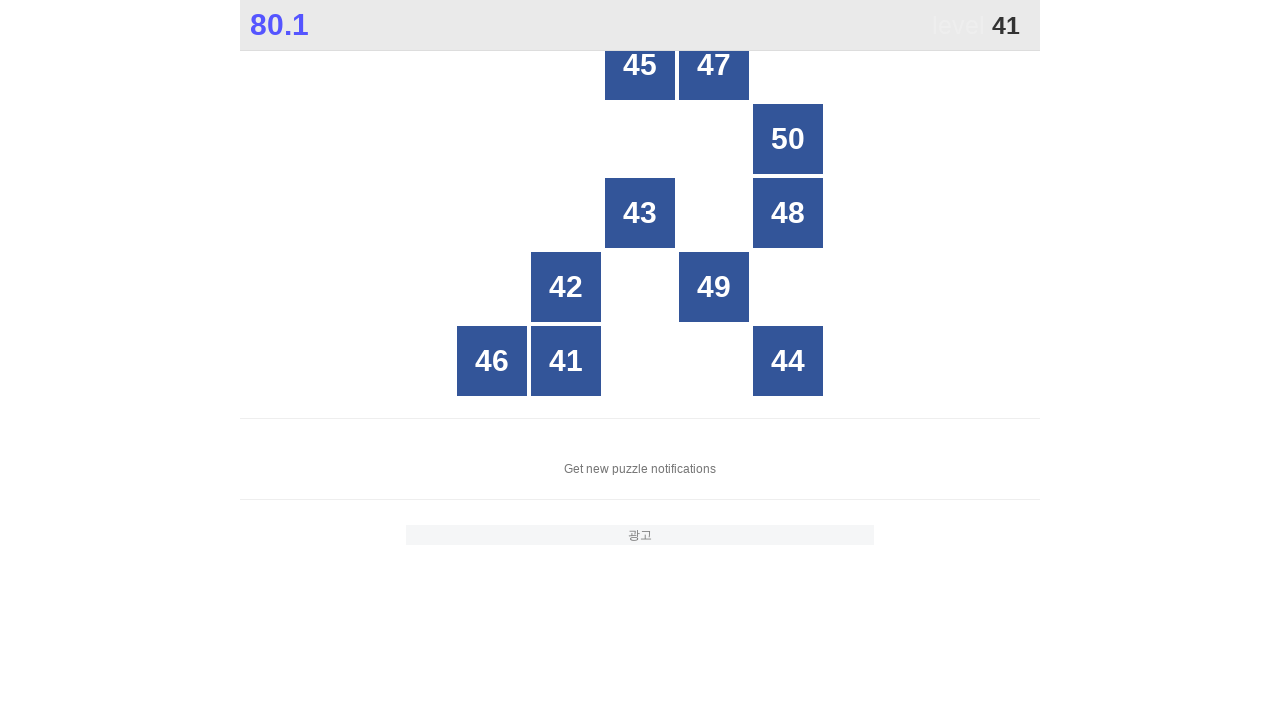

Read button text content: 50
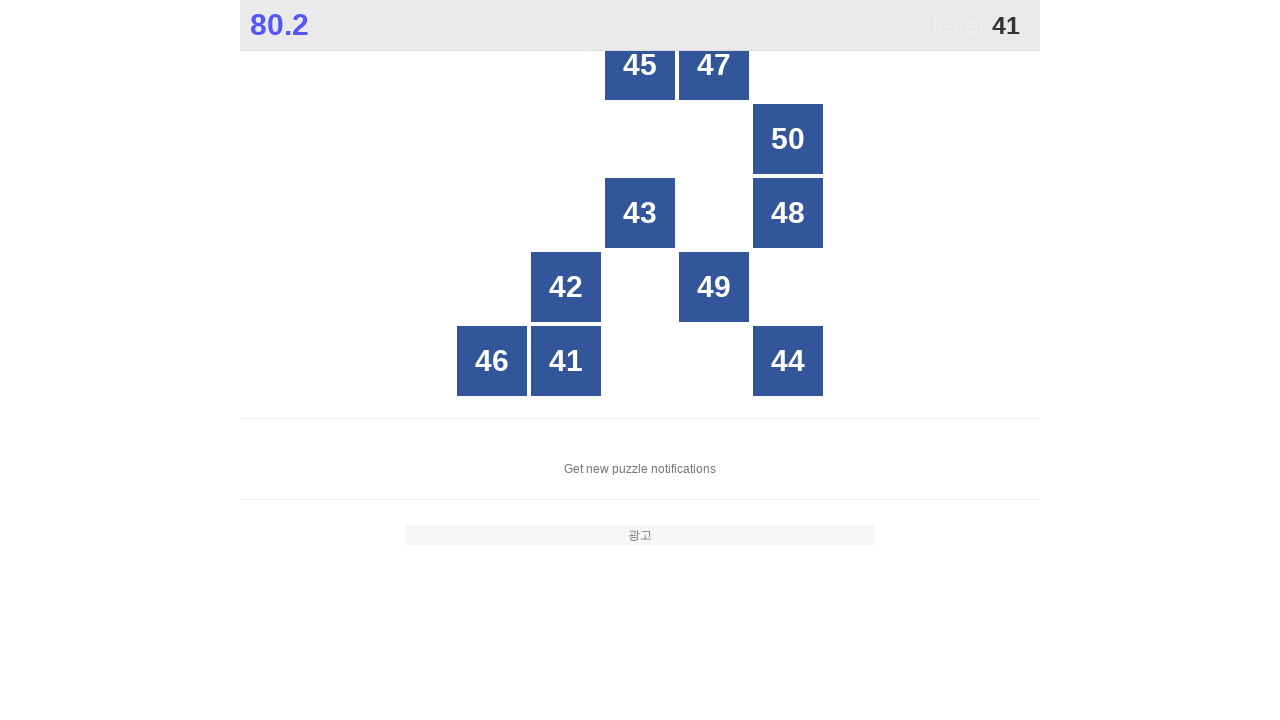

Read button text content: 43
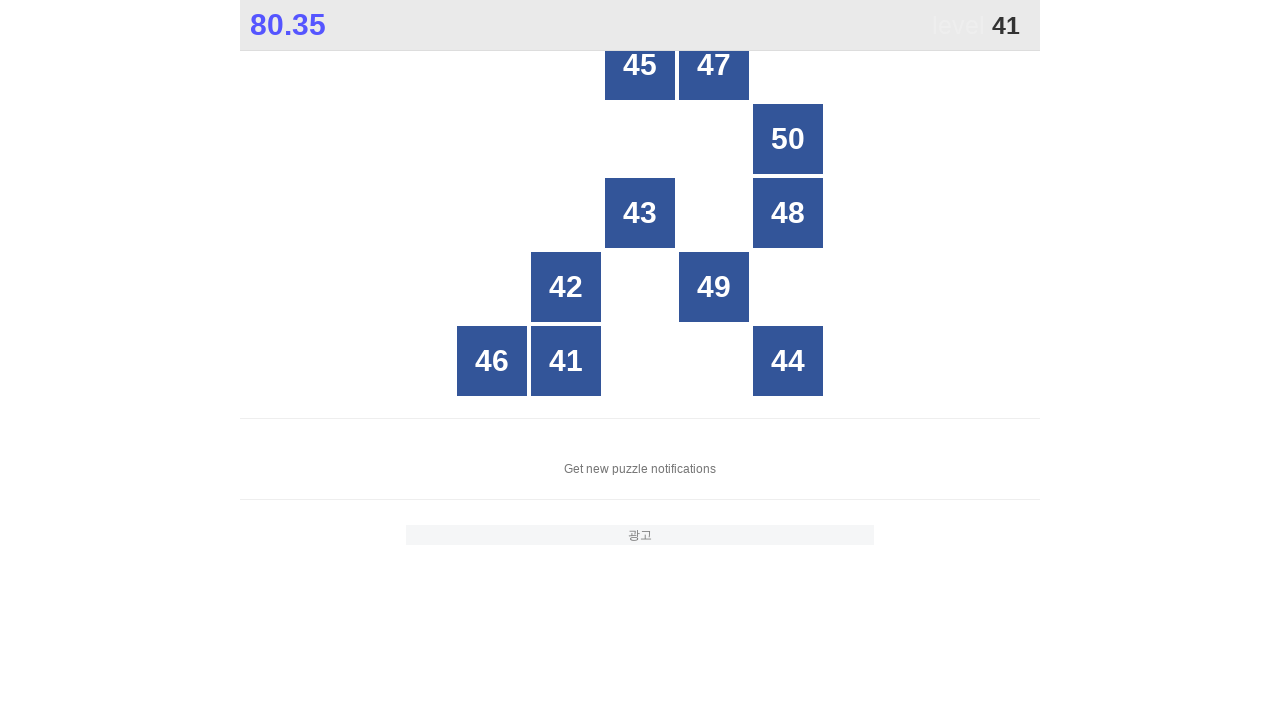

Read button text content: 48
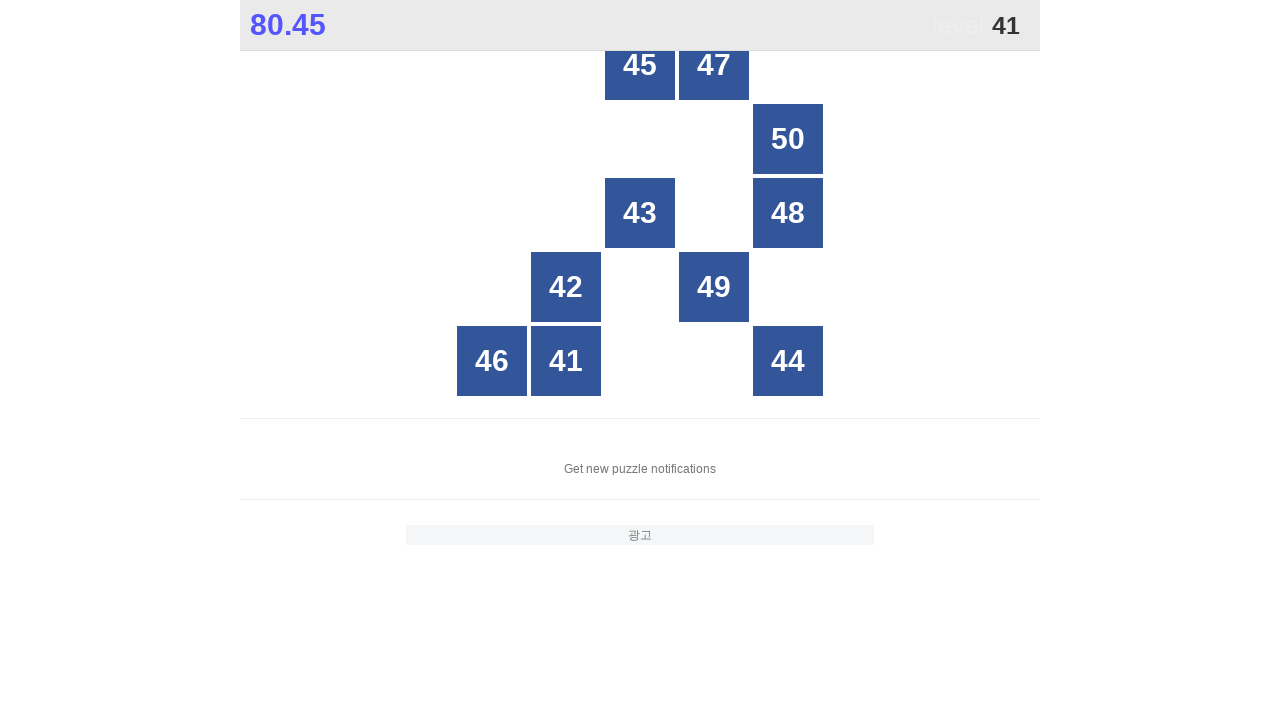

Read button text content: 42
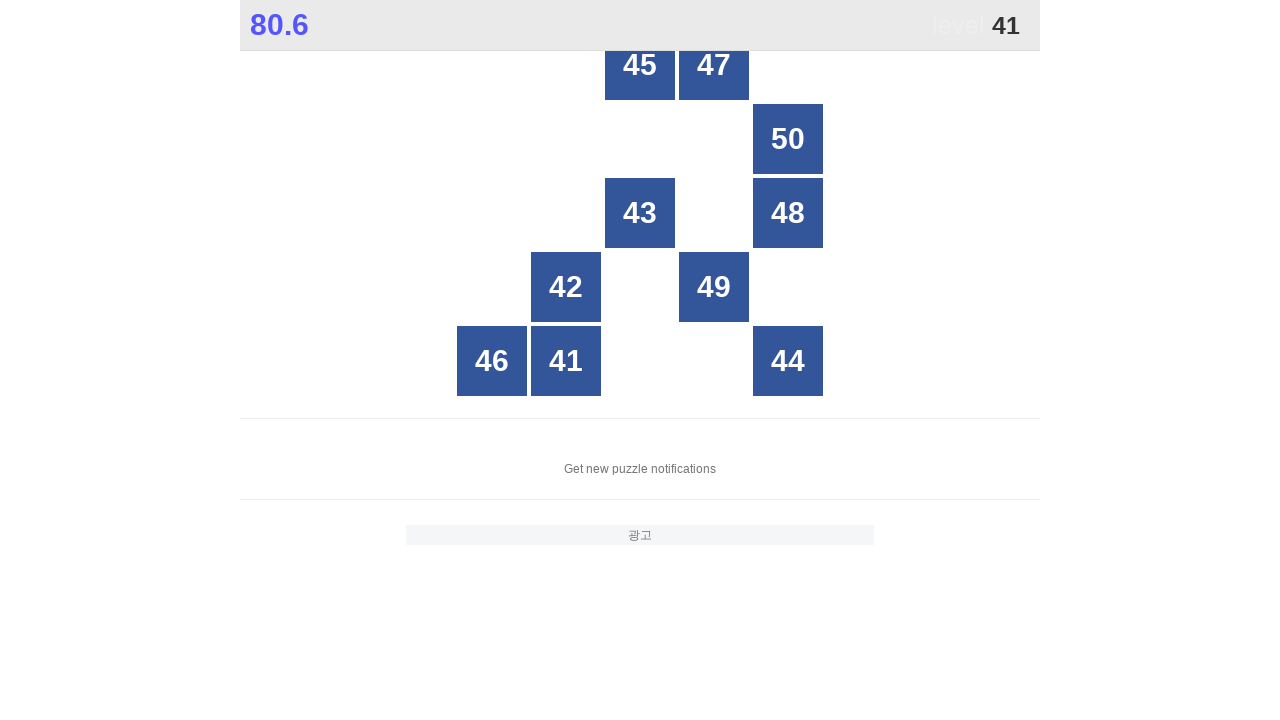

Read button text content: 49
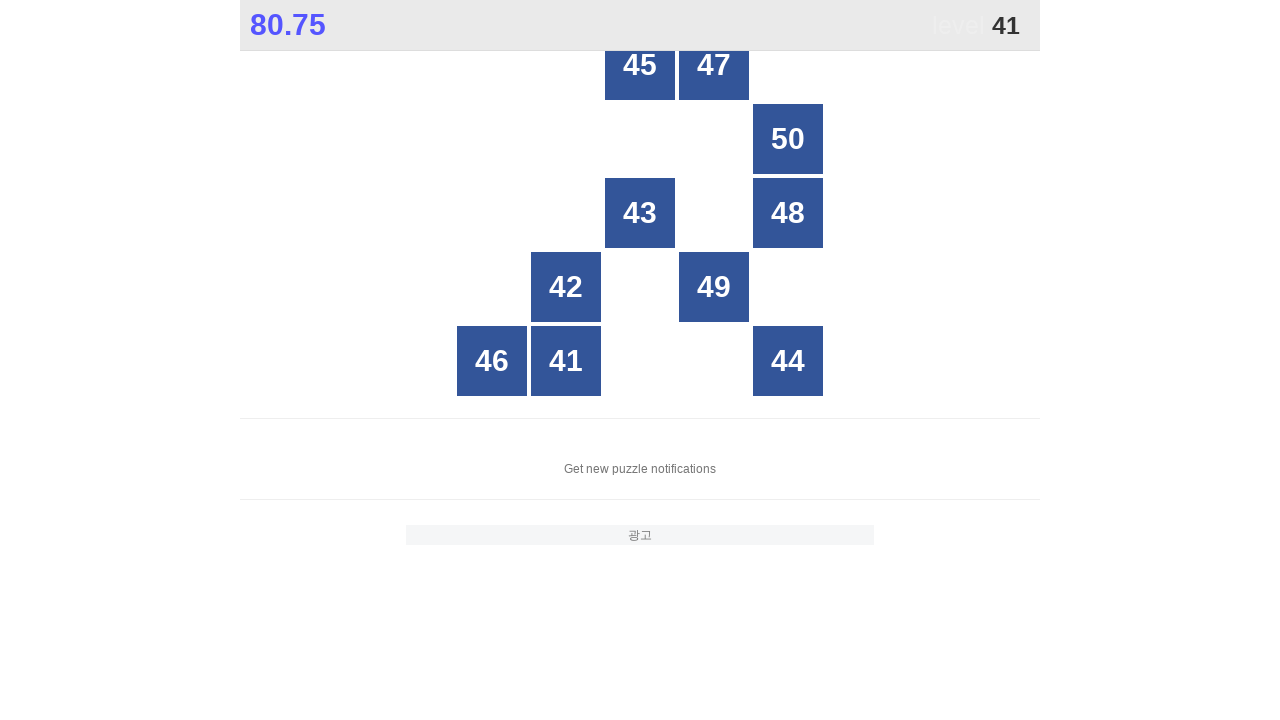

Read button text content: 46
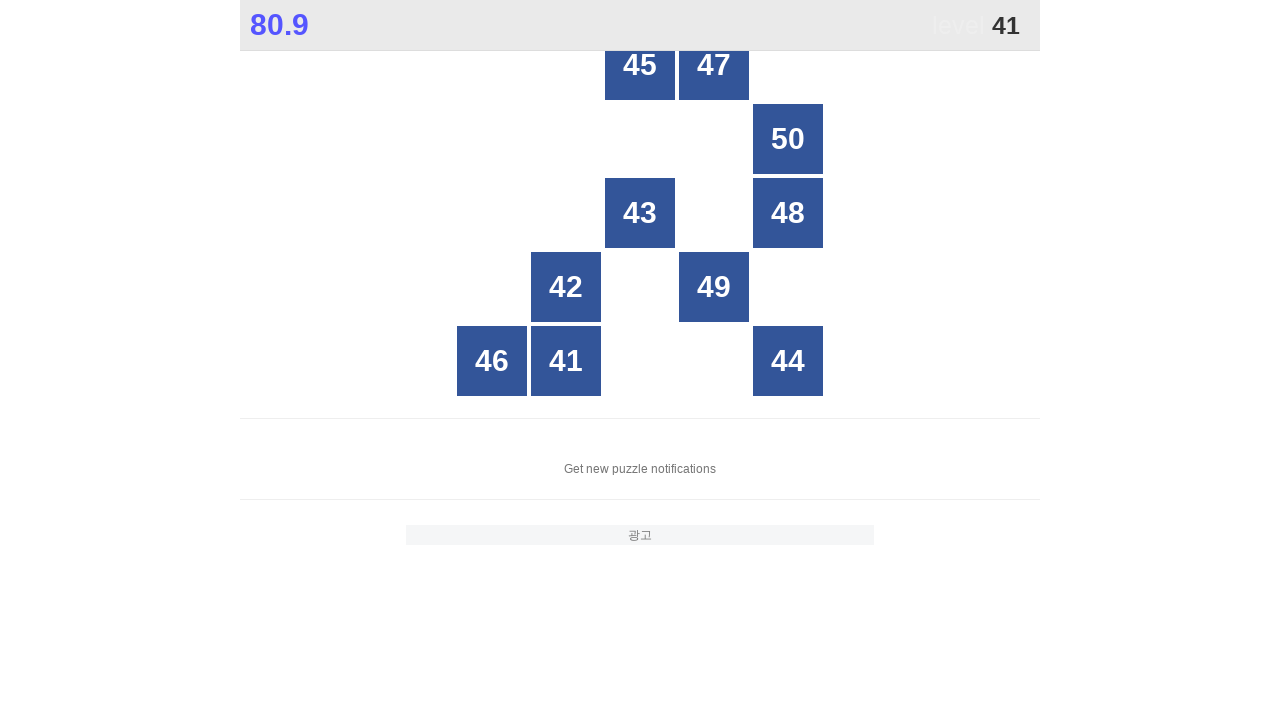

Read button text content: 41
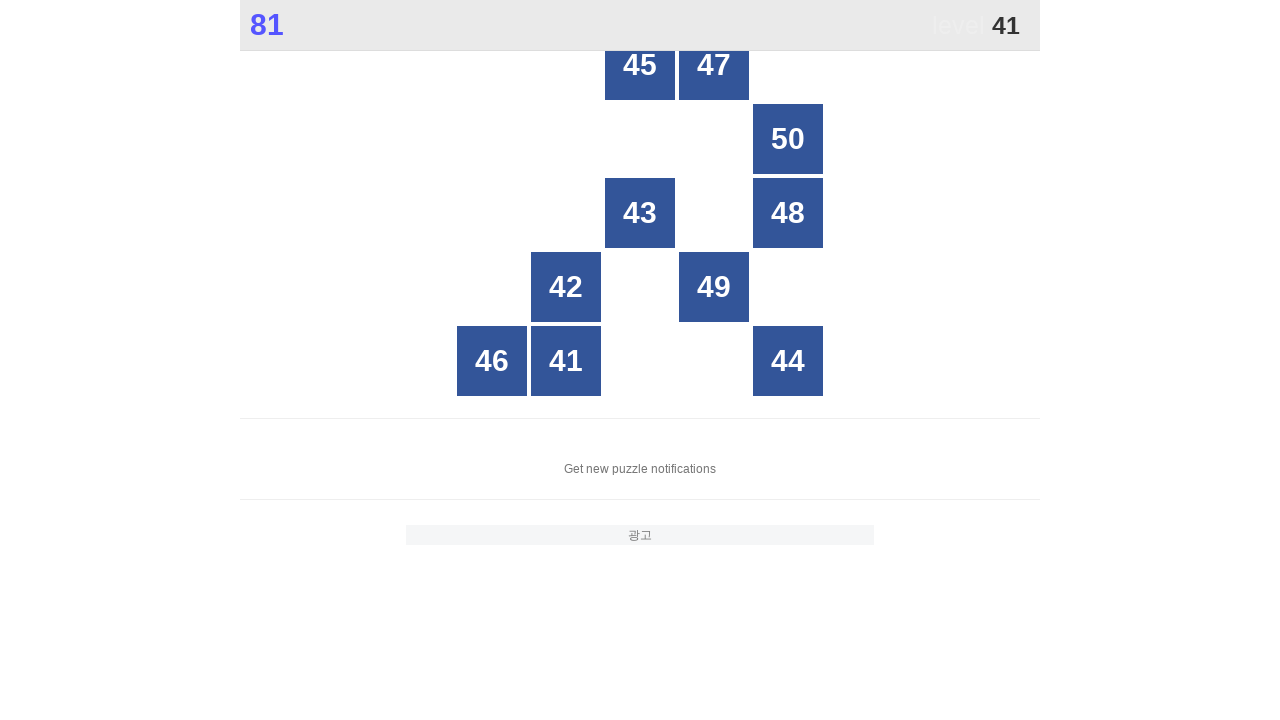

Clicked button number 41 at (566, 361) on xpath=//*[@id="grid"]/div[*] >> nth=8
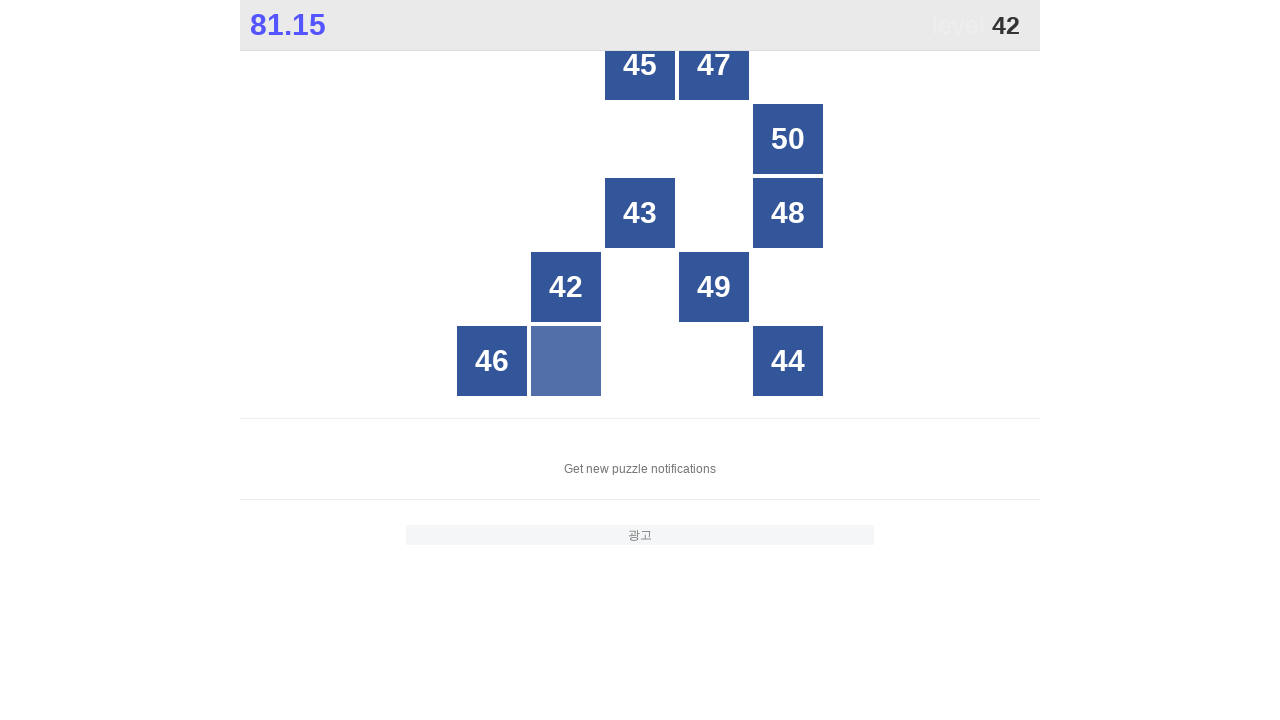

Waited 50ms for game to update
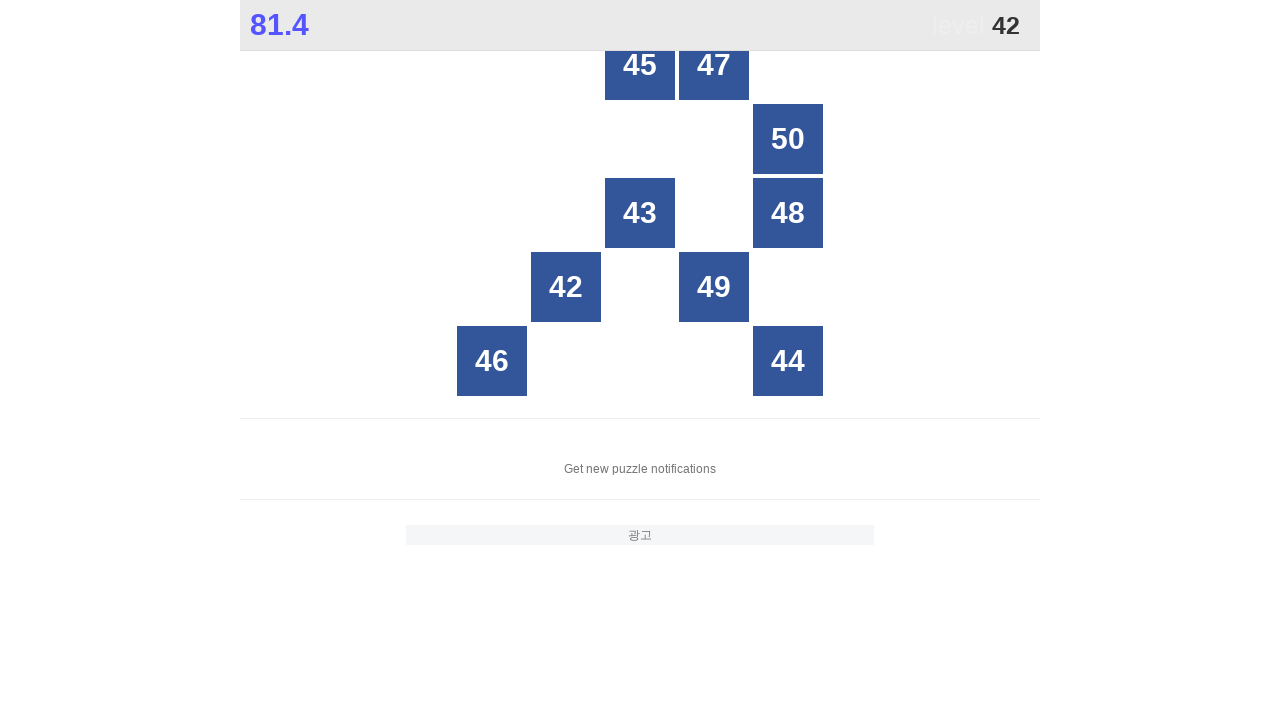

Located all button divs in the grid
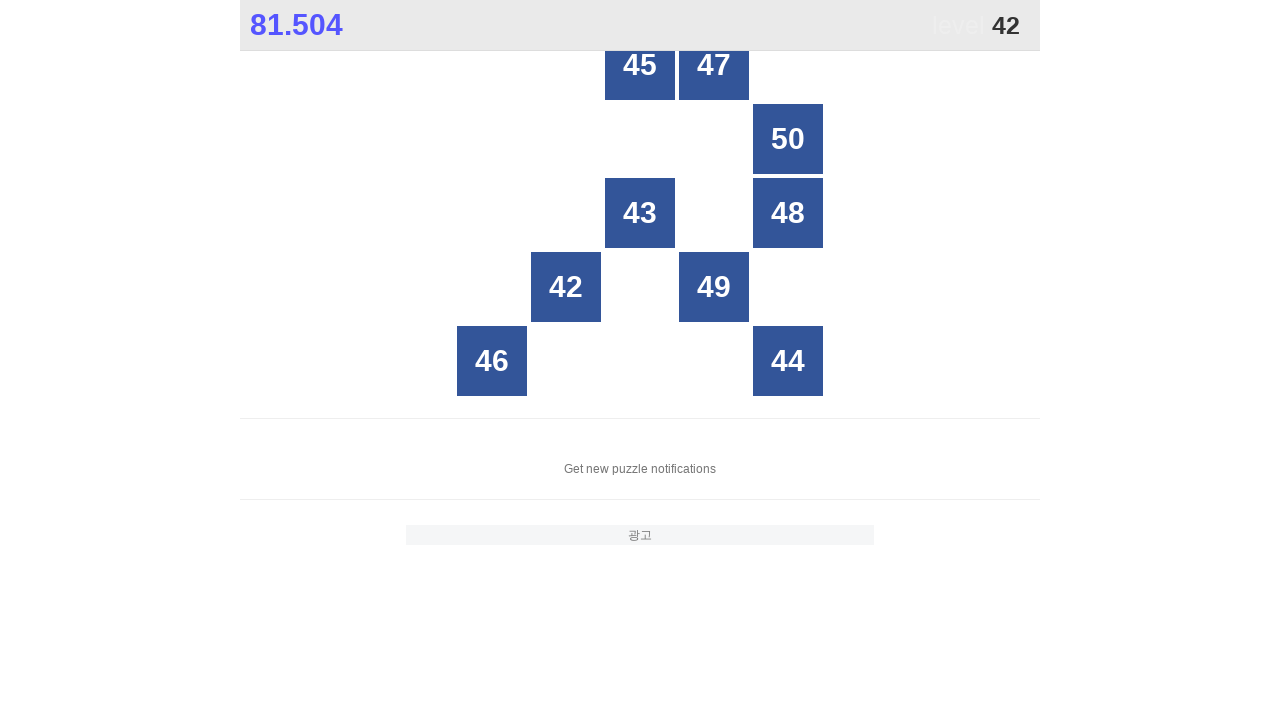

Read button text content: 45
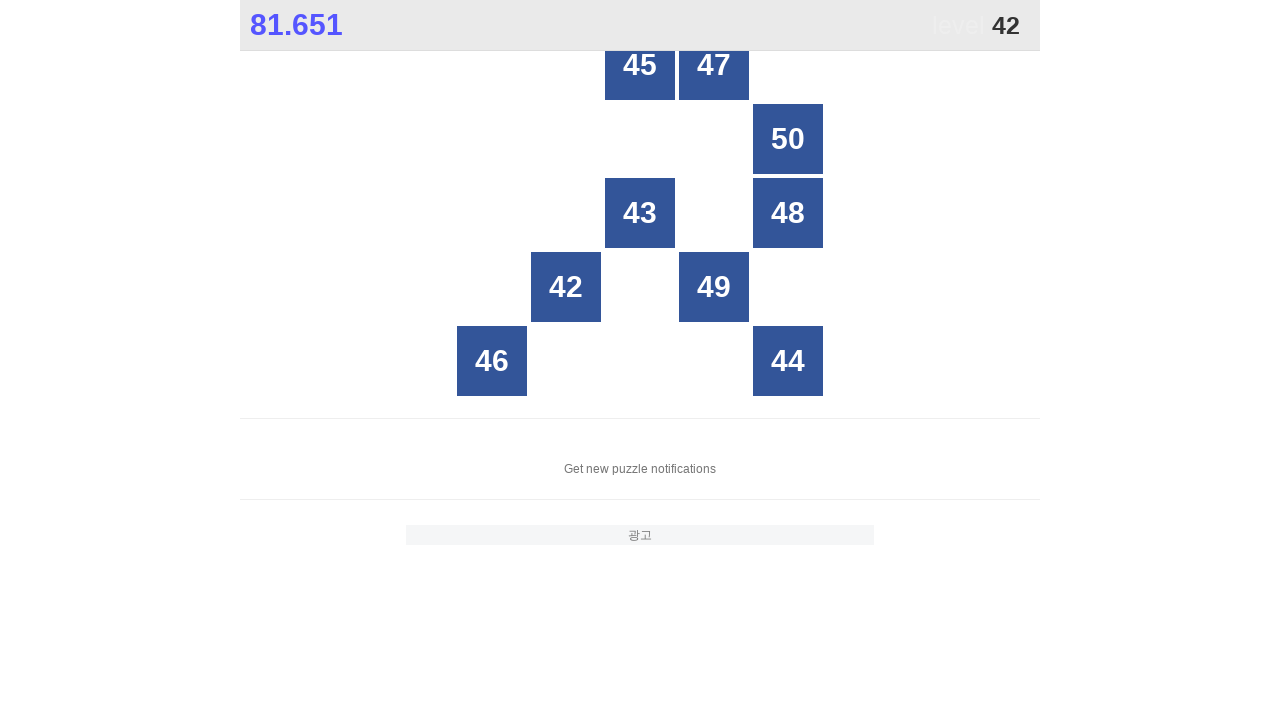

Read button text content: 47
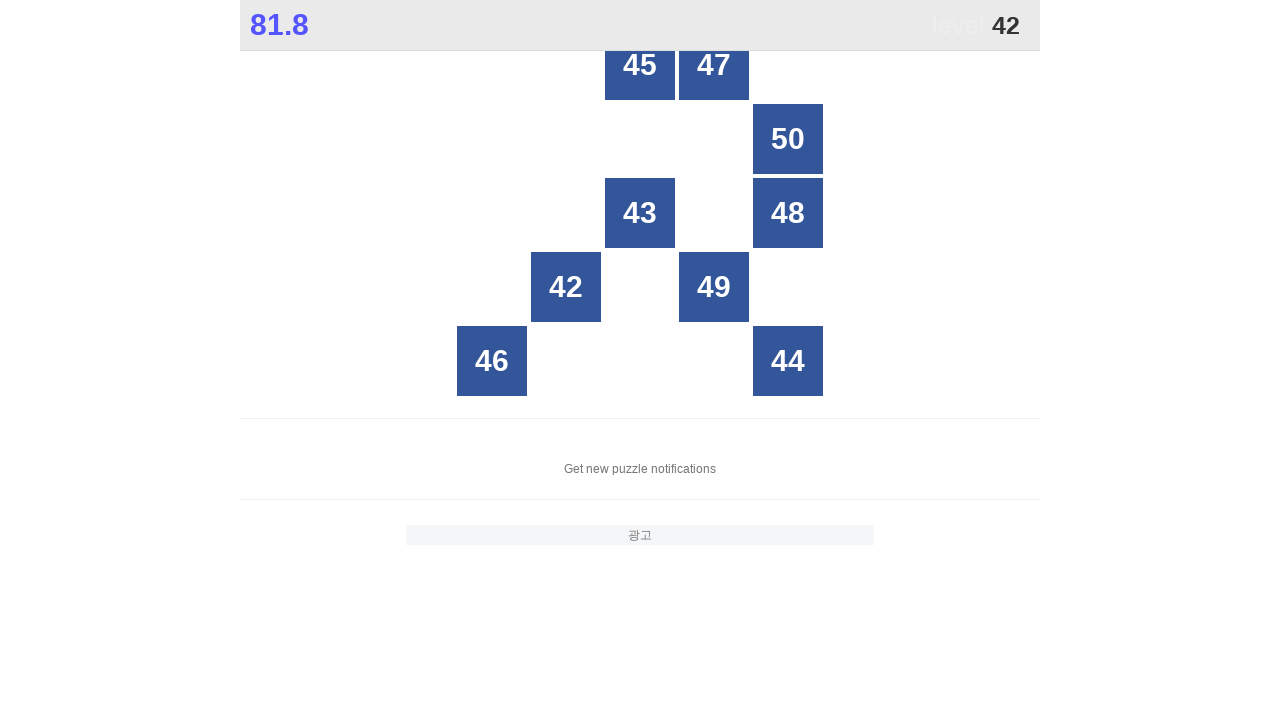

Read button text content: 50
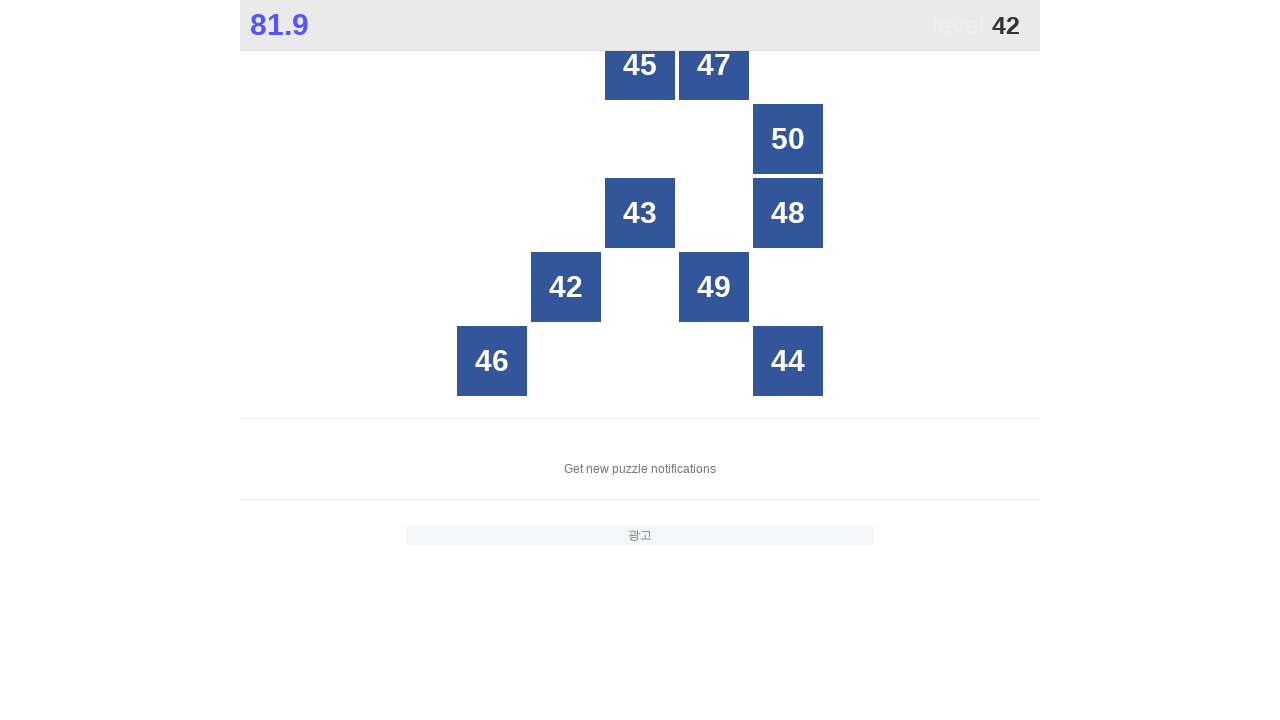

Read button text content: 43
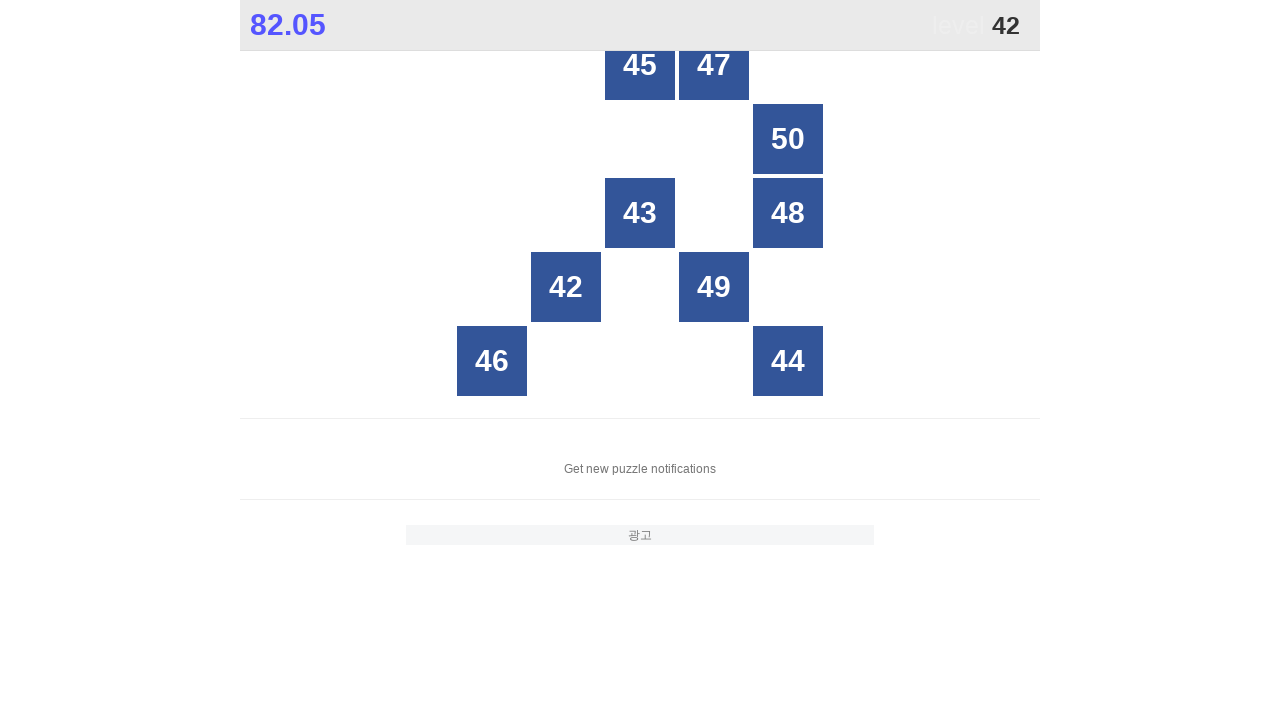

Read button text content: 48
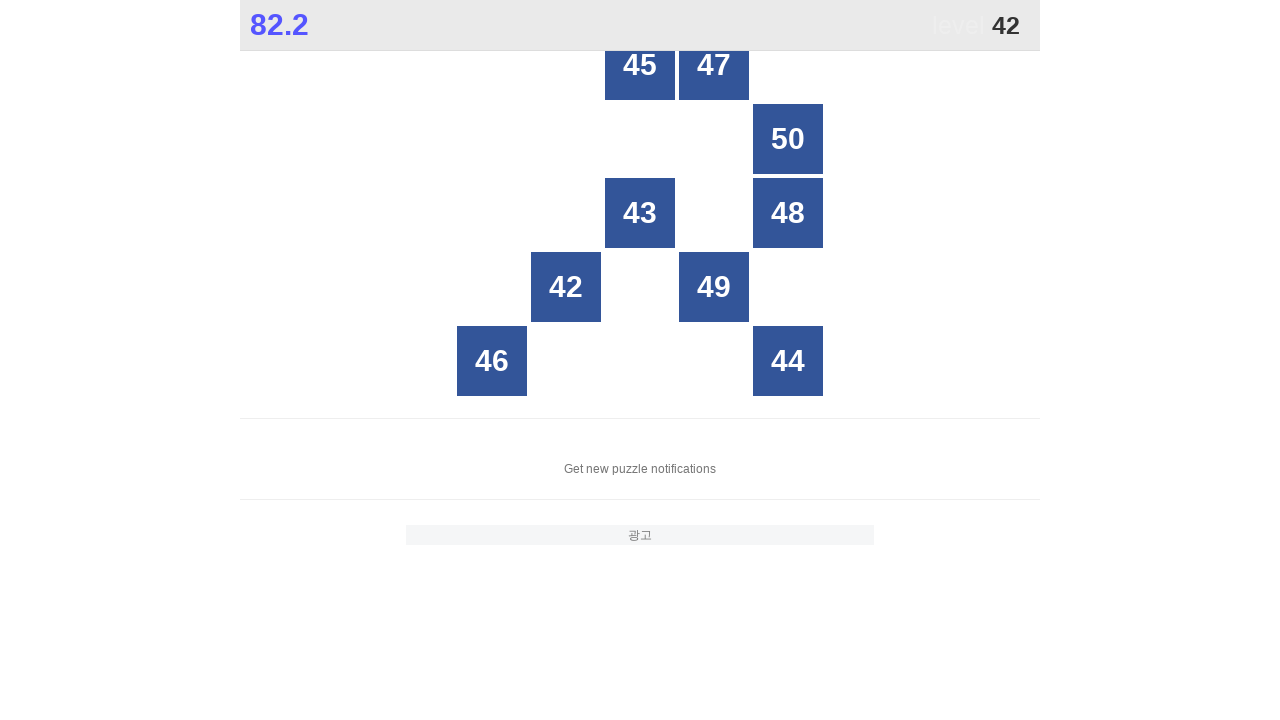

Read button text content: 42
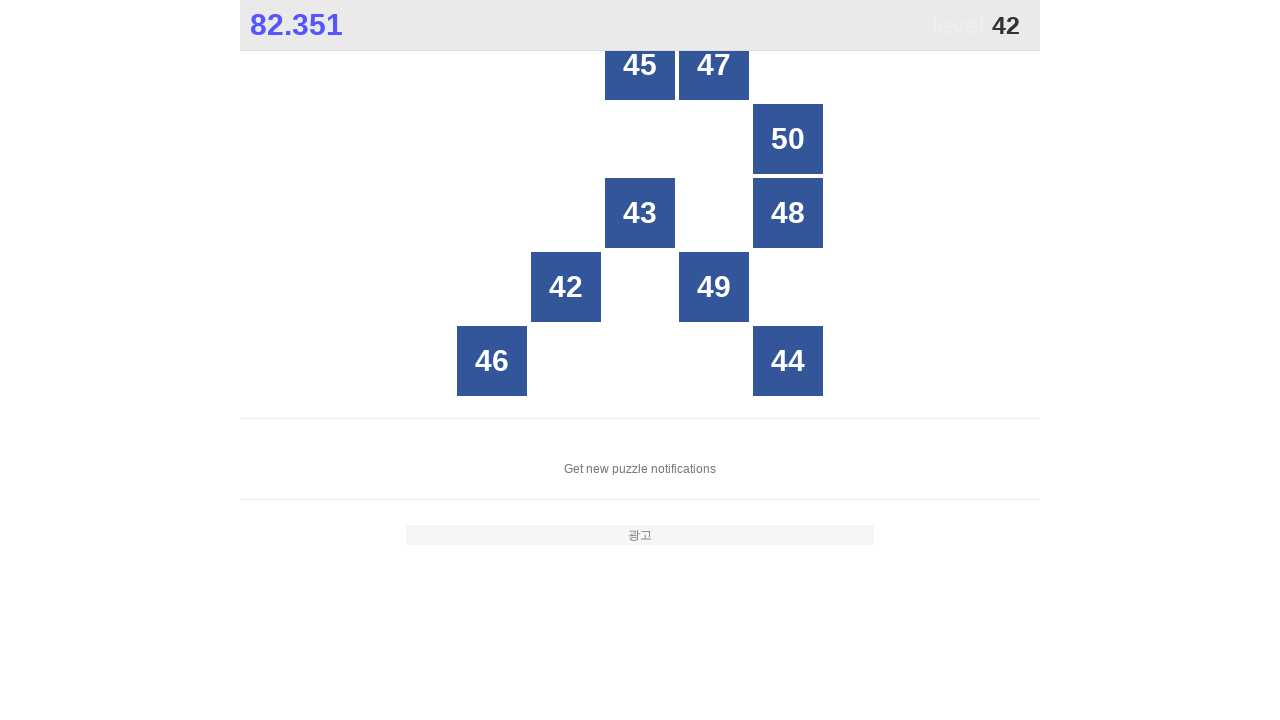

Clicked button number 42 at (566, 287) on xpath=//*[@id="grid"]/div[*] >> nth=5
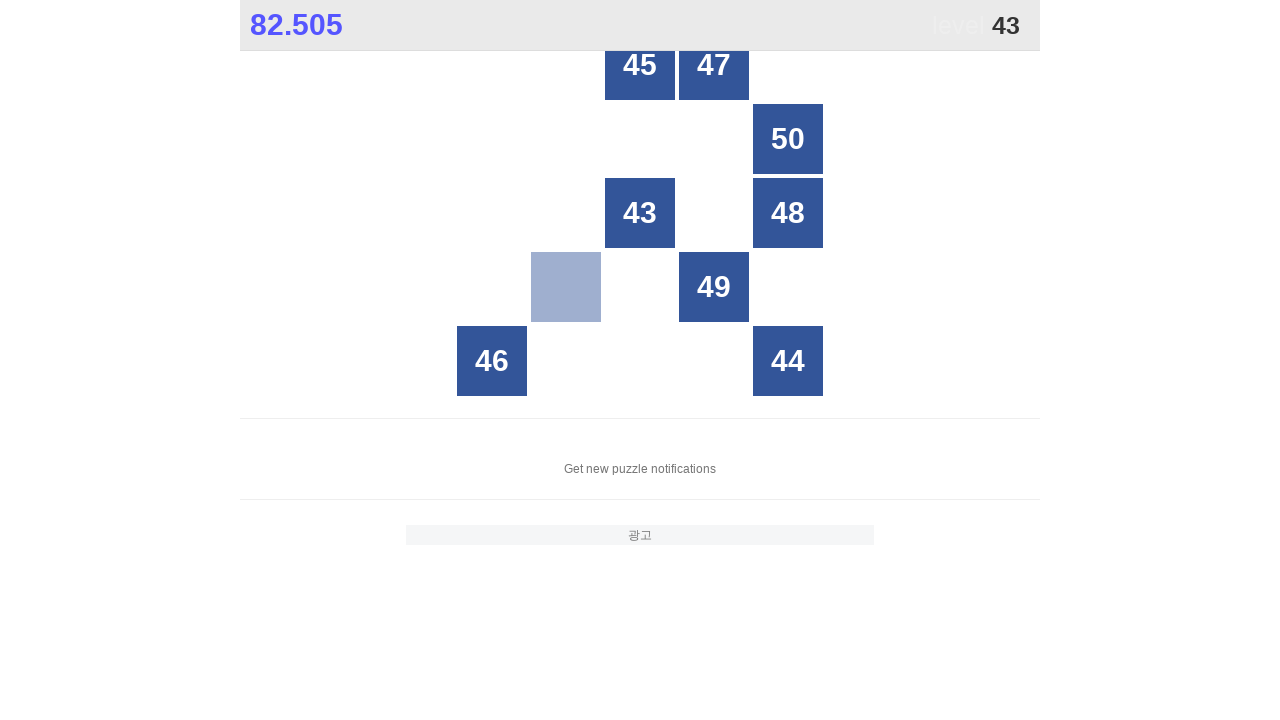

Waited 50ms for game to update
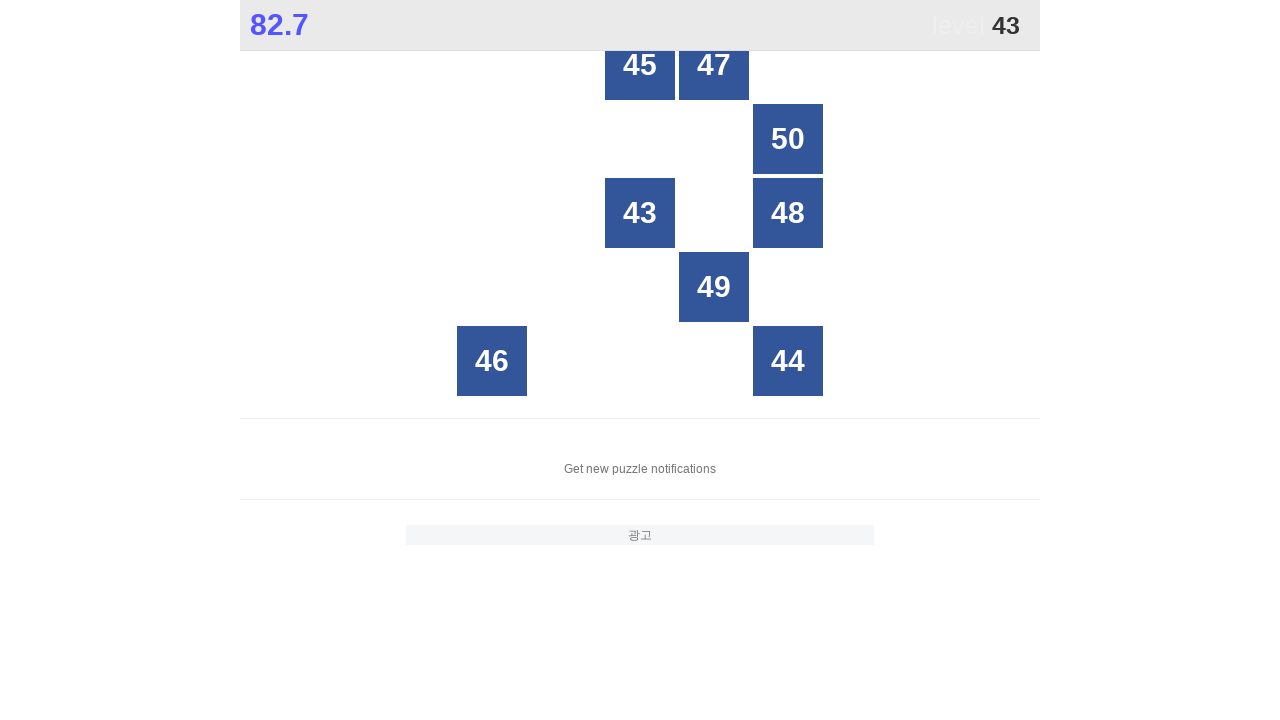

Located all button divs in the grid
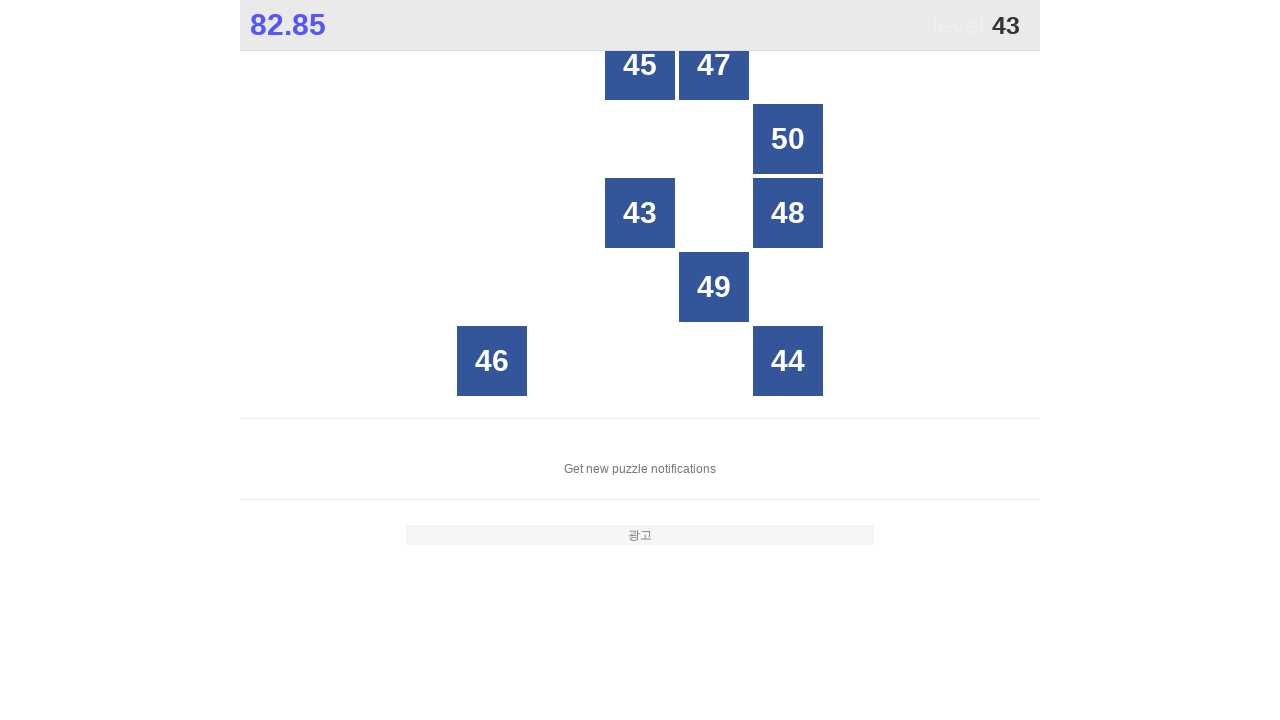

Read button text content: 45
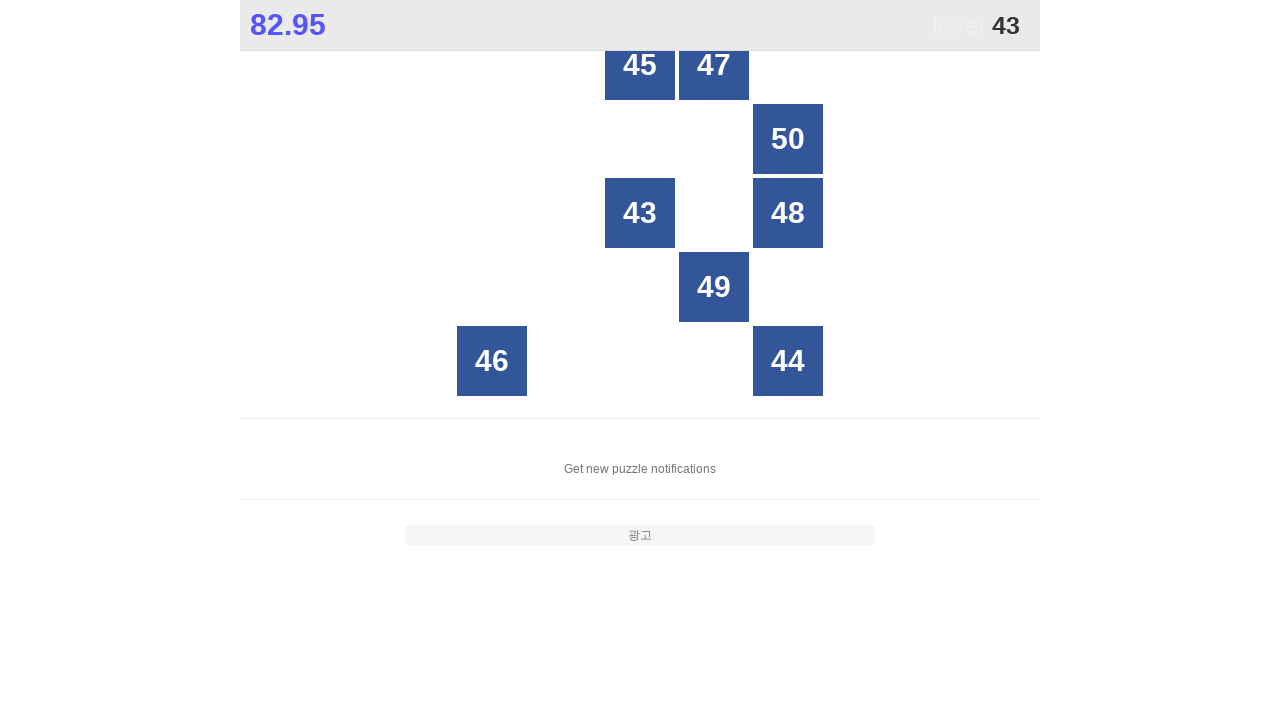

Read button text content: 47
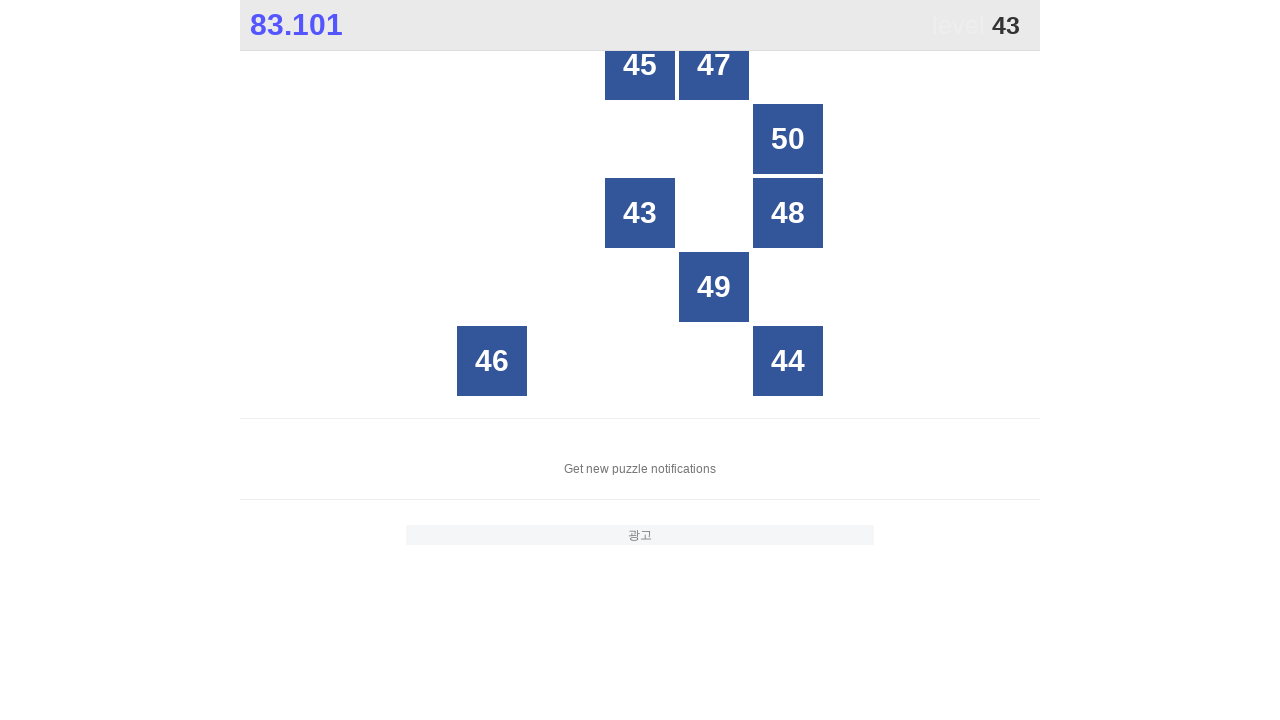

Read button text content: 50
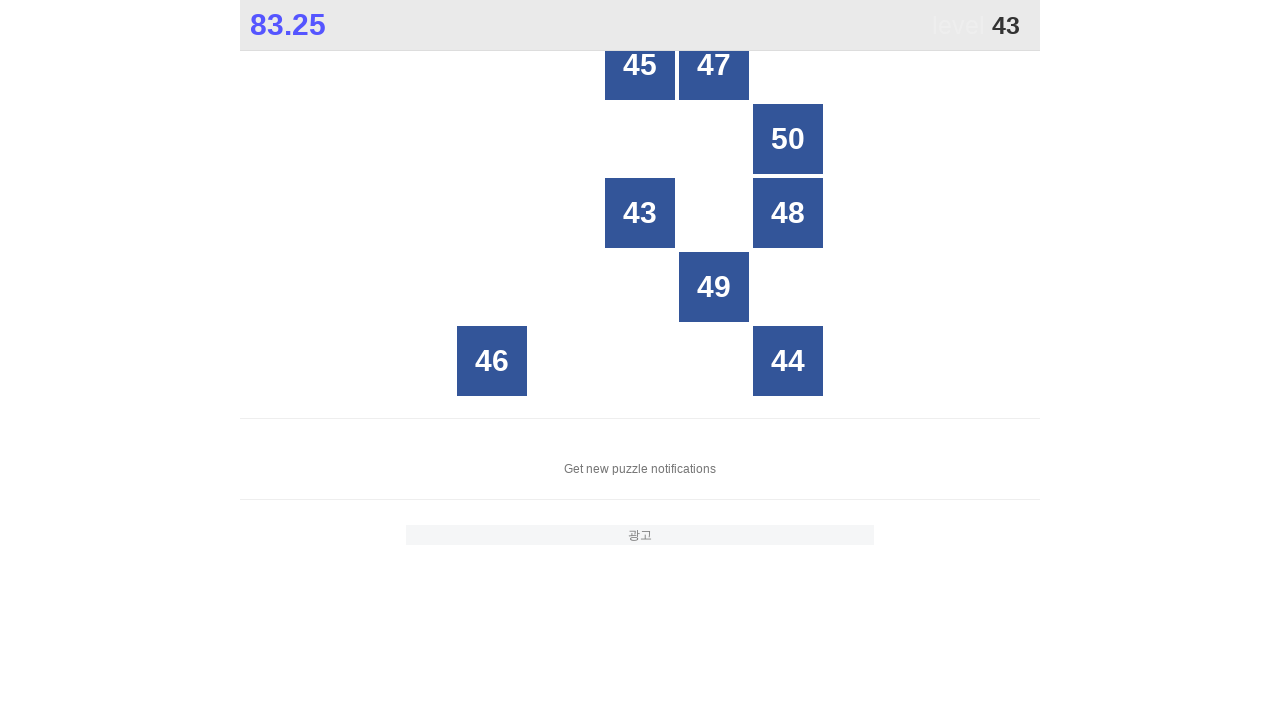

Read button text content: 43
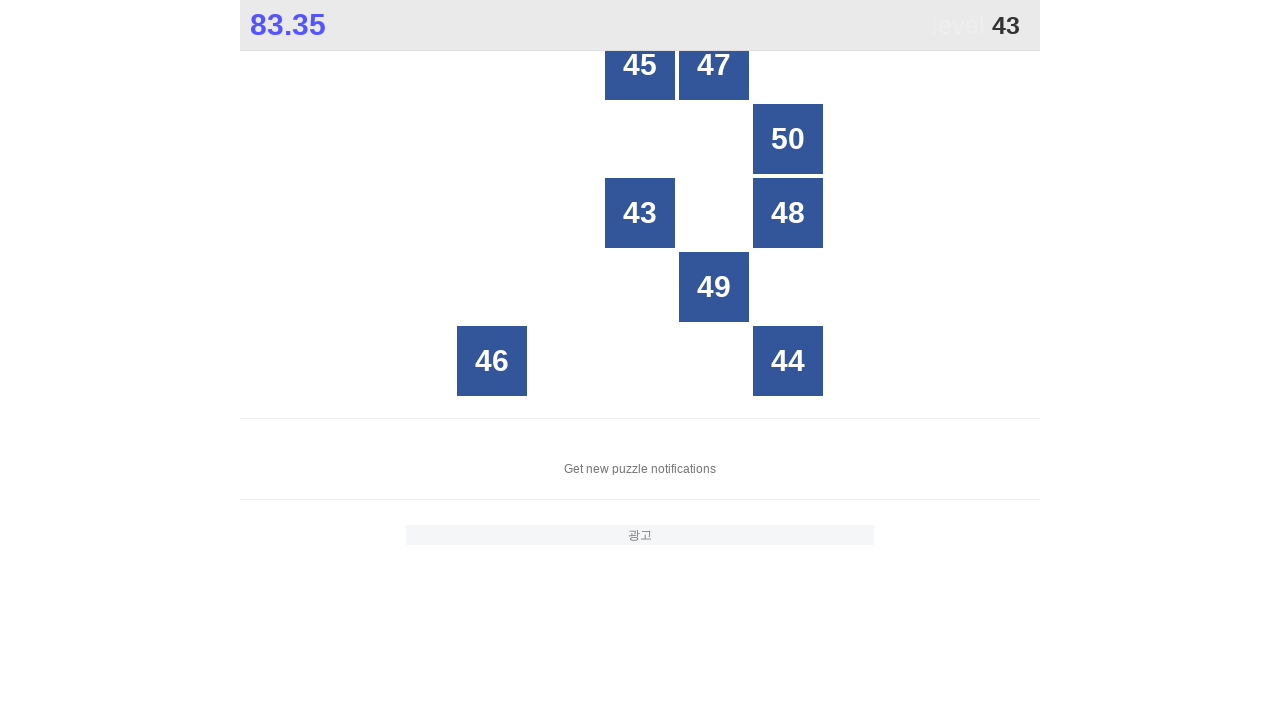

Clicked button number 43 at (640, 213) on xpath=//*[@id="grid"]/div[*] >> nth=3
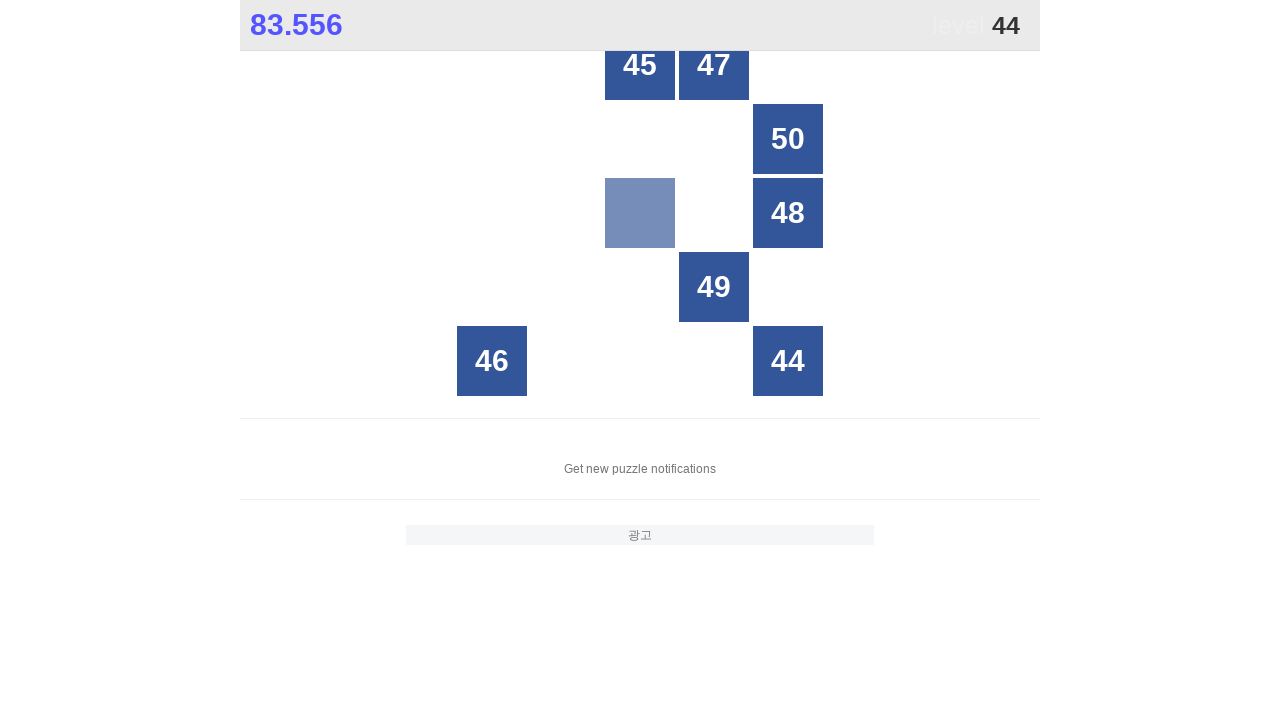

Waited 50ms for game to update
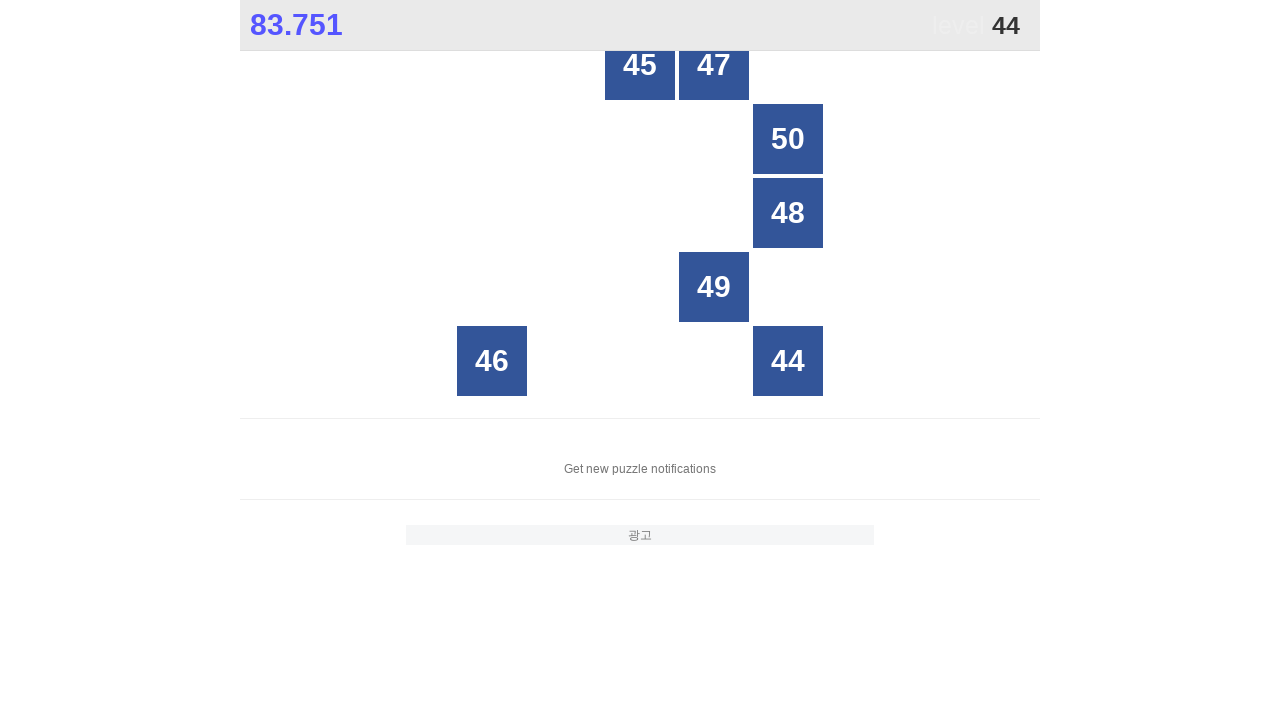

Located all button divs in the grid
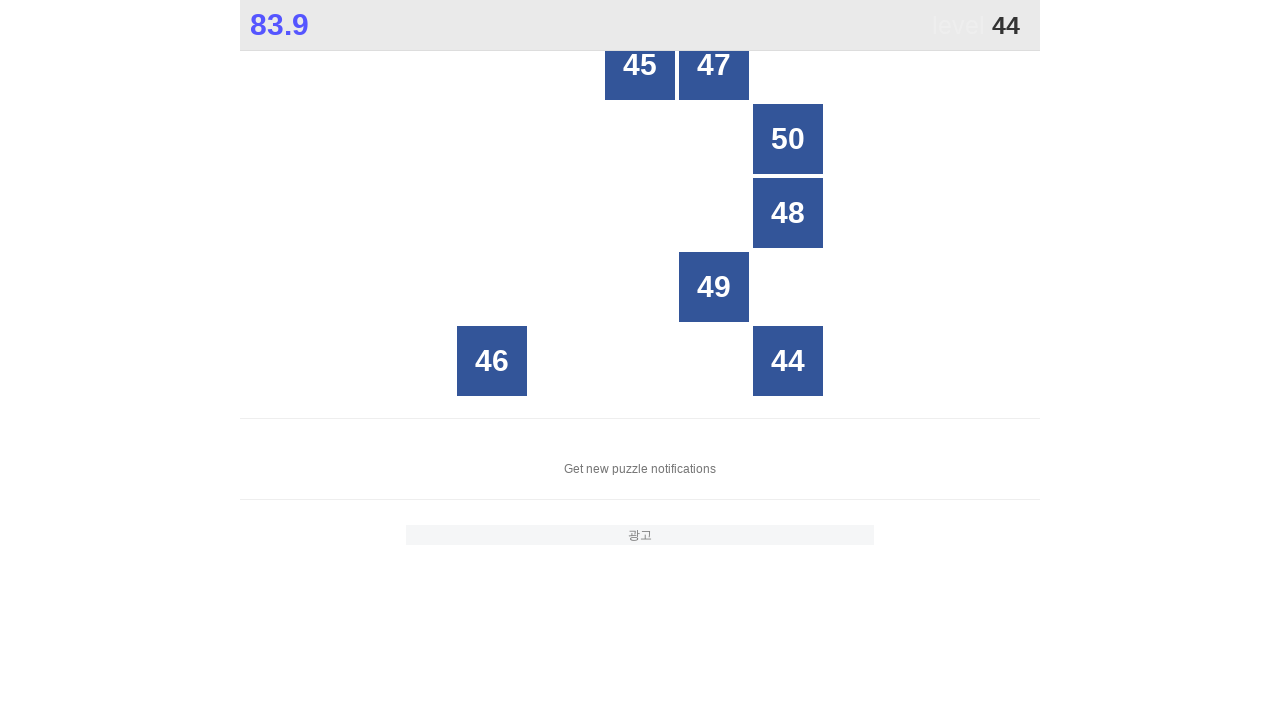

Read button text content: 45
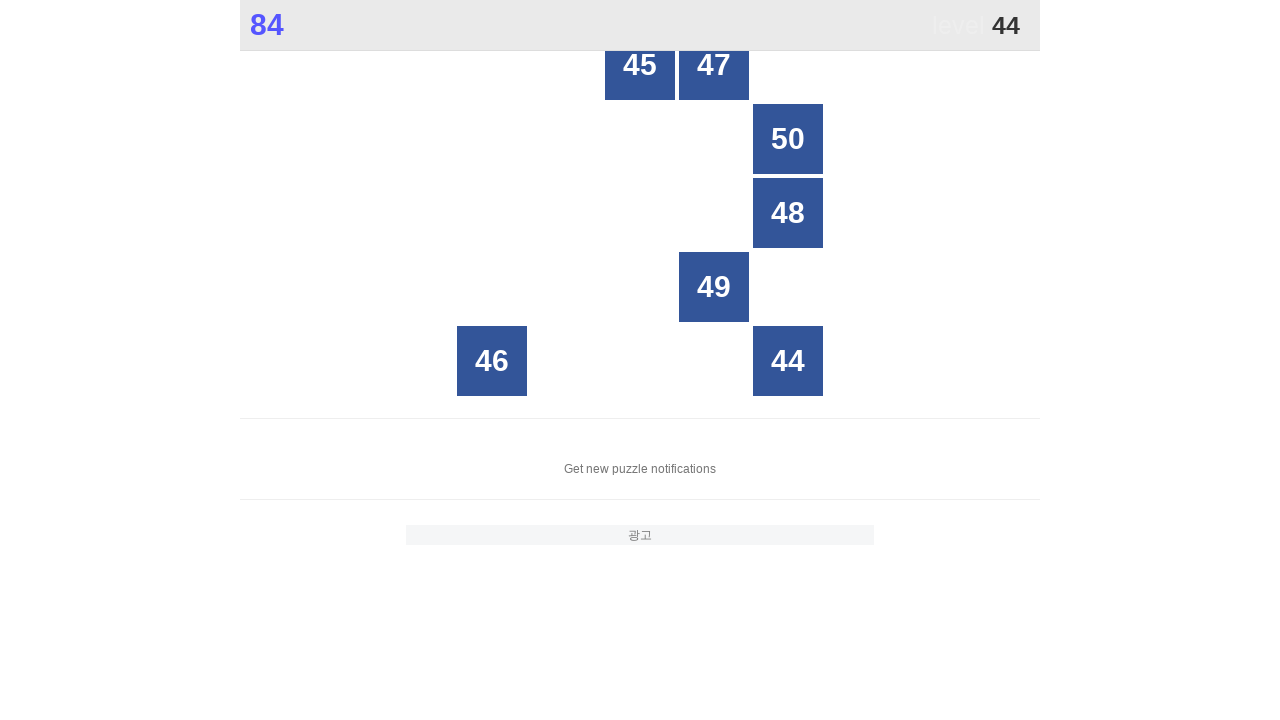

Read button text content: 47
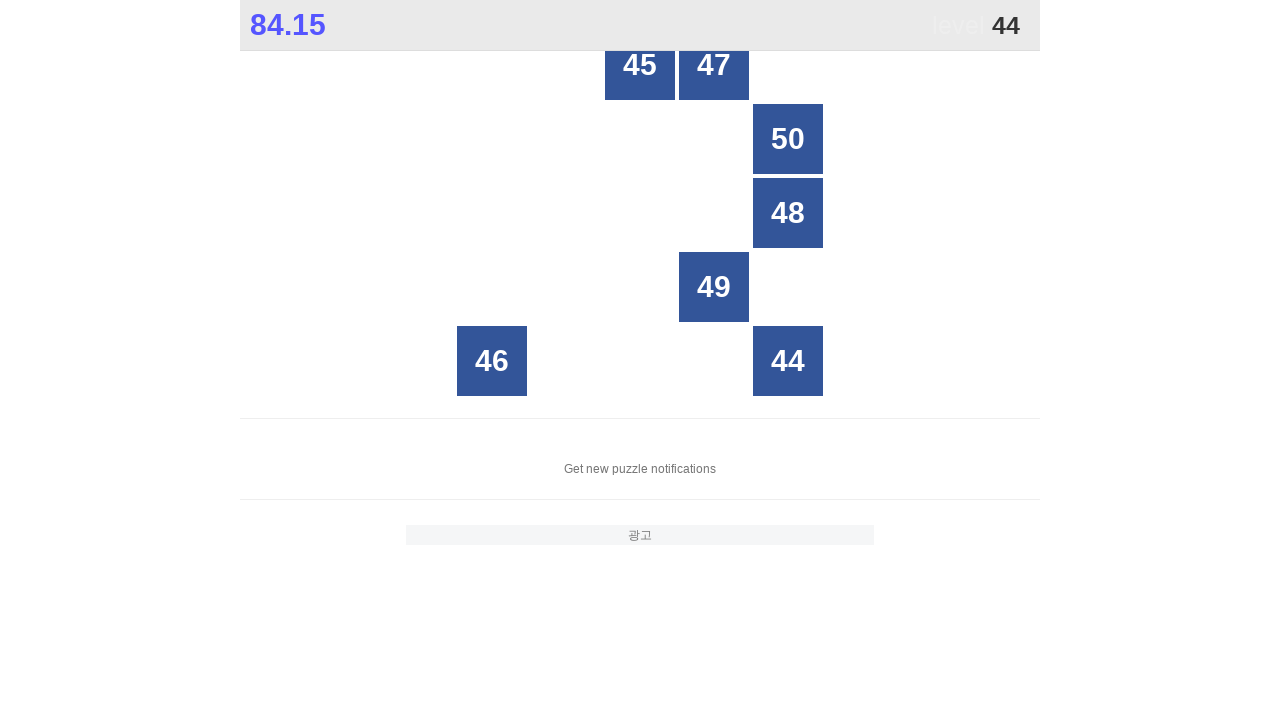

Read button text content: 50
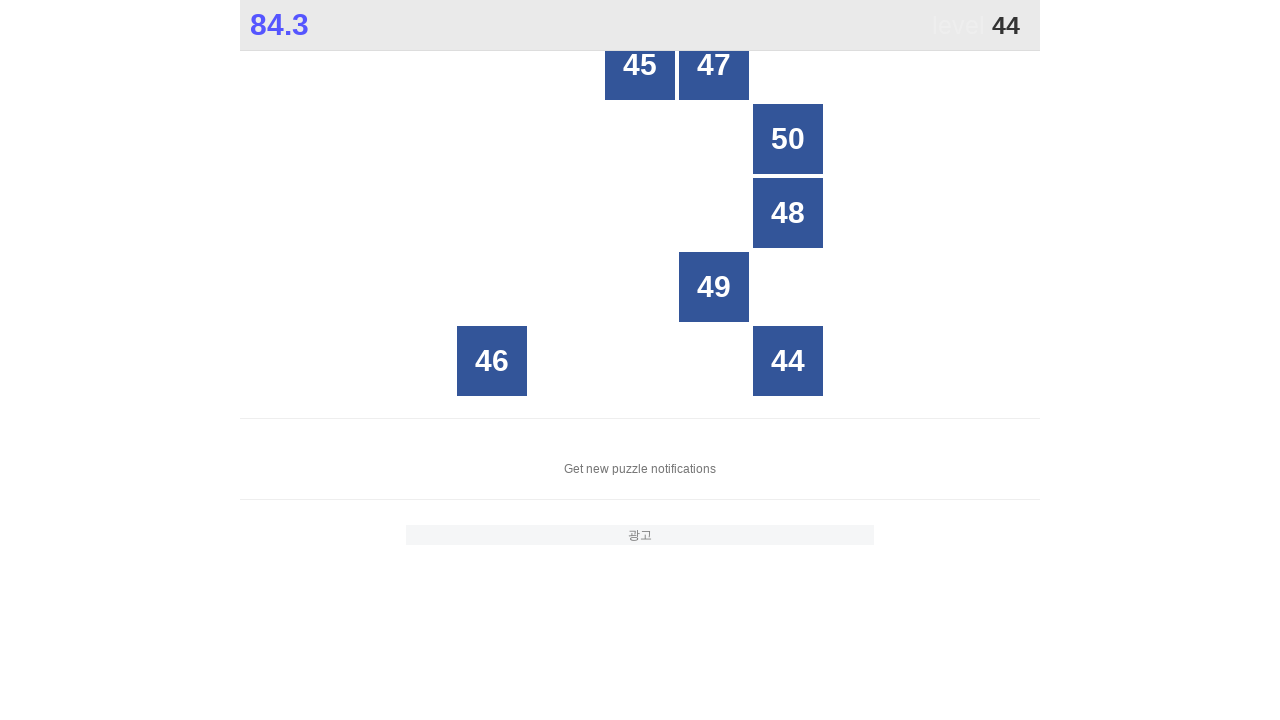

Read button text content: 48
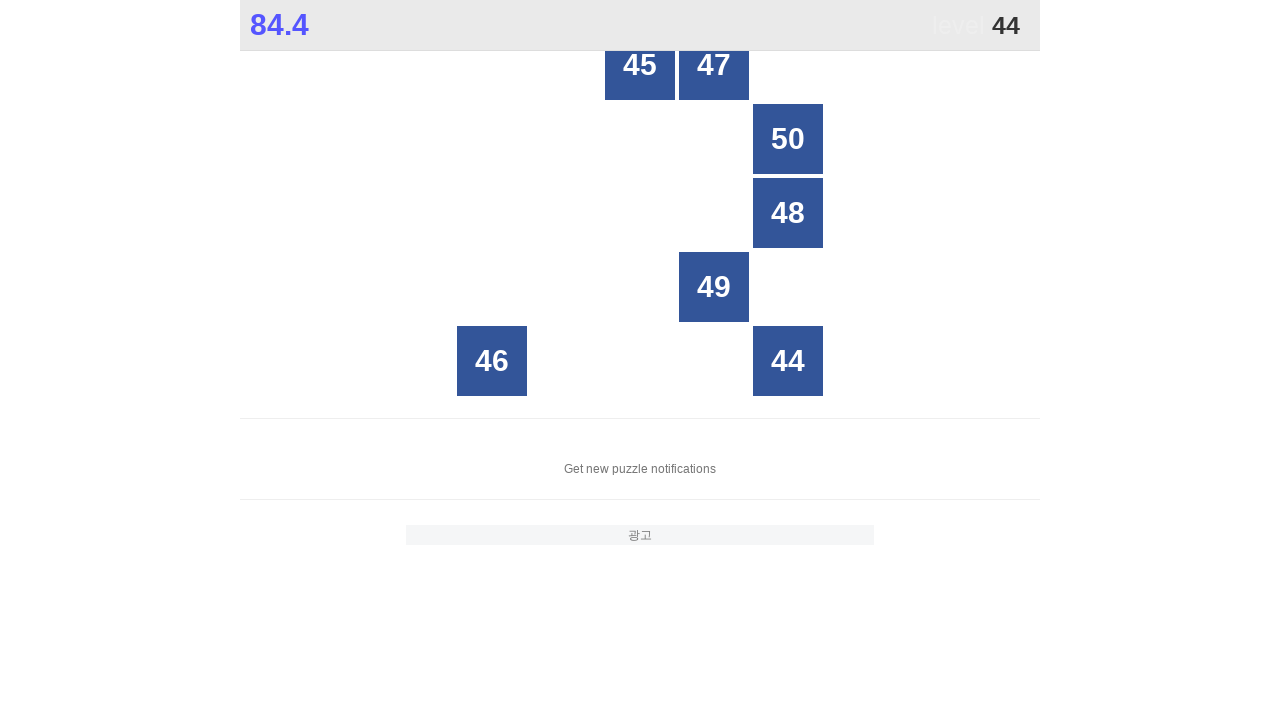

Read button text content: 49
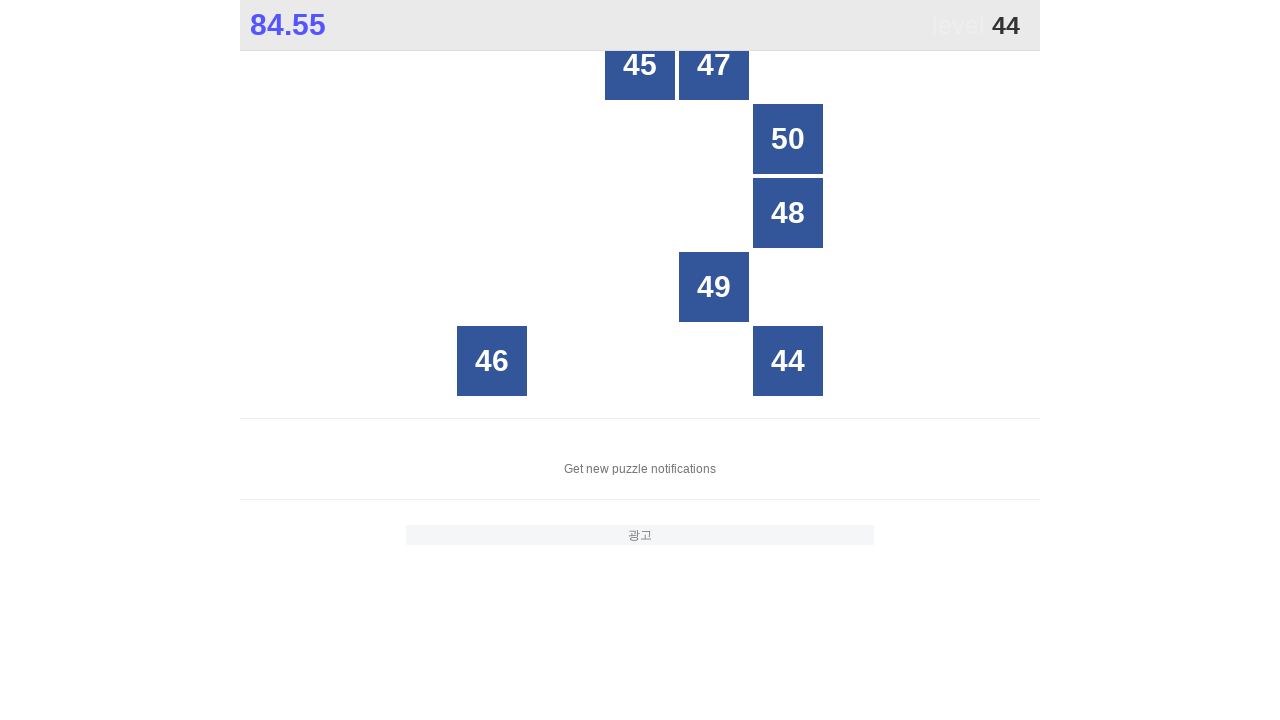

Read button text content: 46
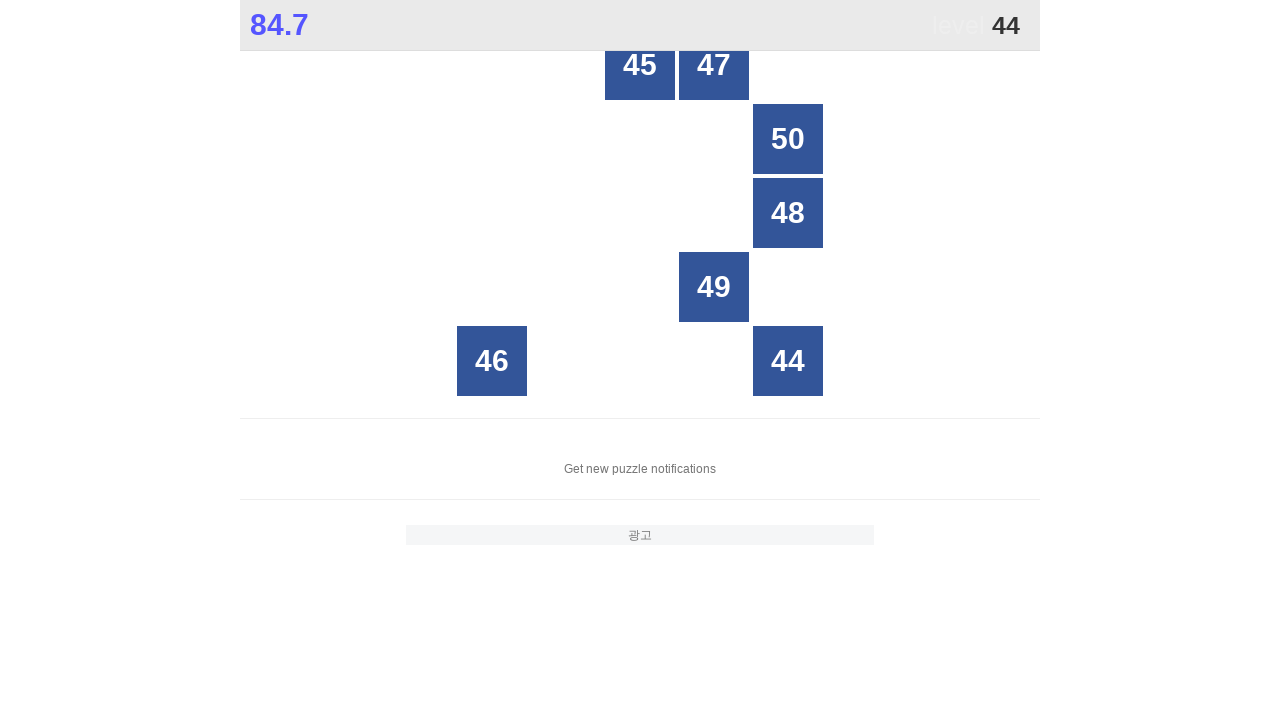

Read button text content: 44
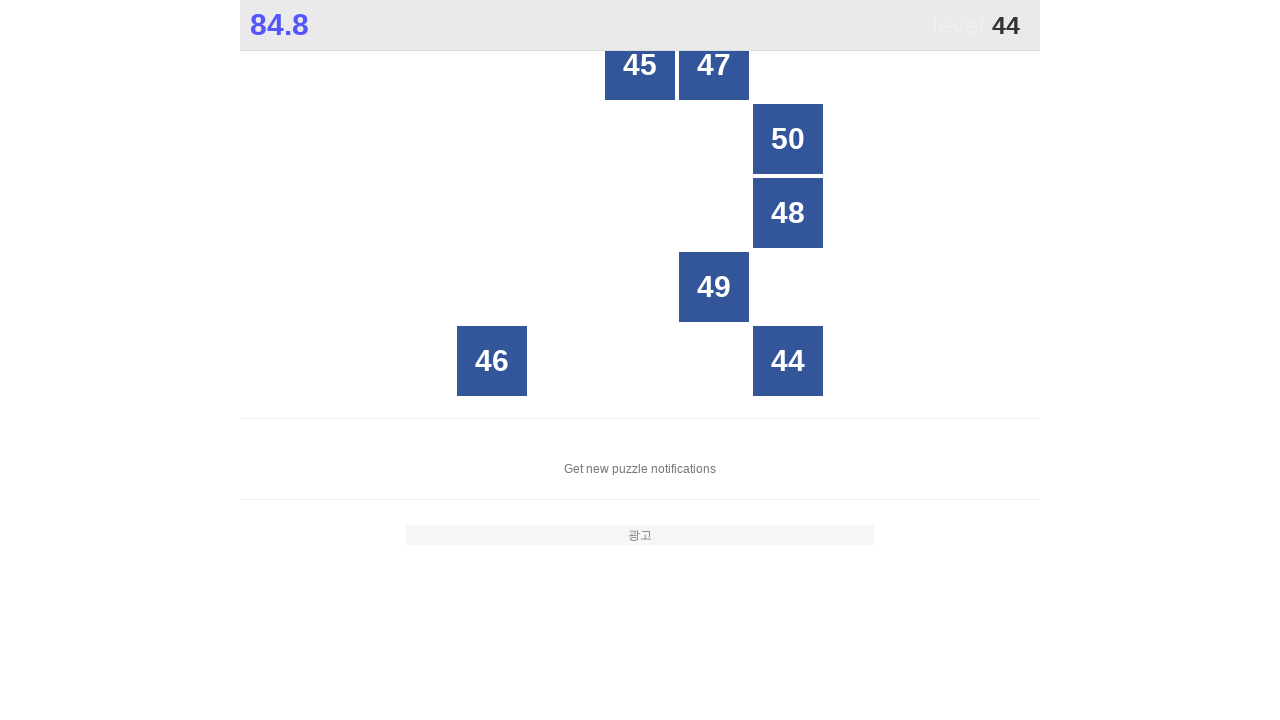

Clicked button number 44 at (788, 361) on xpath=//*[@id="grid"]/div[*] >> nth=6
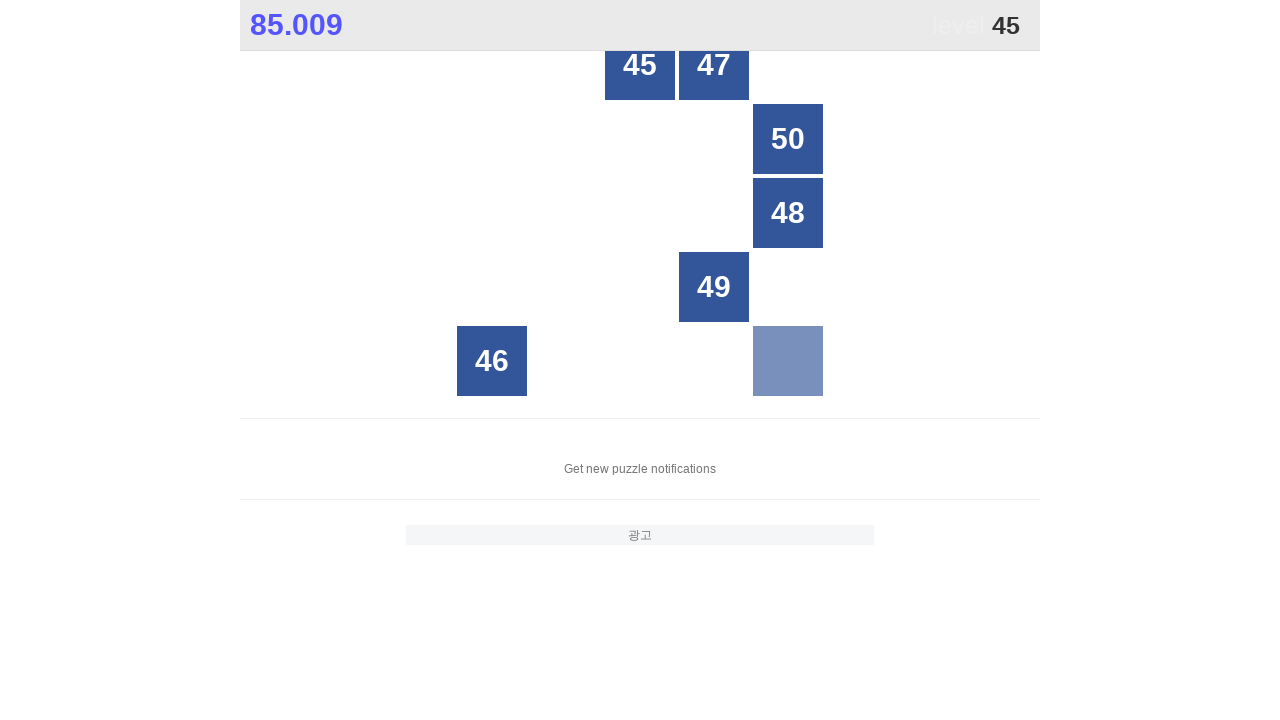

Waited 50ms for game to update
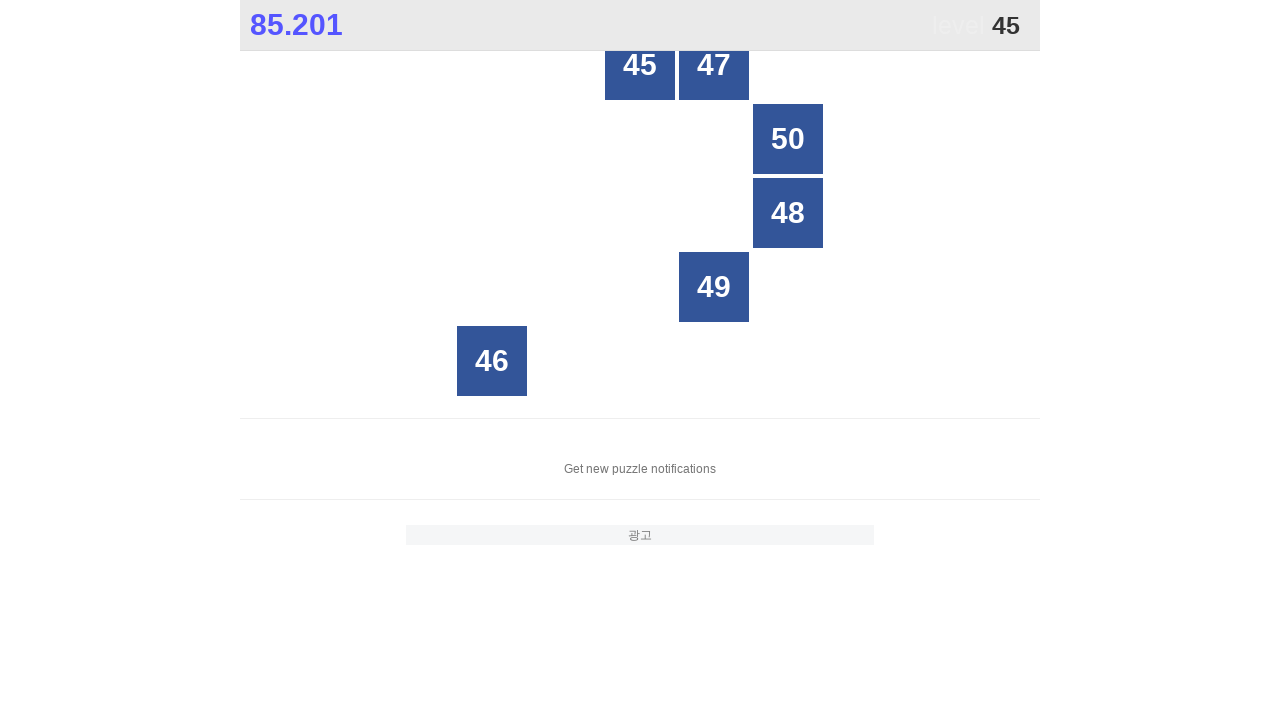

Located all button divs in the grid
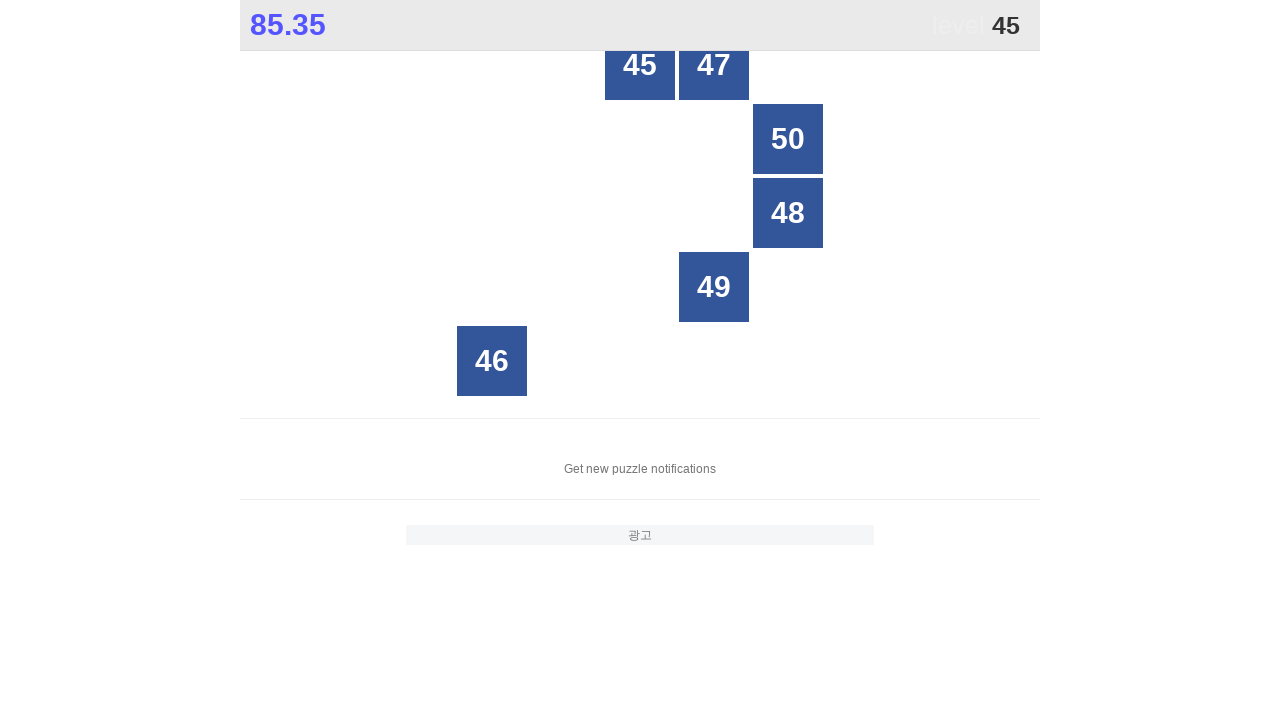

Read button text content: 45
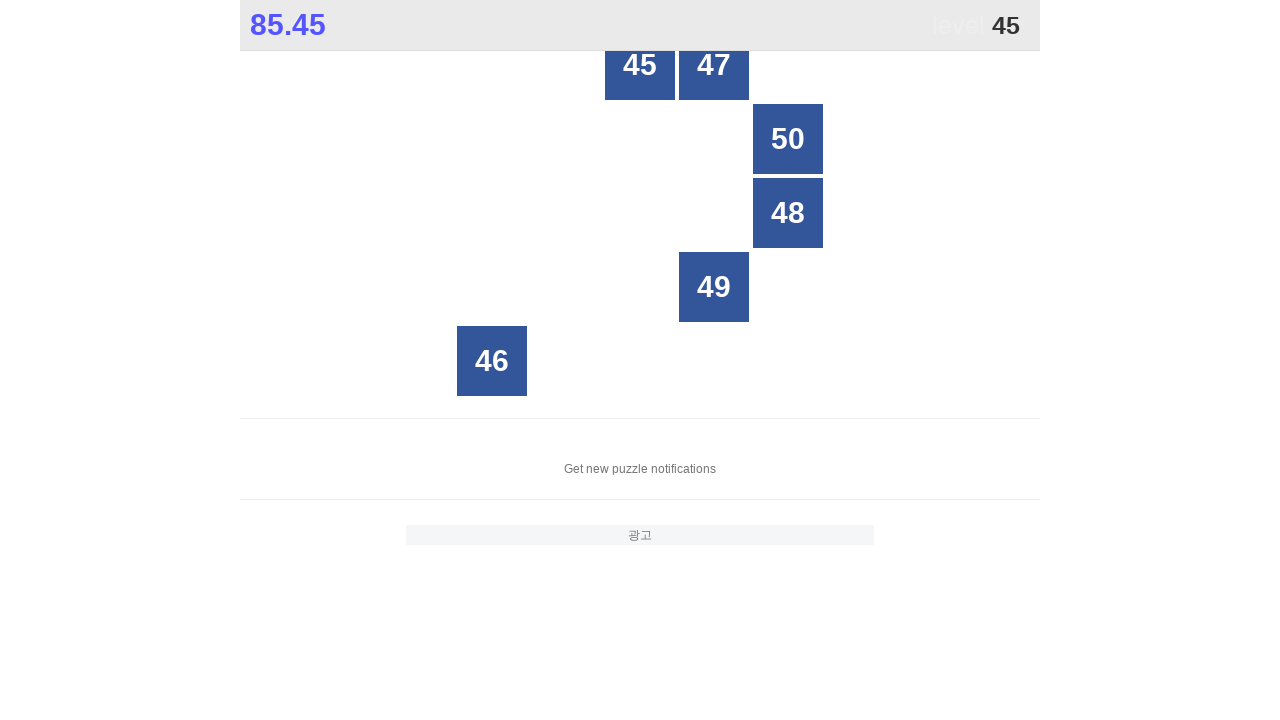

Clicked button number 45 at (640, 65) on xpath=//*[@id="grid"]/div[*] >> nth=0
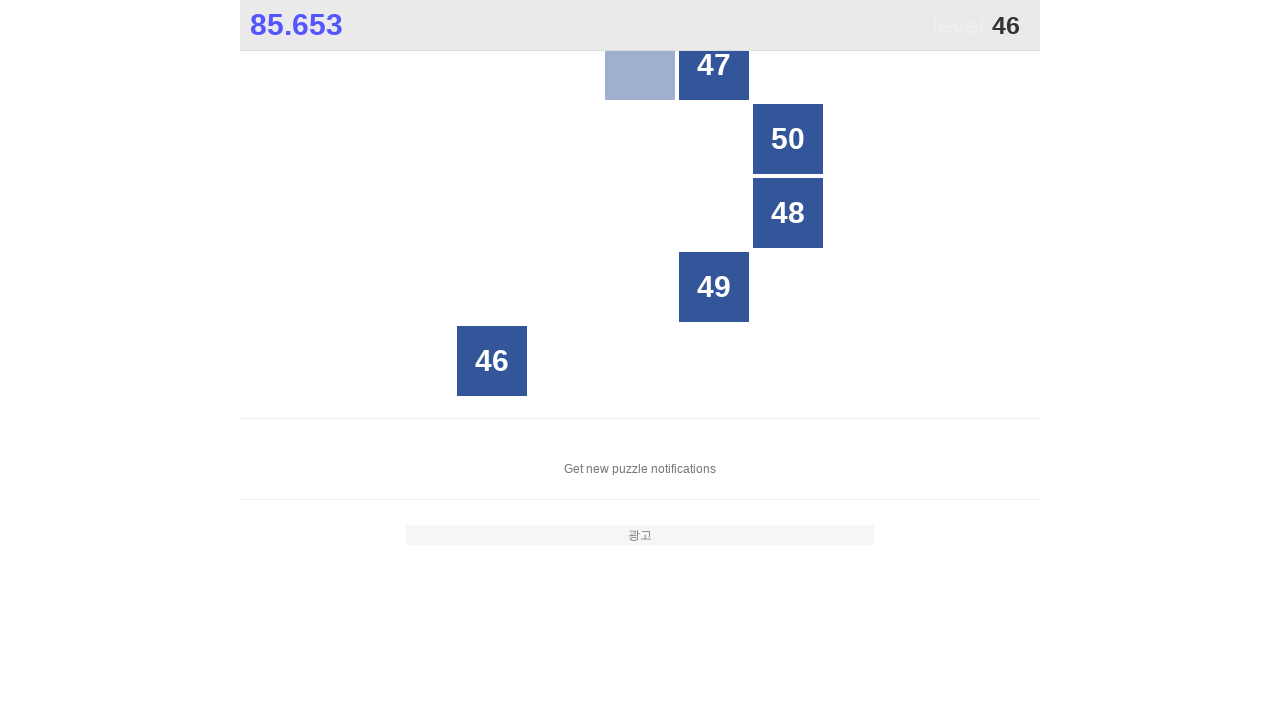

Waited 50ms for game to update
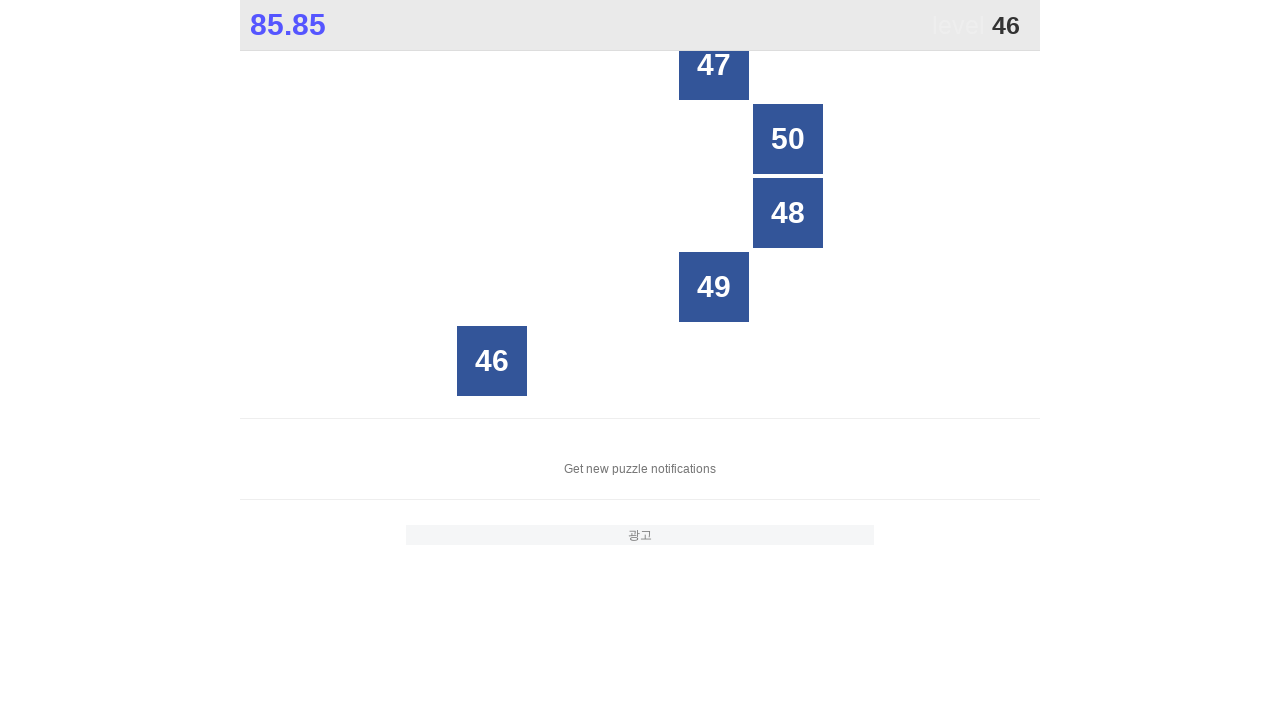

Located all button divs in the grid
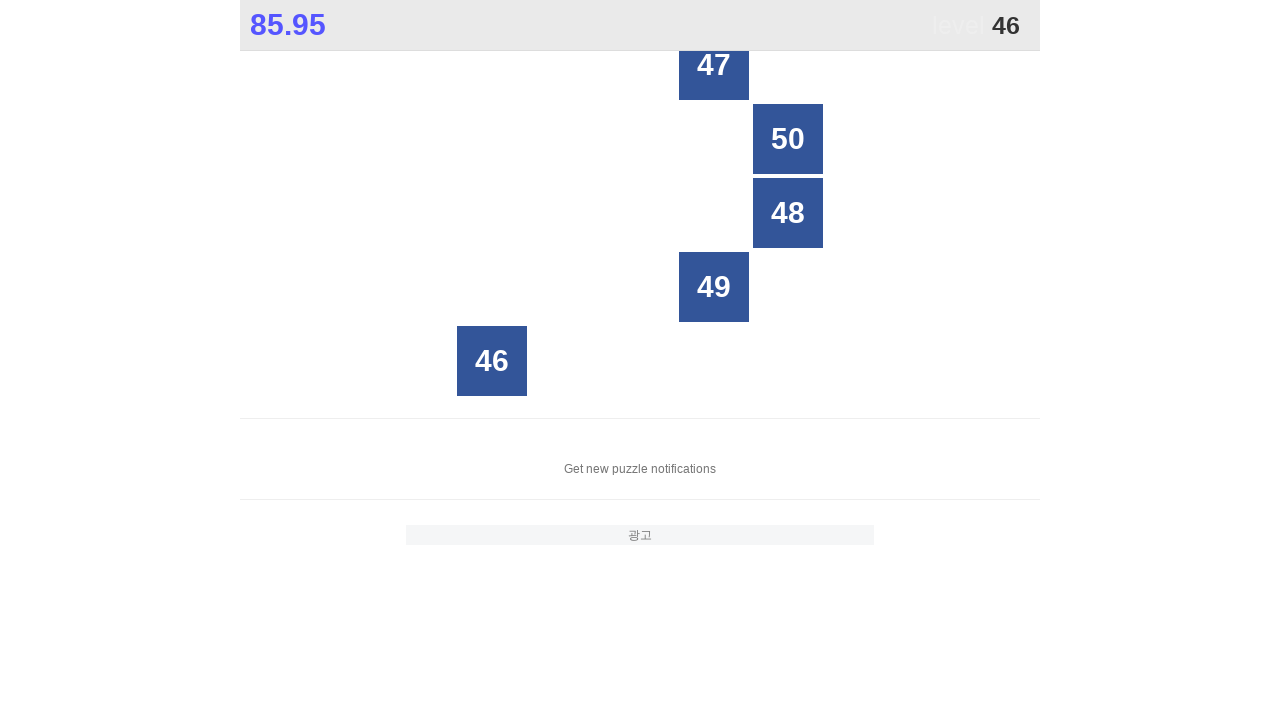

Read button text content: 47
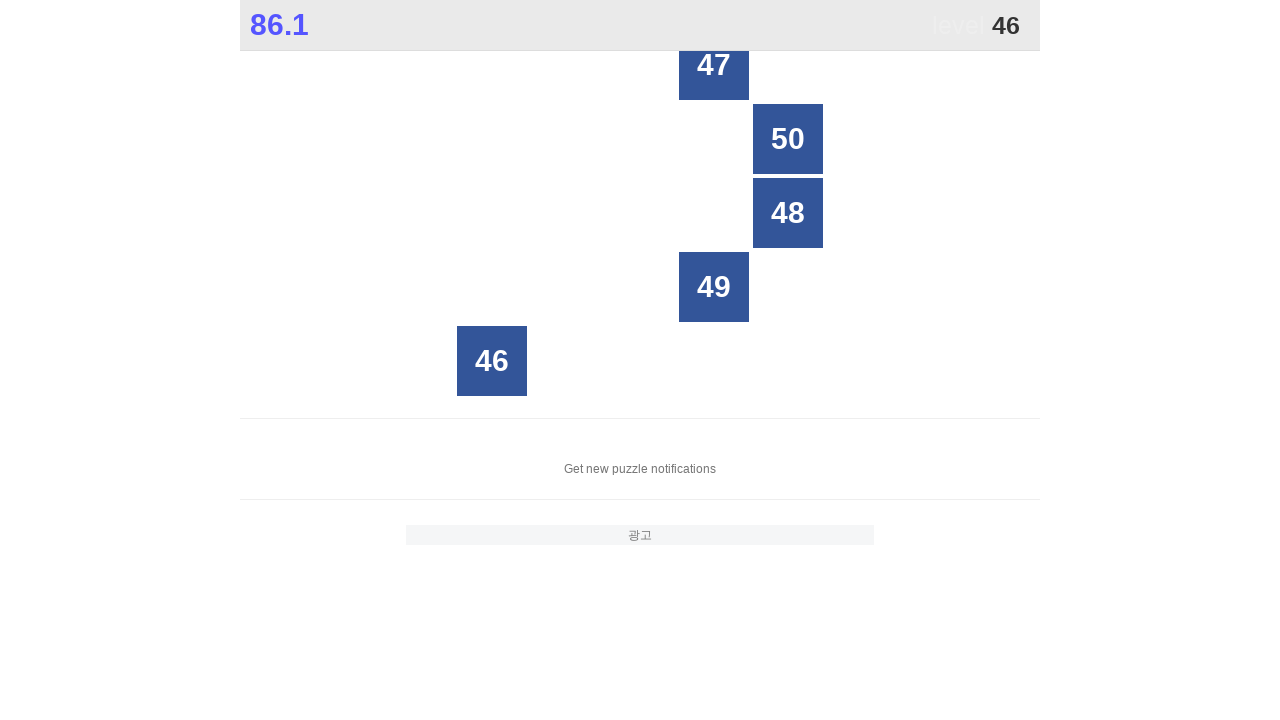

Read button text content: 50
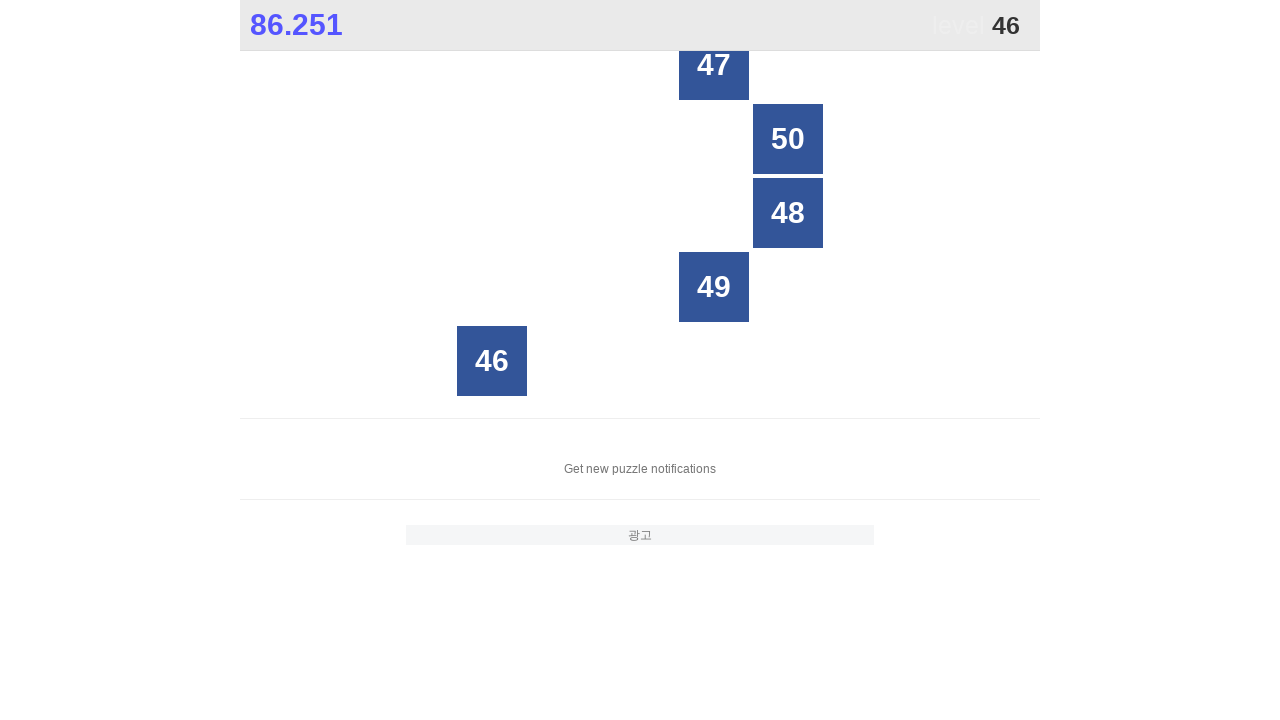

Read button text content: 48
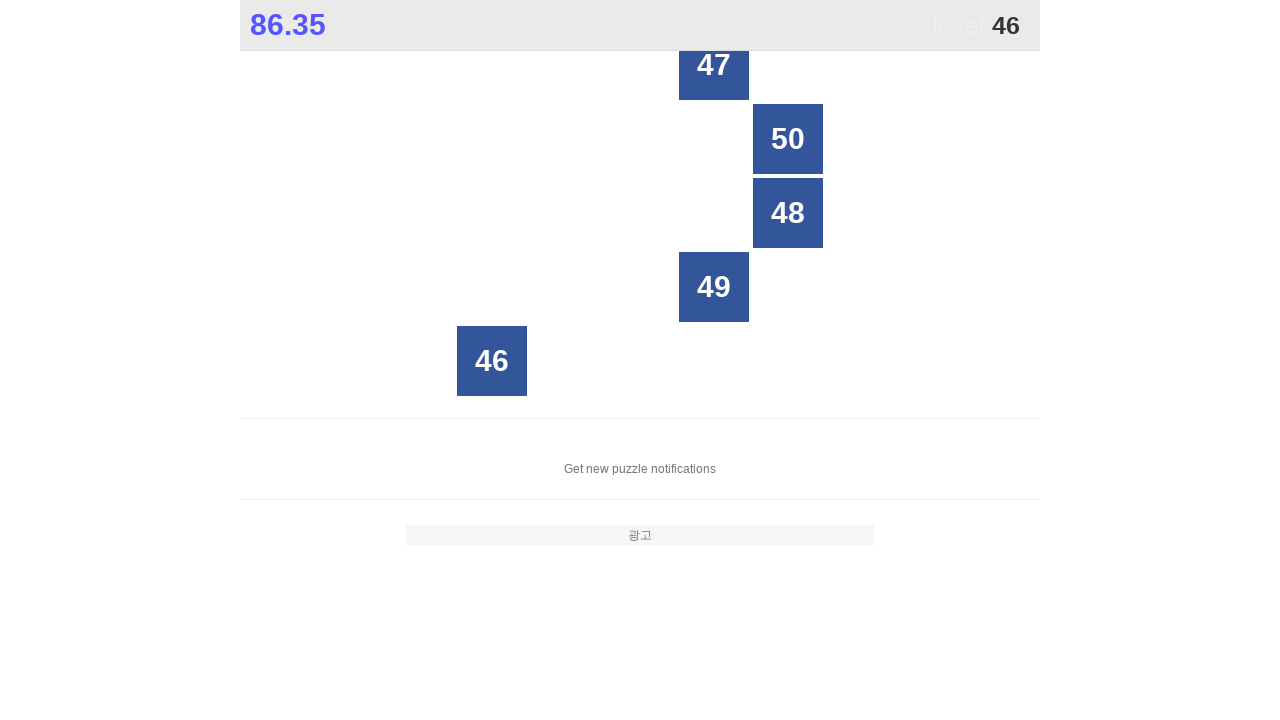

Read button text content: 49
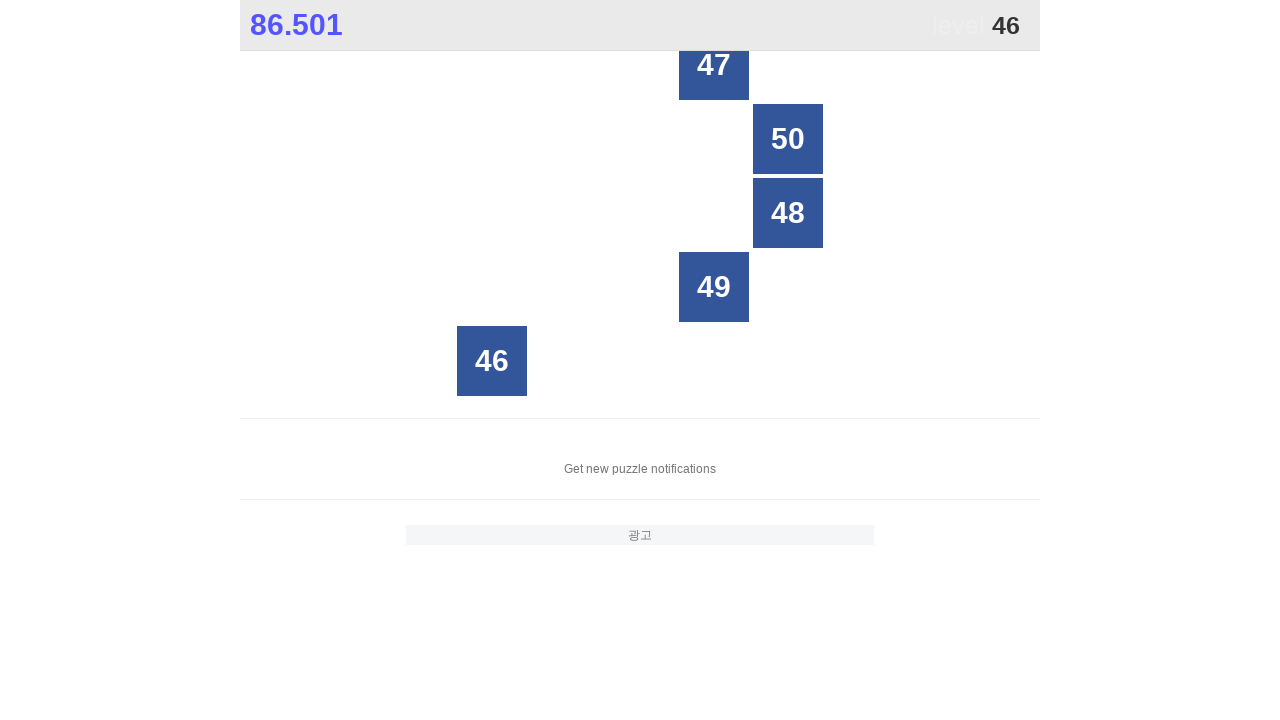

Read button text content: 46
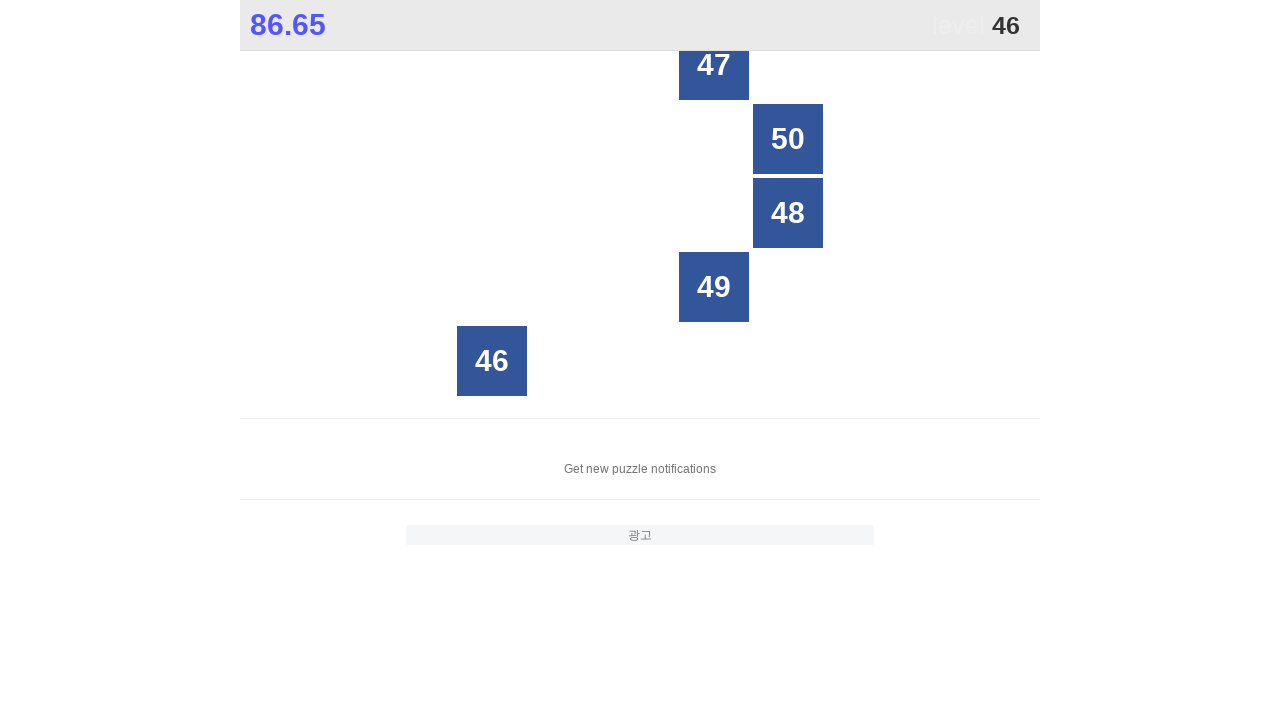

Clicked button number 46 at (492, 361) on xpath=//*[@id="grid"]/div[*] >> nth=4
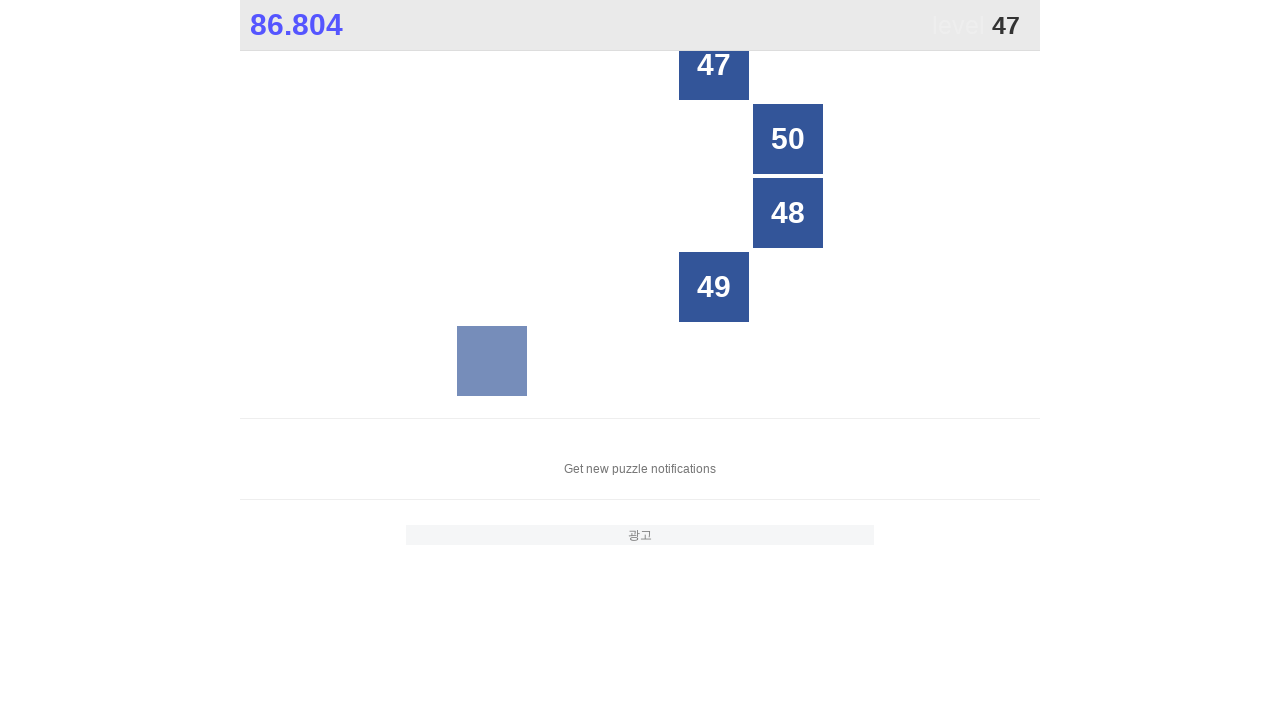

Waited 50ms for game to update
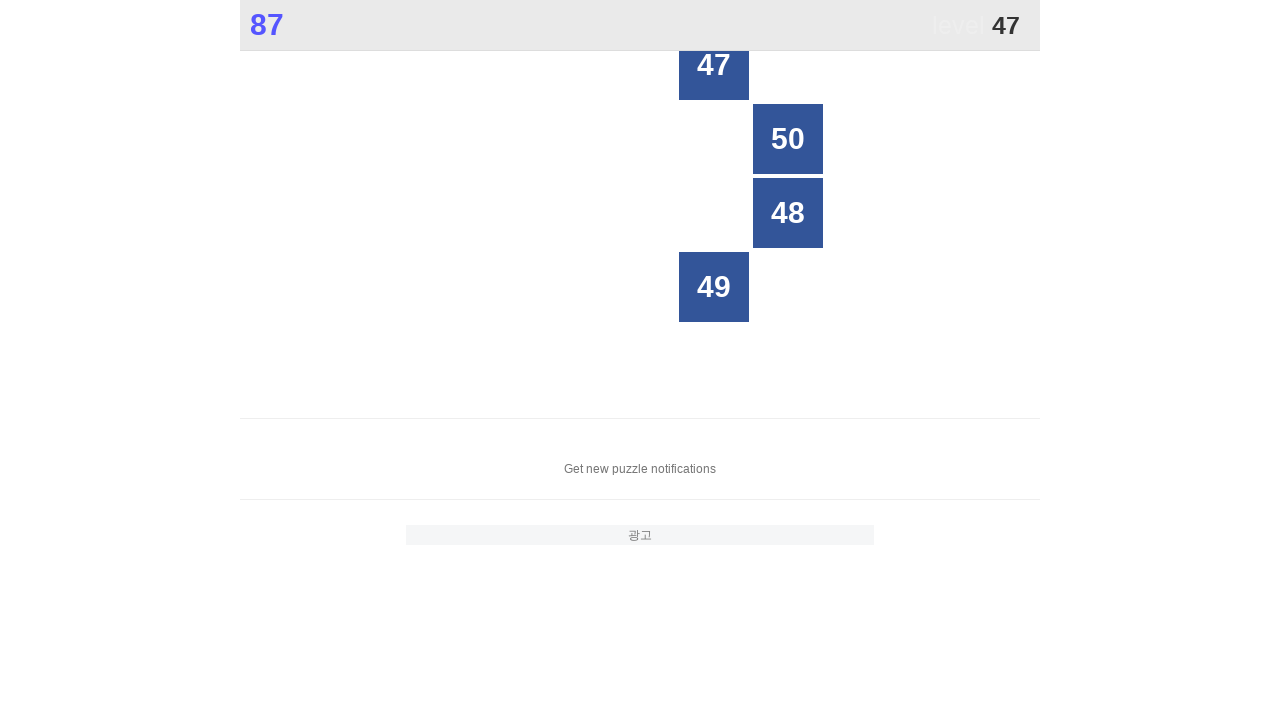

Located all button divs in the grid
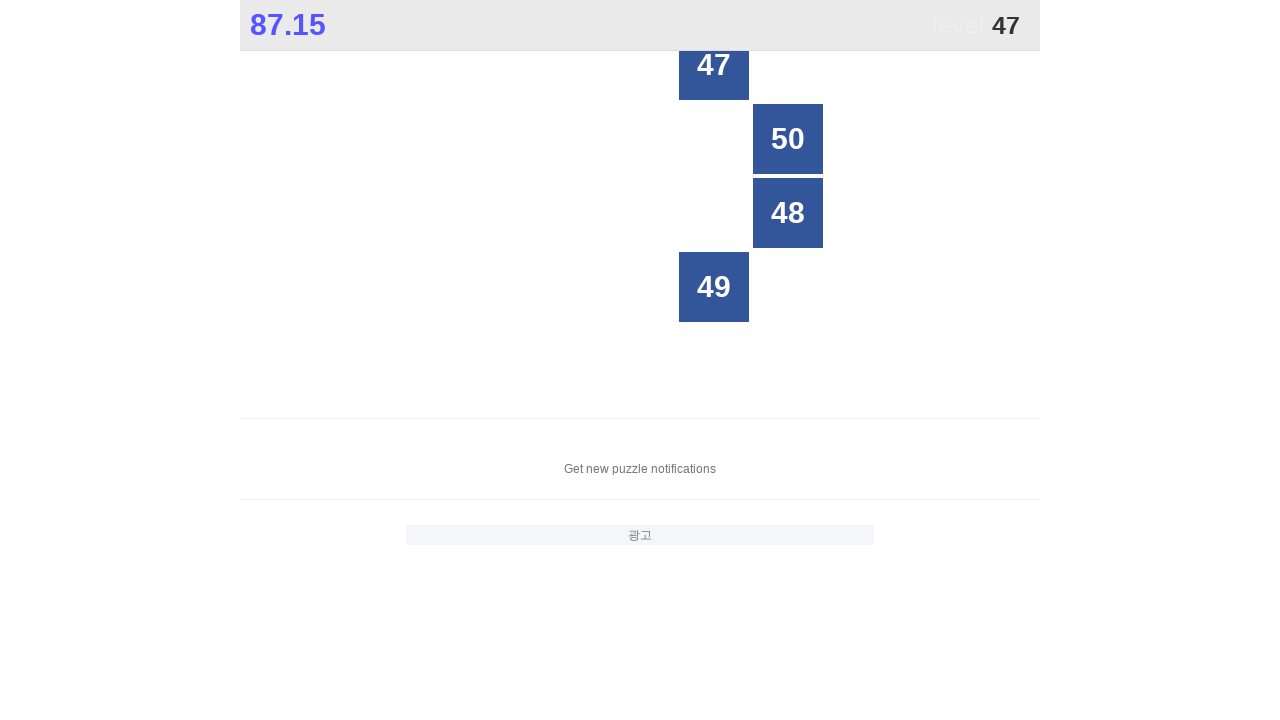

Read button text content: 47
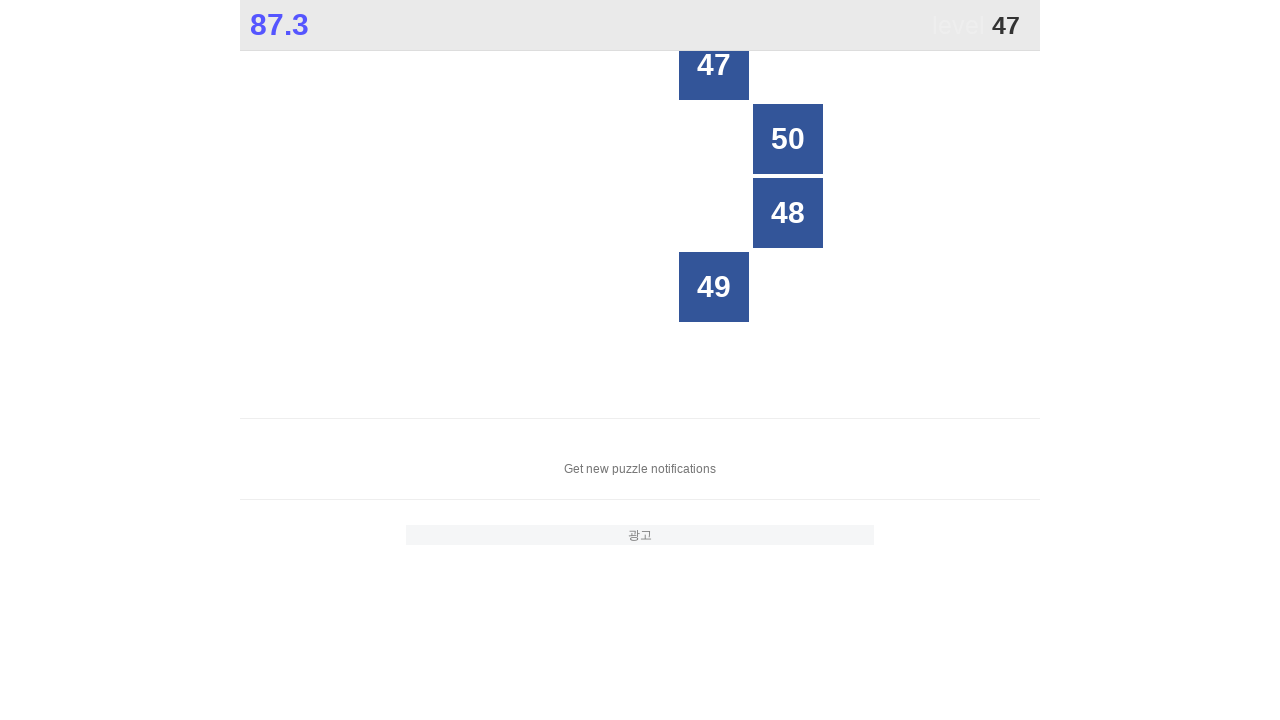

Clicked button number 47 at (714, 65) on xpath=//*[@id="grid"]/div[*] >> nth=0
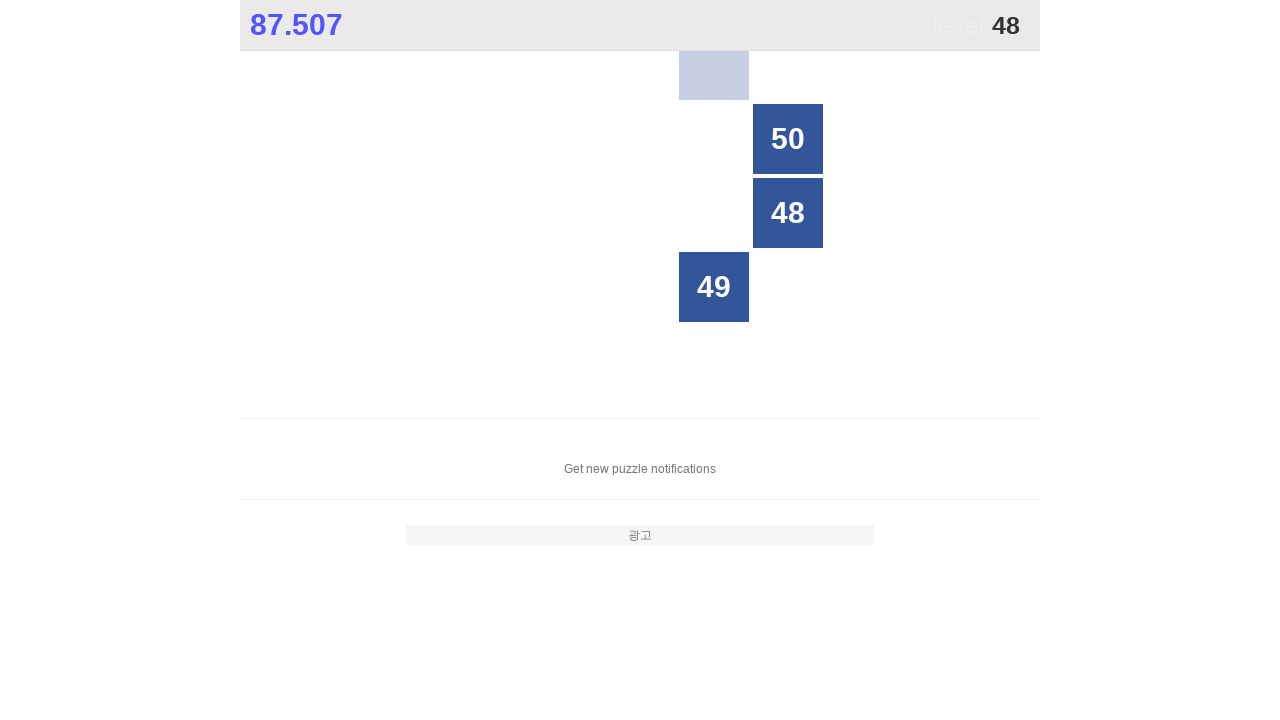

Waited 50ms for game to update
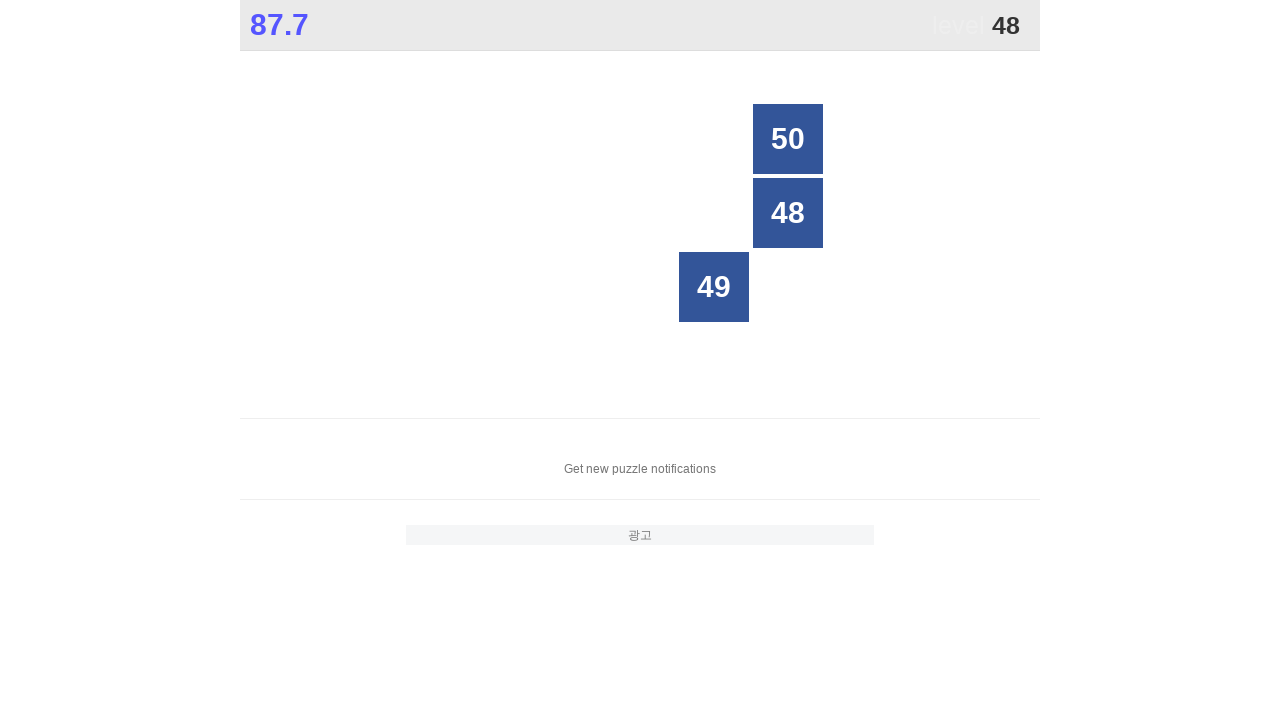

Located all button divs in the grid
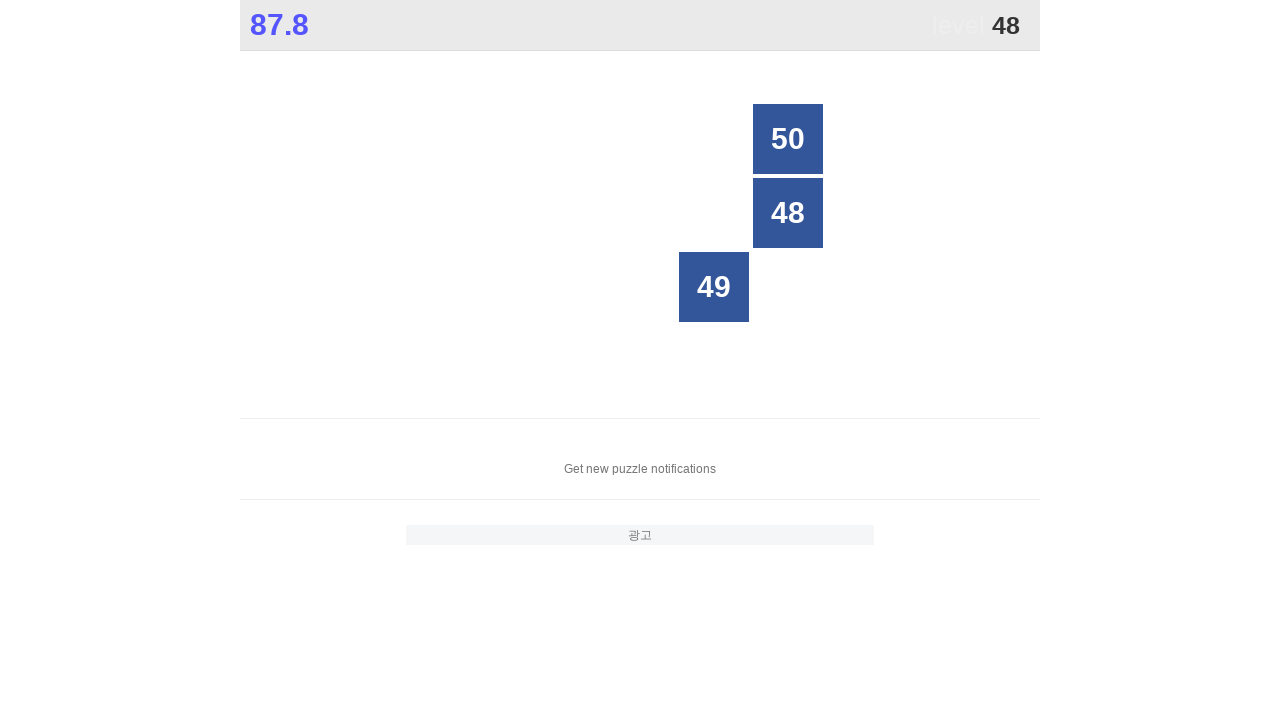

Read button text content: 50
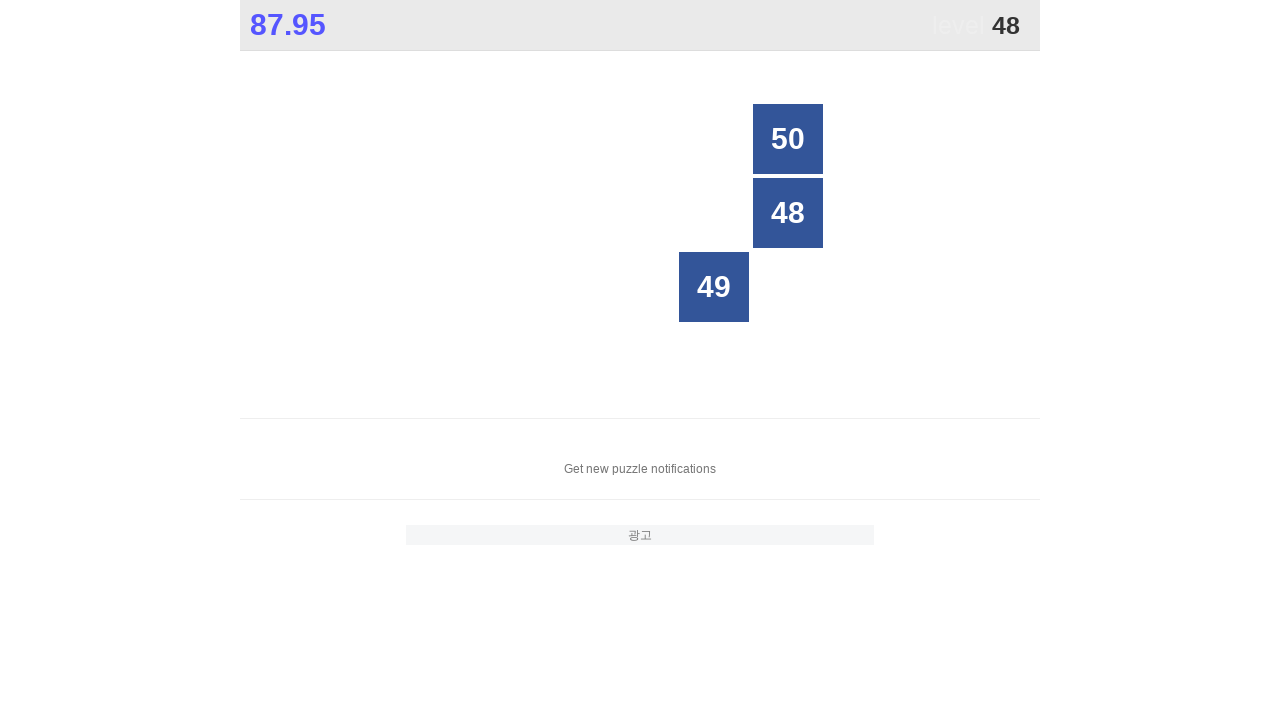

Read button text content: 48
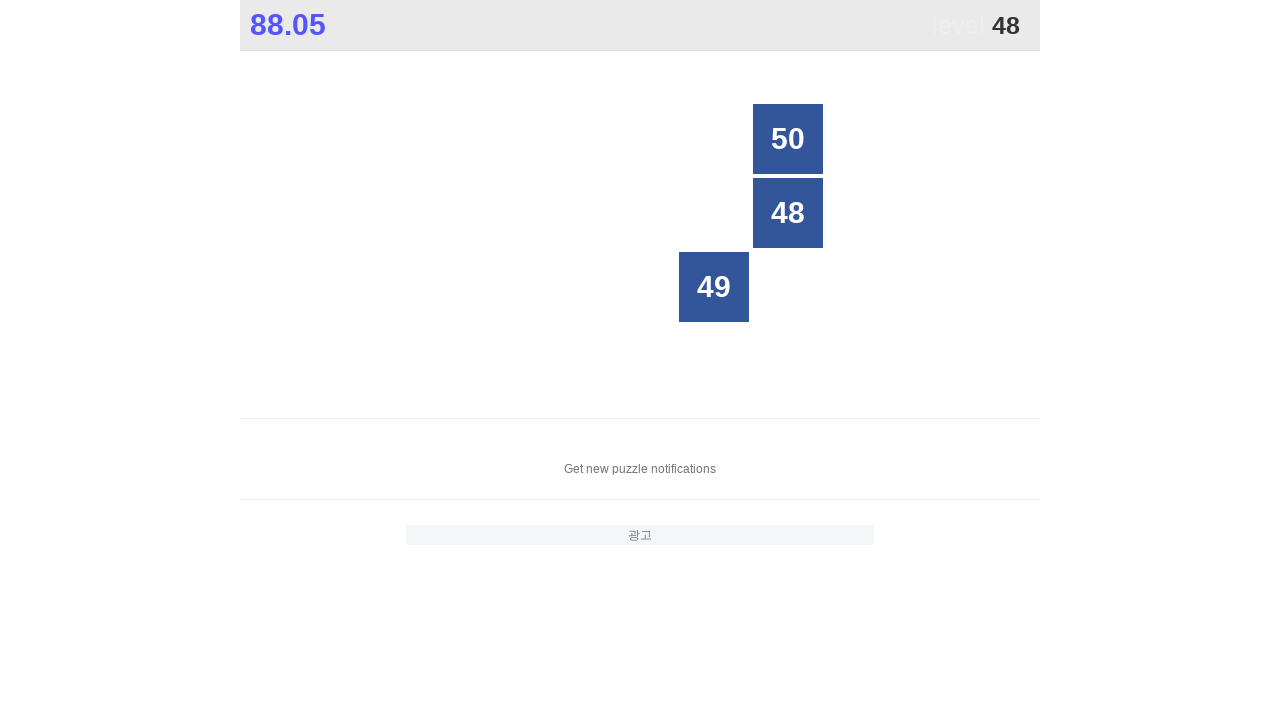

Clicked button number 48 at (788, 213) on xpath=//*[@id="grid"]/div[*] >> nth=1
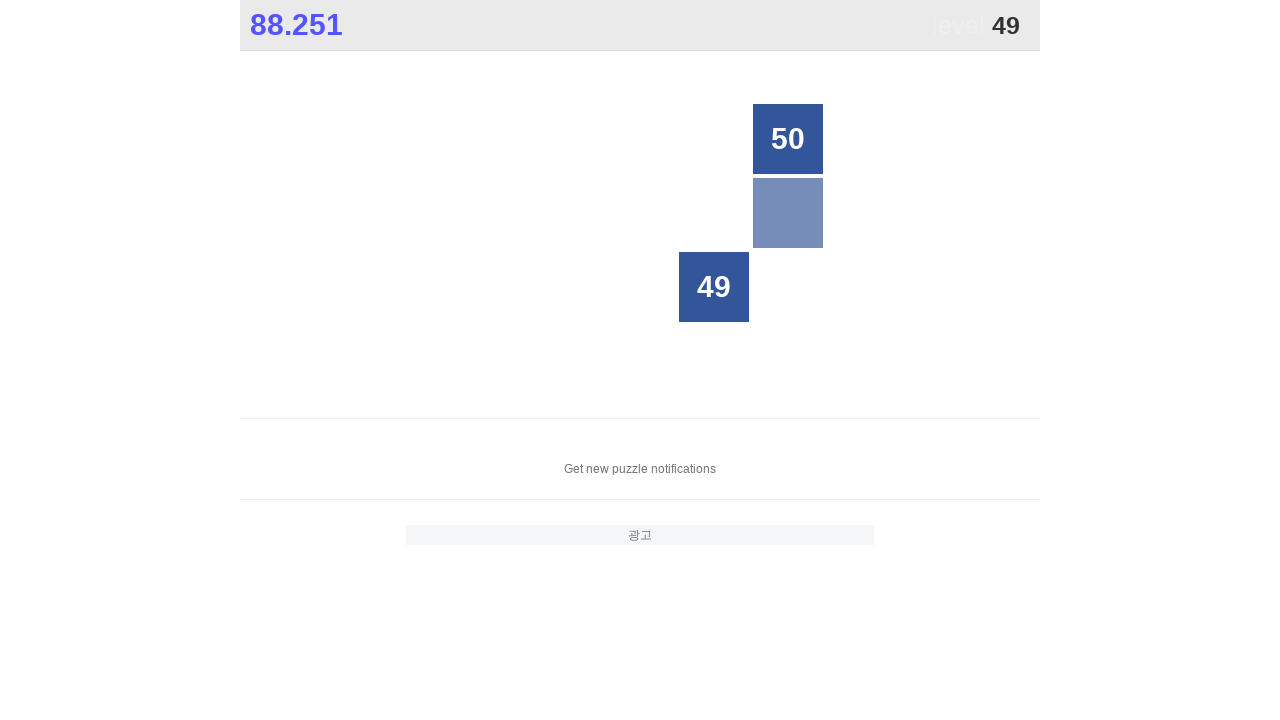

Waited 50ms for game to update
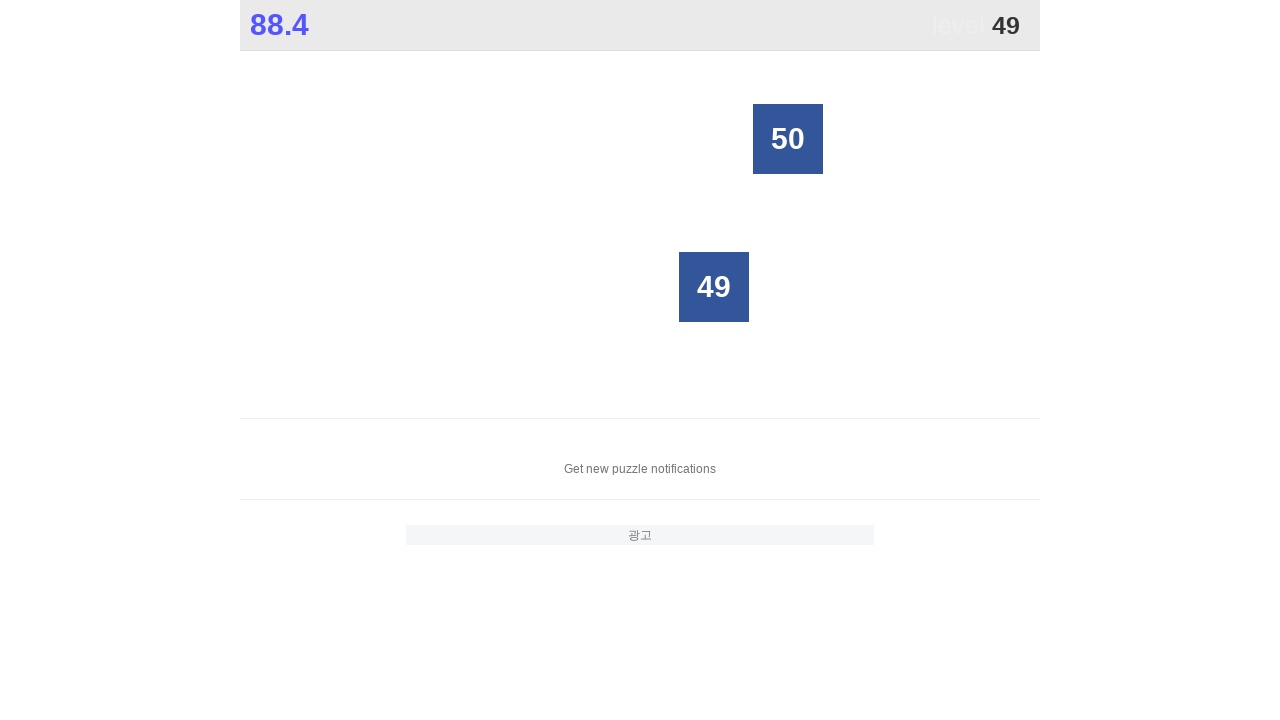

Located all button divs in the grid
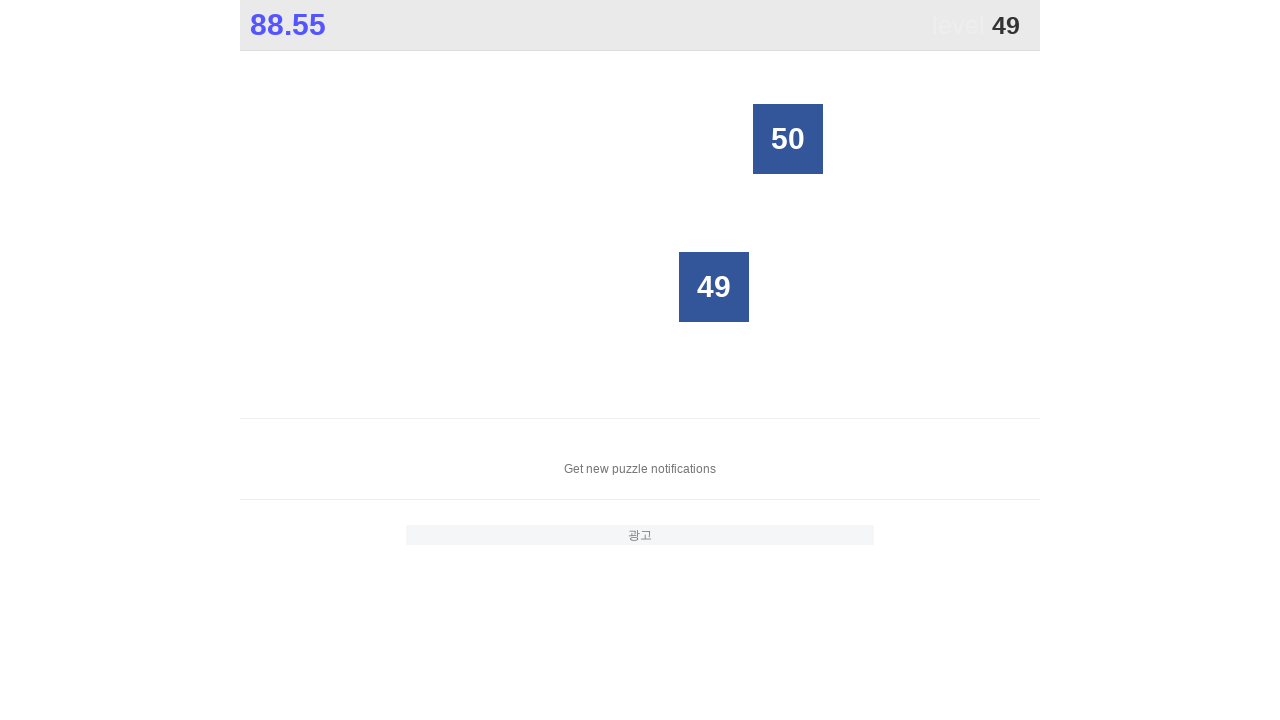

Read button text content: 50
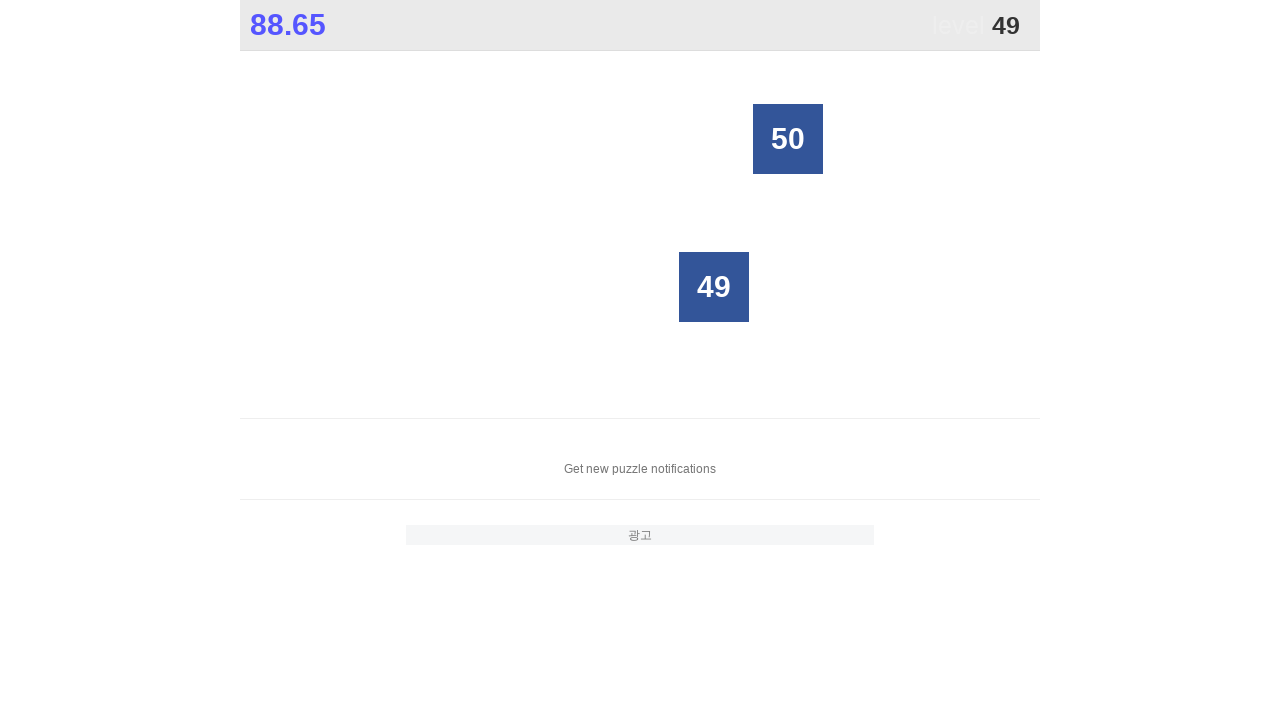

Read button text content: 49
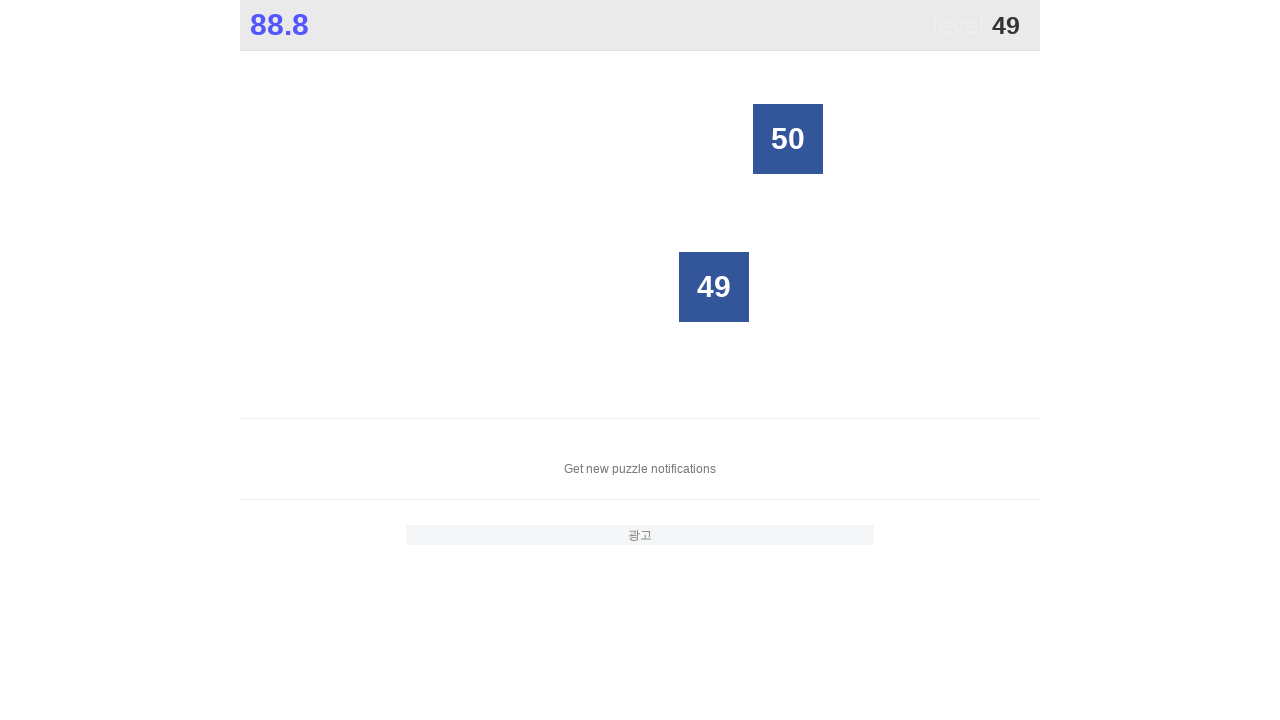

Clicked button number 49 at (714, 287) on xpath=//*[@id="grid"]/div[*] >> nth=1
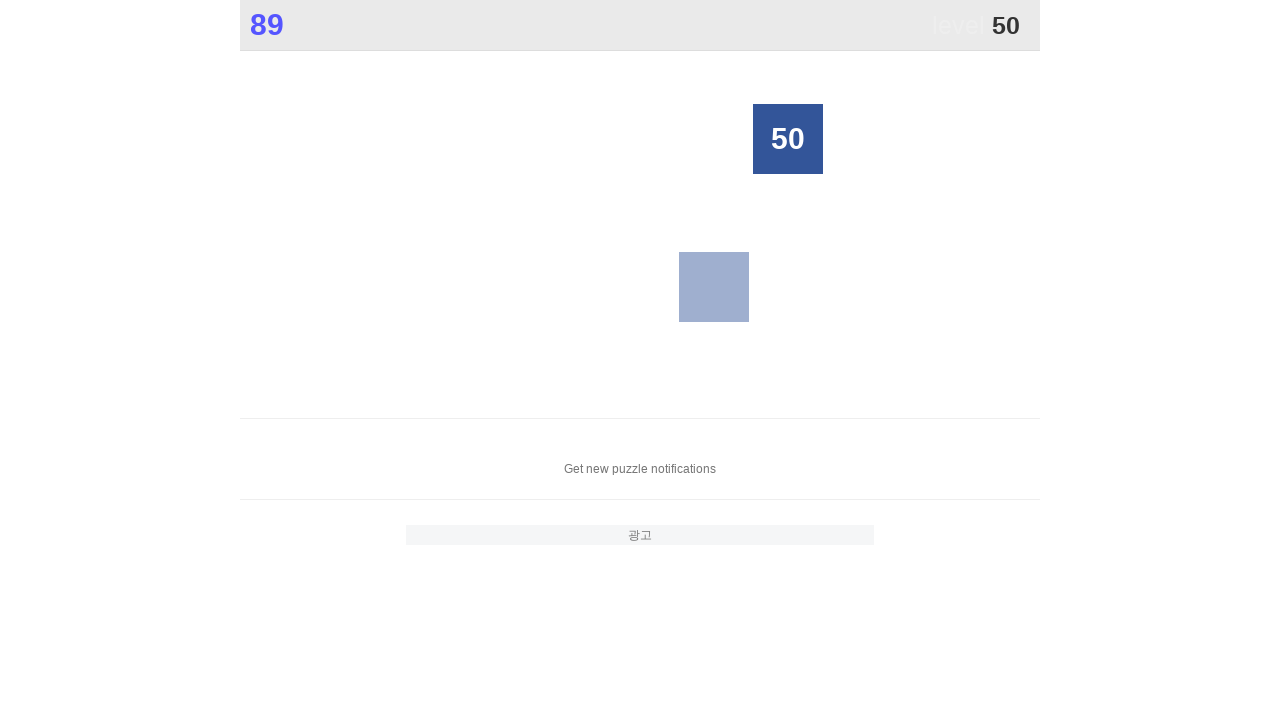

Waited 50ms for game to update
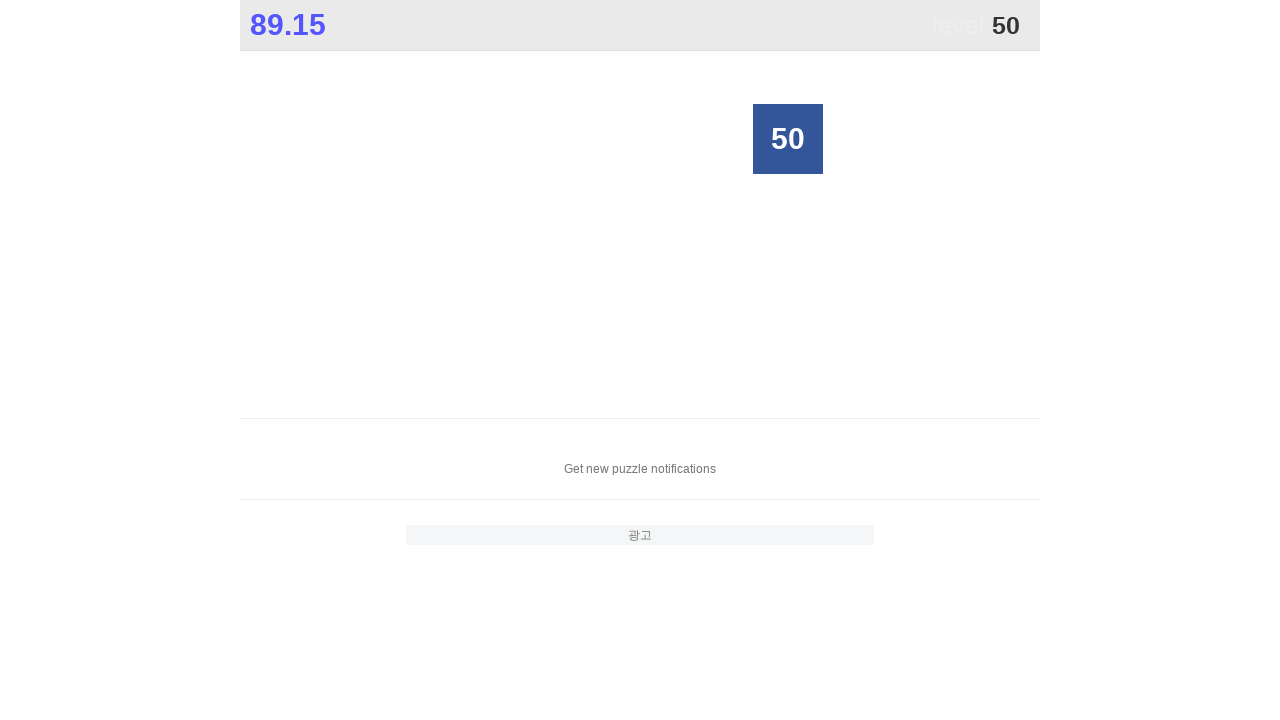

Located all button divs in the grid
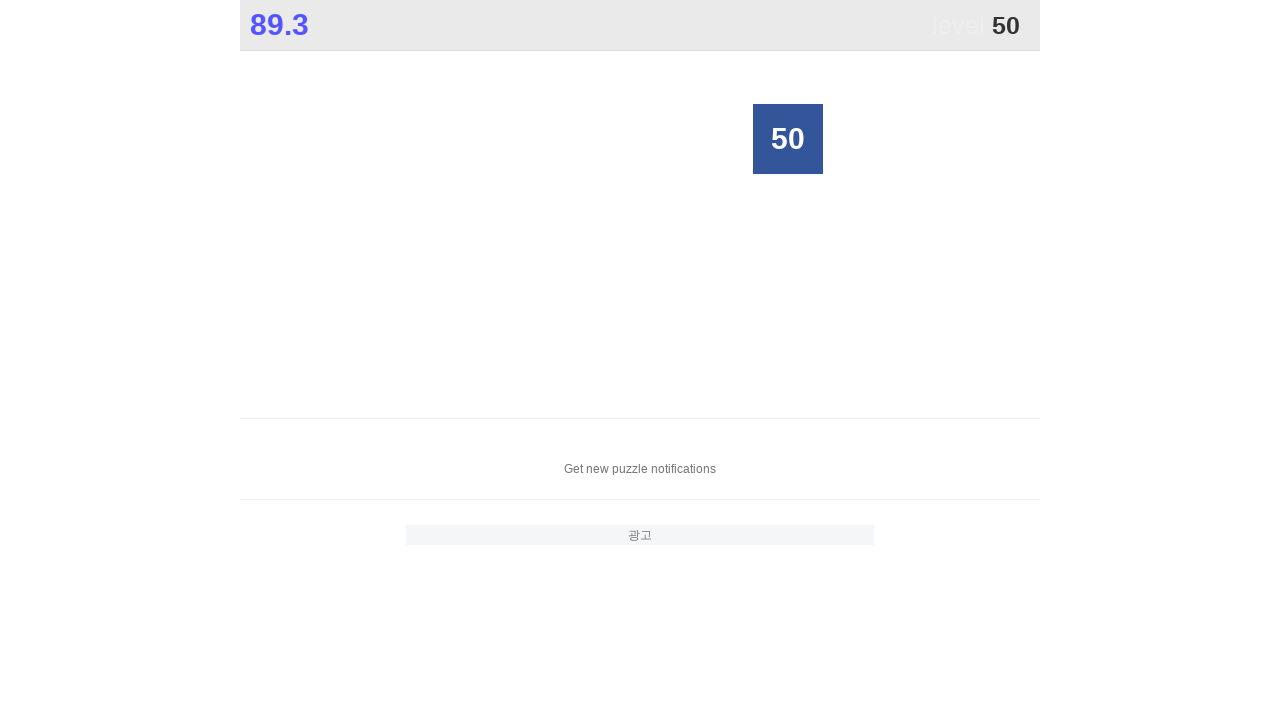

Read button text content: 50
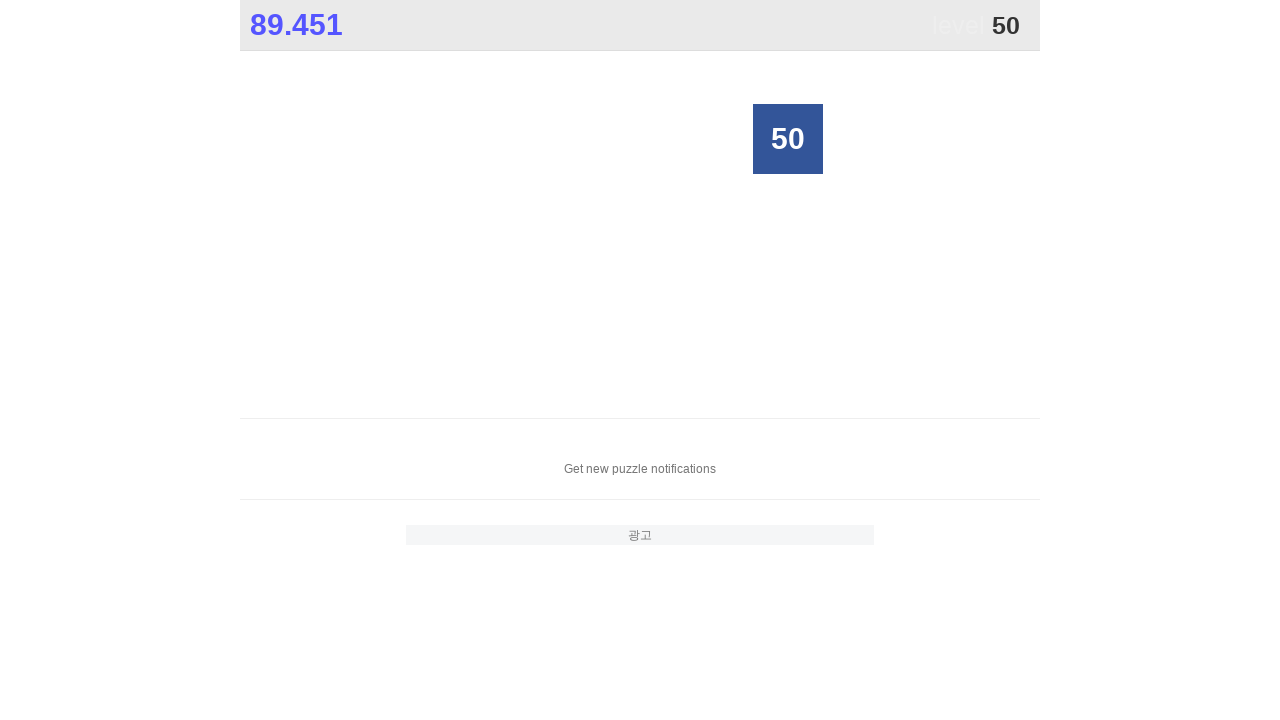

Clicked button number 50 at (788, 139) on xpath=//*[@id="grid"]/div[*] >> nth=0
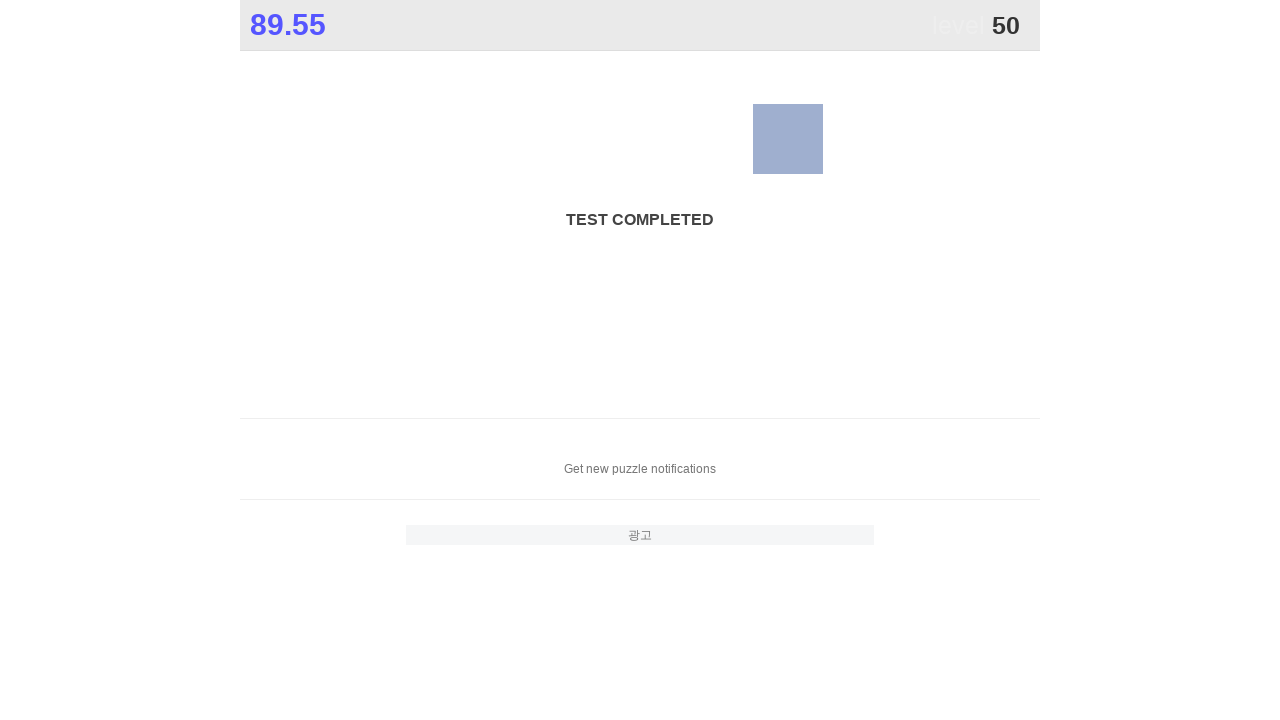

Waited 50ms for game to update
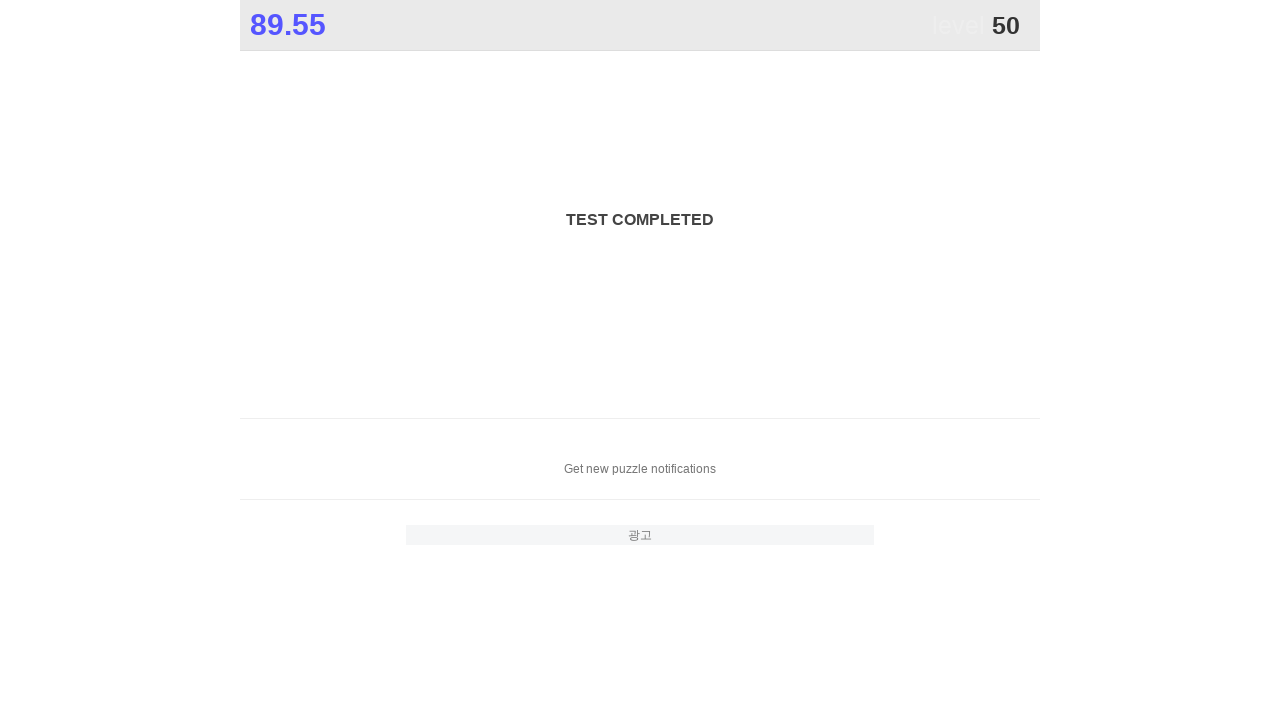

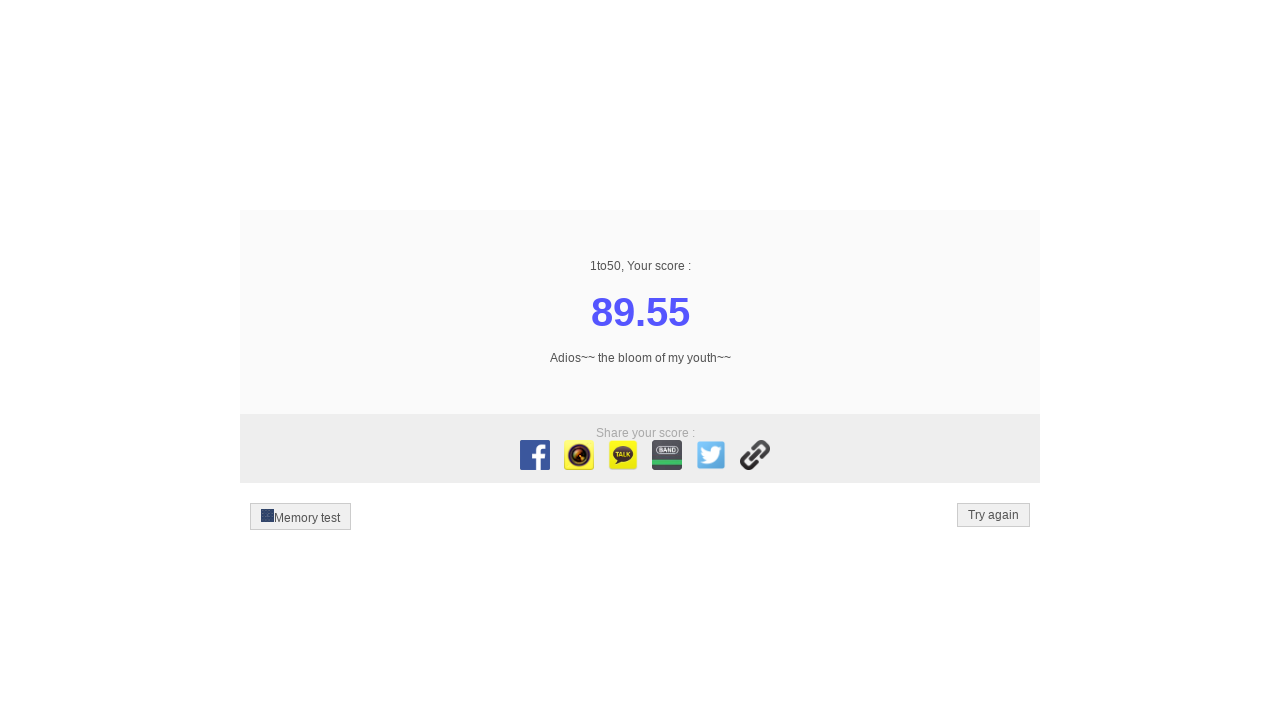